Plays the 2048 game by cycling through arrow key moves (up, right, down, left) repeatedly until the game ends or time runs out

Starting URL: https://www.2048.org

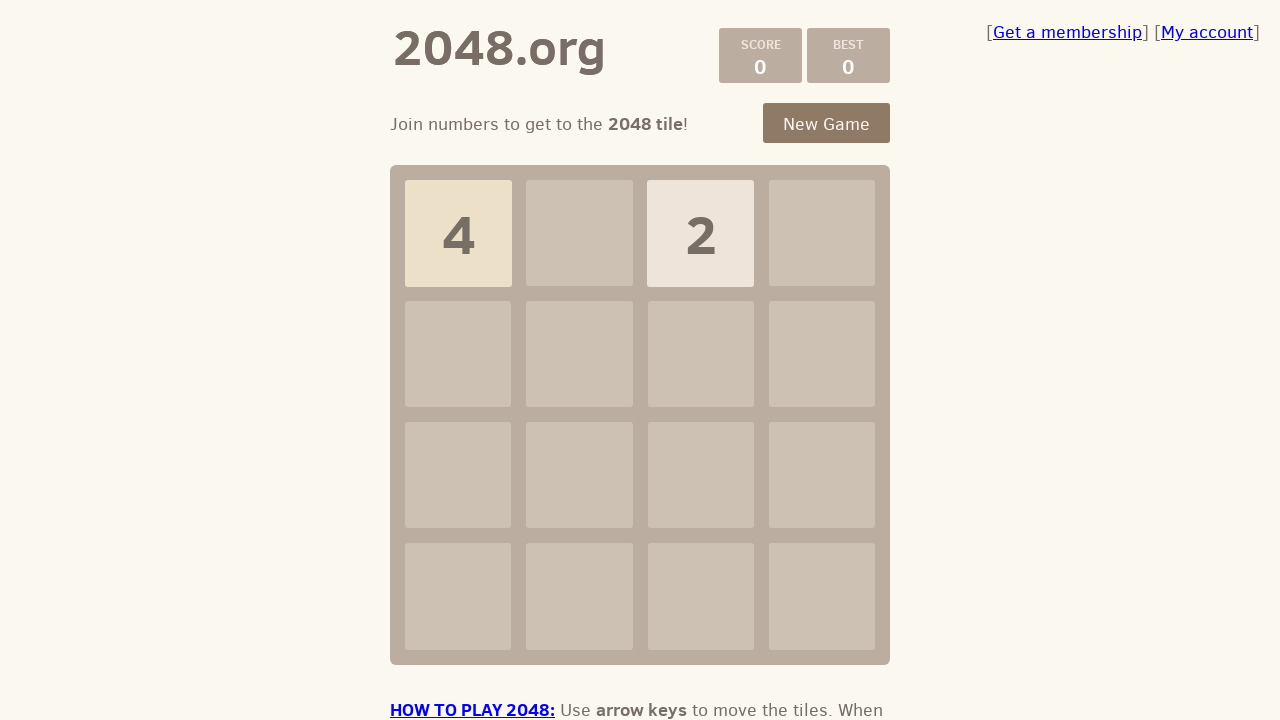

Located the game board element
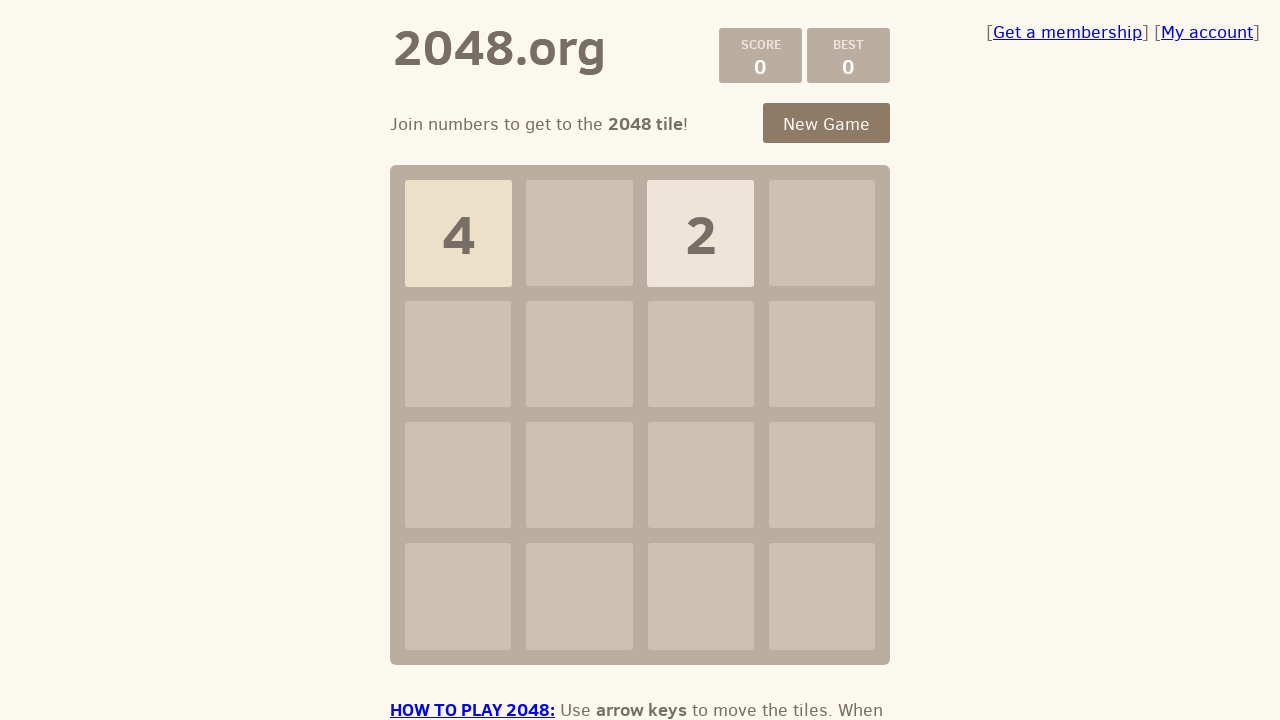

Game container loaded and ready
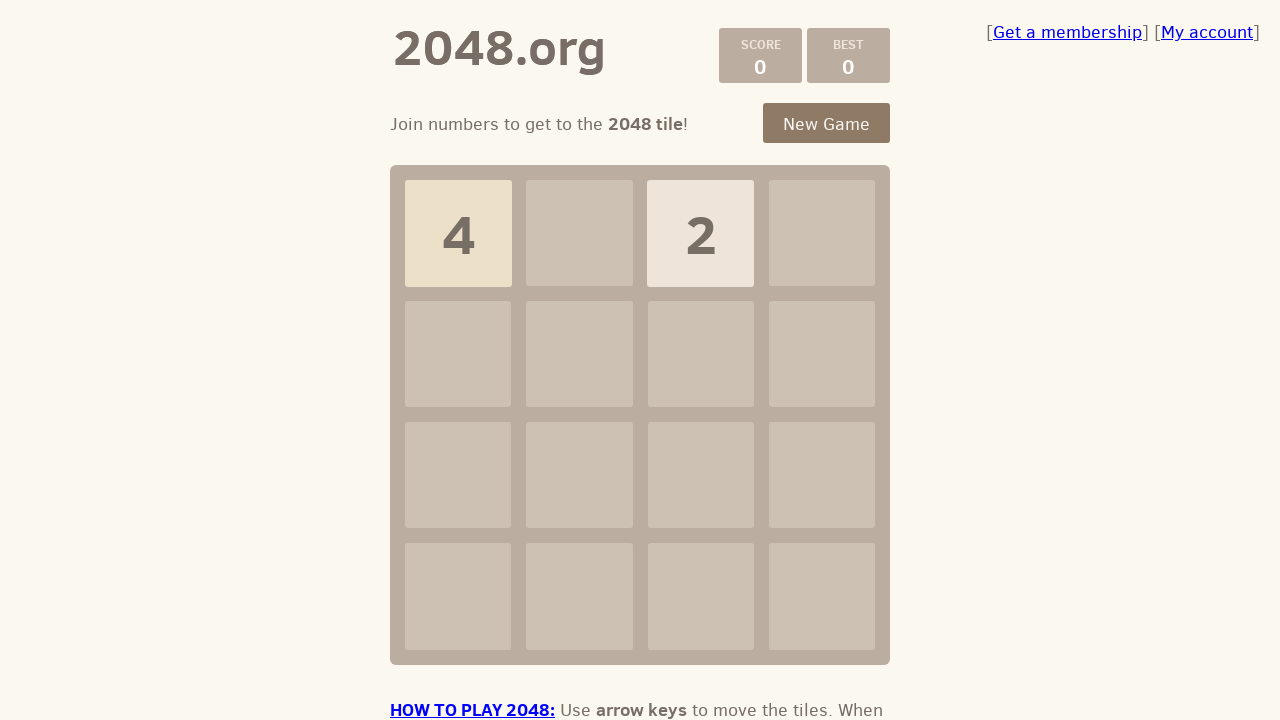

Pressed ArrowUp key to make a move on .game-container
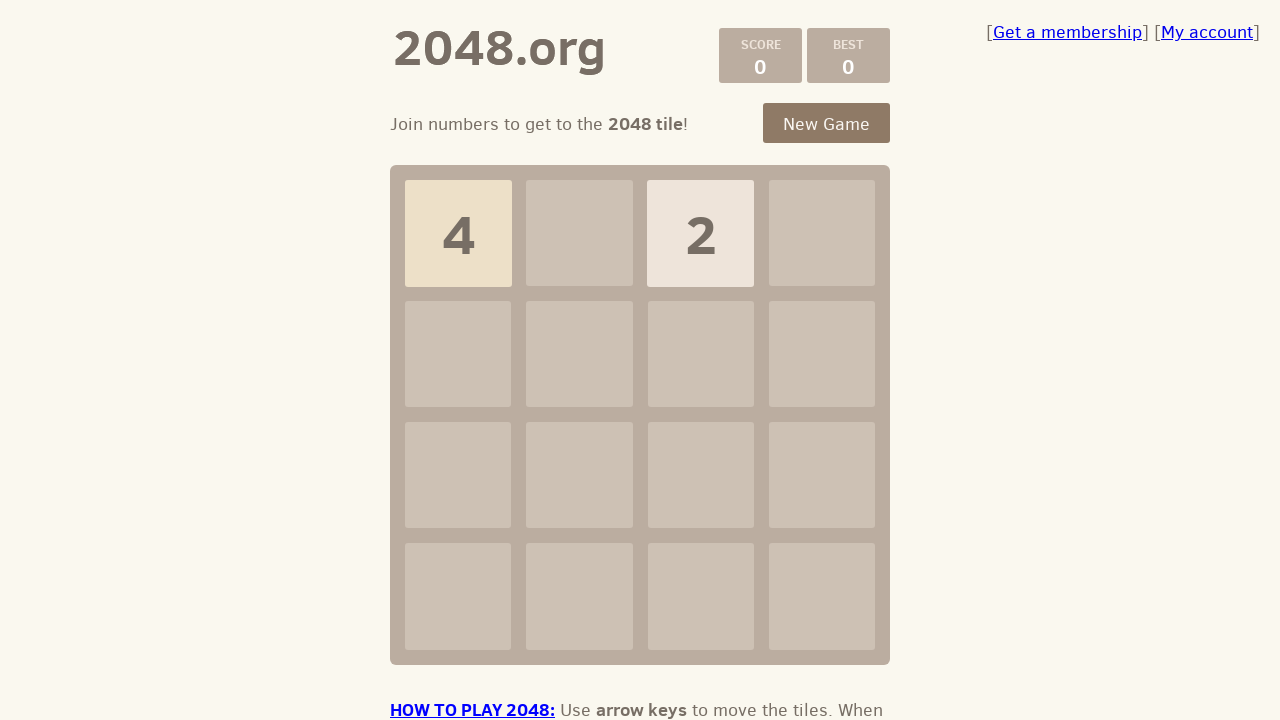

Waited 100ms for game to process move
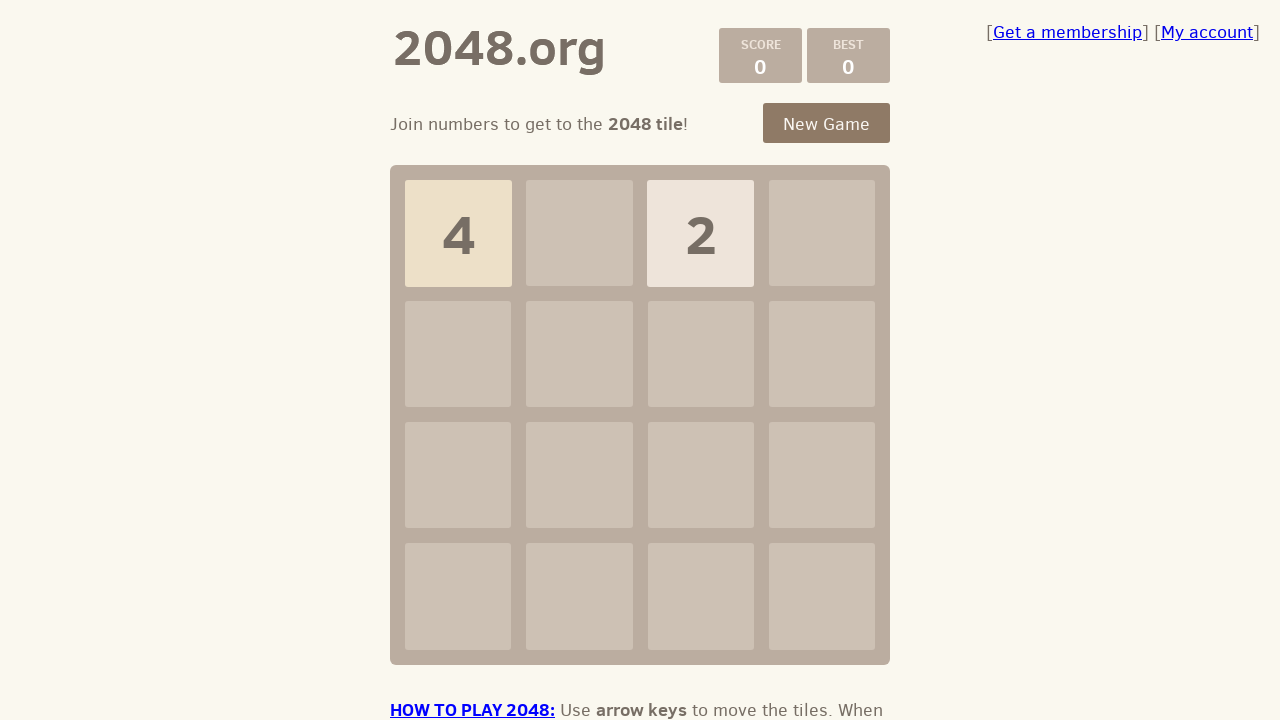

Checked if game is over
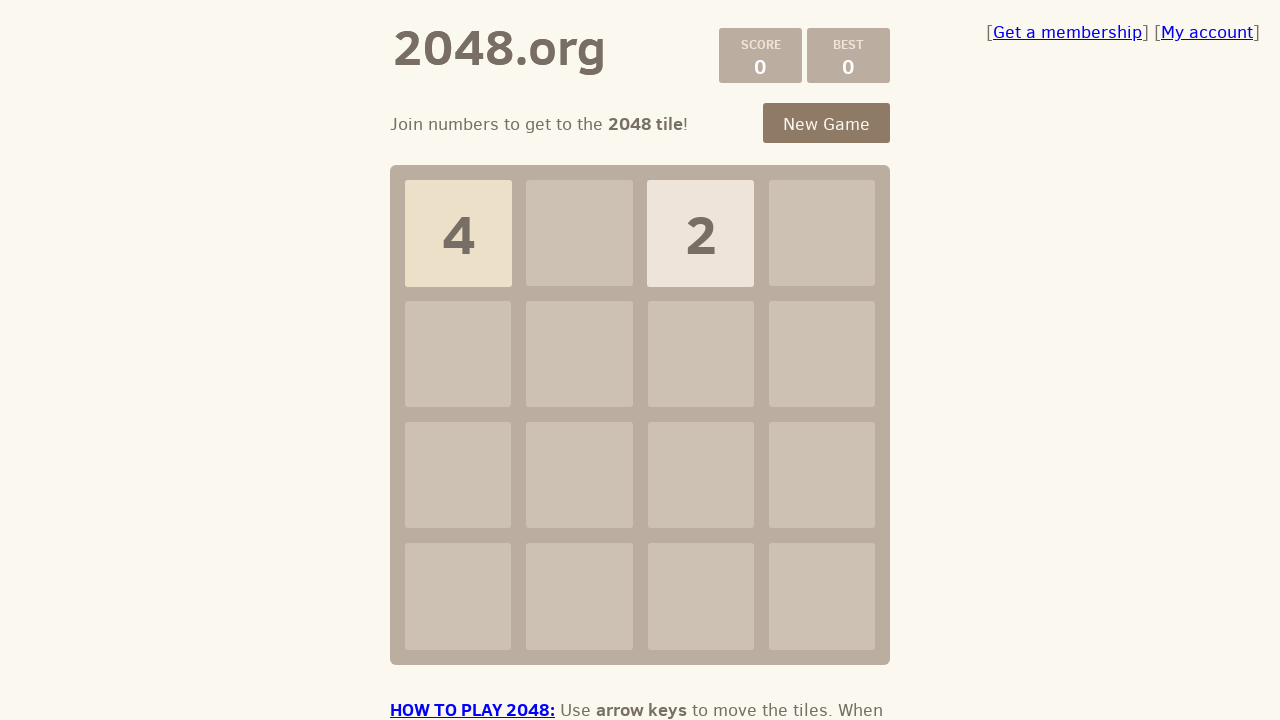

Pressed ArrowRight key to make a move on .game-container
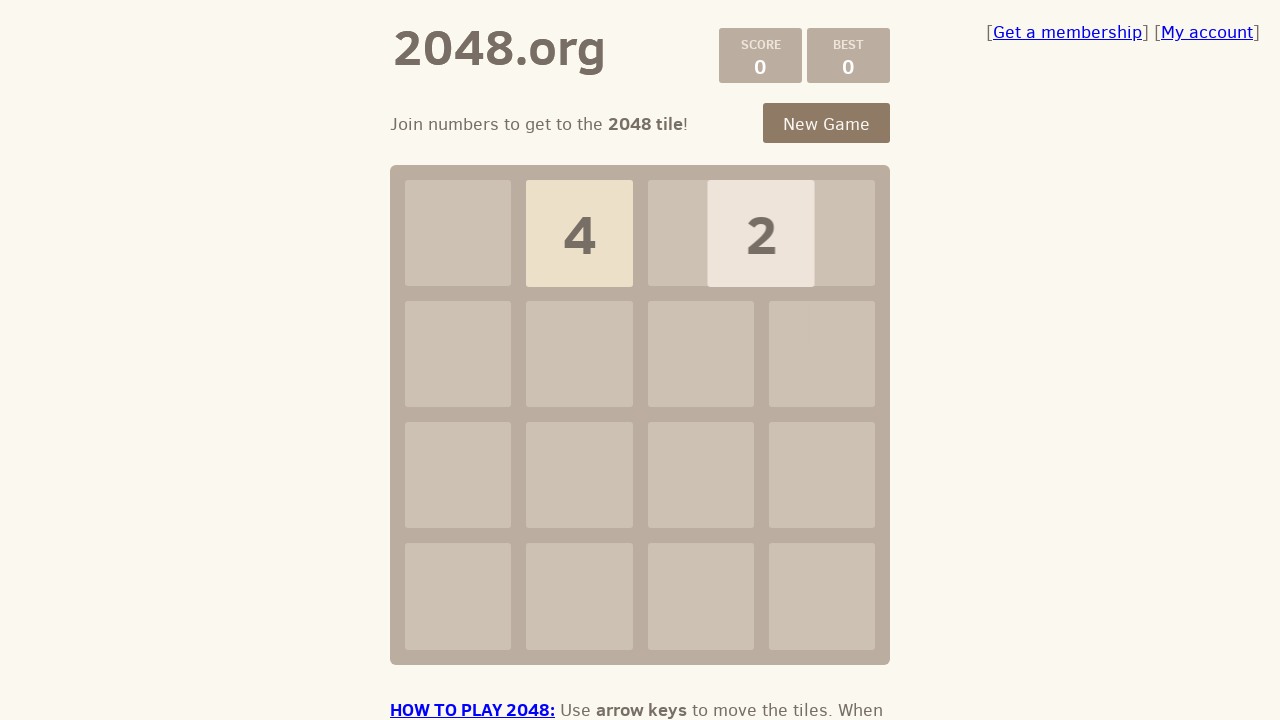

Waited 100ms for game to process move
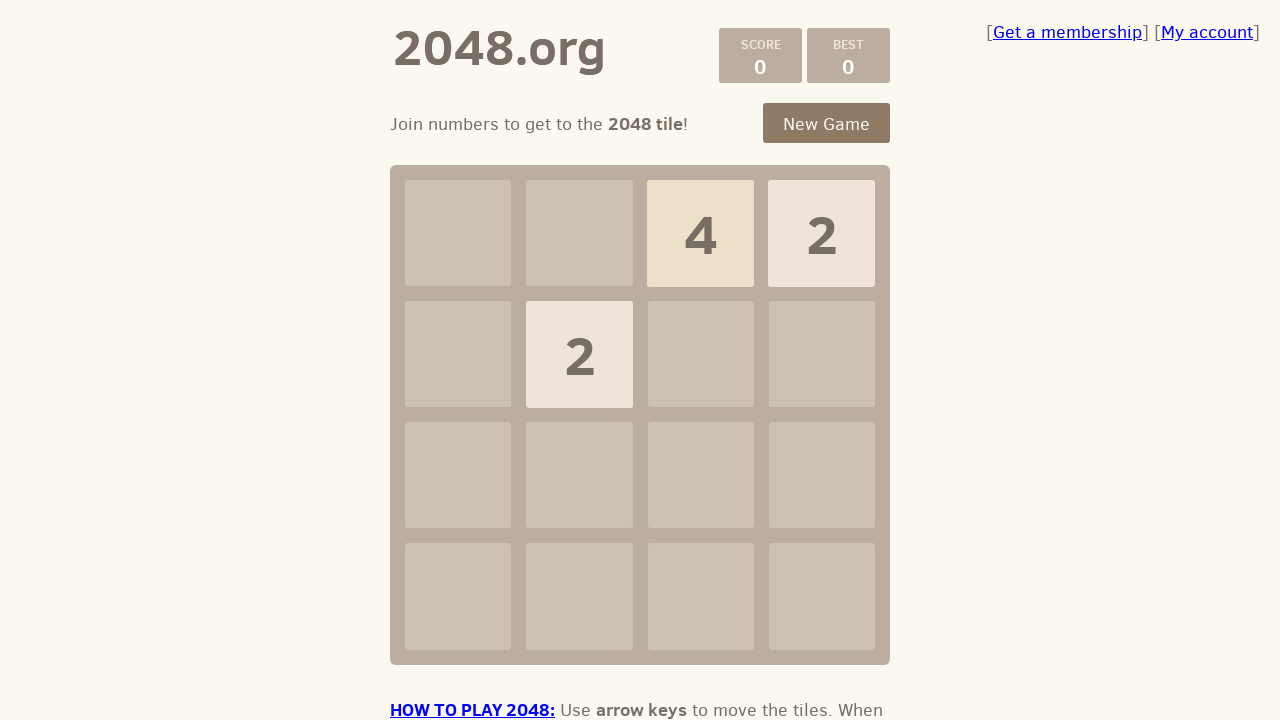

Checked if game is over
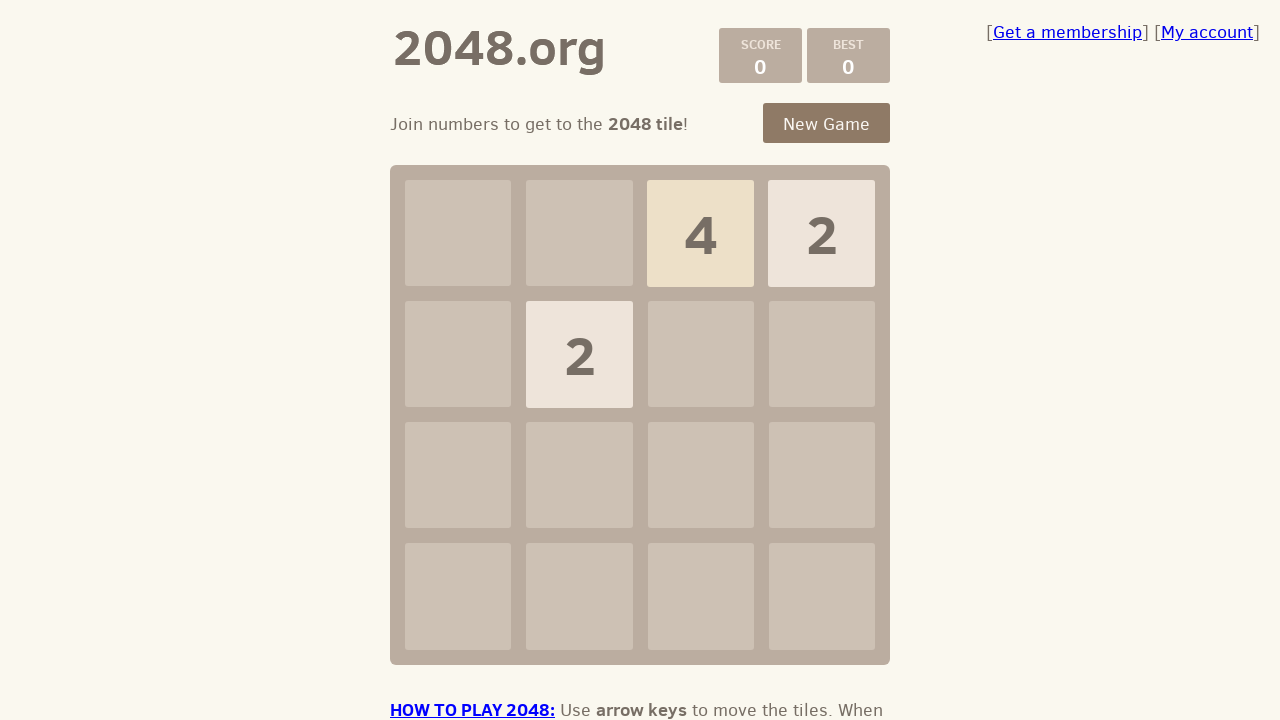

Pressed ArrowDown key to make a move on .game-container
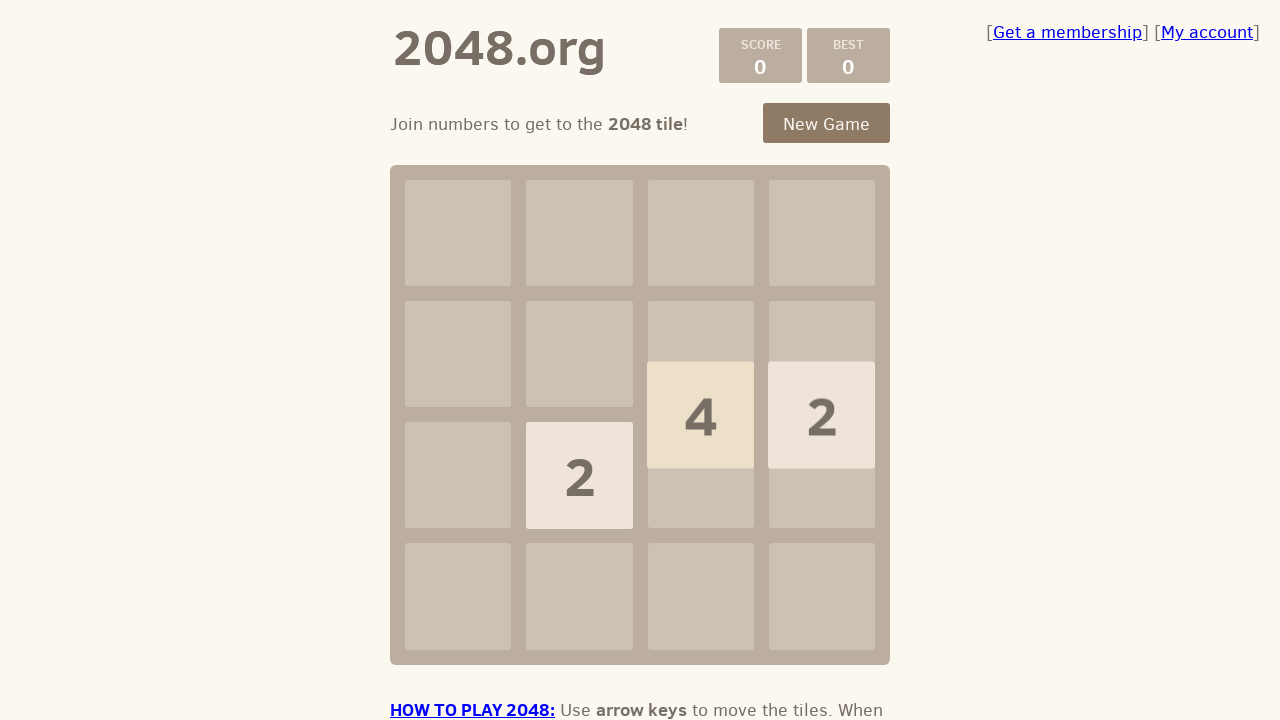

Waited 100ms for game to process move
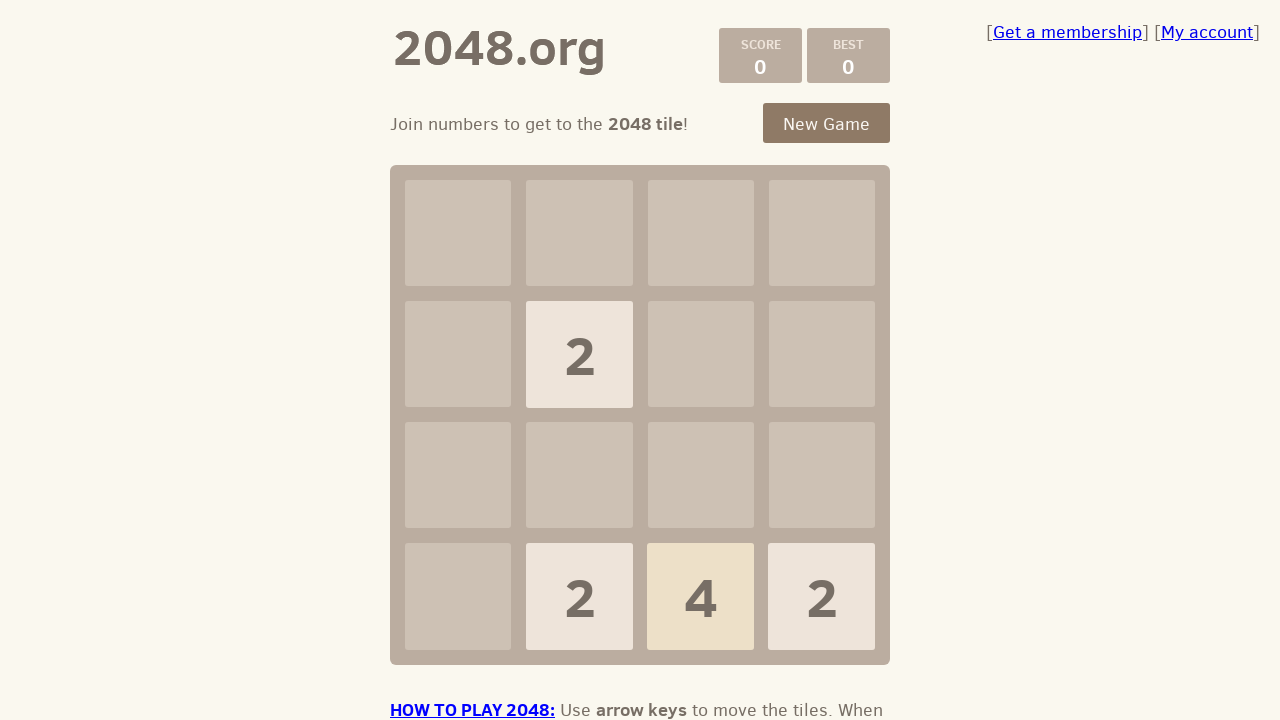

Checked if game is over
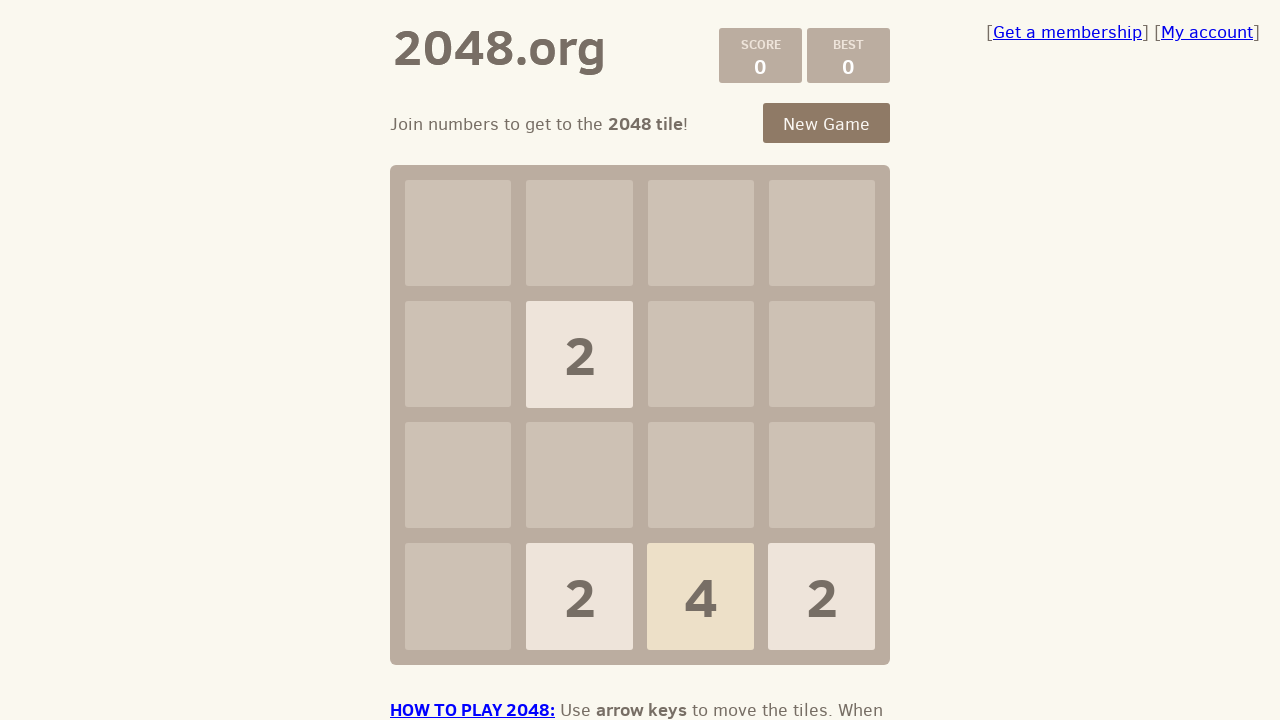

Pressed ArrowLeft key to make a move on .game-container
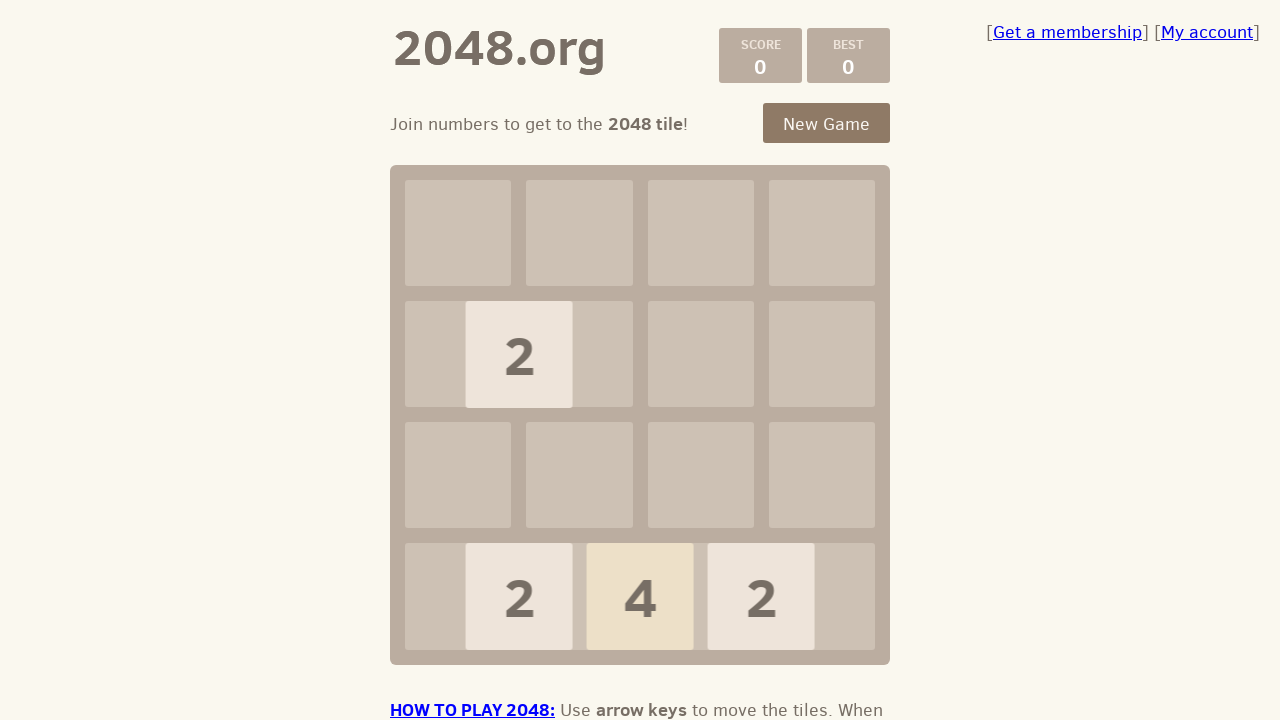

Waited 100ms for game to process move
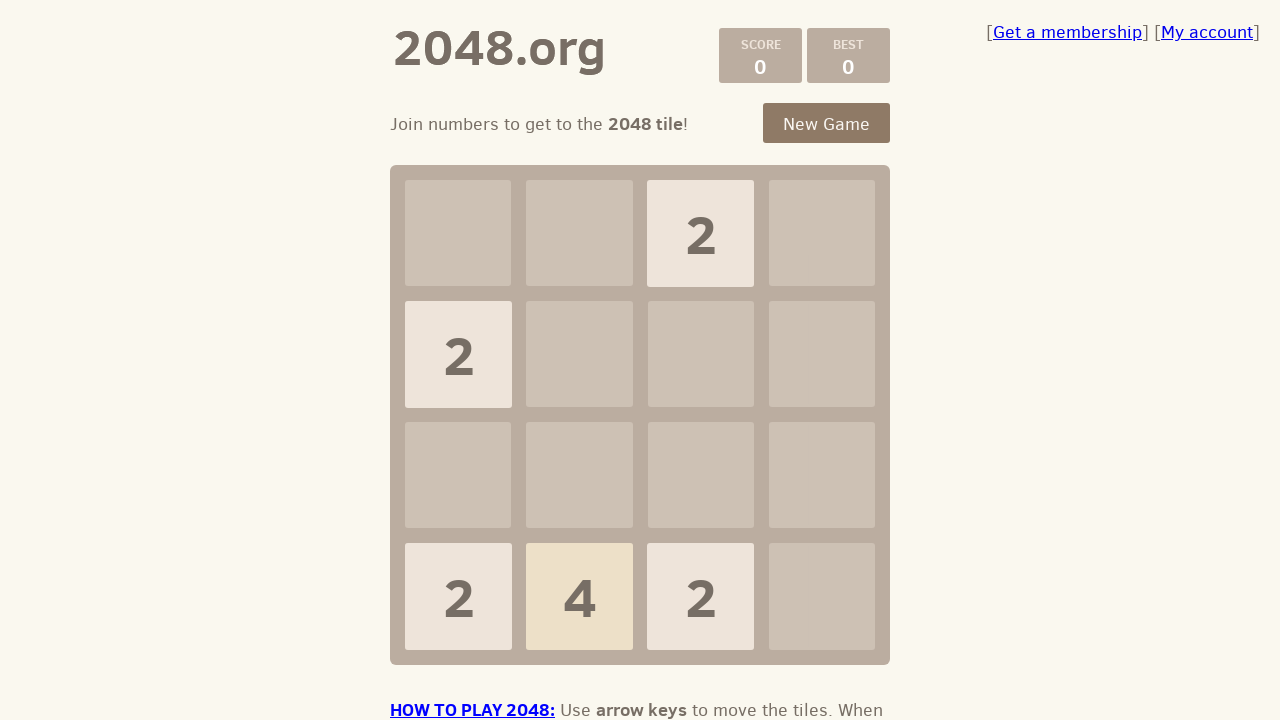

Checked if game is over
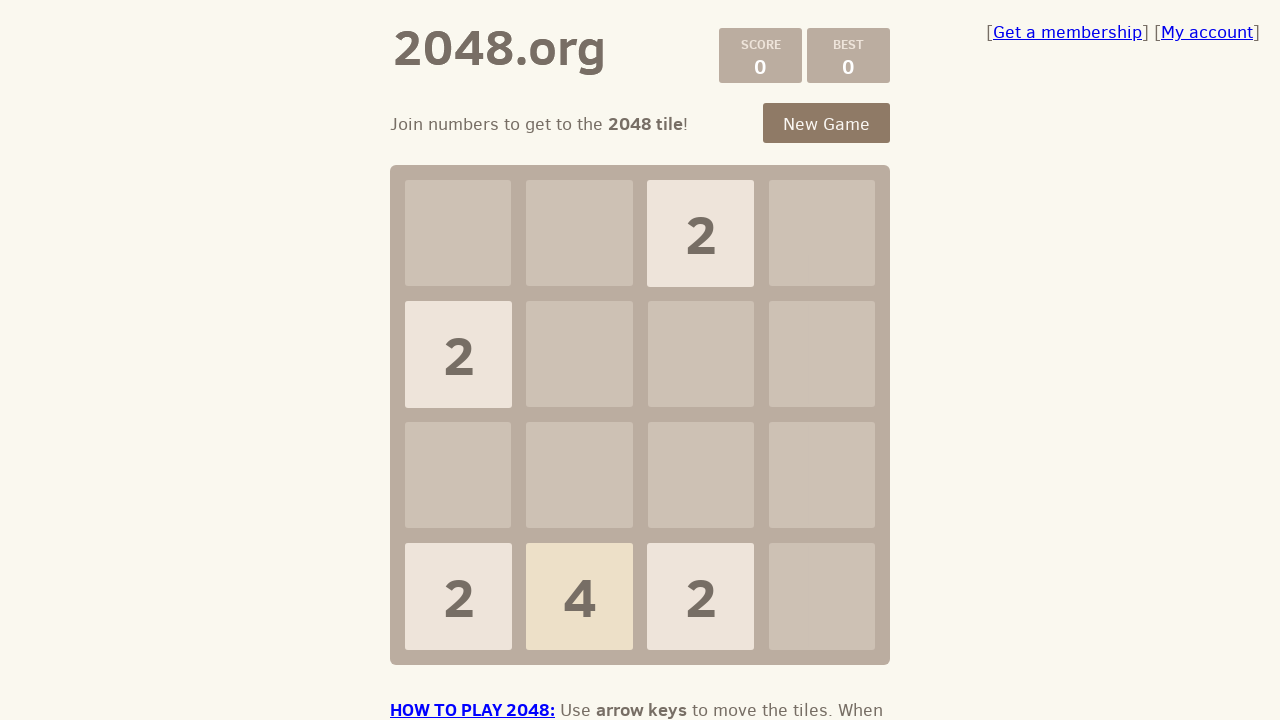

Checked if game is over after full move cycle
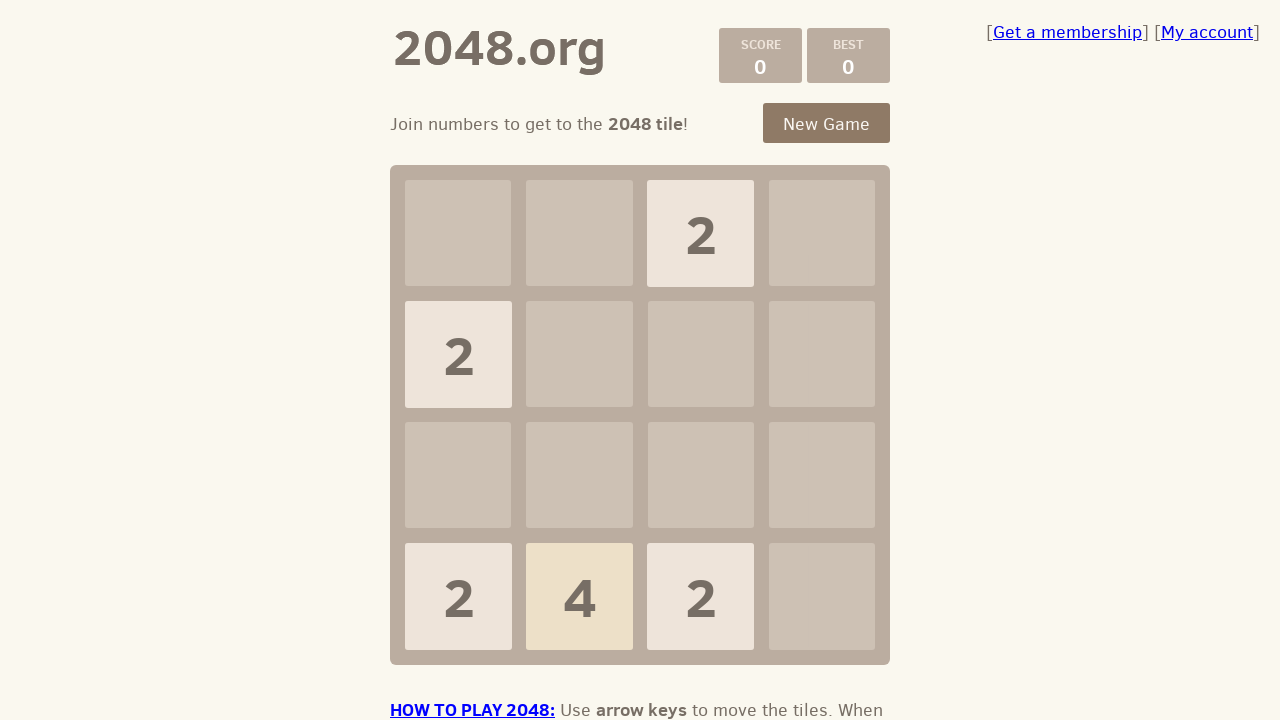

Pressed ArrowUp key to make a move on .game-container
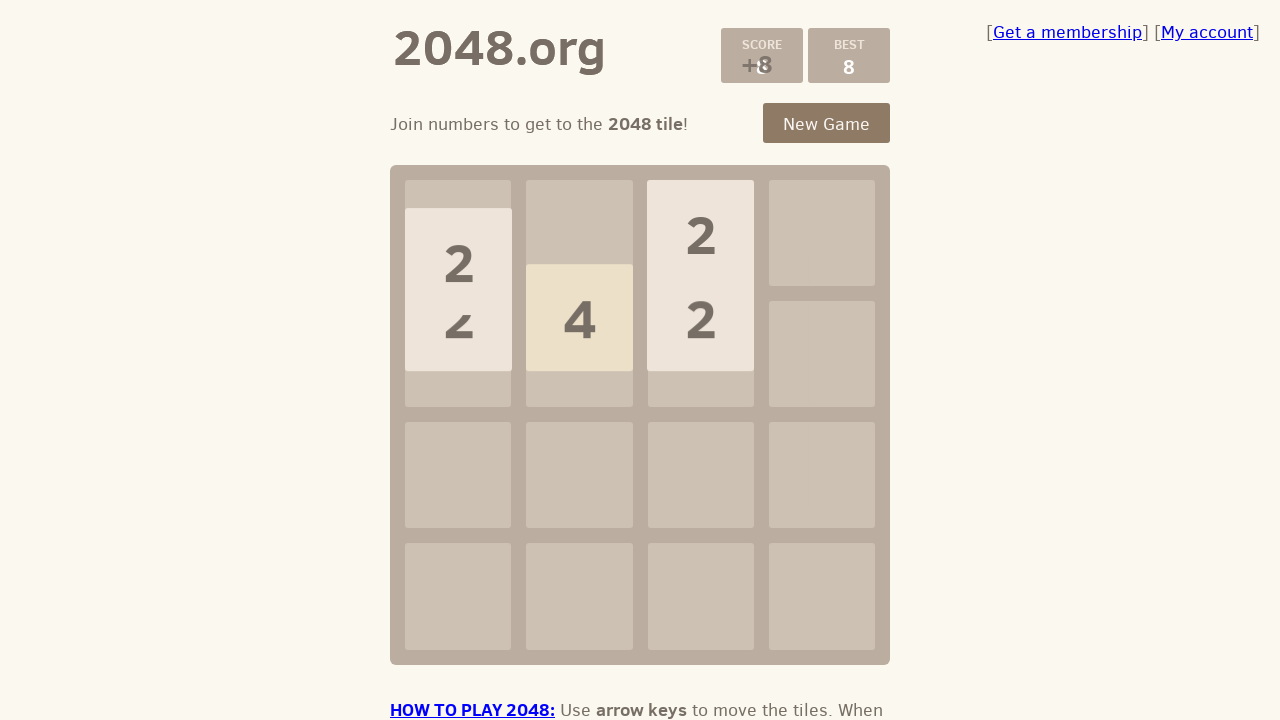

Waited 100ms for game to process move
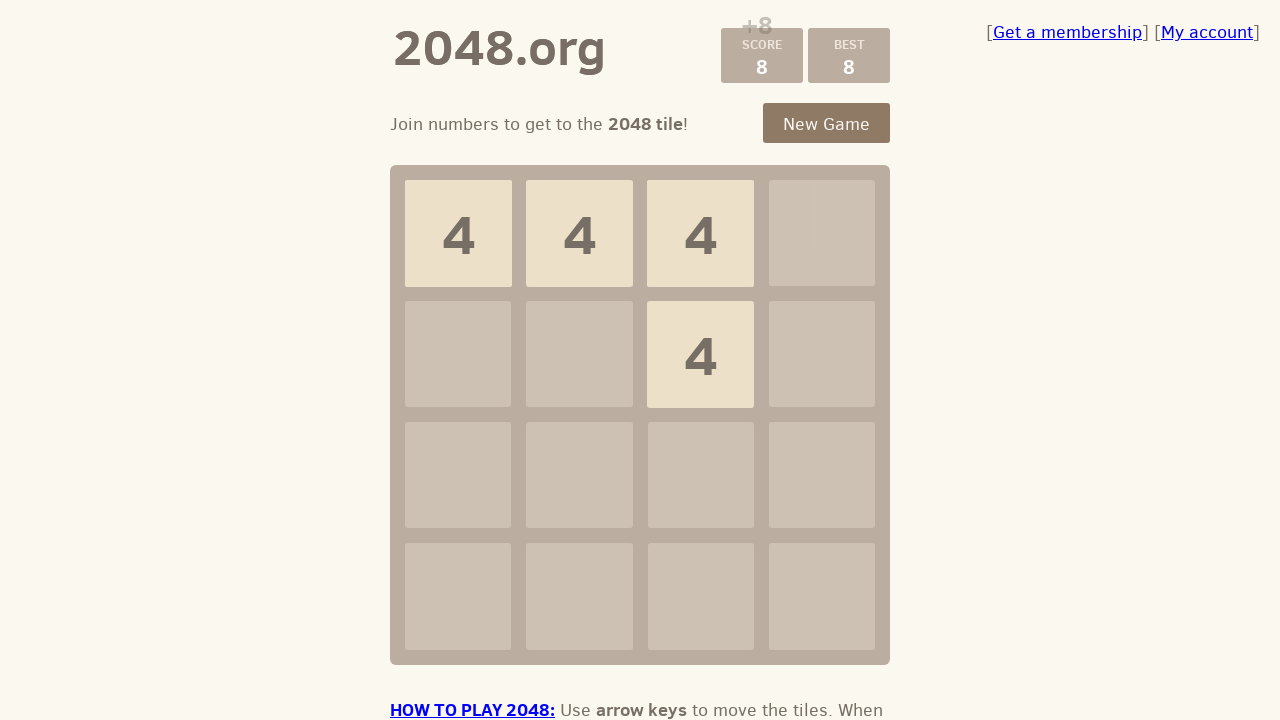

Checked if game is over
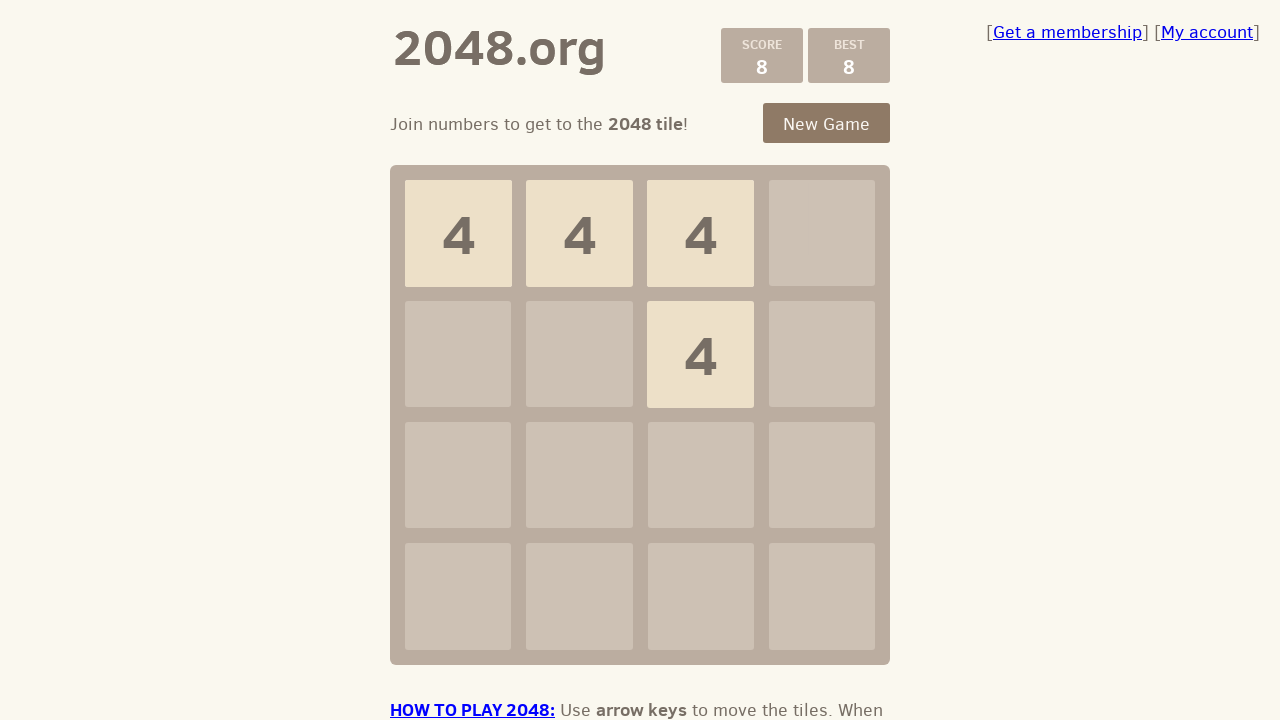

Pressed ArrowRight key to make a move on .game-container
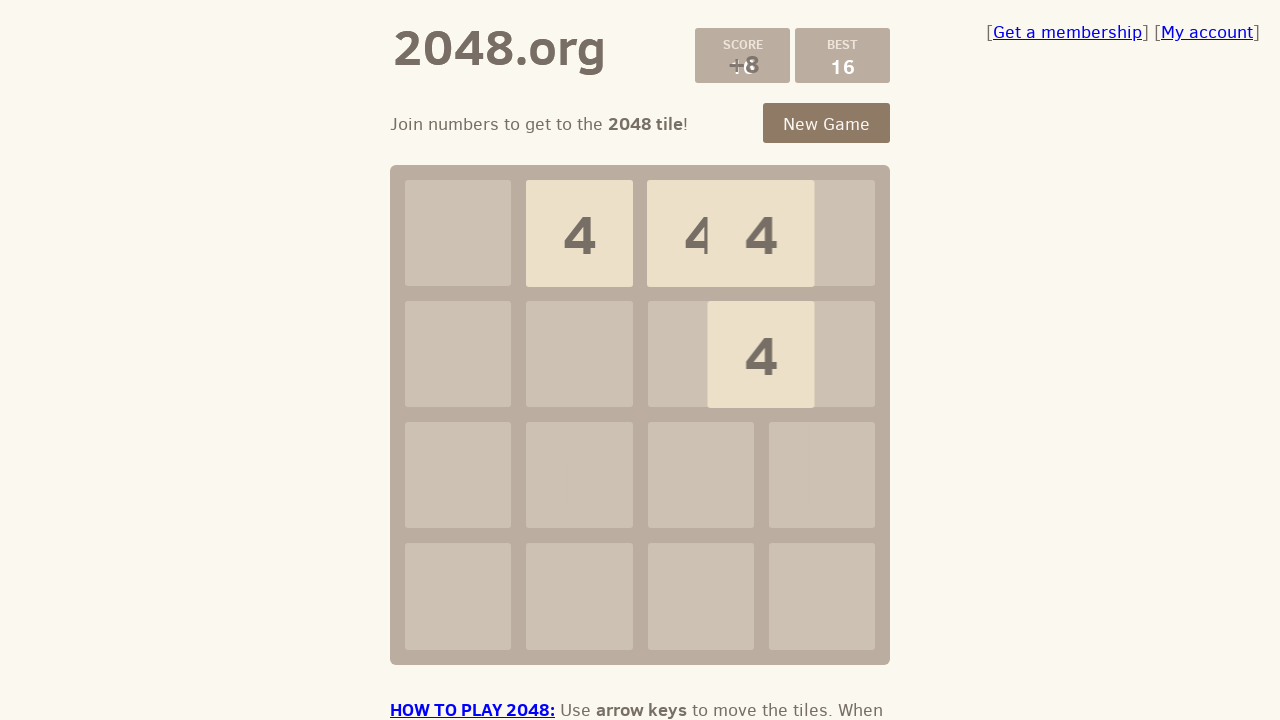

Waited 100ms for game to process move
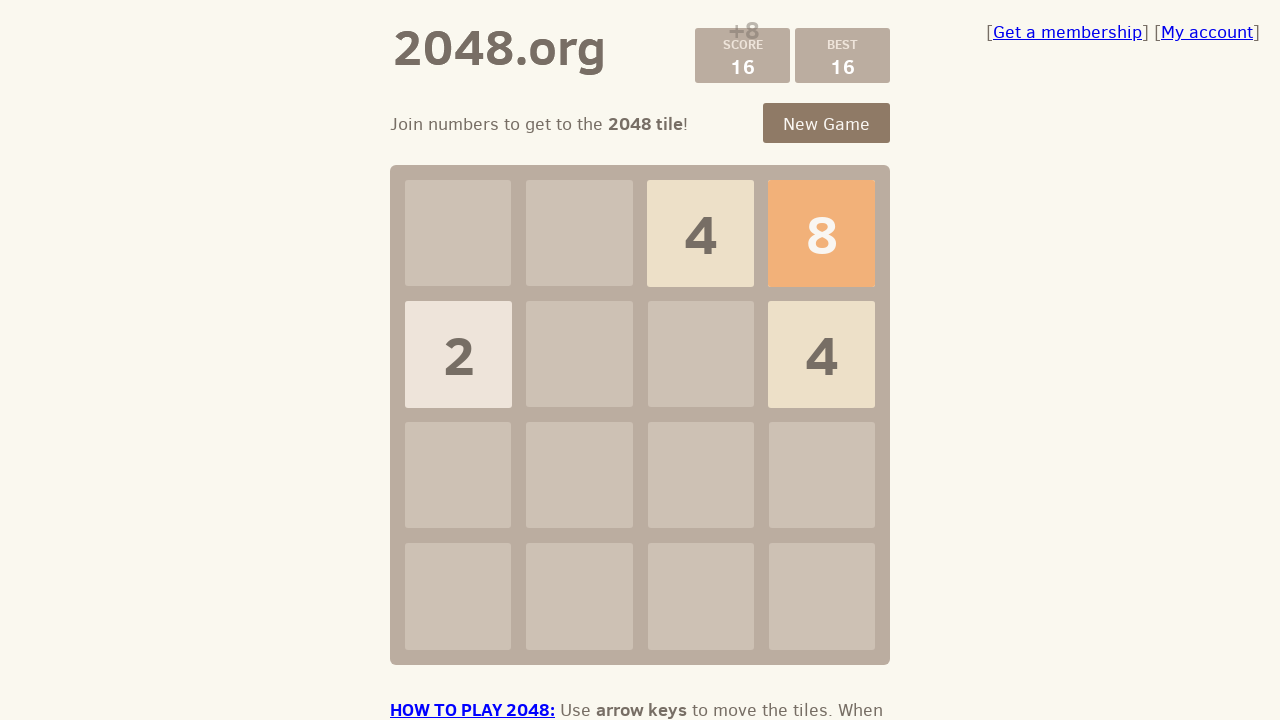

Checked if game is over
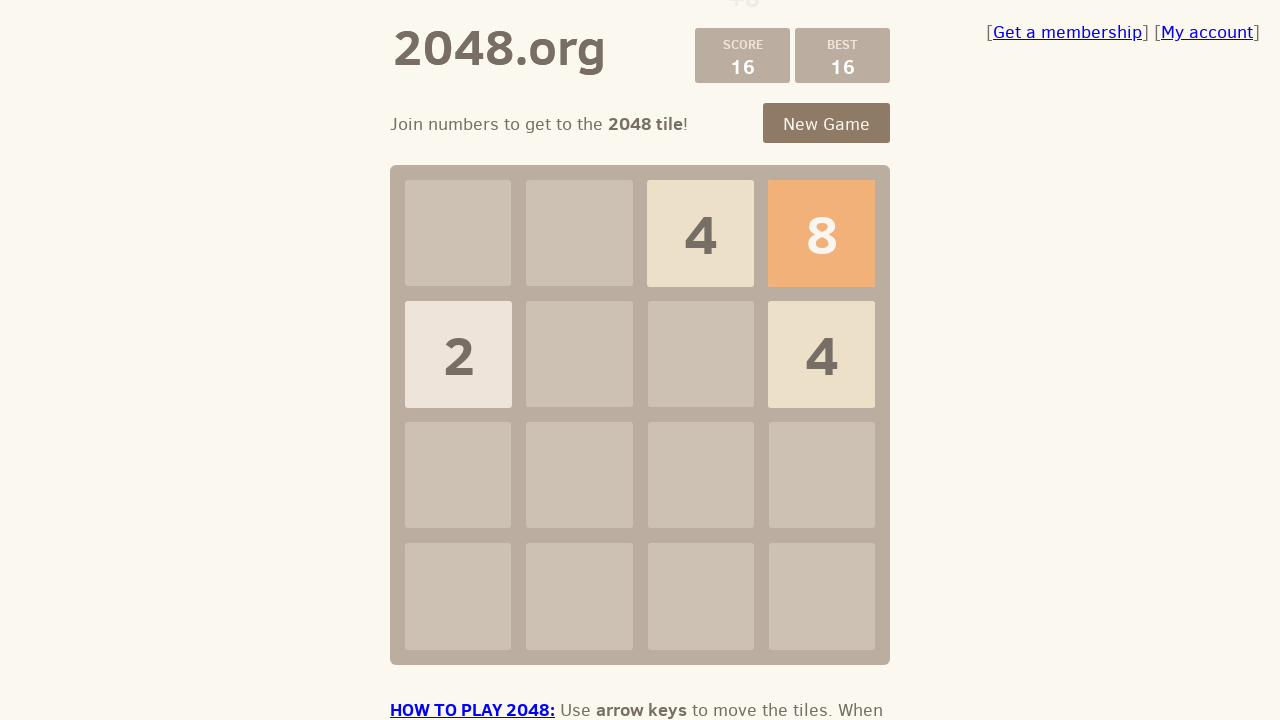

Pressed ArrowDown key to make a move on .game-container
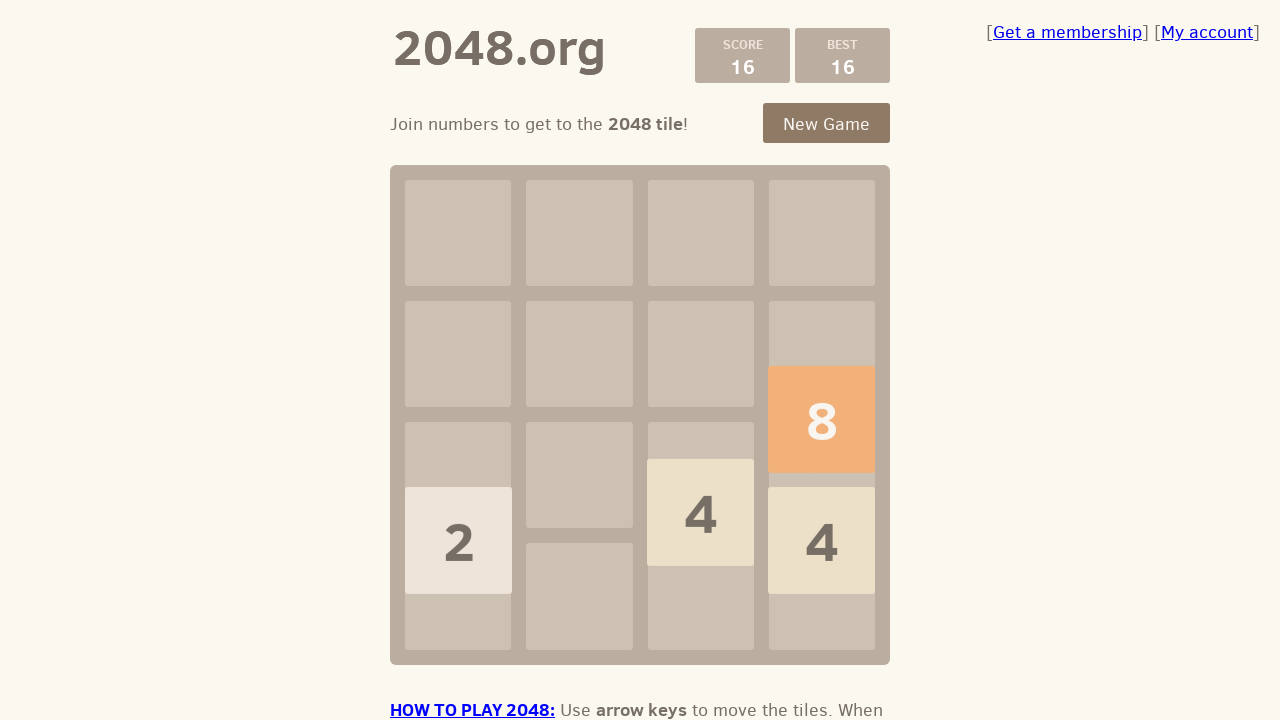

Waited 100ms for game to process move
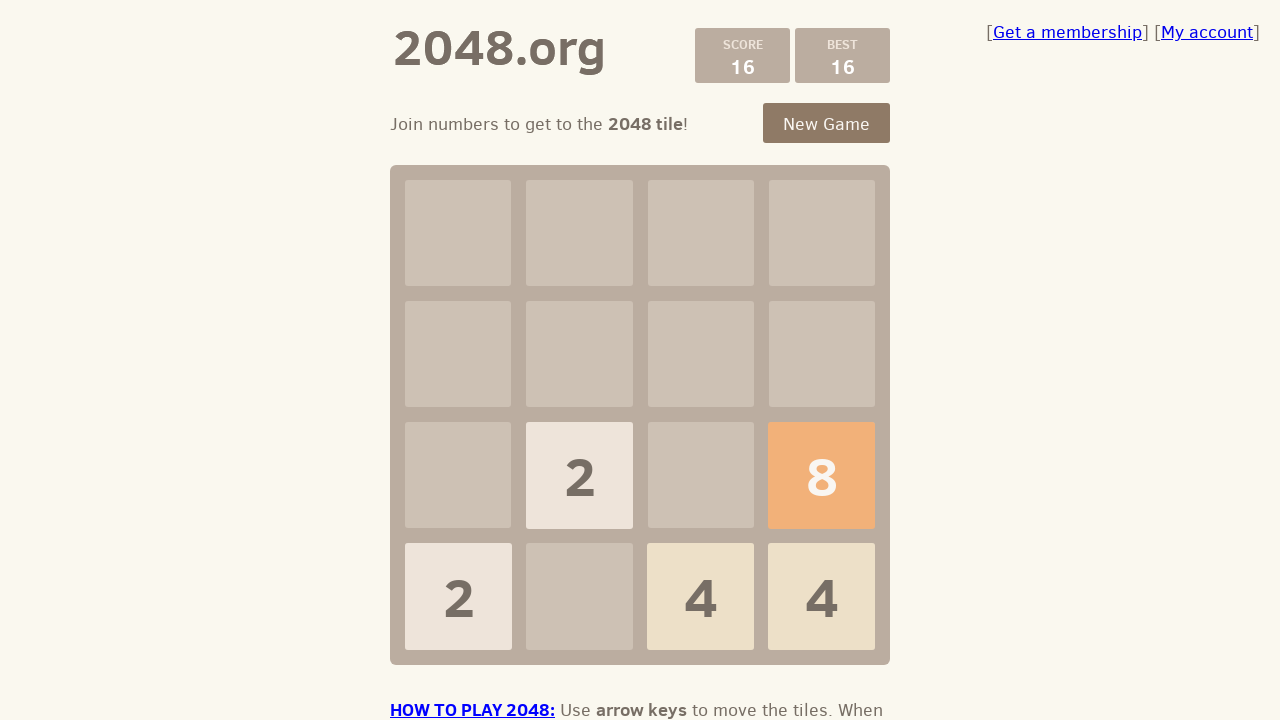

Checked if game is over
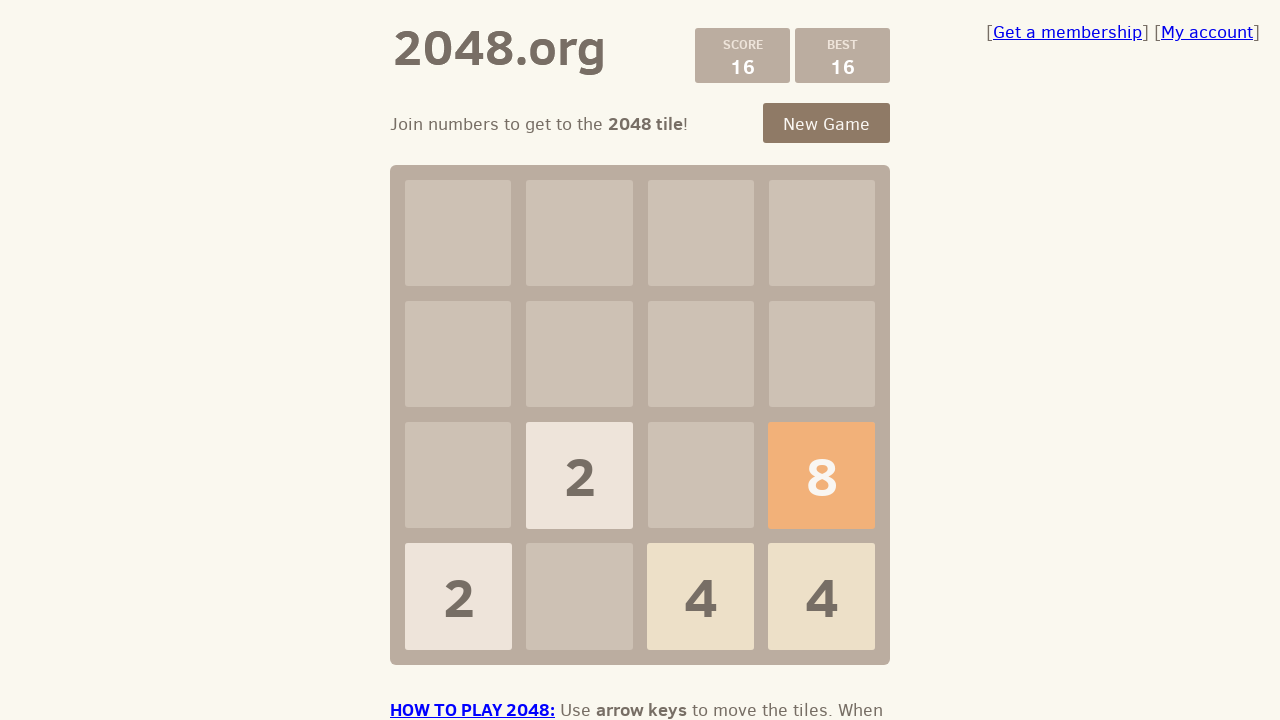

Pressed ArrowLeft key to make a move on .game-container
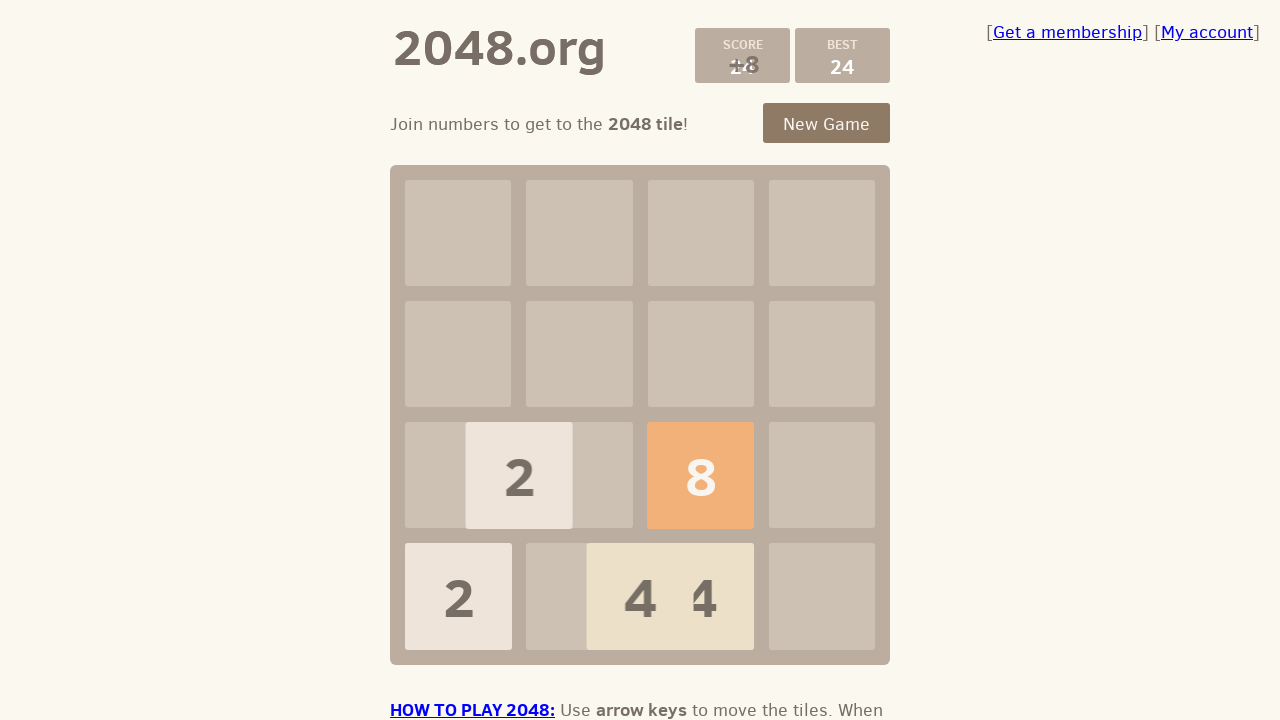

Waited 100ms for game to process move
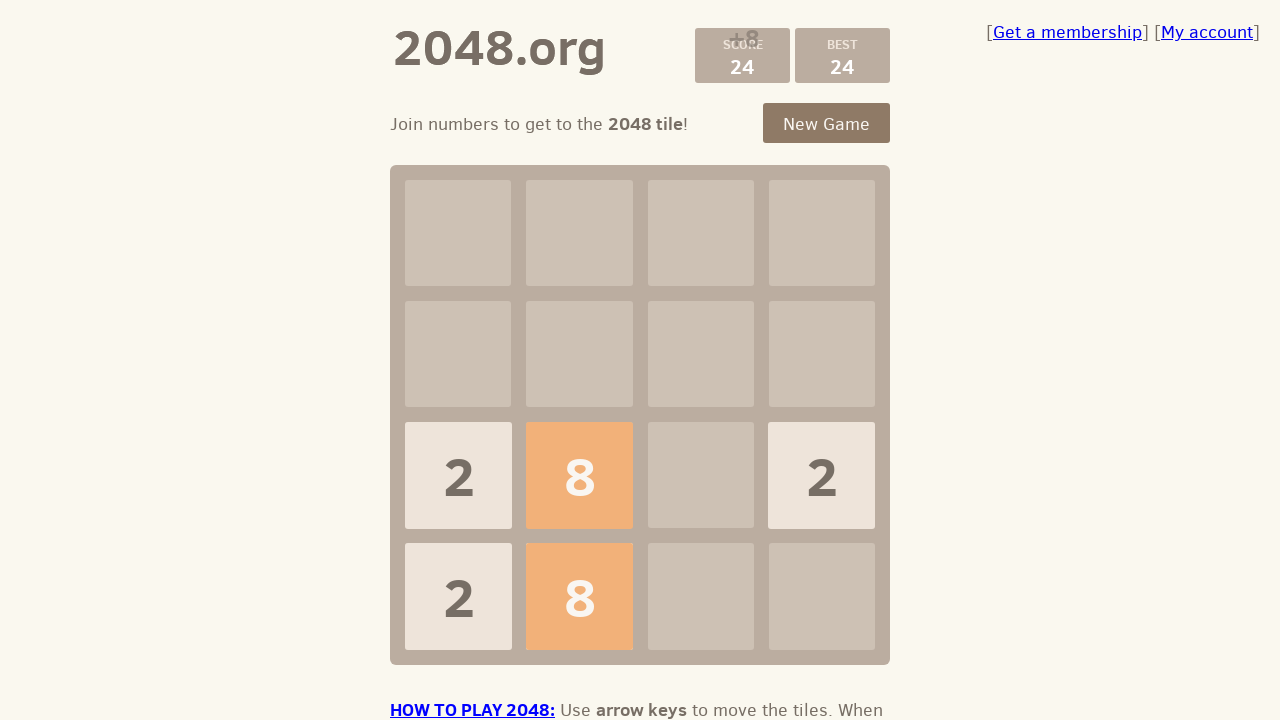

Checked if game is over
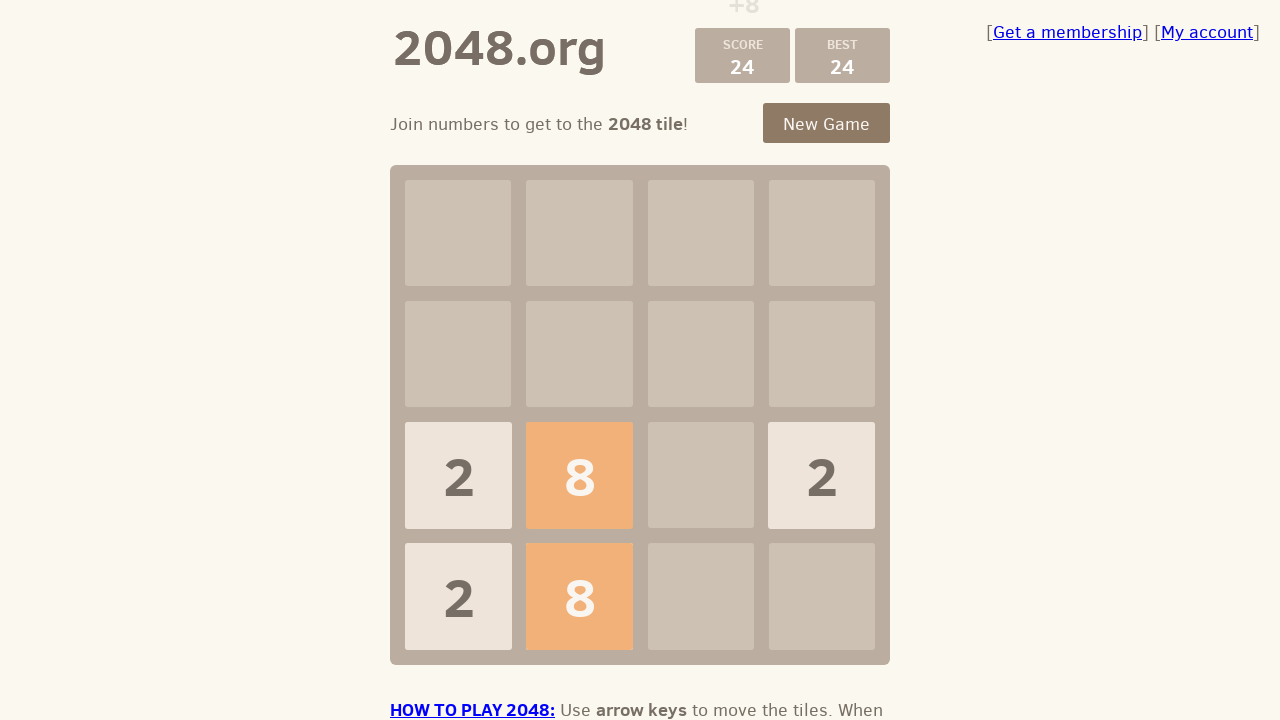

Checked if game is over after full move cycle
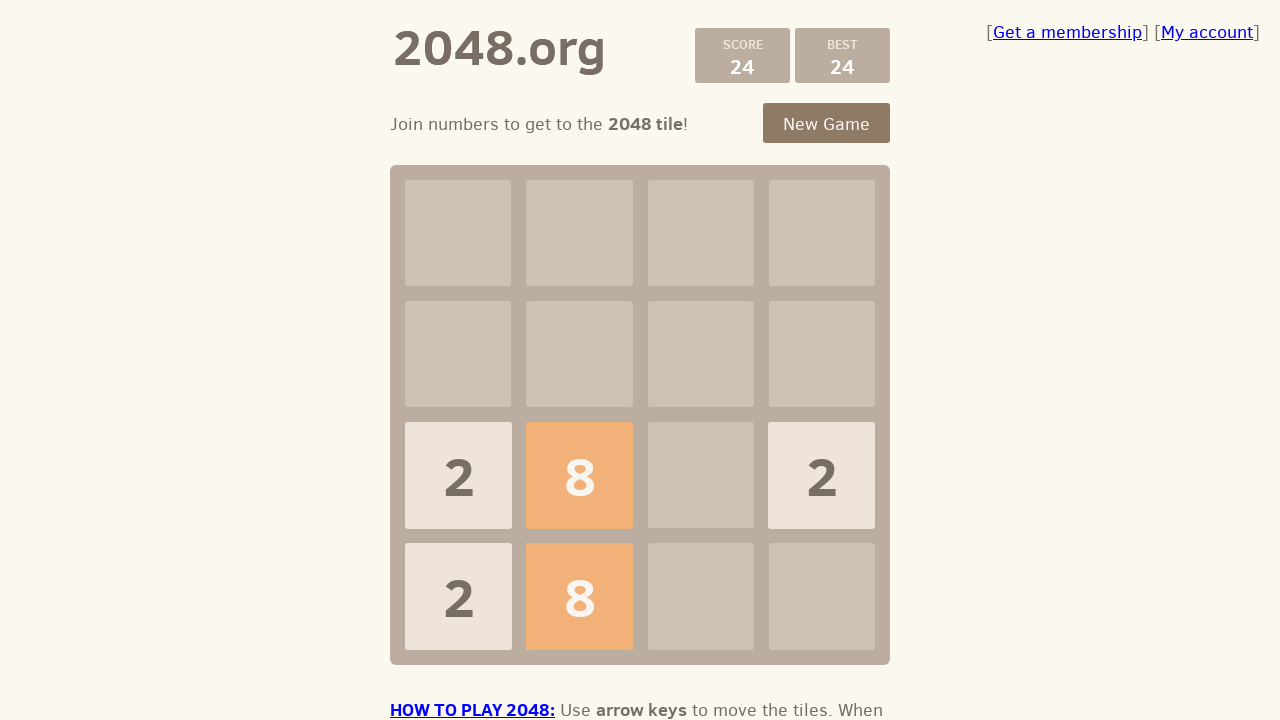

Pressed ArrowUp key to make a move on .game-container
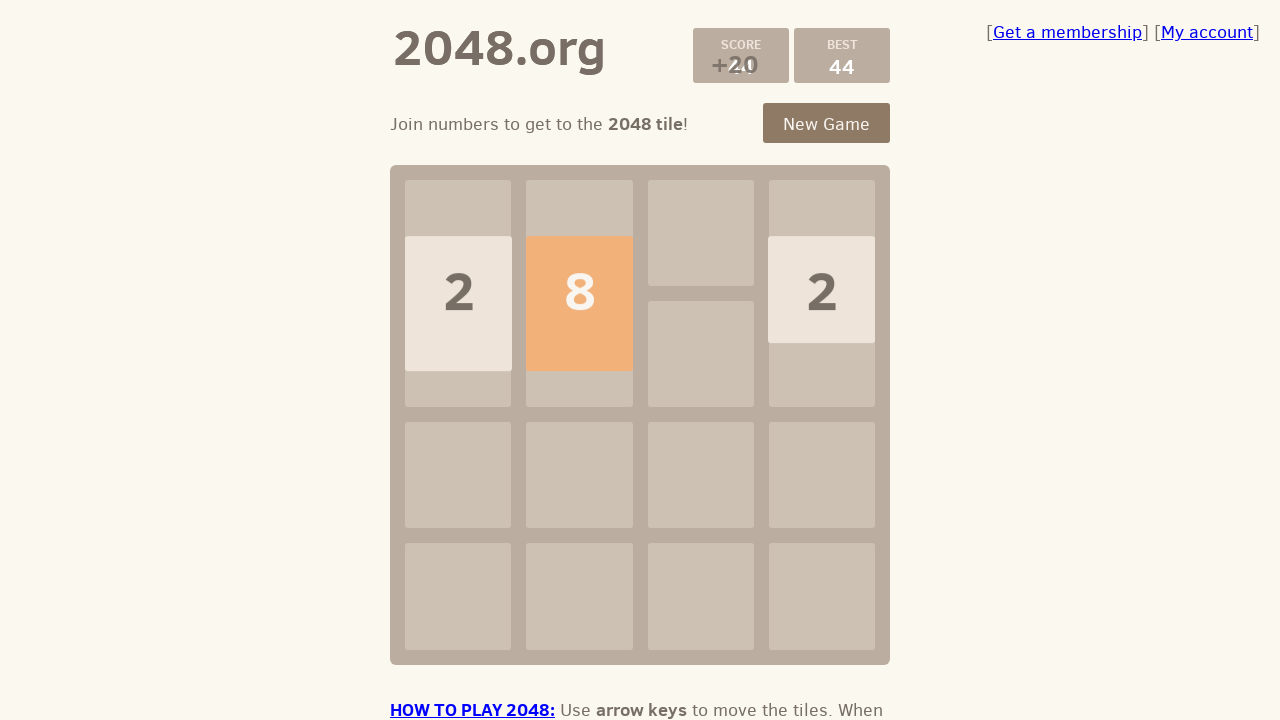

Waited 100ms for game to process move
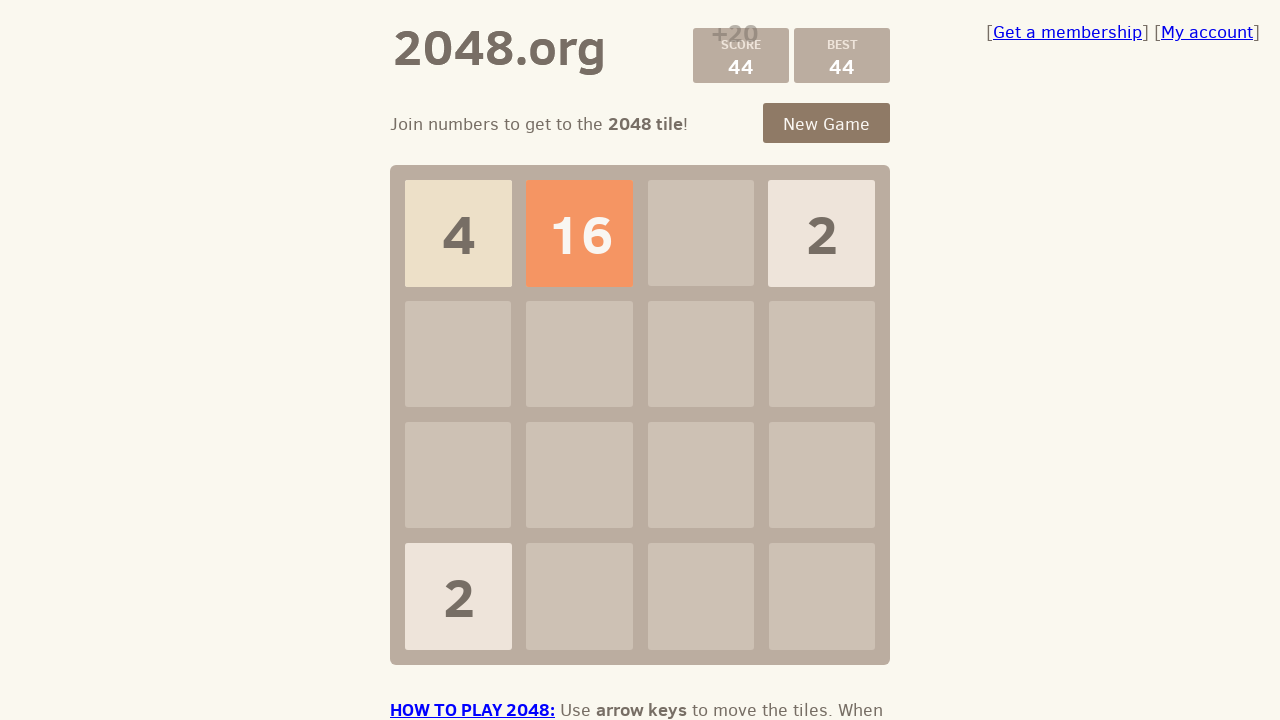

Checked if game is over
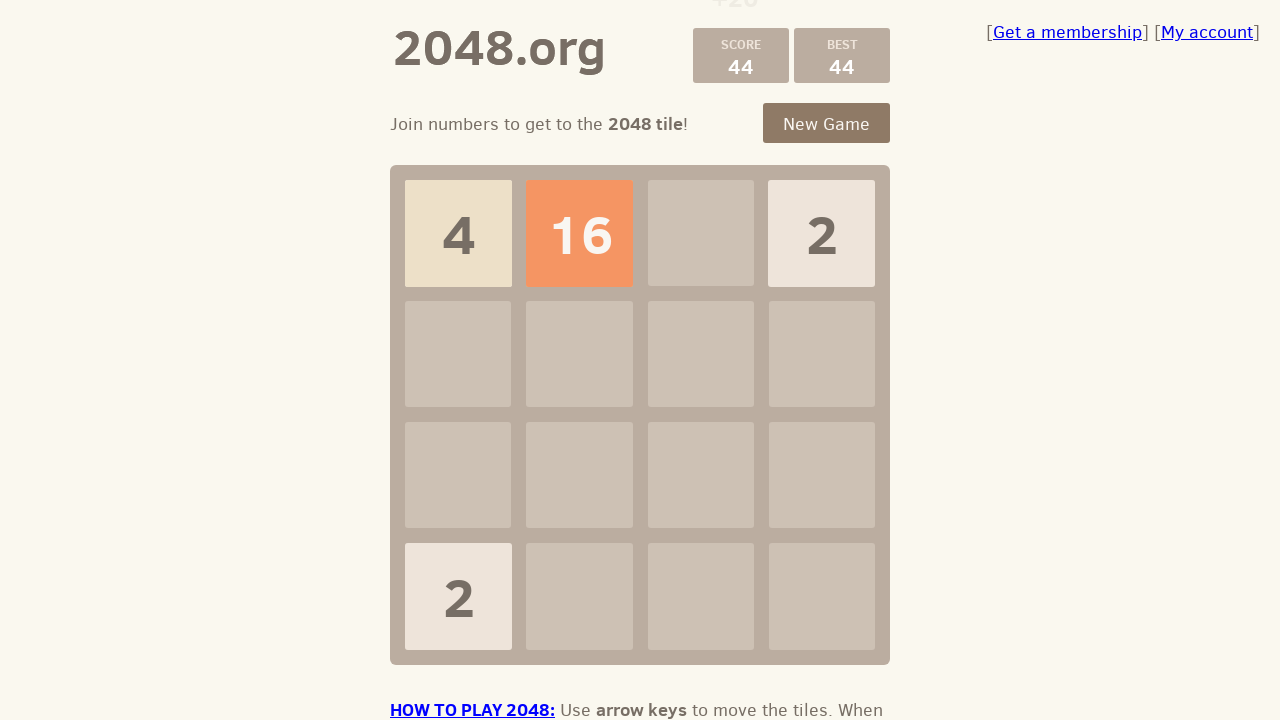

Pressed ArrowRight key to make a move on .game-container
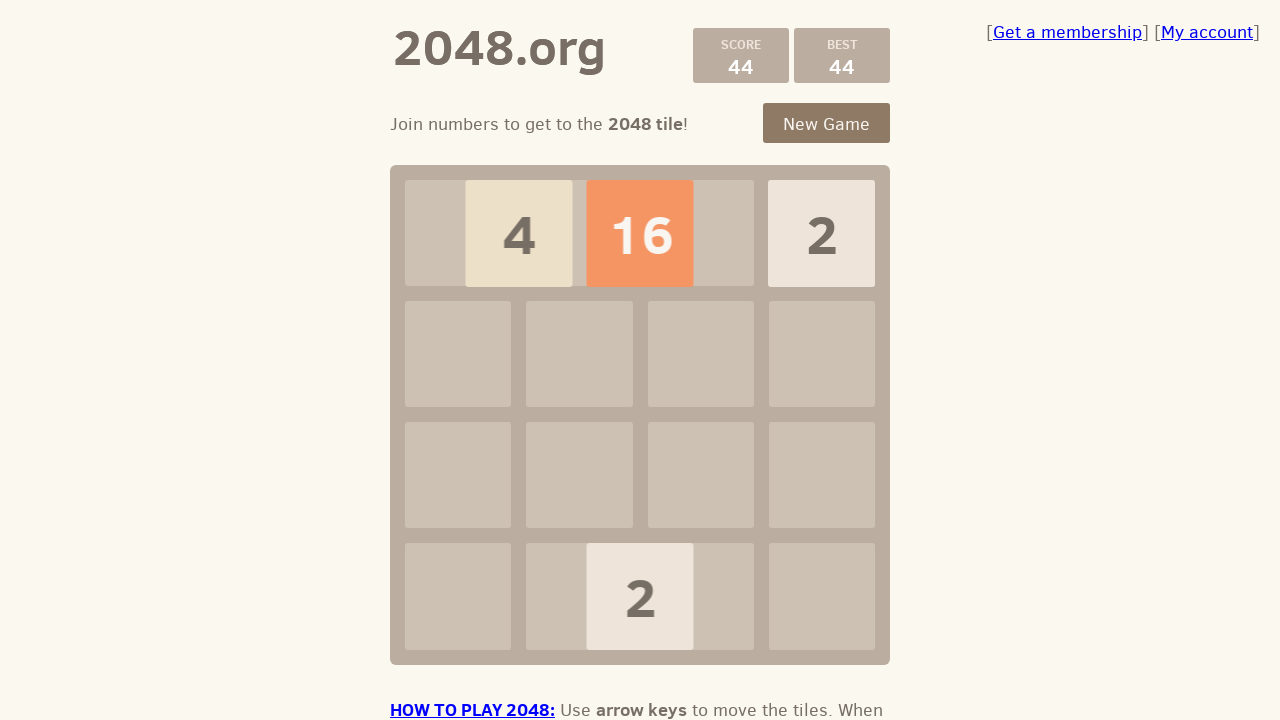

Waited 100ms for game to process move
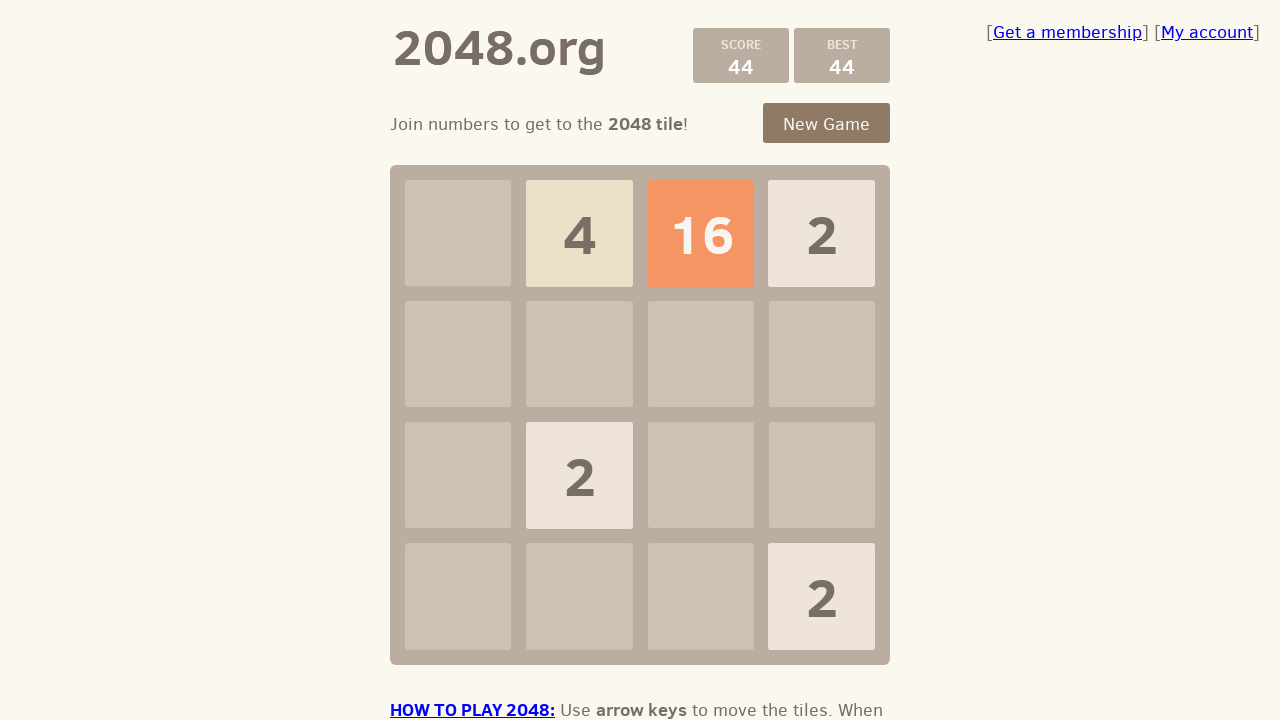

Checked if game is over
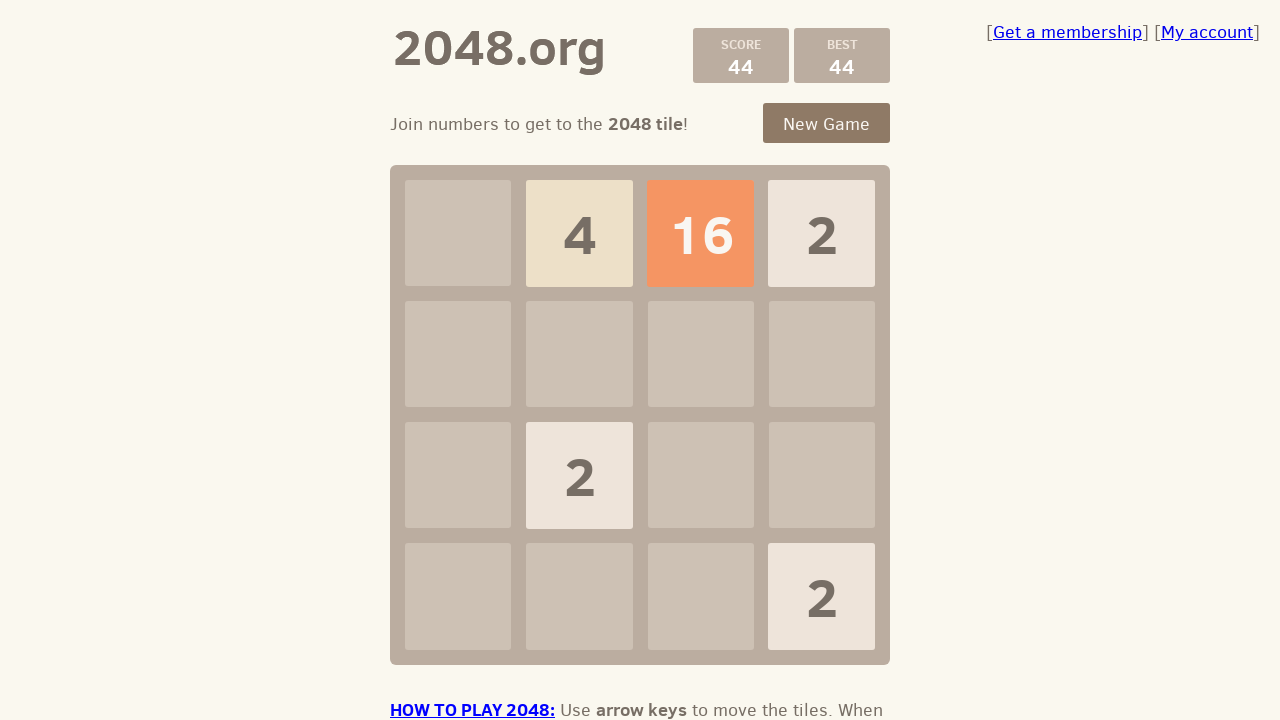

Pressed ArrowDown key to make a move on .game-container
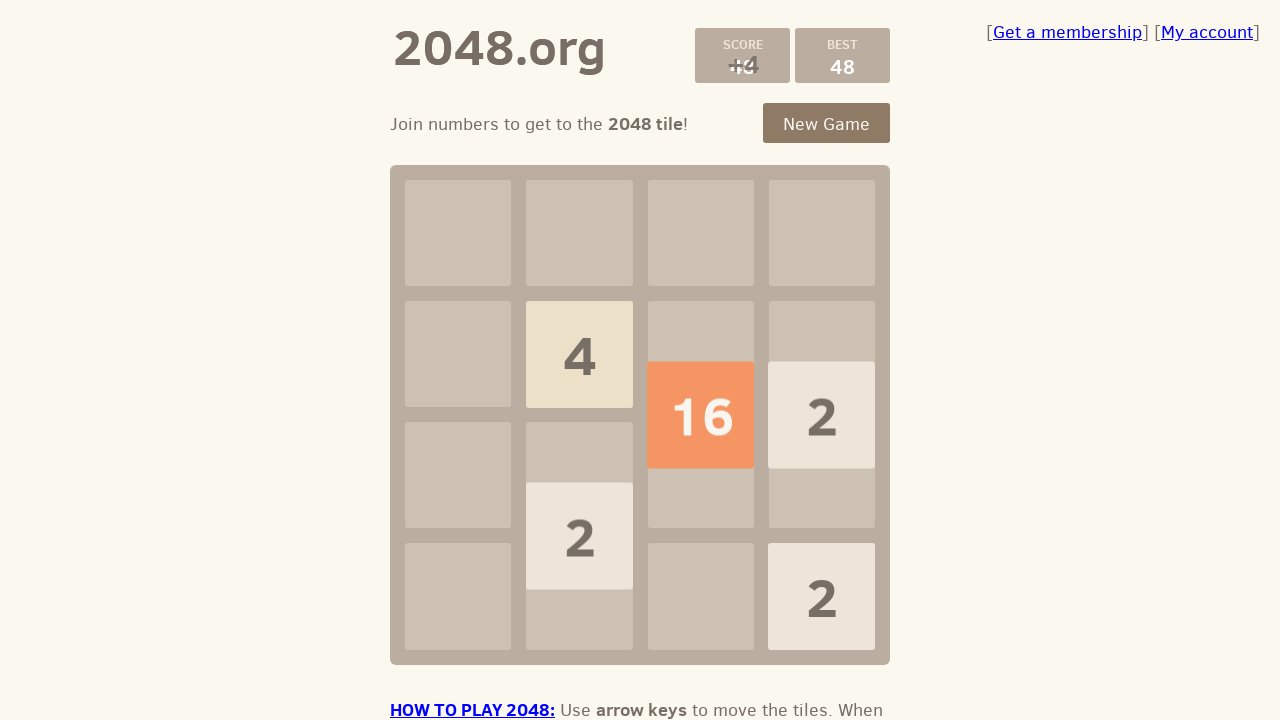

Waited 100ms for game to process move
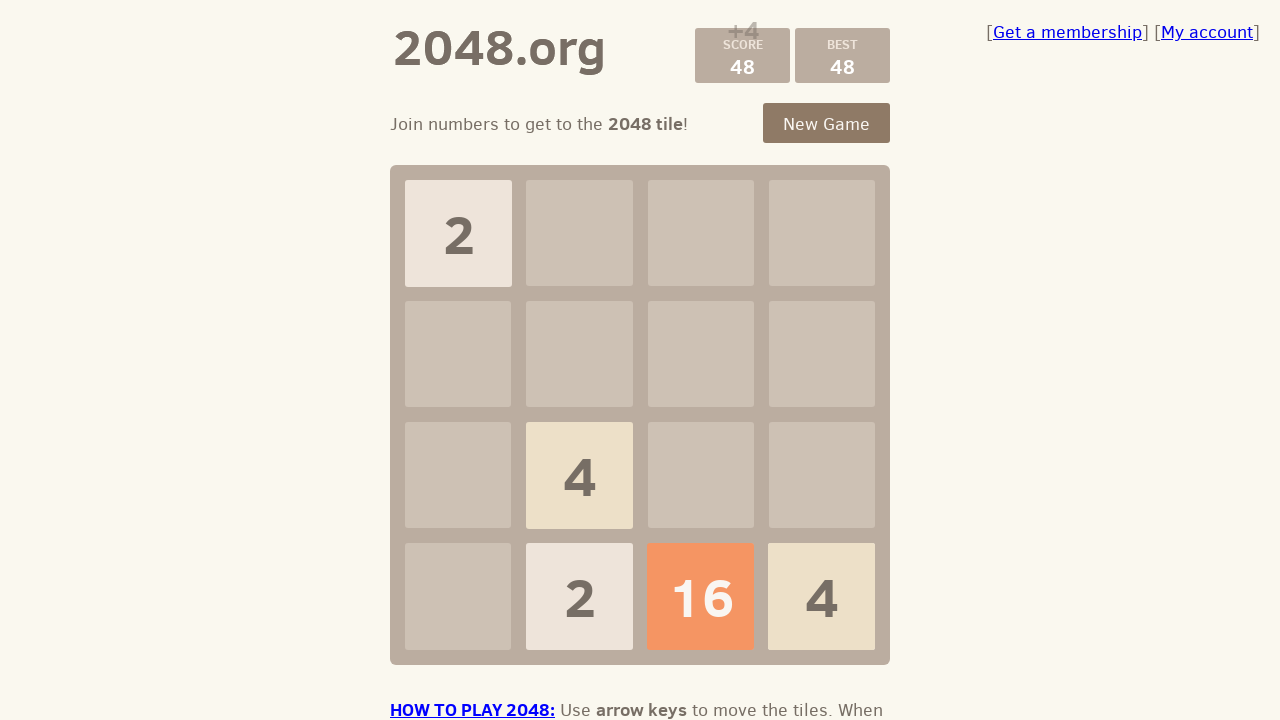

Checked if game is over
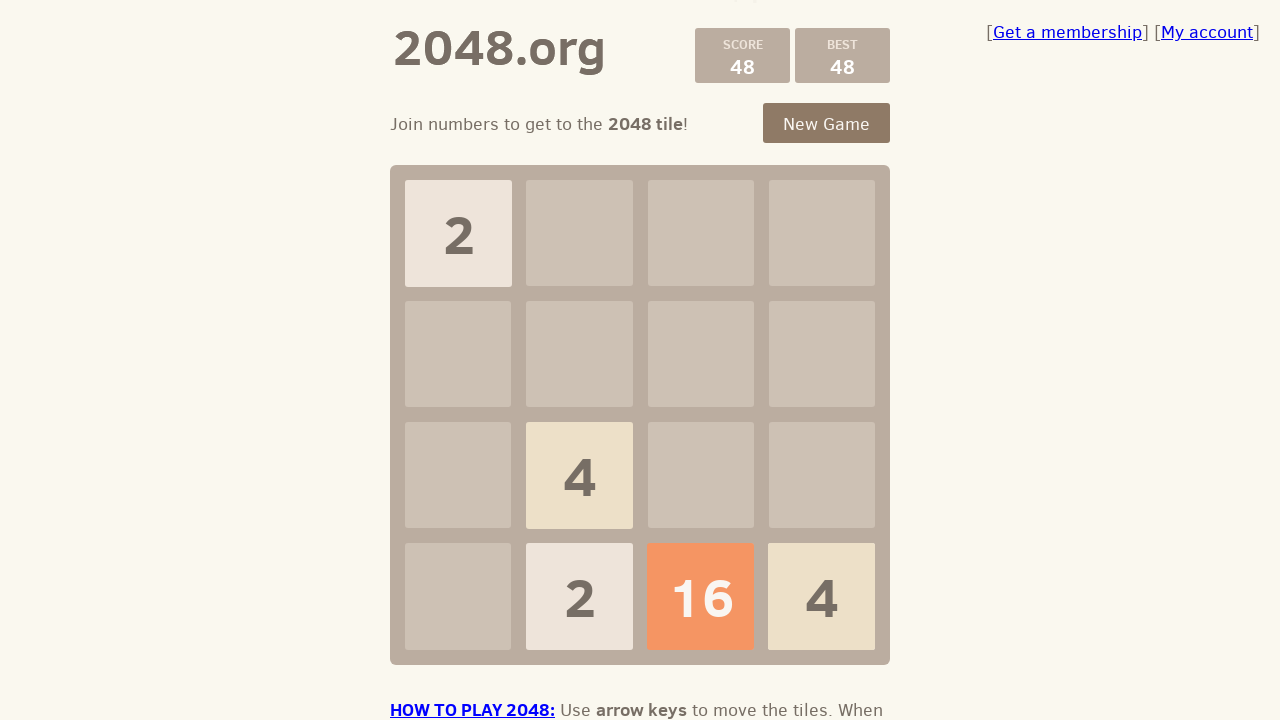

Pressed ArrowLeft key to make a move on .game-container
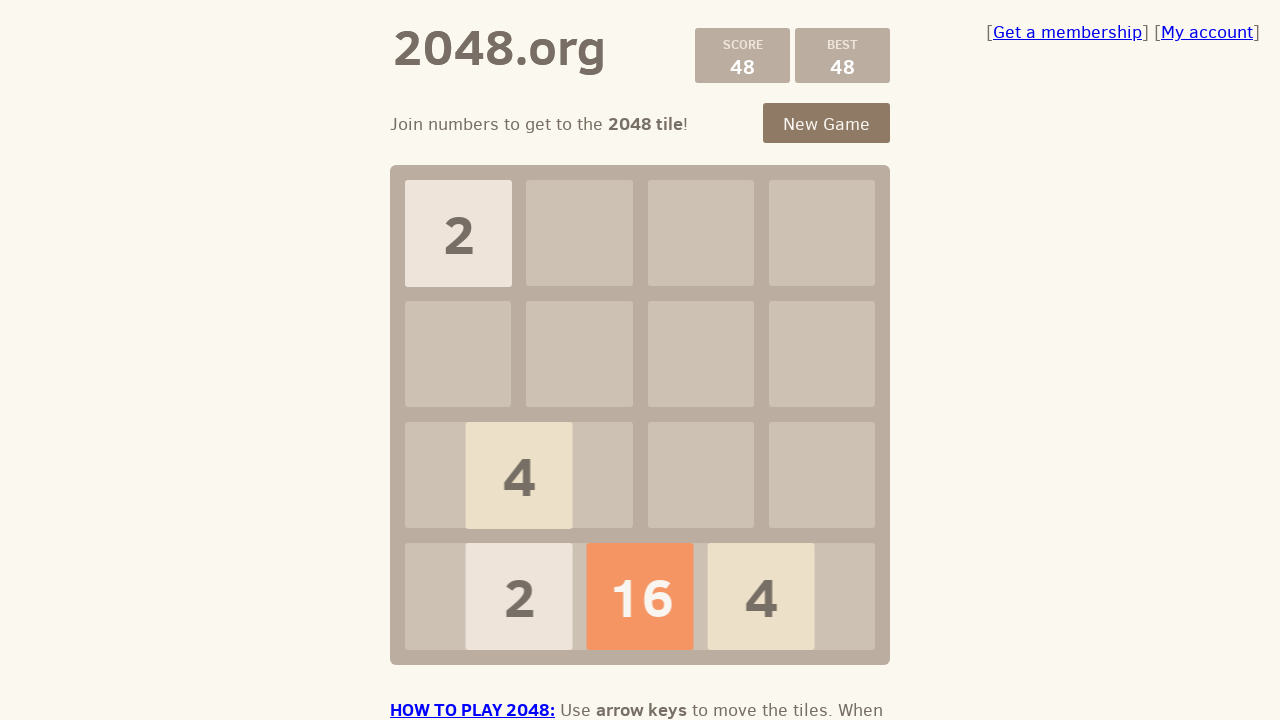

Waited 100ms for game to process move
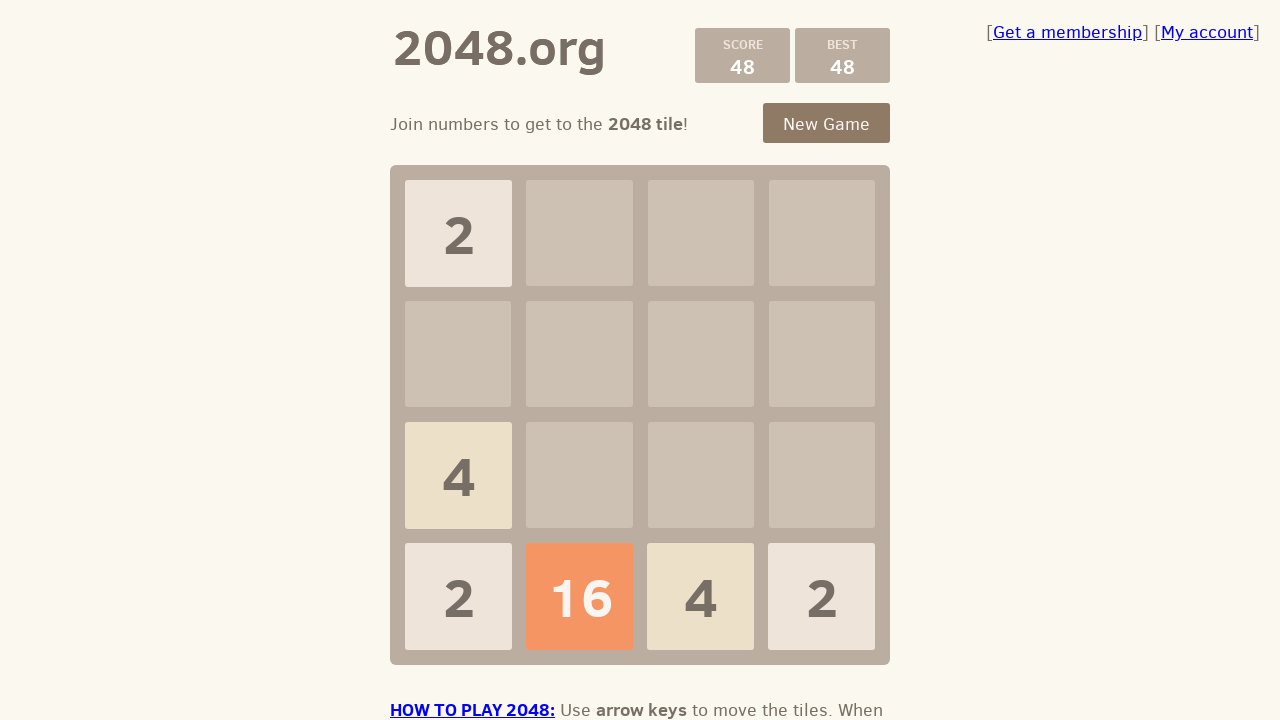

Checked if game is over
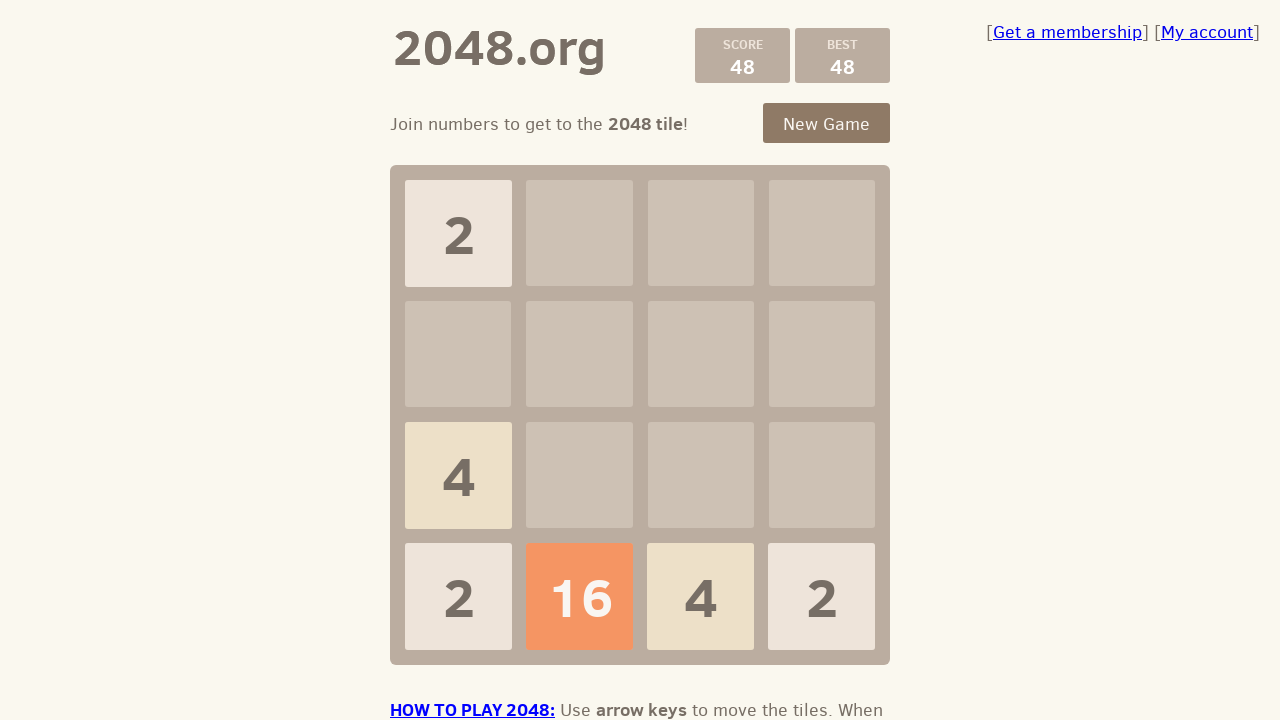

Checked if game is over after full move cycle
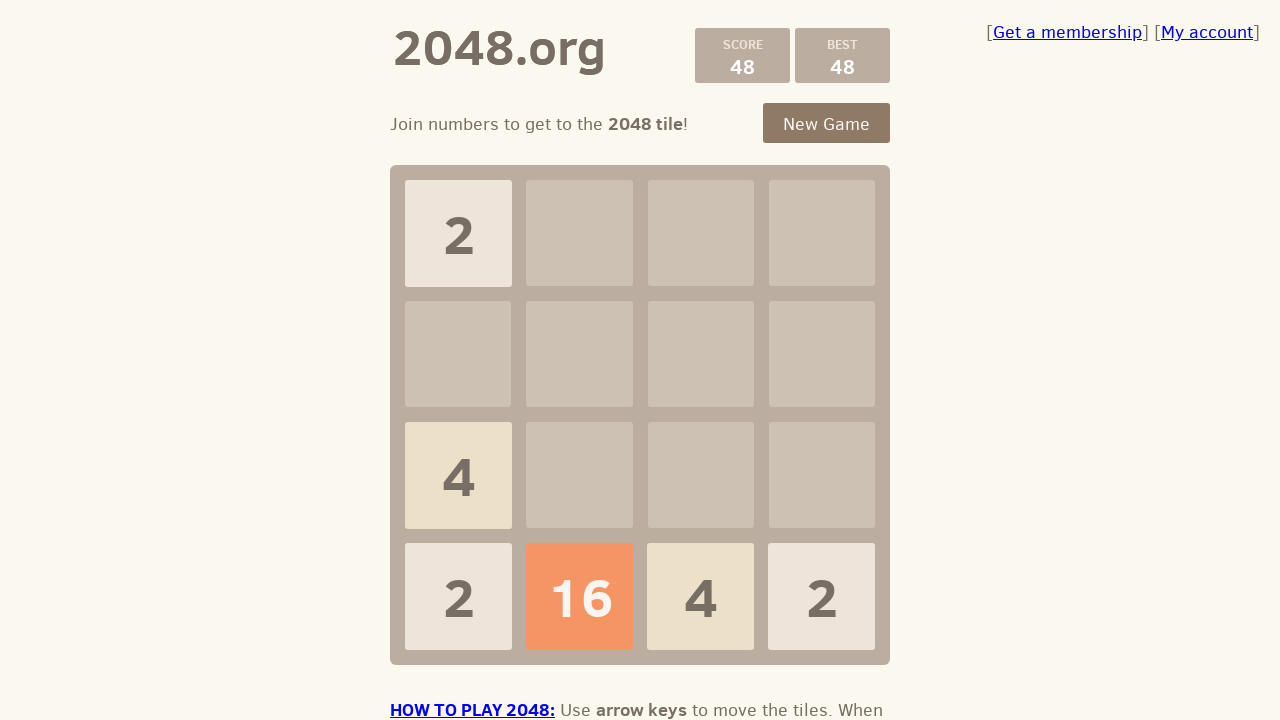

Pressed ArrowUp key to make a move on .game-container
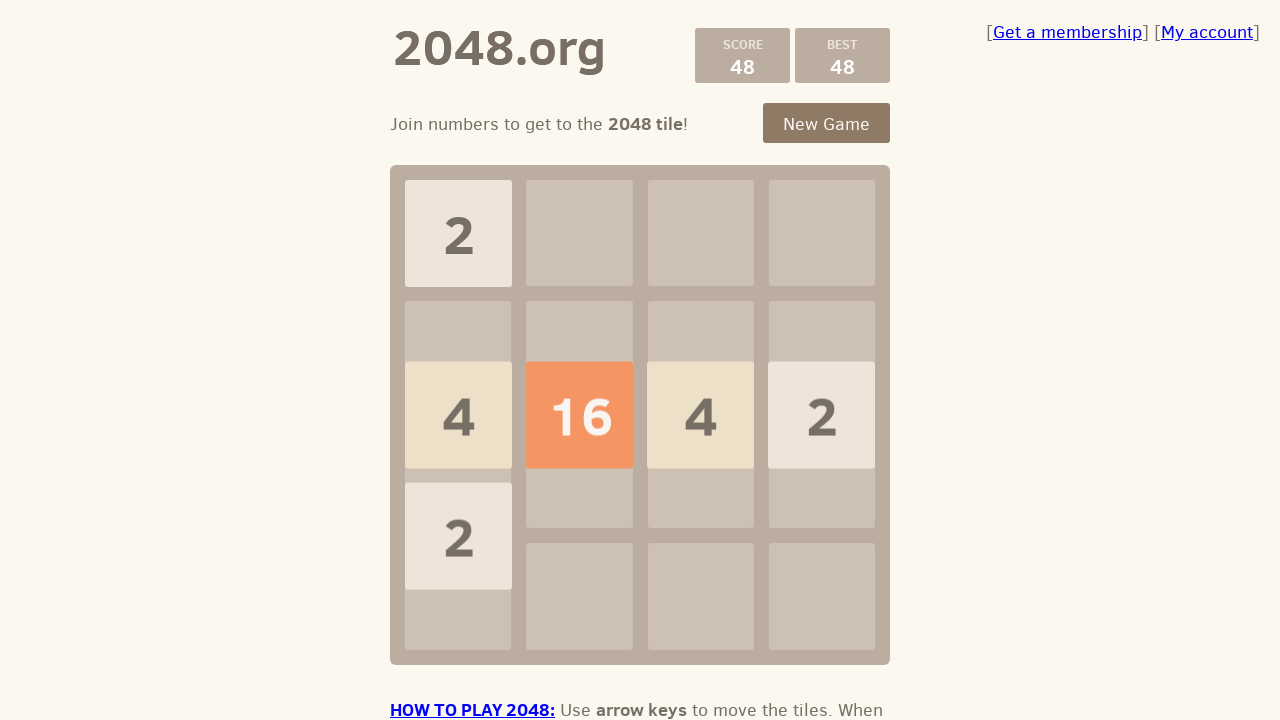

Waited 100ms for game to process move
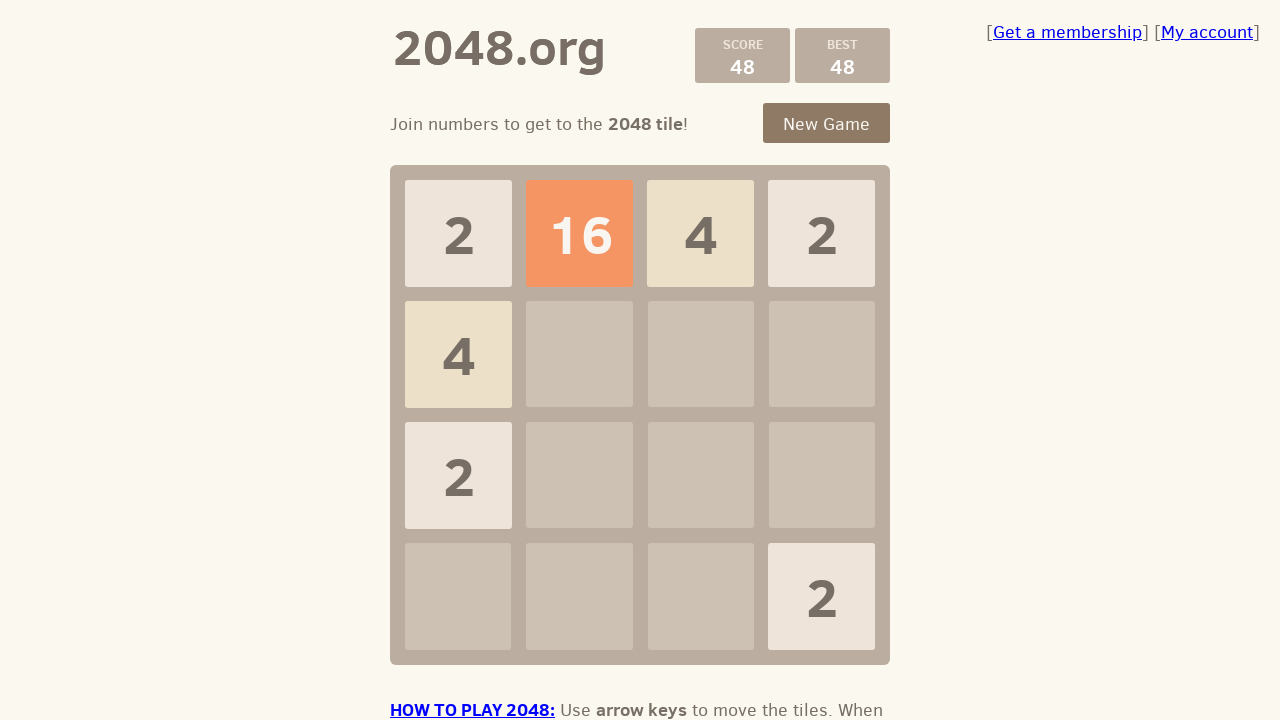

Checked if game is over
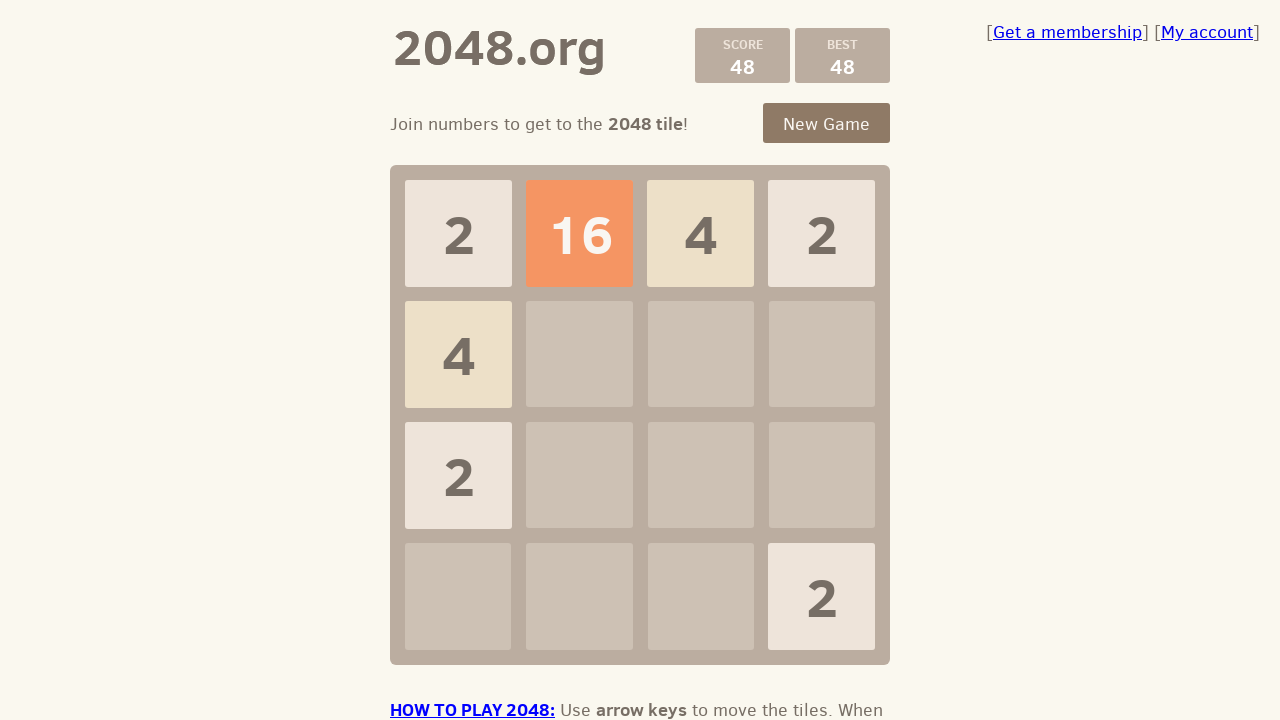

Pressed ArrowRight key to make a move on .game-container
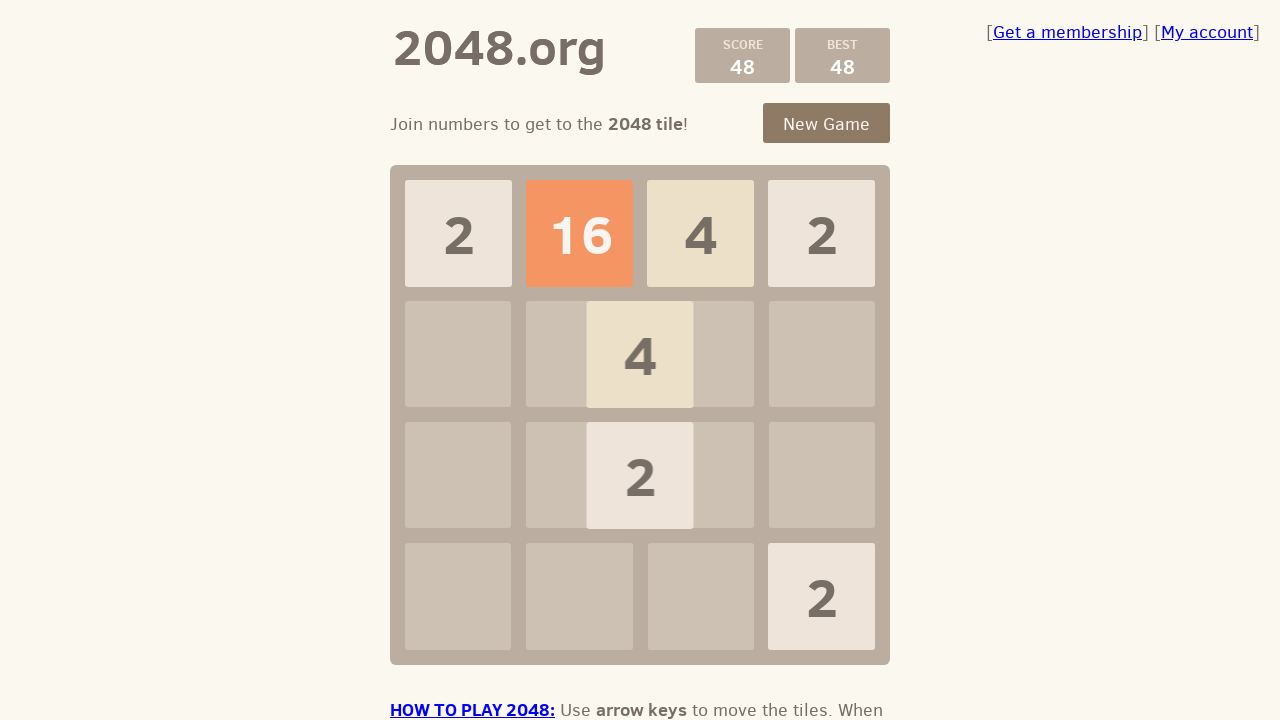

Waited 100ms for game to process move
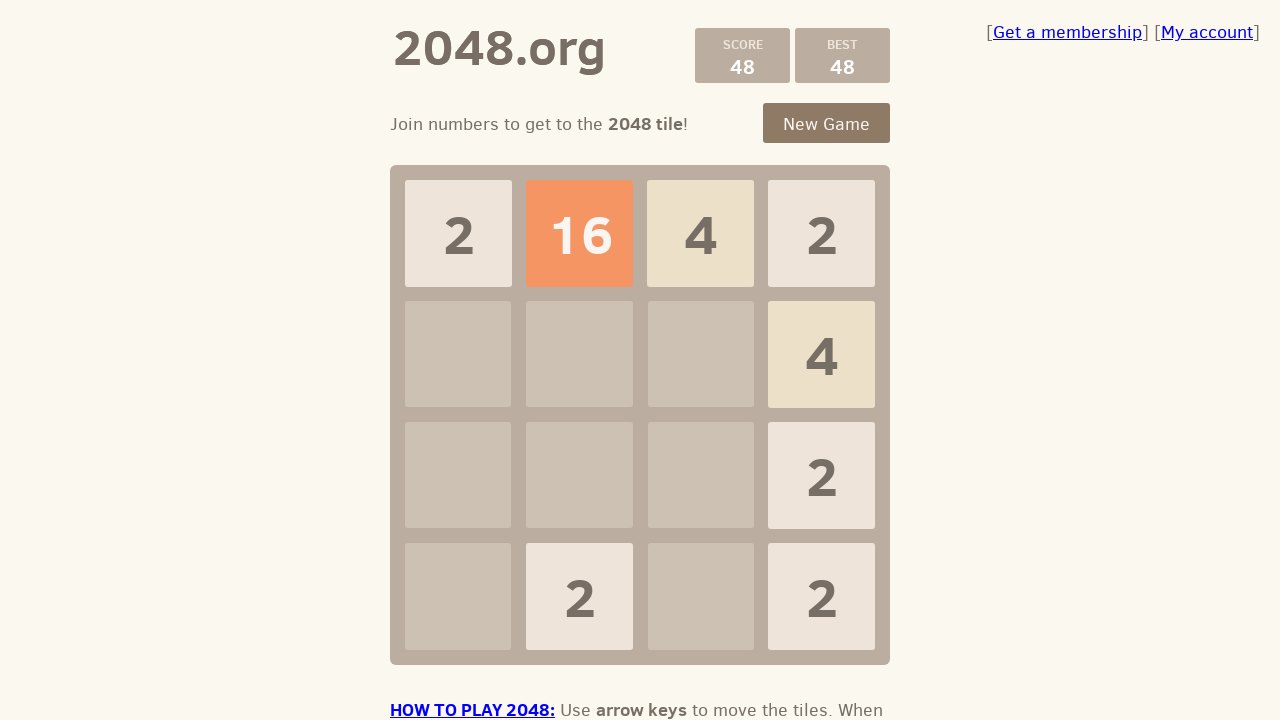

Checked if game is over
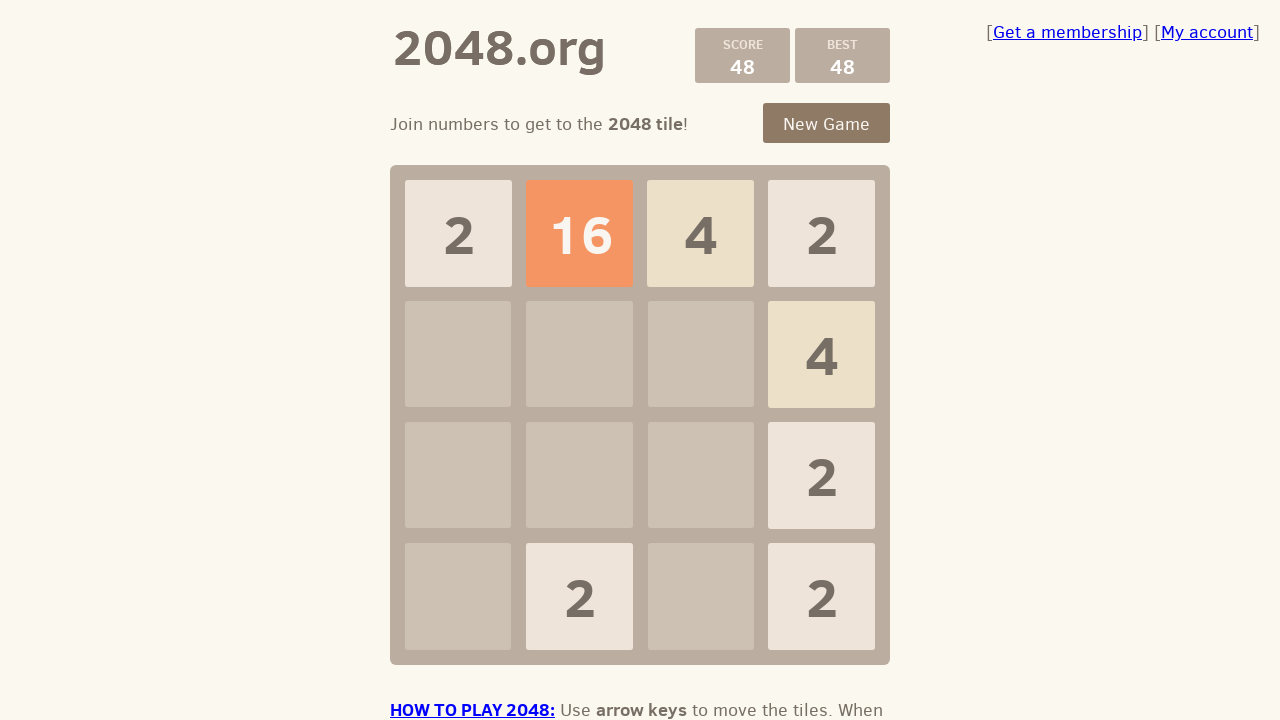

Pressed ArrowDown key to make a move on .game-container
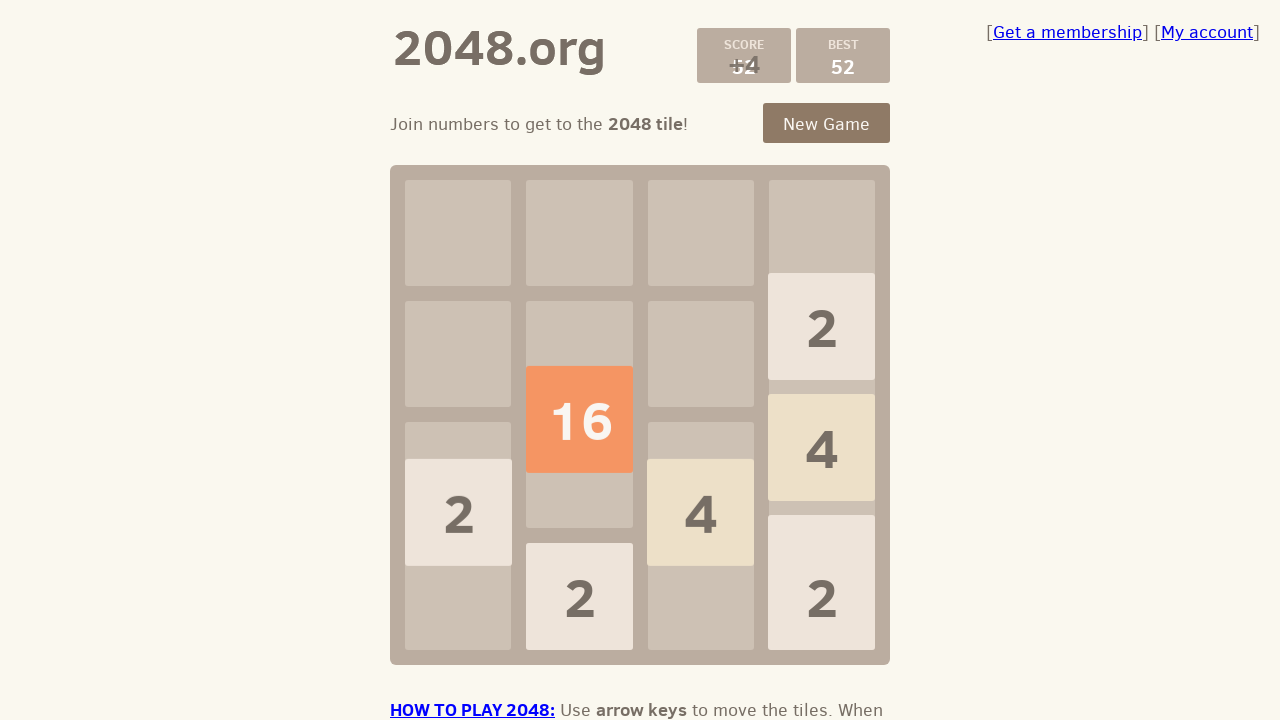

Waited 100ms for game to process move
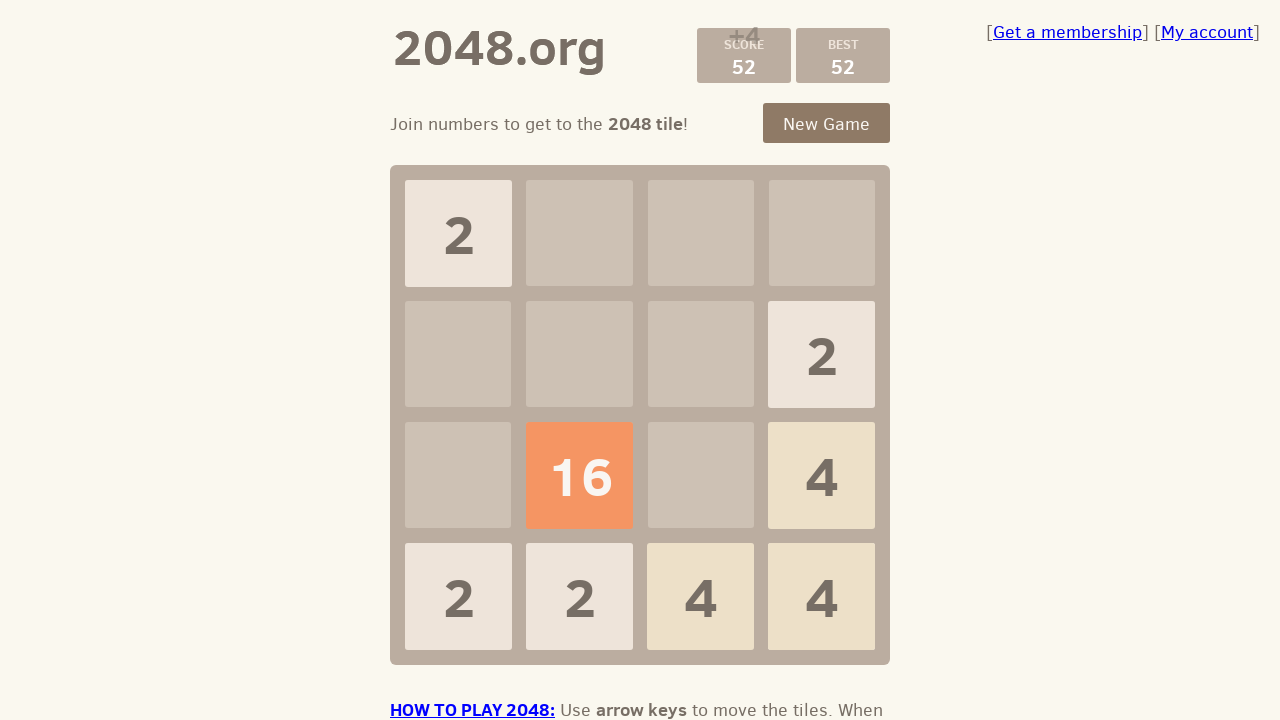

Checked if game is over
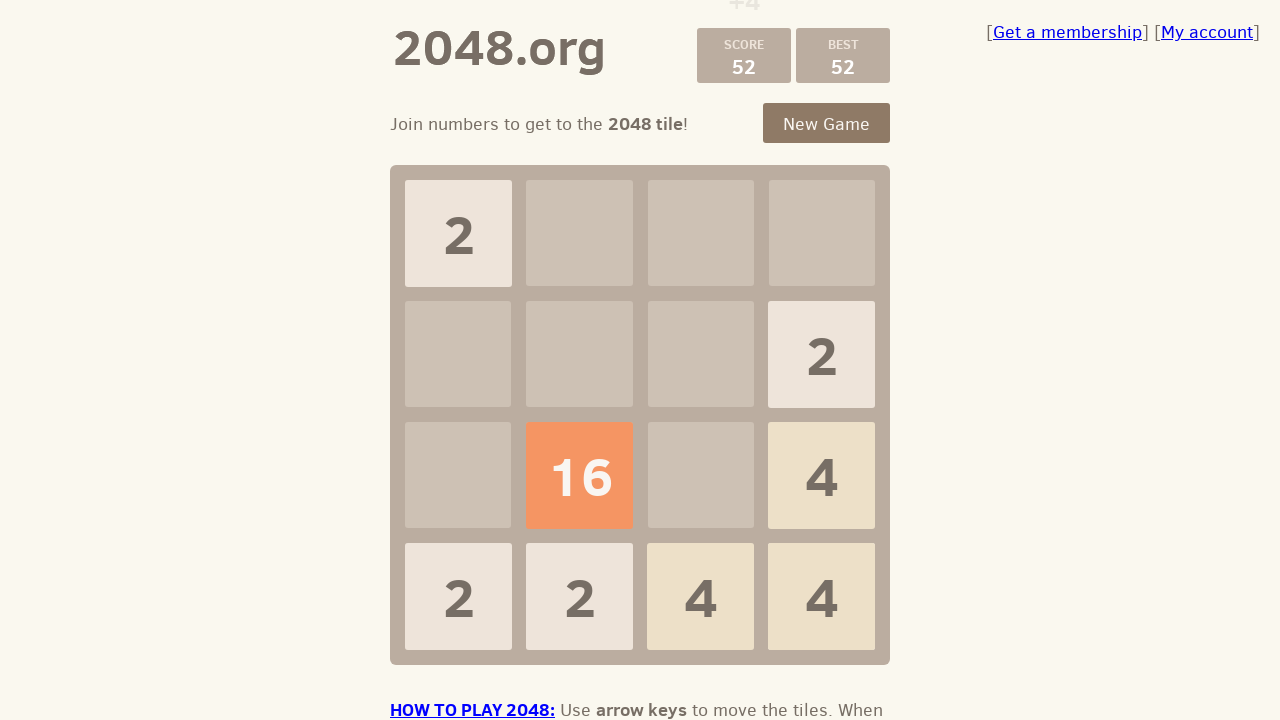

Pressed ArrowLeft key to make a move on .game-container
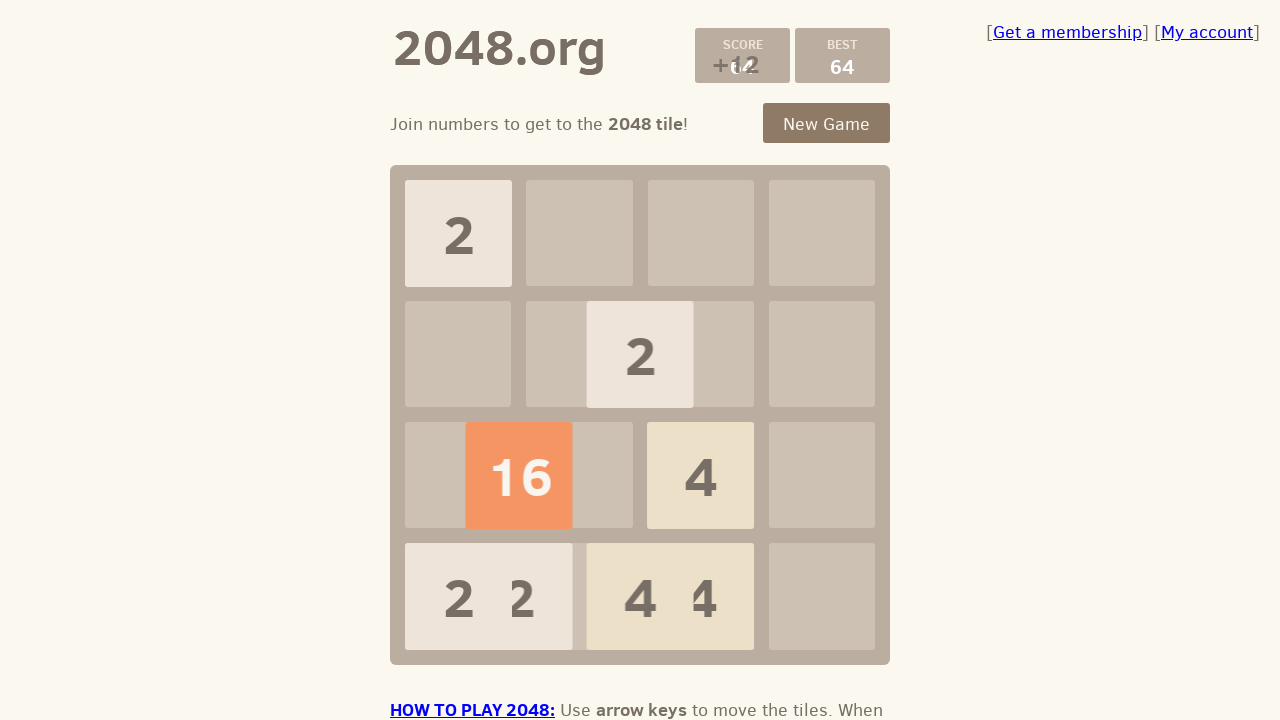

Waited 100ms for game to process move
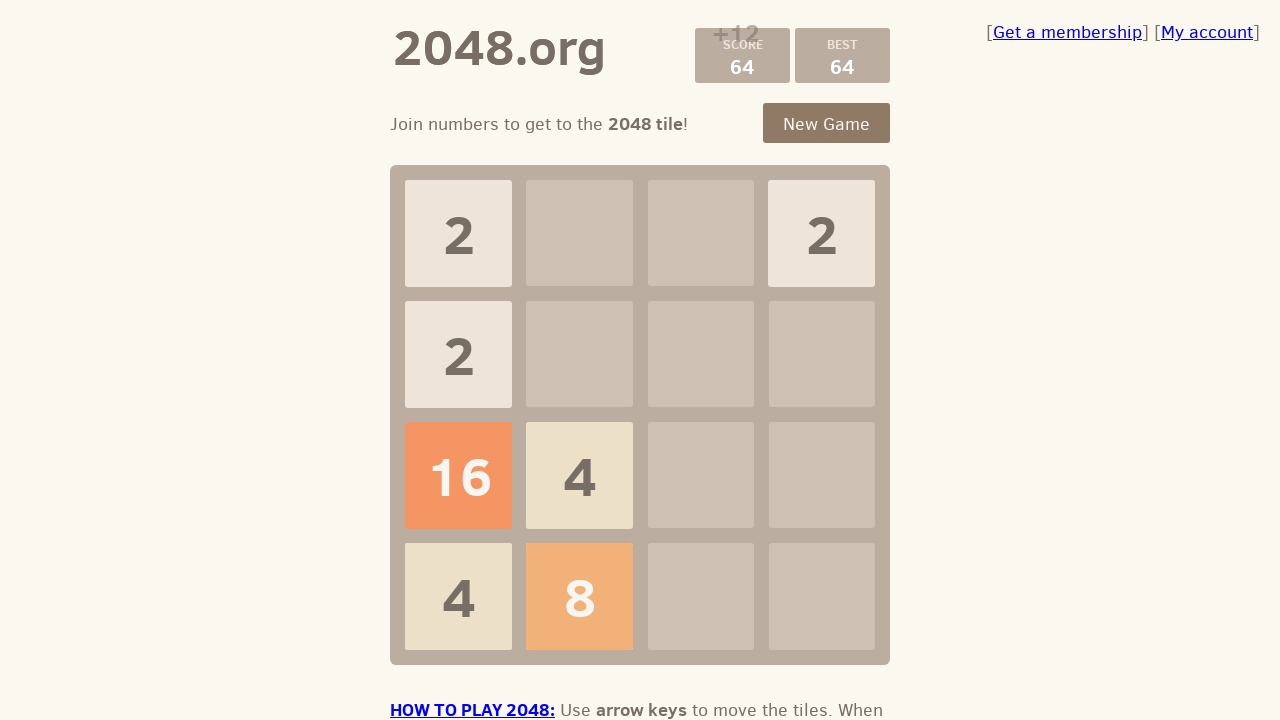

Checked if game is over
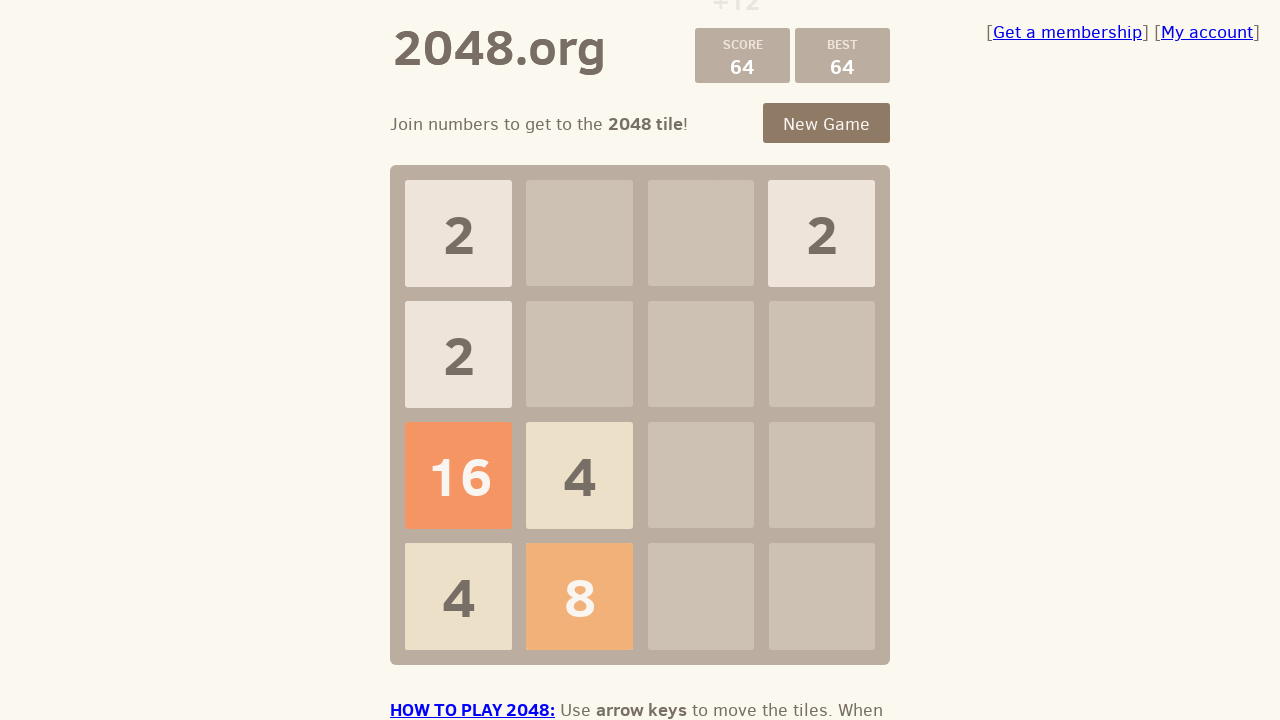

Checked if game is over after full move cycle
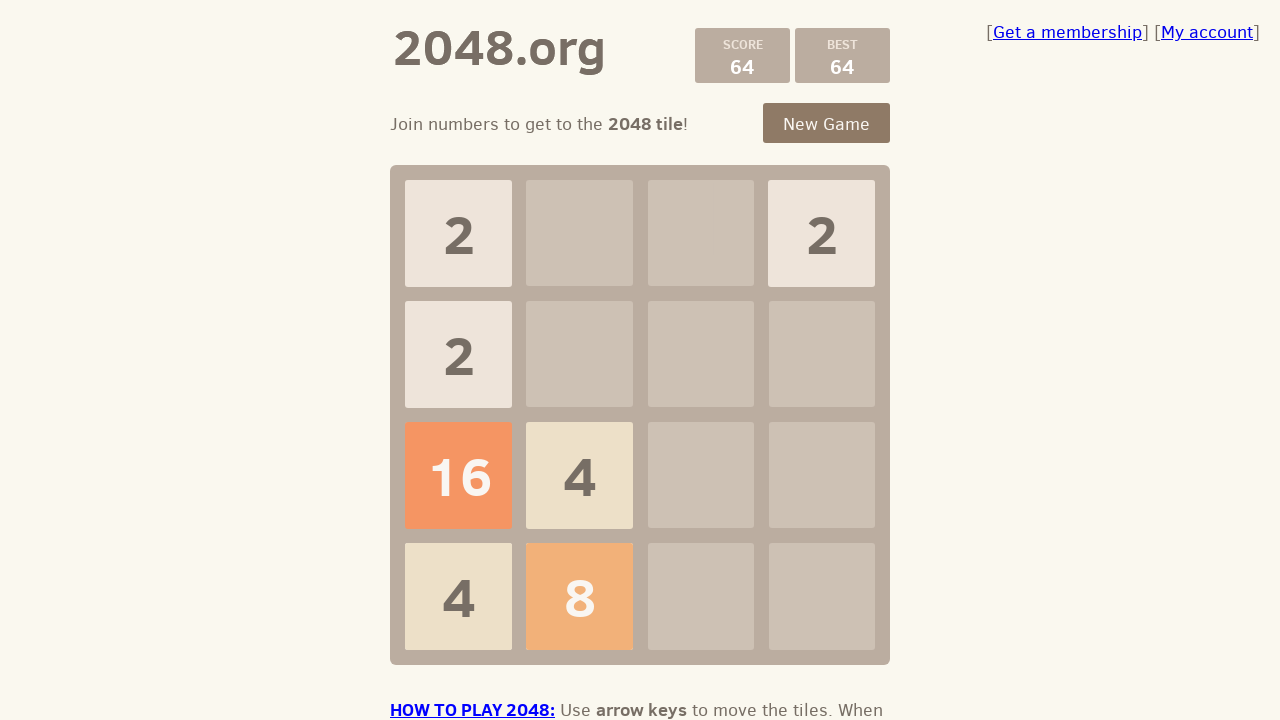

Pressed ArrowUp key to make a move on .game-container
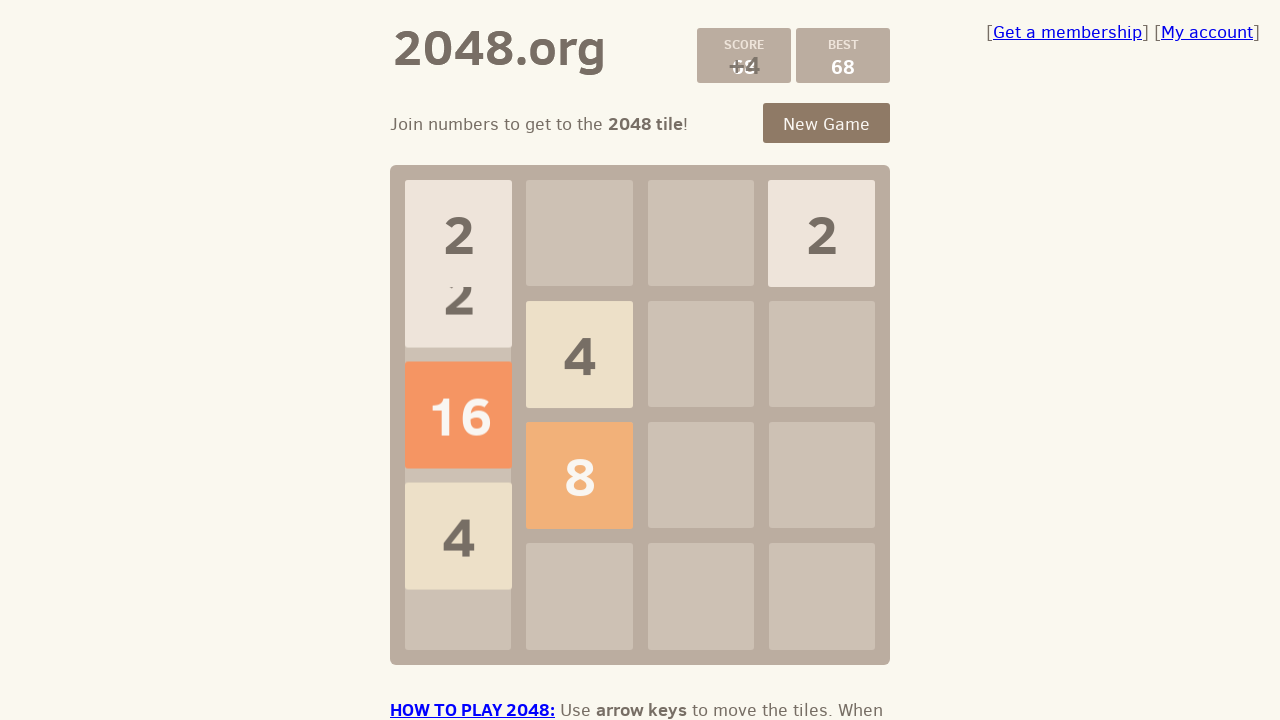

Waited 100ms for game to process move
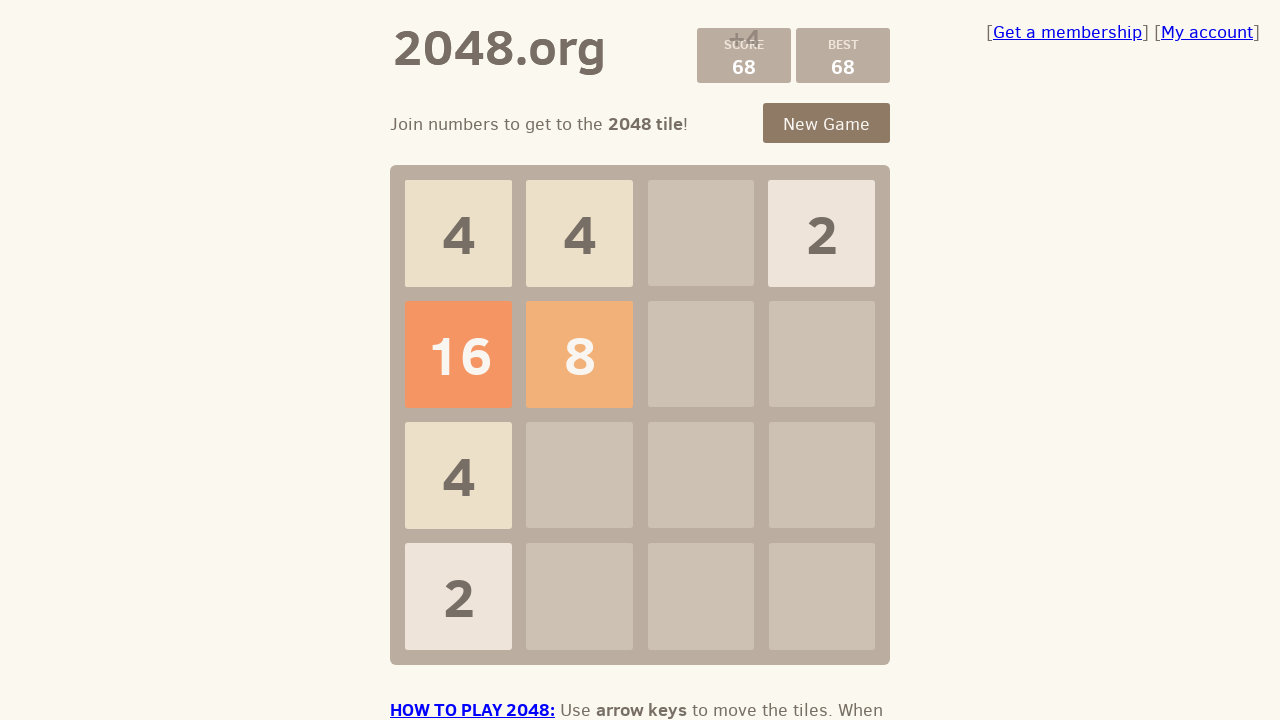

Checked if game is over
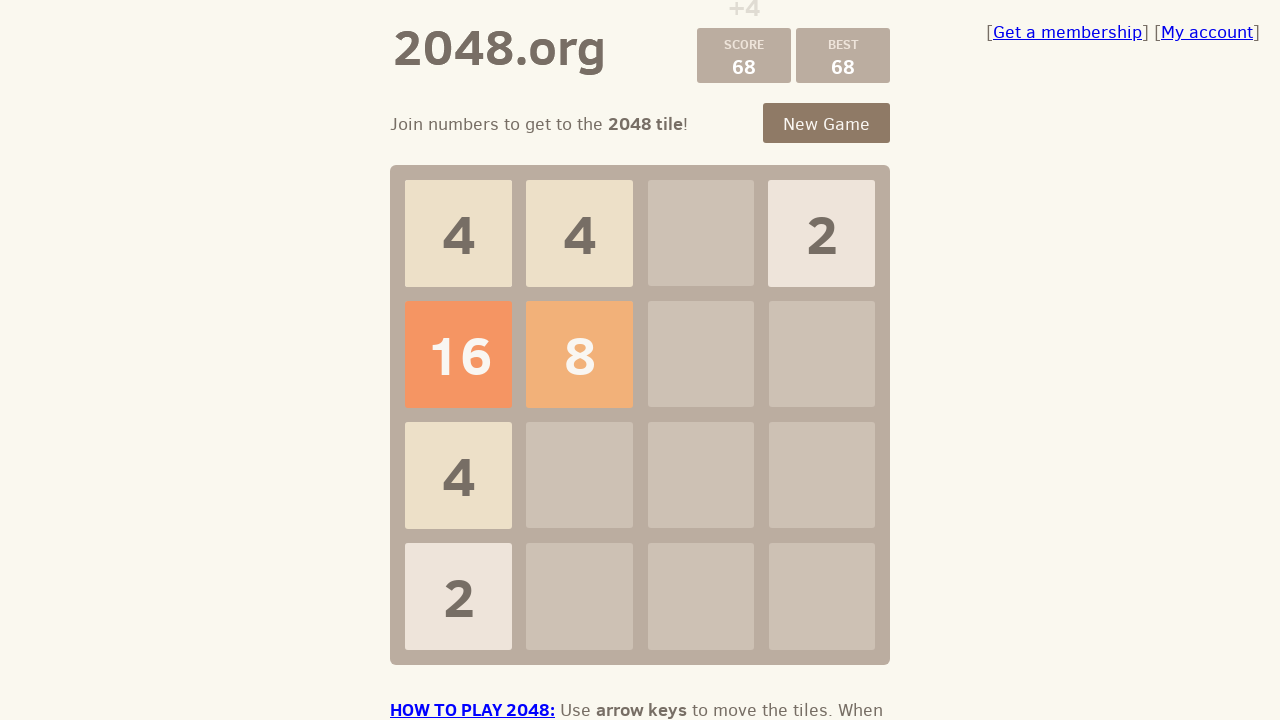

Pressed ArrowRight key to make a move on .game-container
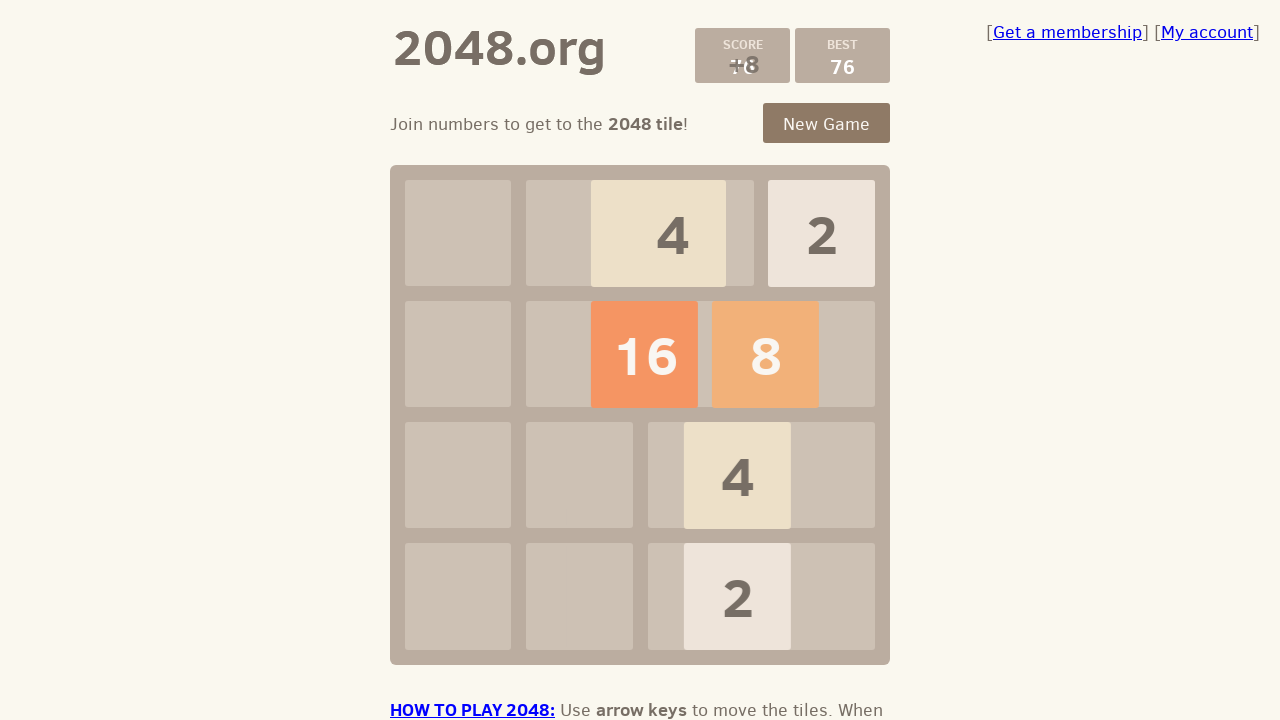

Waited 100ms for game to process move
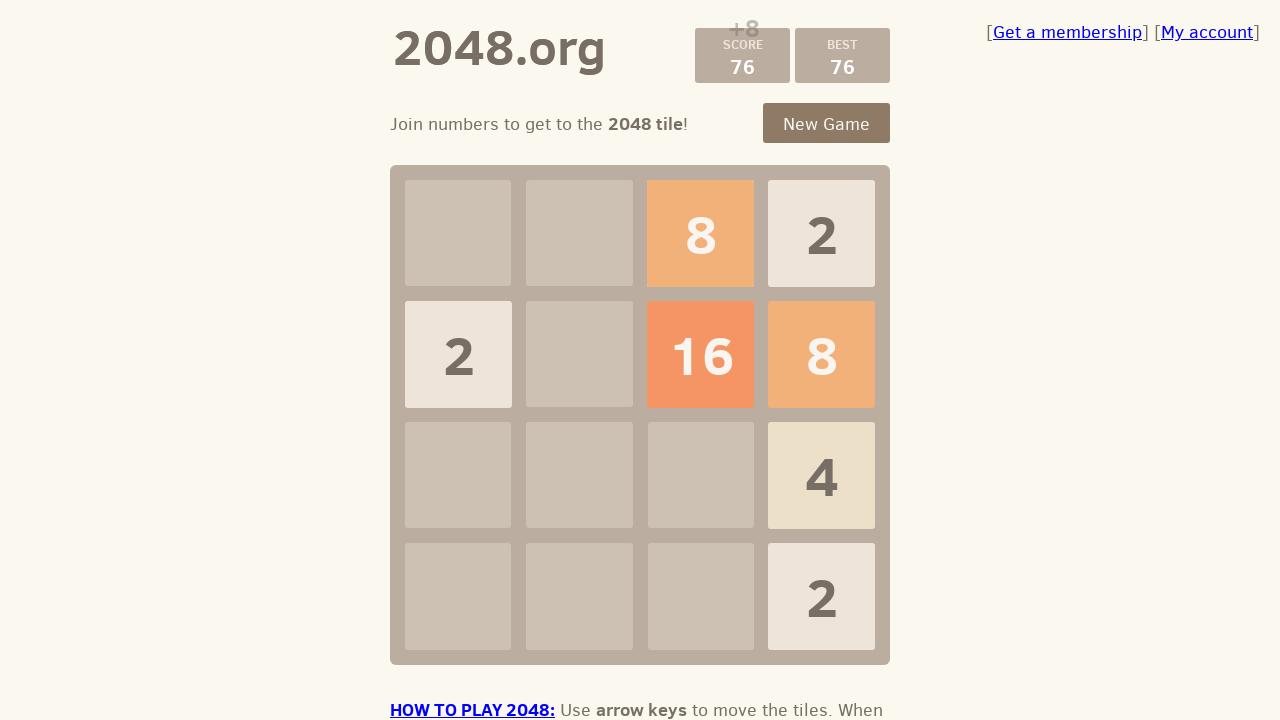

Checked if game is over
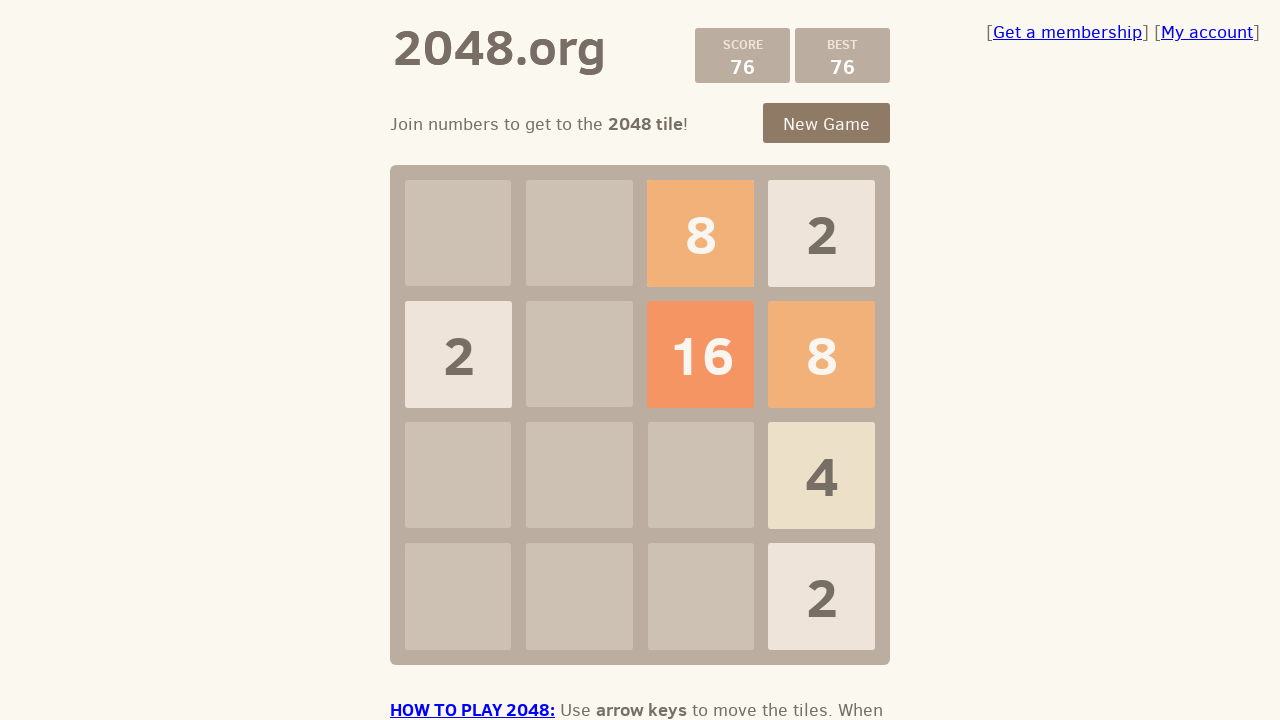

Pressed ArrowDown key to make a move on .game-container
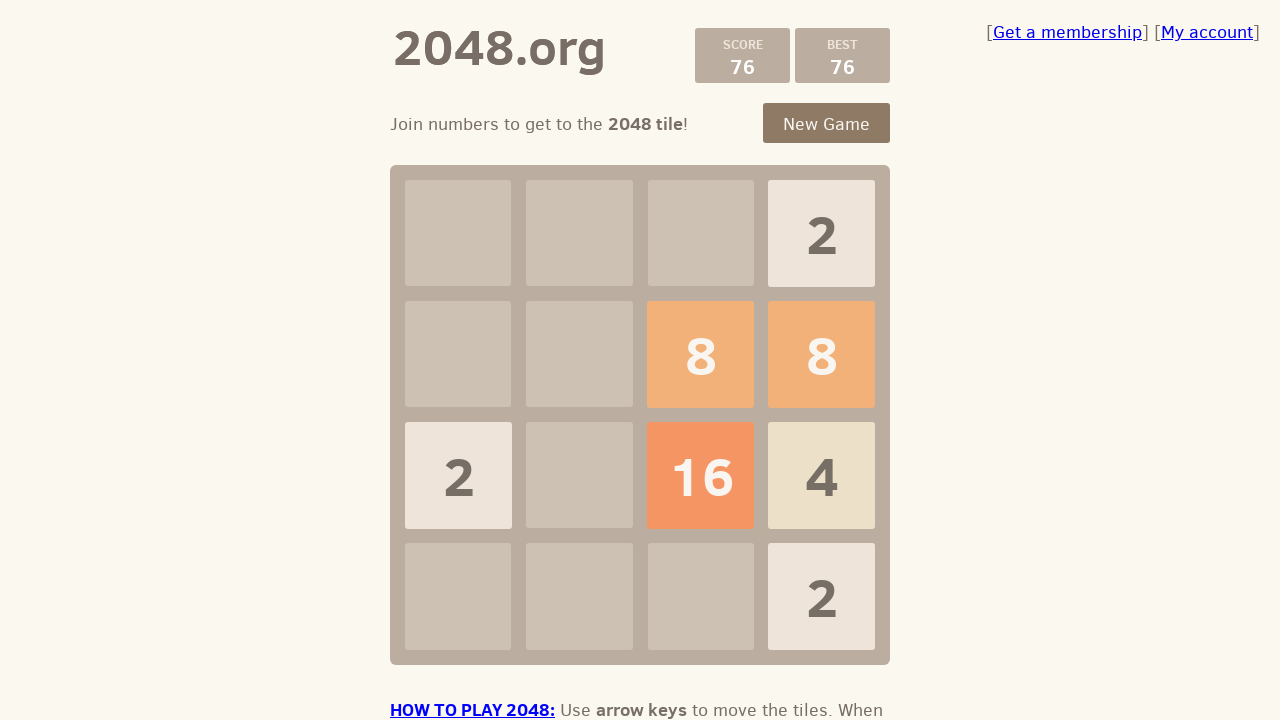

Waited 100ms for game to process move
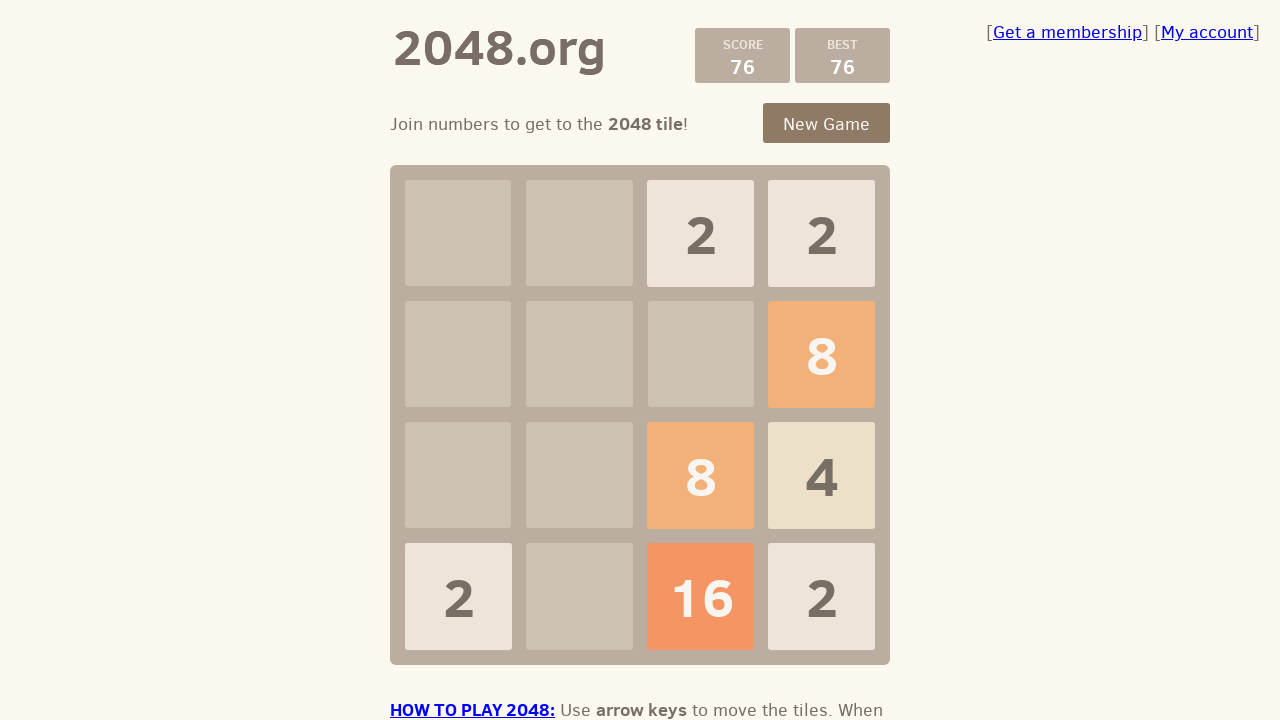

Checked if game is over
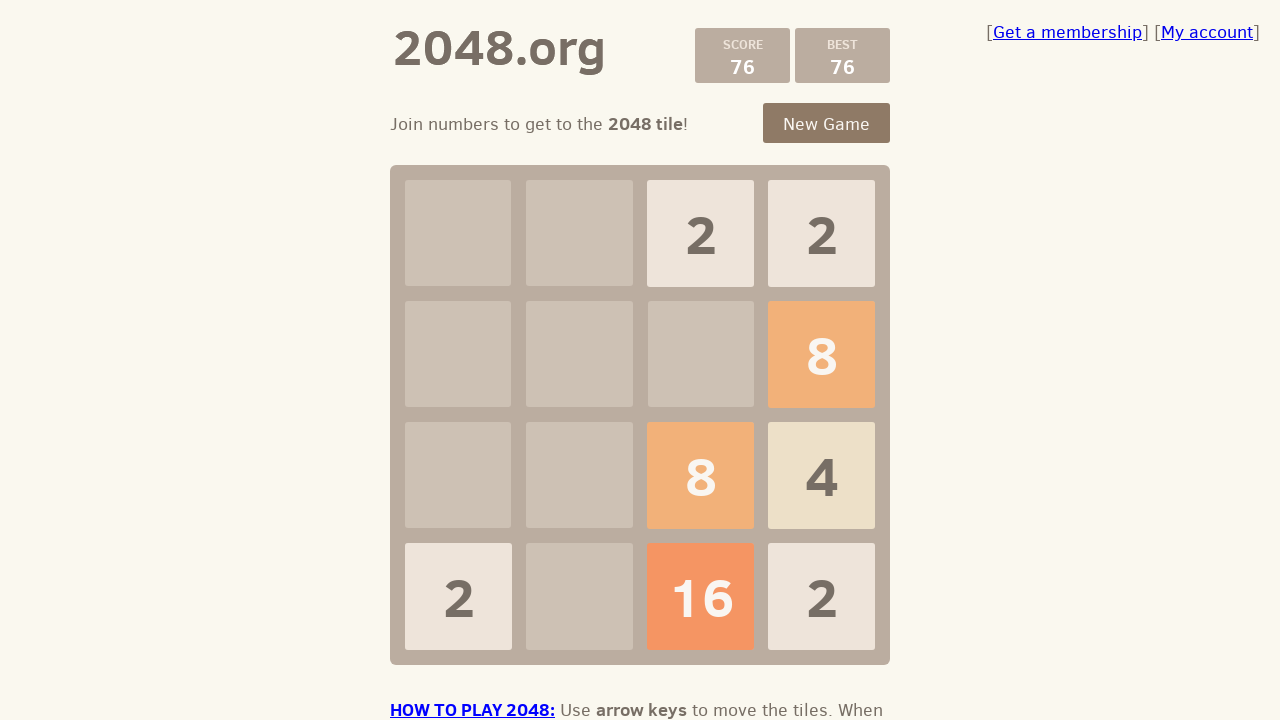

Pressed ArrowLeft key to make a move on .game-container
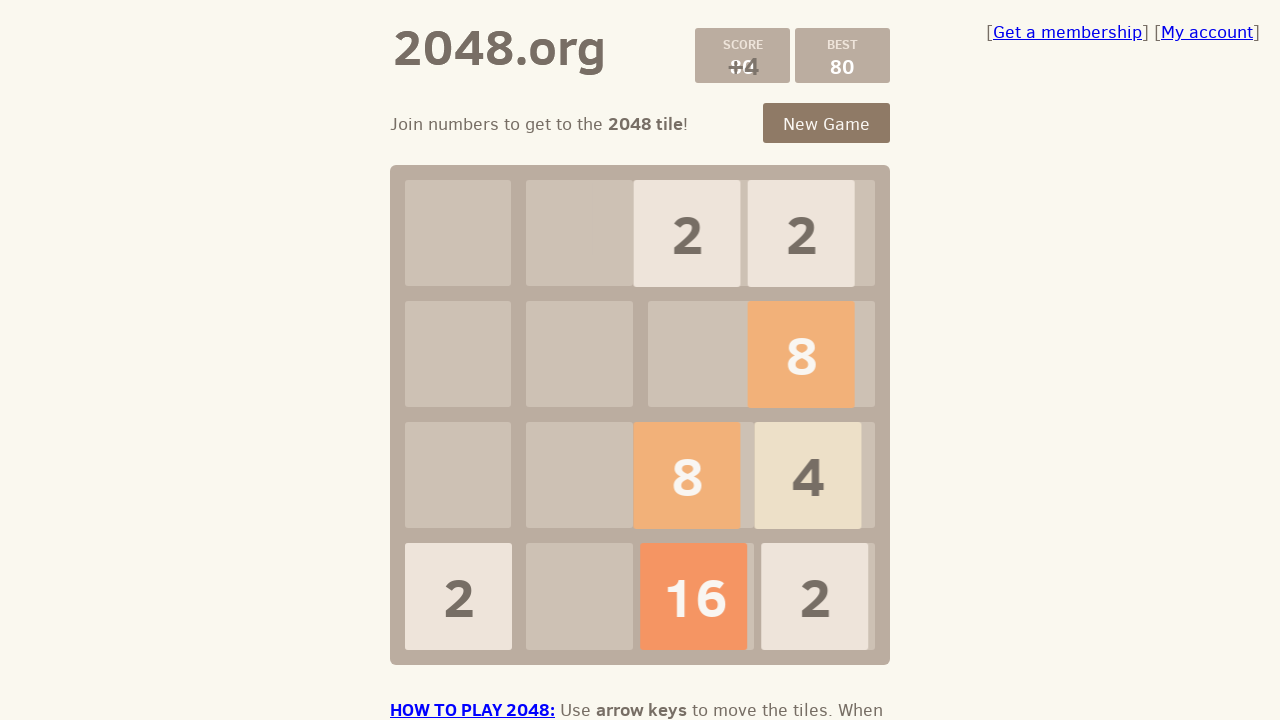

Waited 100ms for game to process move
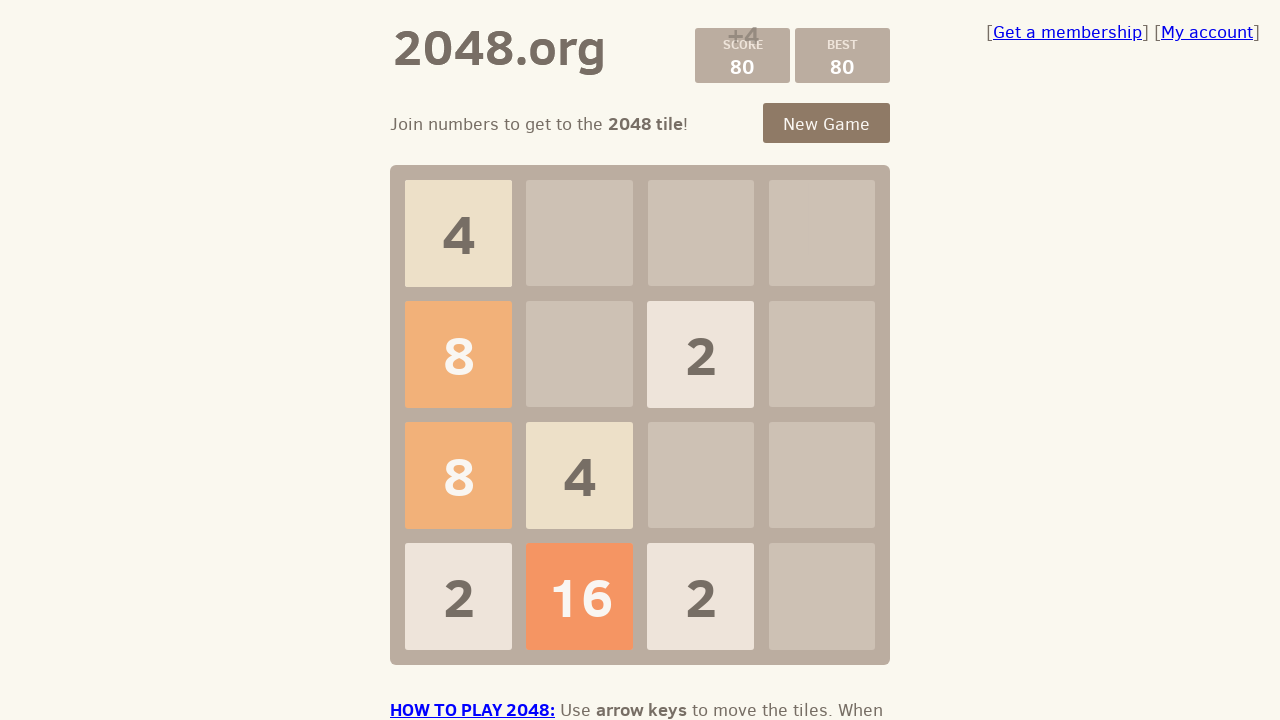

Checked if game is over
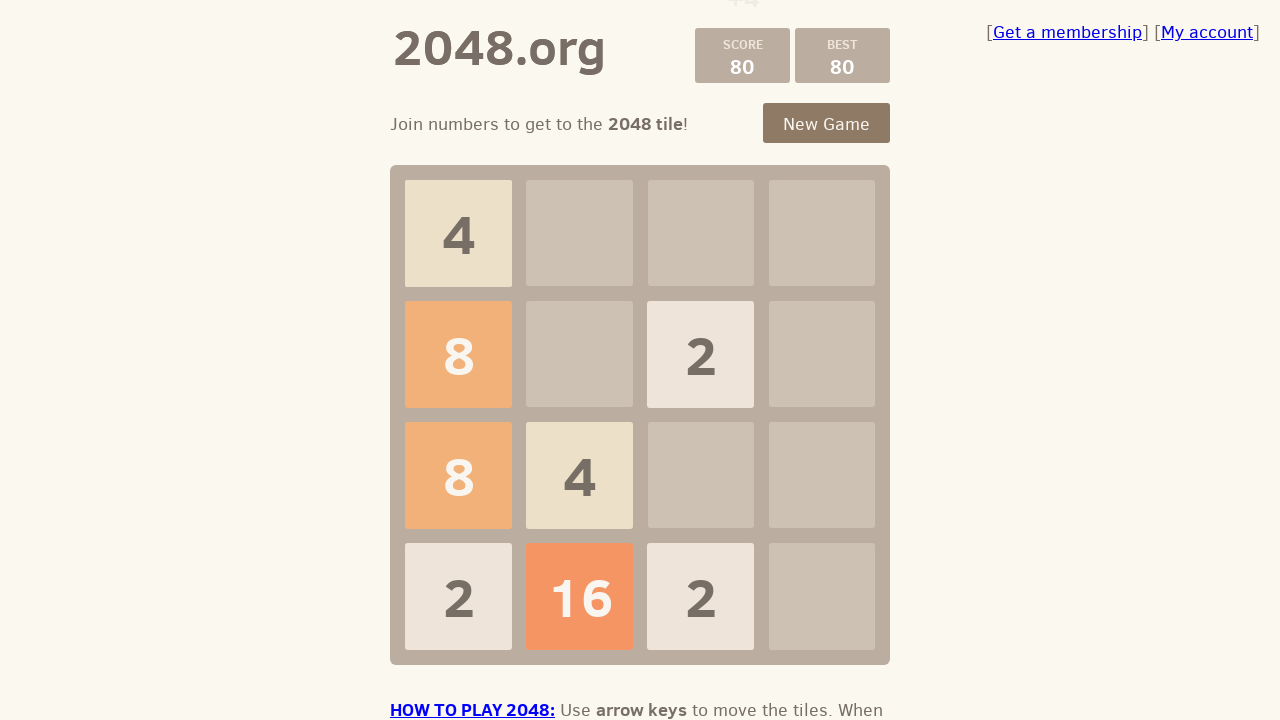

Checked if game is over after full move cycle
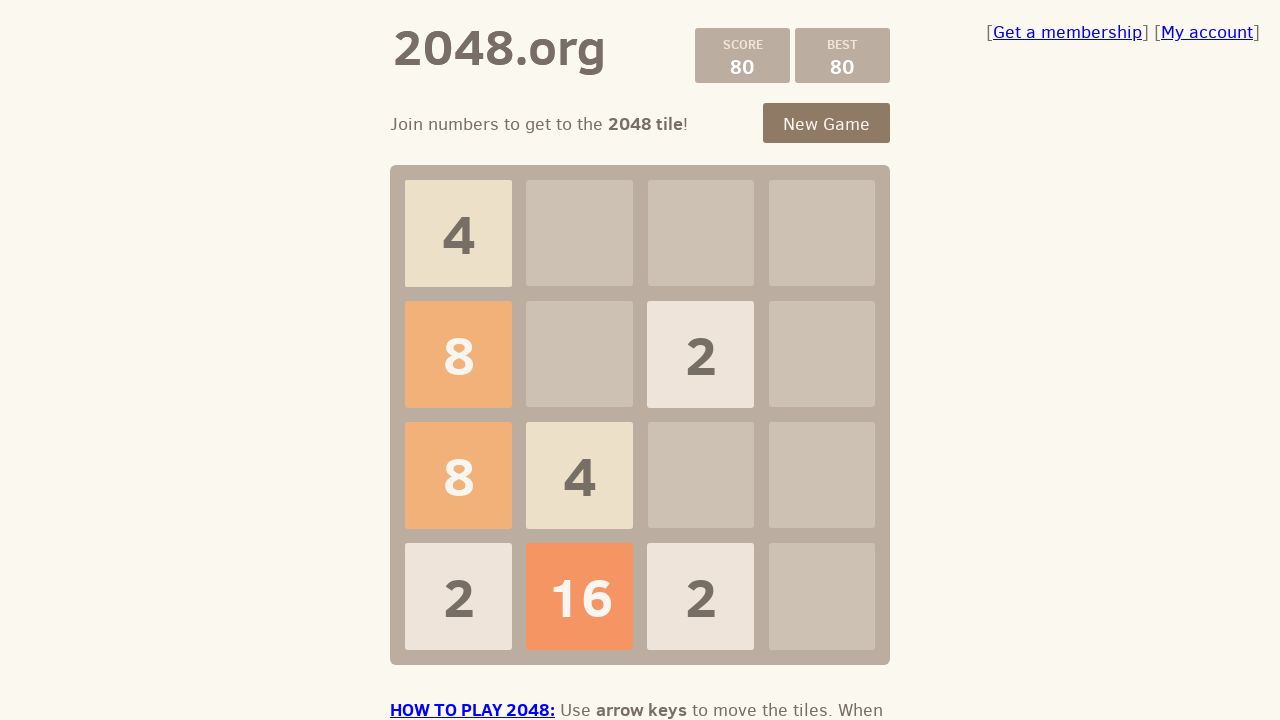

Pressed ArrowUp key to make a move on .game-container
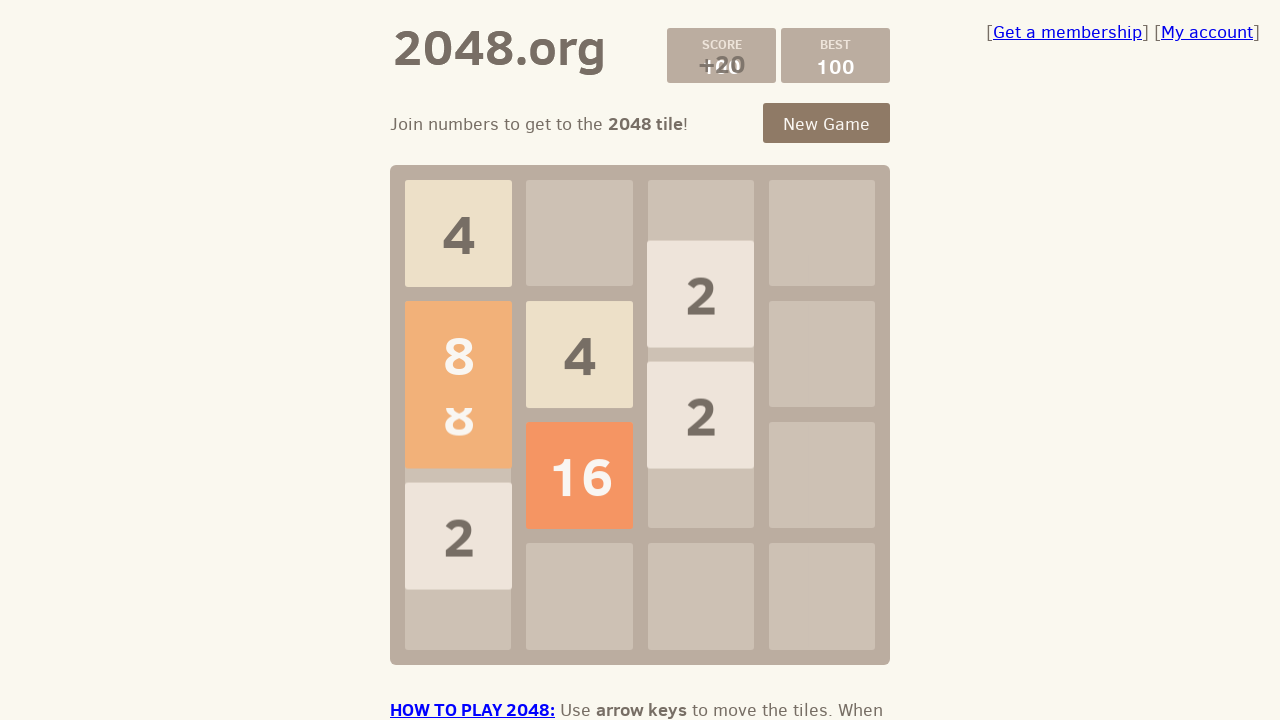

Waited 100ms for game to process move
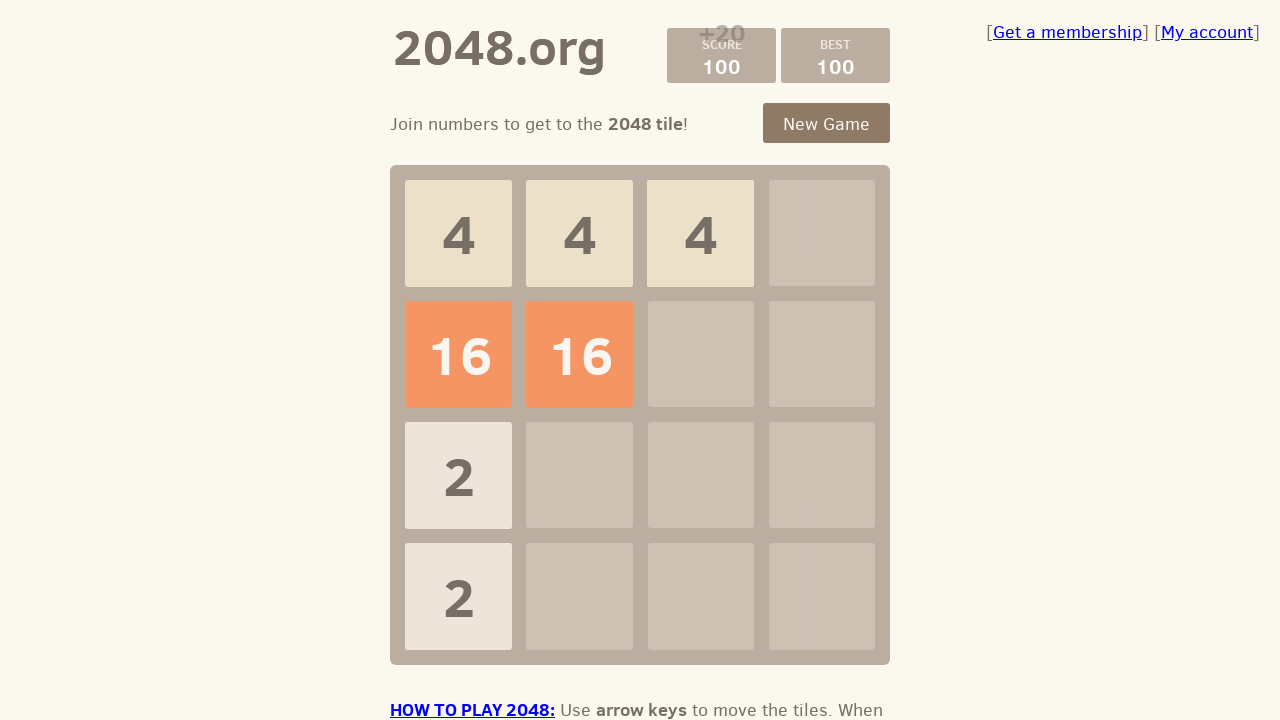

Checked if game is over
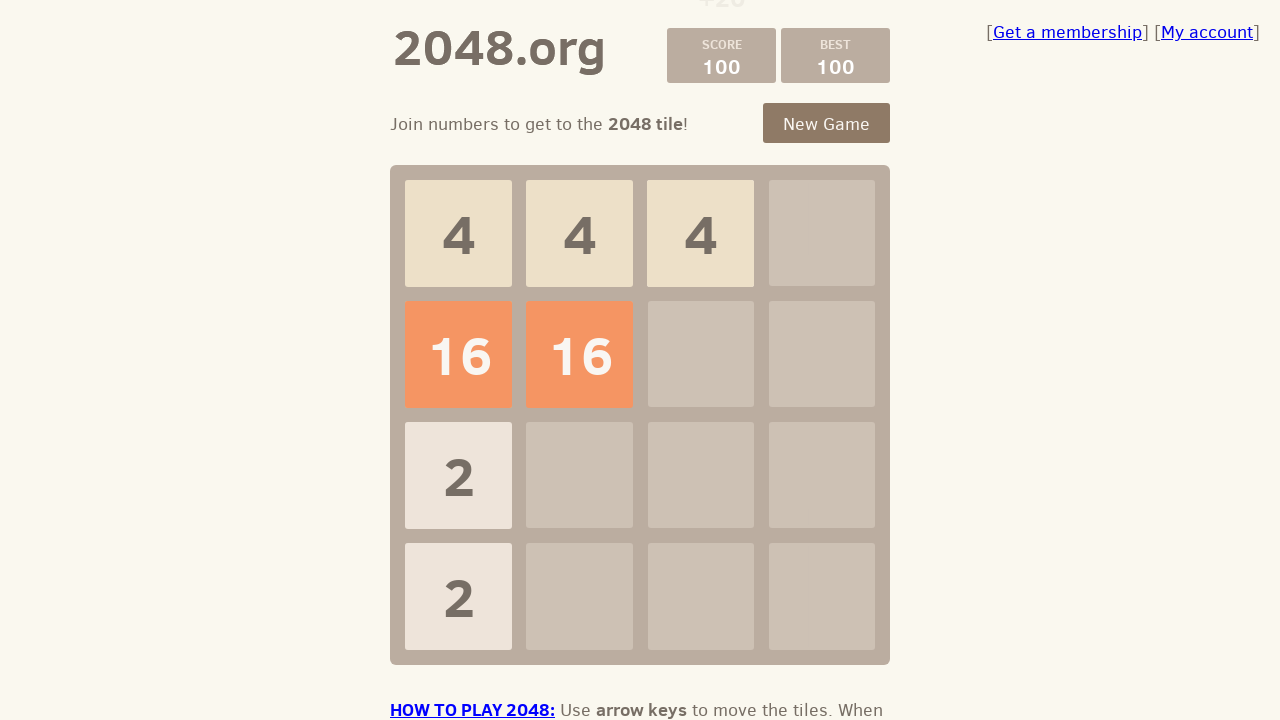

Pressed ArrowRight key to make a move on .game-container
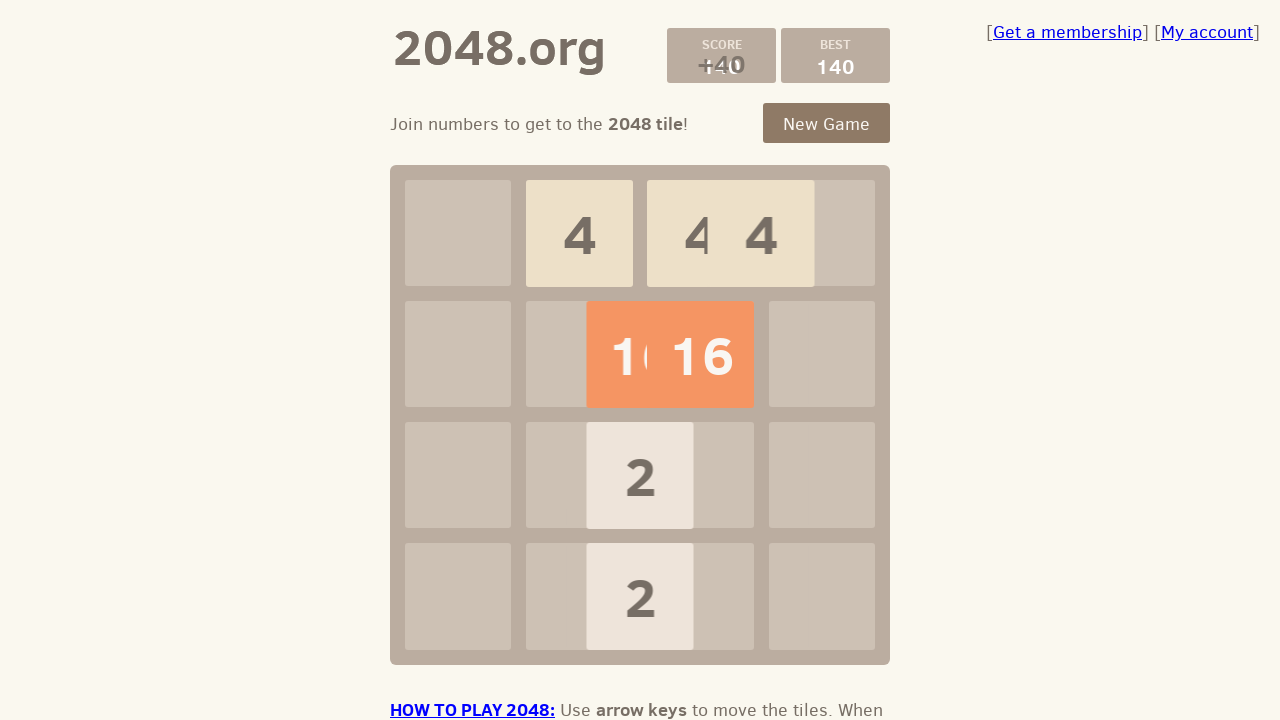

Waited 100ms for game to process move
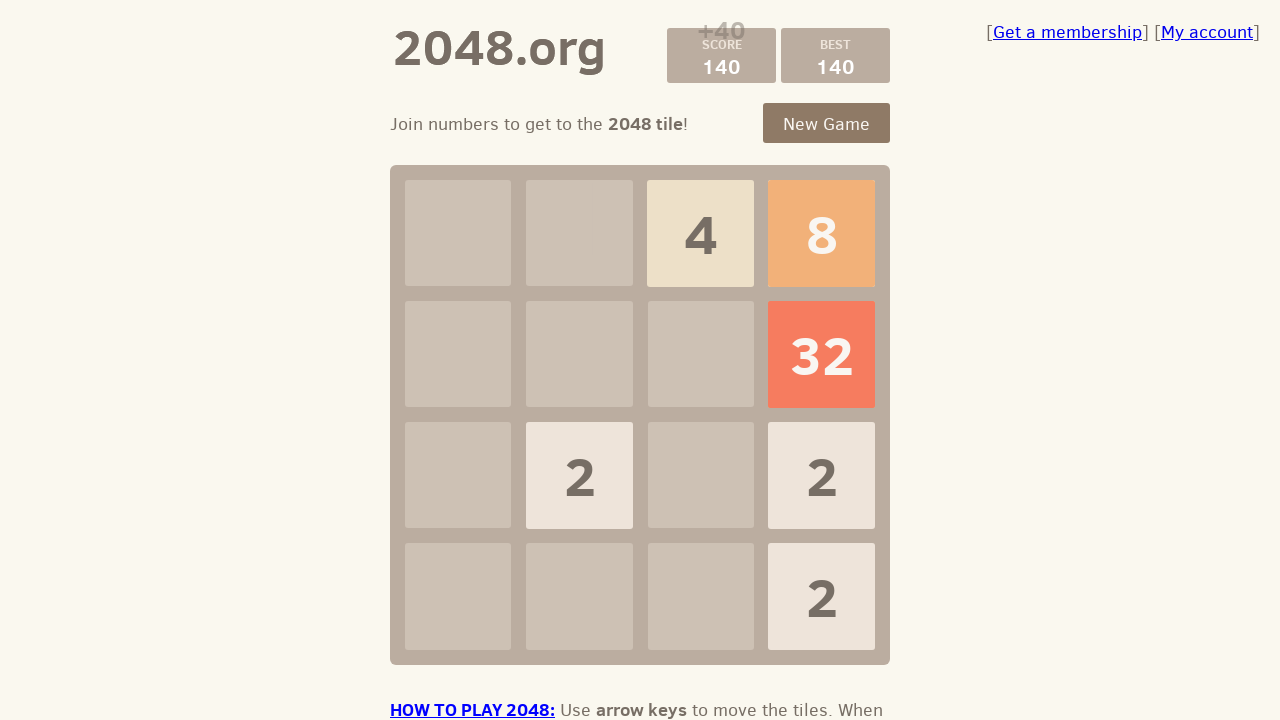

Checked if game is over
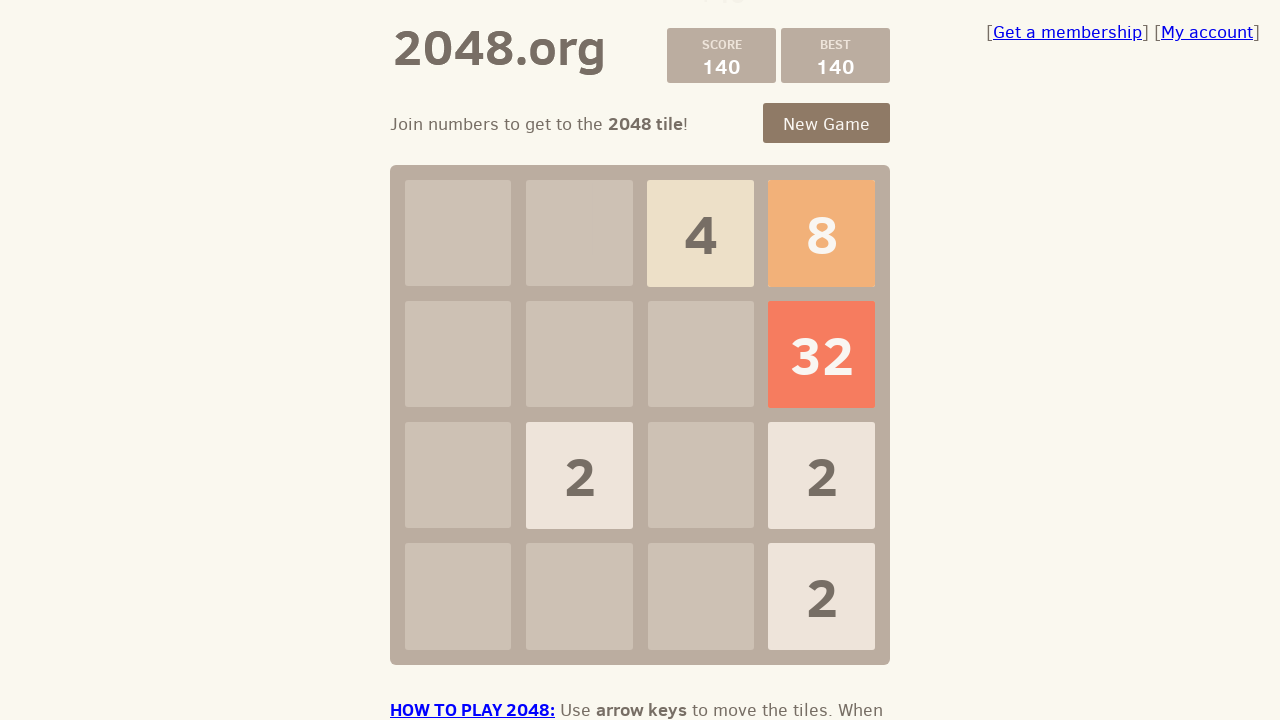

Pressed ArrowDown key to make a move on .game-container
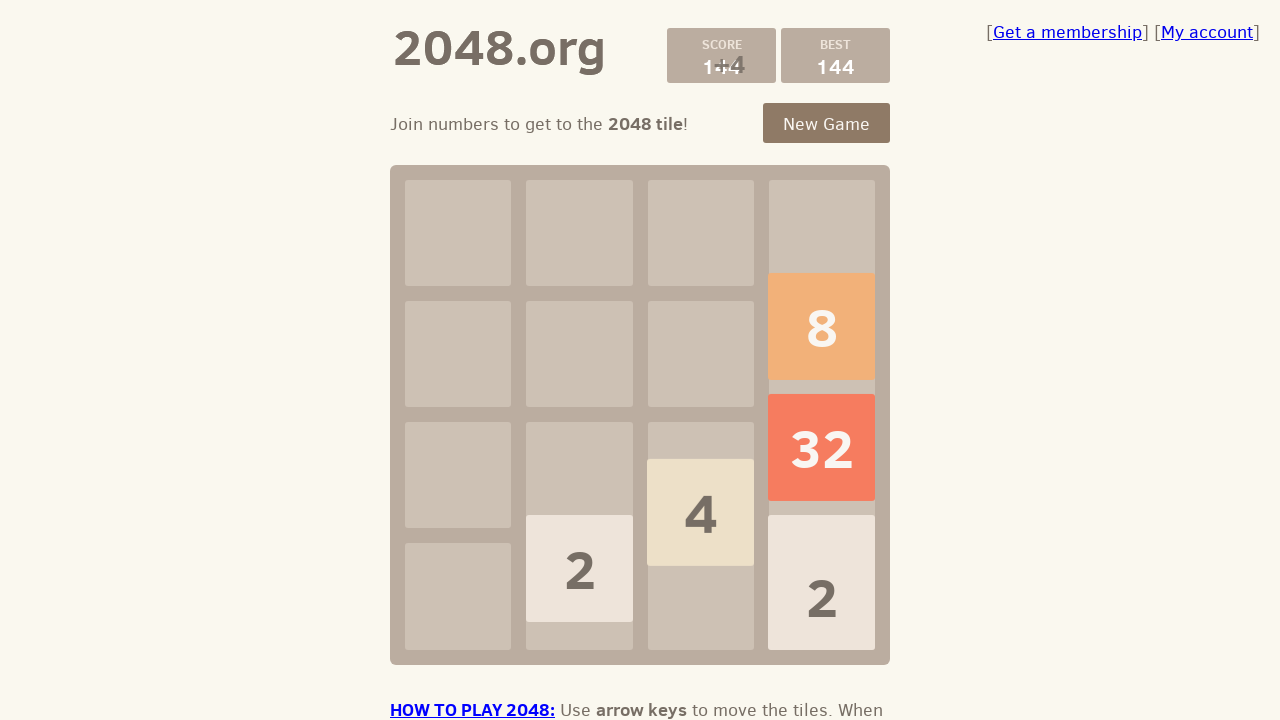

Waited 100ms for game to process move
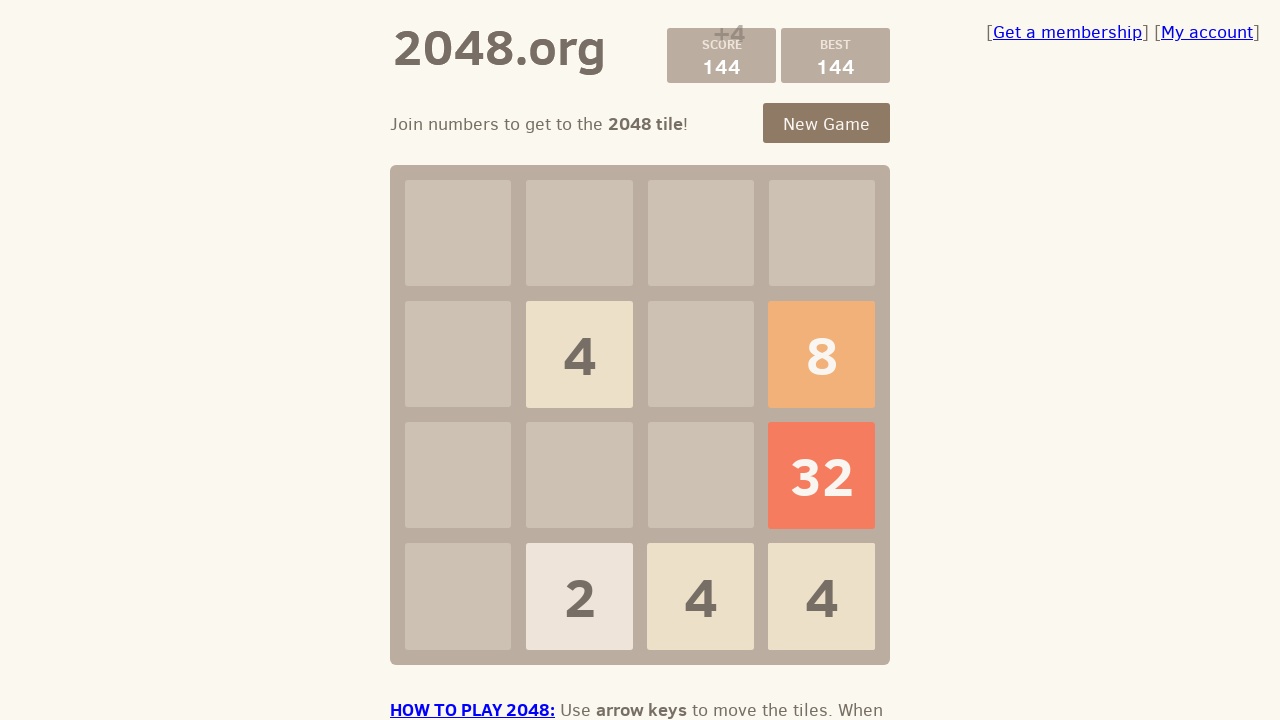

Checked if game is over
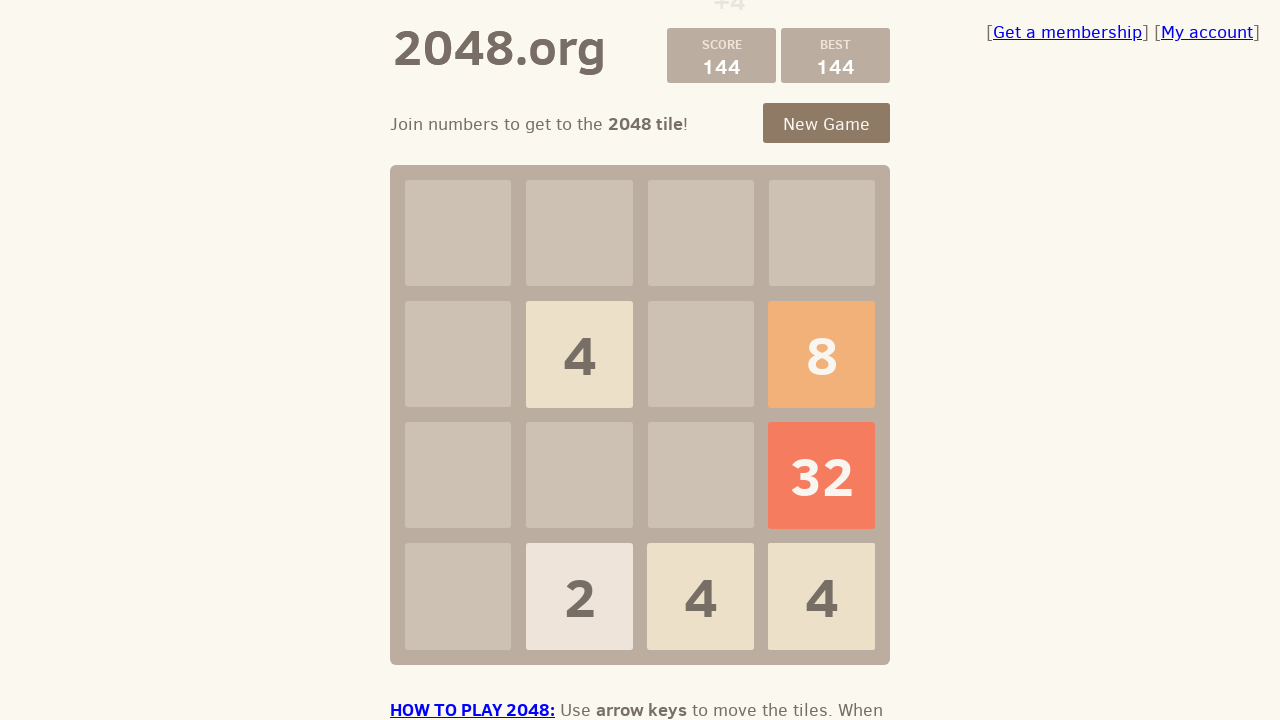

Pressed ArrowLeft key to make a move on .game-container
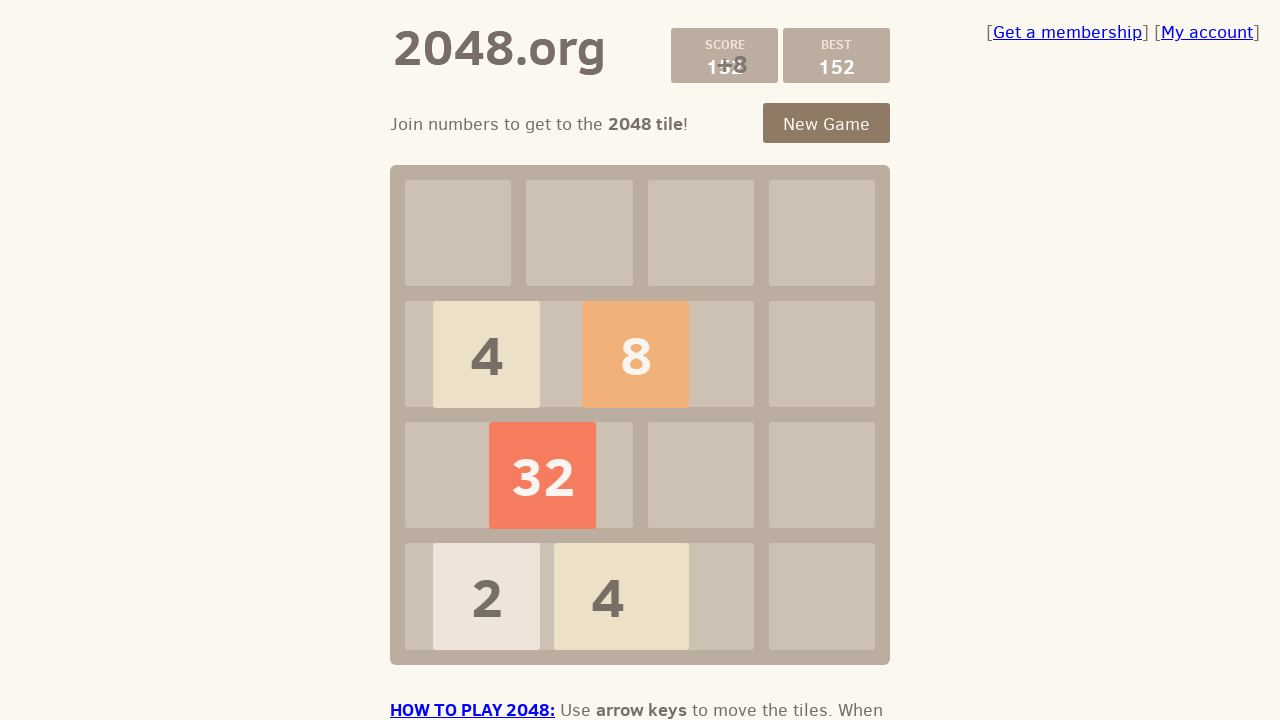

Waited 100ms for game to process move
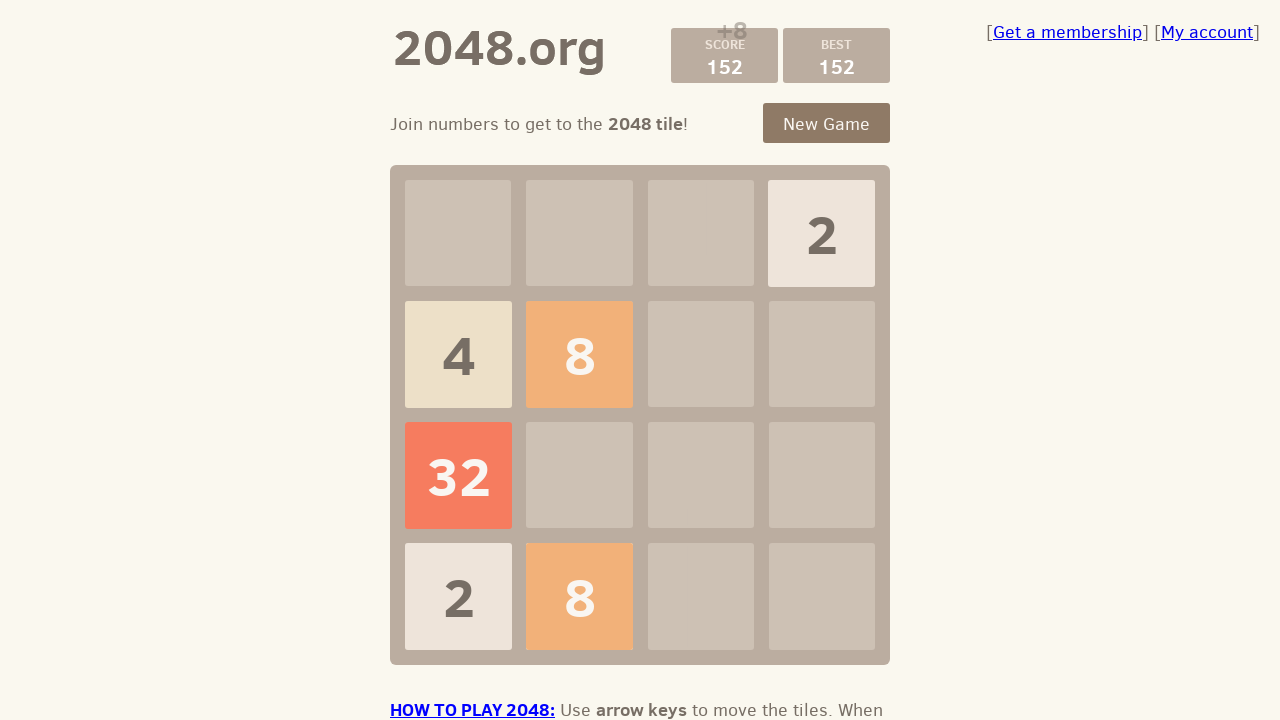

Checked if game is over
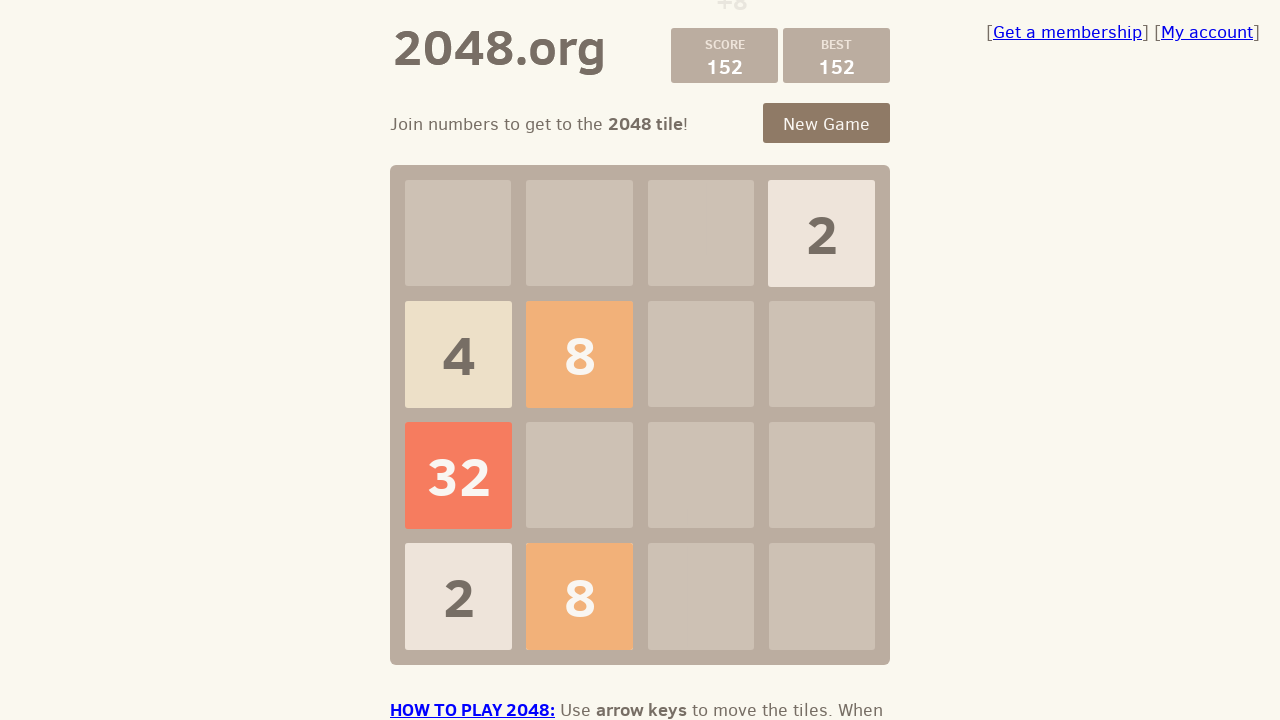

Checked if game is over after full move cycle
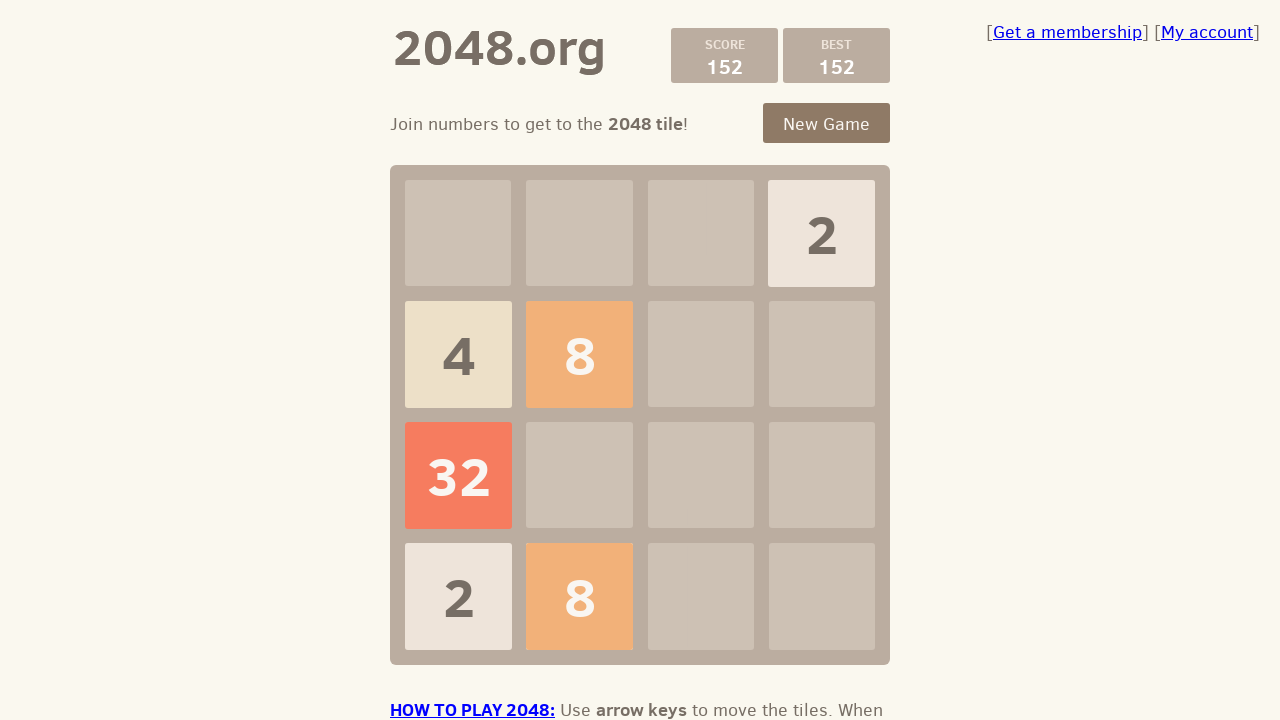

Pressed ArrowUp key to make a move on .game-container
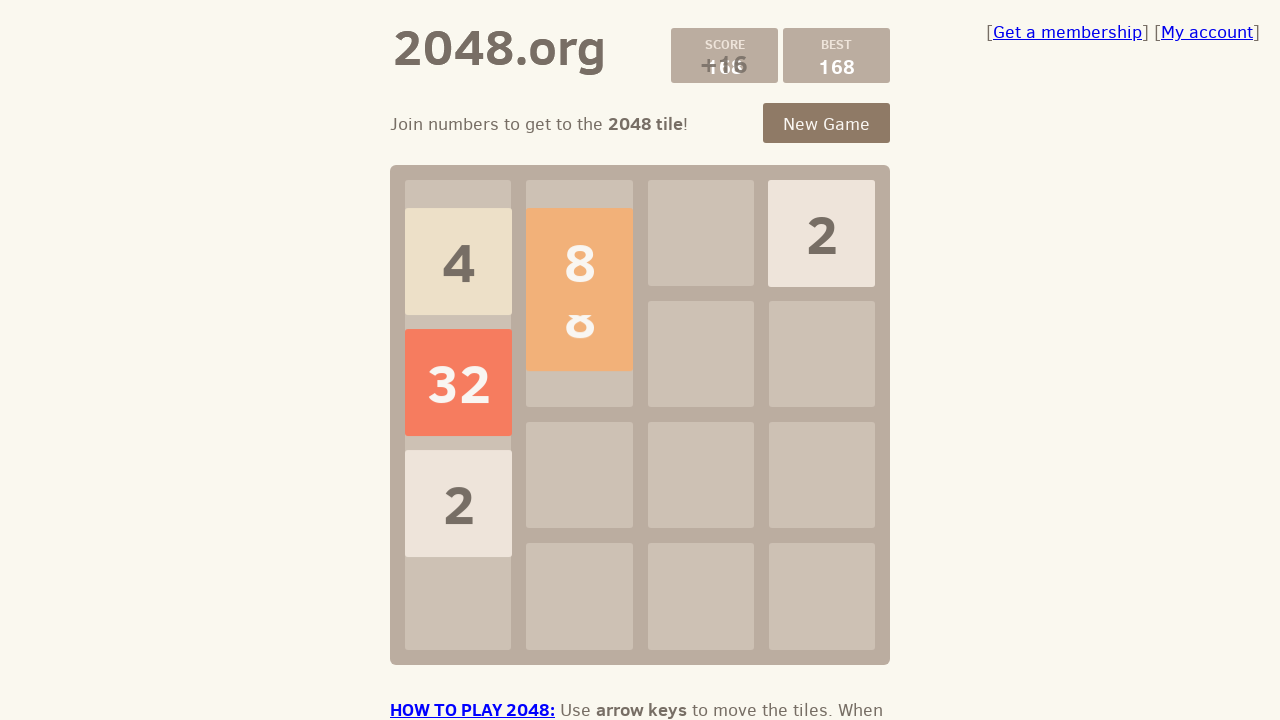

Waited 100ms for game to process move
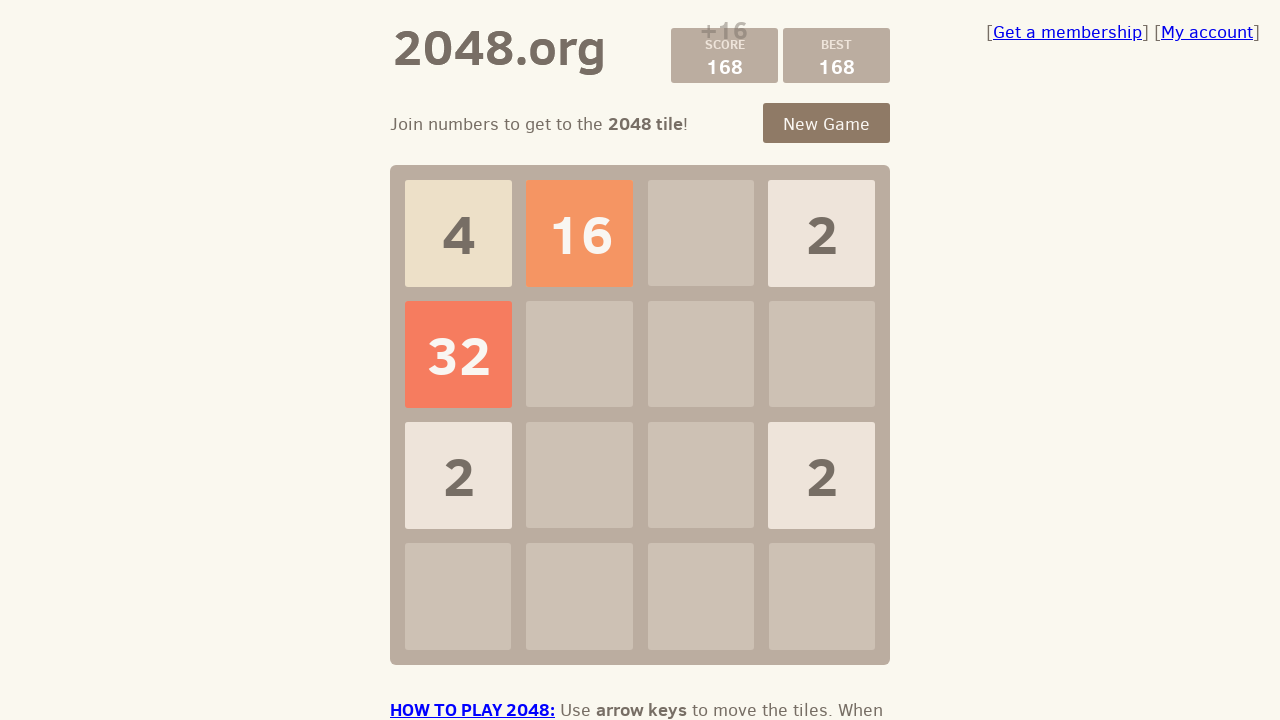

Checked if game is over
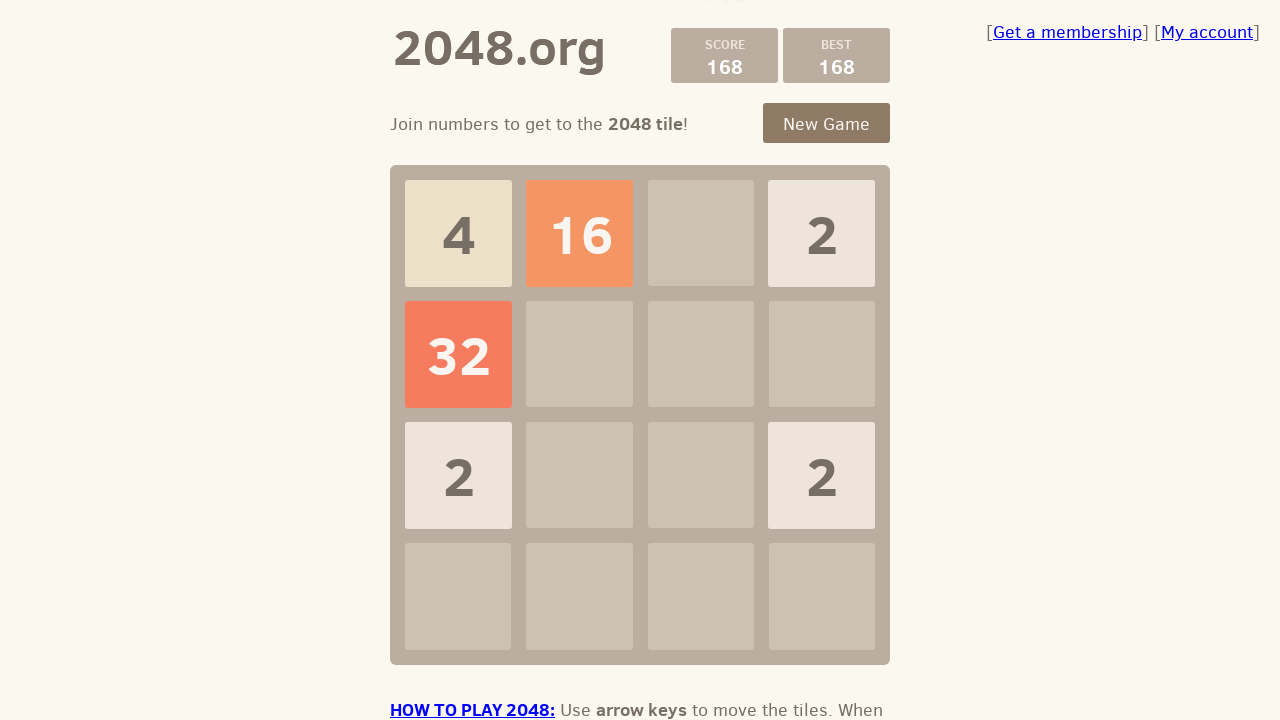

Pressed ArrowRight key to make a move on .game-container
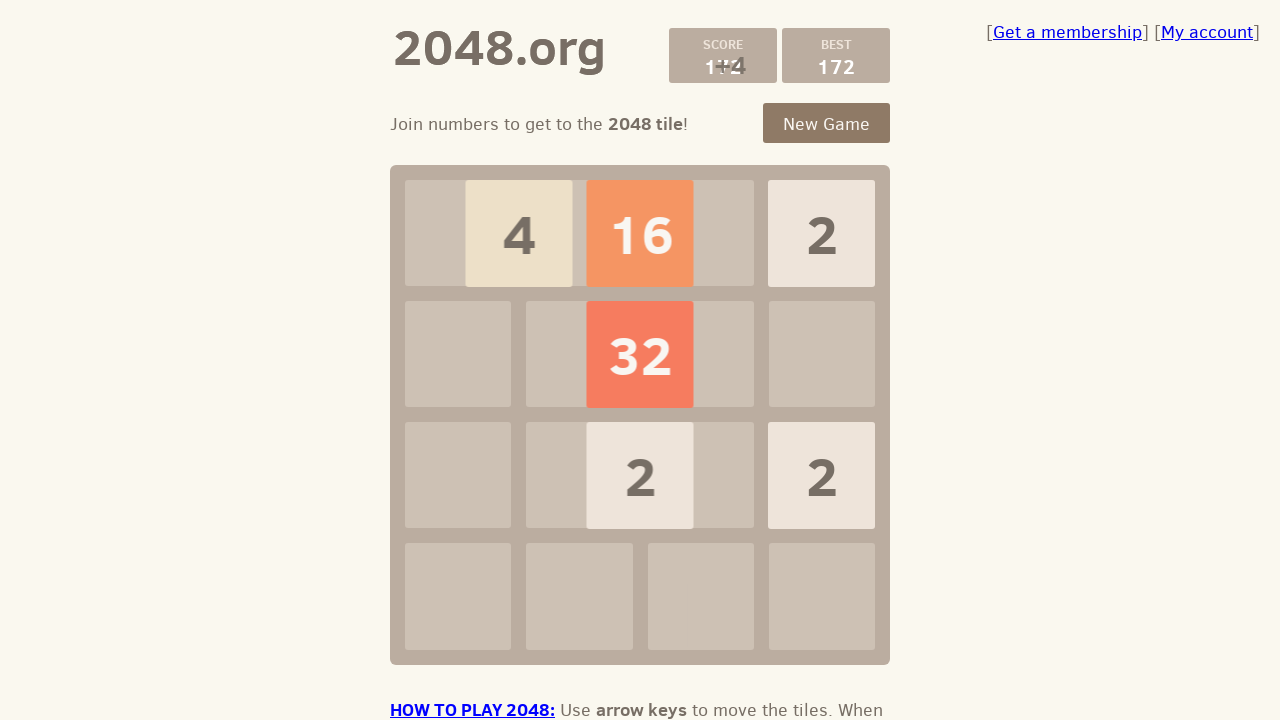

Waited 100ms for game to process move
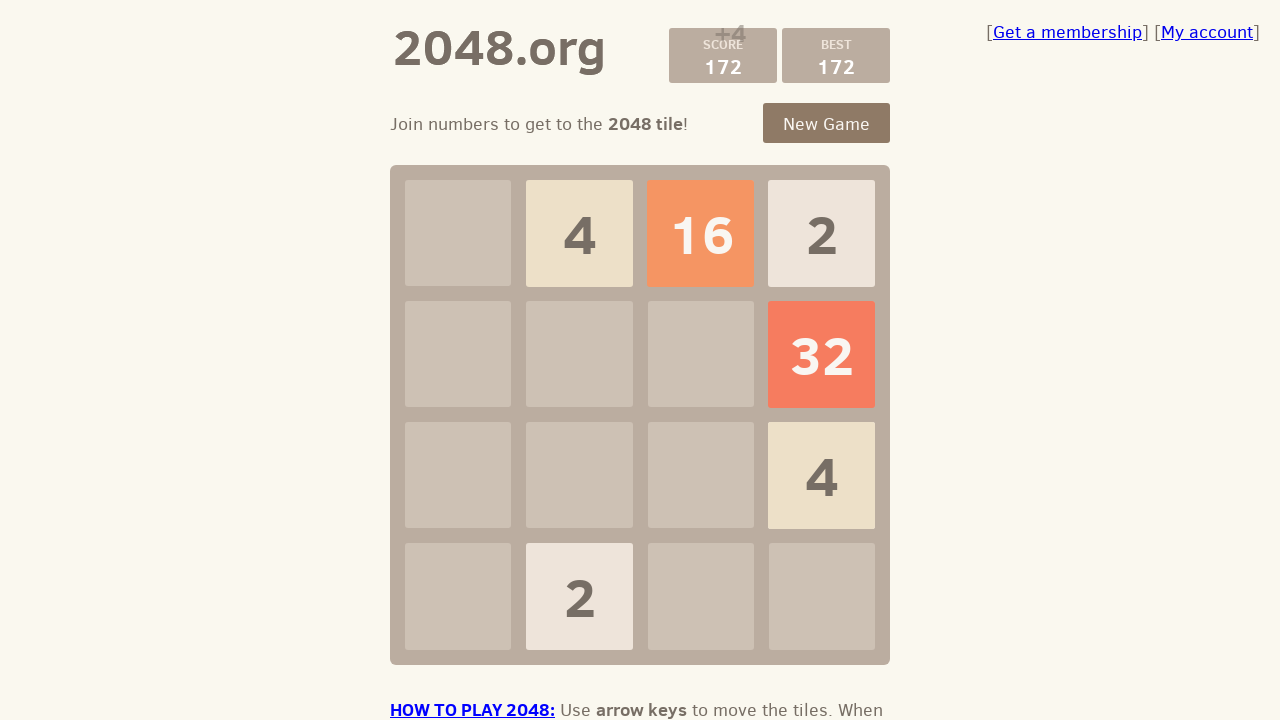

Checked if game is over
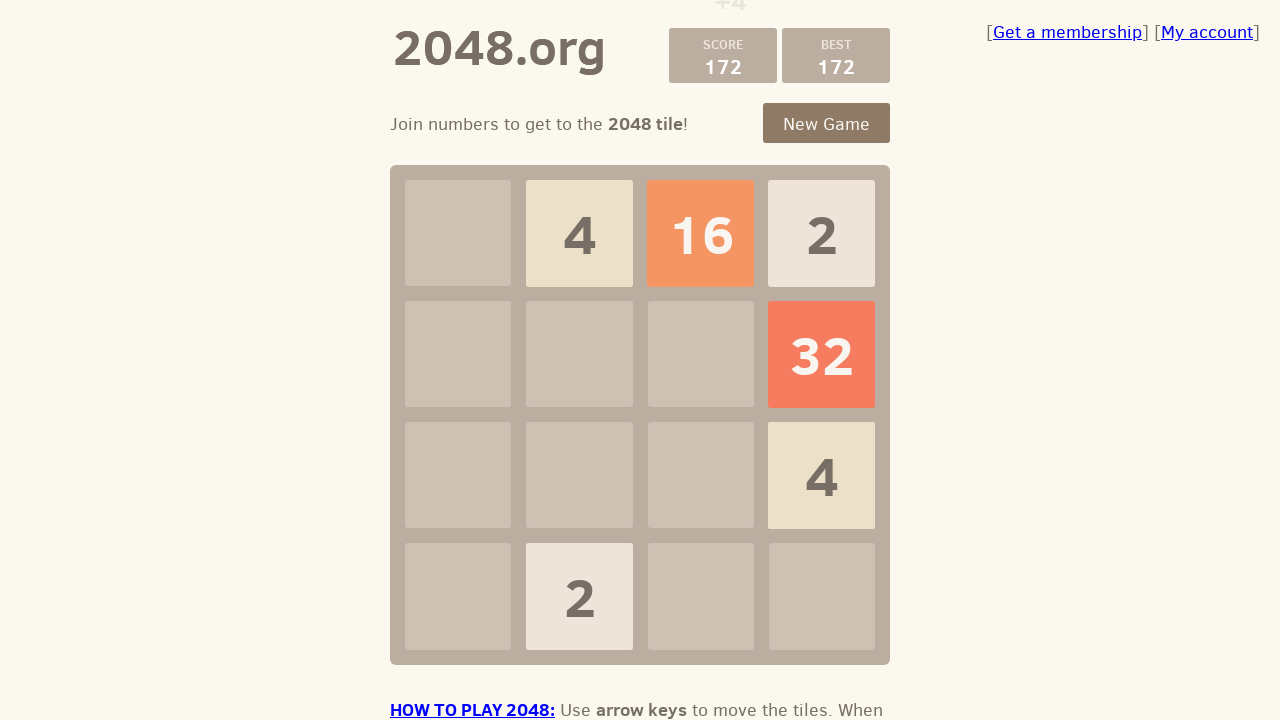

Pressed ArrowDown key to make a move on .game-container
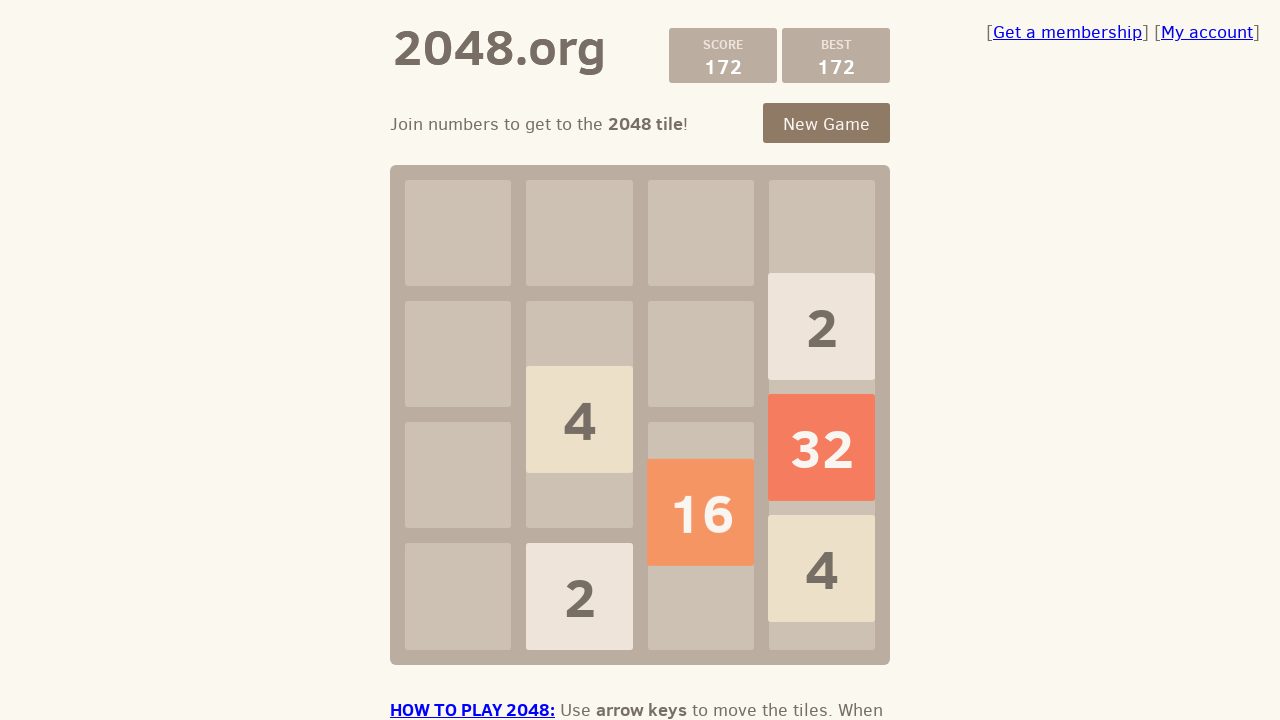

Waited 100ms for game to process move
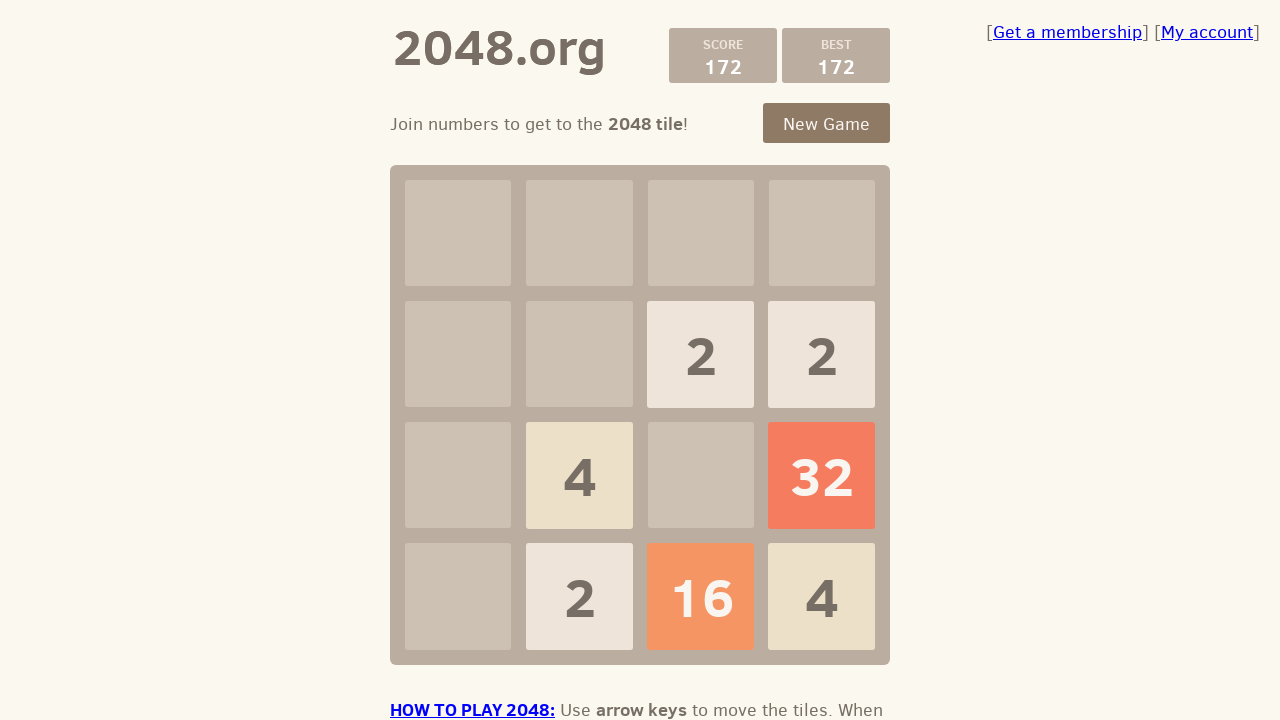

Checked if game is over
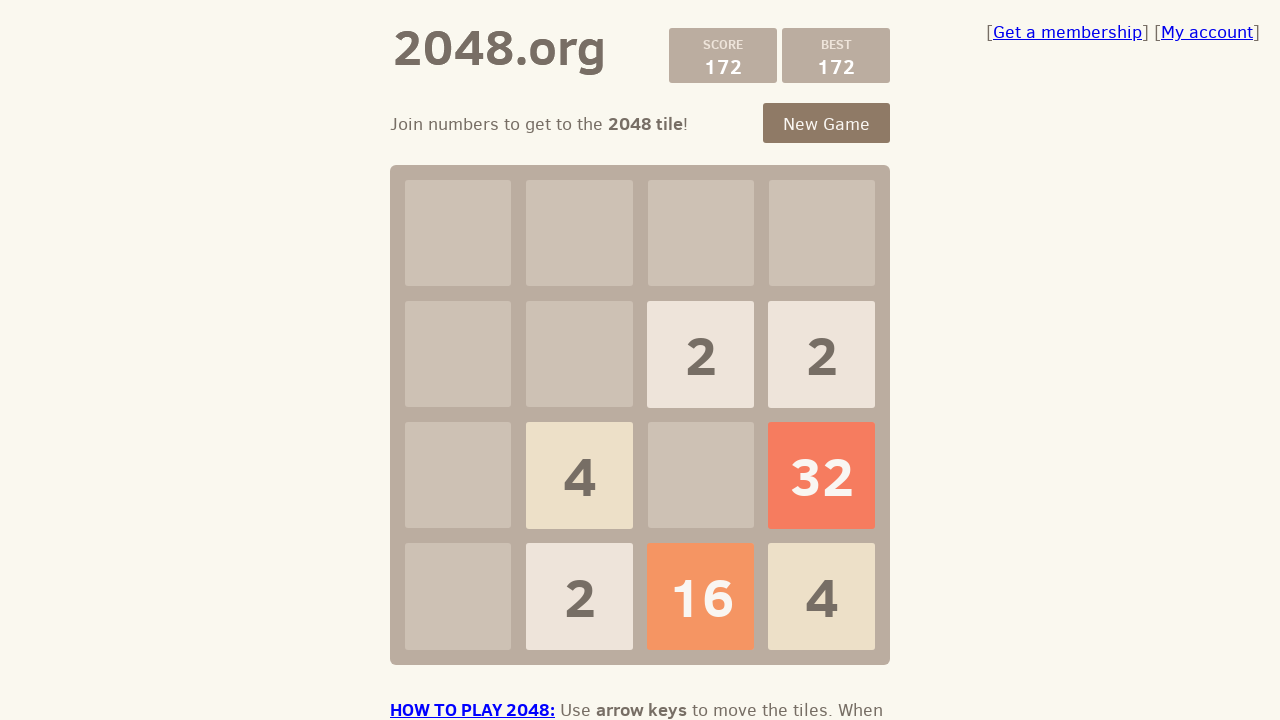

Pressed ArrowLeft key to make a move on .game-container
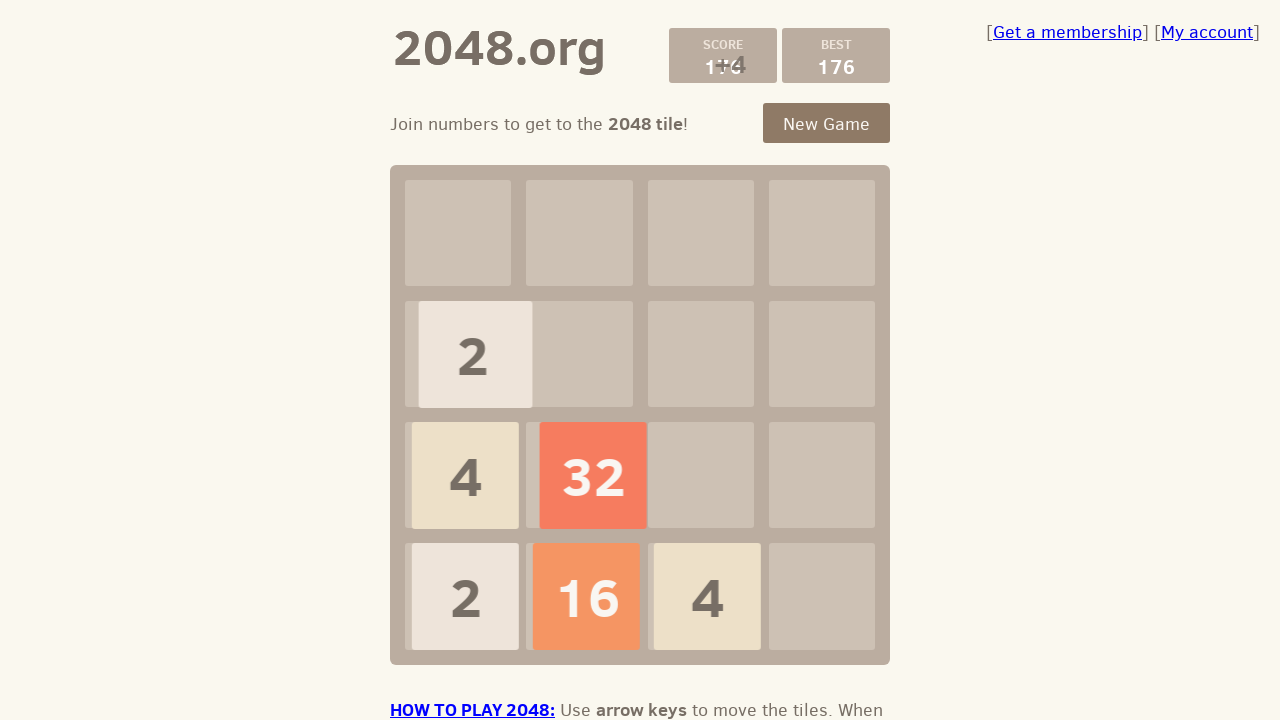

Waited 100ms for game to process move
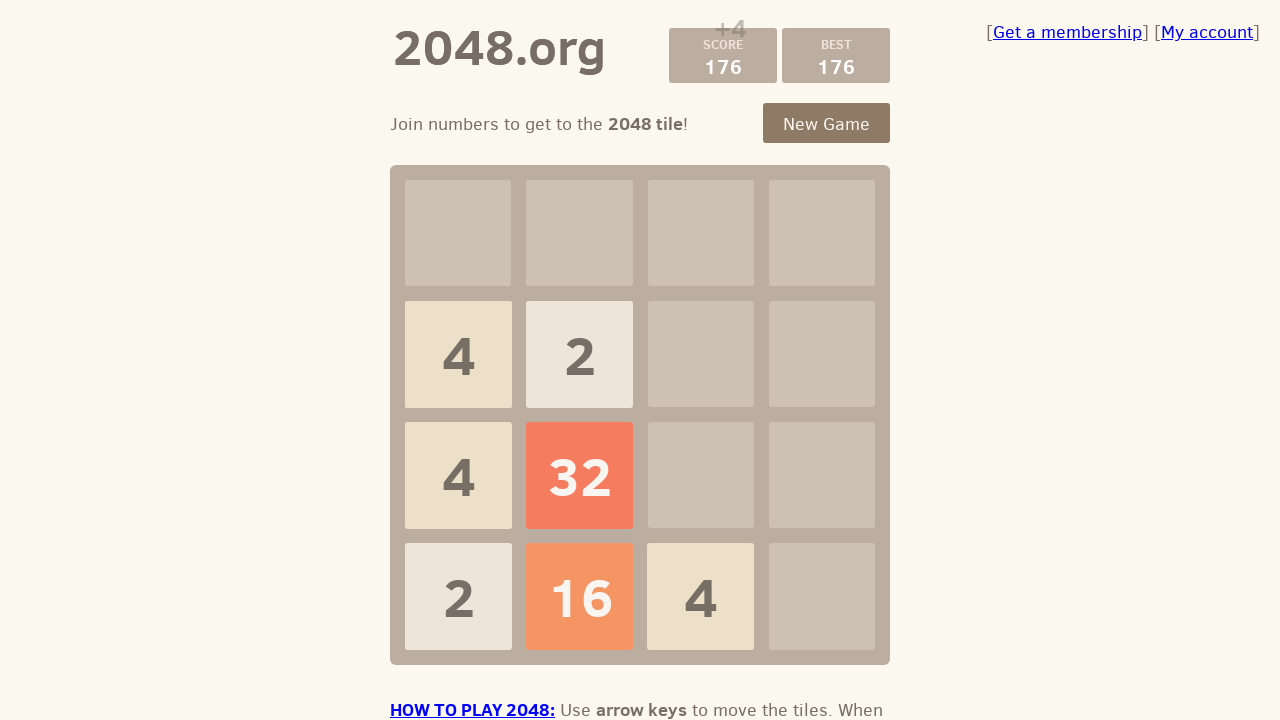

Checked if game is over
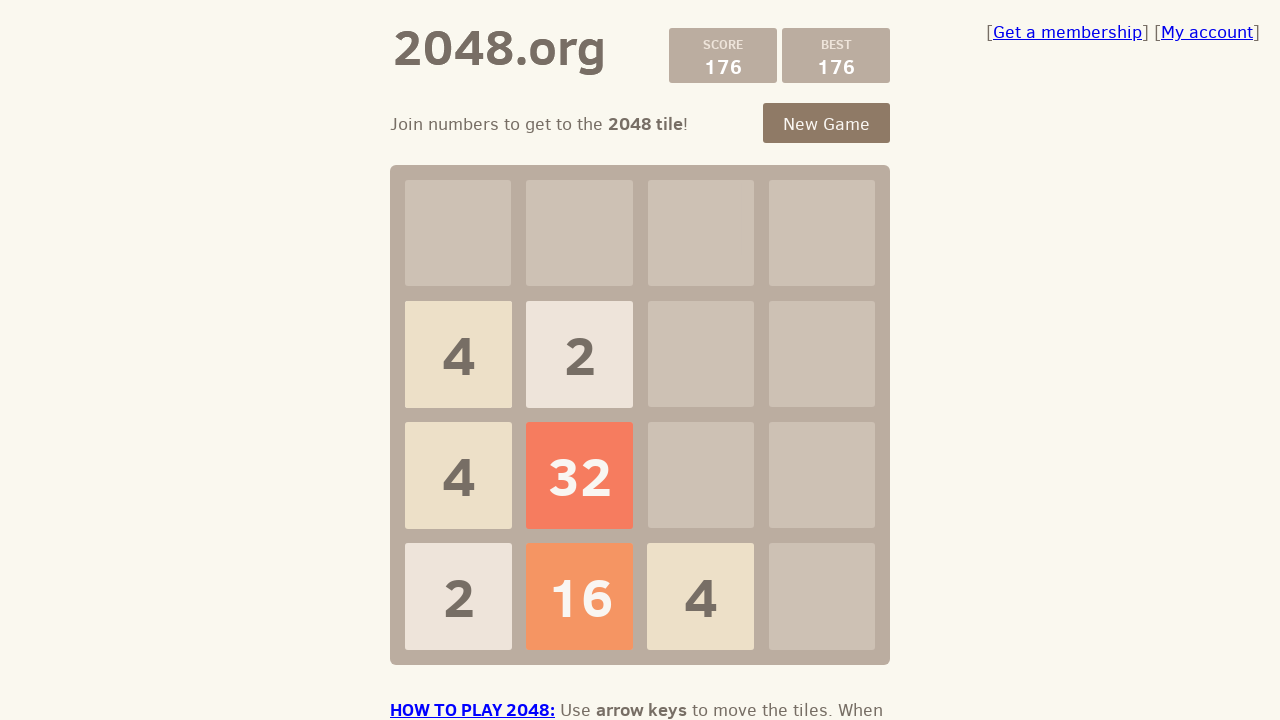

Checked if game is over after full move cycle
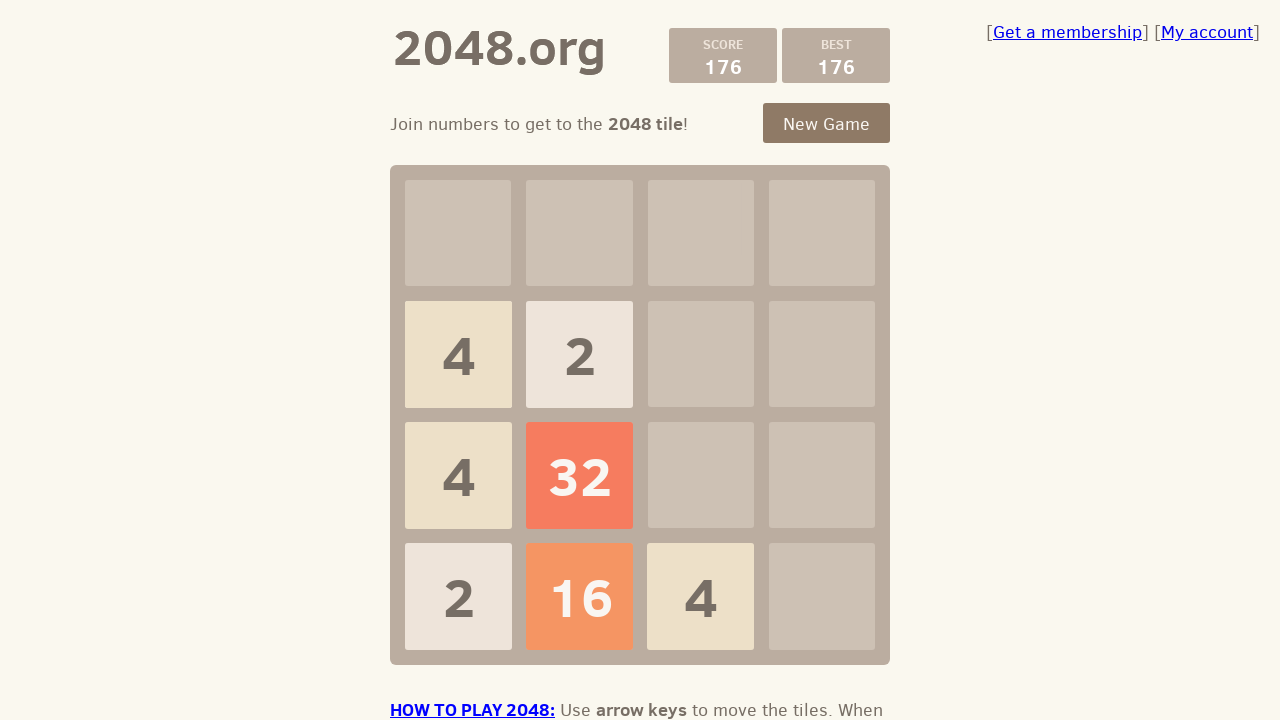

Pressed ArrowUp key to make a move on .game-container
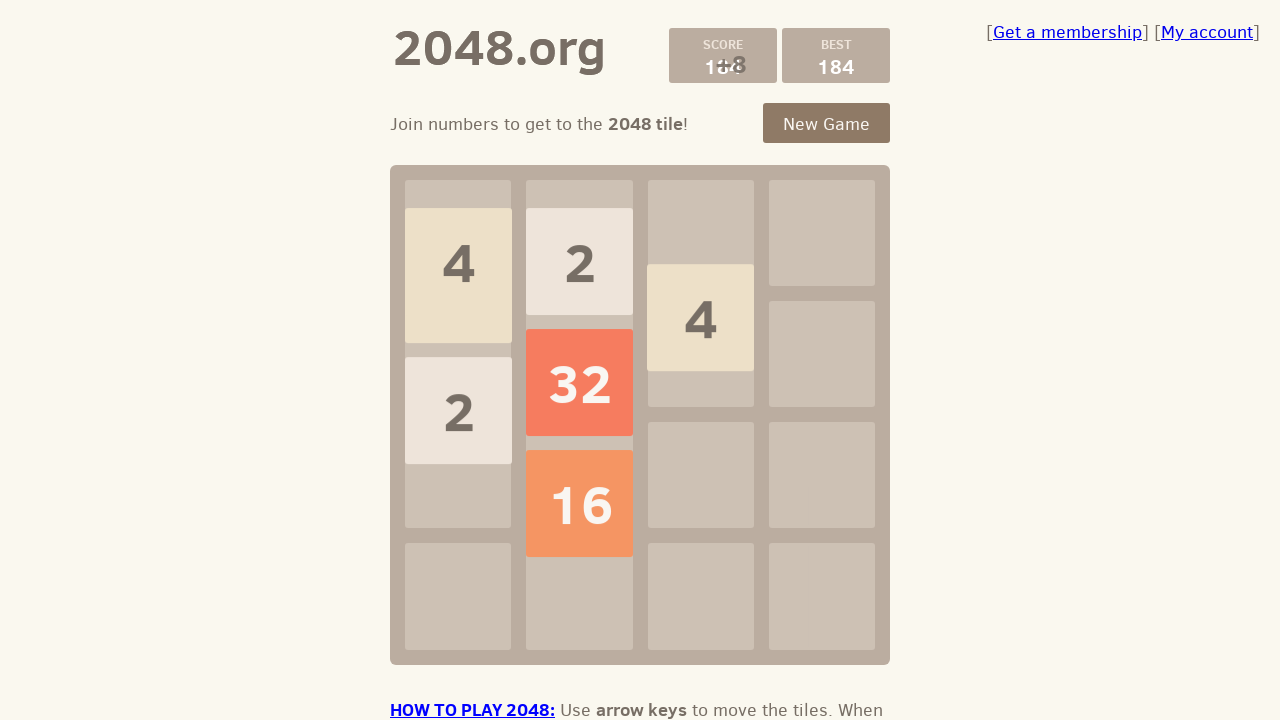

Waited 100ms for game to process move
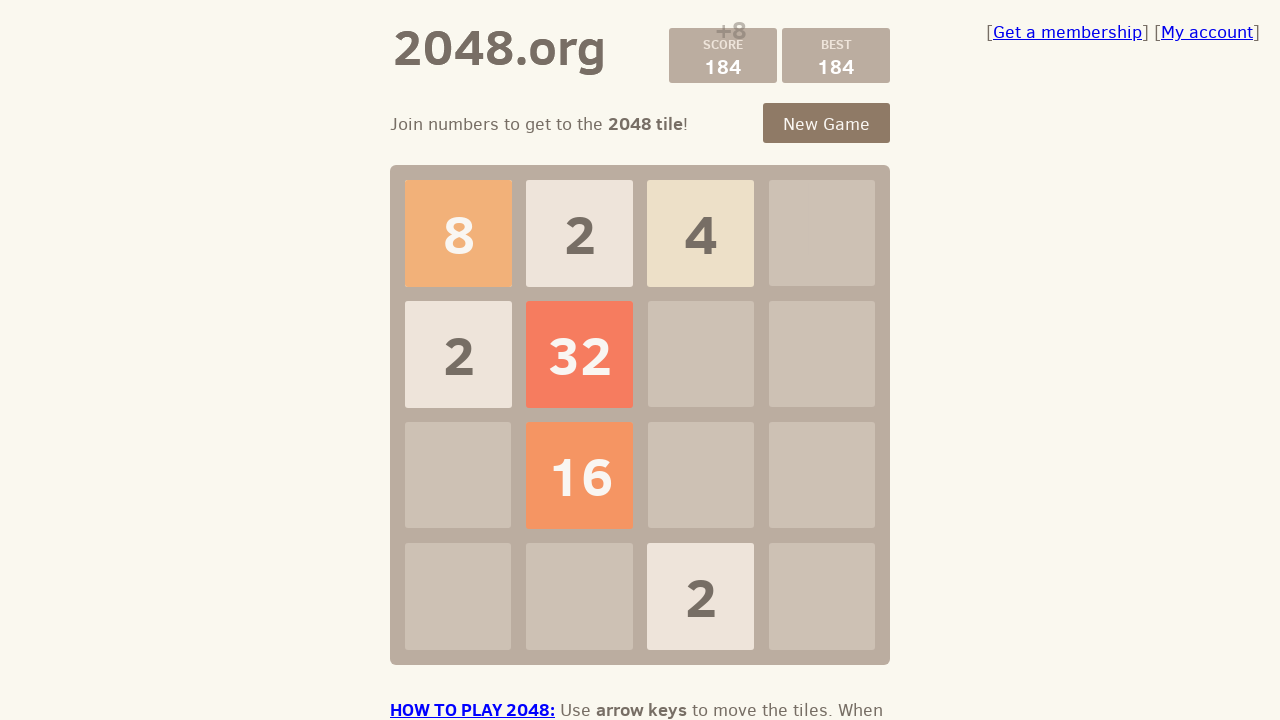

Checked if game is over
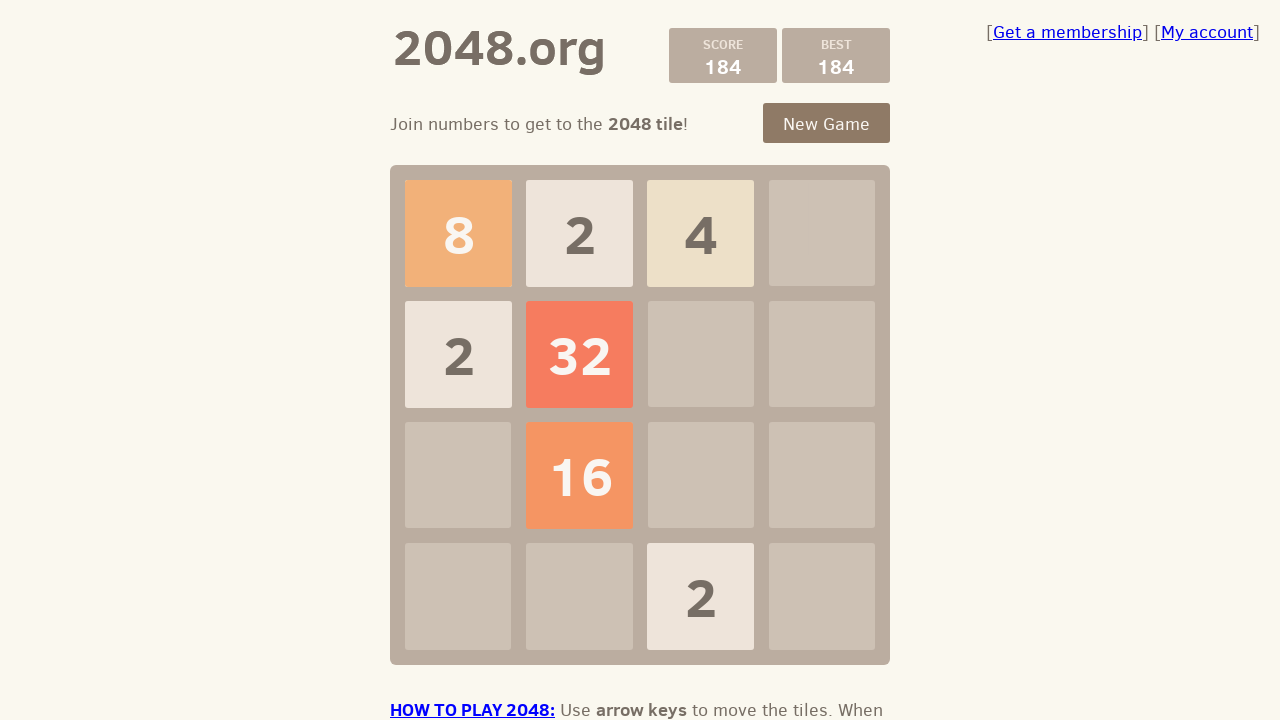

Pressed ArrowRight key to make a move on .game-container
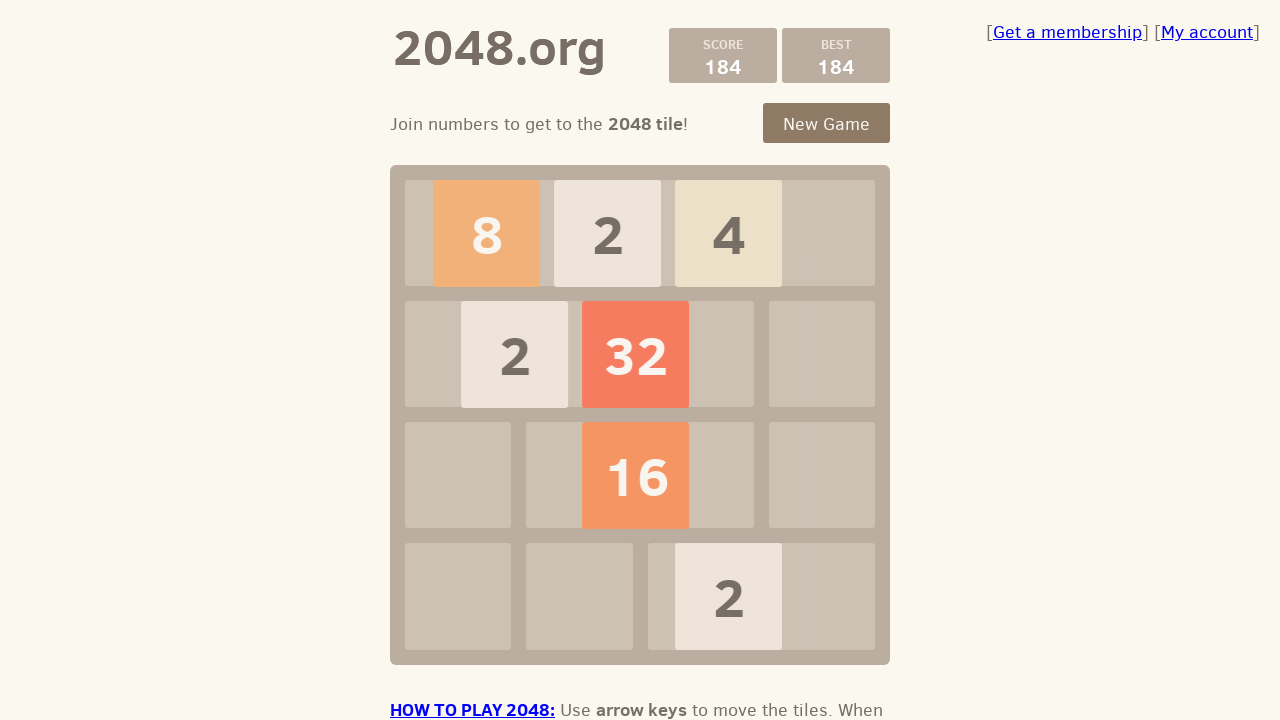

Waited 100ms for game to process move
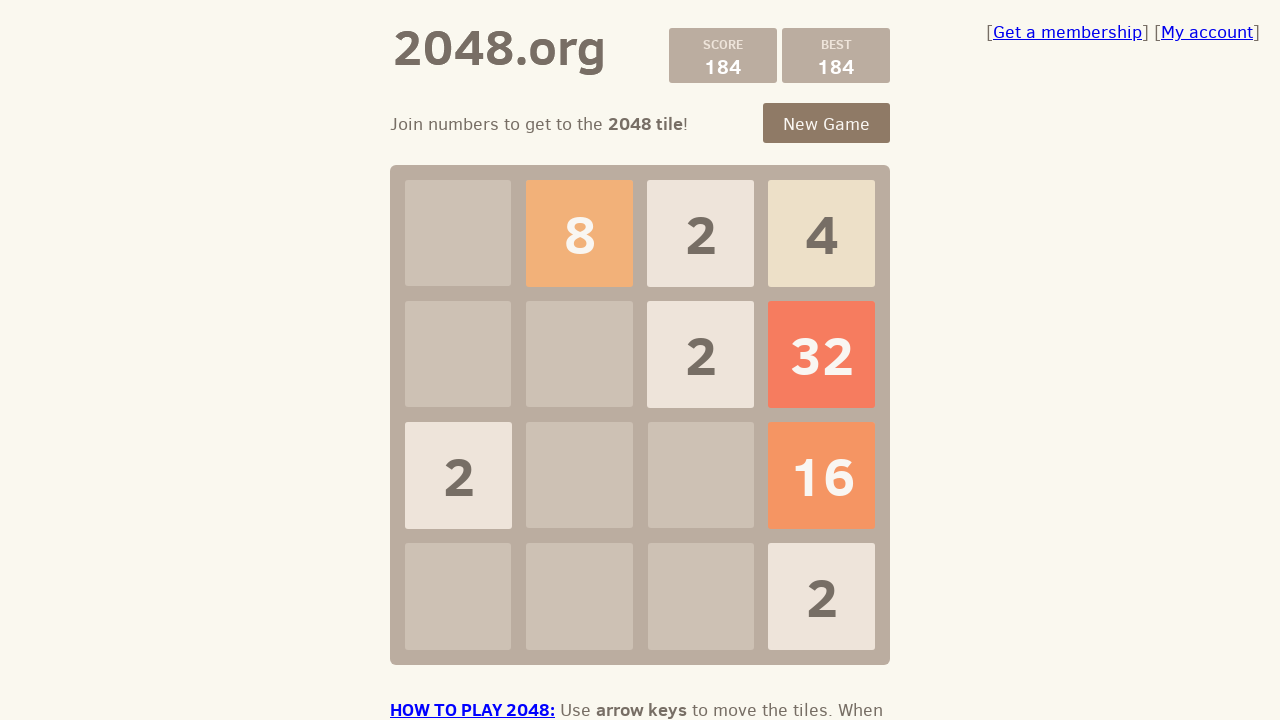

Checked if game is over
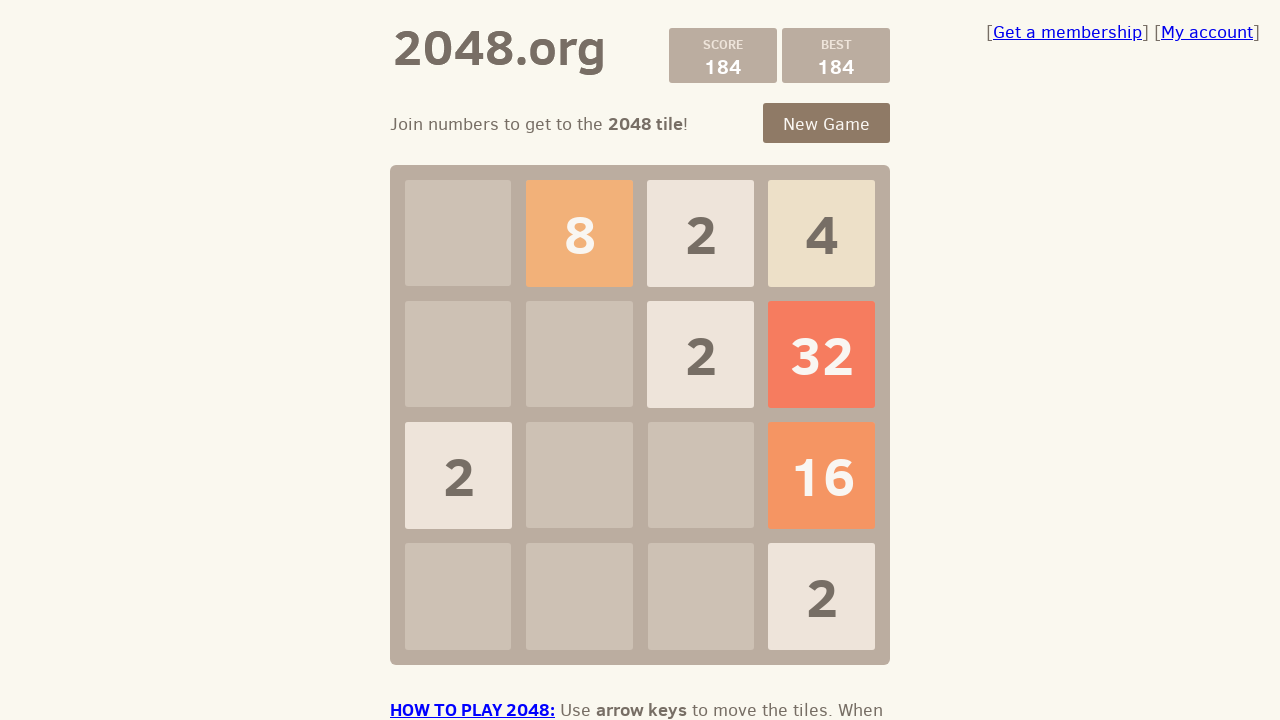

Pressed ArrowDown key to make a move on .game-container
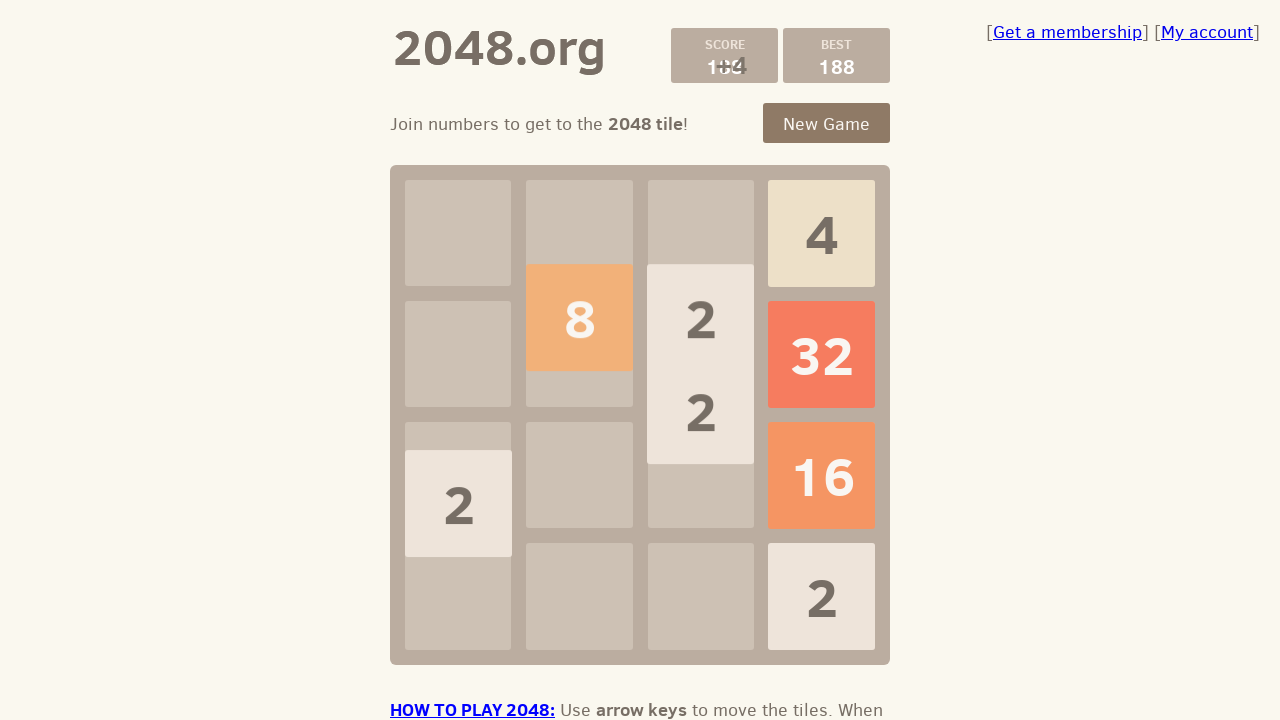

Waited 100ms for game to process move
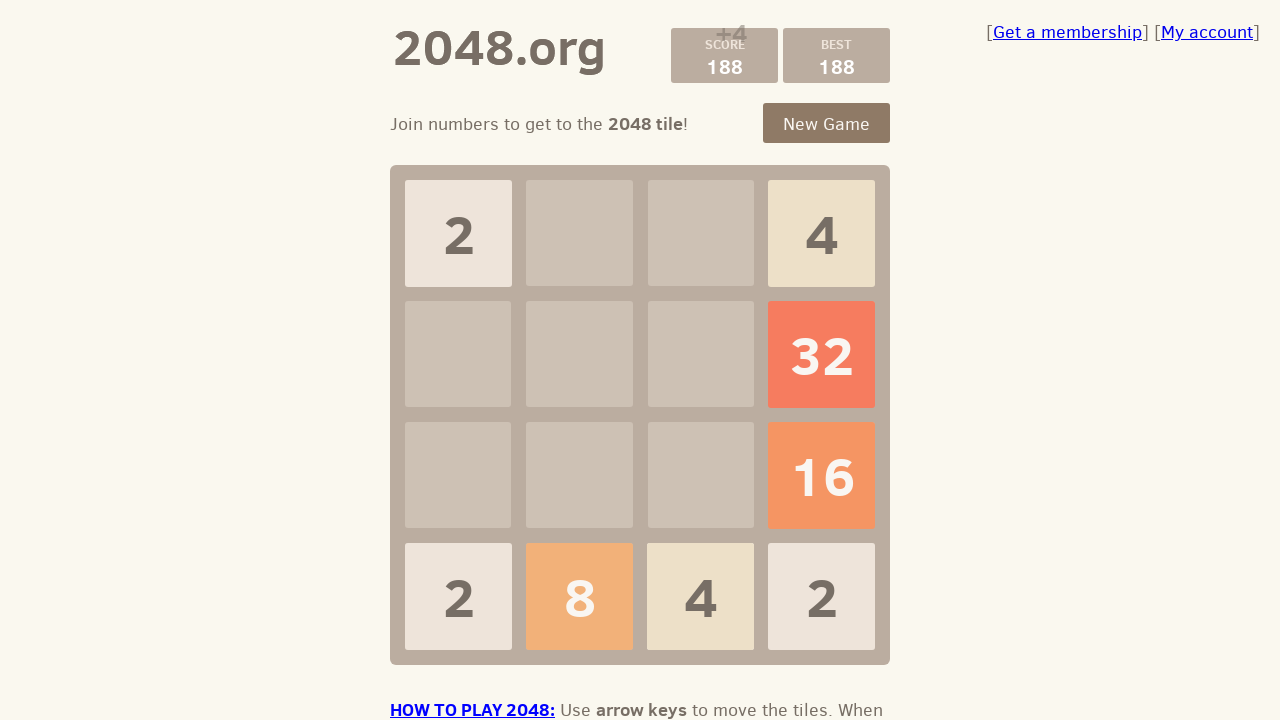

Checked if game is over
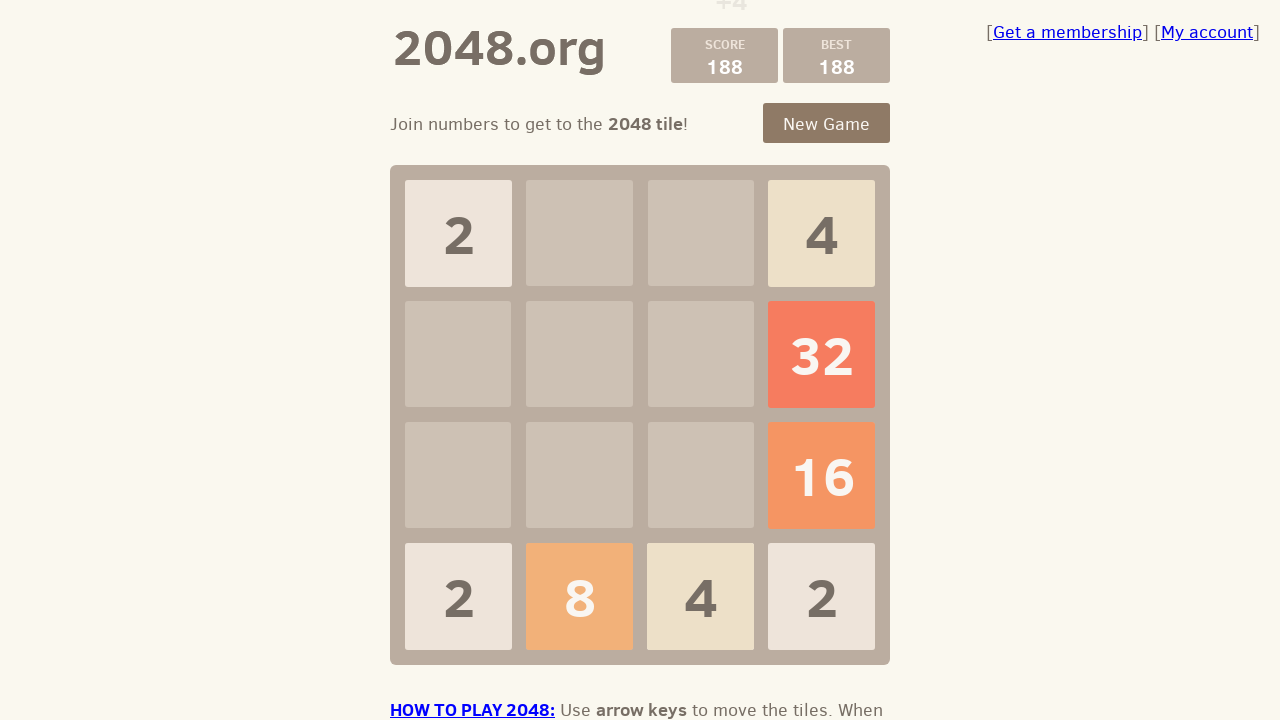

Pressed ArrowLeft key to make a move on .game-container
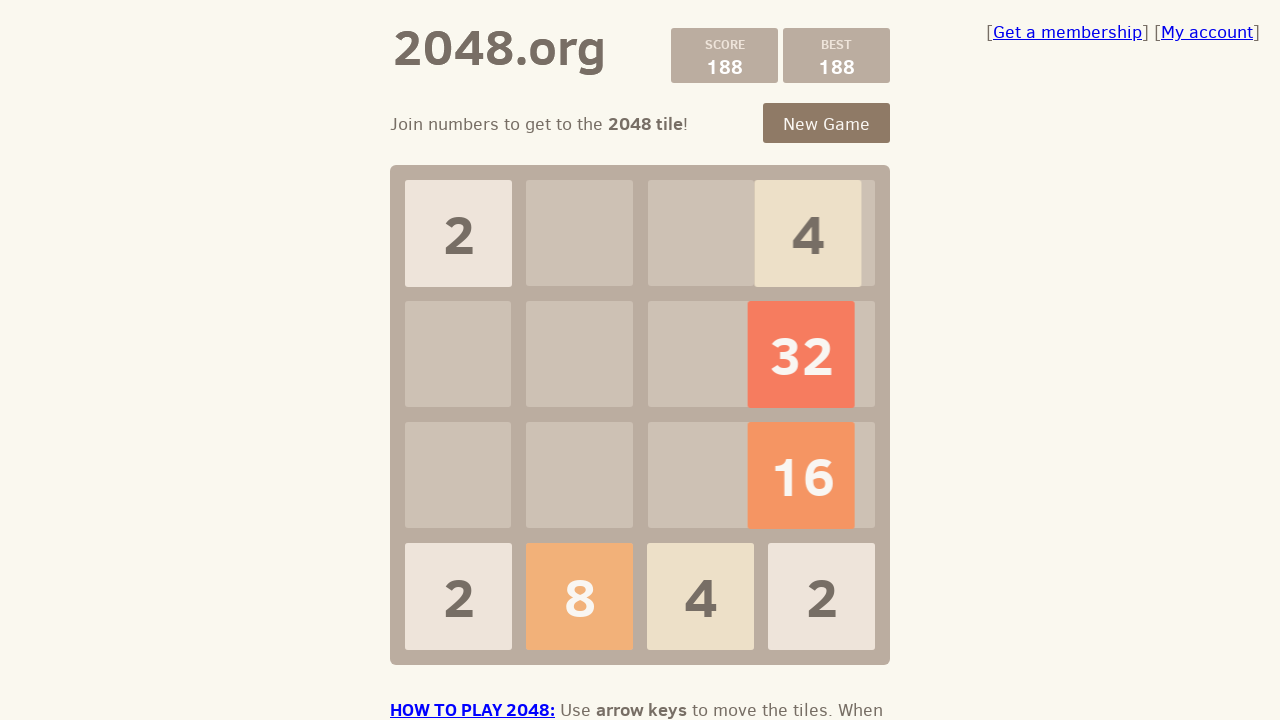

Waited 100ms for game to process move
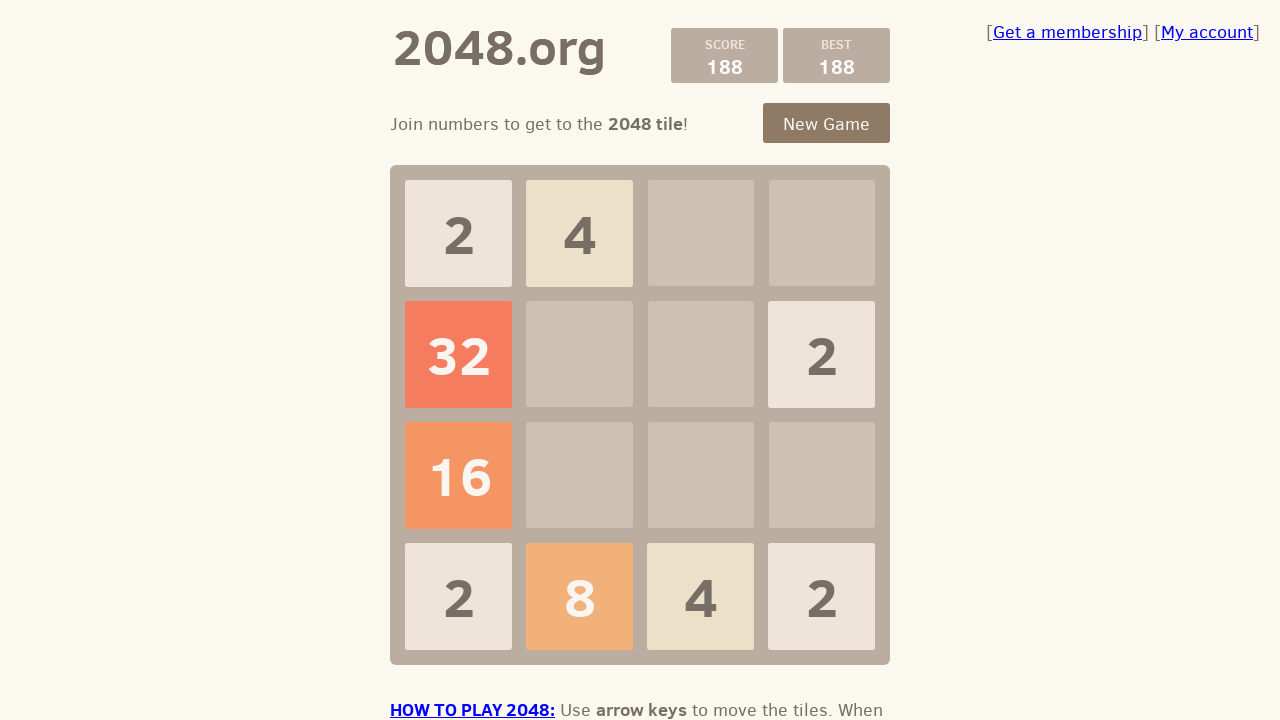

Checked if game is over
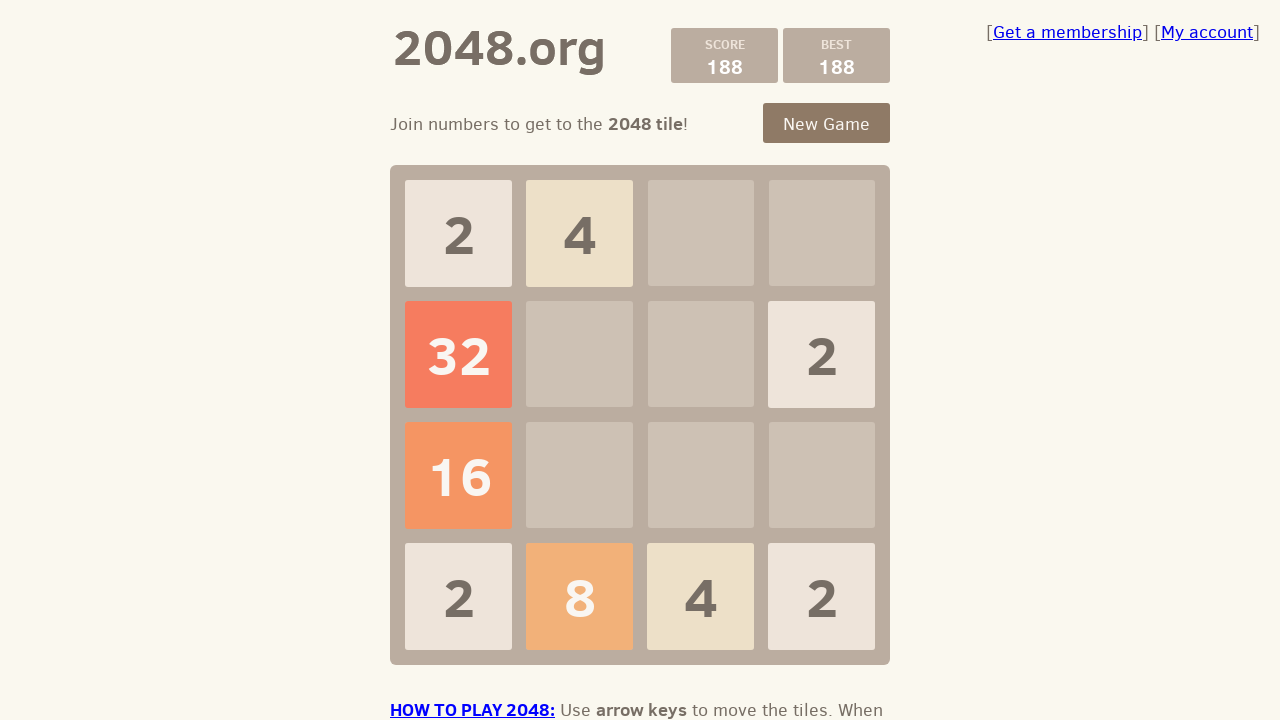

Checked if game is over after full move cycle
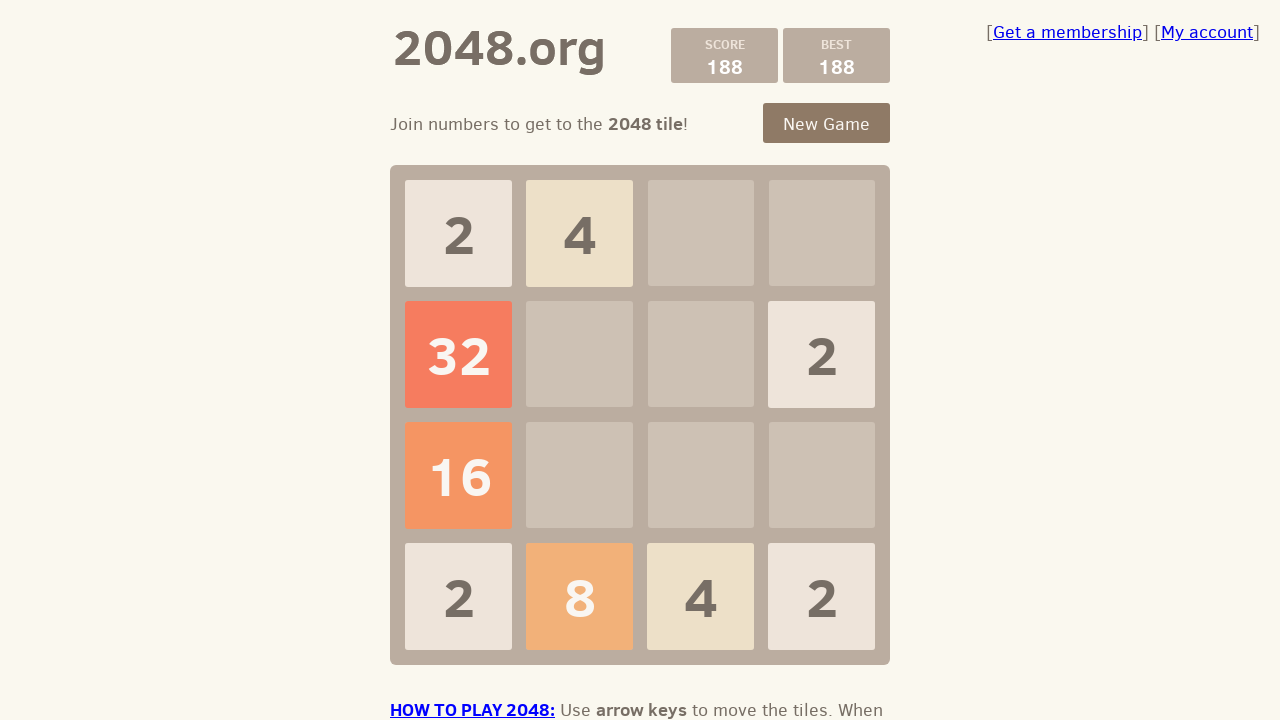

Pressed ArrowUp key to make a move on .game-container
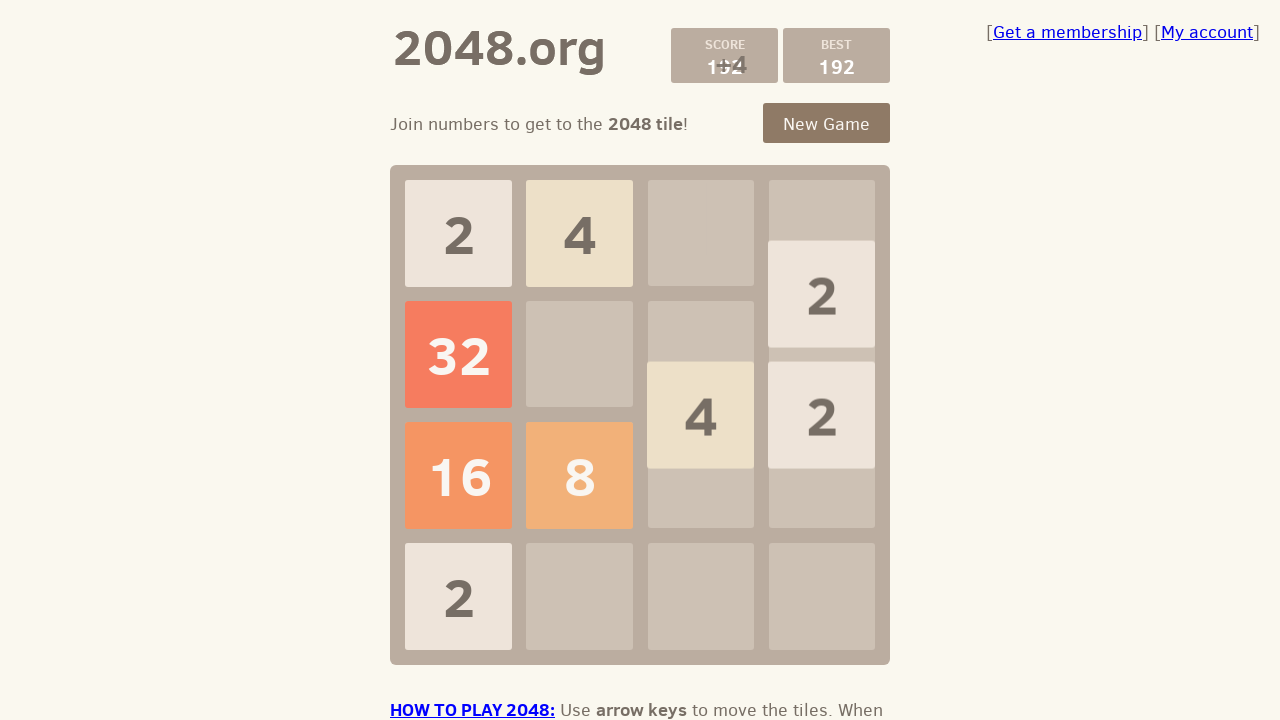

Waited 100ms for game to process move
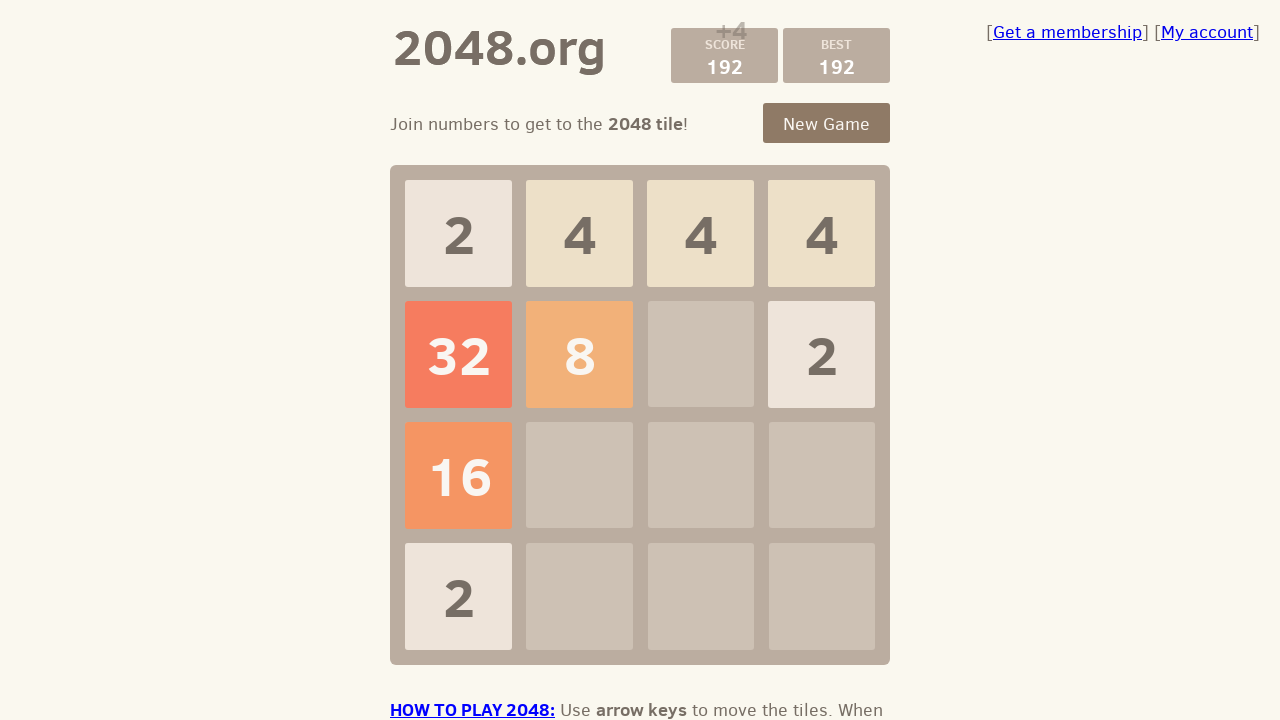

Checked if game is over
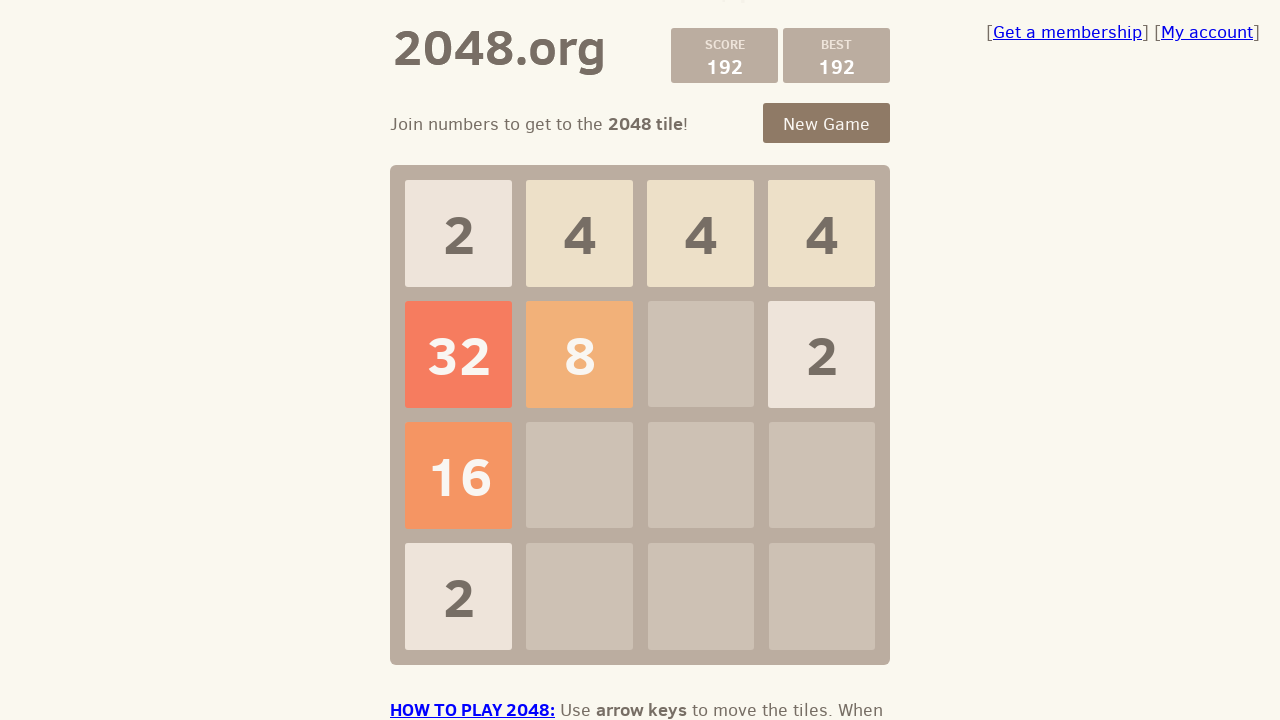

Pressed ArrowRight key to make a move on .game-container
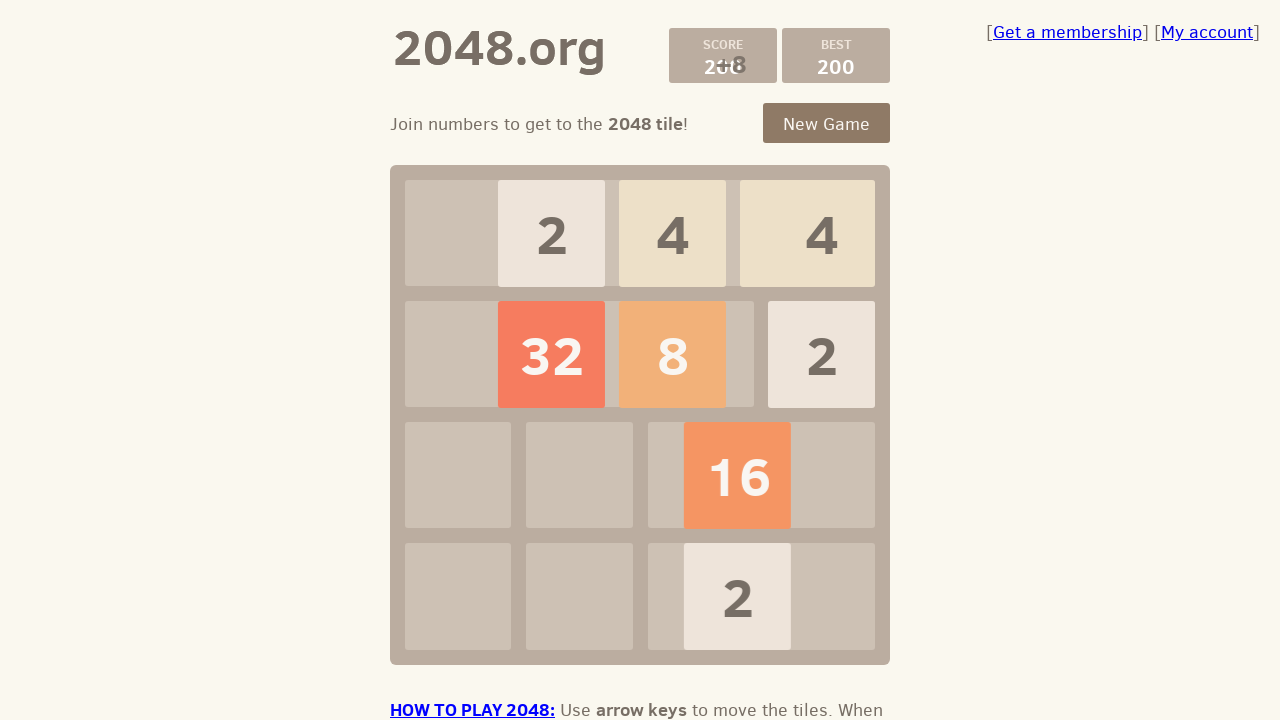

Waited 100ms for game to process move
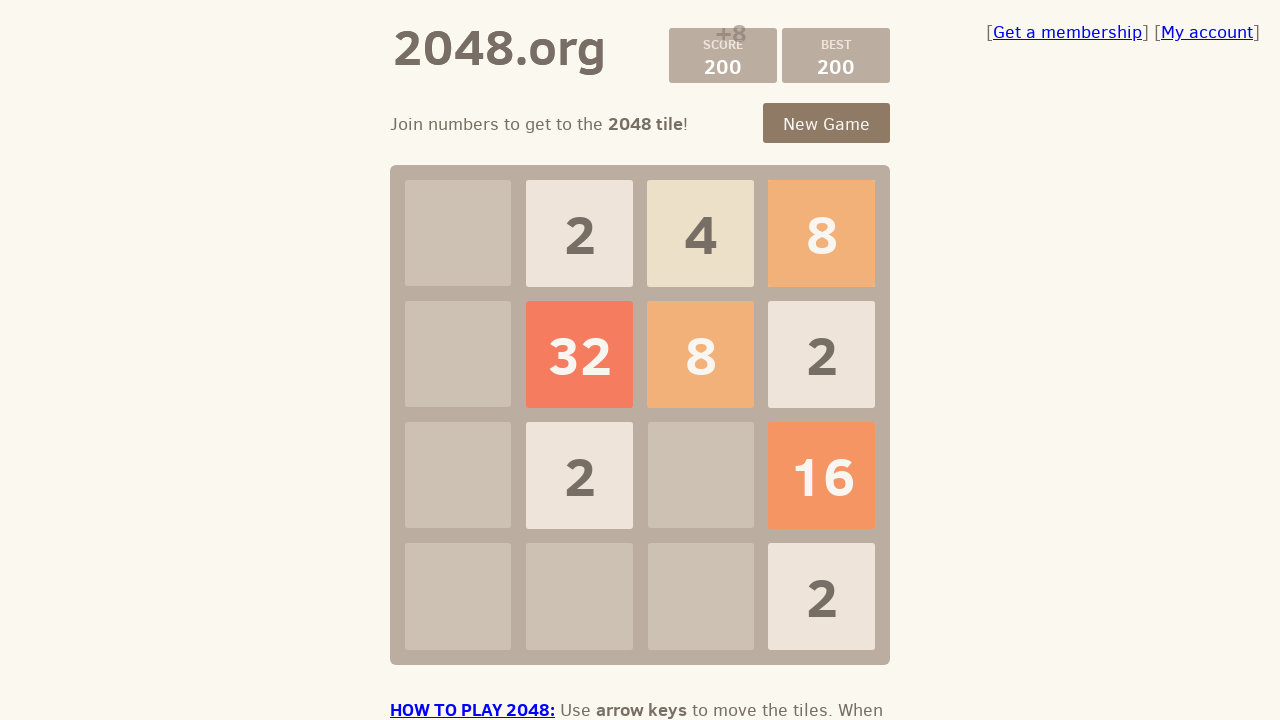

Checked if game is over
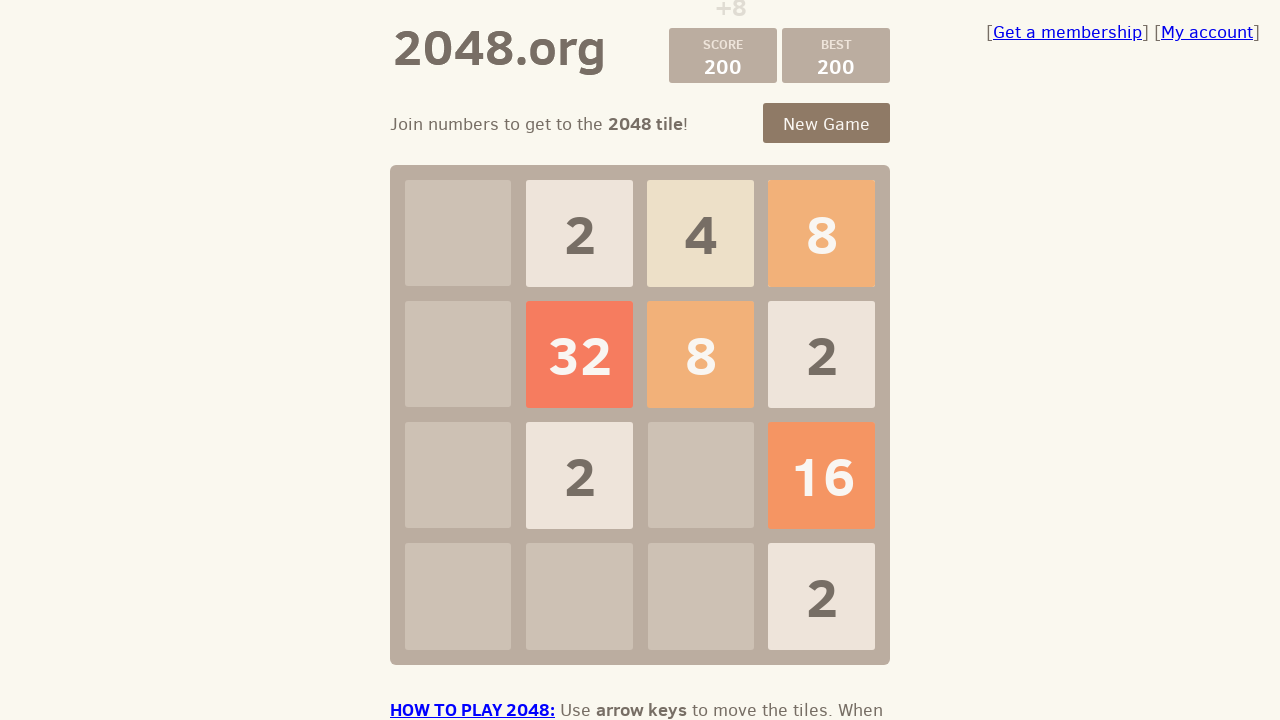

Pressed ArrowDown key to make a move on .game-container
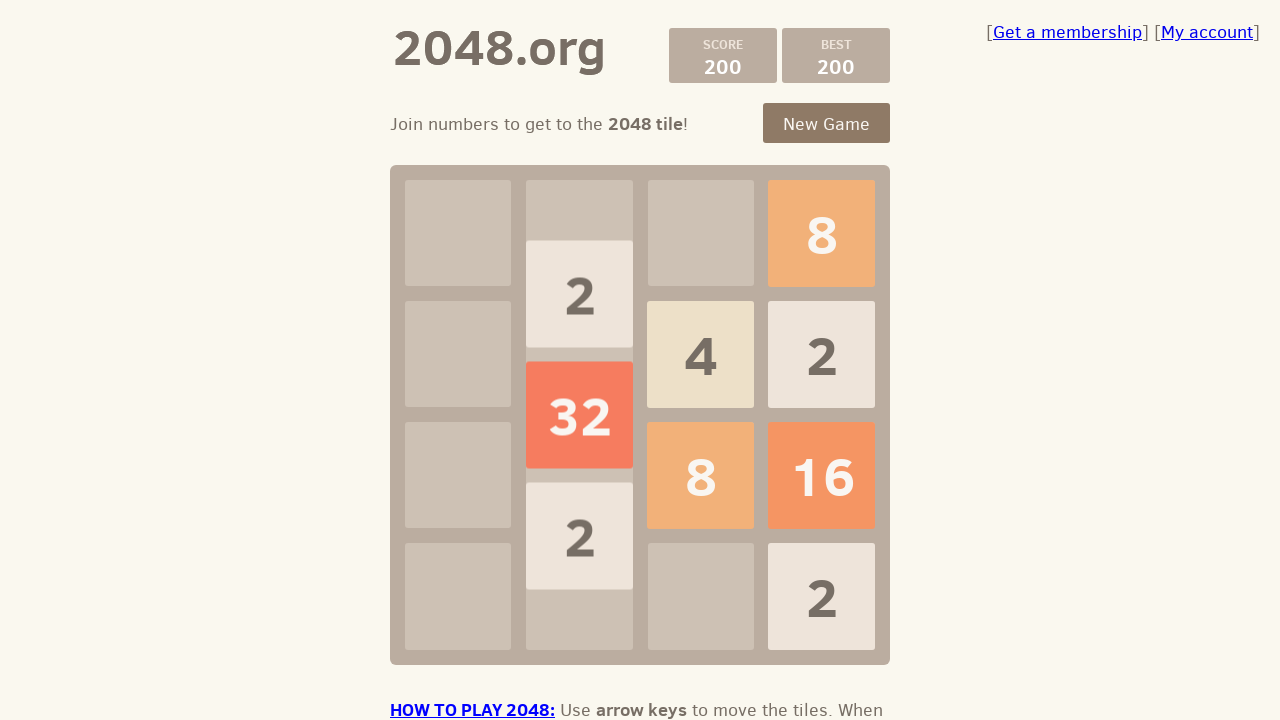

Waited 100ms for game to process move
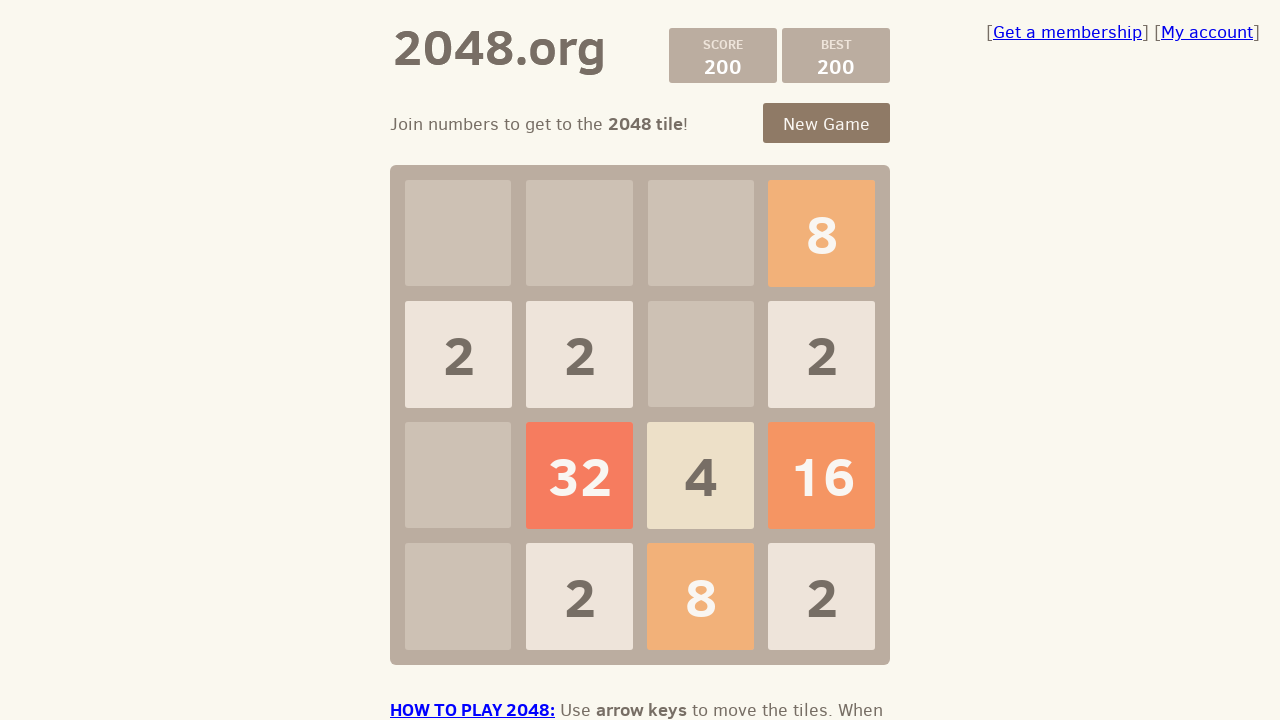

Checked if game is over
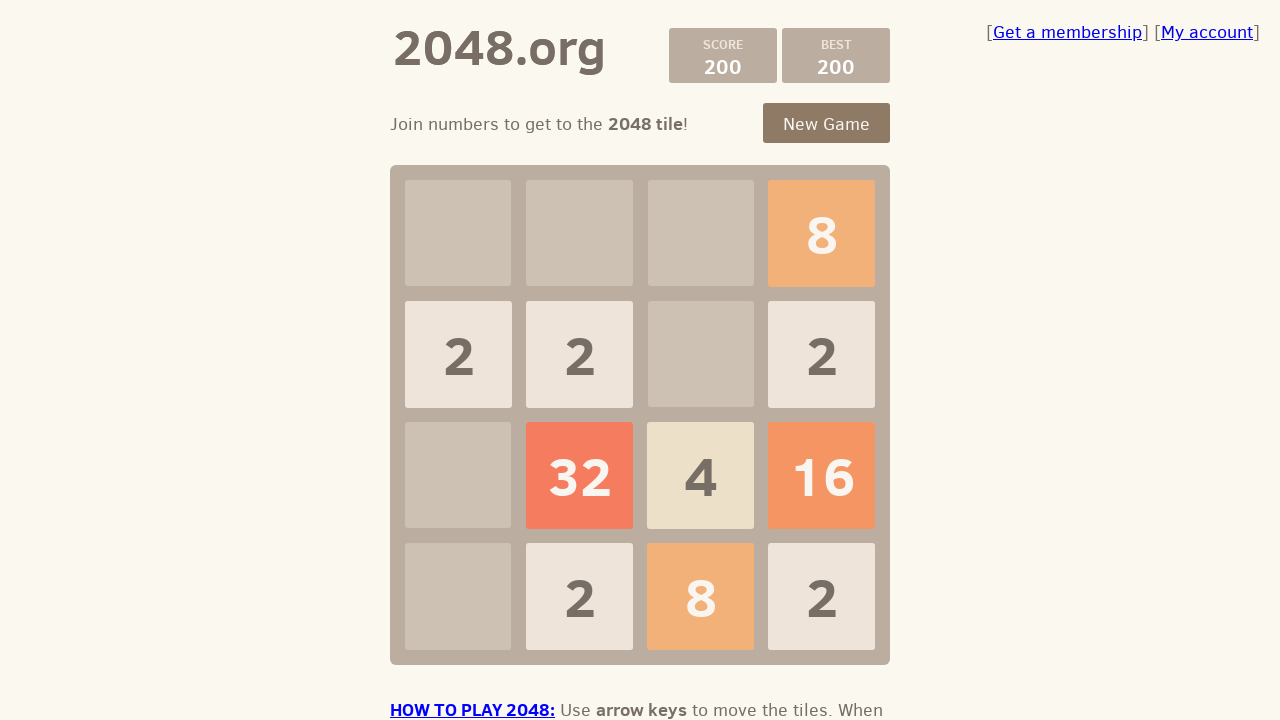

Pressed ArrowLeft key to make a move on .game-container
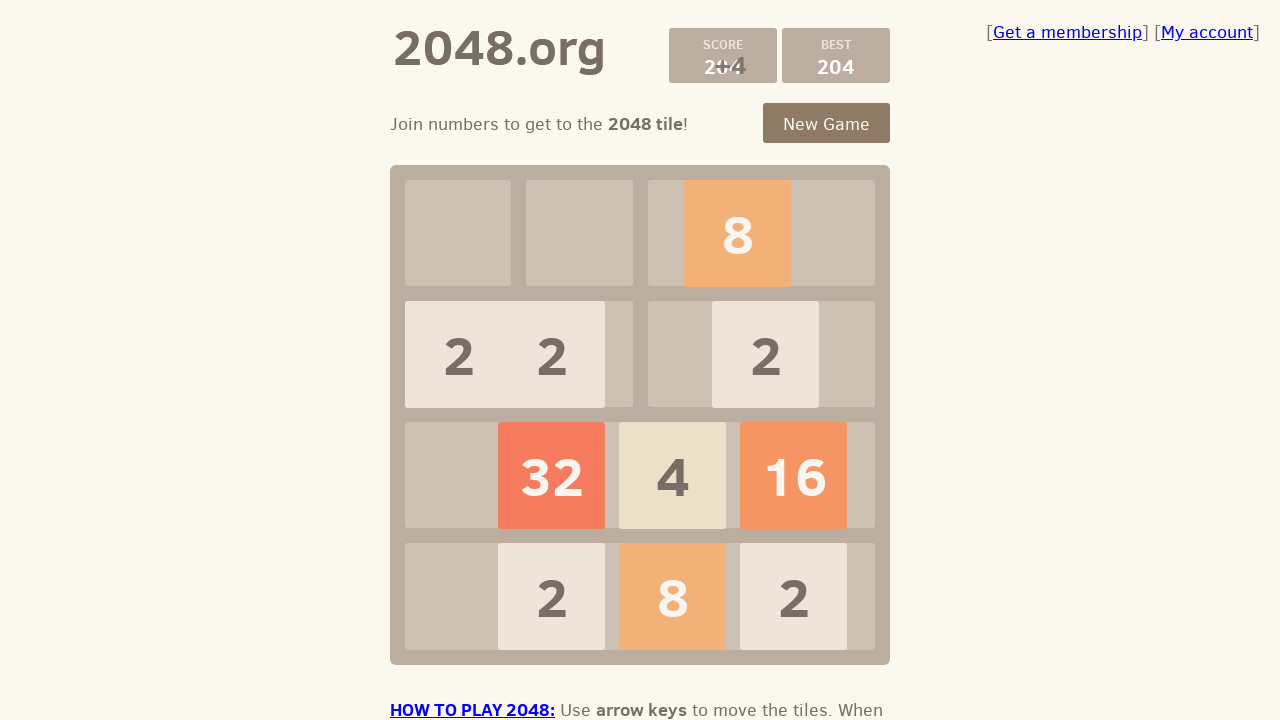

Waited 100ms for game to process move
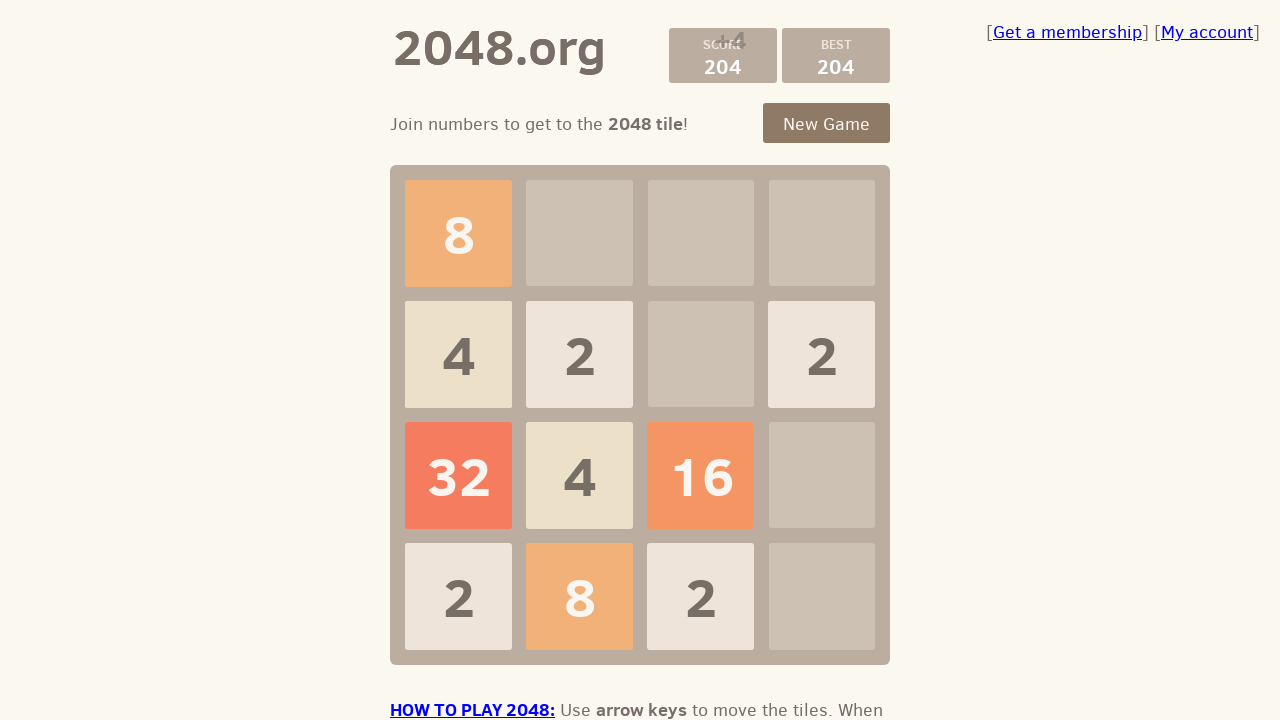

Checked if game is over
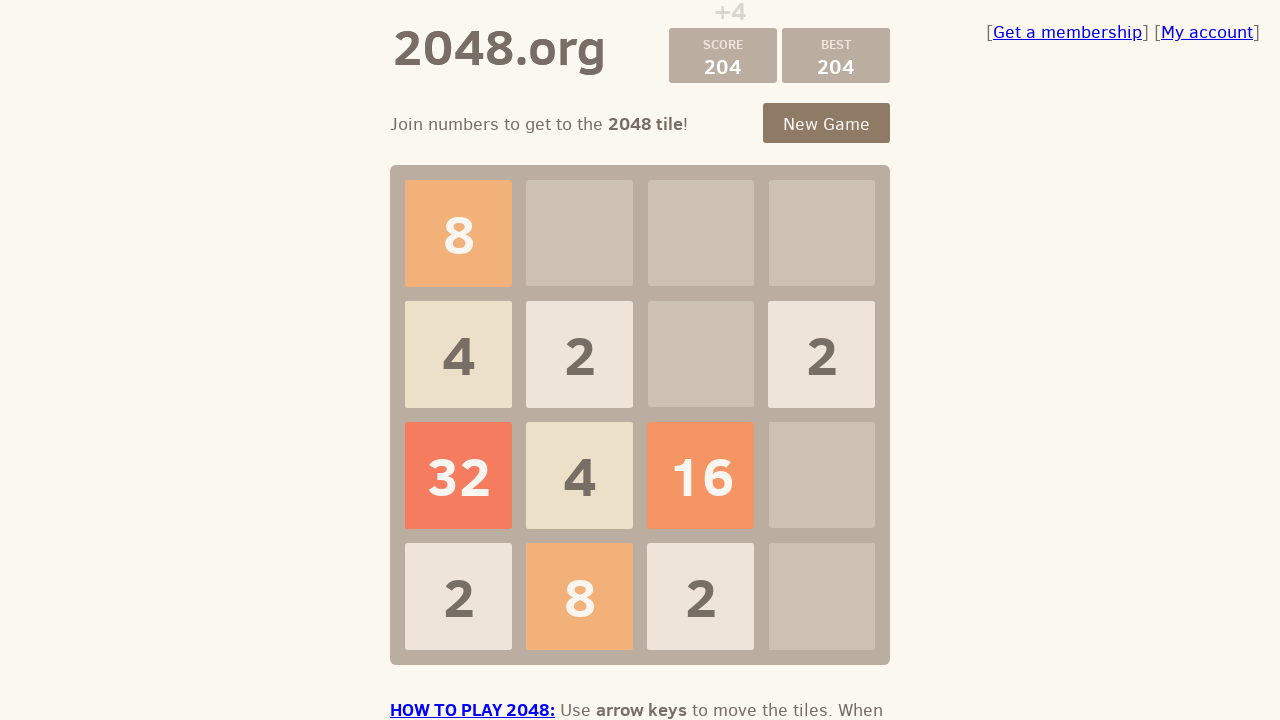

Checked if game is over after full move cycle
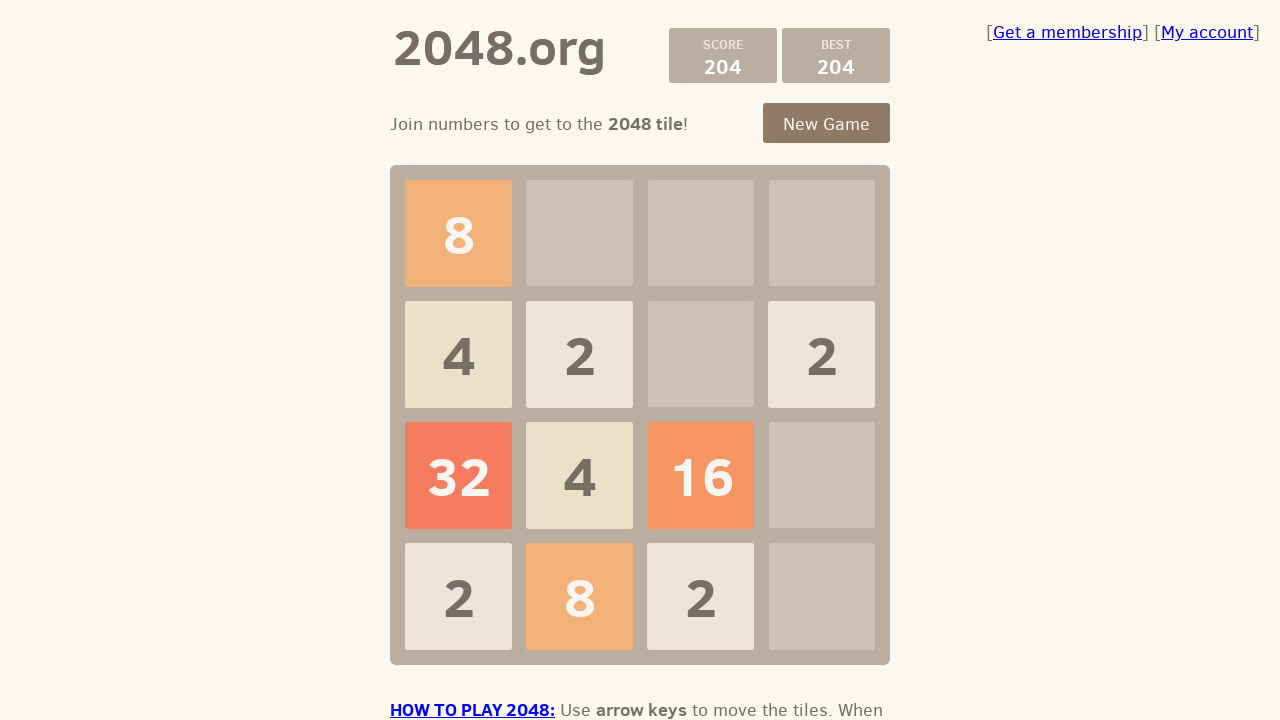

Pressed ArrowUp key to make a move on .game-container
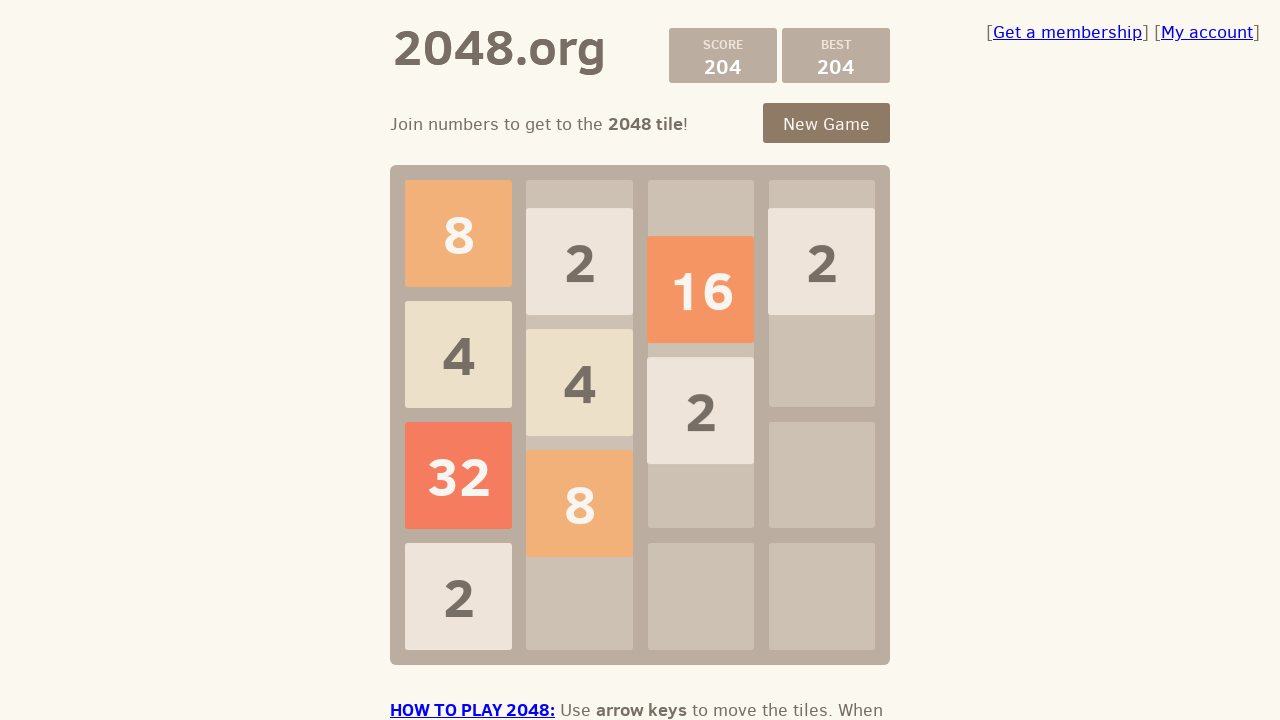

Waited 100ms for game to process move
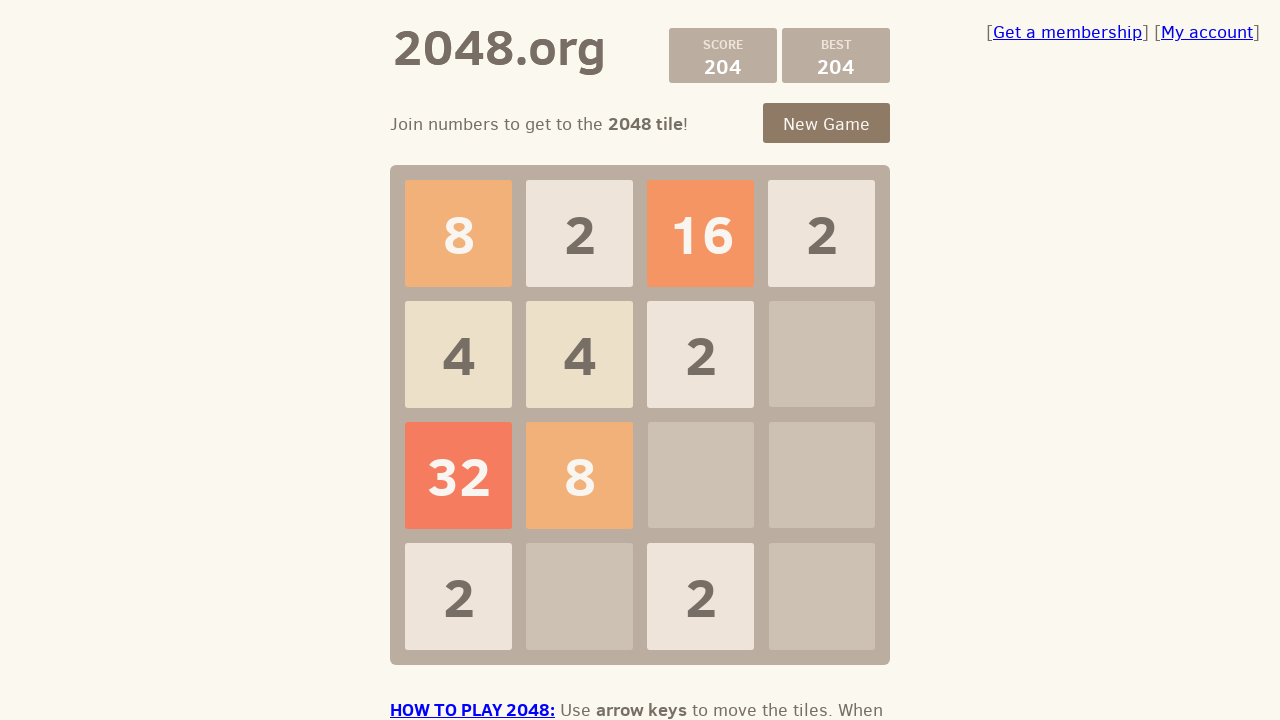

Checked if game is over
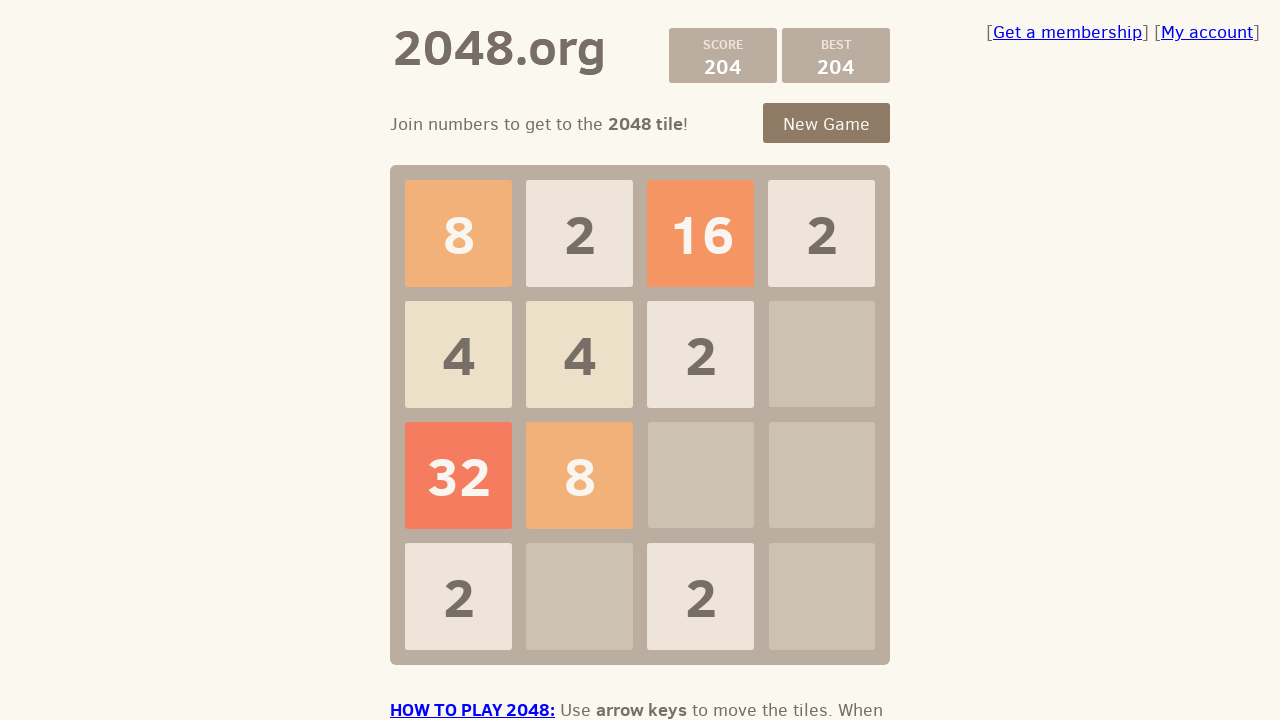

Pressed ArrowRight key to make a move on .game-container
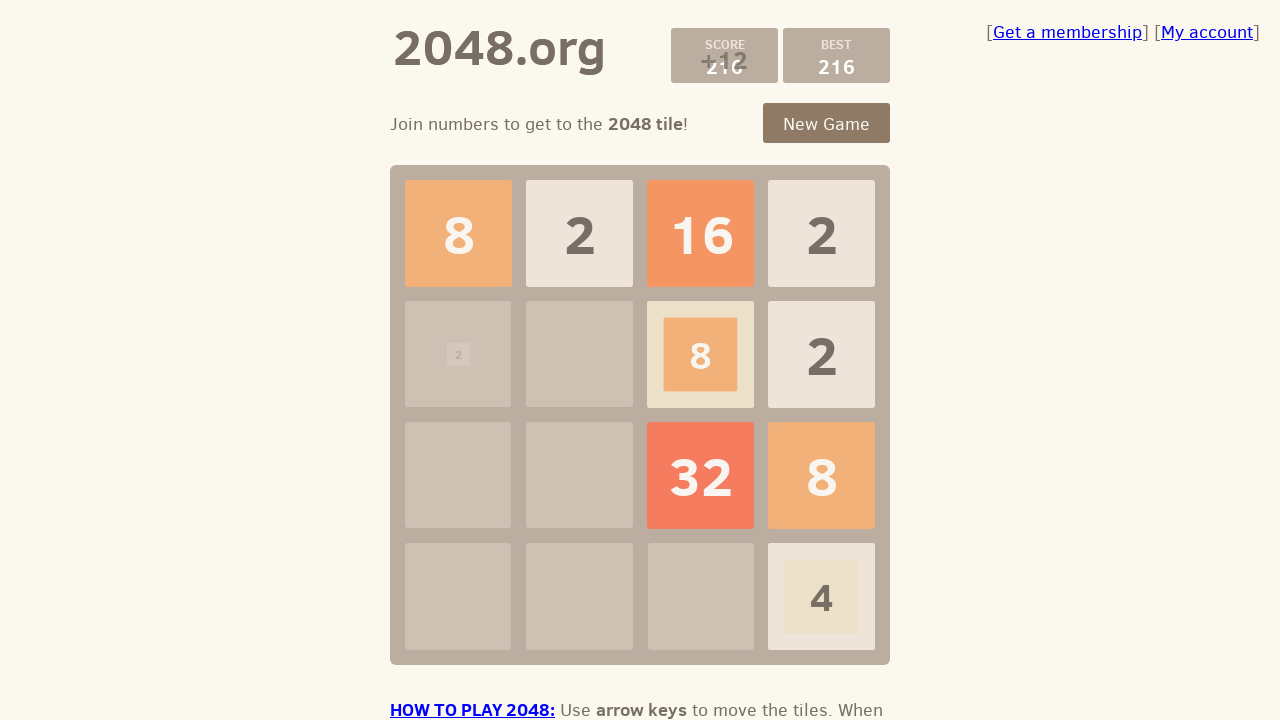

Waited 100ms for game to process move
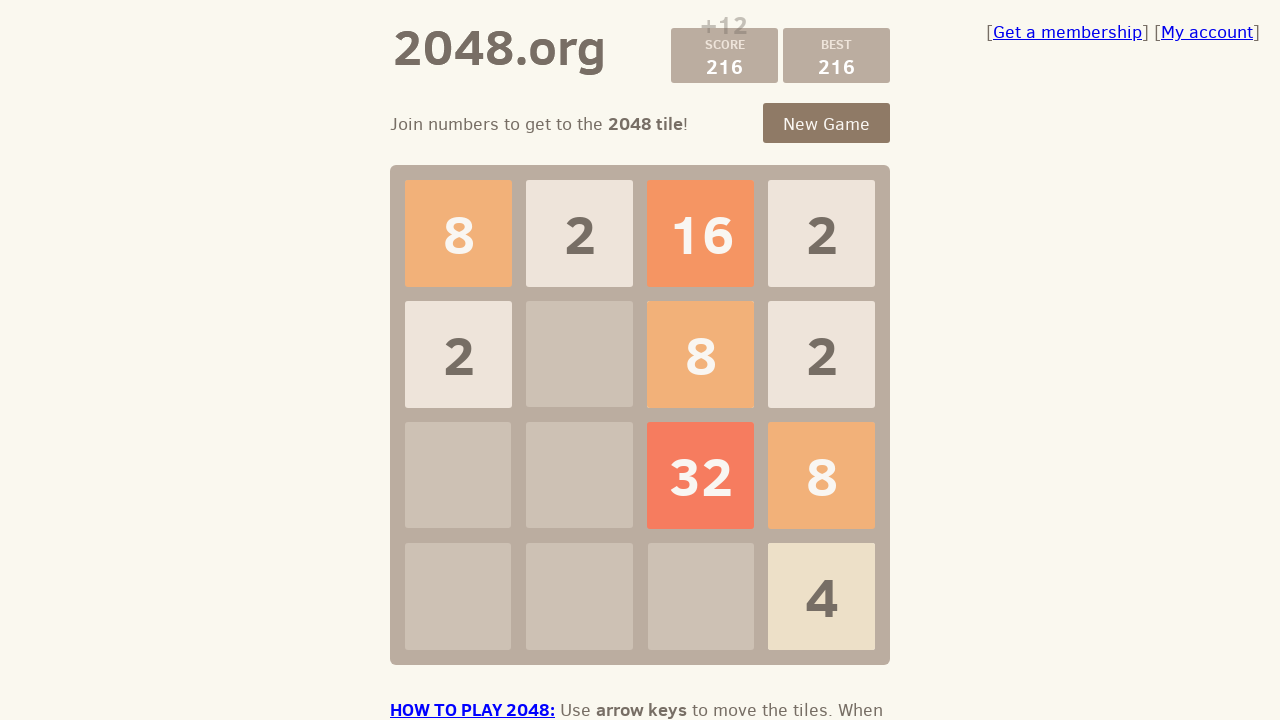

Checked if game is over
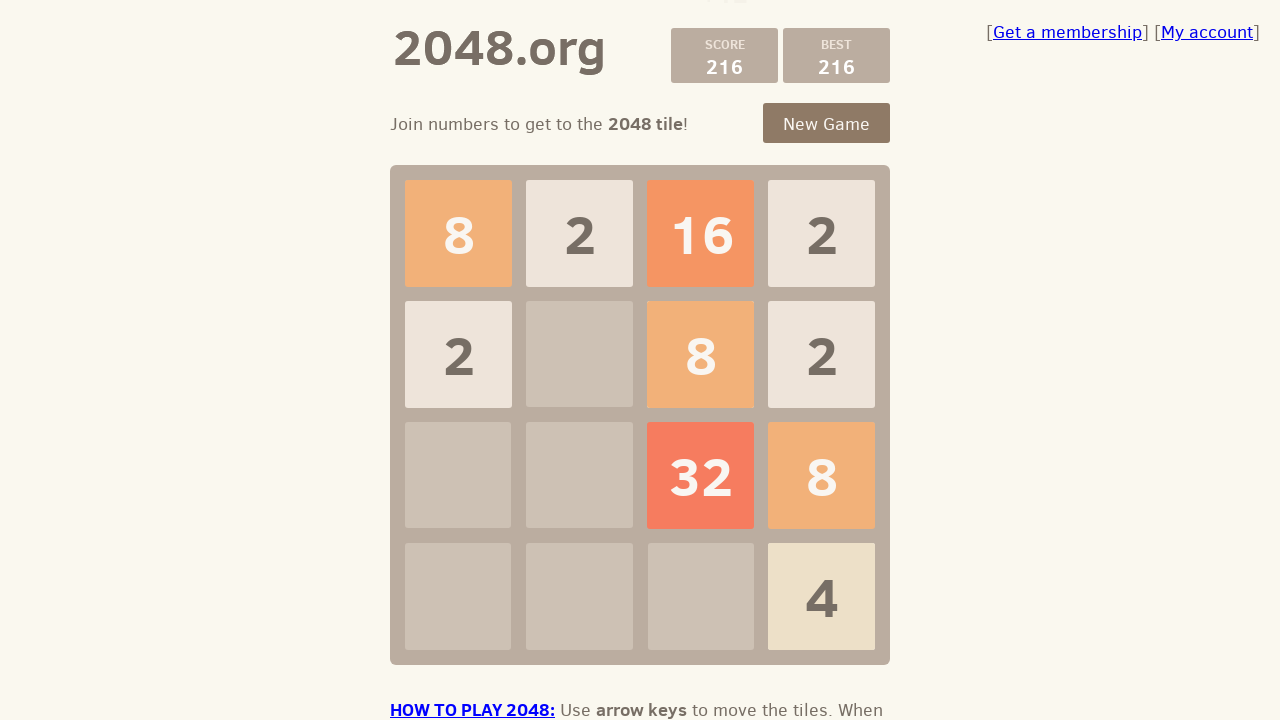

Pressed ArrowDown key to make a move on .game-container
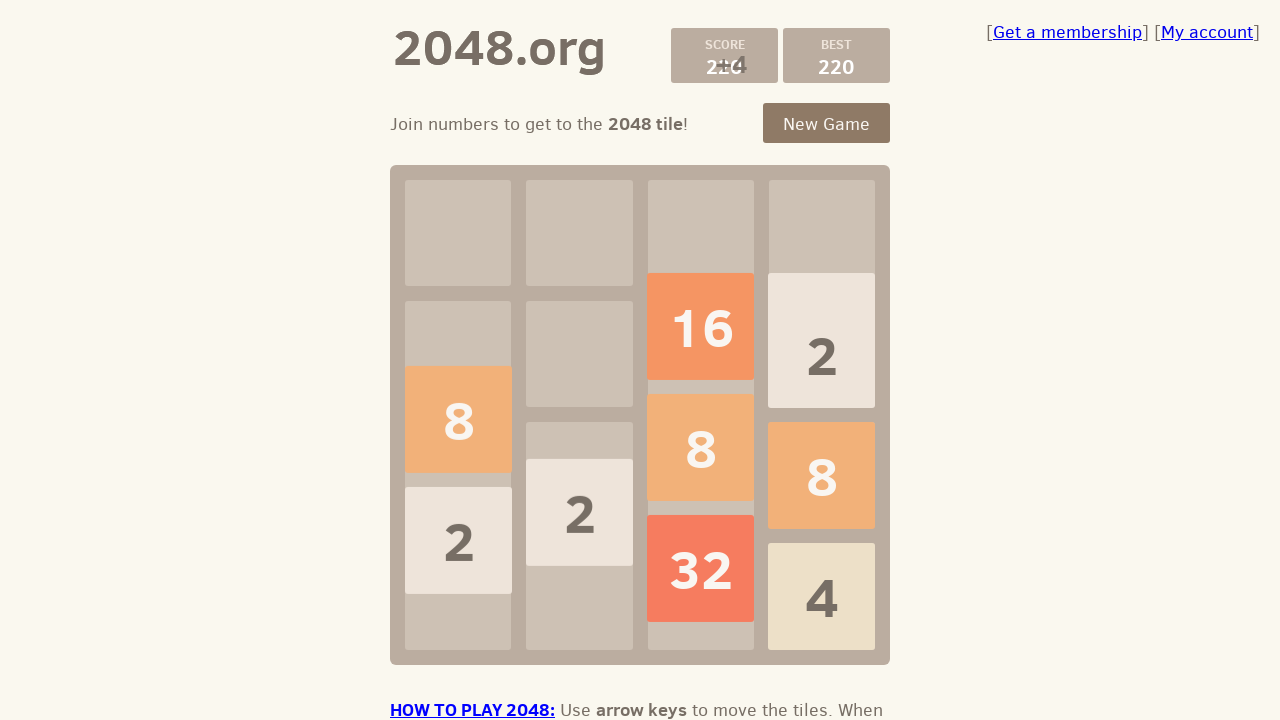

Waited 100ms for game to process move
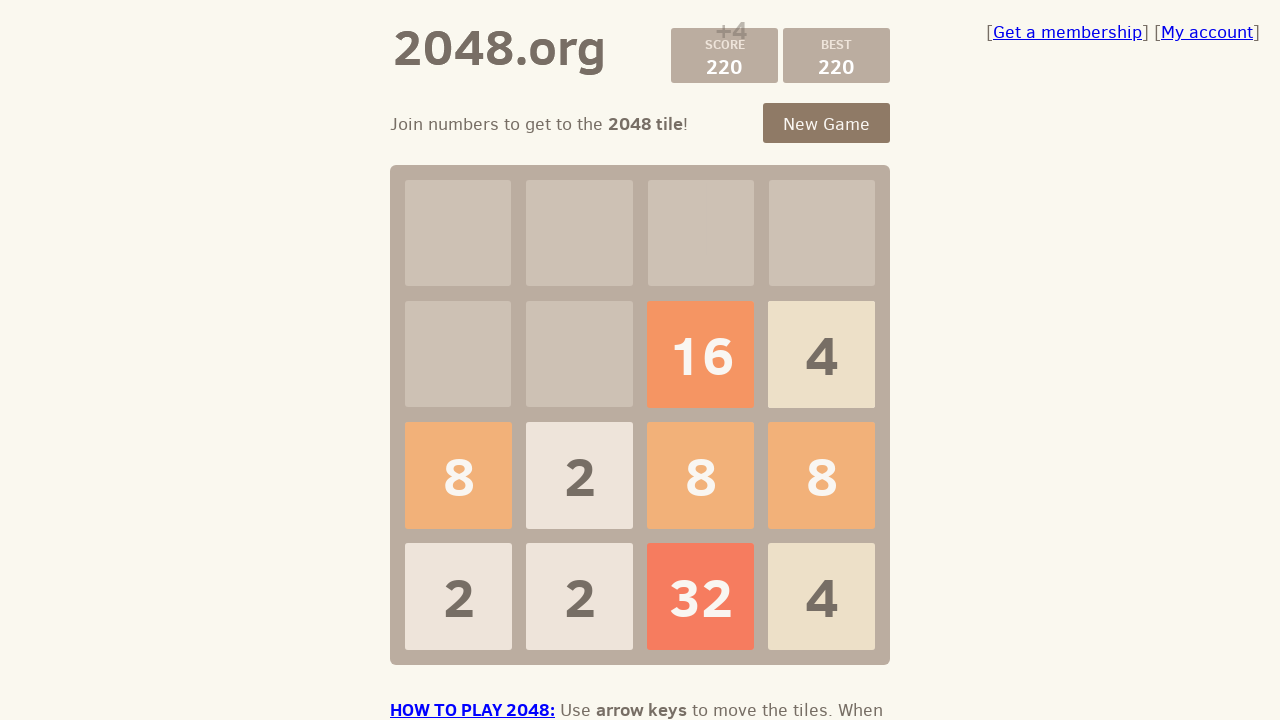

Checked if game is over
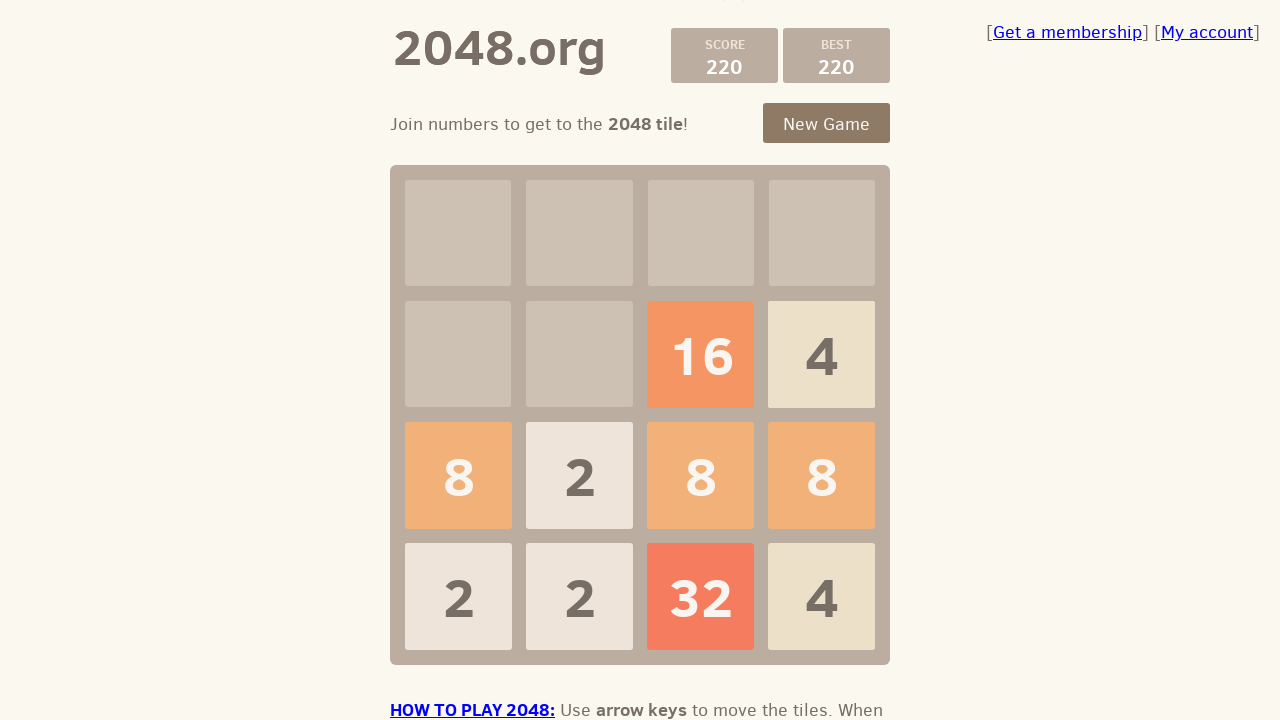

Pressed ArrowLeft key to make a move on .game-container
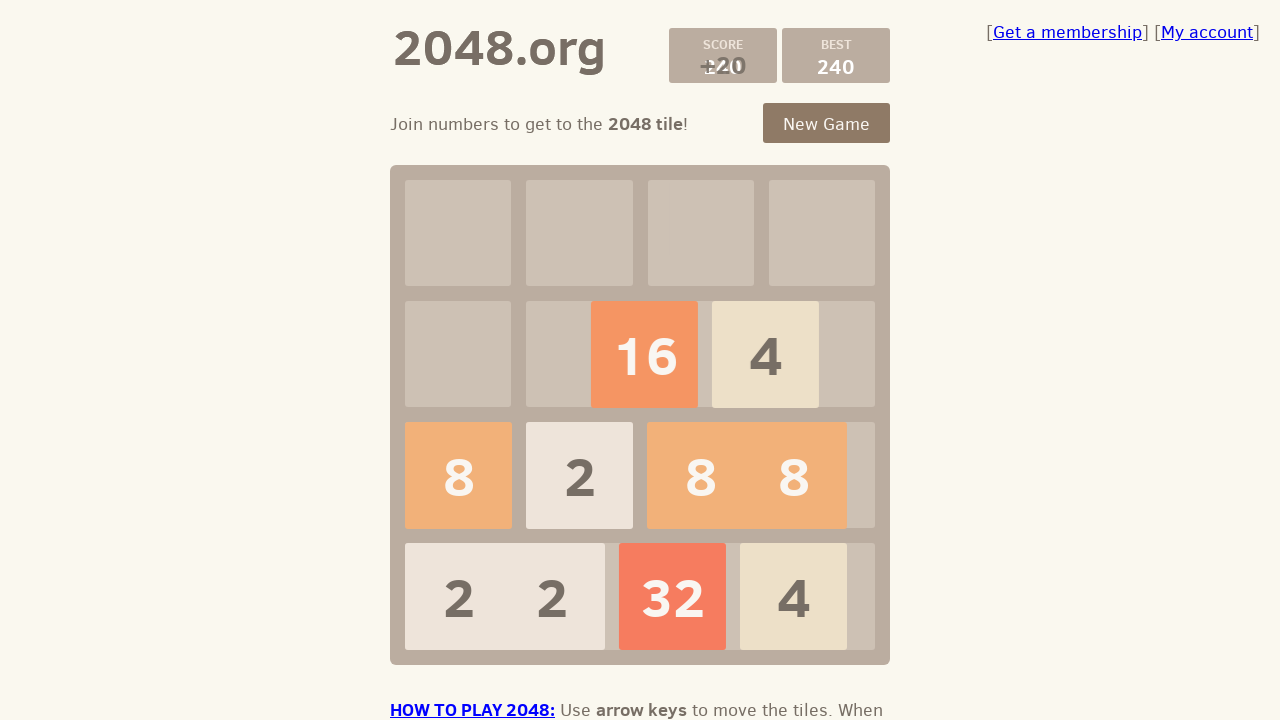

Waited 100ms for game to process move
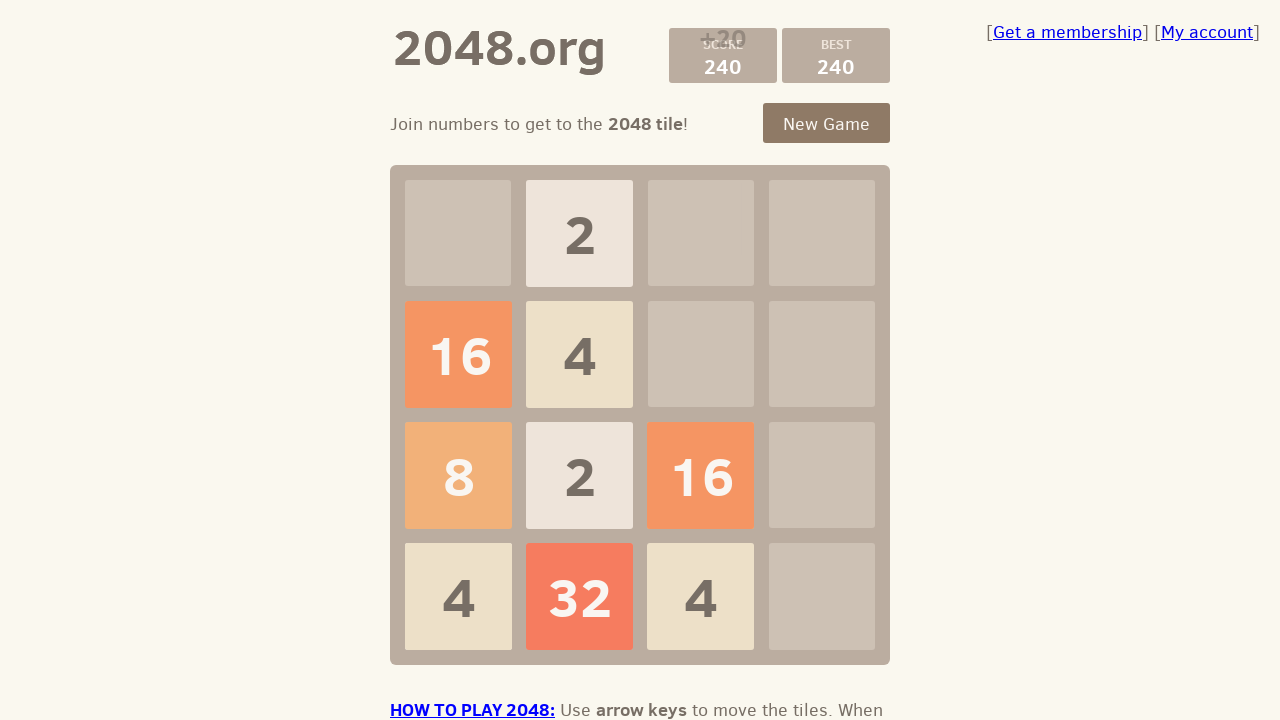

Checked if game is over
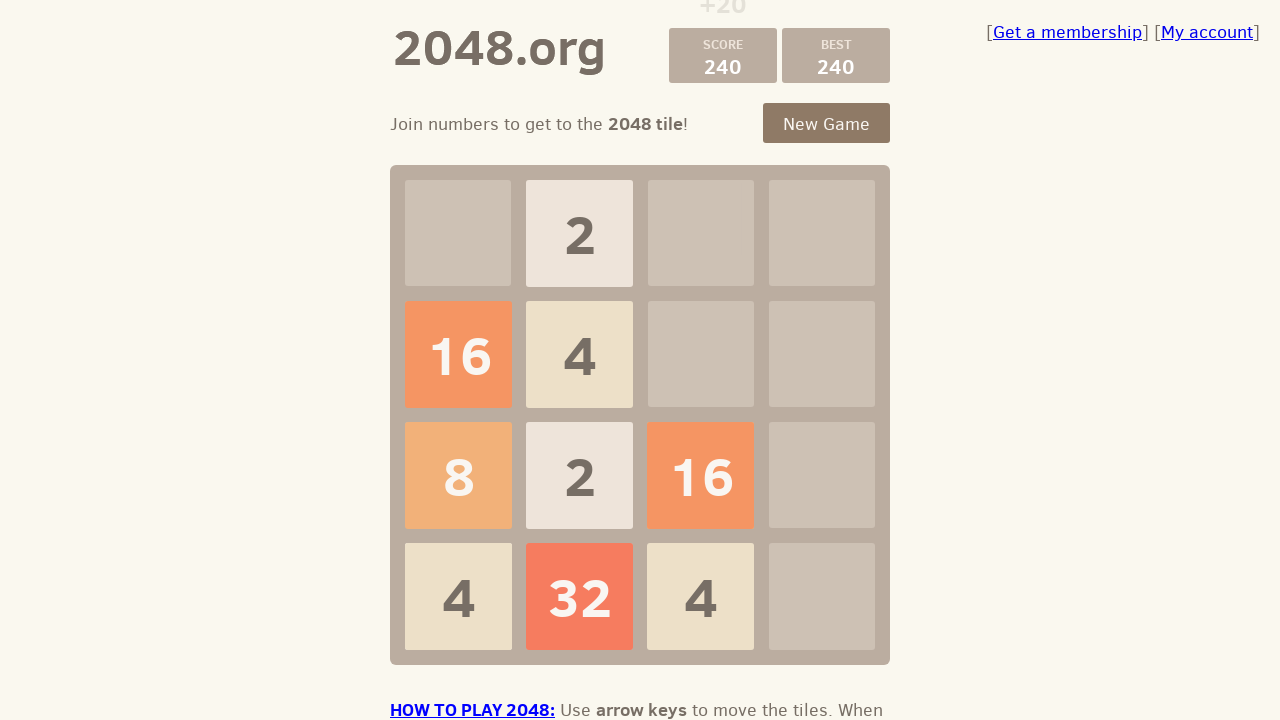

Checked if game is over after full move cycle
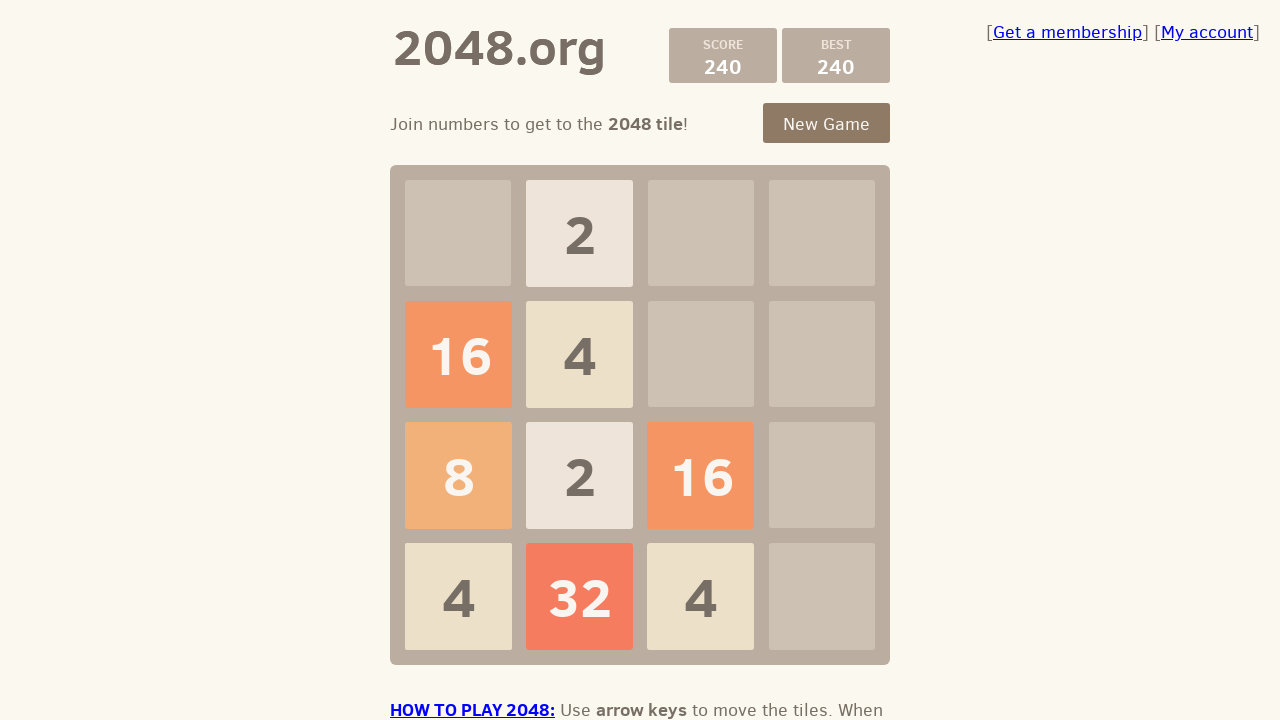

Pressed ArrowUp key to make a move on .game-container
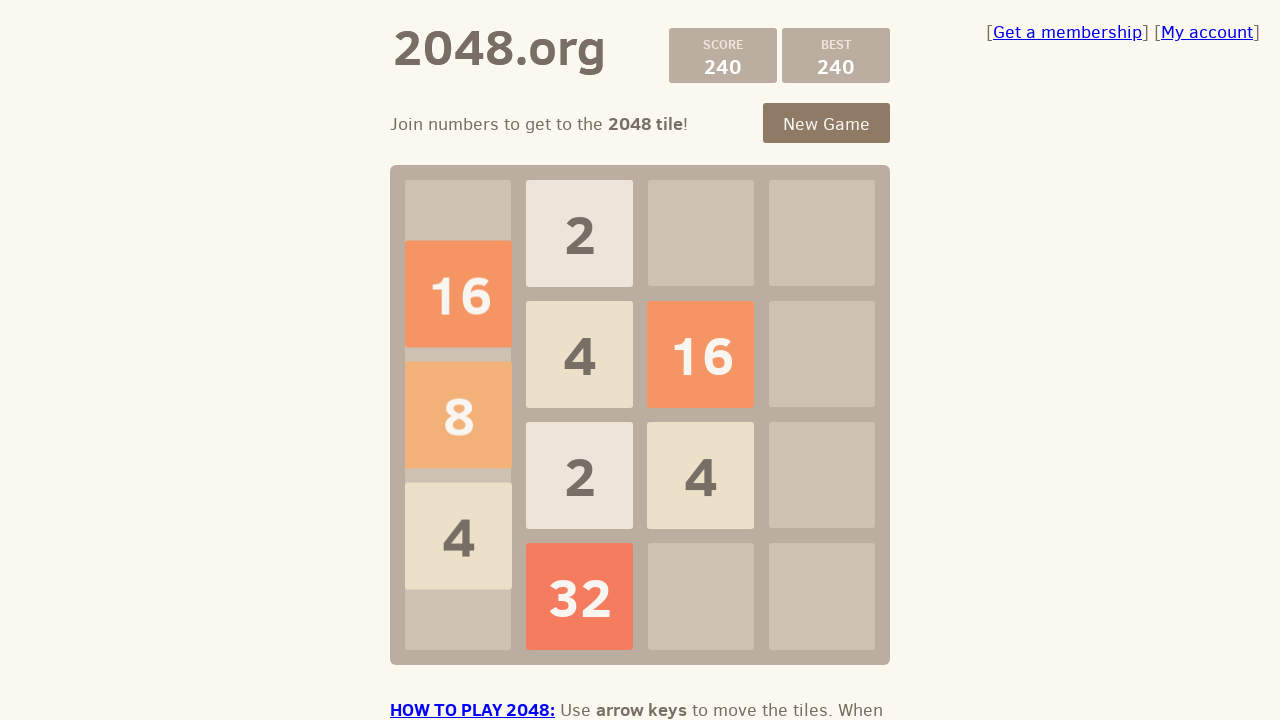

Waited 100ms for game to process move
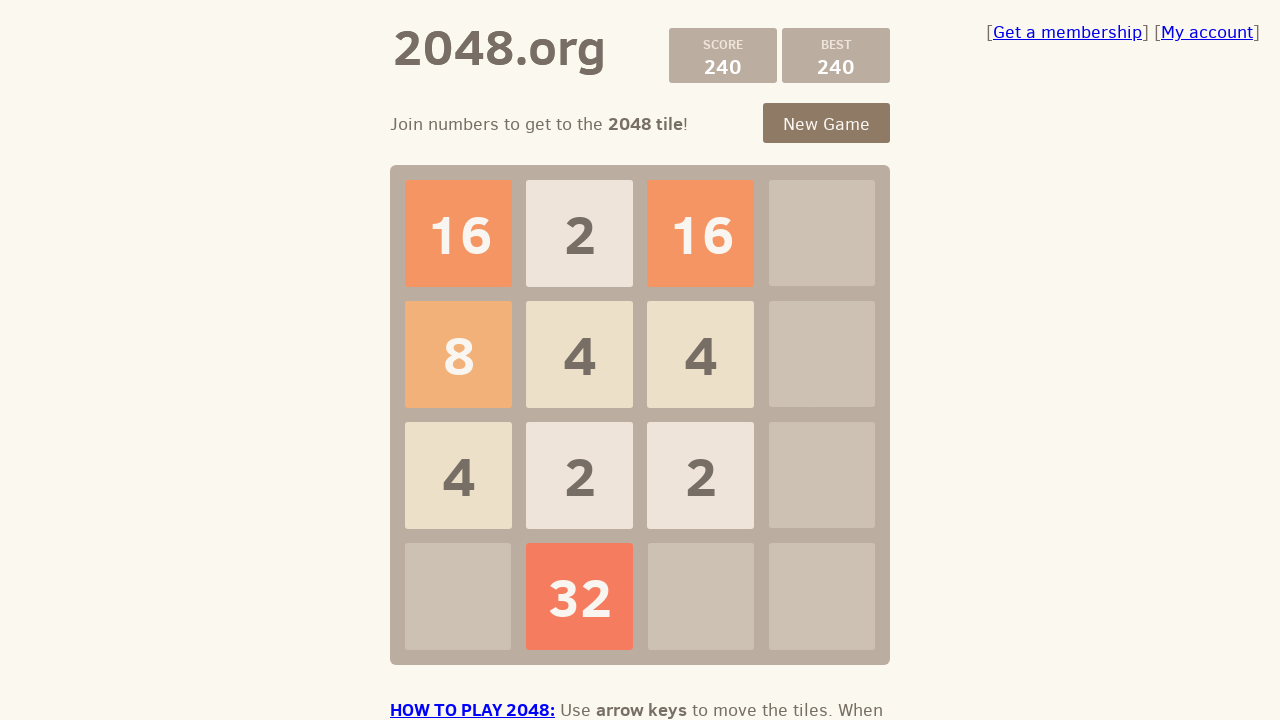

Checked if game is over
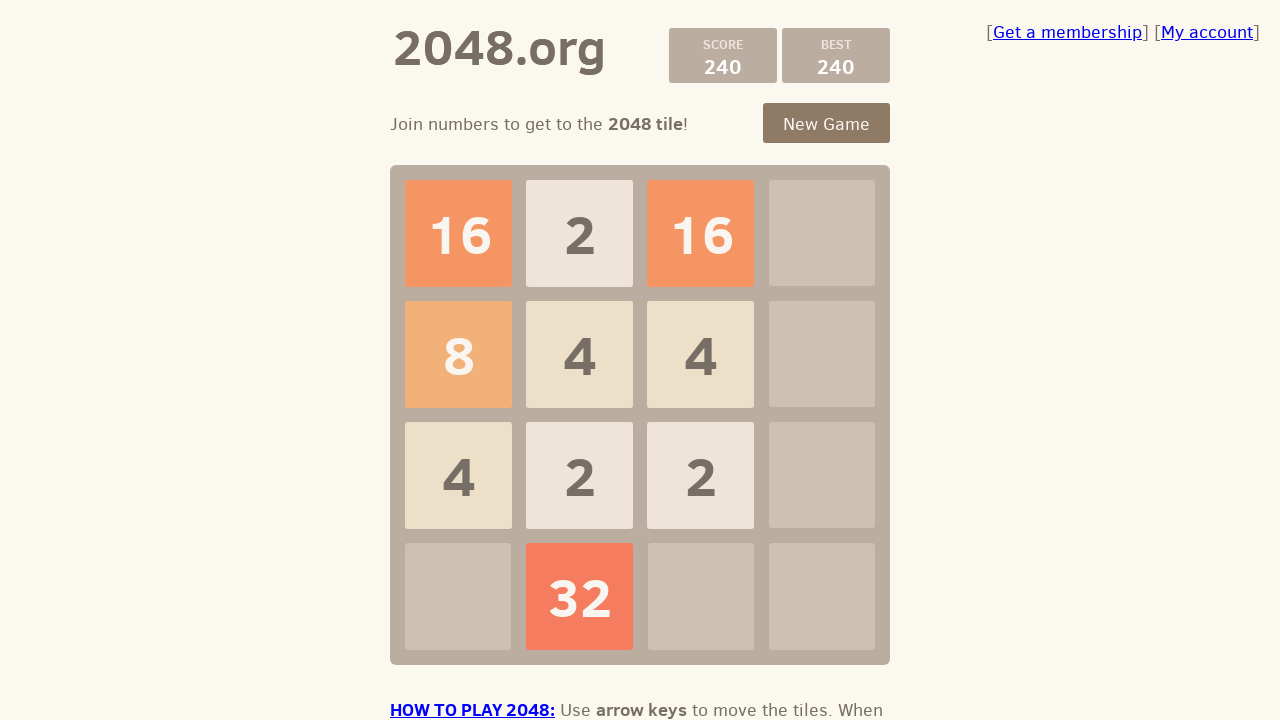

Pressed ArrowRight key to make a move on .game-container
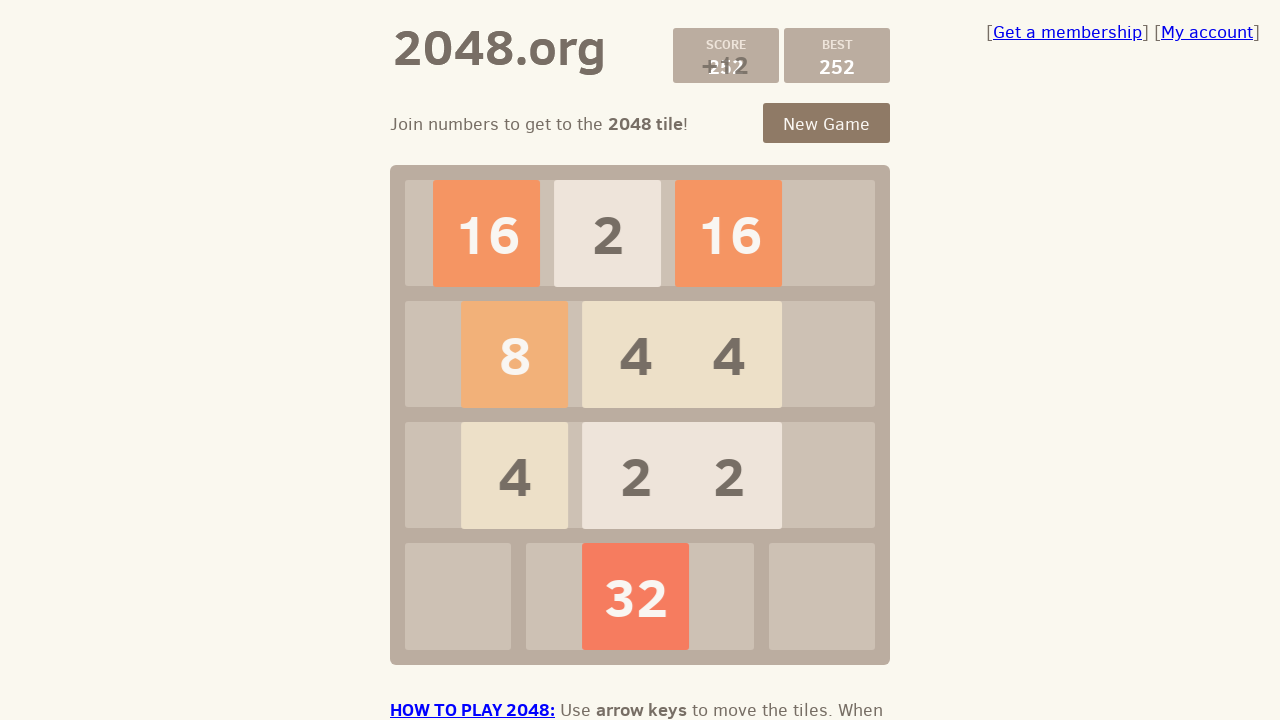

Waited 100ms for game to process move
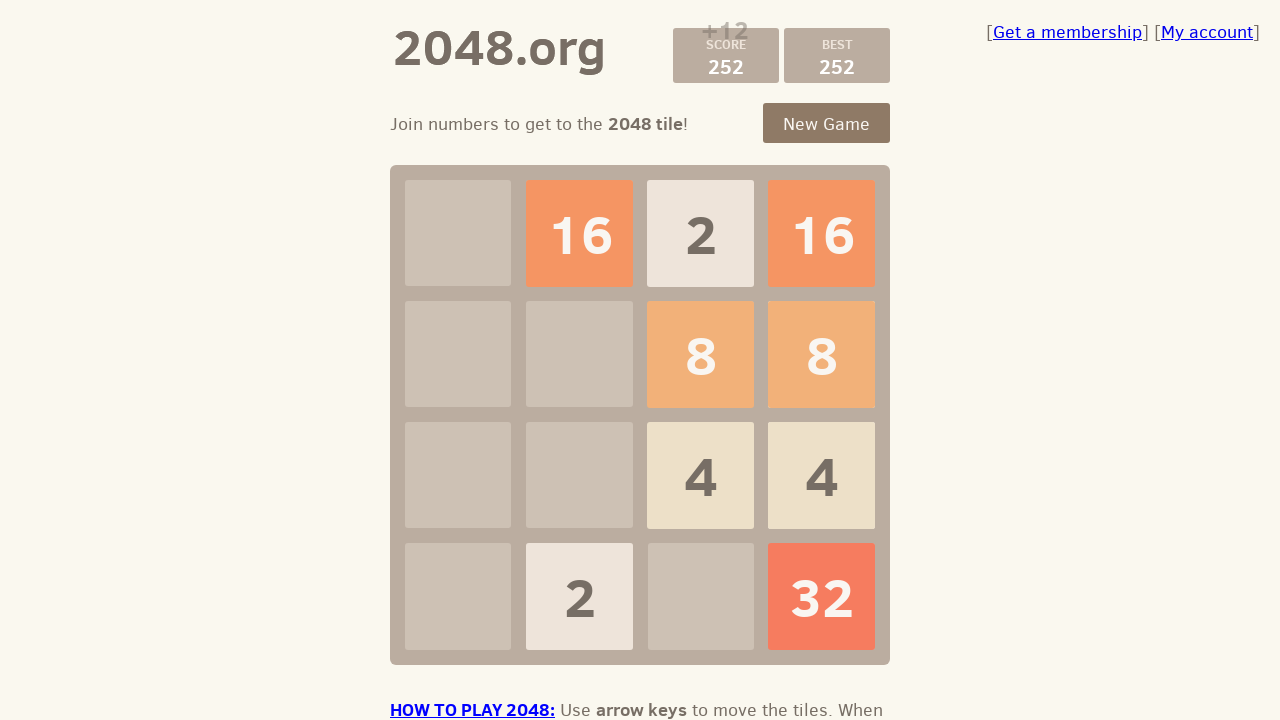

Checked if game is over
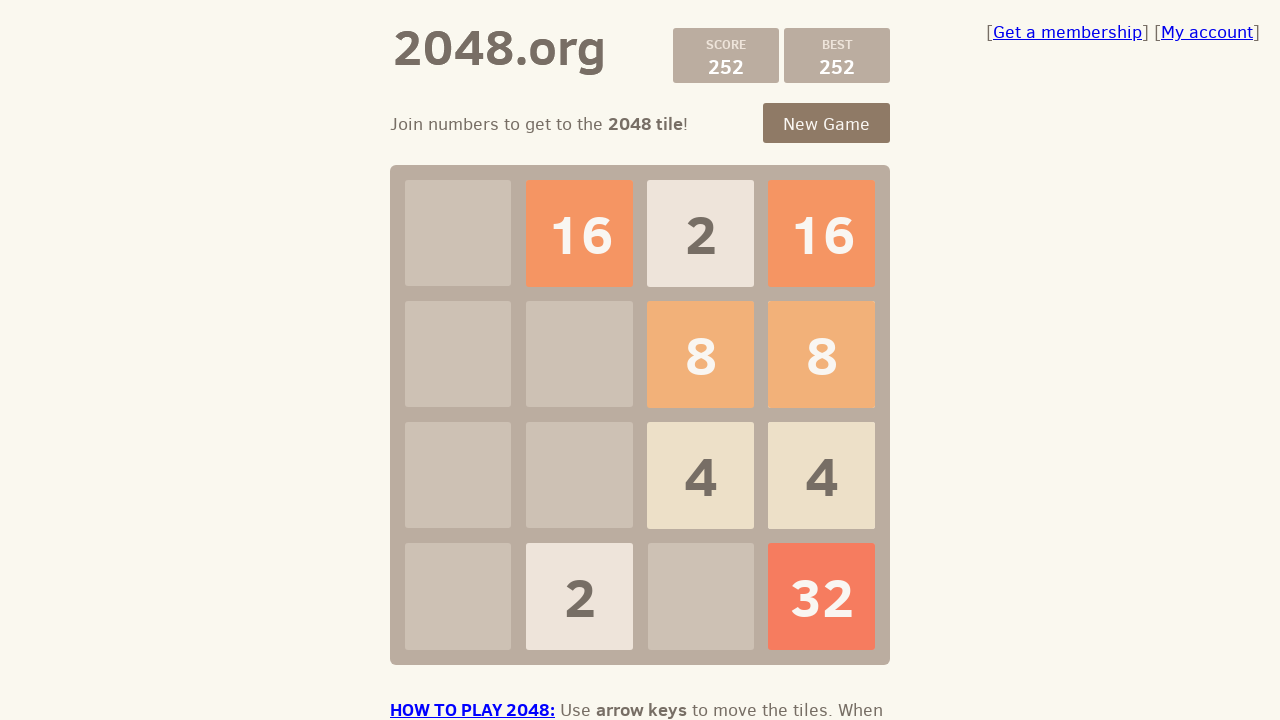

Pressed ArrowDown key to make a move on .game-container
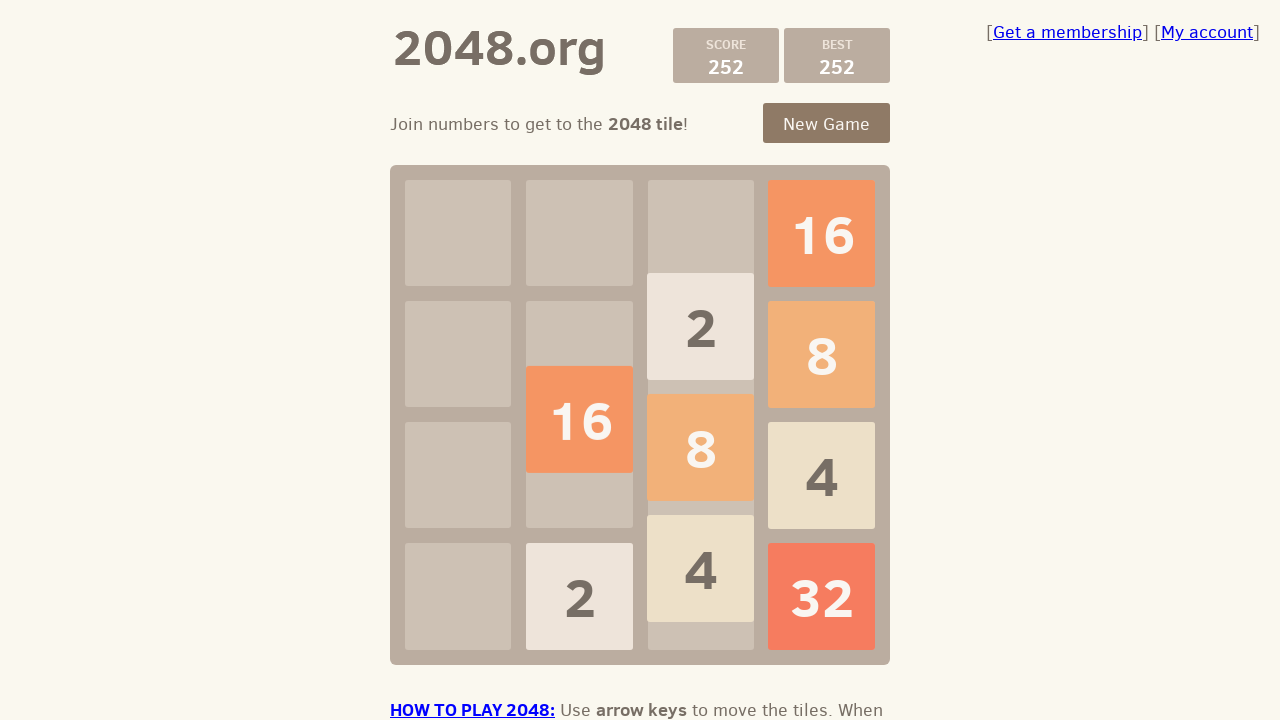

Waited 100ms for game to process move
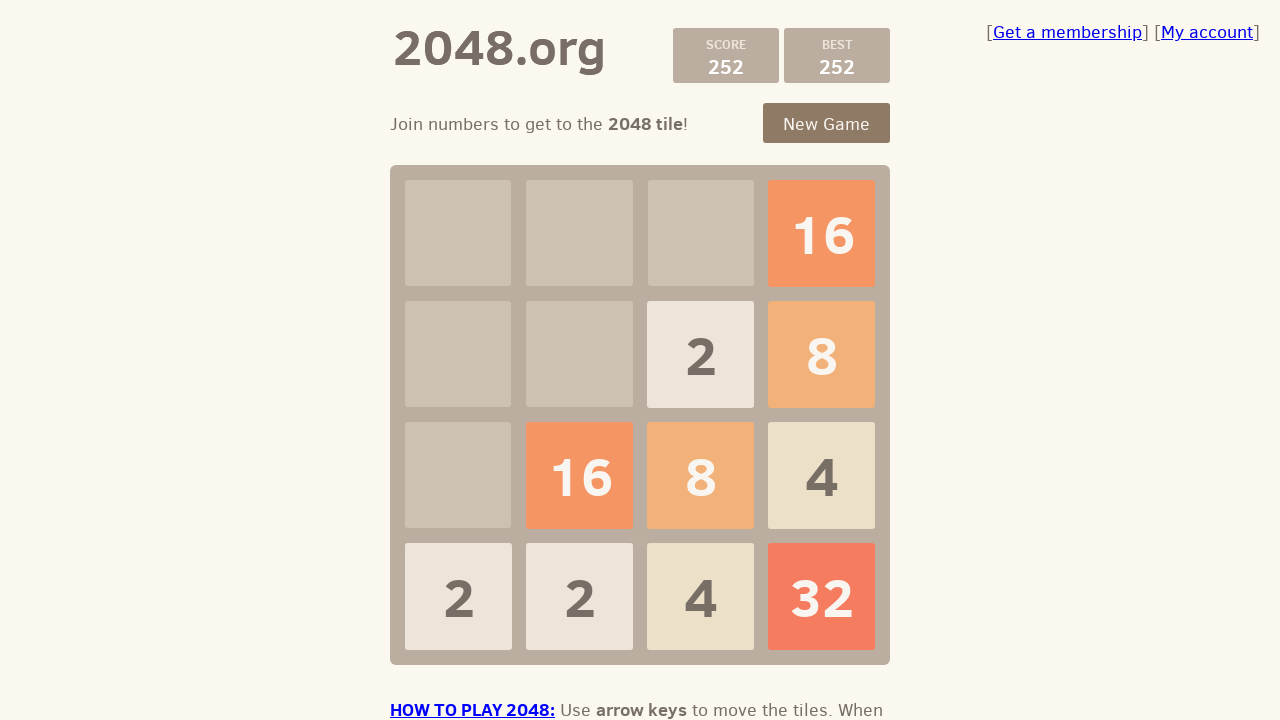

Checked if game is over
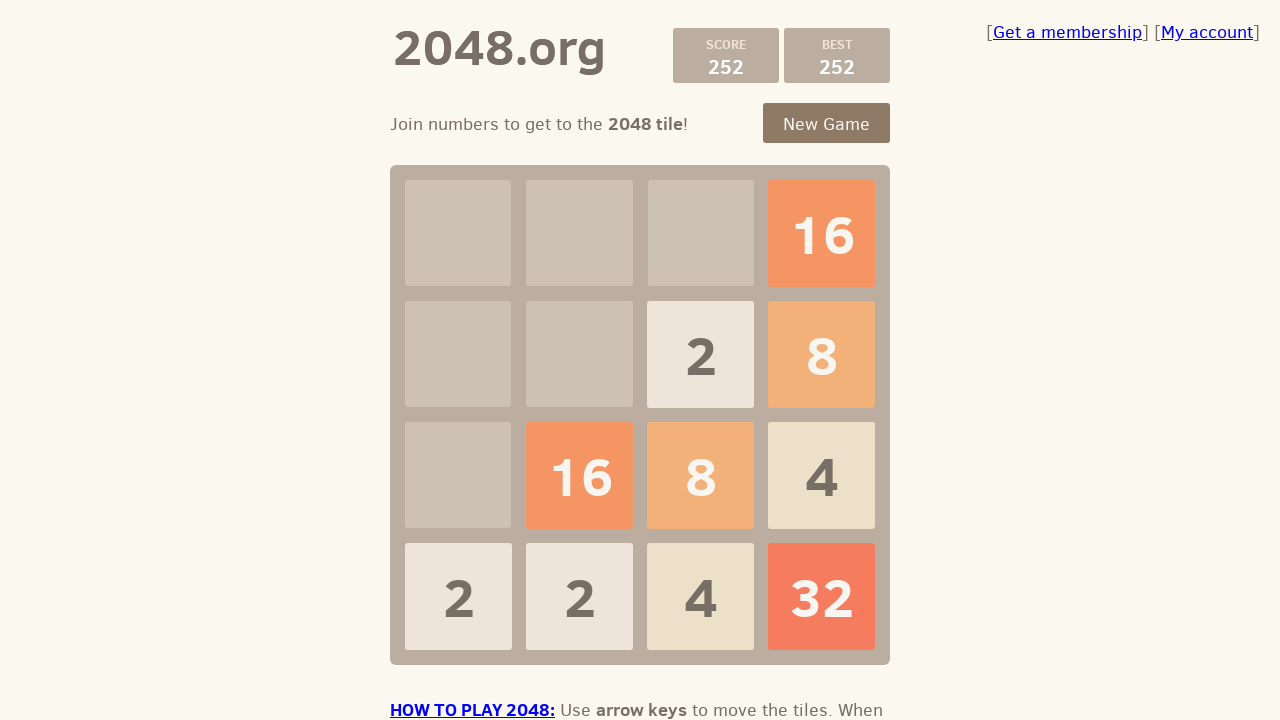

Pressed ArrowLeft key to make a move on .game-container
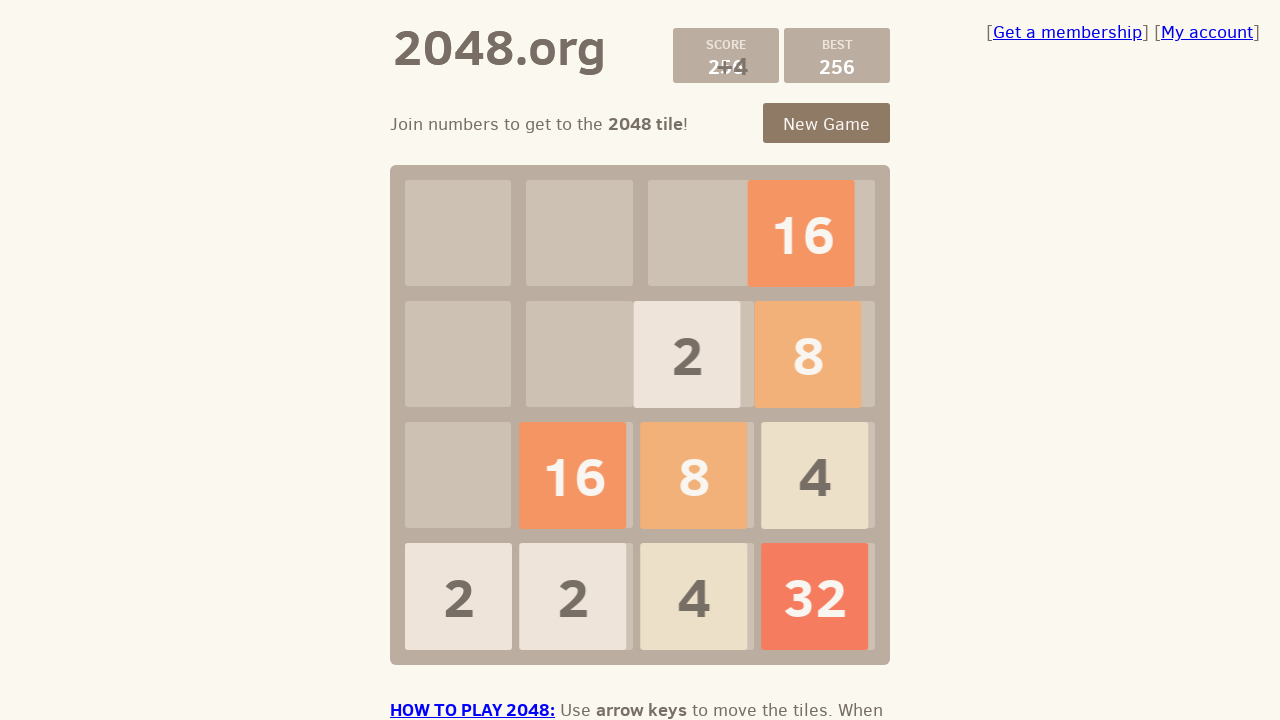

Waited 100ms for game to process move
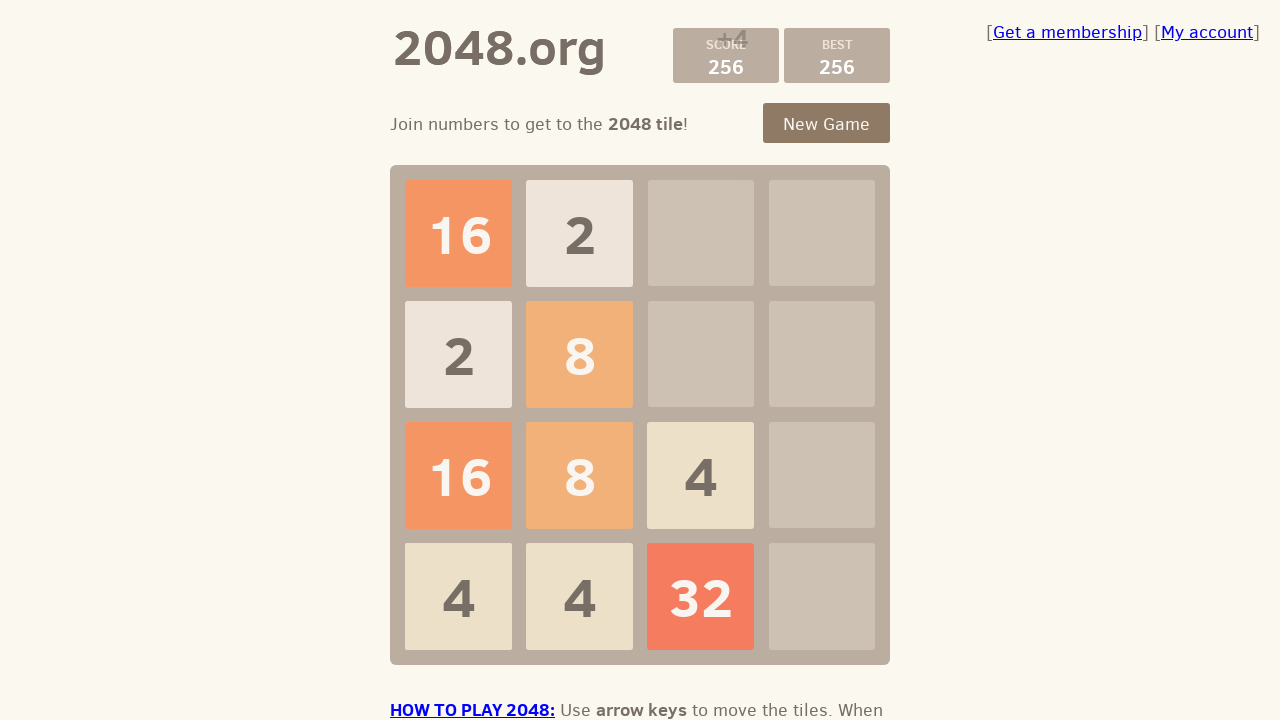

Checked if game is over
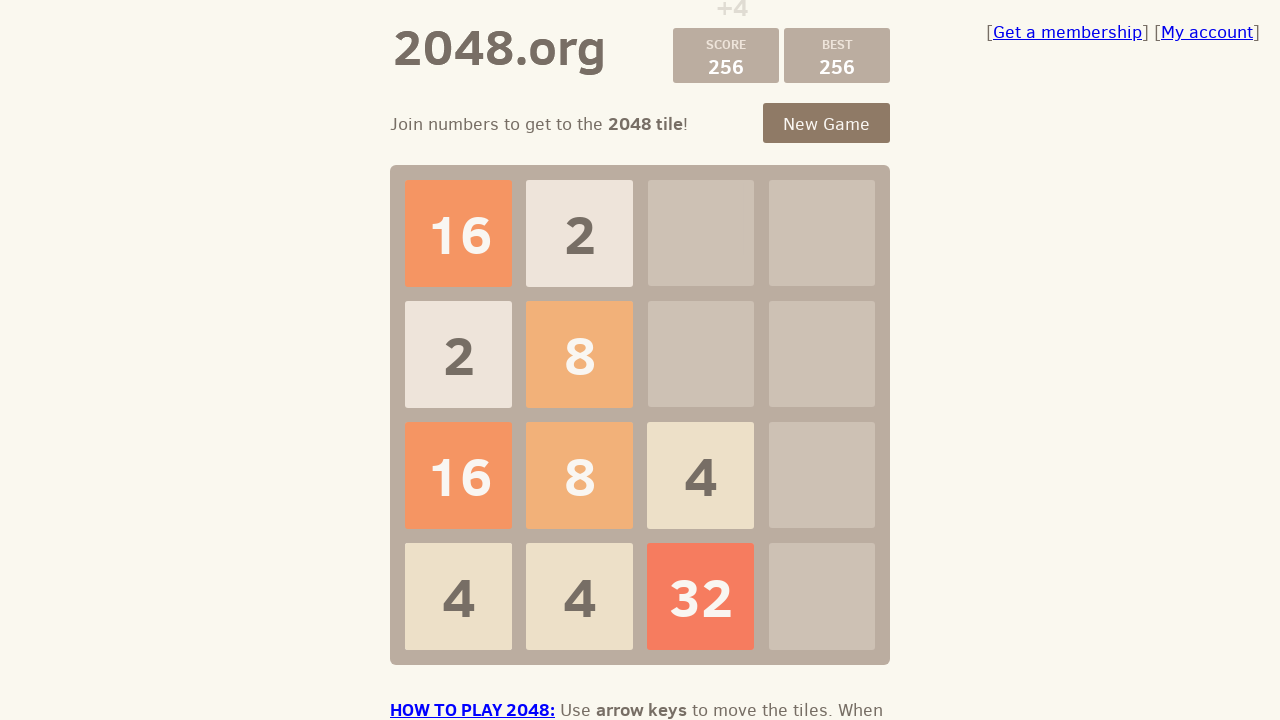

Checked if game is over after full move cycle
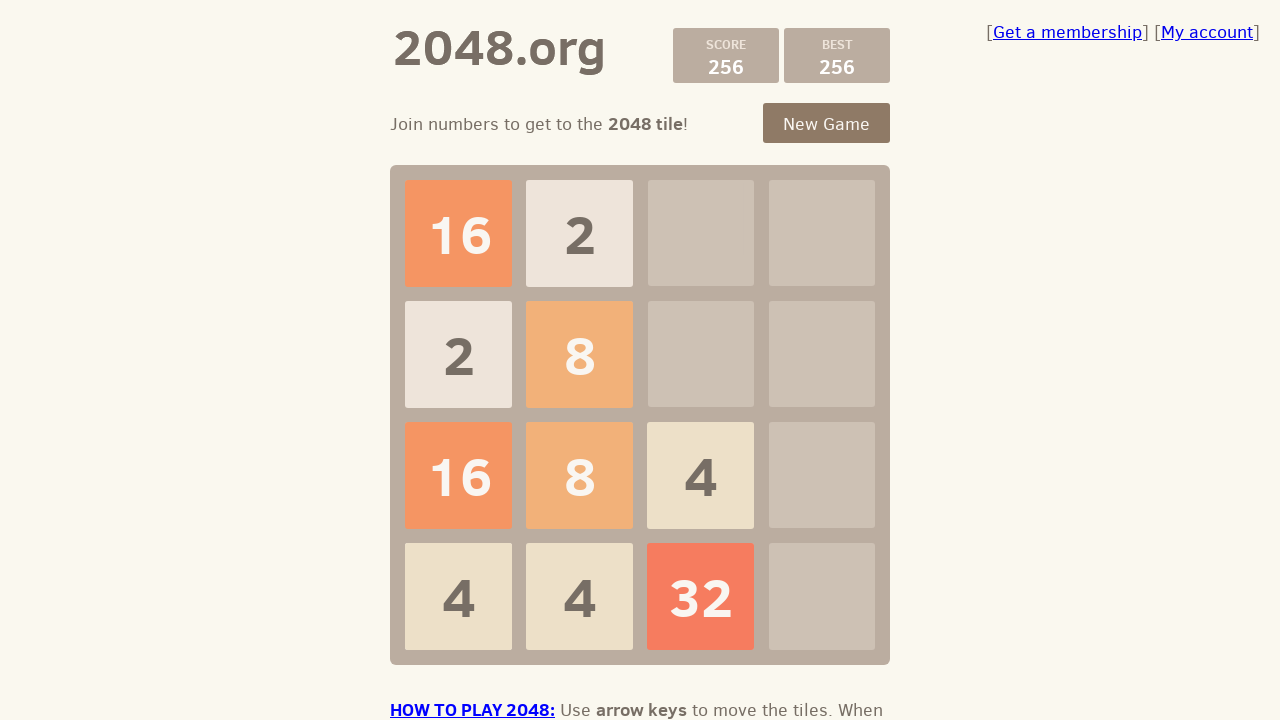

Pressed ArrowUp key to make a move on .game-container
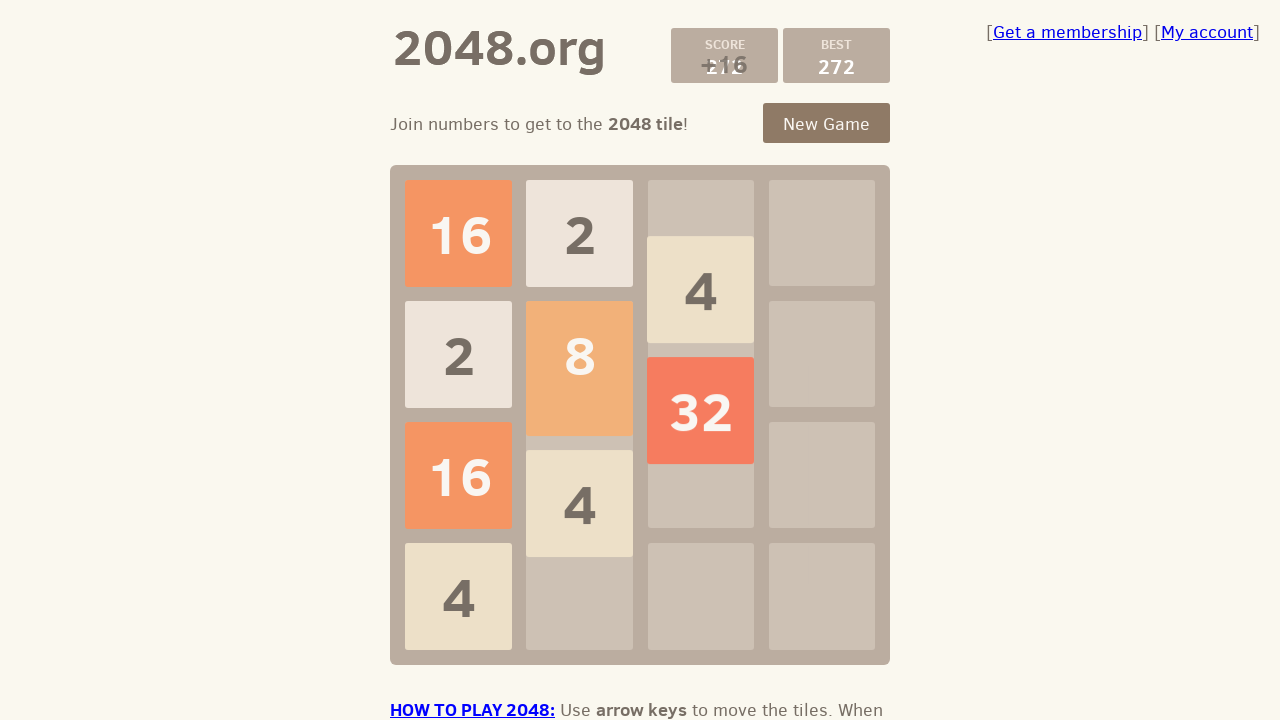

Waited 100ms for game to process move
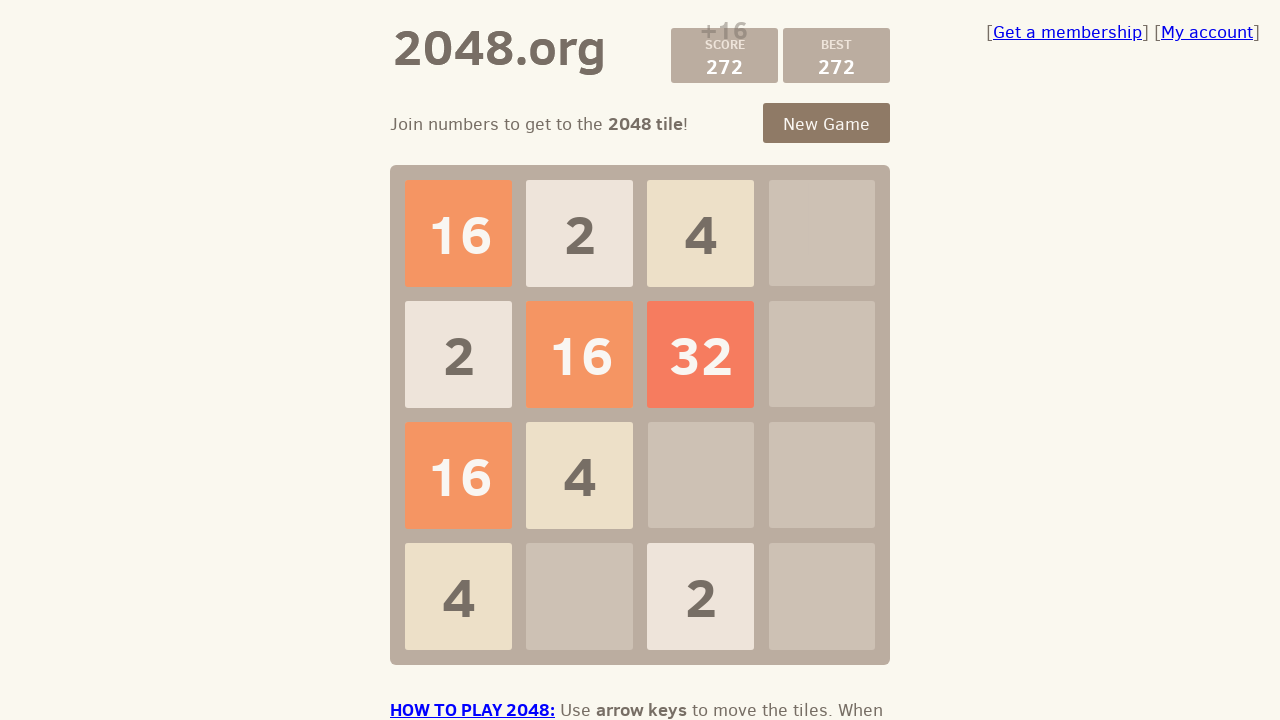

Checked if game is over
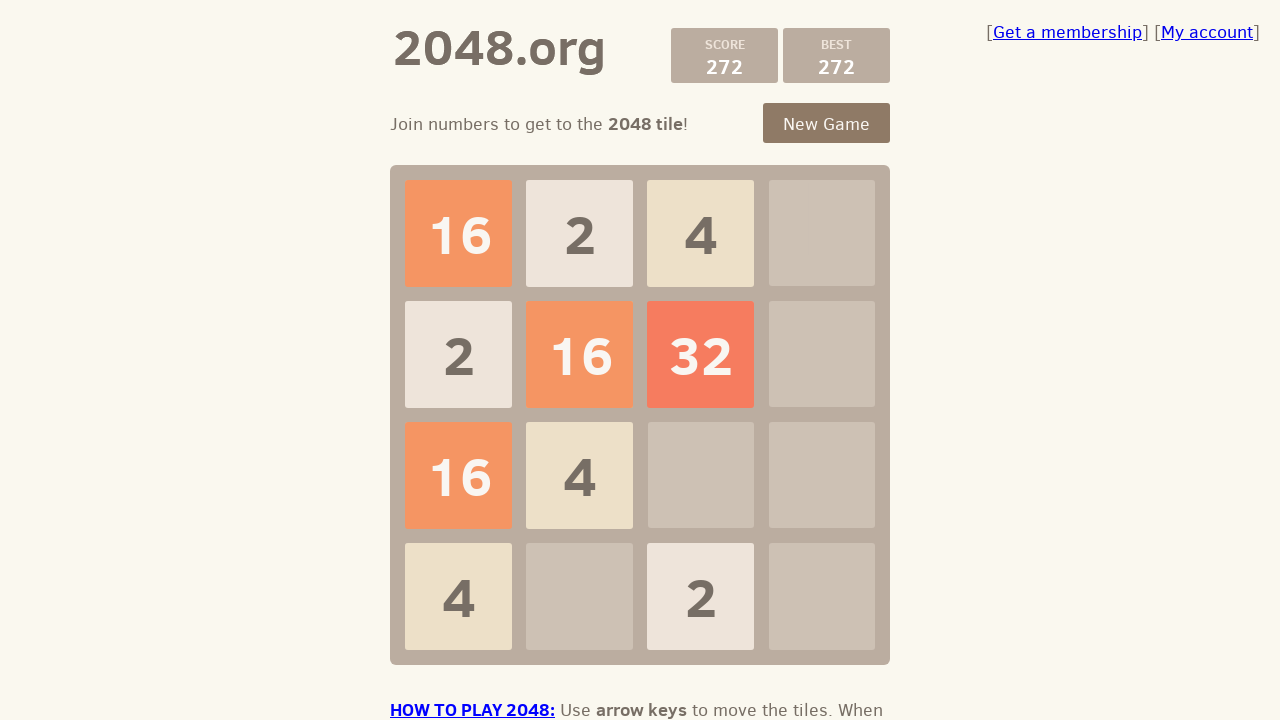

Pressed ArrowRight key to make a move on .game-container
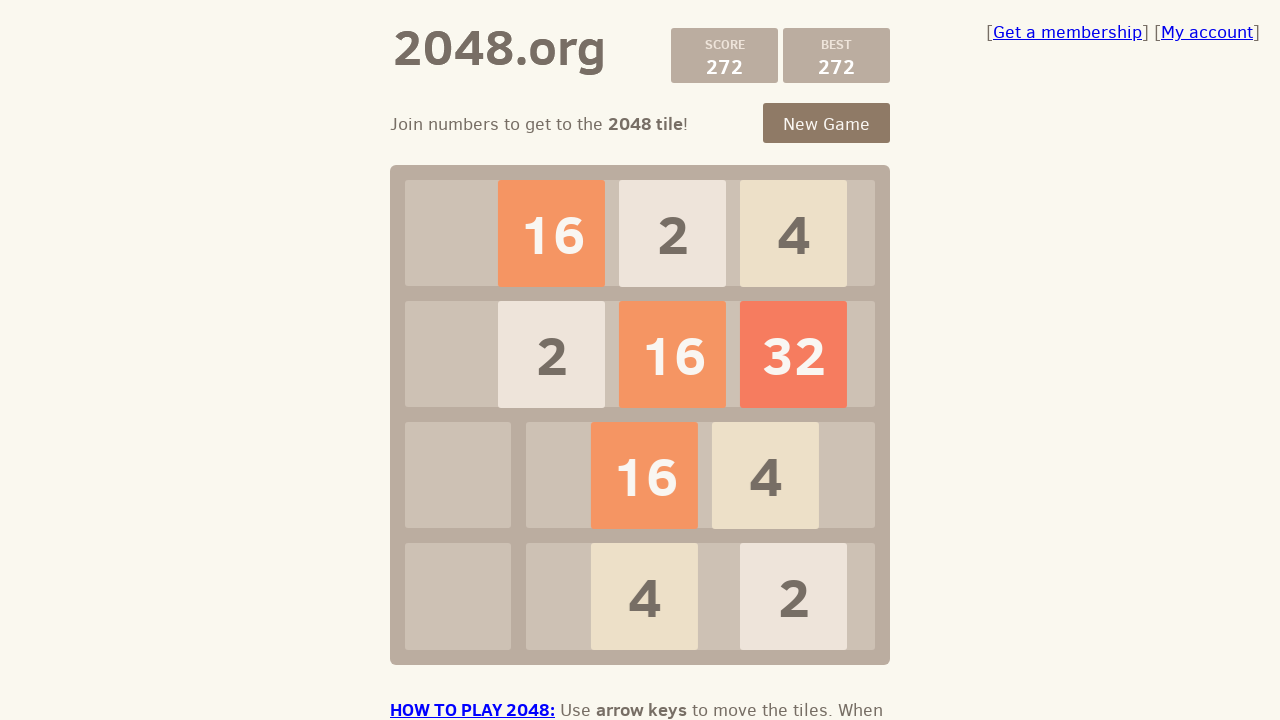

Waited 100ms for game to process move
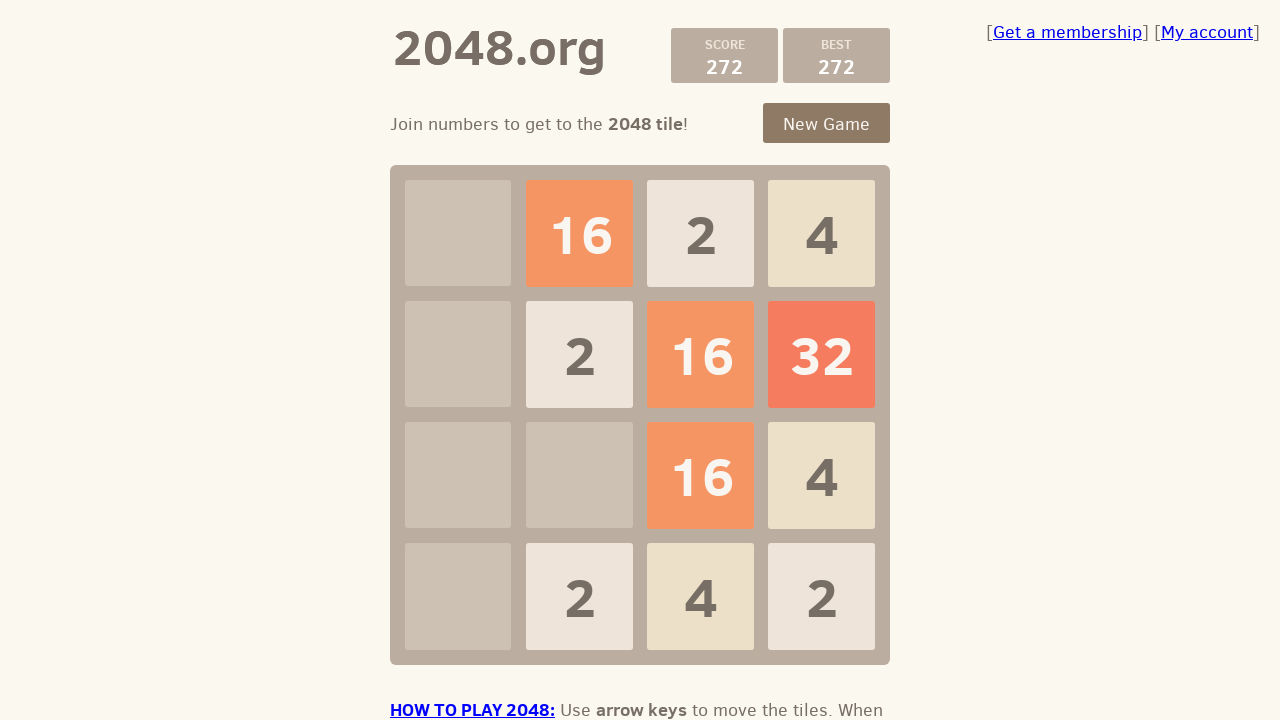

Checked if game is over
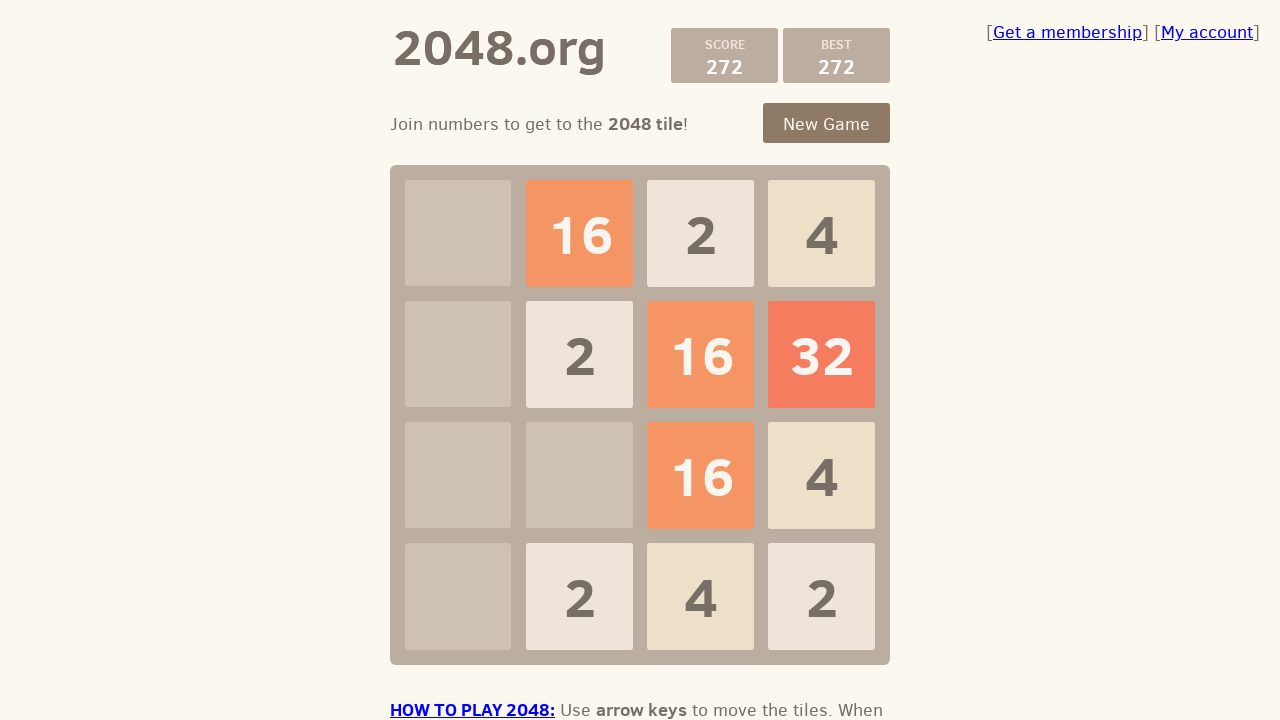

Pressed ArrowDown key to make a move on .game-container
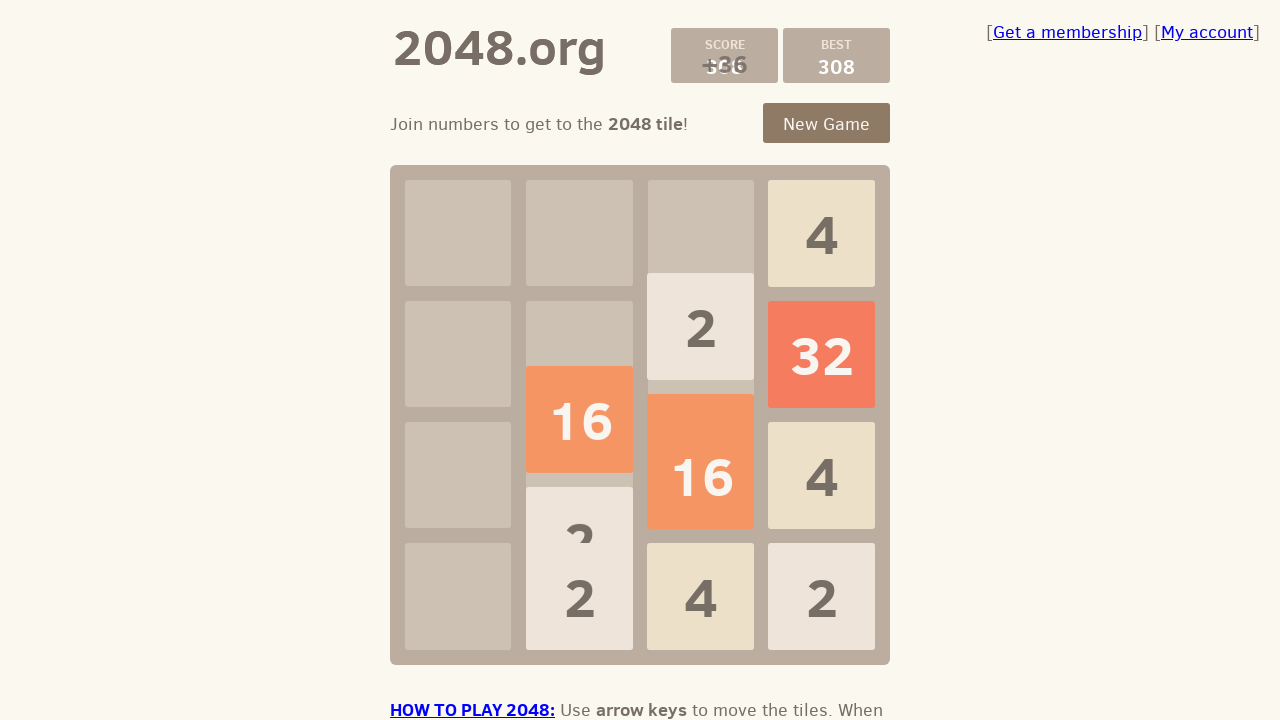

Waited 100ms for game to process move
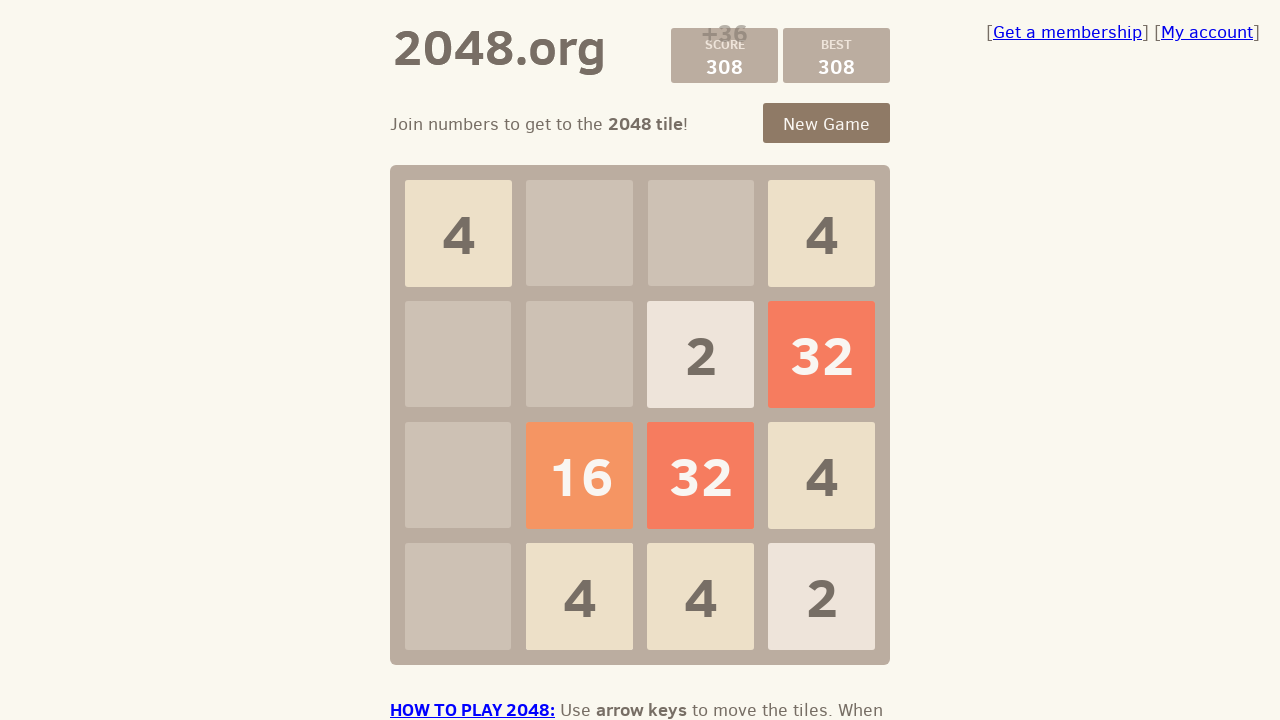

Checked if game is over
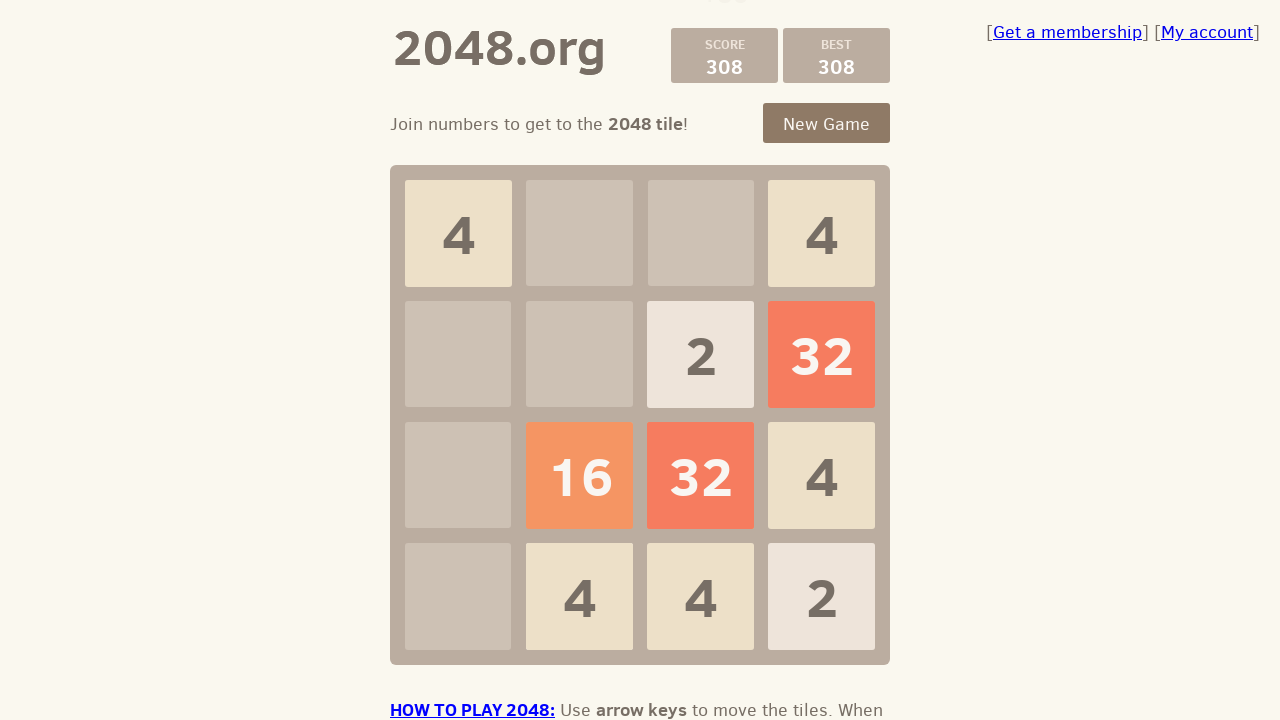

Pressed ArrowLeft key to make a move on .game-container
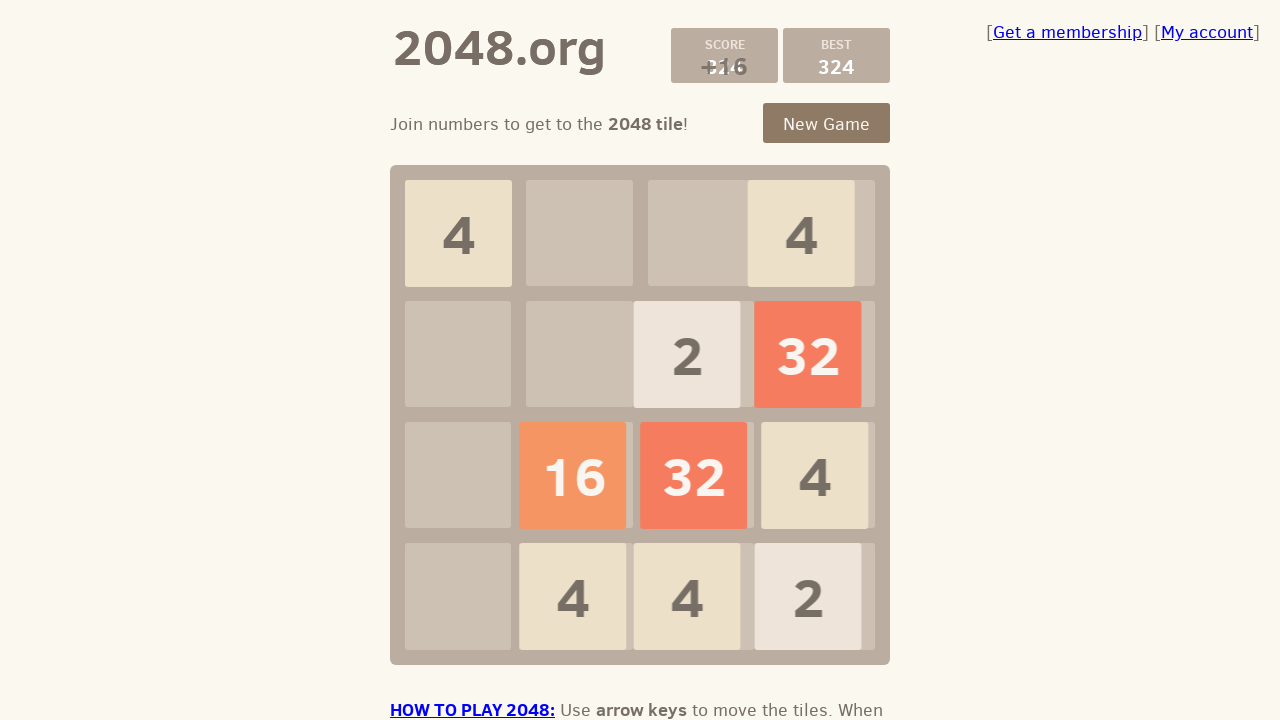

Waited 100ms for game to process move
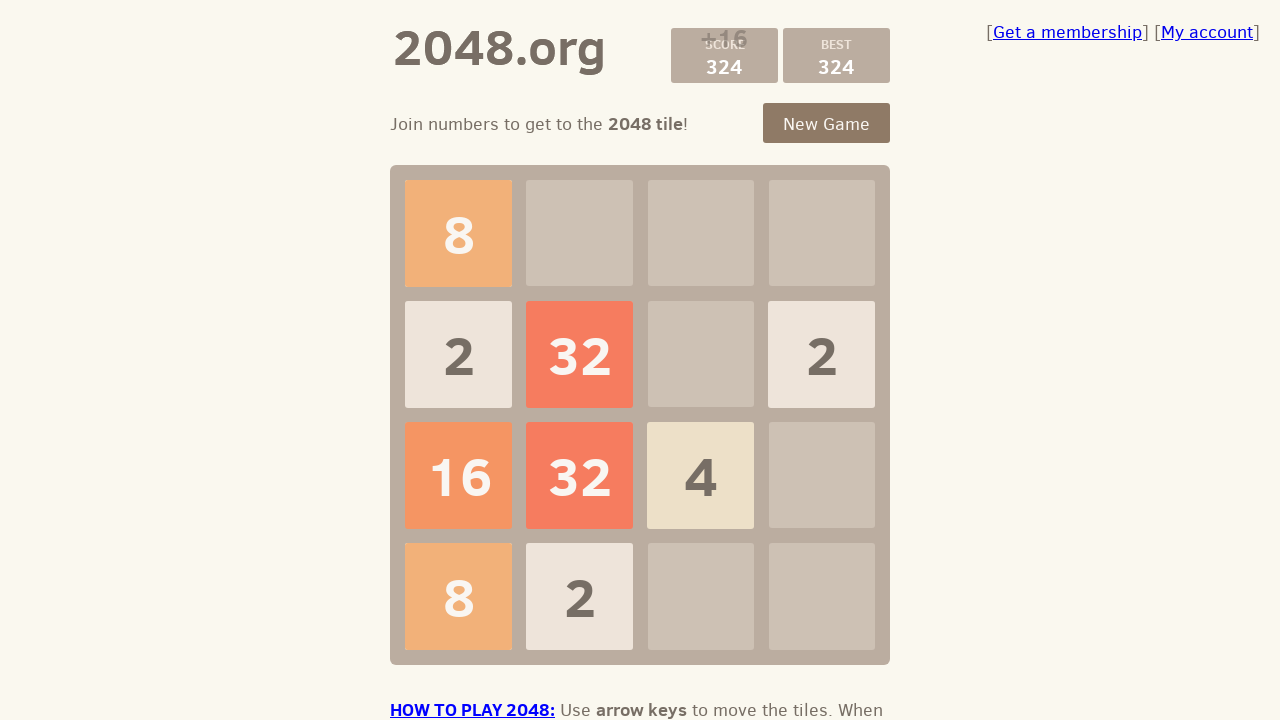

Checked if game is over
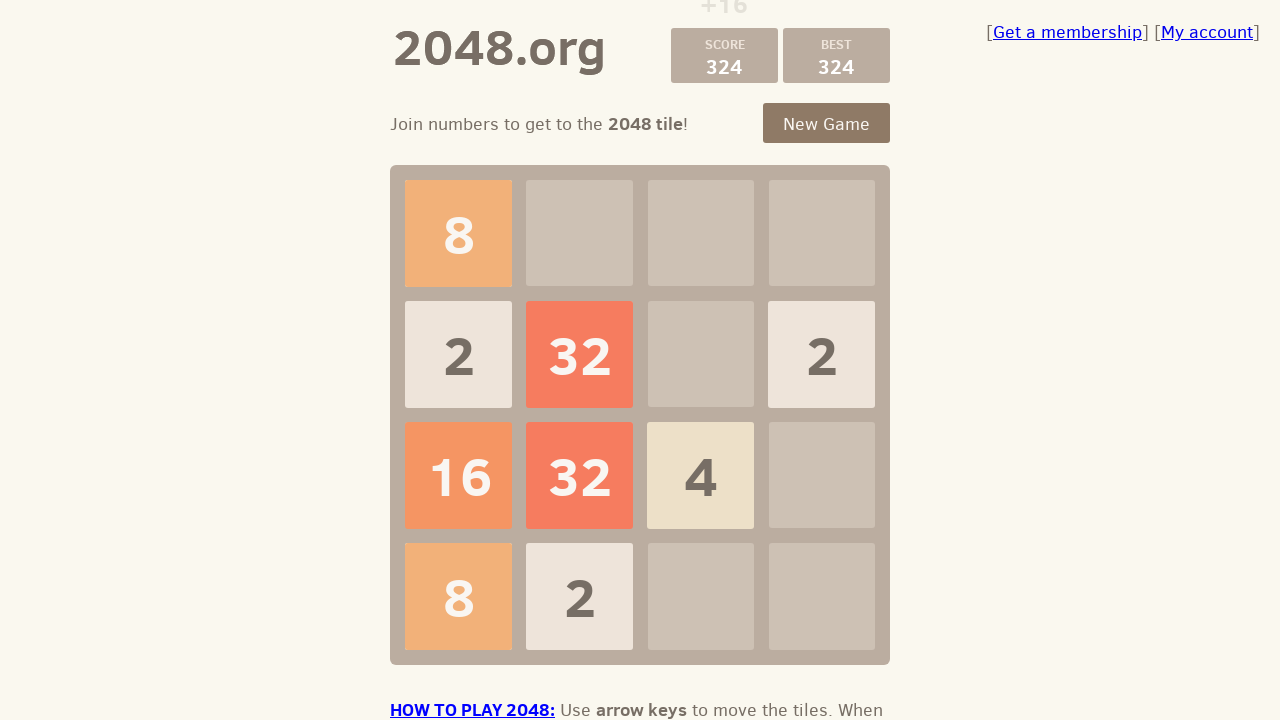

Checked if game is over after full move cycle
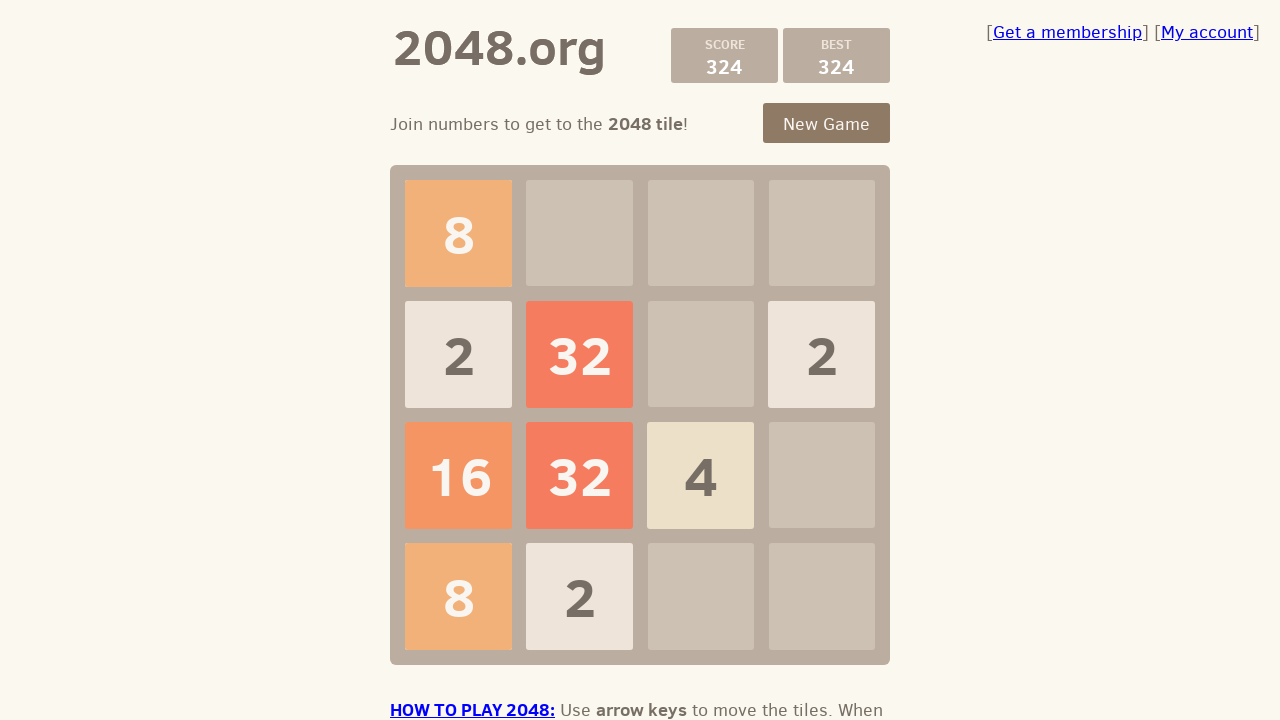

Pressed ArrowUp key to make a move on .game-container
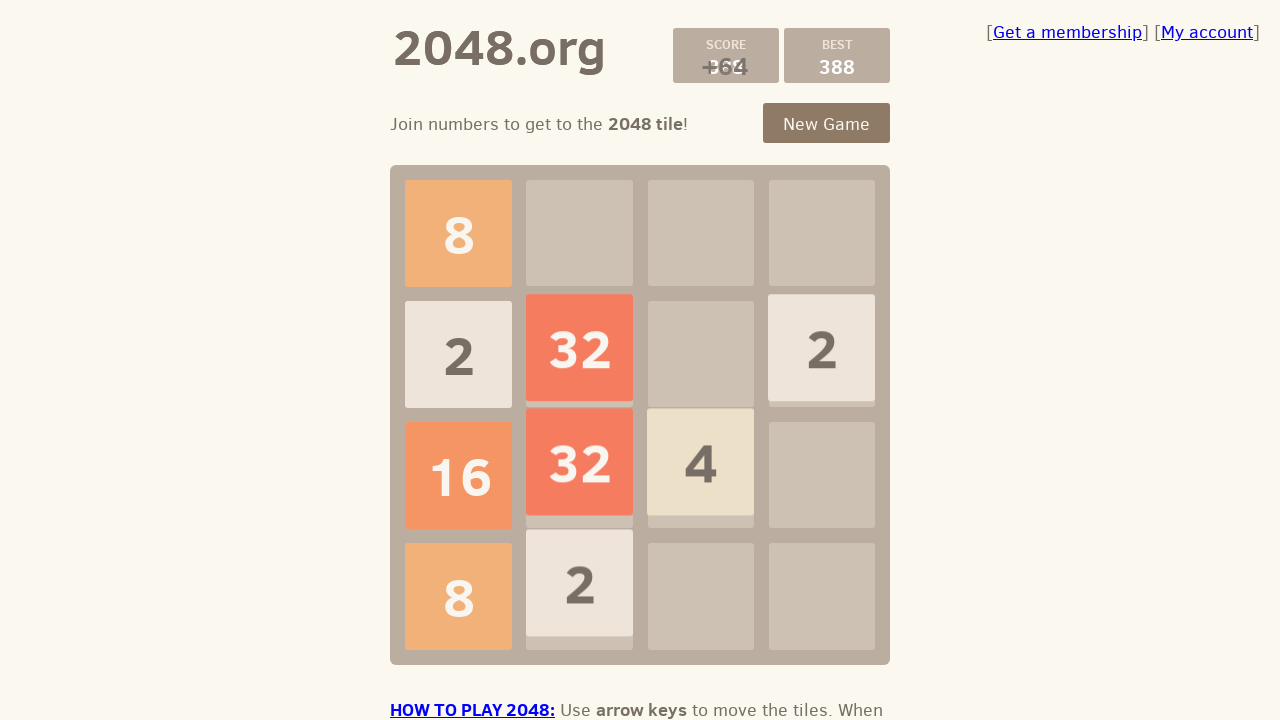

Waited 100ms for game to process move
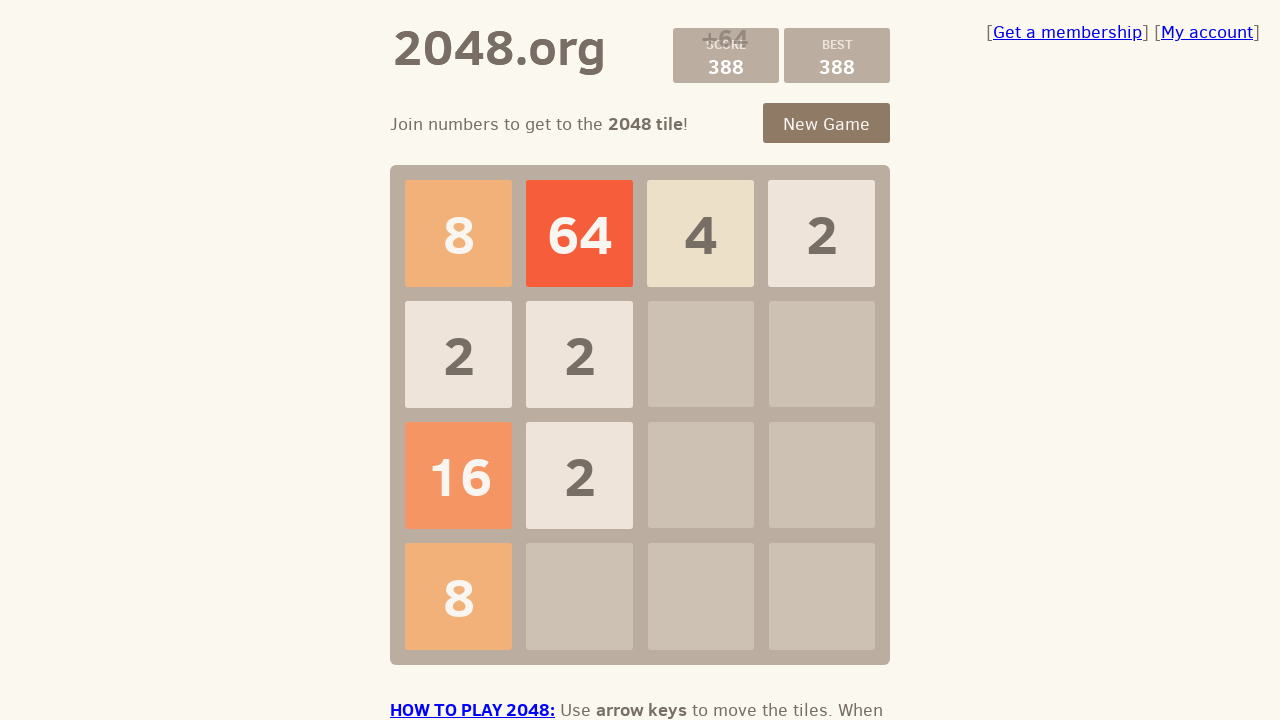

Checked if game is over
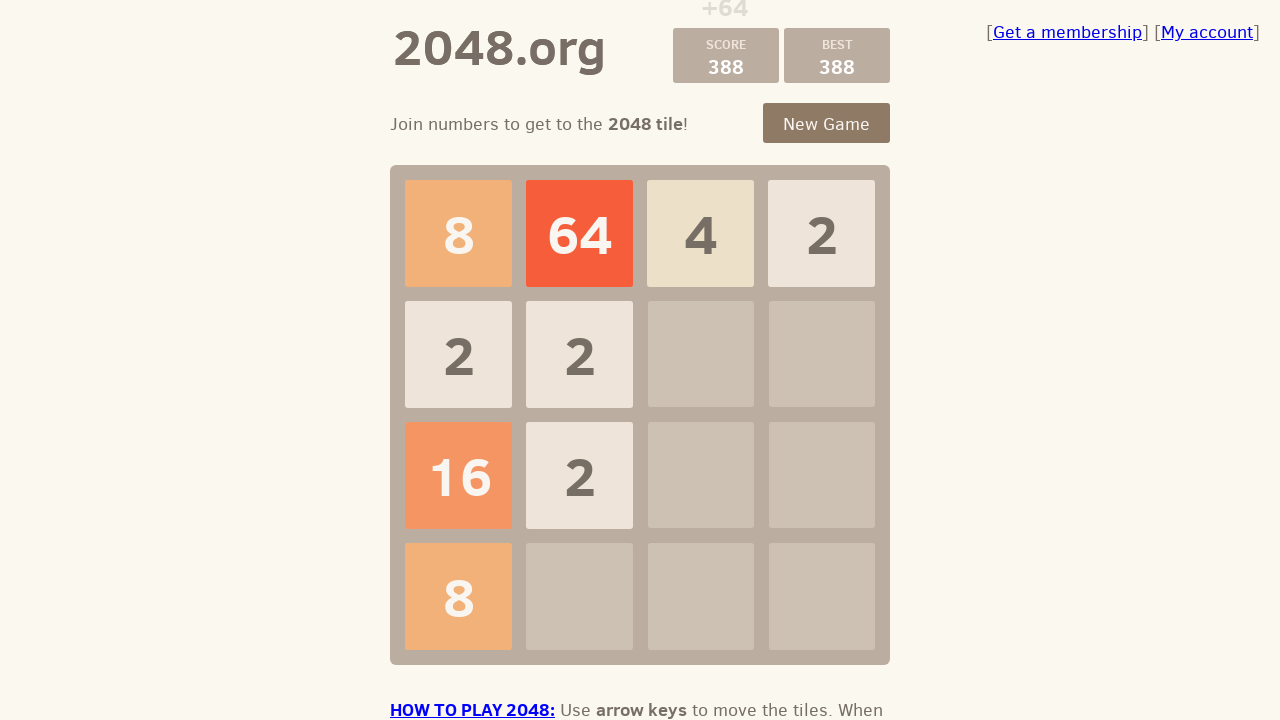

Pressed ArrowRight key to make a move on .game-container
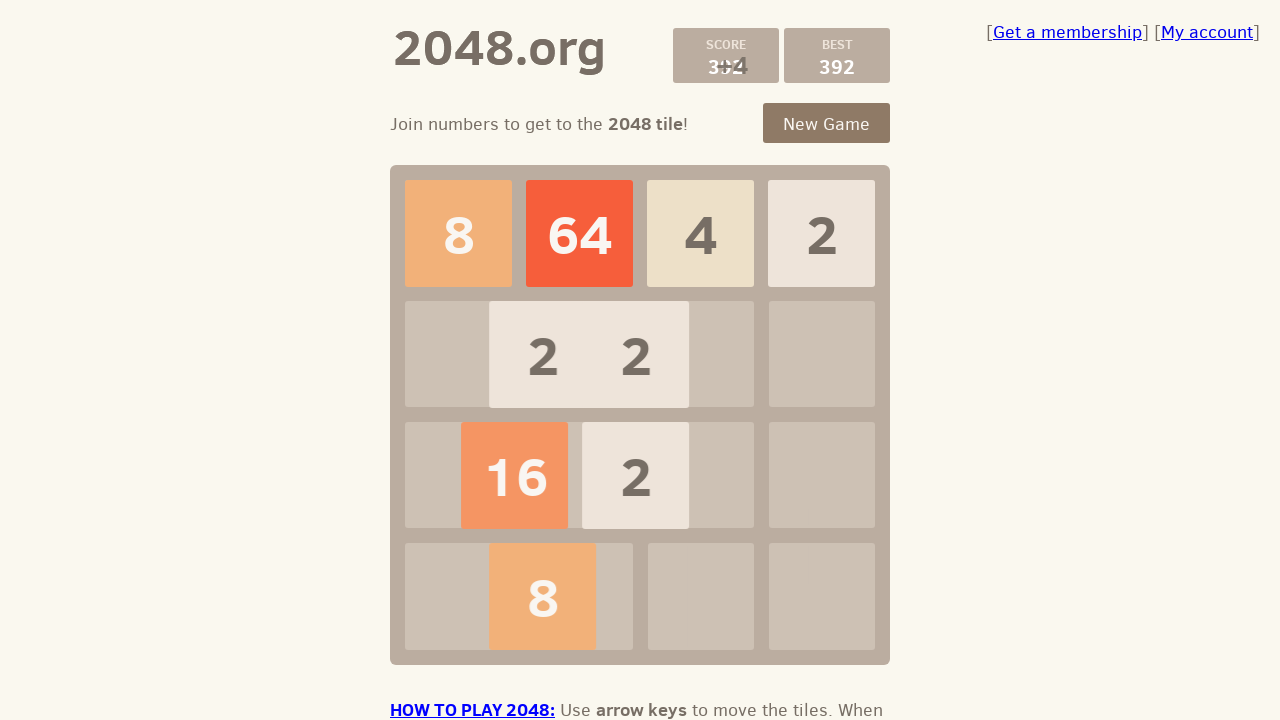

Waited 100ms for game to process move
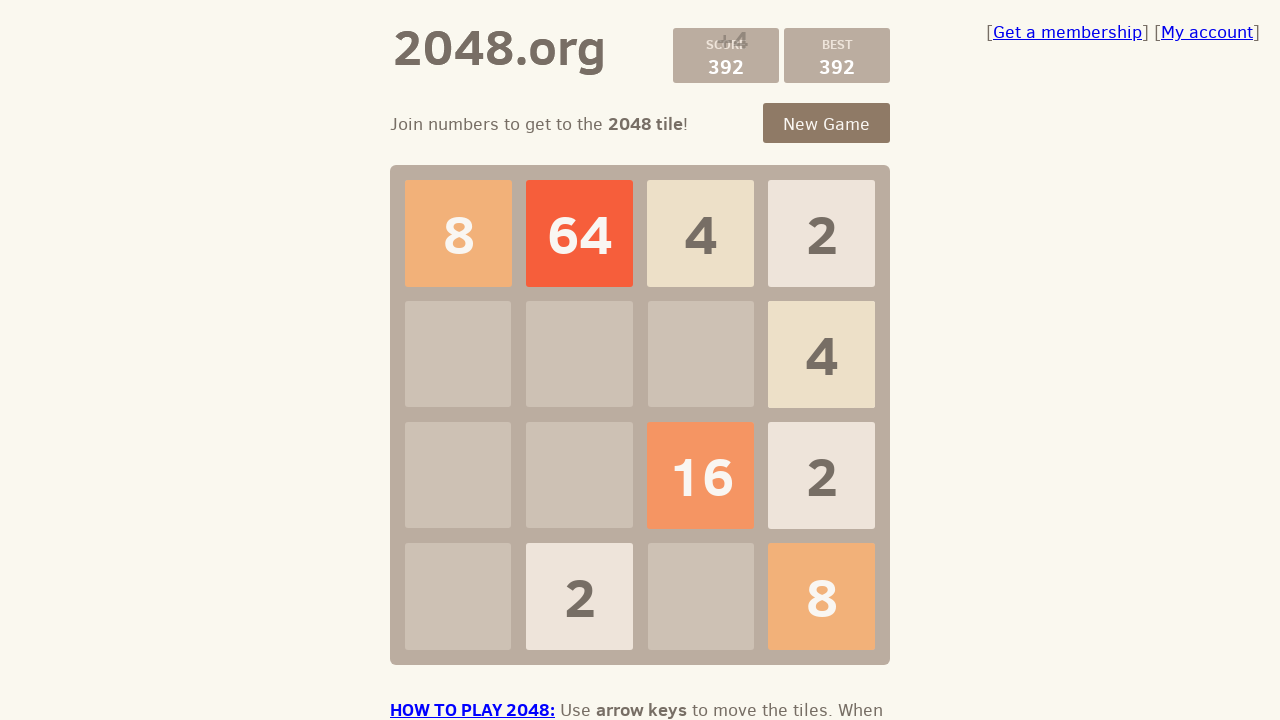

Checked if game is over
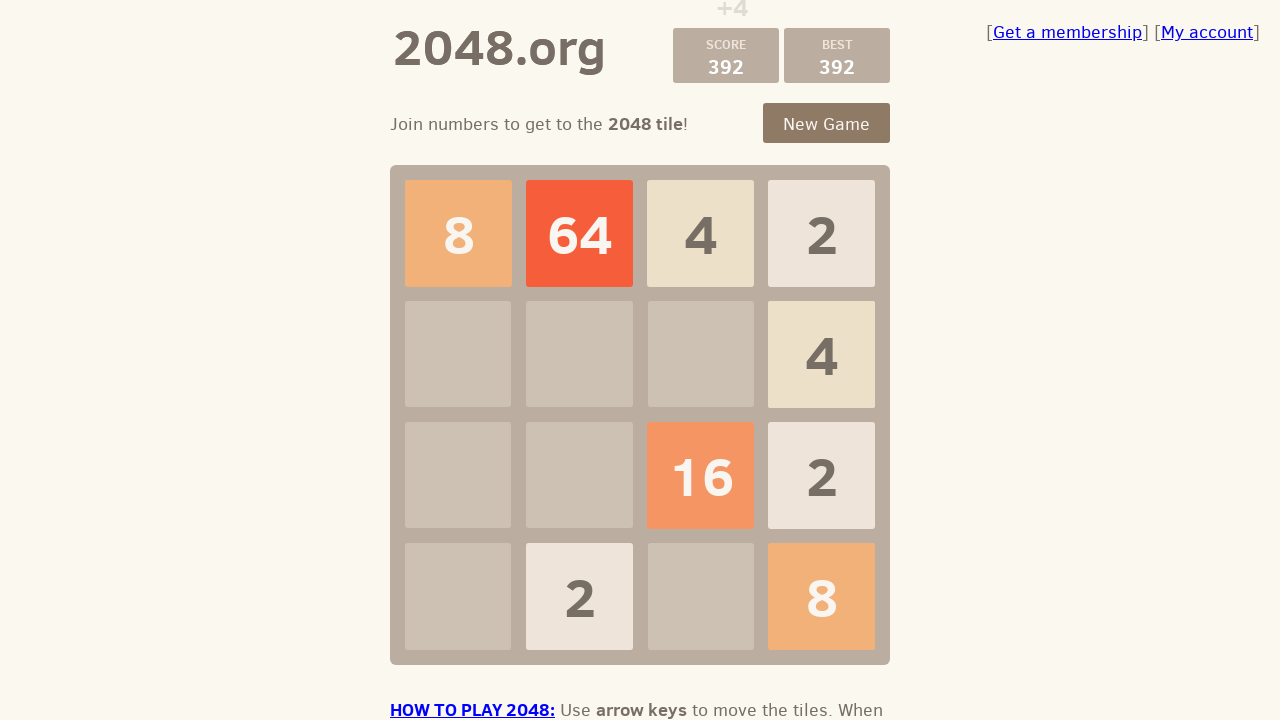

Pressed ArrowDown key to make a move on .game-container
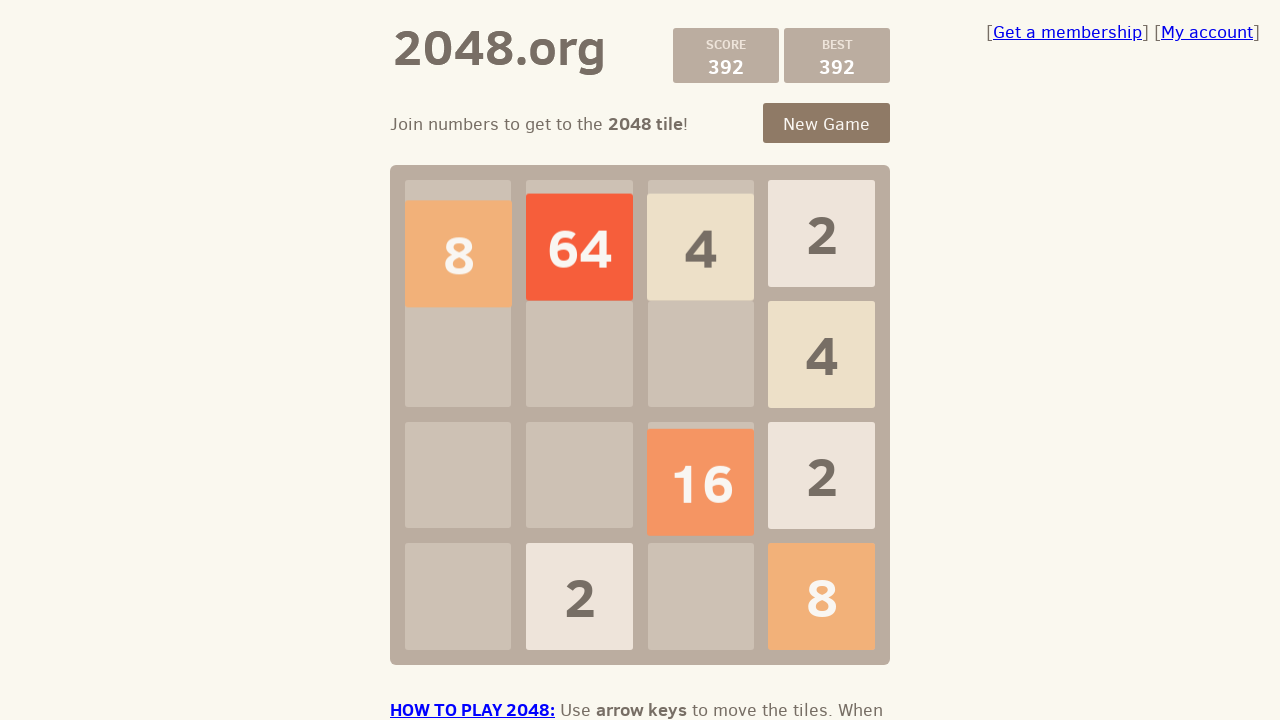

Waited 100ms for game to process move
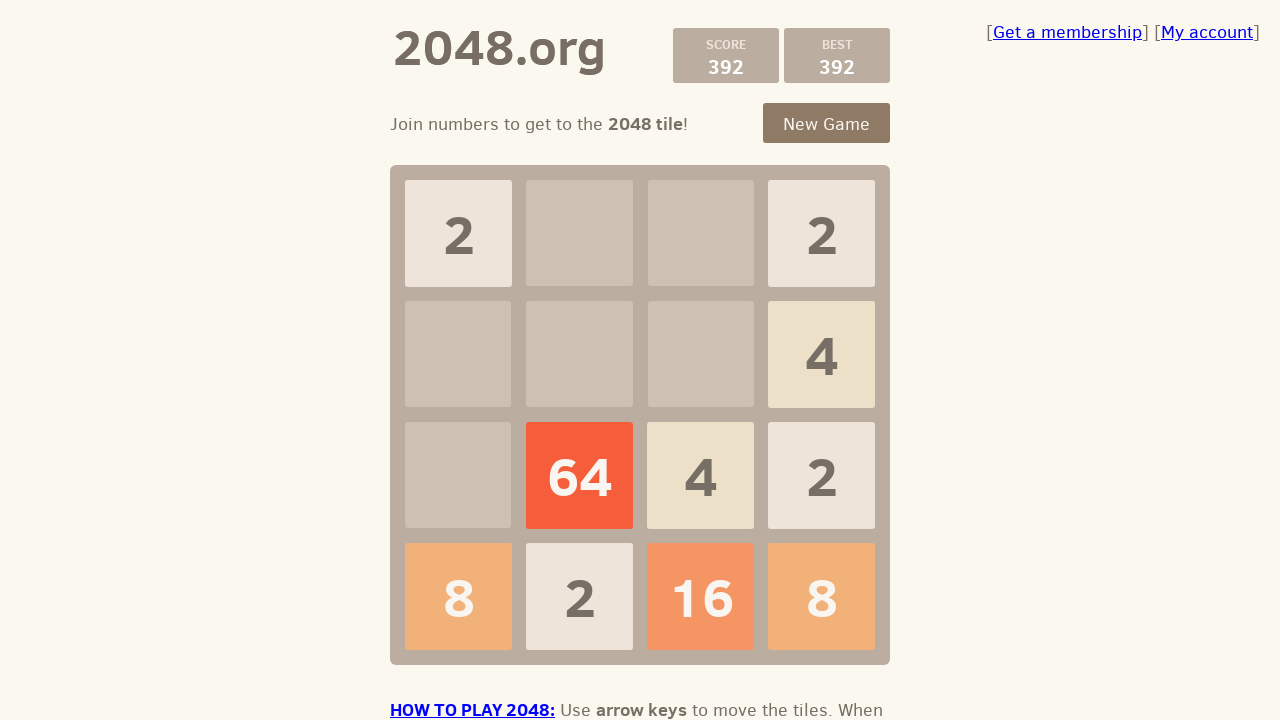

Checked if game is over
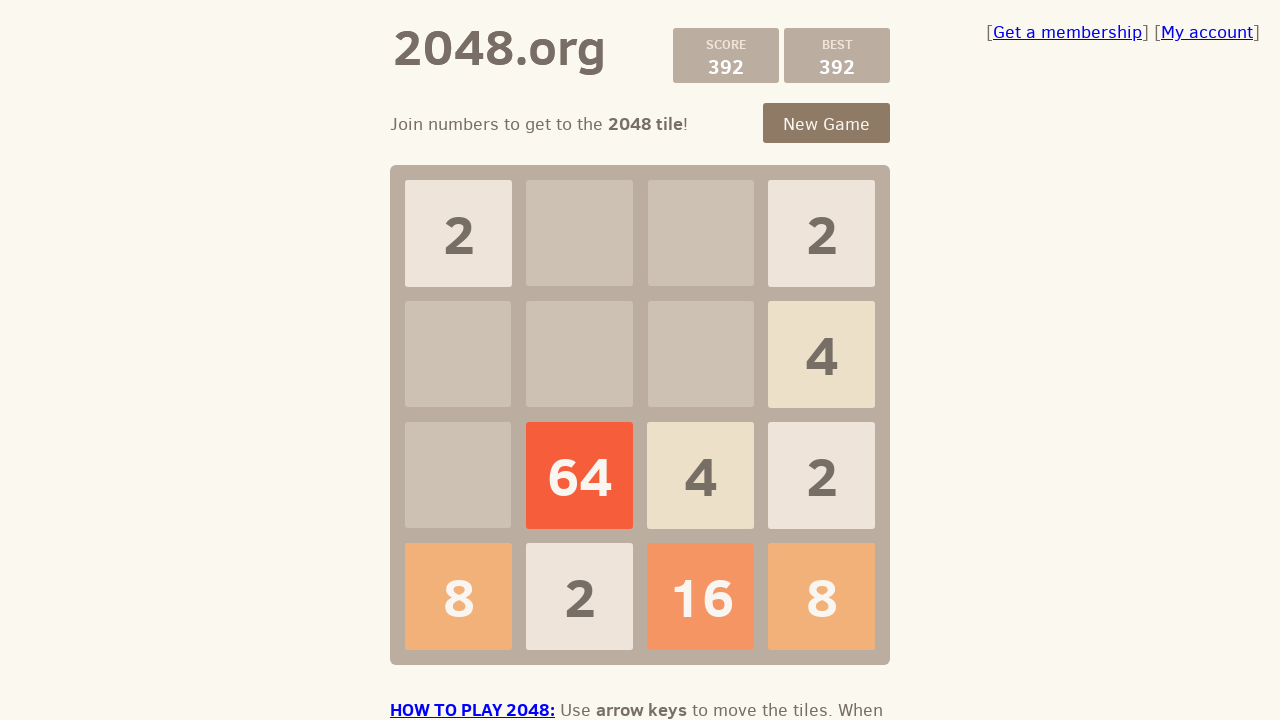

Pressed ArrowLeft key to make a move on .game-container
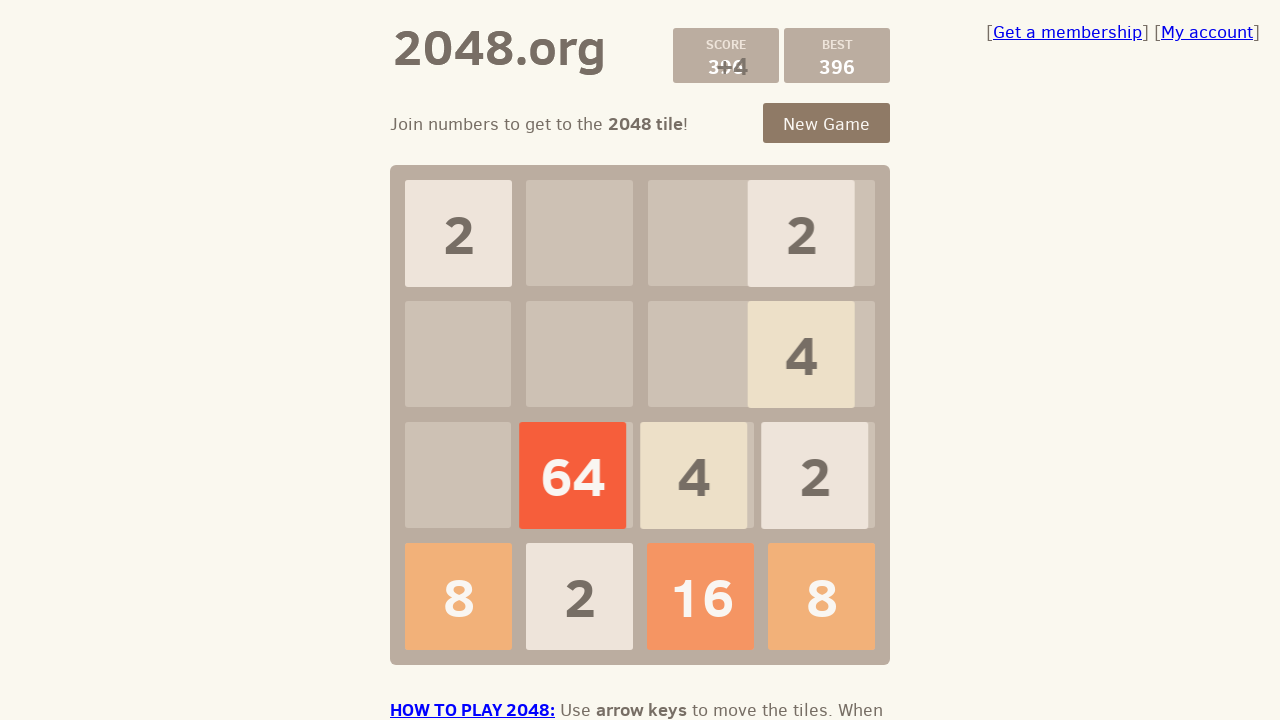

Waited 100ms for game to process move
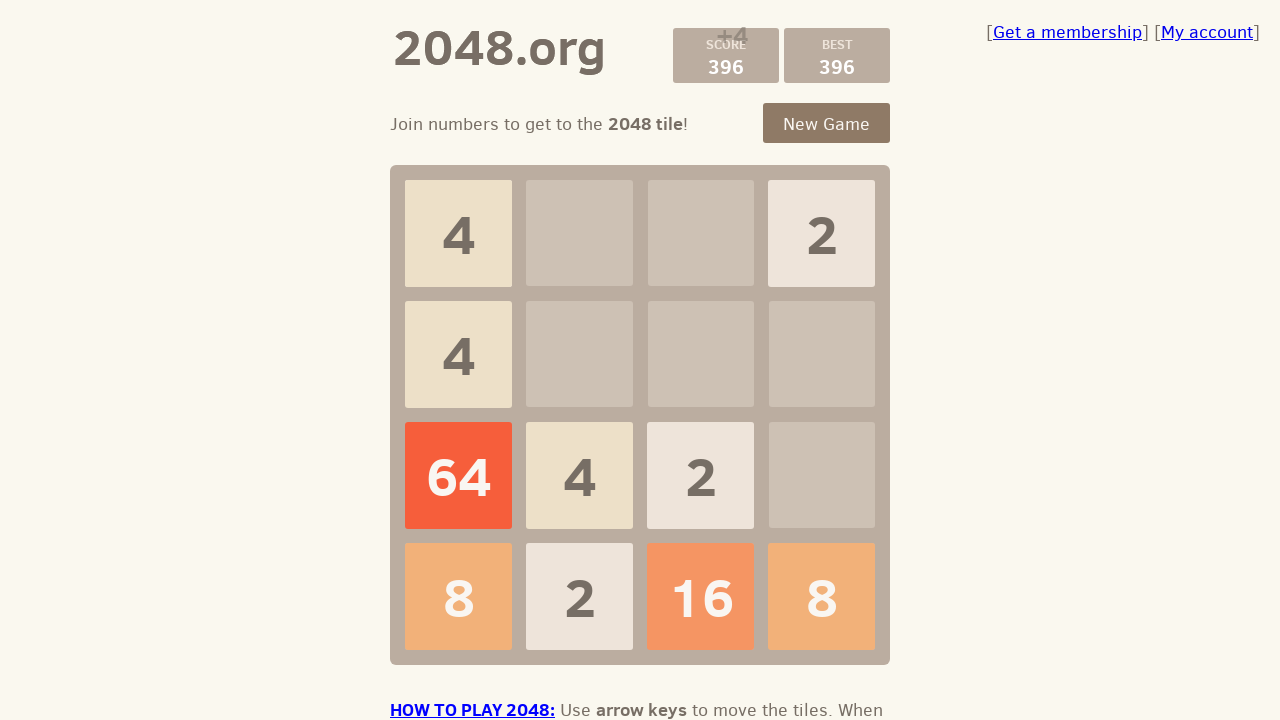

Checked if game is over
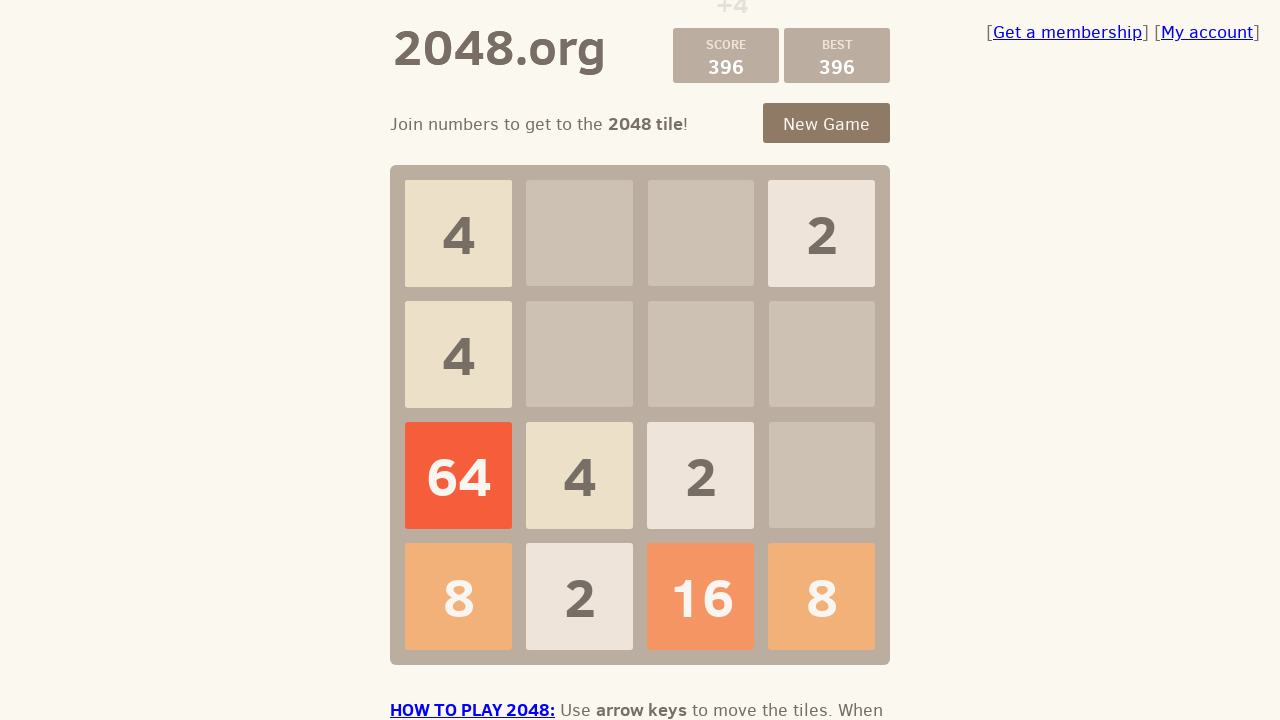

Checked if game is over after full move cycle
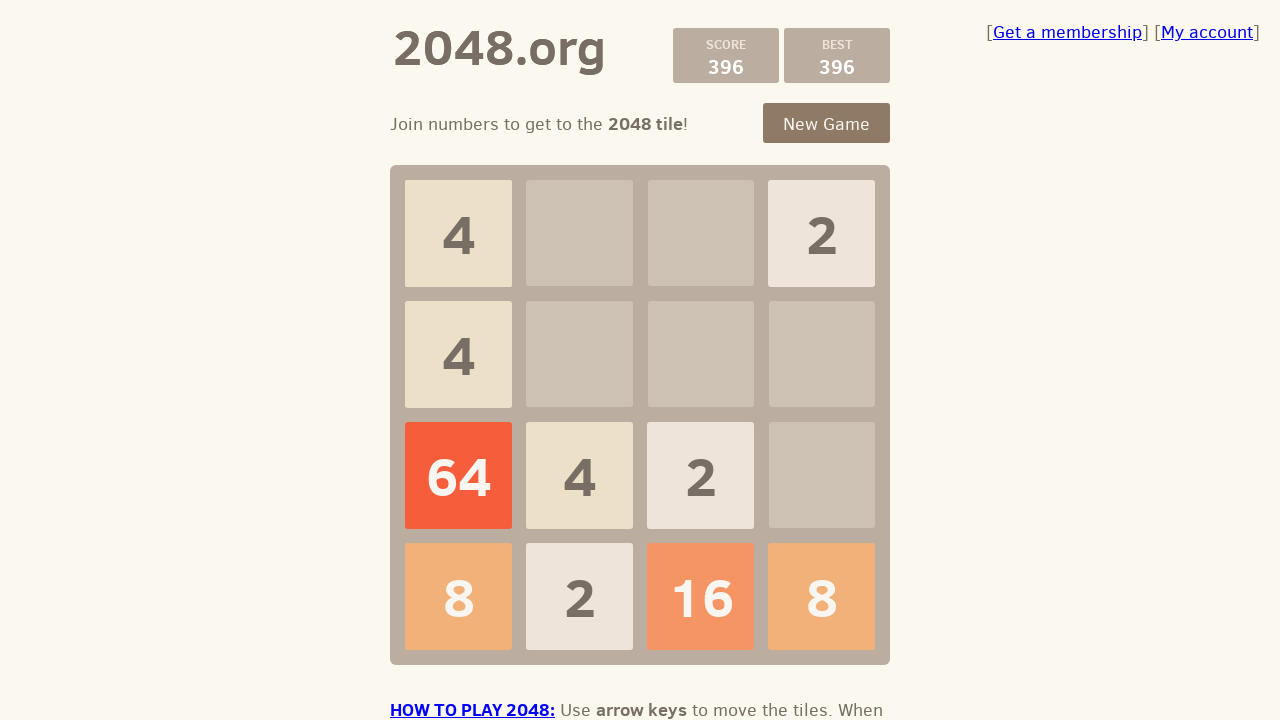

Pressed ArrowUp key to make a move on .game-container
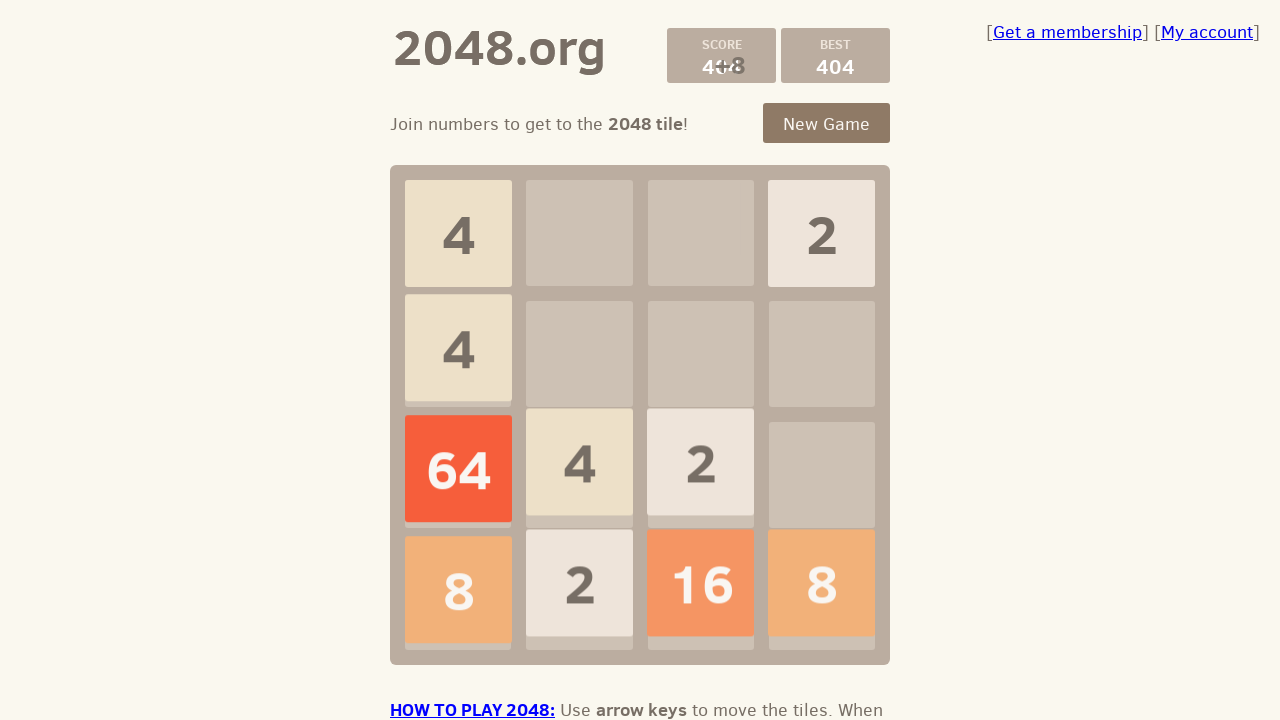

Waited 100ms for game to process move
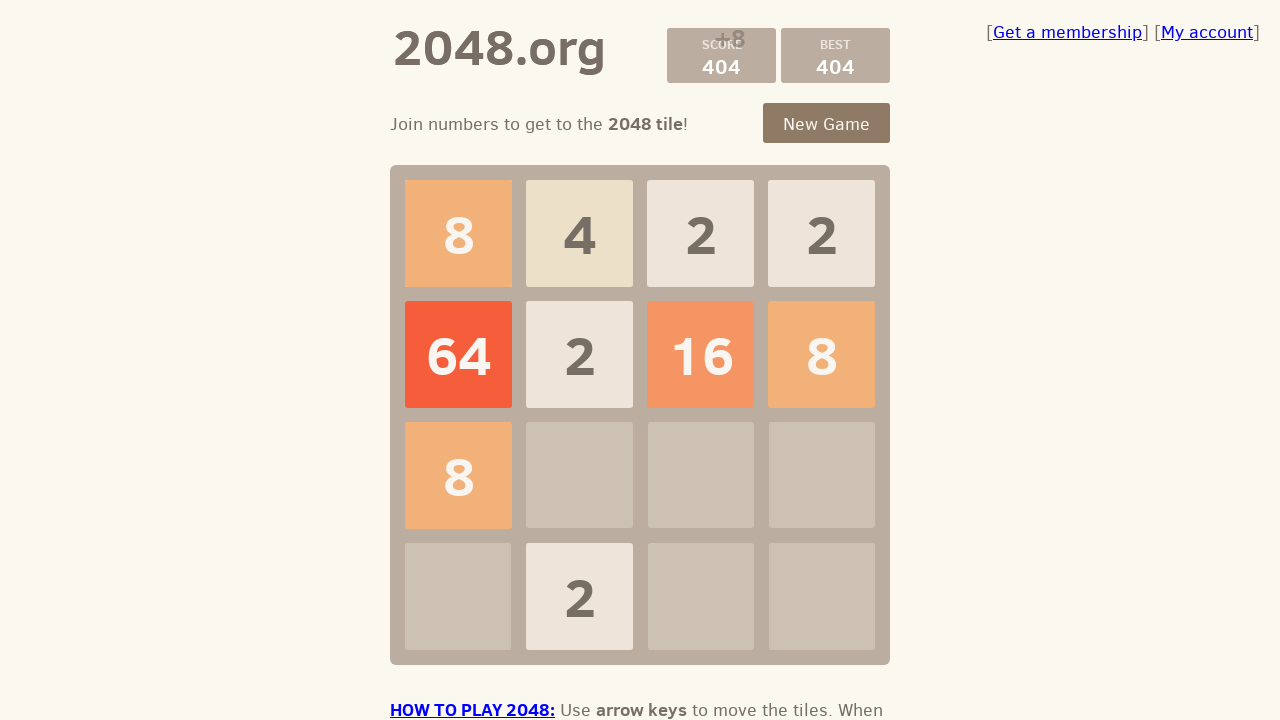

Checked if game is over
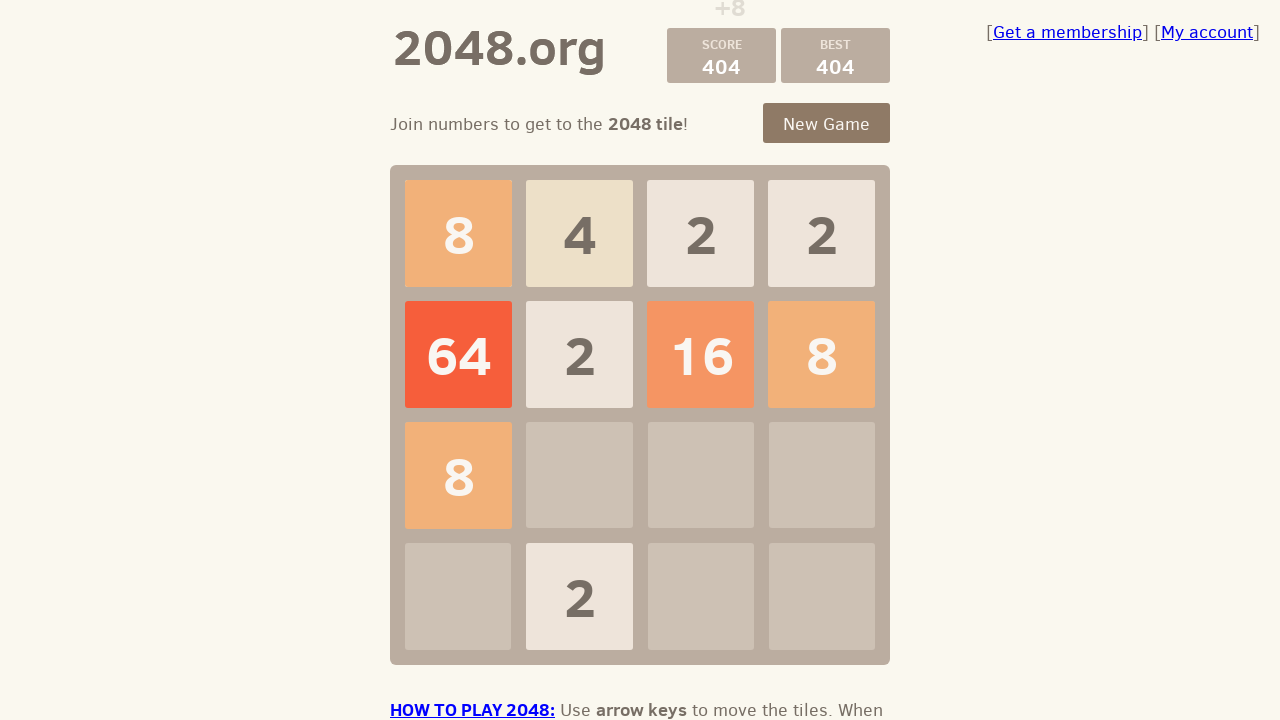

Pressed ArrowRight key to make a move on .game-container
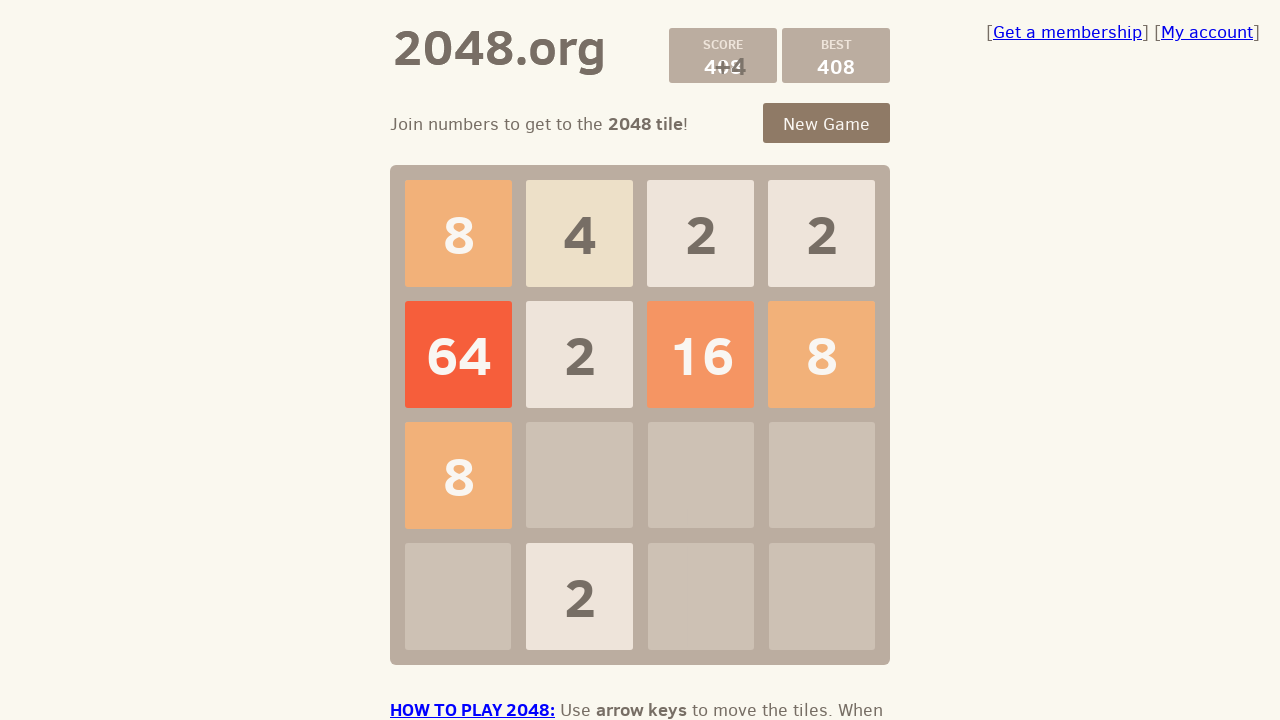

Waited 100ms for game to process move
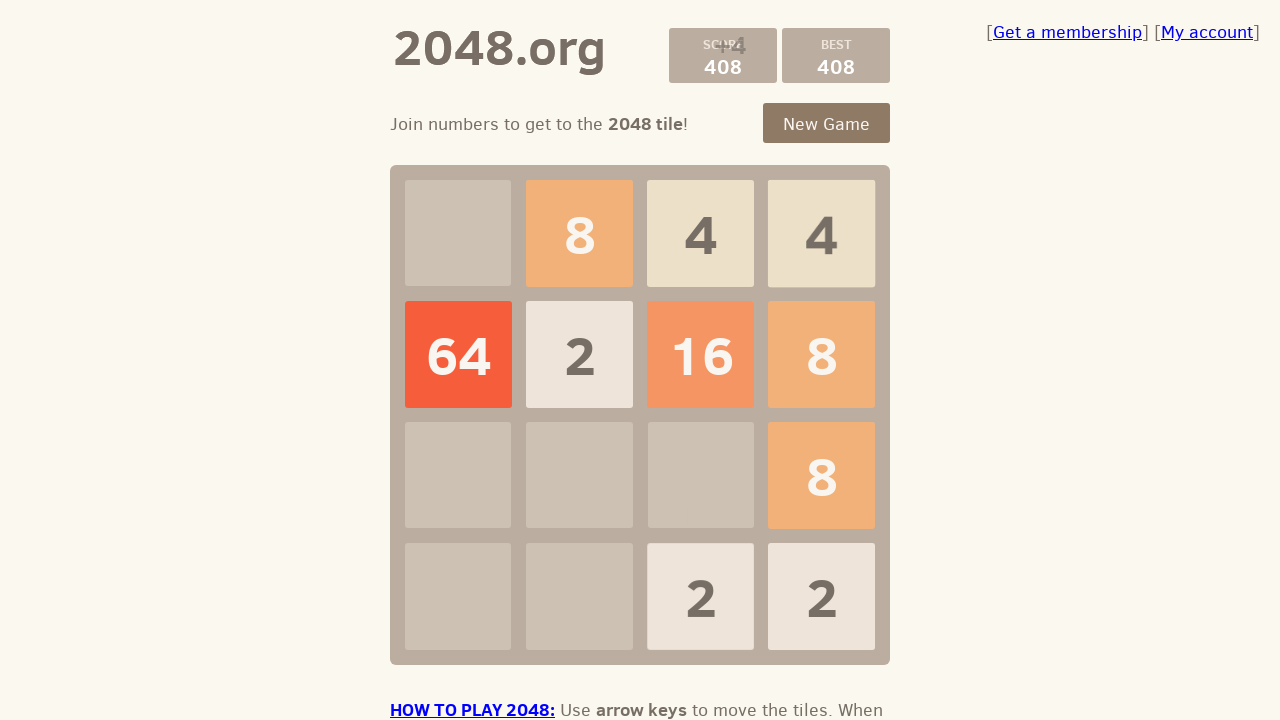

Checked if game is over
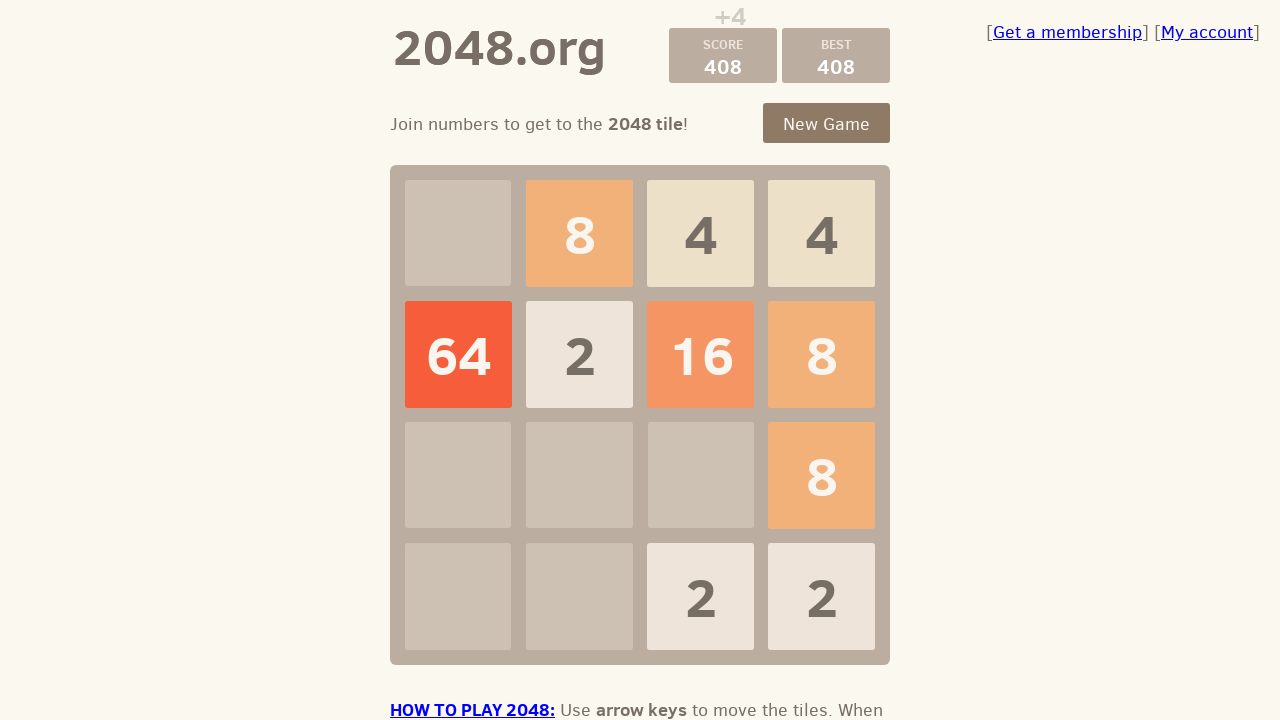

Pressed ArrowDown key to make a move on .game-container
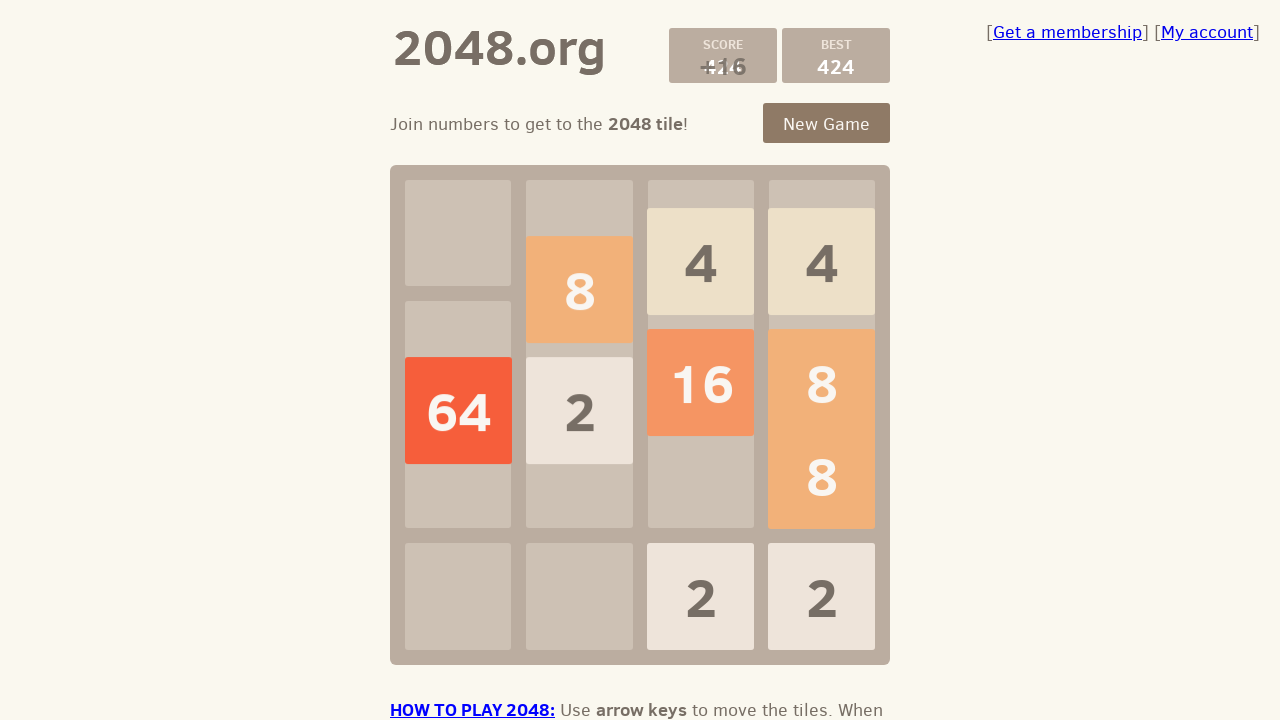

Waited 100ms for game to process move
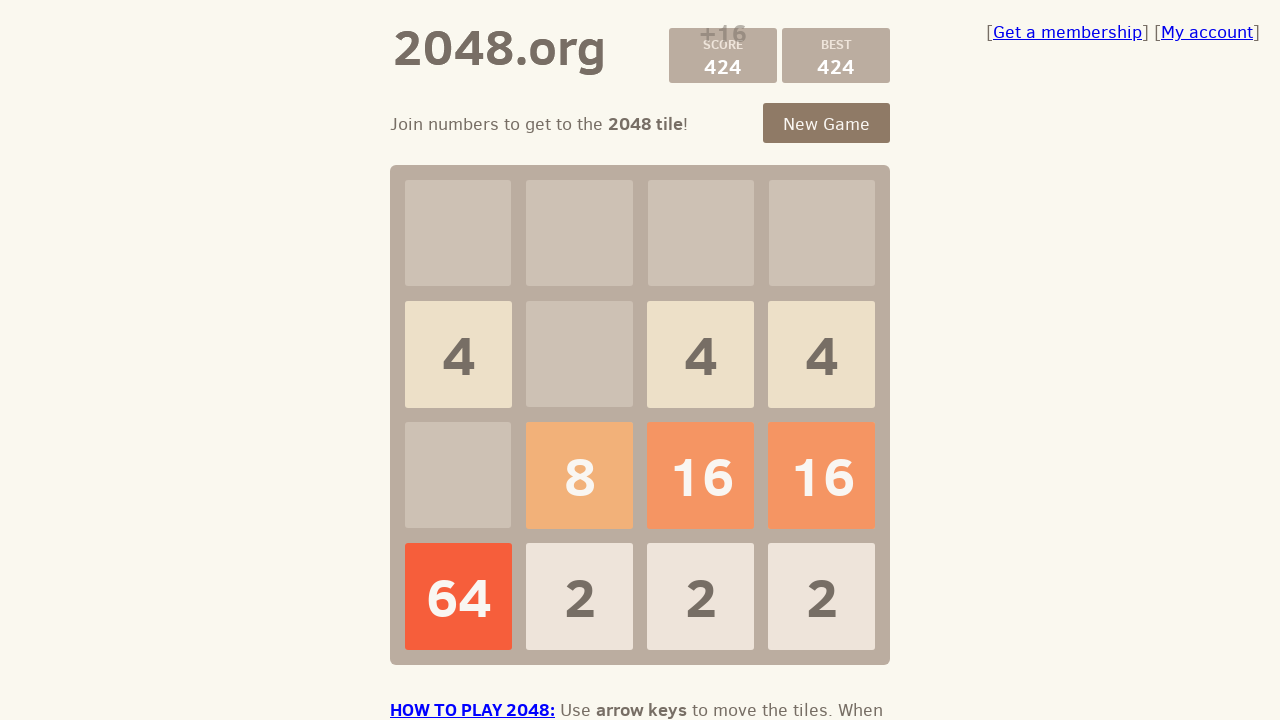

Checked if game is over
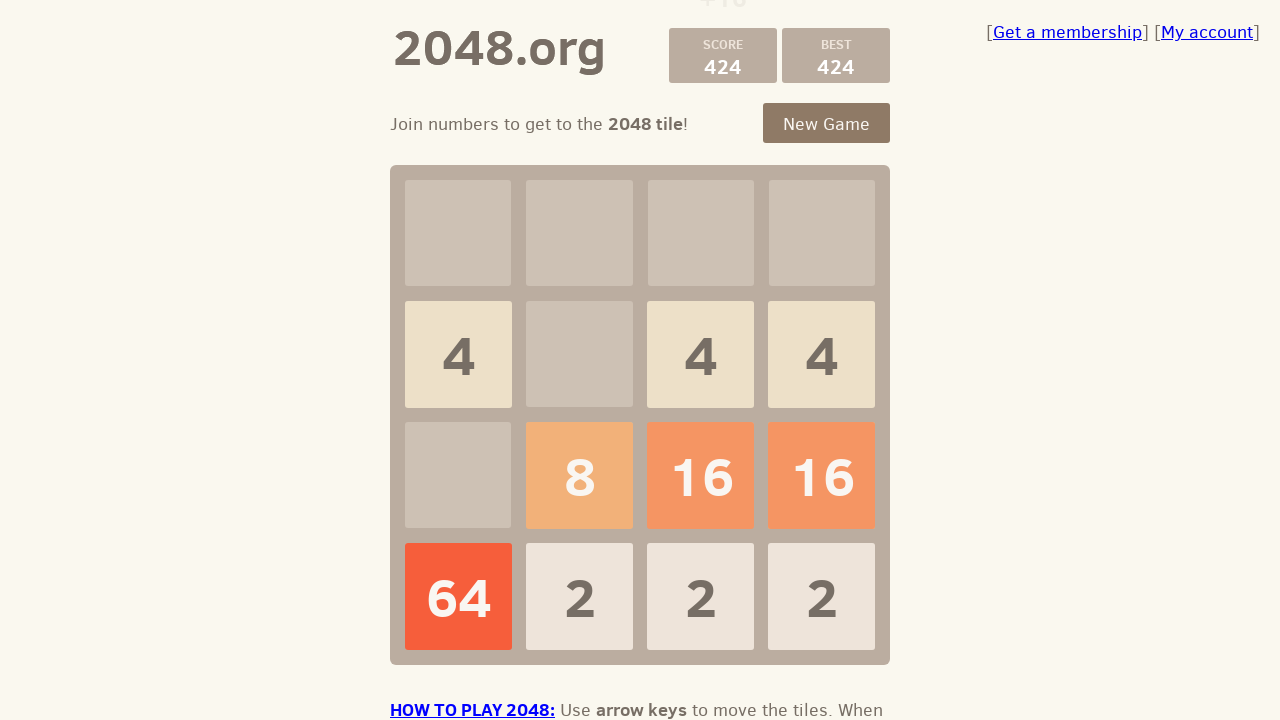

Pressed ArrowLeft key to make a move on .game-container
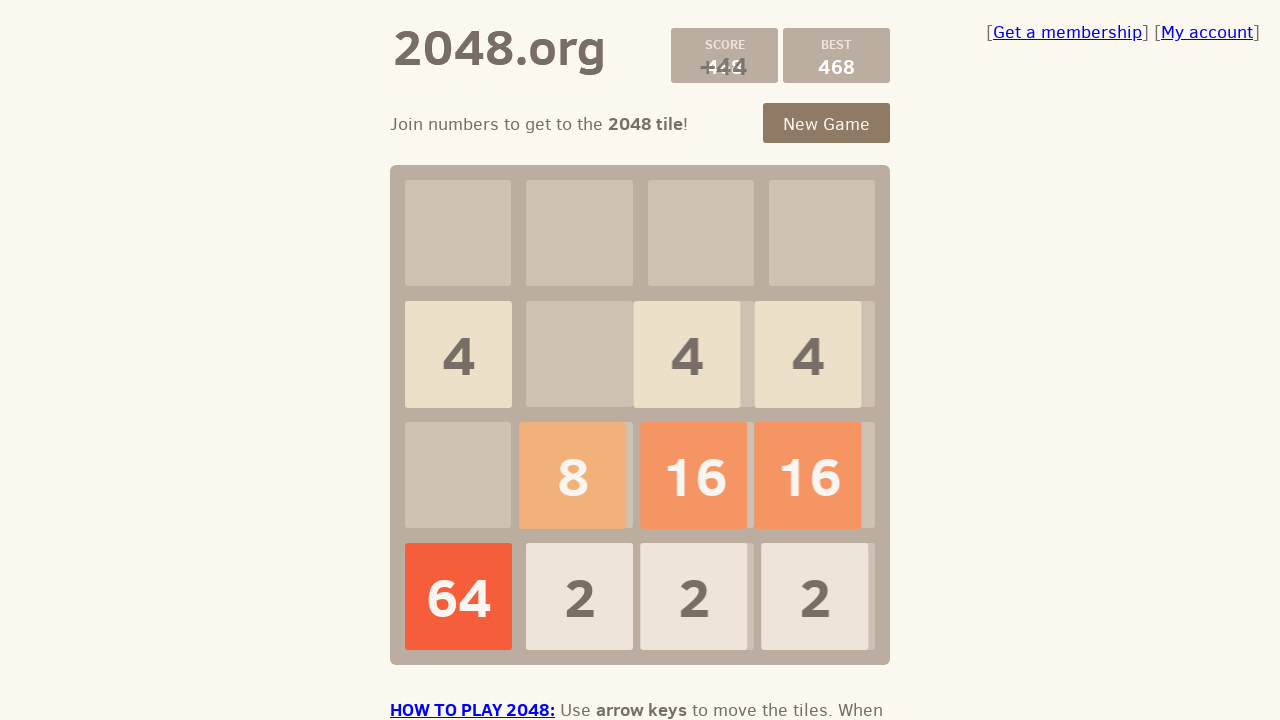

Waited 100ms for game to process move
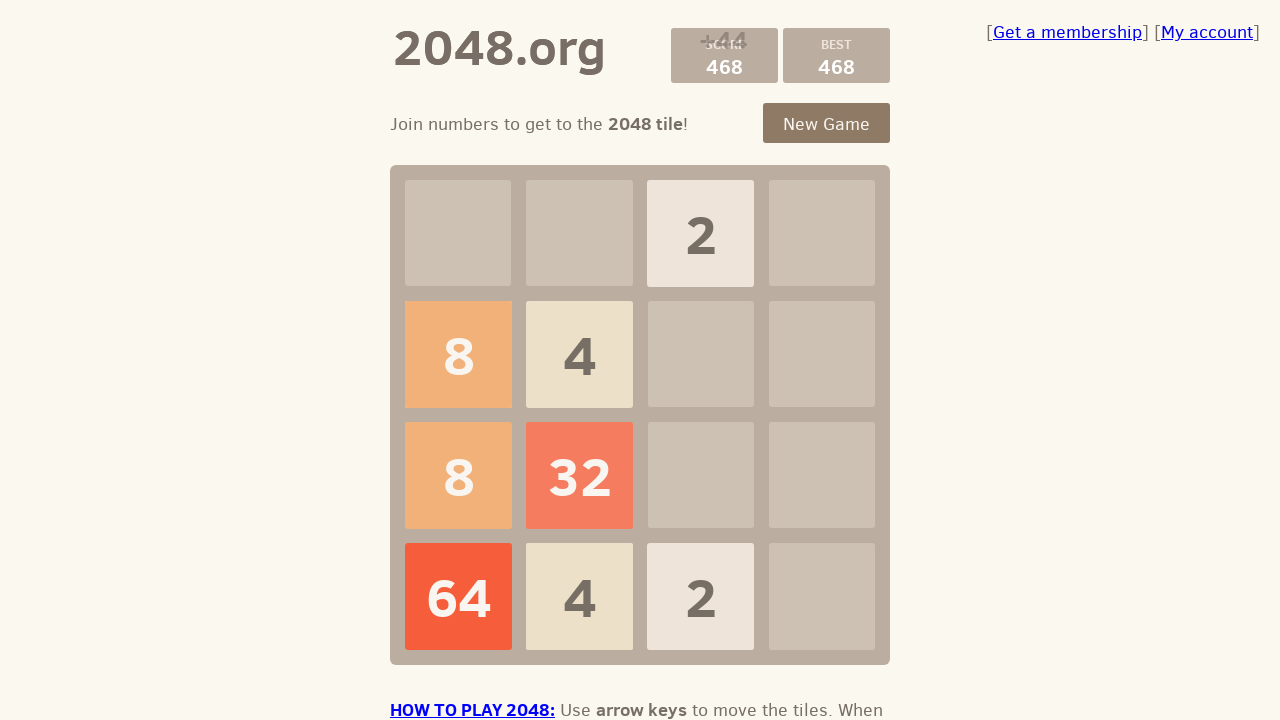

Checked if game is over
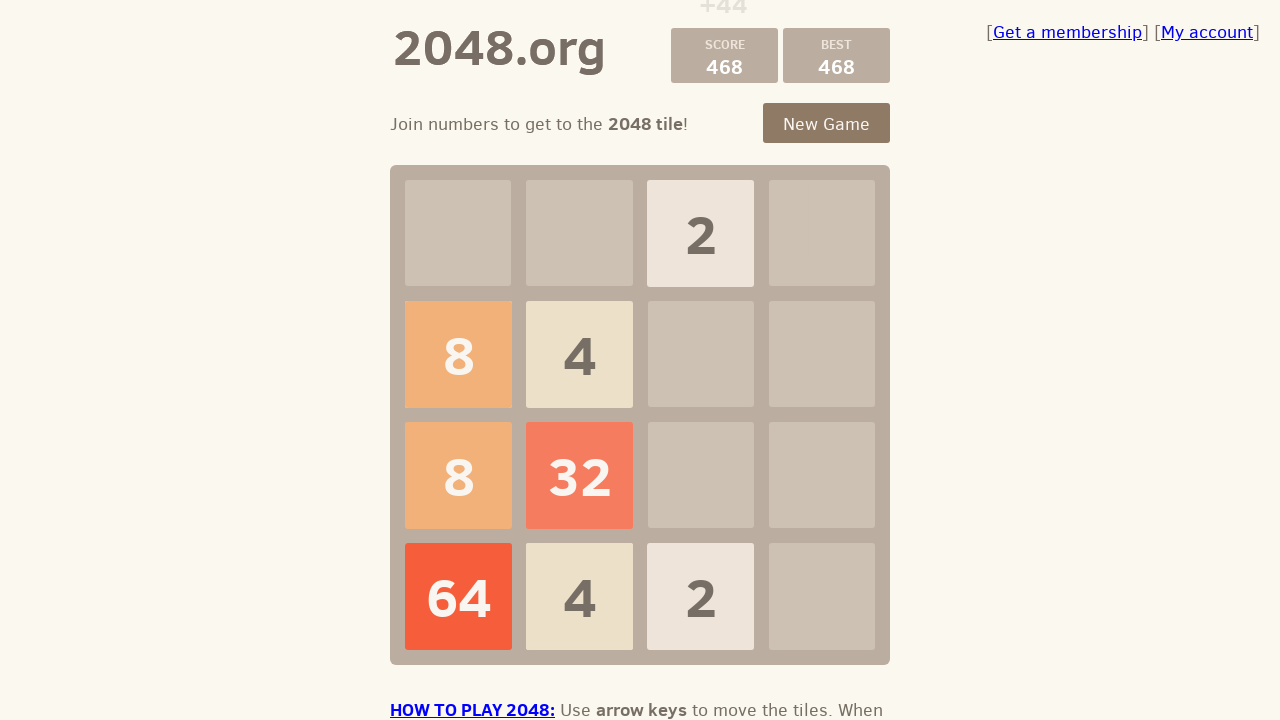

Checked if game is over after full move cycle
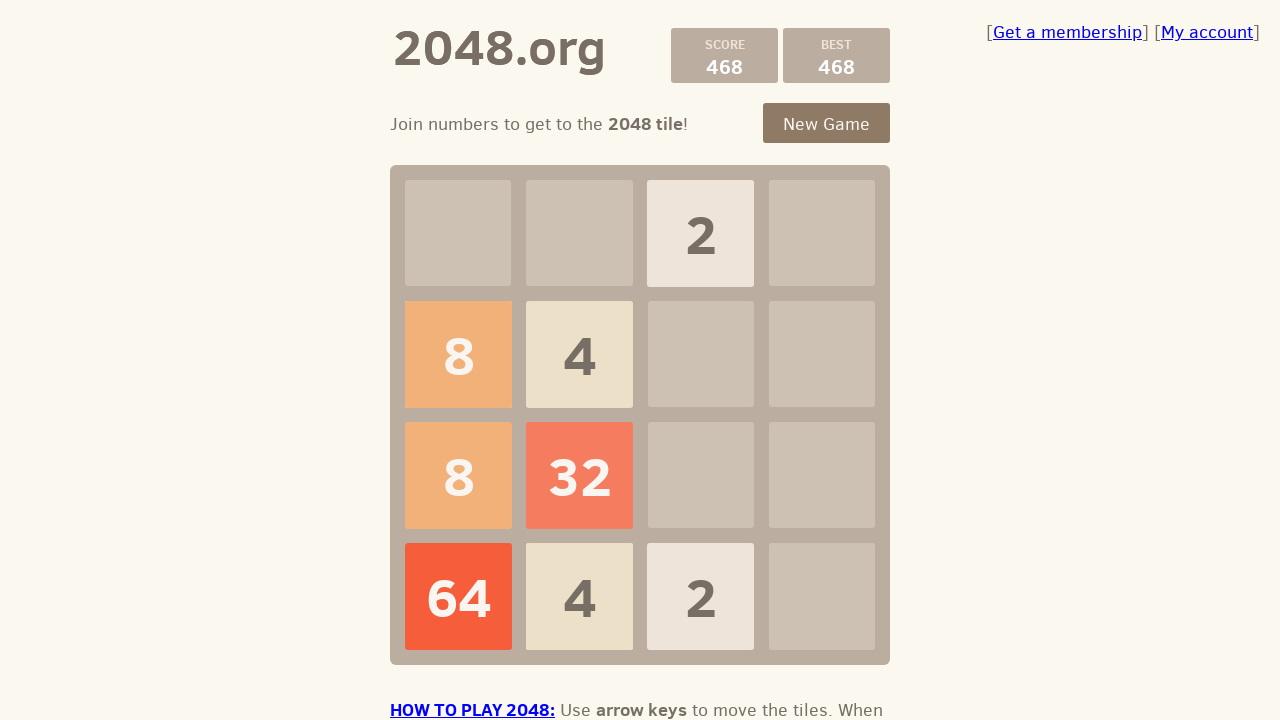

Pressed ArrowUp key to make a move on .game-container
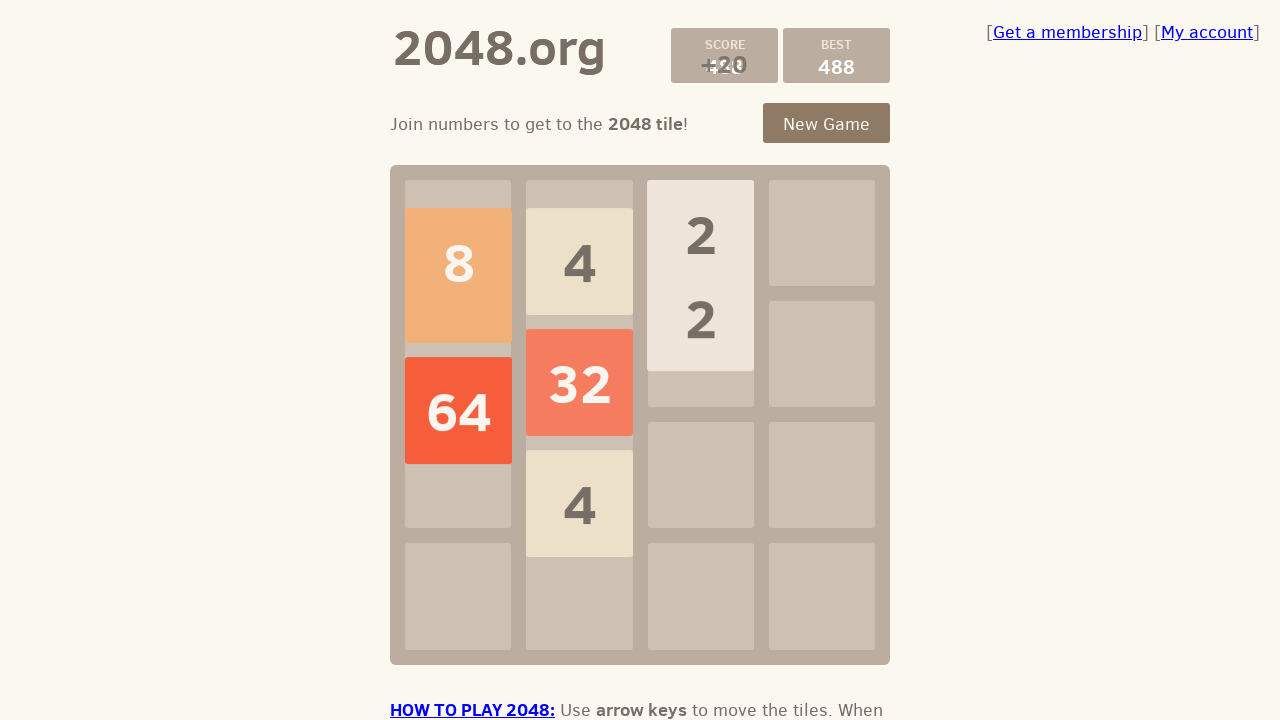

Waited 100ms for game to process move
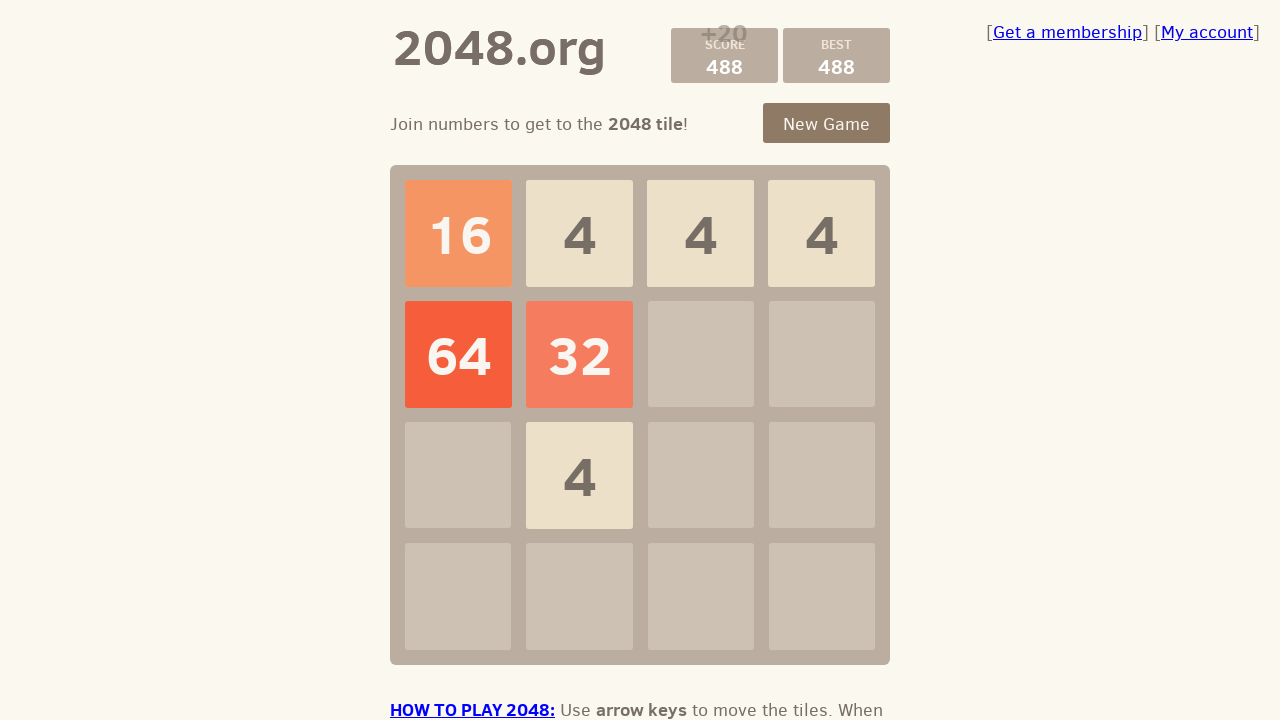

Checked if game is over
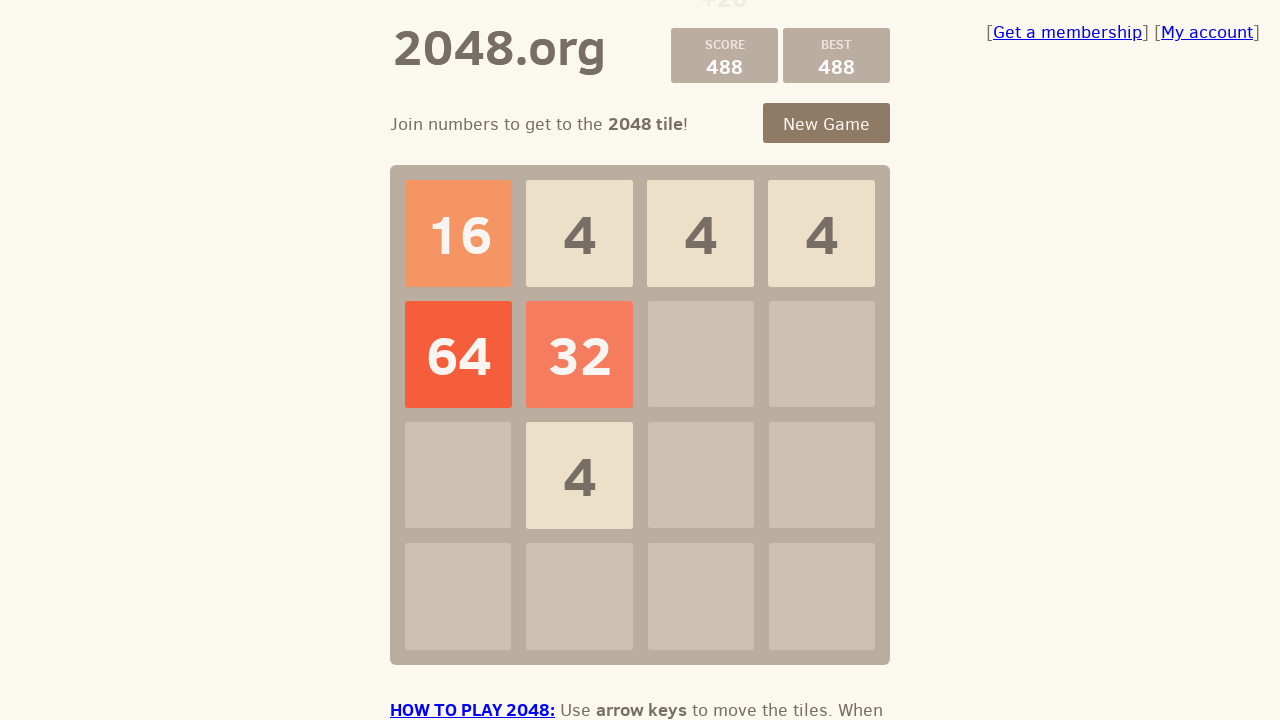

Pressed ArrowRight key to make a move on .game-container
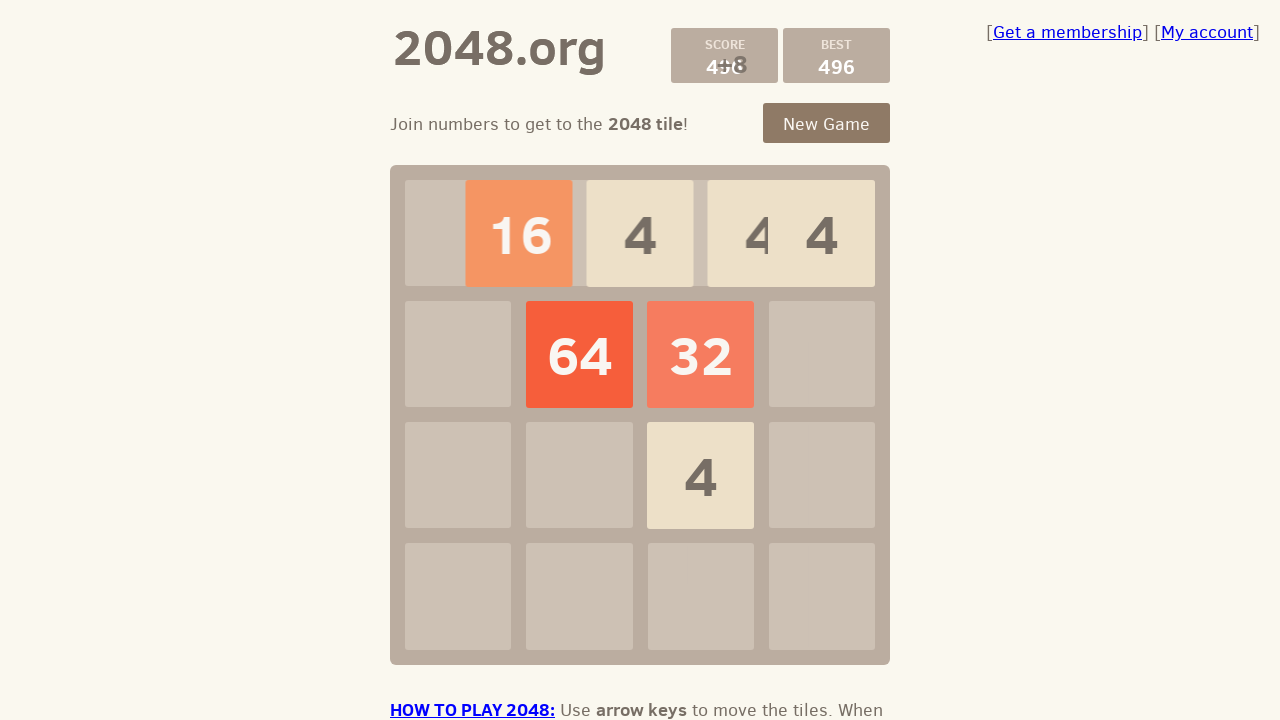

Waited 100ms for game to process move
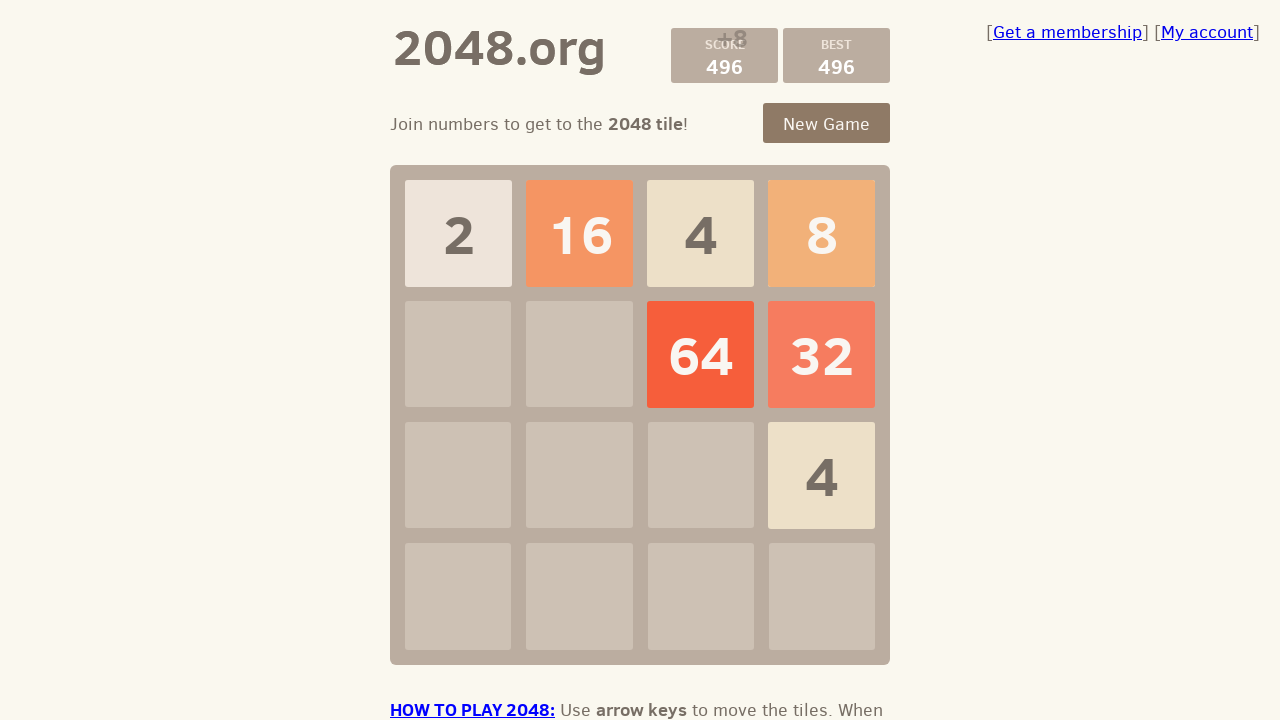

Checked if game is over
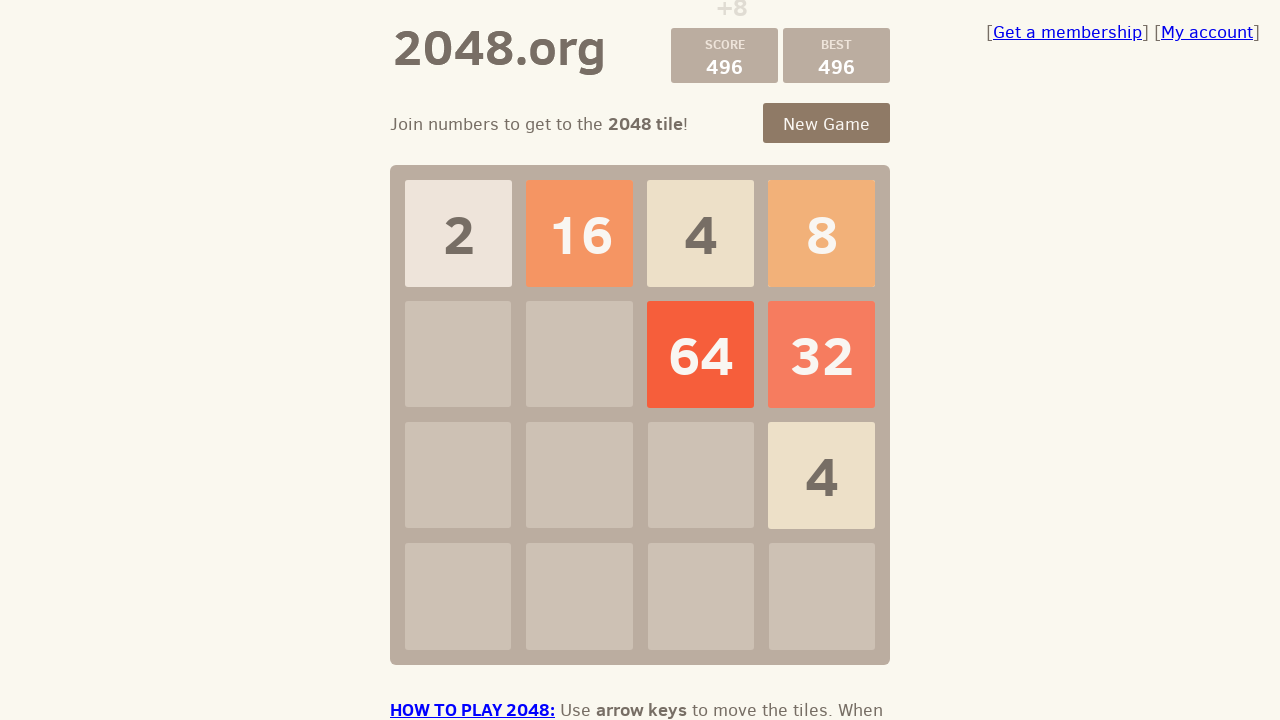

Pressed ArrowDown key to make a move on .game-container
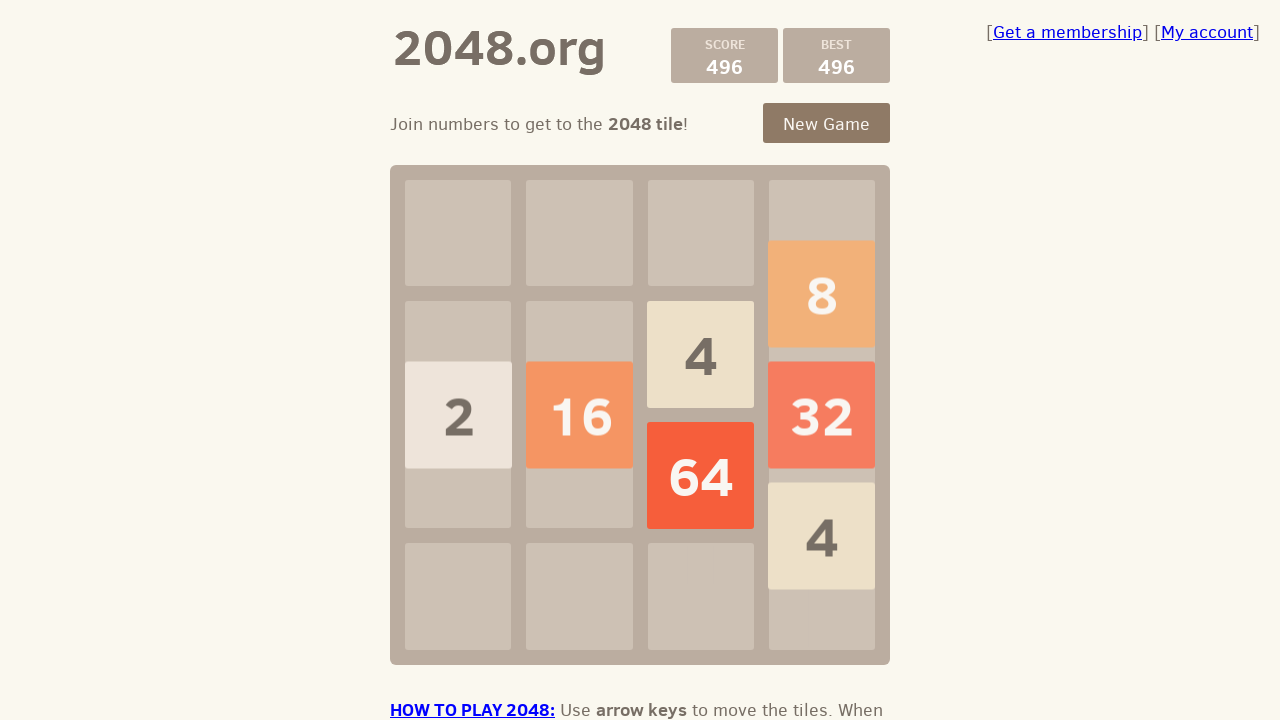

Waited 100ms for game to process move
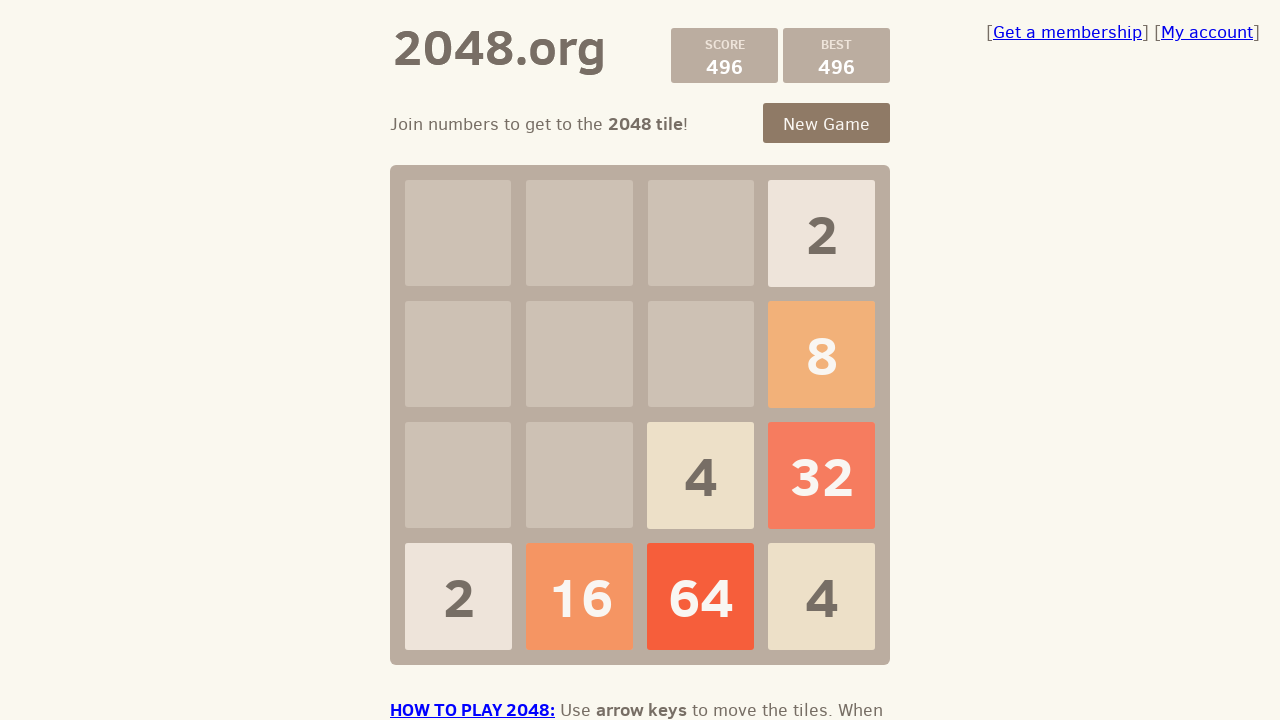

Checked if game is over
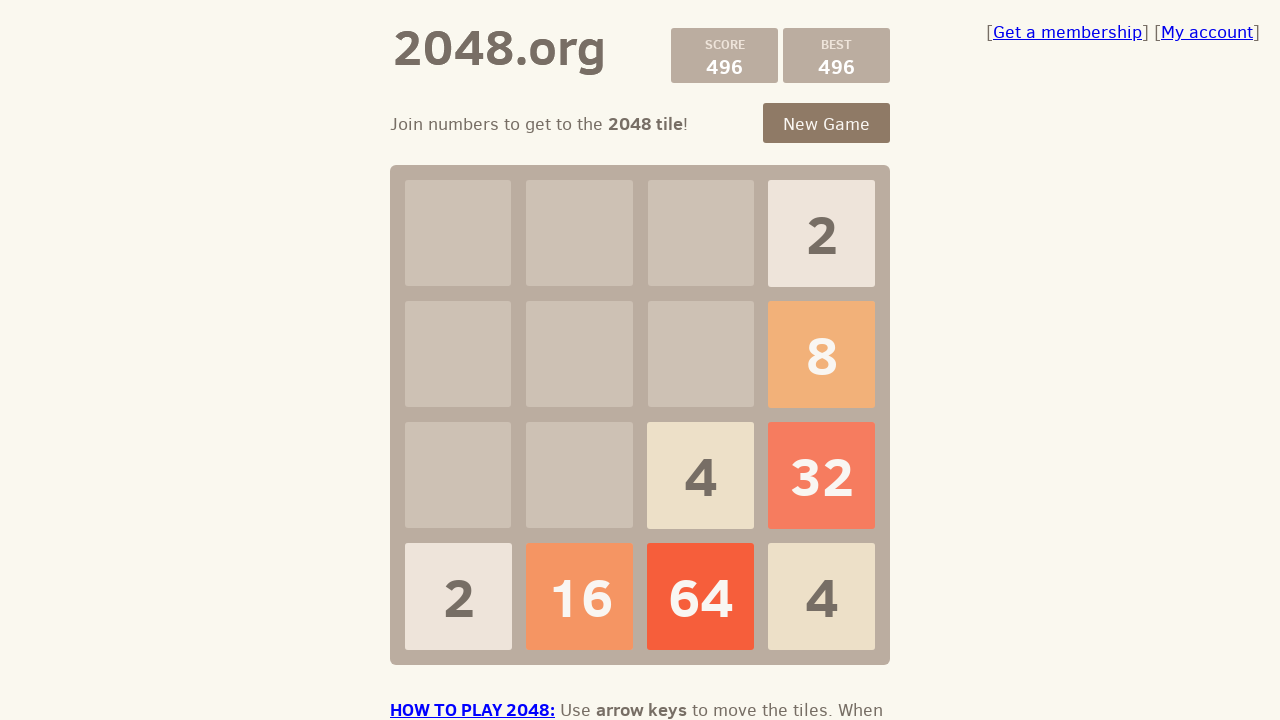

Pressed ArrowLeft key to make a move on .game-container
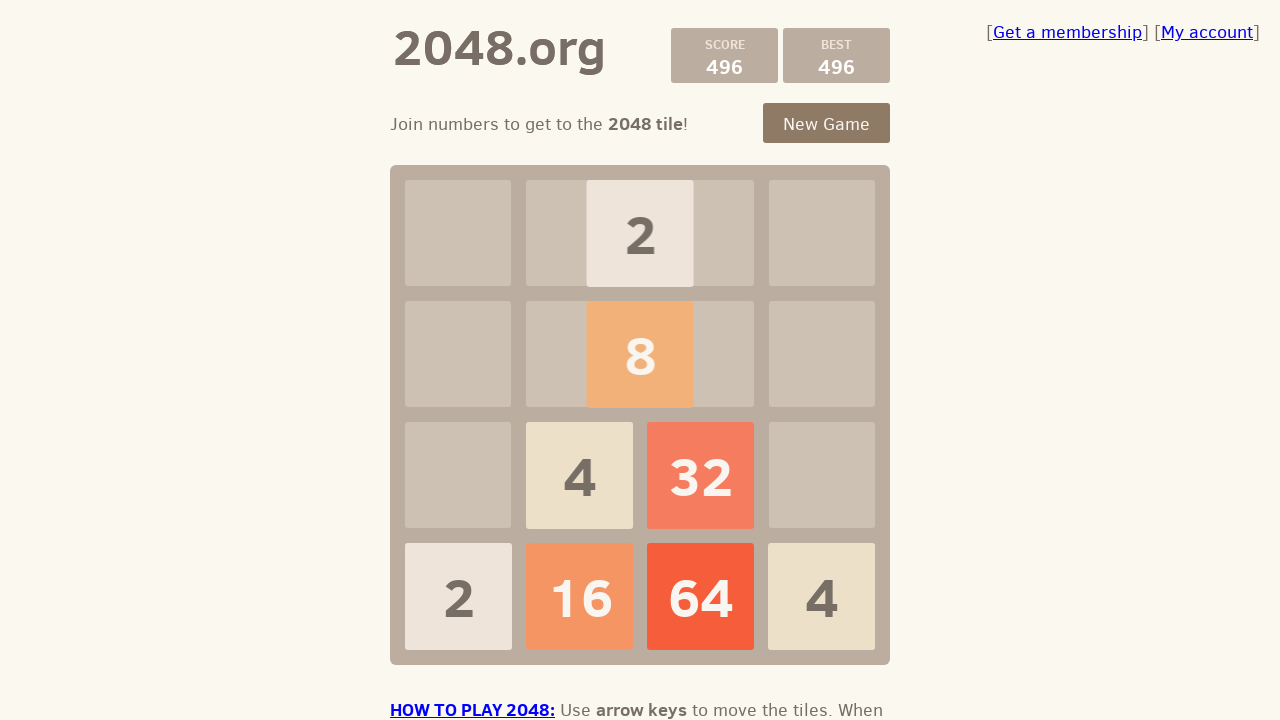

Waited 100ms for game to process move
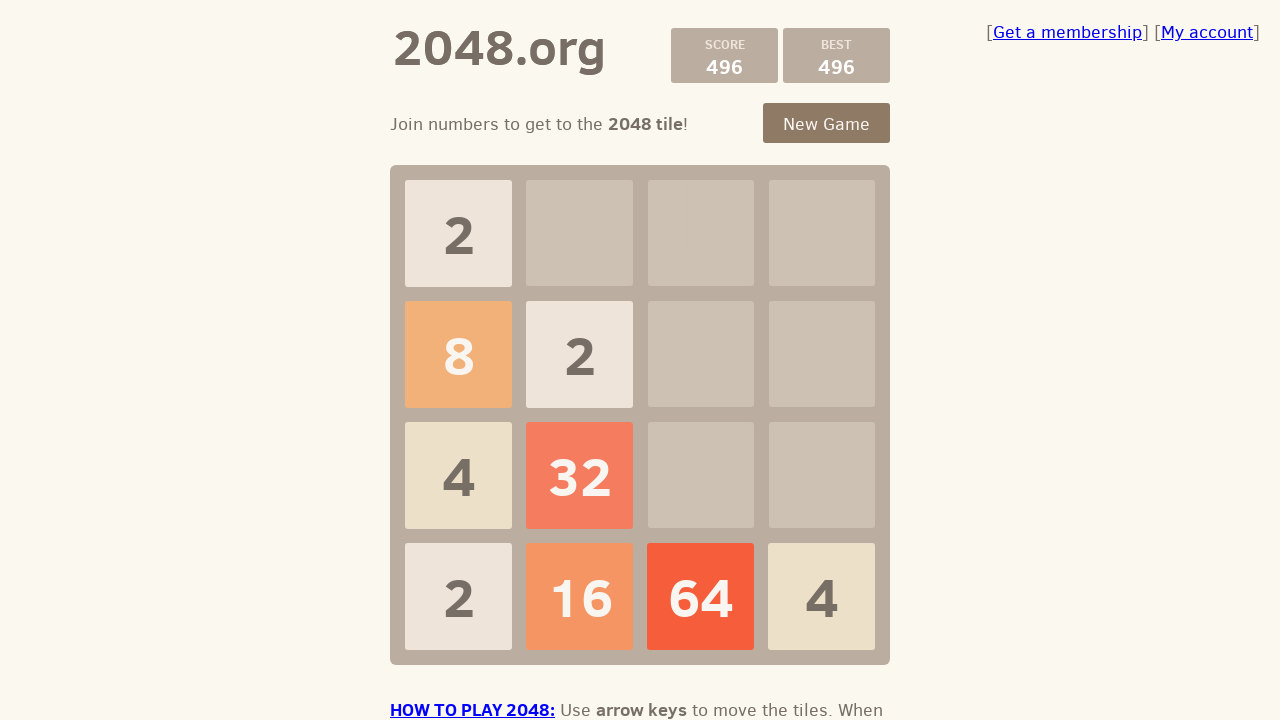

Checked if game is over
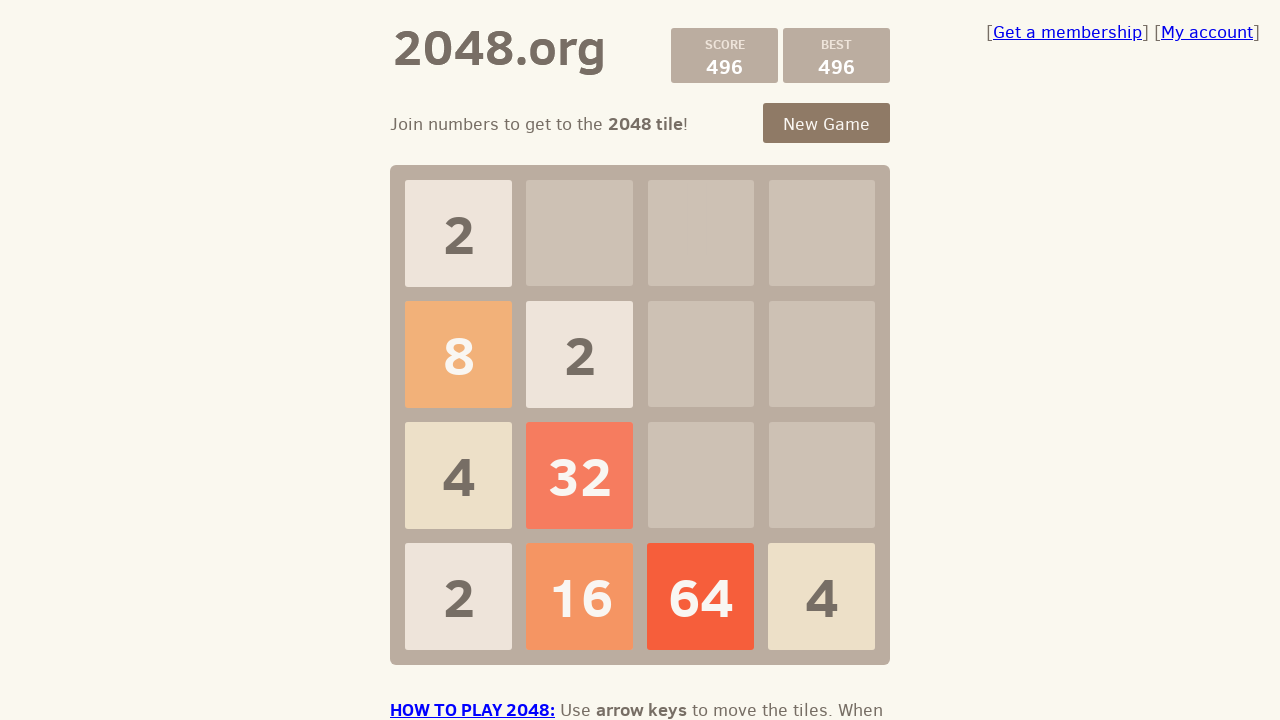

Checked if game is over after full move cycle
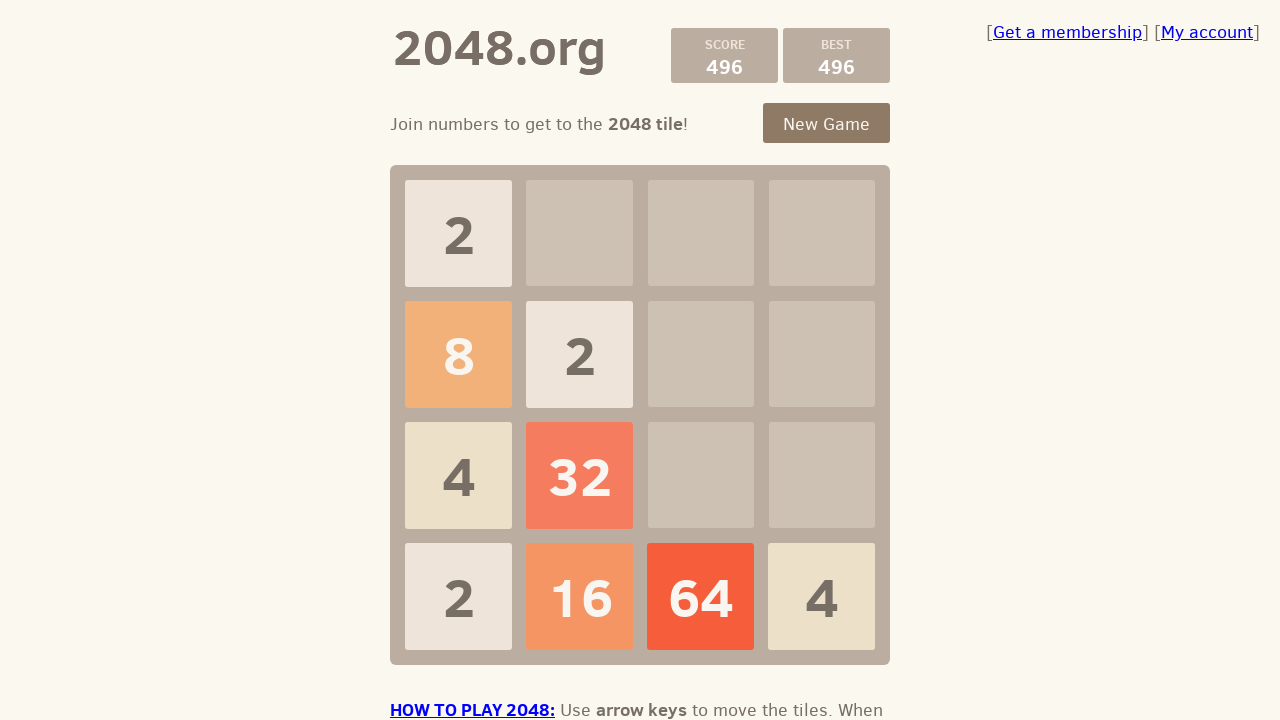

Pressed ArrowUp key to make a move on .game-container
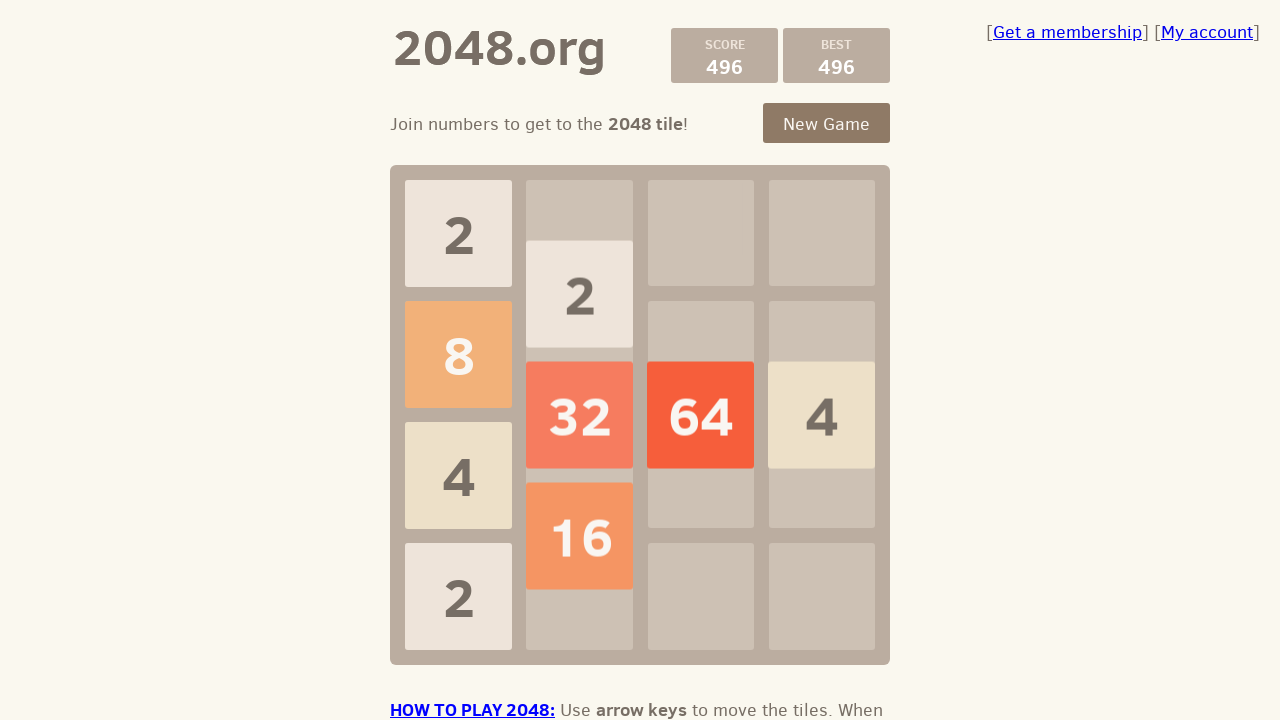

Waited 100ms for game to process move
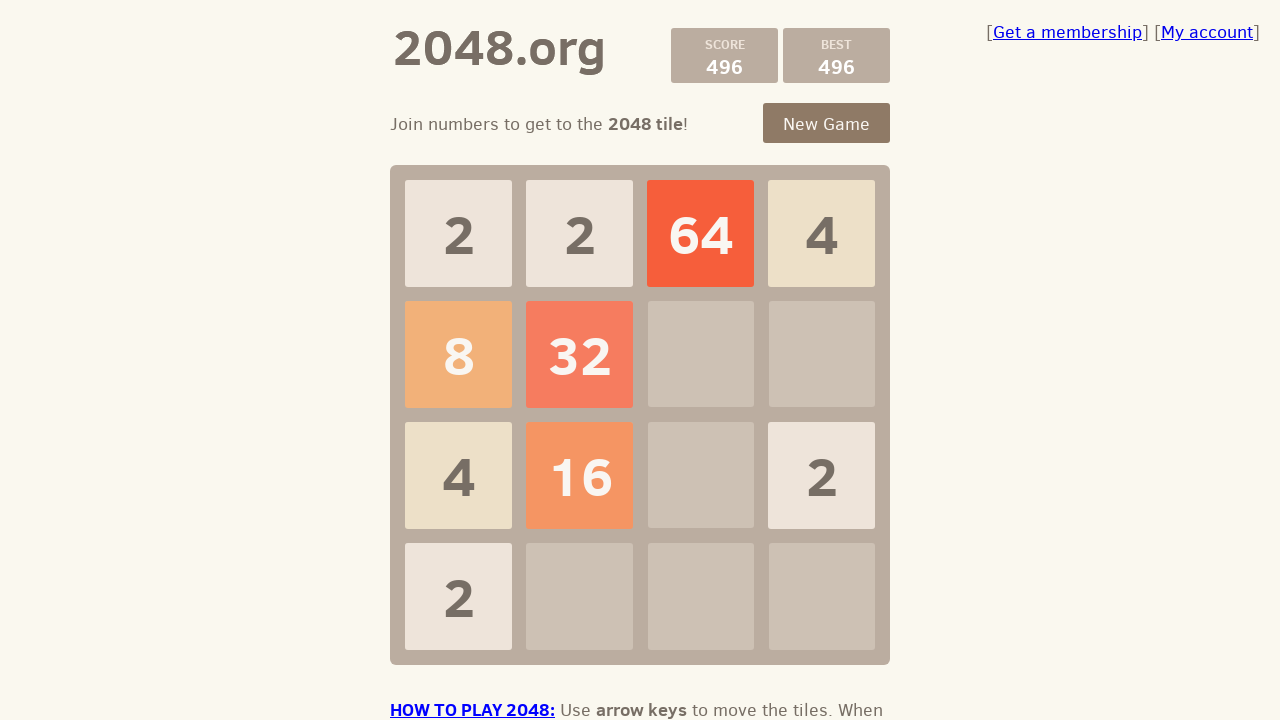

Checked if game is over
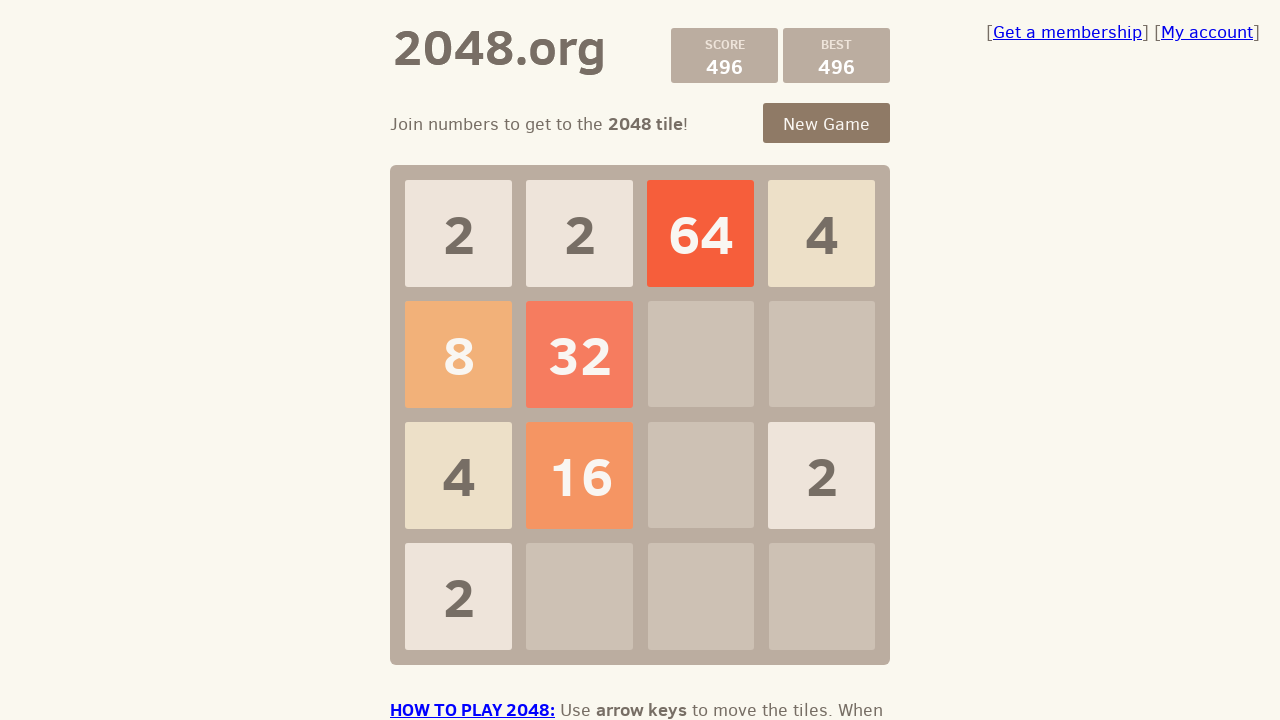

Pressed ArrowRight key to make a move on .game-container
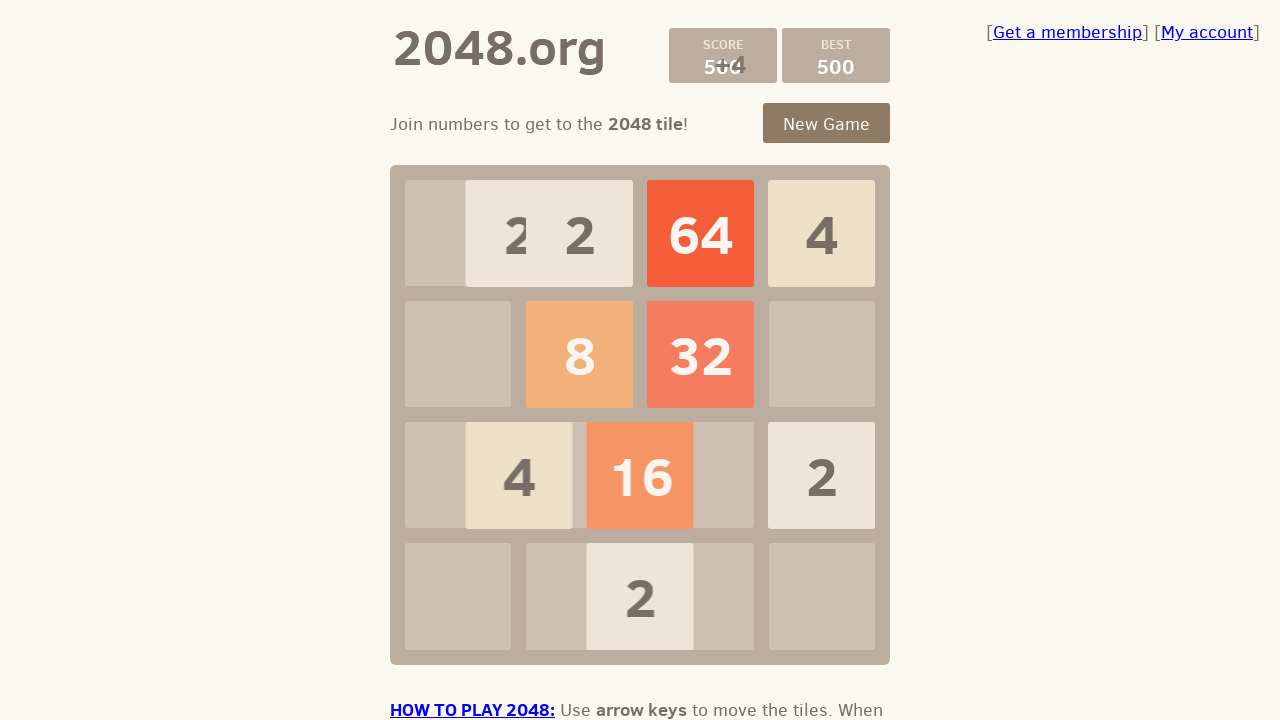

Waited 100ms for game to process move
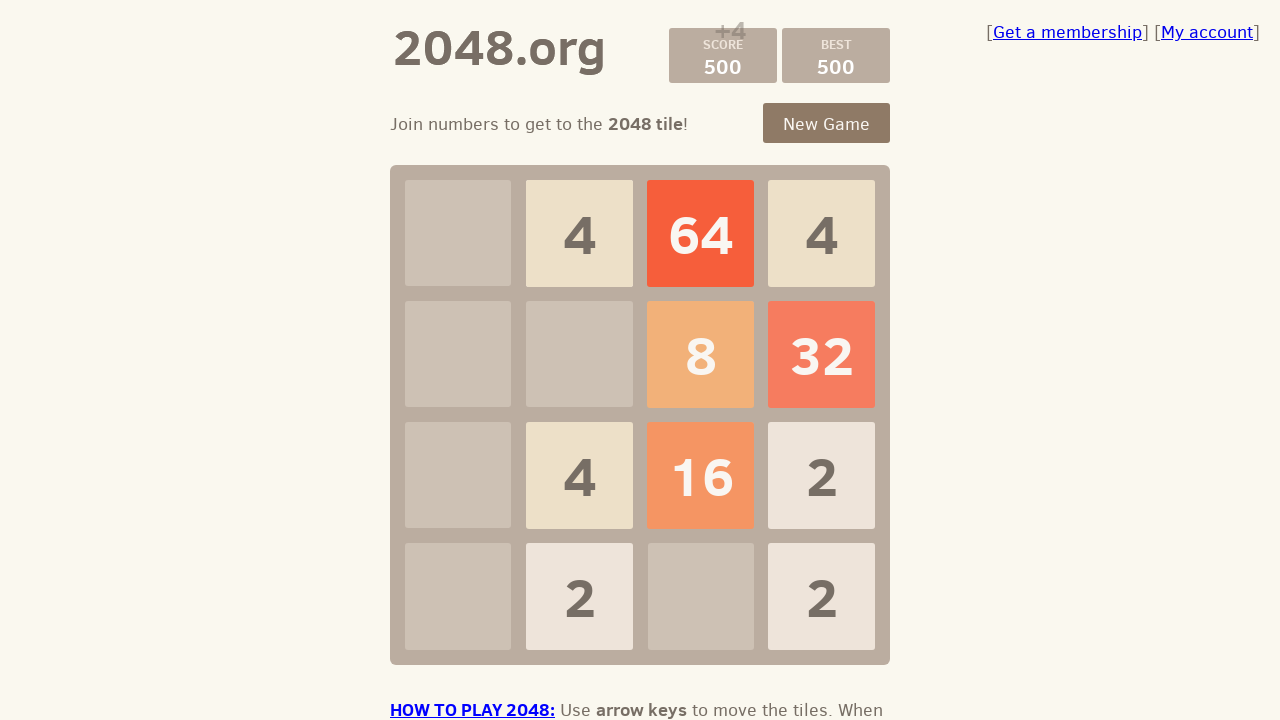

Checked if game is over
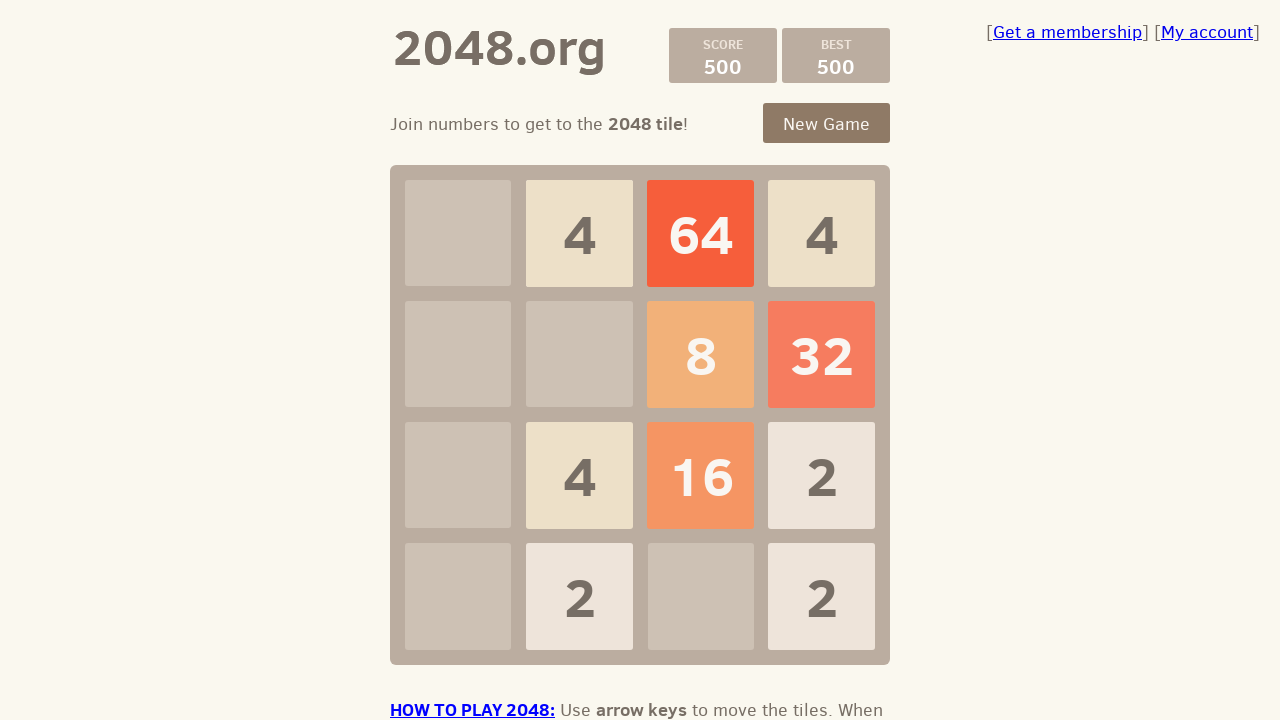

Pressed ArrowDown key to make a move on .game-container
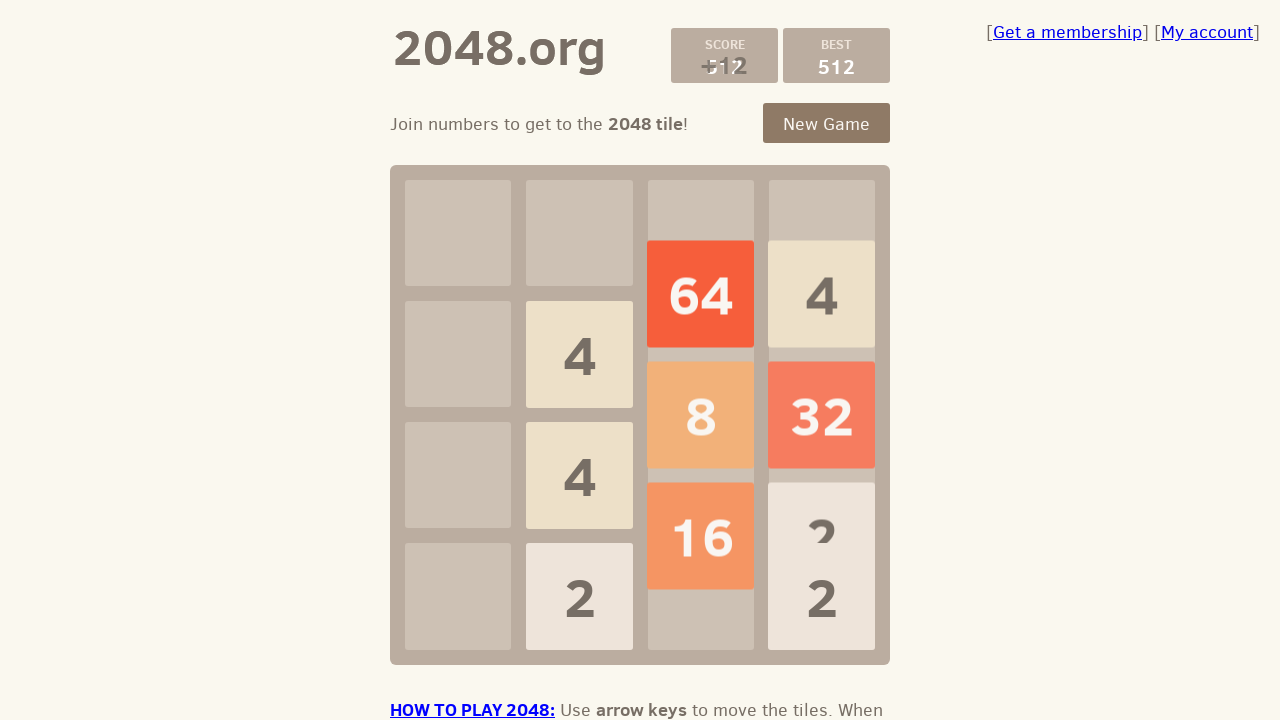

Waited 100ms for game to process move
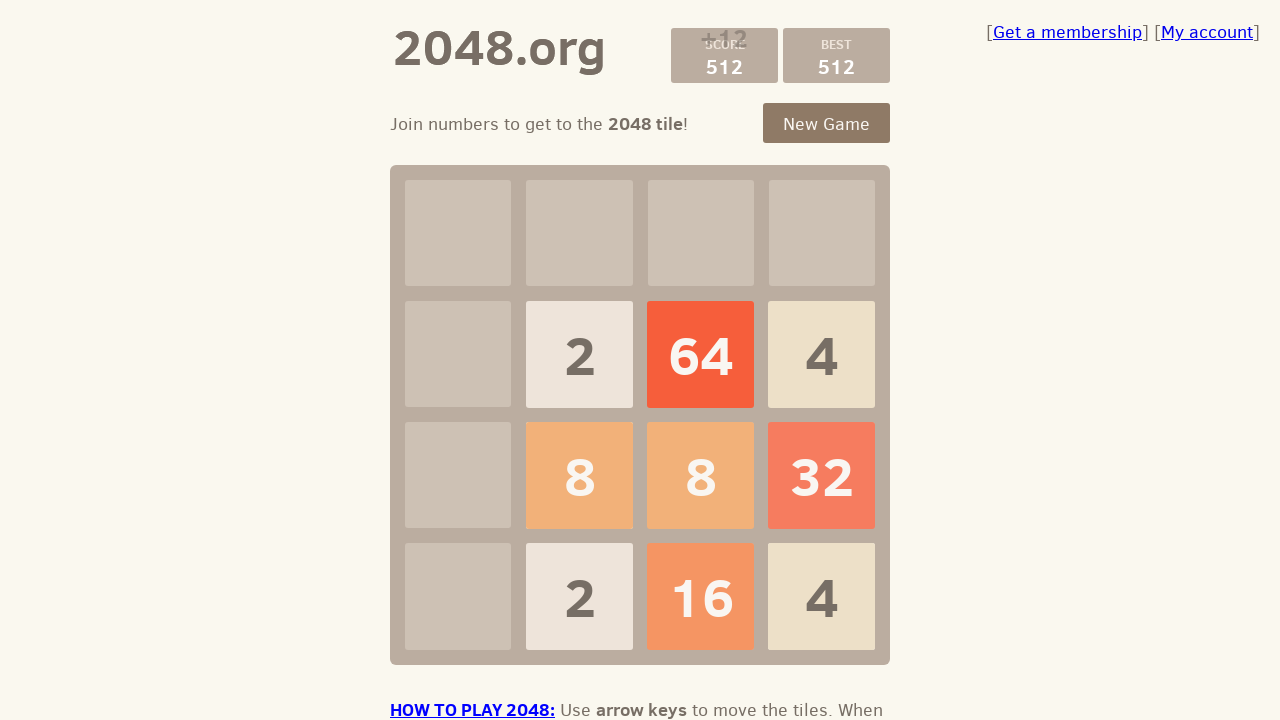

Checked if game is over
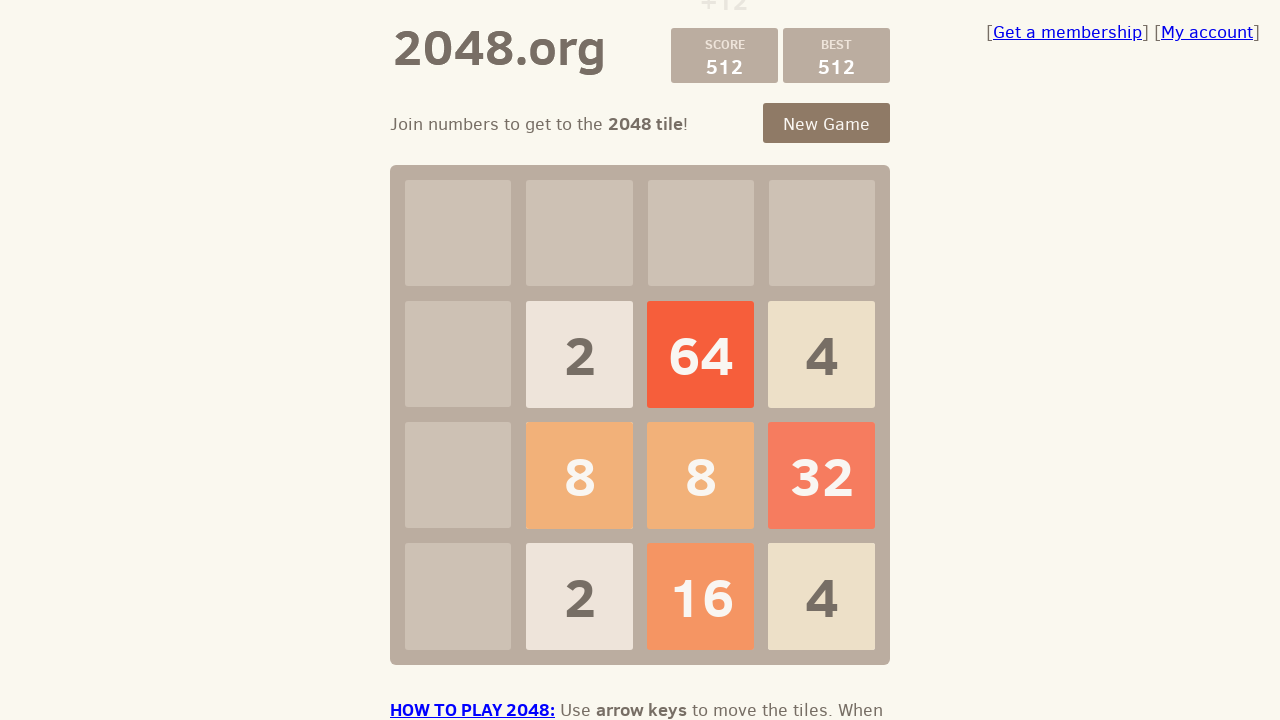

Pressed ArrowLeft key to make a move on .game-container
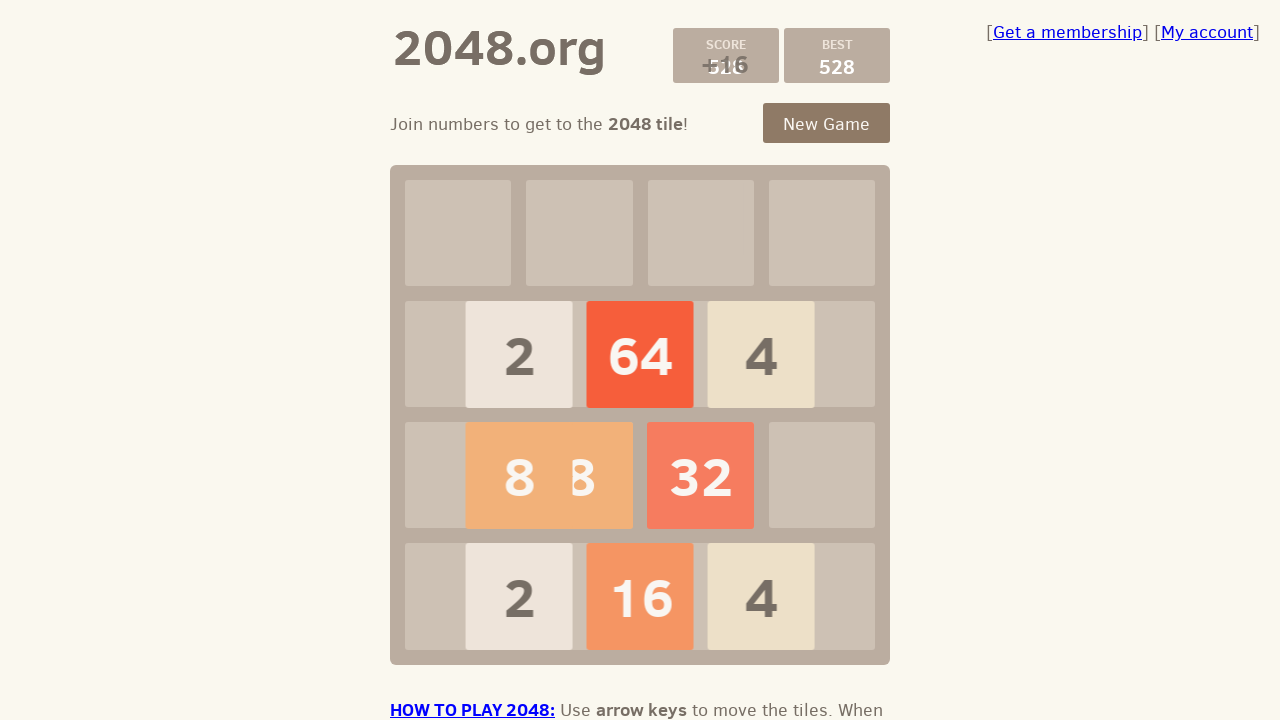

Waited 100ms for game to process move
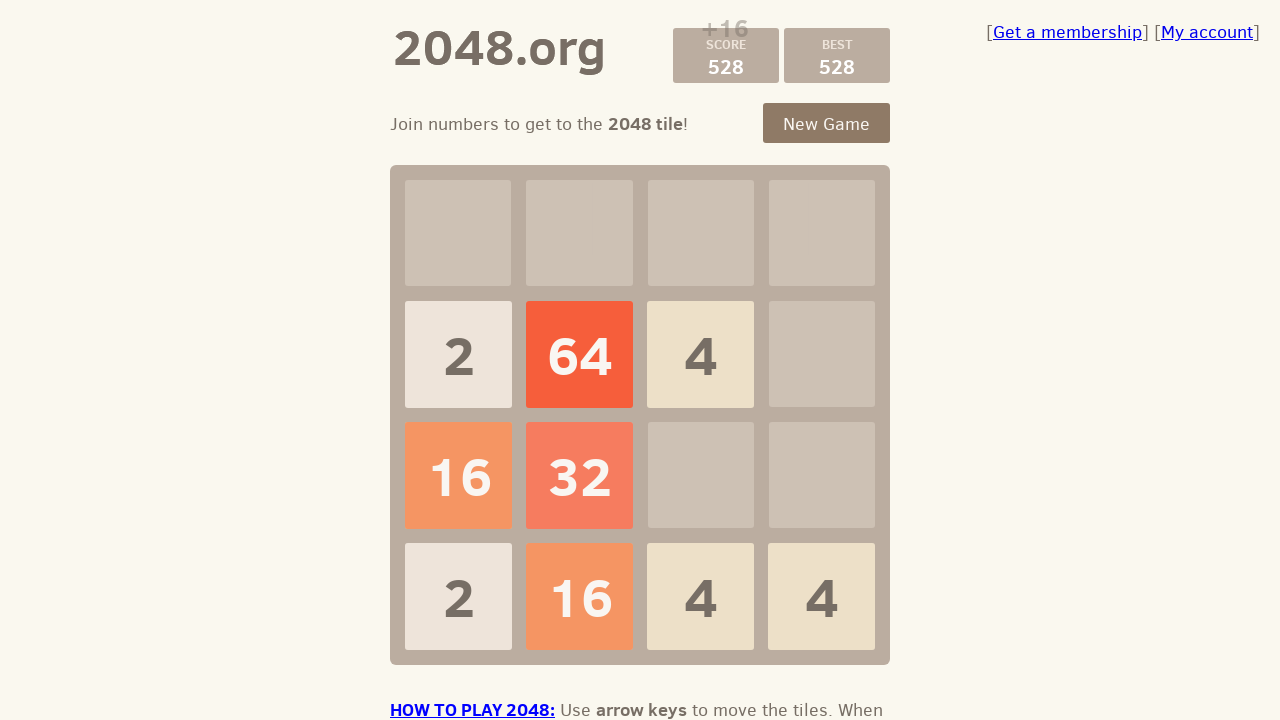

Checked if game is over
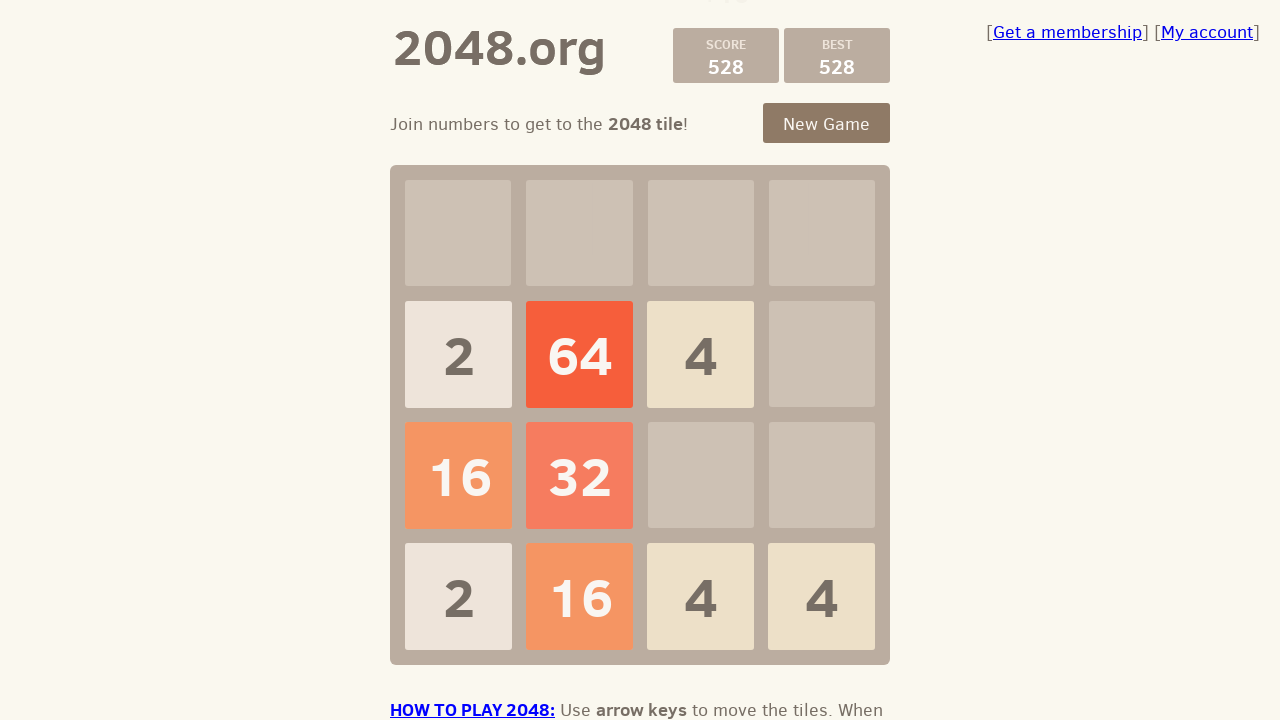

Checked if game is over after full move cycle
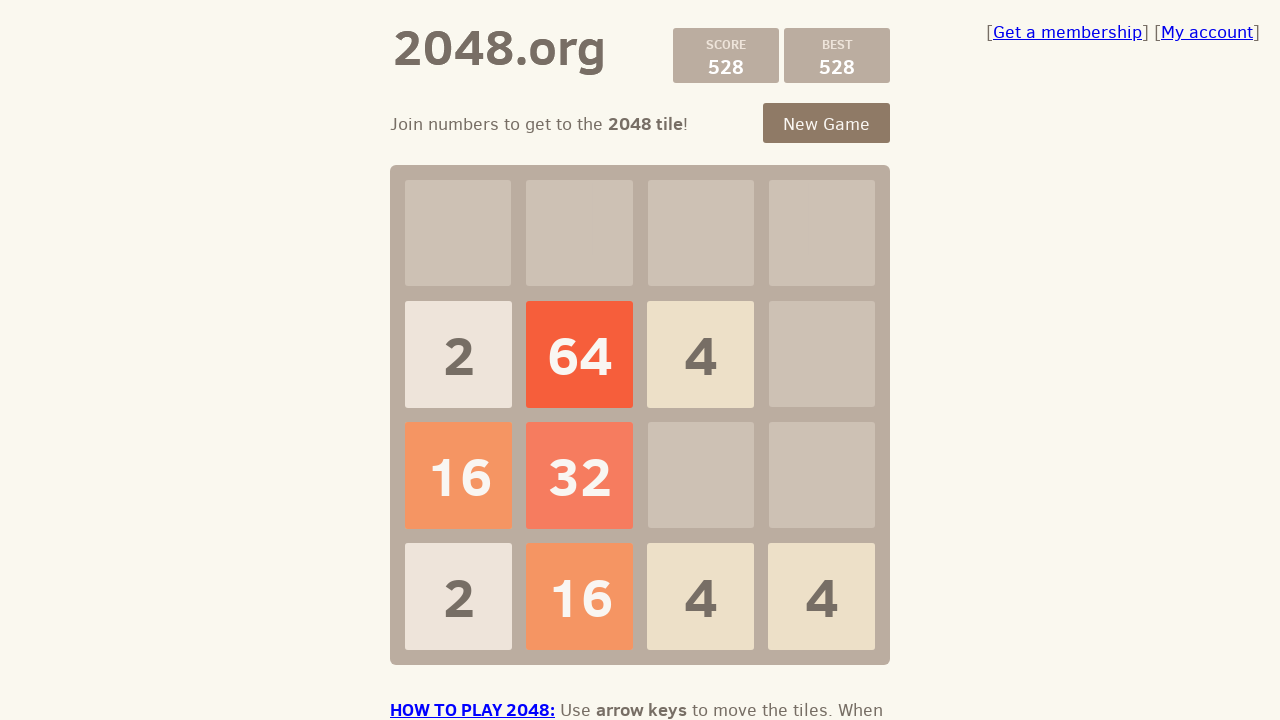

Pressed ArrowUp key to make a move on .game-container
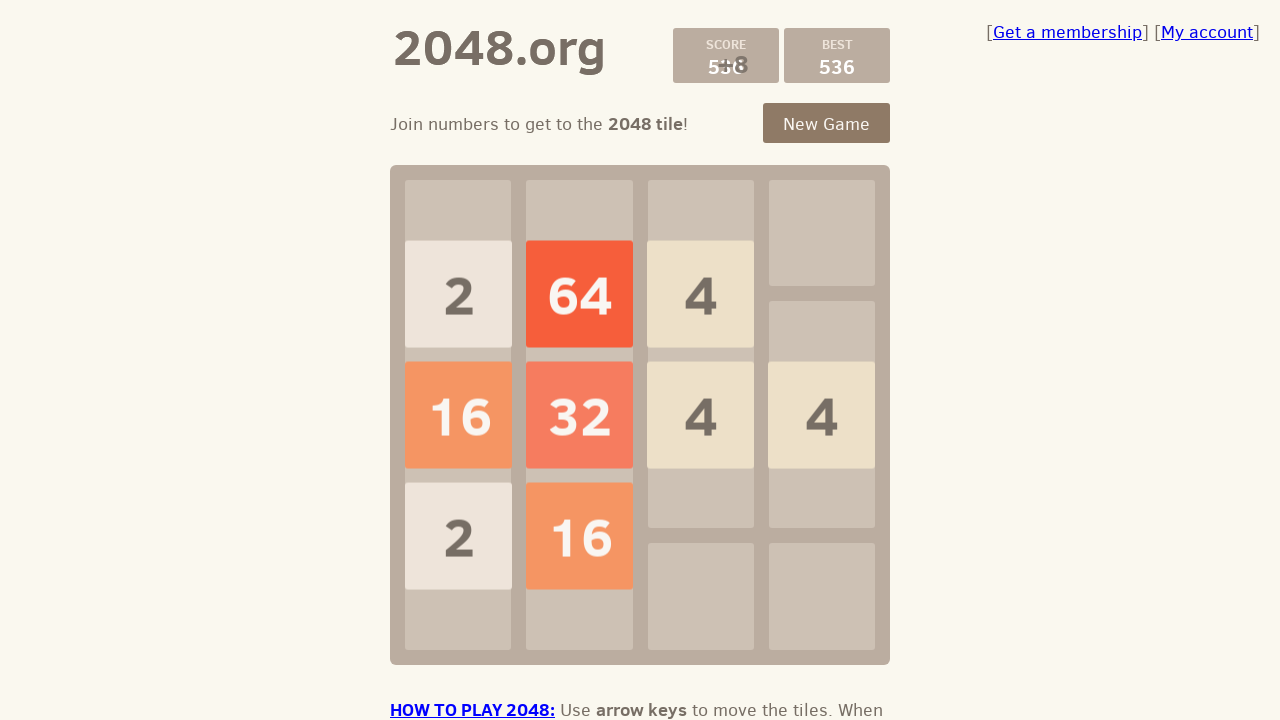

Waited 100ms for game to process move
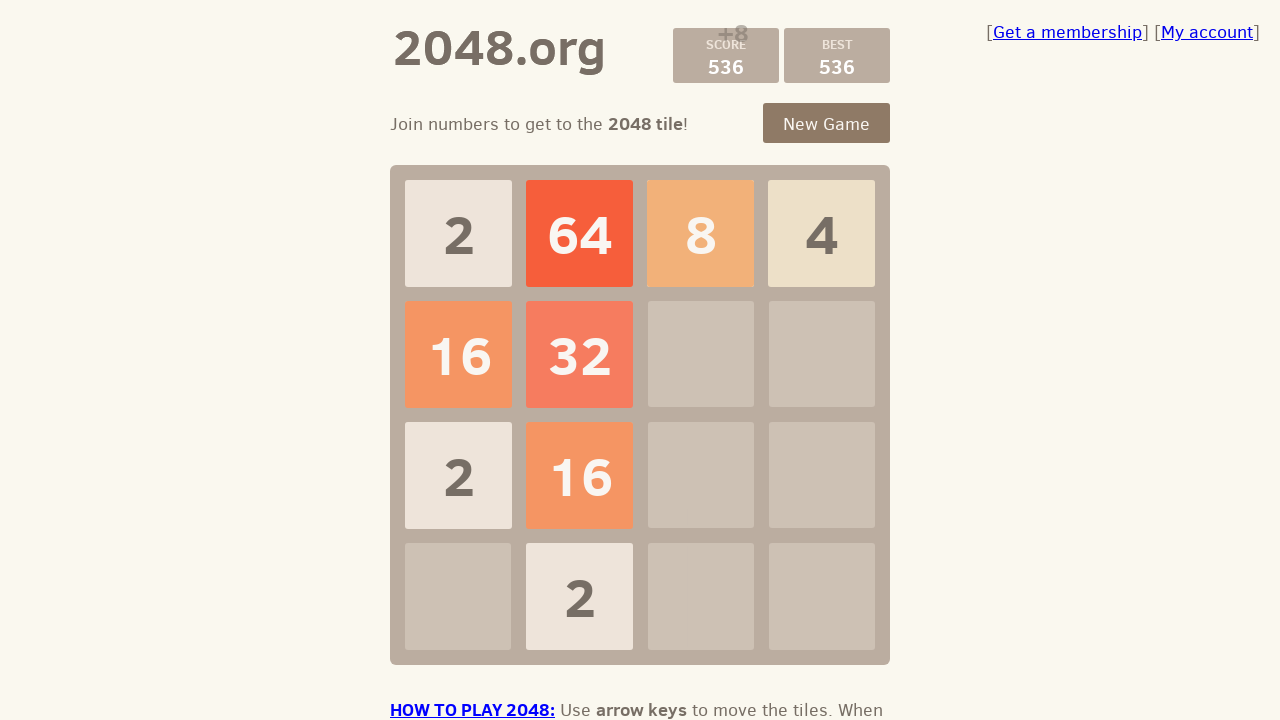

Checked if game is over
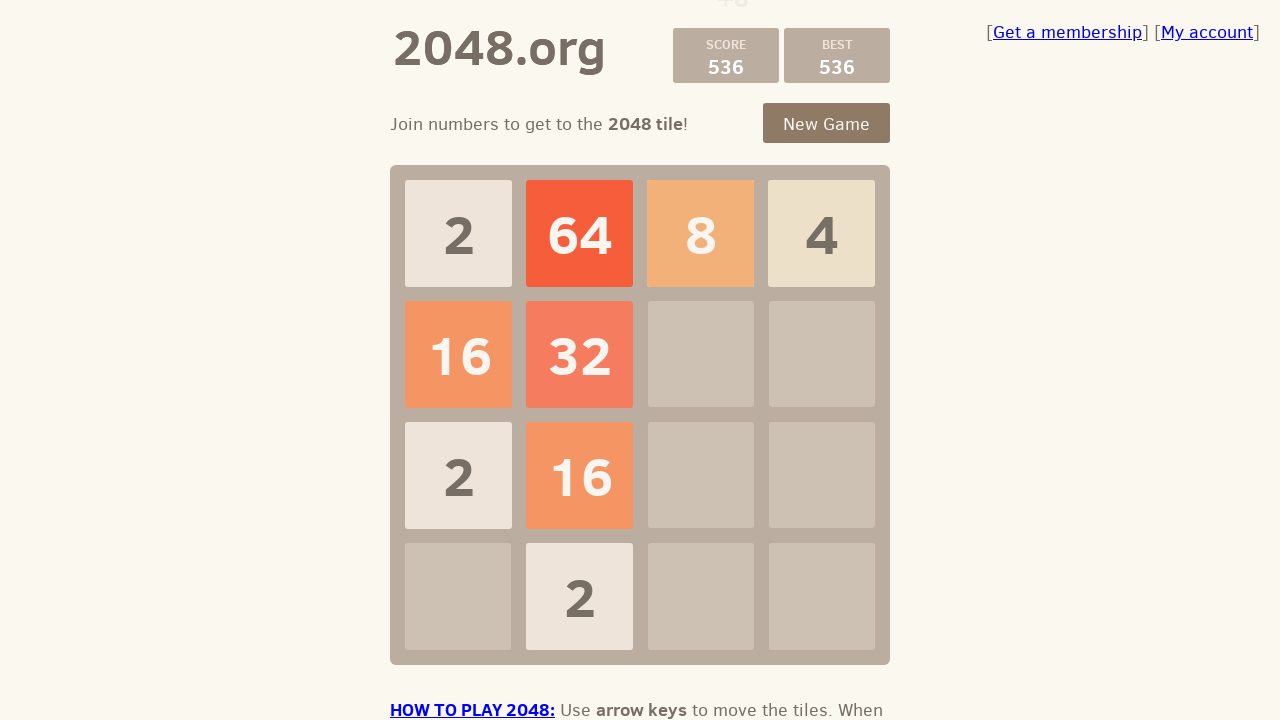

Pressed ArrowRight key to make a move on .game-container
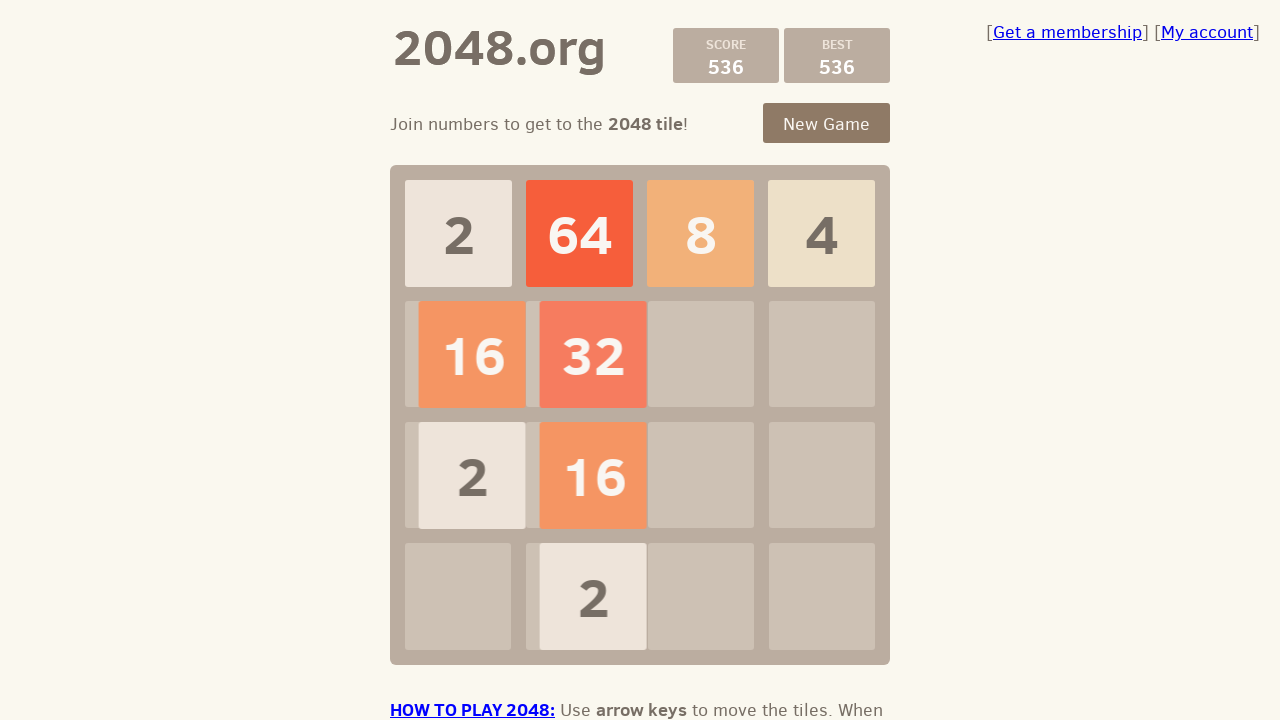

Waited 100ms for game to process move
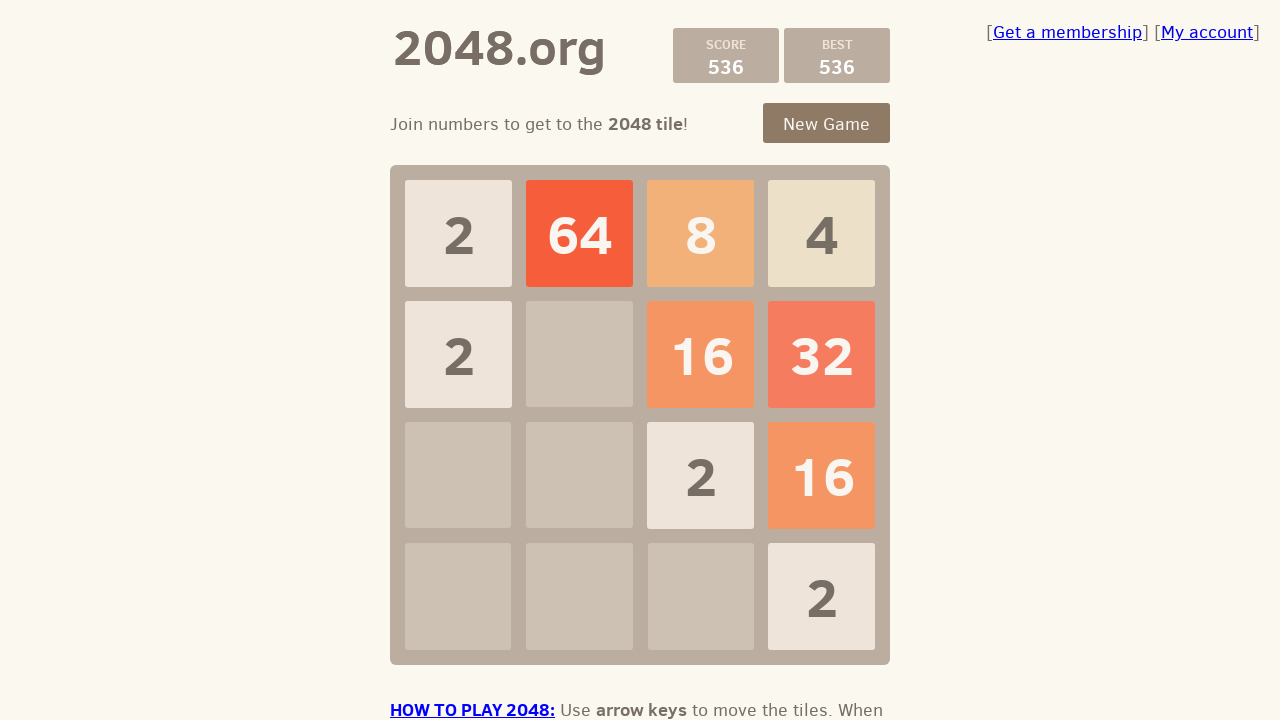

Checked if game is over
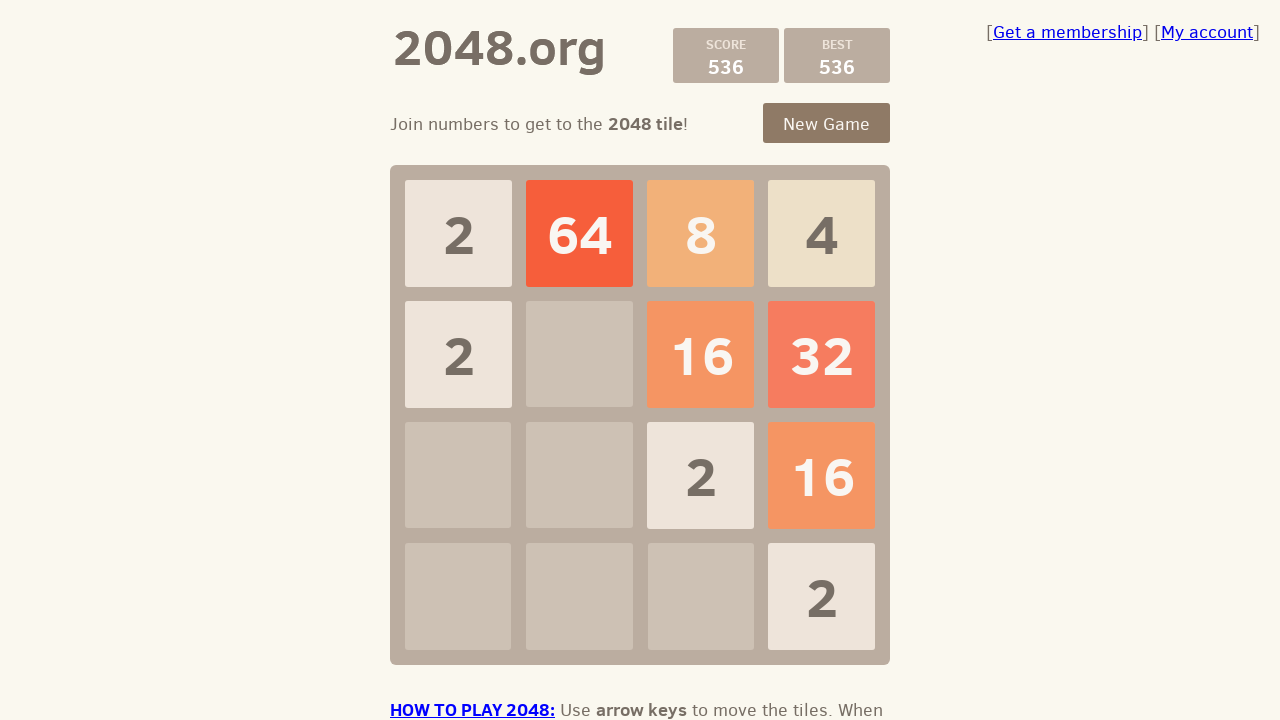

Pressed ArrowDown key to make a move on .game-container
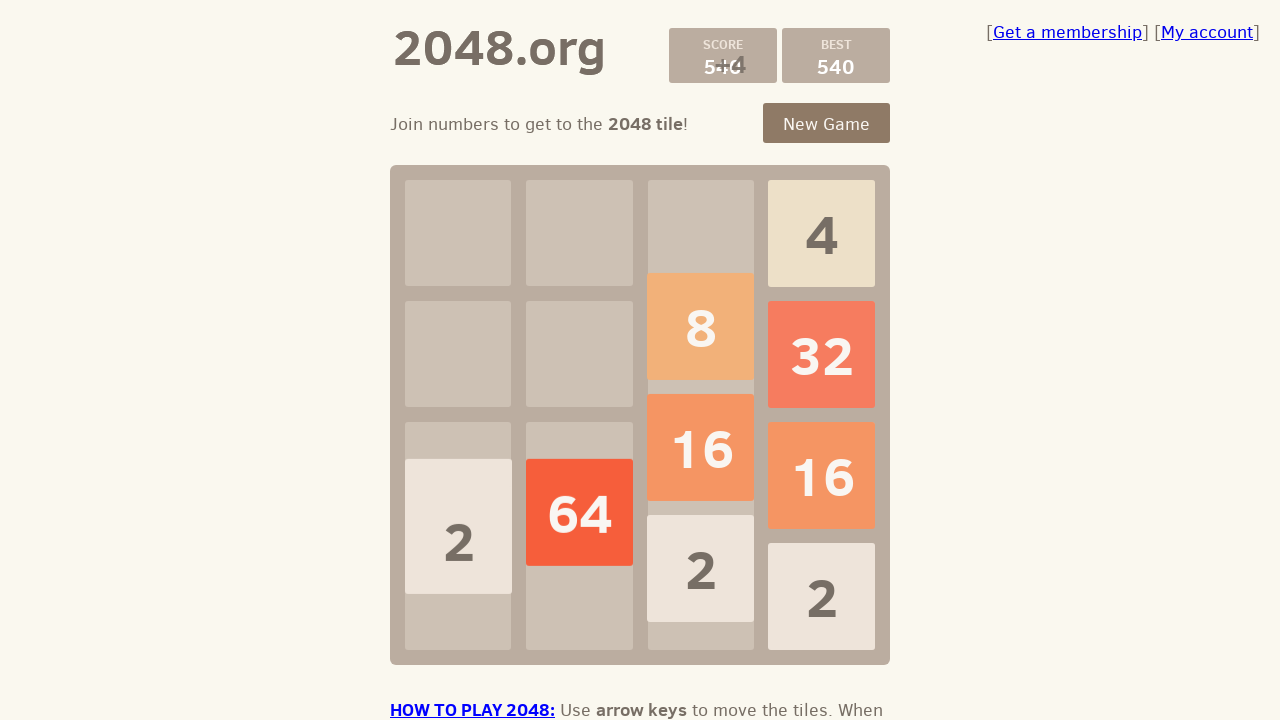

Waited 100ms for game to process move
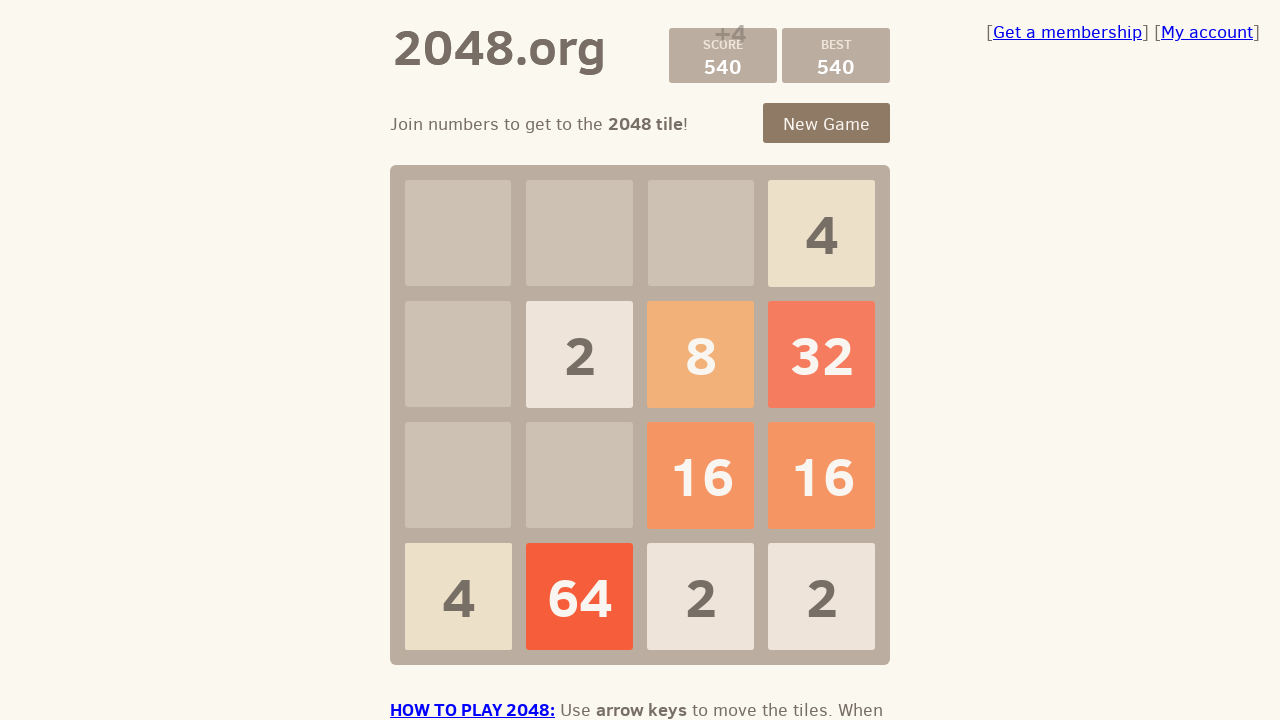

Checked if game is over
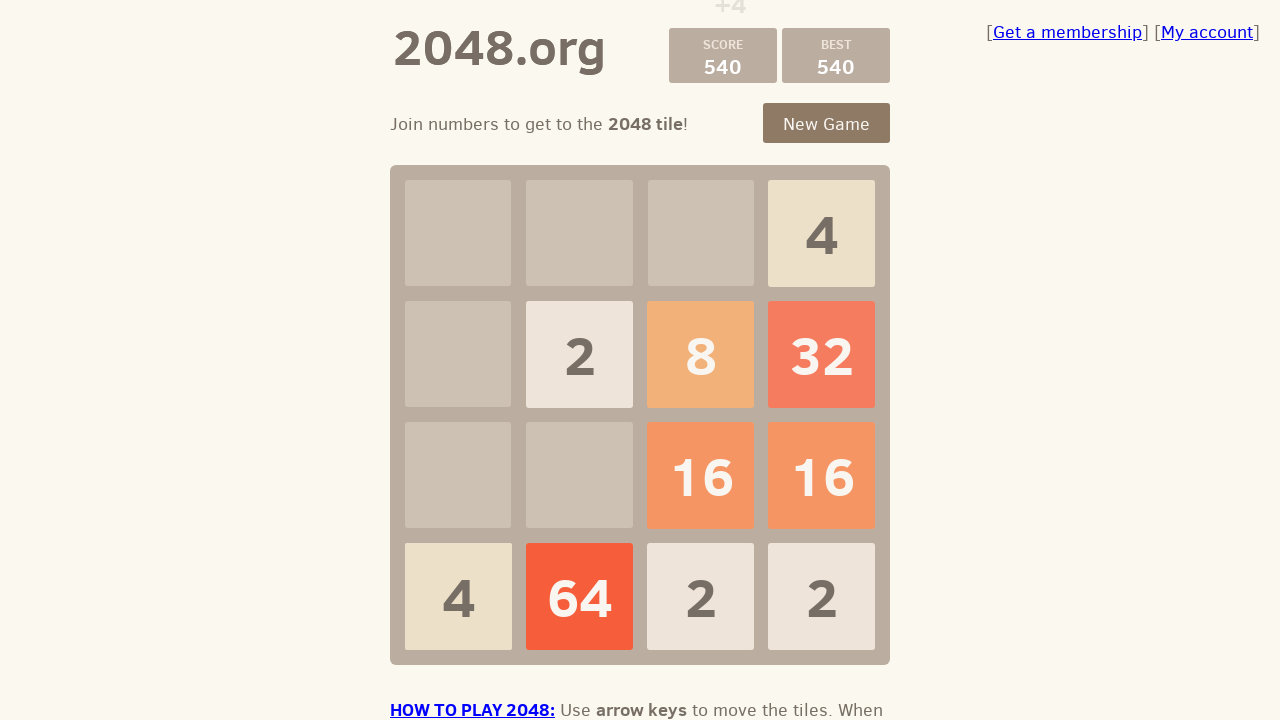

Pressed ArrowLeft key to make a move on .game-container
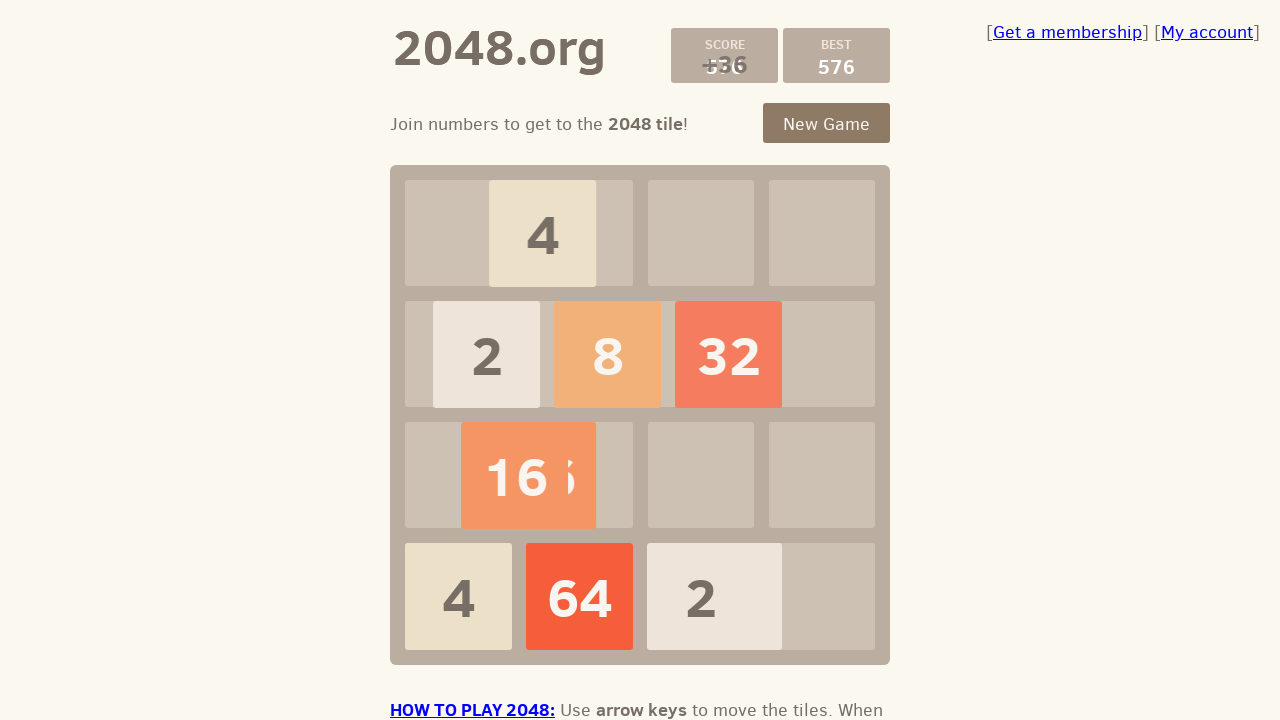

Waited 100ms for game to process move
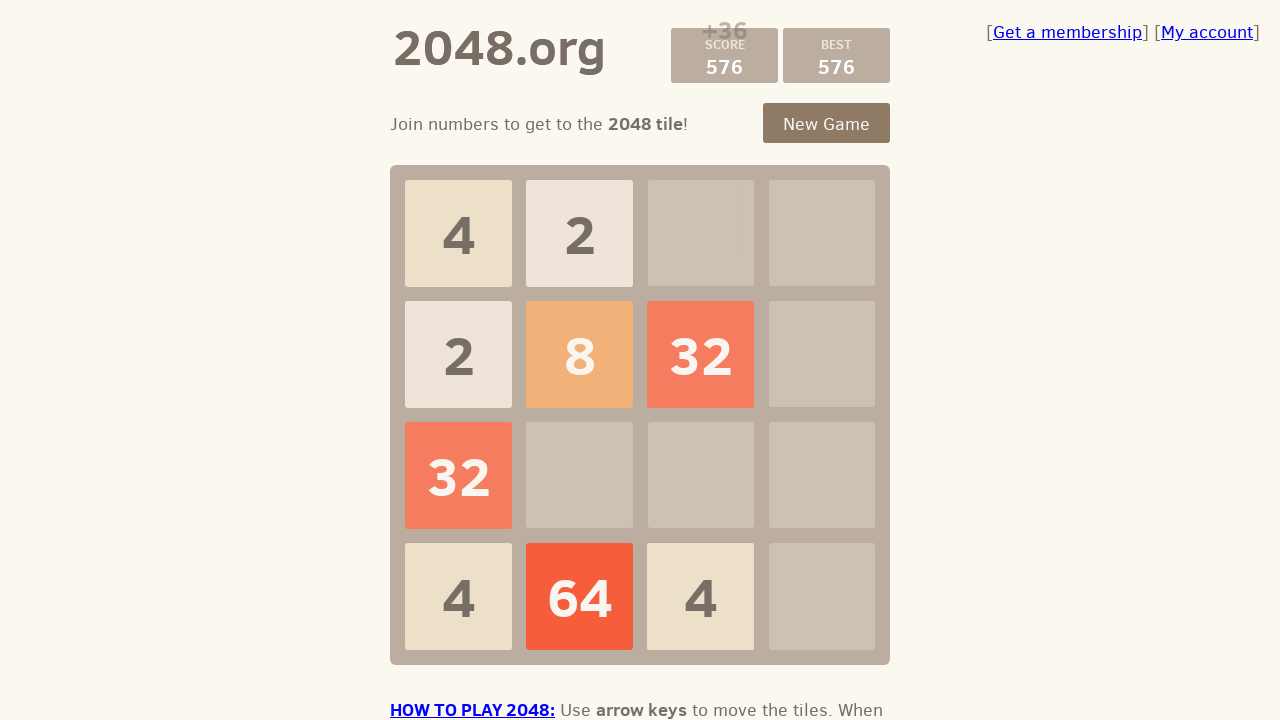

Checked if game is over
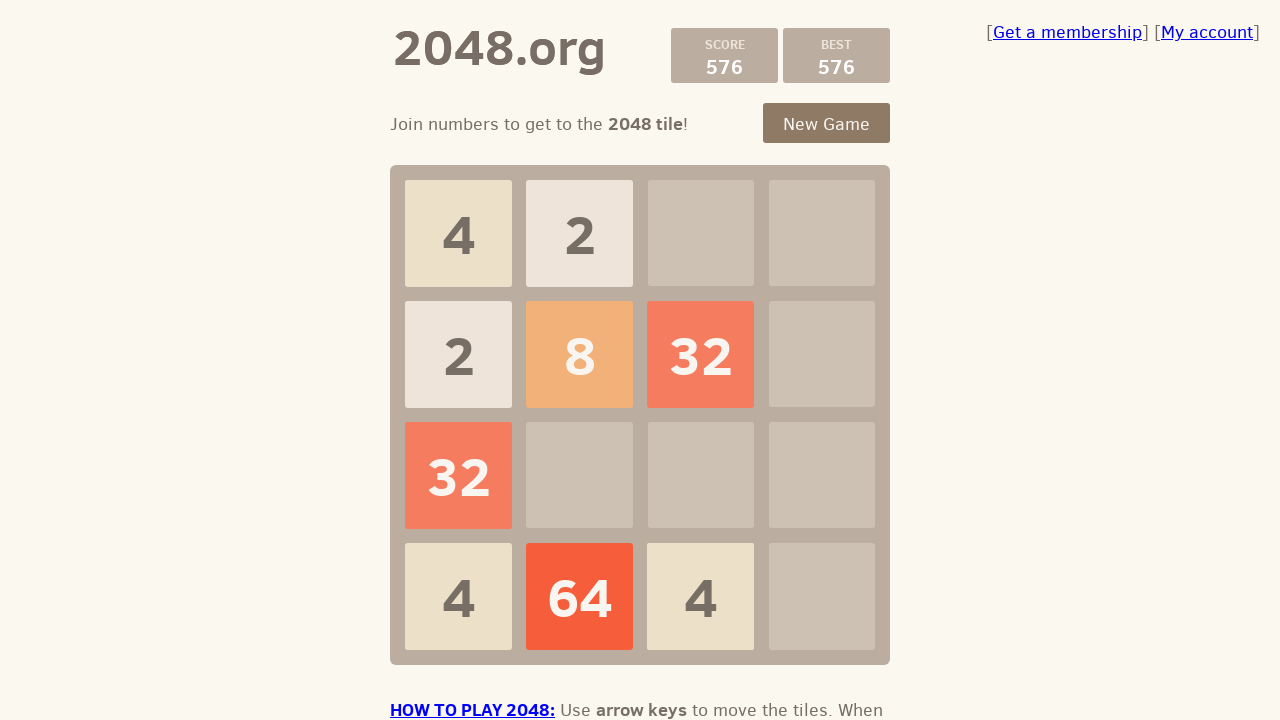

Checked if game is over after full move cycle
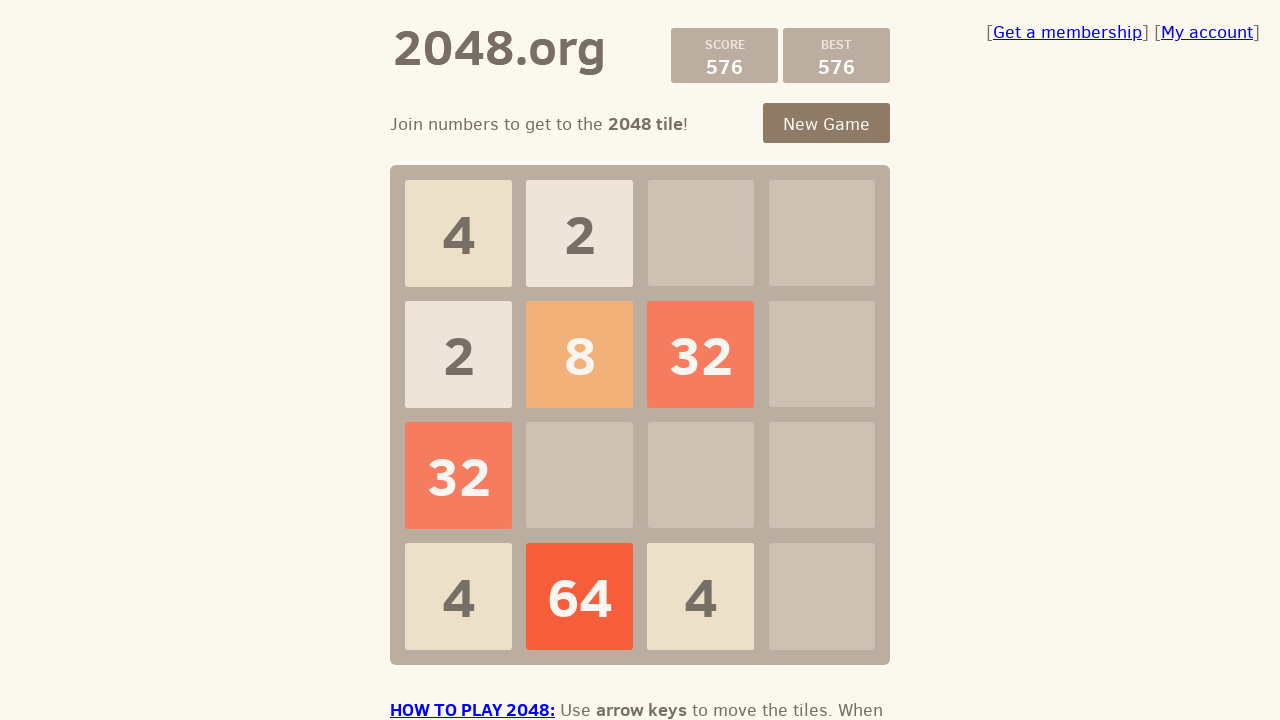

Pressed ArrowUp key to make a move on .game-container
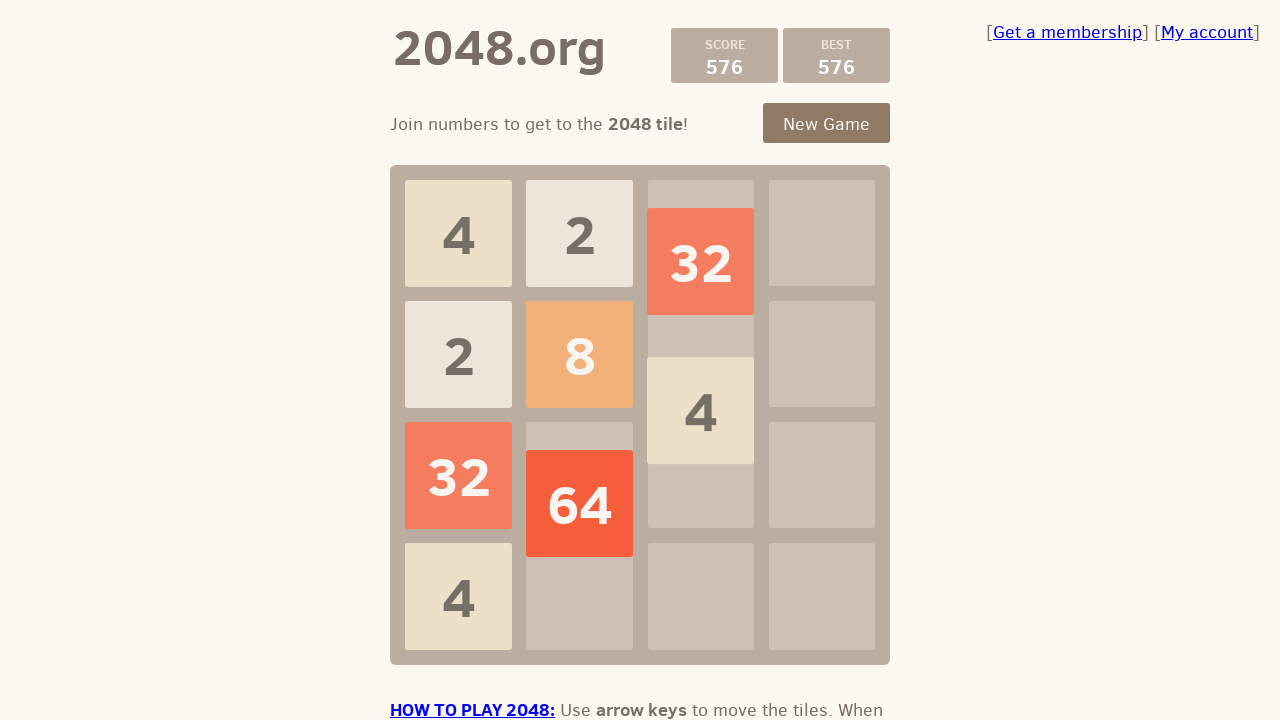

Waited 100ms for game to process move
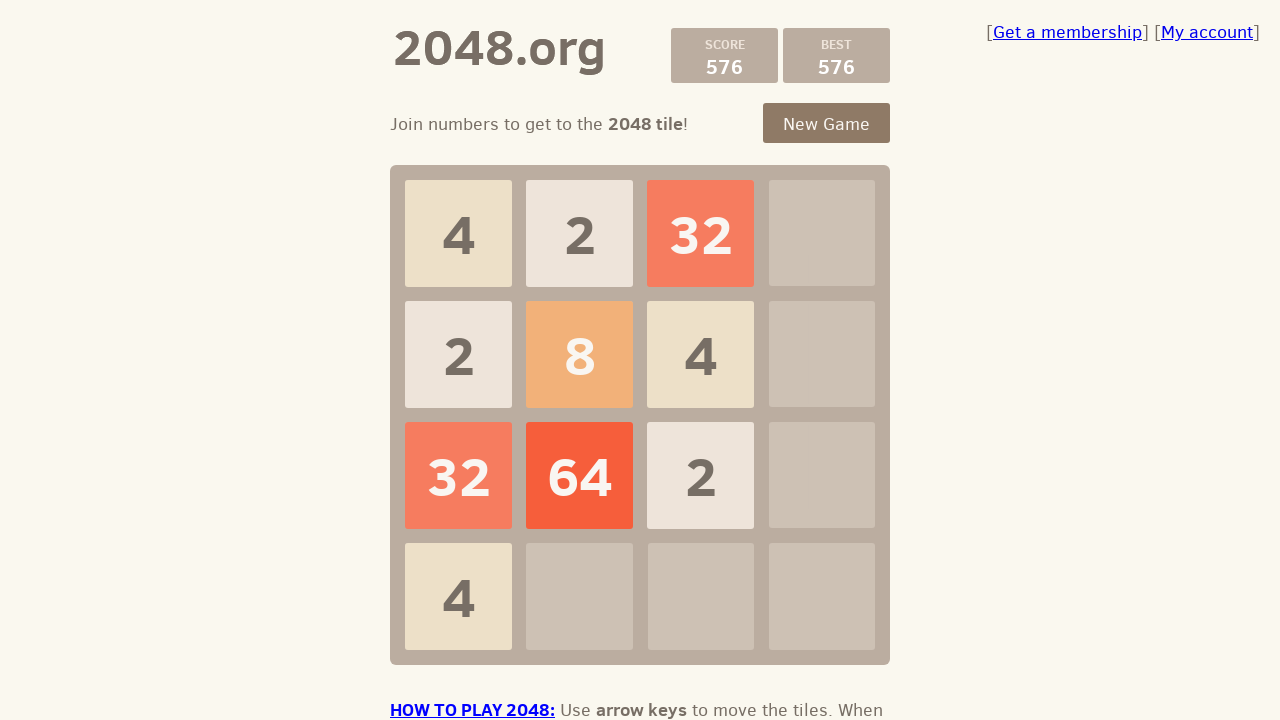

Checked if game is over
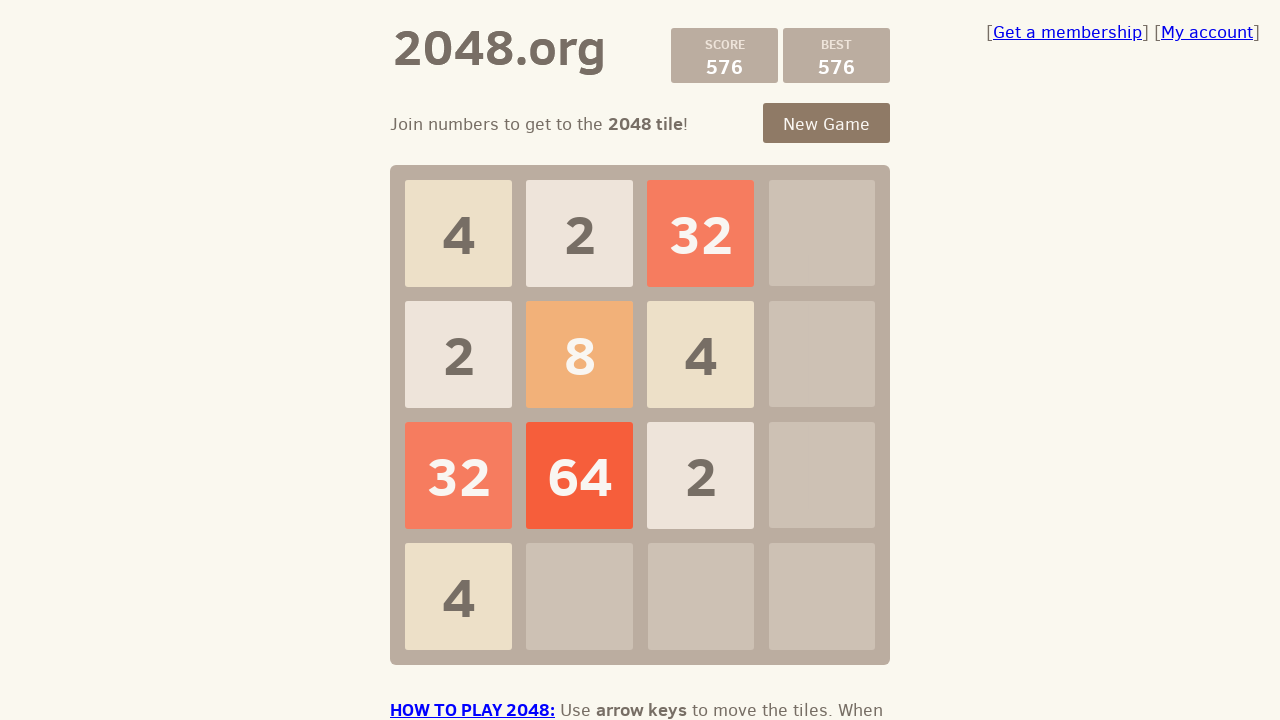

Pressed ArrowRight key to make a move on .game-container
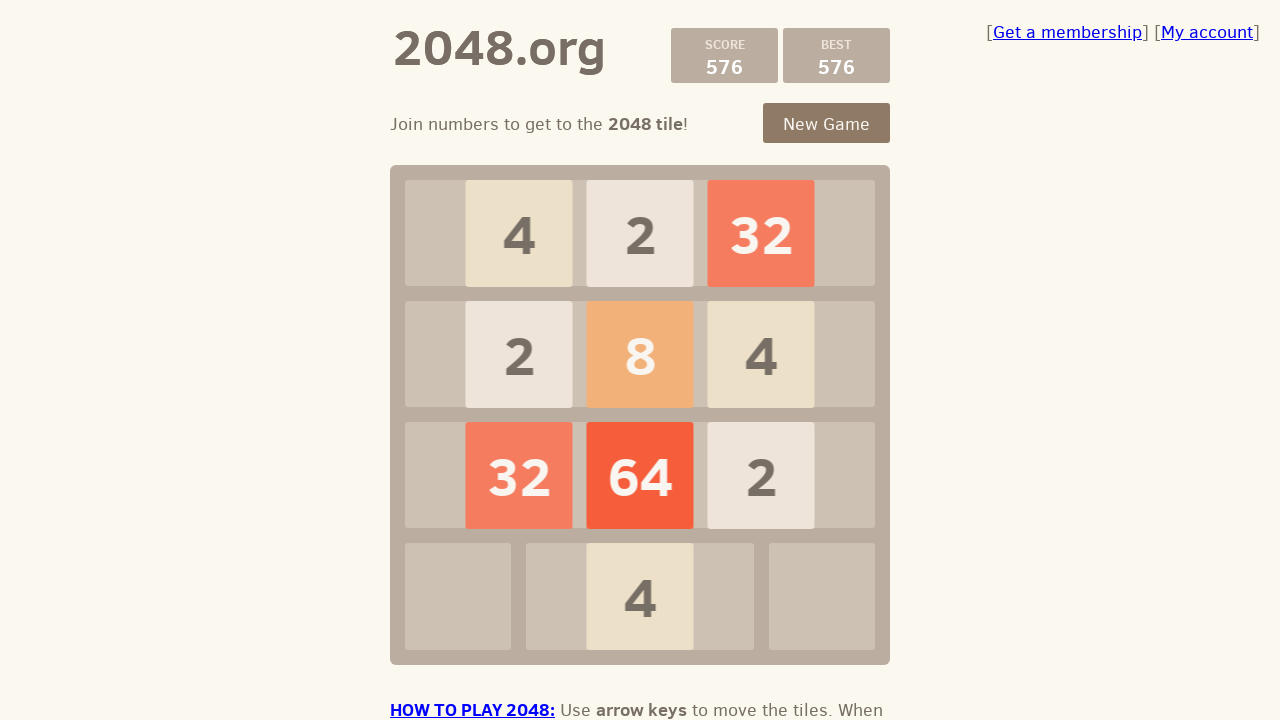

Waited 100ms for game to process move
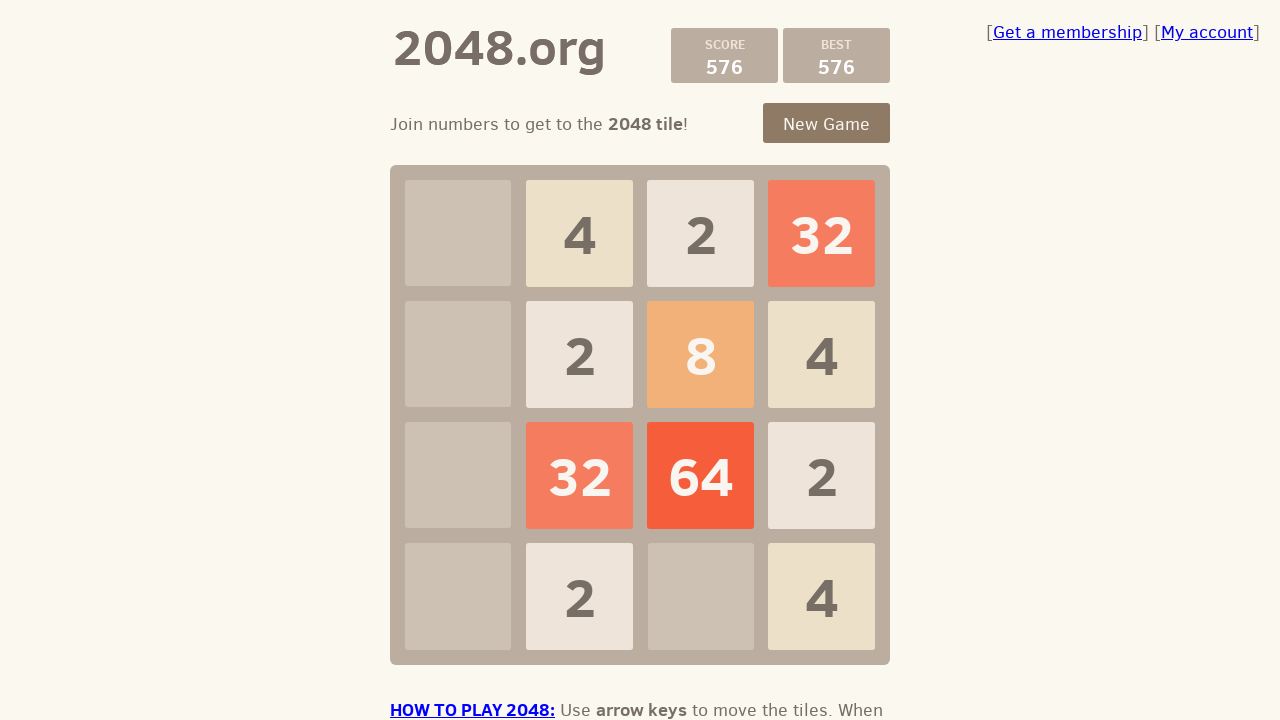

Checked if game is over
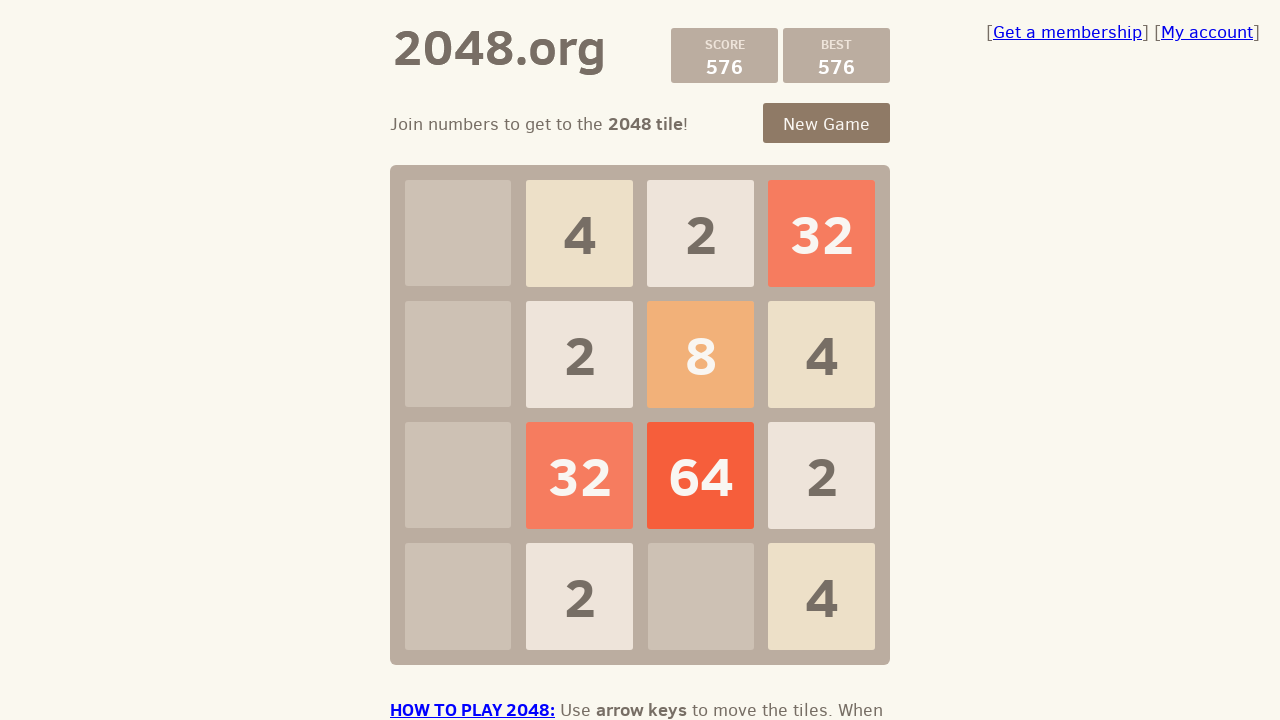

Pressed ArrowDown key to make a move on .game-container
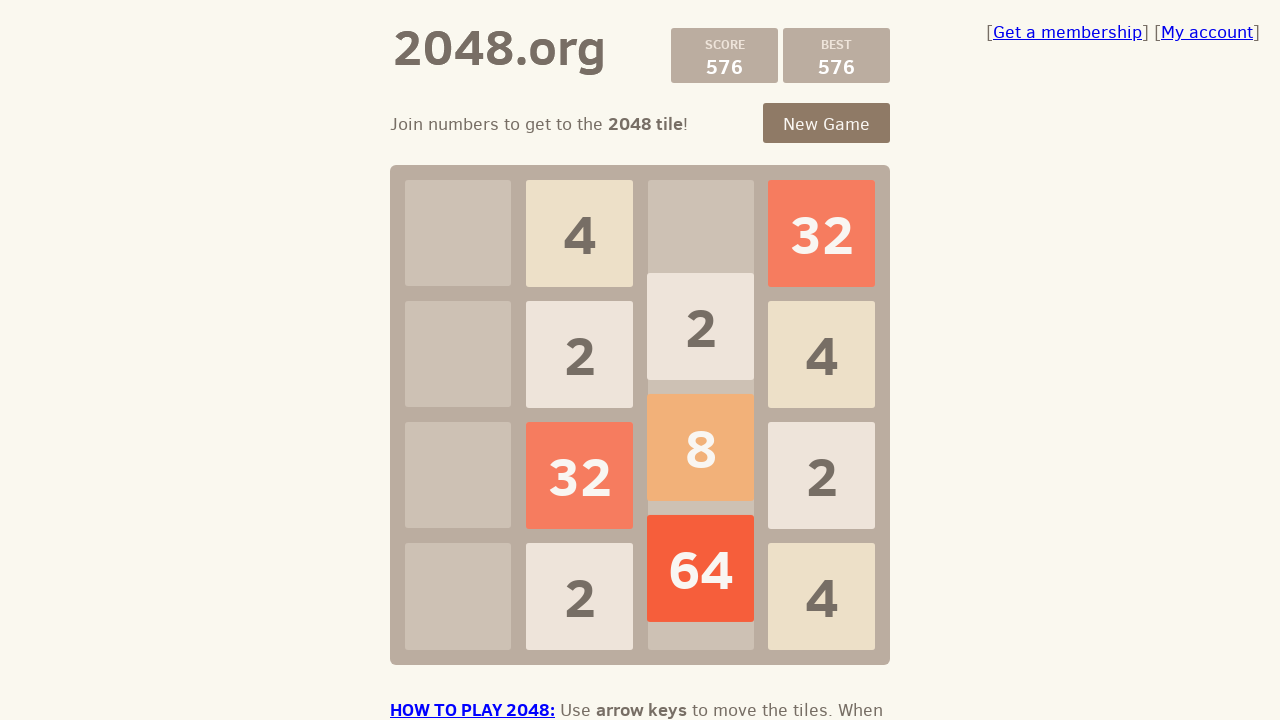

Waited 100ms for game to process move
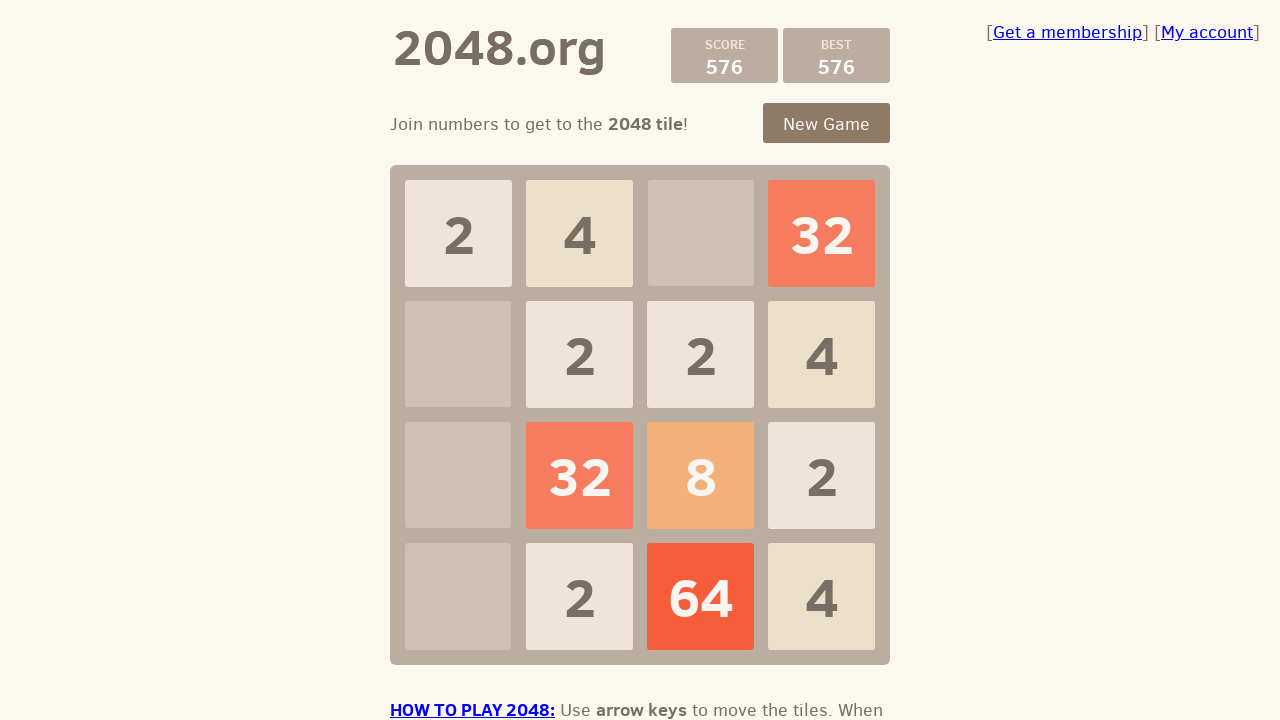

Checked if game is over
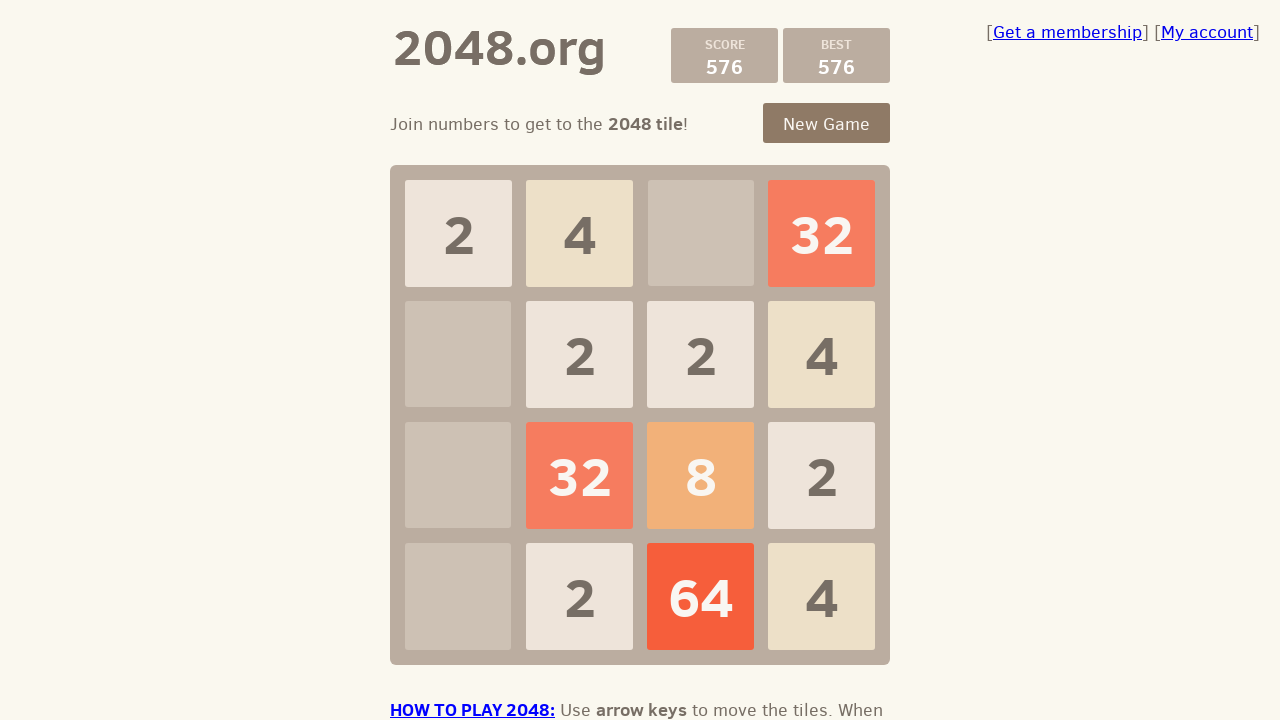

Pressed ArrowLeft key to make a move on .game-container
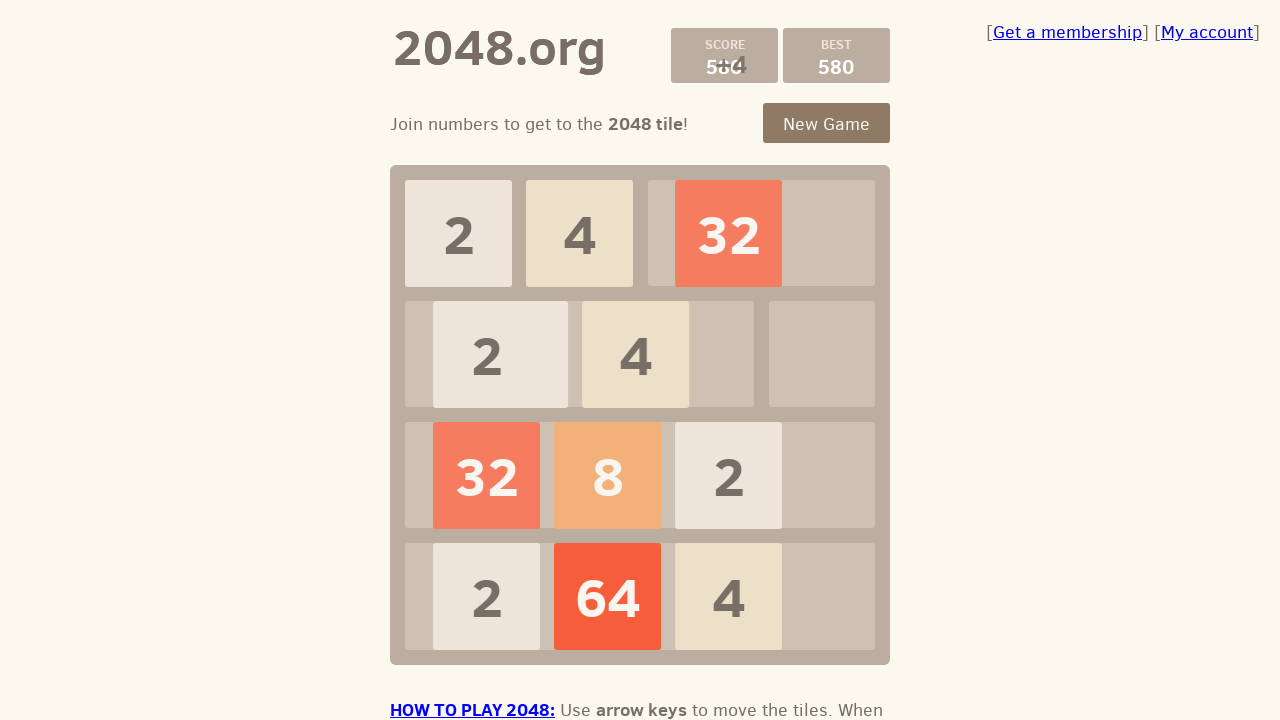

Waited 100ms for game to process move
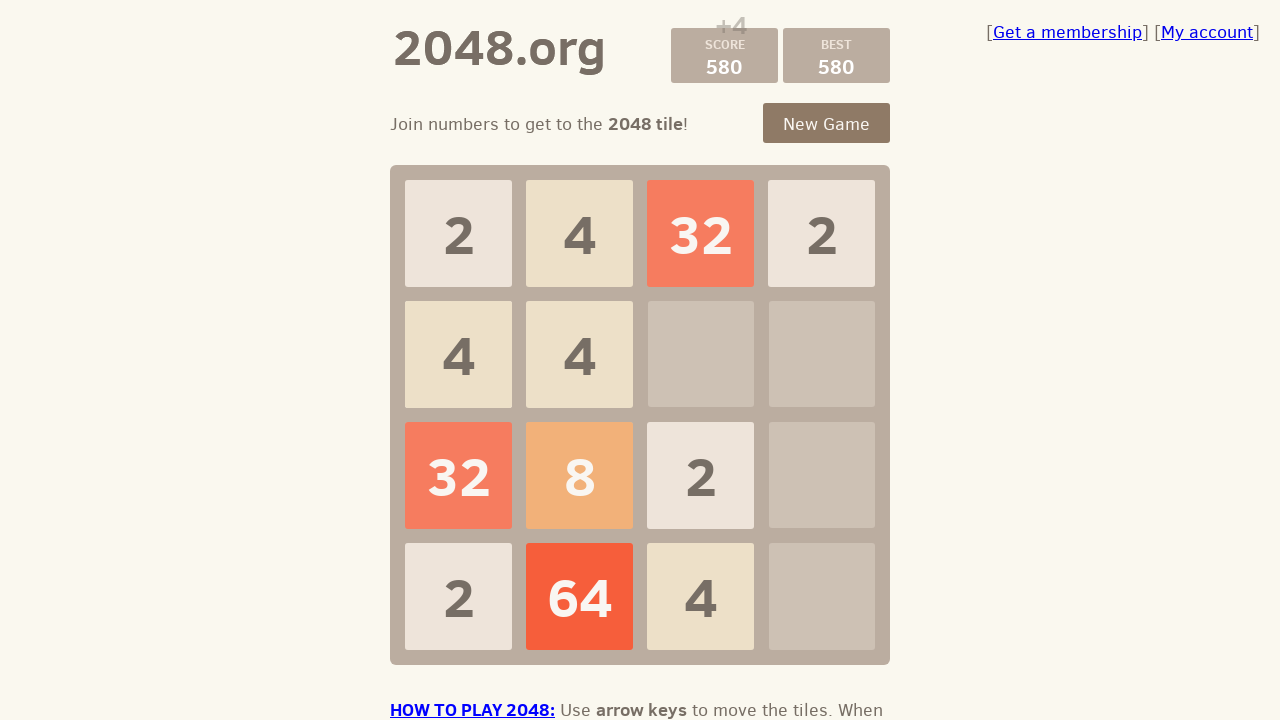

Checked if game is over
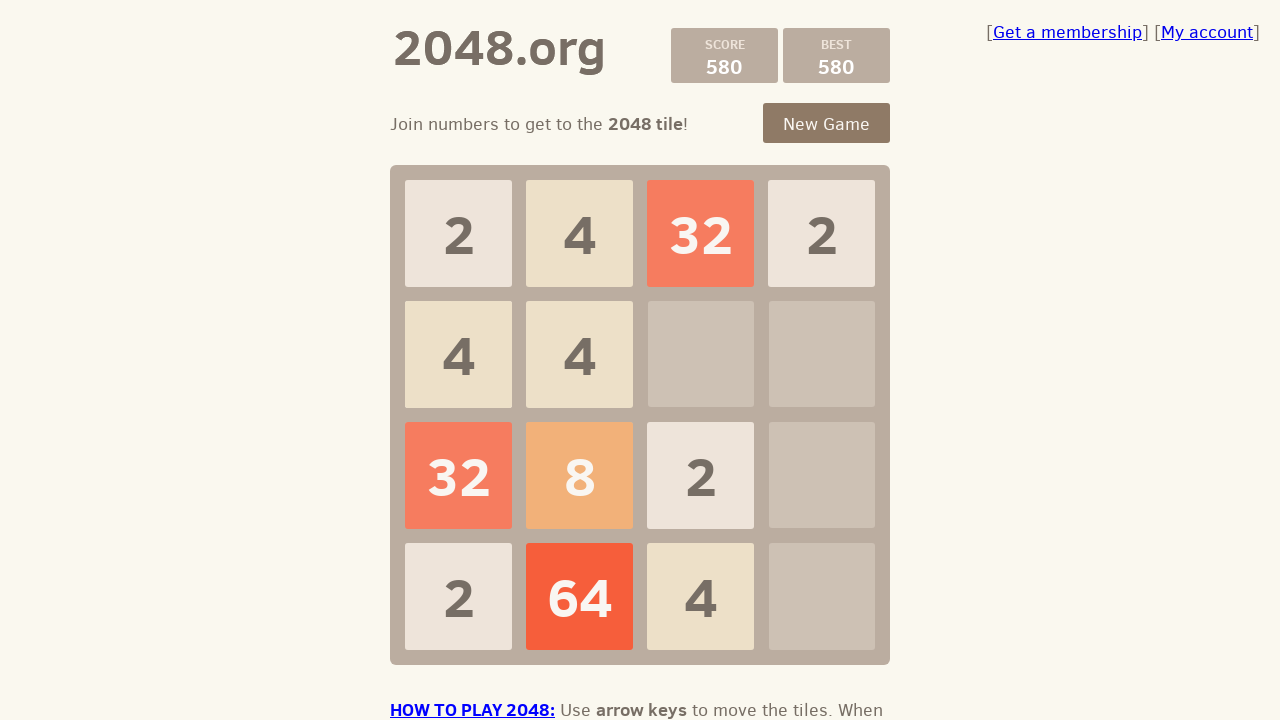

Checked if game is over after full move cycle
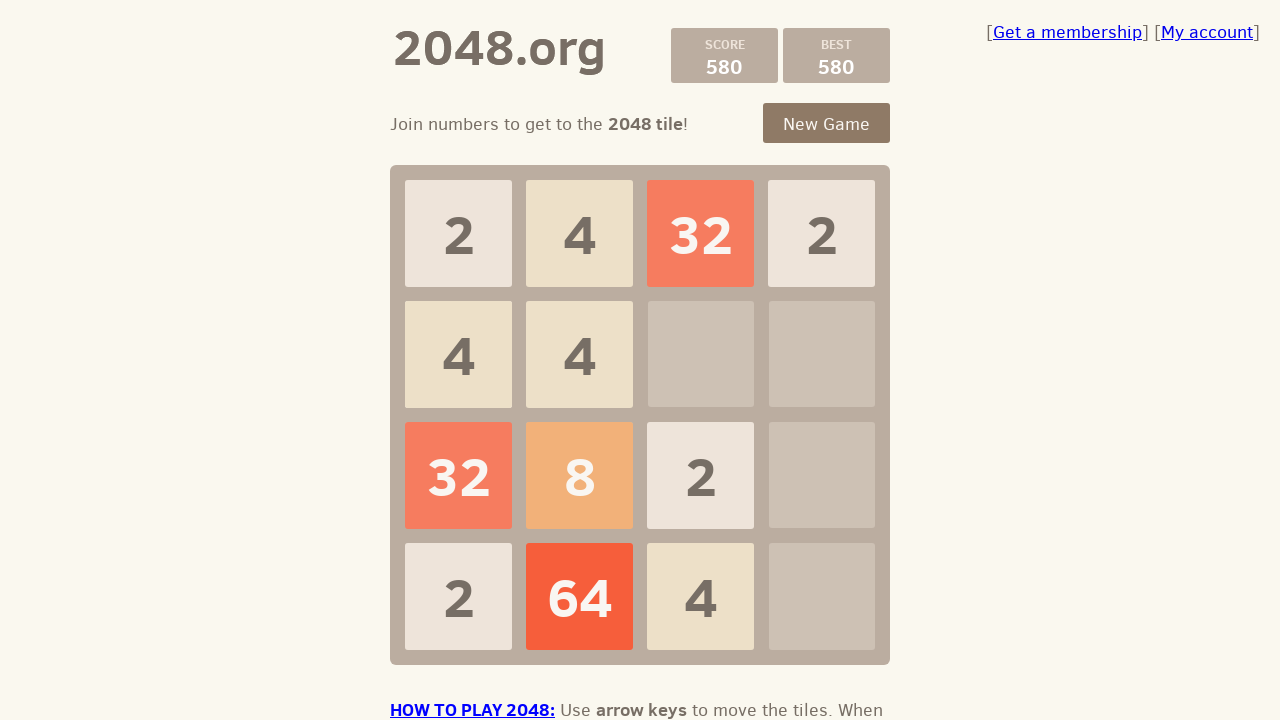

Pressed ArrowUp key to make a move on .game-container
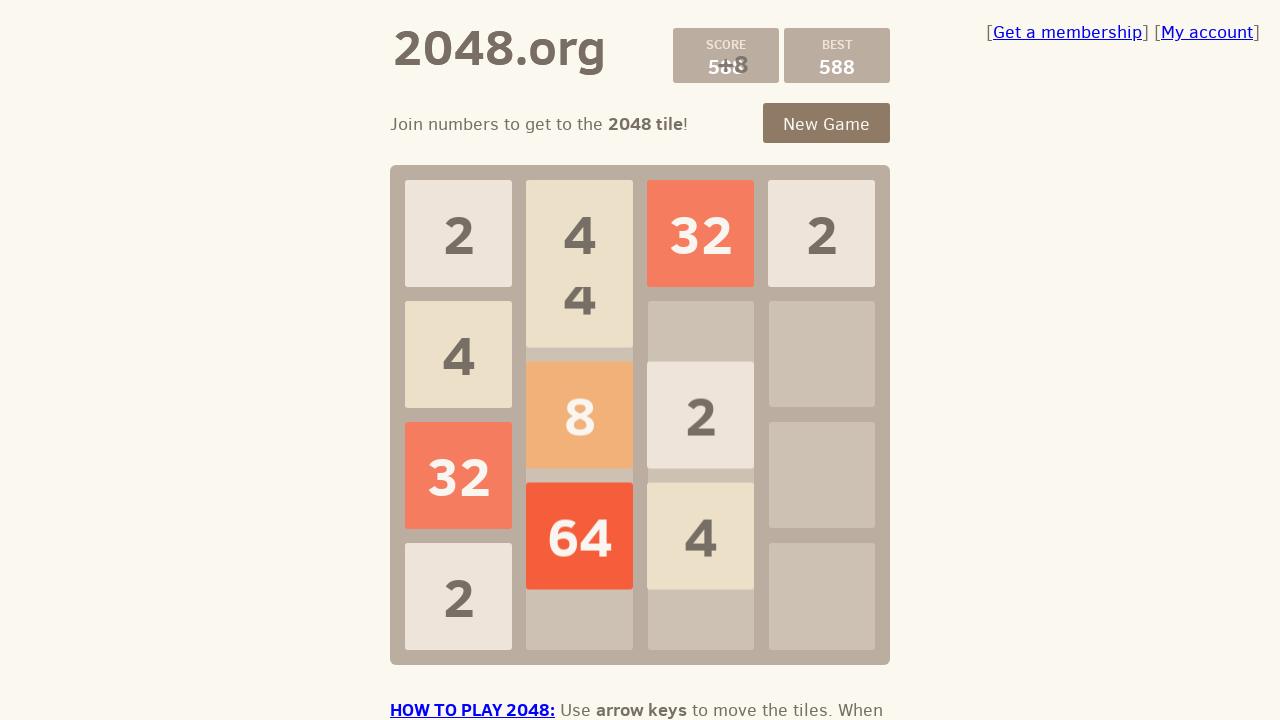

Waited 100ms for game to process move
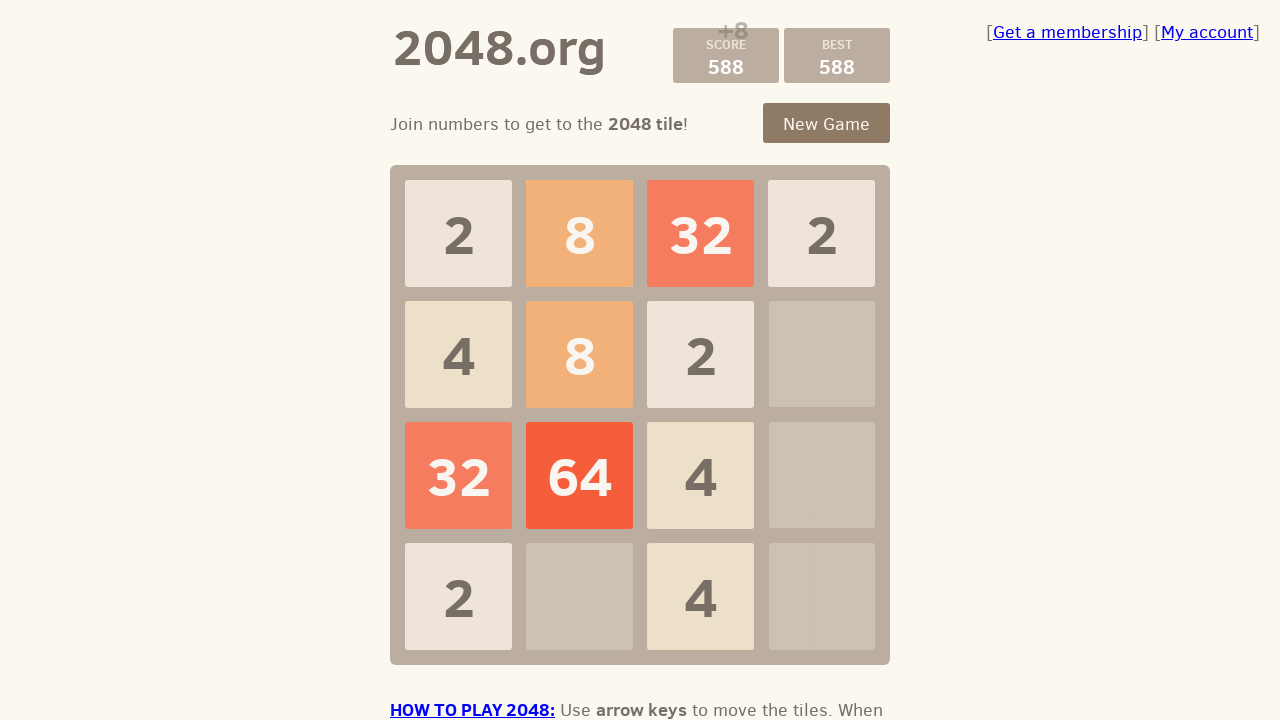

Checked if game is over
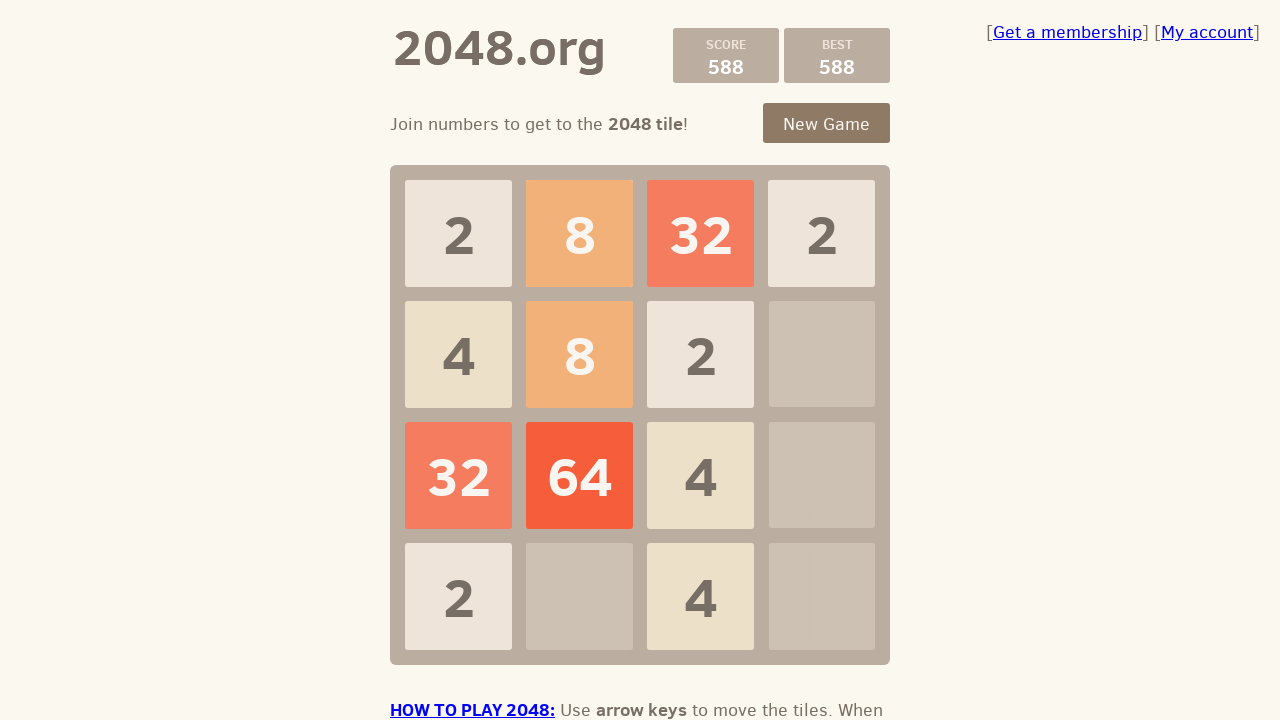

Pressed ArrowRight key to make a move on .game-container
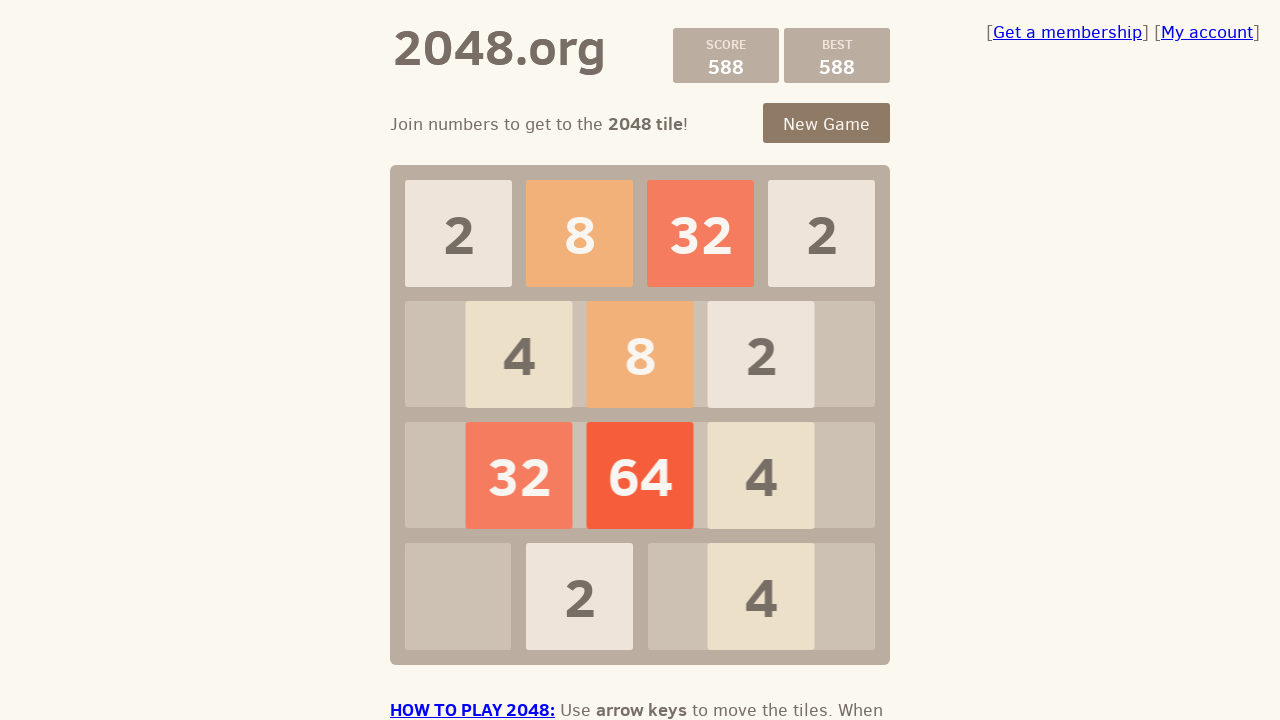

Waited 100ms for game to process move
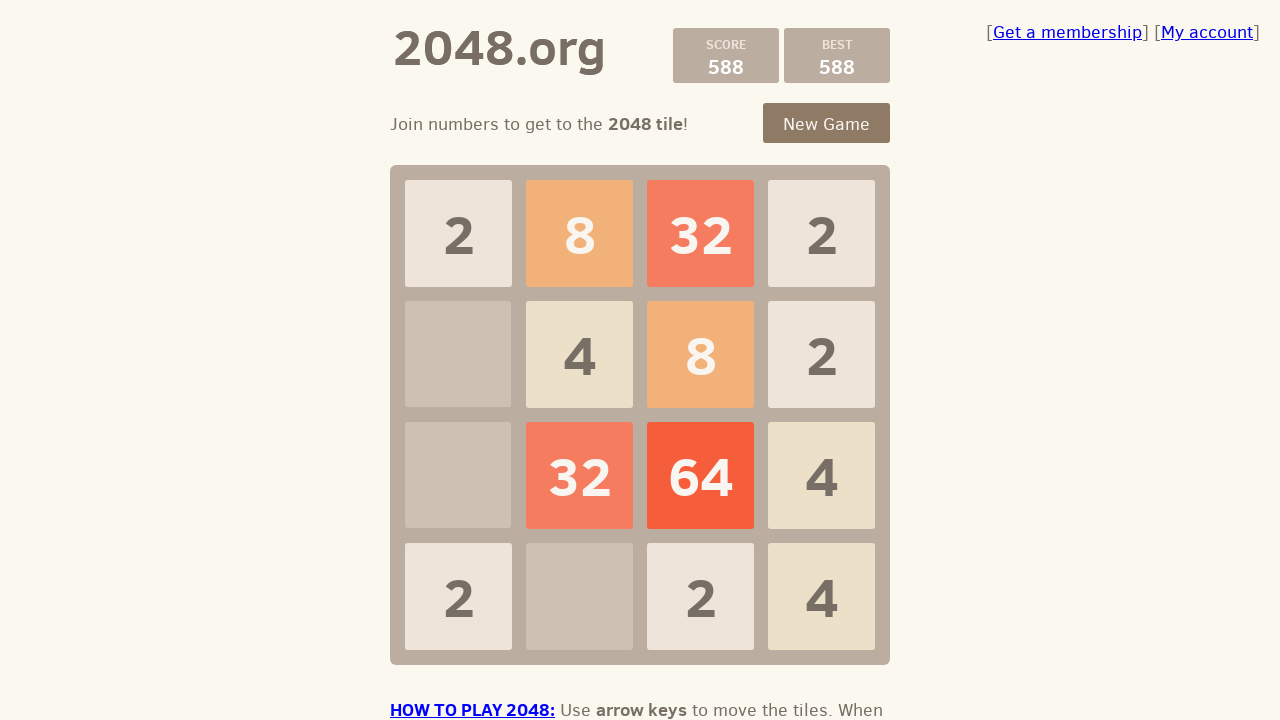

Checked if game is over
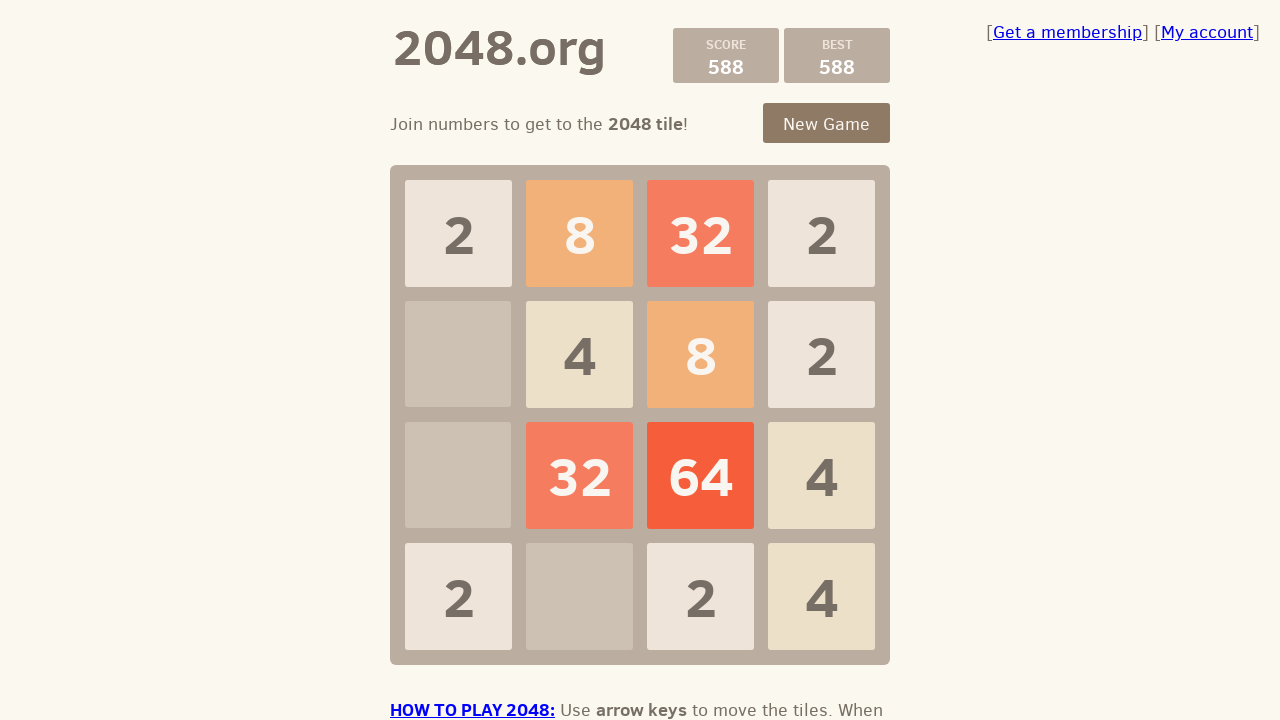

Pressed ArrowDown key to make a move on .game-container
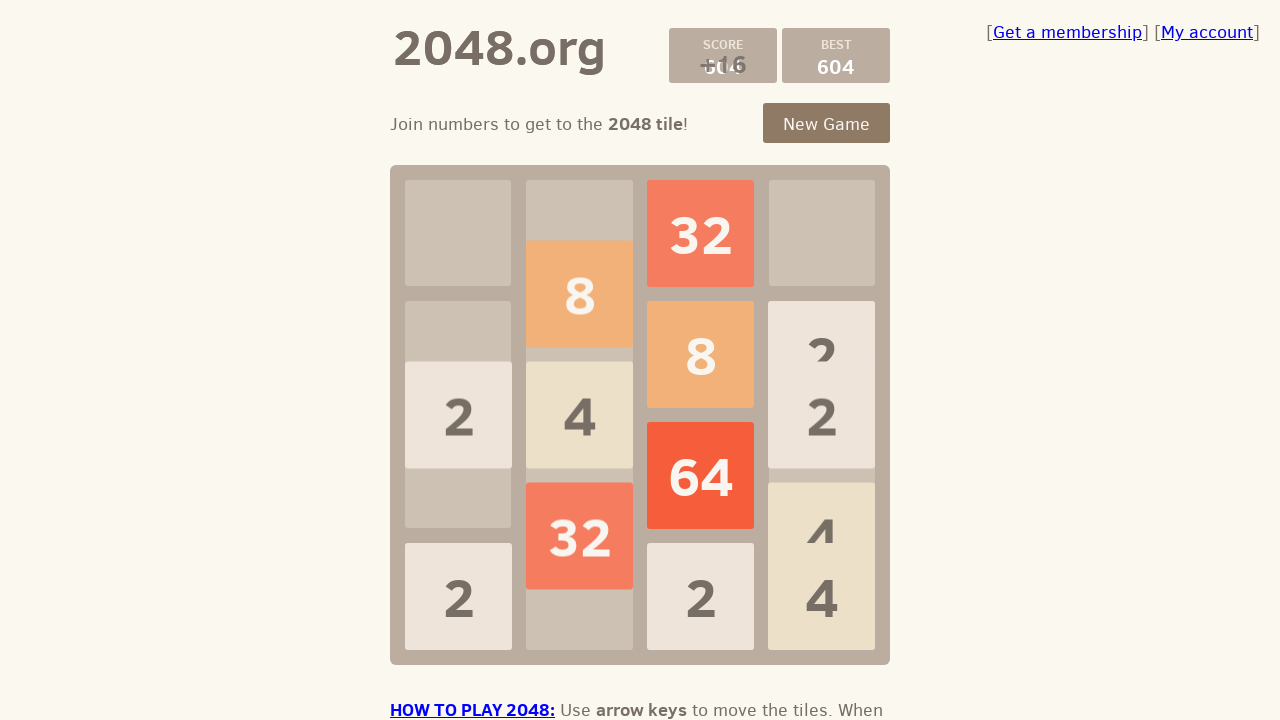

Waited 100ms for game to process move
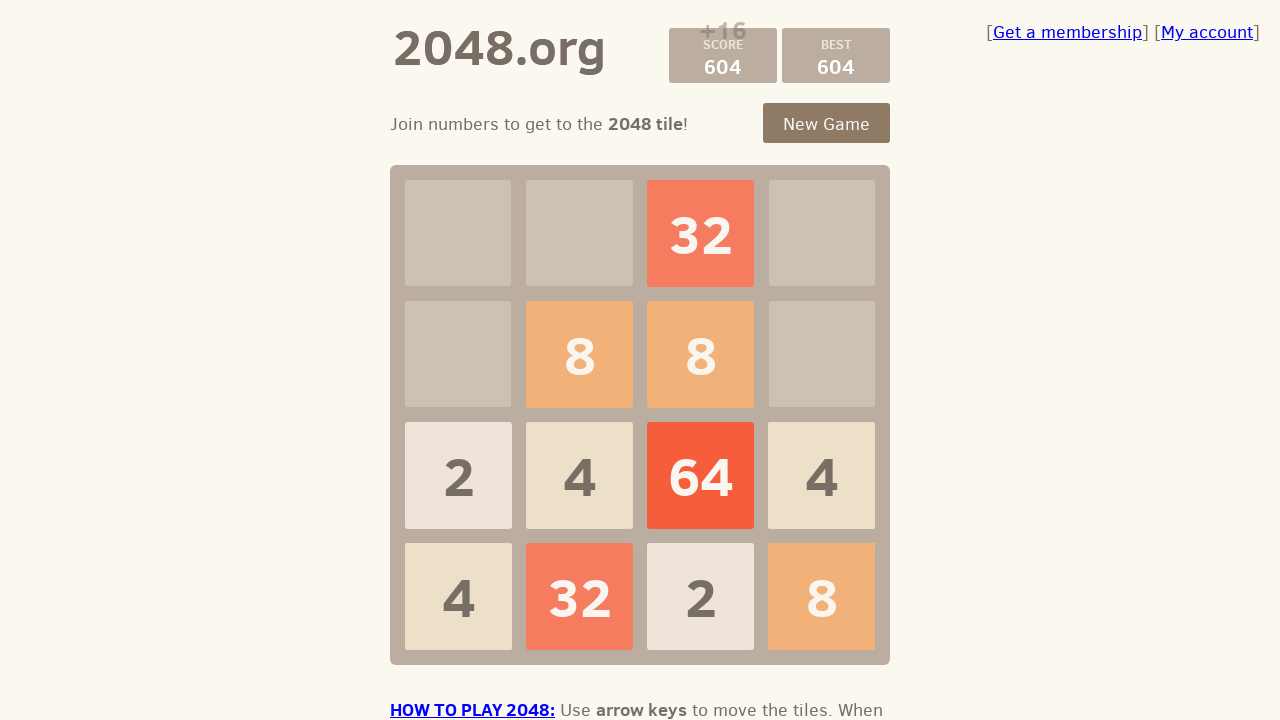

Checked if game is over
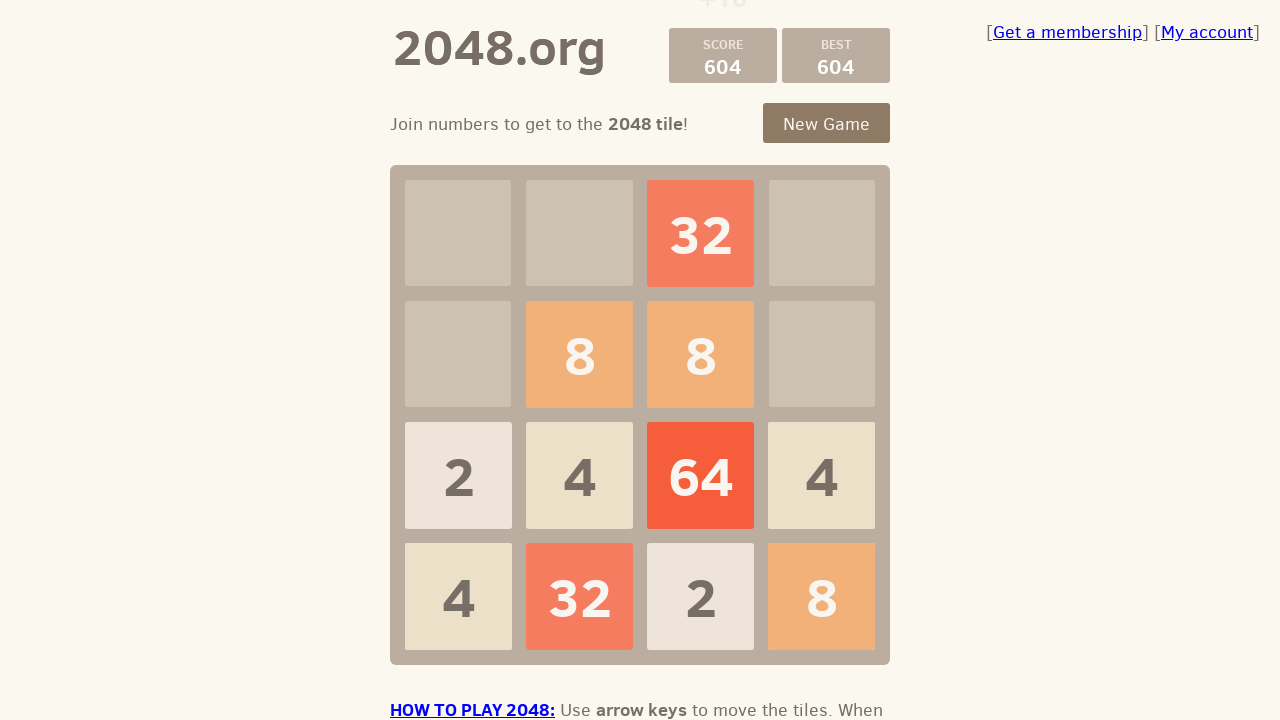

Pressed ArrowLeft key to make a move on .game-container
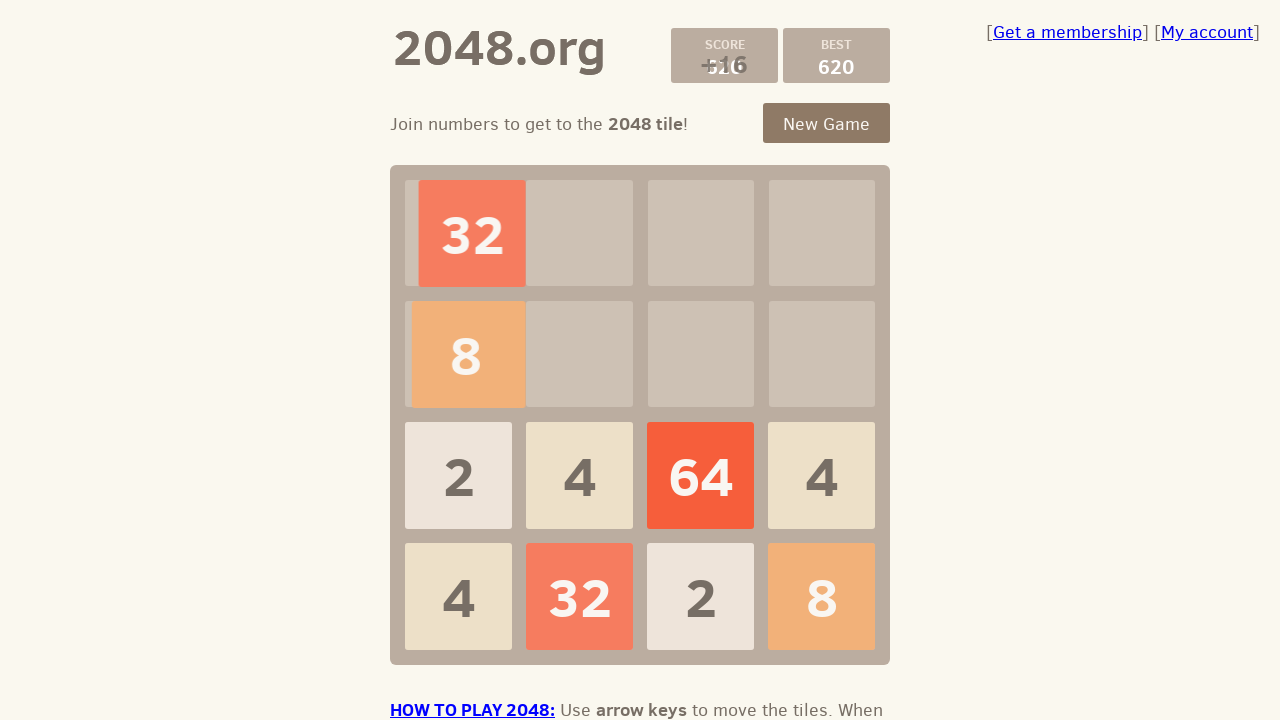

Waited 100ms for game to process move
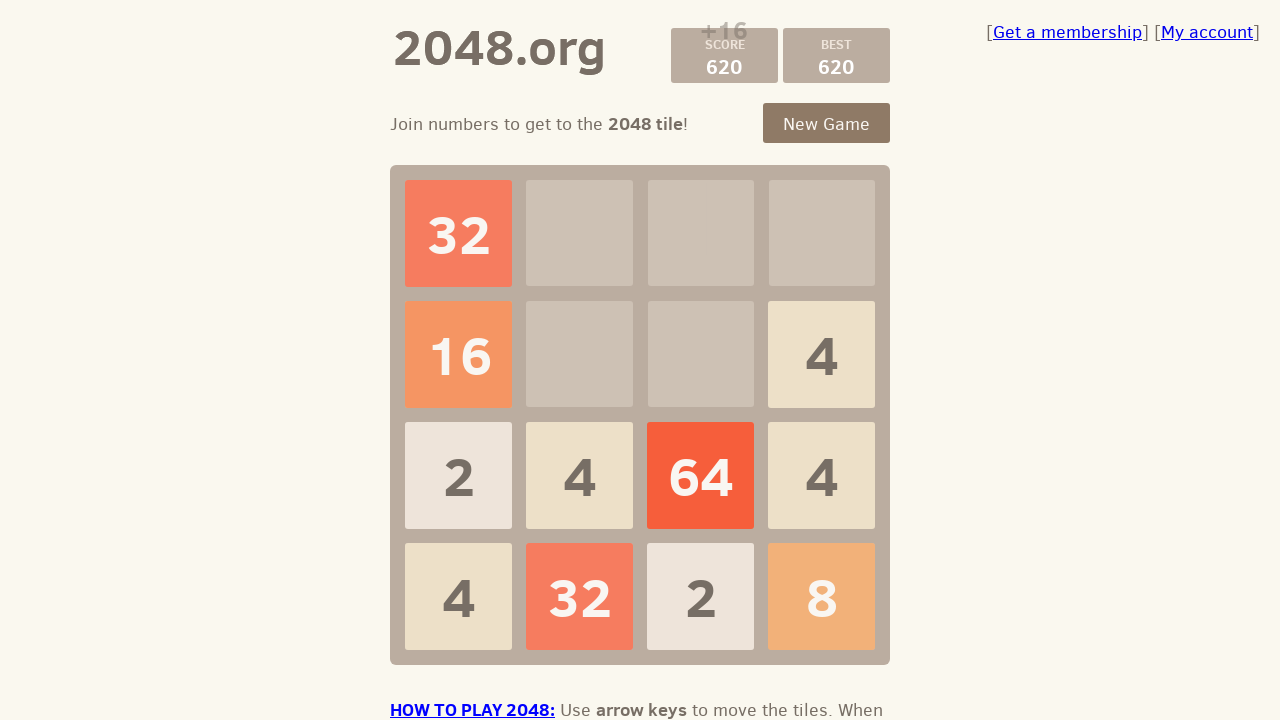

Checked if game is over
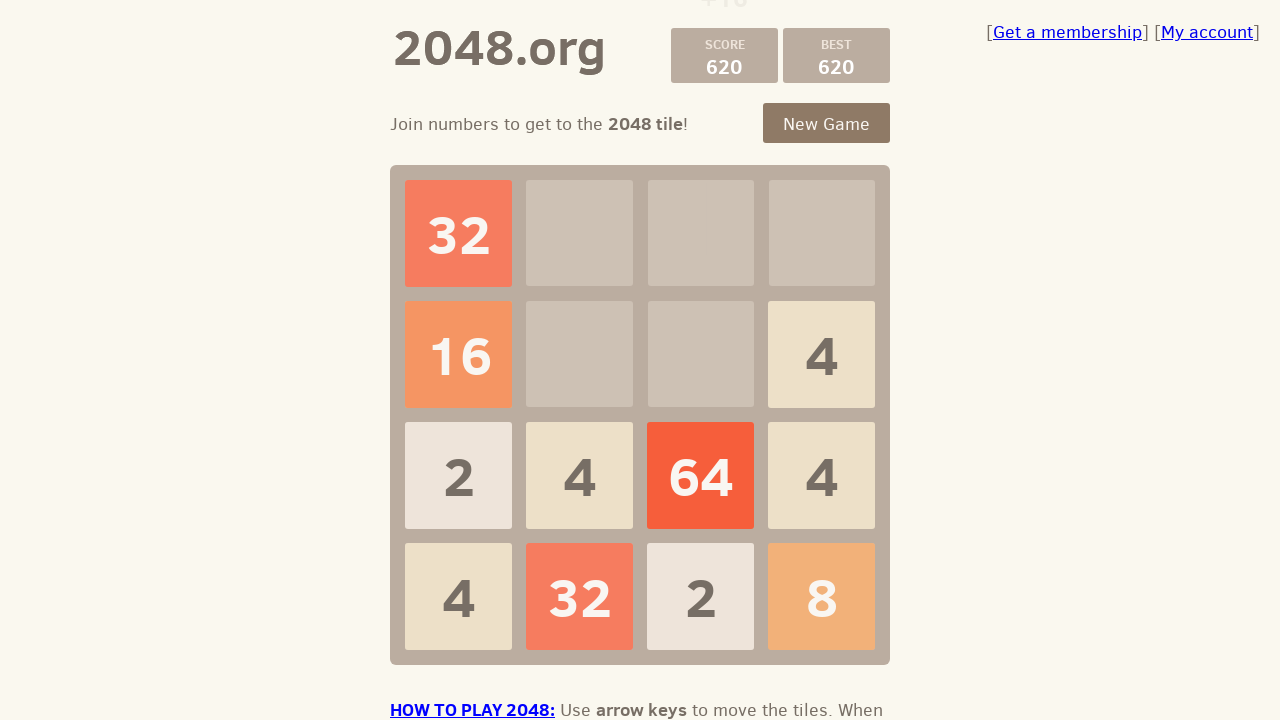

Checked if game is over after full move cycle
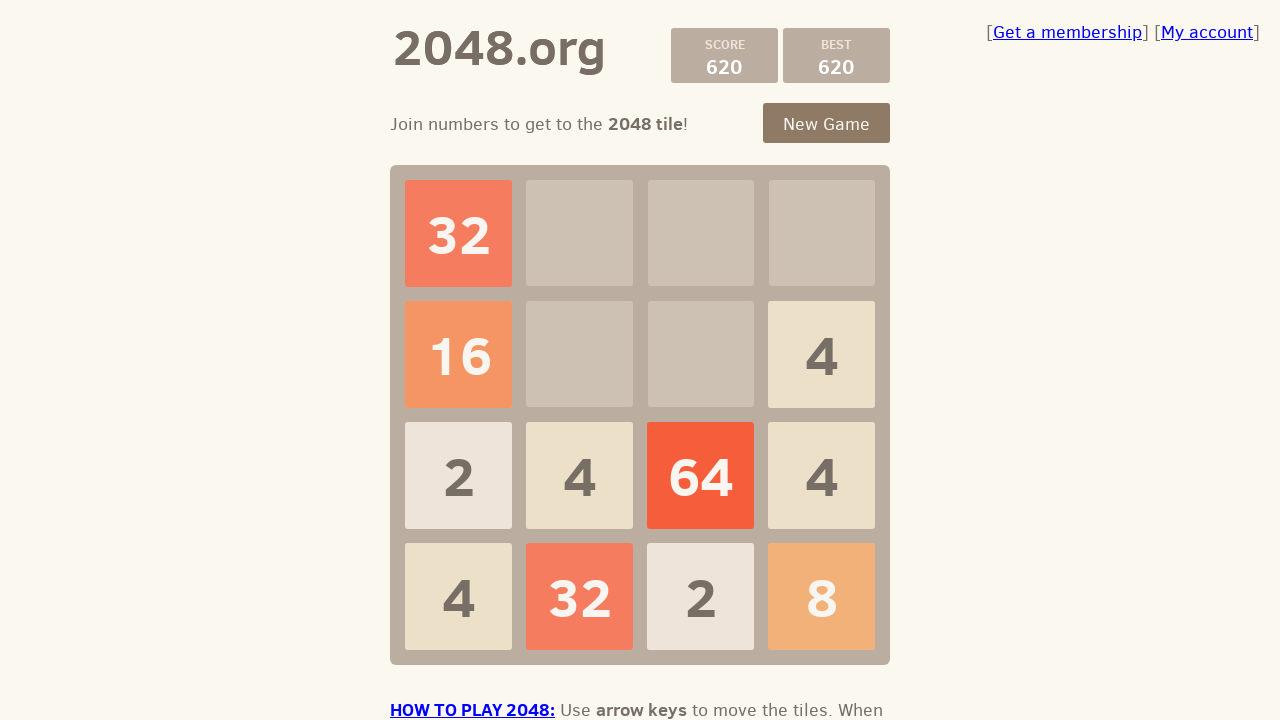

Pressed ArrowUp key to make a move on .game-container
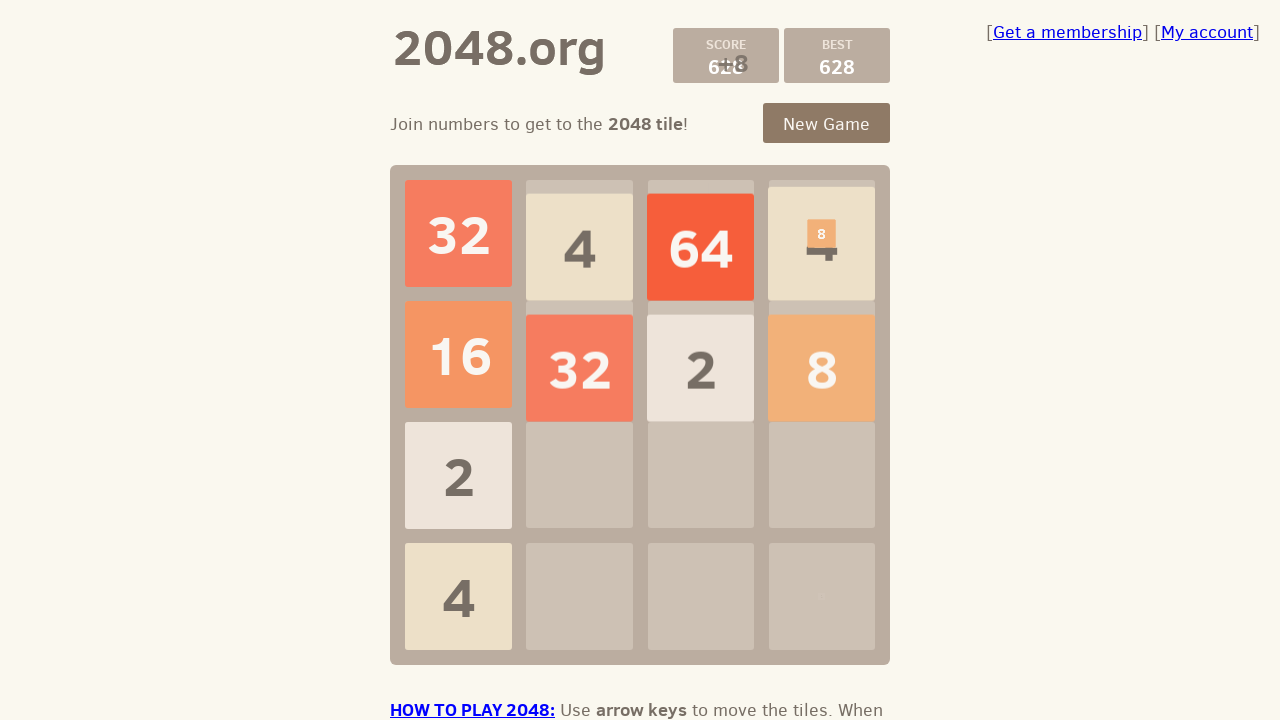

Waited 100ms for game to process move
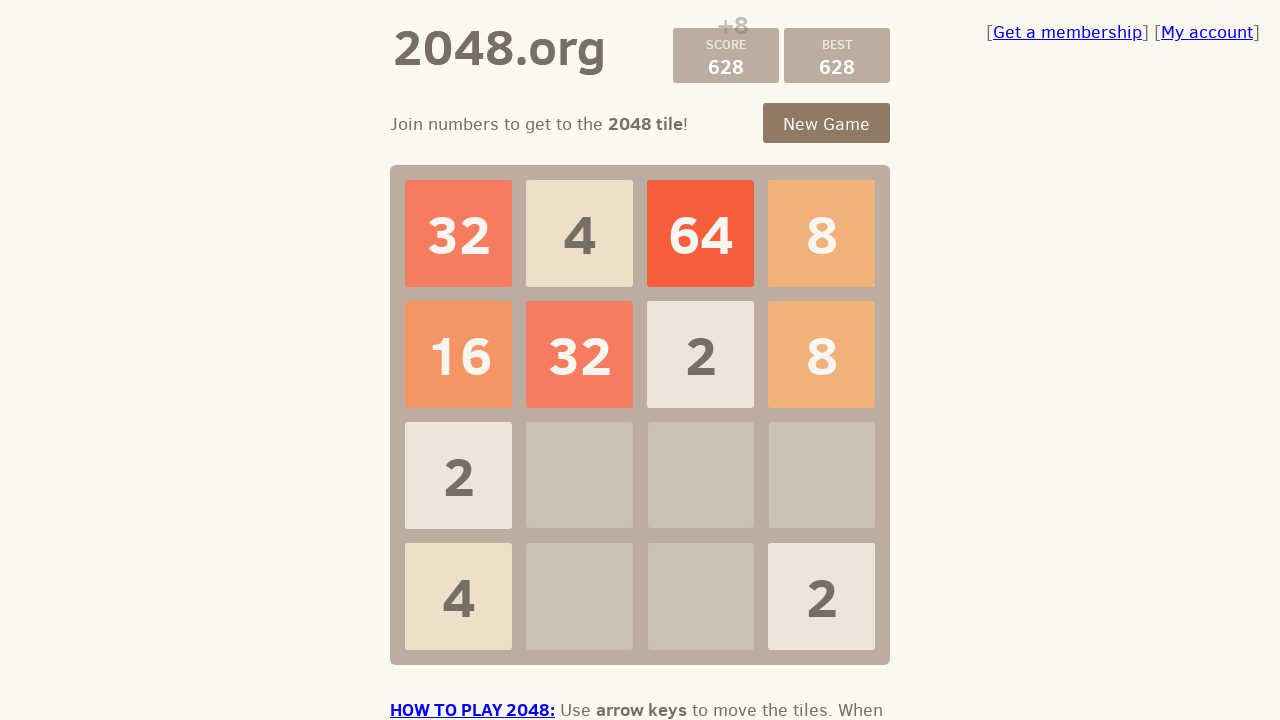

Checked if game is over
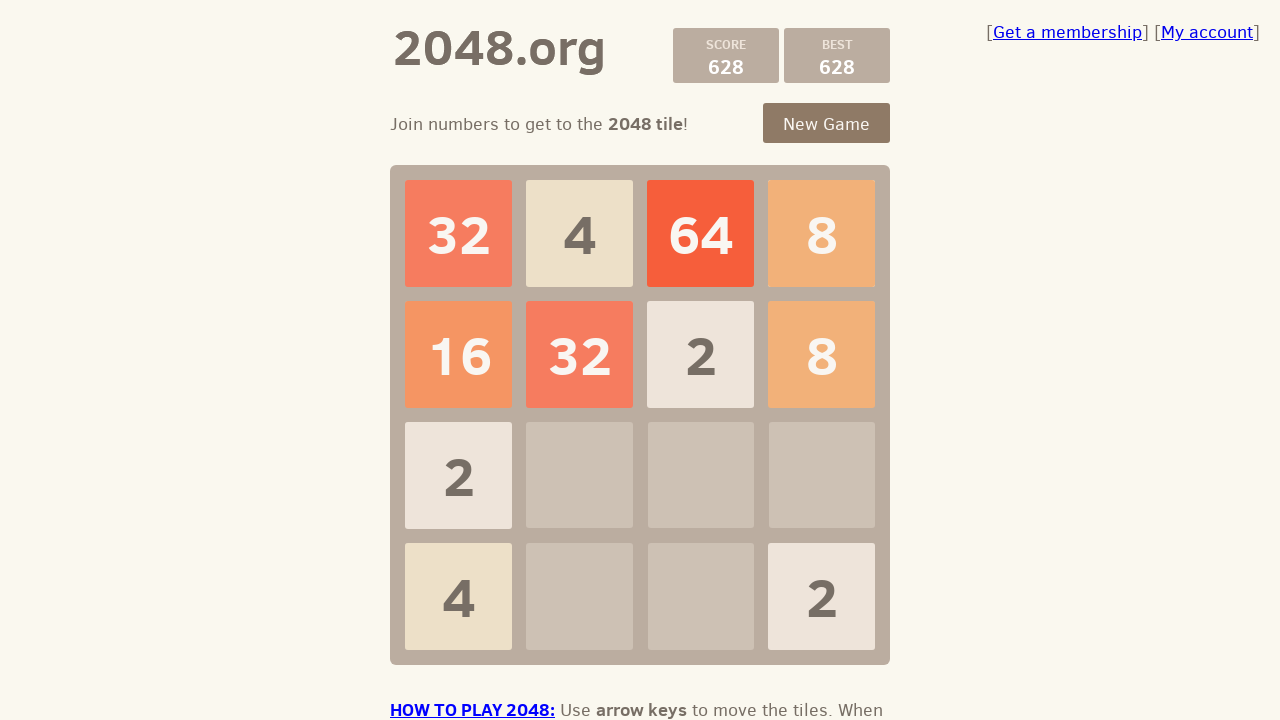

Pressed ArrowRight key to make a move on .game-container
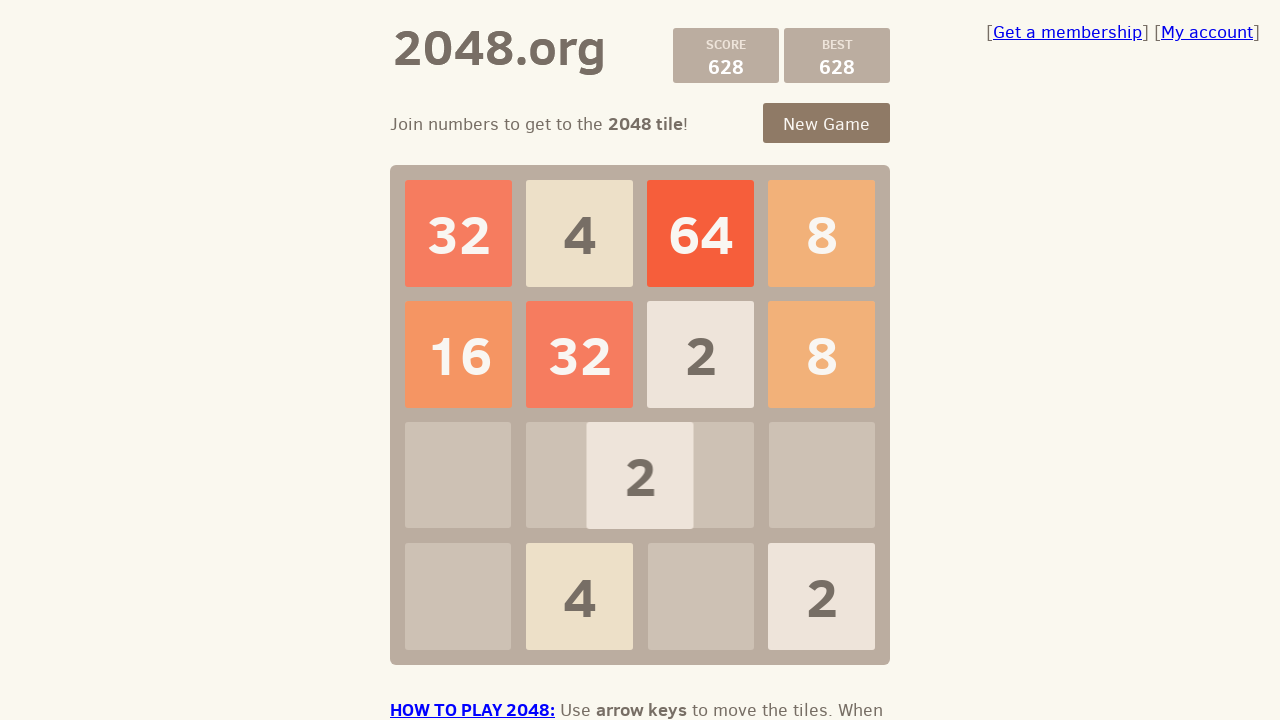

Waited 100ms for game to process move
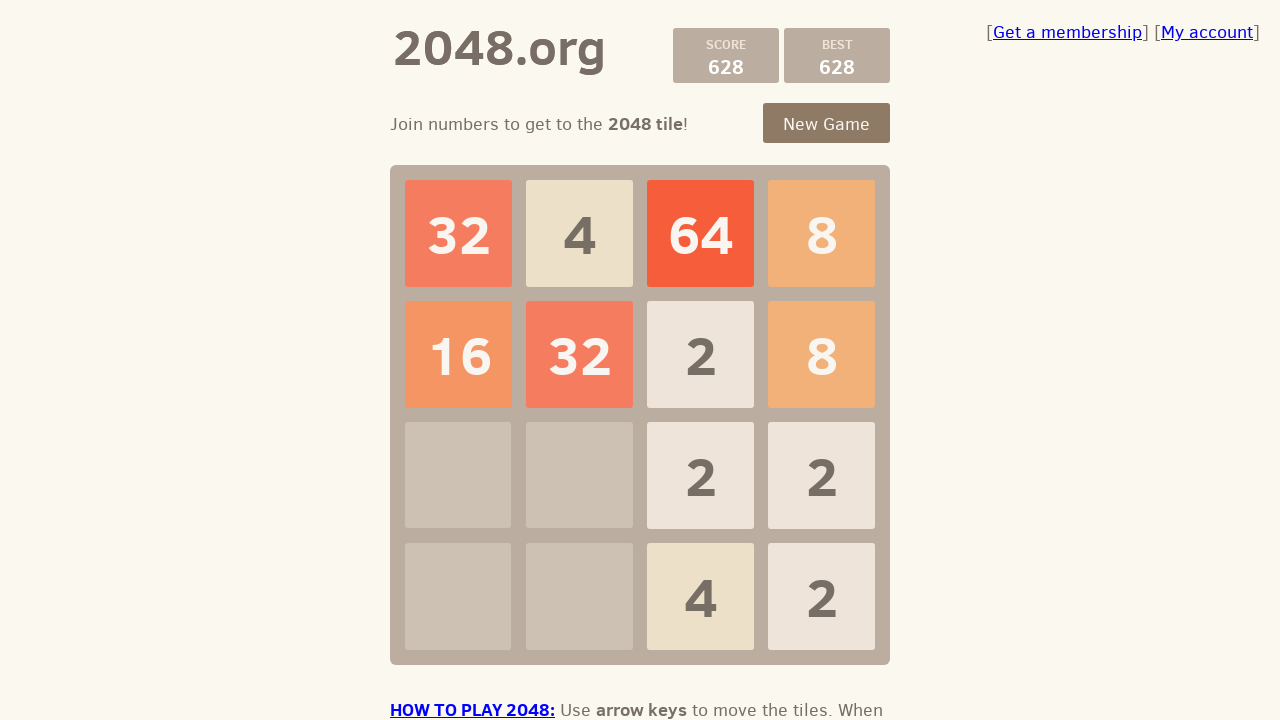

Checked if game is over
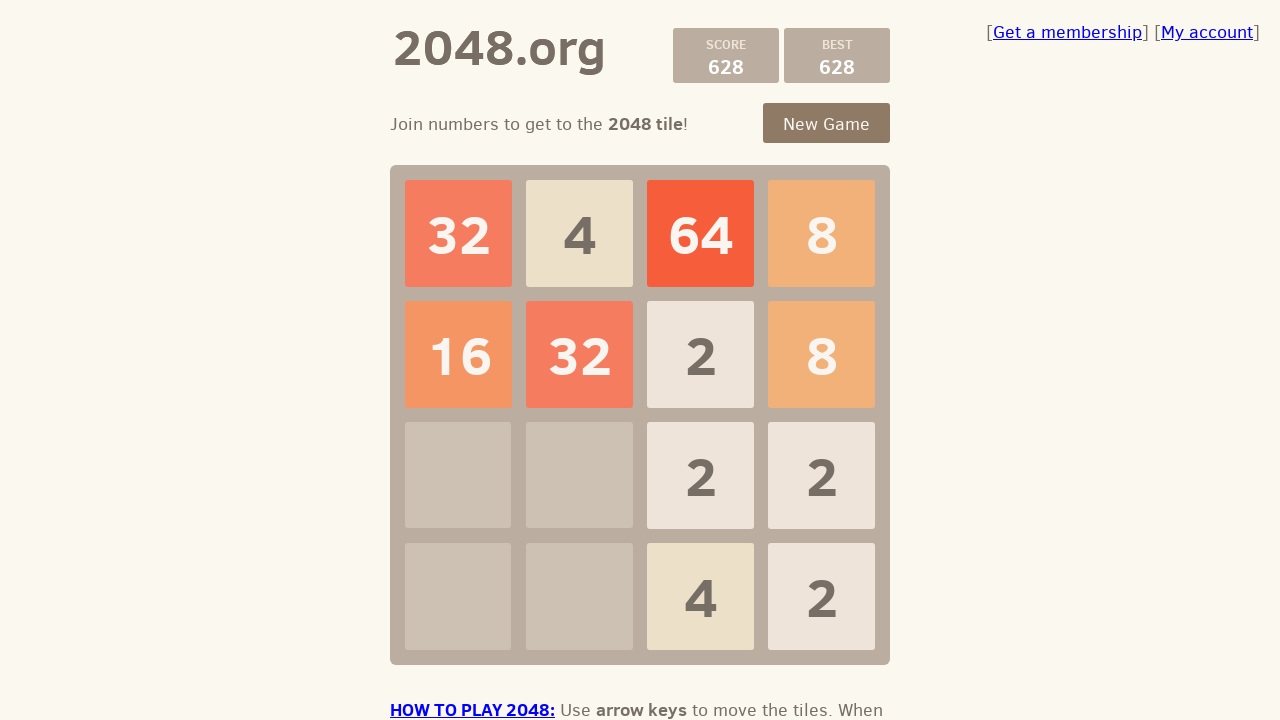

Pressed ArrowDown key to make a move on .game-container
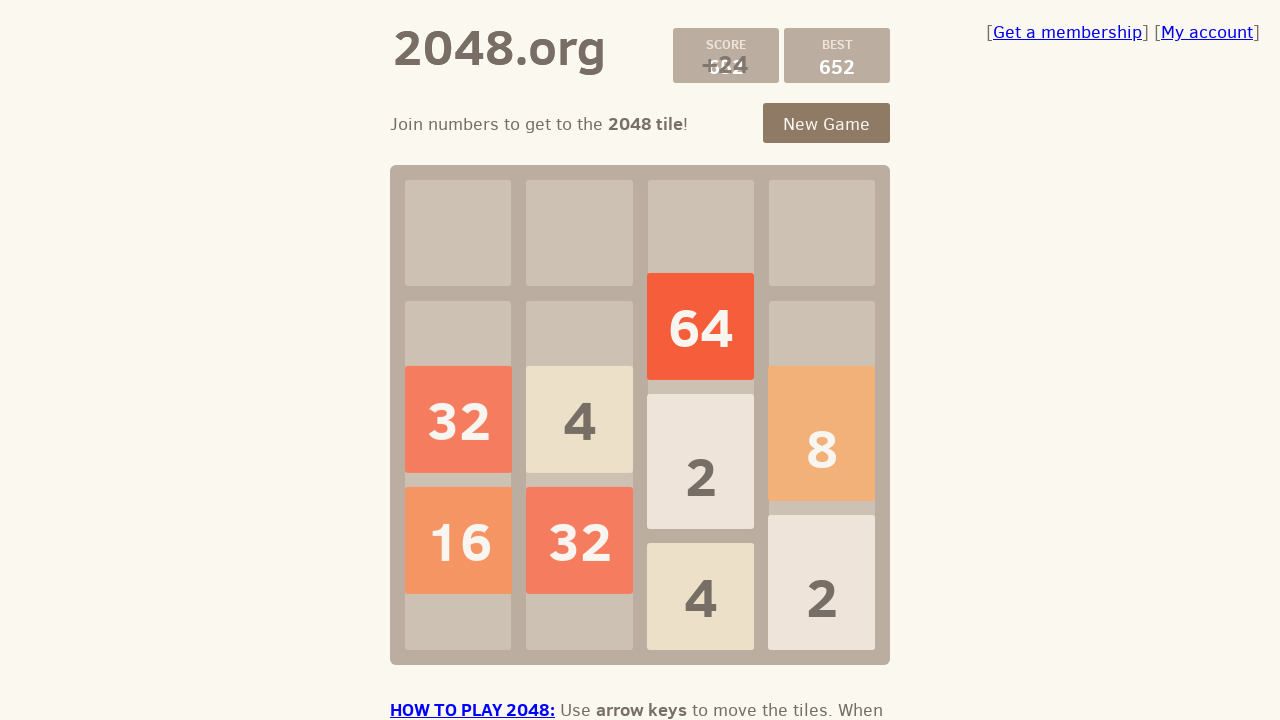

Waited 100ms for game to process move
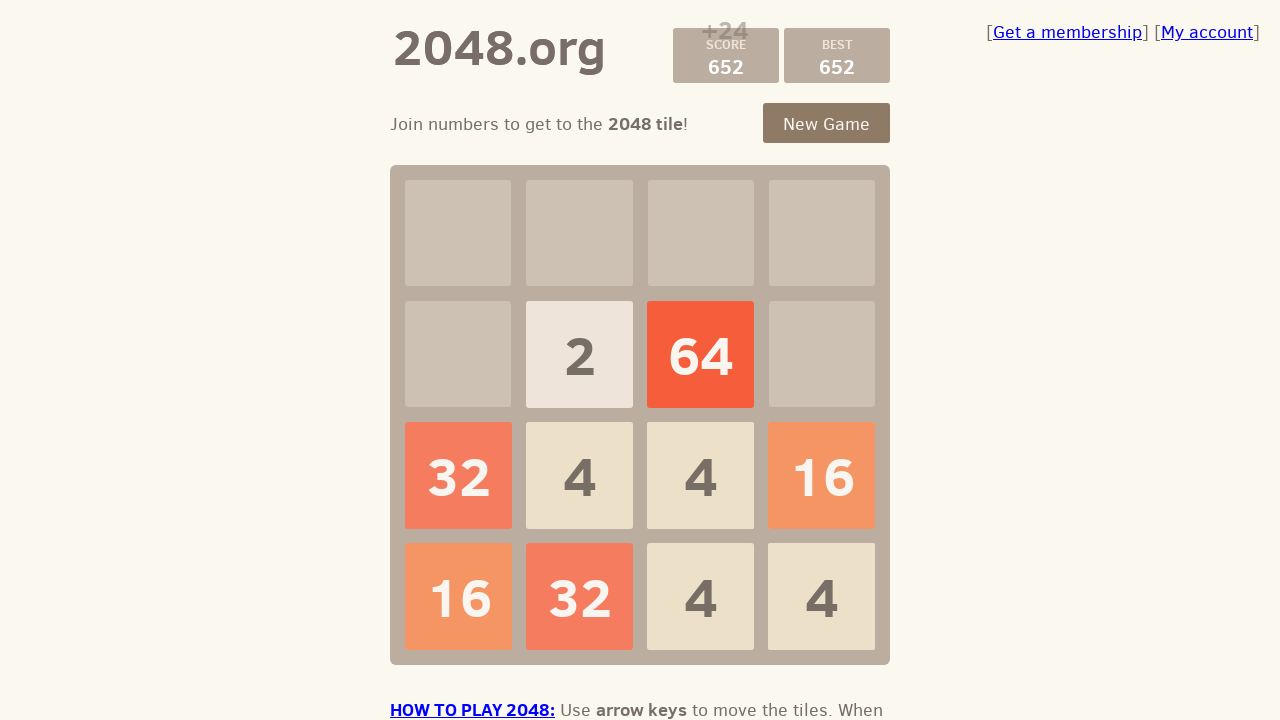

Checked if game is over
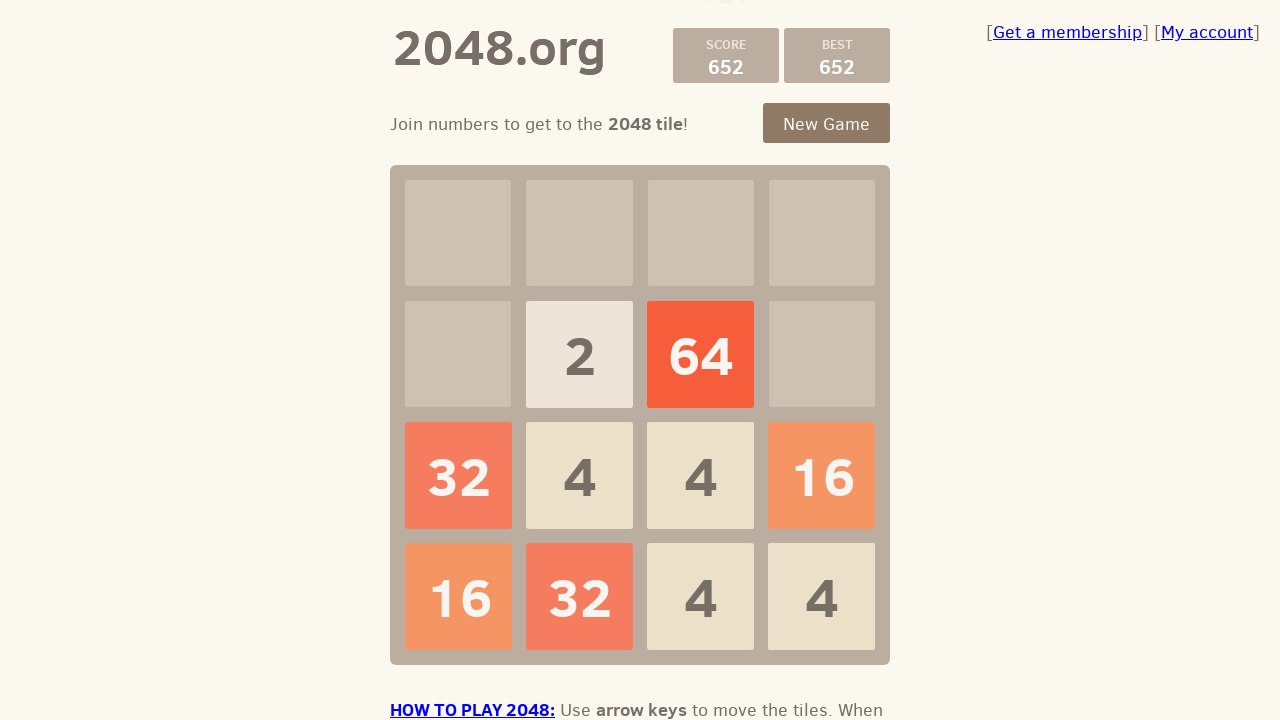

Pressed ArrowLeft key to make a move on .game-container
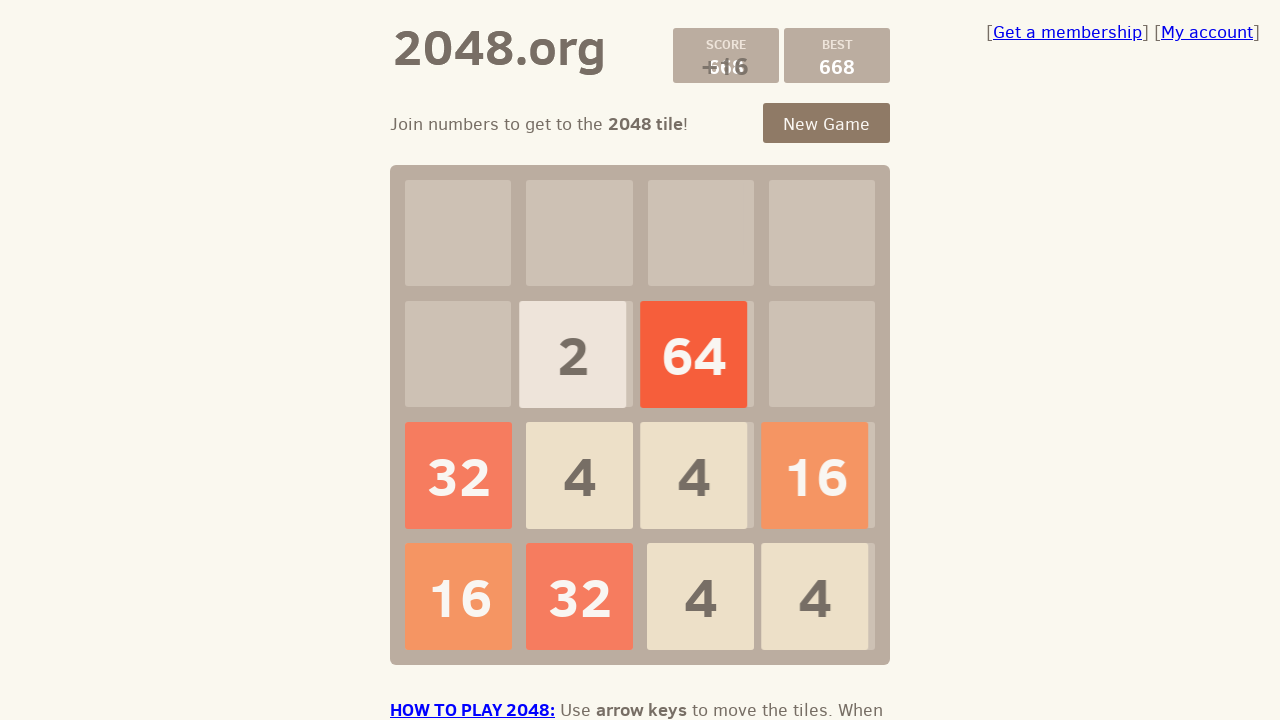

Waited 100ms for game to process move
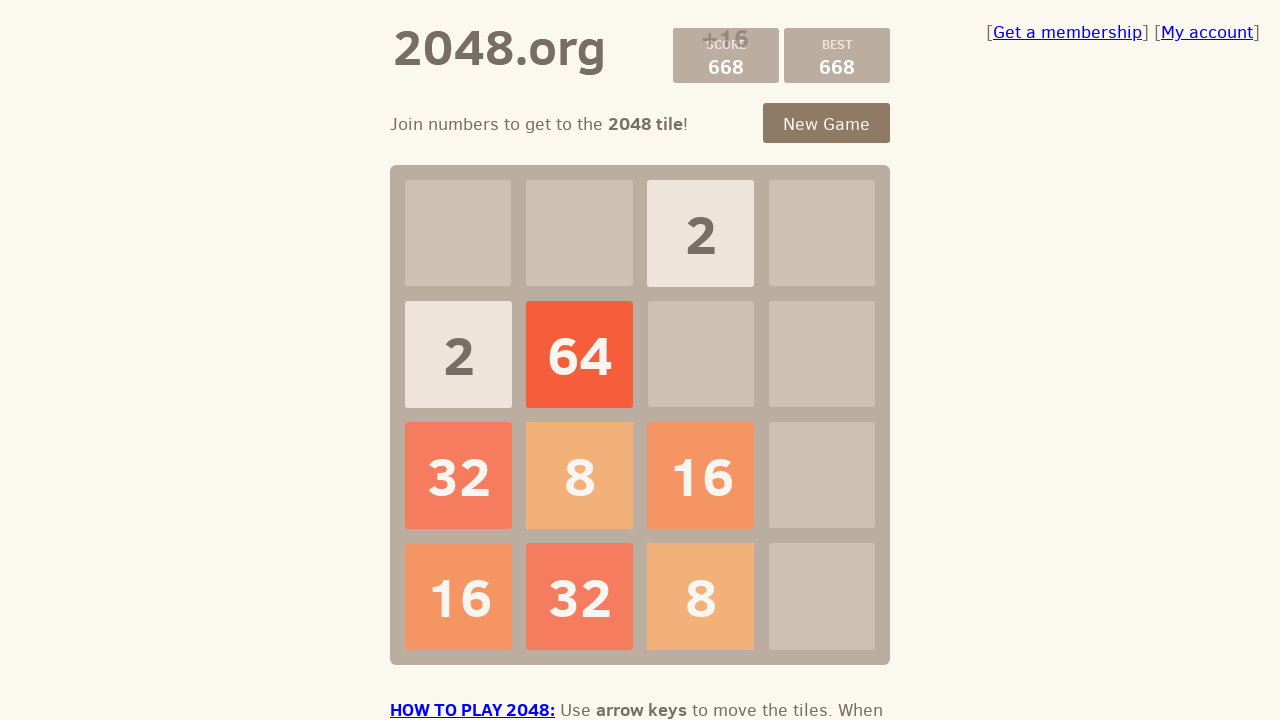

Checked if game is over
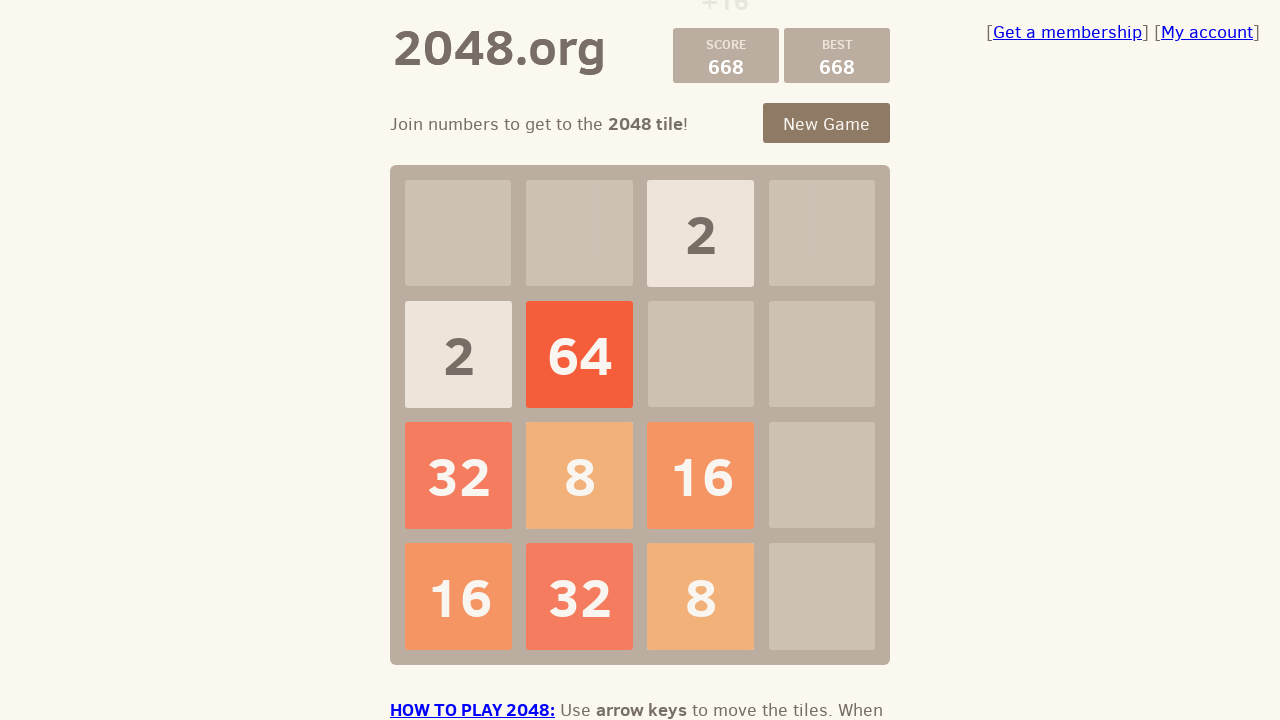

Checked if game is over after full move cycle
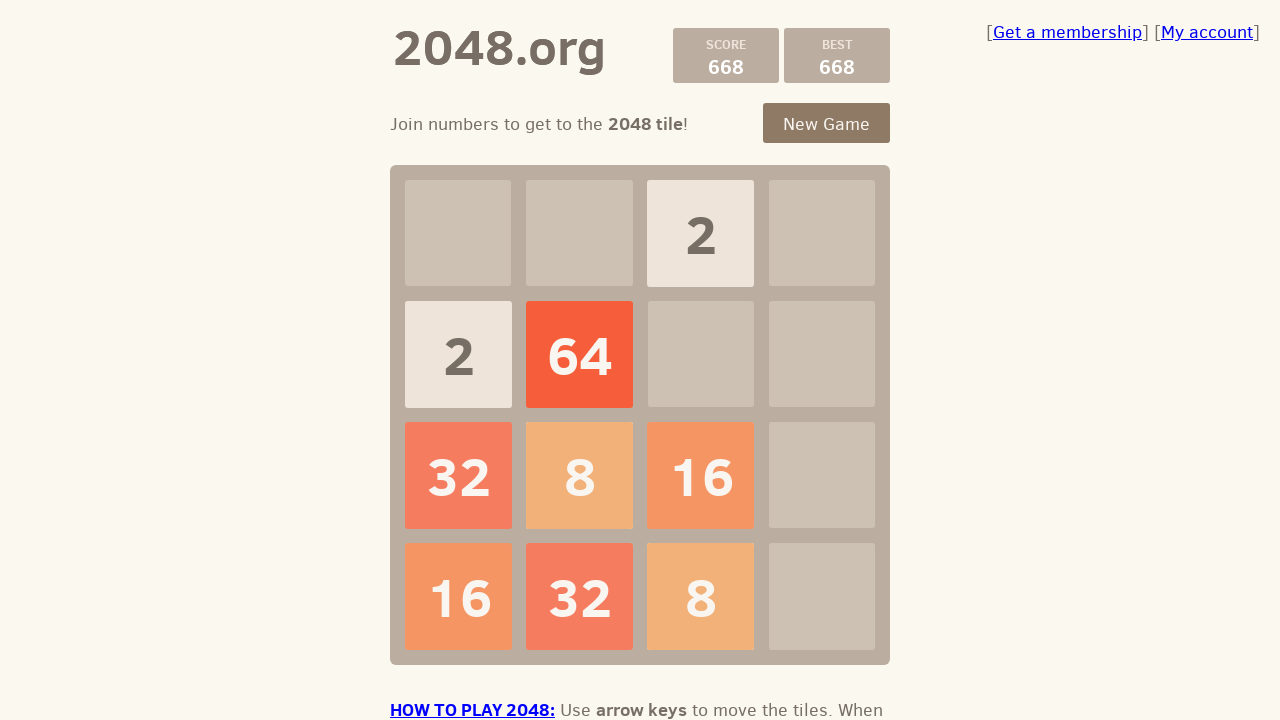

Pressed ArrowUp key to make a move on .game-container
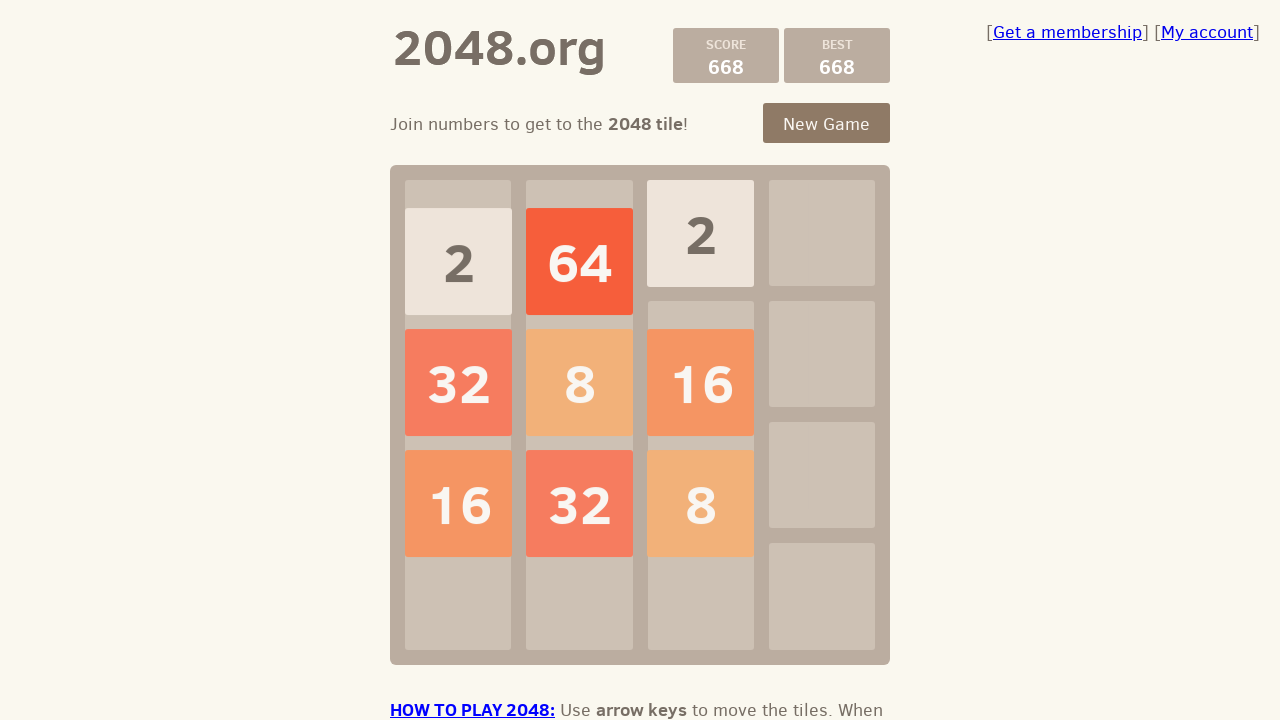

Waited 100ms for game to process move
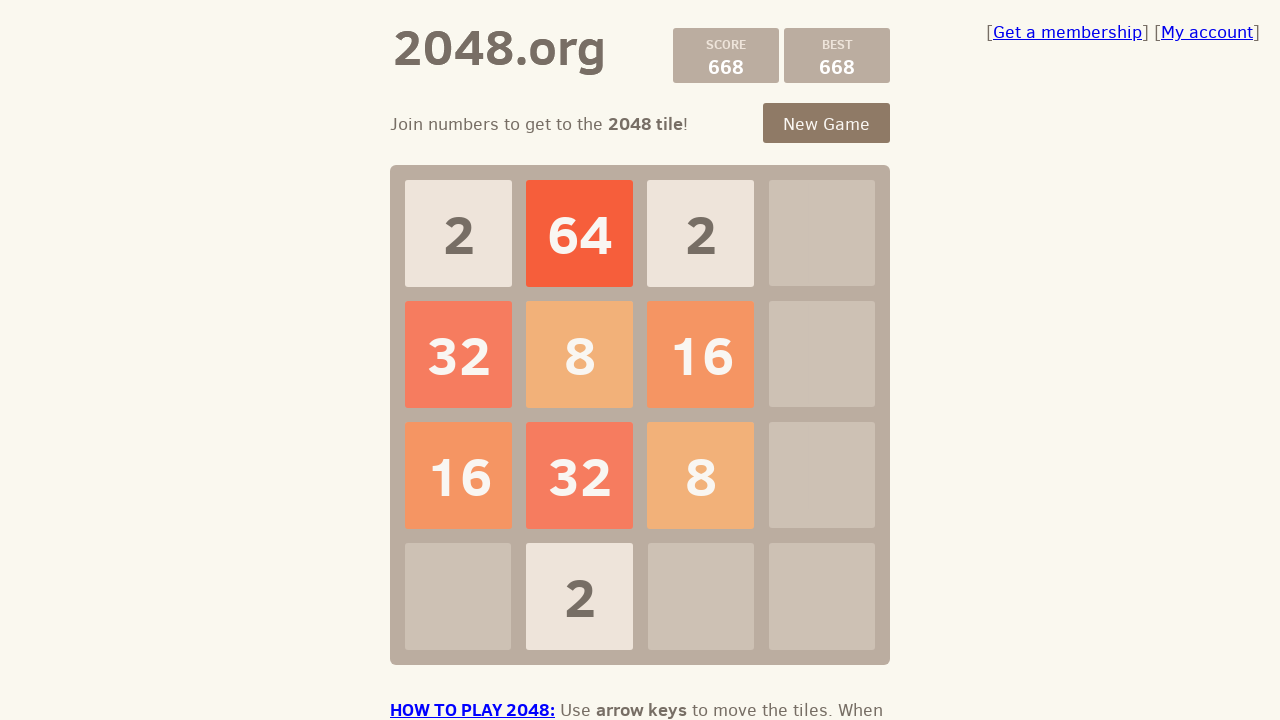

Checked if game is over
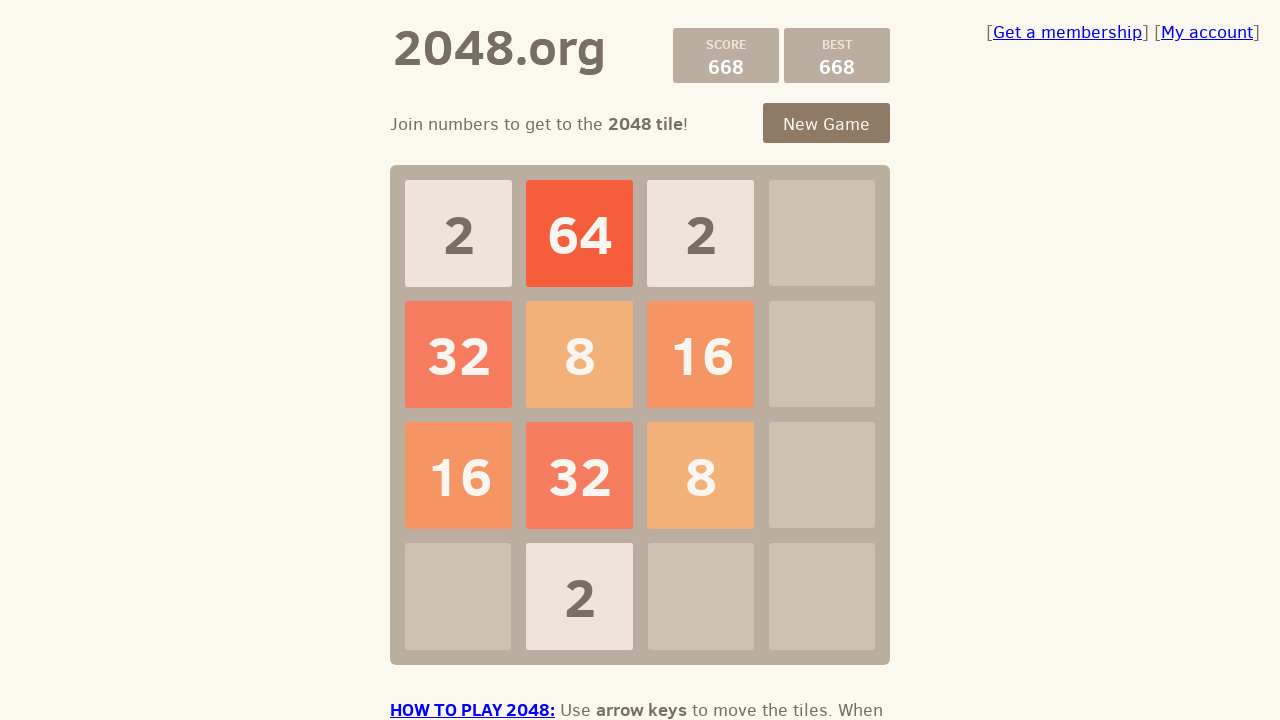

Pressed ArrowRight key to make a move on .game-container
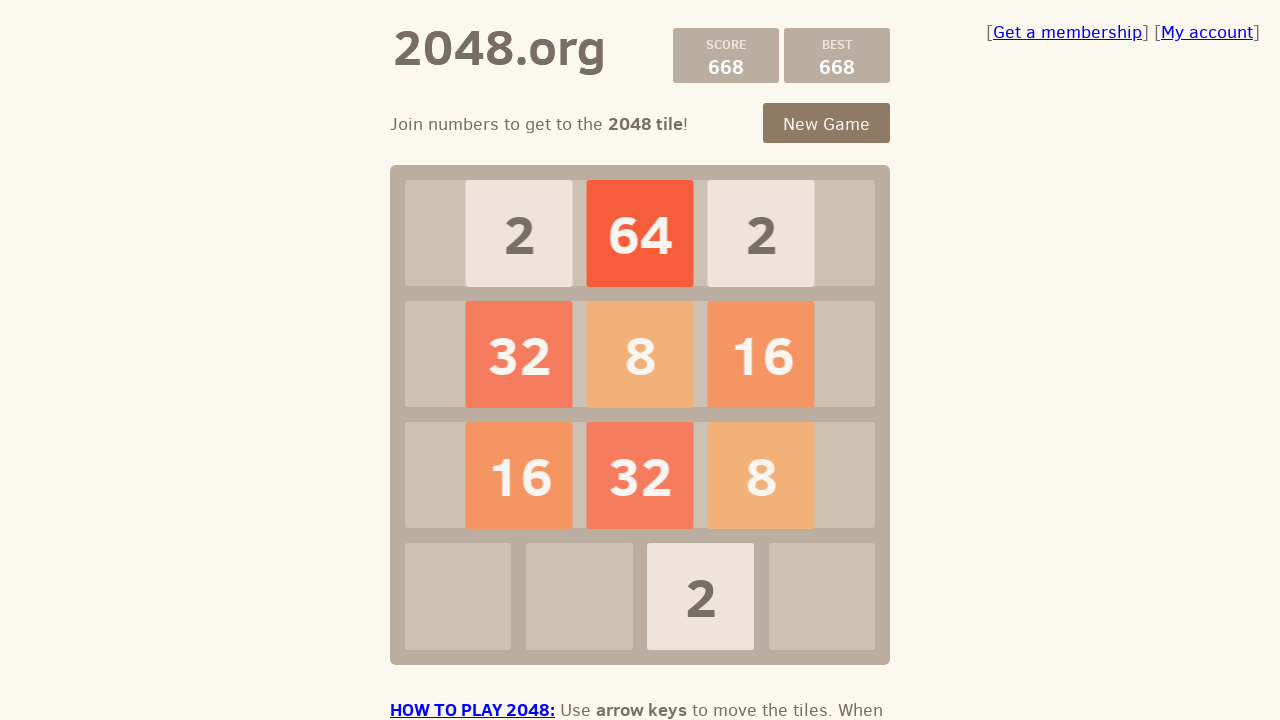

Waited 100ms for game to process move
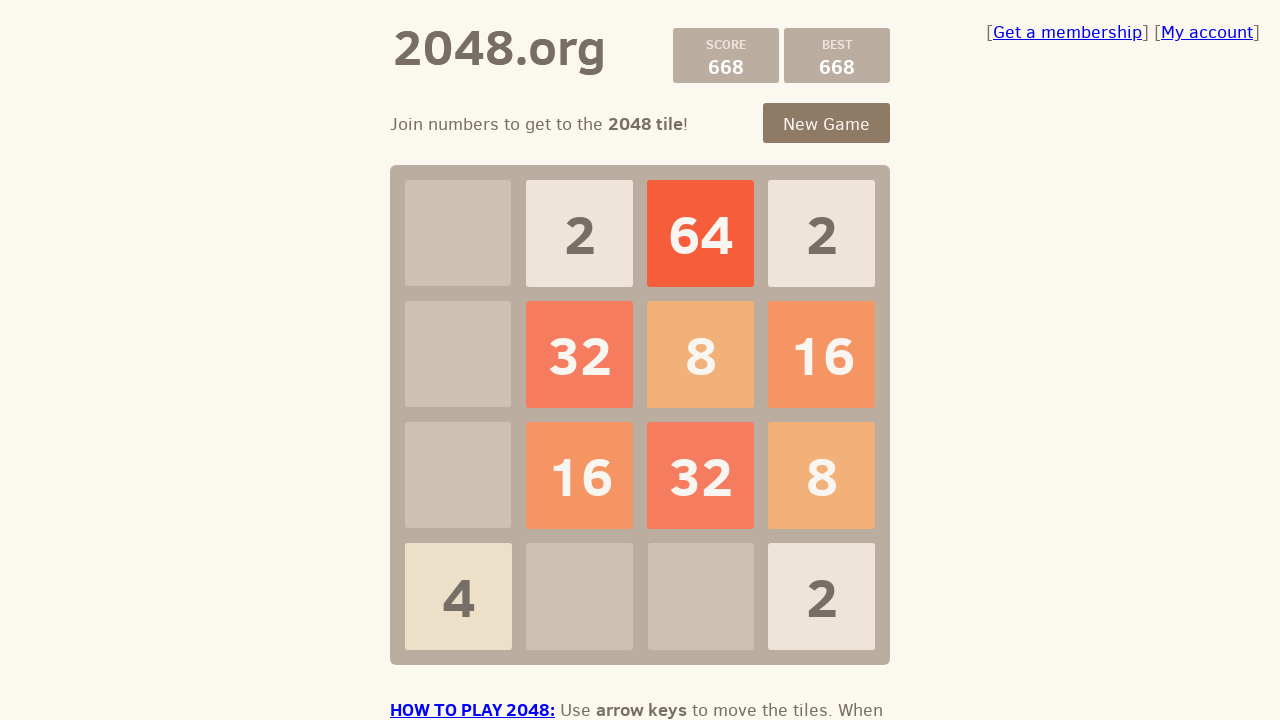

Checked if game is over
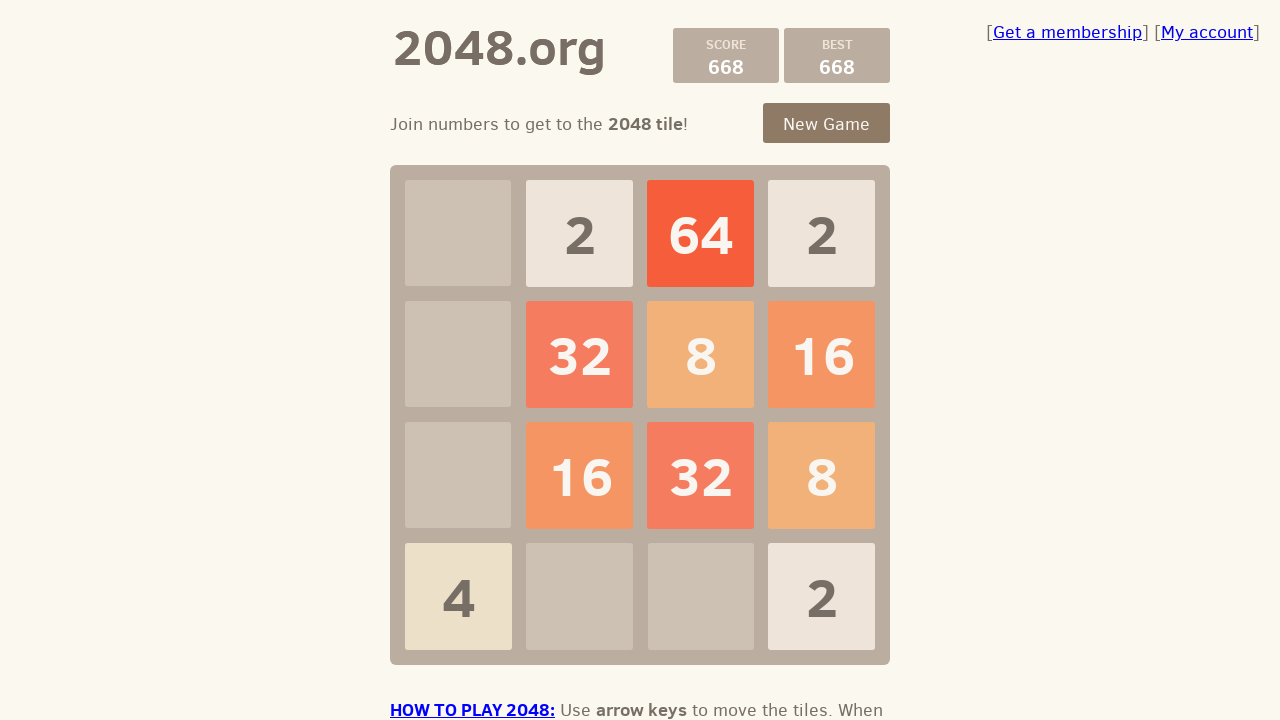

Pressed ArrowDown key to make a move on .game-container
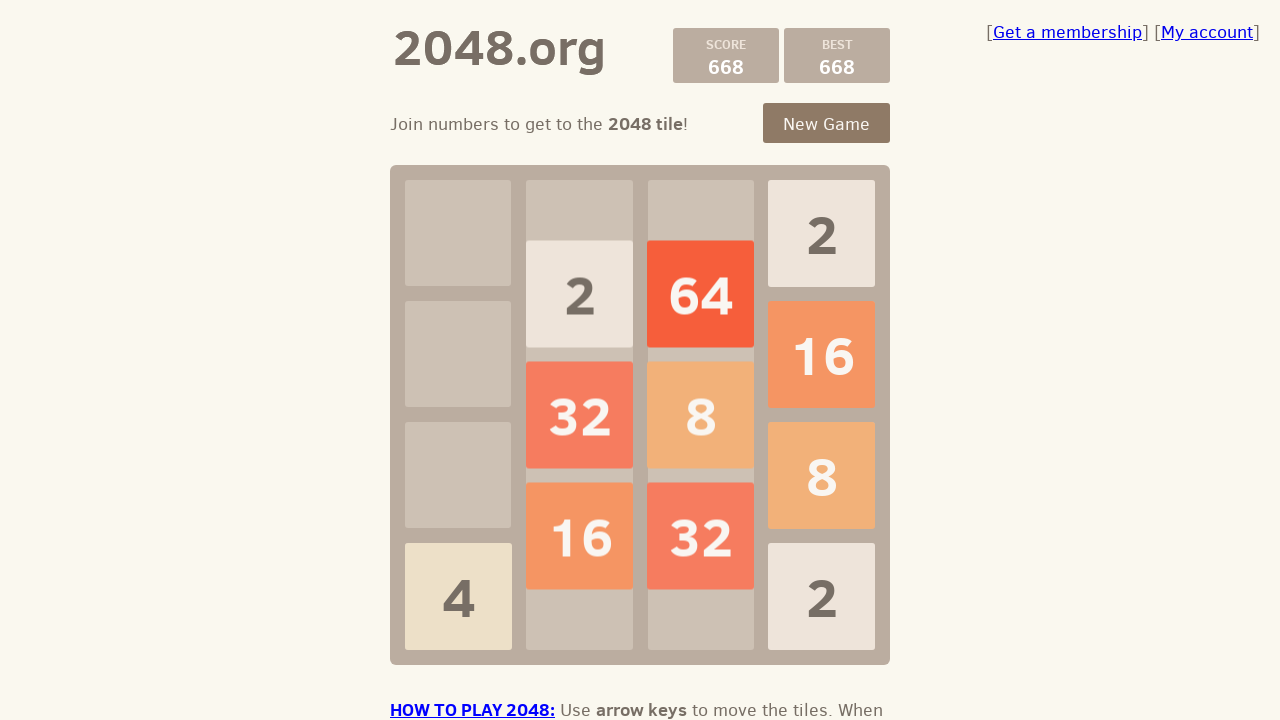

Waited 100ms for game to process move
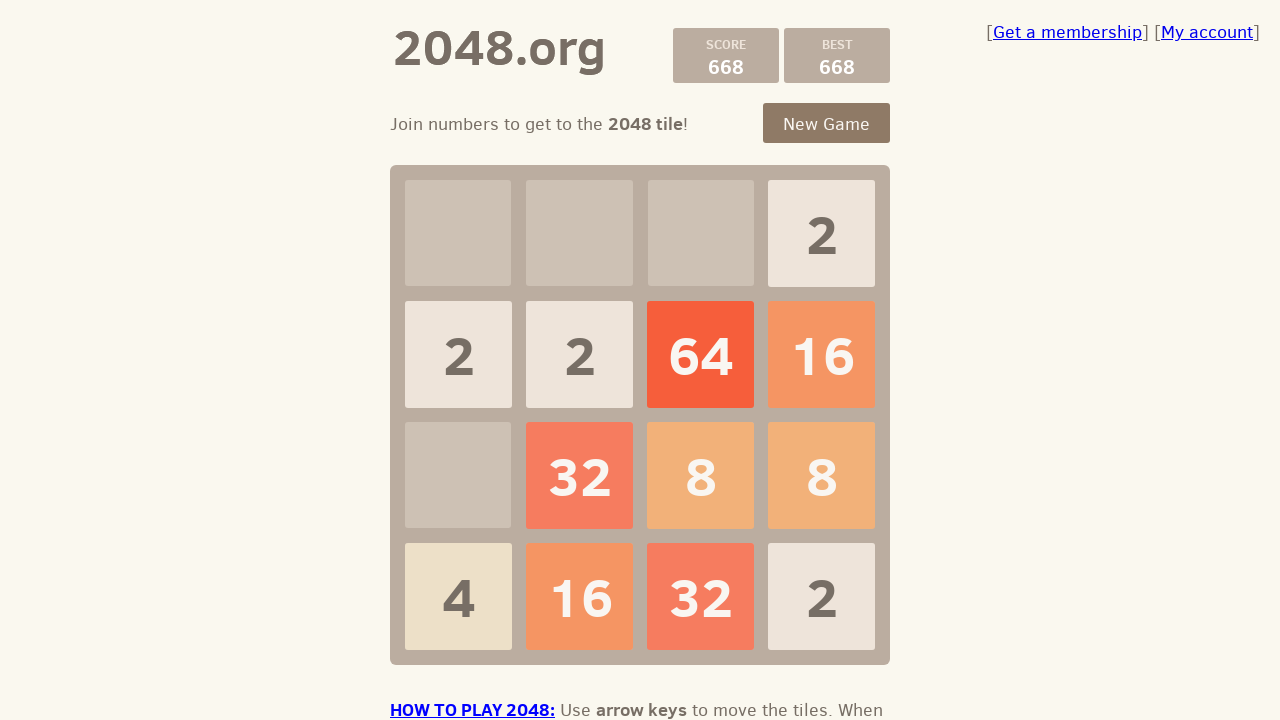

Checked if game is over
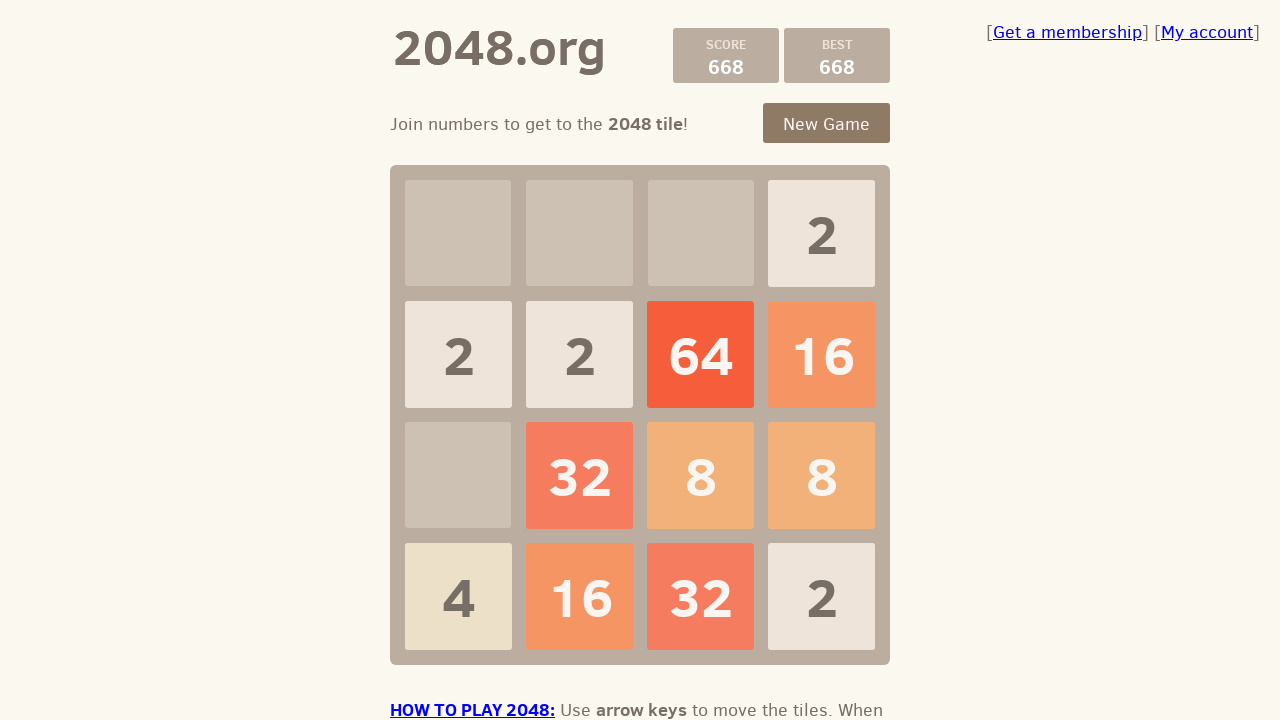

Pressed ArrowLeft key to make a move on .game-container
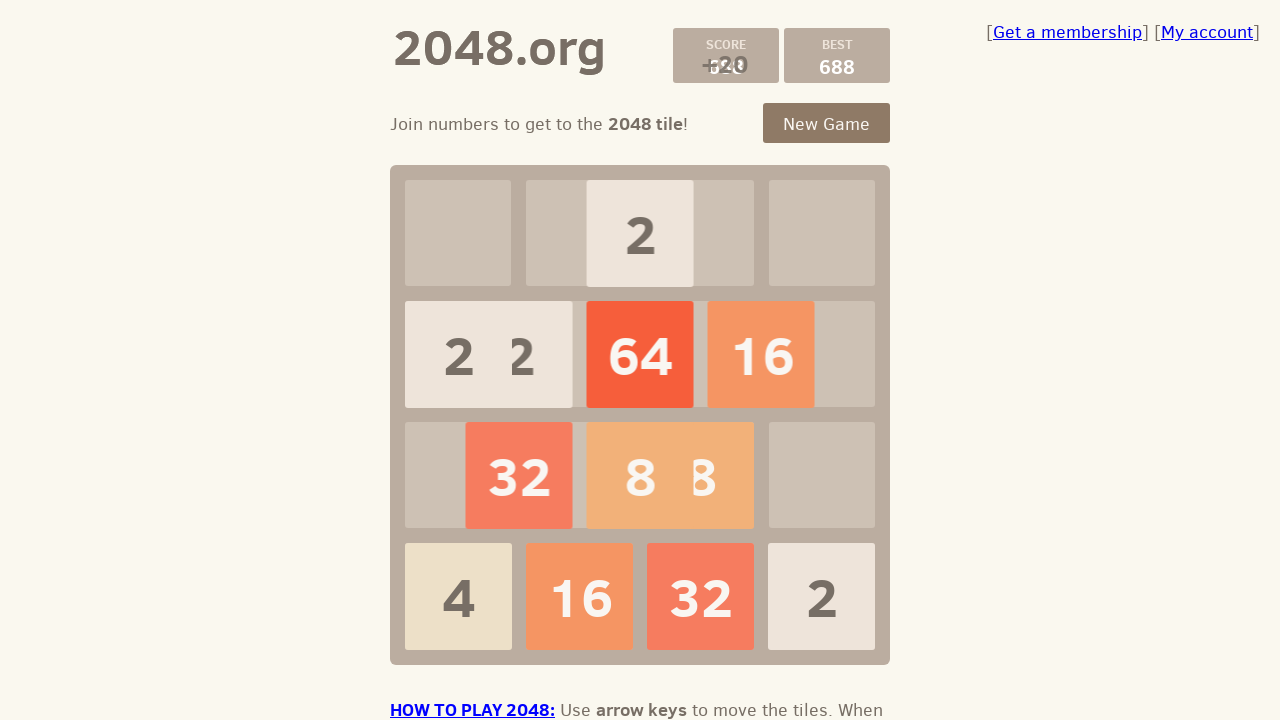

Waited 100ms for game to process move
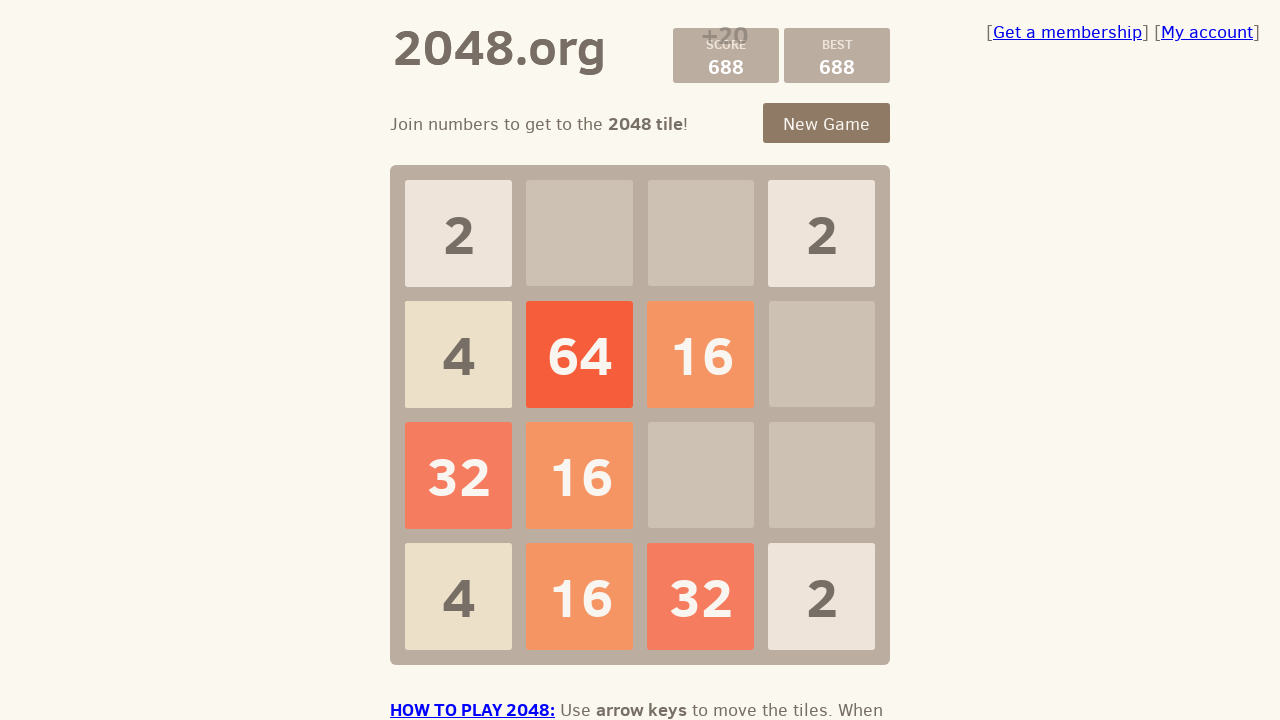

Checked if game is over
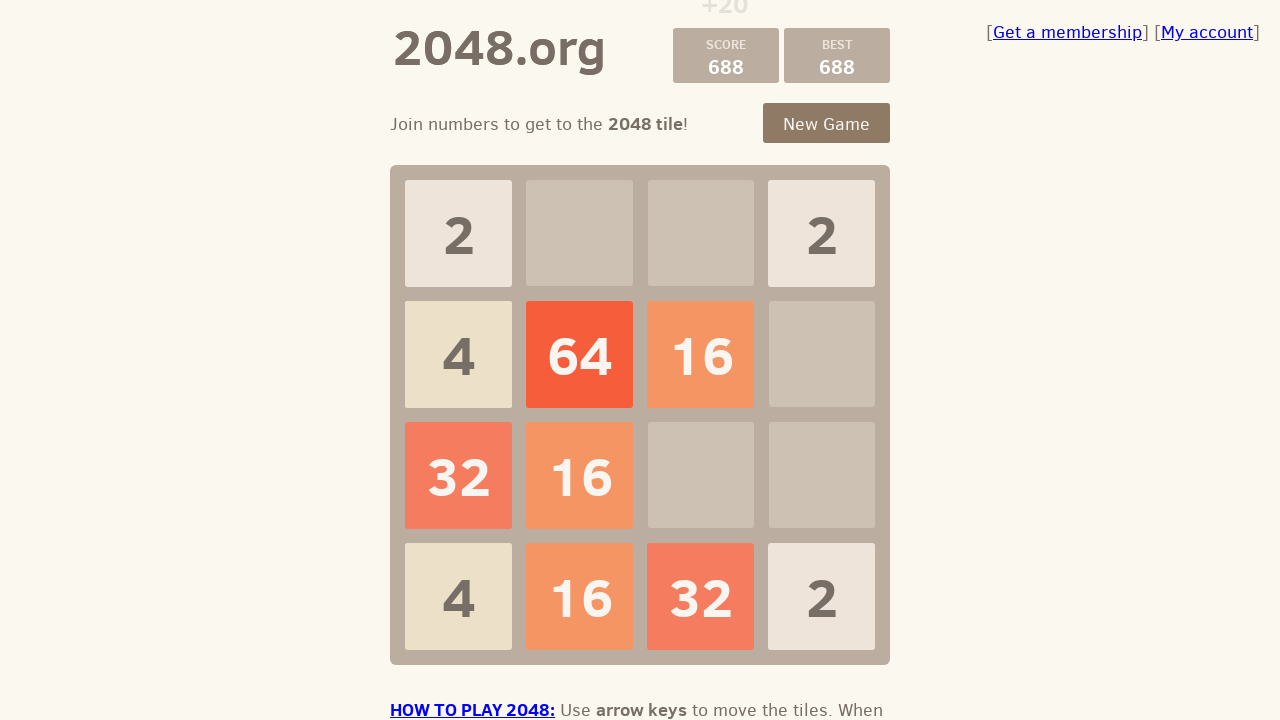

Checked if game is over after full move cycle
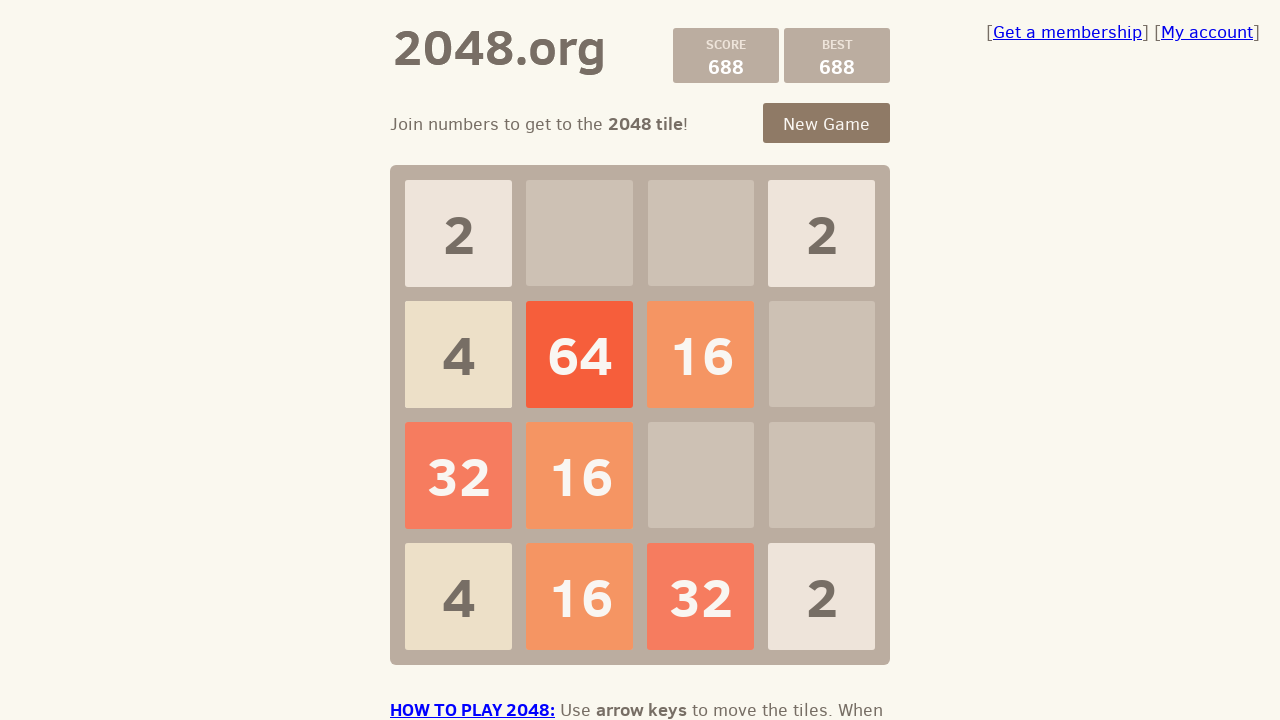

Pressed ArrowUp key to make a move on .game-container
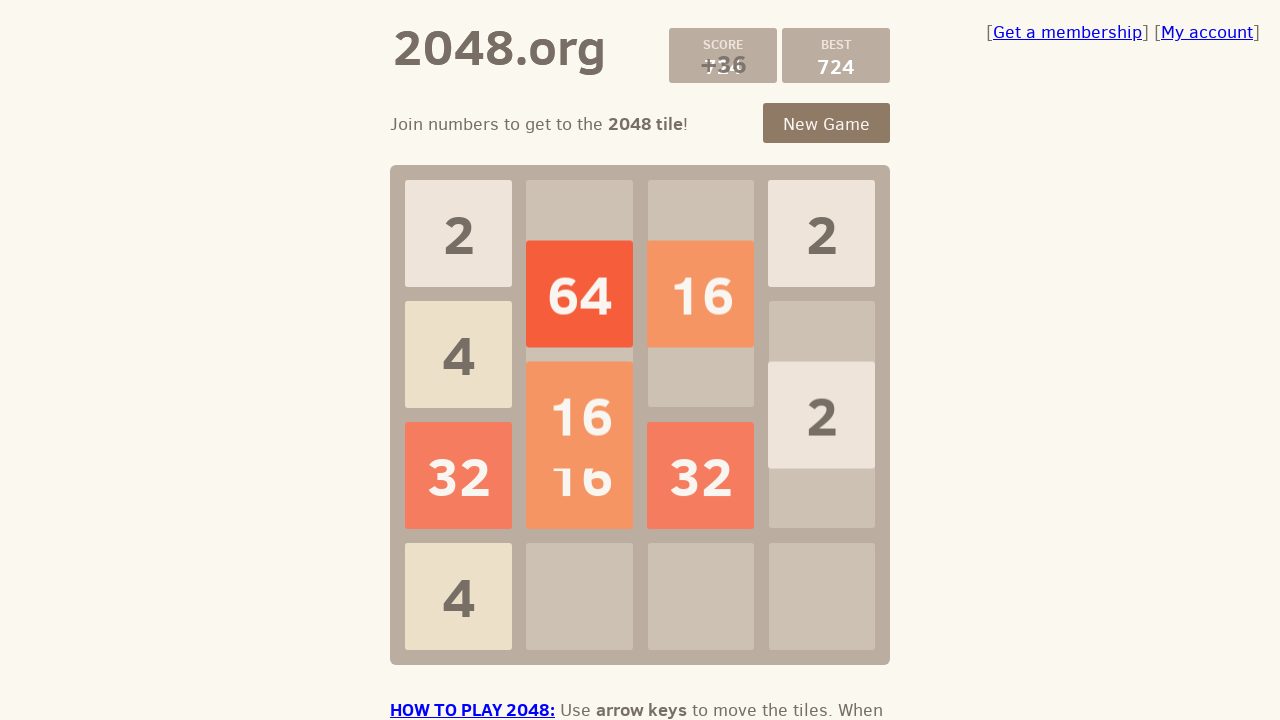

Waited 100ms for game to process move
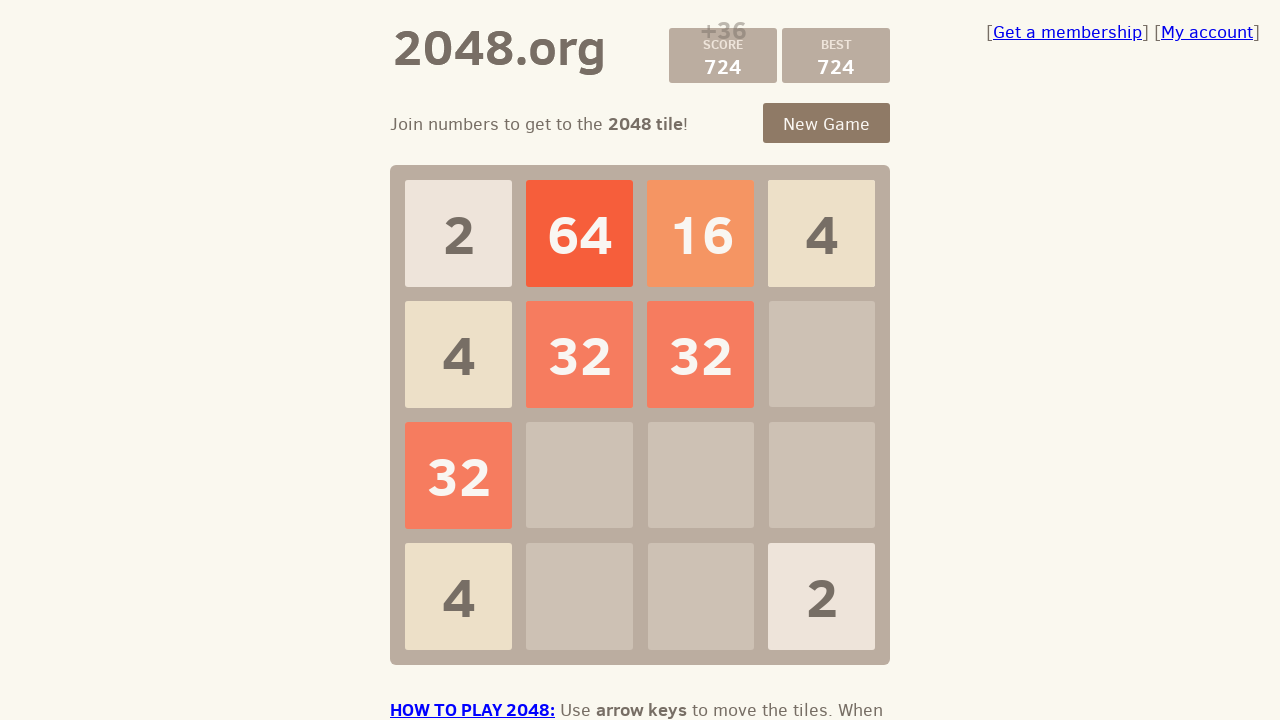

Checked if game is over
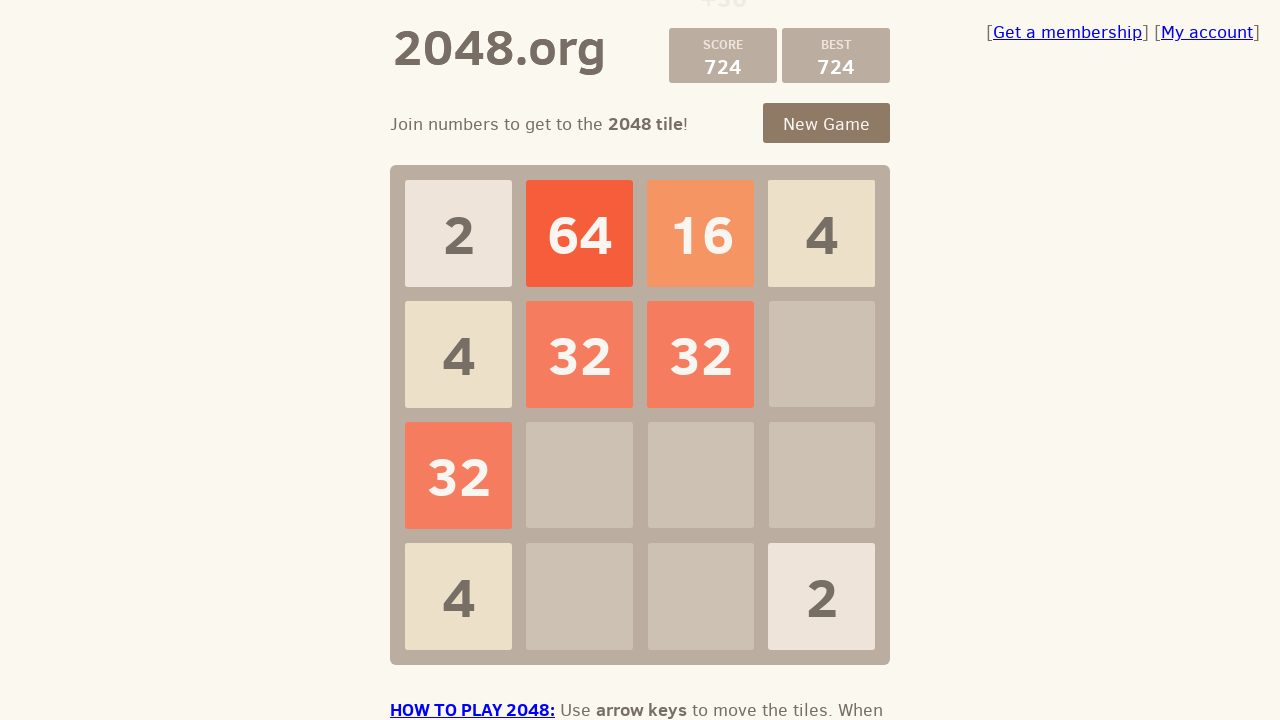

Pressed ArrowRight key to make a move on .game-container
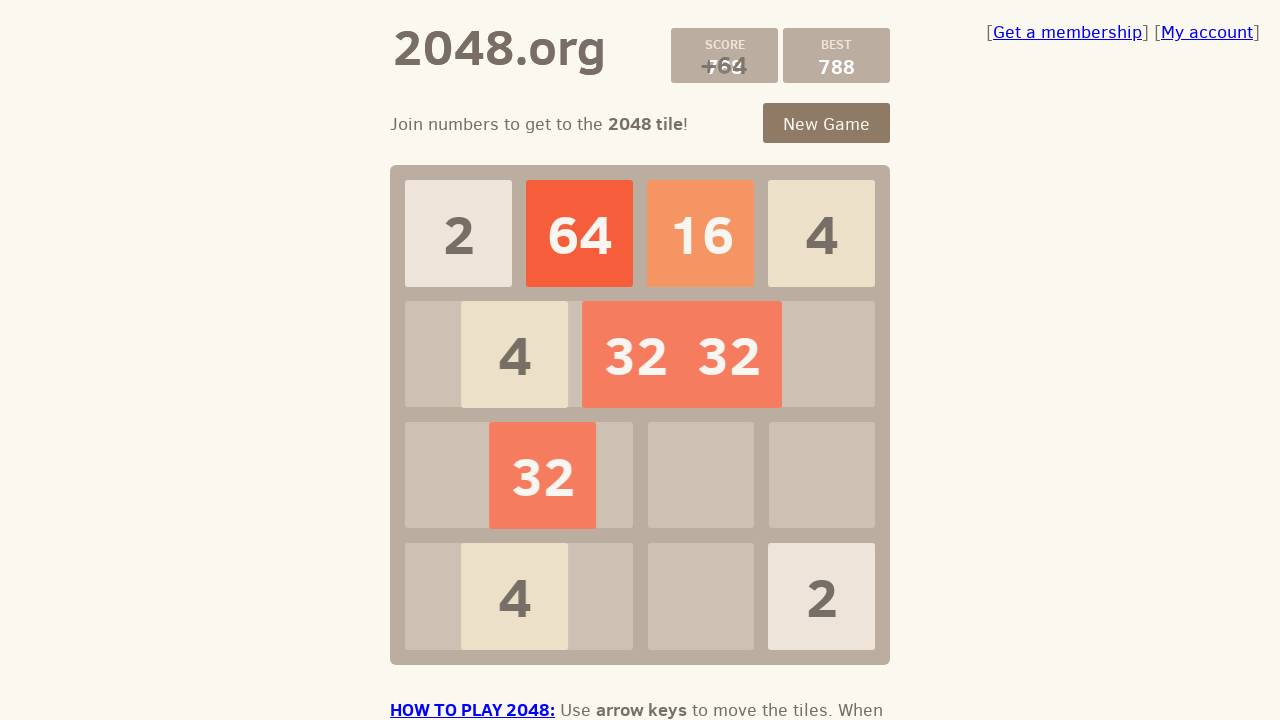

Waited 100ms for game to process move
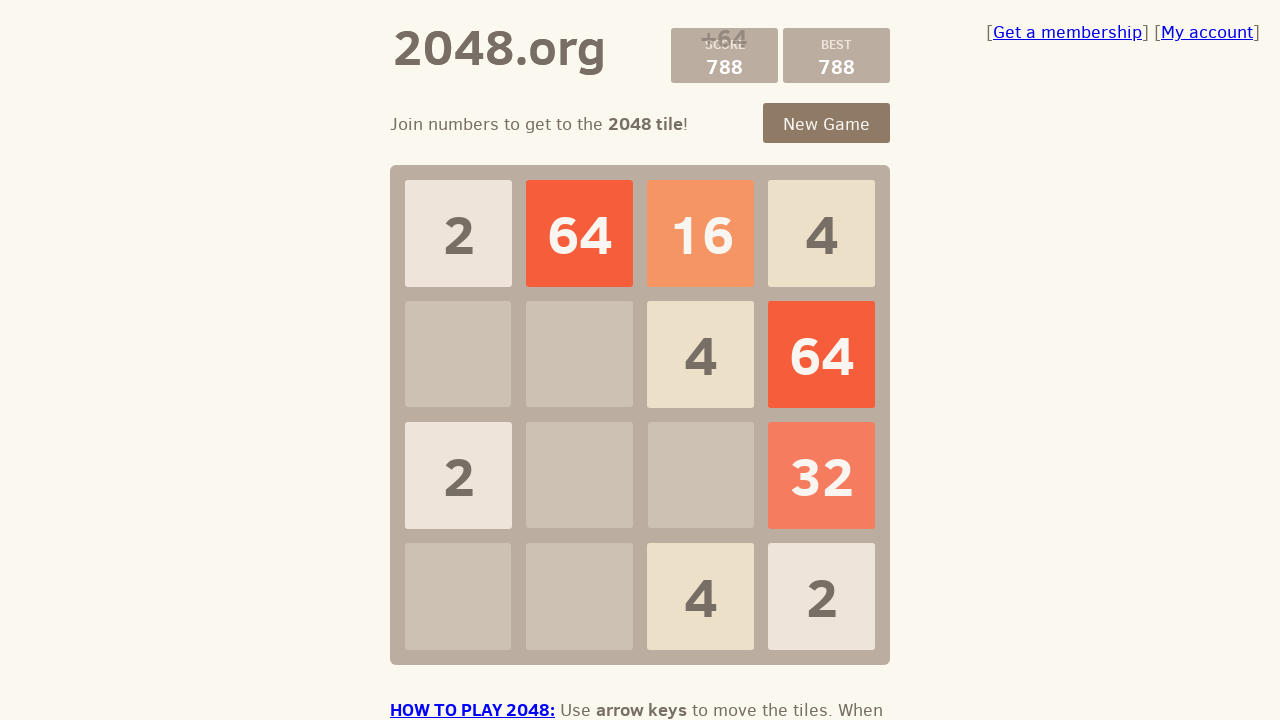

Checked if game is over
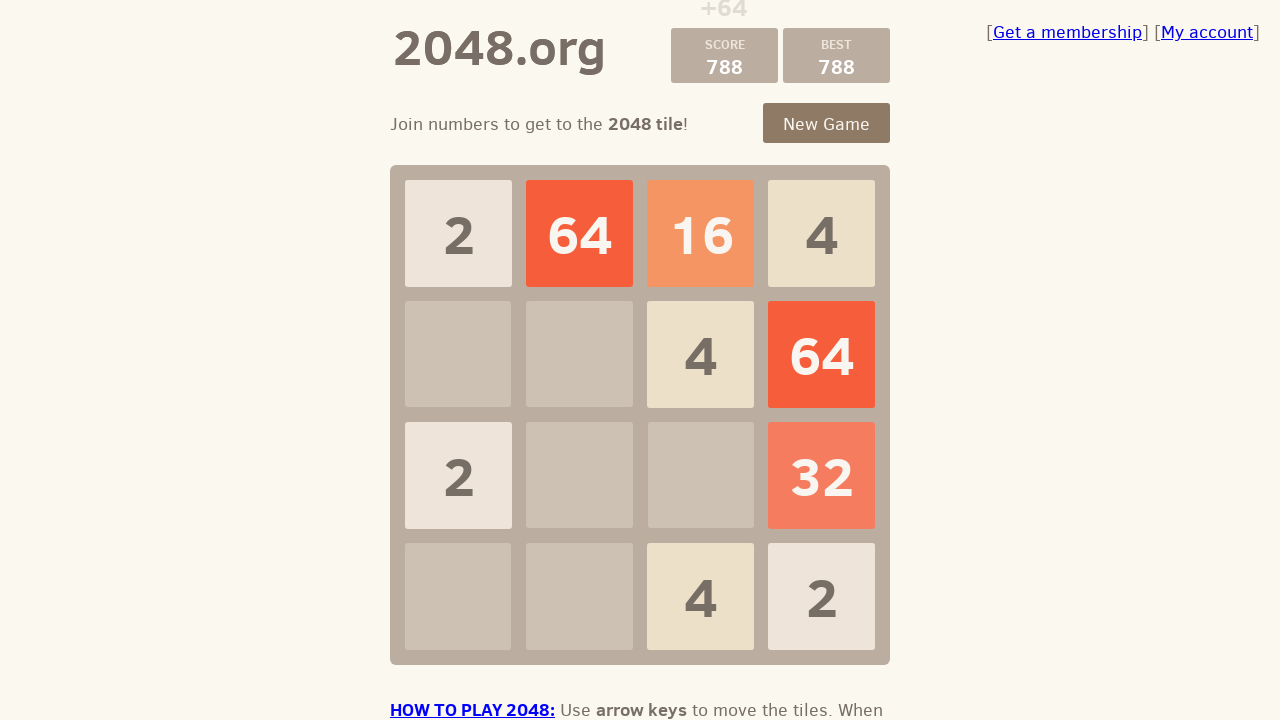

Pressed ArrowDown key to make a move on .game-container
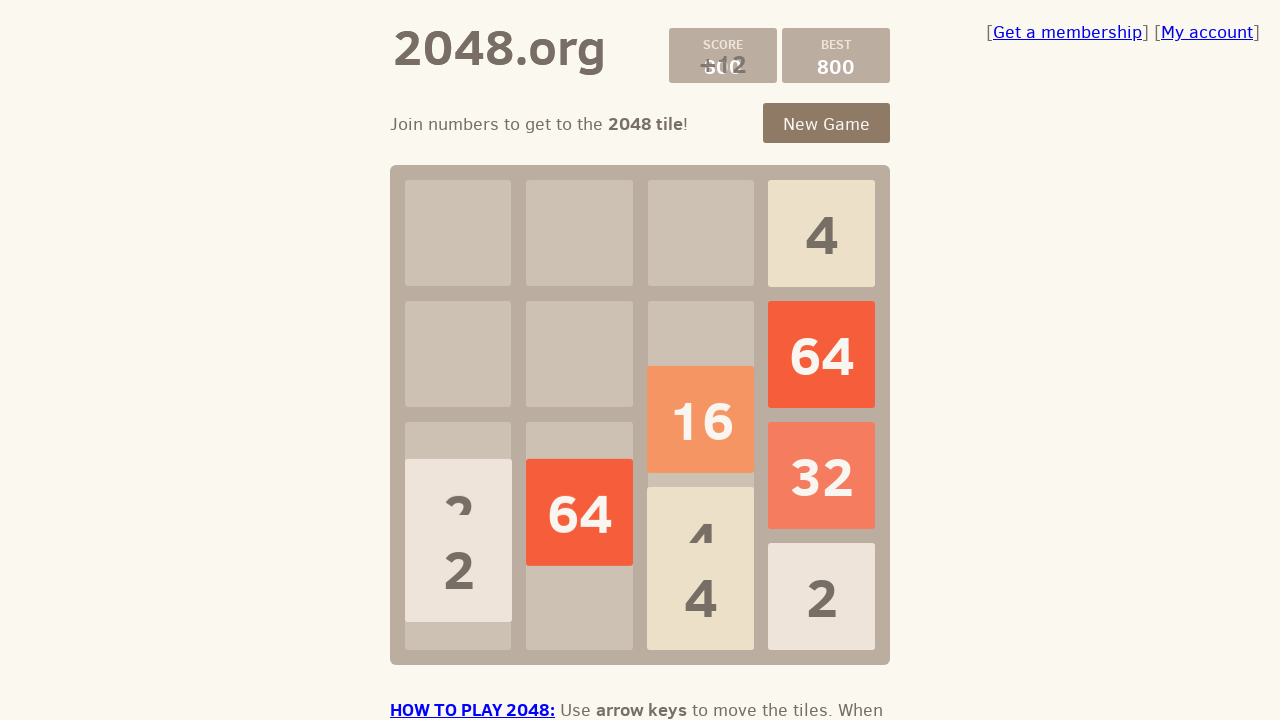

Waited 100ms for game to process move
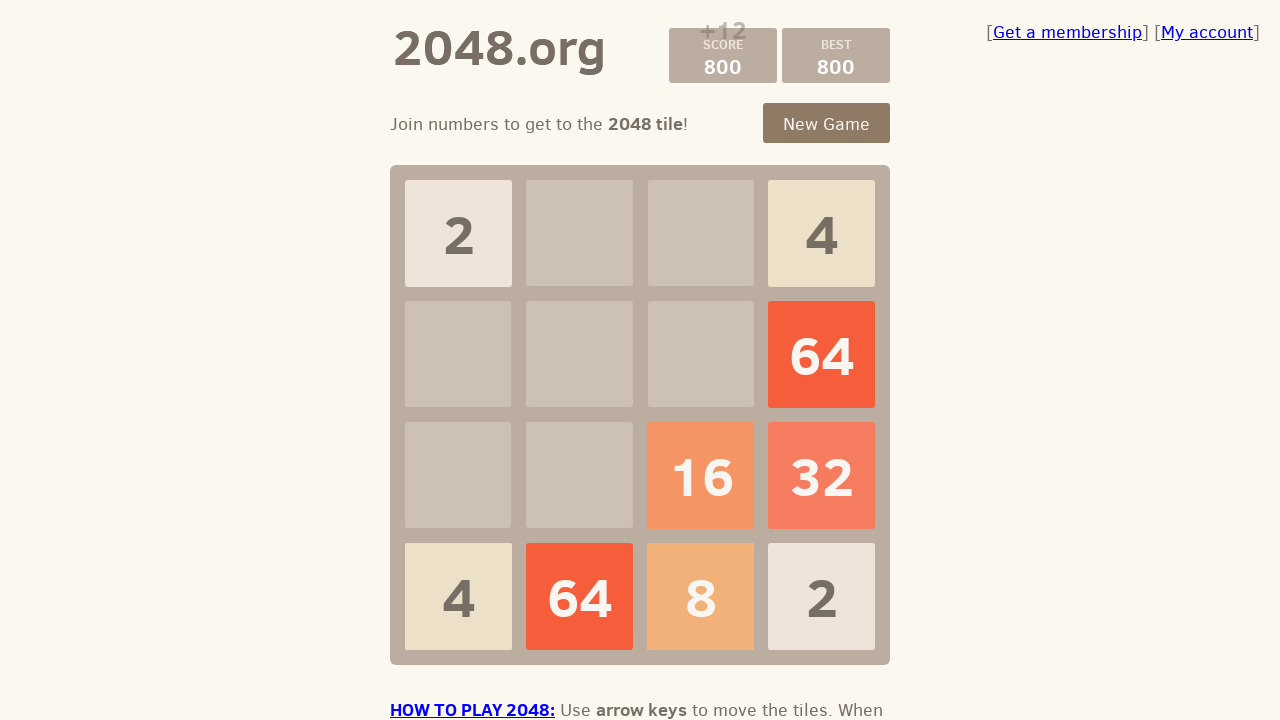

Checked if game is over
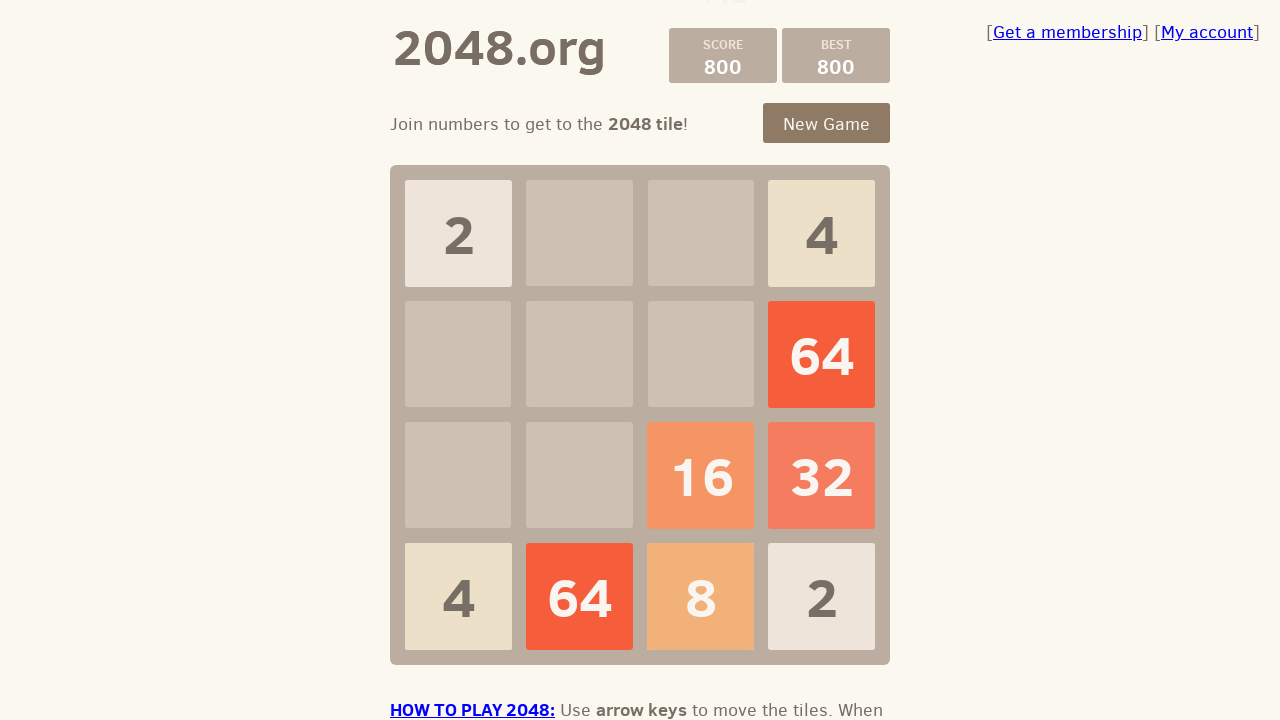

Pressed ArrowLeft key to make a move on .game-container
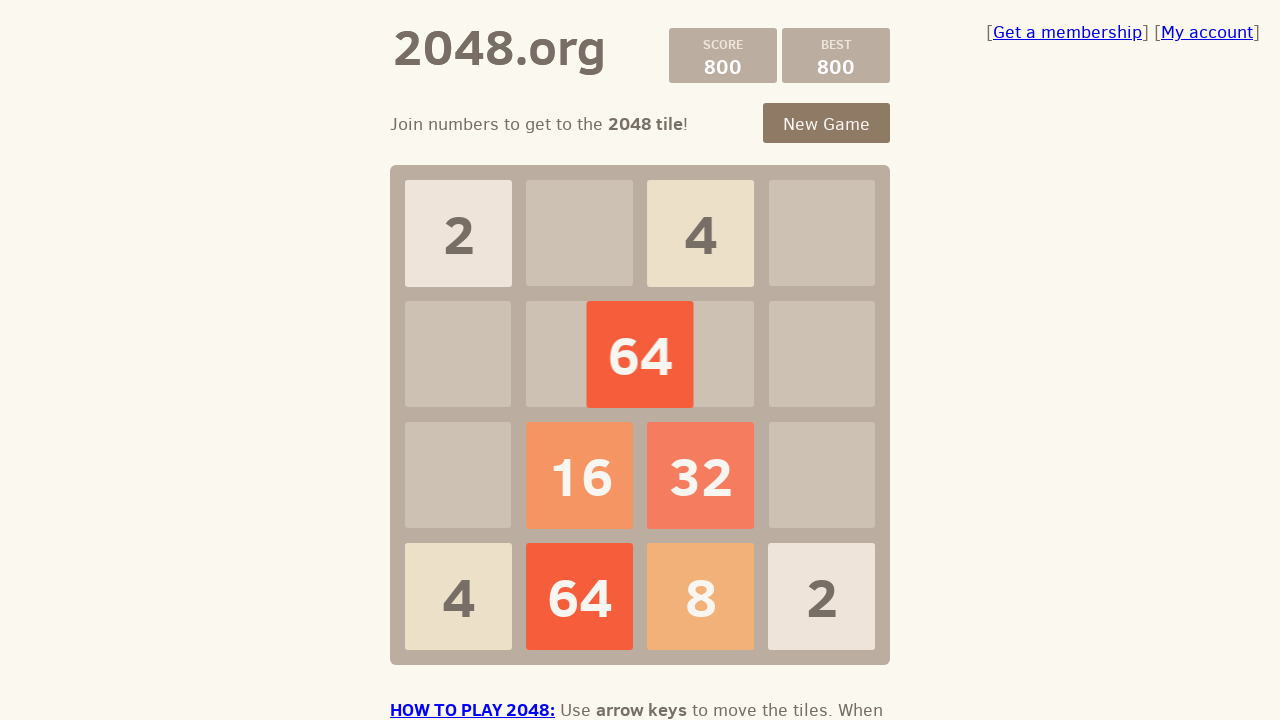

Waited 100ms for game to process move
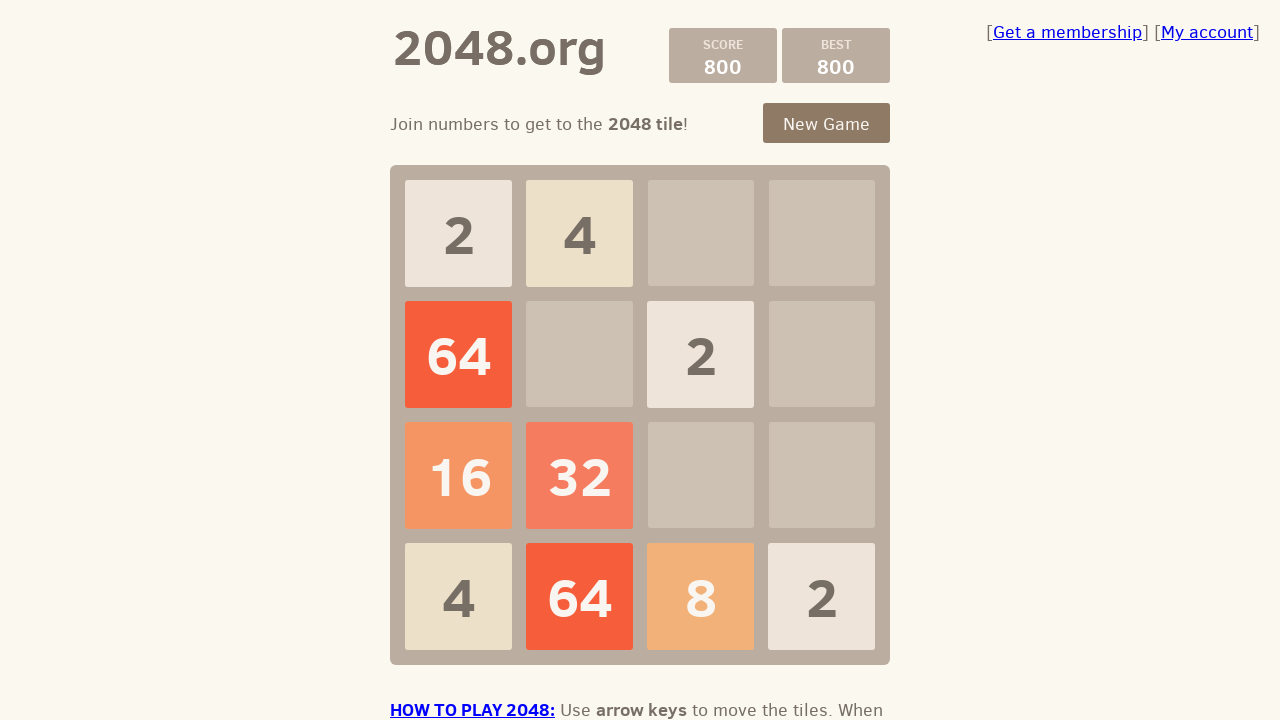

Checked if game is over
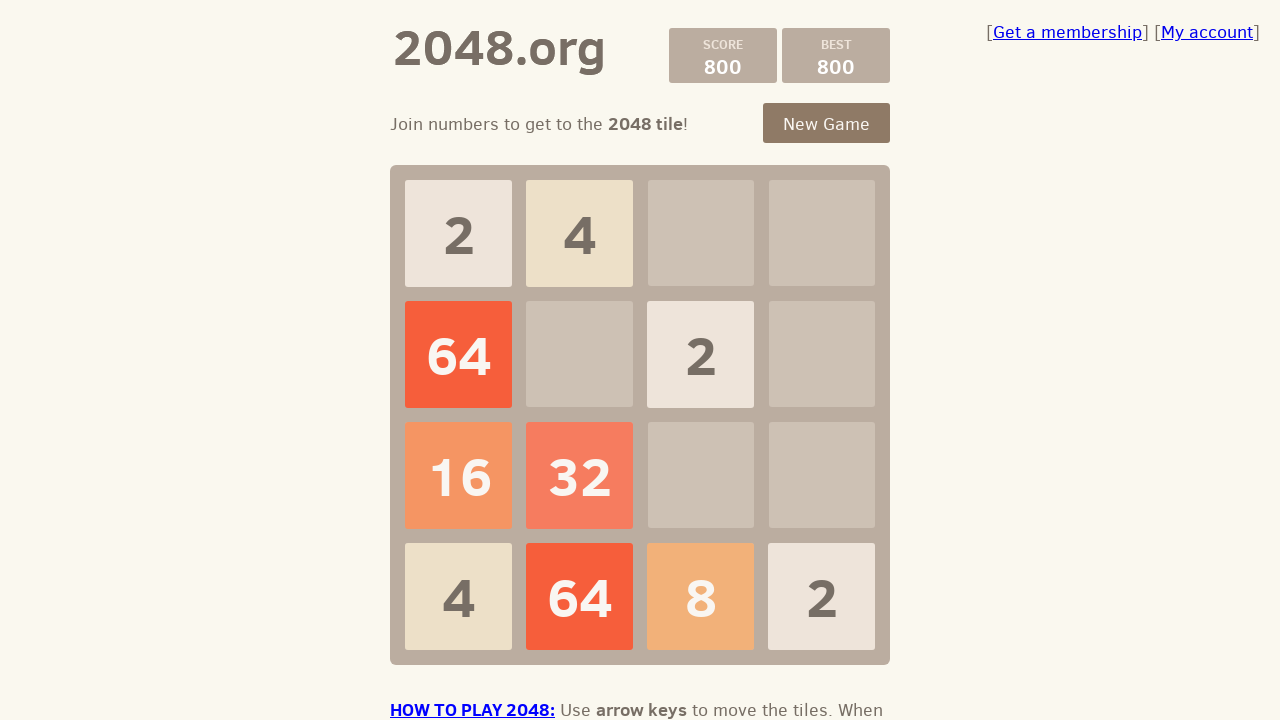

Checked if game is over after full move cycle
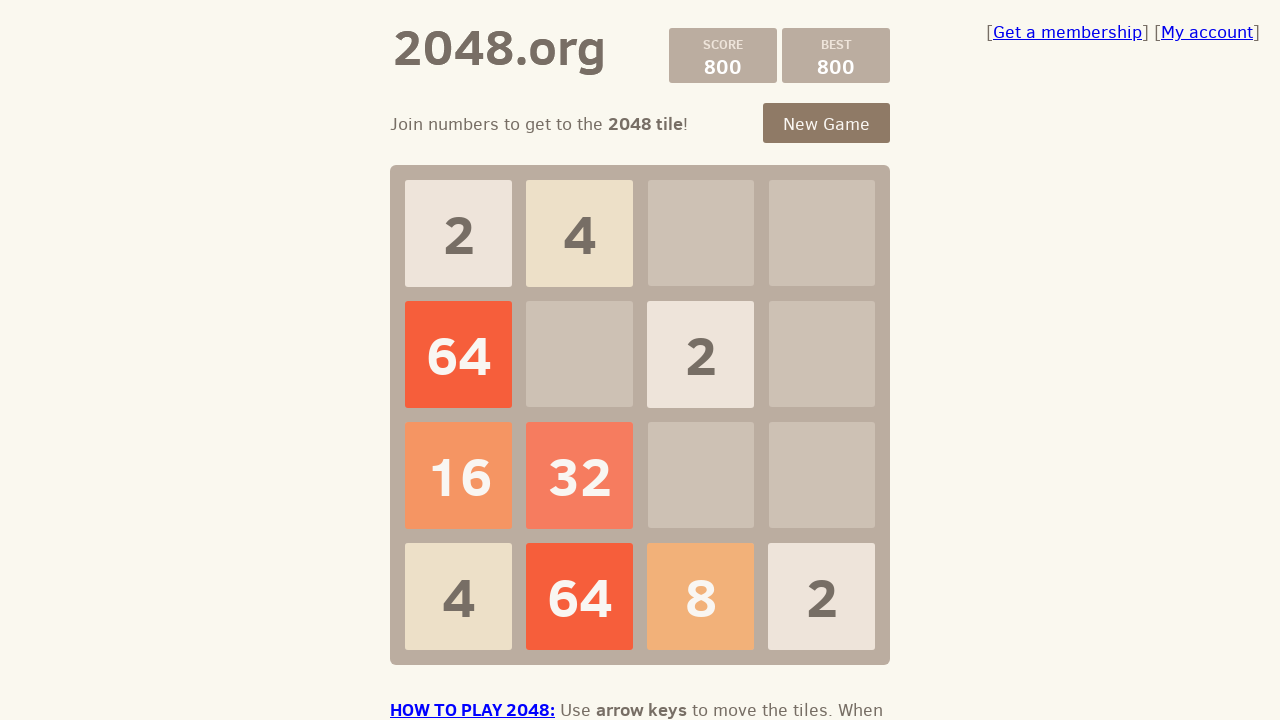

Pressed ArrowUp key to make a move on .game-container
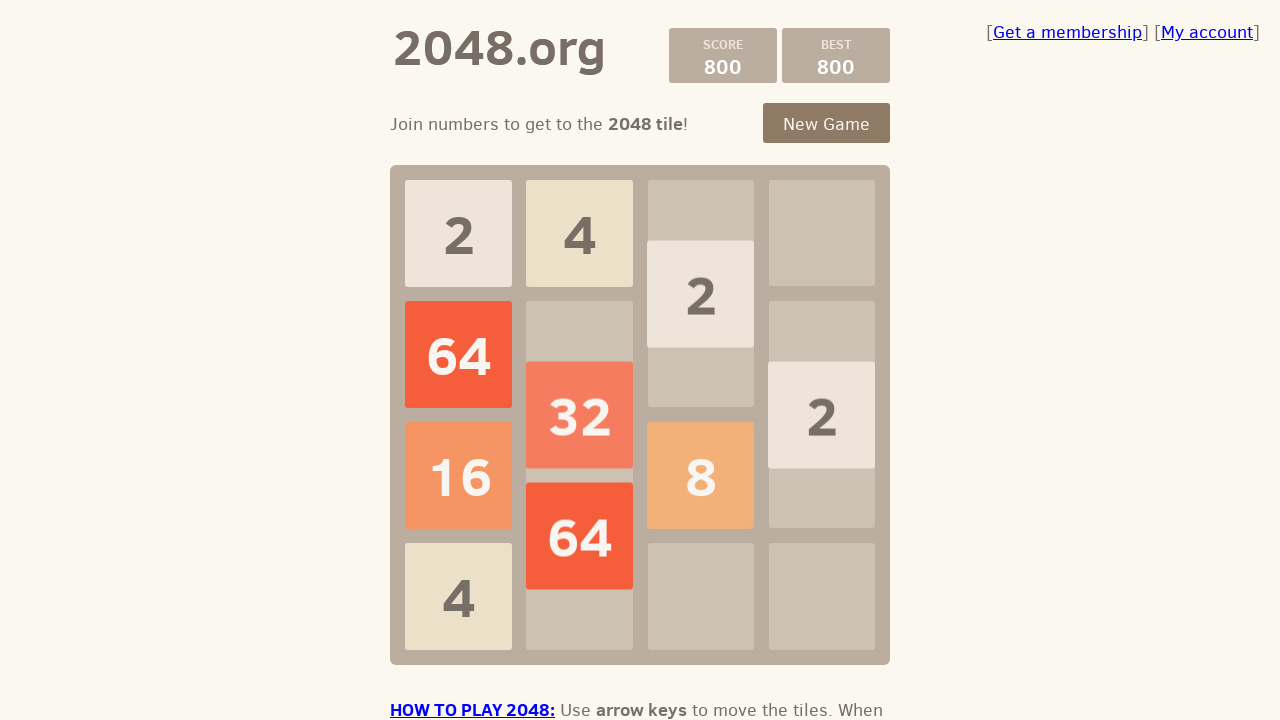

Waited 100ms for game to process move
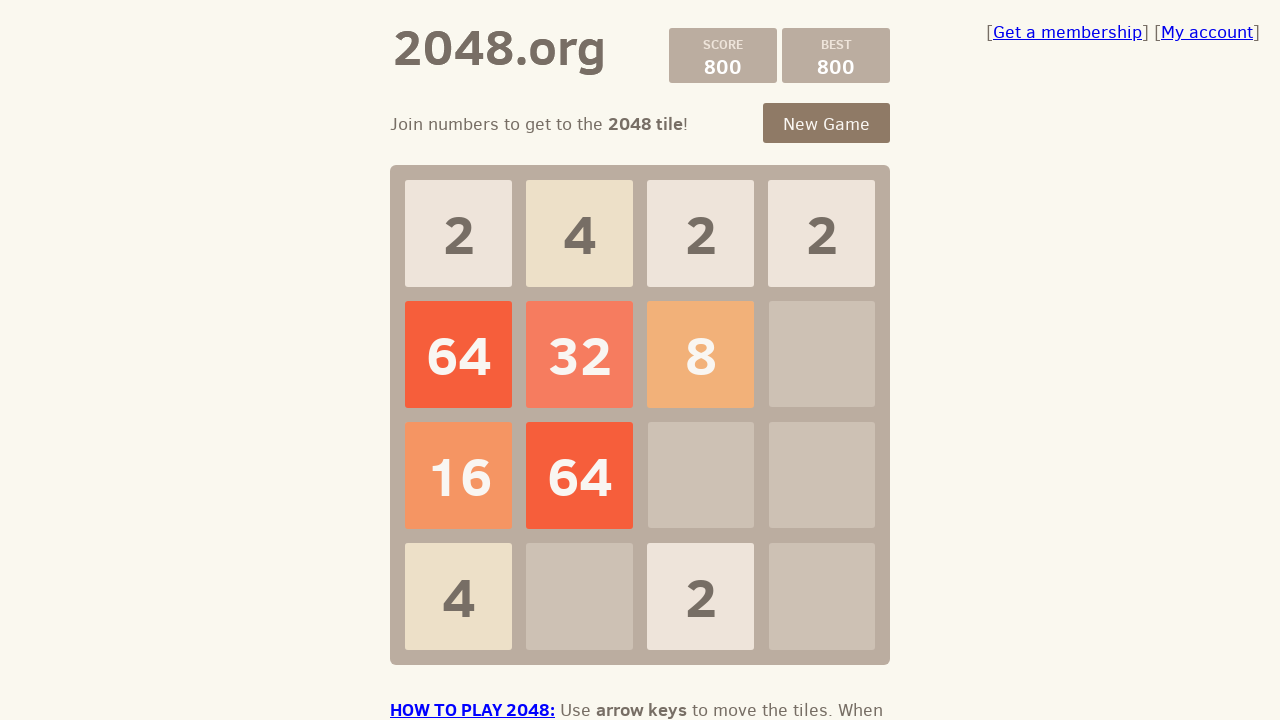

Checked if game is over
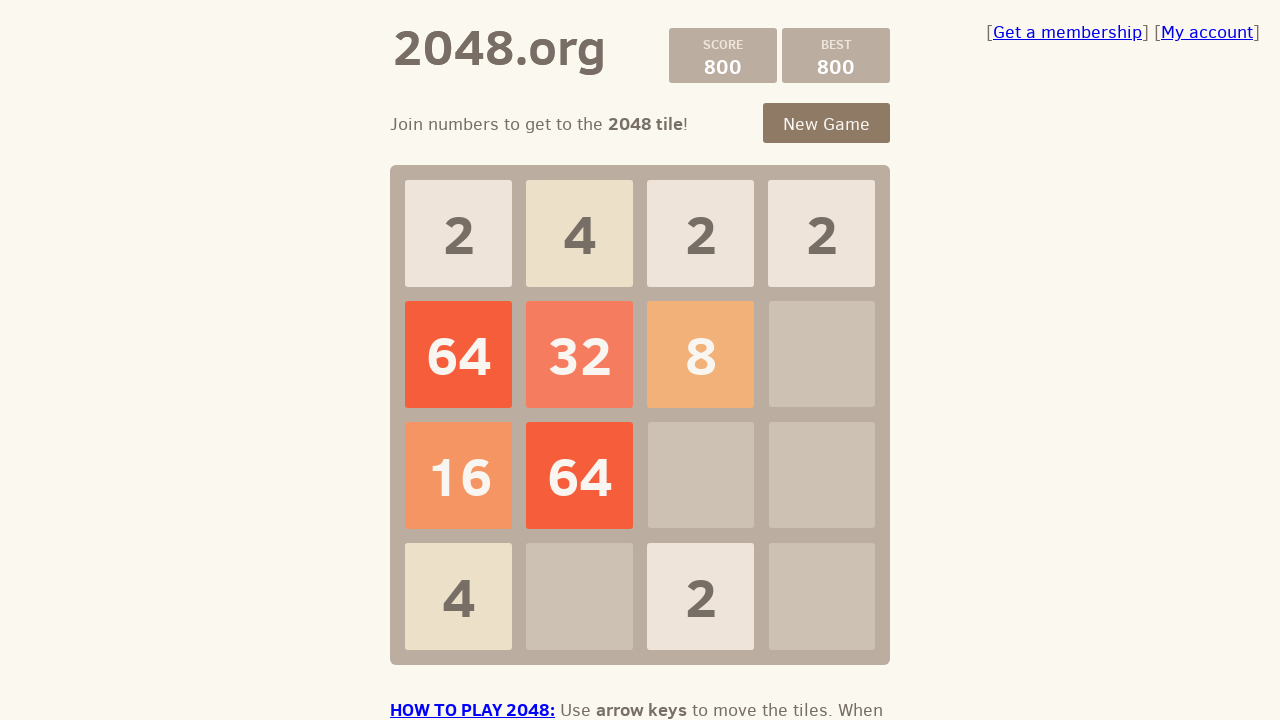

Pressed ArrowRight key to make a move on .game-container
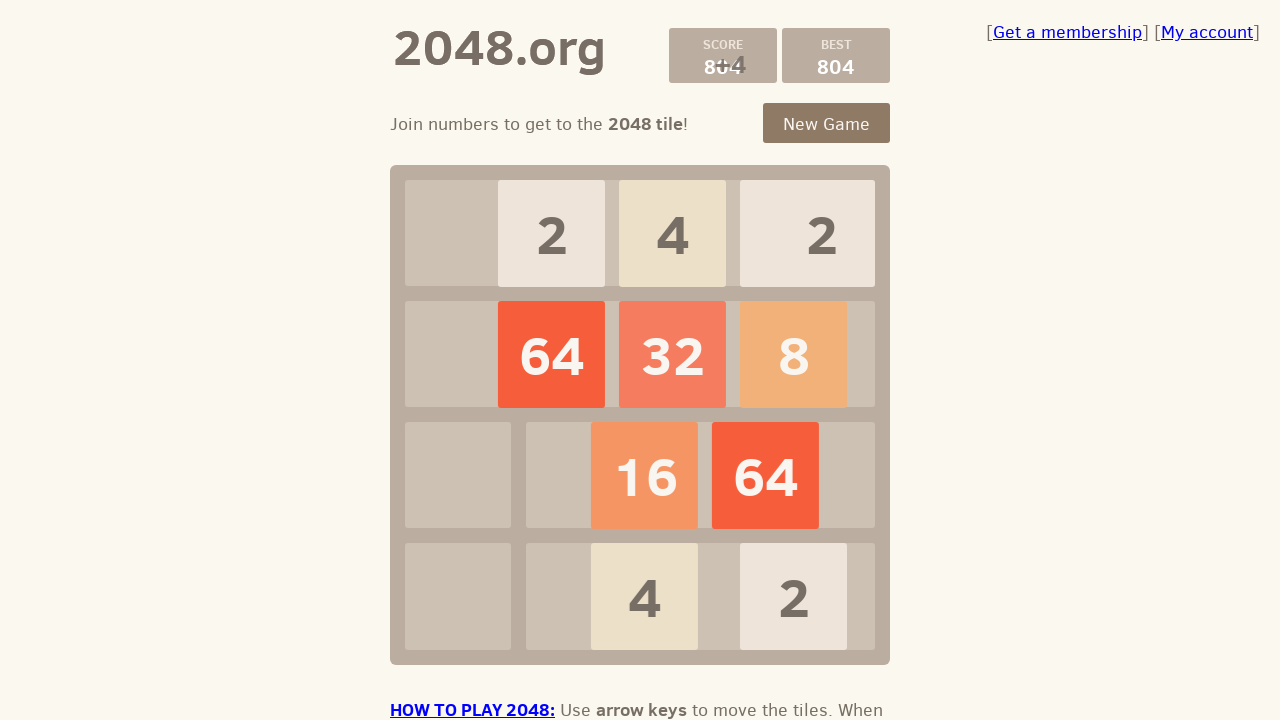

Waited 100ms for game to process move
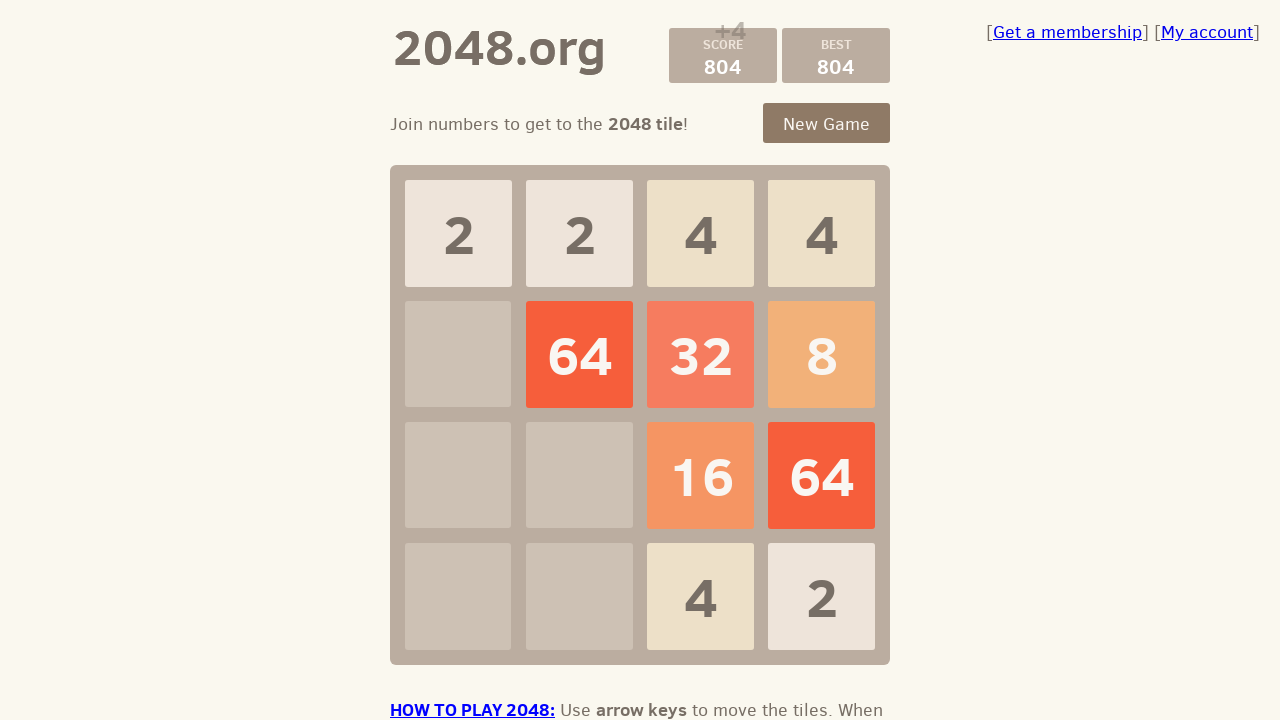

Checked if game is over
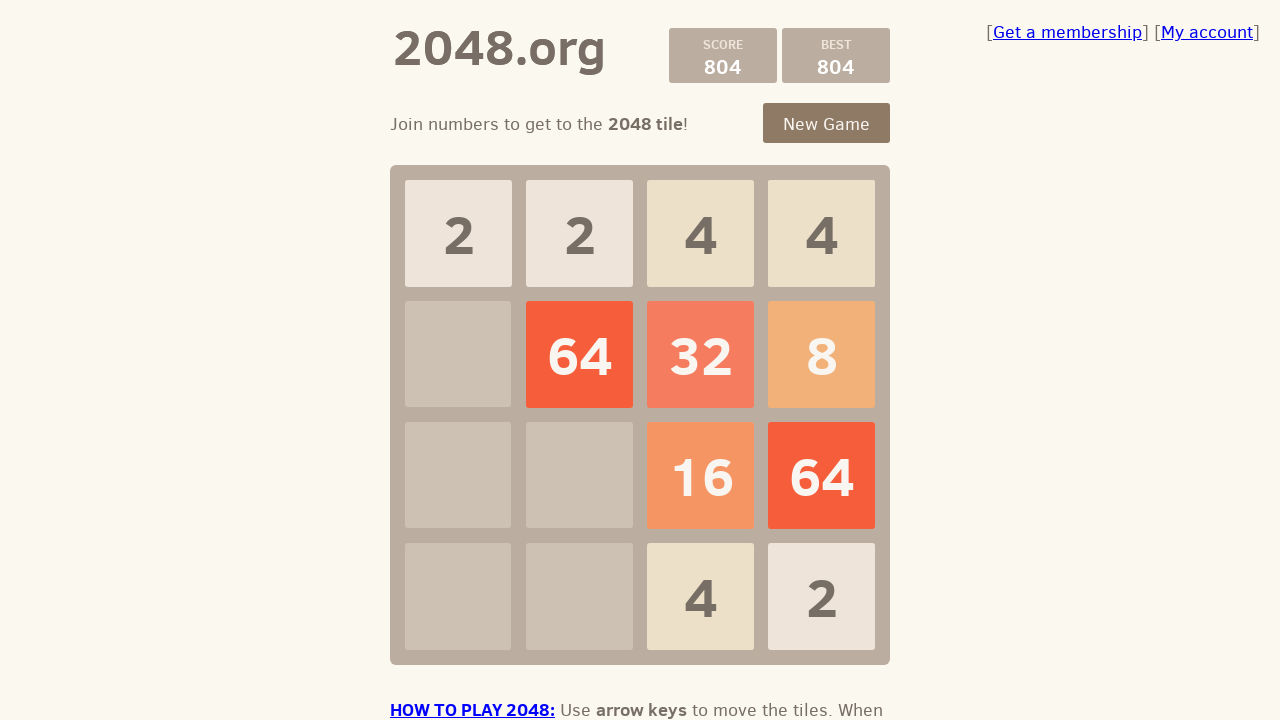

Pressed ArrowDown key to make a move on .game-container
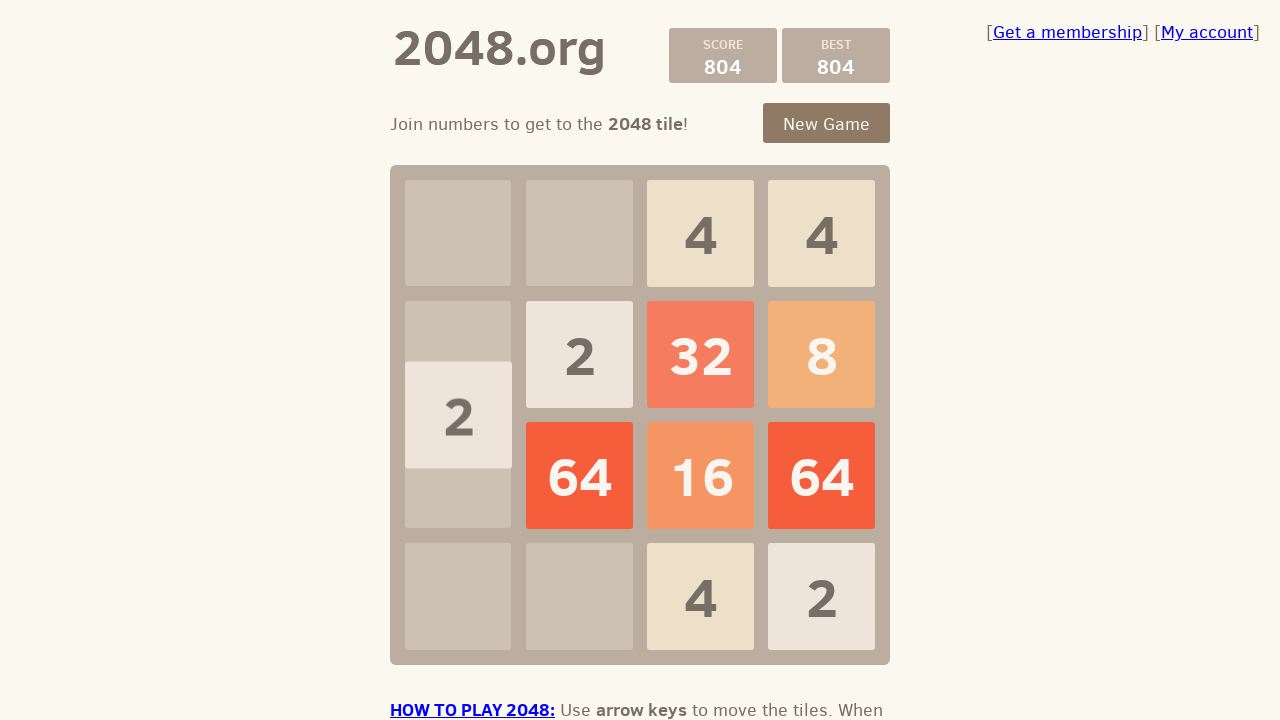

Waited 100ms for game to process move
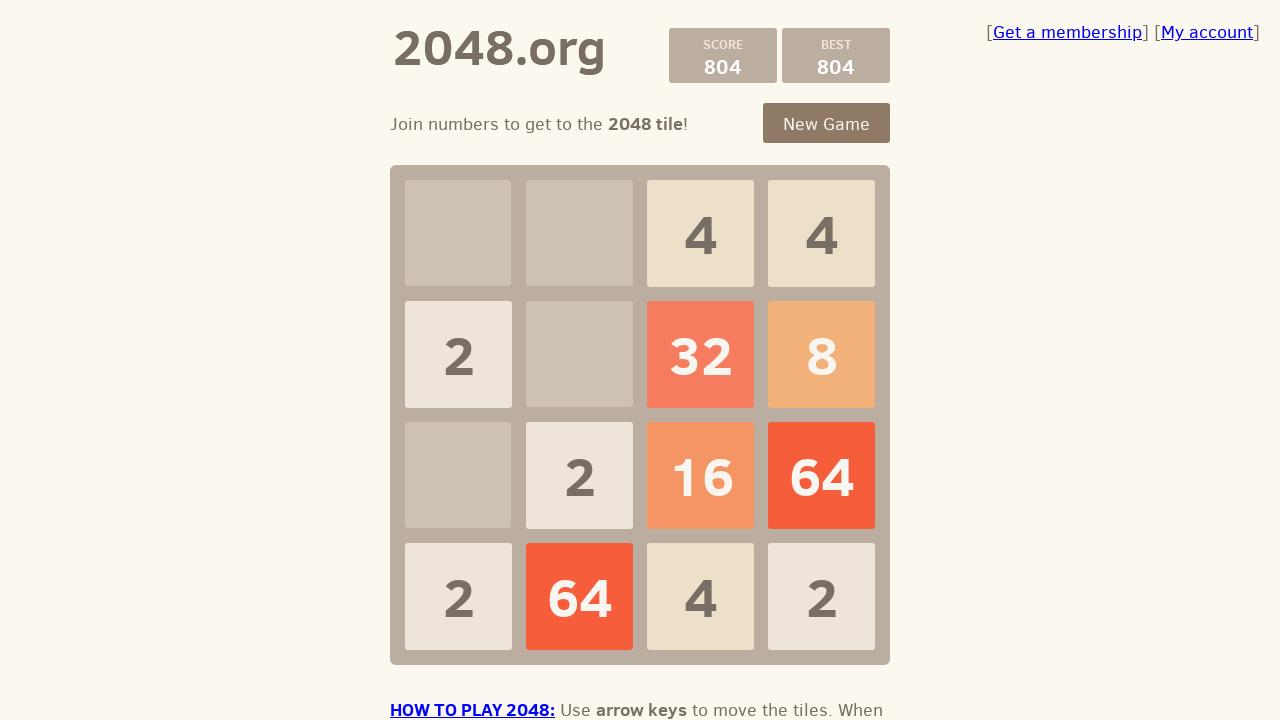

Checked if game is over
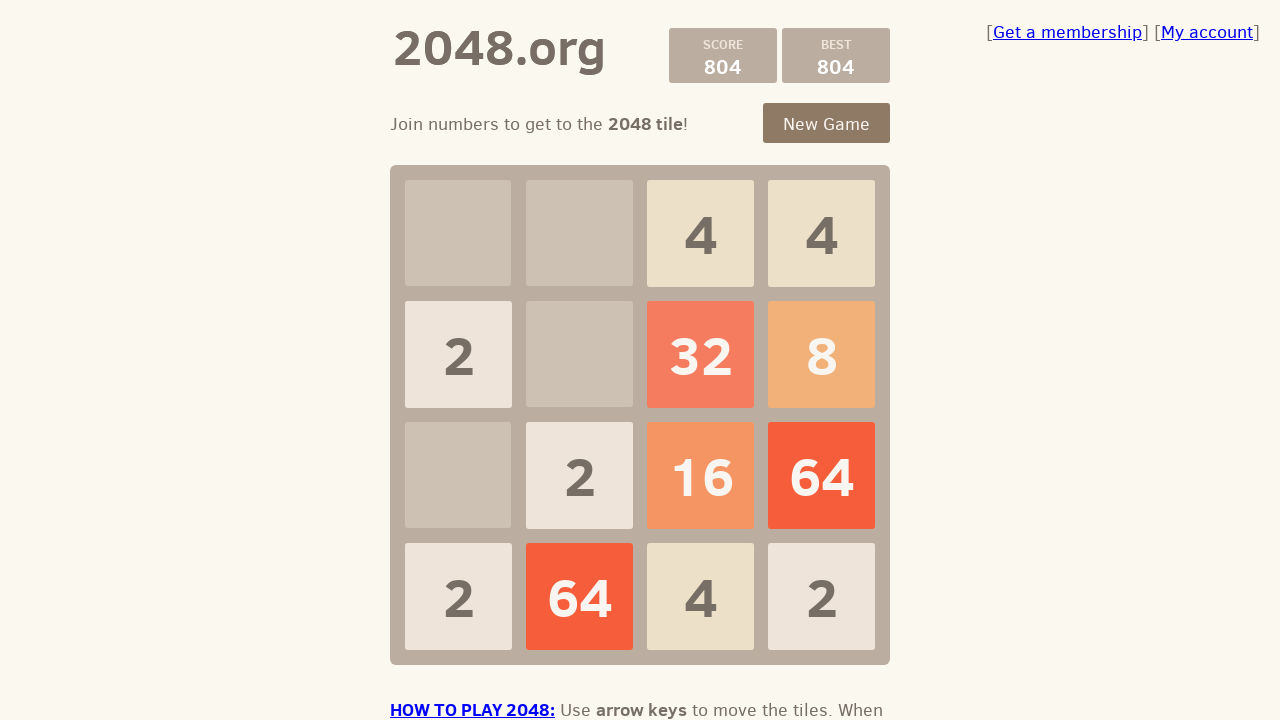

Pressed ArrowLeft key to make a move on .game-container
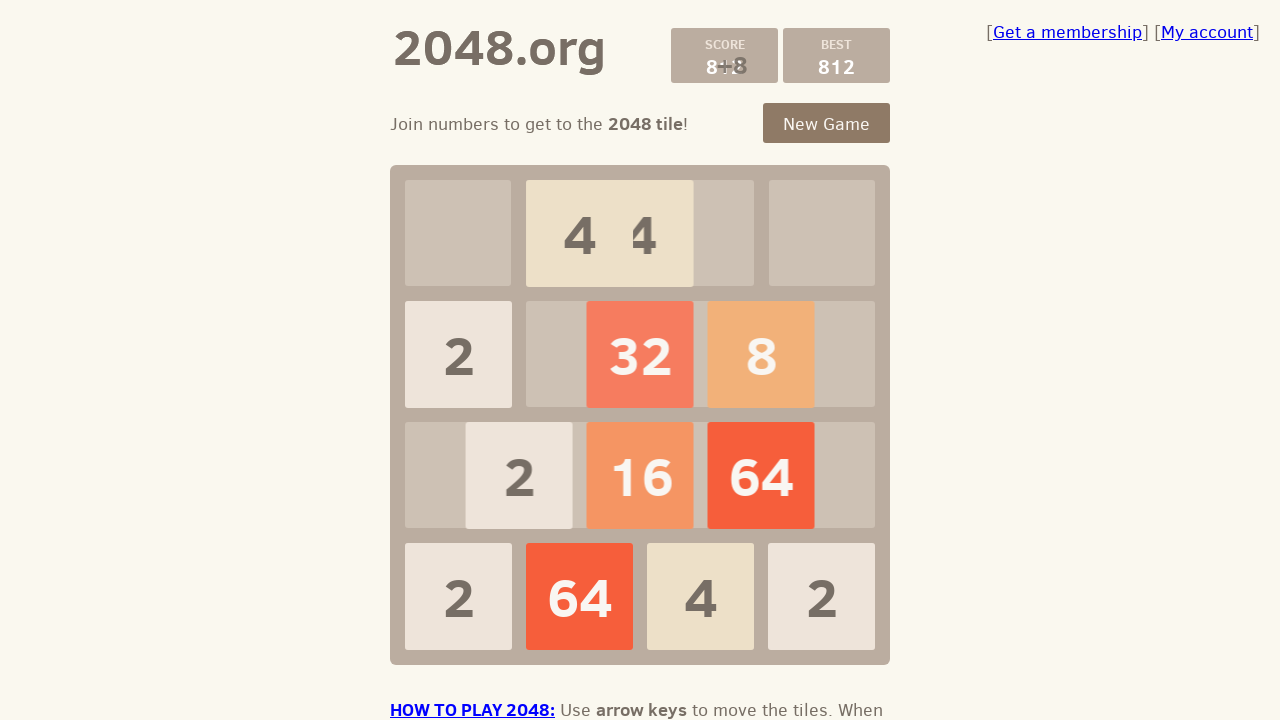

Waited 100ms for game to process move
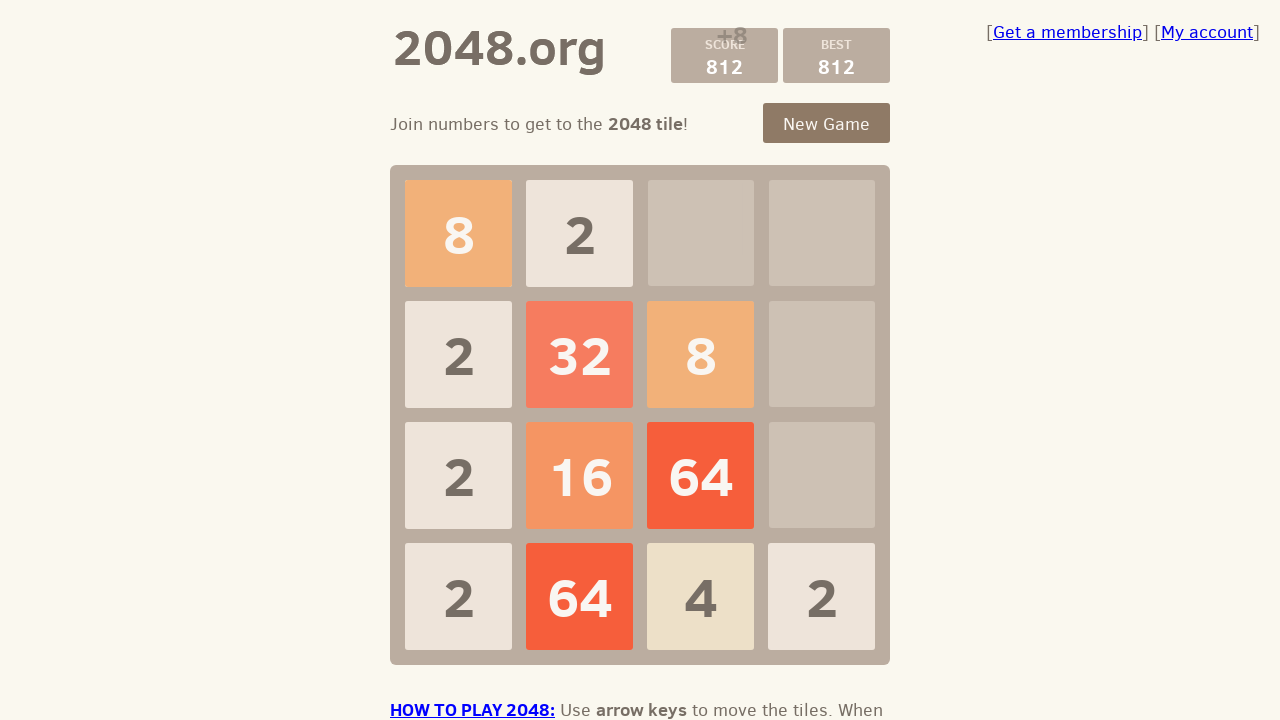

Checked if game is over
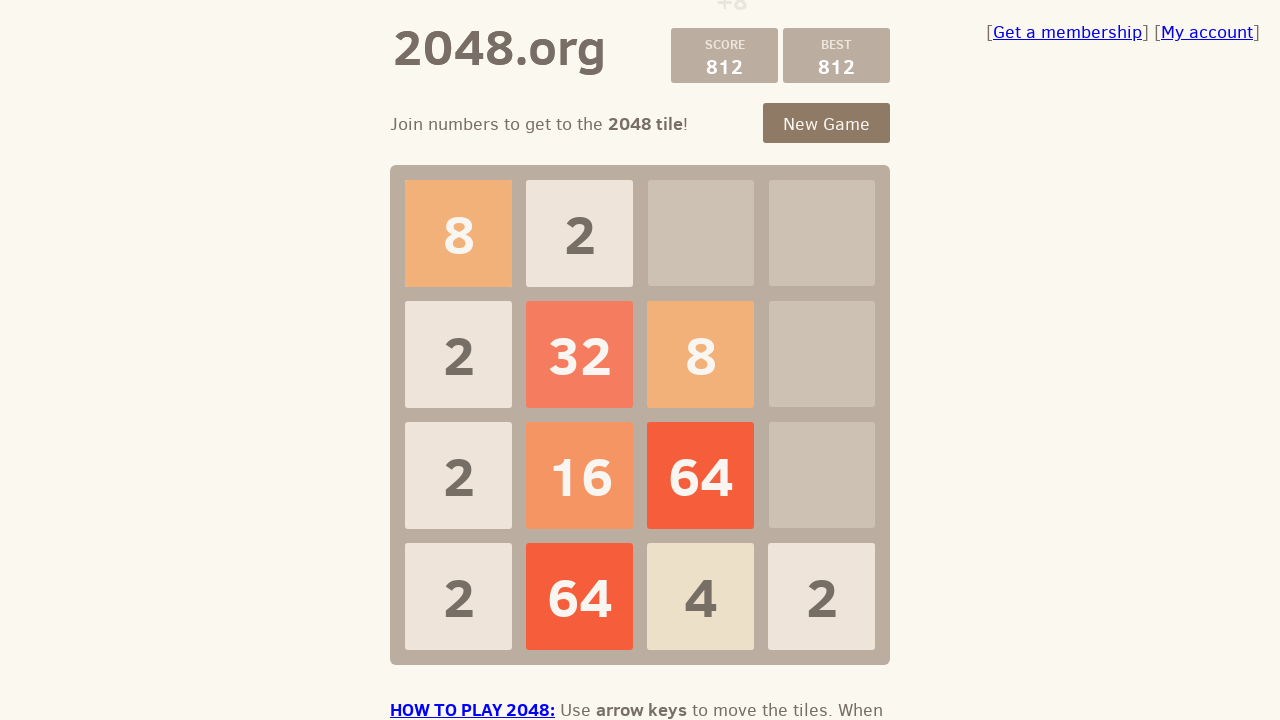

Checked if game is over after full move cycle
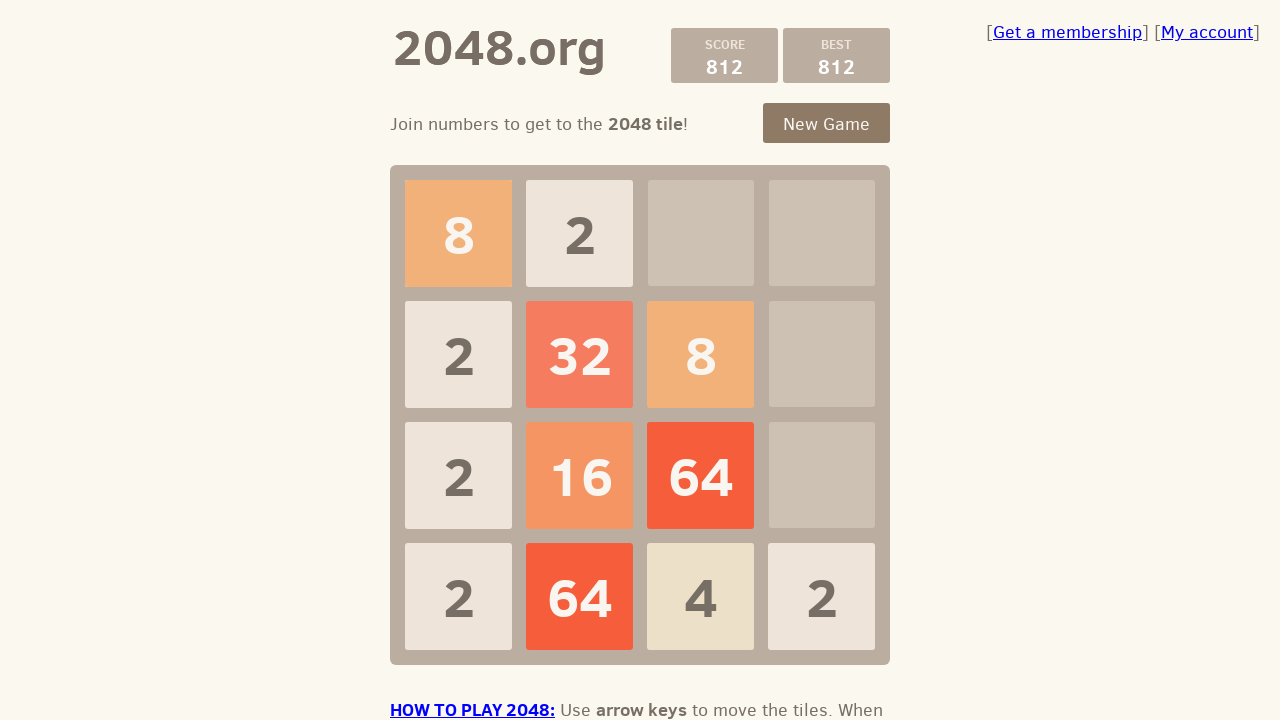

Pressed ArrowUp key to make a move on .game-container
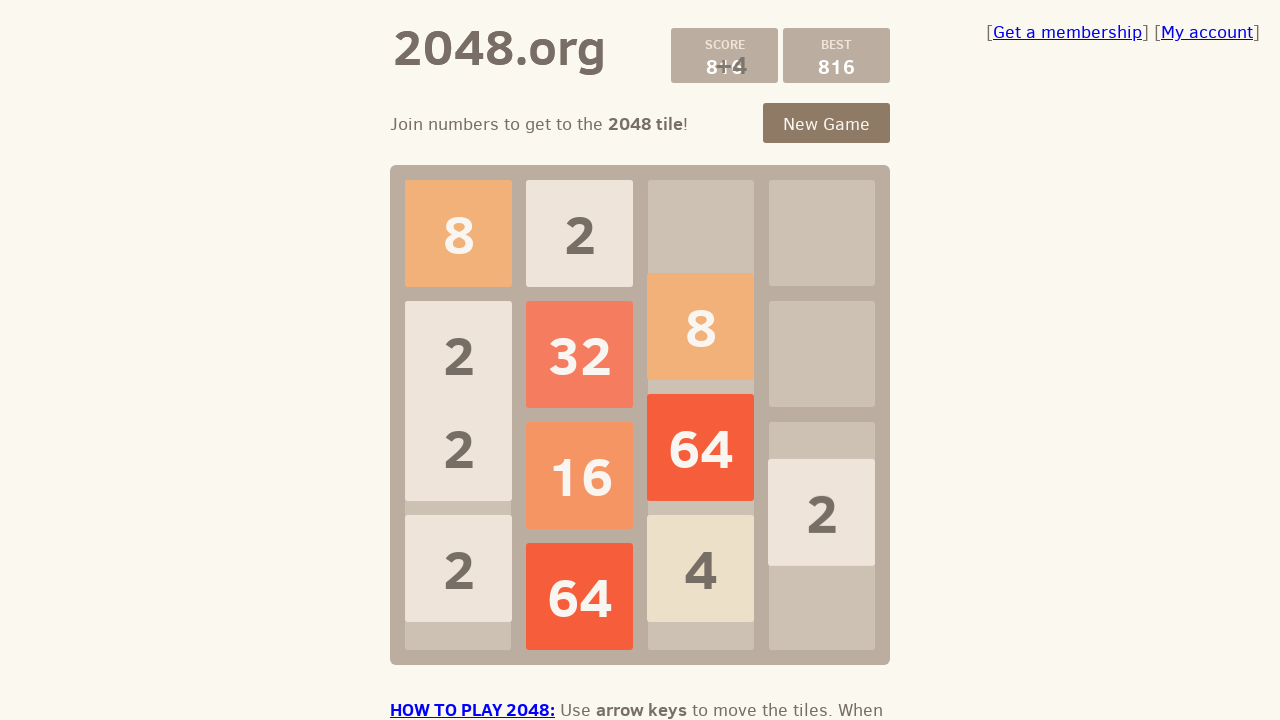

Waited 100ms for game to process move
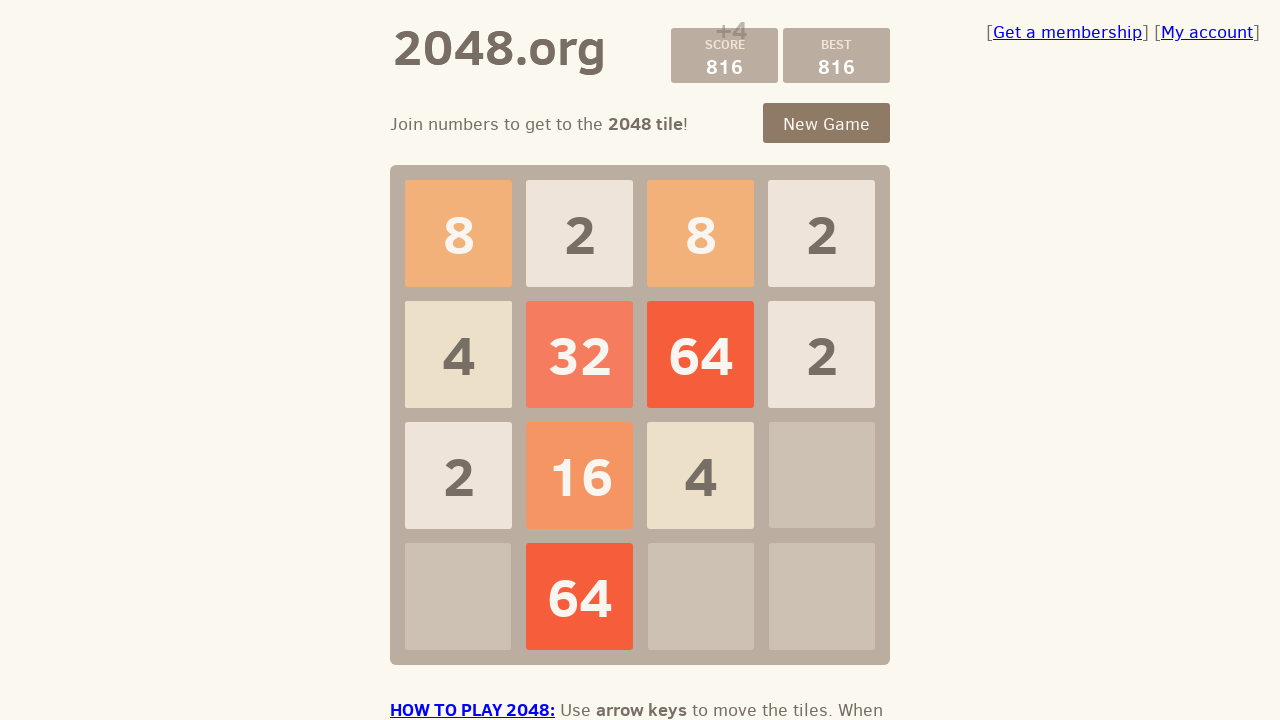

Checked if game is over
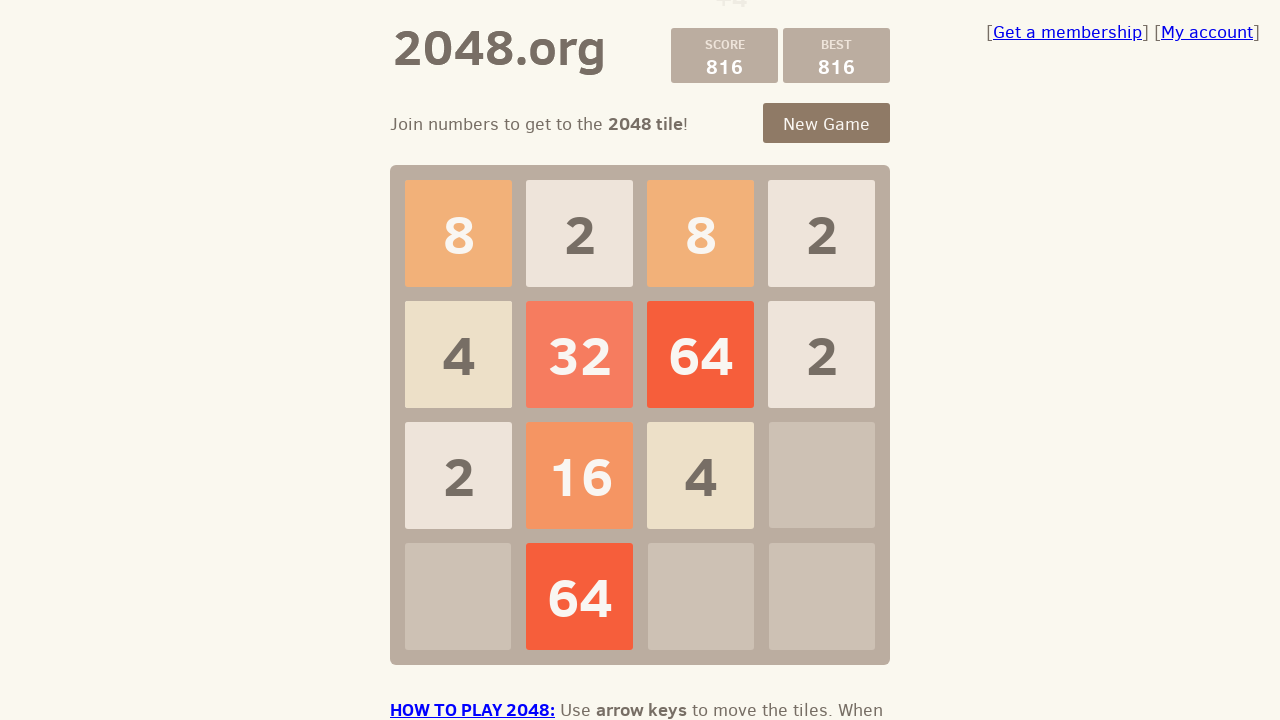

Pressed ArrowRight key to make a move on .game-container
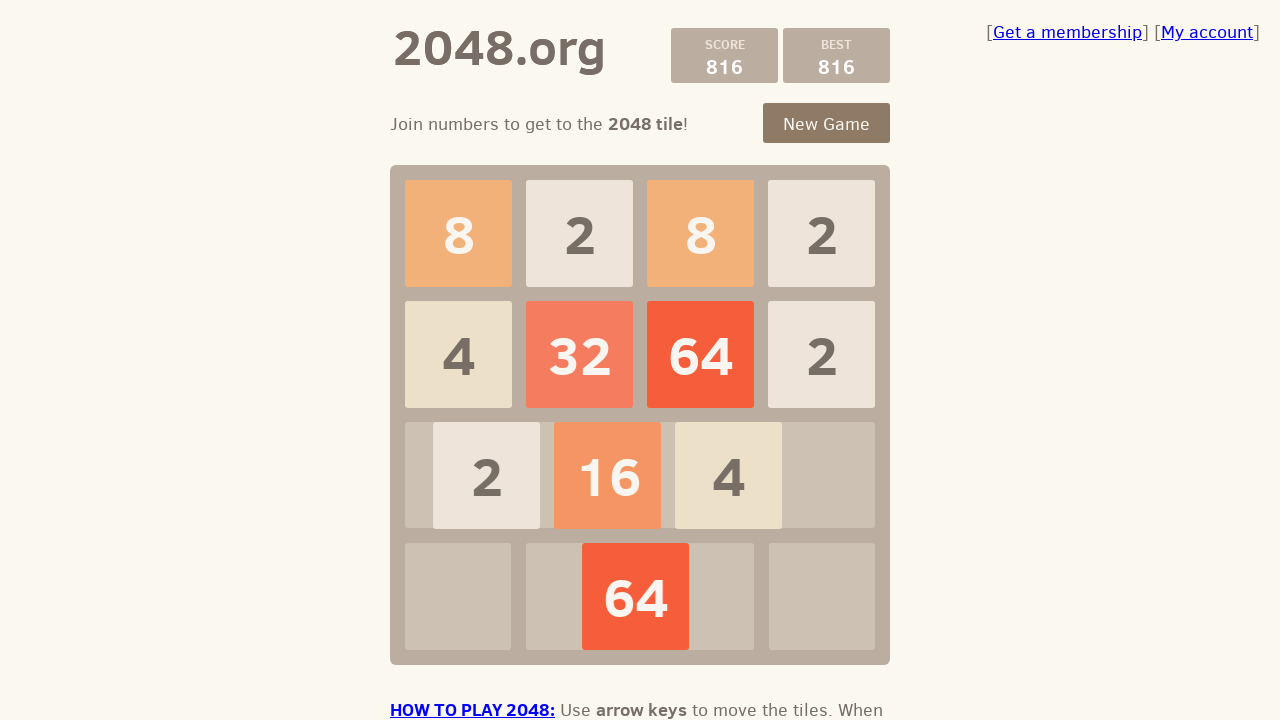

Waited 100ms for game to process move
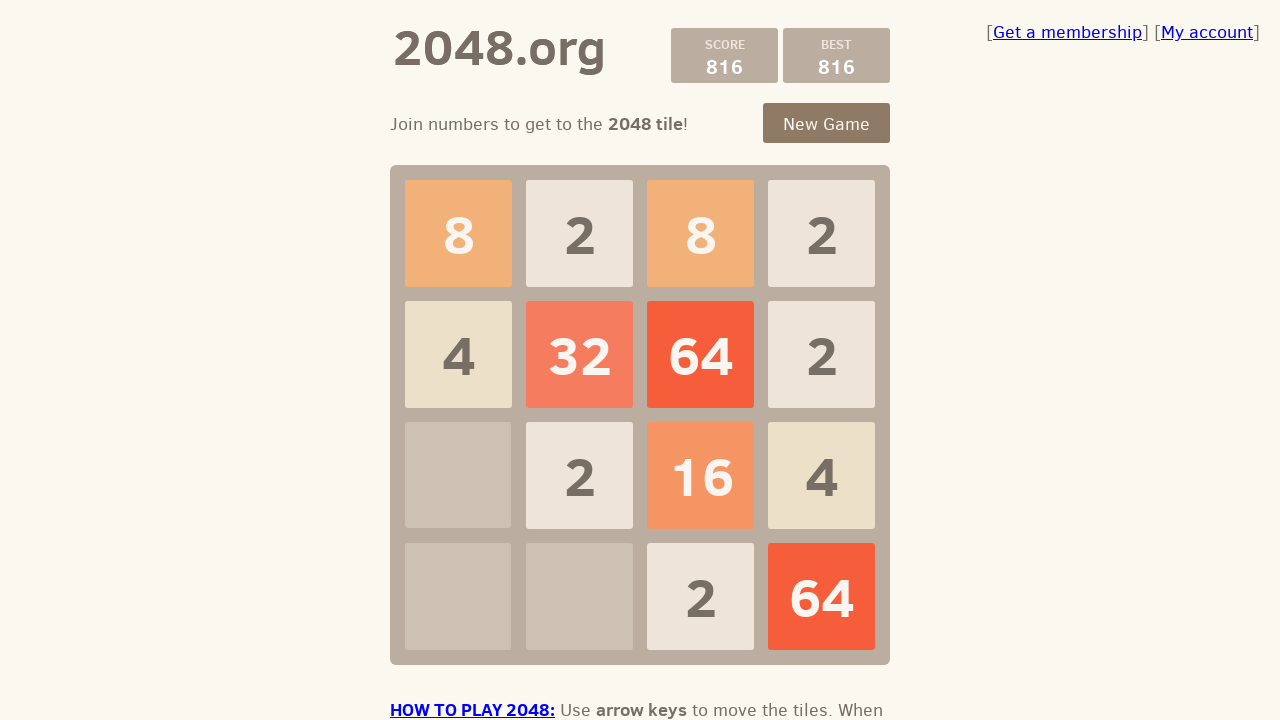

Checked if game is over
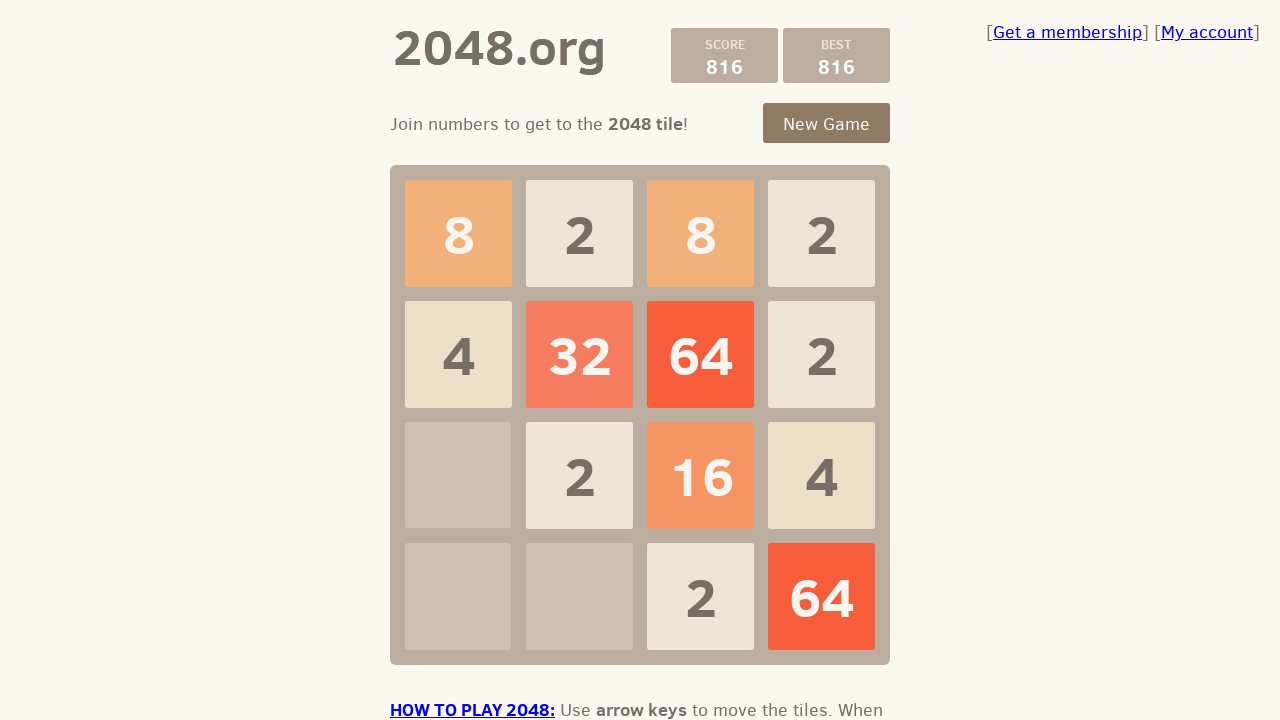

Pressed ArrowDown key to make a move on .game-container
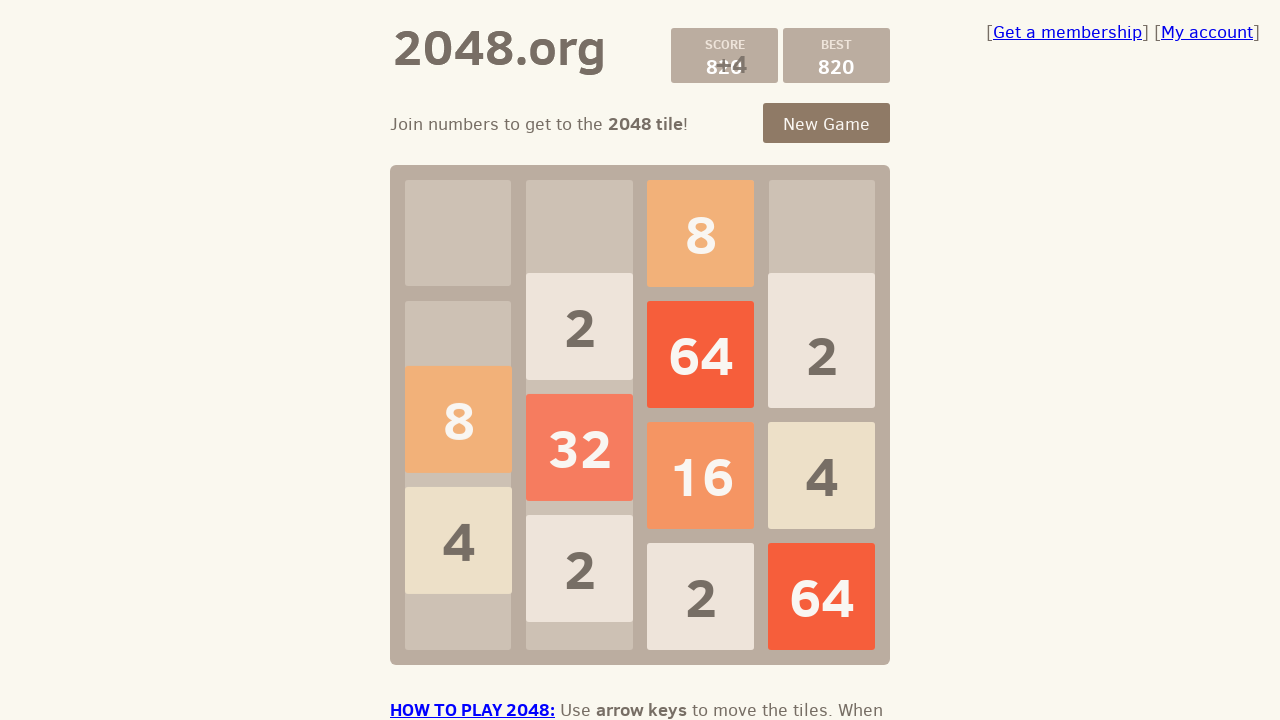

Waited 100ms for game to process move
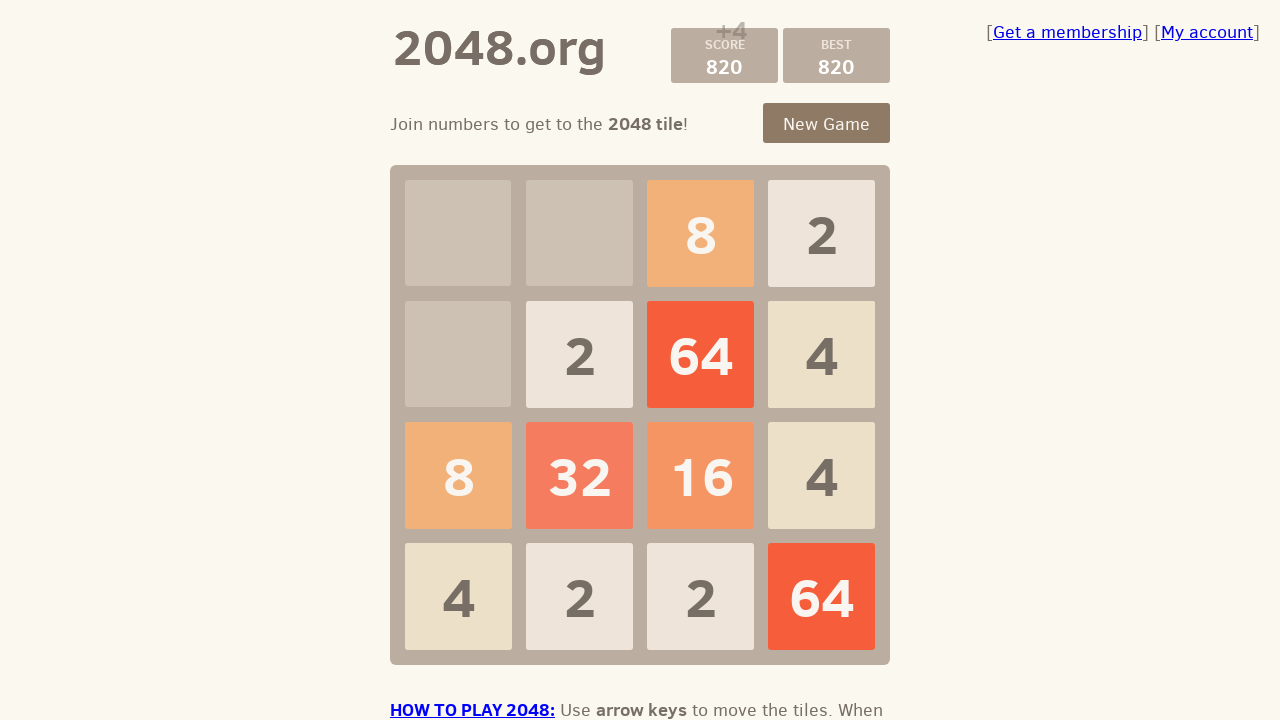

Checked if game is over
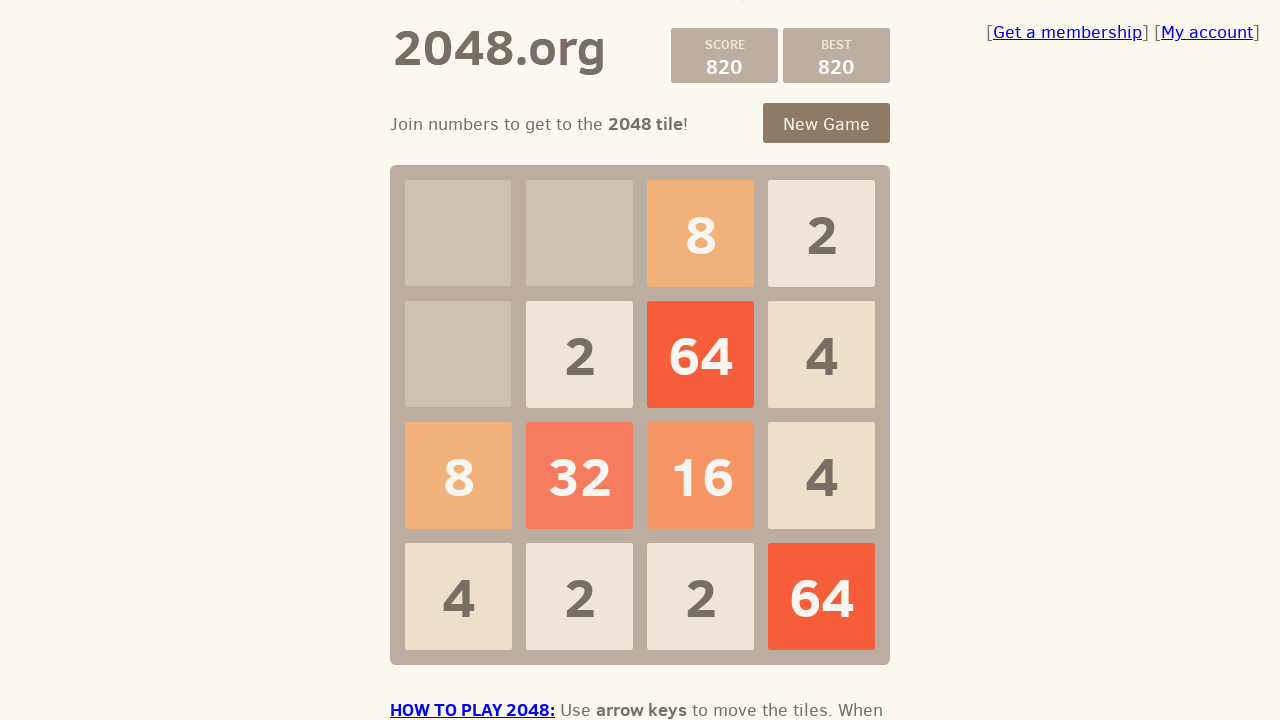

Pressed ArrowLeft key to make a move on .game-container
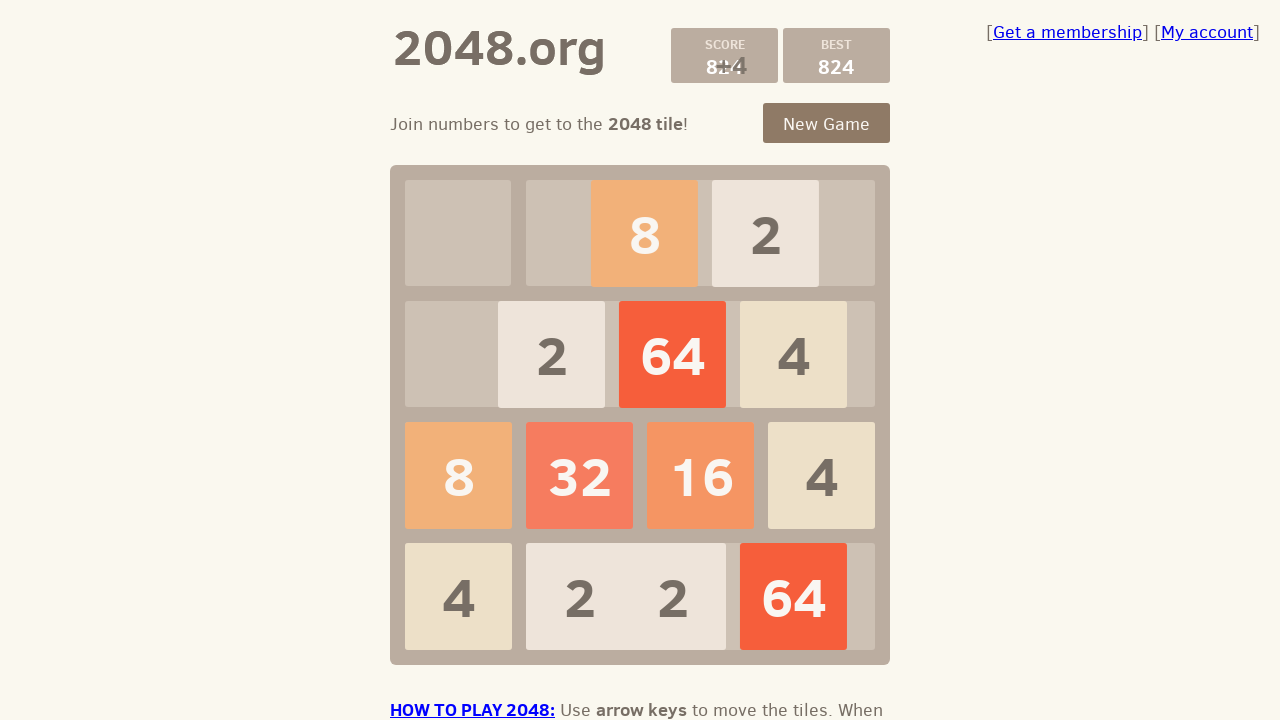

Waited 100ms for game to process move
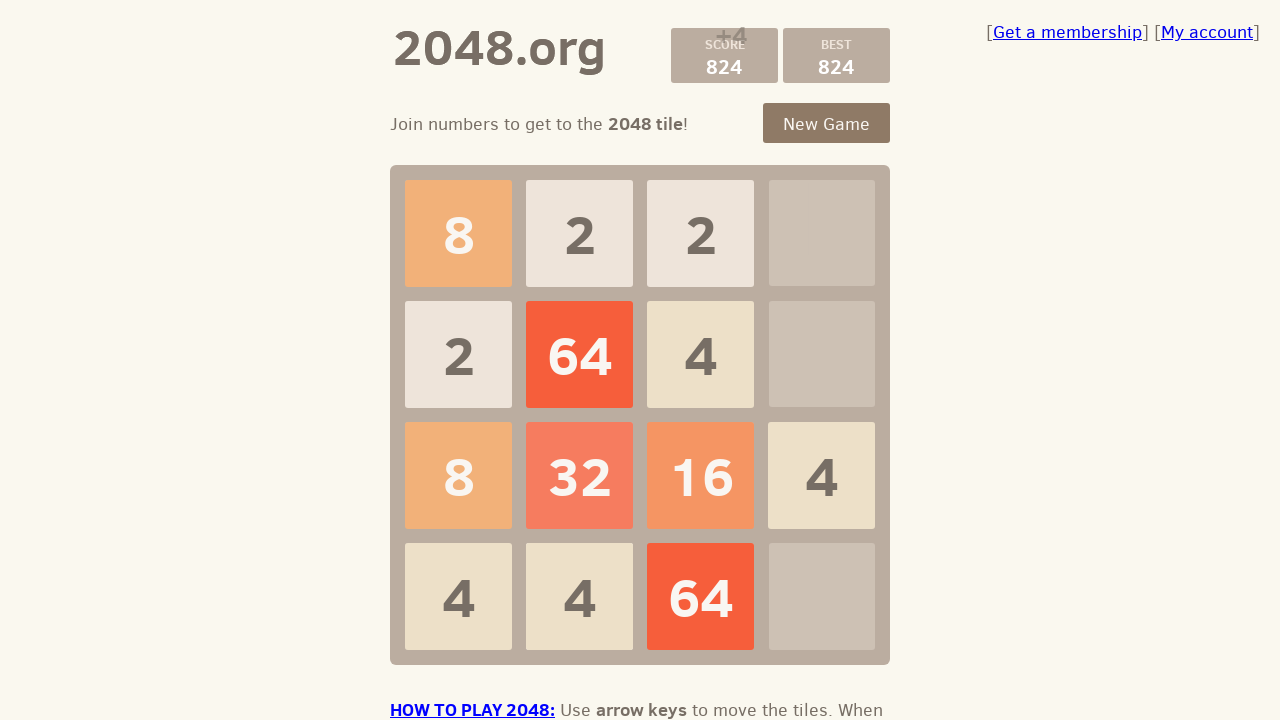

Checked if game is over
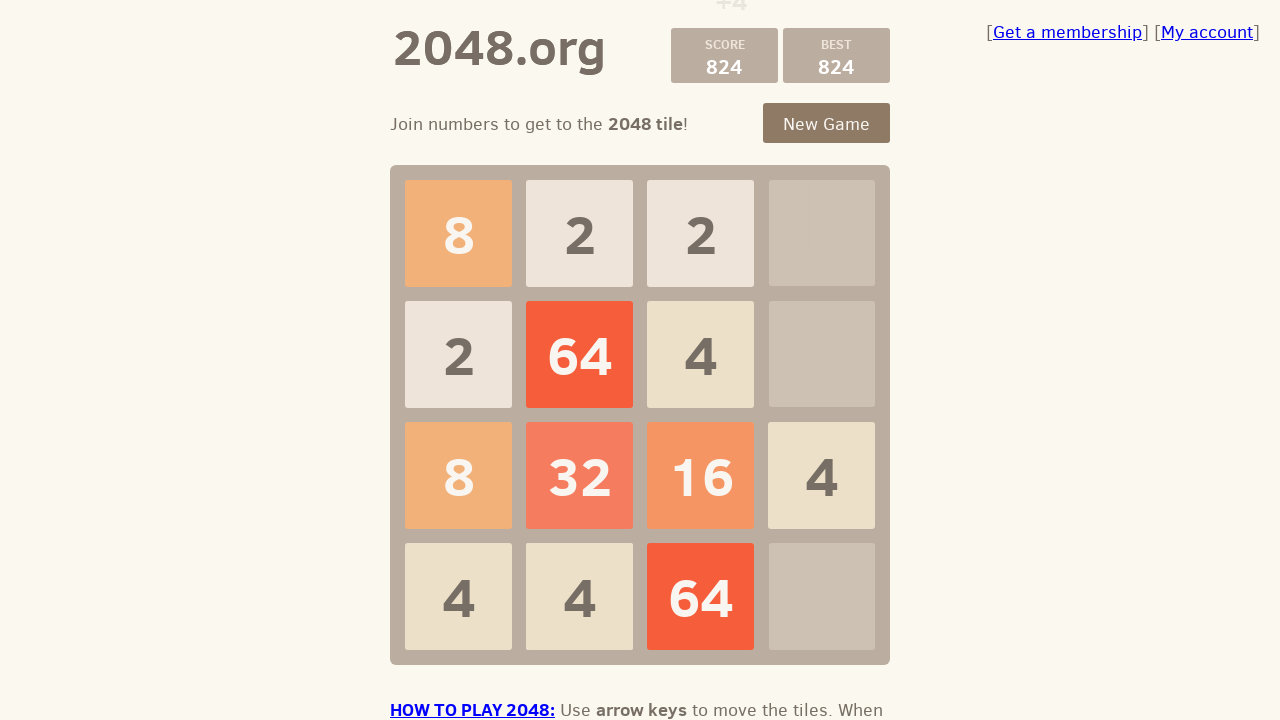

Checked if game is over after full move cycle
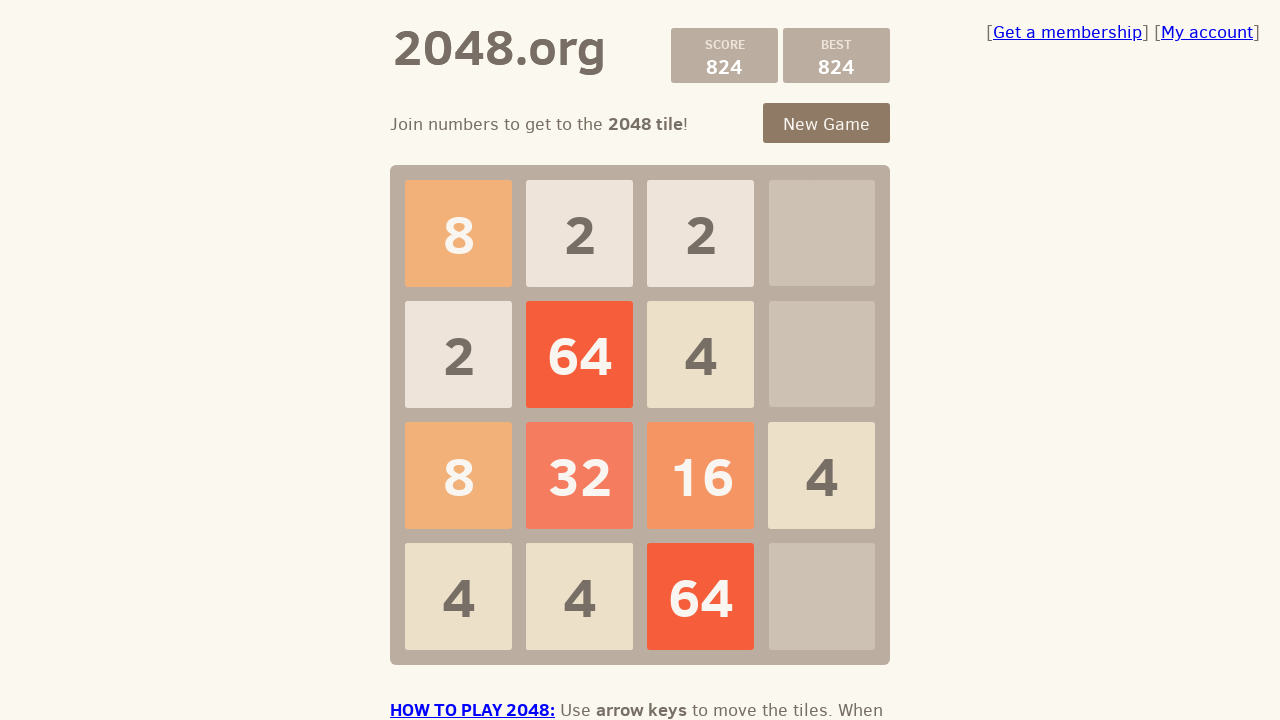

Pressed ArrowUp key to make a move on .game-container
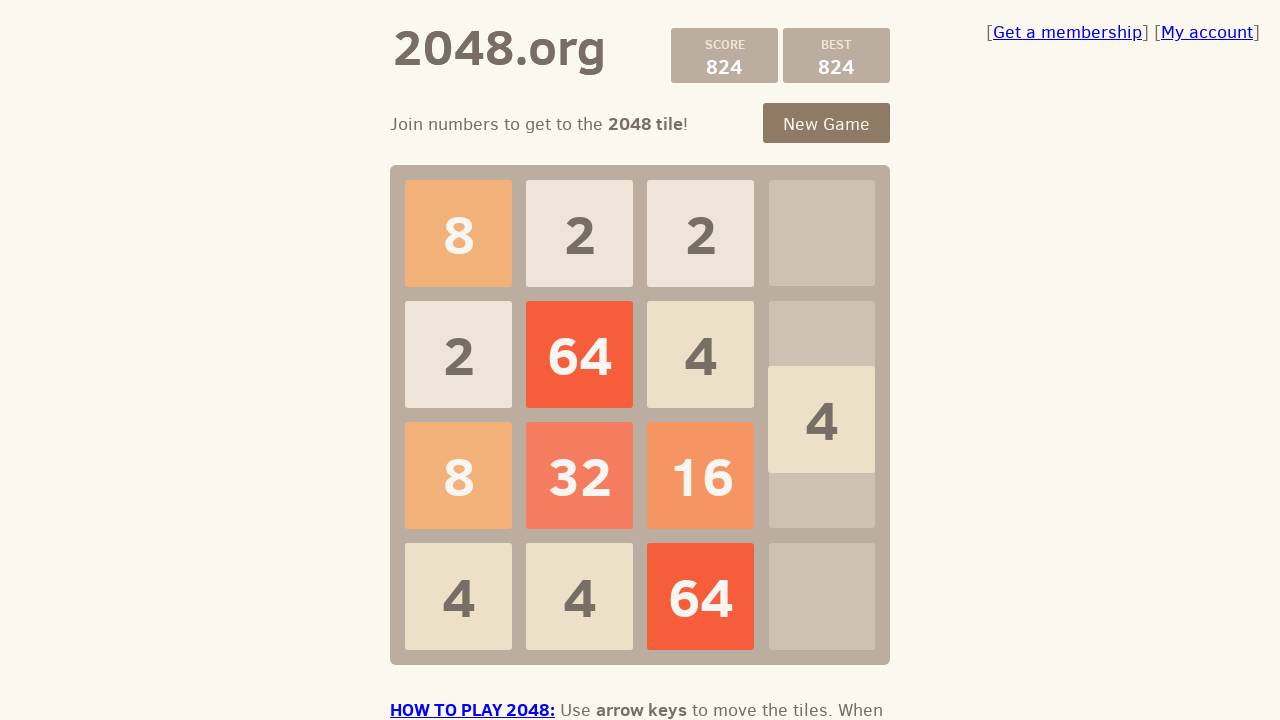

Waited 100ms for game to process move
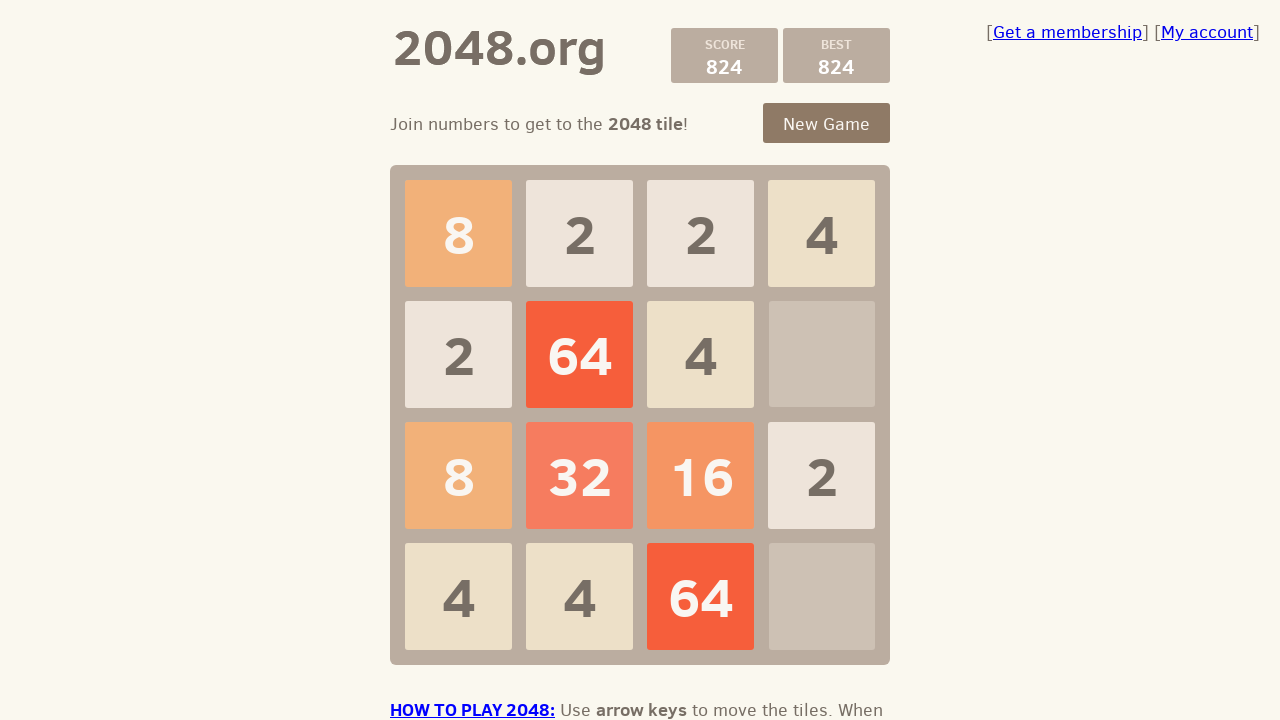

Checked if game is over
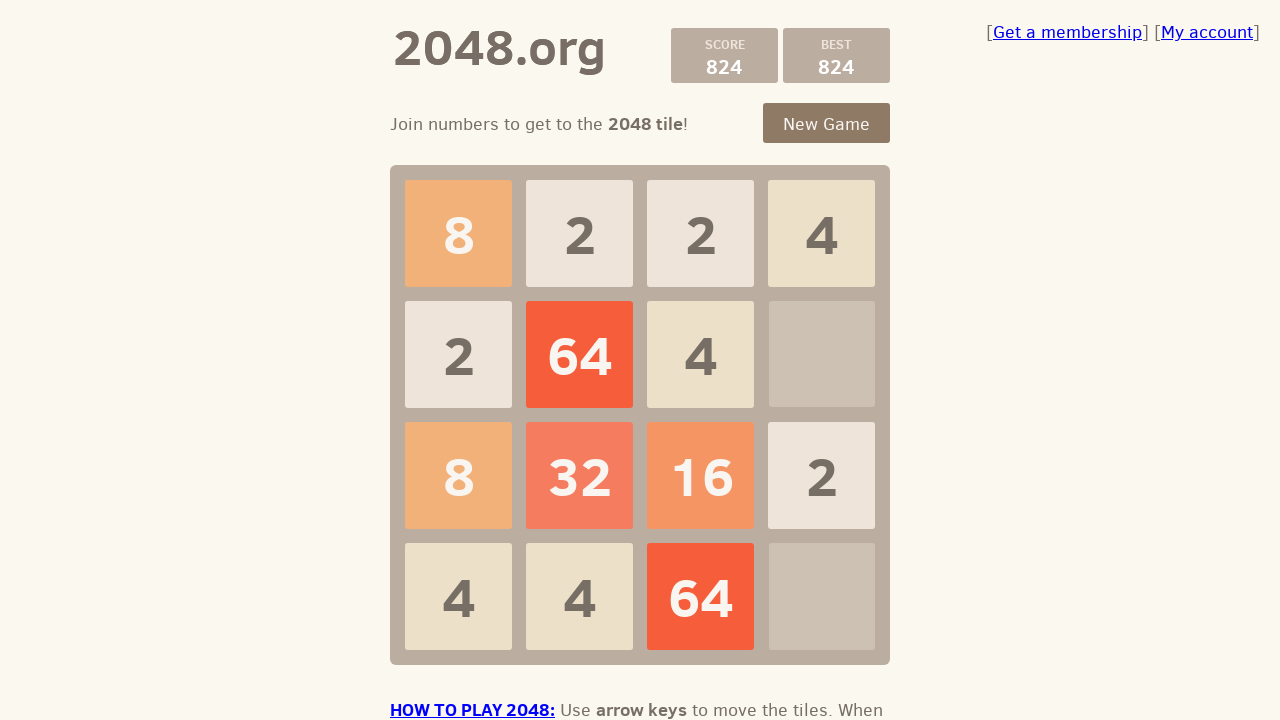

Pressed ArrowRight key to make a move on .game-container
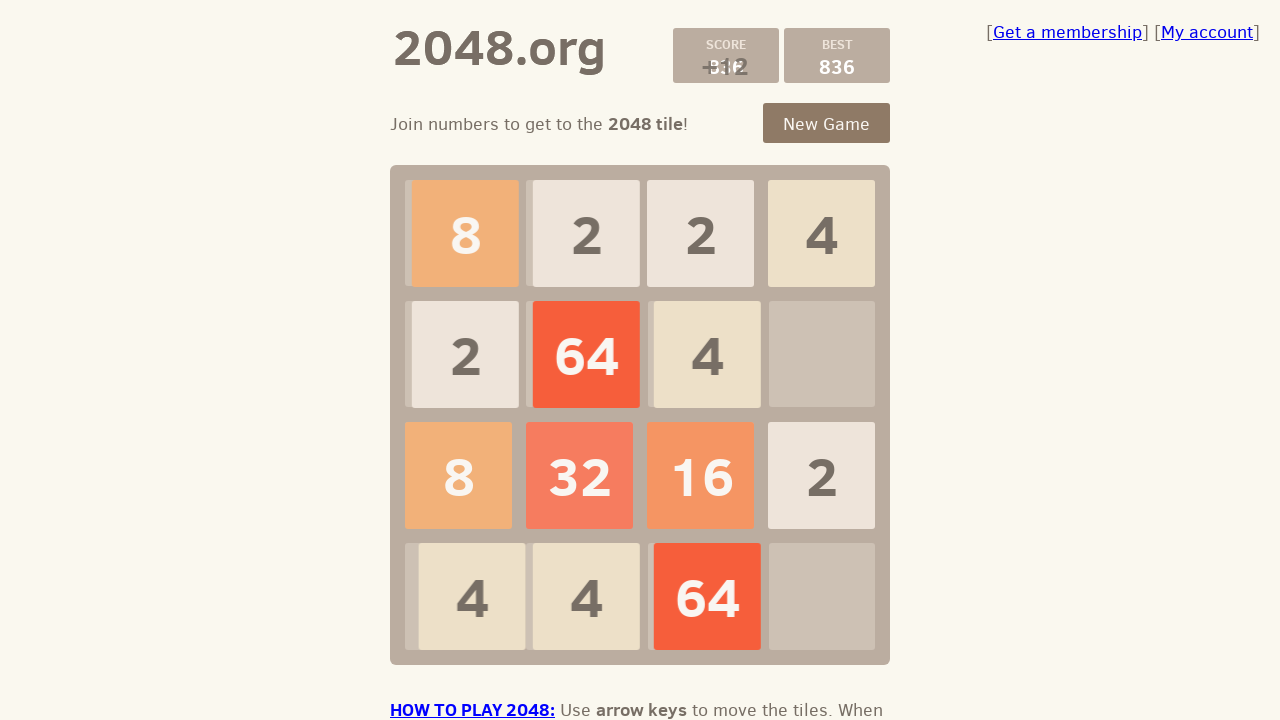

Waited 100ms for game to process move
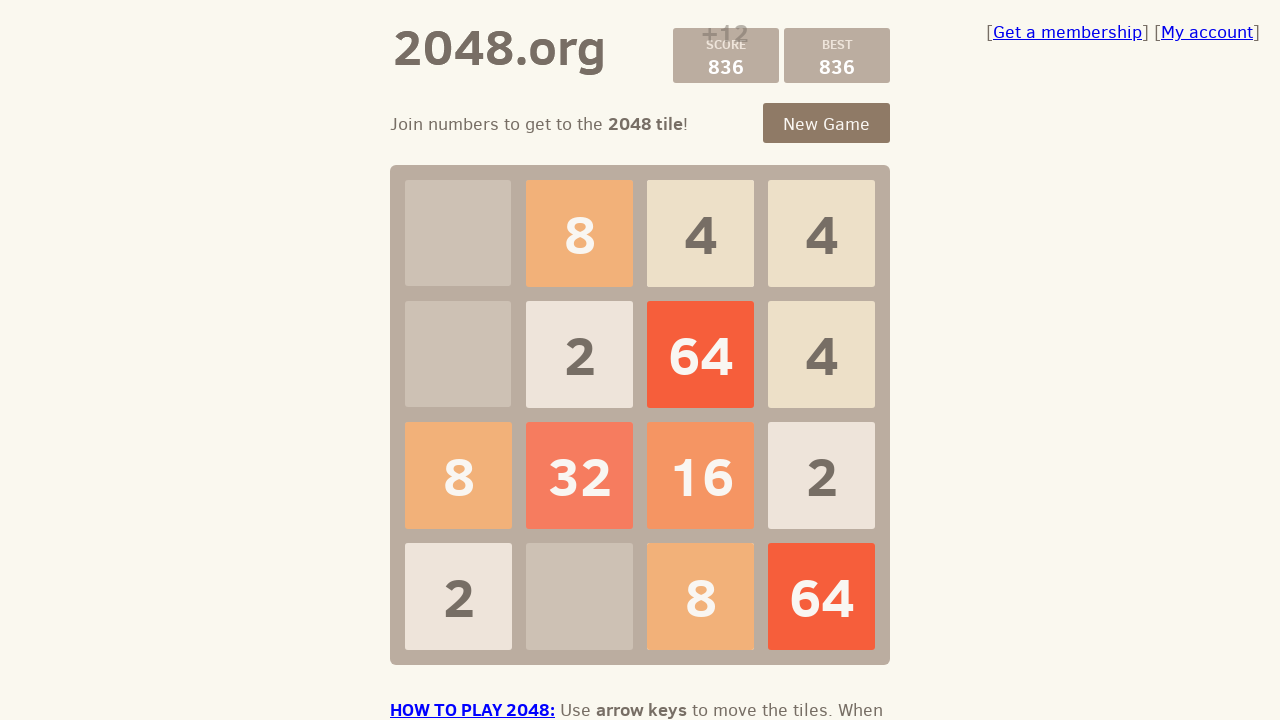

Checked if game is over
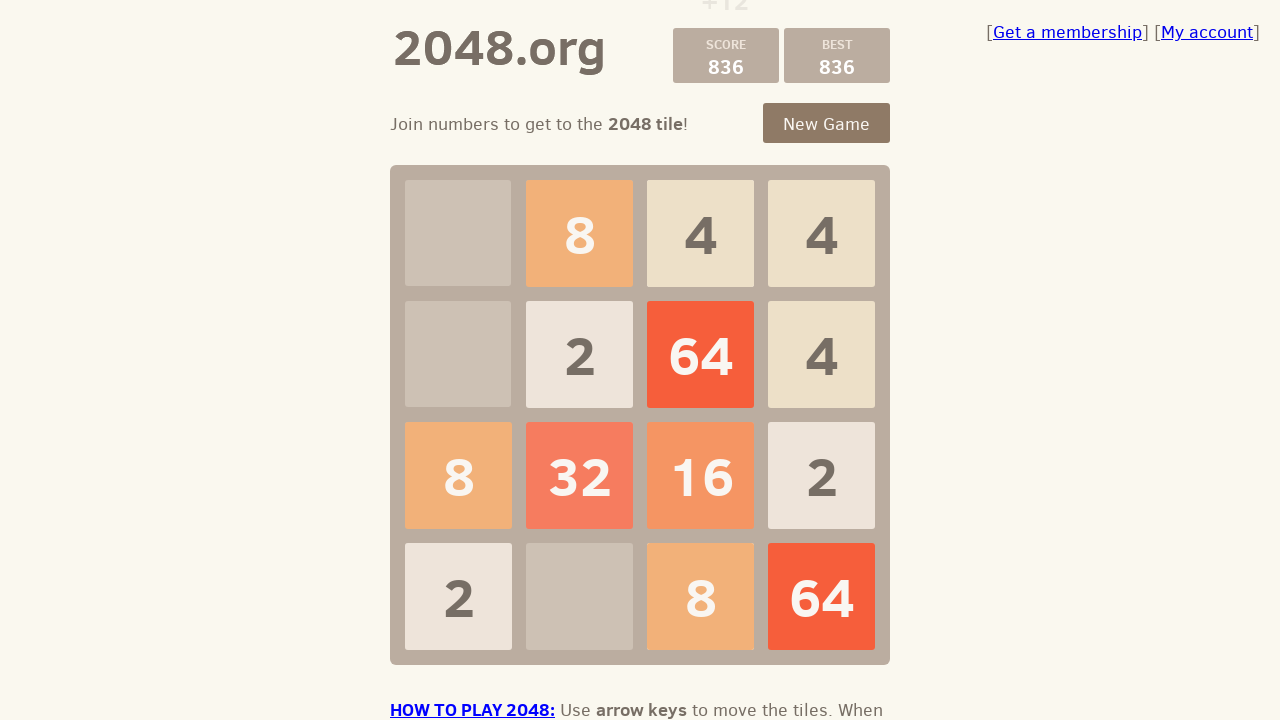

Pressed ArrowDown key to make a move on .game-container
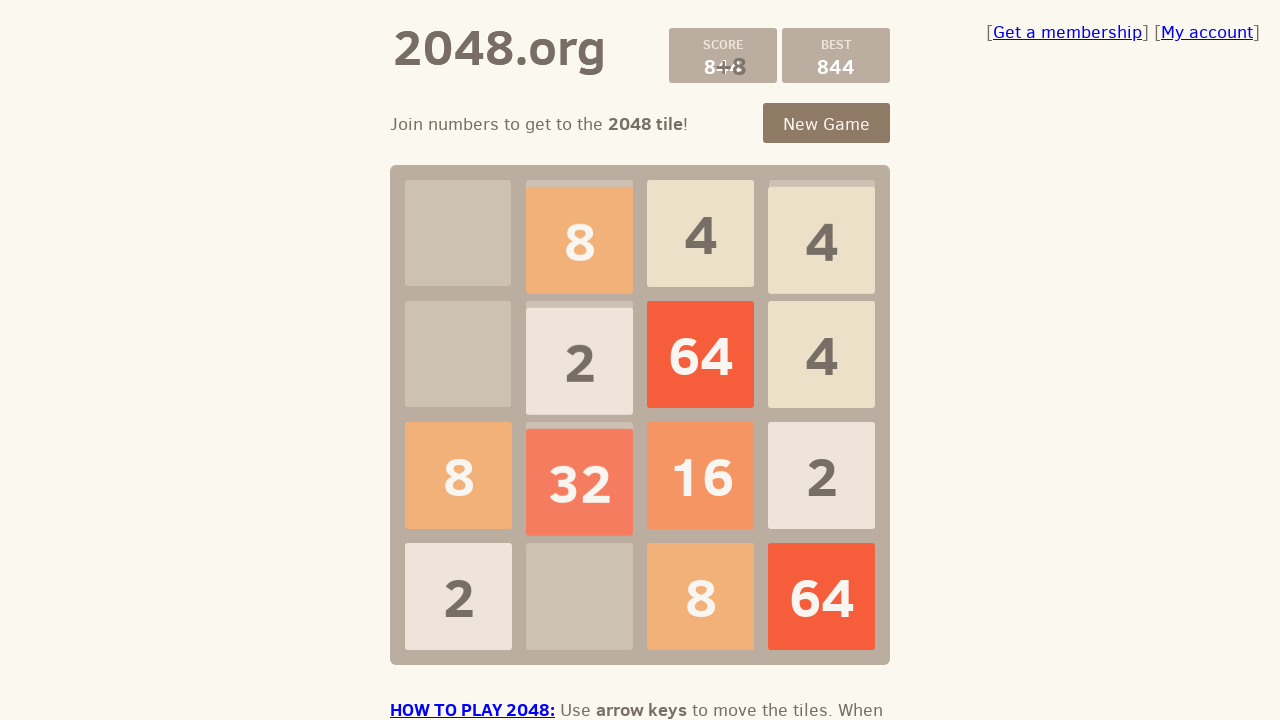

Waited 100ms for game to process move
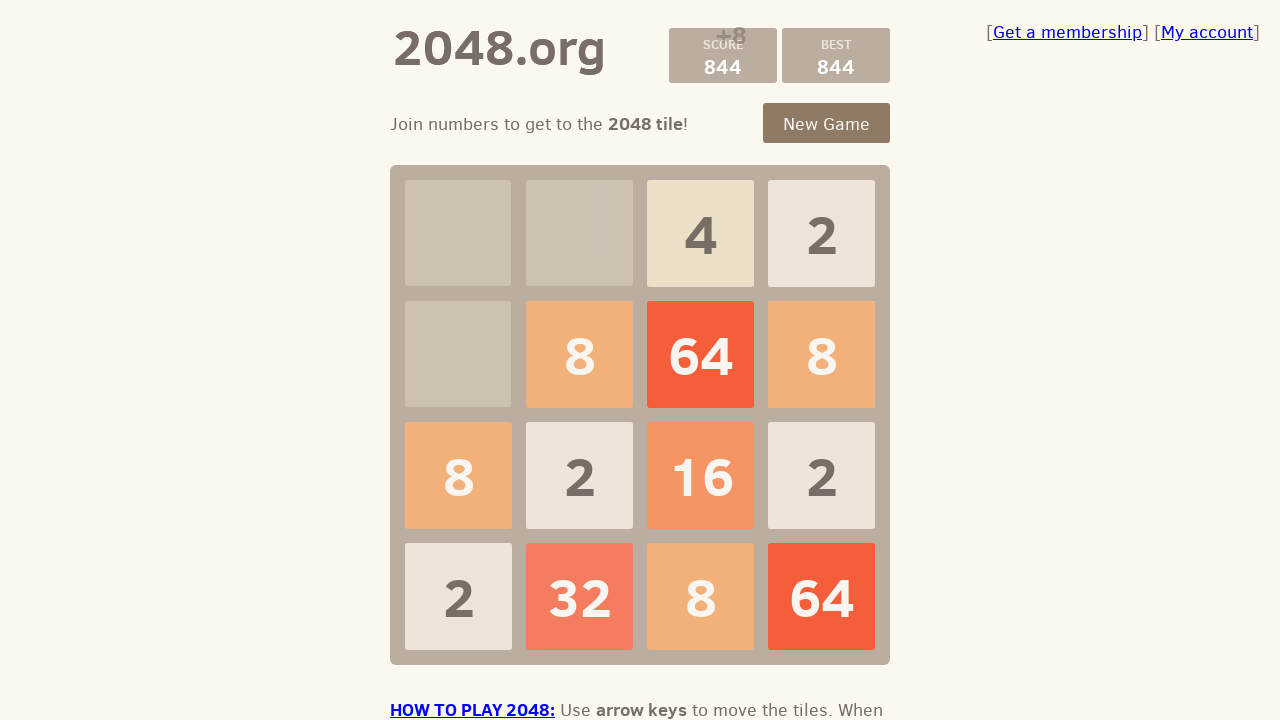

Checked if game is over
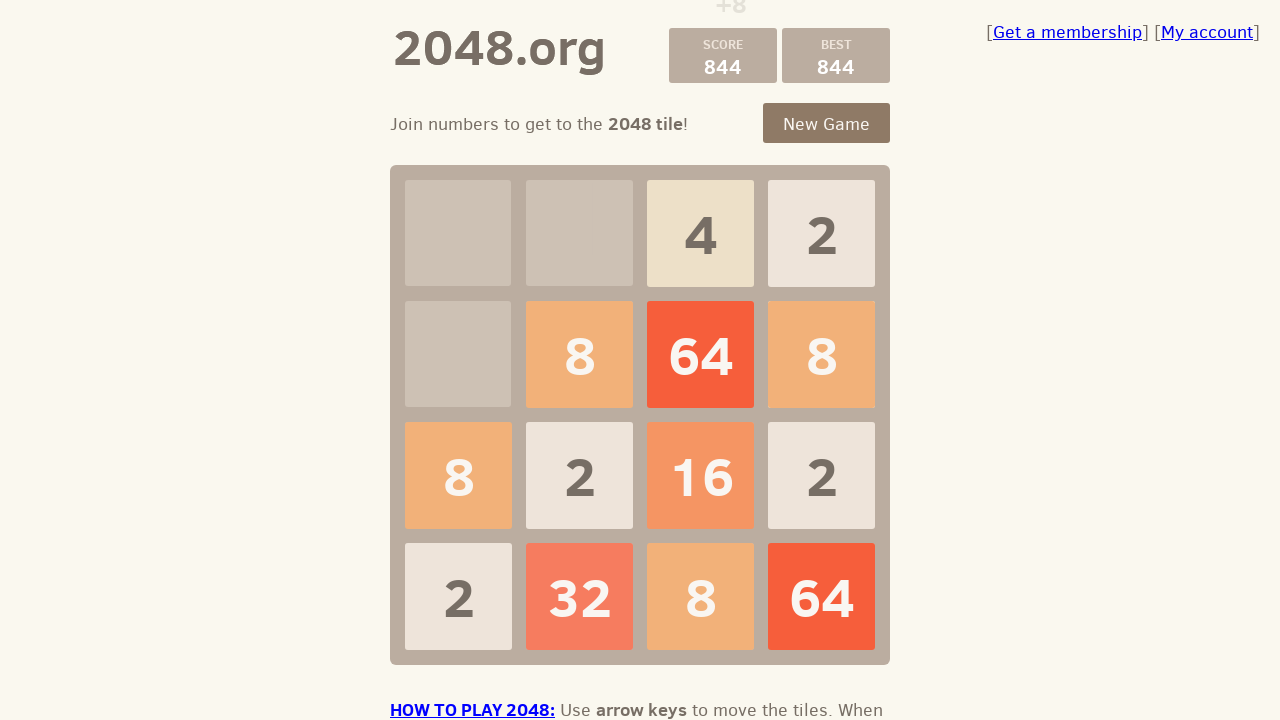

Pressed ArrowLeft key to make a move on .game-container
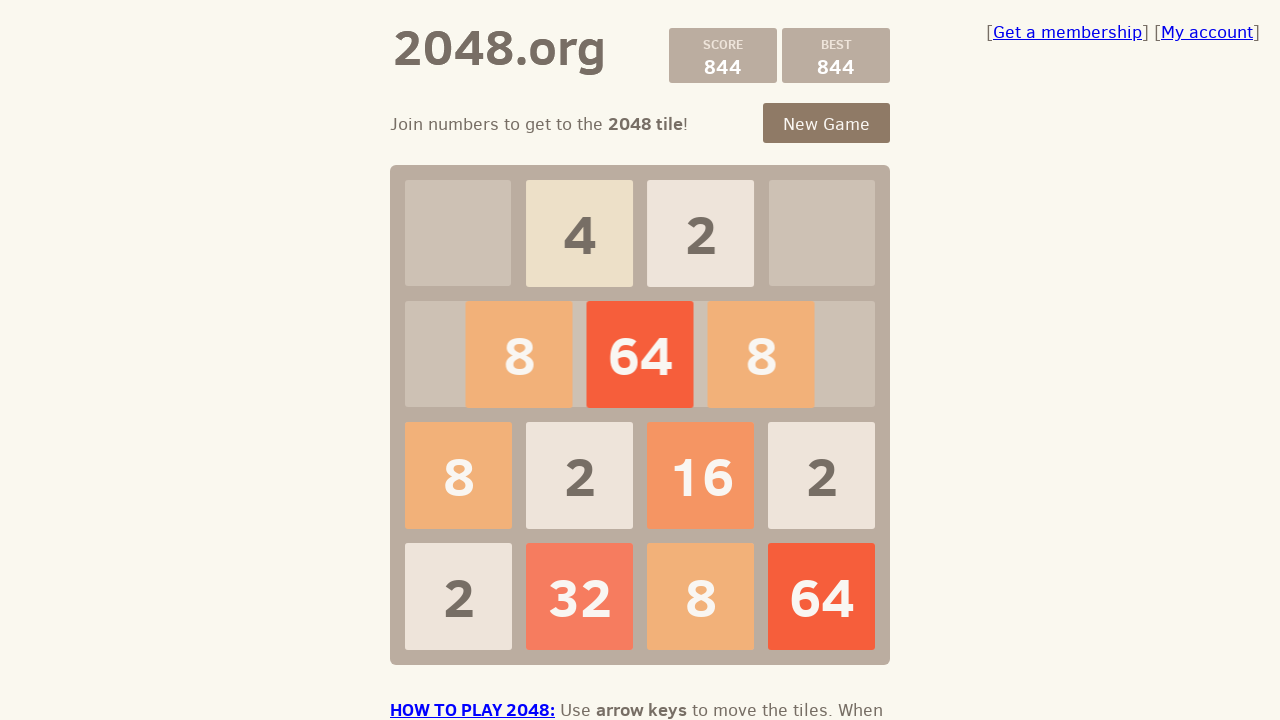

Waited 100ms for game to process move
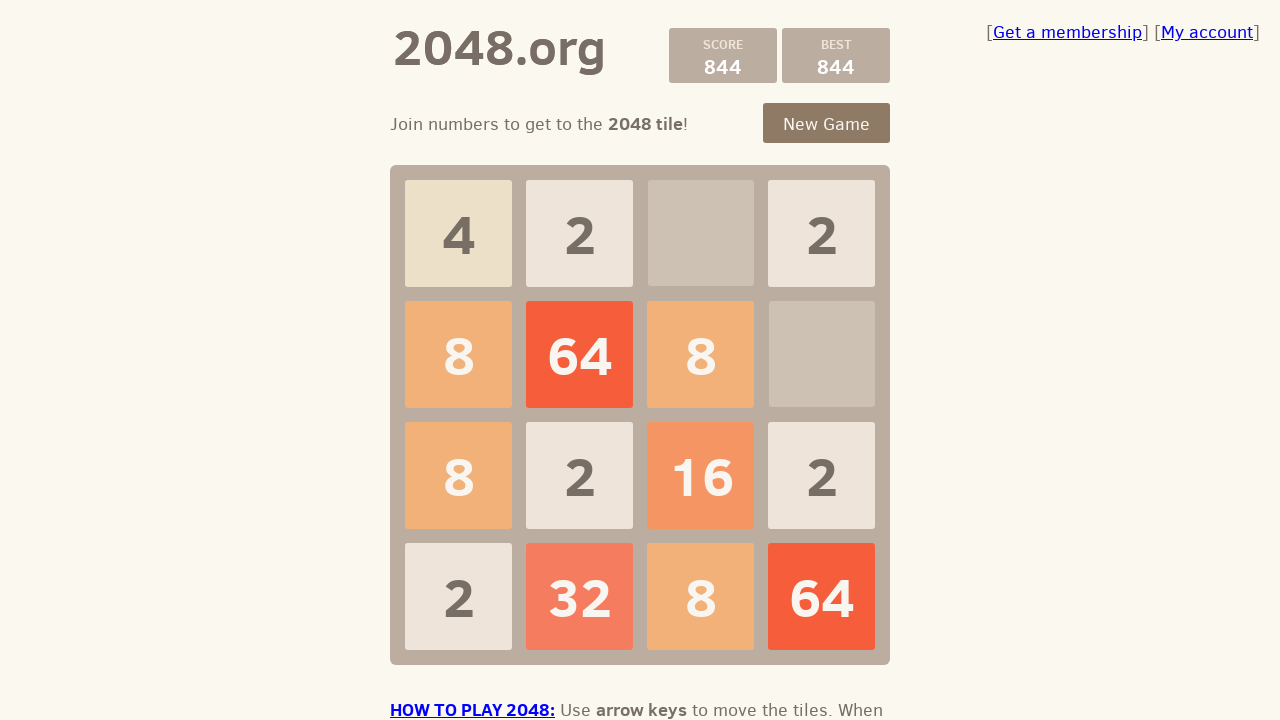

Checked if game is over
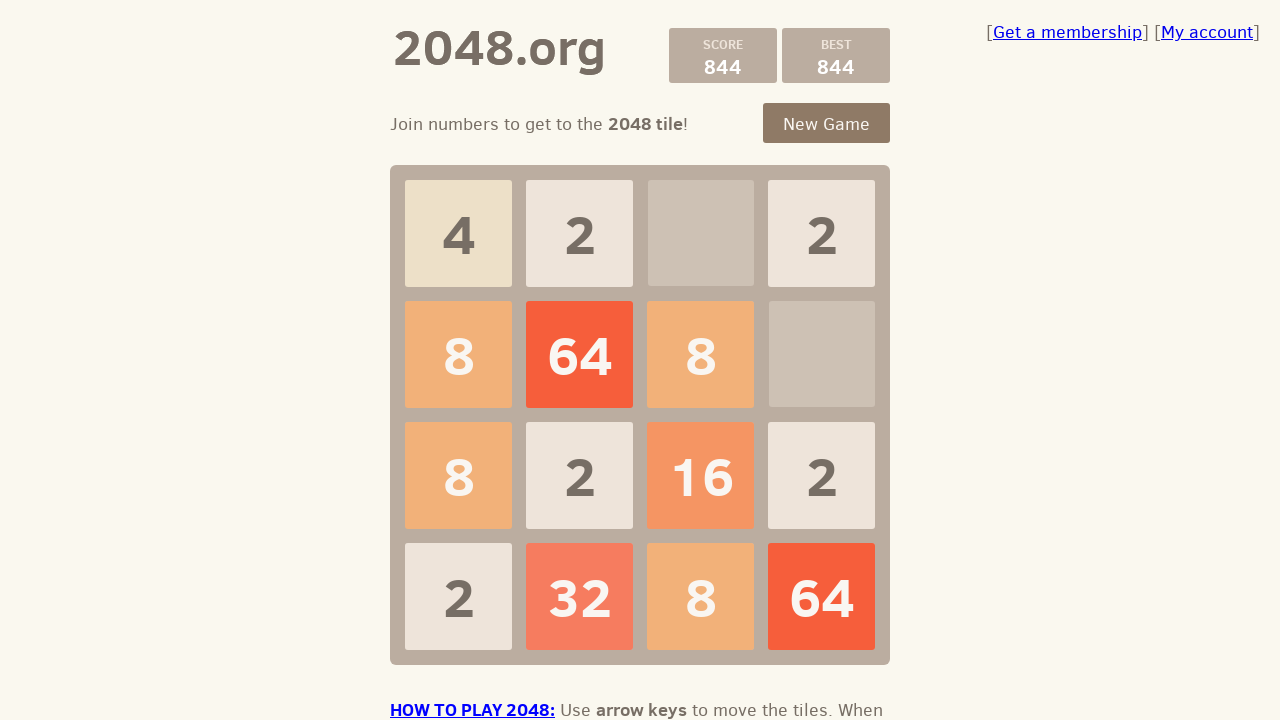

Checked if game is over after full move cycle
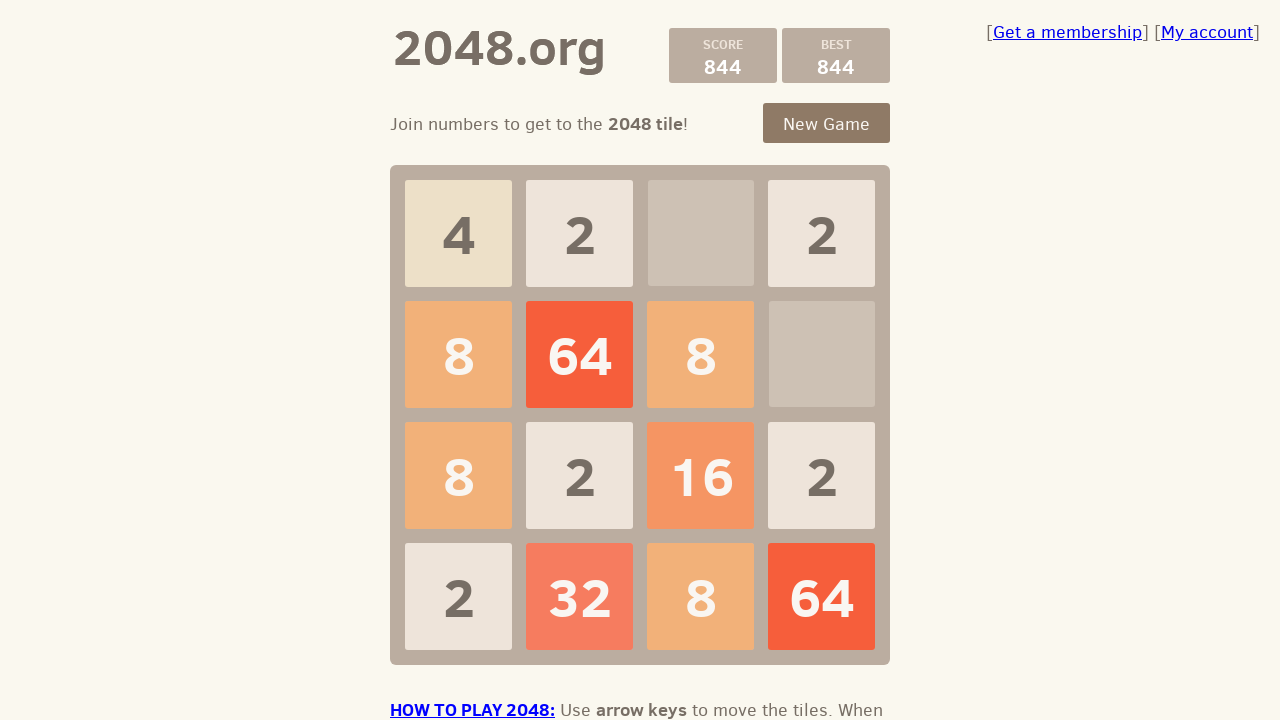

Pressed ArrowUp key to make a move on .game-container
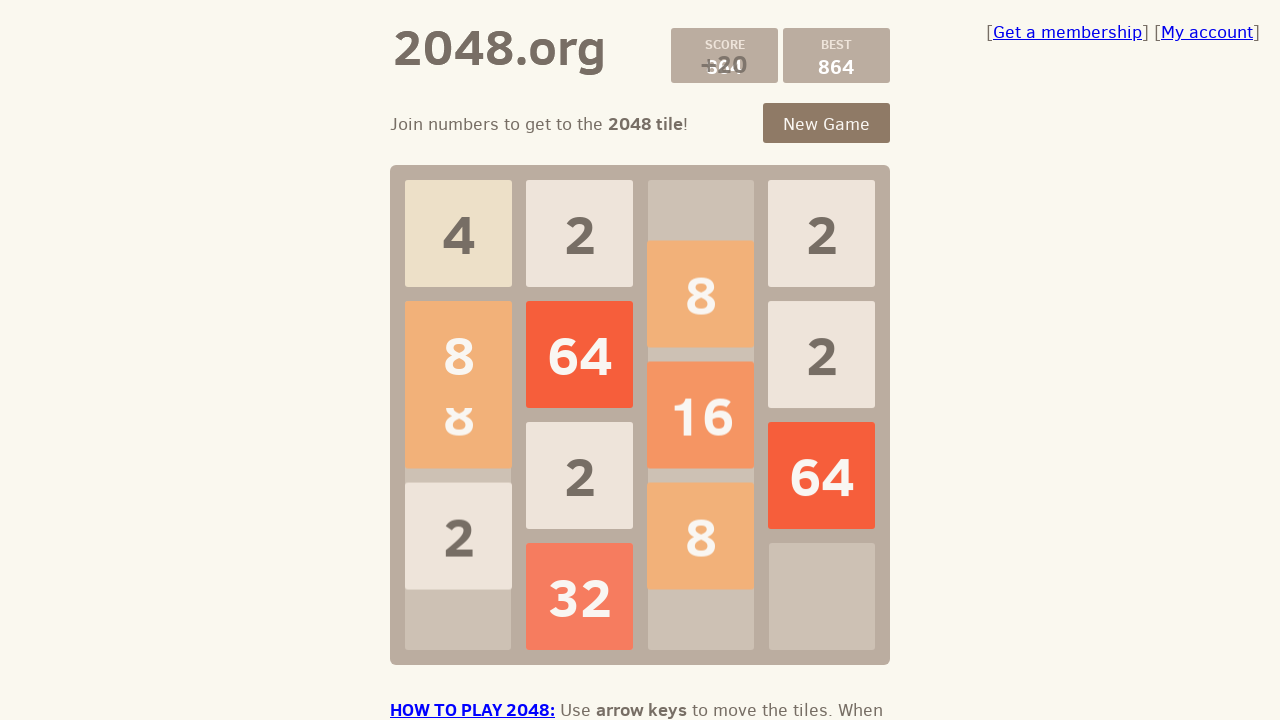

Waited 100ms for game to process move
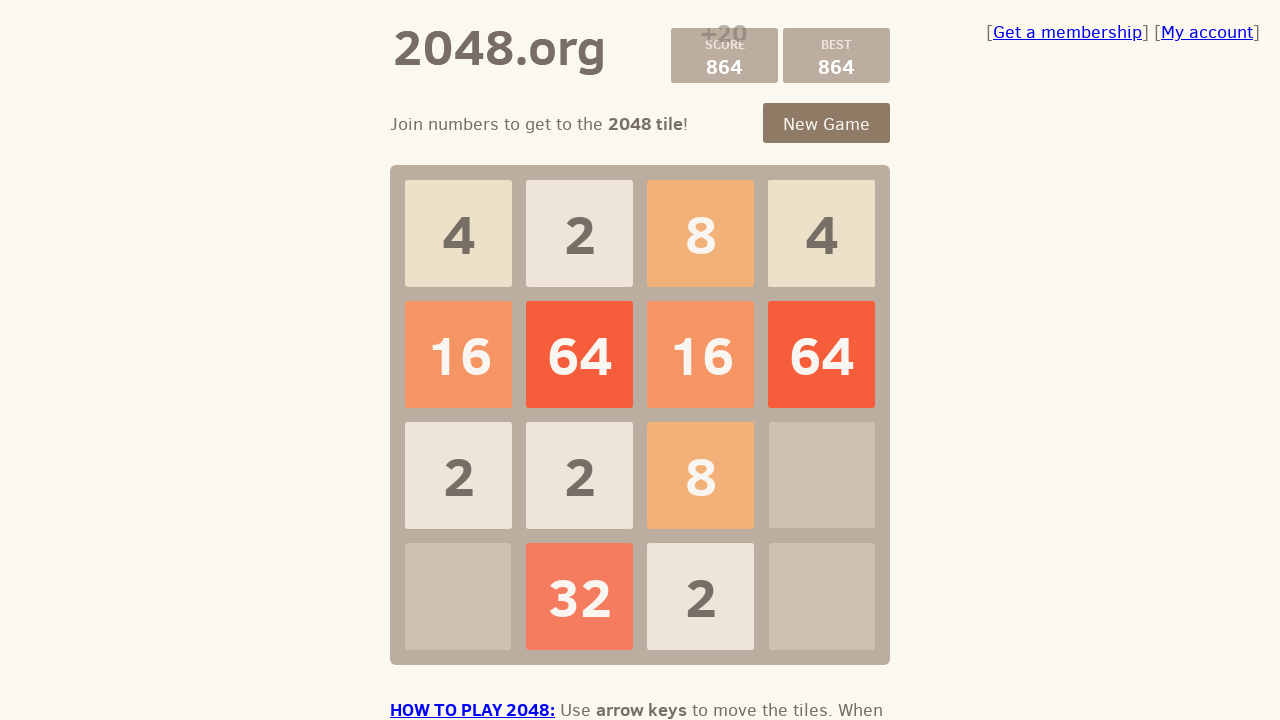

Checked if game is over
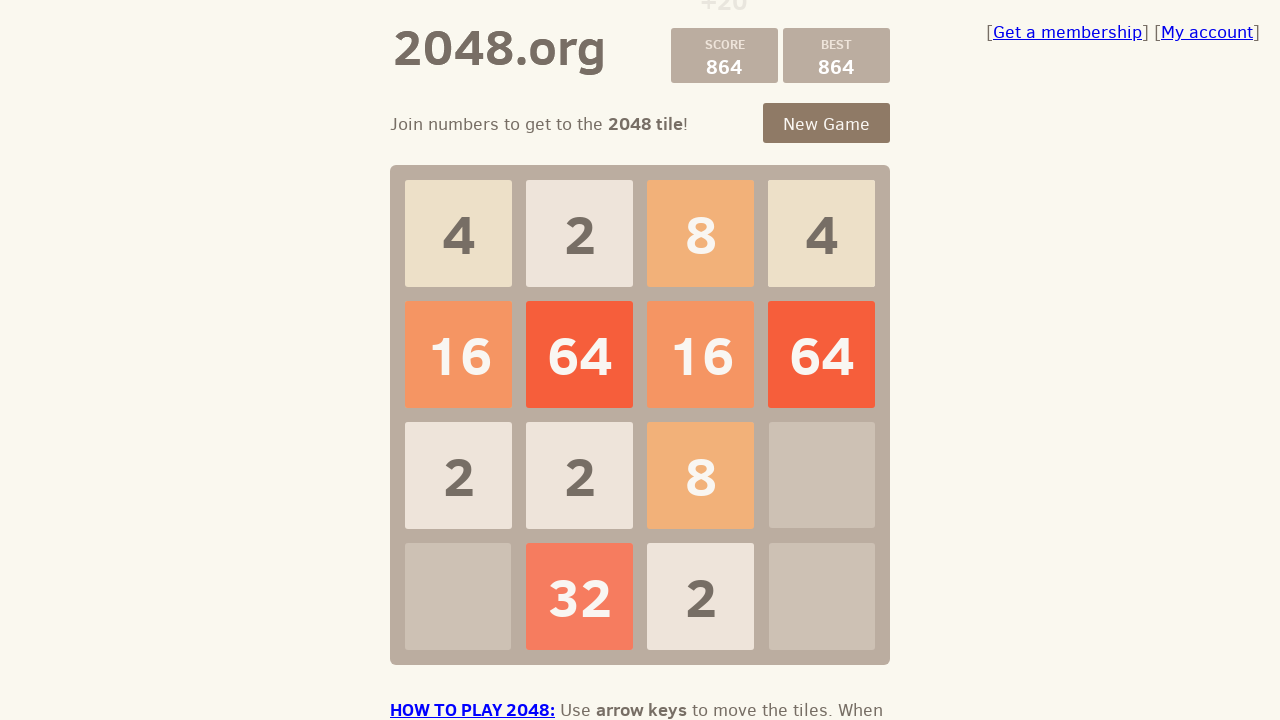

Pressed ArrowRight key to make a move on .game-container
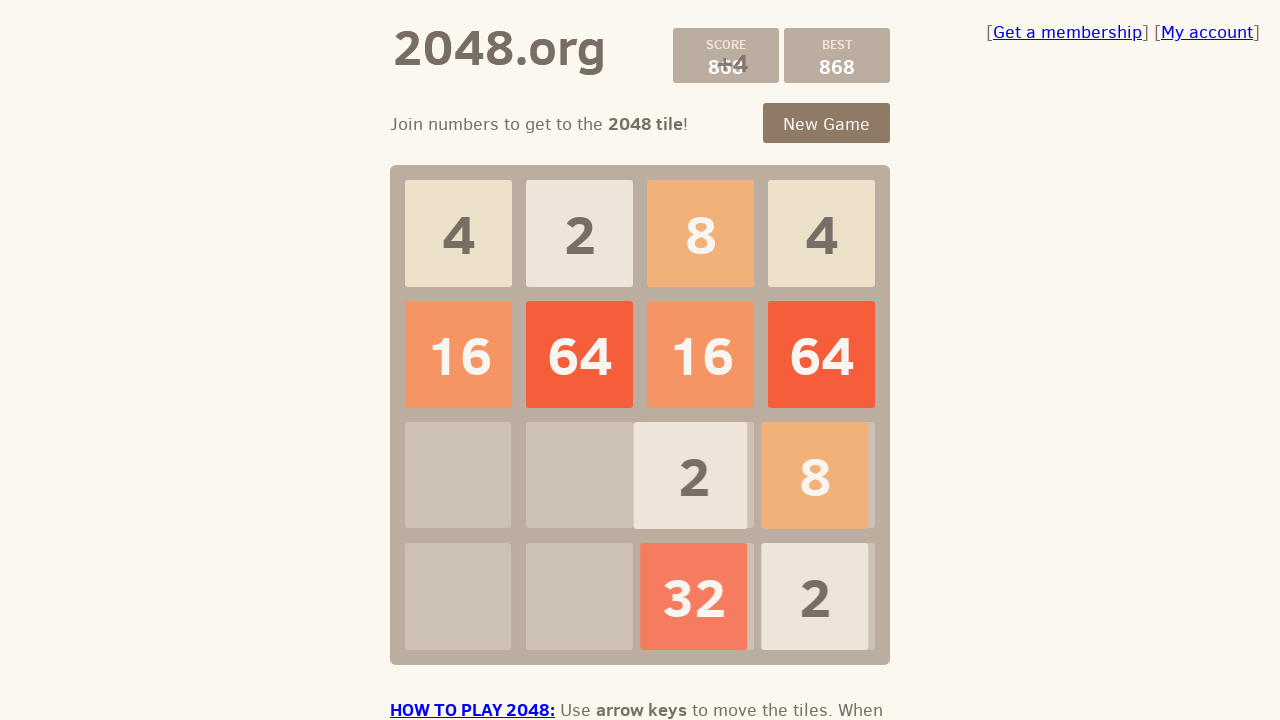

Waited 100ms for game to process move
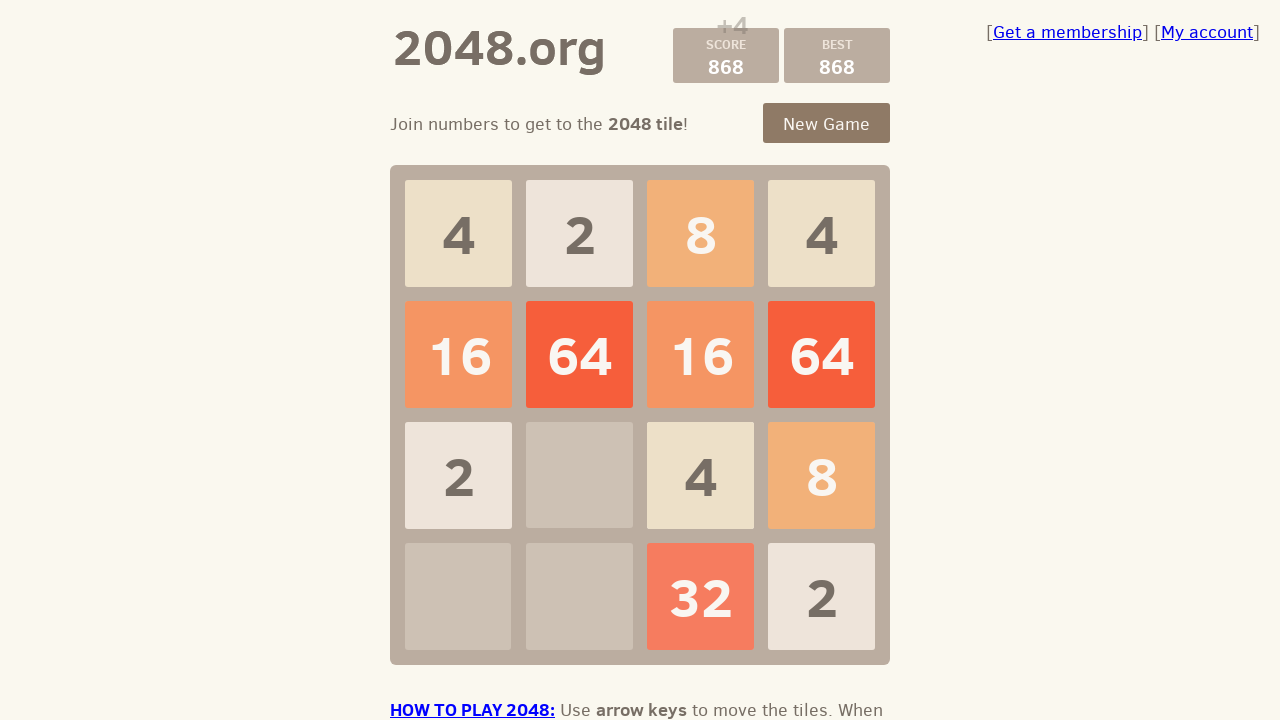

Checked if game is over
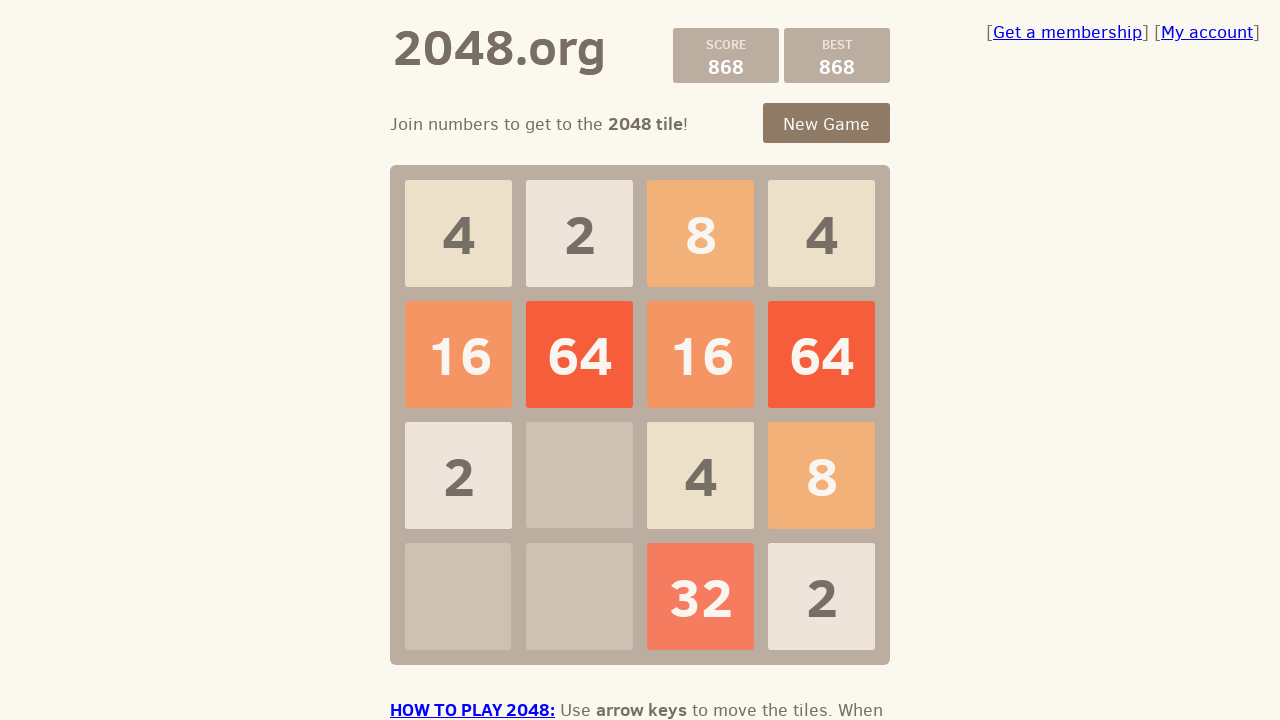

Pressed ArrowDown key to make a move on .game-container
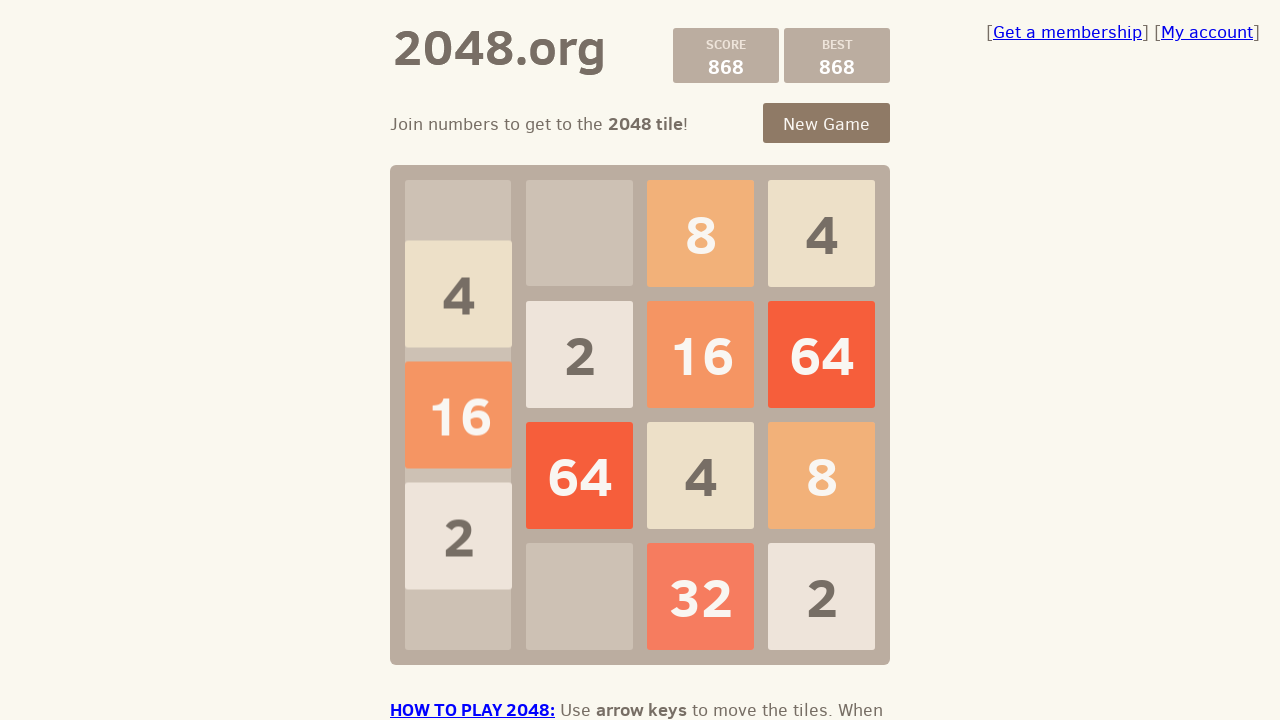

Waited 100ms for game to process move
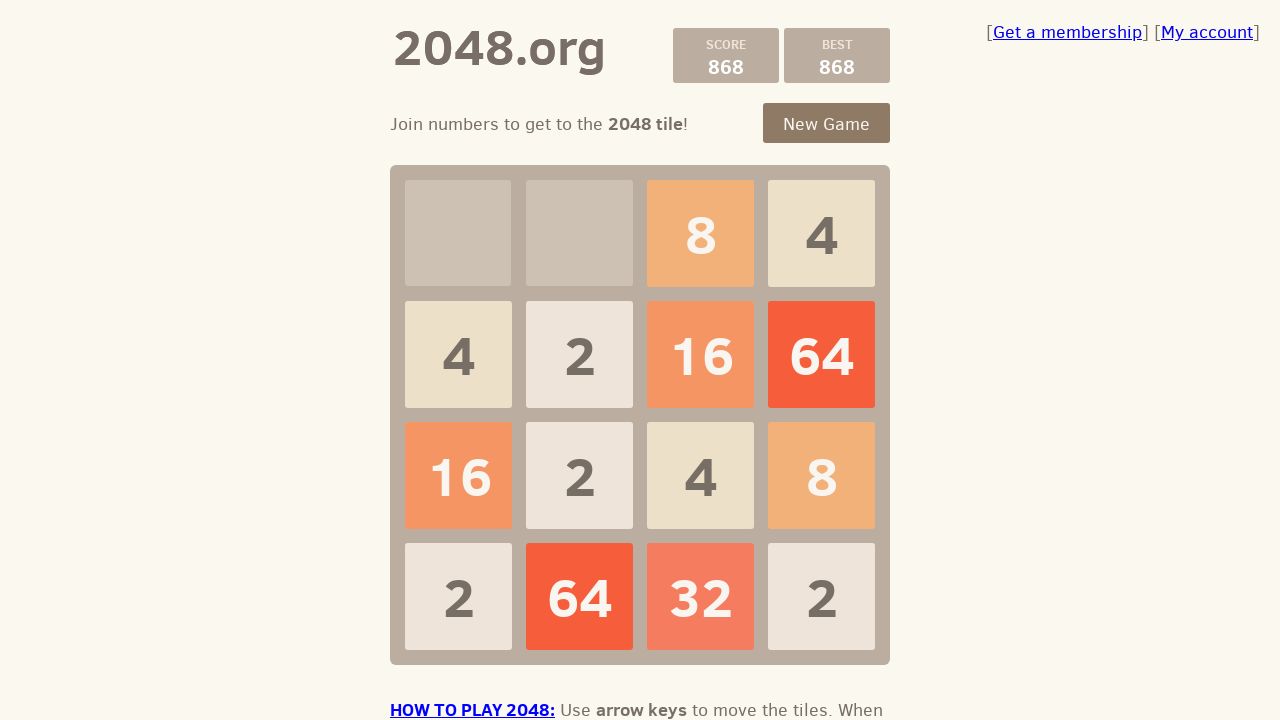

Checked if game is over
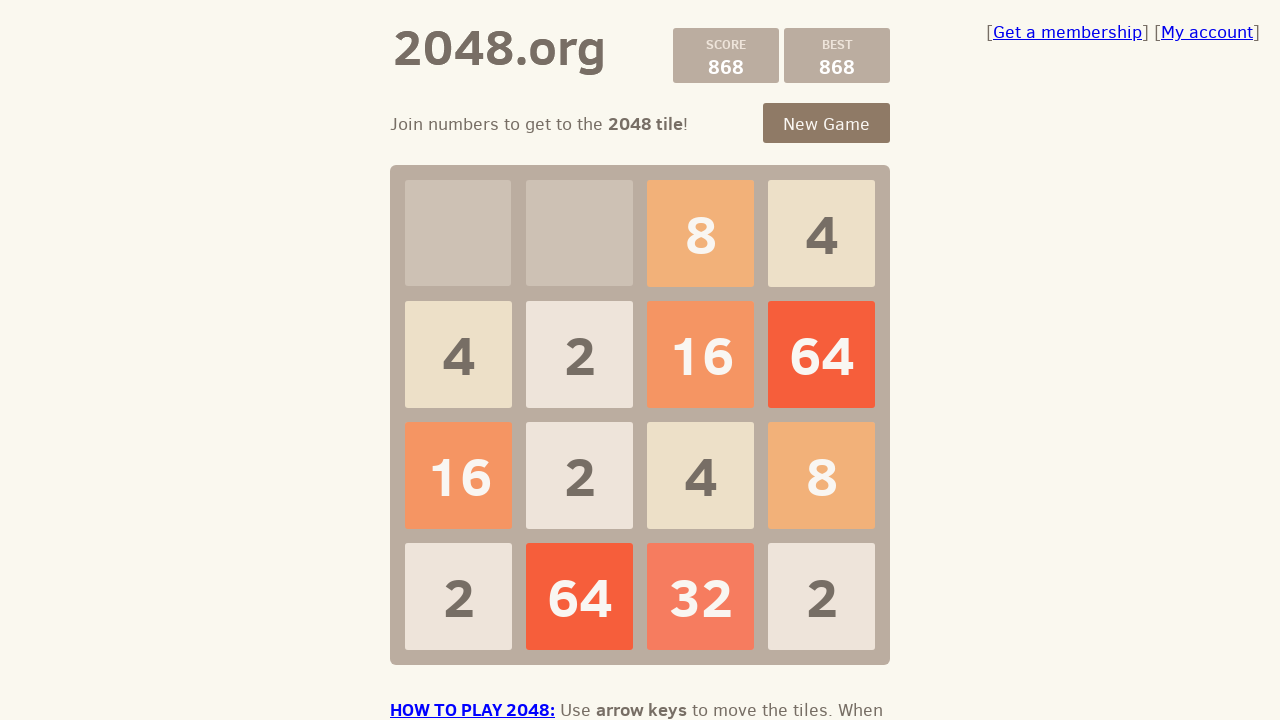

Pressed ArrowLeft key to make a move on .game-container
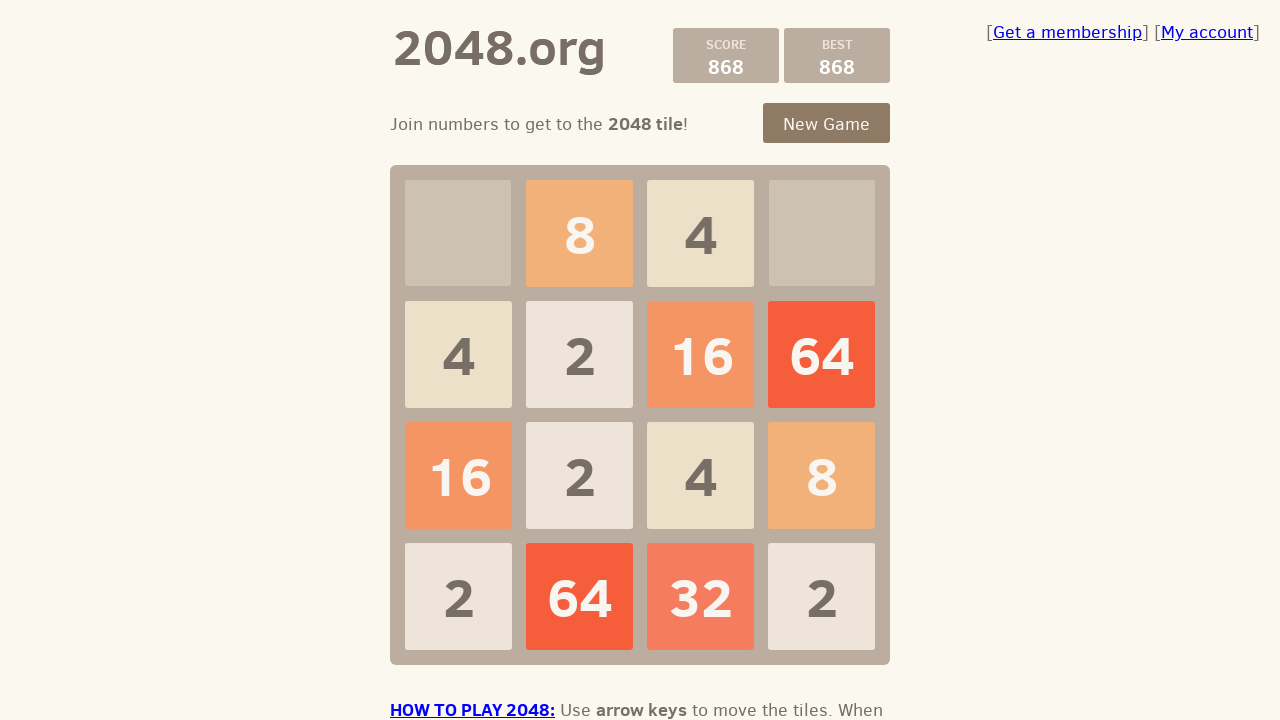

Waited 100ms for game to process move
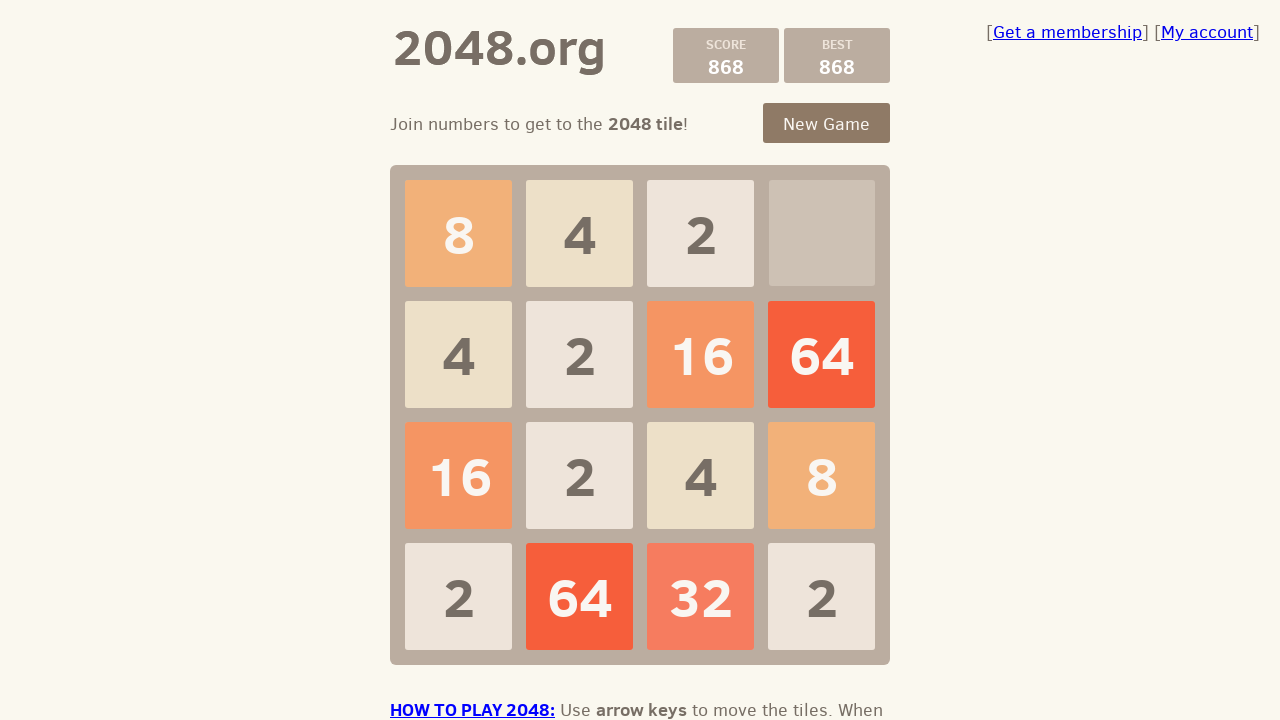

Checked if game is over
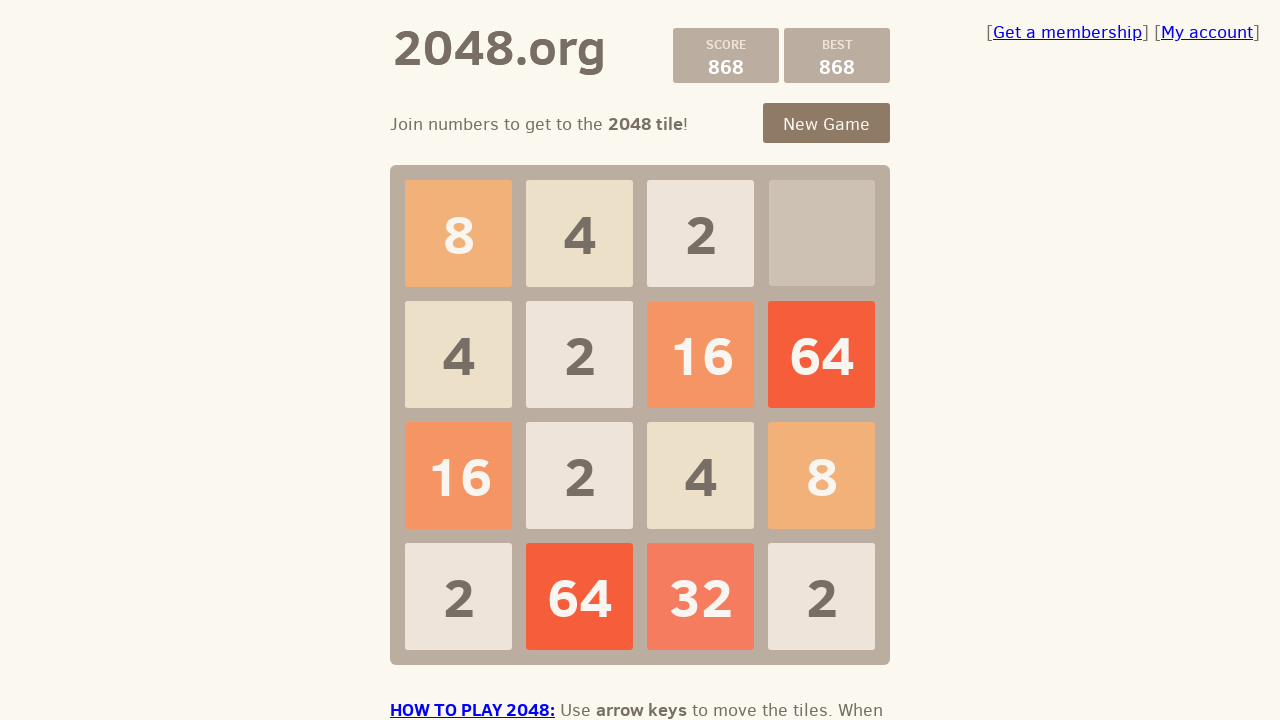

Checked if game is over after full move cycle
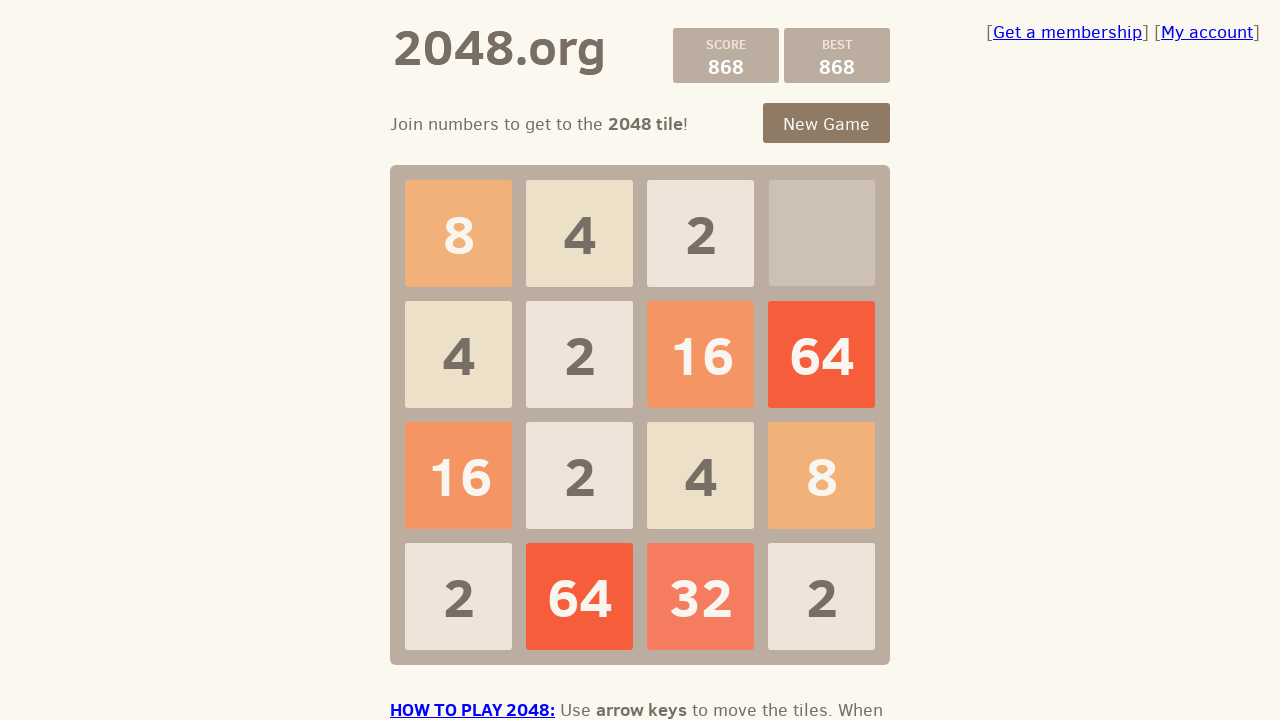

Pressed ArrowUp key to make a move on .game-container
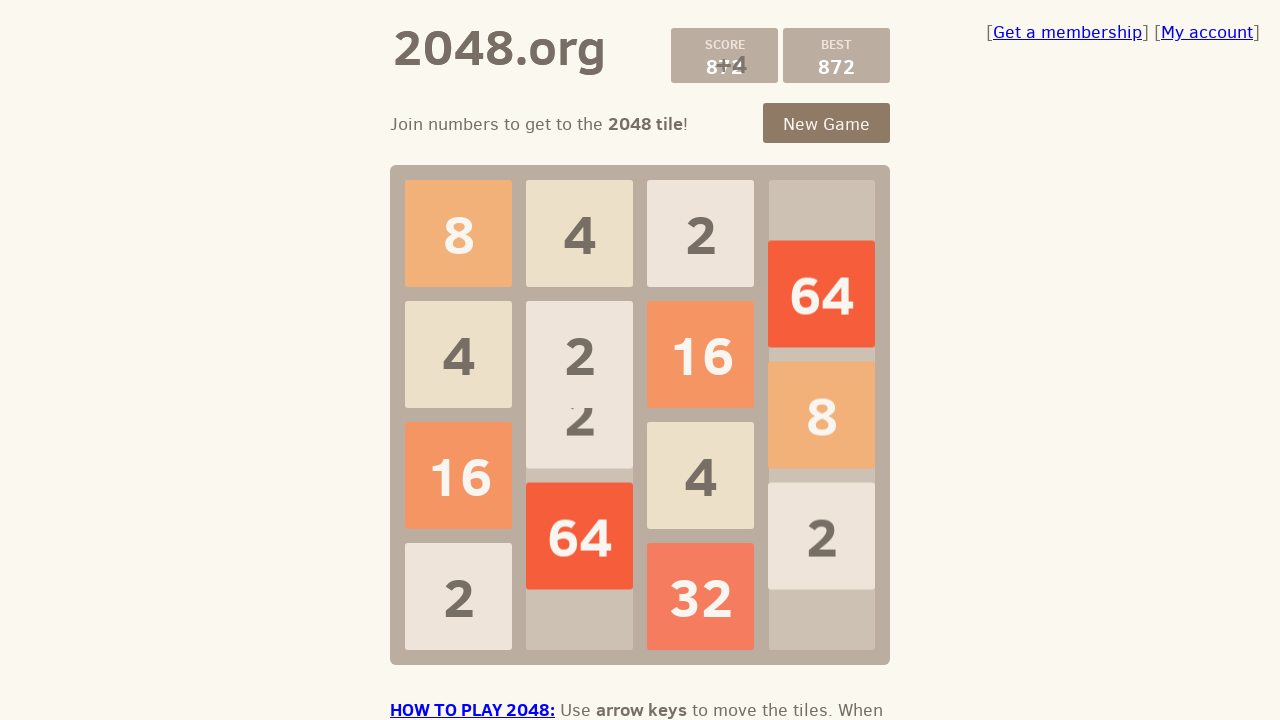

Waited 100ms for game to process move
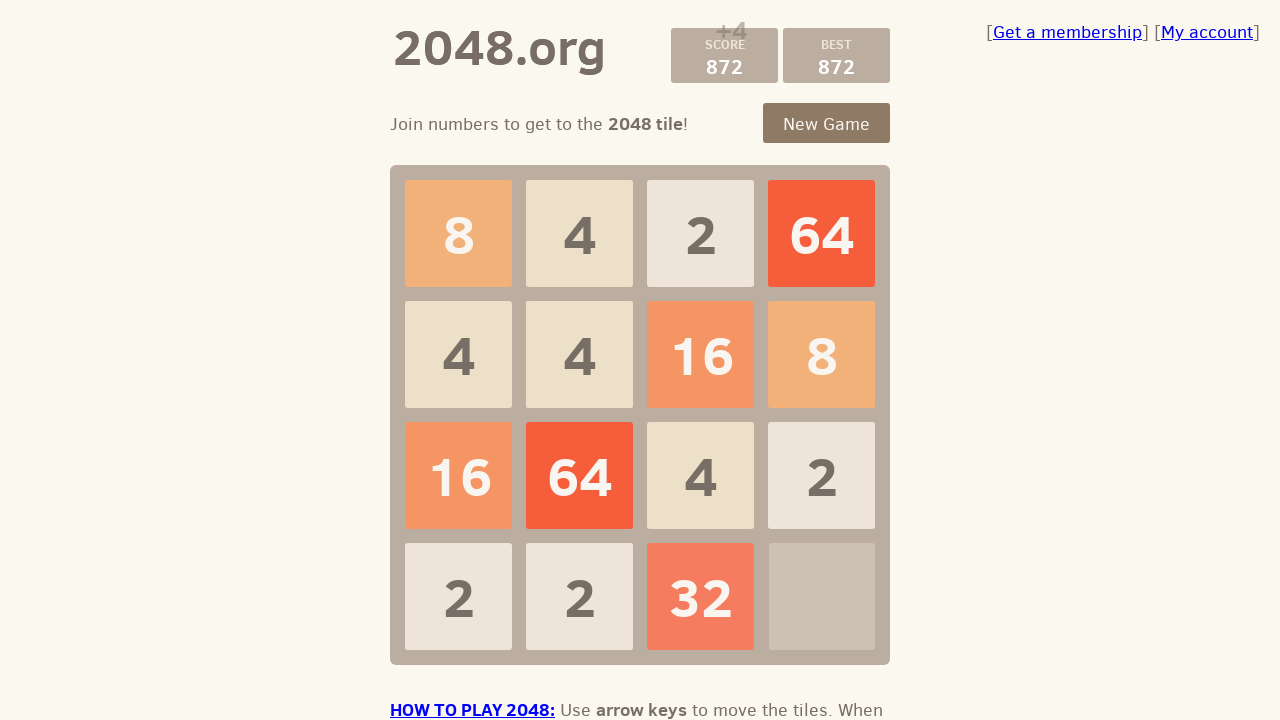

Checked if game is over
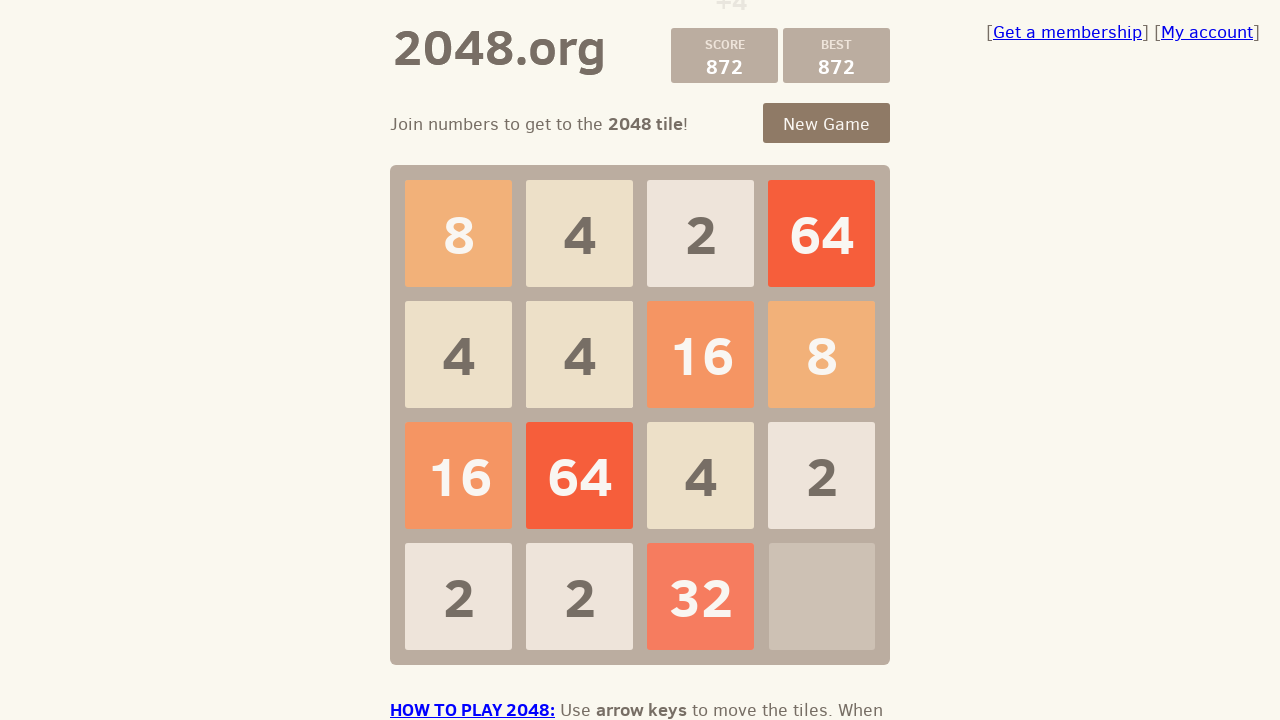

Pressed ArrowRight key to make a move on .game-container
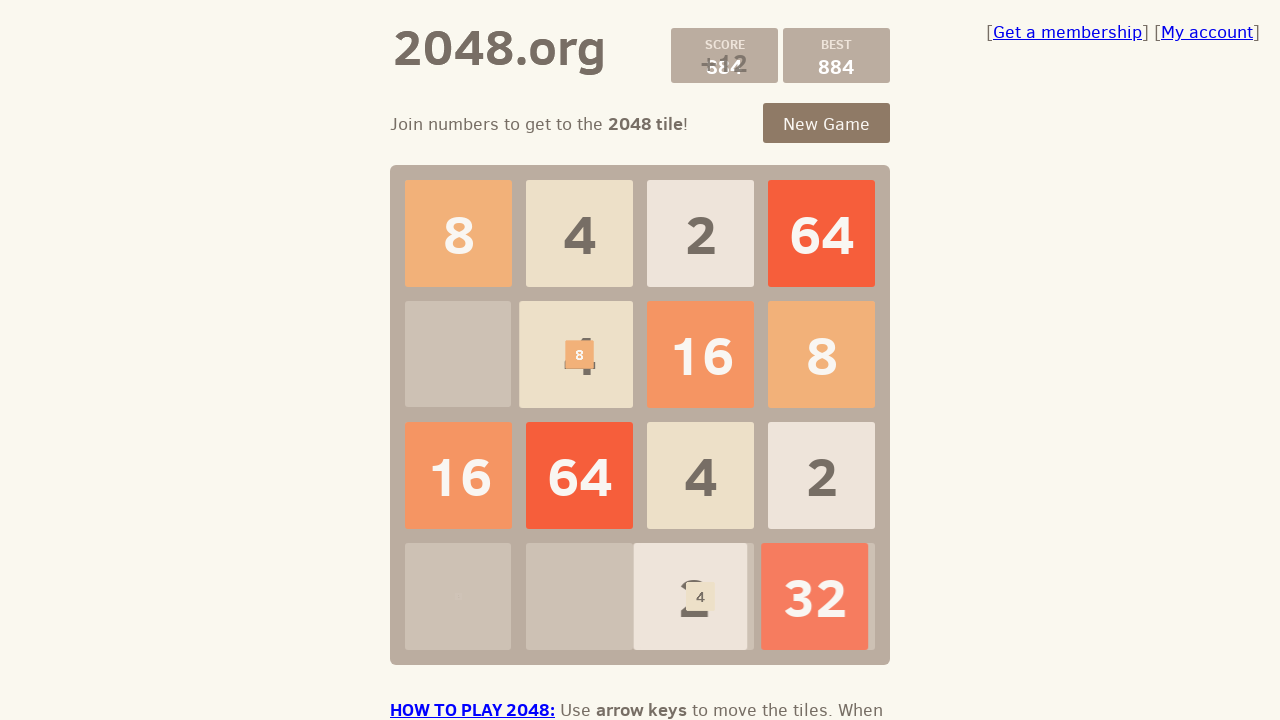

Waited 100ms for game to process move
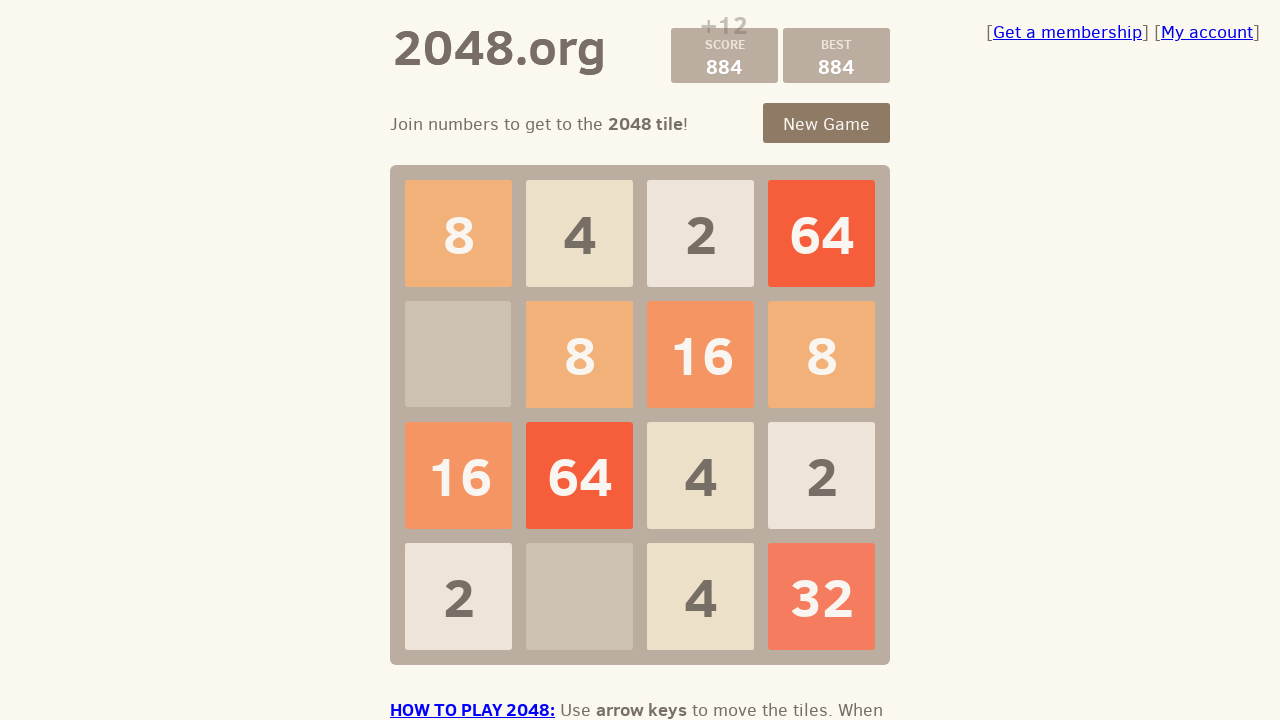

Checked if game is over
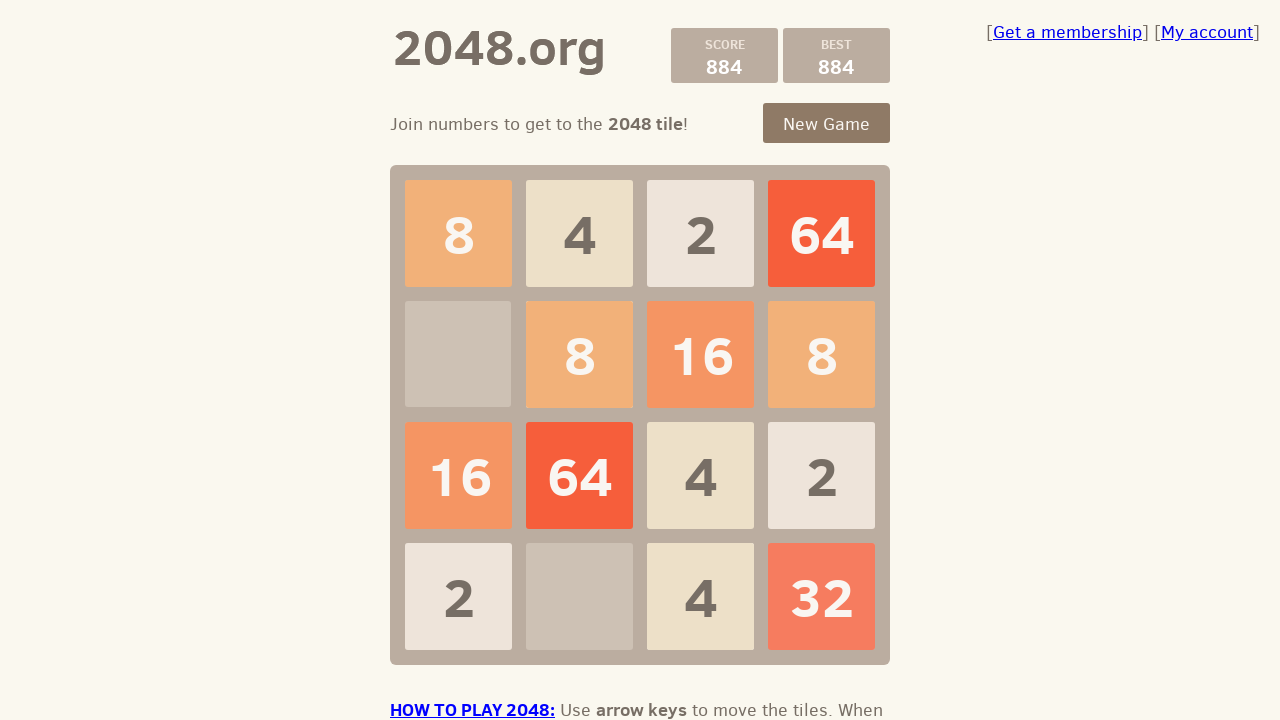

Pressed ArrowDown key to make a move on .game-container
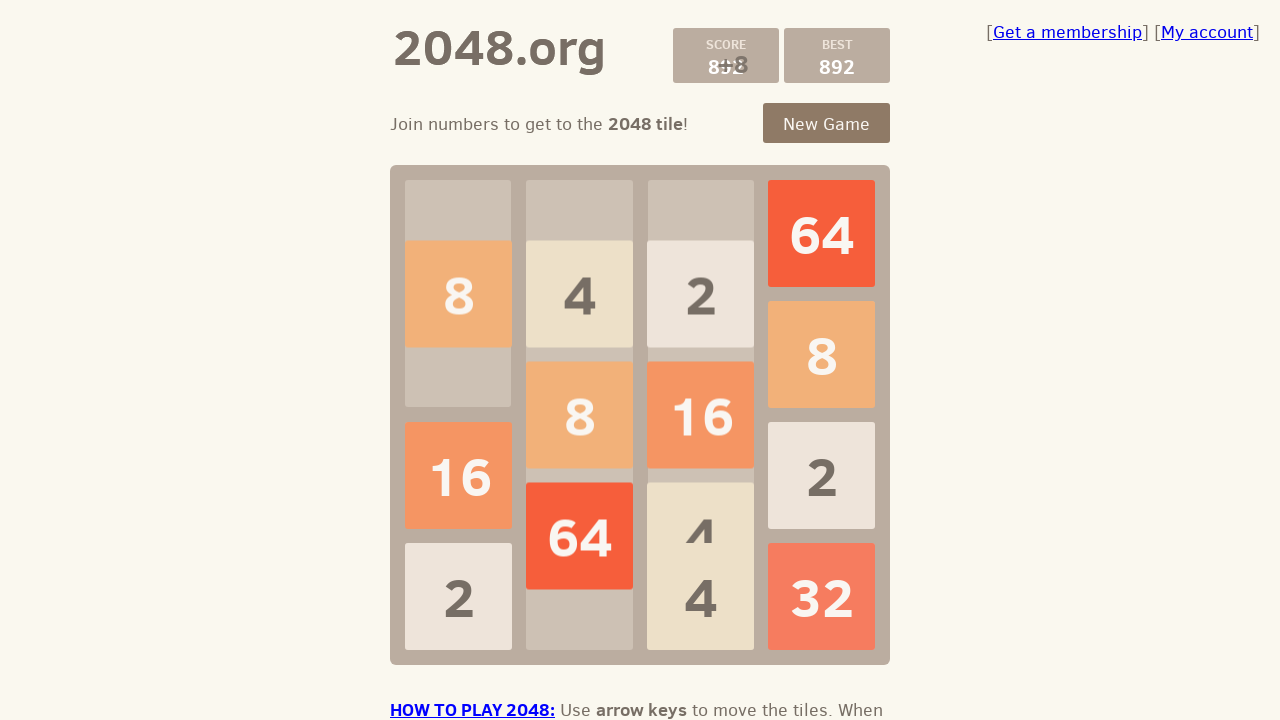

Waited 100ms for game to process move
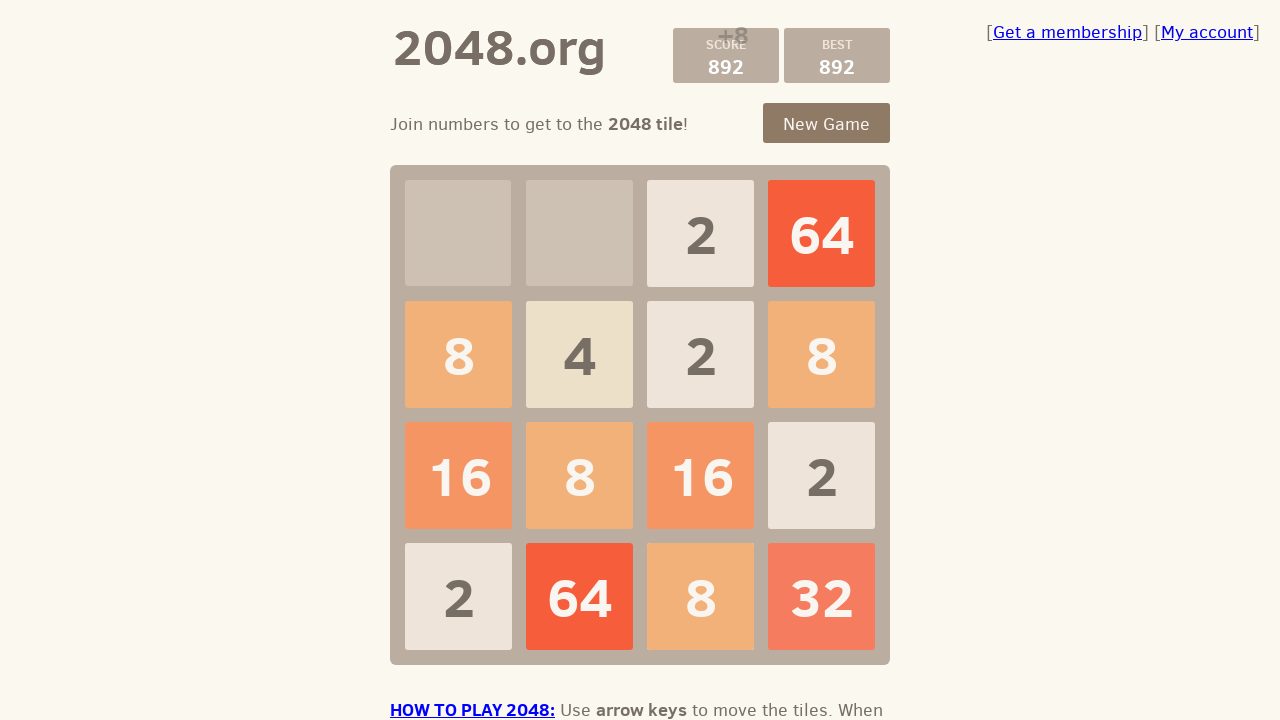

Checked if game is over
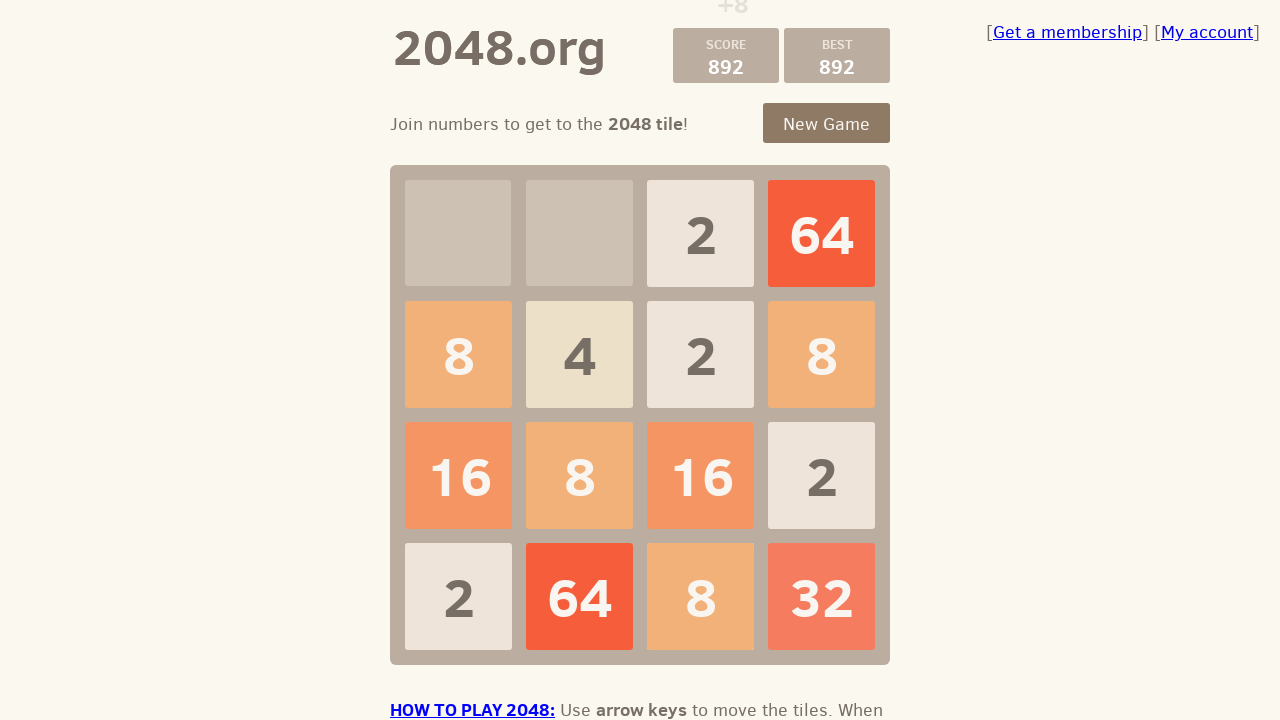

Pressed ArrowLeft key to make a move on .game-container
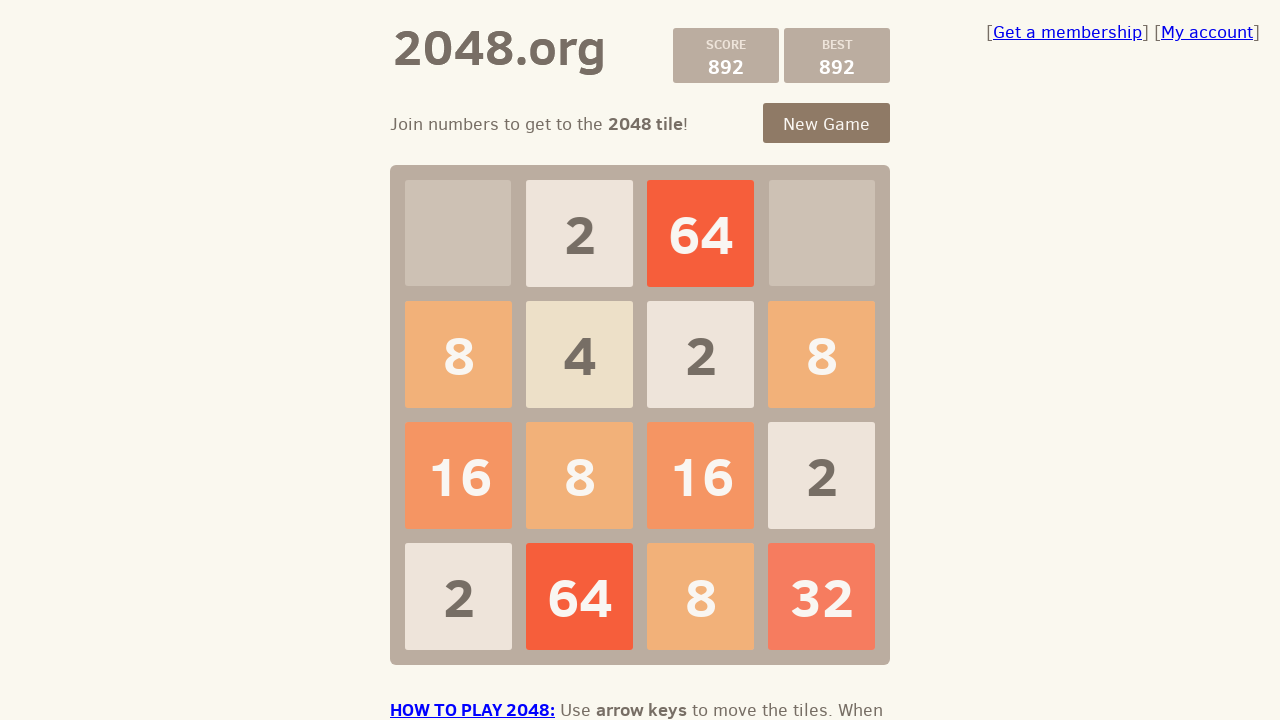

Waited 100ms for game to process move
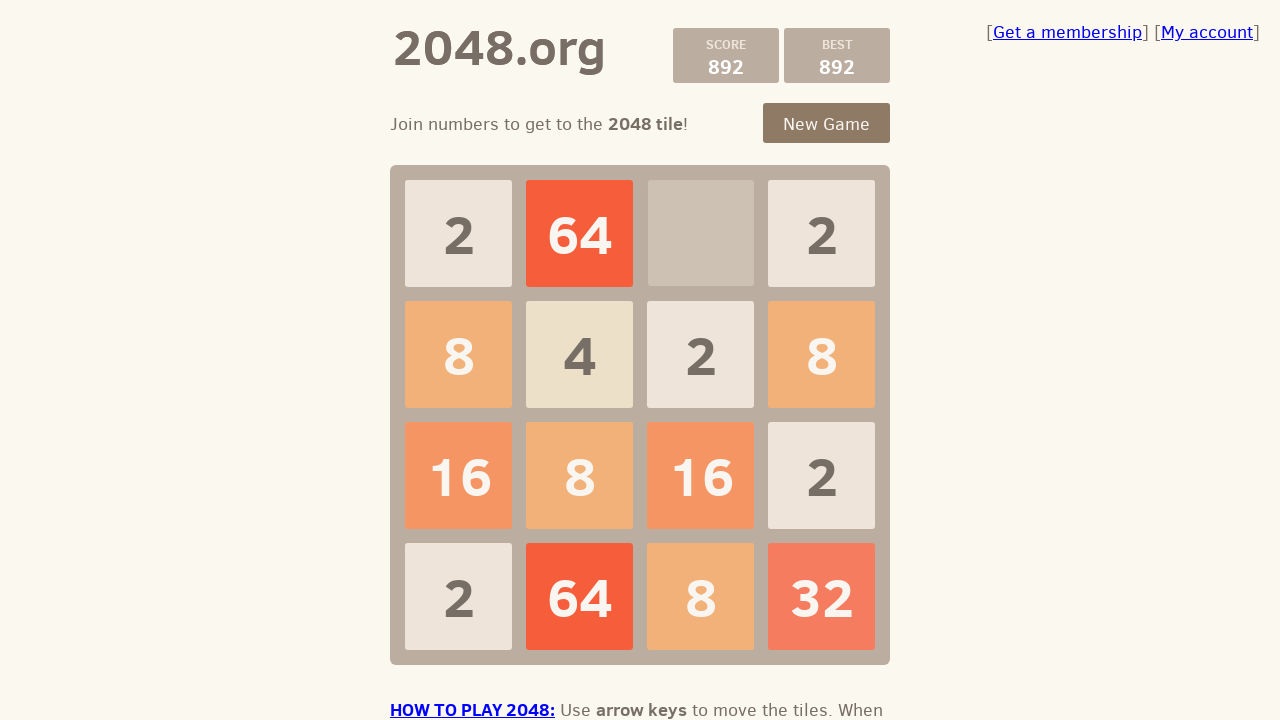

Checked if game is over
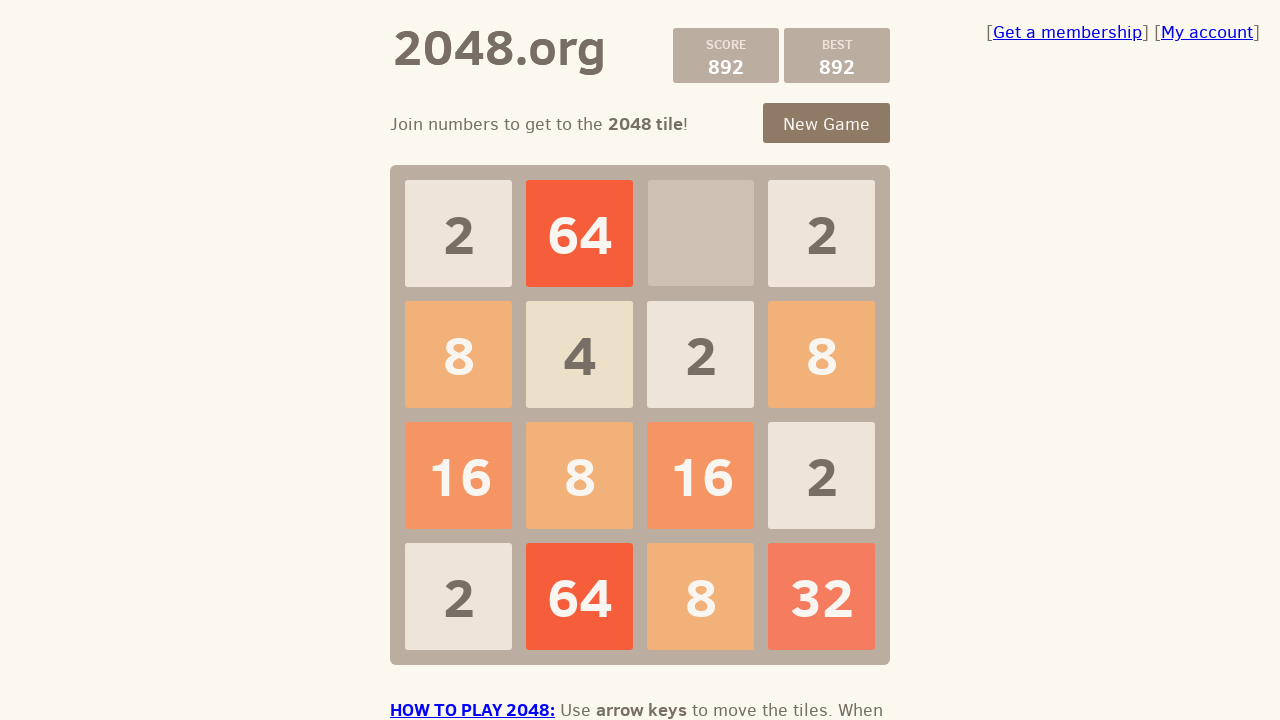

Checked if game is over after full move cycle
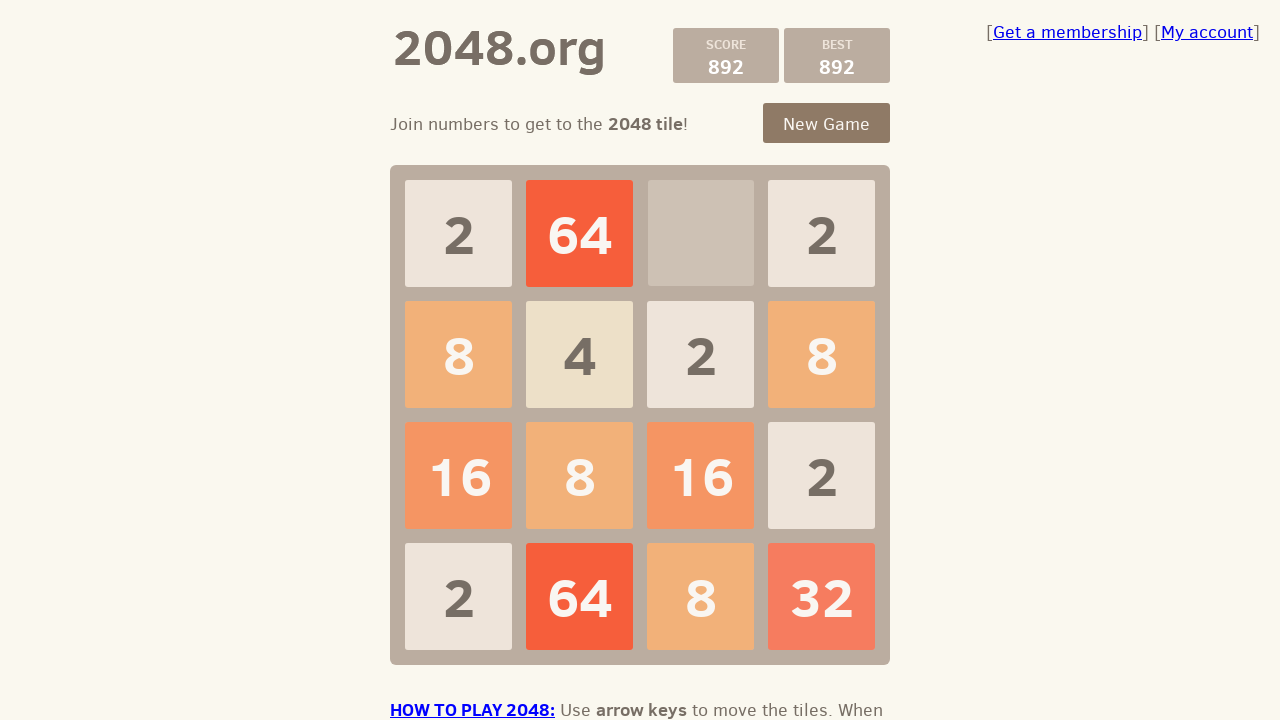

Pressed ArrowUp key to make a move on .game-container
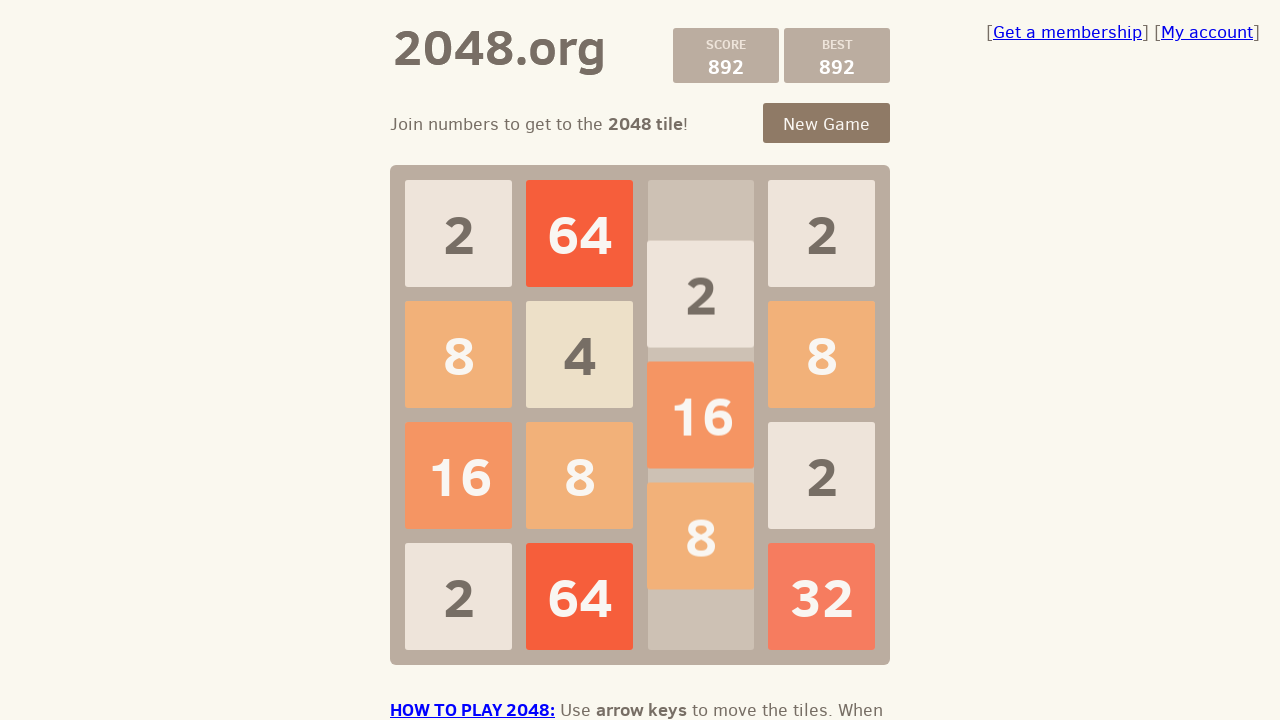

Waited 100ms for game to process move
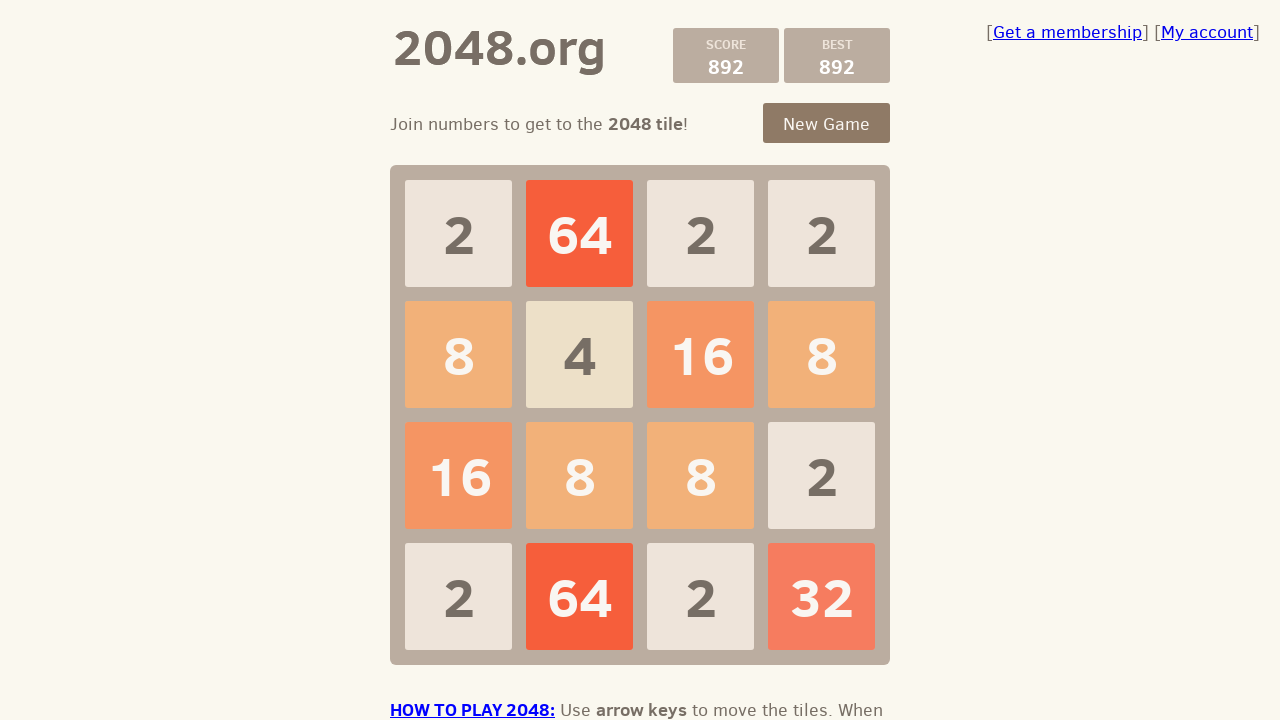

Checked if game is over
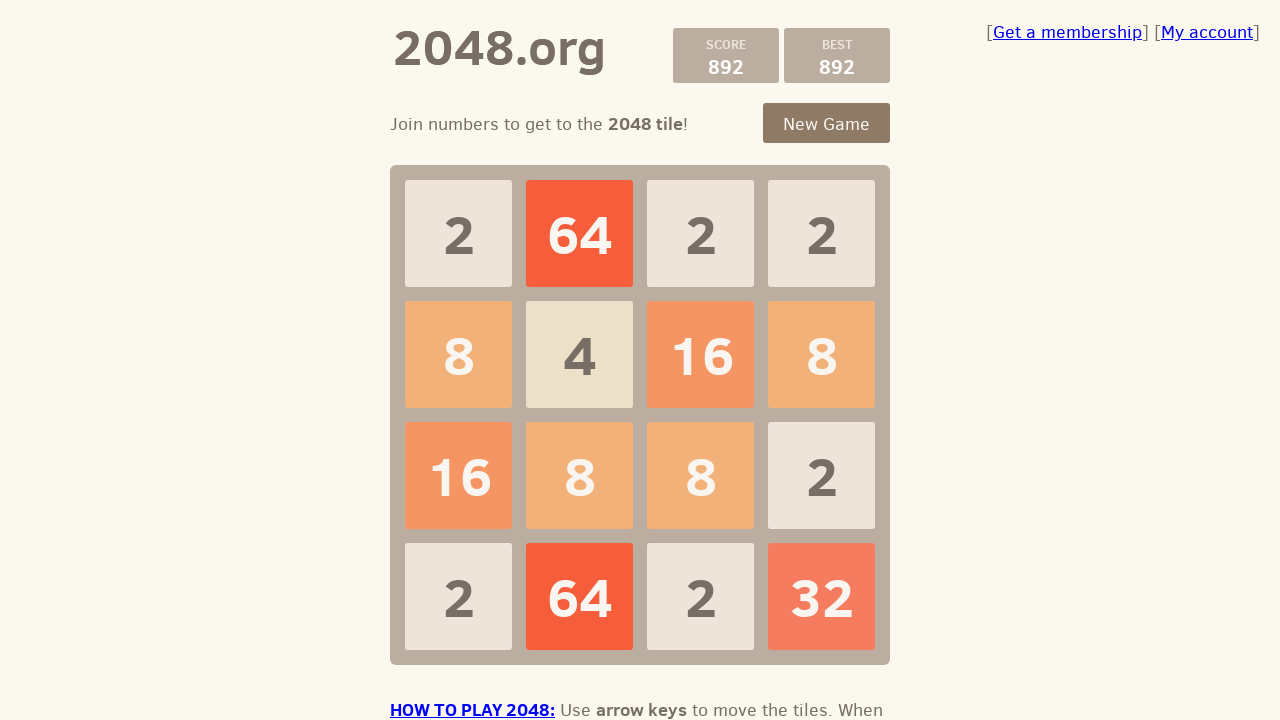

Pressed ArrowRight key to make a move on .game-container
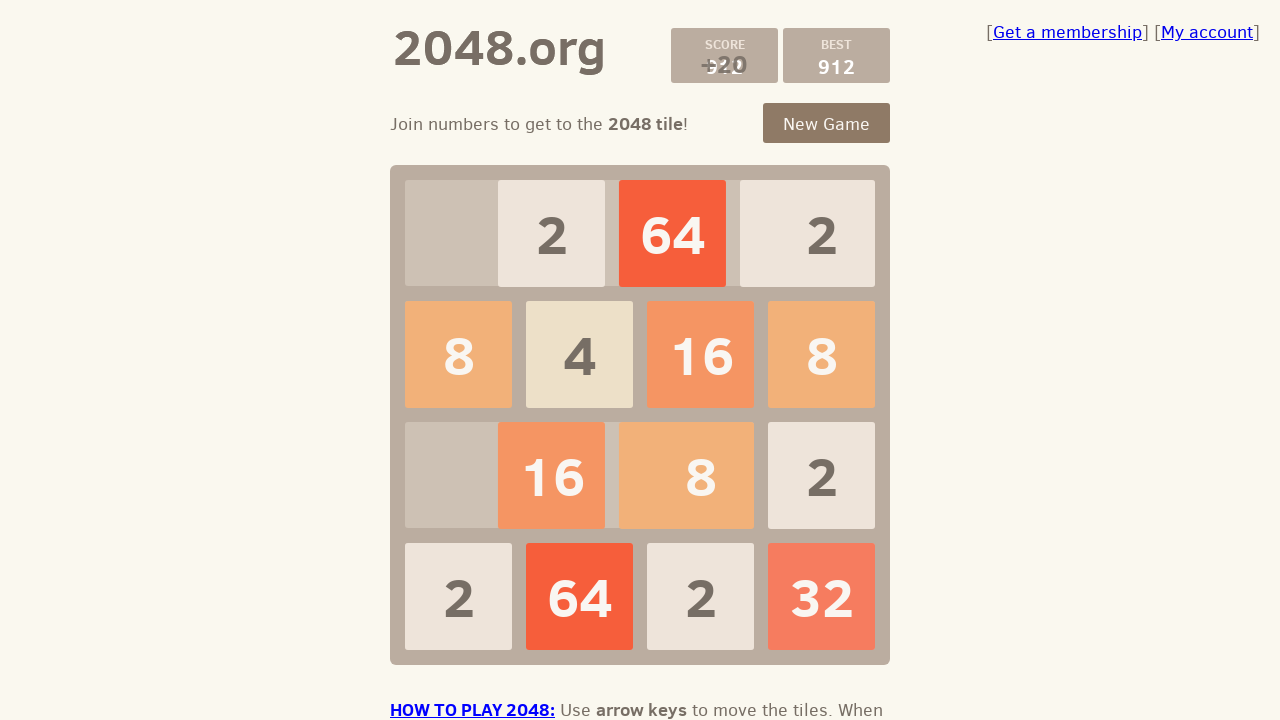

Waited 100ms for game to process move
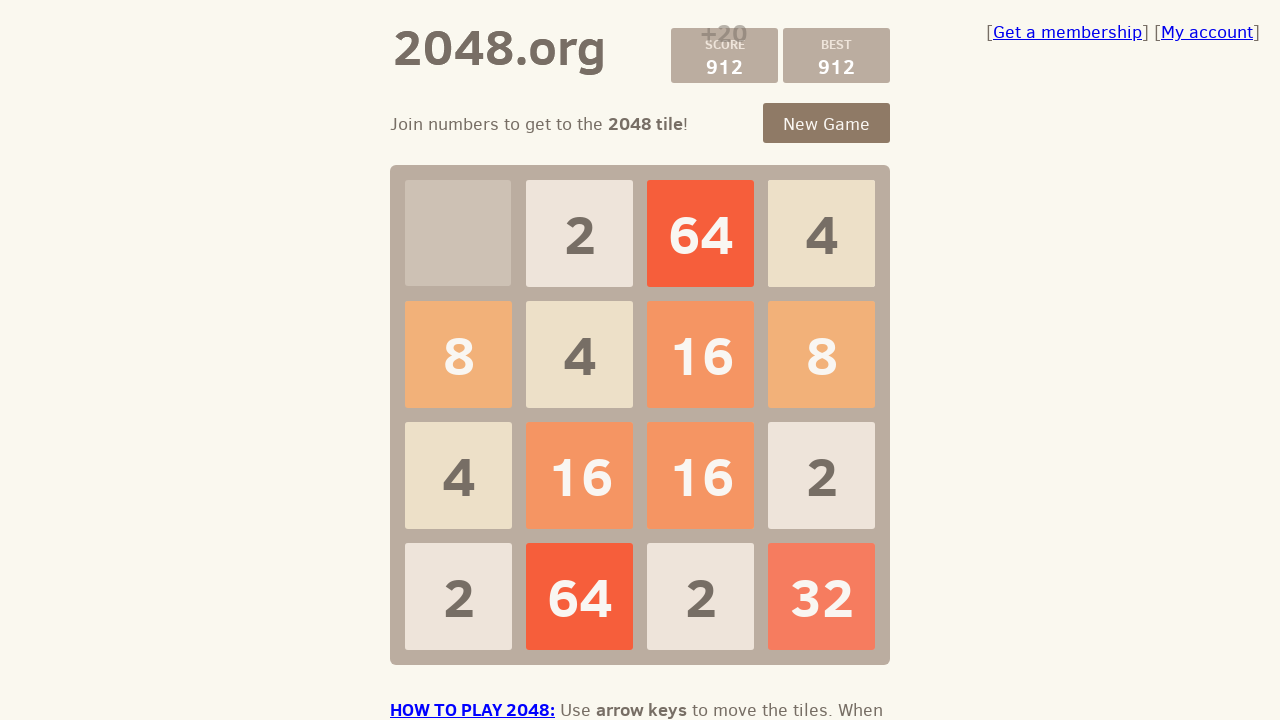

Checked if game is over
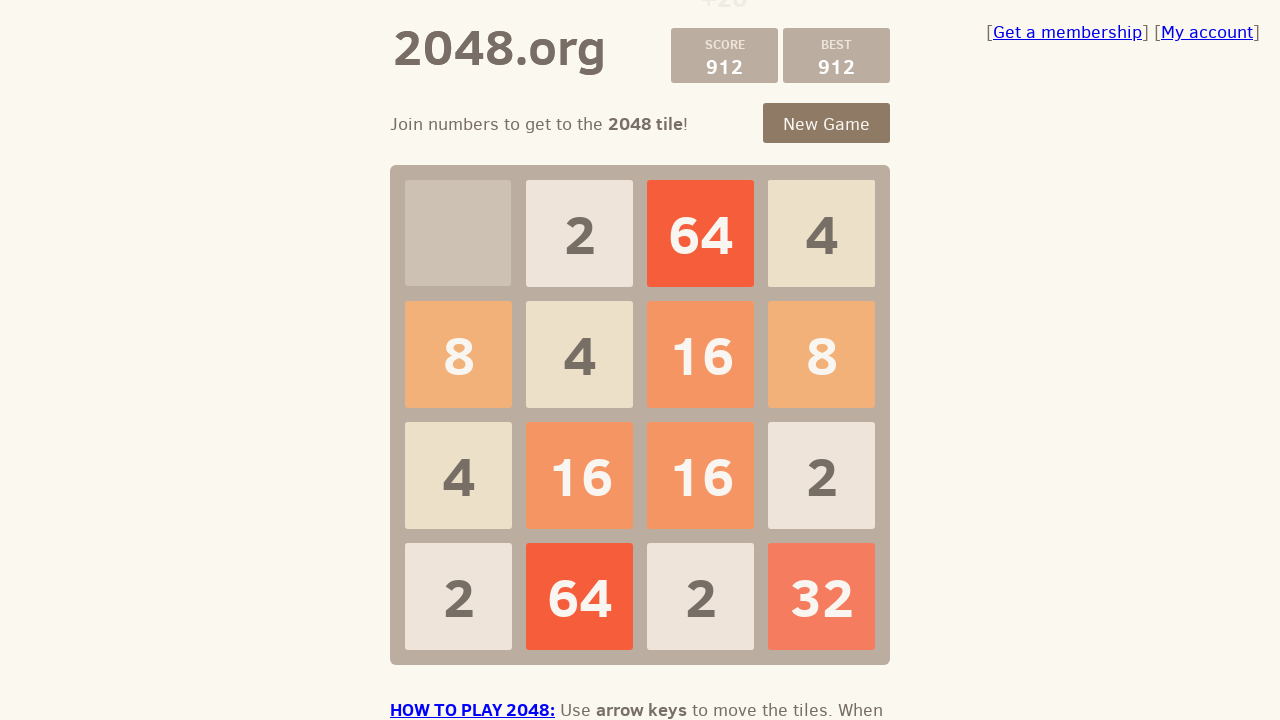

Pressed ArrowDown key to make a move on .game-container
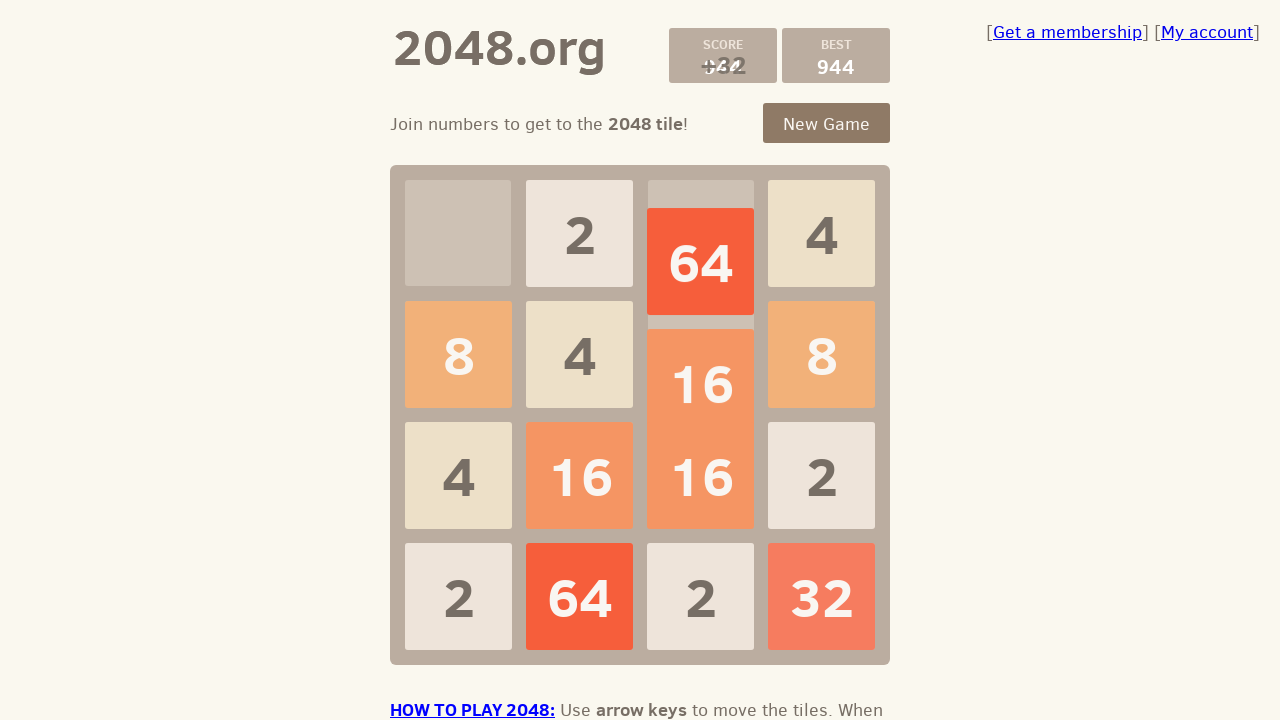

Waited 100ms for game to process move
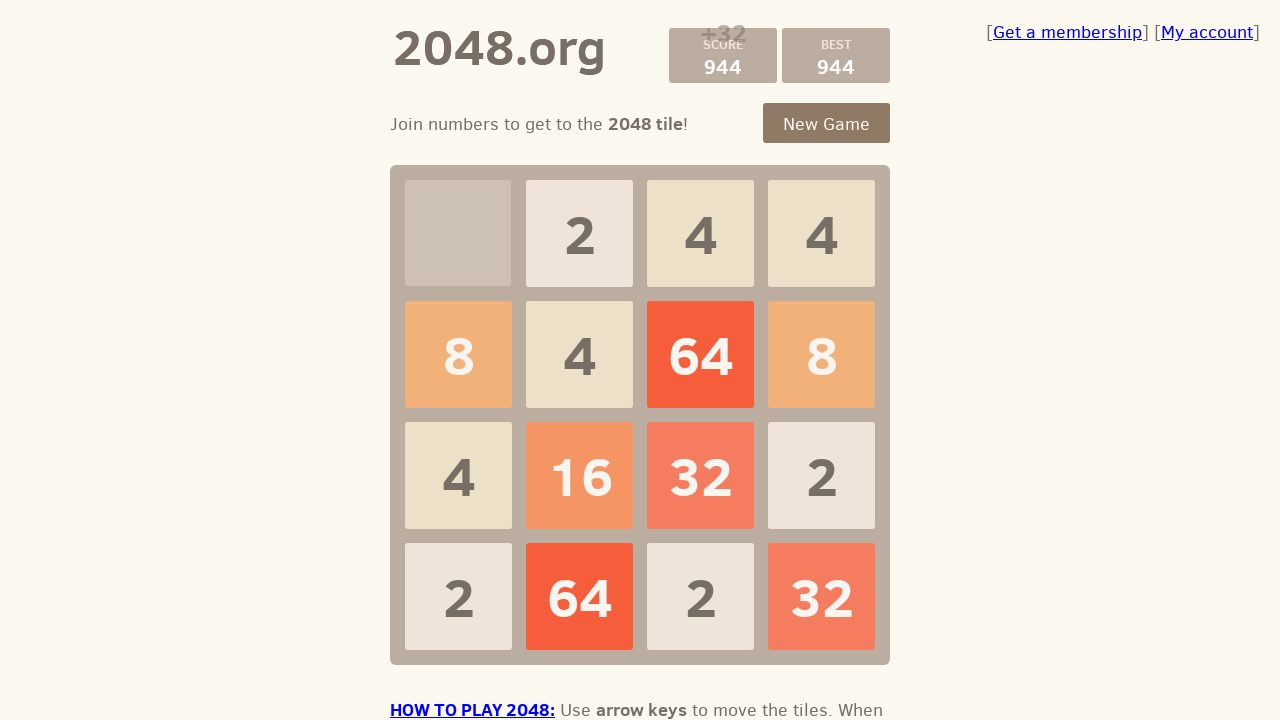

Checked if game is over
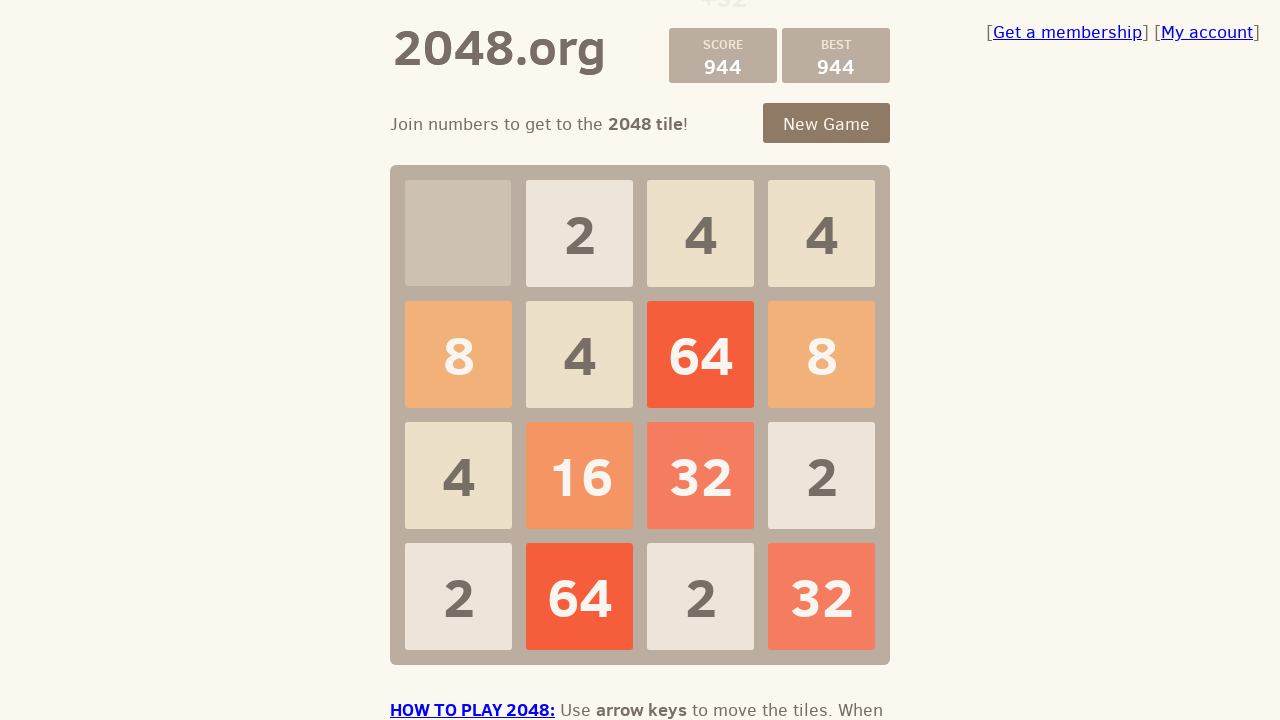

Pressed ArrowLeft key to make a move on .game-container
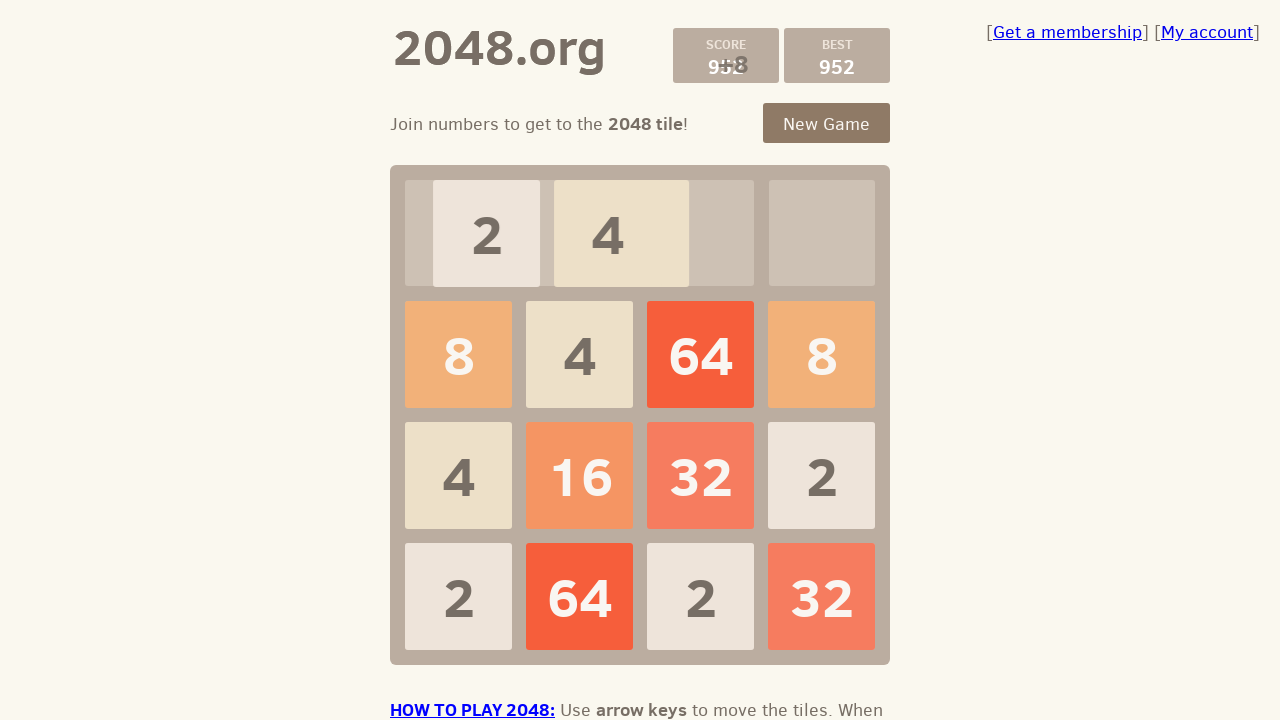

Waited 100ms for game to process move
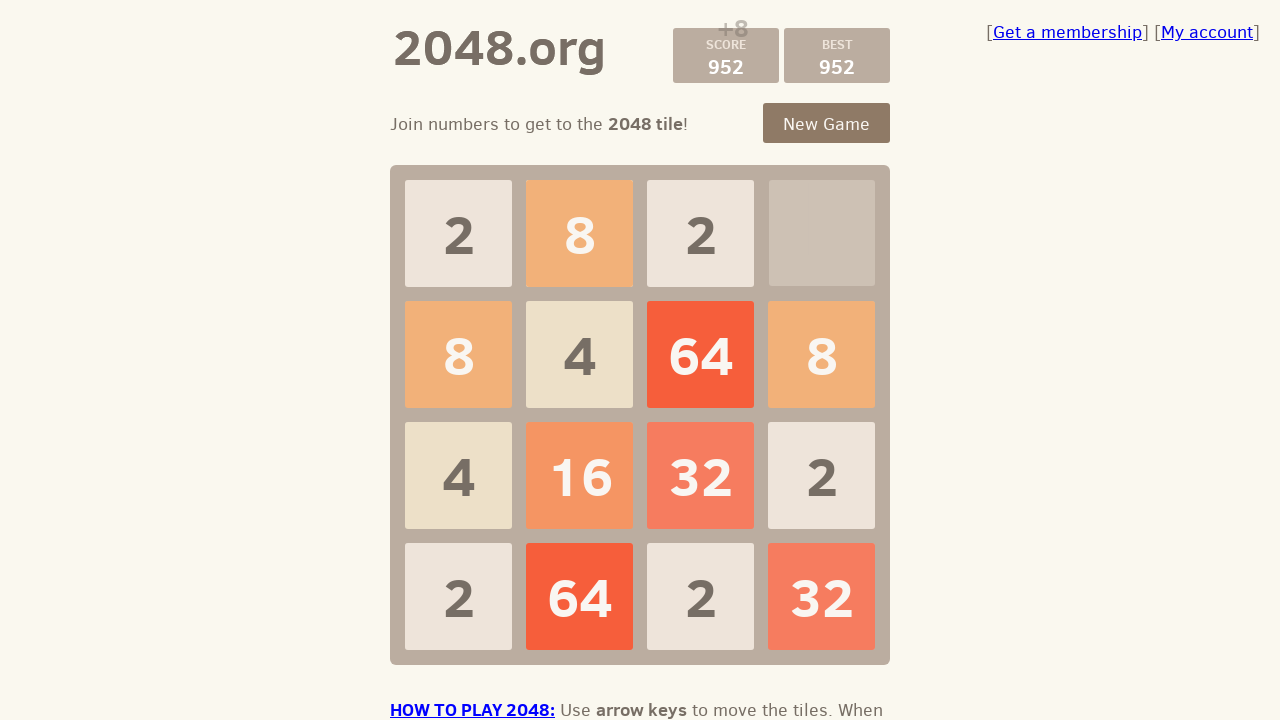

Checked if game is over
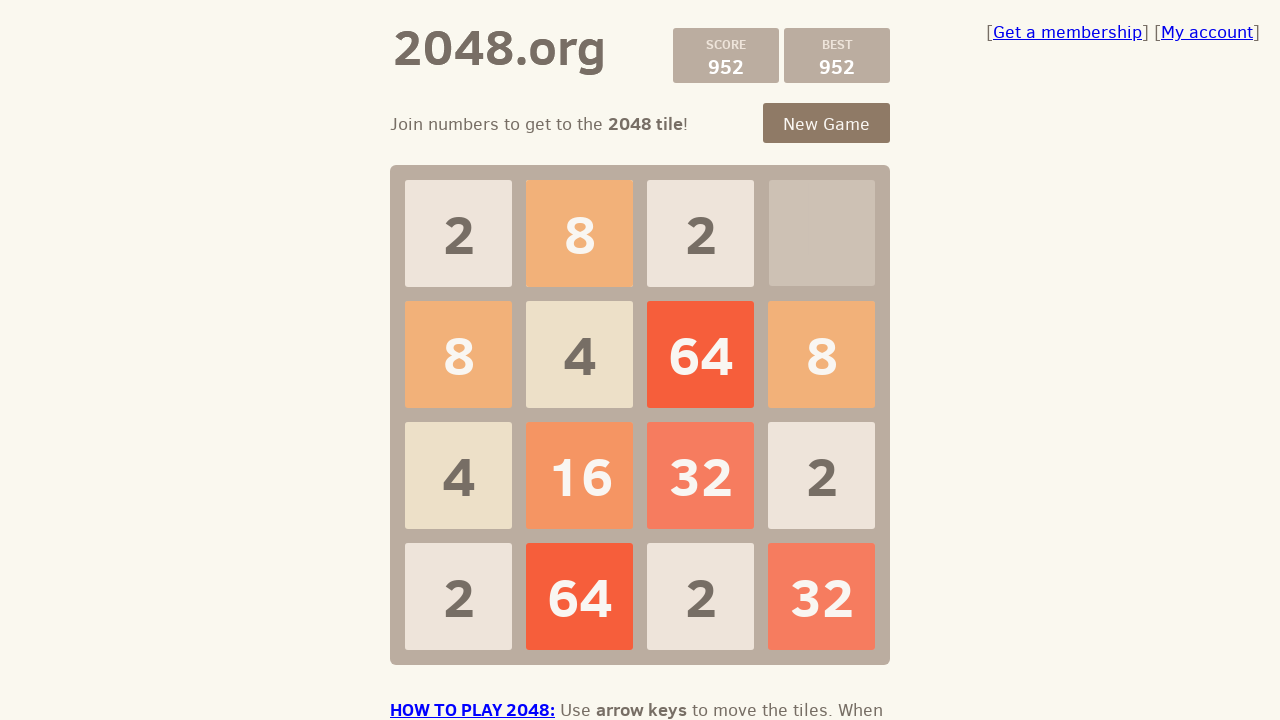

Checked if game is over after full move cycle
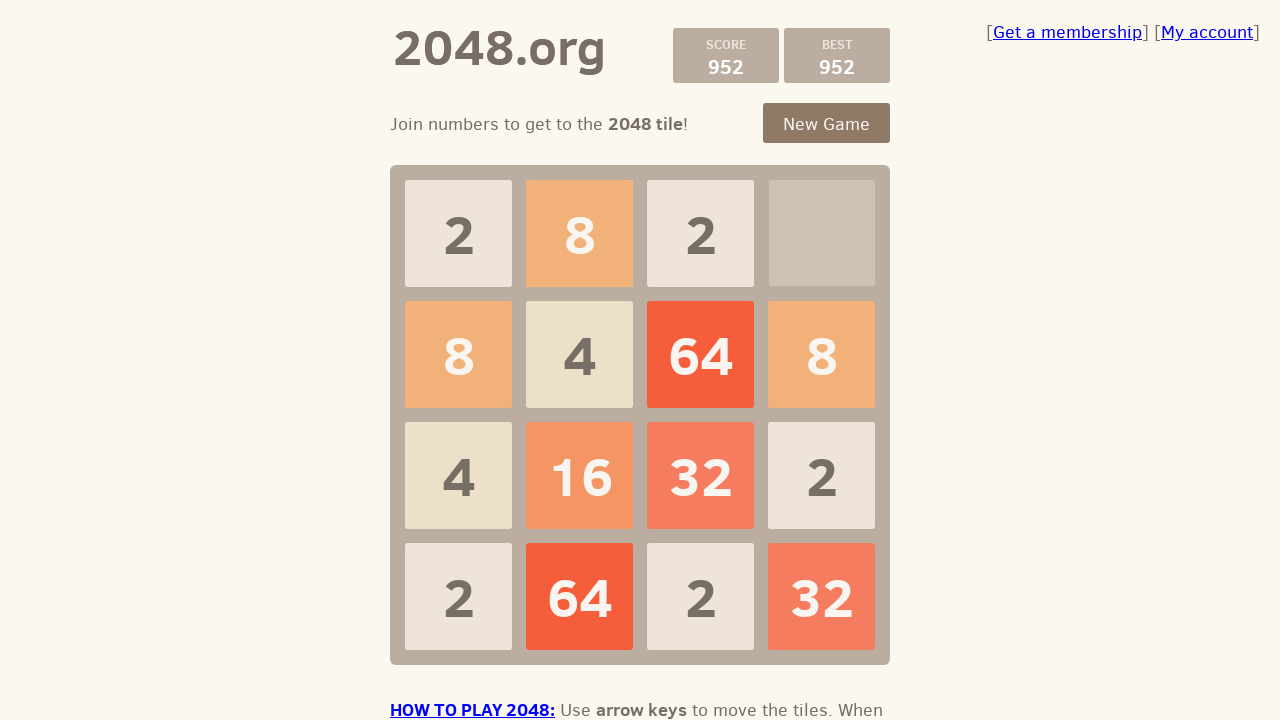

Pressed ArrowUp key to make a move on .game-container
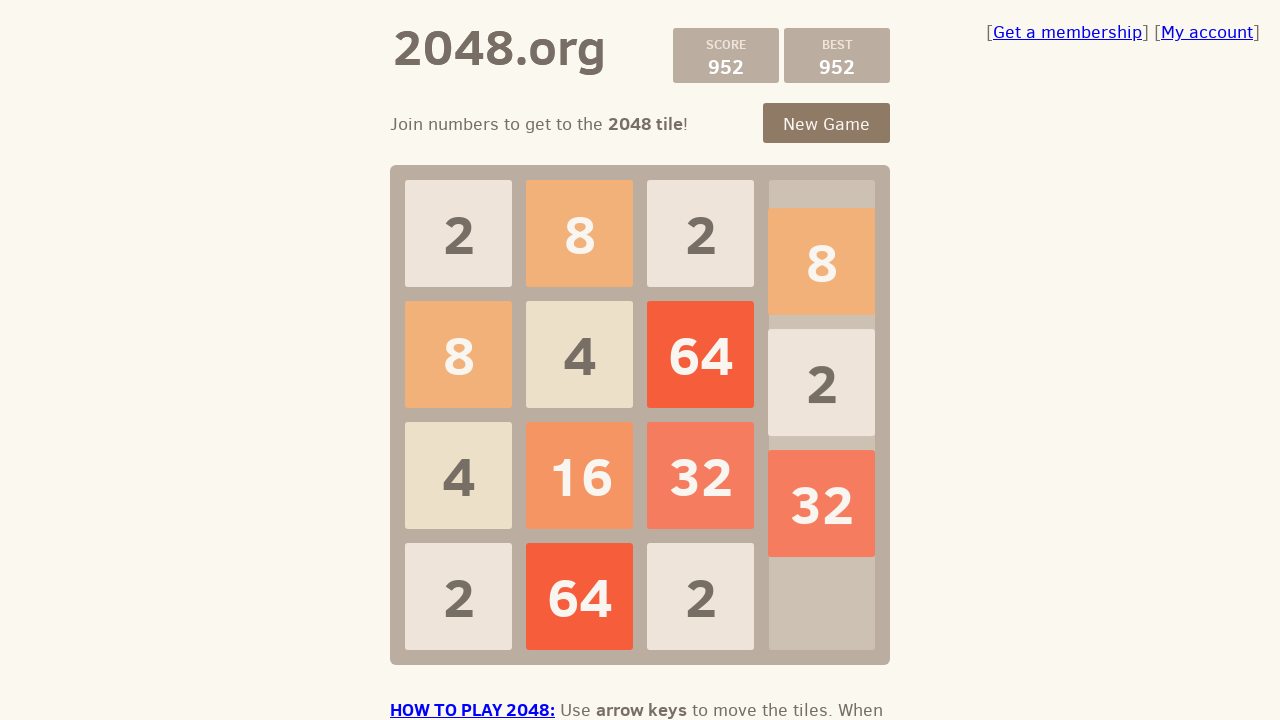

Waited 100ms for game to process move
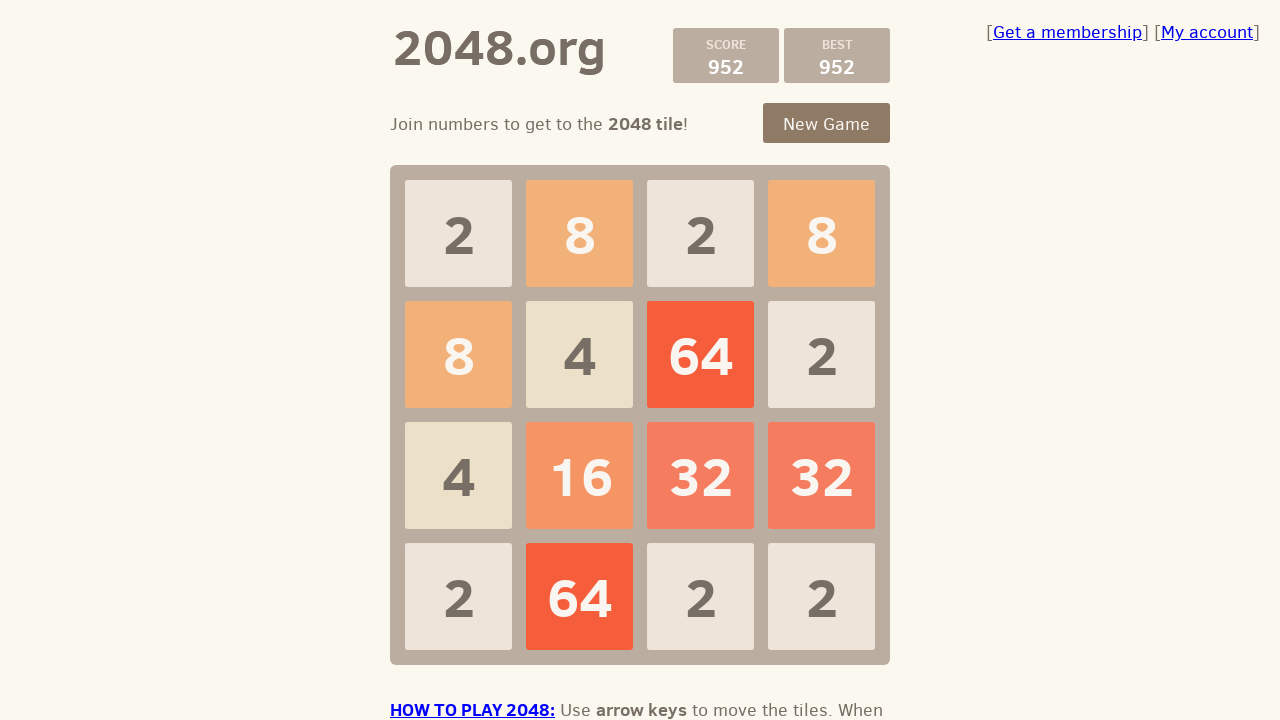

Checked if game is over
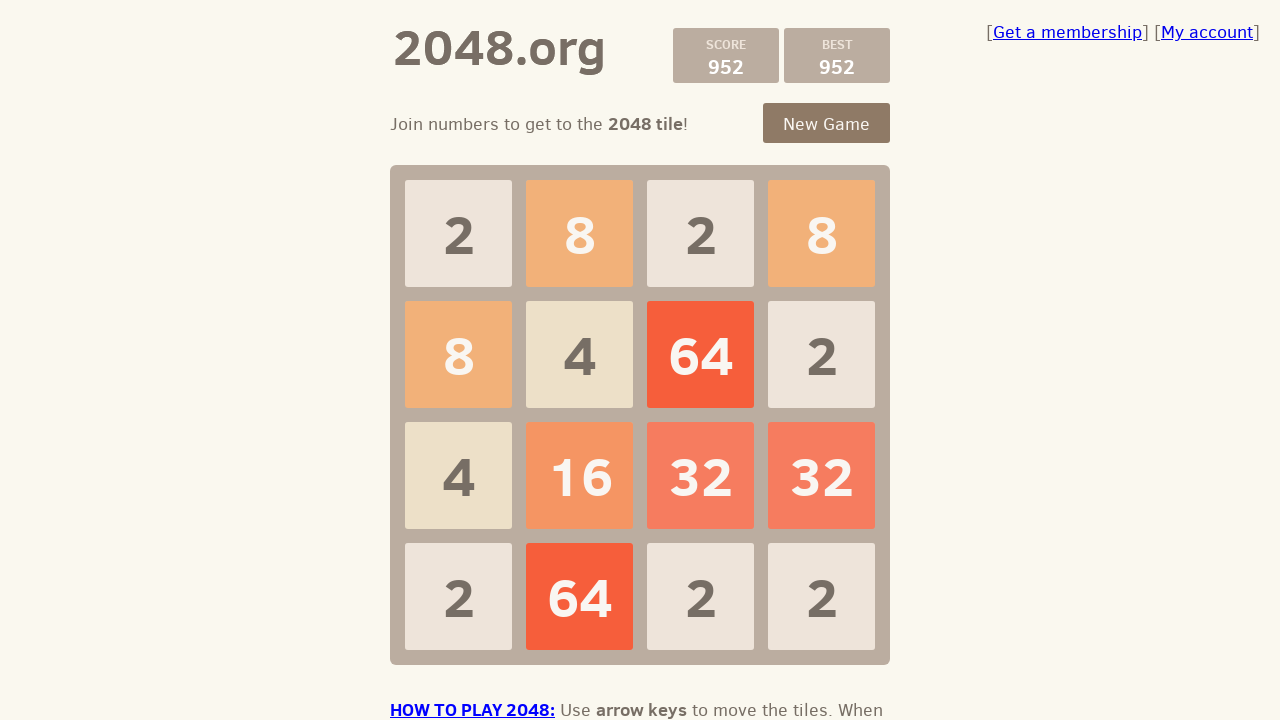

Pressed ArrowRight key to make a move on .game-container
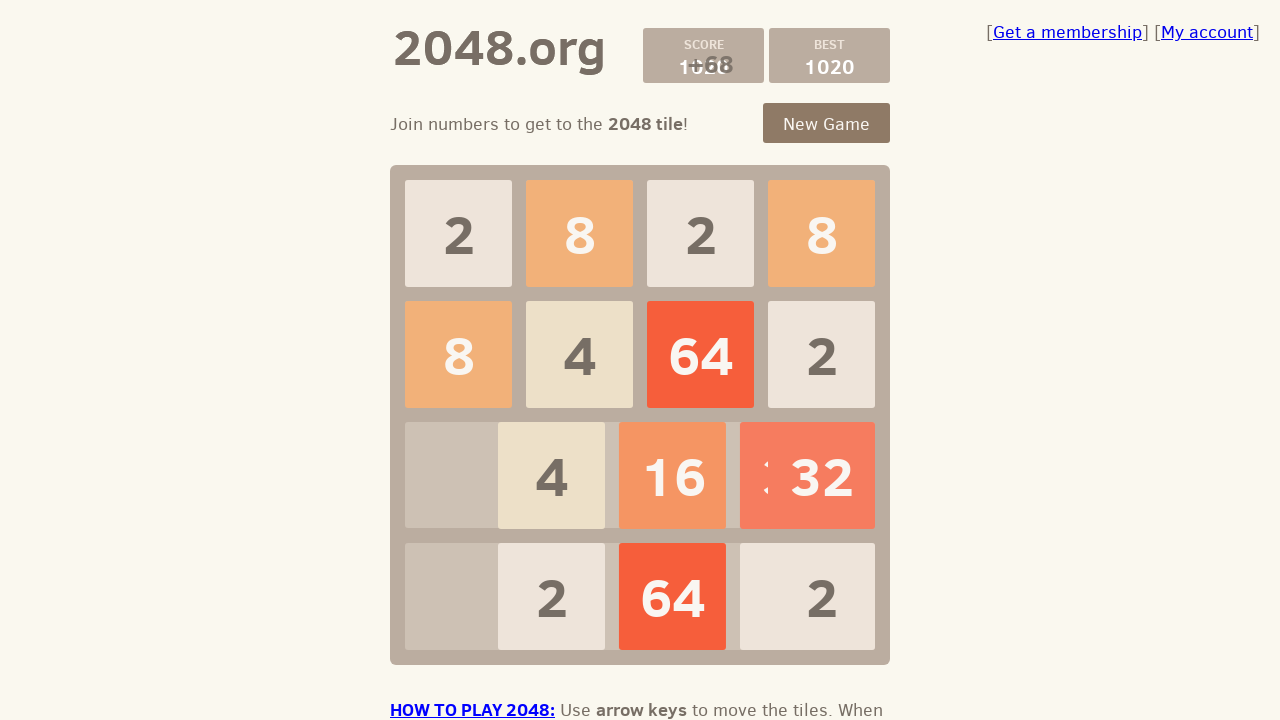

Waited 100ms for game to process move
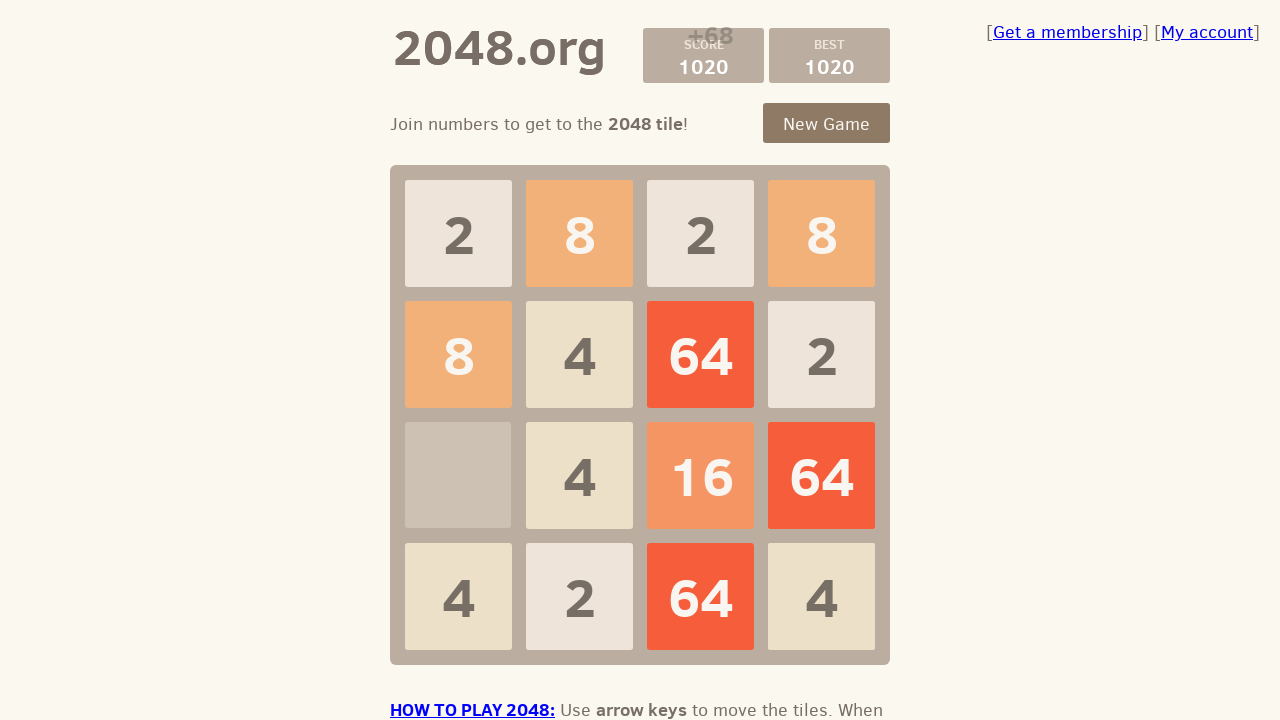

Checked if game is over
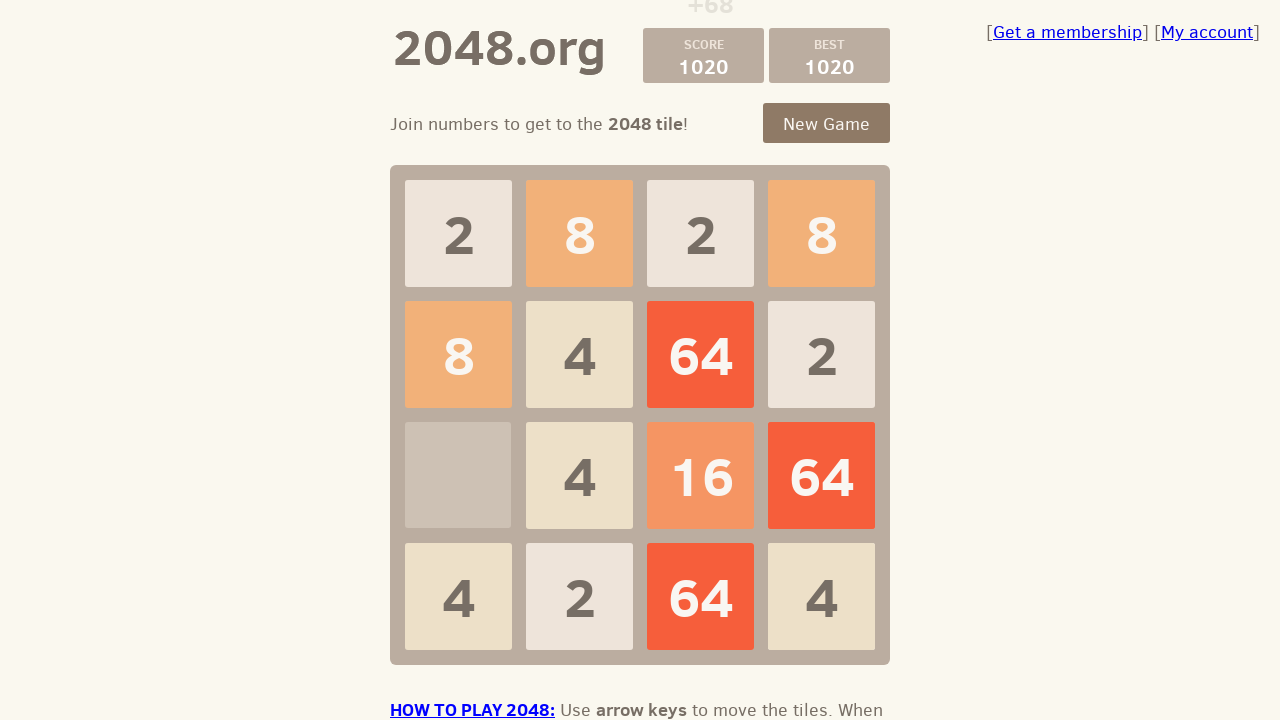

Pressed ArrowDown key to make a move on .game-container
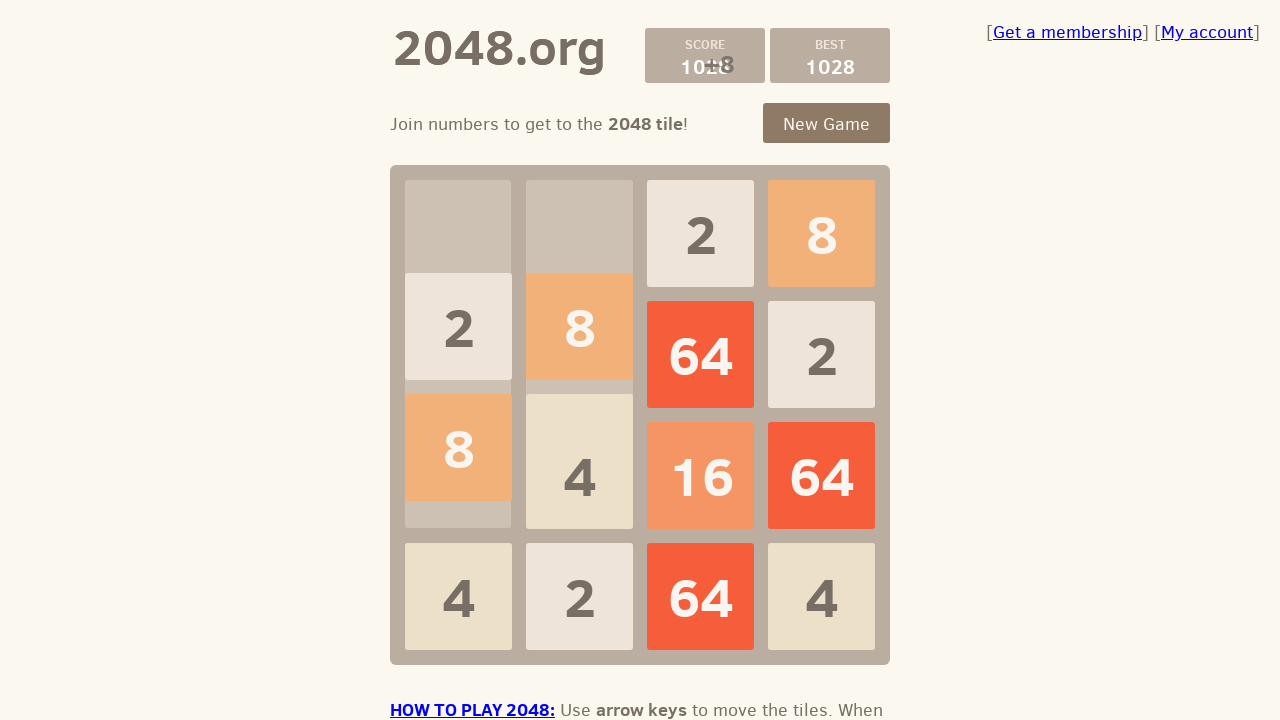

Waited 100ms for game to process move
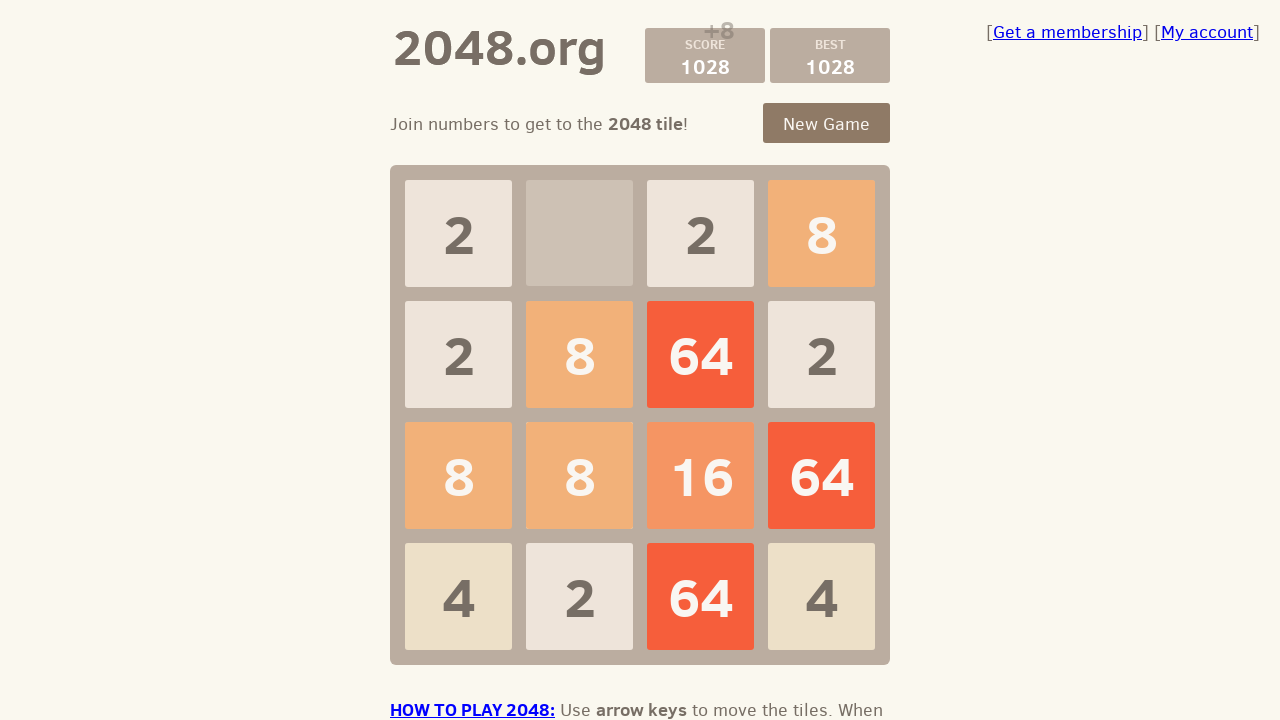

Checked if game is over
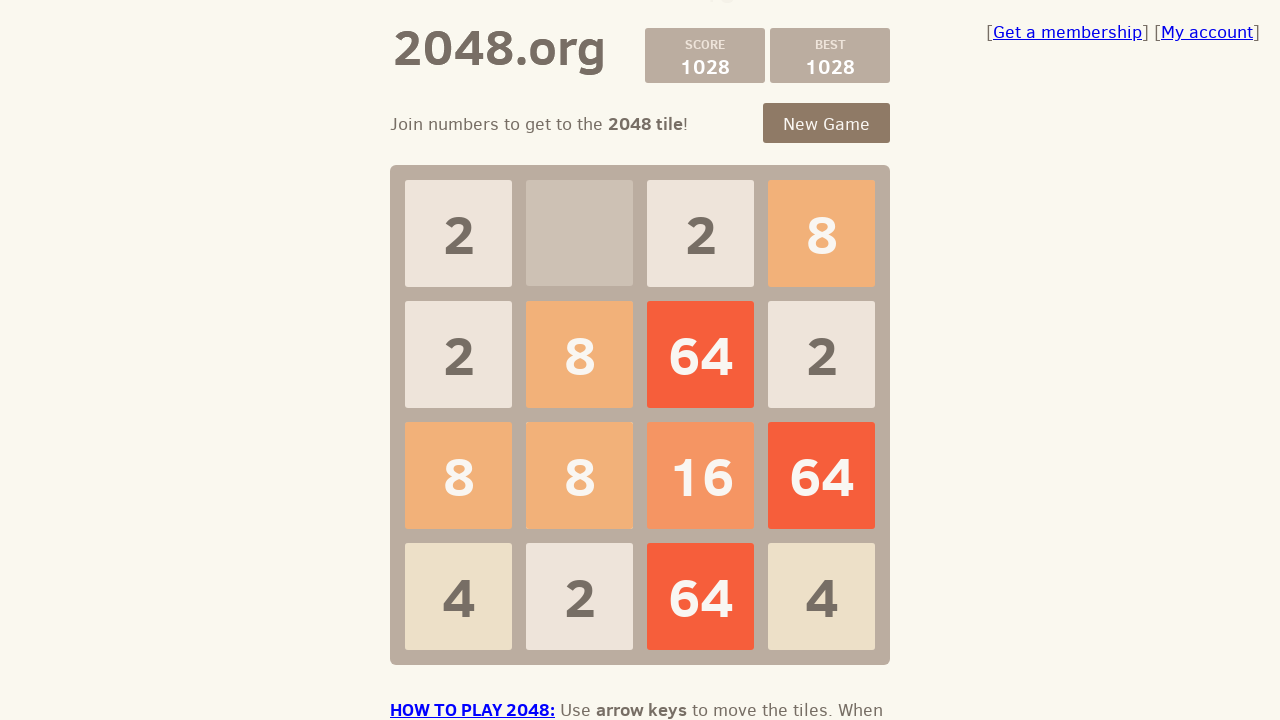

Pressed ArrowLeft key to make a move on .game-container
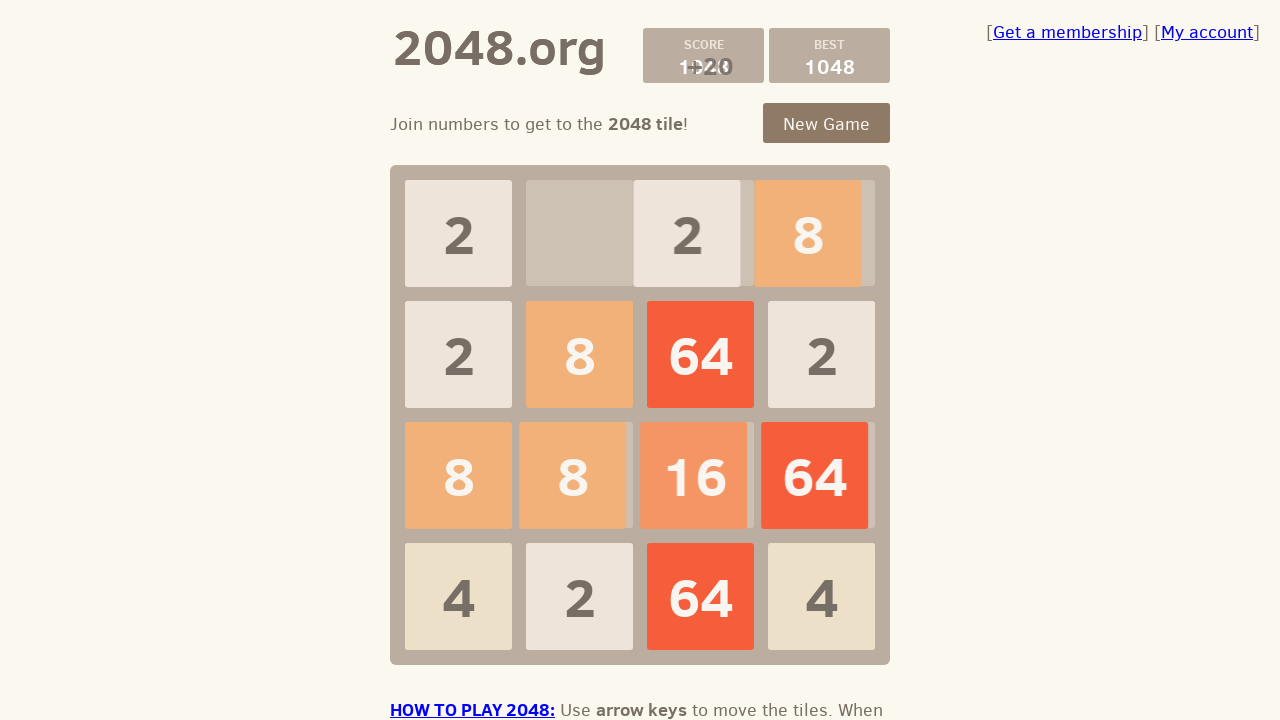

Waited 100ms for game to process move
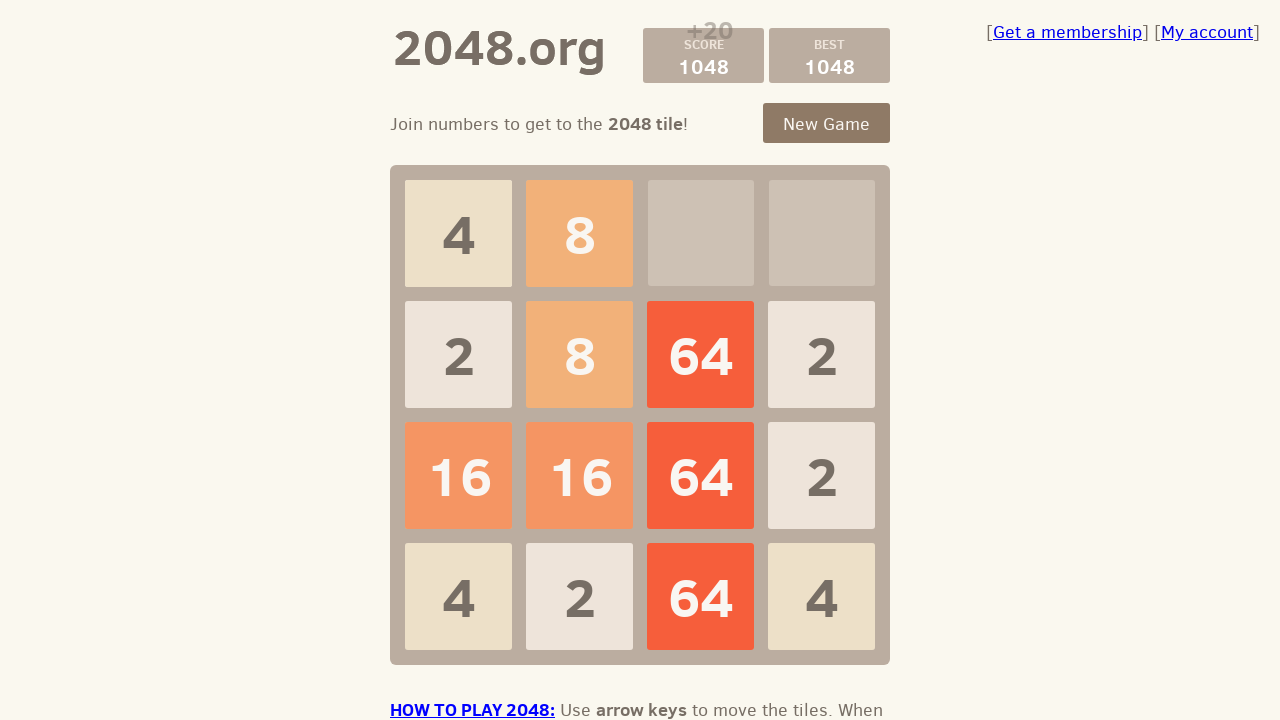

Checked if game is over
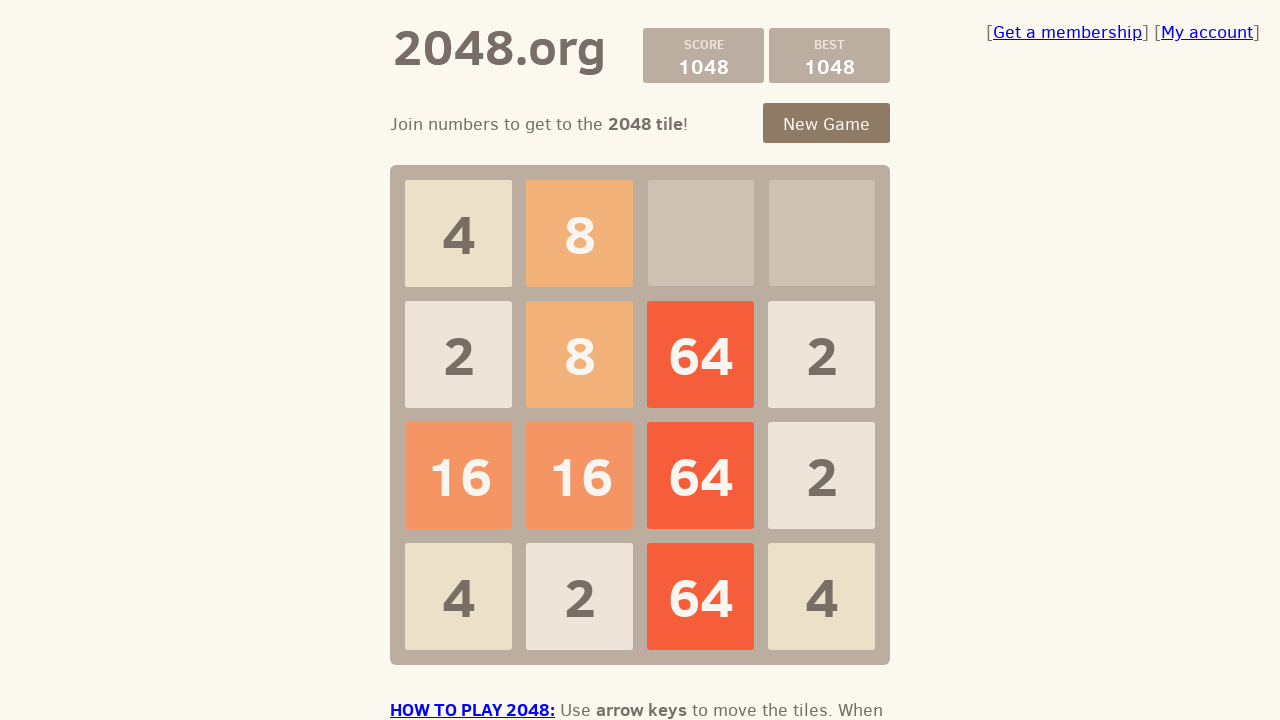

Checked if game is over after full move cycle
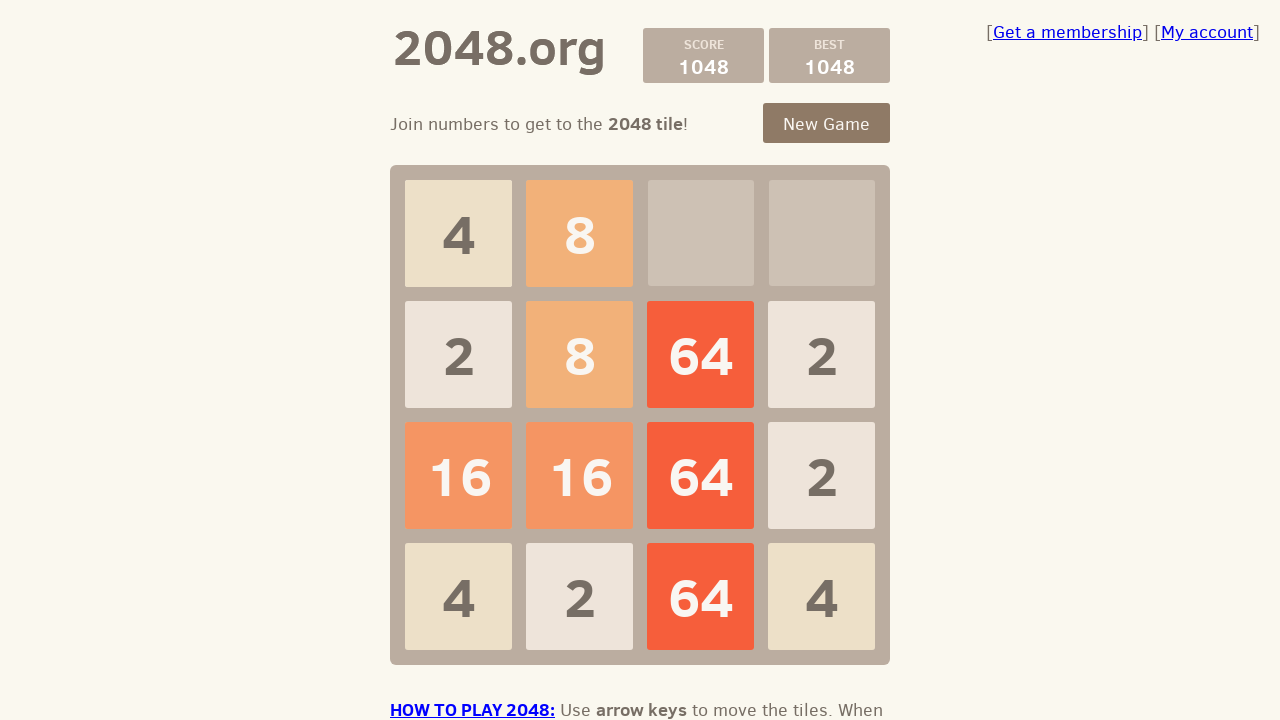

Pressed ArrowUp key to make a move on .game-container
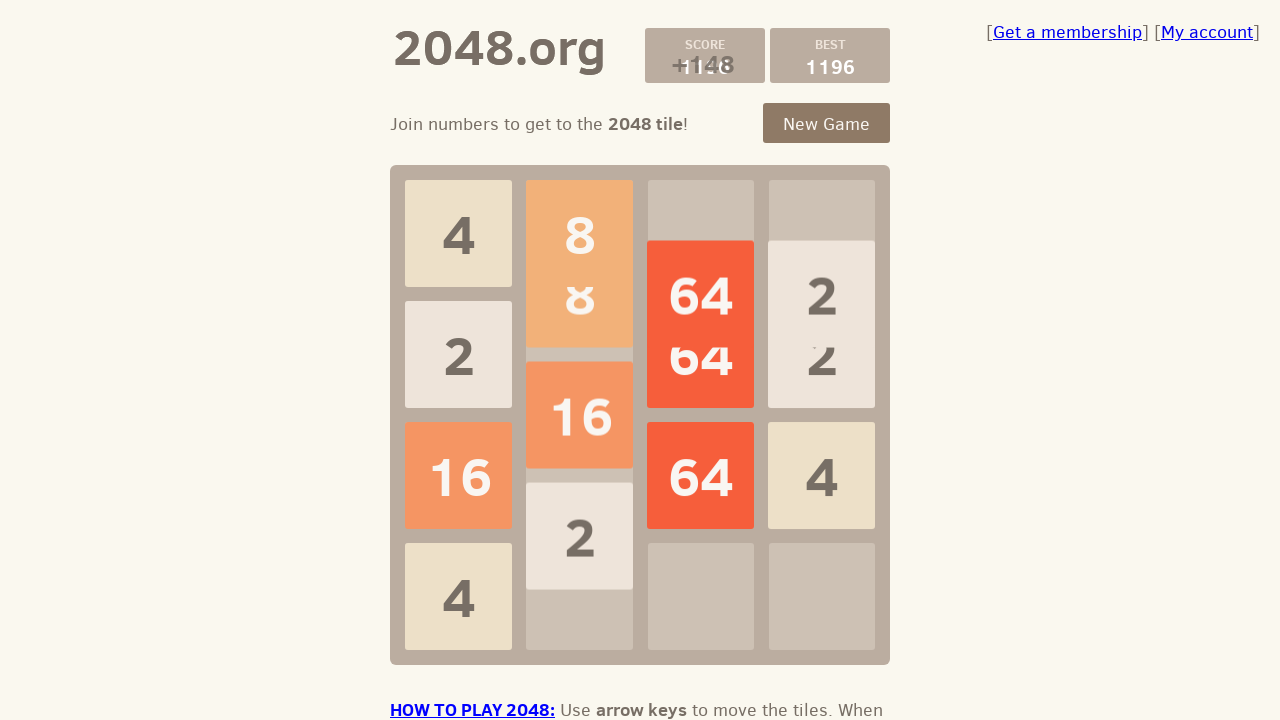

Waited 100ms for game to process move
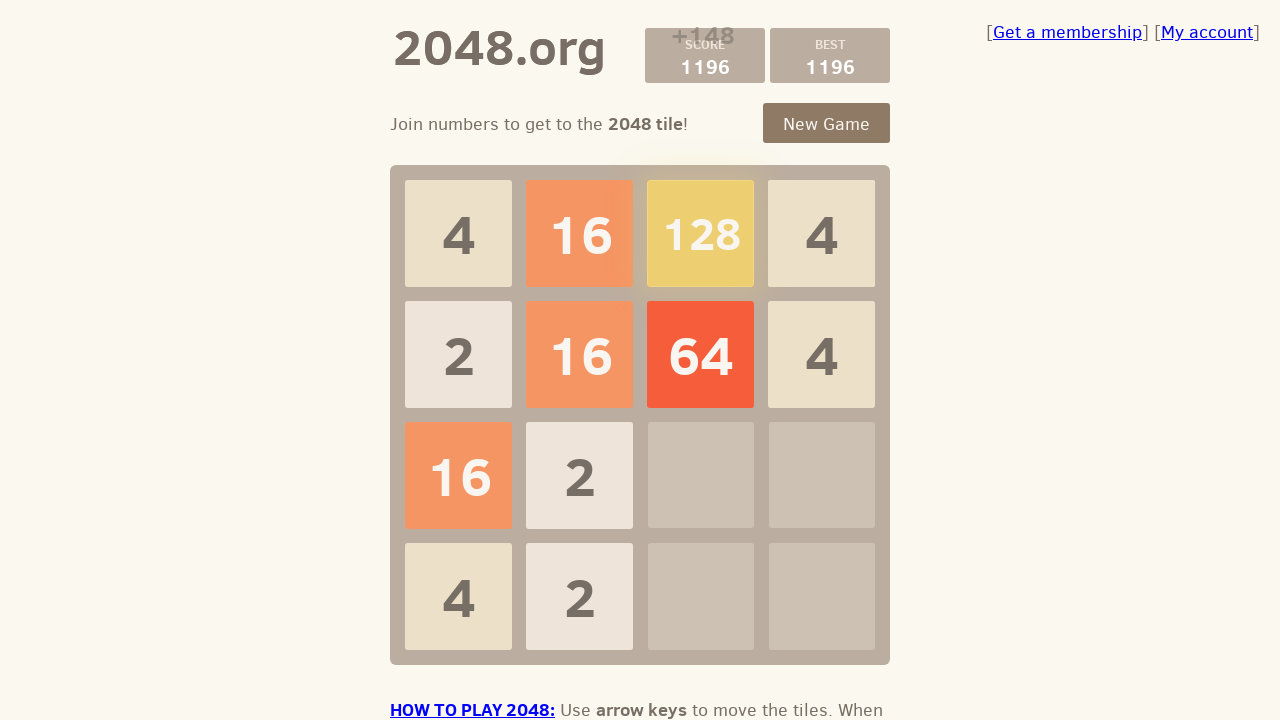

Checked if game is over
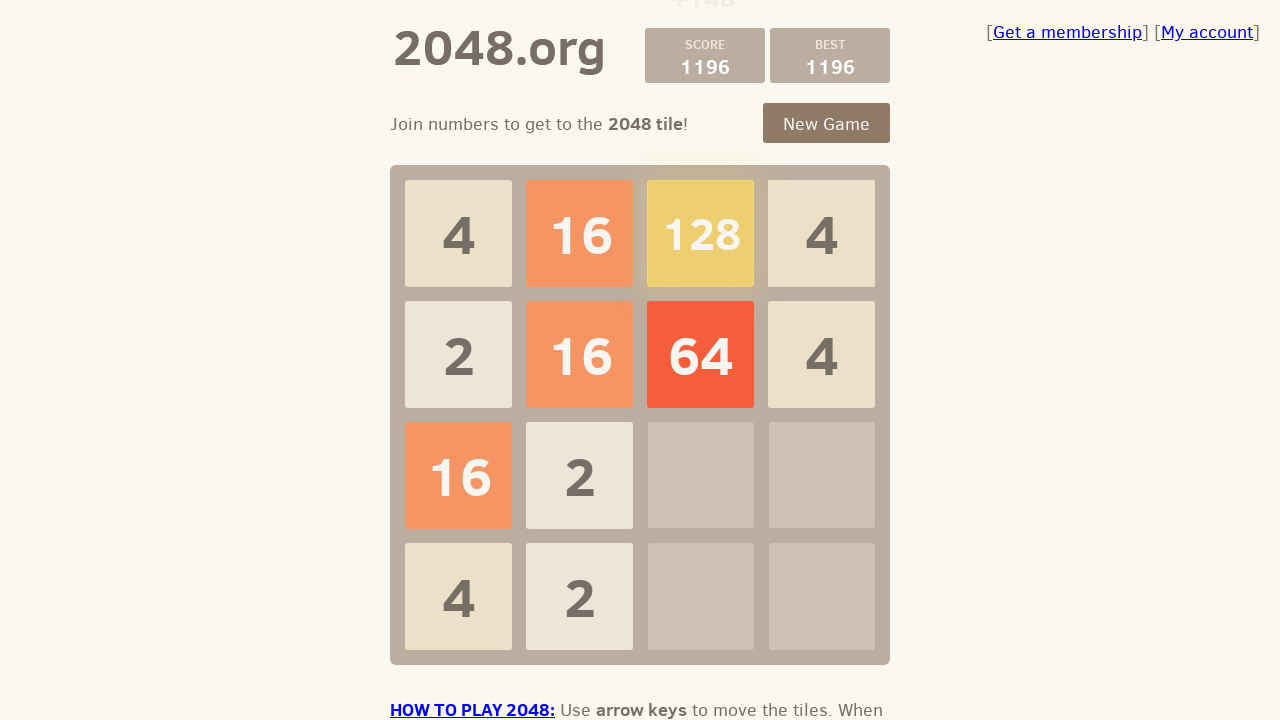

Pressed ArrowRight key to make a move on .game-container
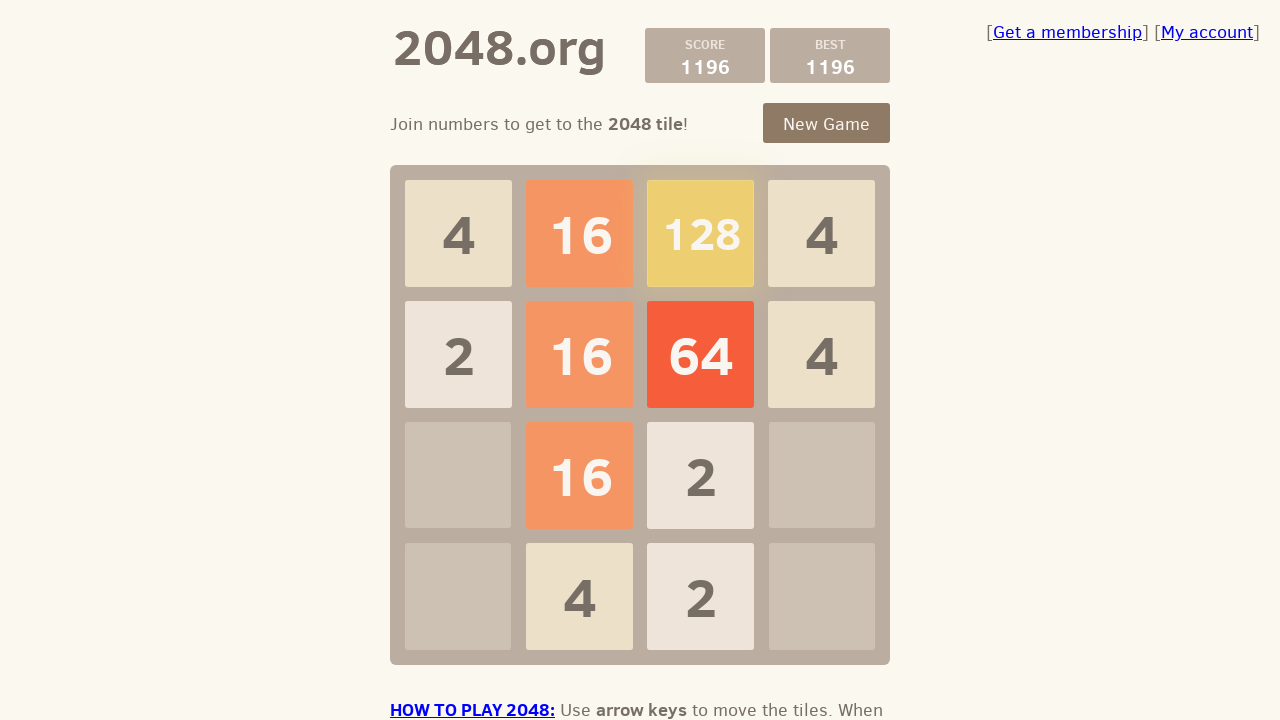

Waited 100ms for game to process move
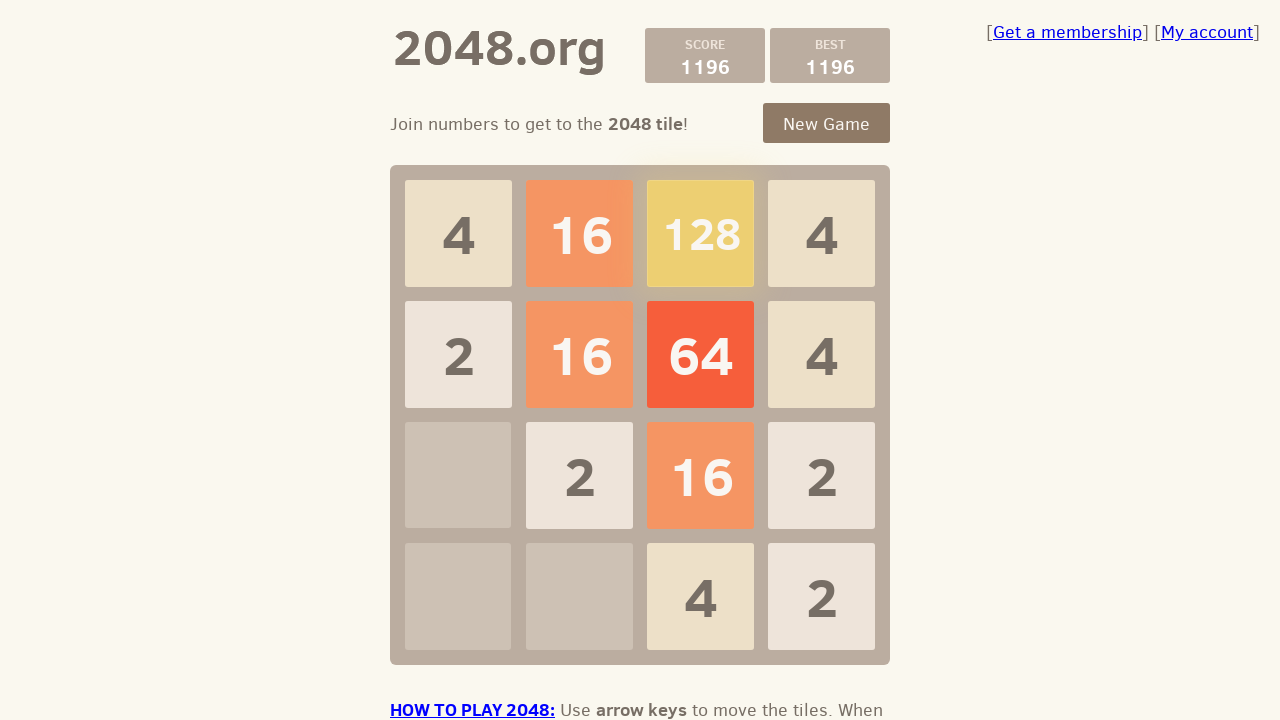

Checked if game is over
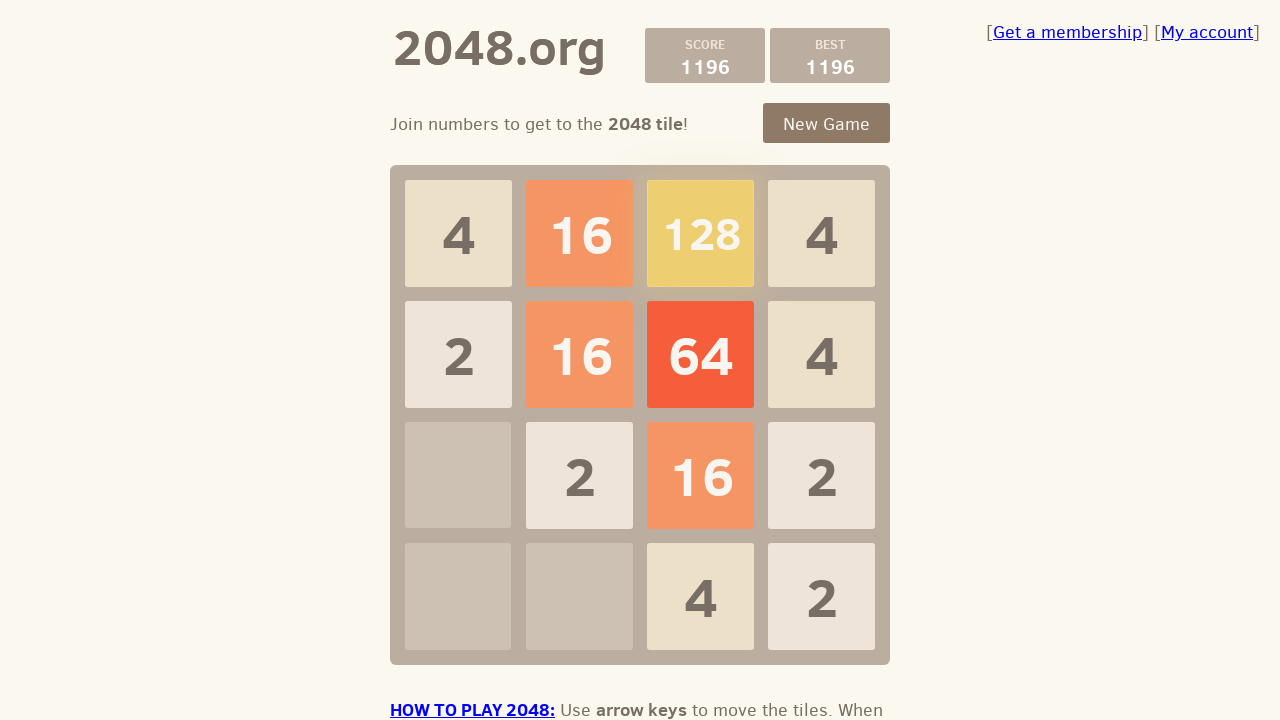

Pressed ArrowDown key to make a move on .game-container
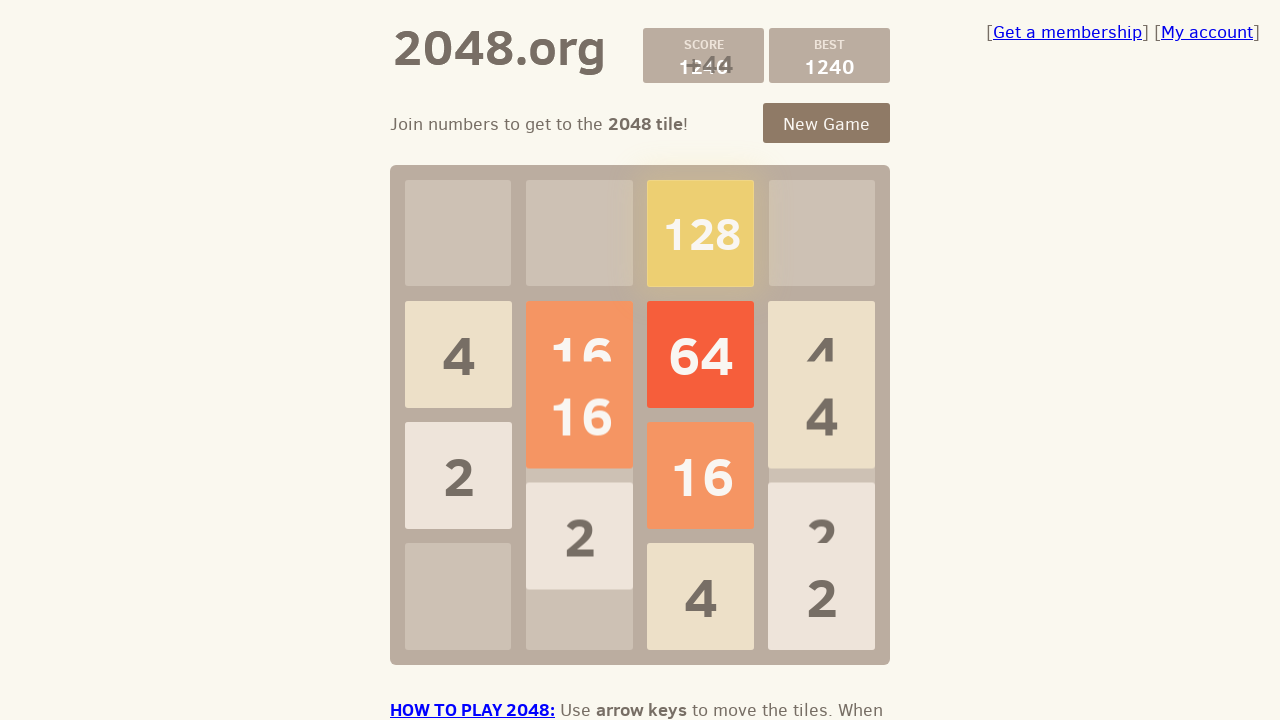

Waited 100ms for game to process move
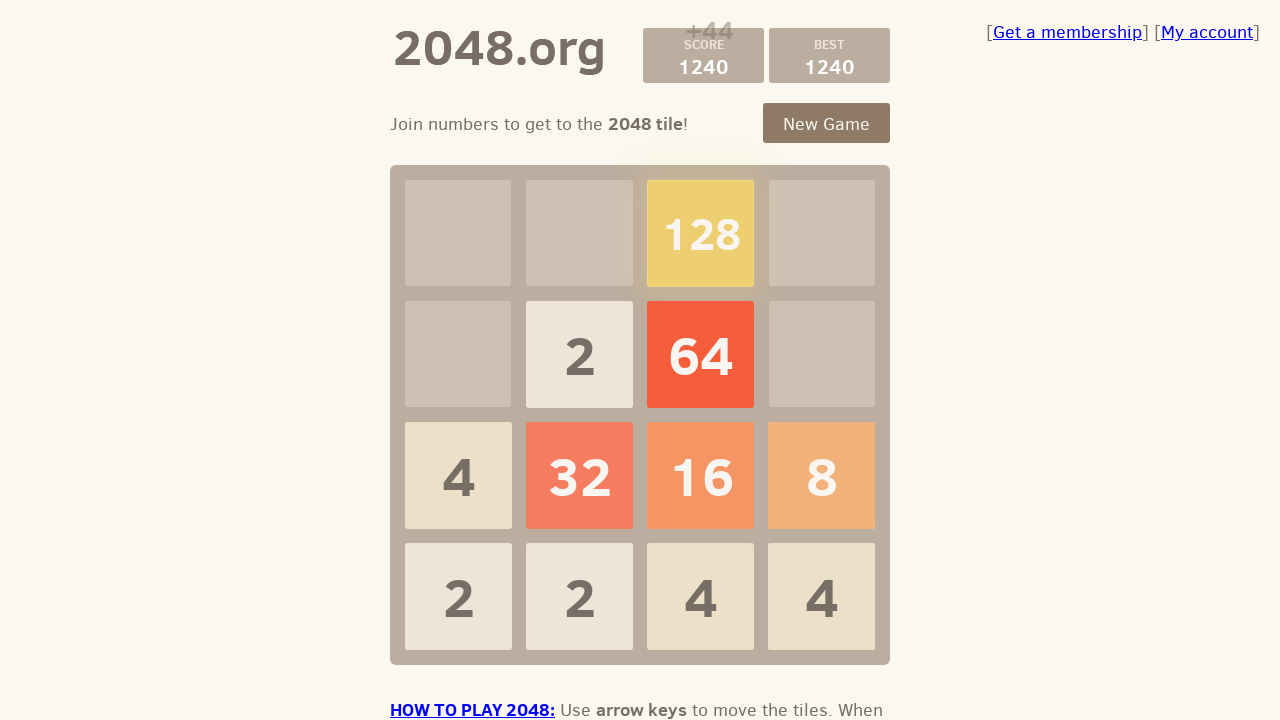

Checked if game is over
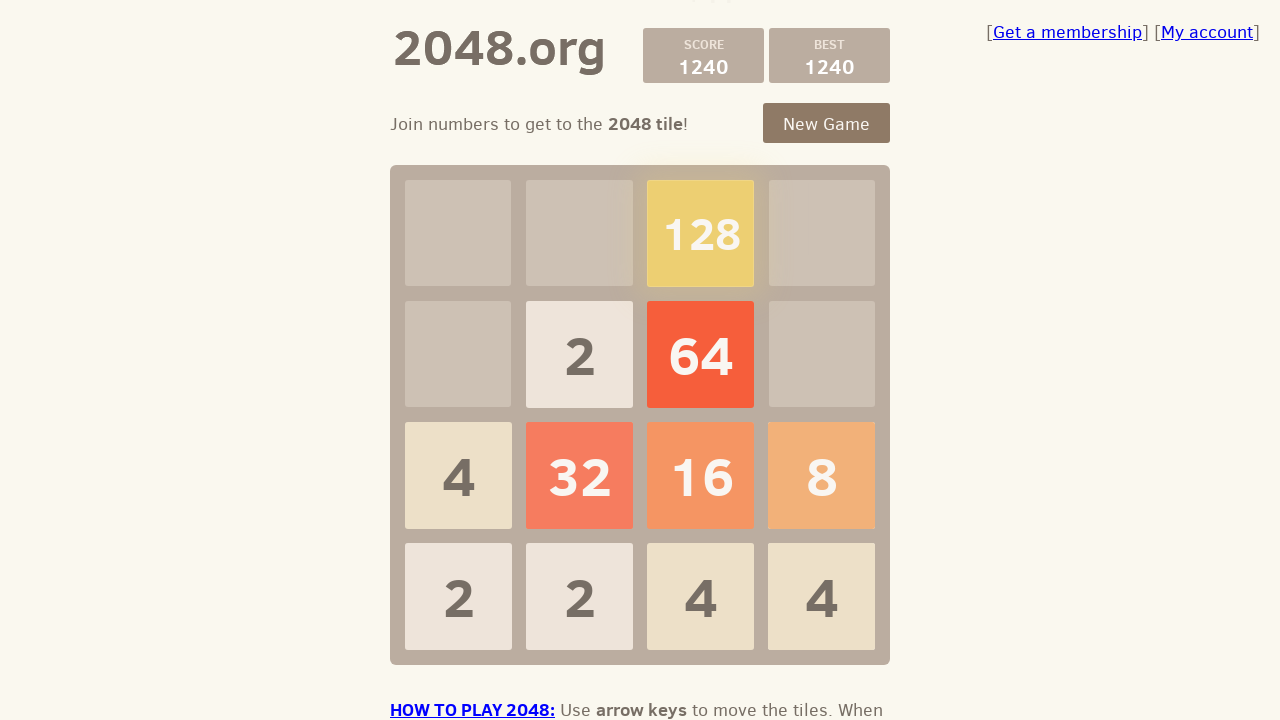

Pressed ArrowLeft key to make a move on .game-container
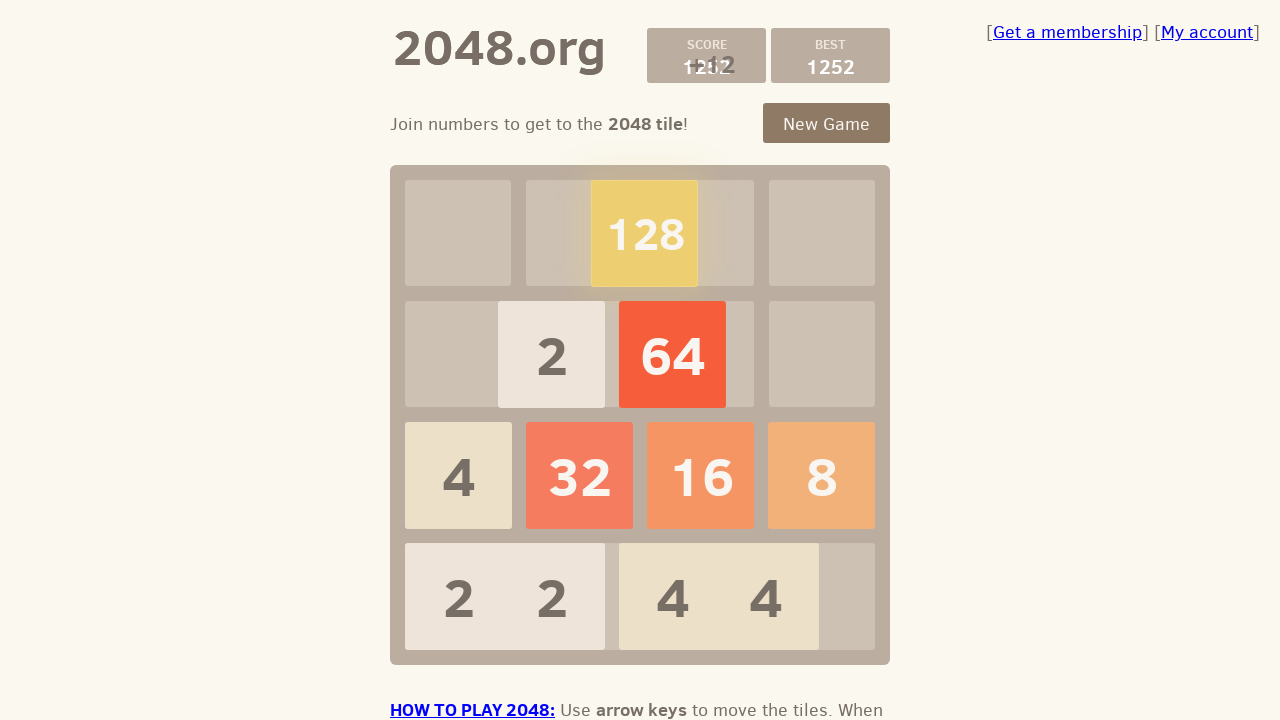

Waited 100ms for game to process move
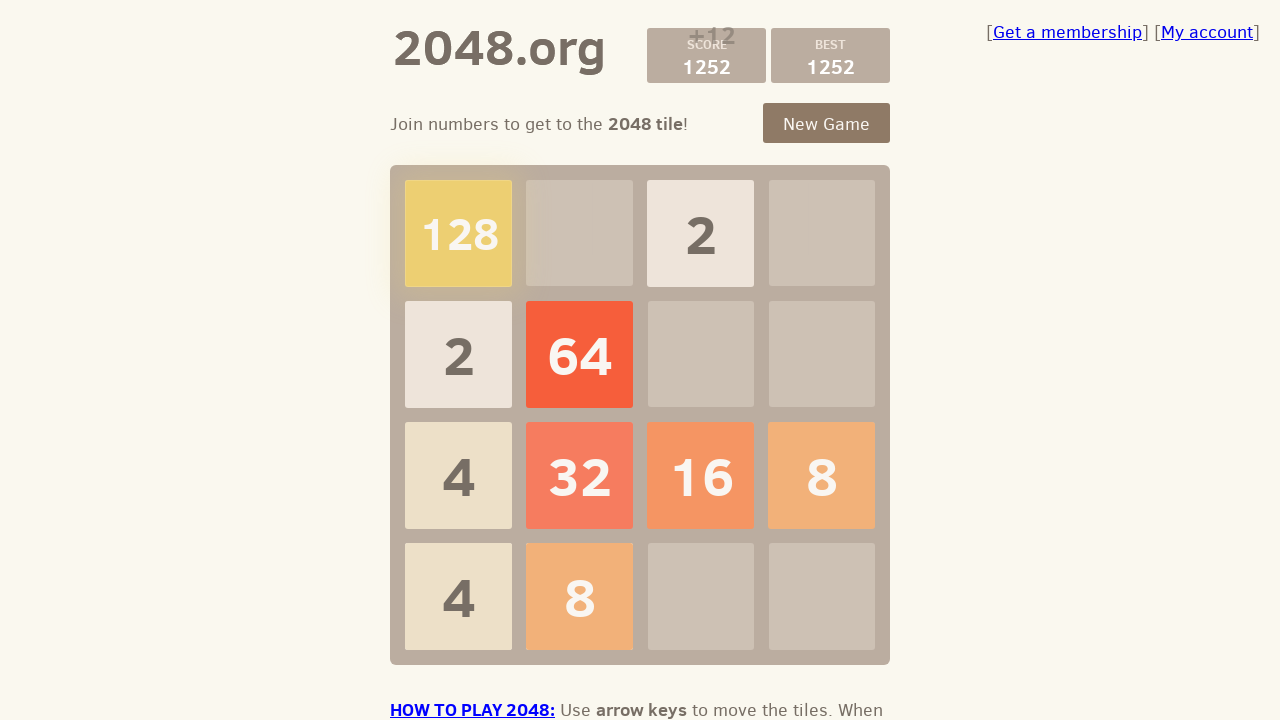

Checked if game is over
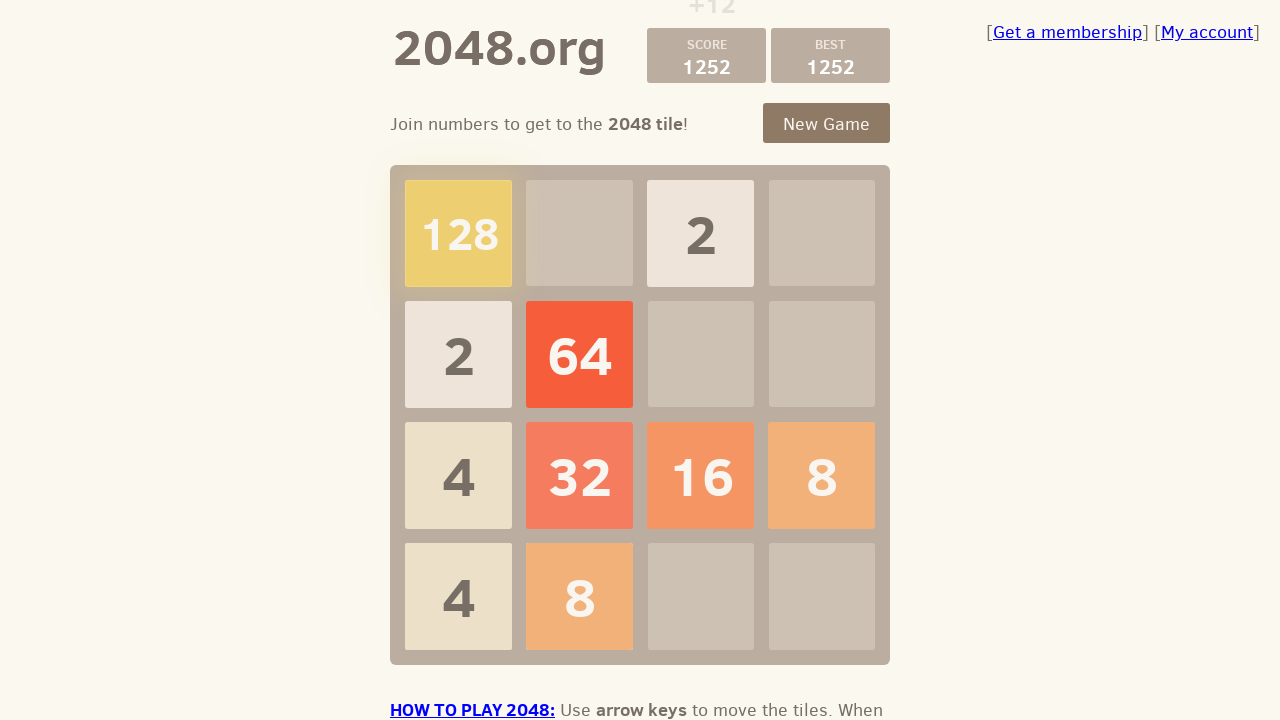

Checked if game is over after full move cycle
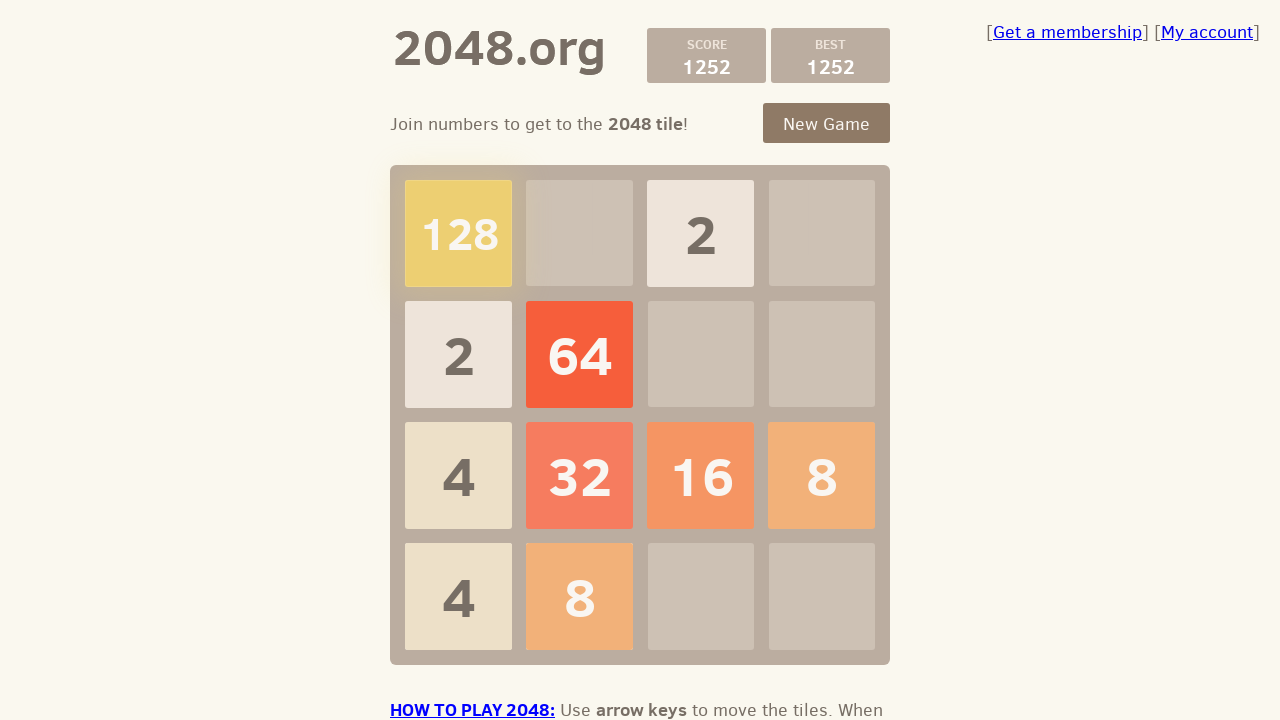

Pressed ArrowUp key to make a move on .game-container
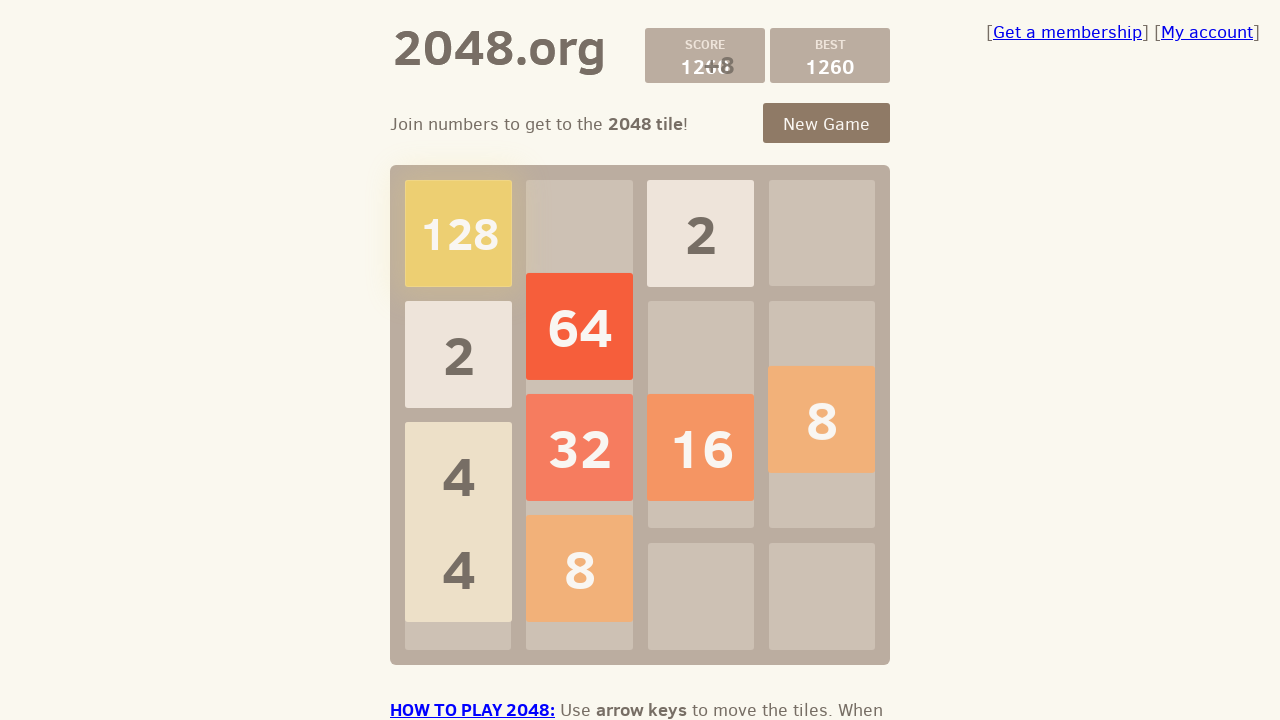

Waited 100ms for game to process move
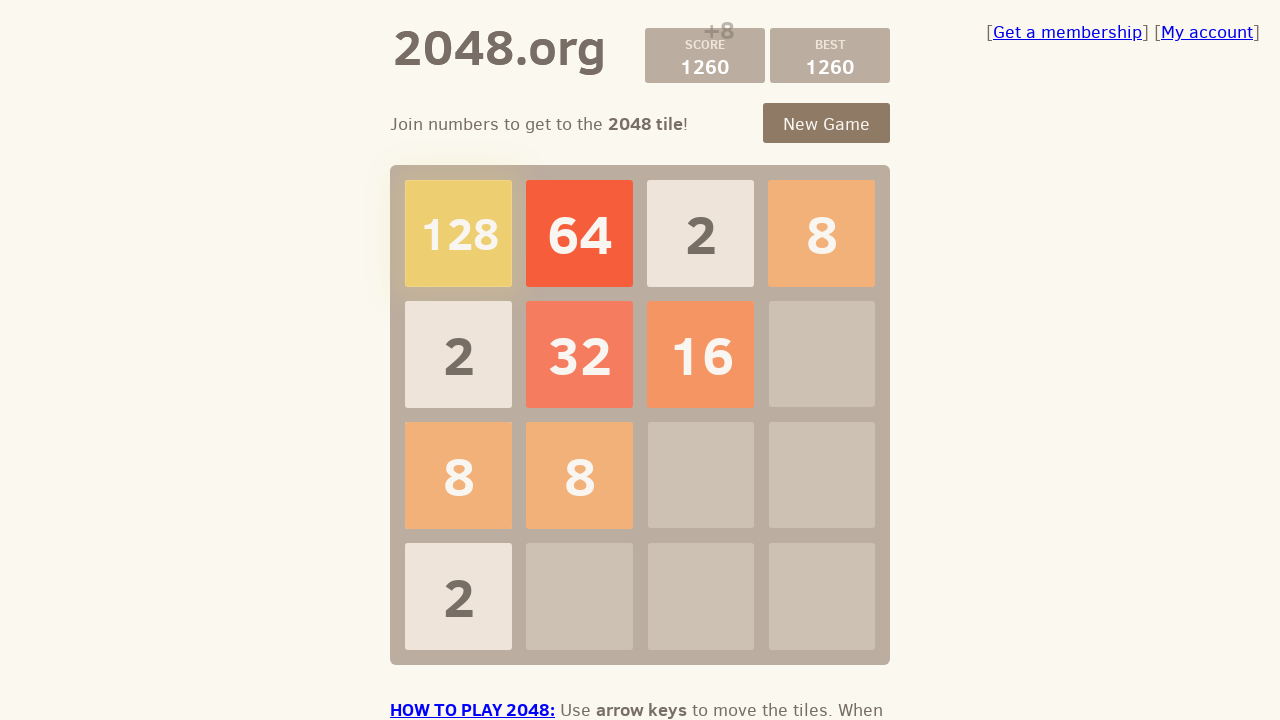

Checked if game is over
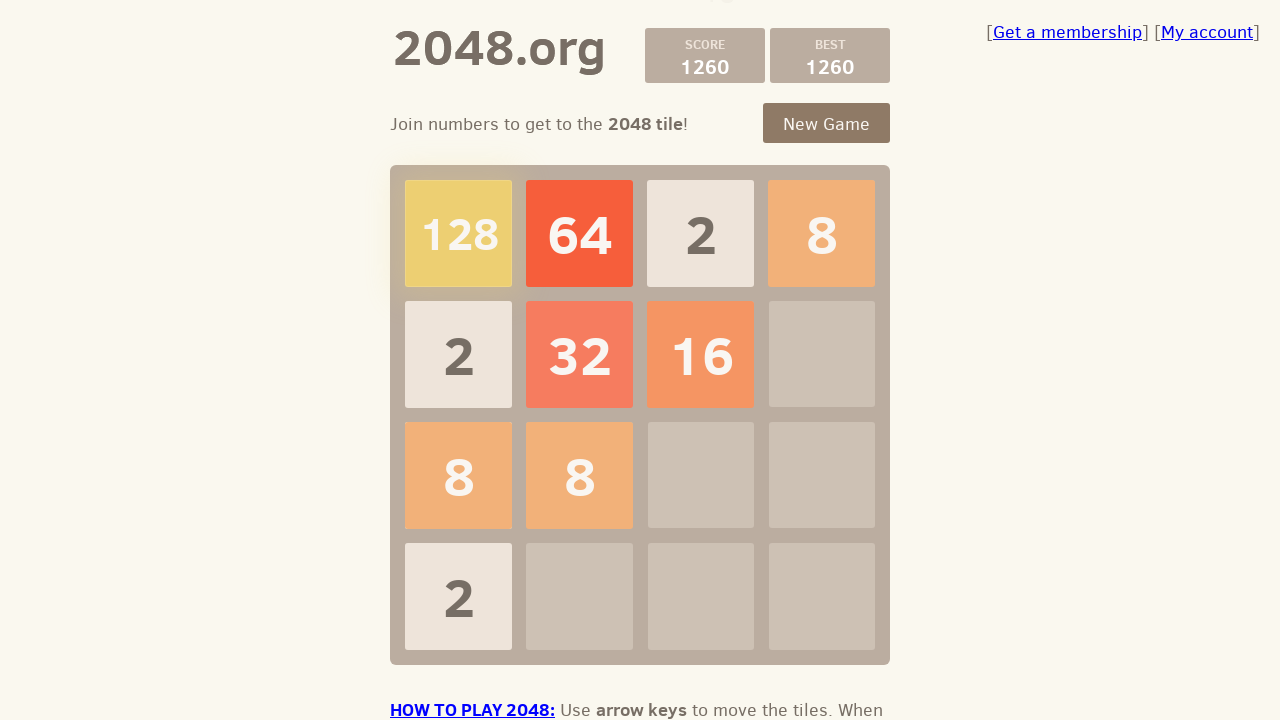

Pressed ArrowRight key to make a move on .game-container
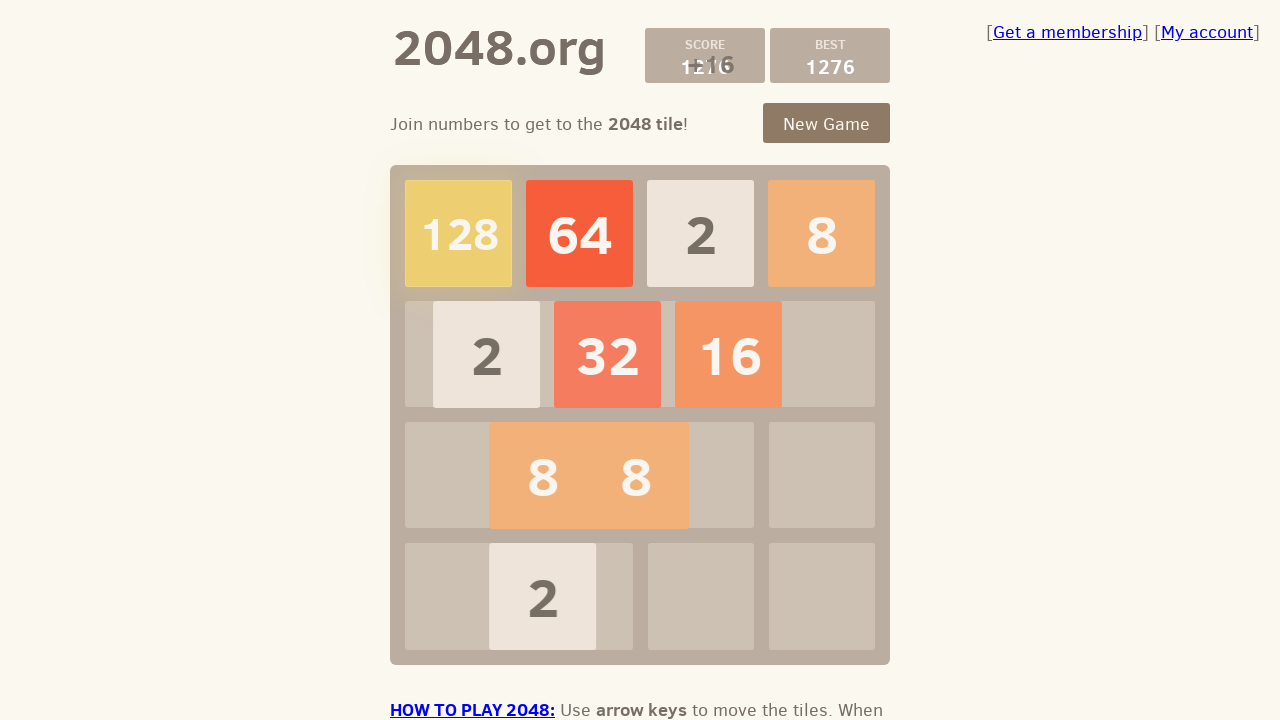

Waited 100ms for game to process move
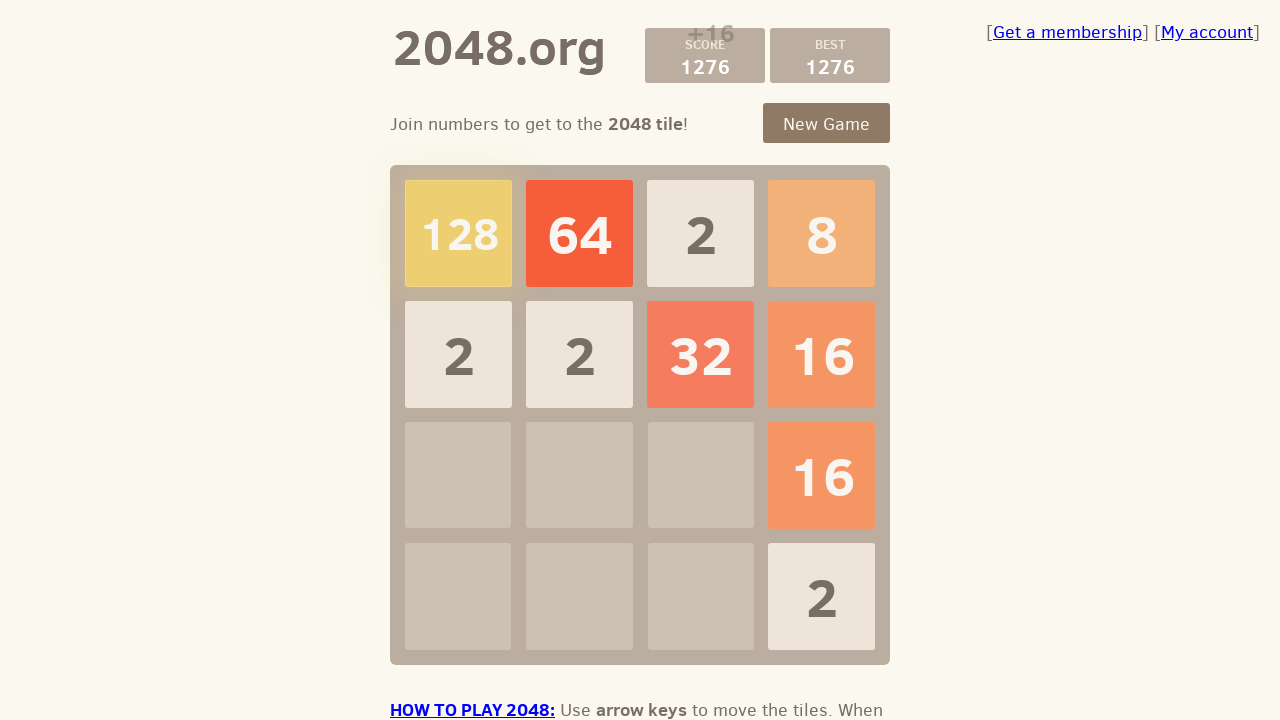

Checked if game is over
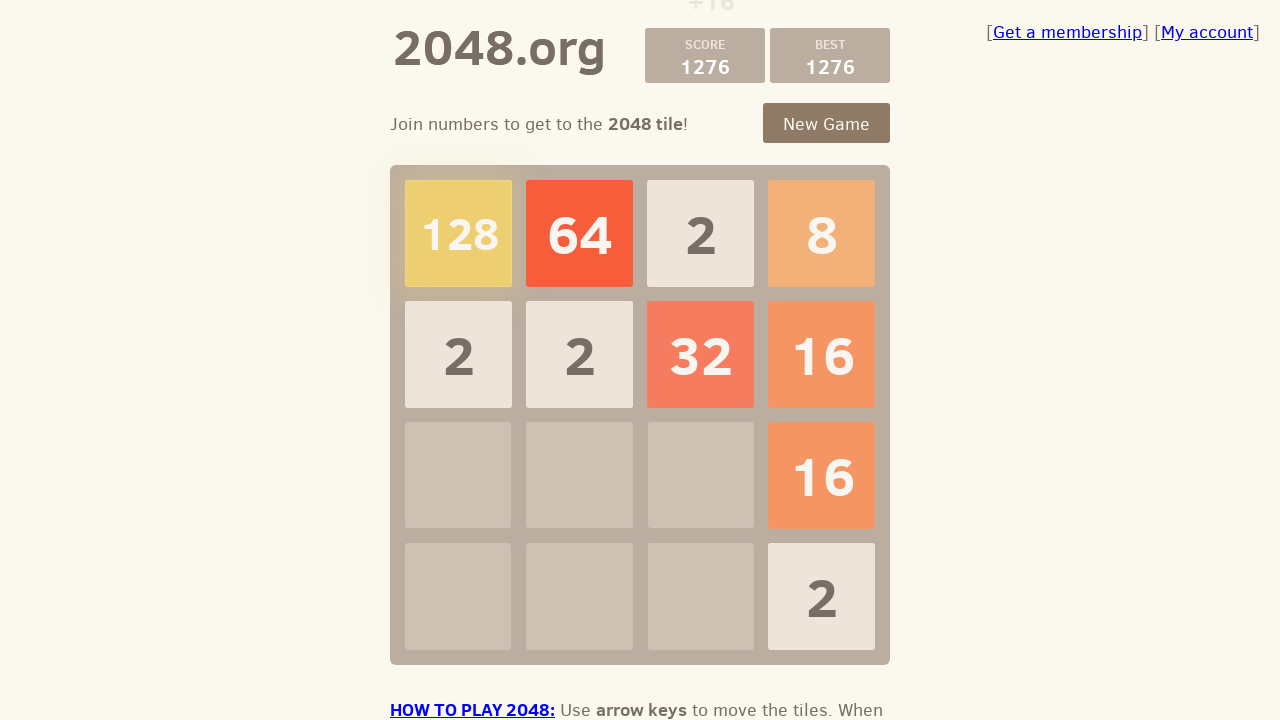

Pressed ArrowDown key to make a move on .game-container
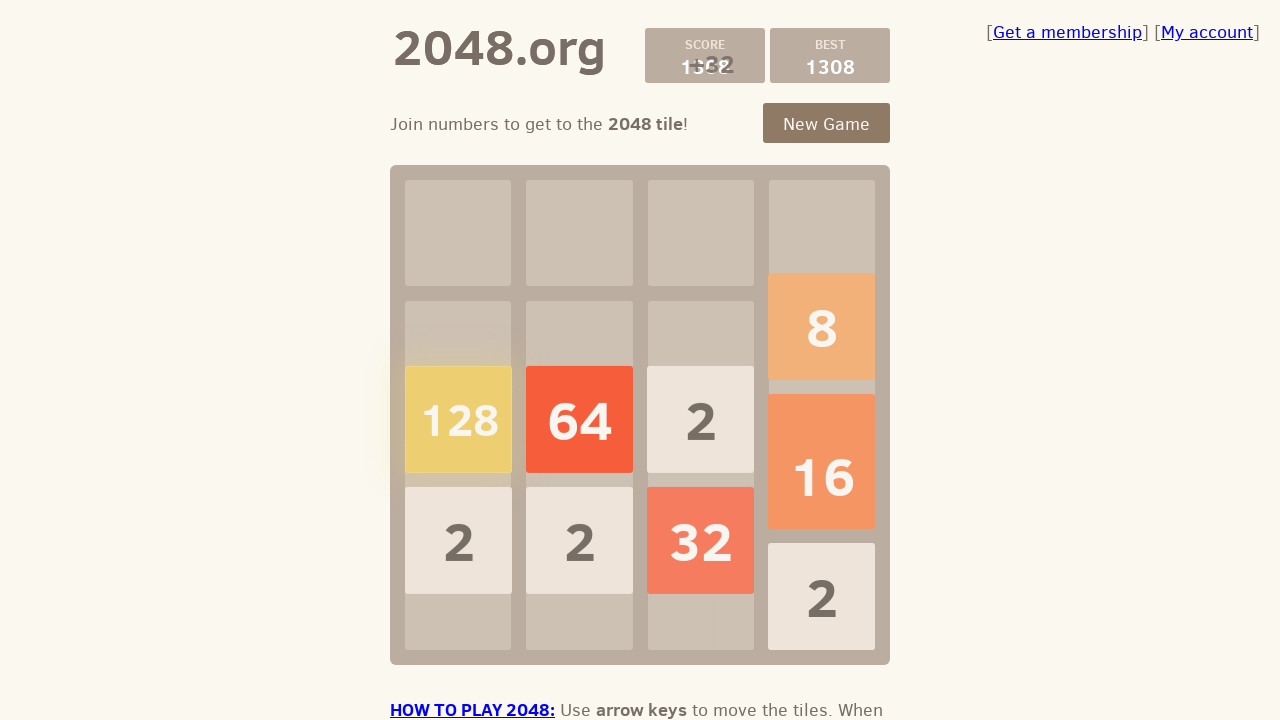

Waited 100ms for game to process move
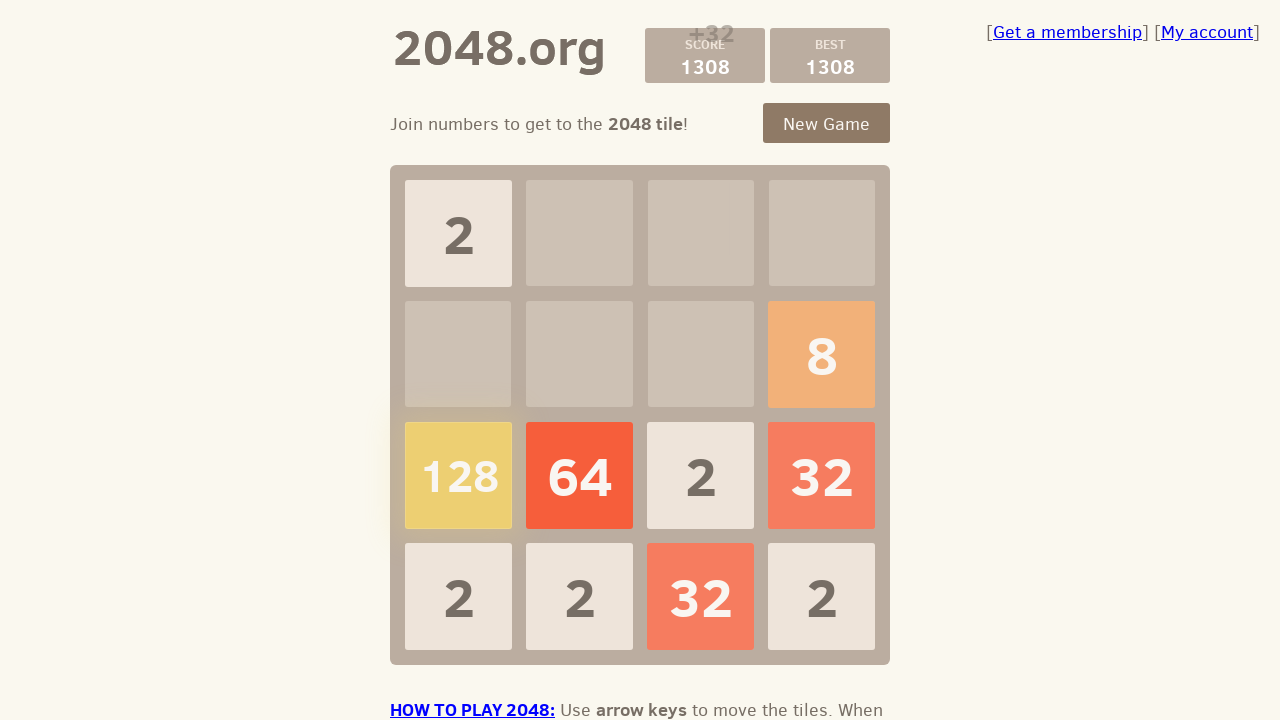

Checked if game is over
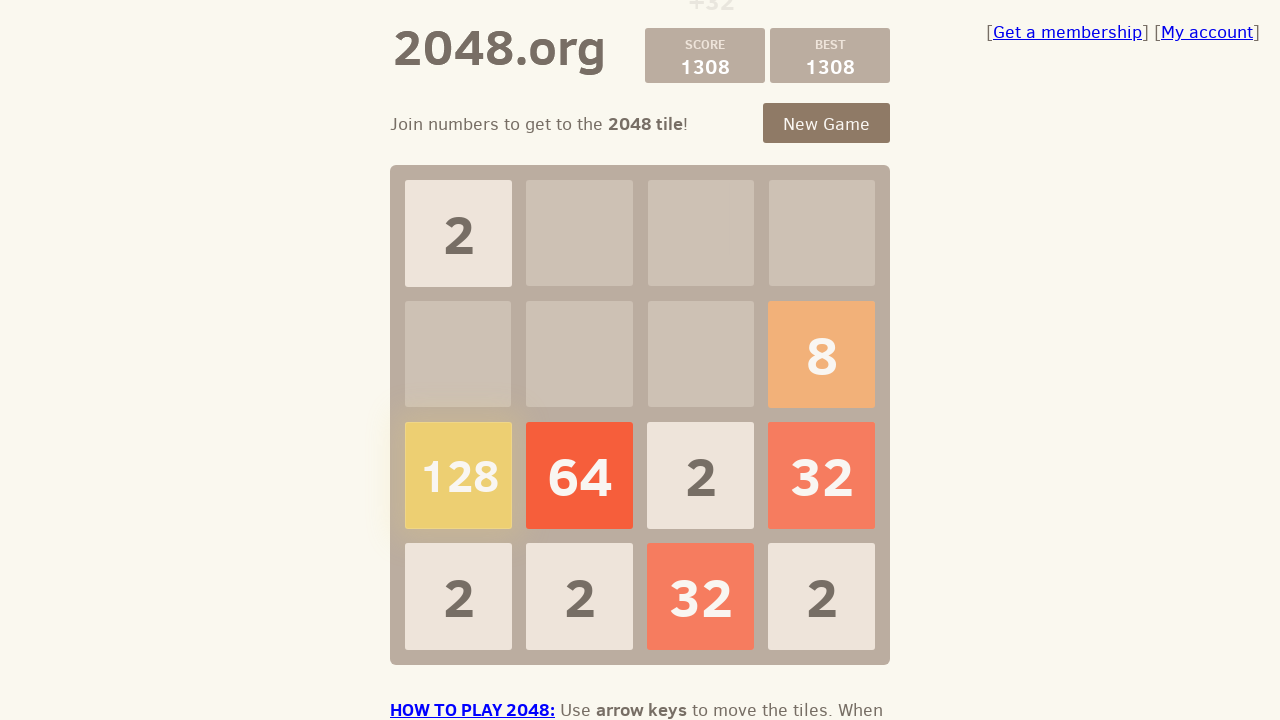

Pressed ArrowLeft key to make a move on .game-container
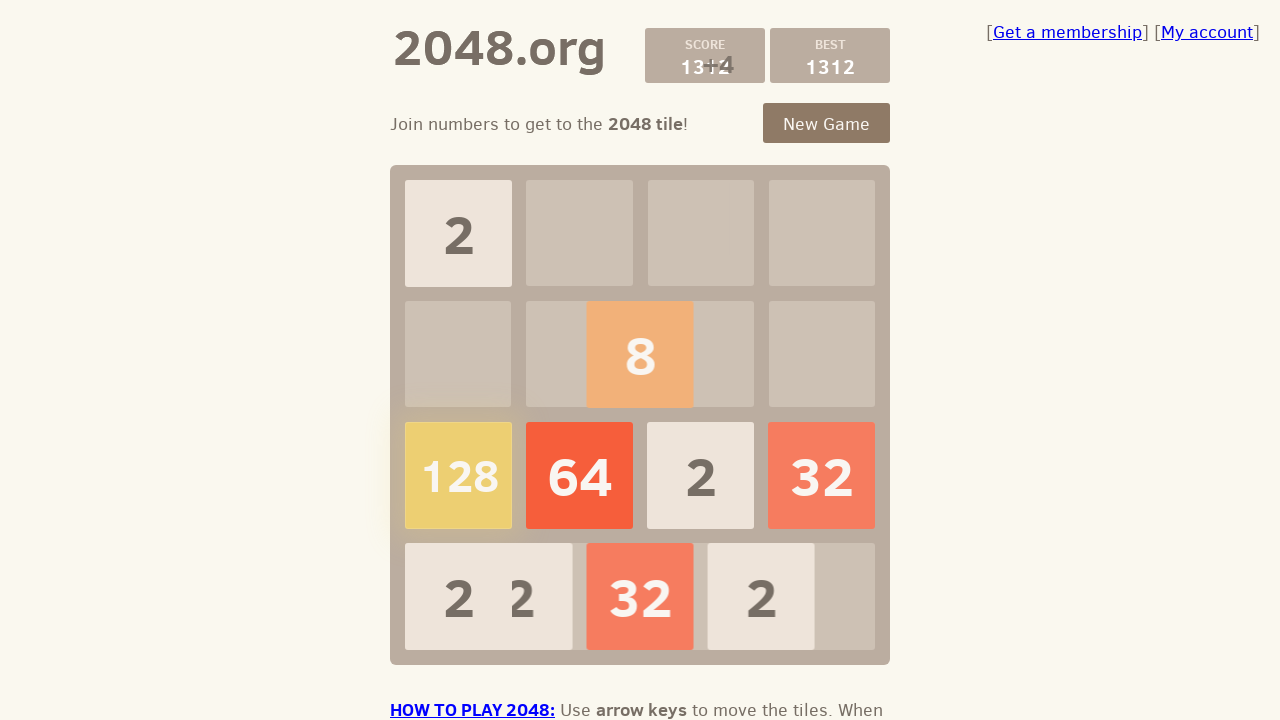

Waited 100ms for game to process move
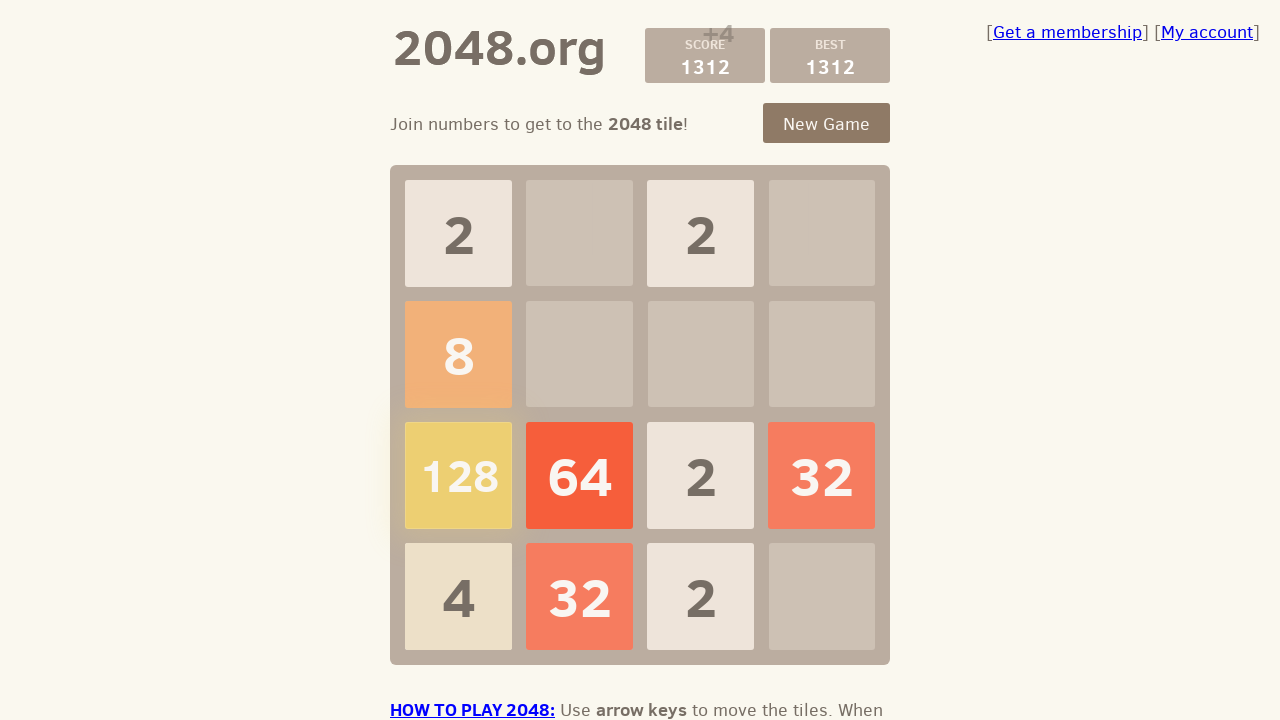

Checked if game is over
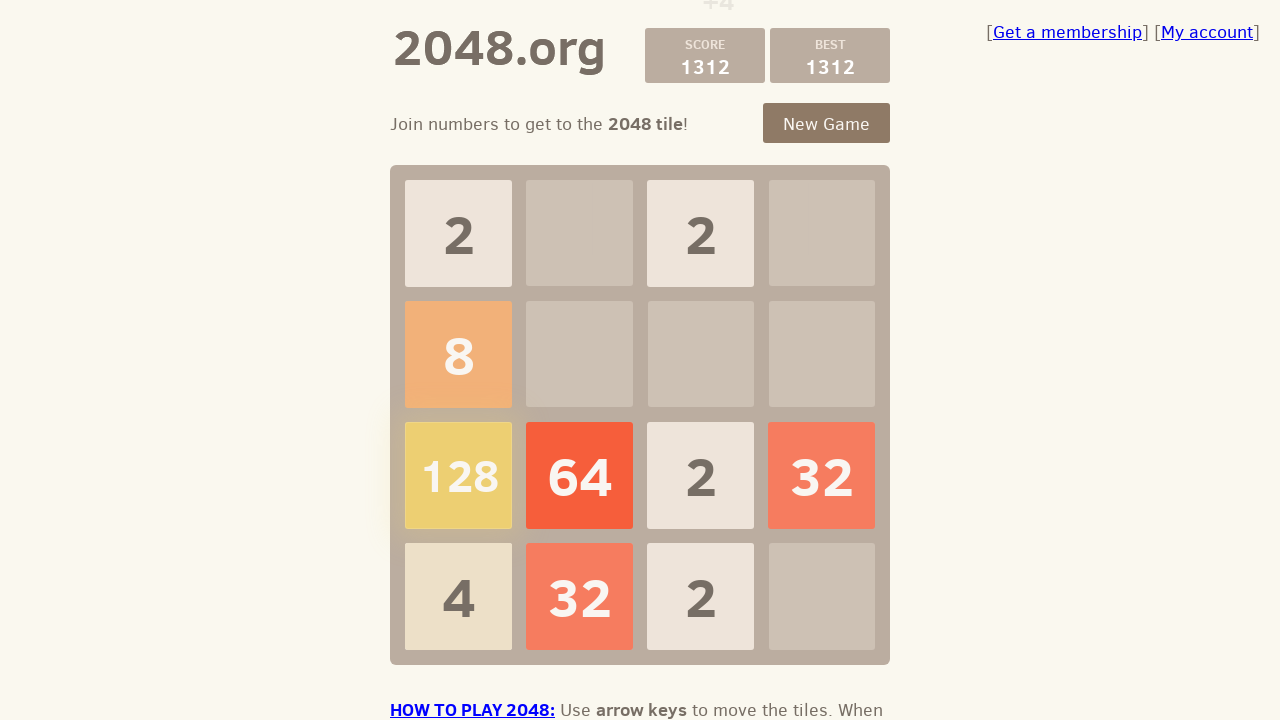

Checked if game is over after full move cycle
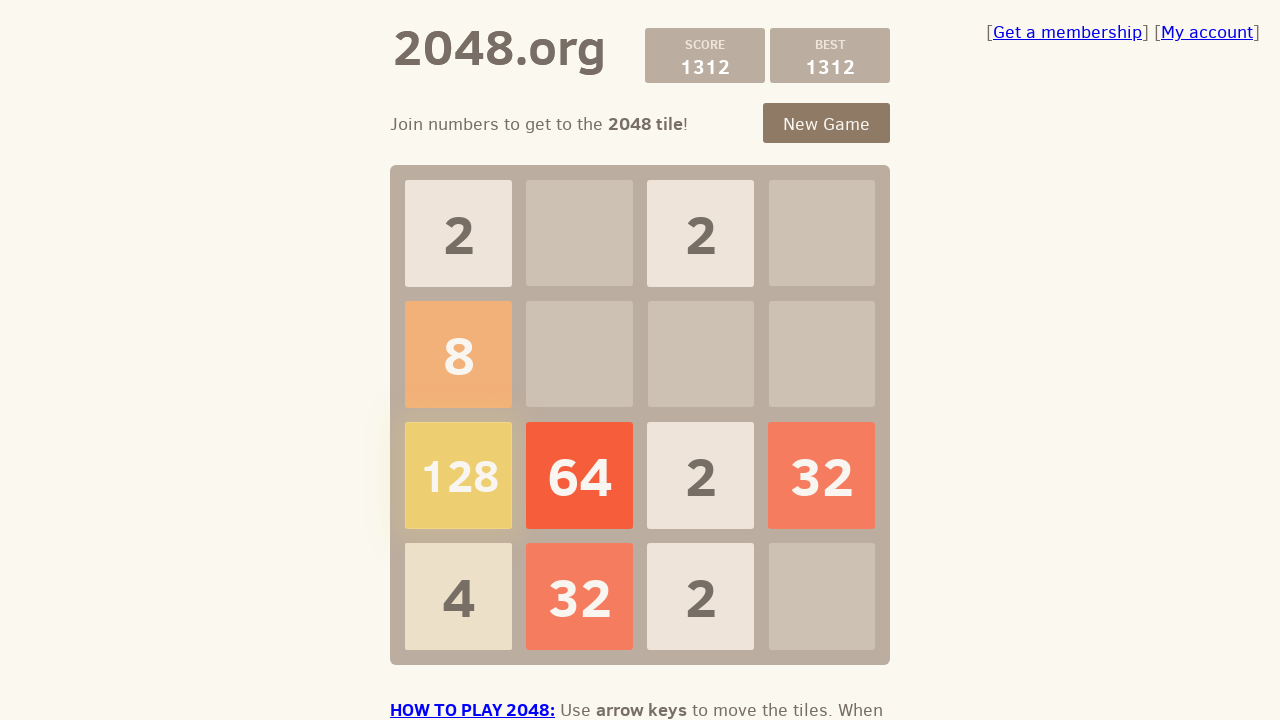

Pressed ArrowUp key to make a move on .game-container
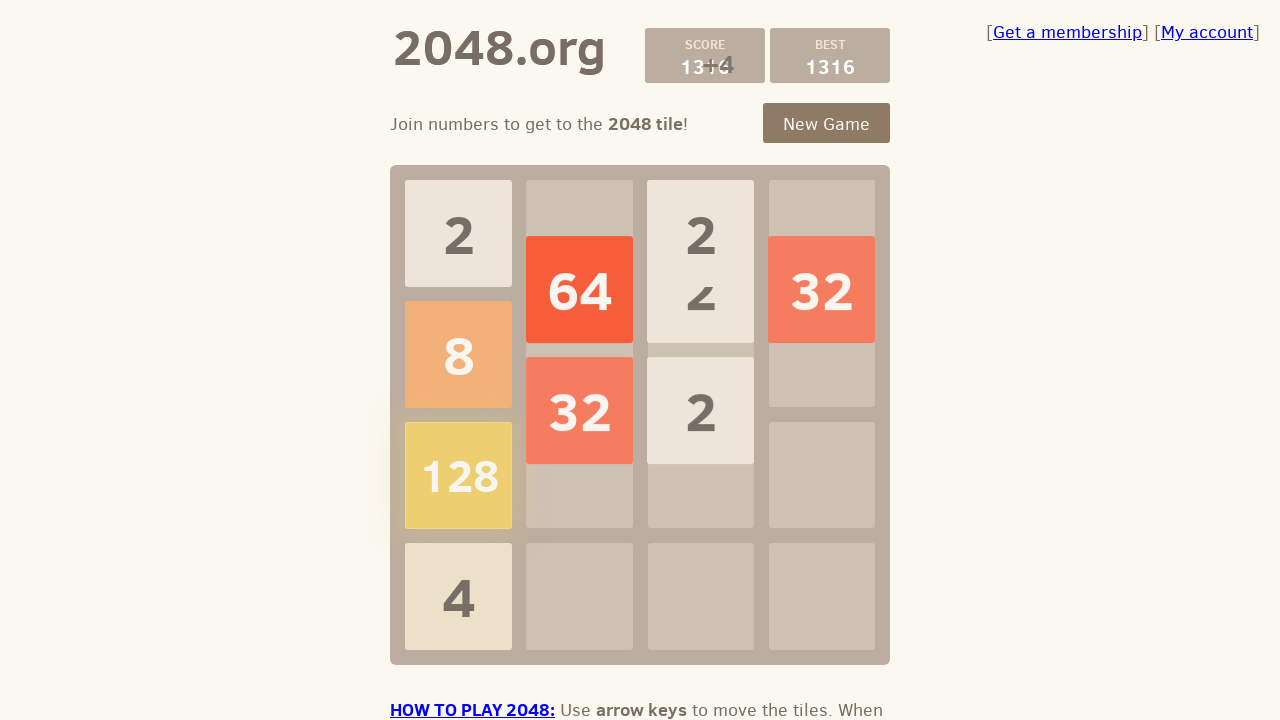

Waited 100ms for game to process move
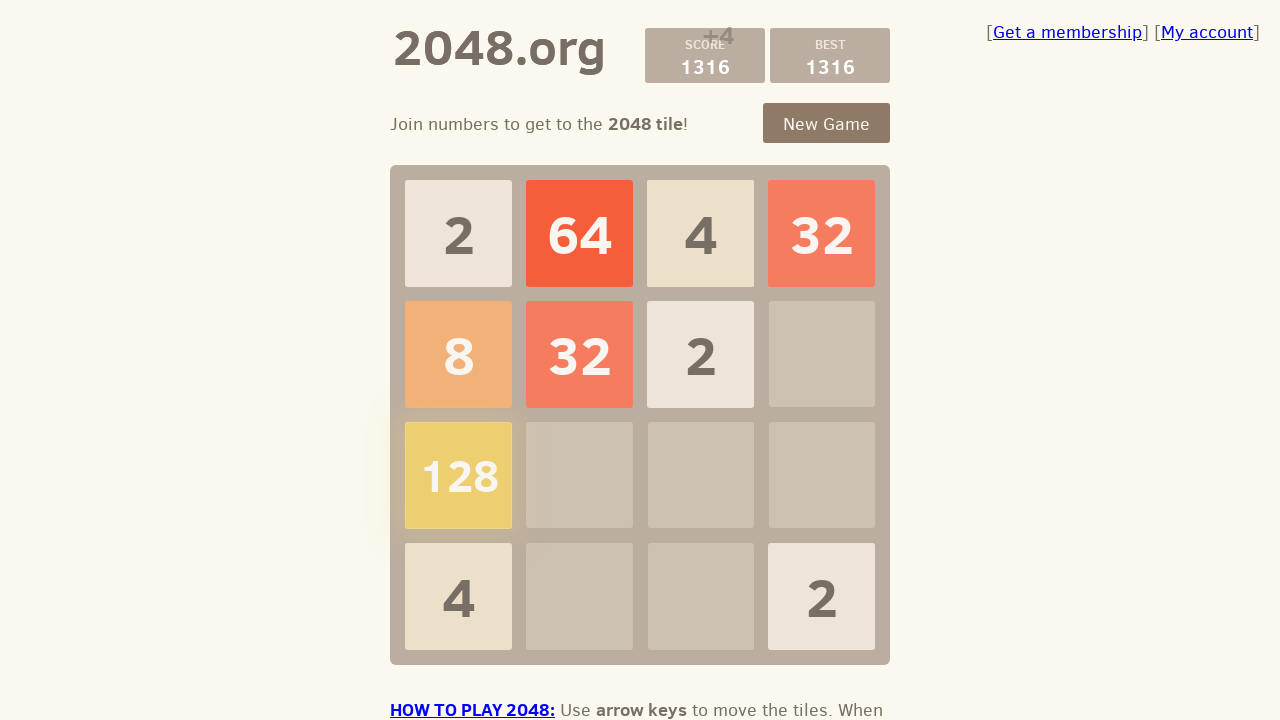

Checked if game is over
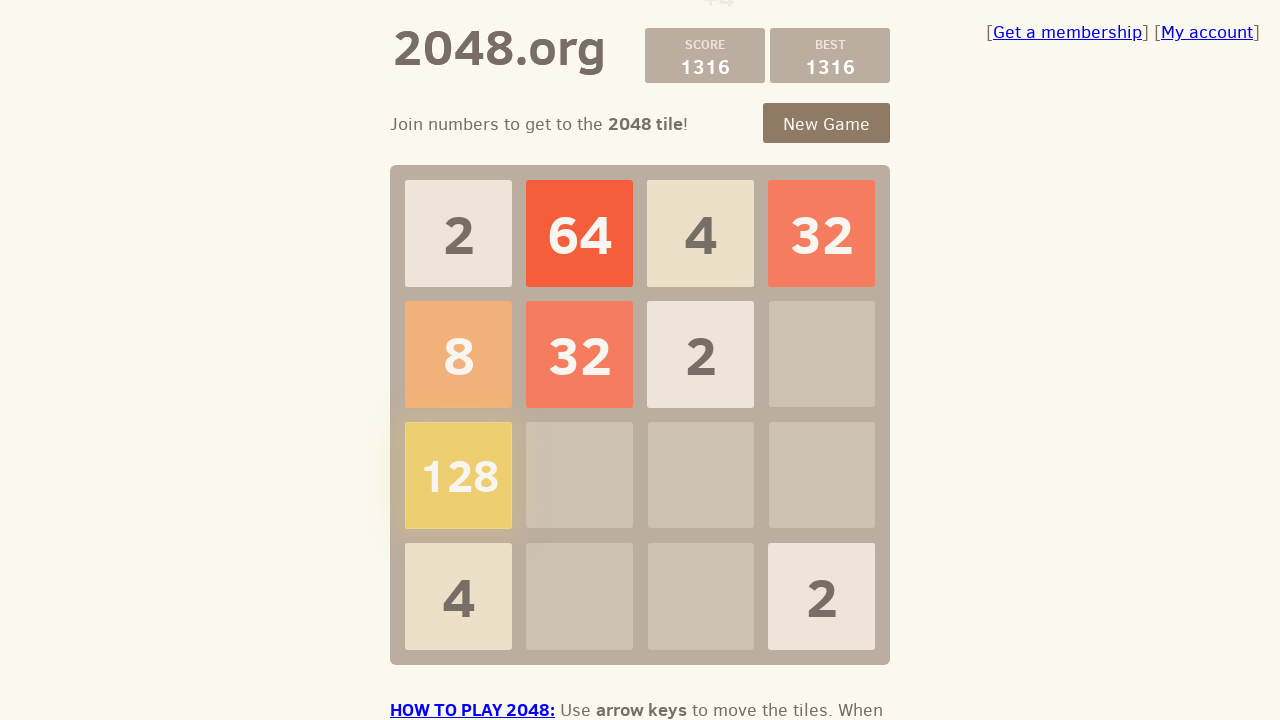

Pressed ArrowRight key to make a move on .game-container
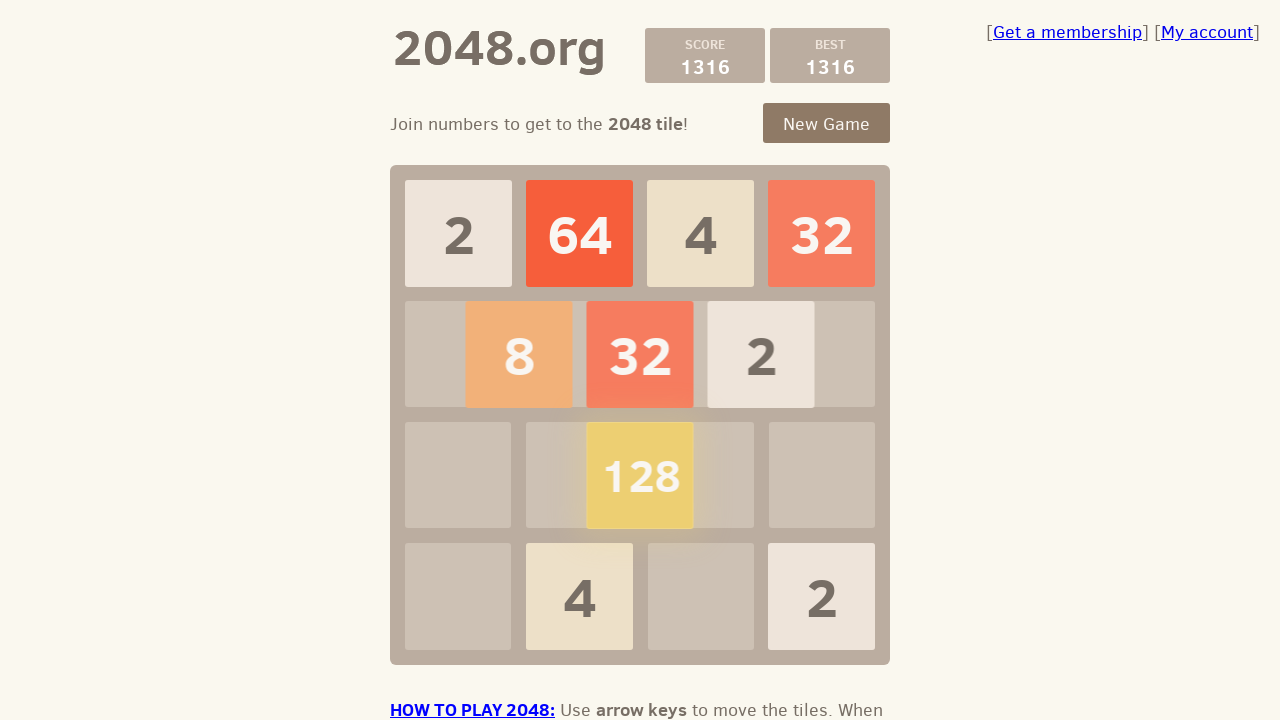

Waited 100ms for game to process move
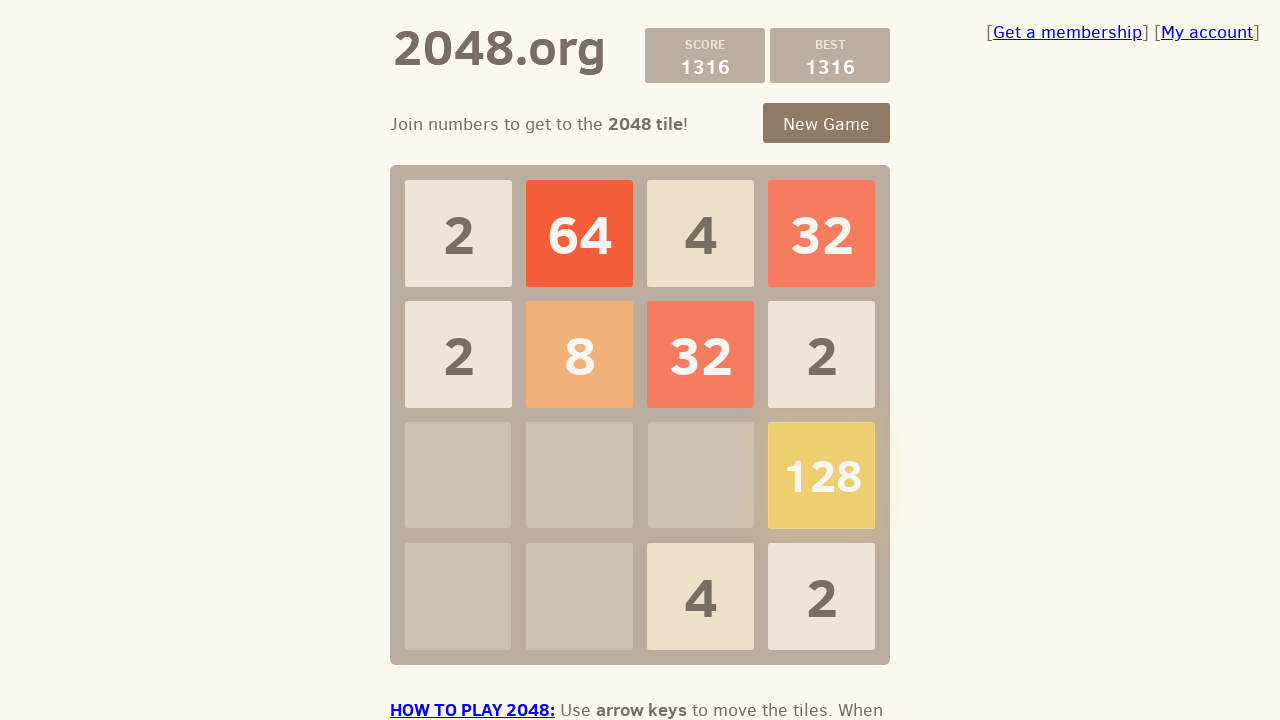

Checked if game is over
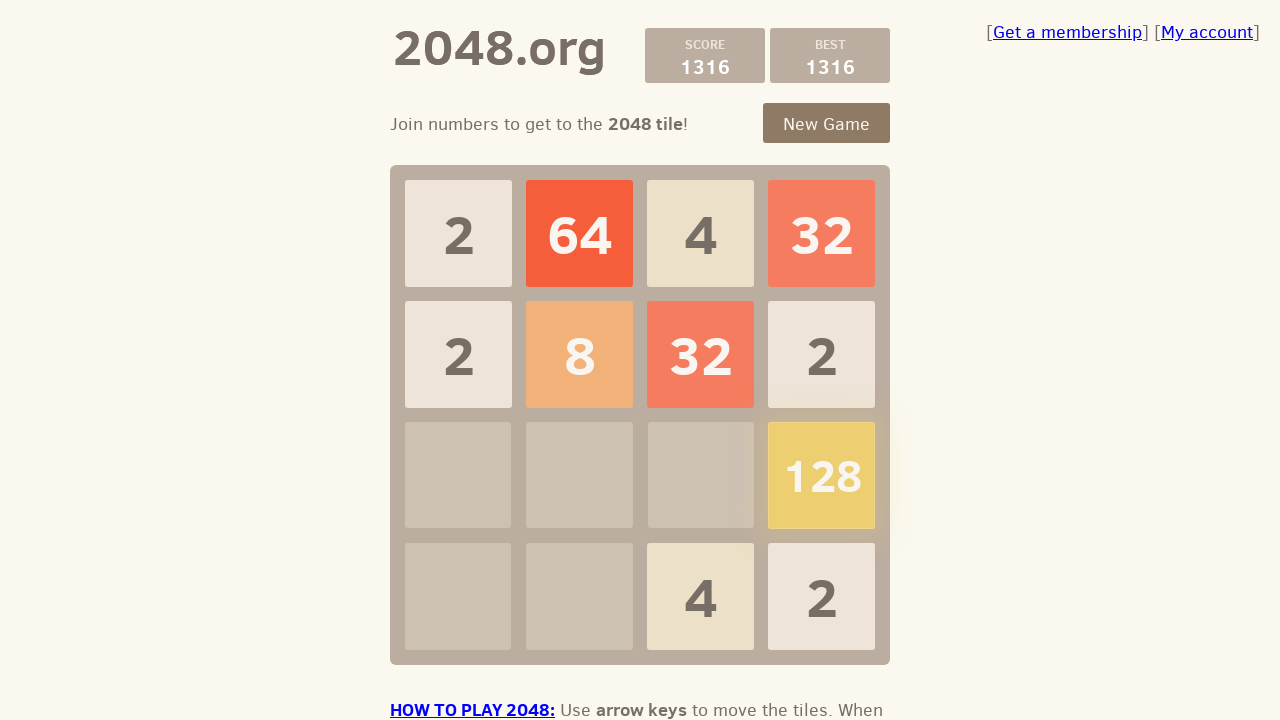

Pressed ArrowDown key to make a move on .game-container
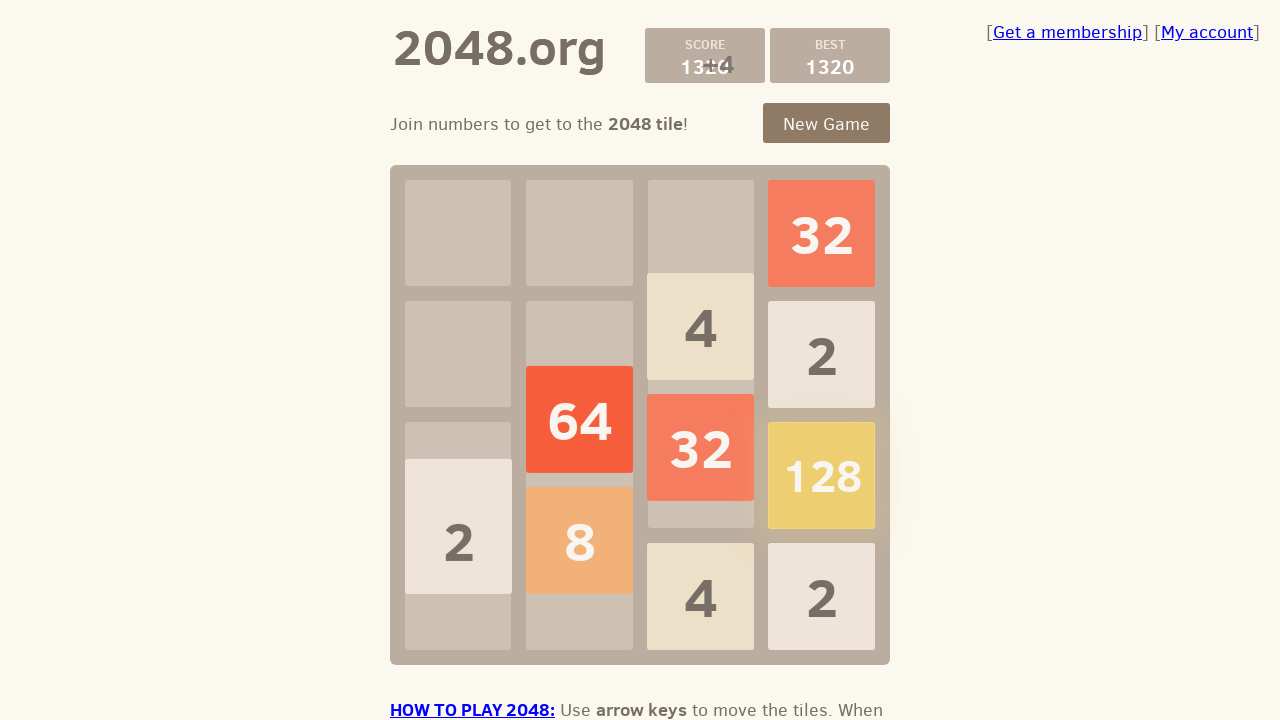

Waited 100ms for game to process move
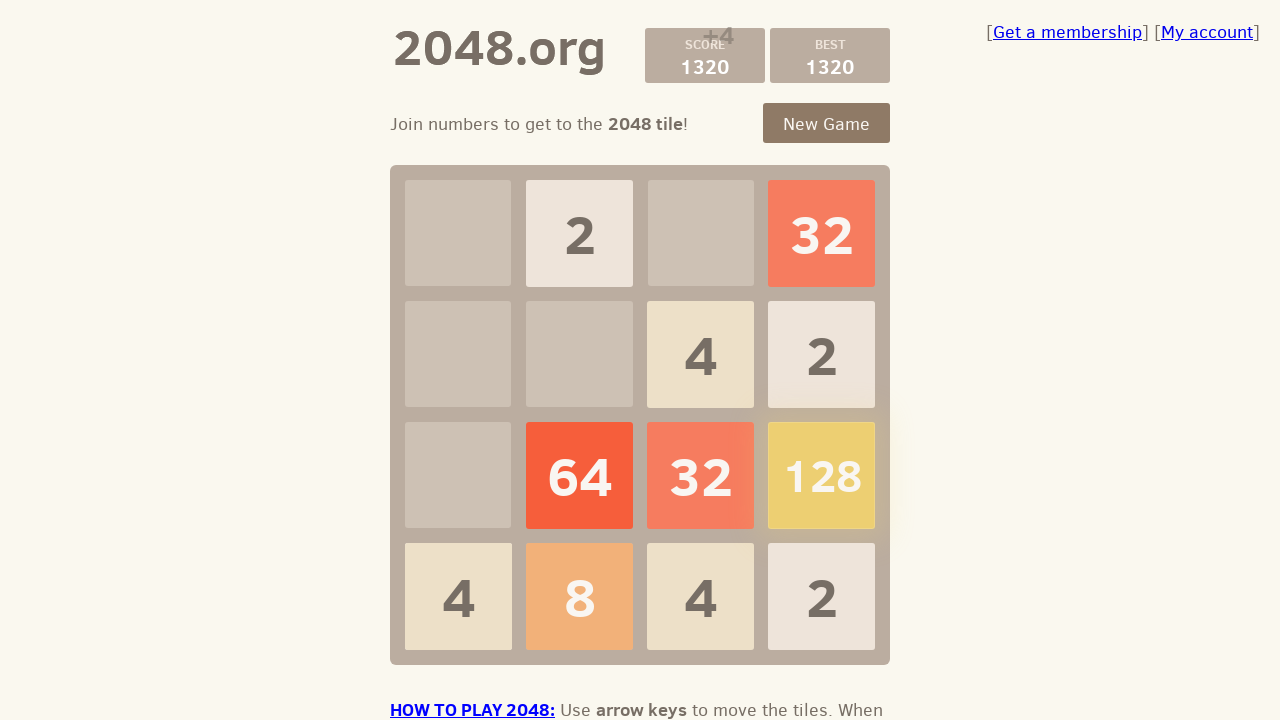

Checked if game is over
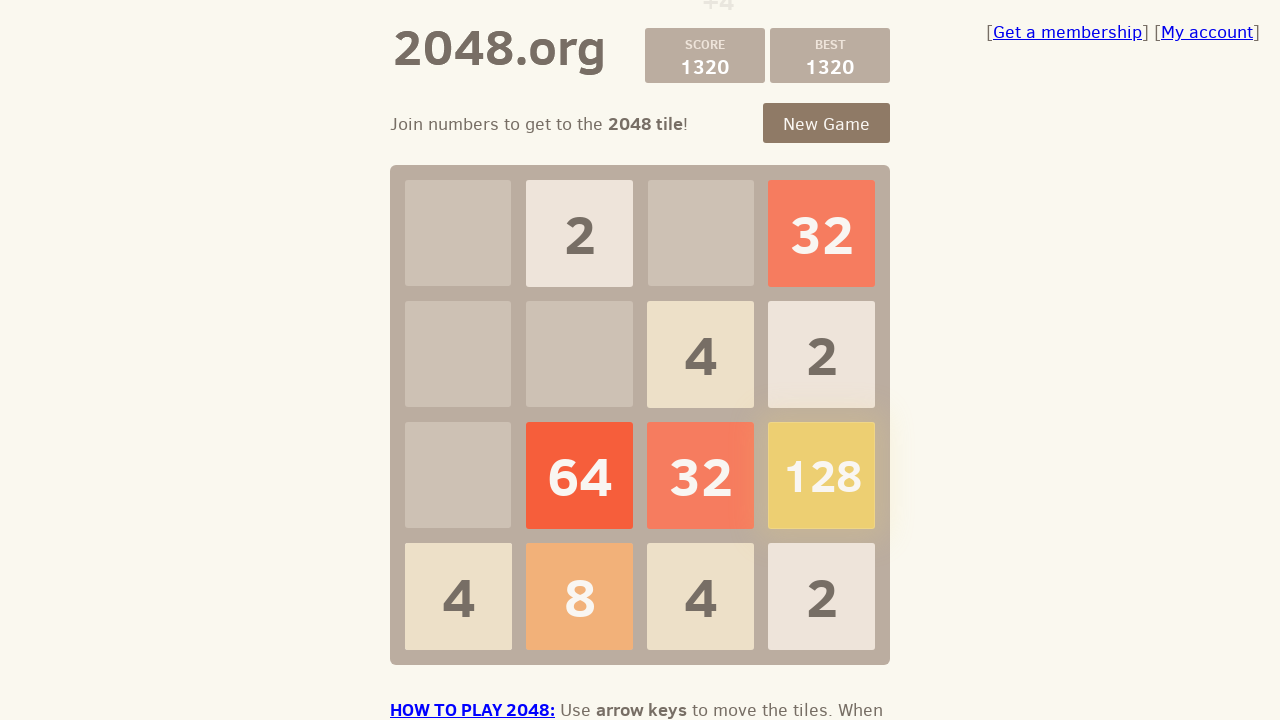

Pressed ArrowLeft key to make a move on .game-container
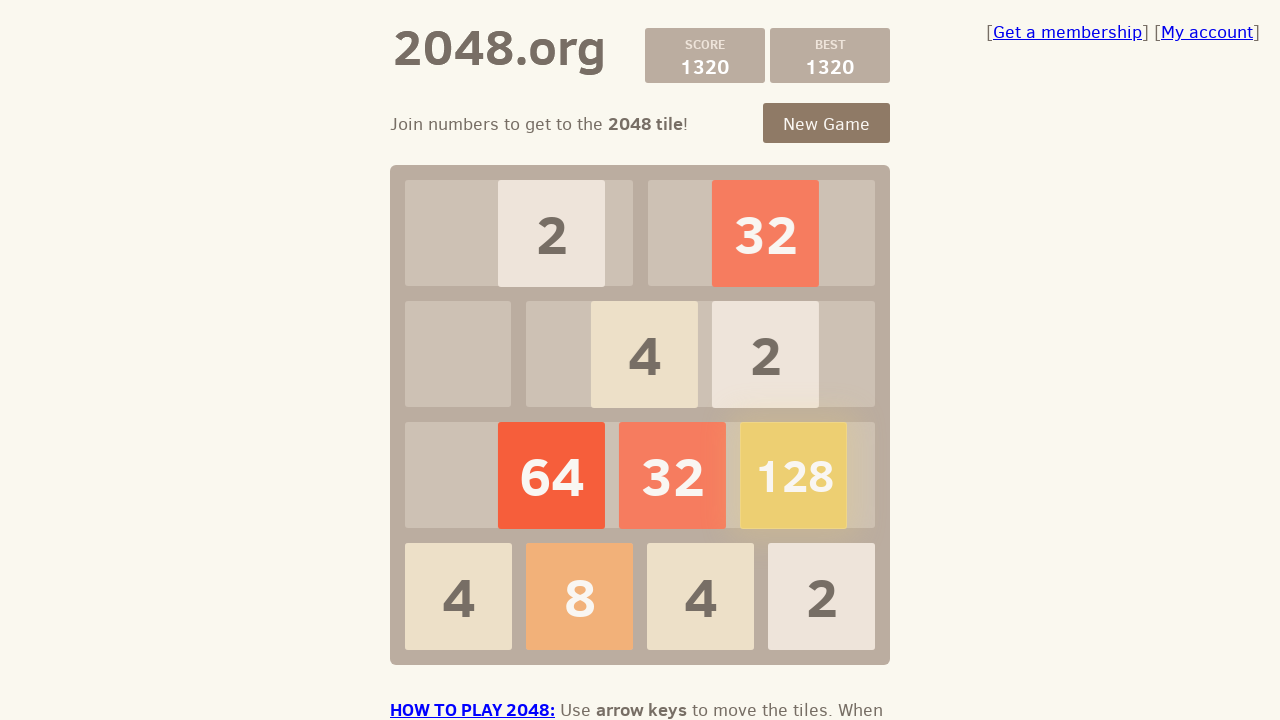

Waited 100ms for game to process move
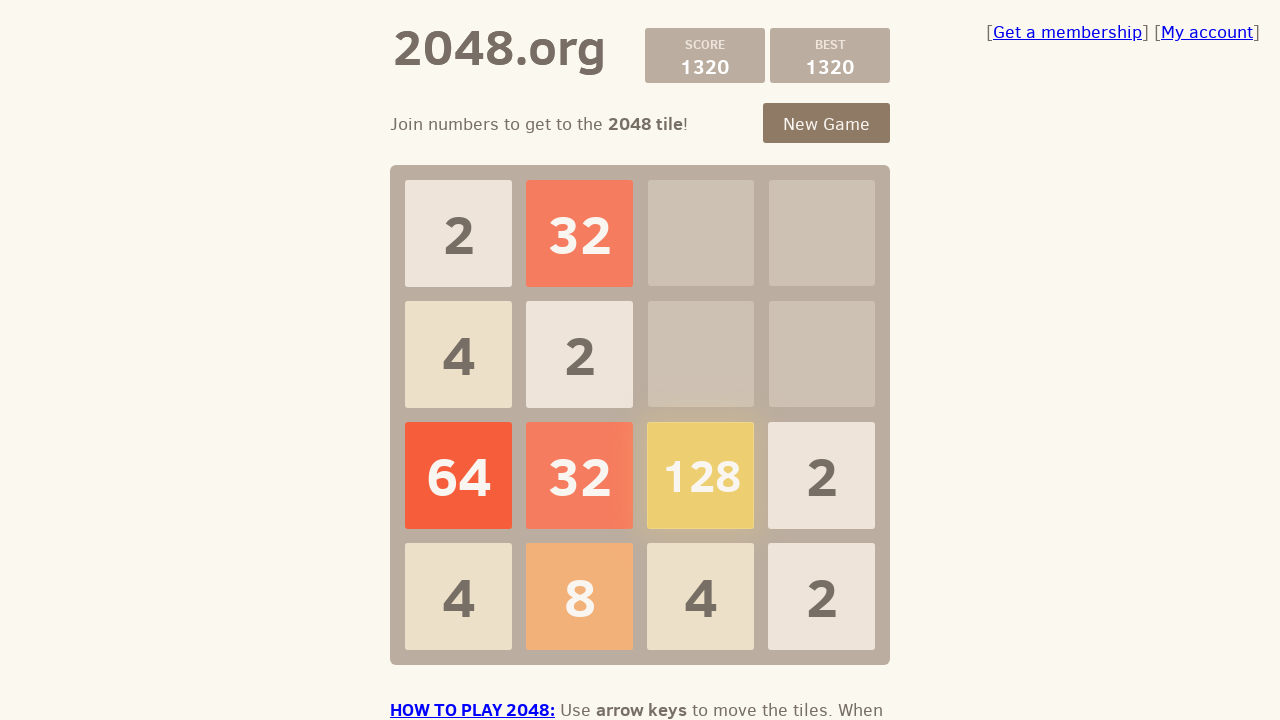

Checked if game is over
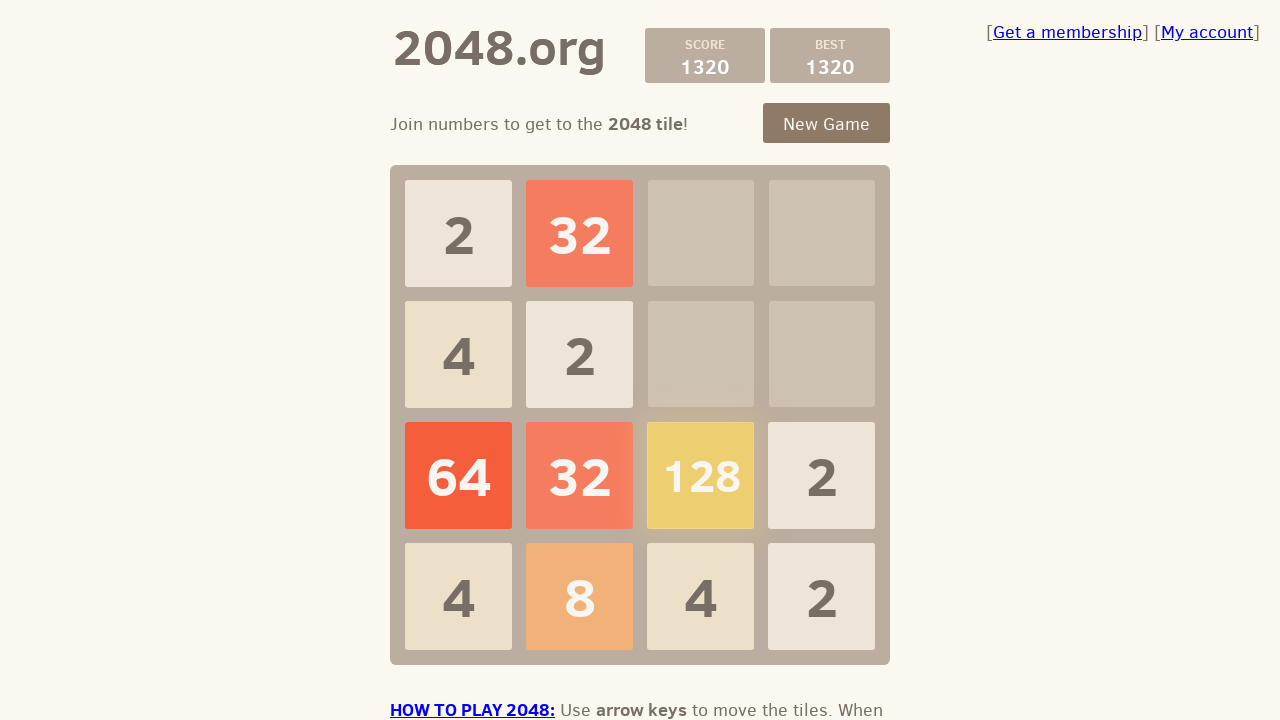

Checked if game is over after full move cycle
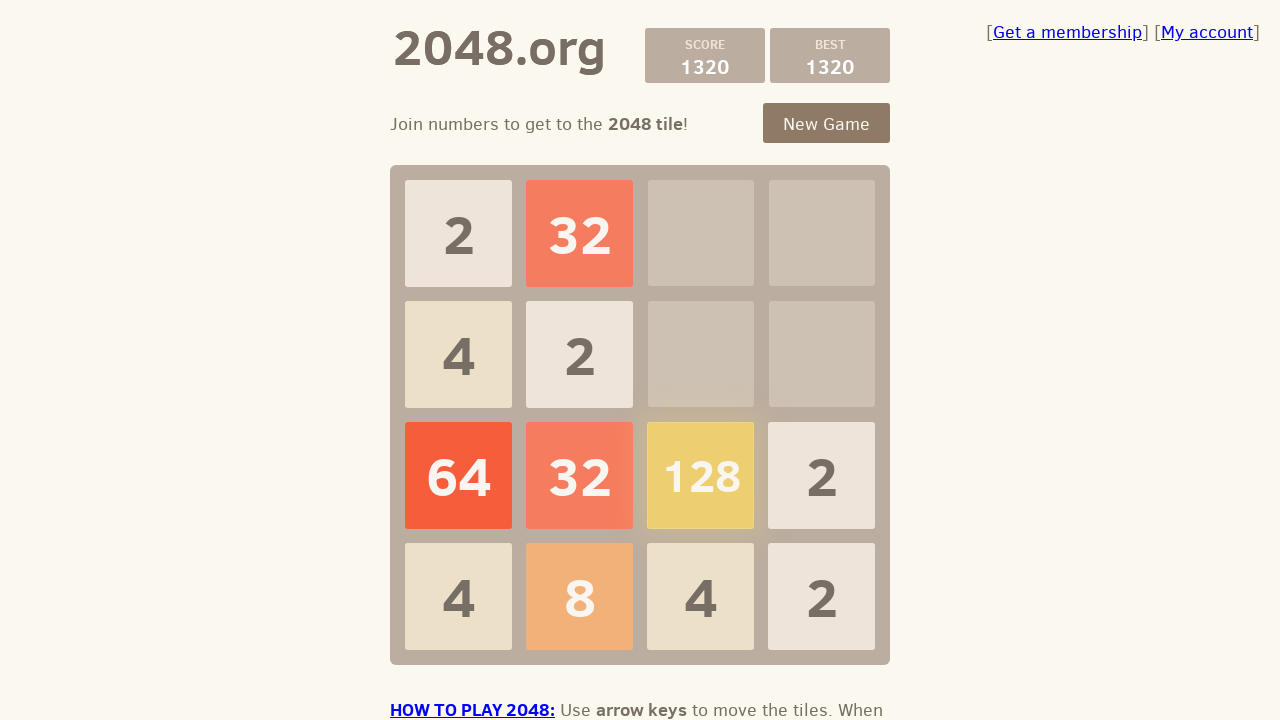

Pressed ArrowUp key to make a move on .game-container
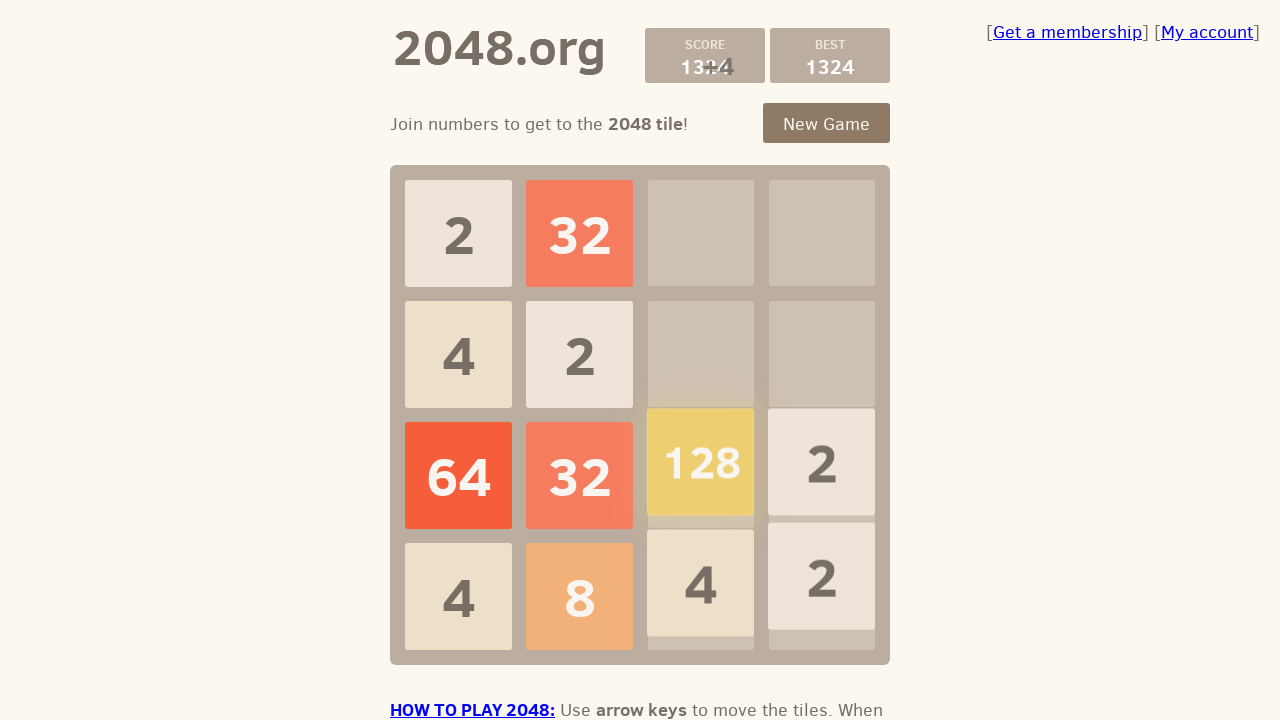

Waited 100ms for game to process move
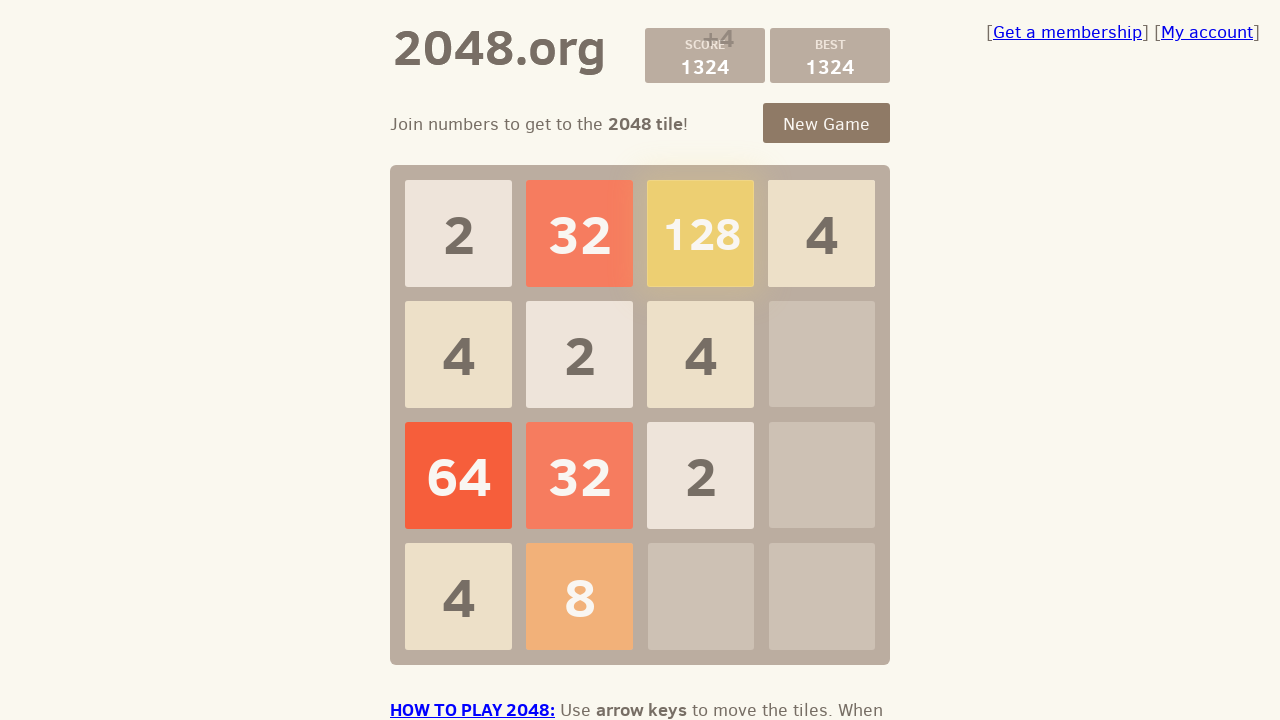

Checked if game is over
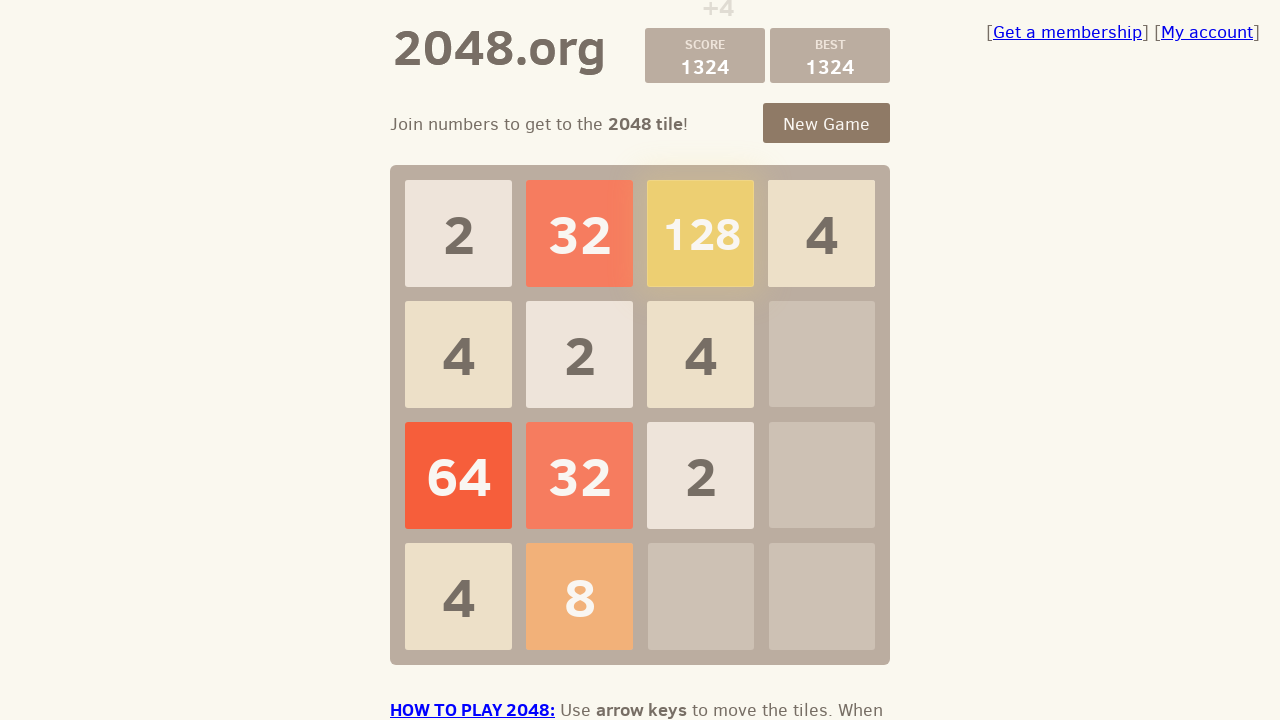

Pressed ArrowRight key to make a move on .game-container
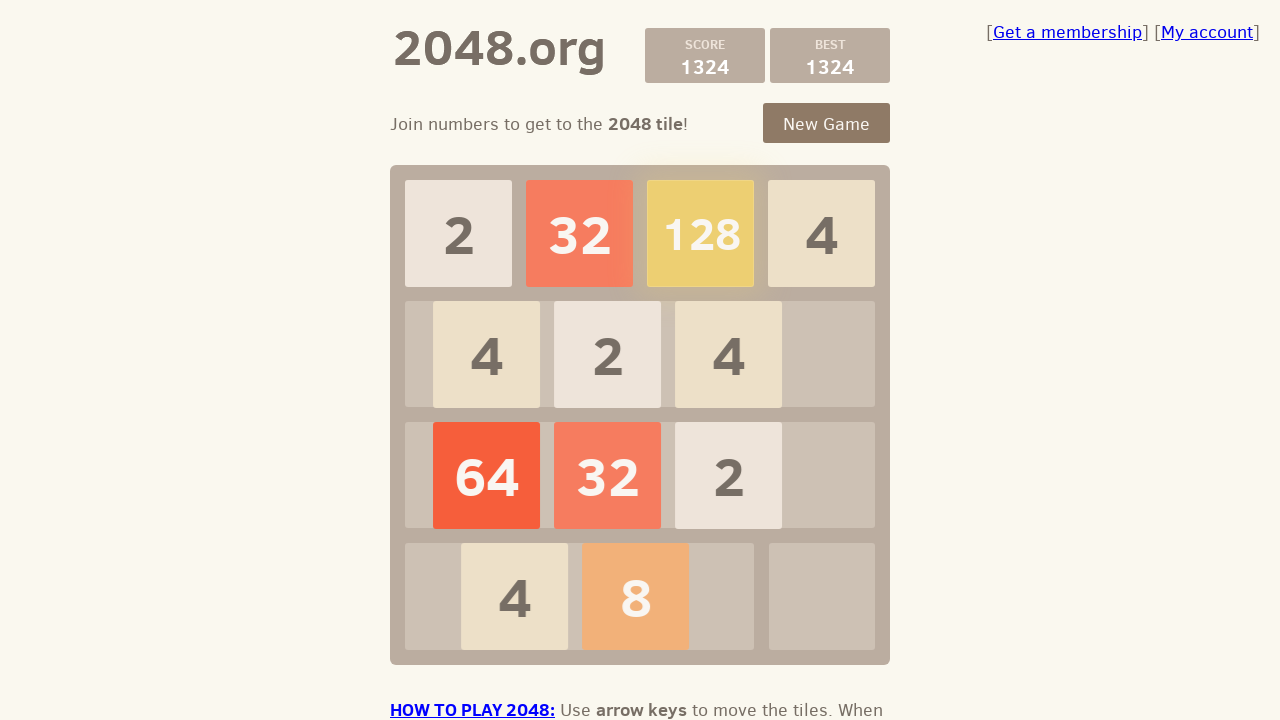

Waited 100ms for game to process move
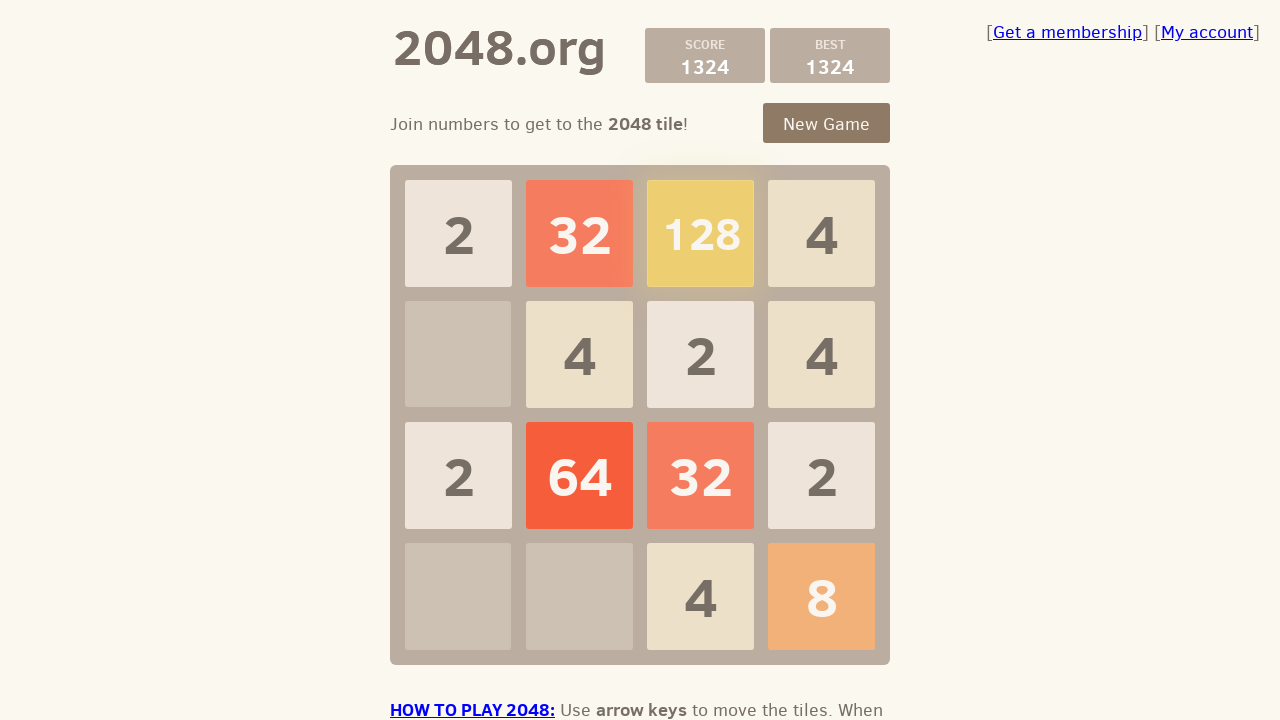

Checked if game is over
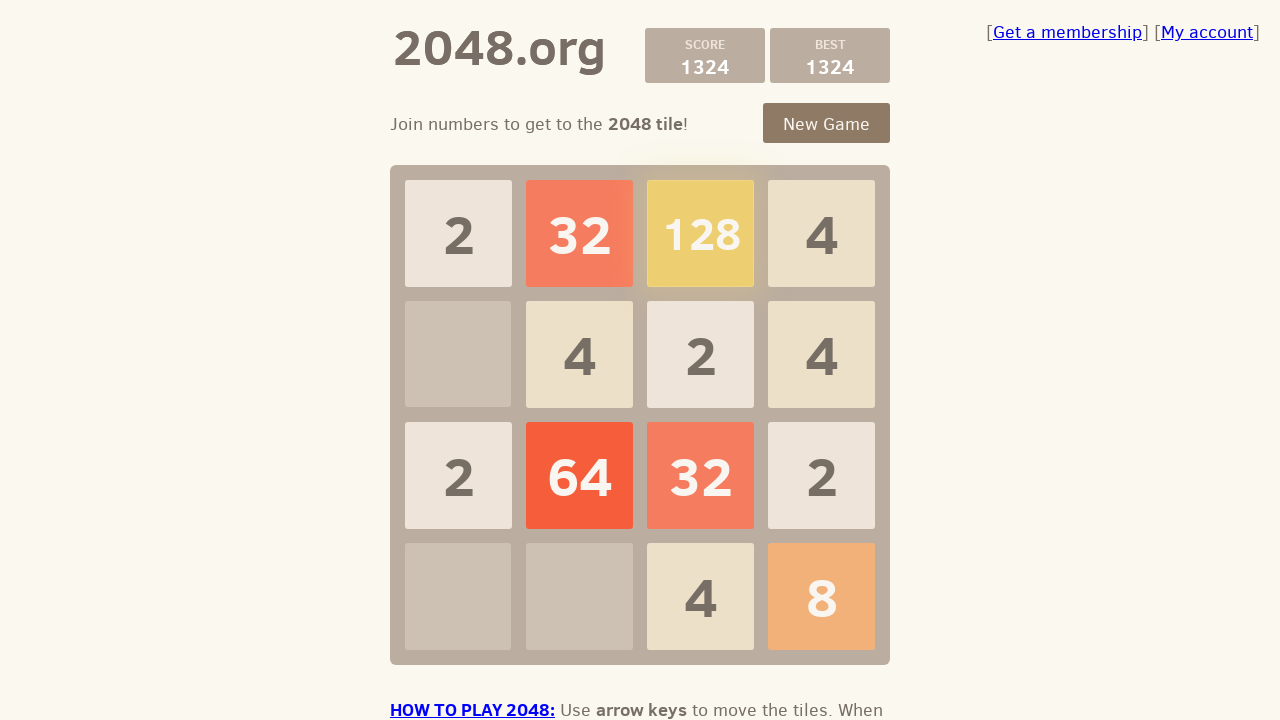

Pressed ArrowDown key to make a move on .game-container
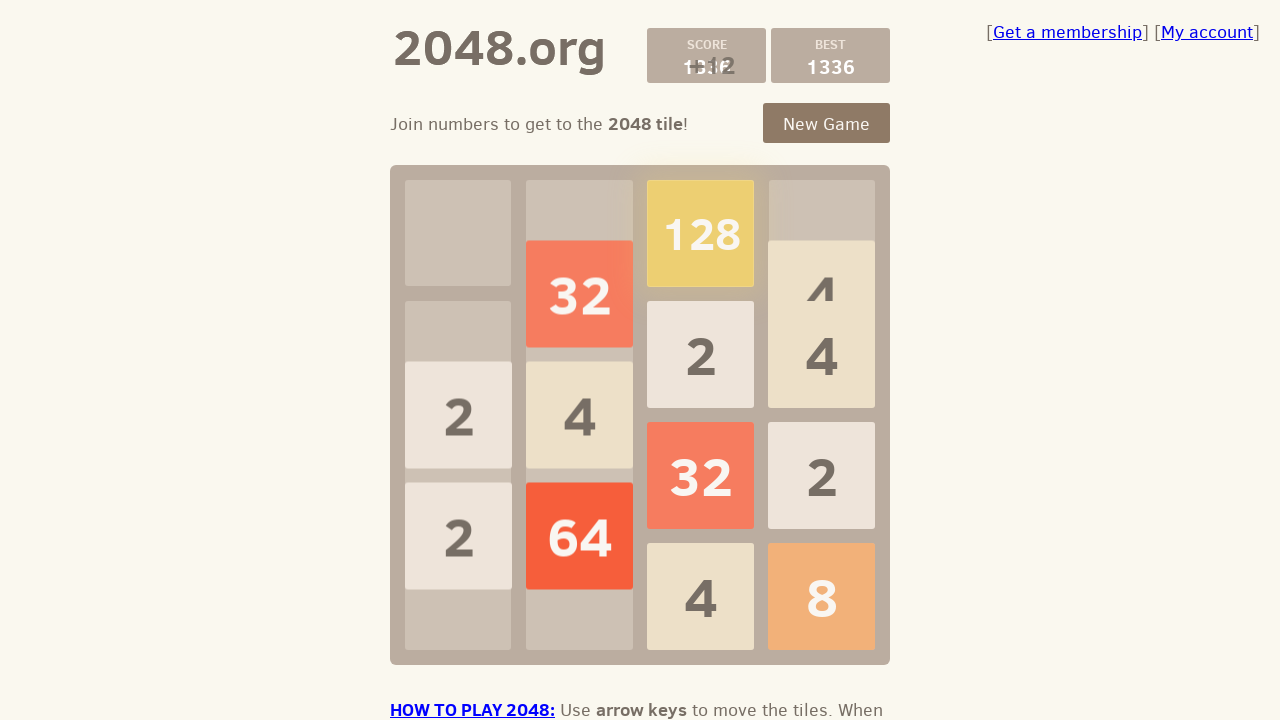

Waited 100ms for game to process move
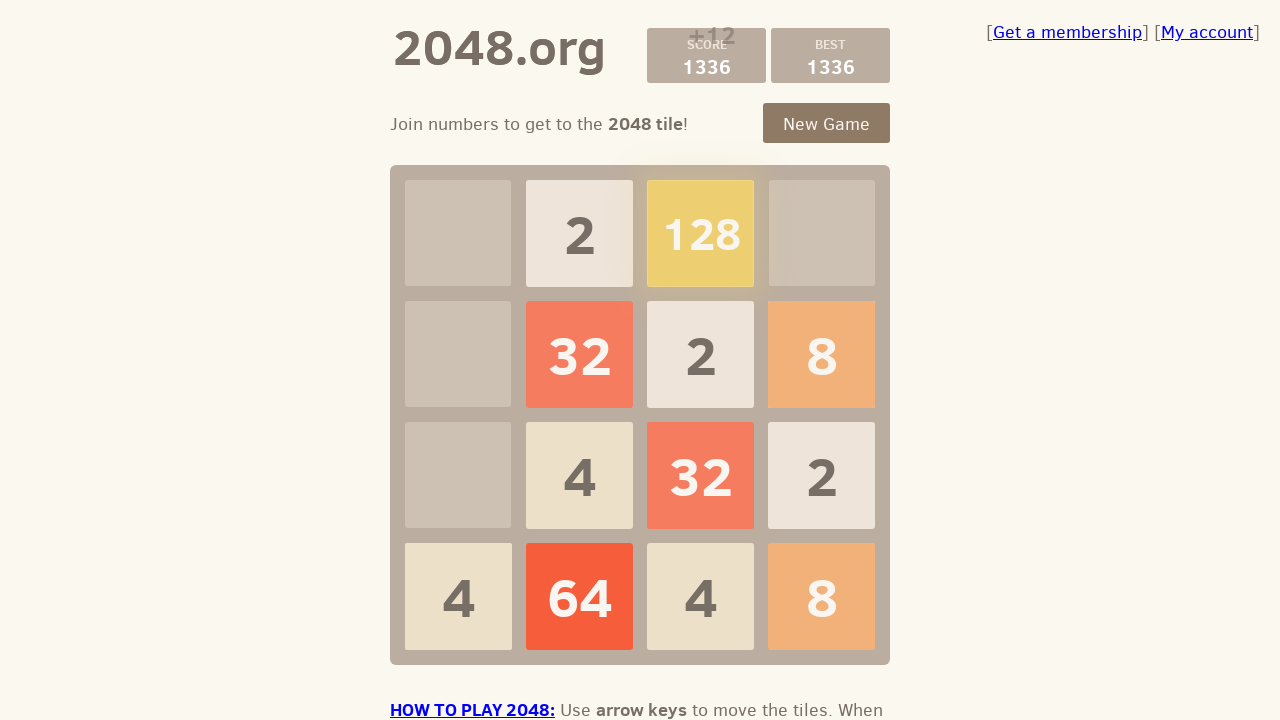

Checked if game is over
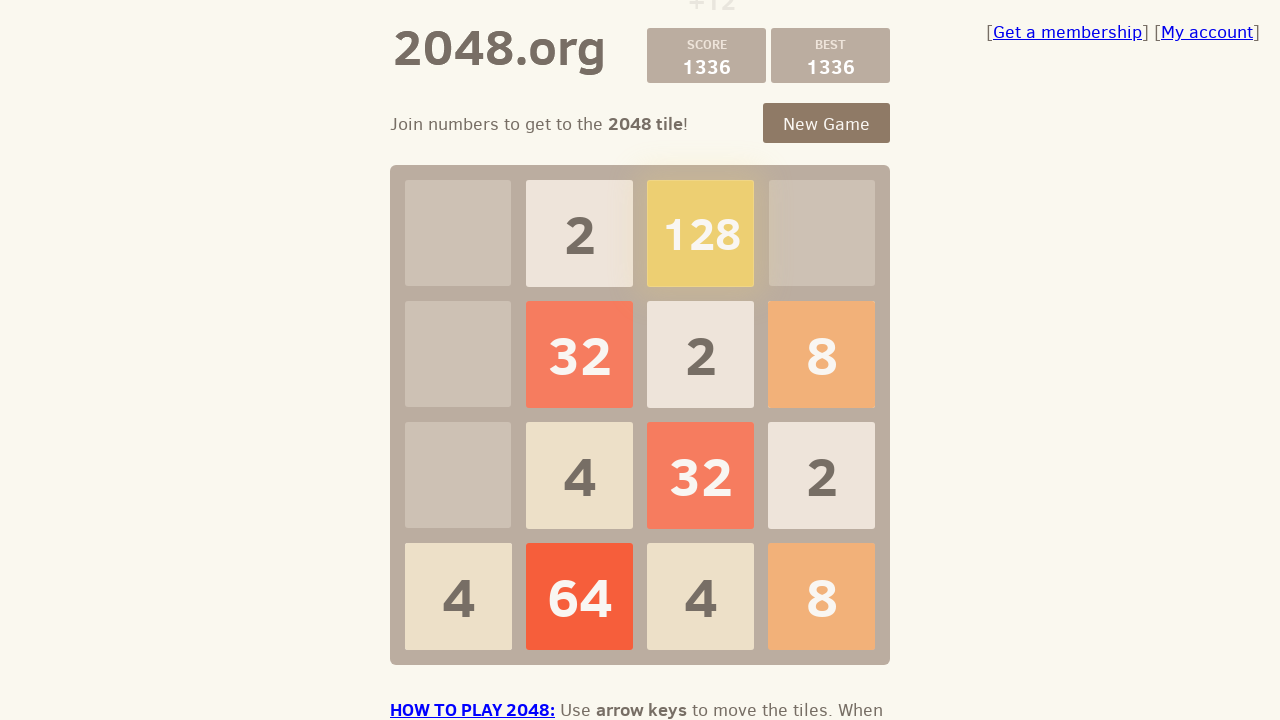

Pressed ArrowLeft key to make a move on .game-container
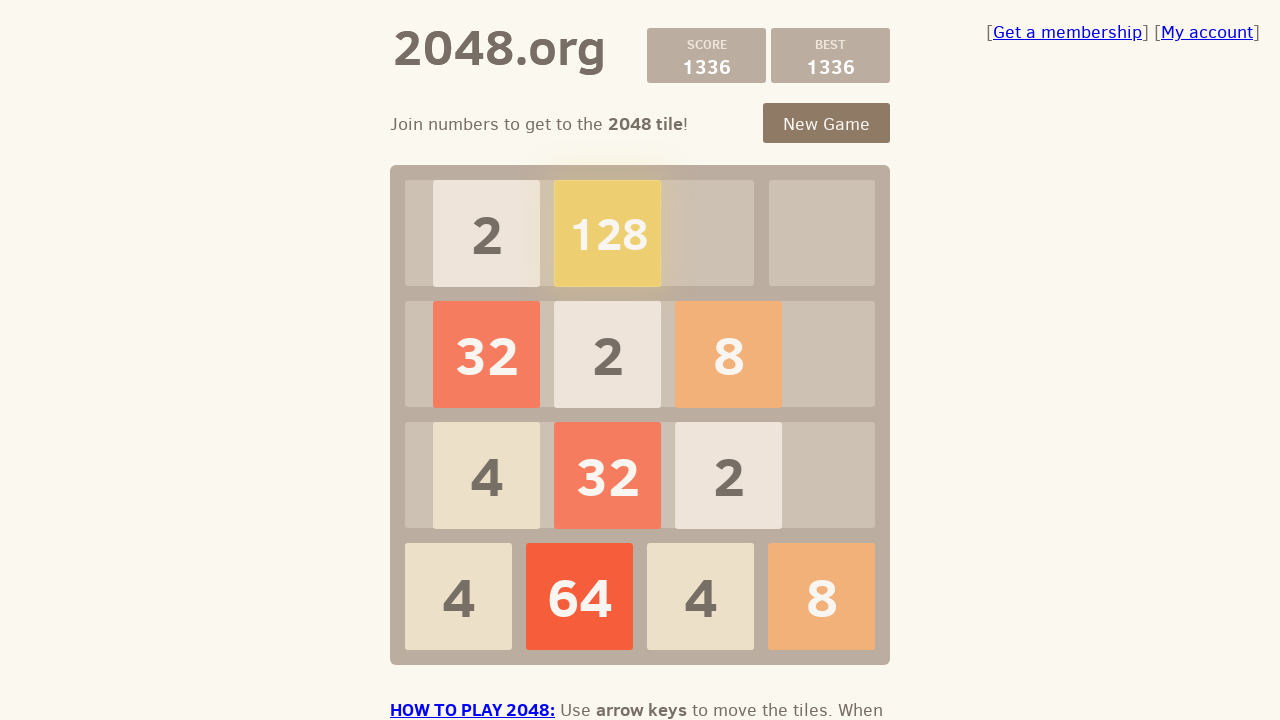

Waited 100ms for game to process move
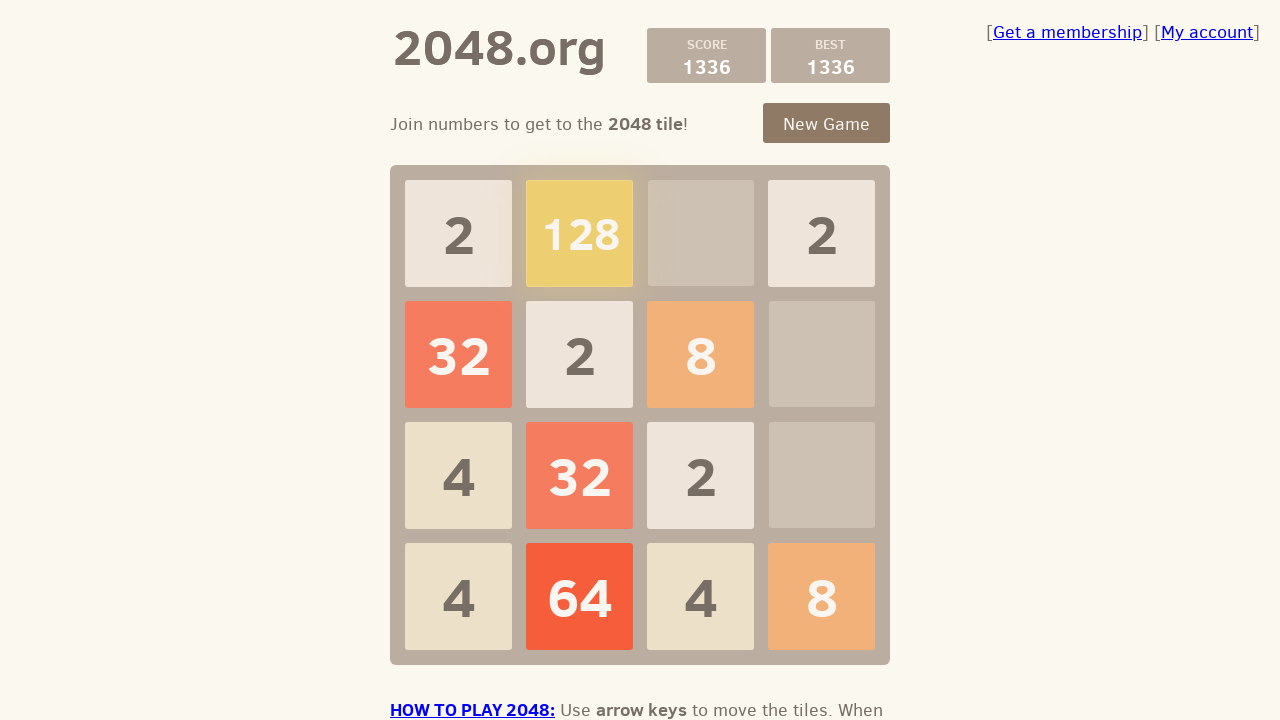

Checked if game is over
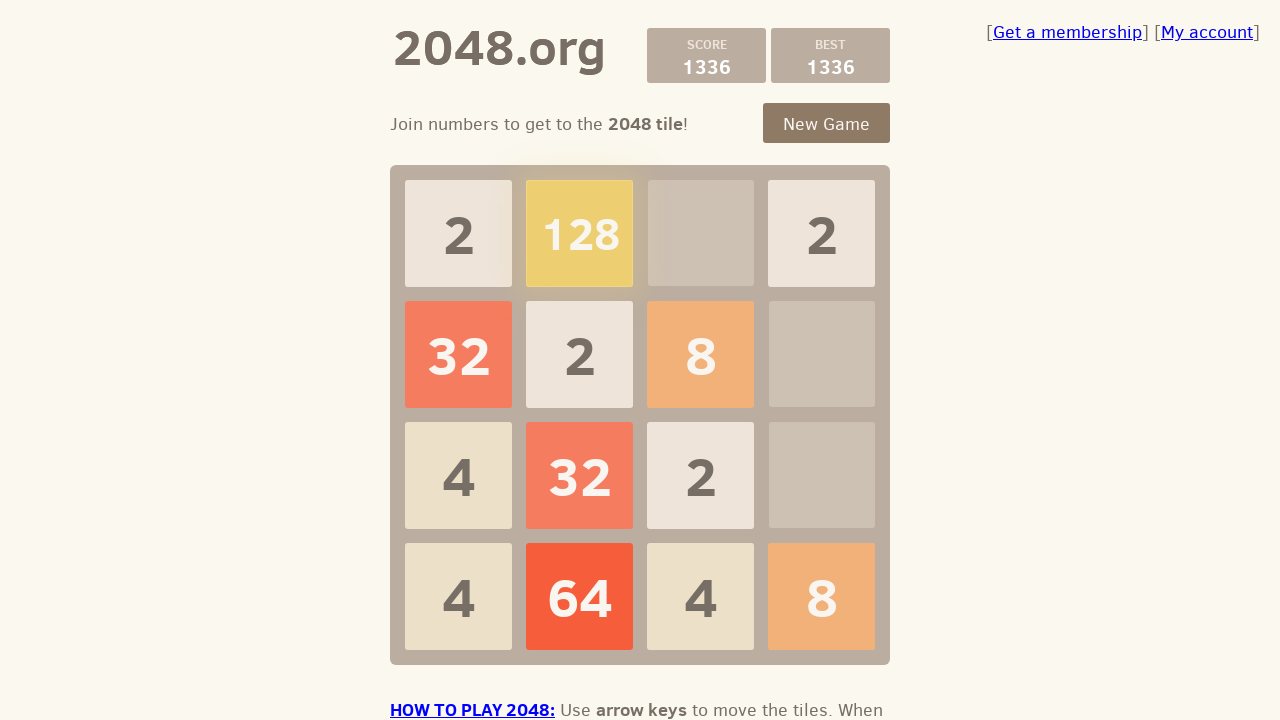

Checked if game is over after full move cycle
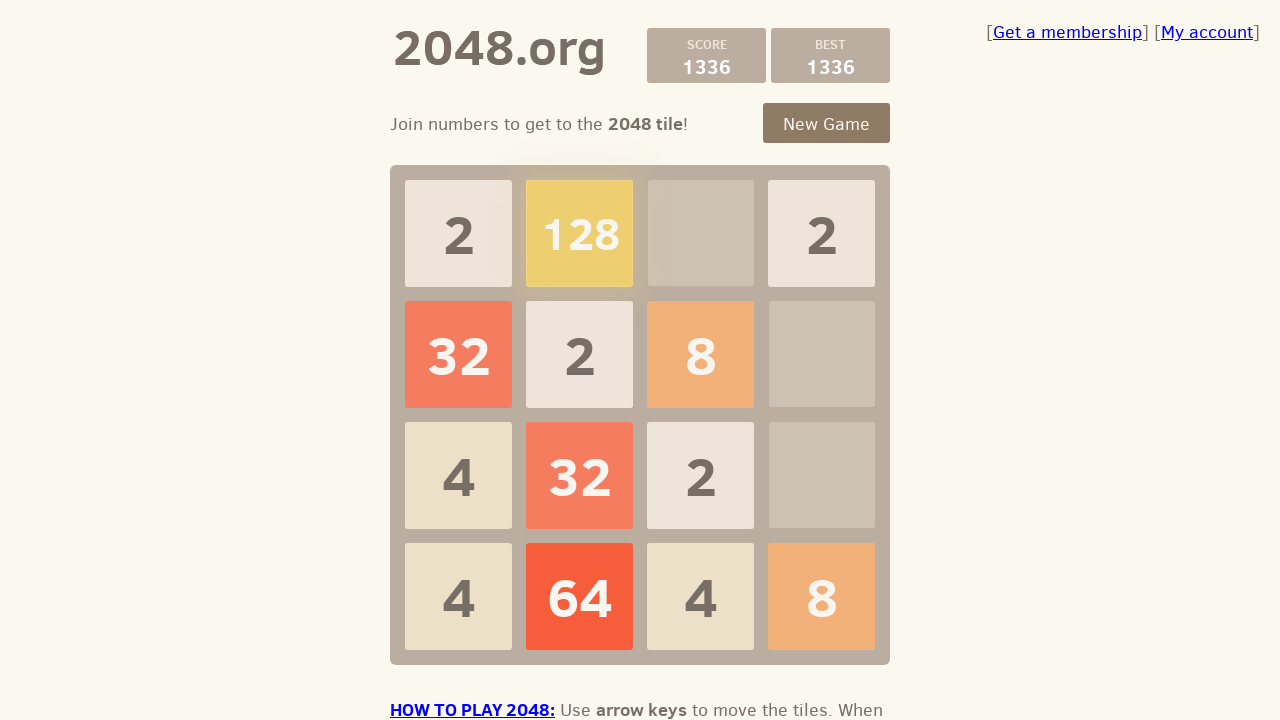

Pressed ArrowUp key to make a move on .game-container
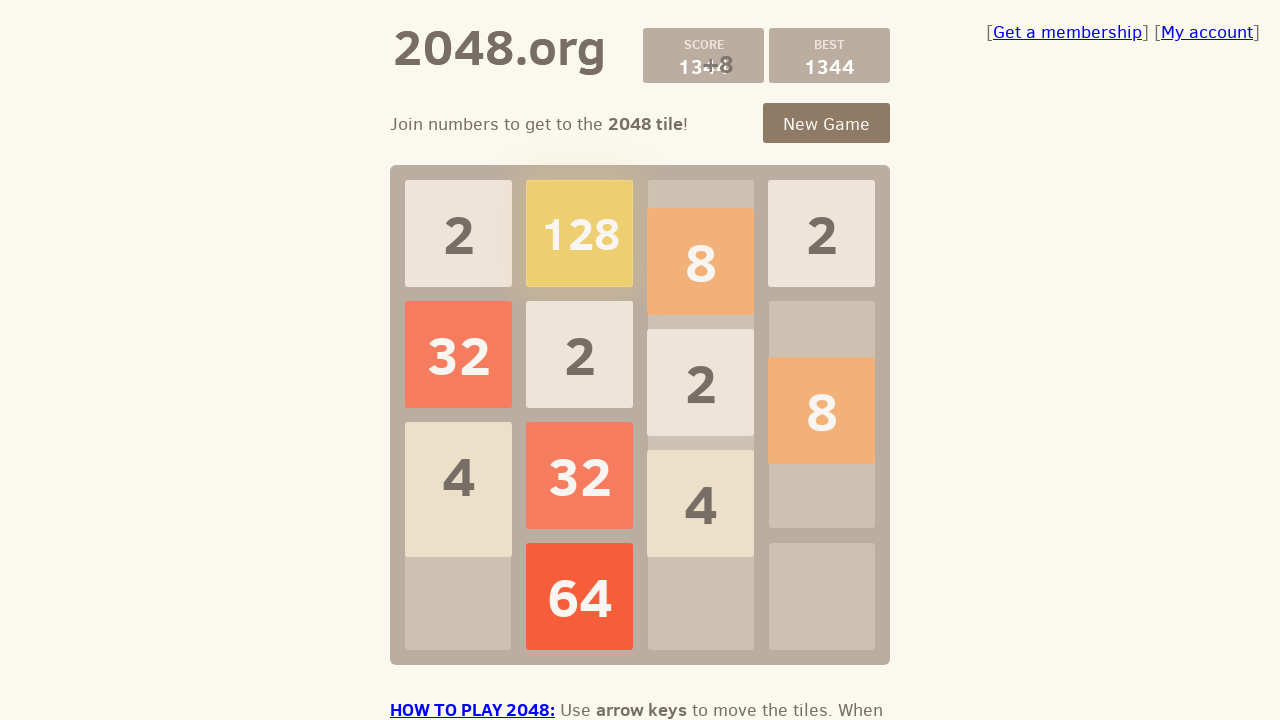

Waited 100ms for game to process move
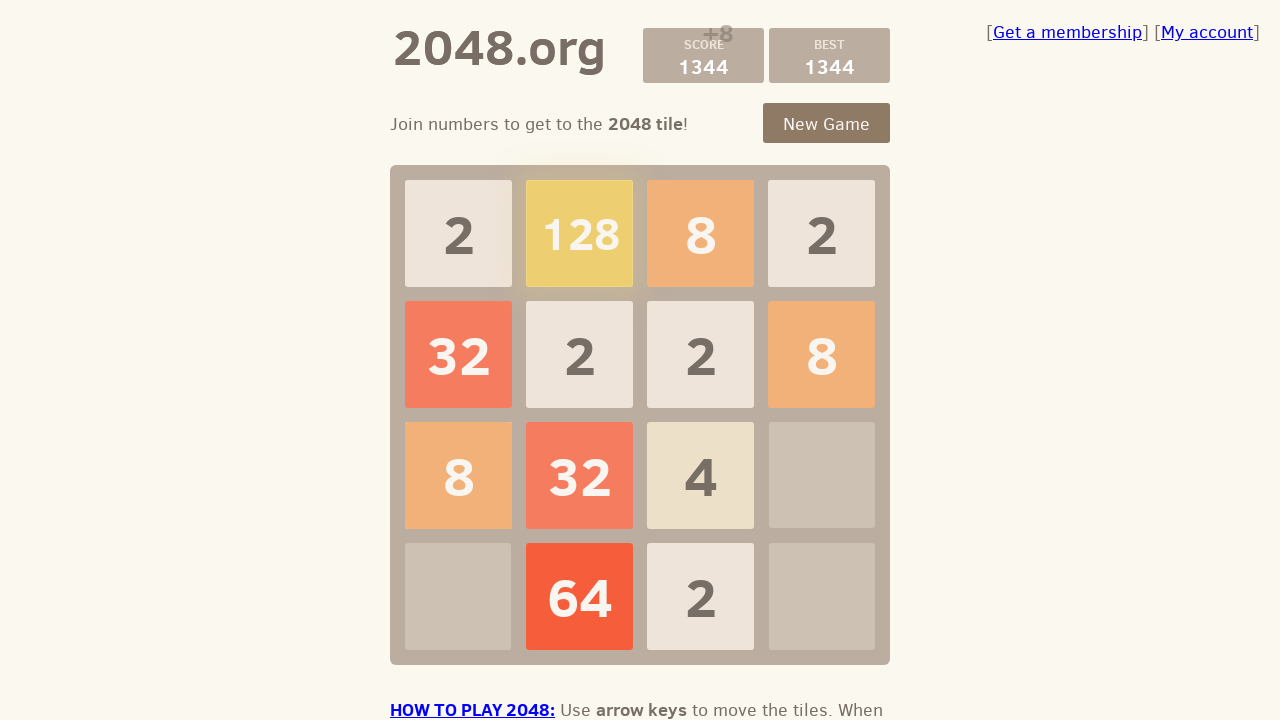

Checked if game is over
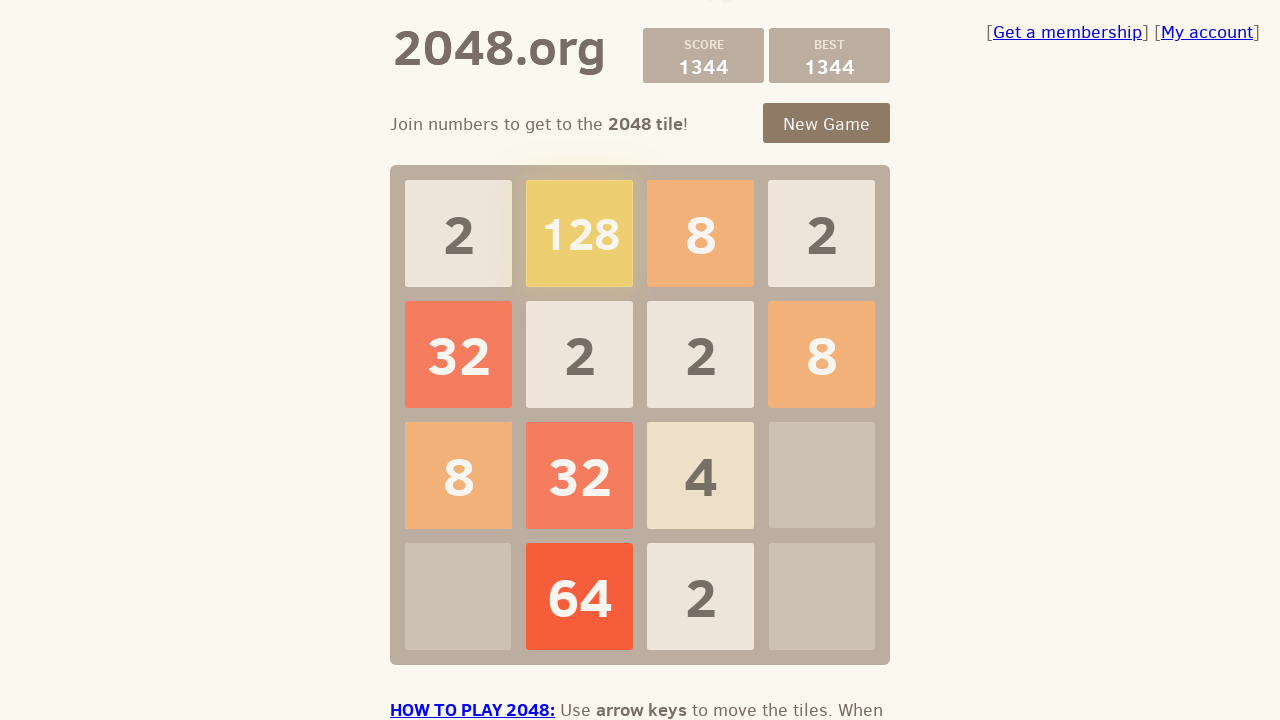

Pressed ArrowRight key to make a move on .game-container
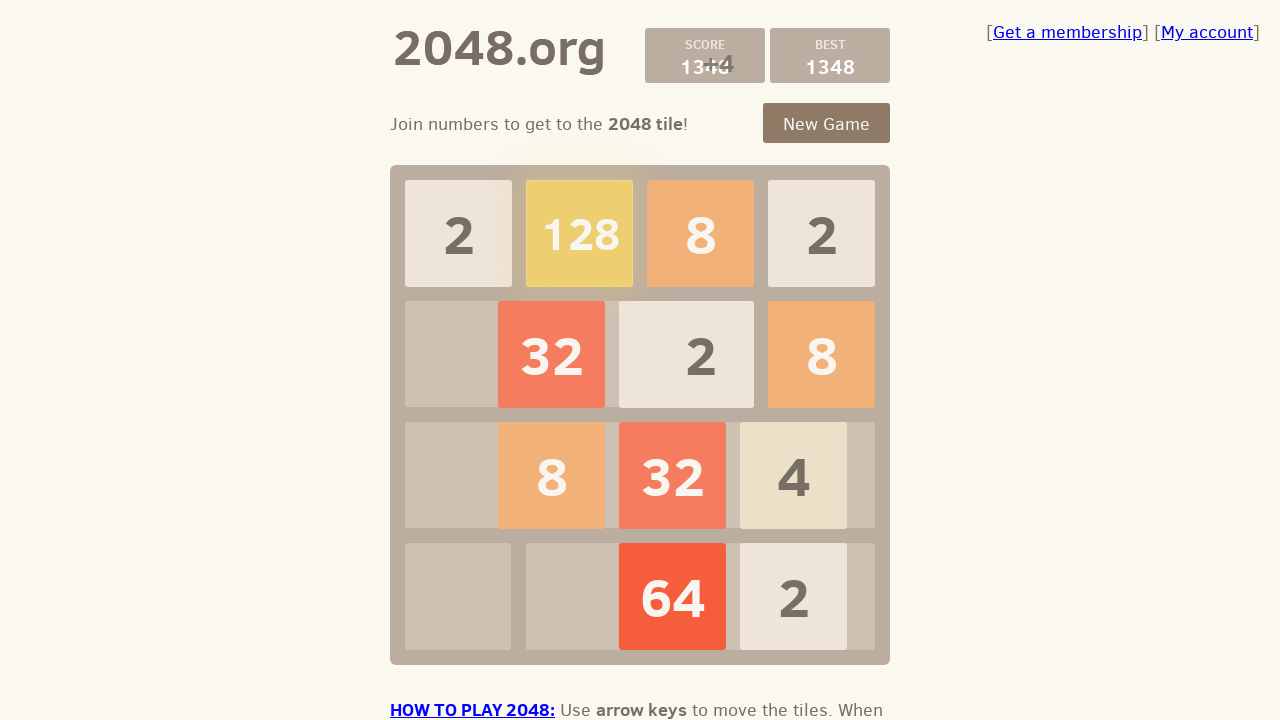

Waited 100ms for game to process move
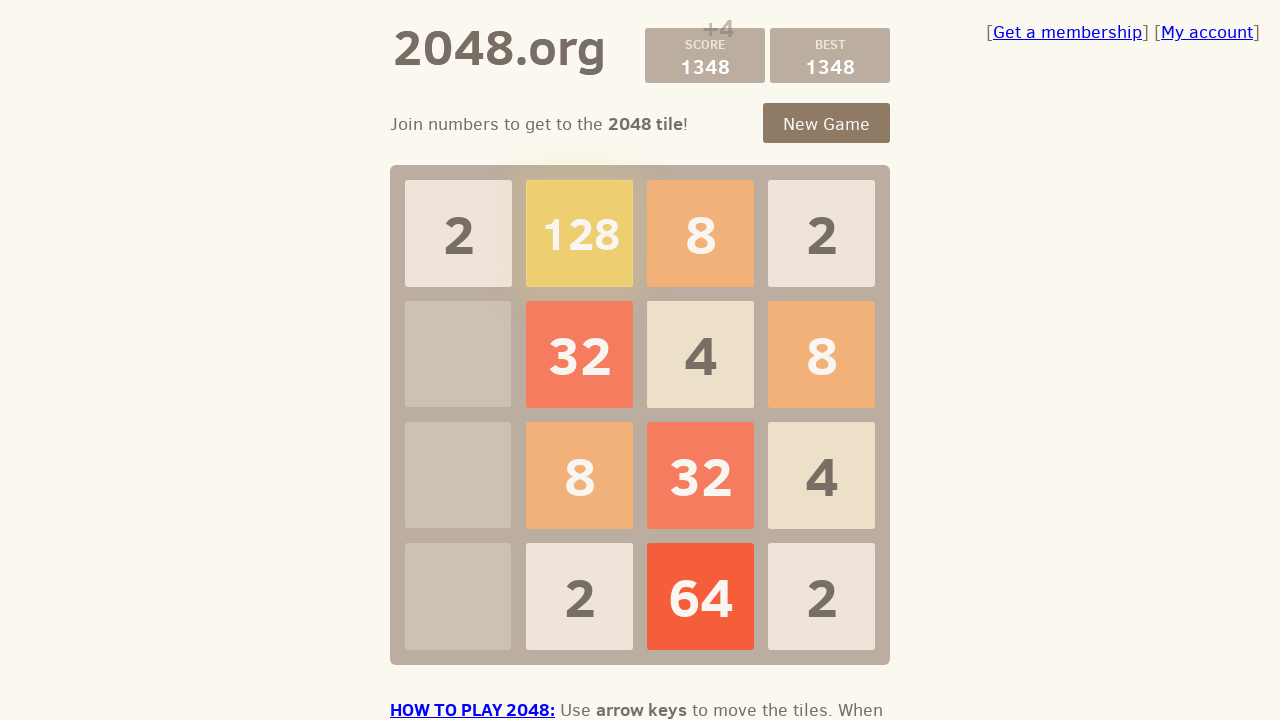

Checked if game is over
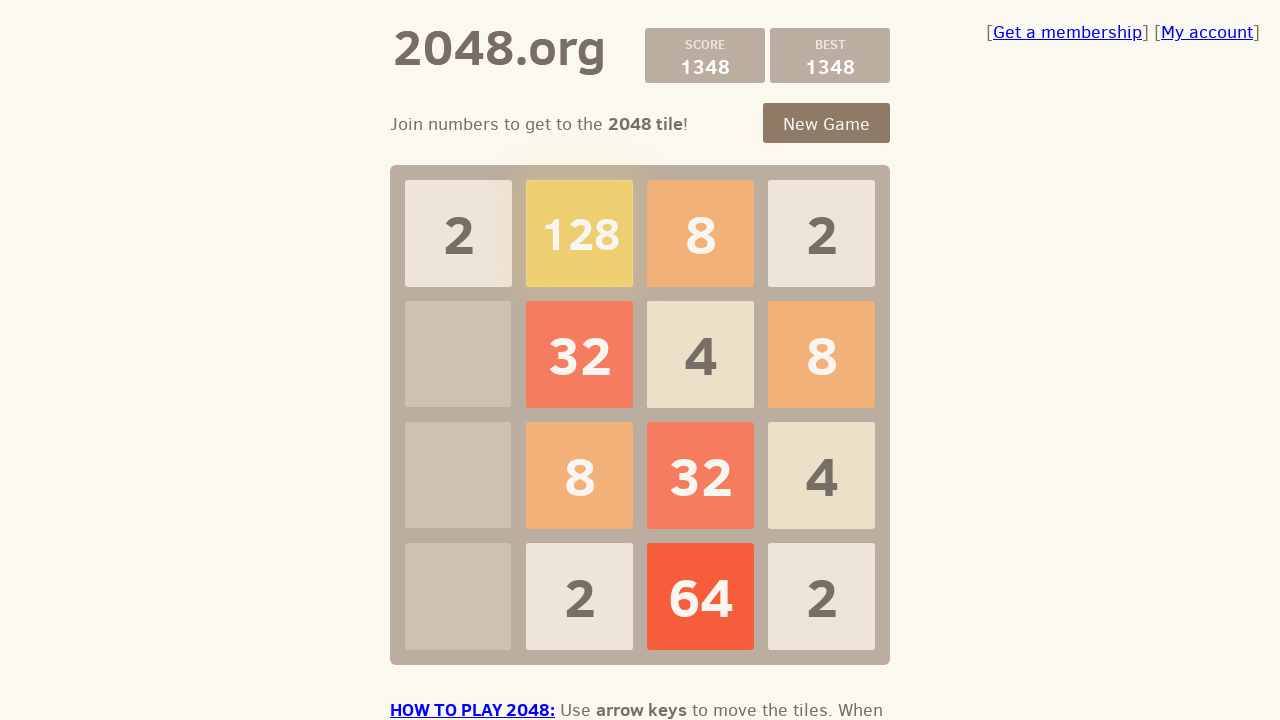

Pressed ArrowDown key to make a move on .game-container
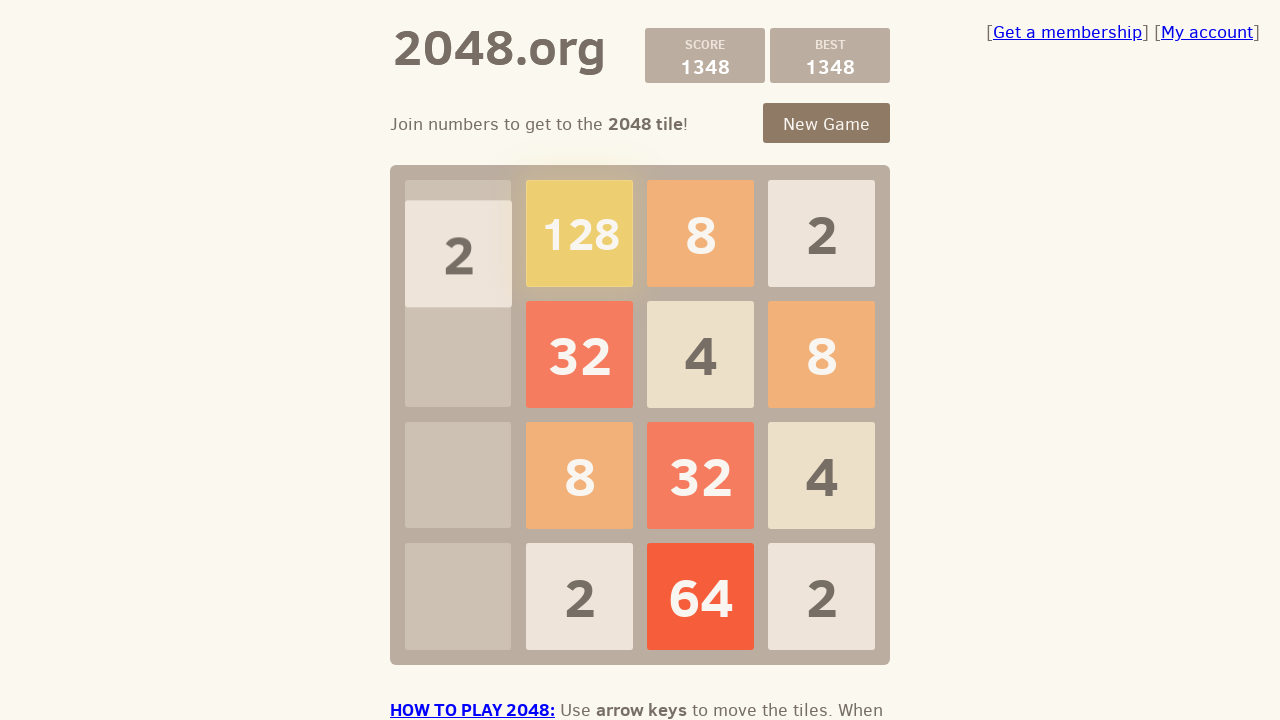

Waited 100ms for game to process move
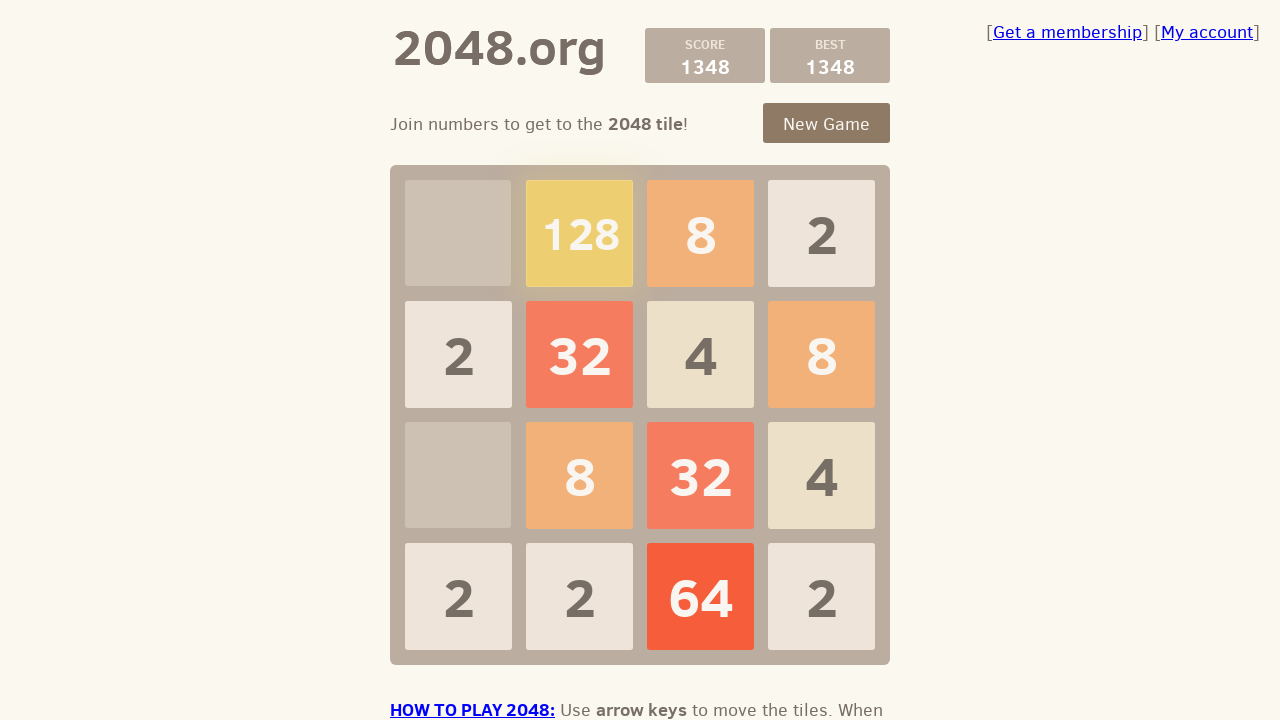

Checked if game is over
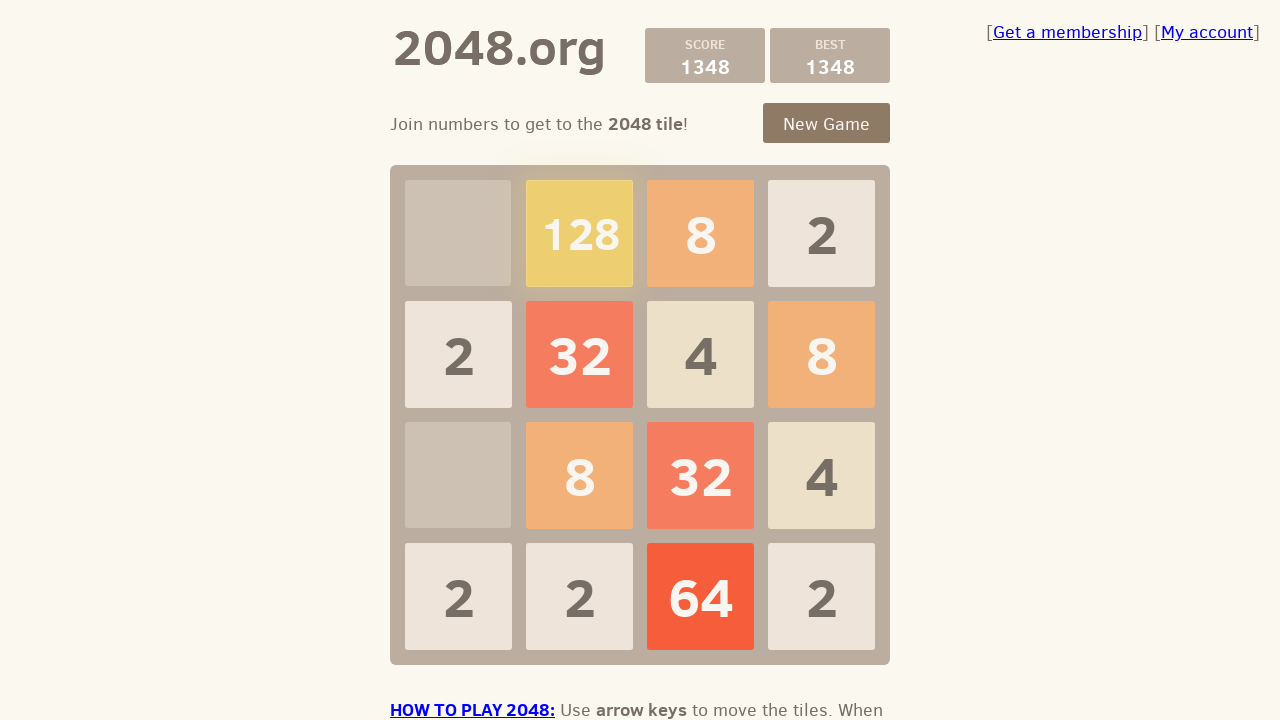

Pressed ArrowLeft key to make a move on .game-container
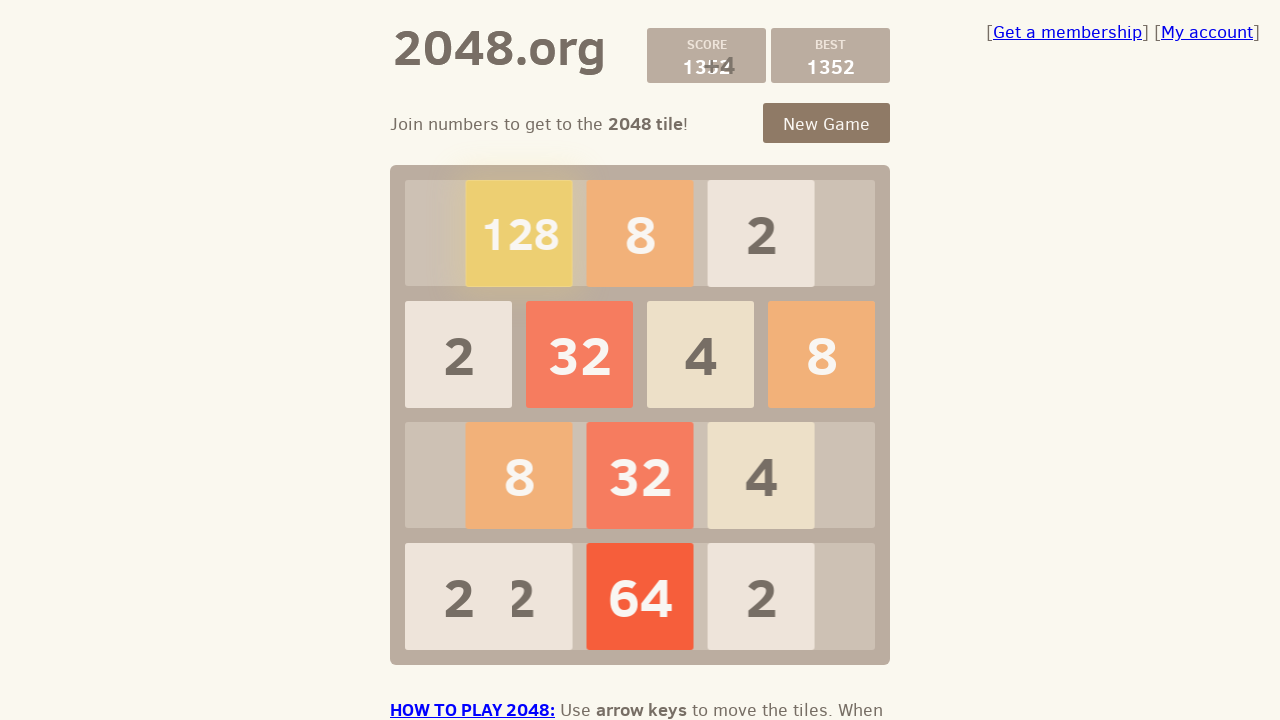

Waited 100ms for game to process move
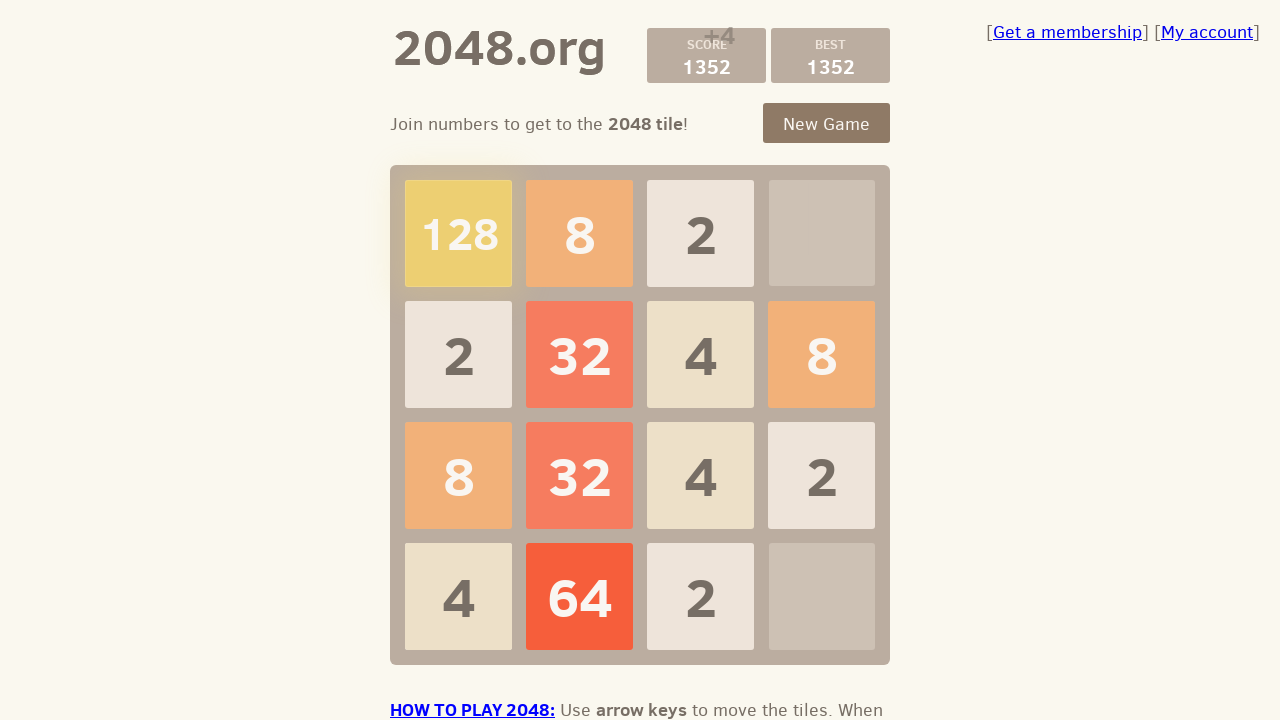

Checked if game is over
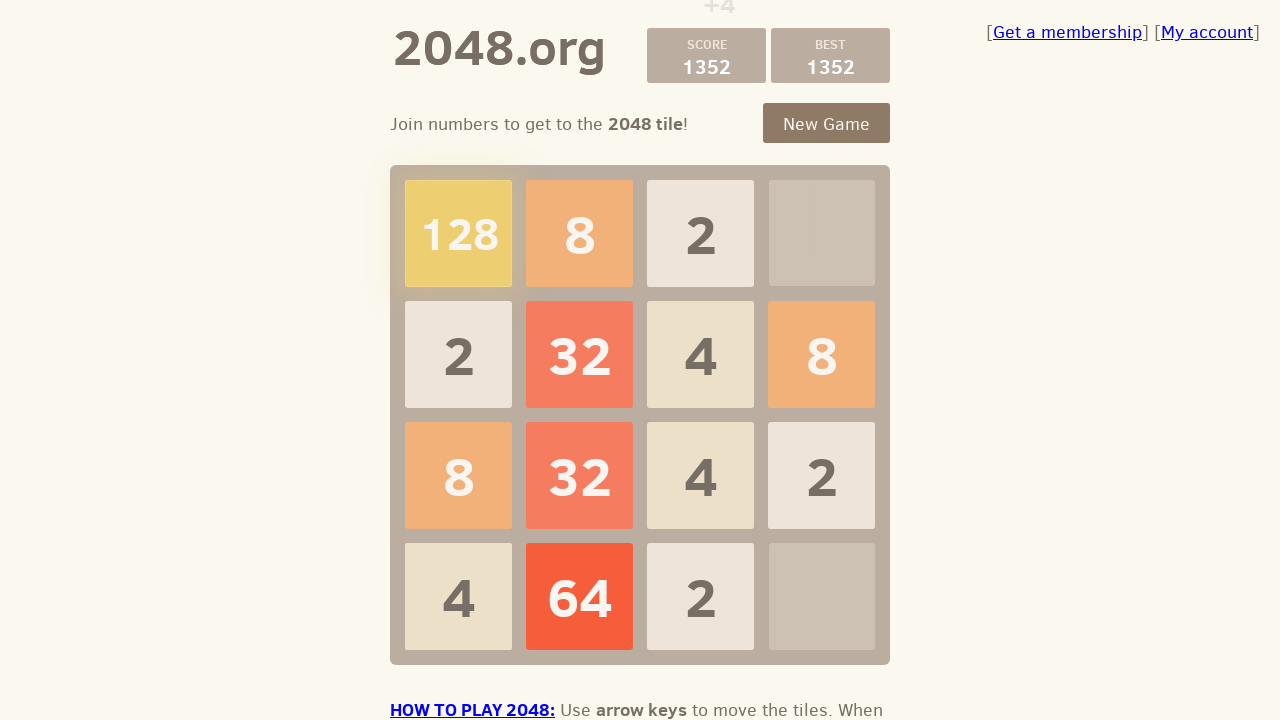

Checked if game is over after full move cycle
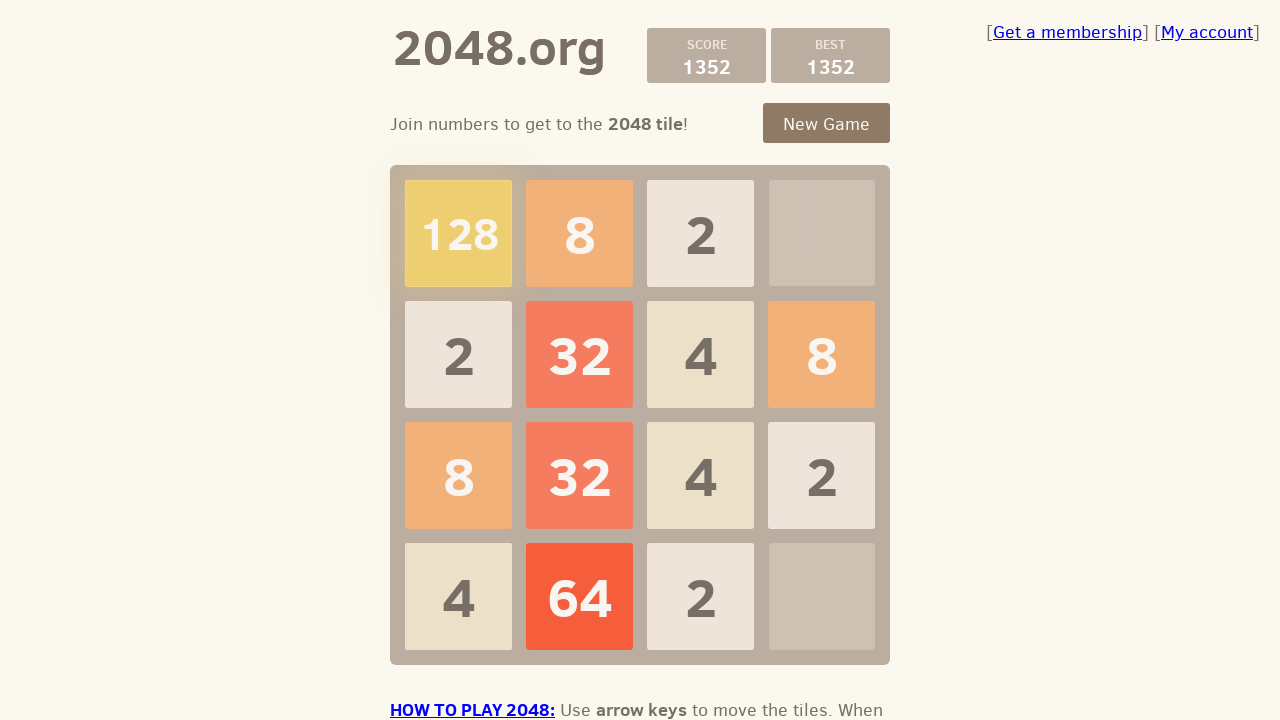

Pressed ArrowUp key to make a move on .game-container
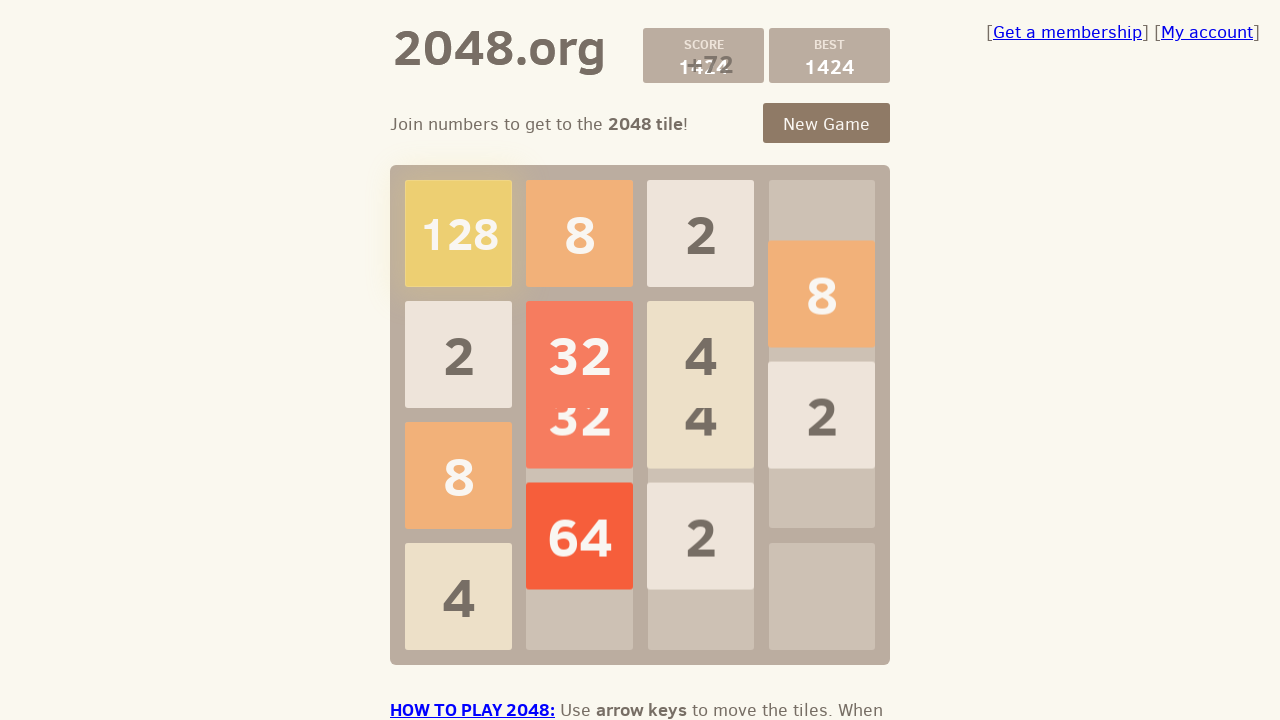

Waited 100ms for game to process move
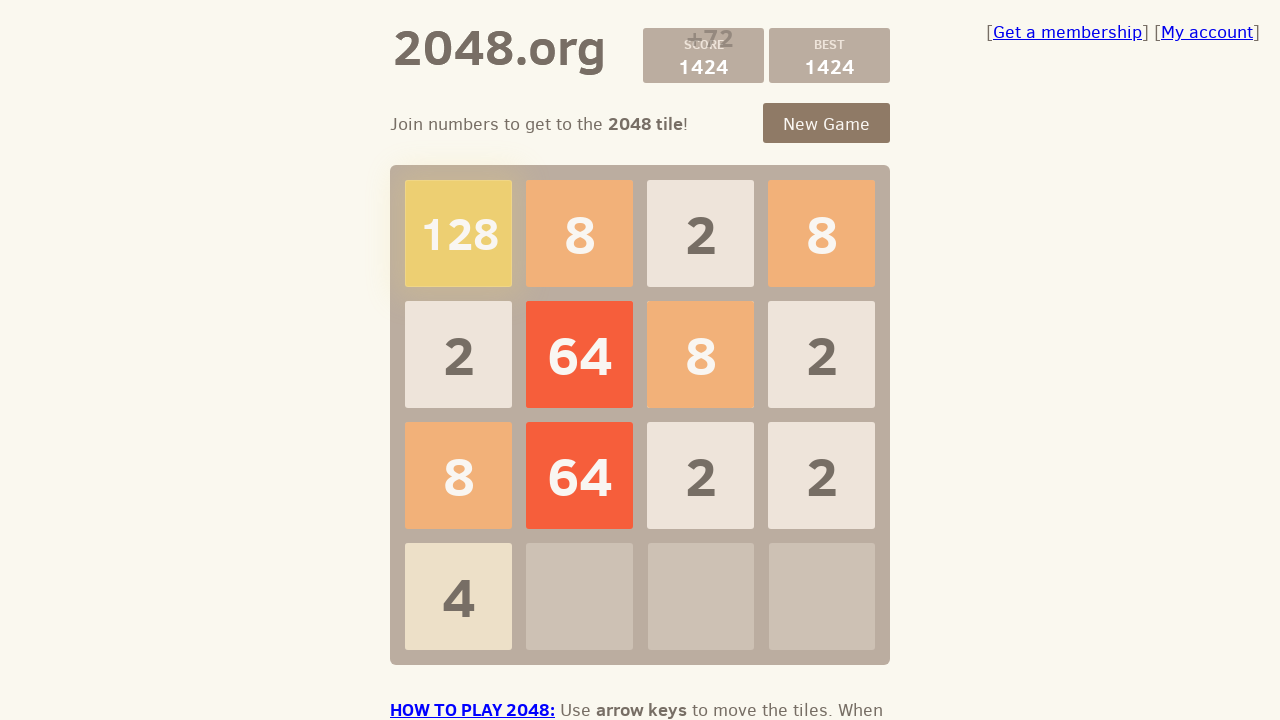

Checked if game is over
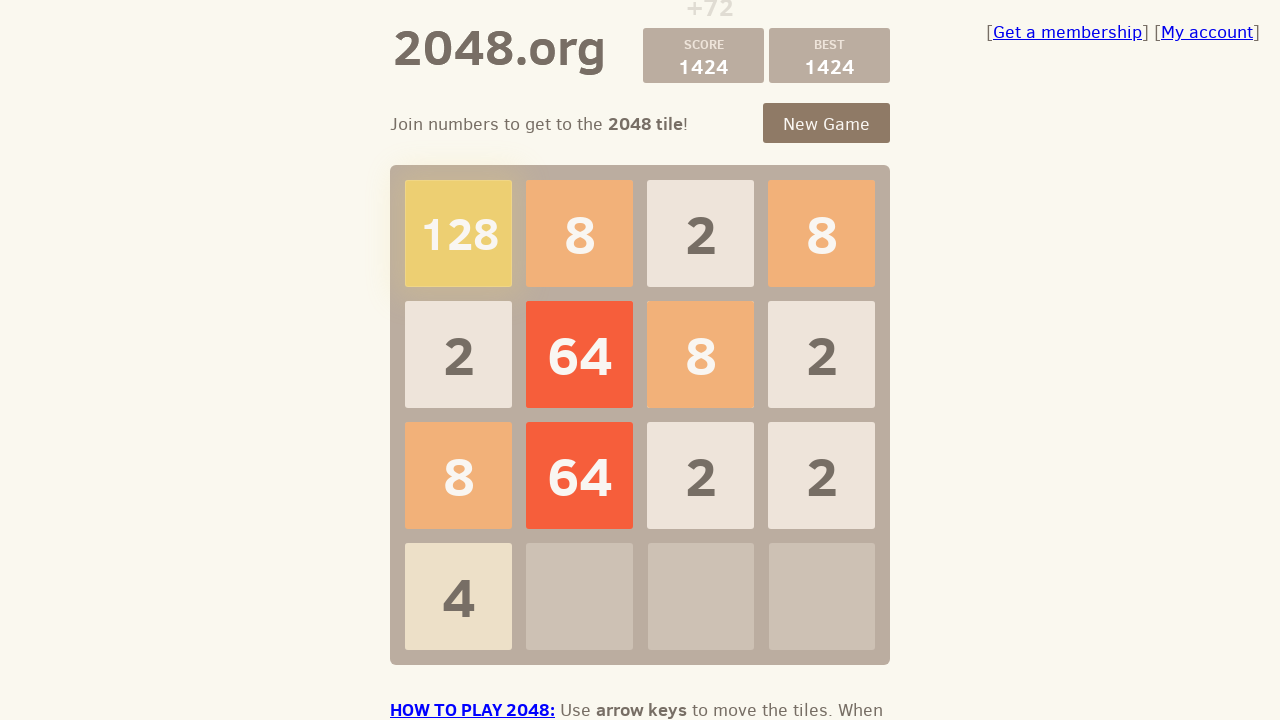

Pressed ArrowRight key to make a move on .game-container
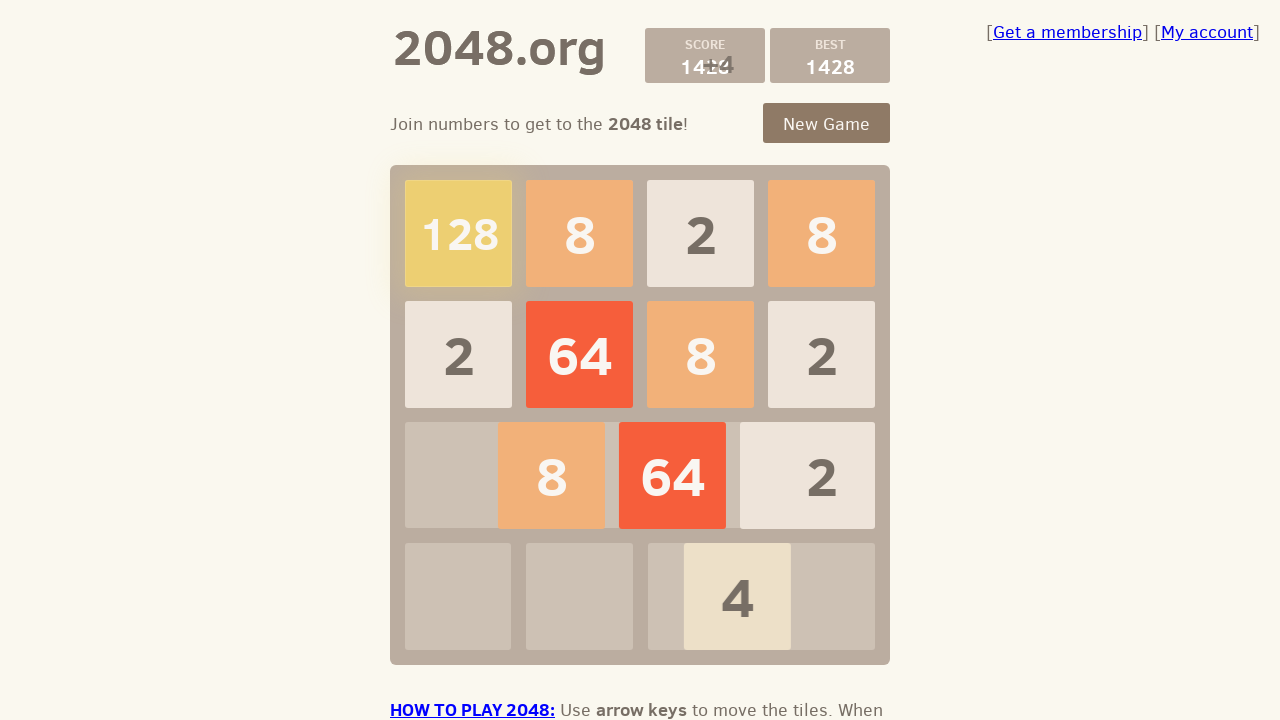

Waited 100ms for game to process move
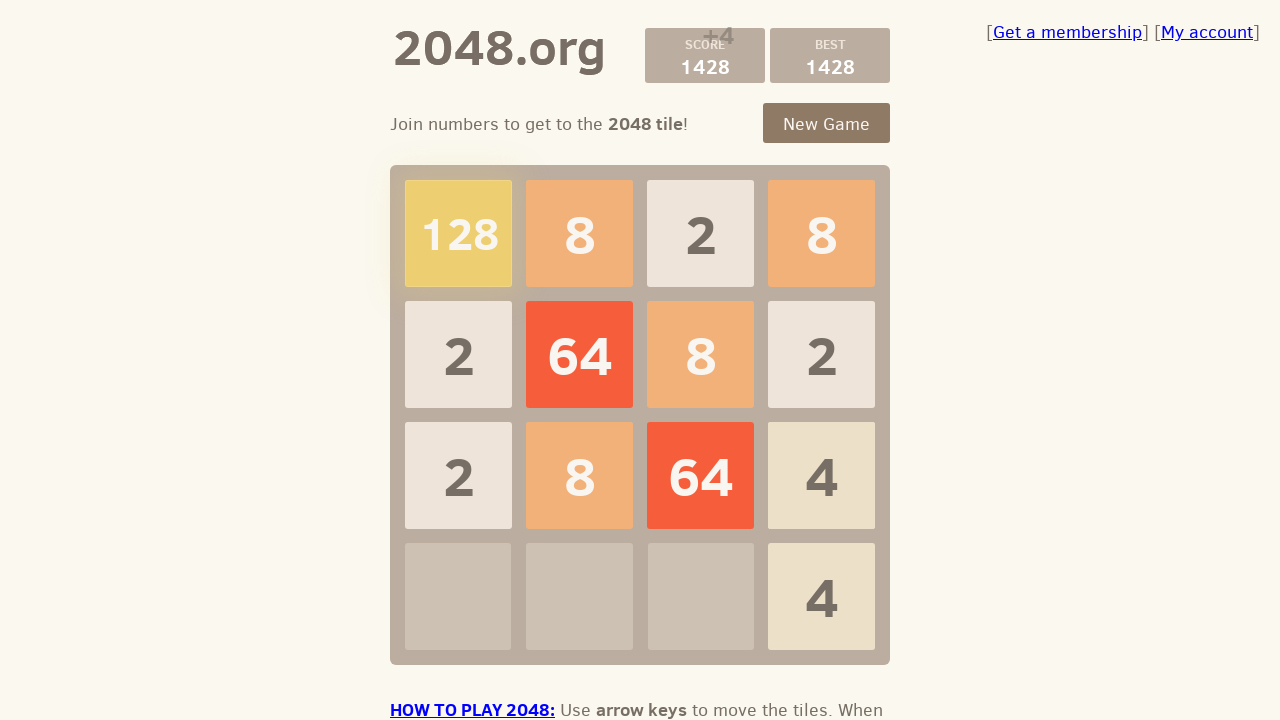

Checked if game is over
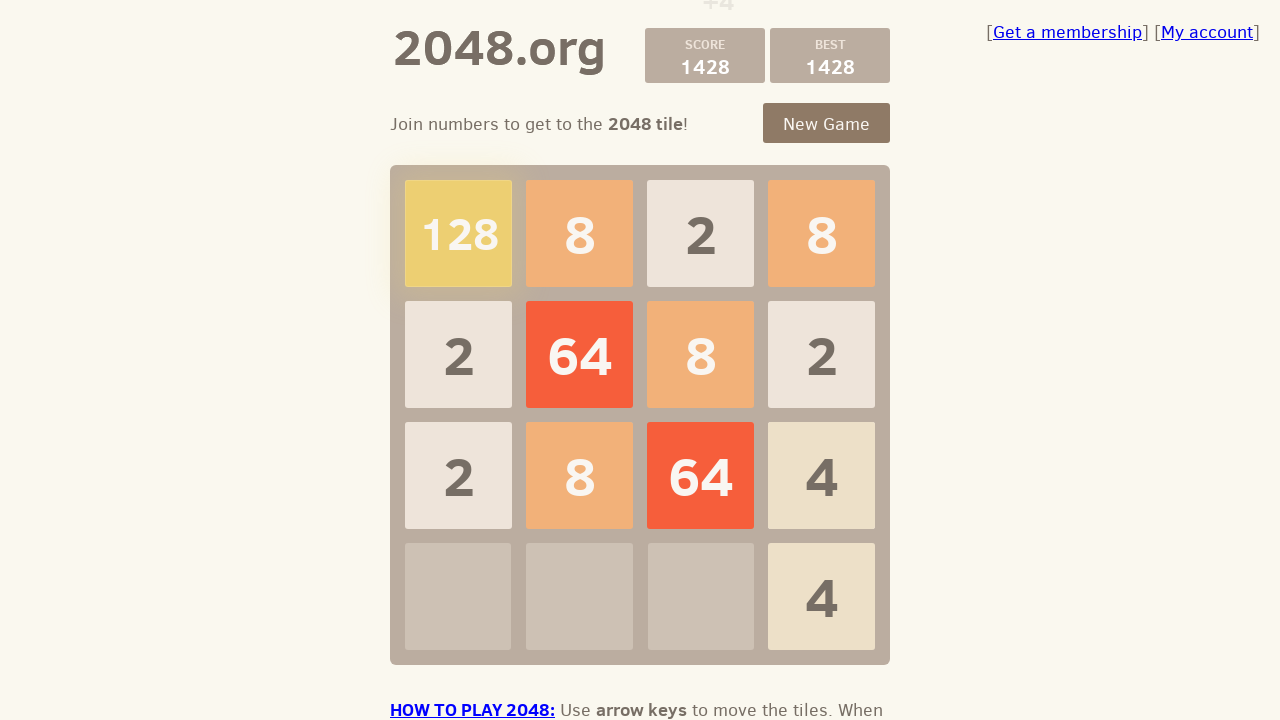

Pressed ArrowDown key to make a move on .game-container
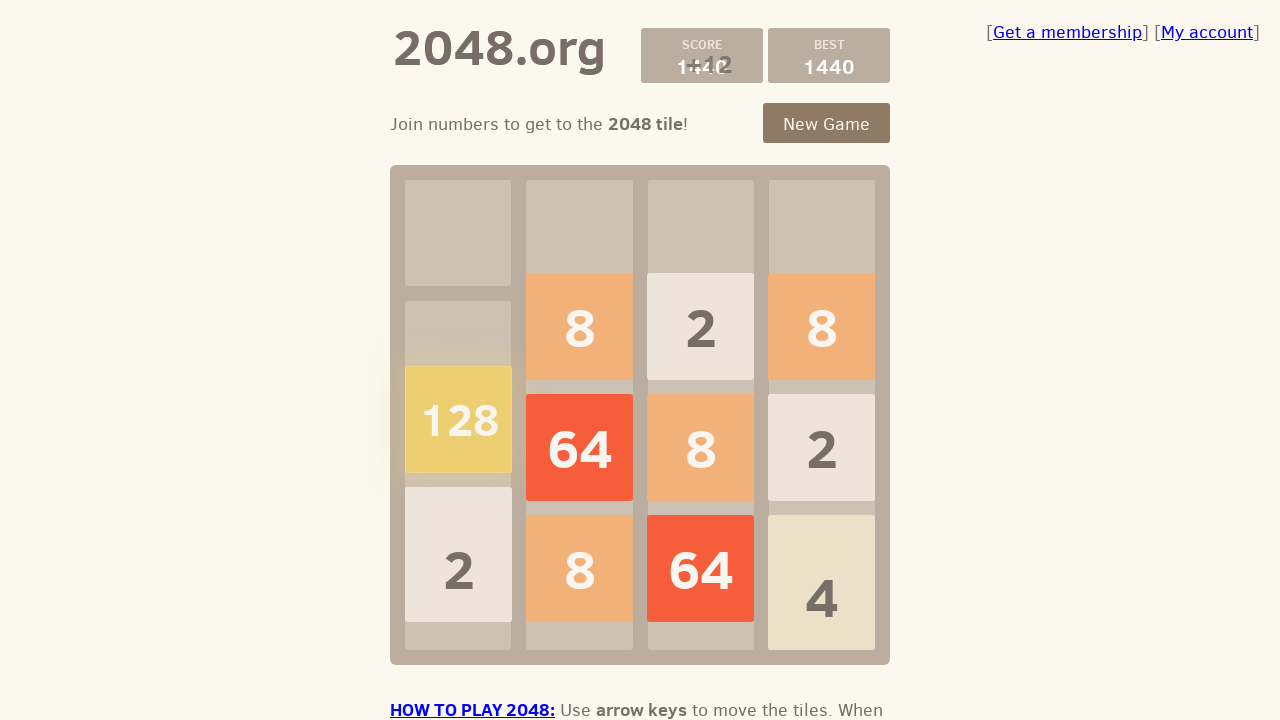

Waited 100ms for game to process move
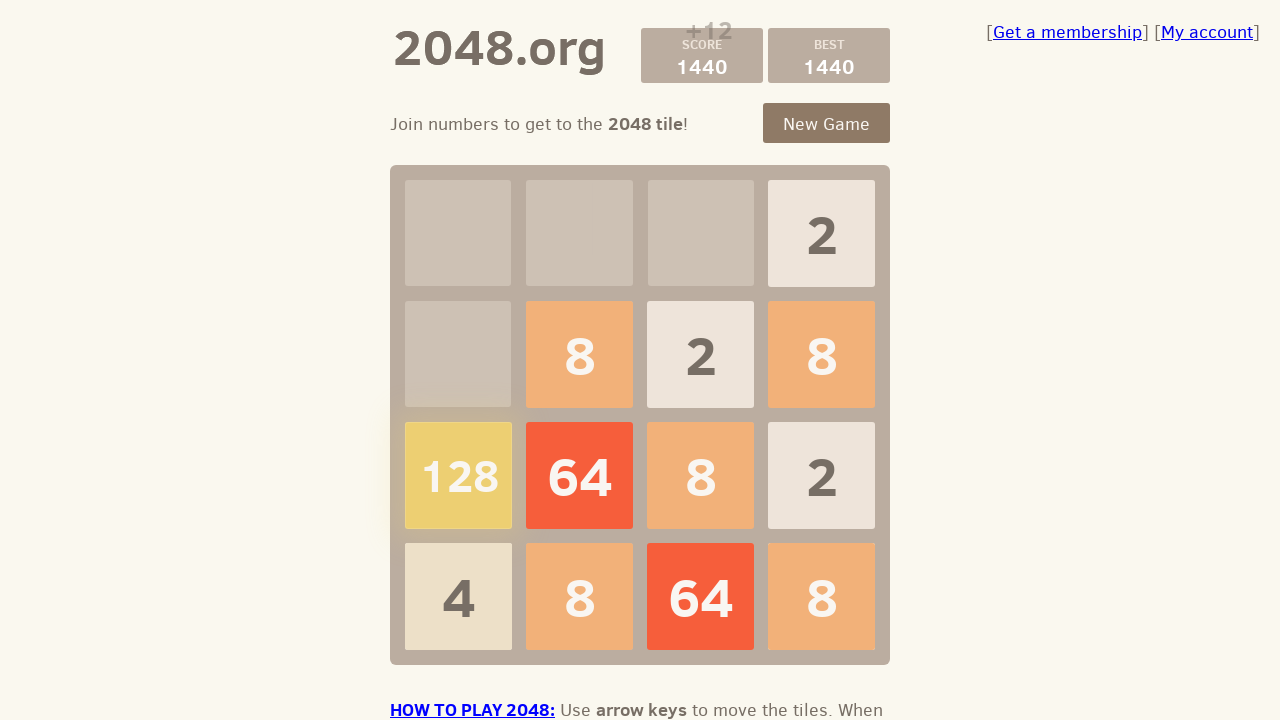

Checked if game is over
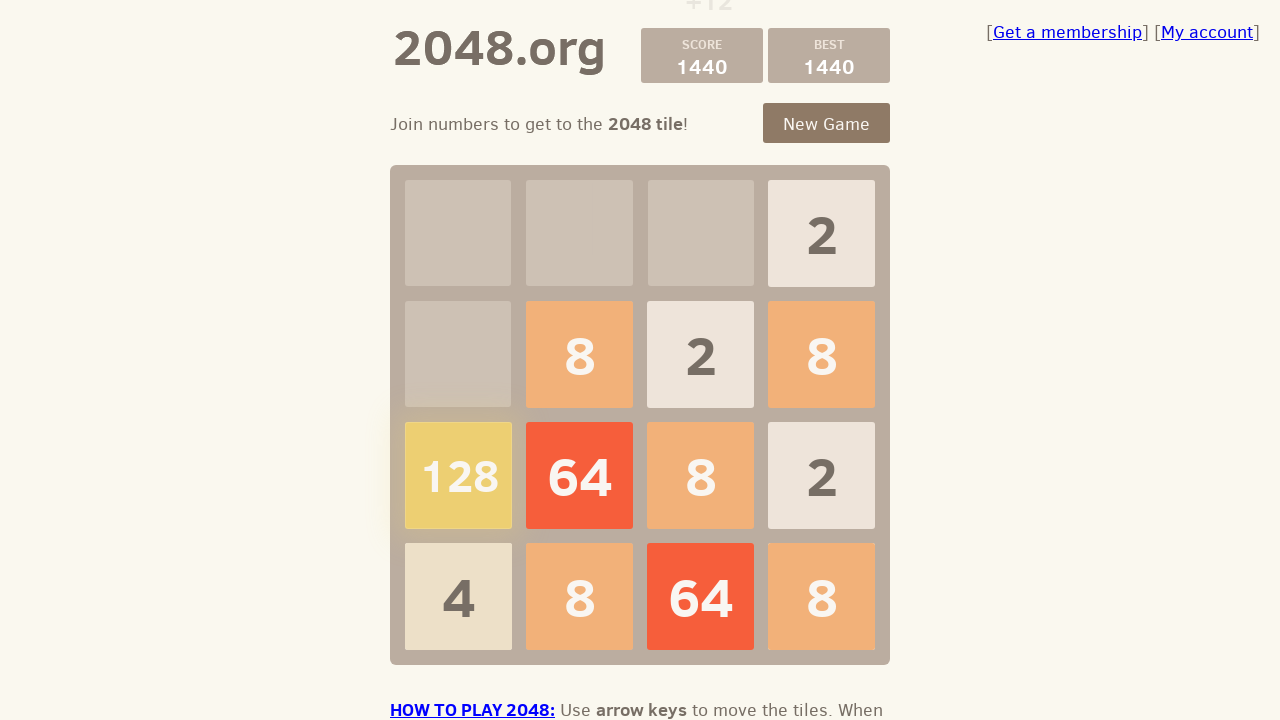

Pressed ArrowLeft key to make a move on .game-container
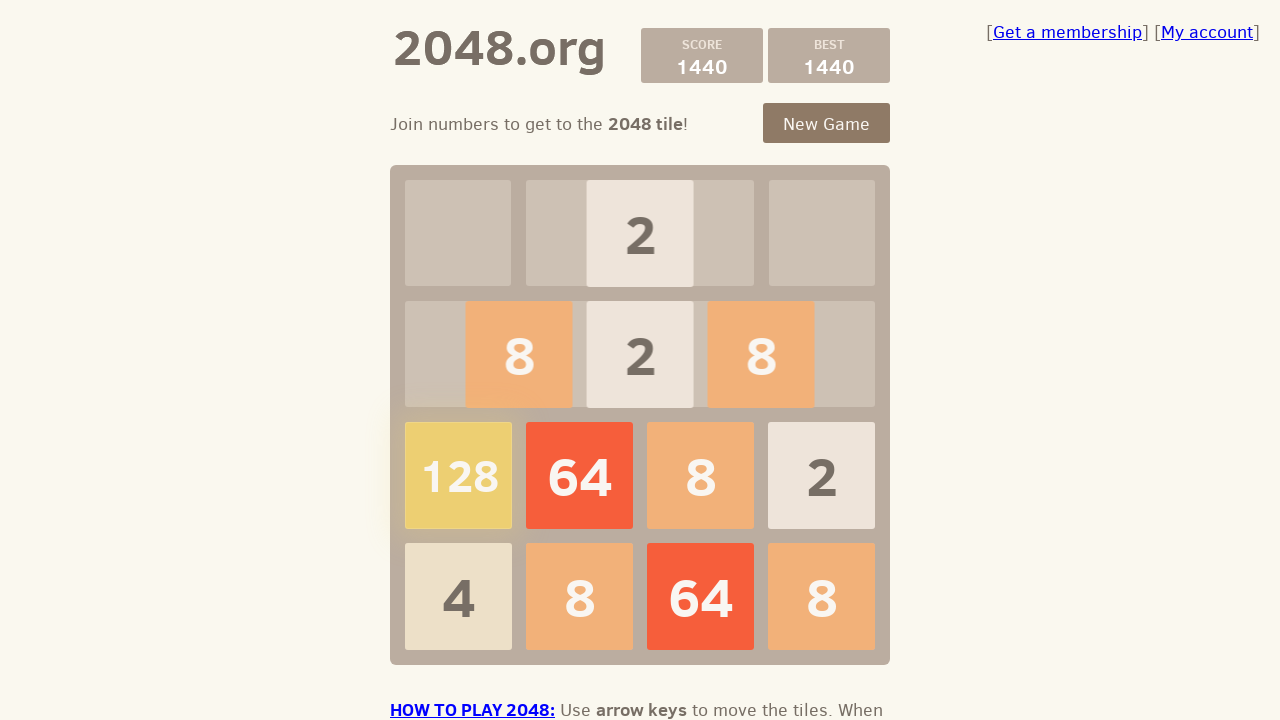

Waited 100ms for game to process move
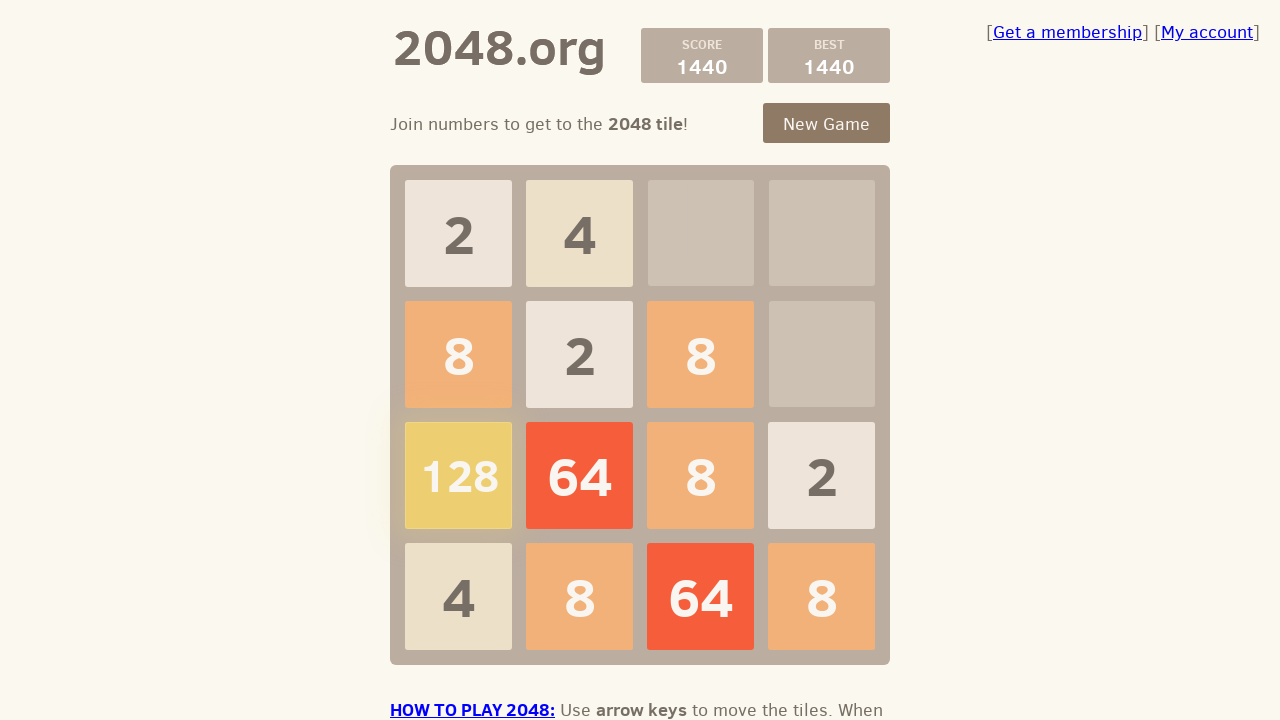

Checked if game is over
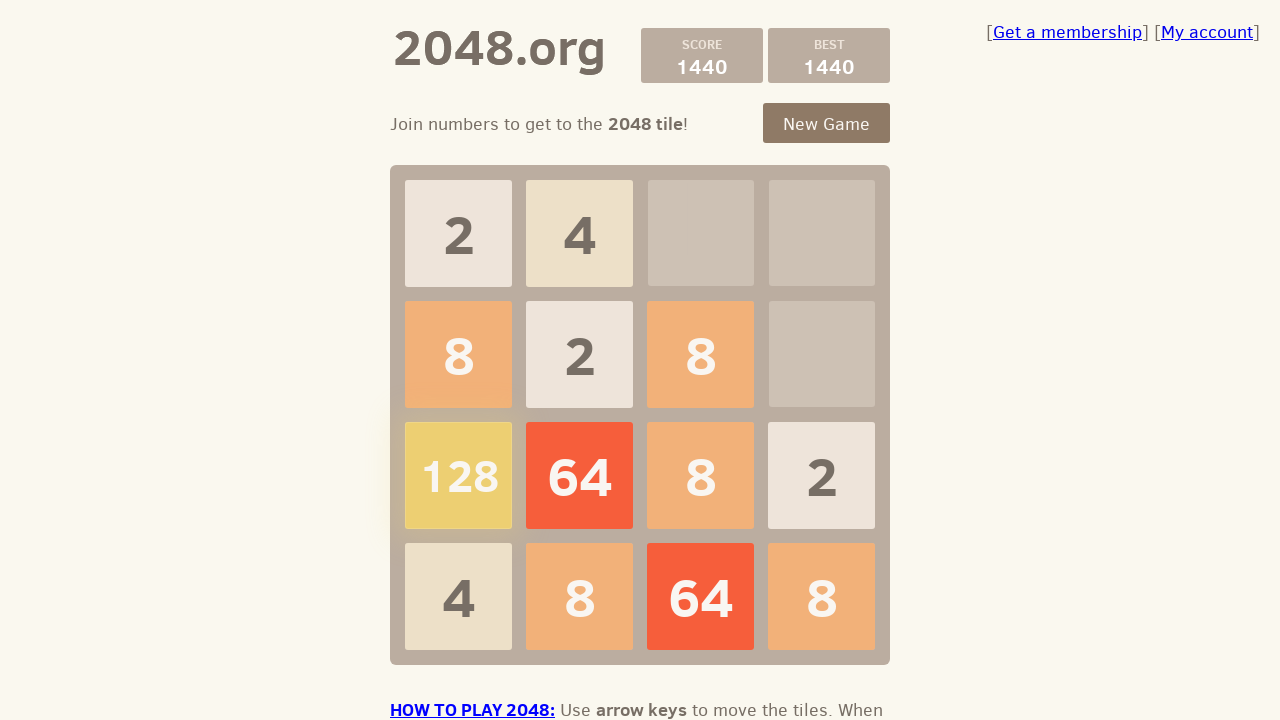

Checked if game is over after full move cycle
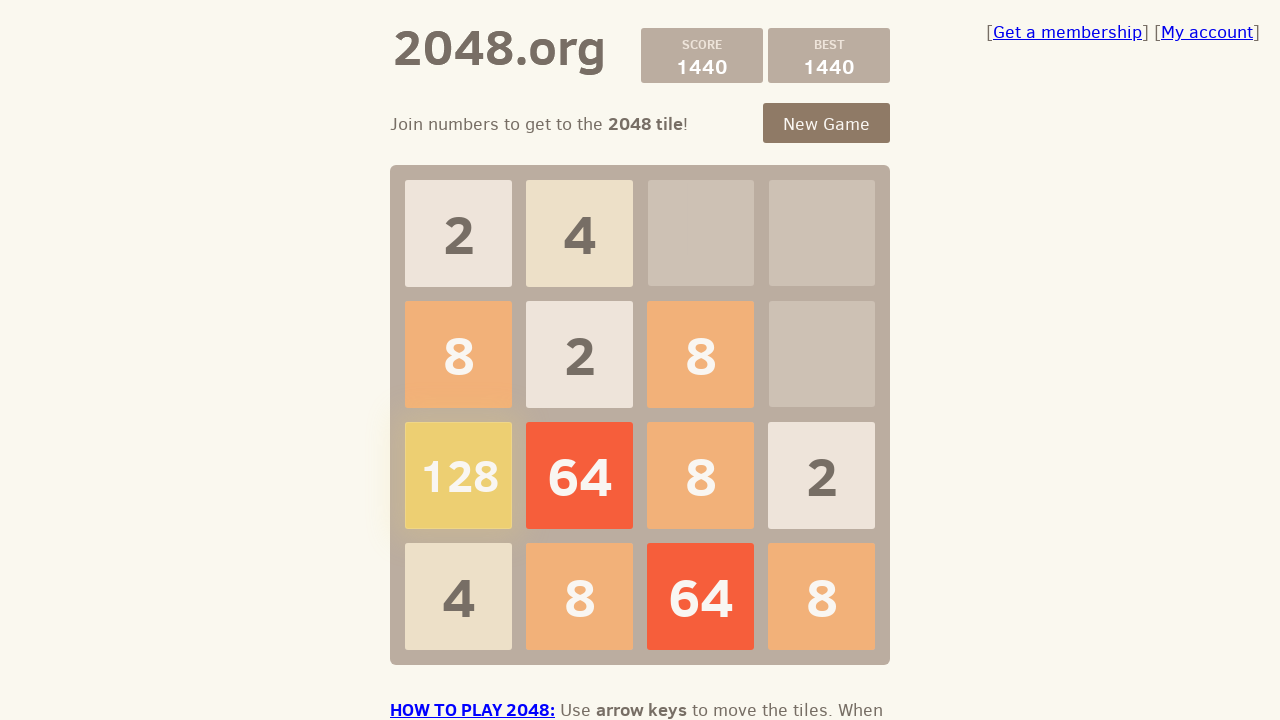

Pressed ArrowUp key to make a move on .game-container
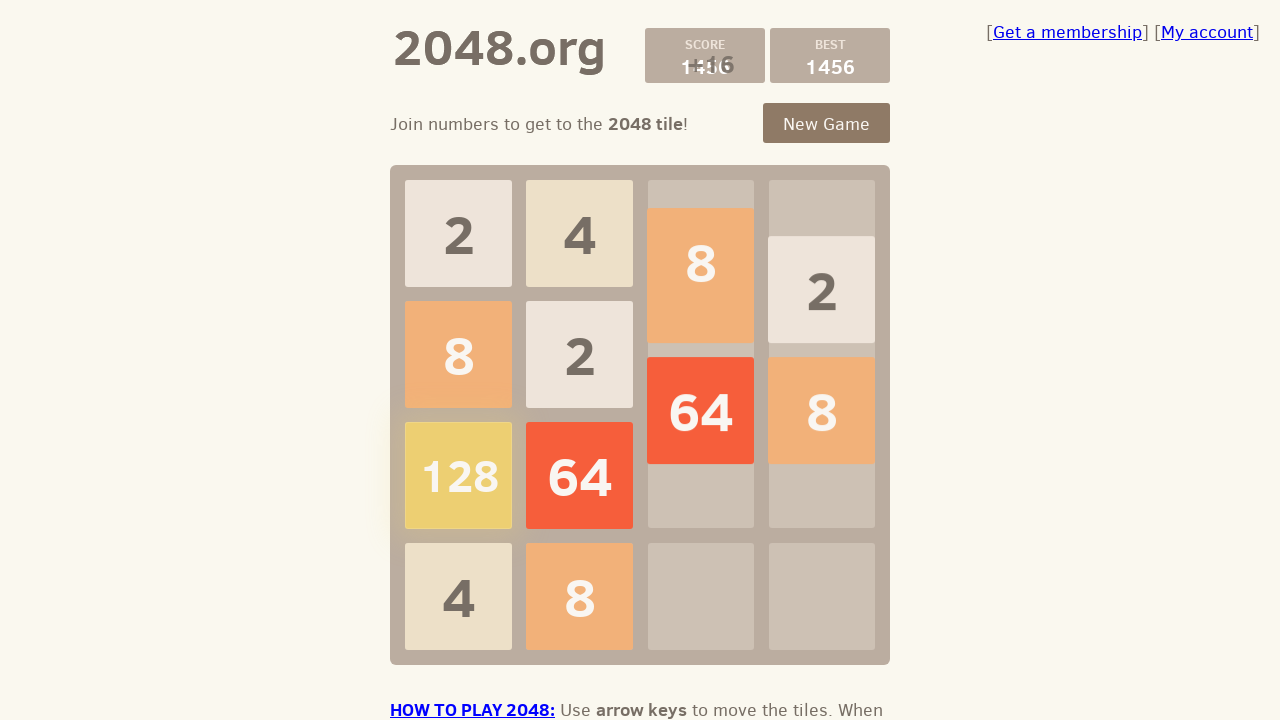

Waited 100ms for game to process move
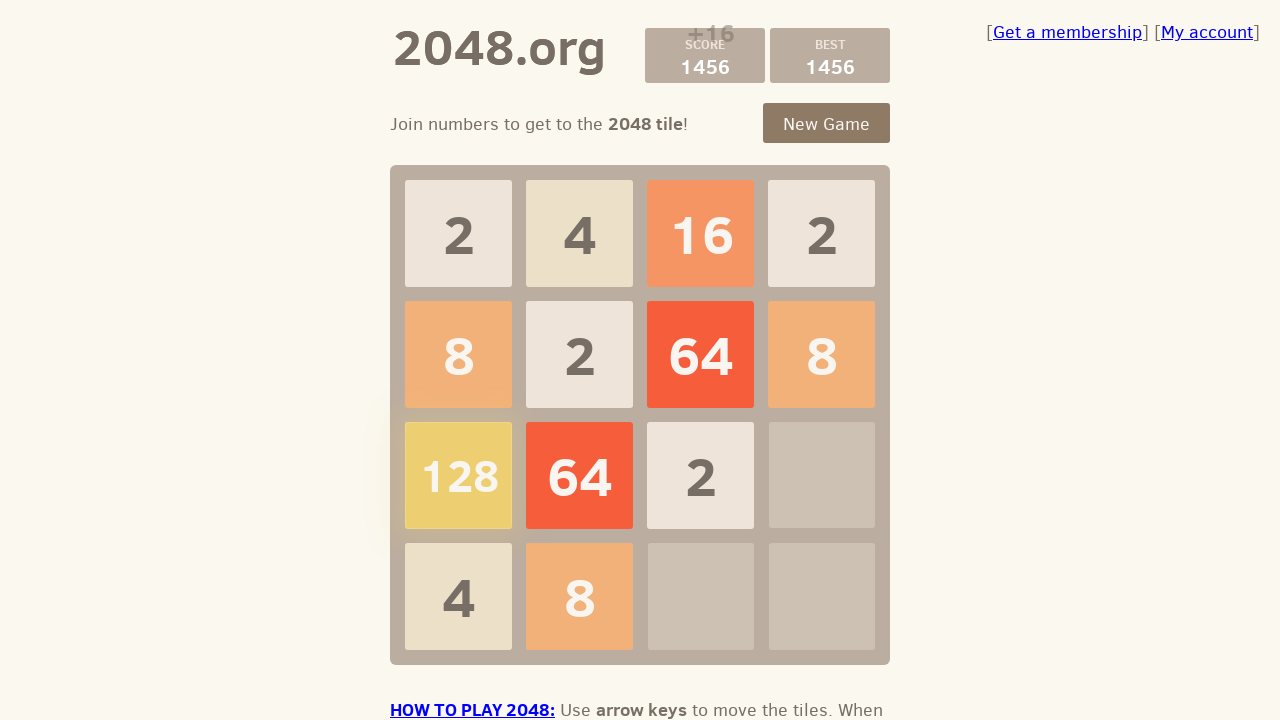

Checked if game is over
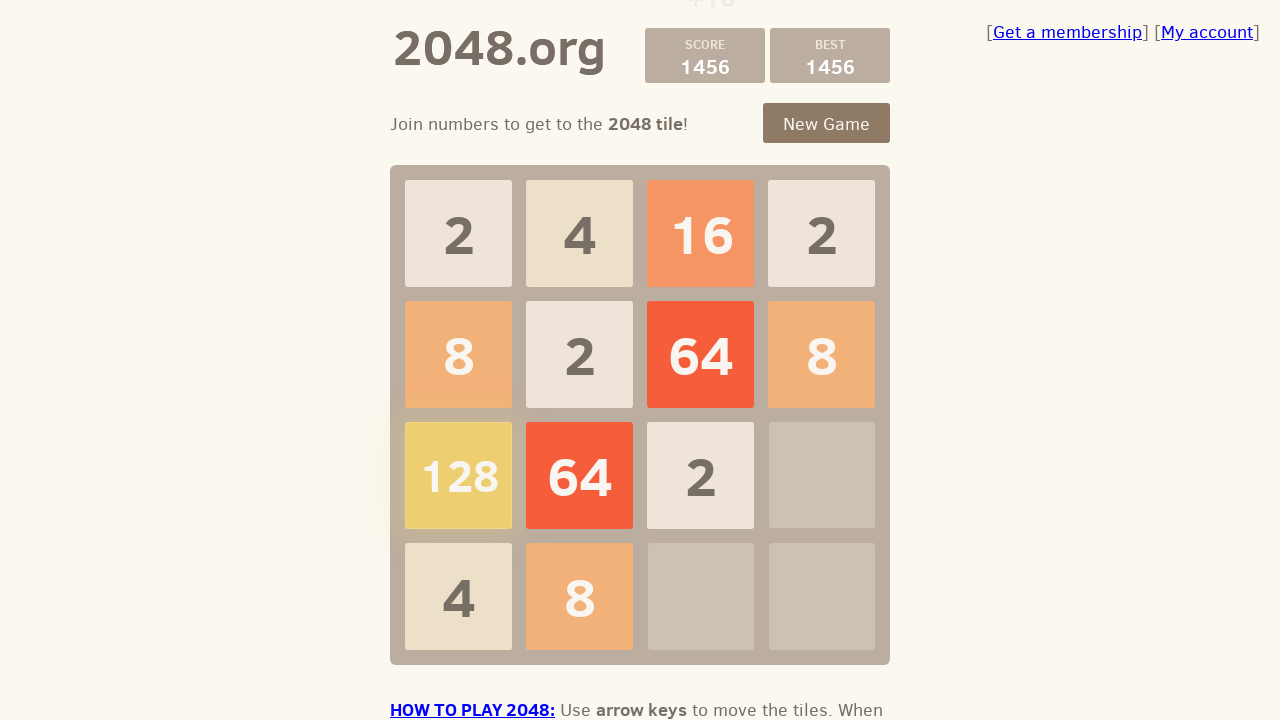

Pressed ArrowRight key to make a move on .game-container
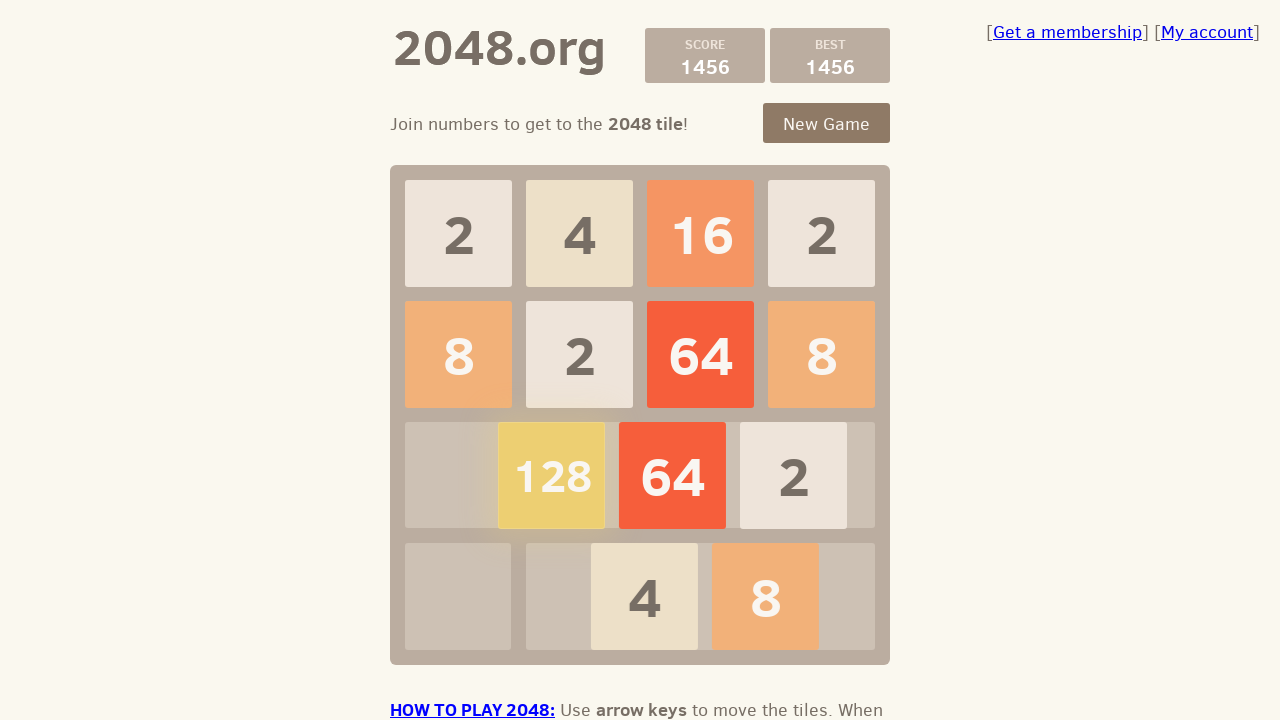

Waited 100ms for game to process move
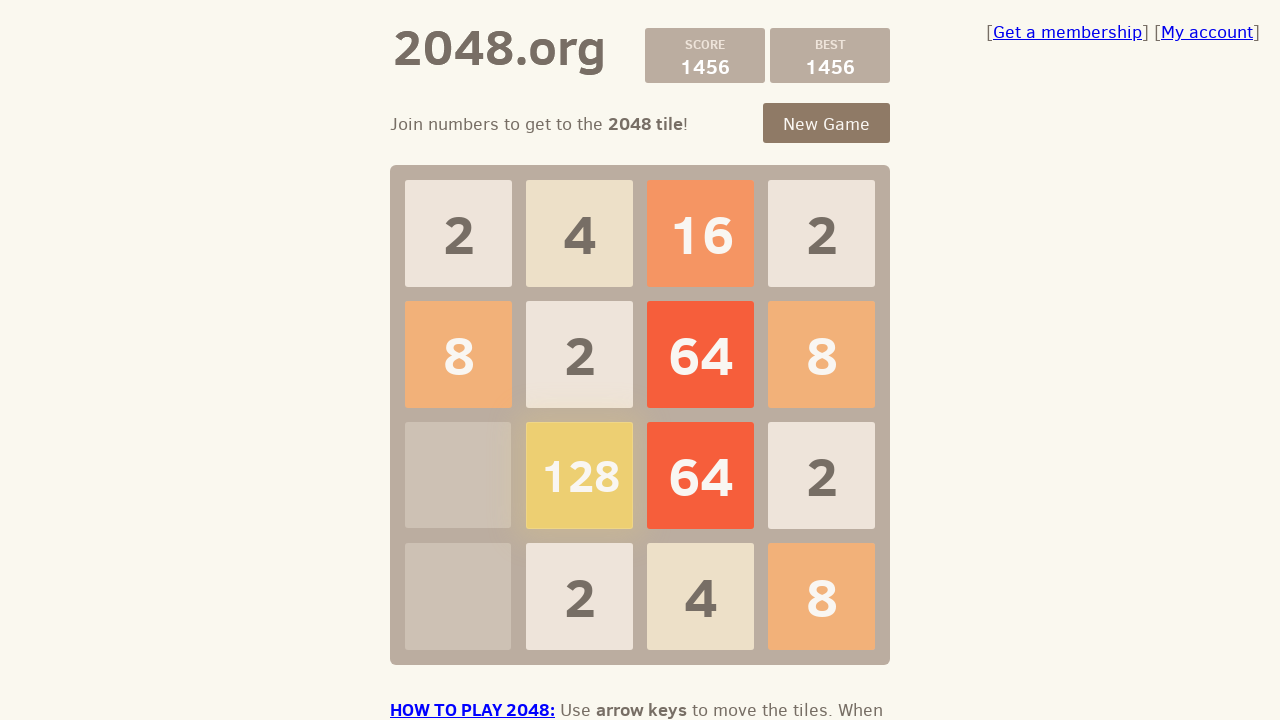

Checked if game is over
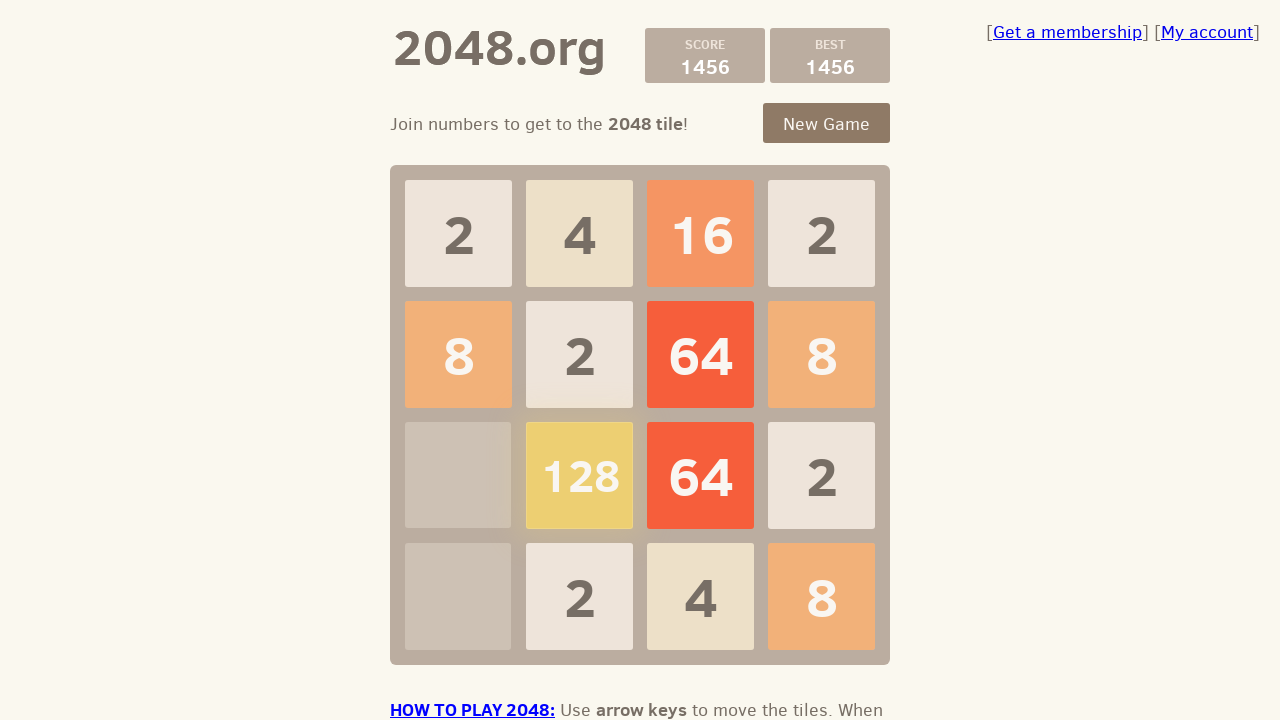

Pressed ArrowDown key to make a move on .game-container
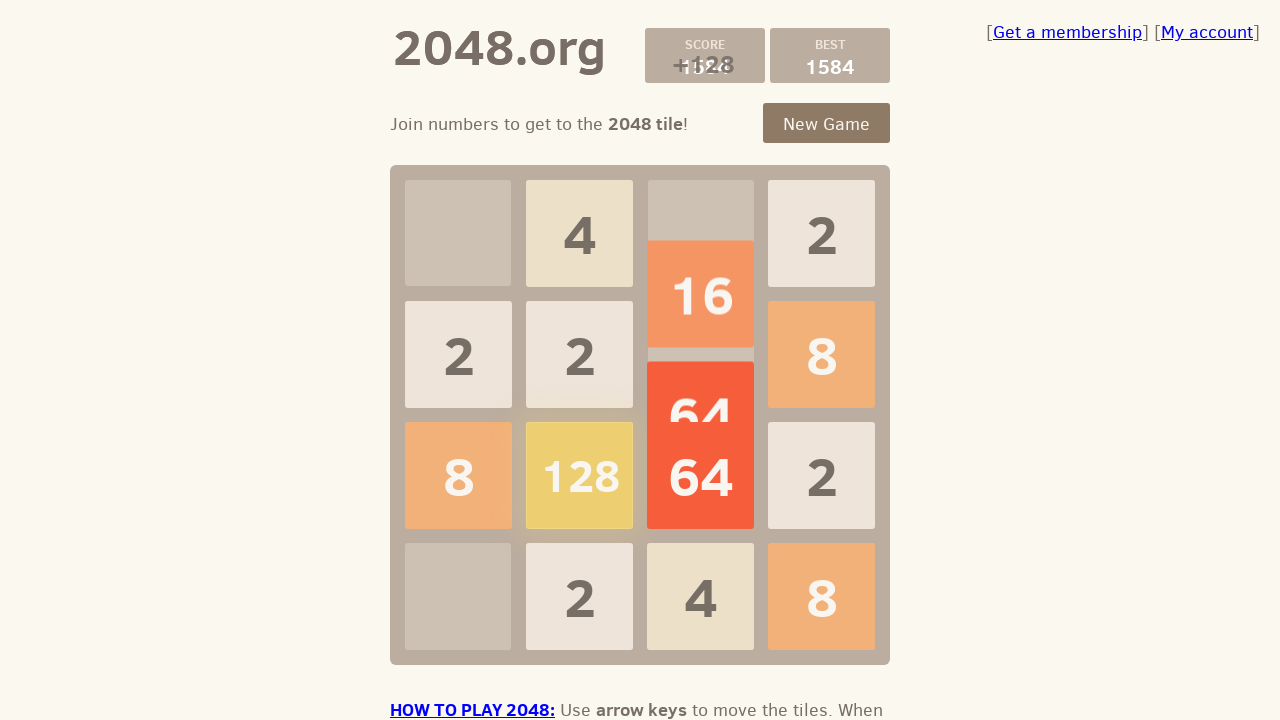

Waited 100ms for game to process move
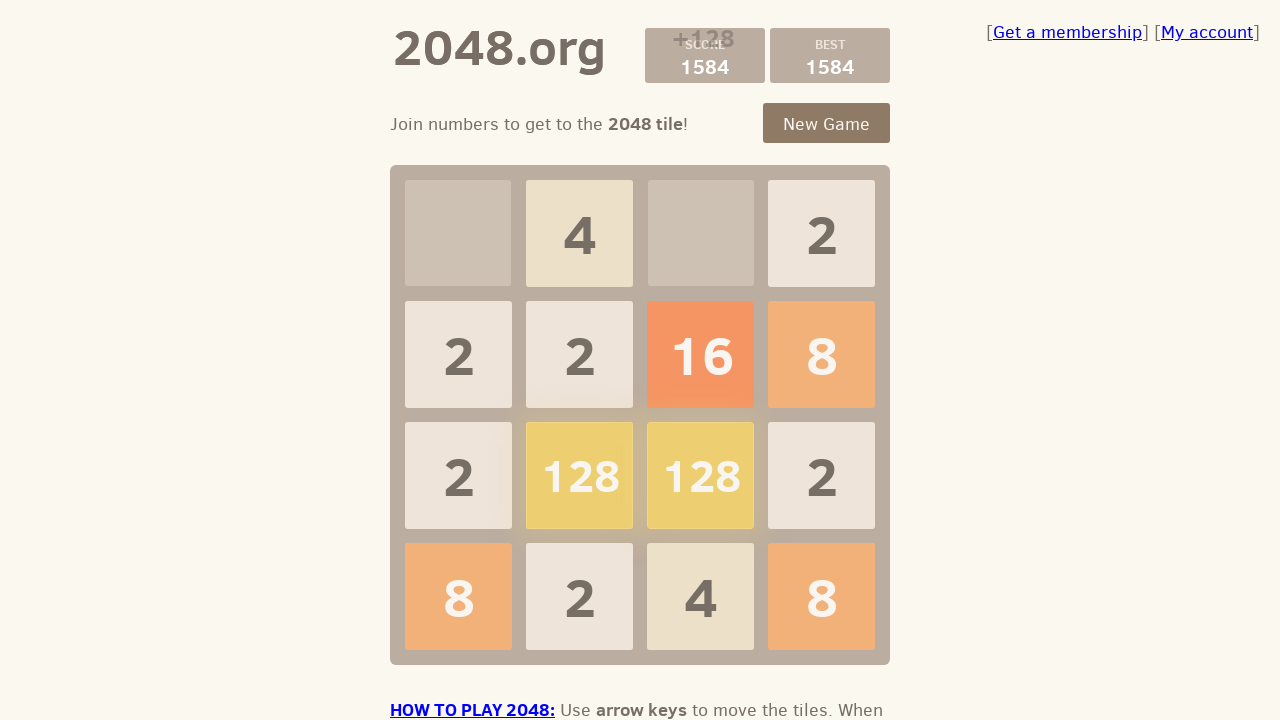

Checked if game is over
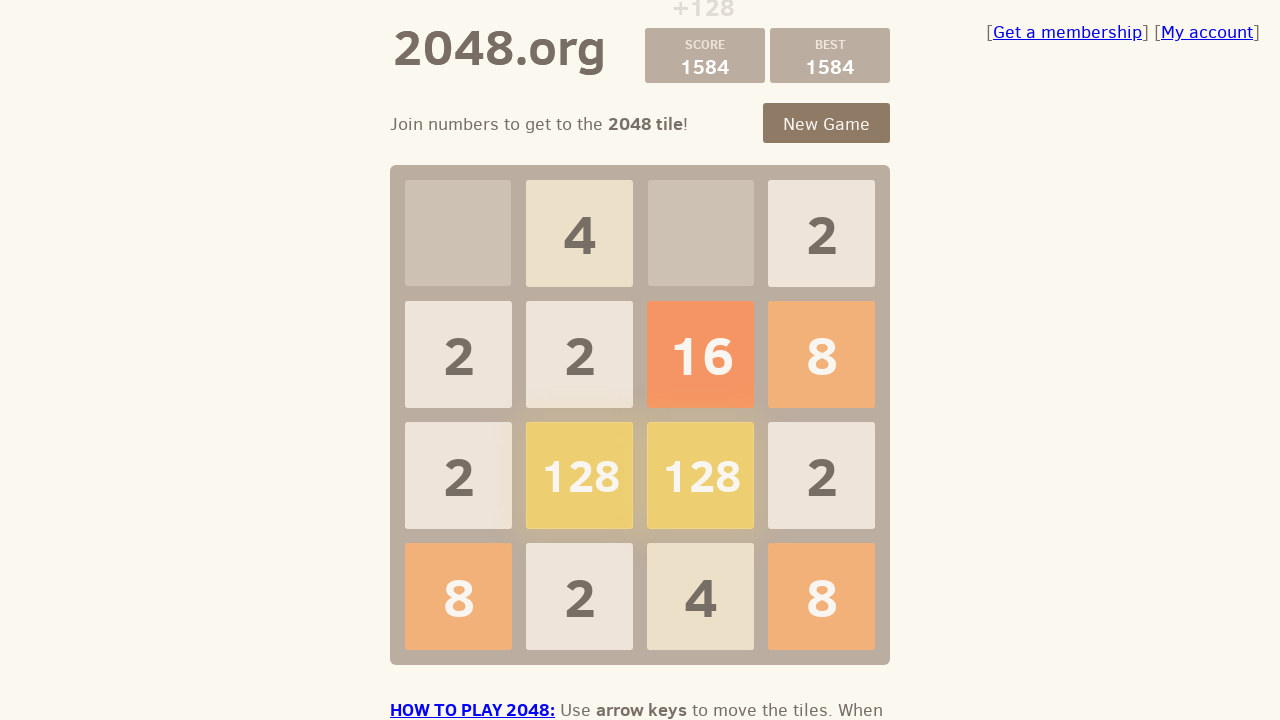

Pressed ArrowLeft key to make a move on .game-container
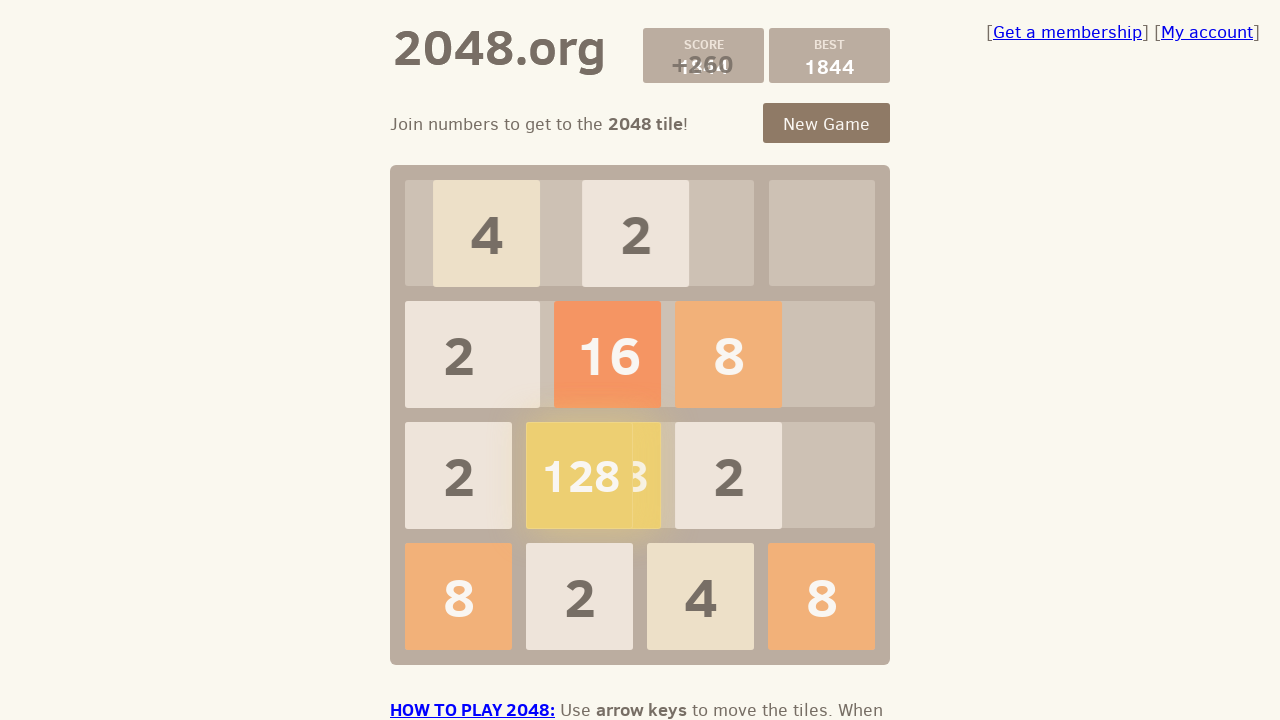

Waited 100ms for game to process move
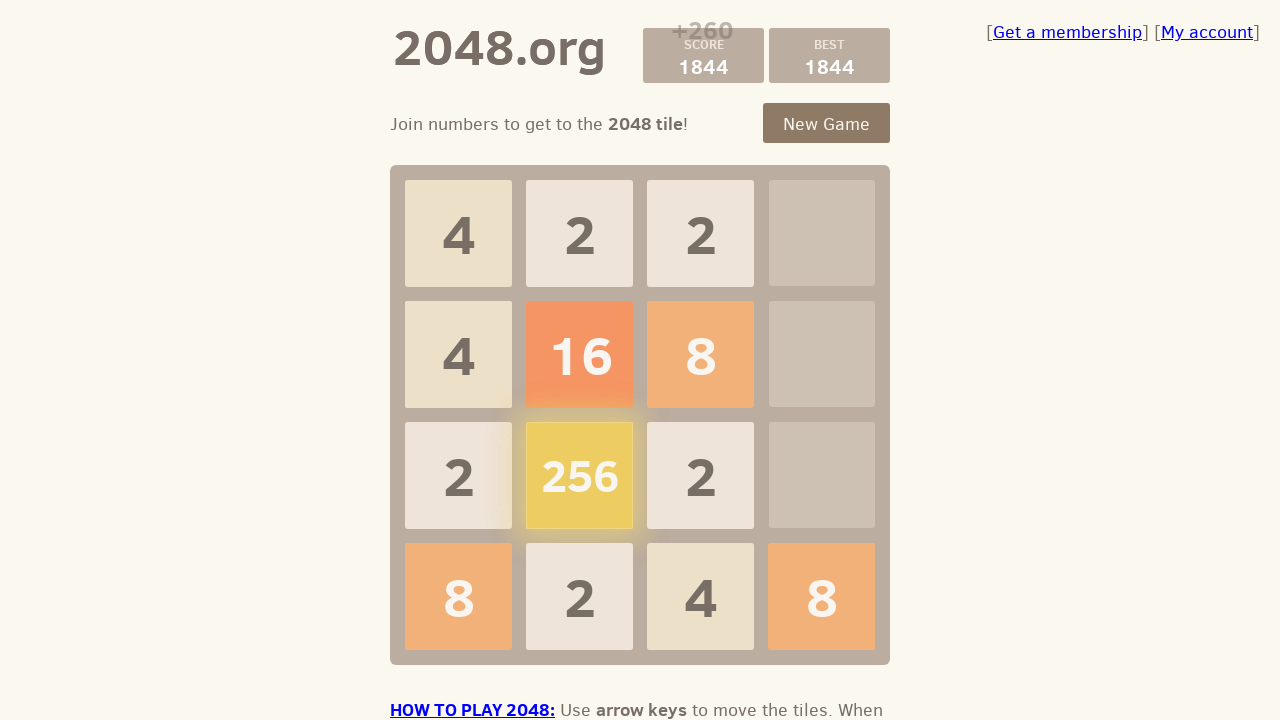

Checked if game is over
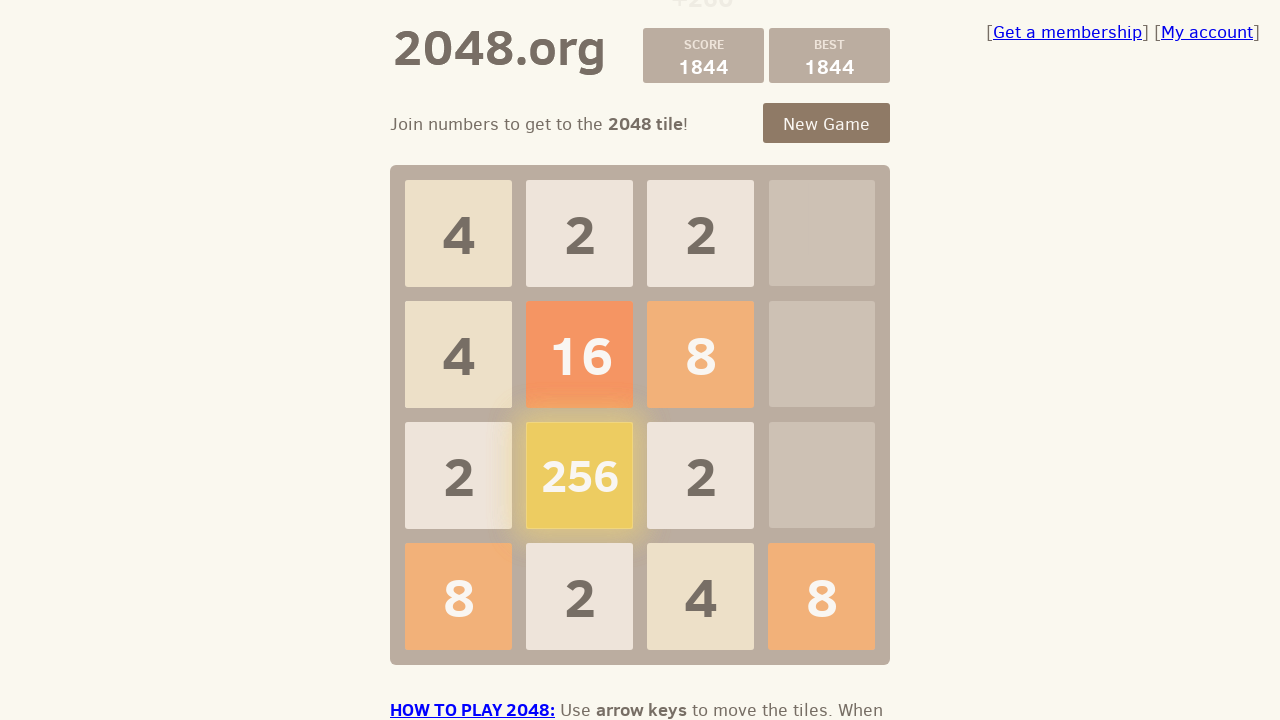

Checked if game is over after full move cycle
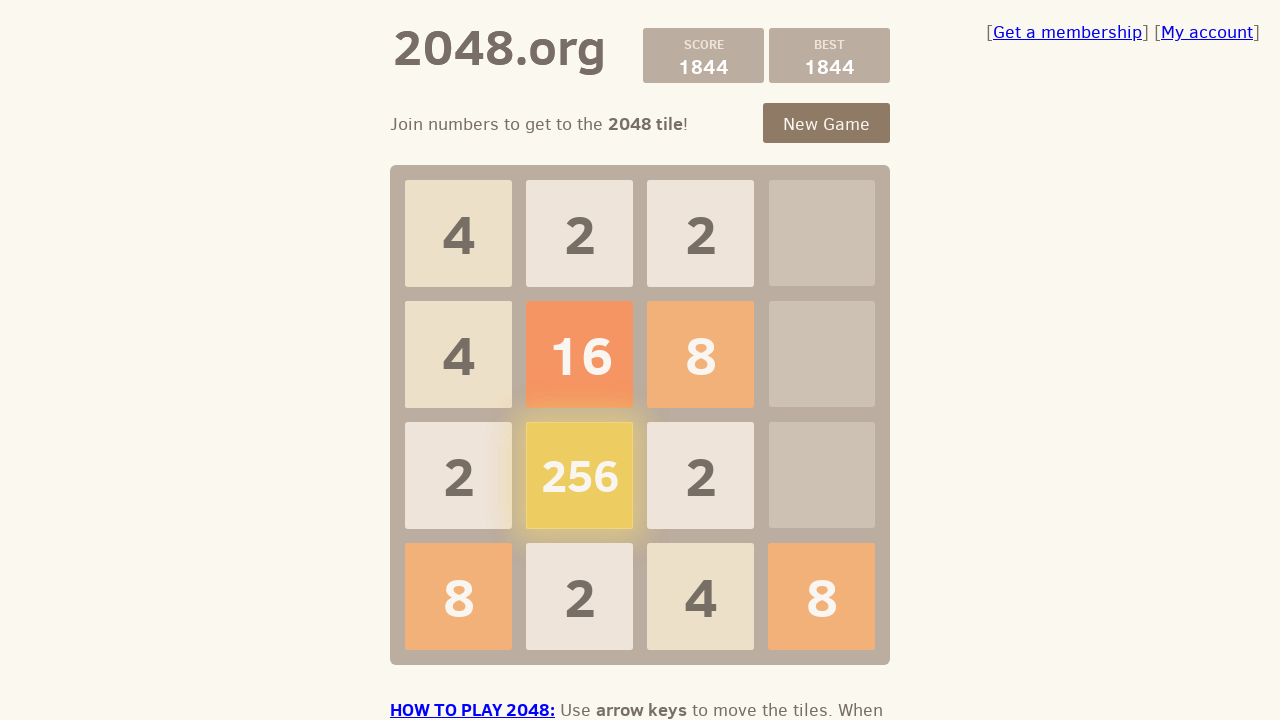

Pressed ArrowUp key to make a move on .game-container
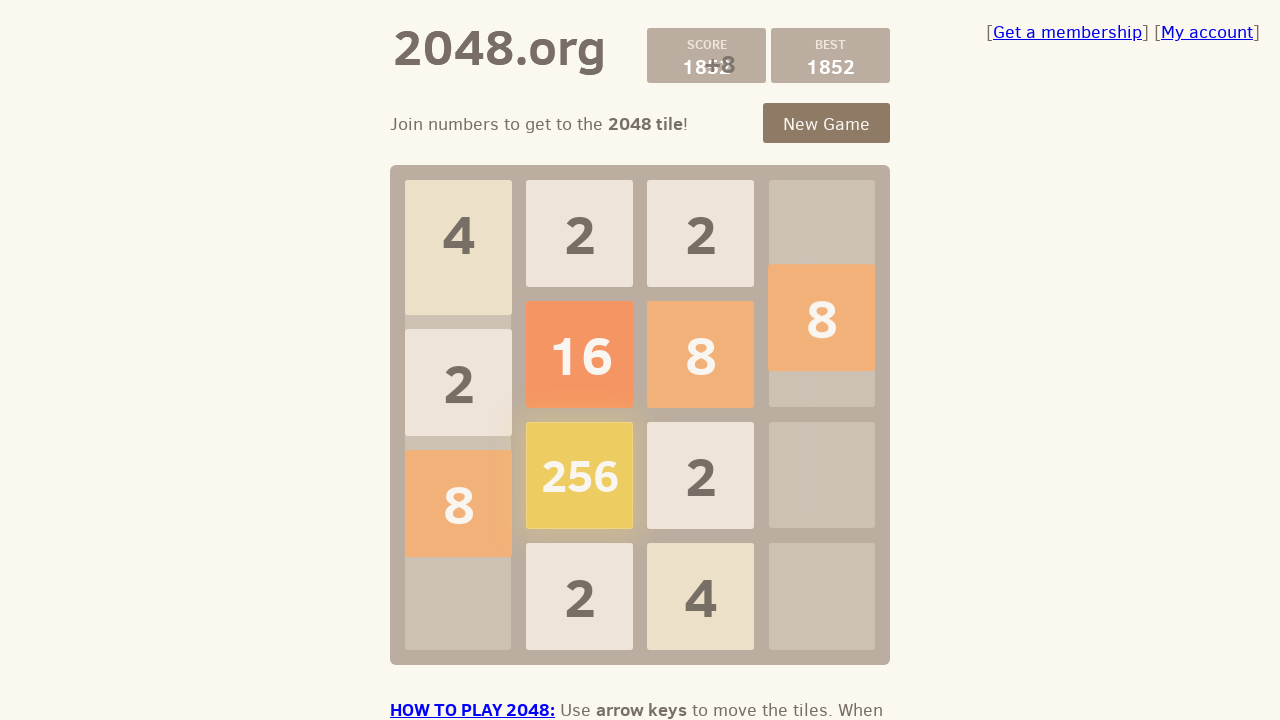

Waited 100ms for game to process move
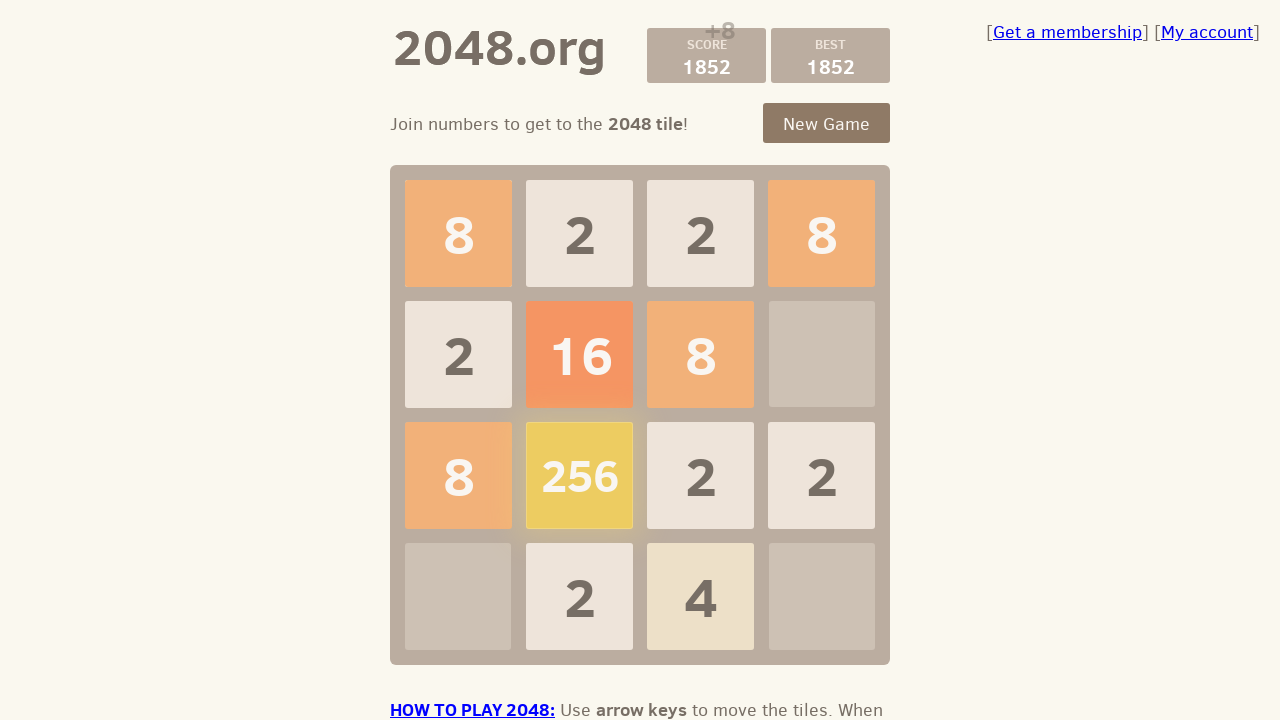

Checked if game is over
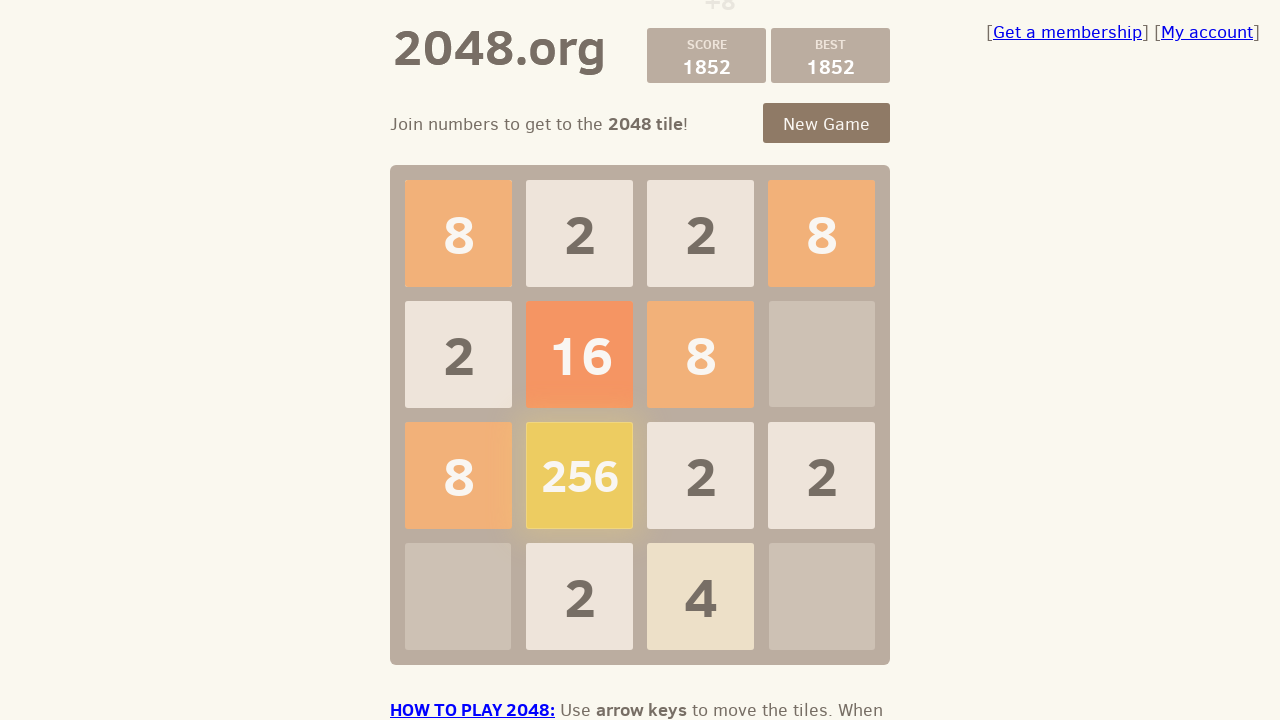

Pressed ArrowRight key to make a move on .game-container
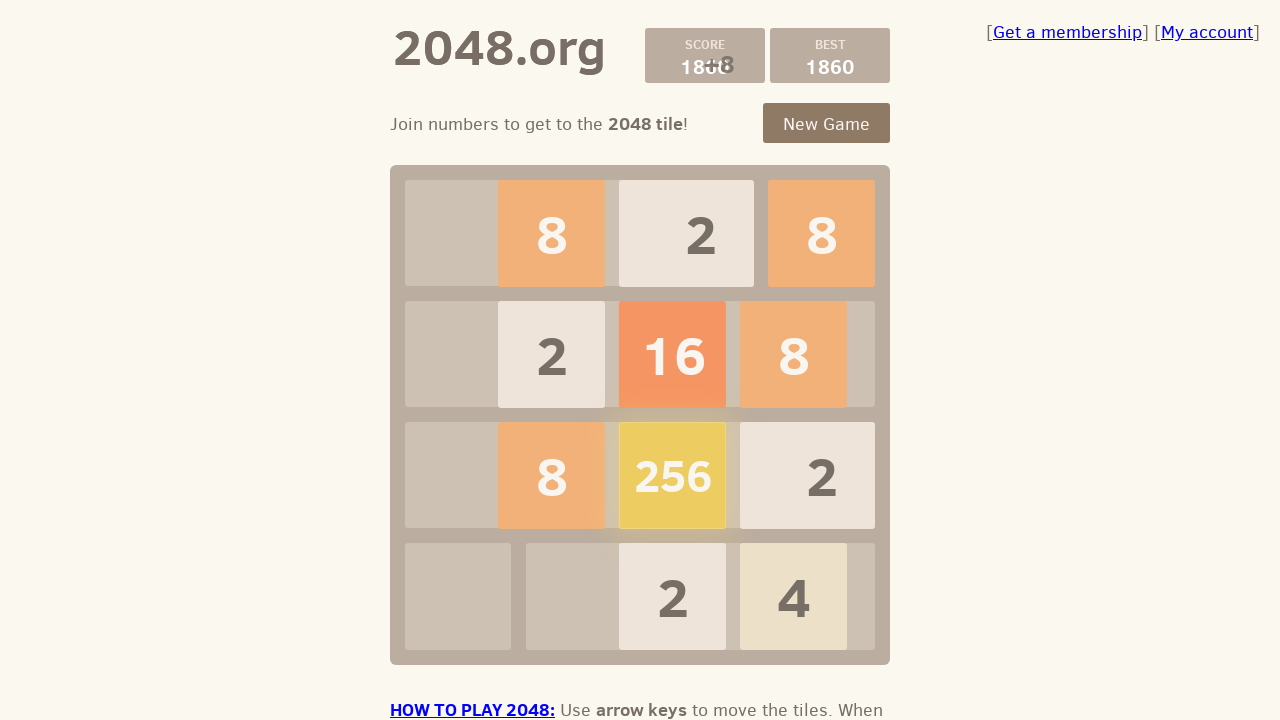

Waited 100ms for game to process move
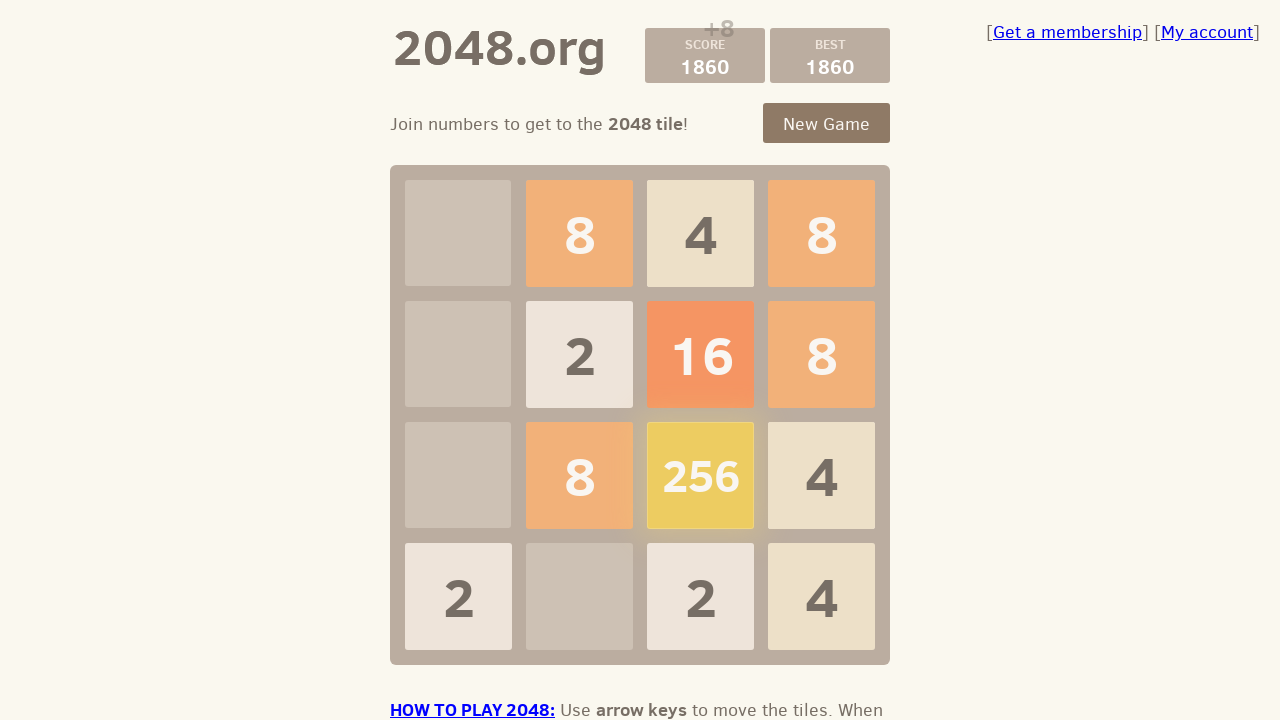

Checked if game is over
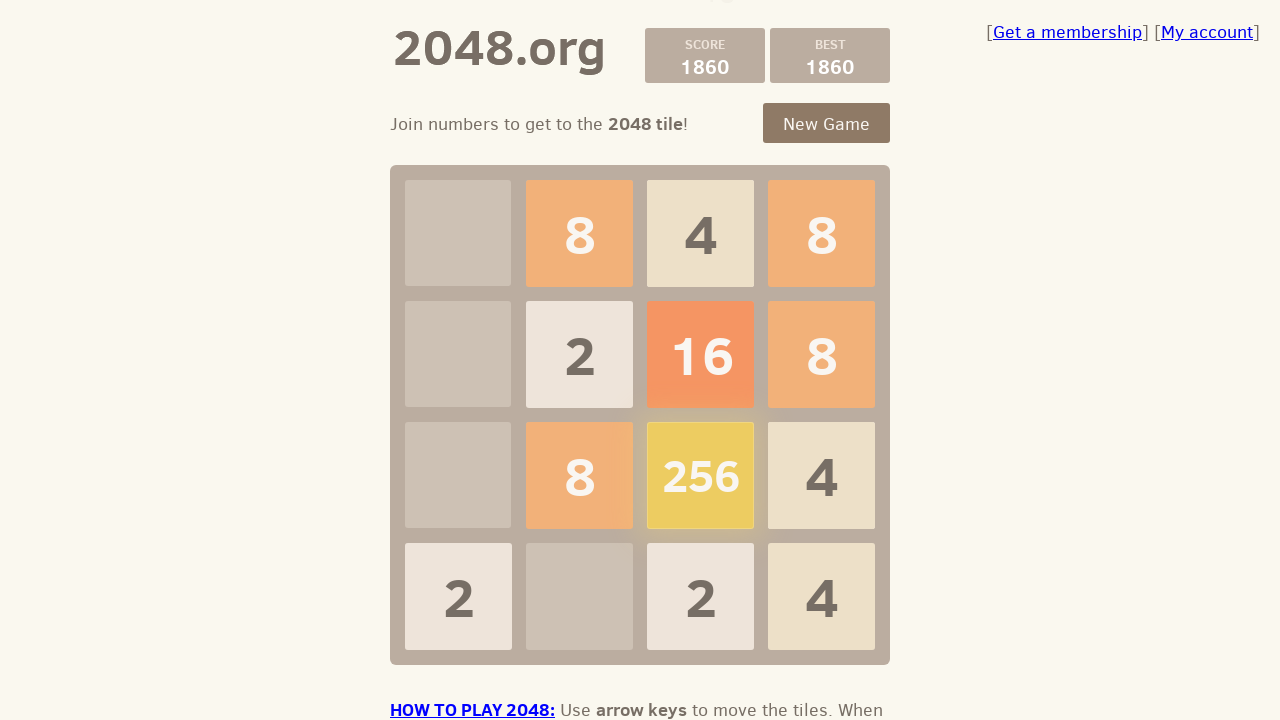

Pressed ArrowDown key to make a move on .game-container
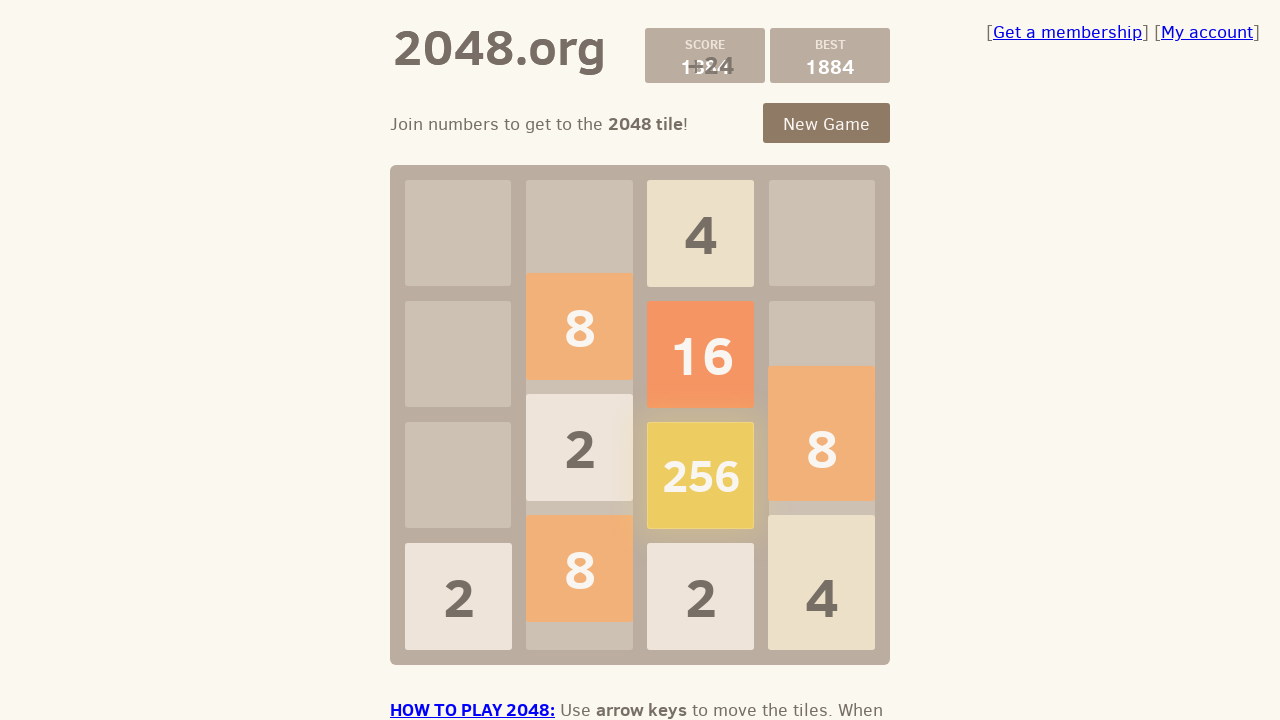

Waited 100ms for game to process move
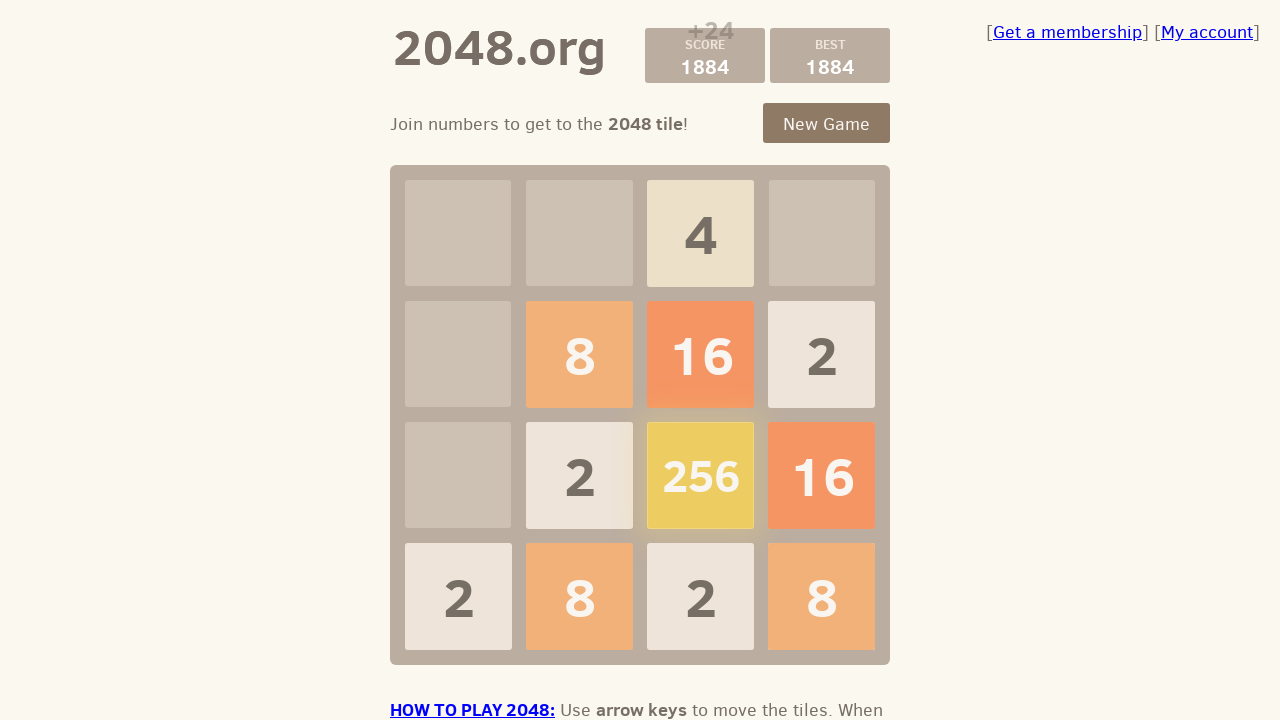

Checked if game is over
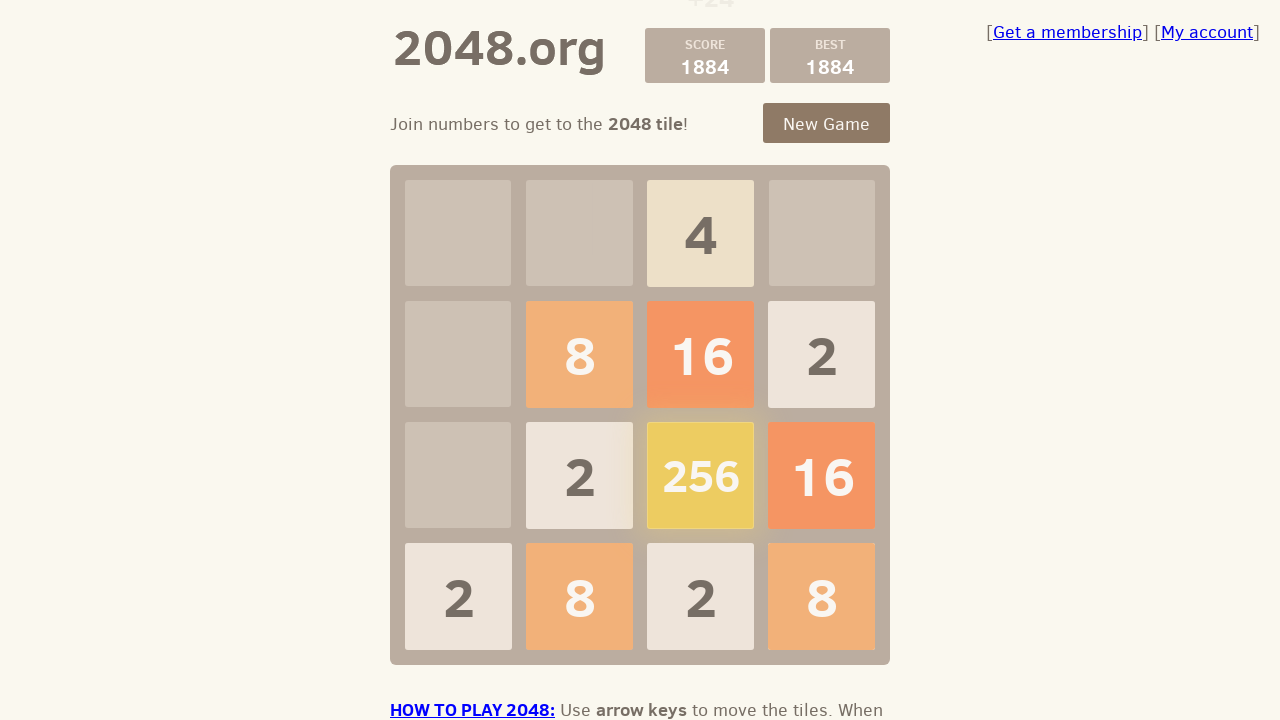

Pressed ArrowLeft key to make a move on .game-container
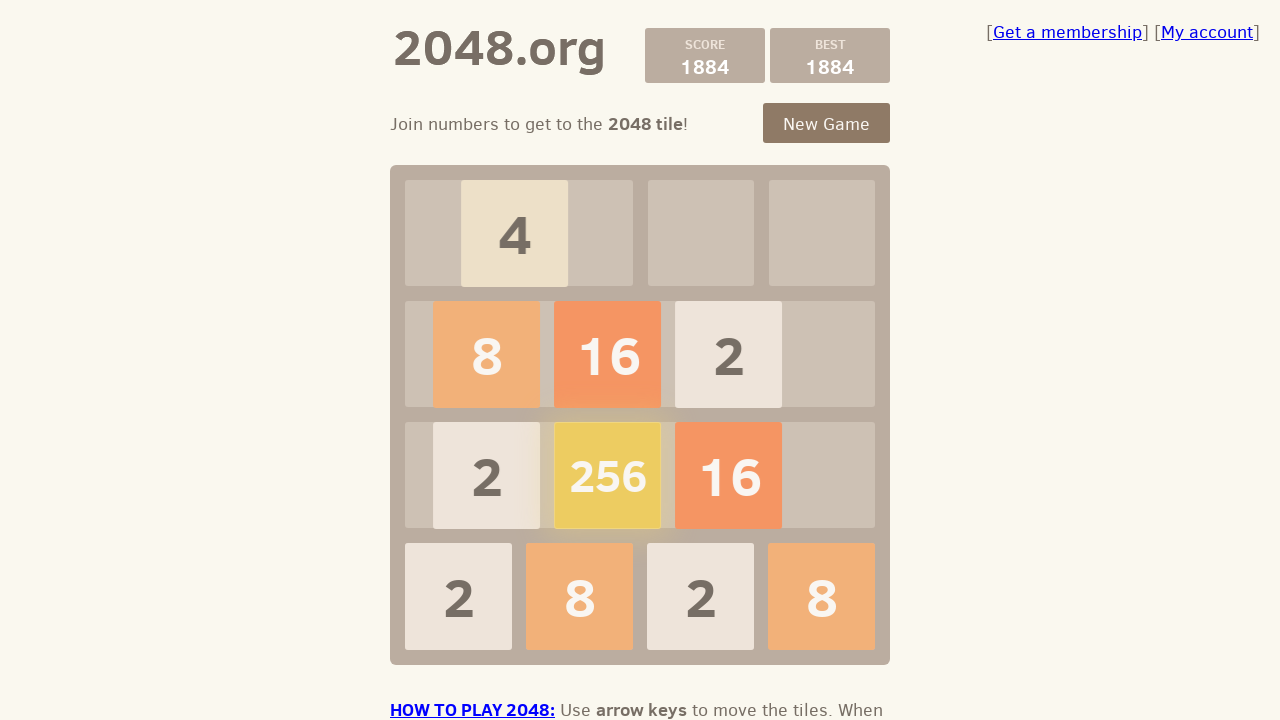

Waited 100ms for game to process move
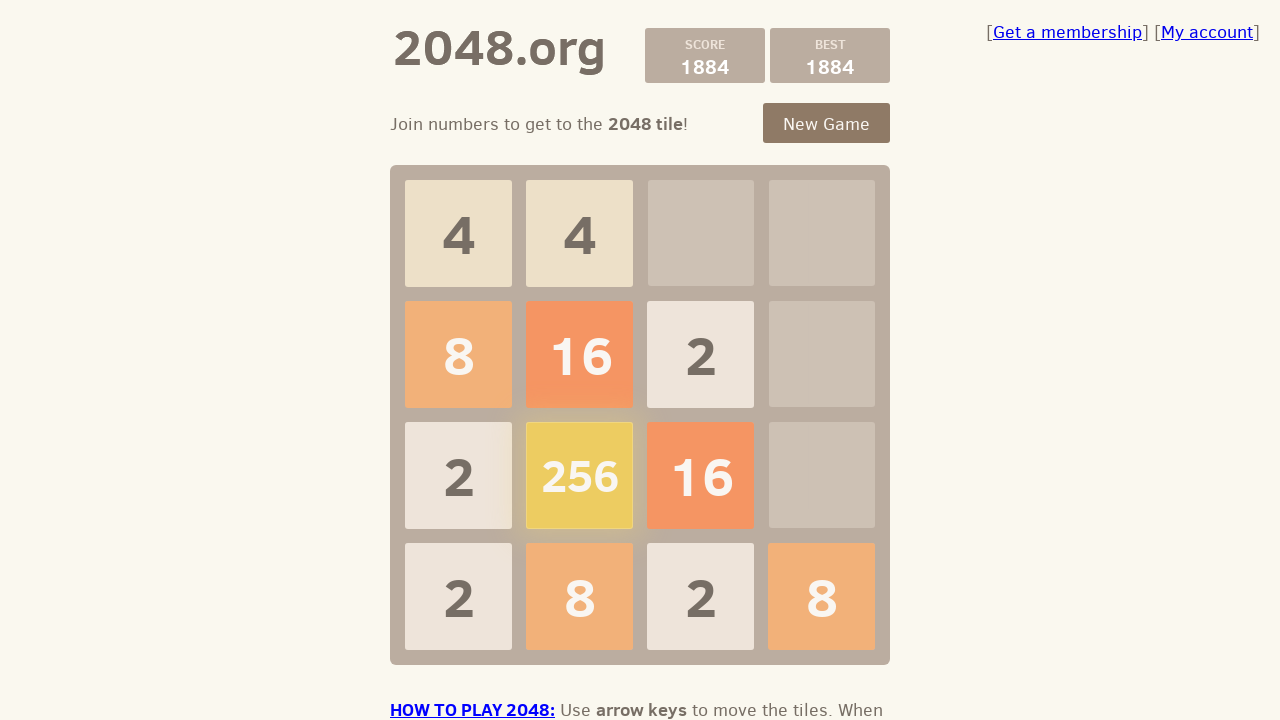

Checked if game is over
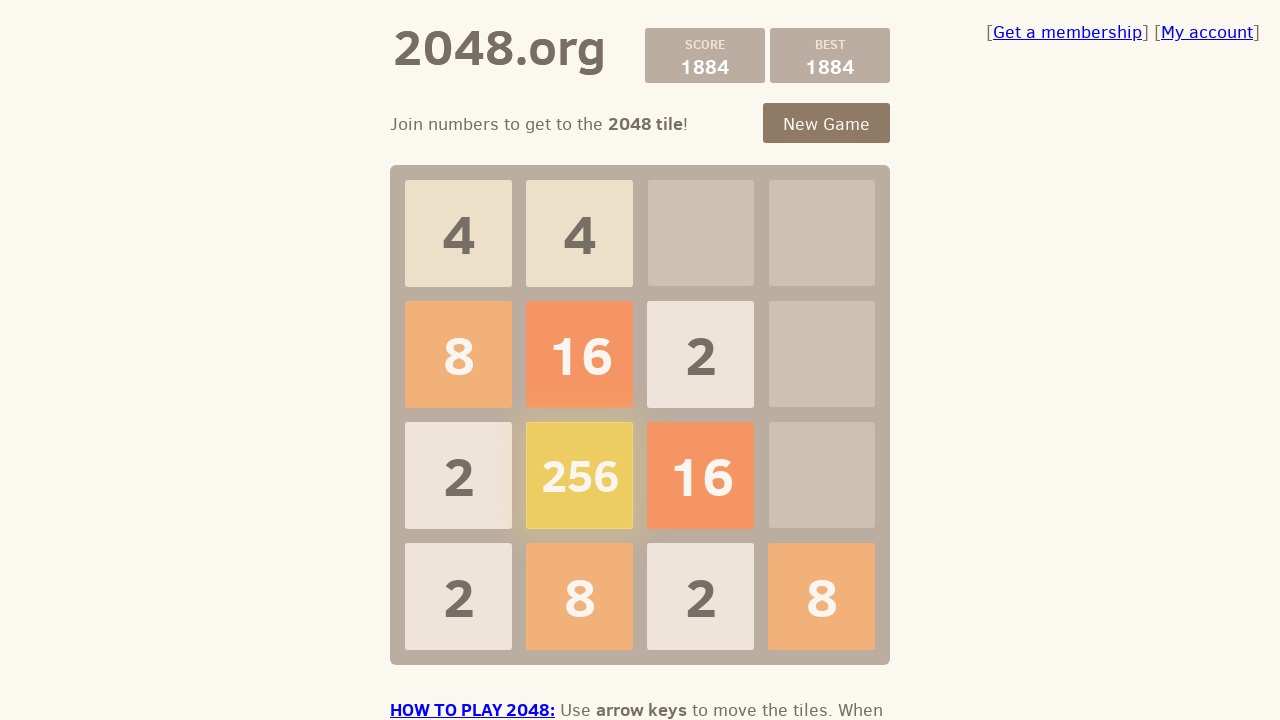

Checked if game is over after full move cycle
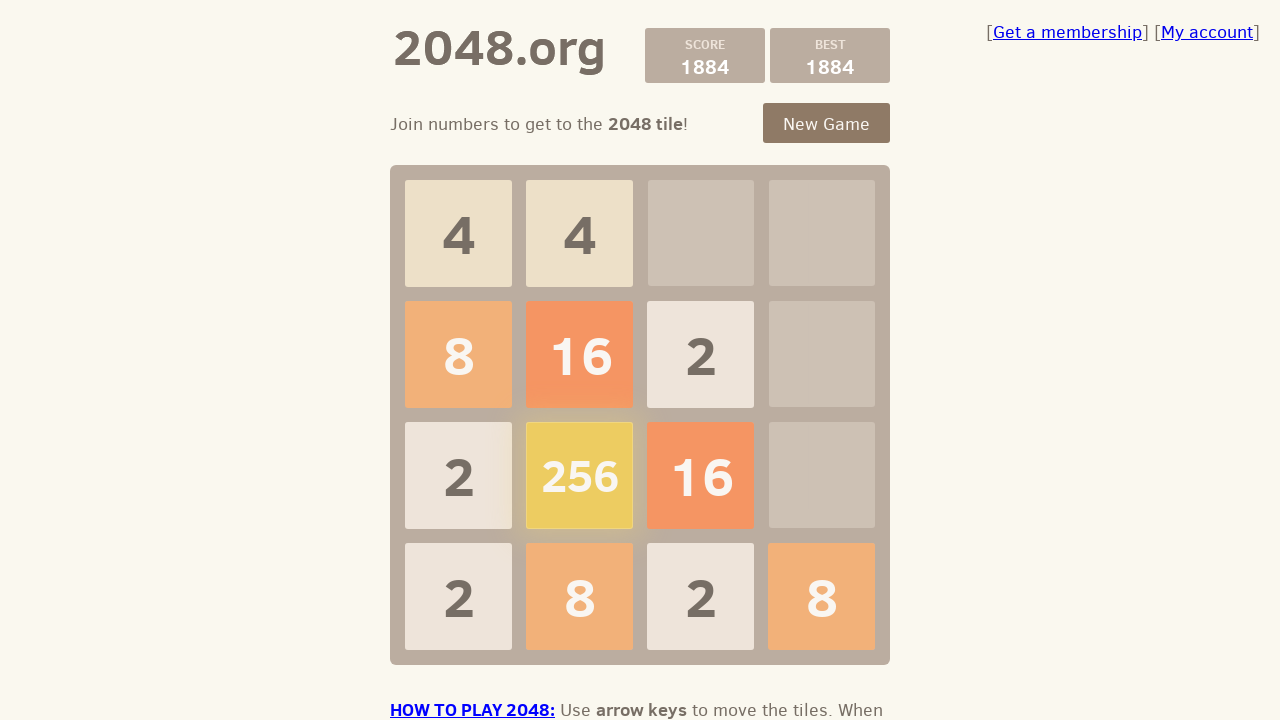

Pressed ArrowUp key to make a move on .game-container
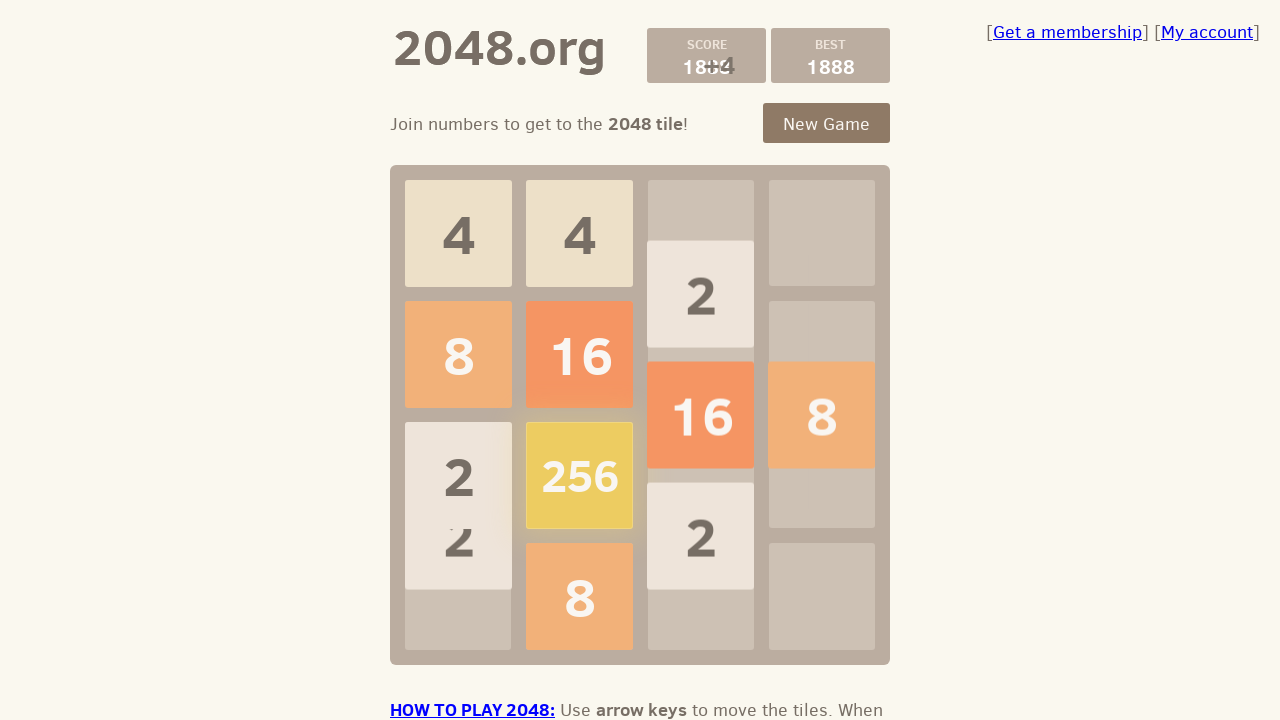

Waited 100ms for game to process move
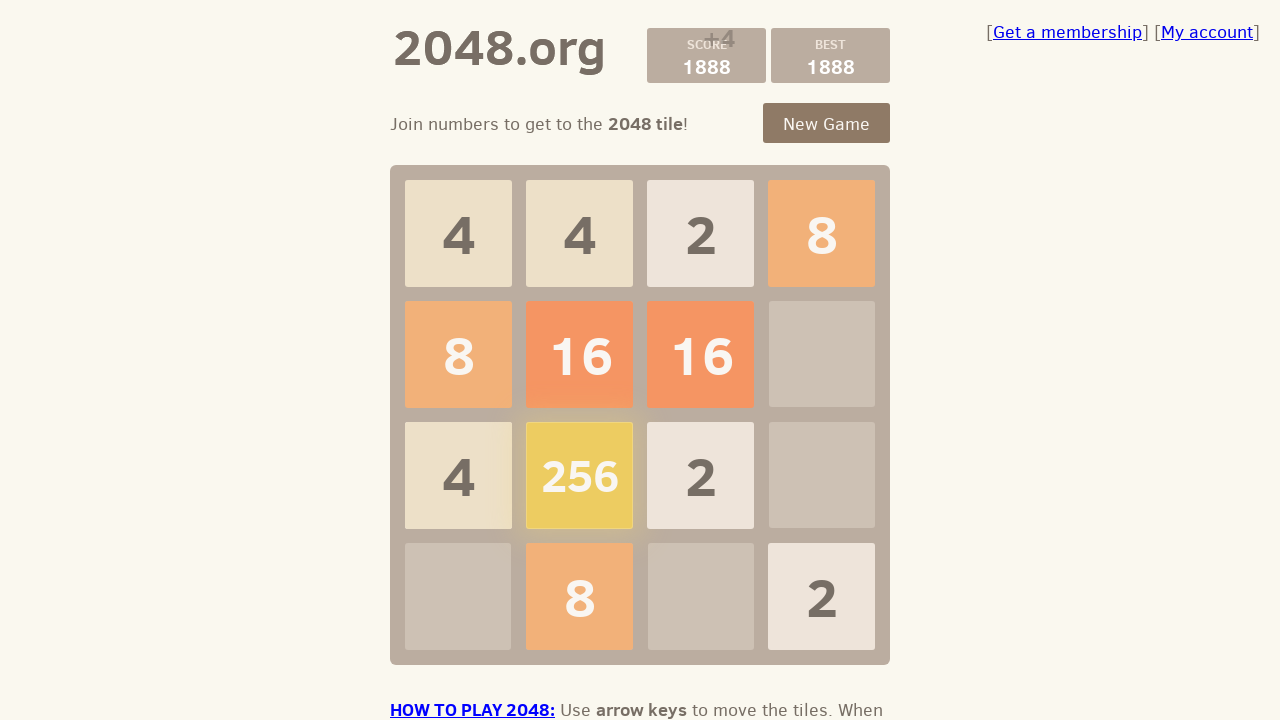

Checked if game is over
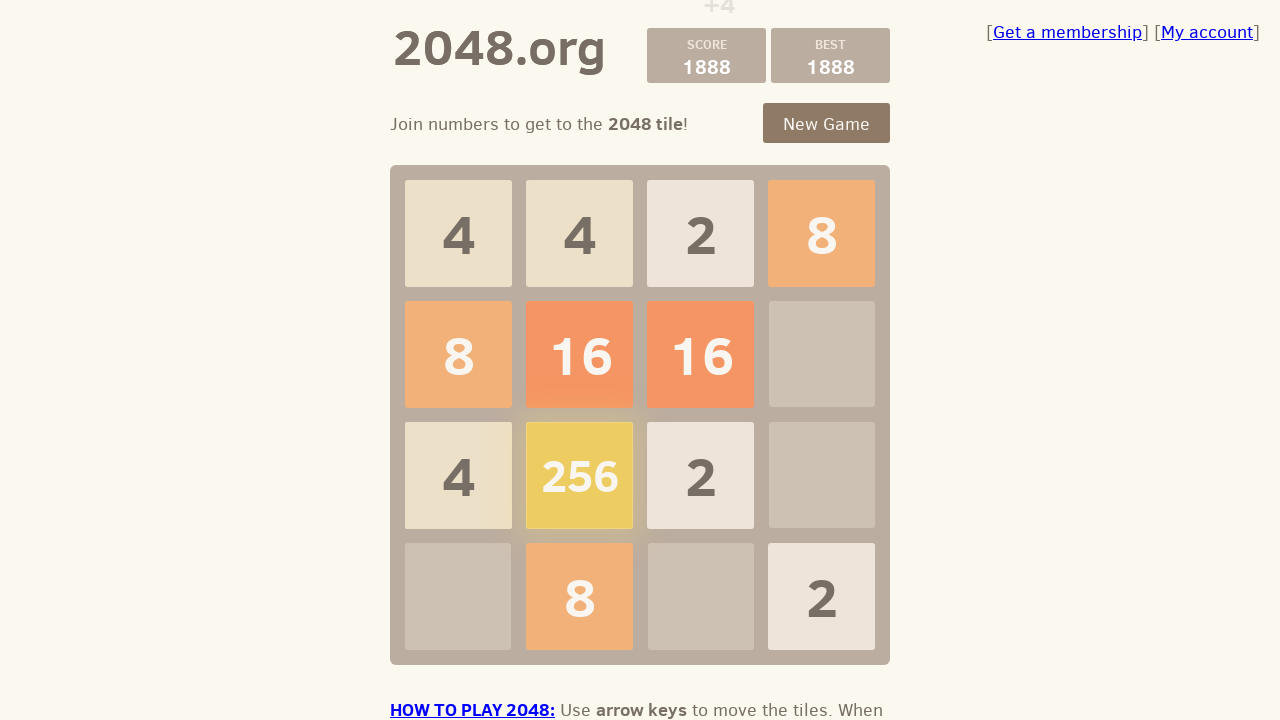

Pressed ArrowRight key to make a move on .game-container
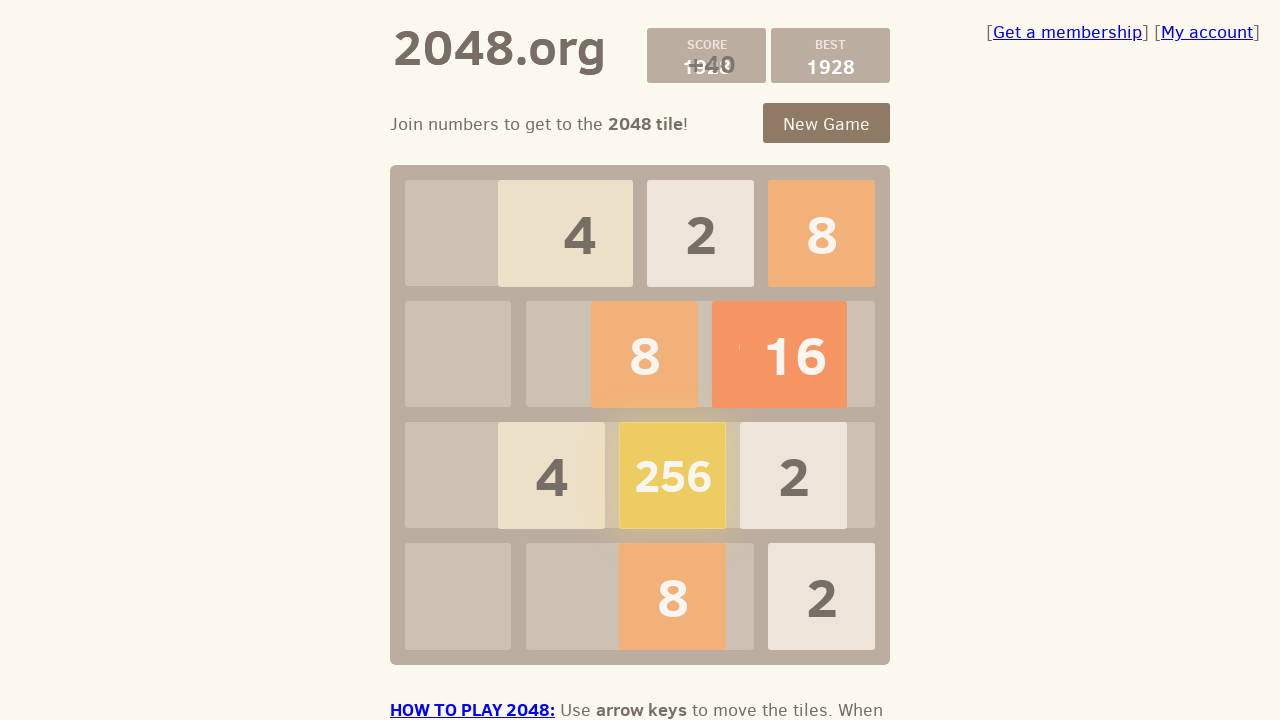

Waited 100ms for game to process move
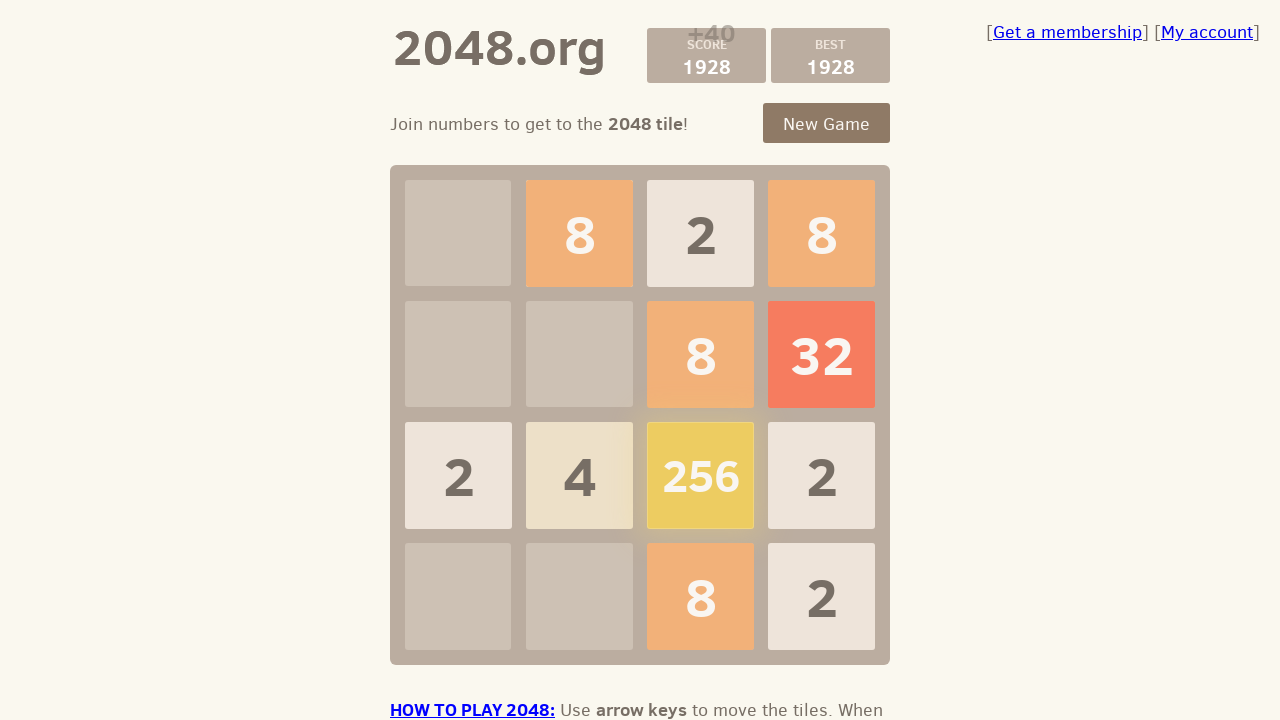

Checked if game is over
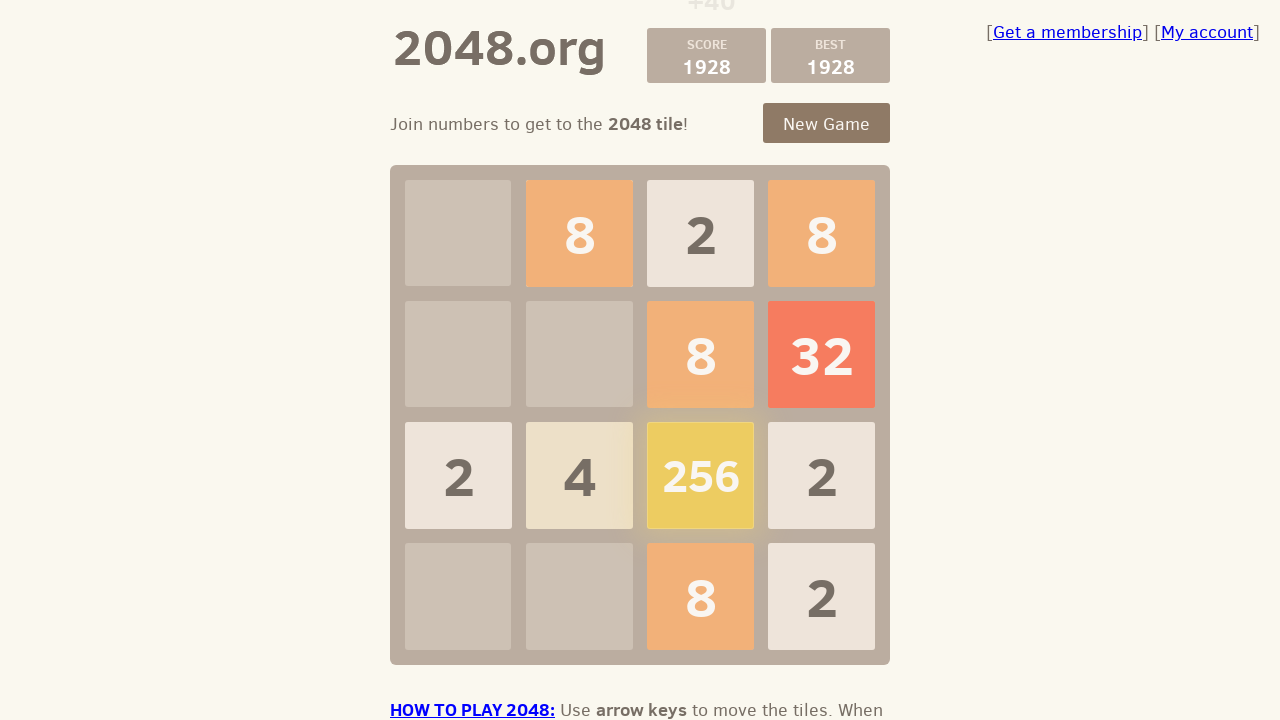

Pressed ArrowDown key to make a move on .game-container
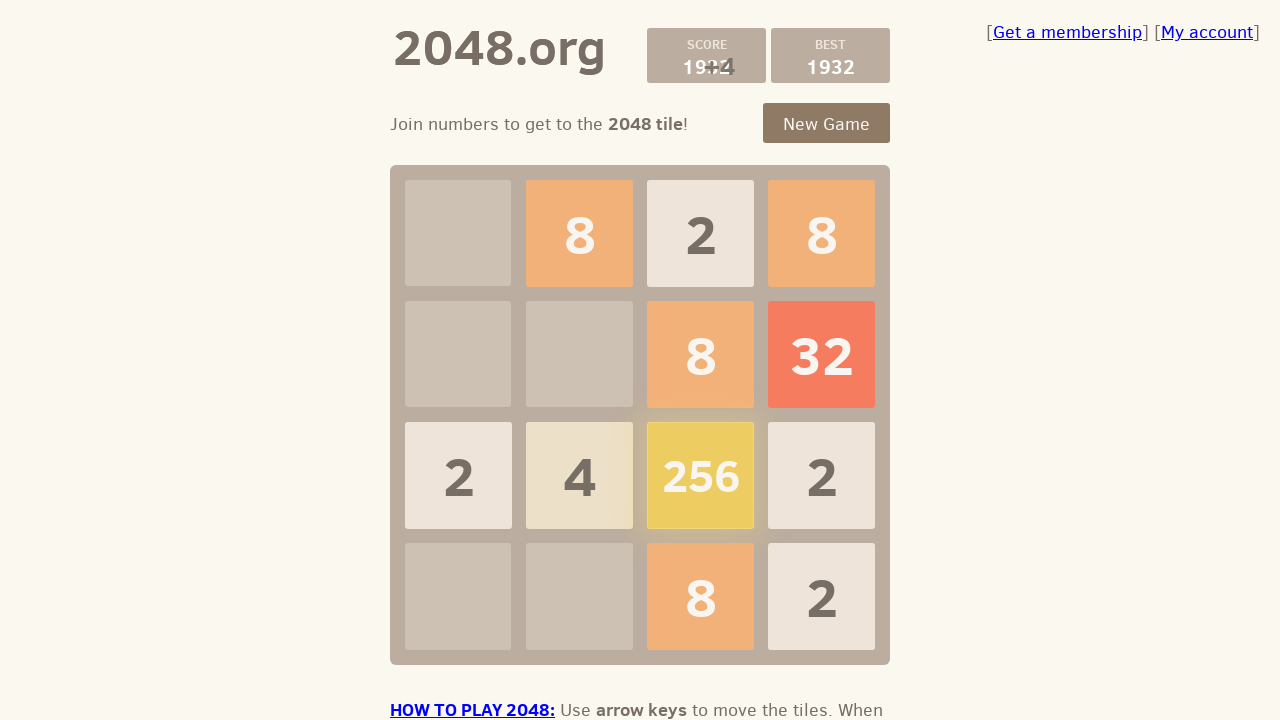

Waited 100ms for game to process move
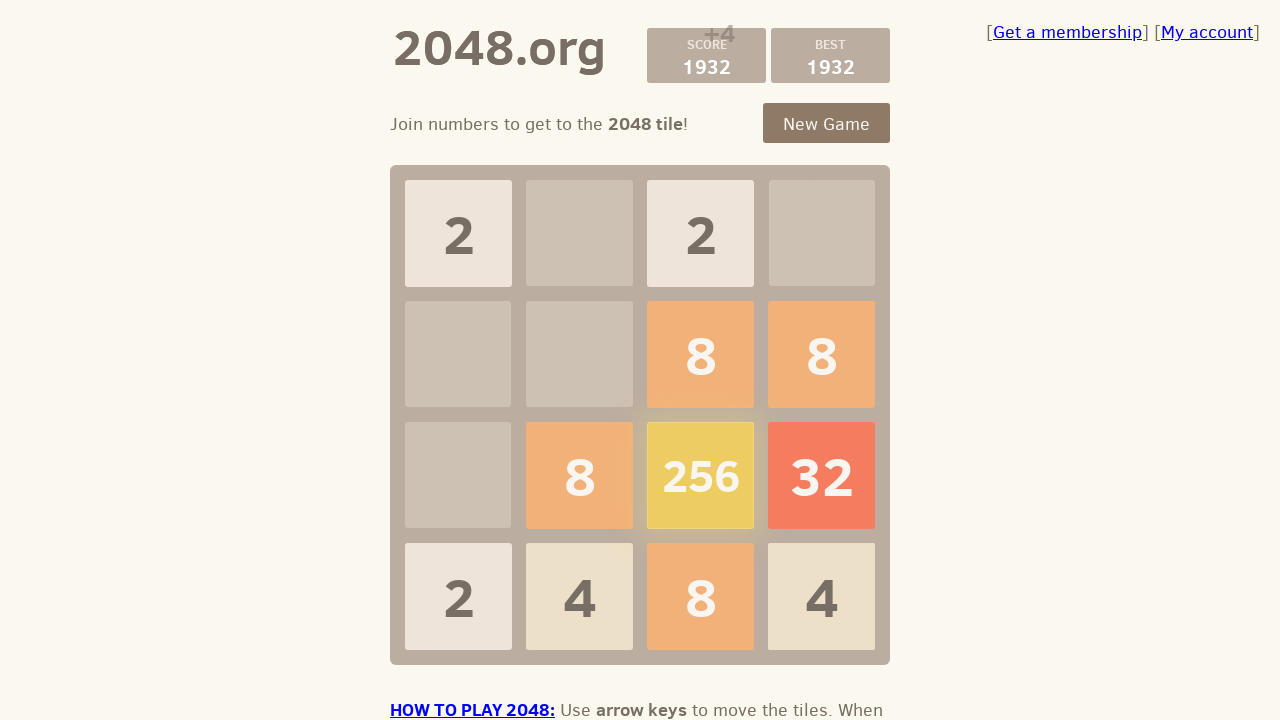

Checked if game is over
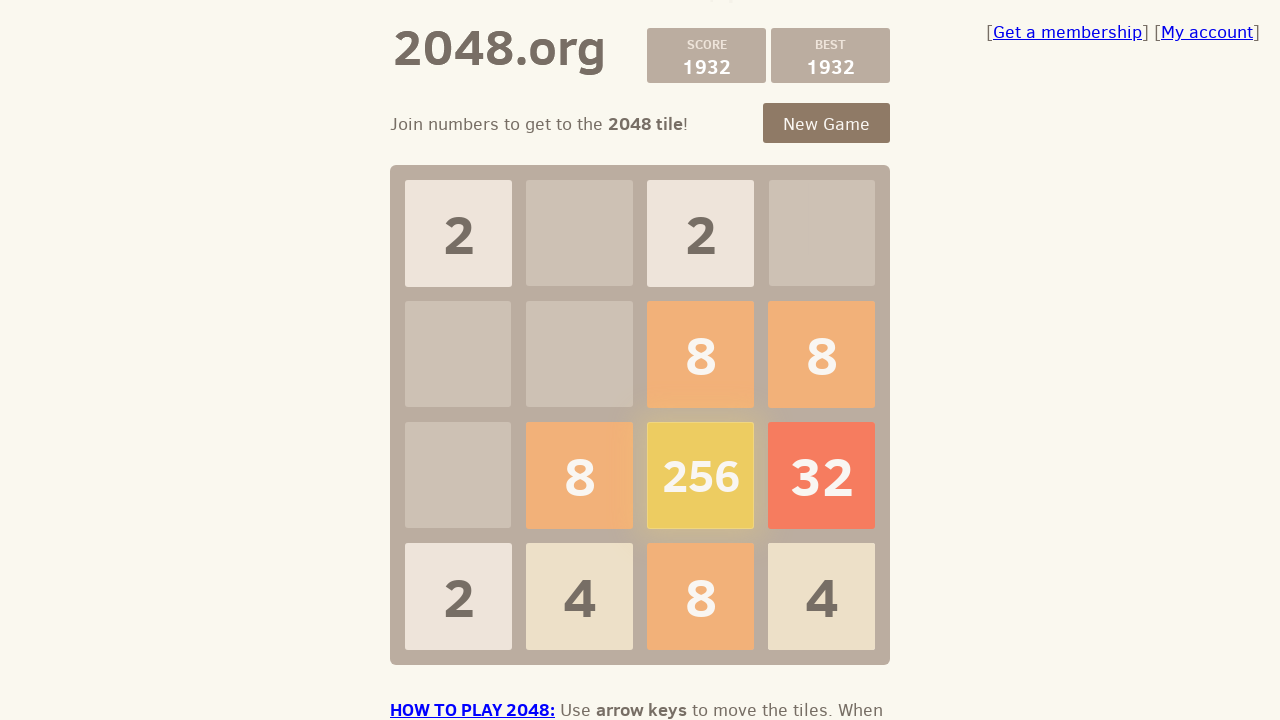

Pressed ArrowLeft key to make a move on .game-container
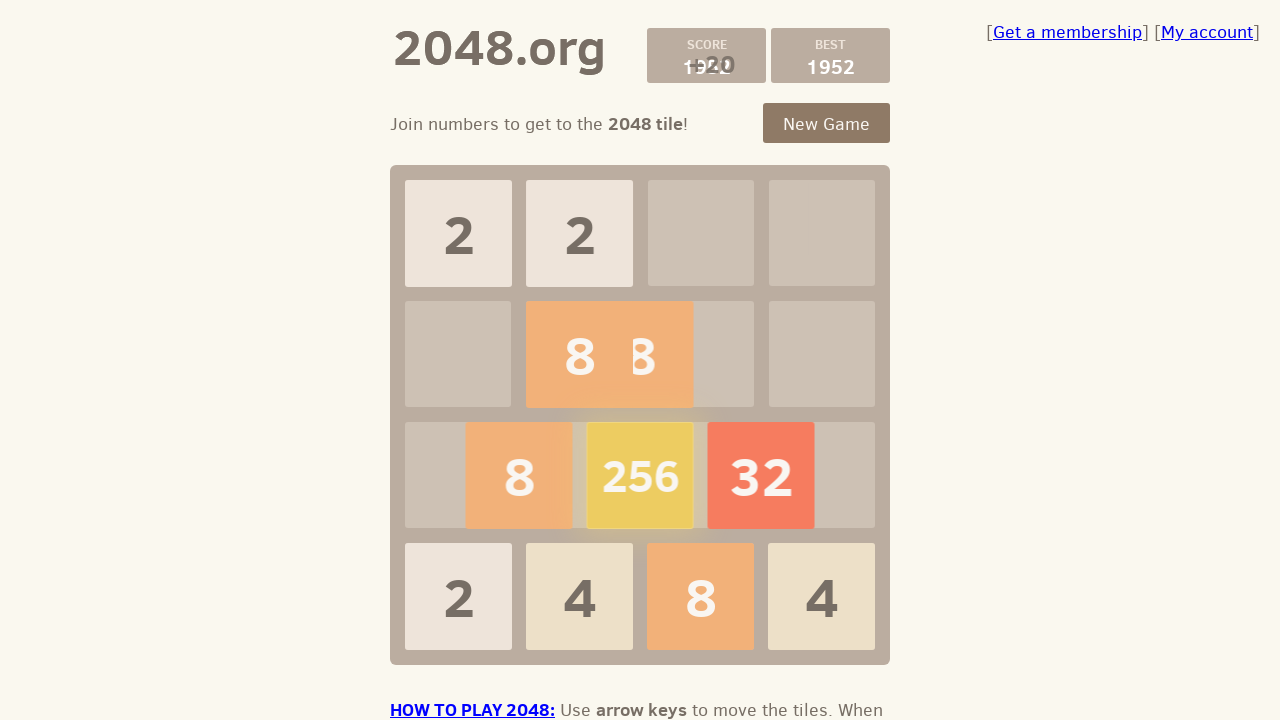

Waited 100ms for game to process move
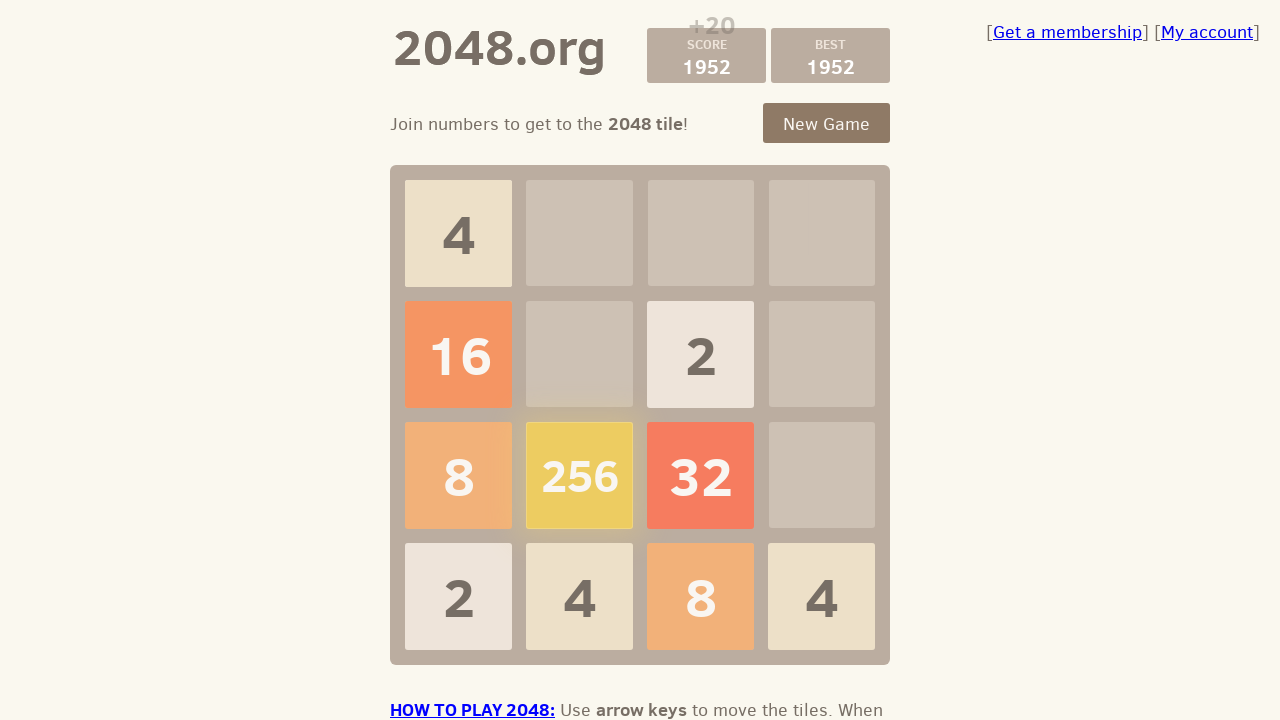

Checked if game is over
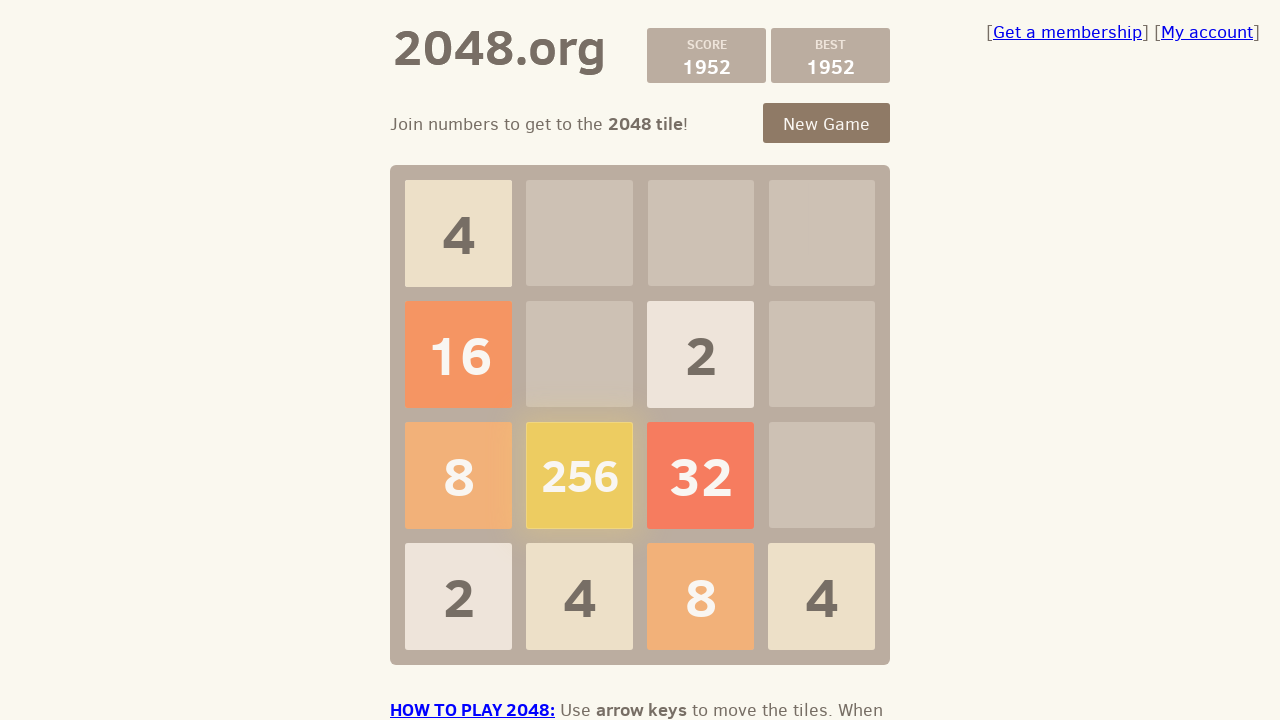

Checked if game is over after full move cycle
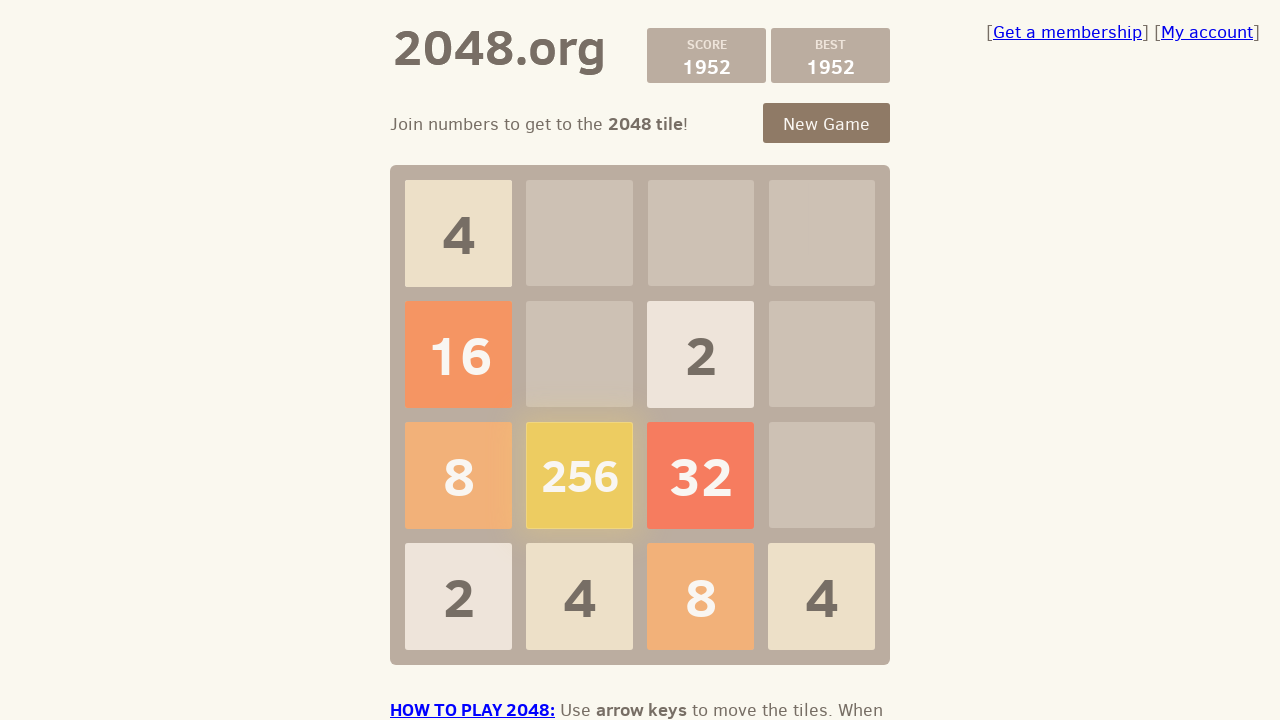

Pressed ArrowUp key to make a move on .game-container
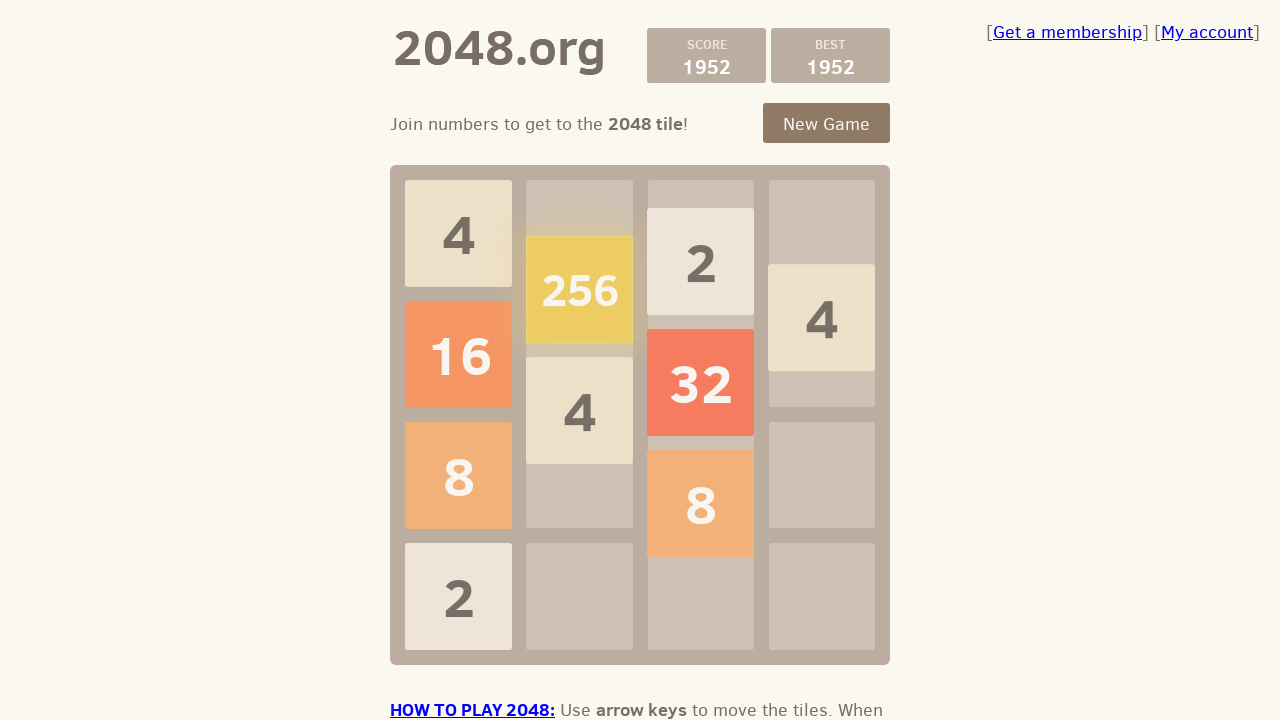

Waited 100ms for game to process move
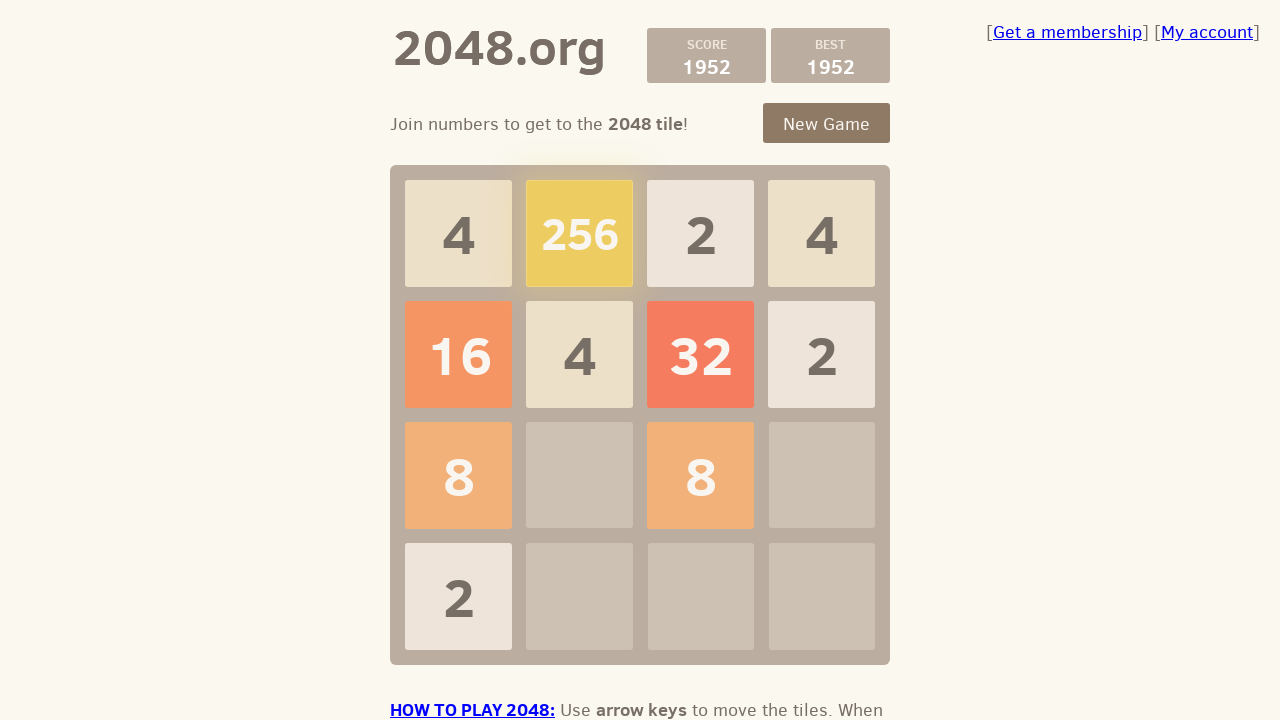

Checked if game is over
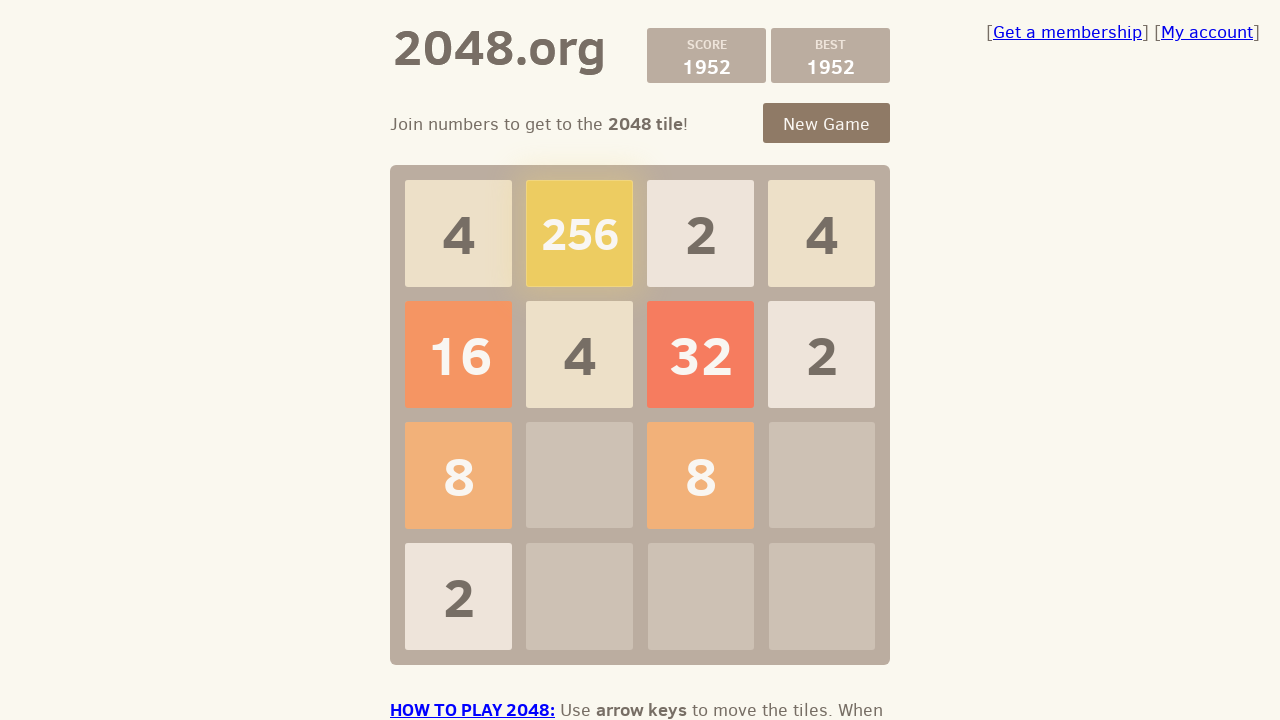

Pressed ArrowRight key to make a move on .game-container
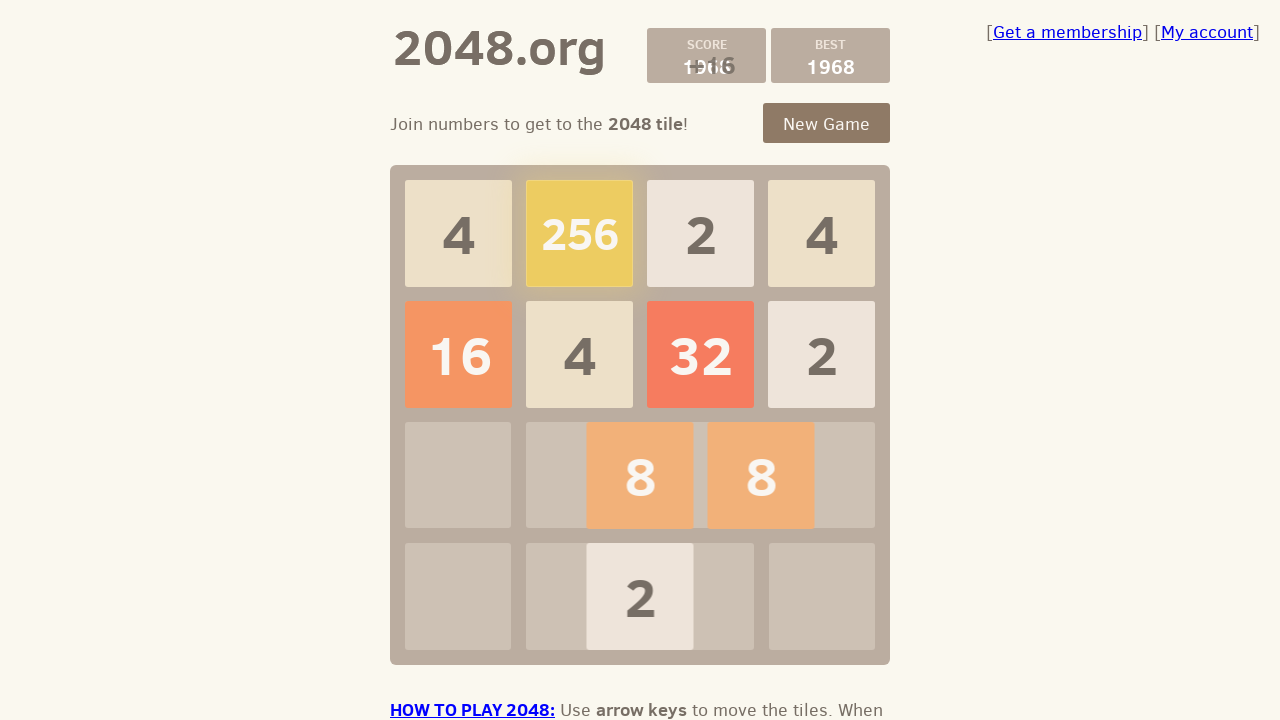

Waited 100ms for game to process move
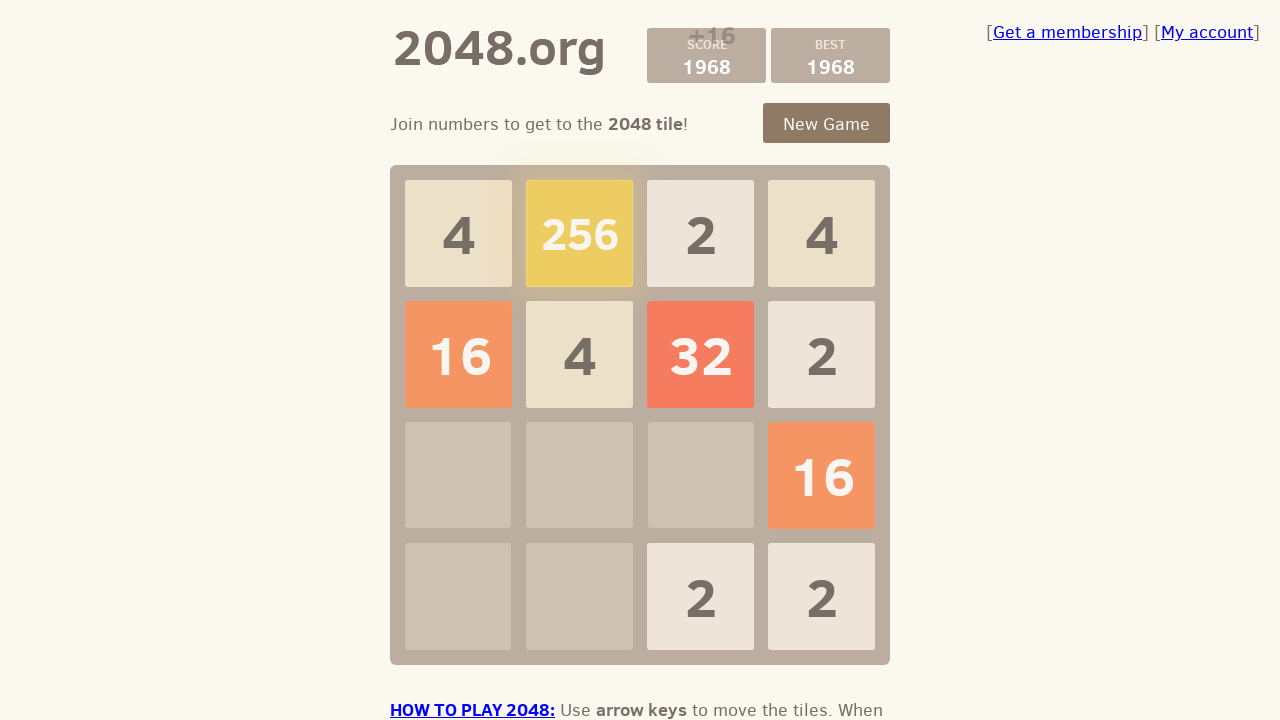

Checked if game is over
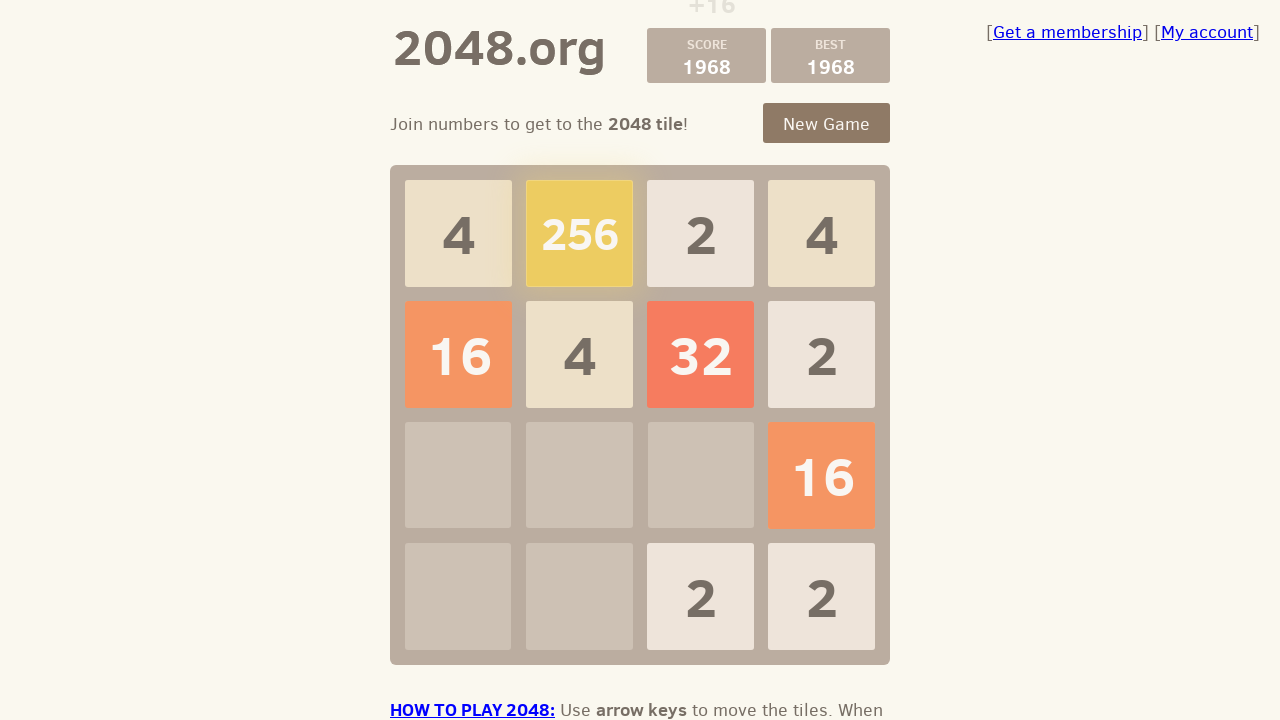

Pressed ArrowDown key to make a move on .game-container
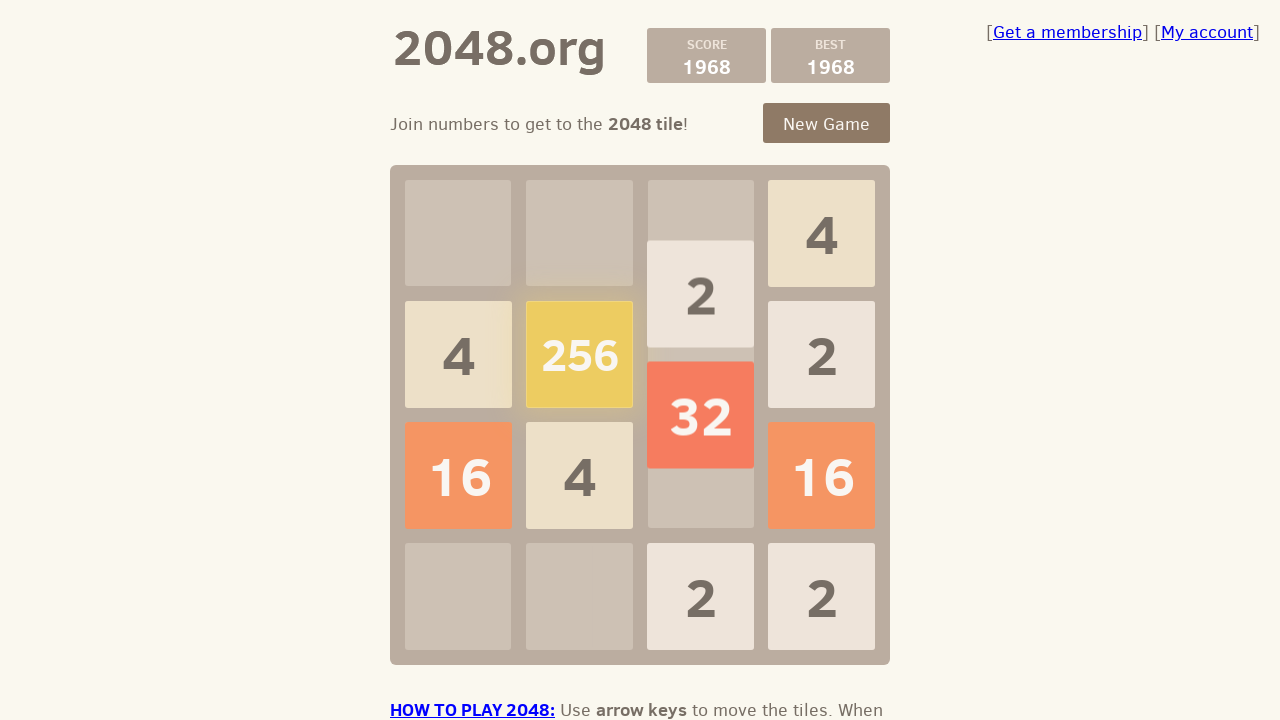

Waited 100ms for game to process move
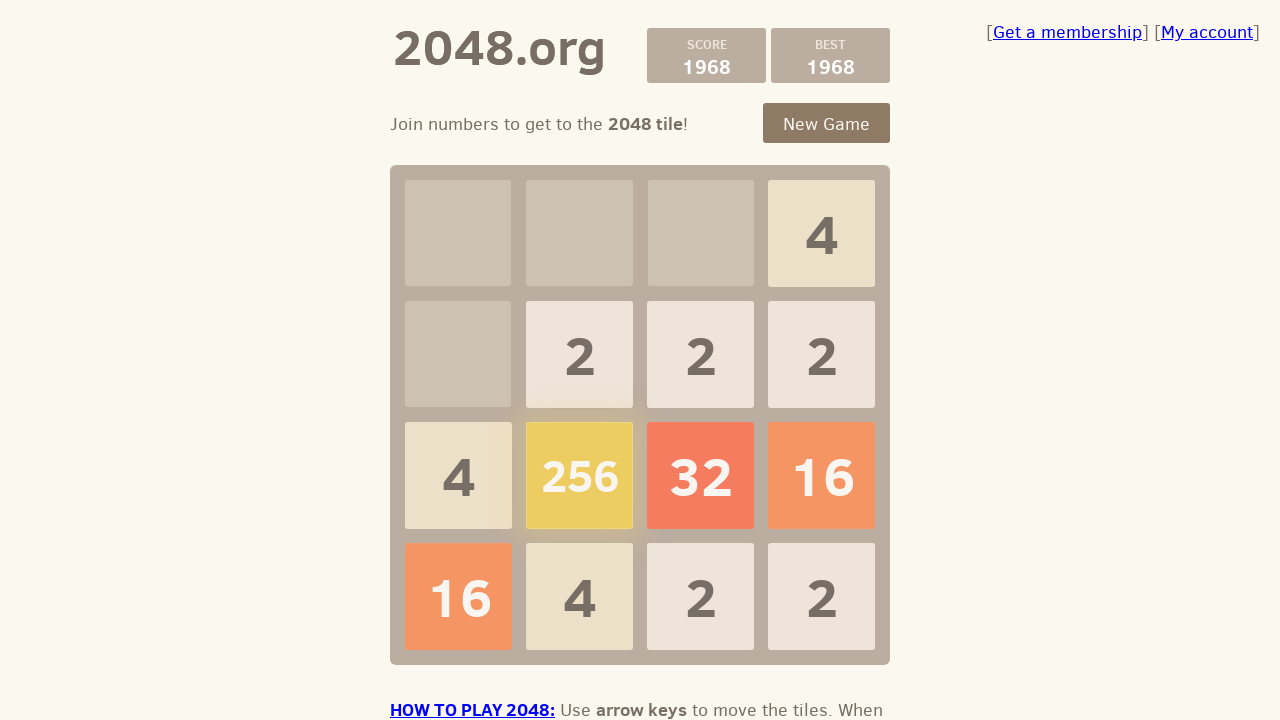

Checked if game is over
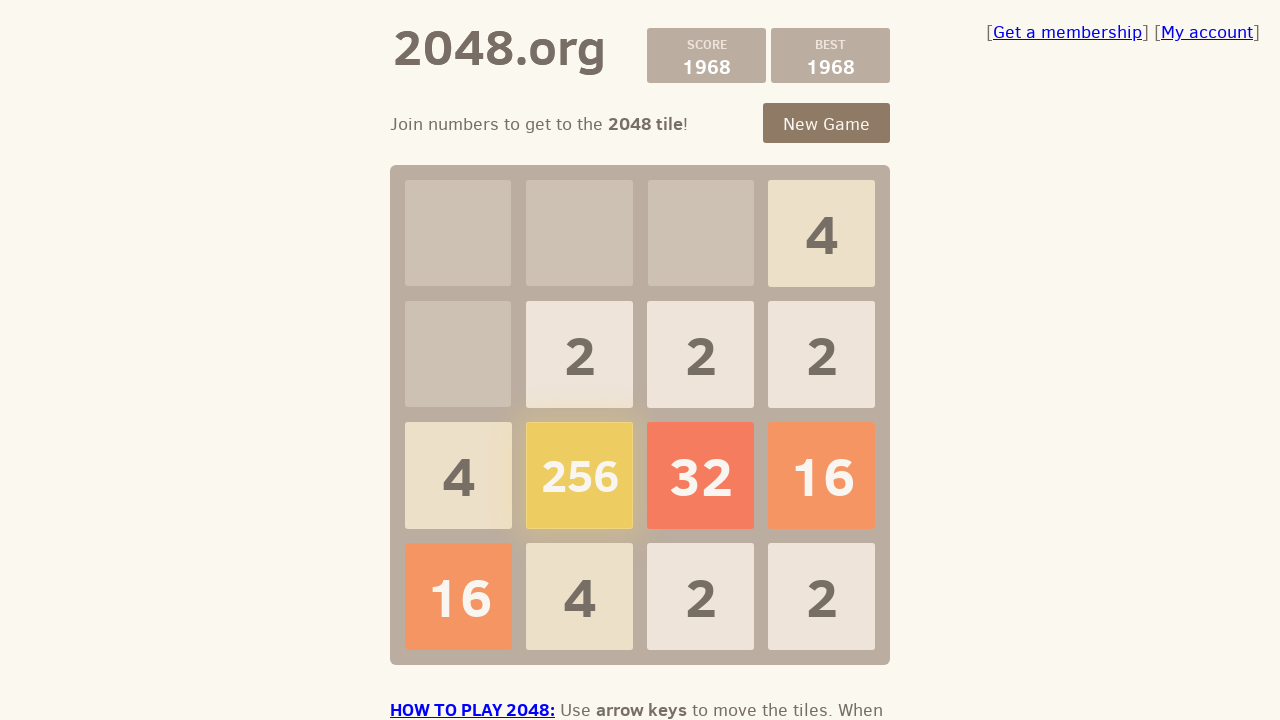

Pressed ArrowLeft key to make a move on .game-container
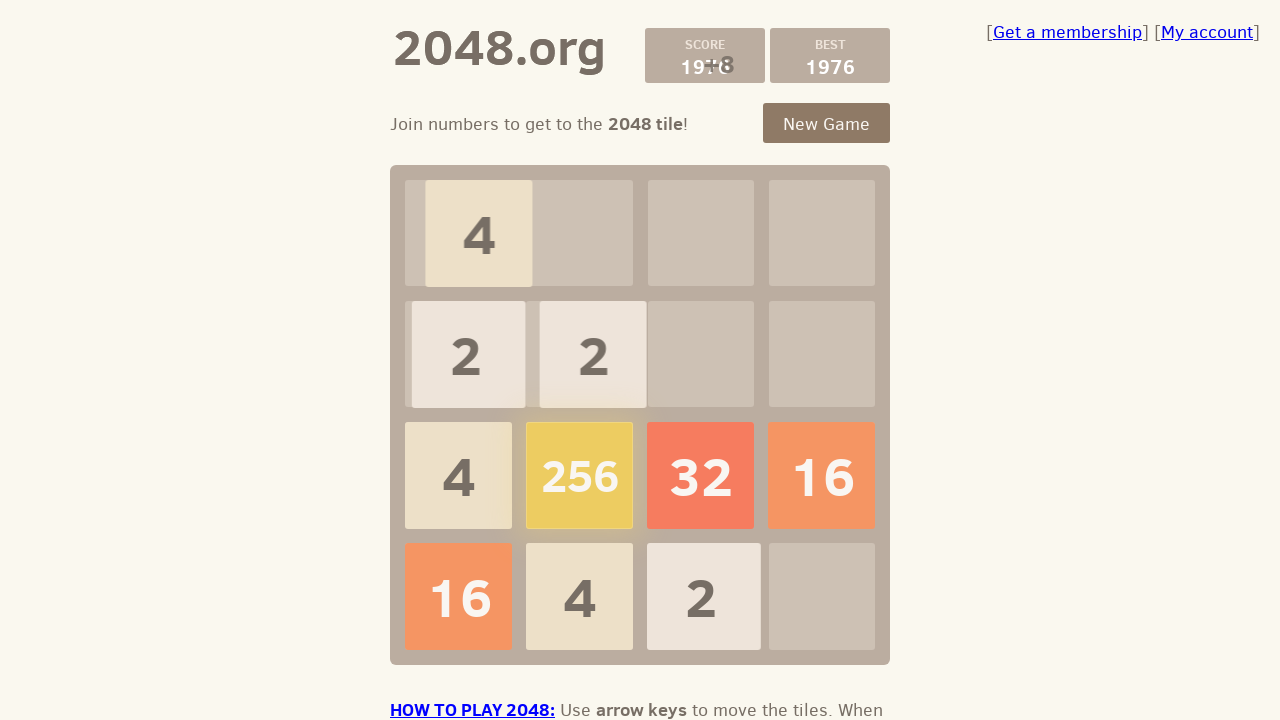

Waited 100ms for game to process move
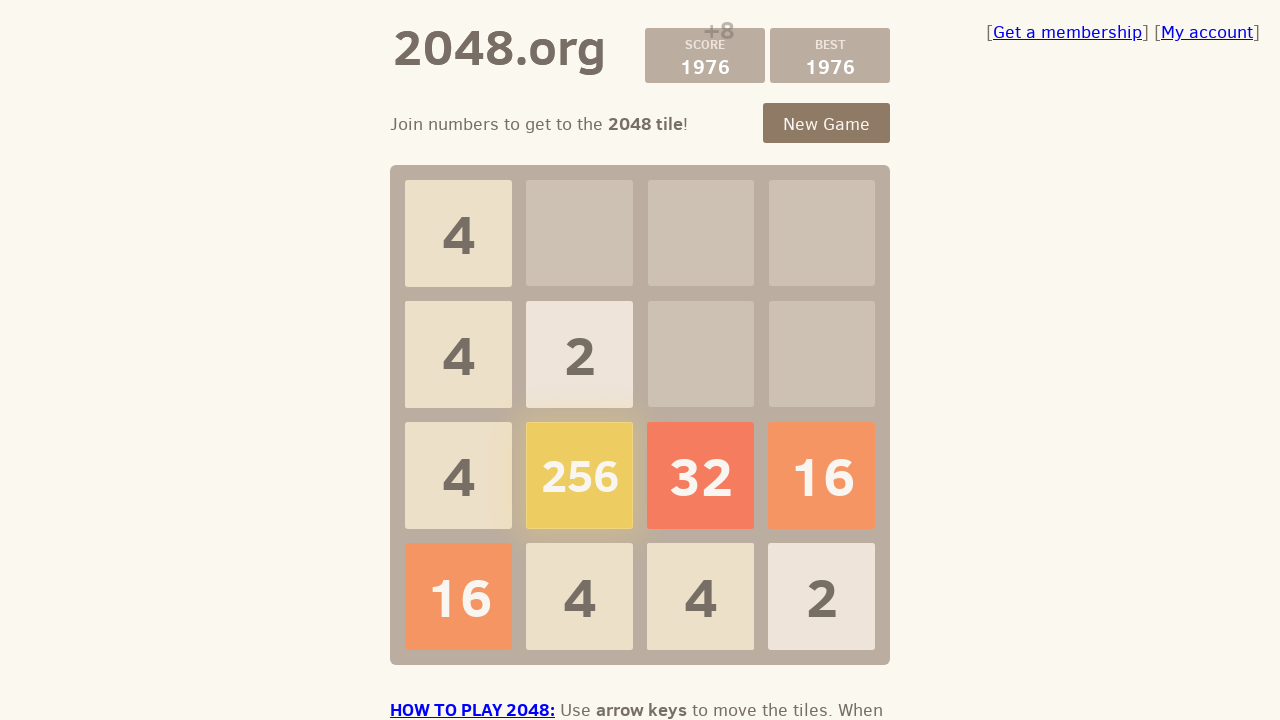

Checked if game is over
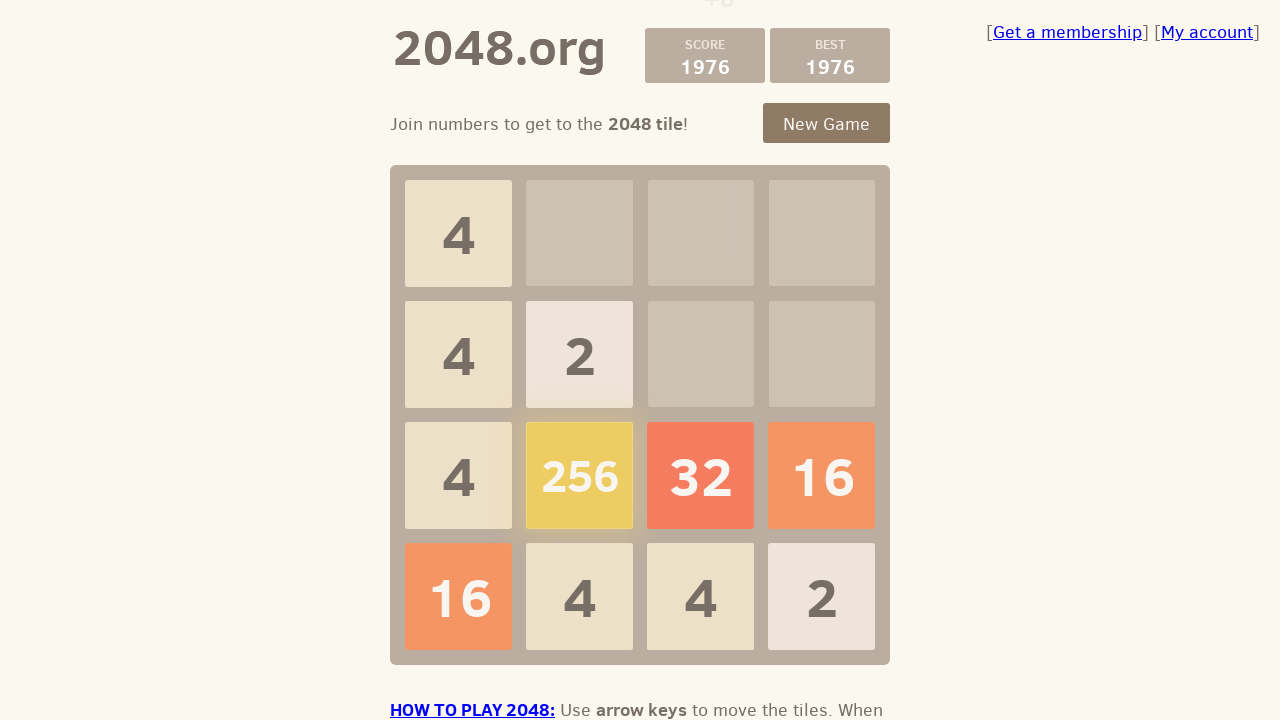

Checked if game is over after full move cycle
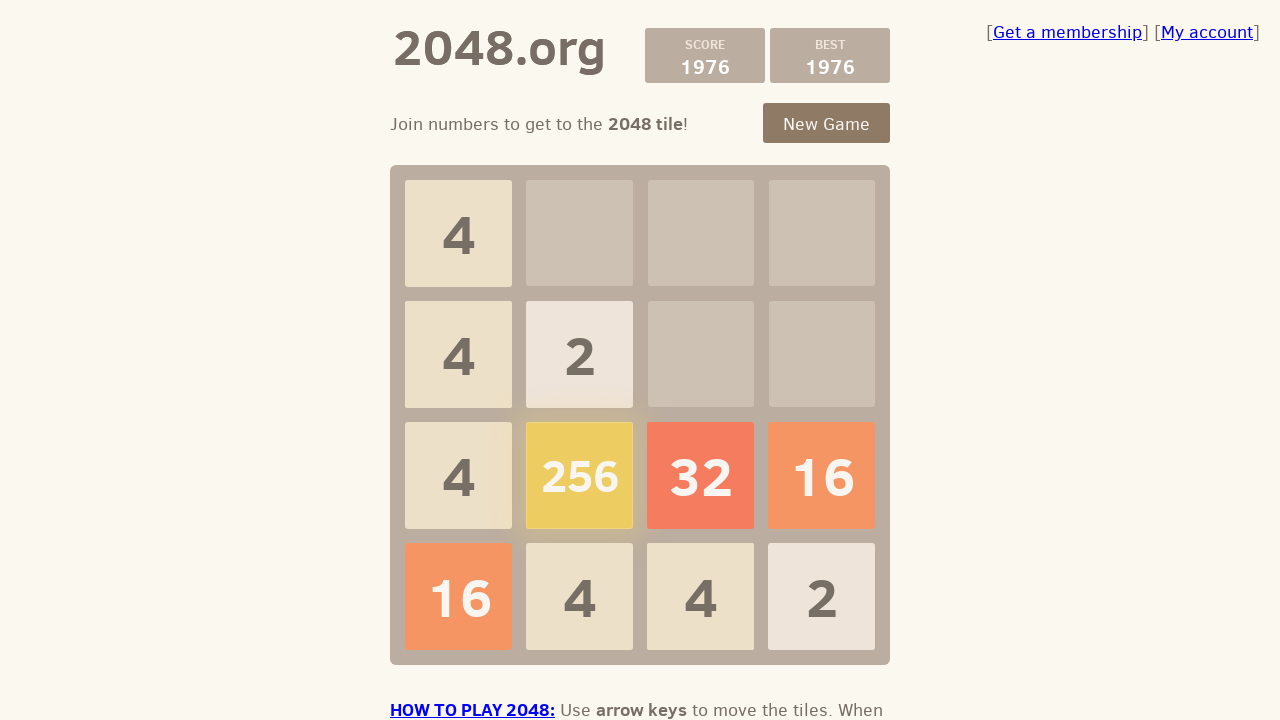

Pressed ArrowUp key to make a move on .game-container
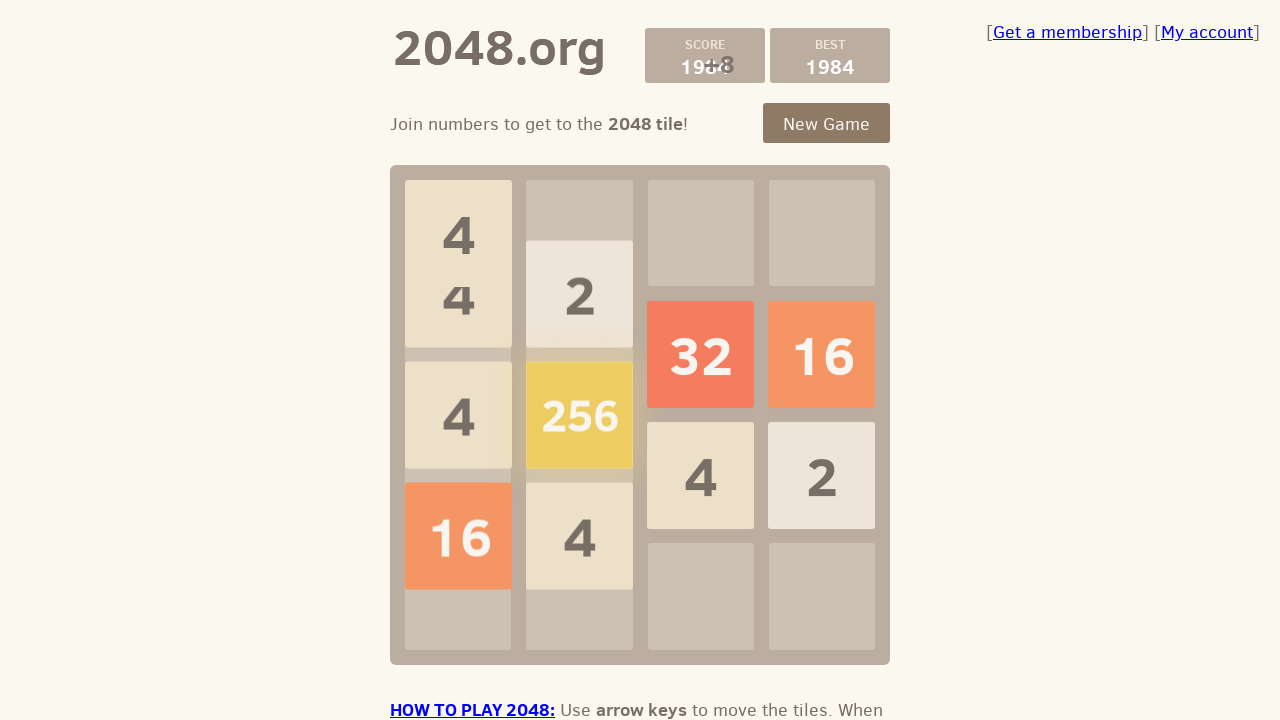

Waited 100ms for game to process move
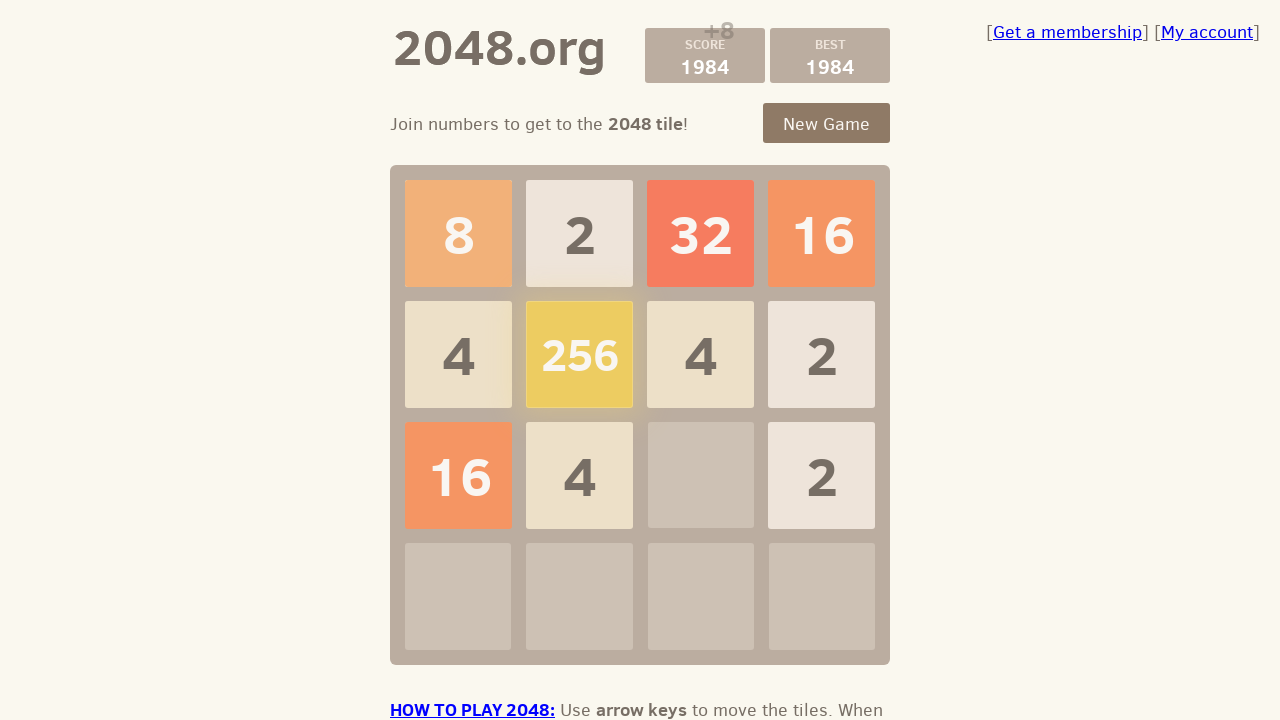

Checked if game is over
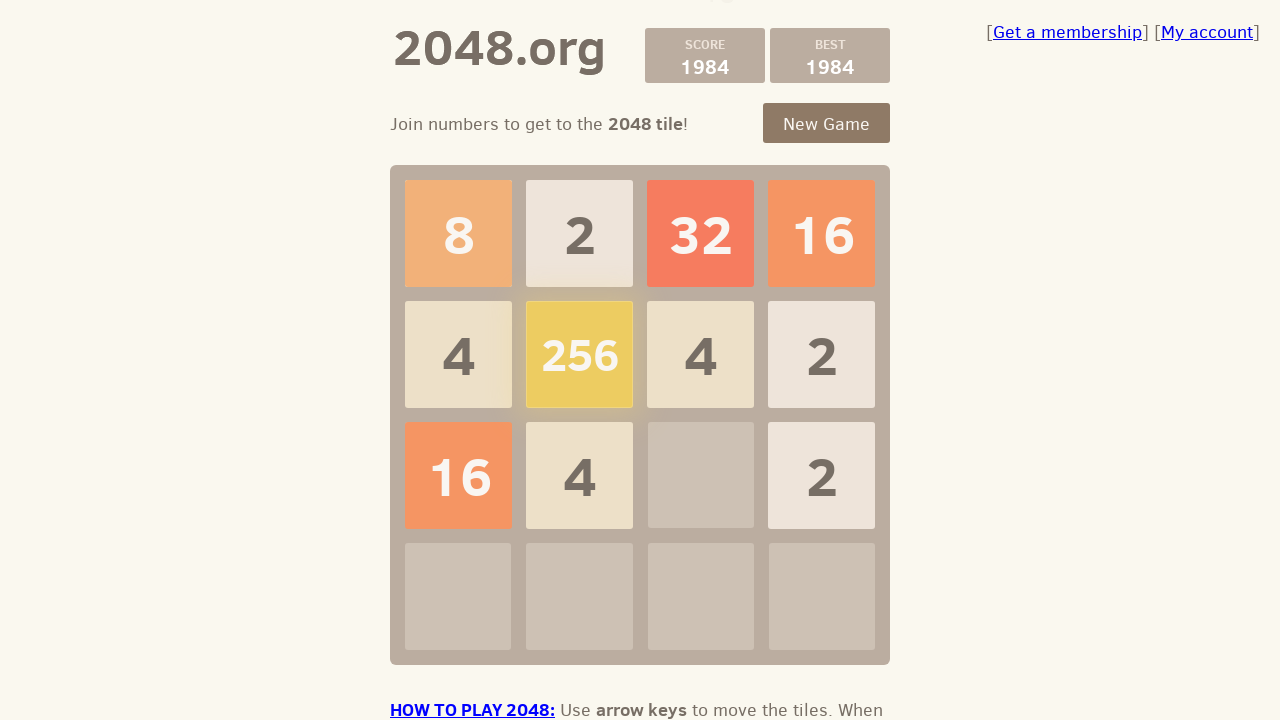

Pressed ArrowRight key to make a move on .game-container
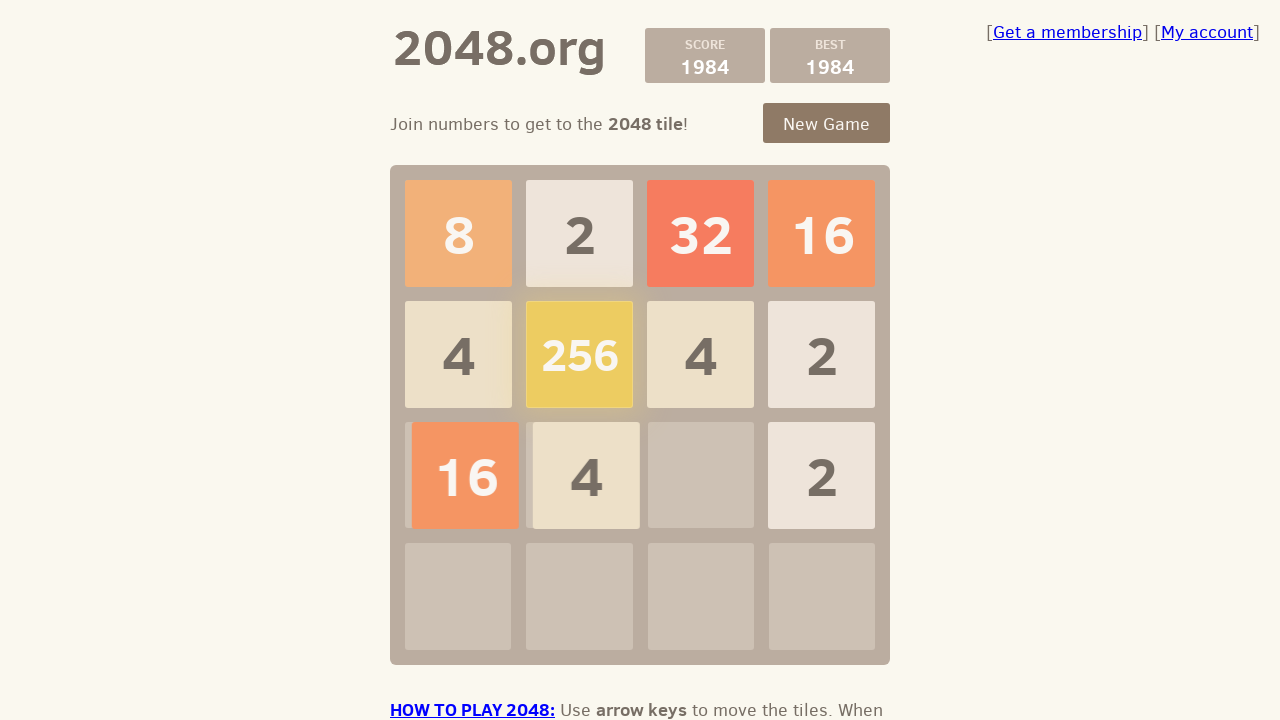

Waited 100ms for game to process move
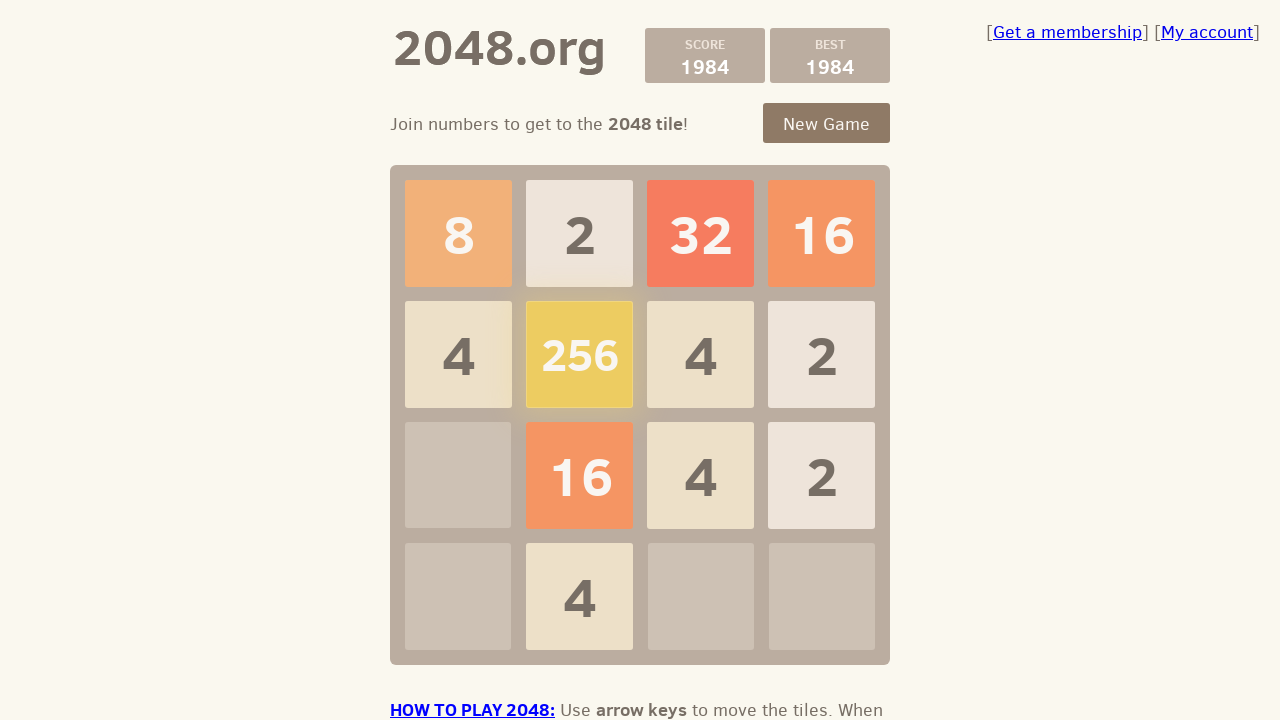

Checked if game is over
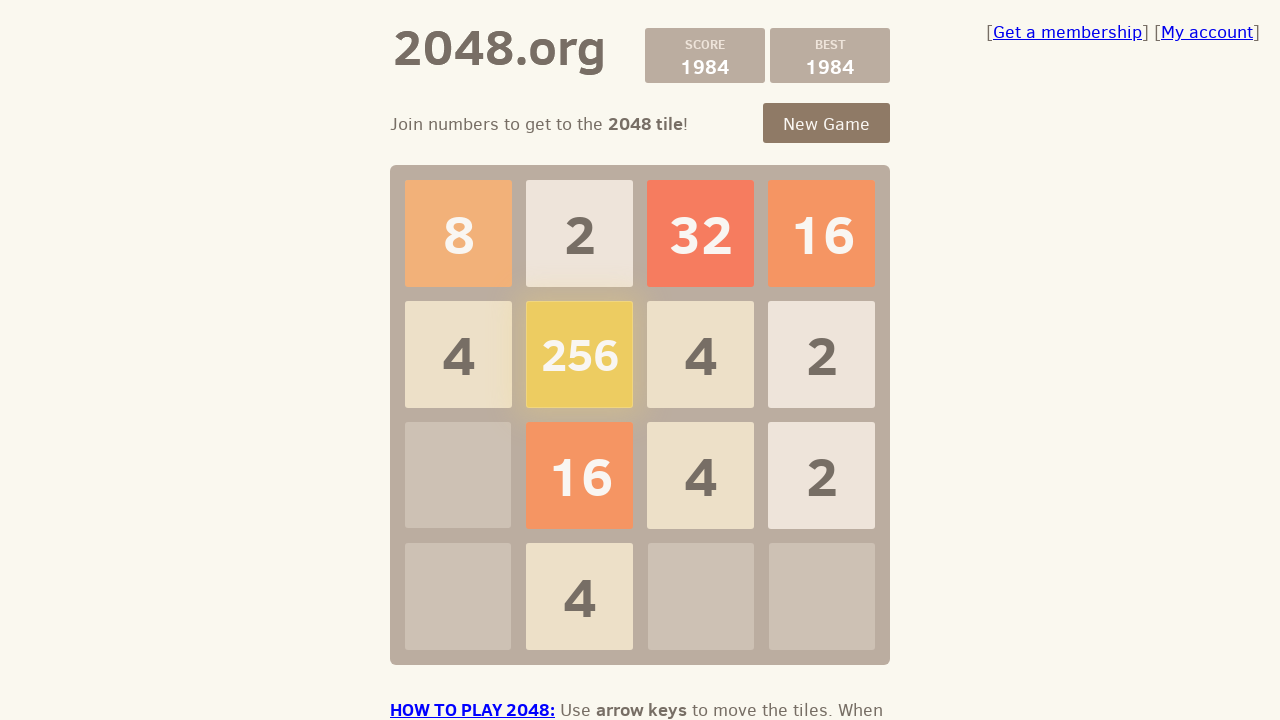

Pressed ArrowDown key to make a move on .game-container
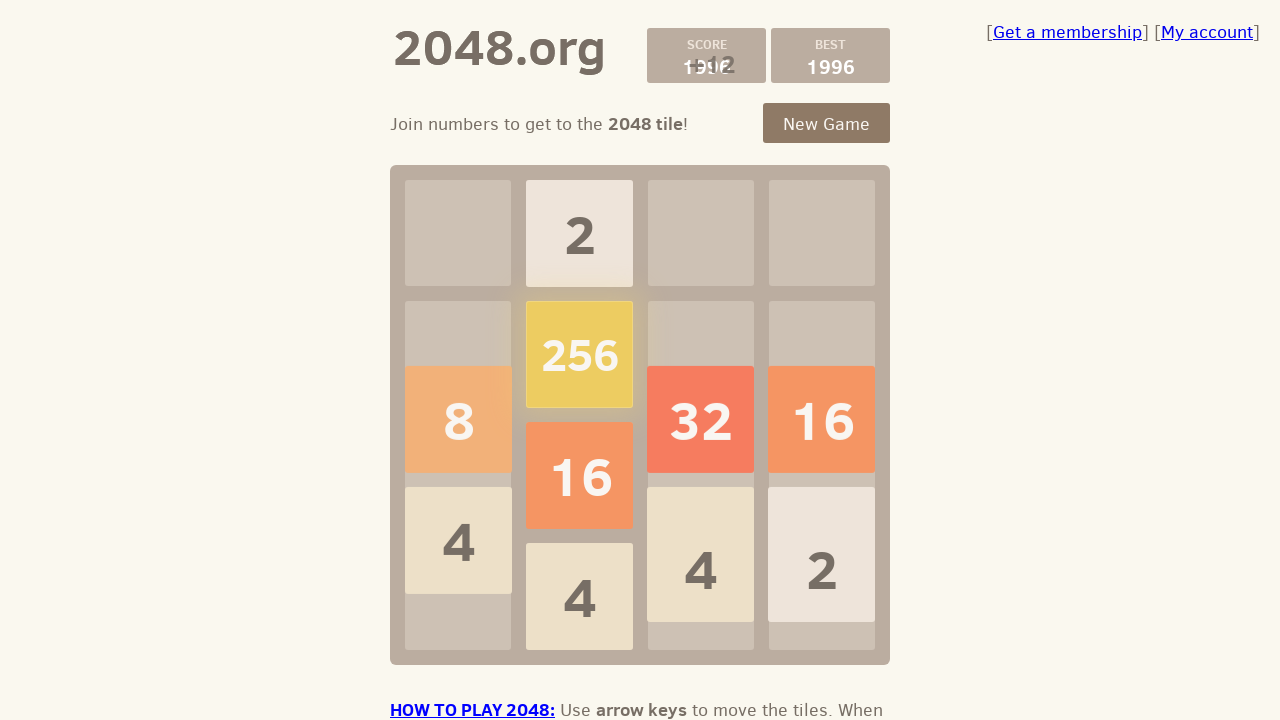

Waited 100ms for game to process move
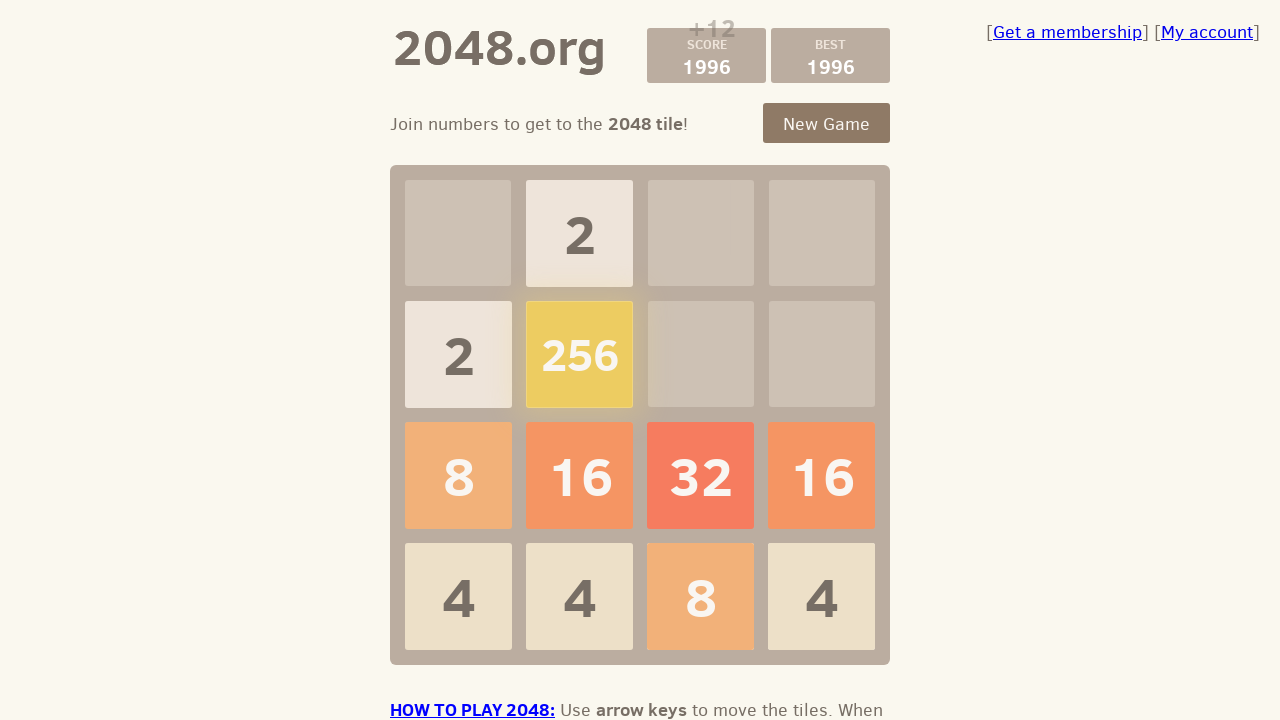

Checked if game is over
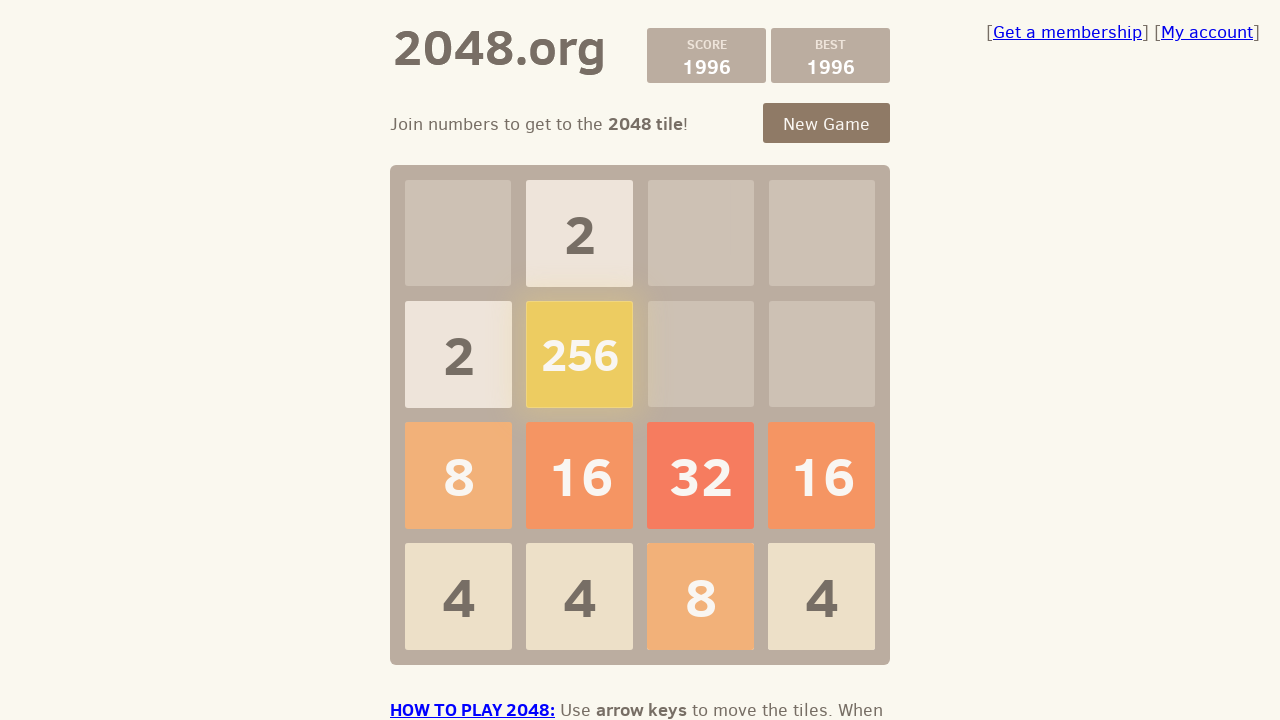

Pressed ArrowLeft key to make a move on .game-container
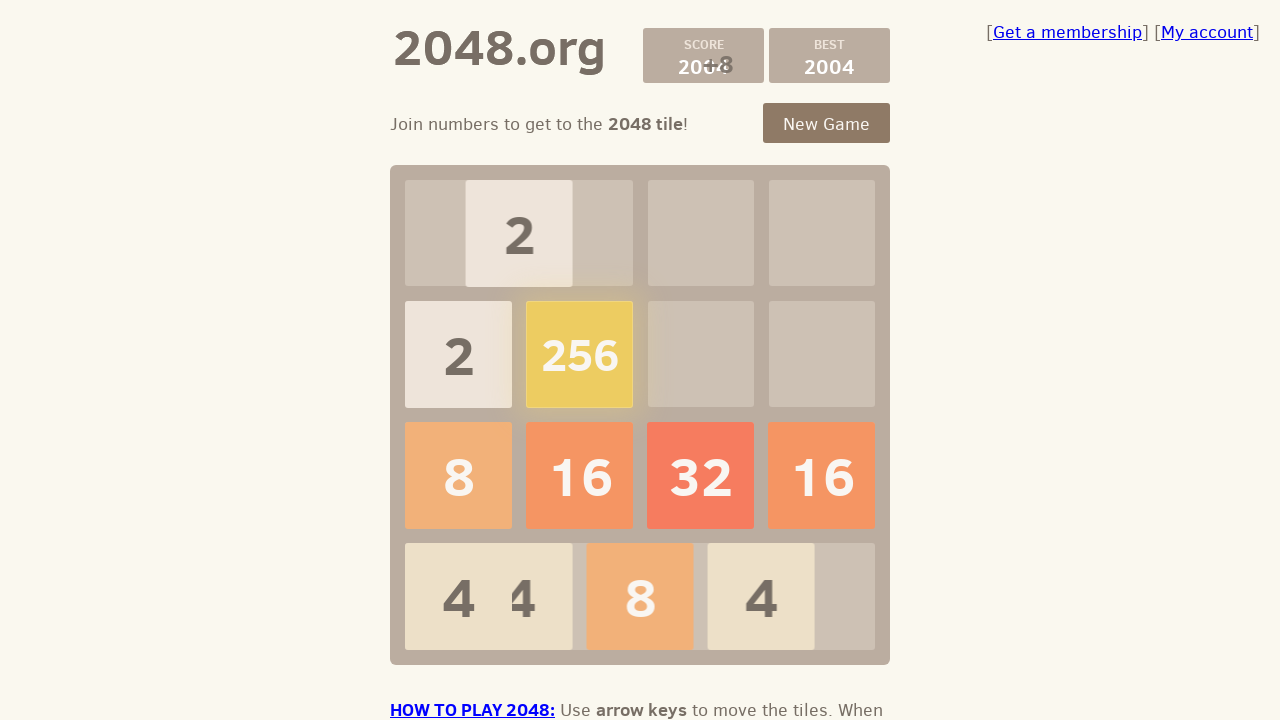

Waited 100ms for game to process move
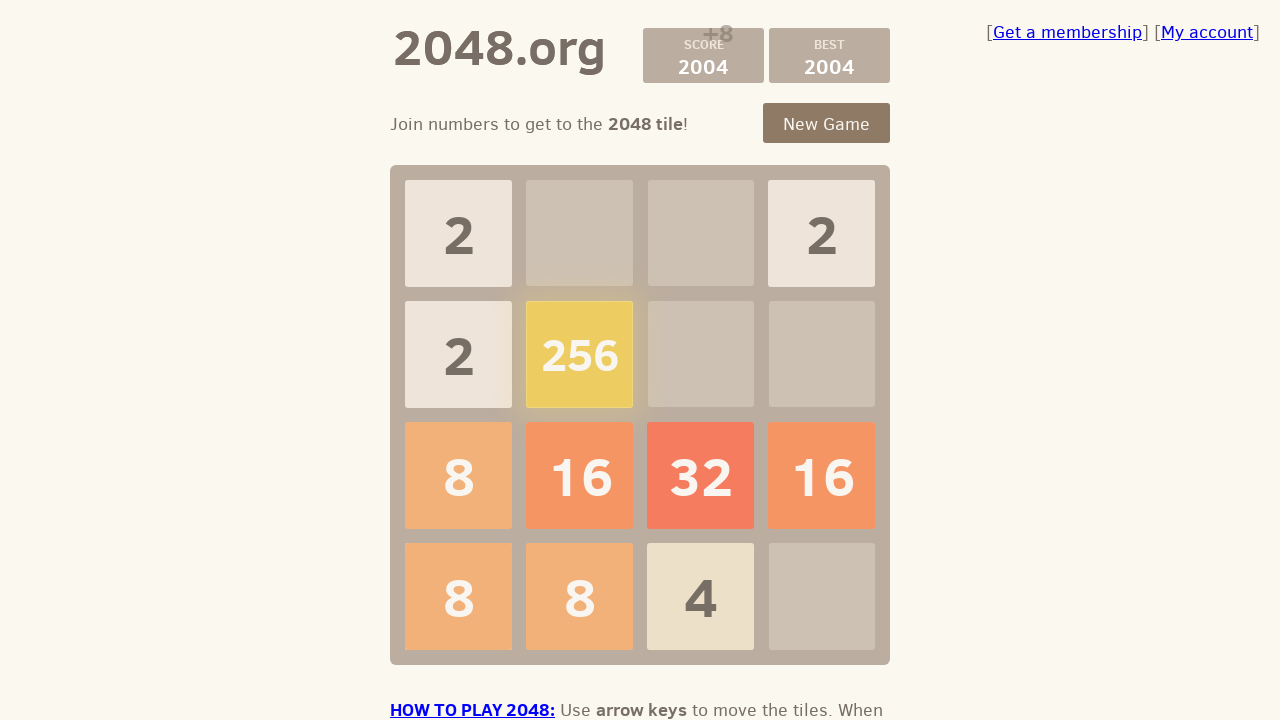

Checked if game is over
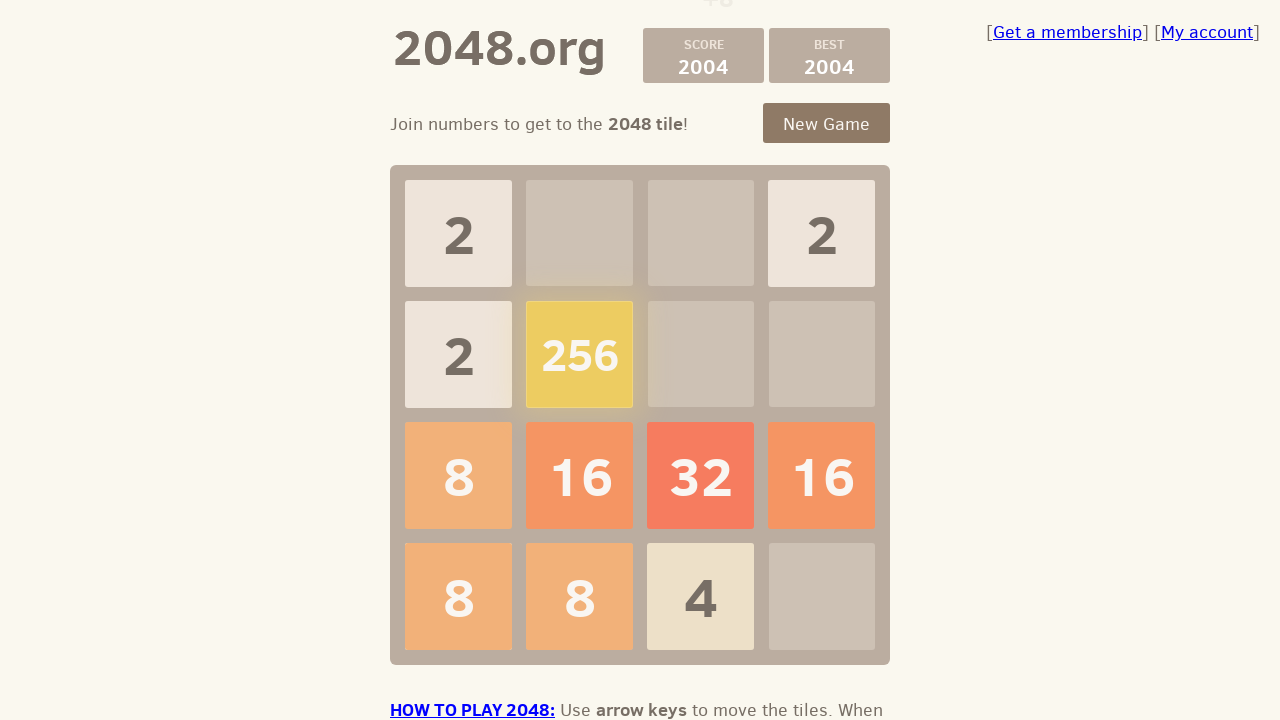

Checked if game is over after full move cycle
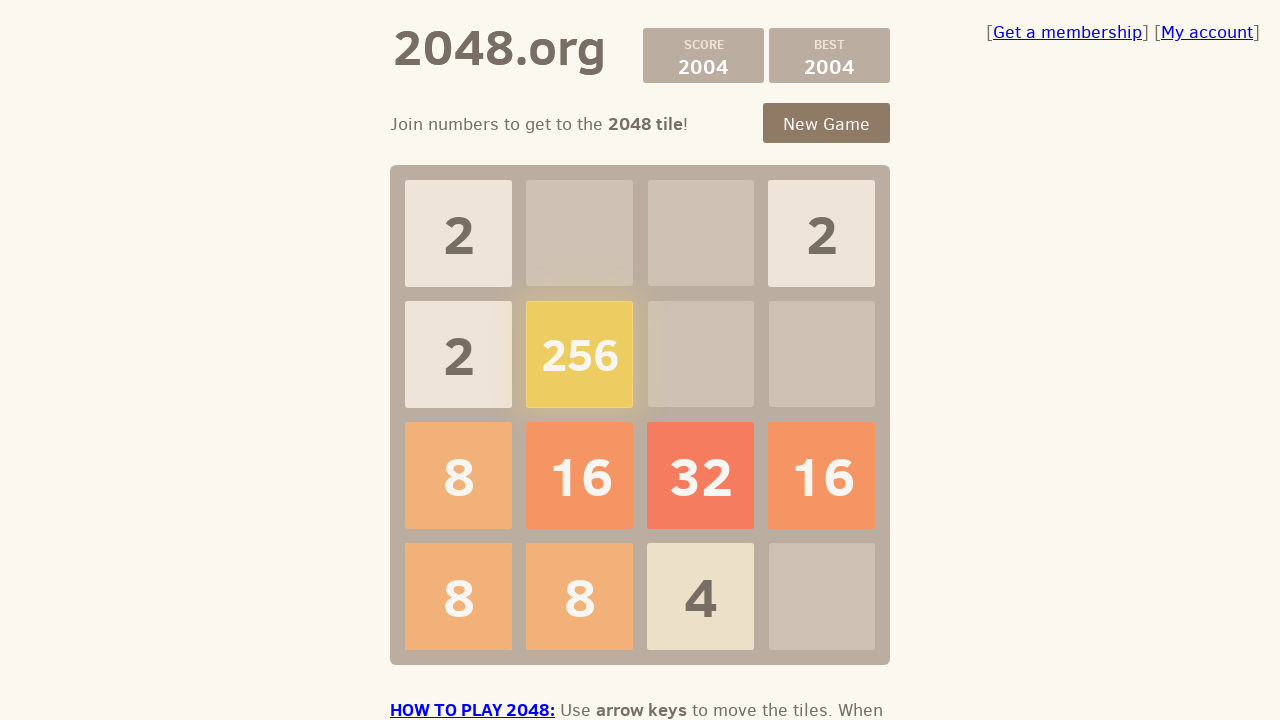

Pressed ArrowUp key to make a move on .game-container
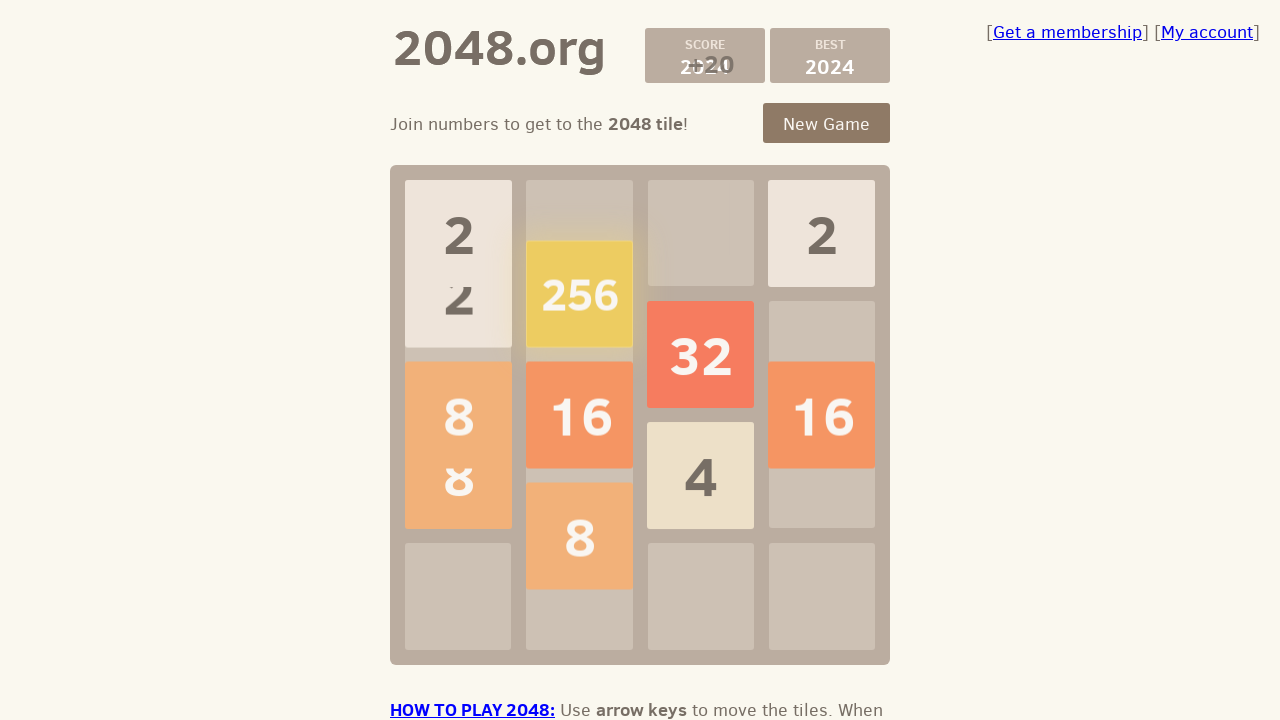

Waited 100ms for game to process move
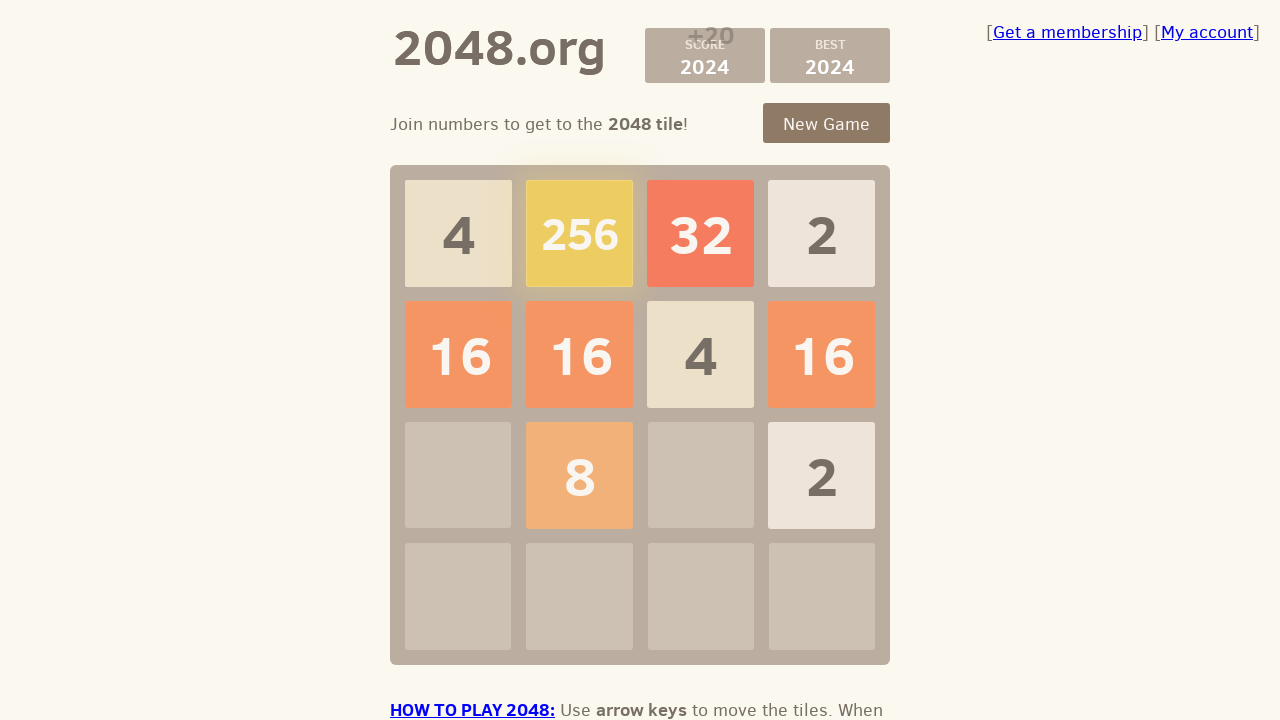

Checked if game is over
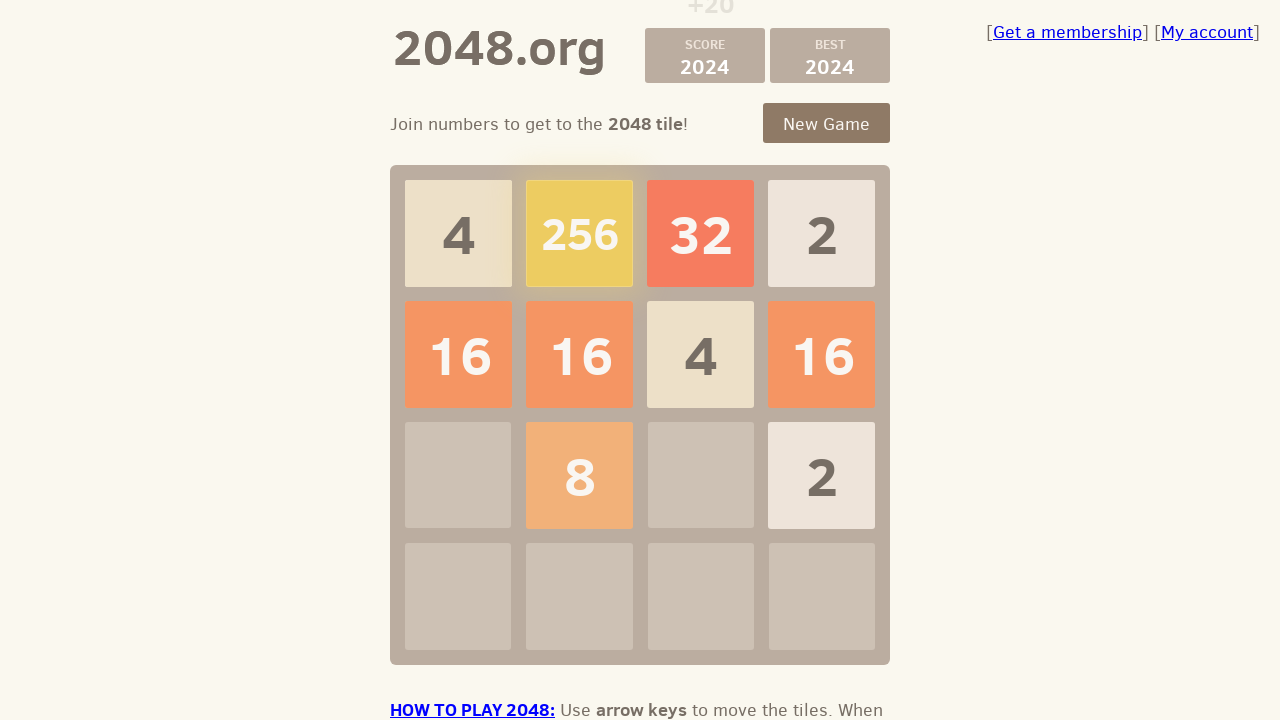

Pressed ArrowRight key to make a move on .game-container
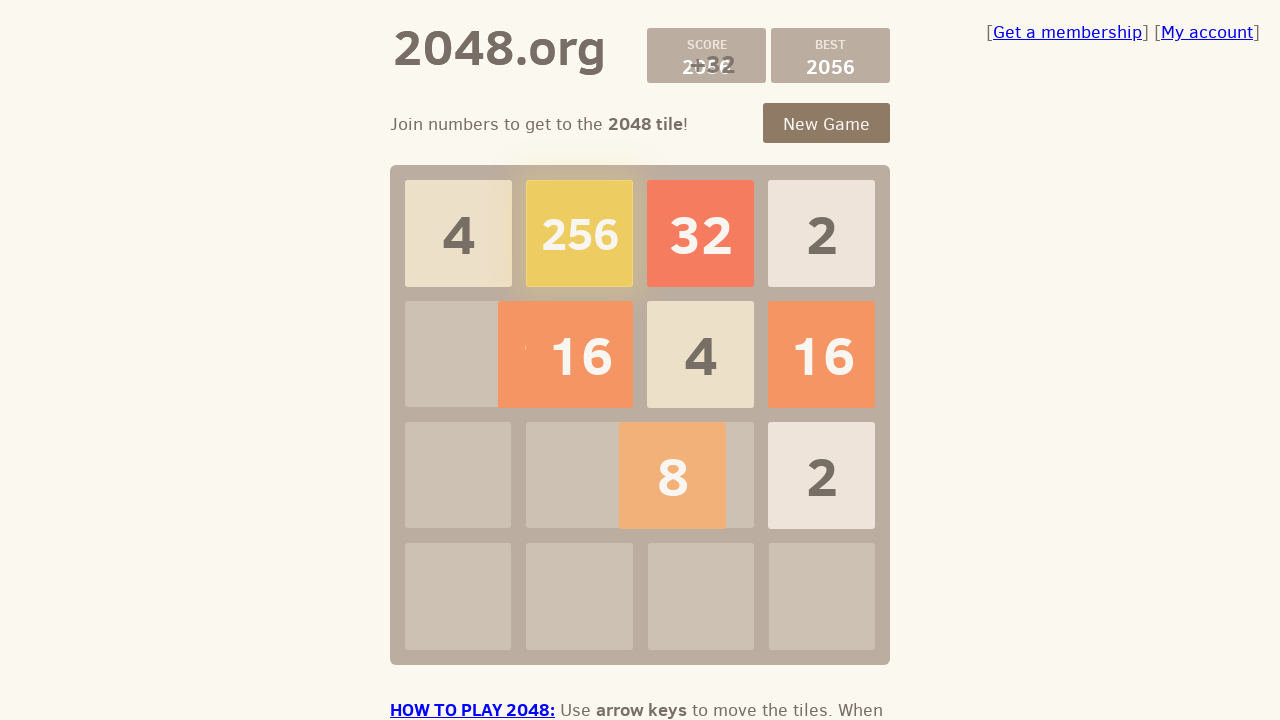

Waited 100ms for game to process move
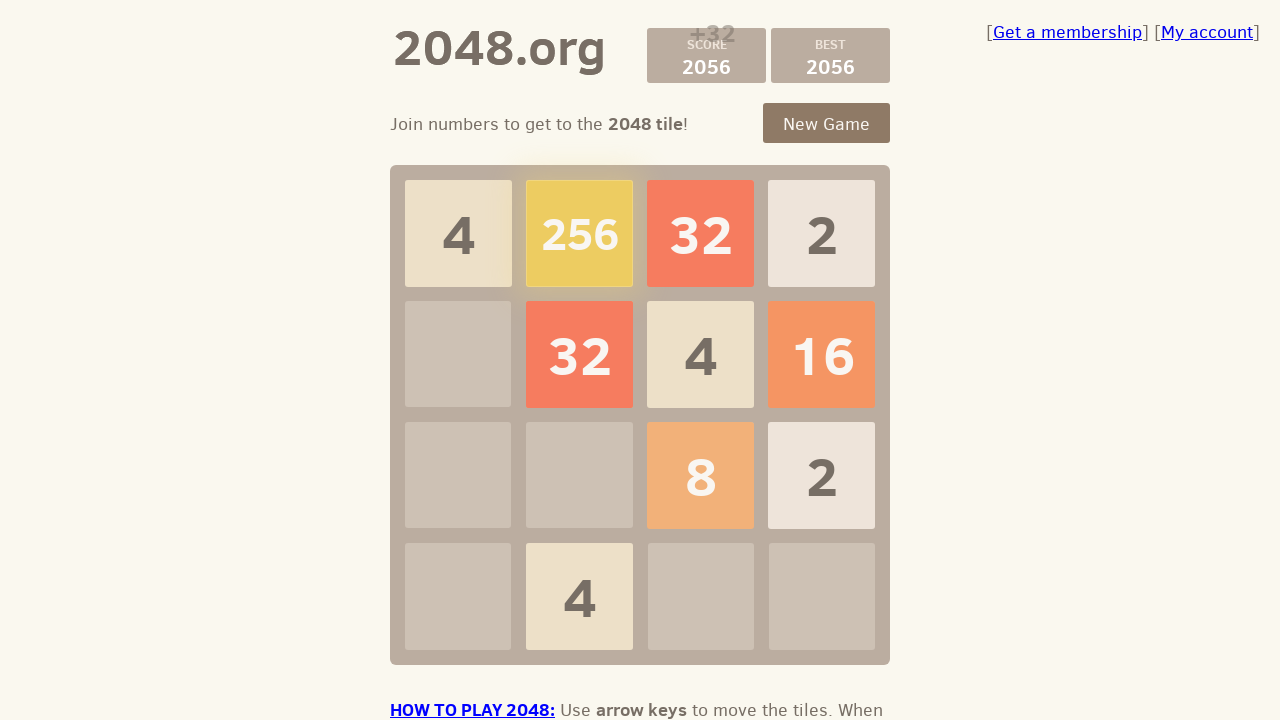

Checked if game is over
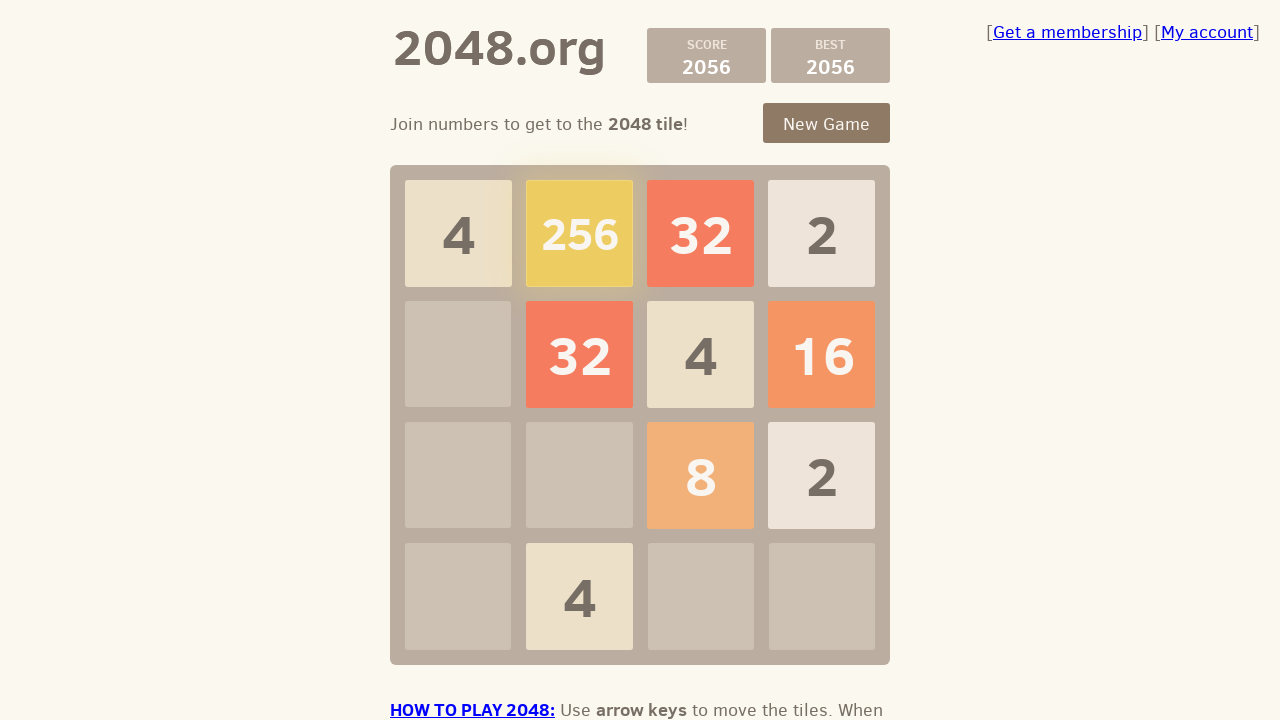

Pressed ArrowDown key to make a move on .game-container
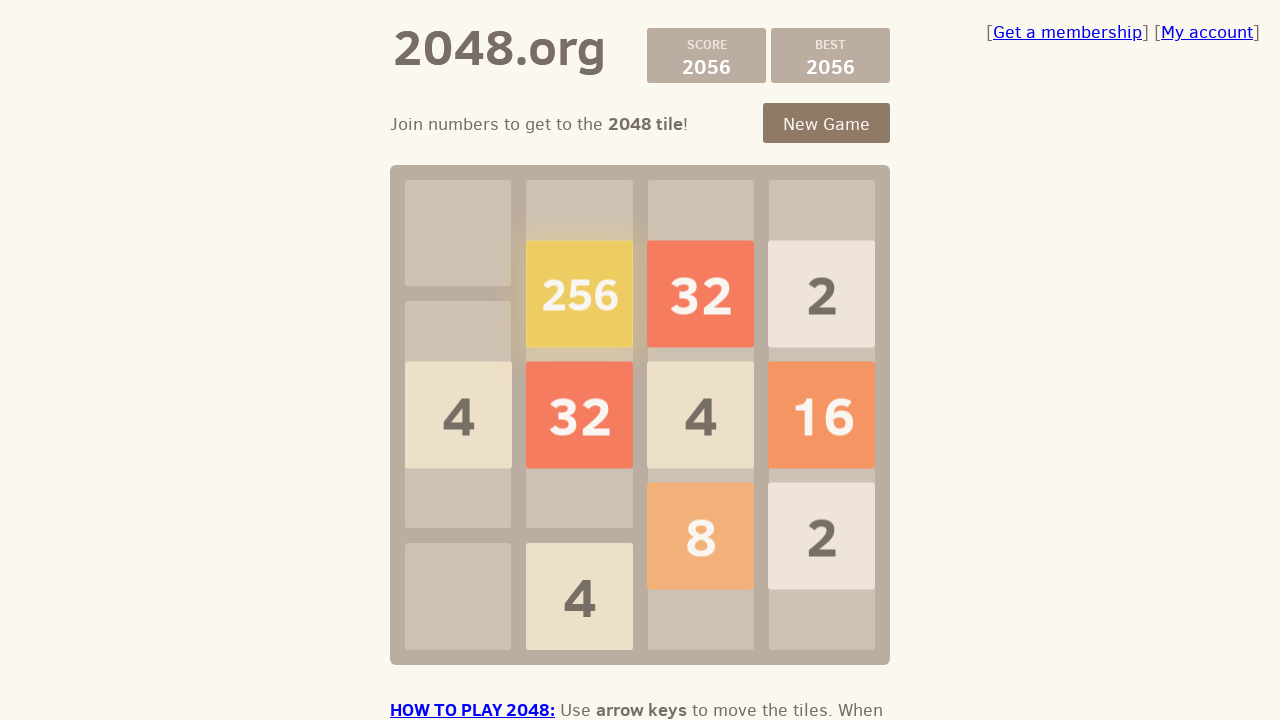

Waited 100ms for game to process move
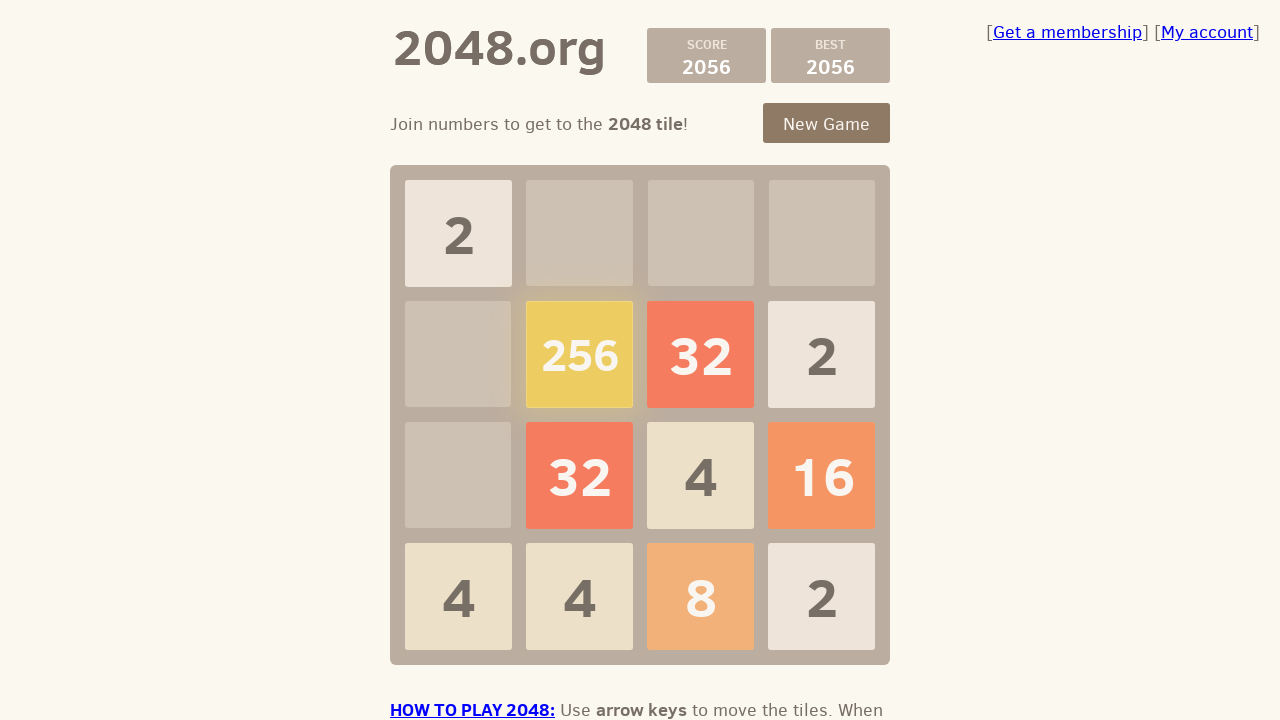

Checked if game is over
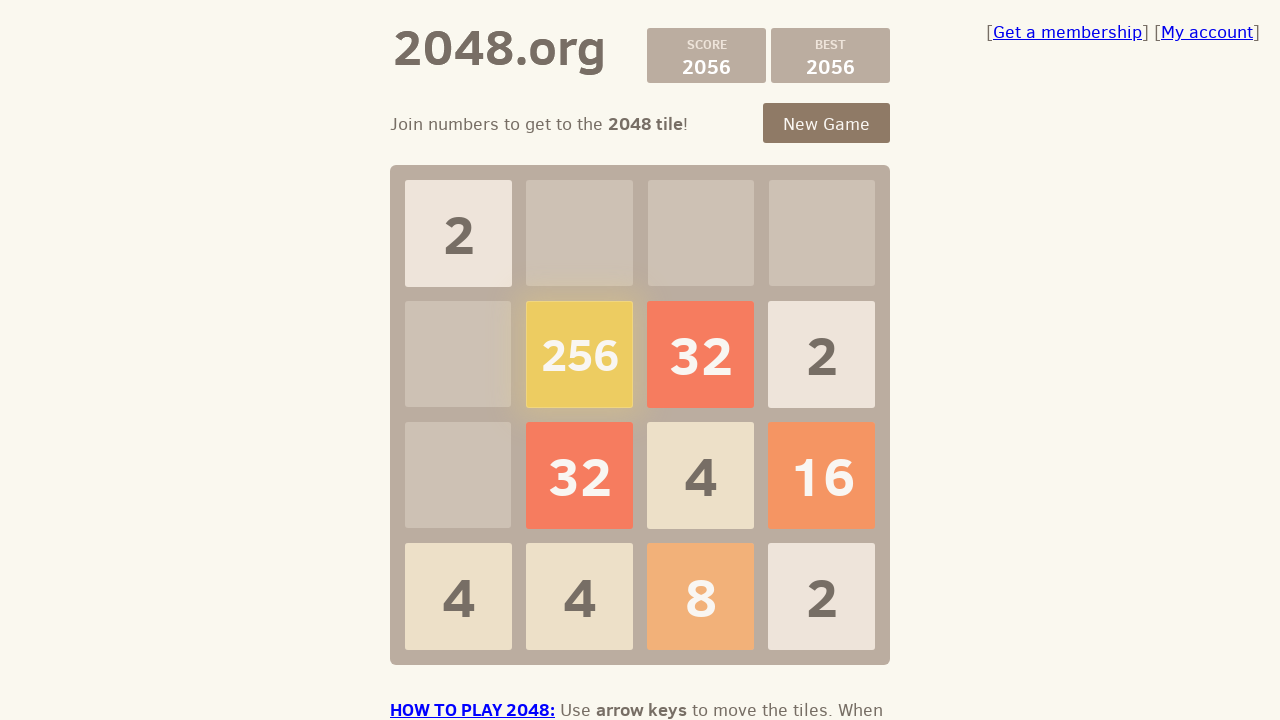

Pressed ArrowLeft key to make a move on .game-container
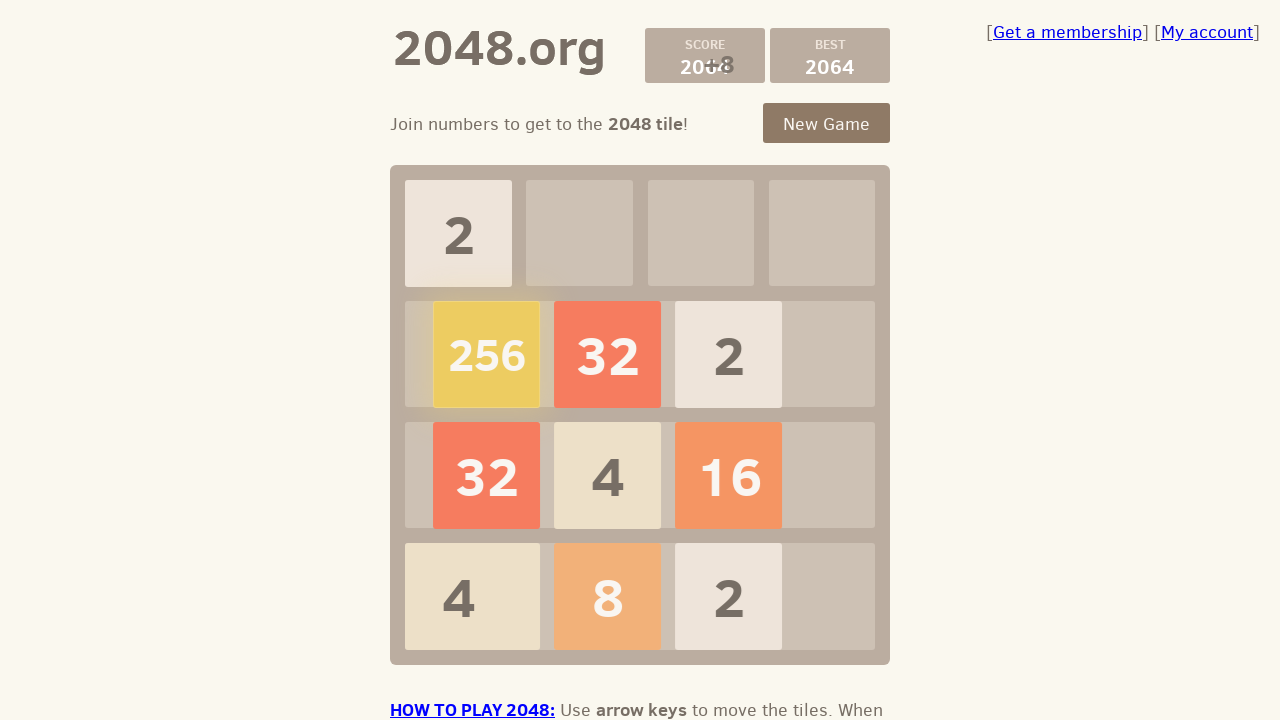

Waited 100ms for game to process move
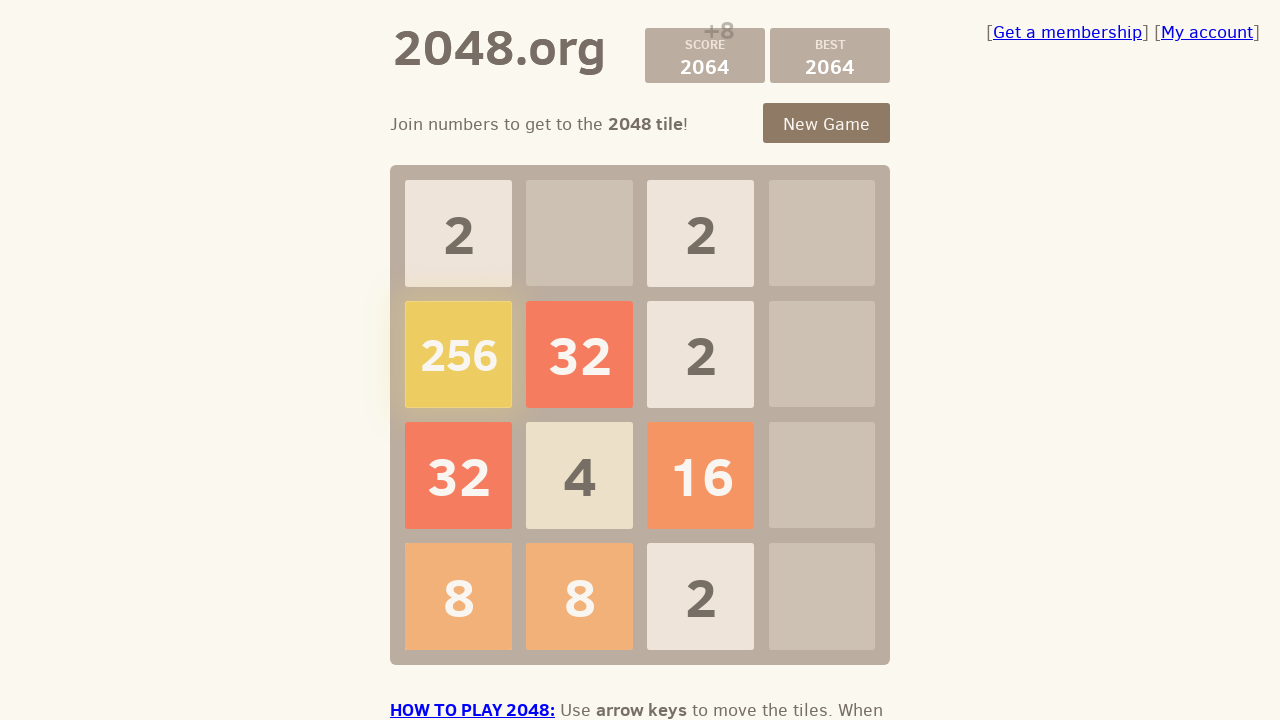

Checked if game is over
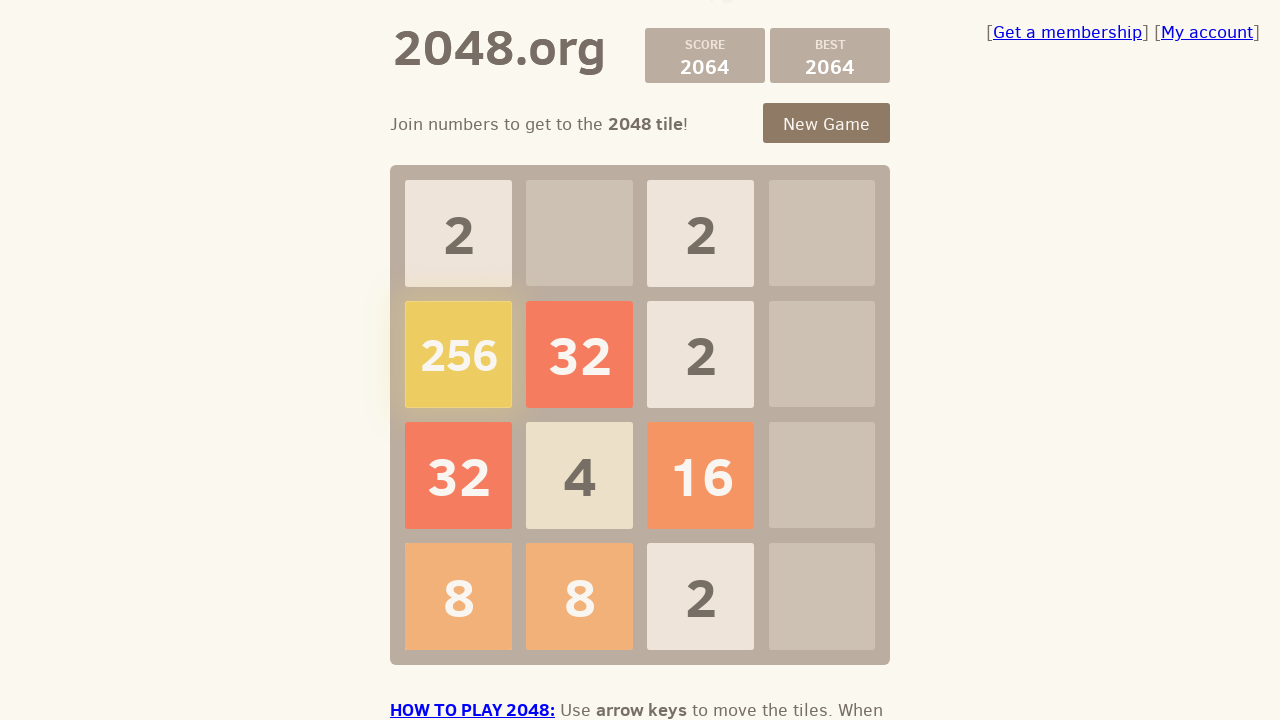

Checked if game is over after full move cycle
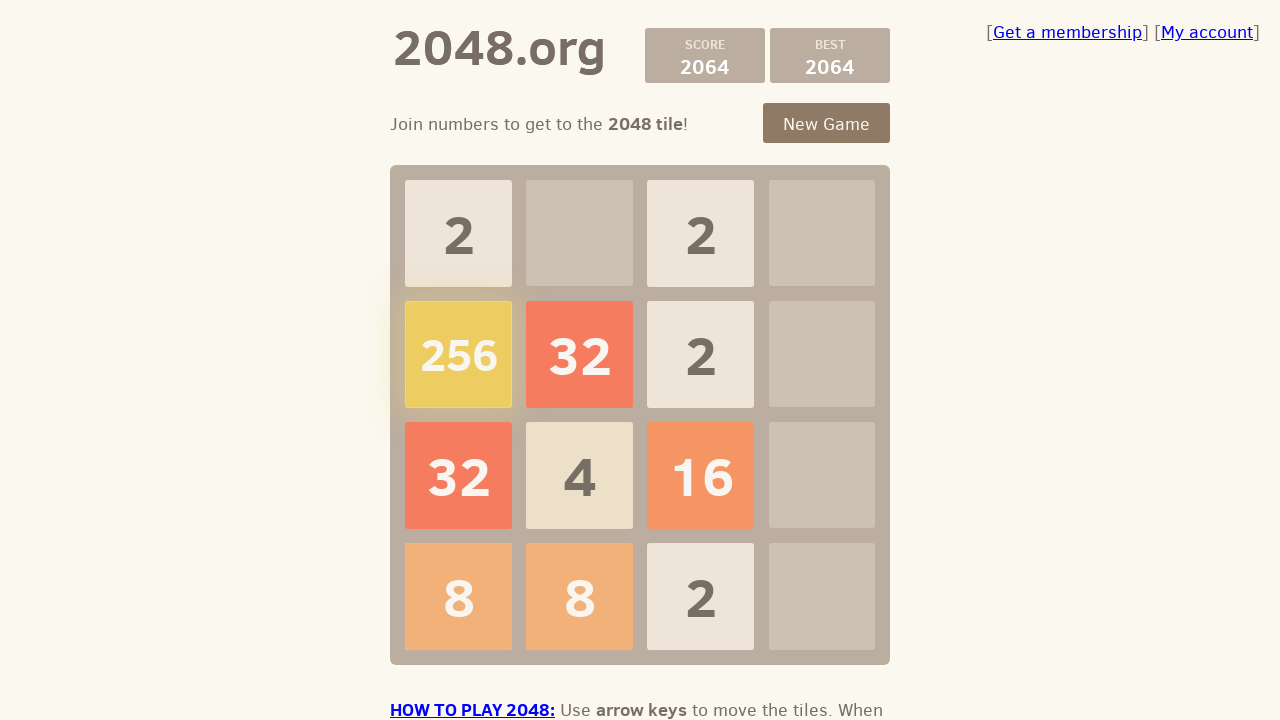

Pressed ArrowUp key to make a move on .game-container
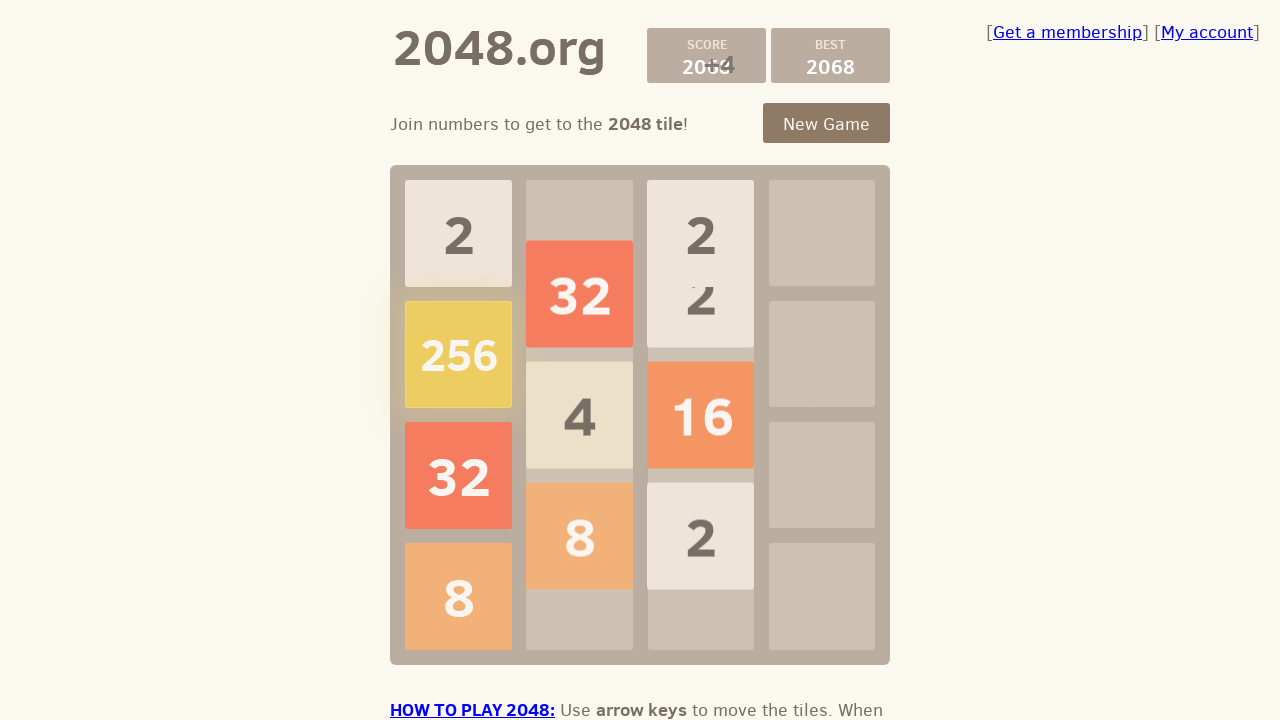

Waited 100ms for game to process move
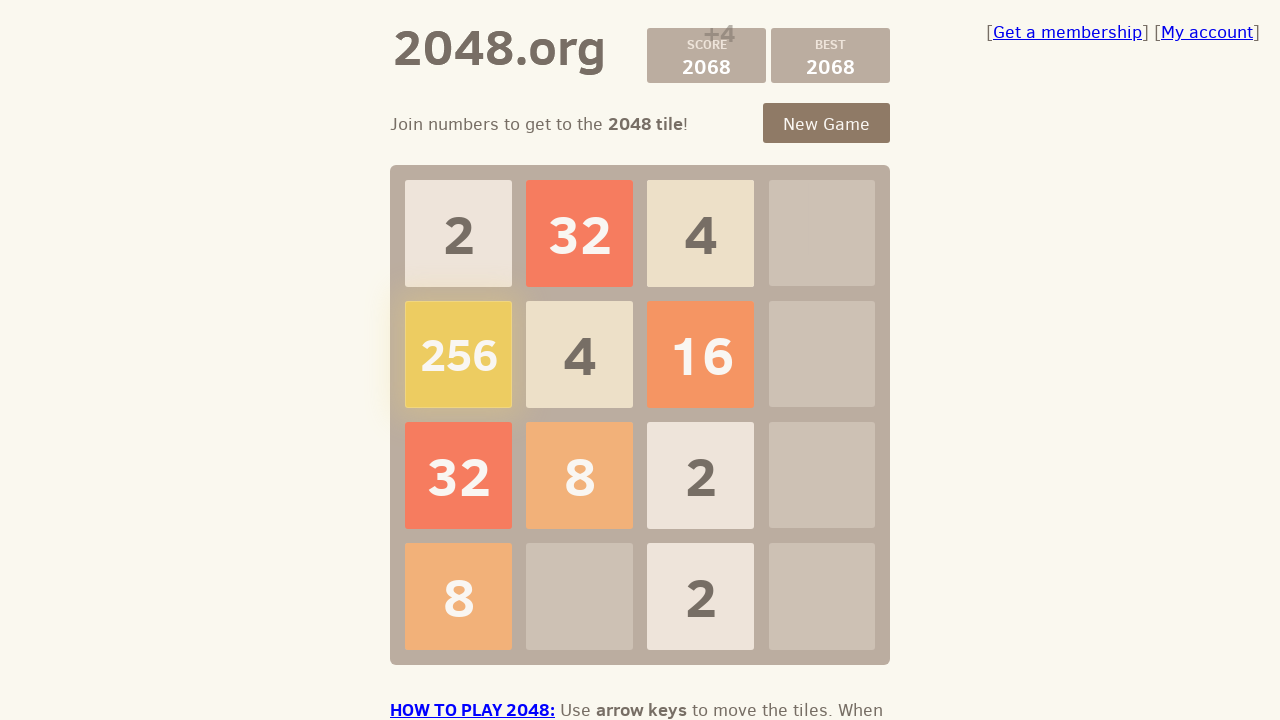

Checked if game is over
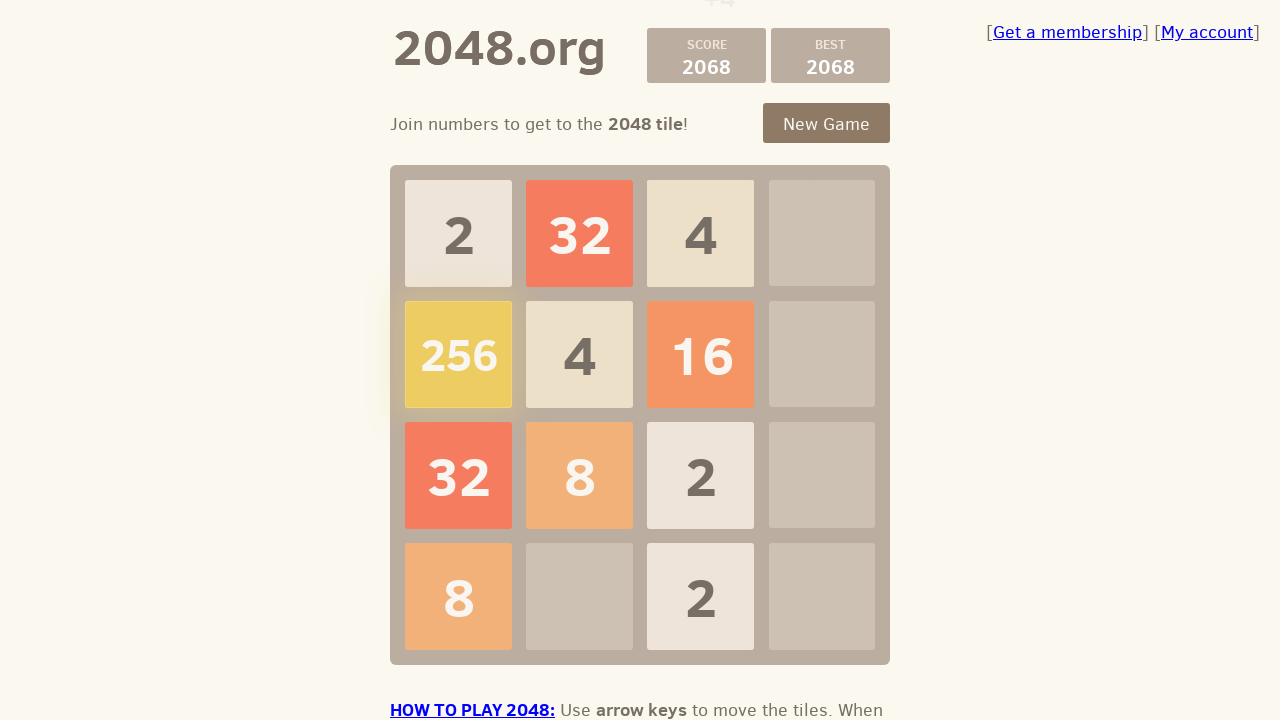

Pressed ArrowRight key to make a move on .game-container
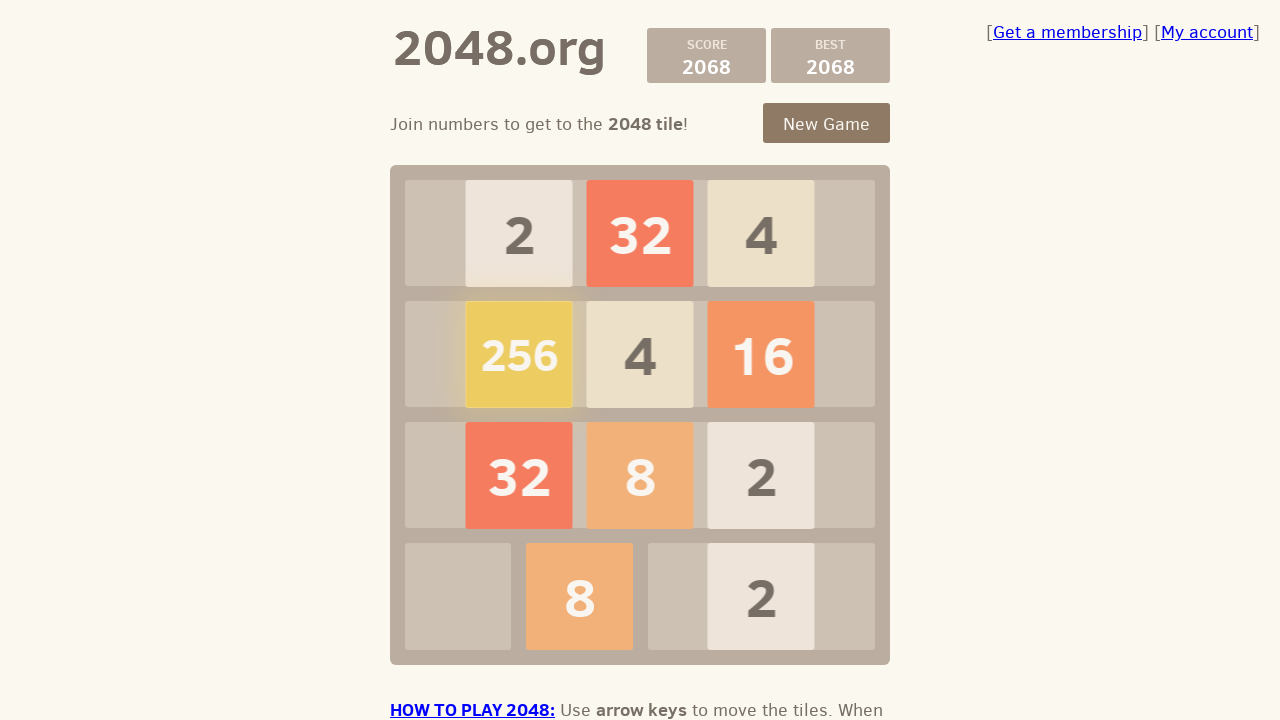

Waited 100ms for game to process move
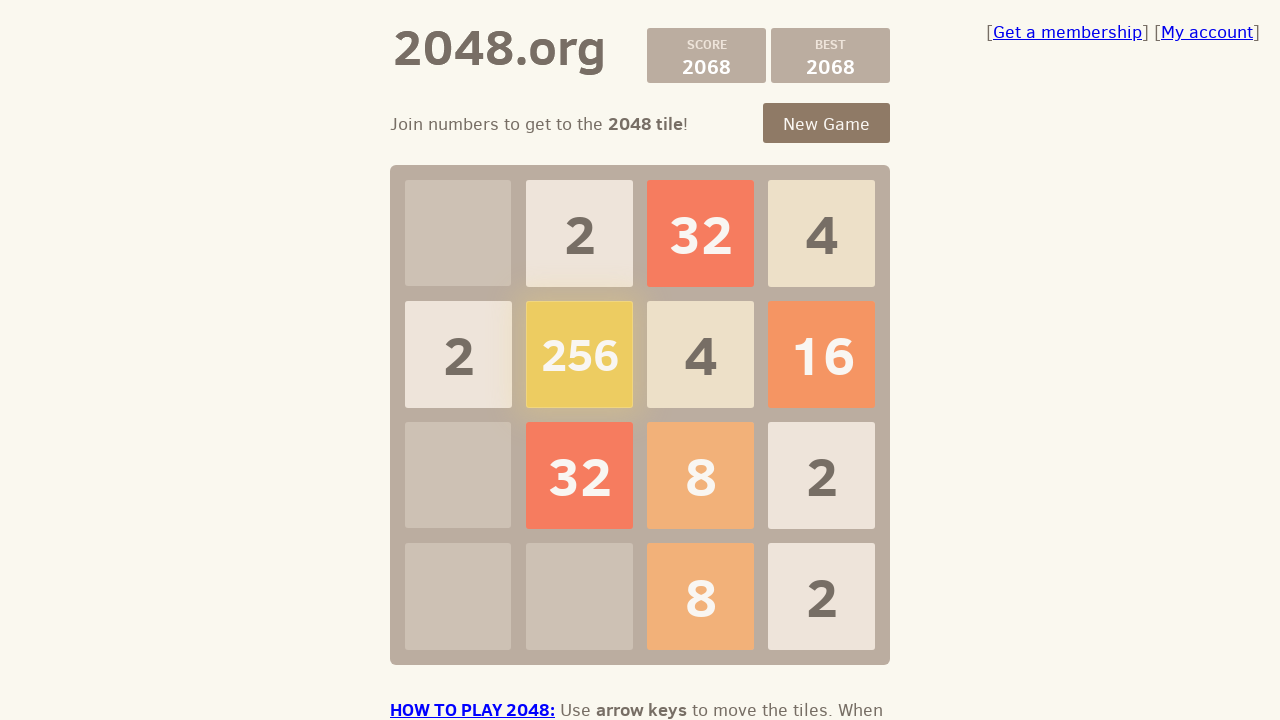

Checked if game is over
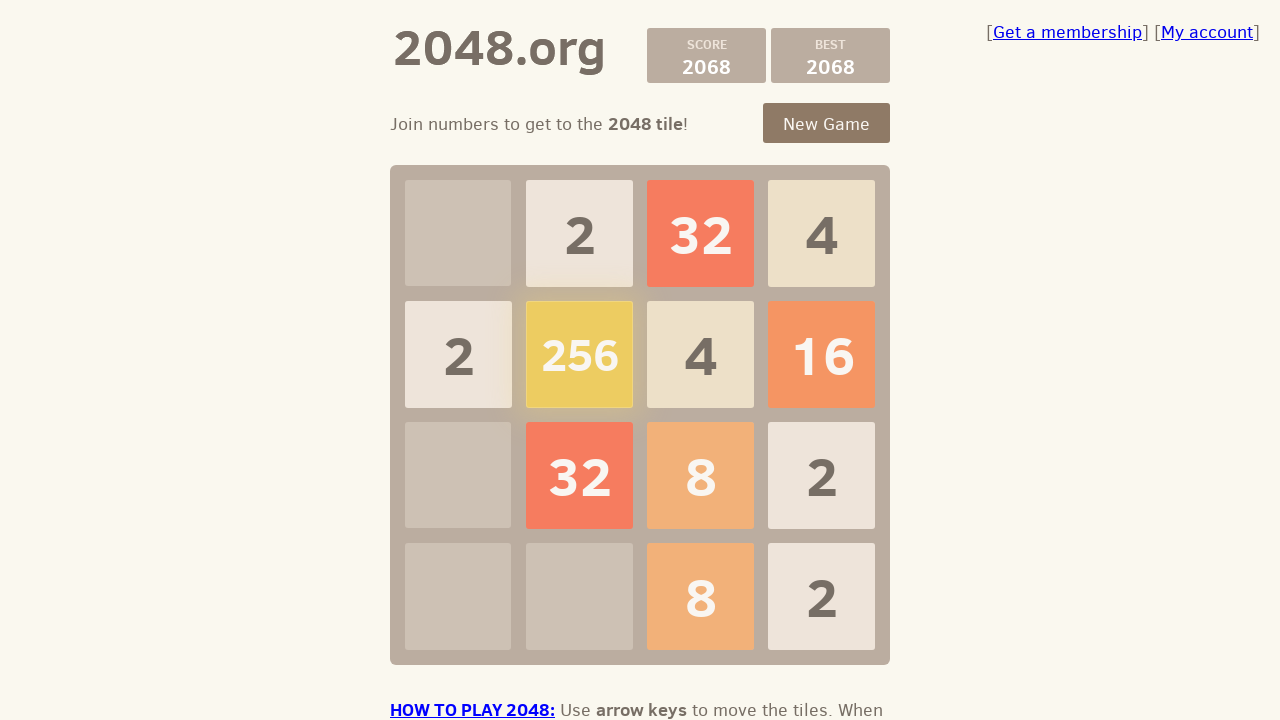

Pressed ArrowDown key to make a move on .game-container
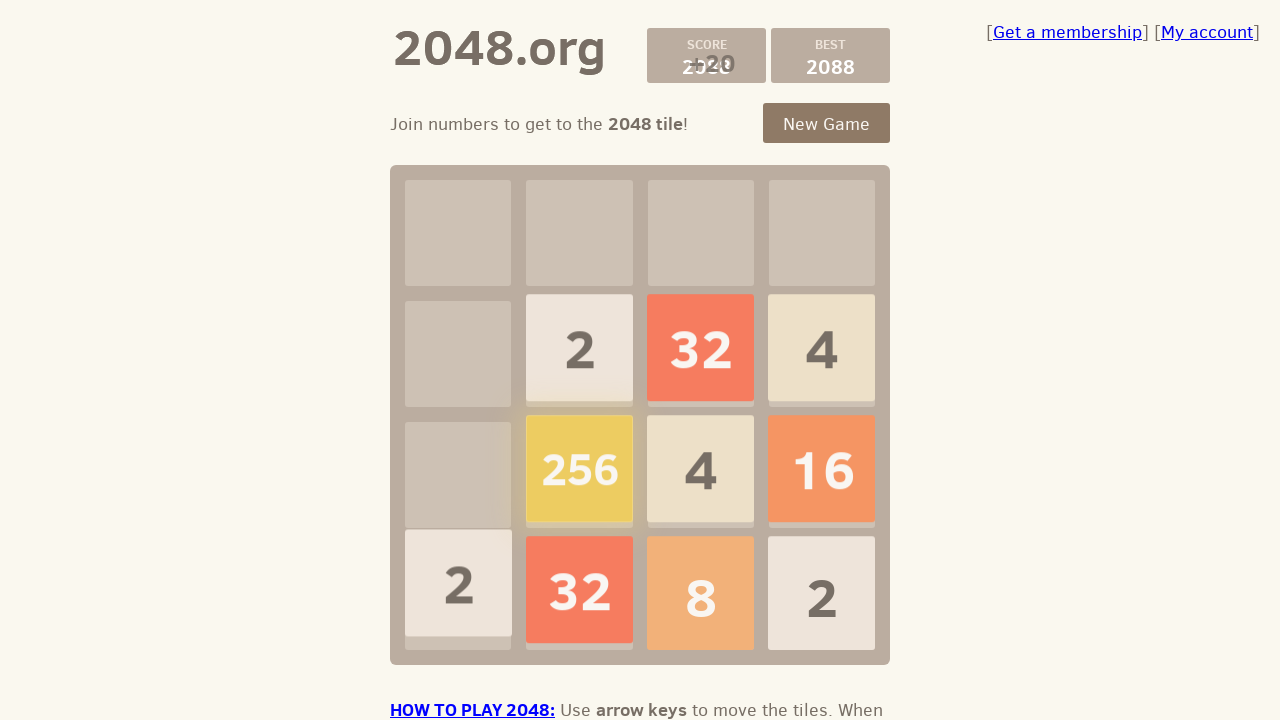

Waited 100ms for game to process move
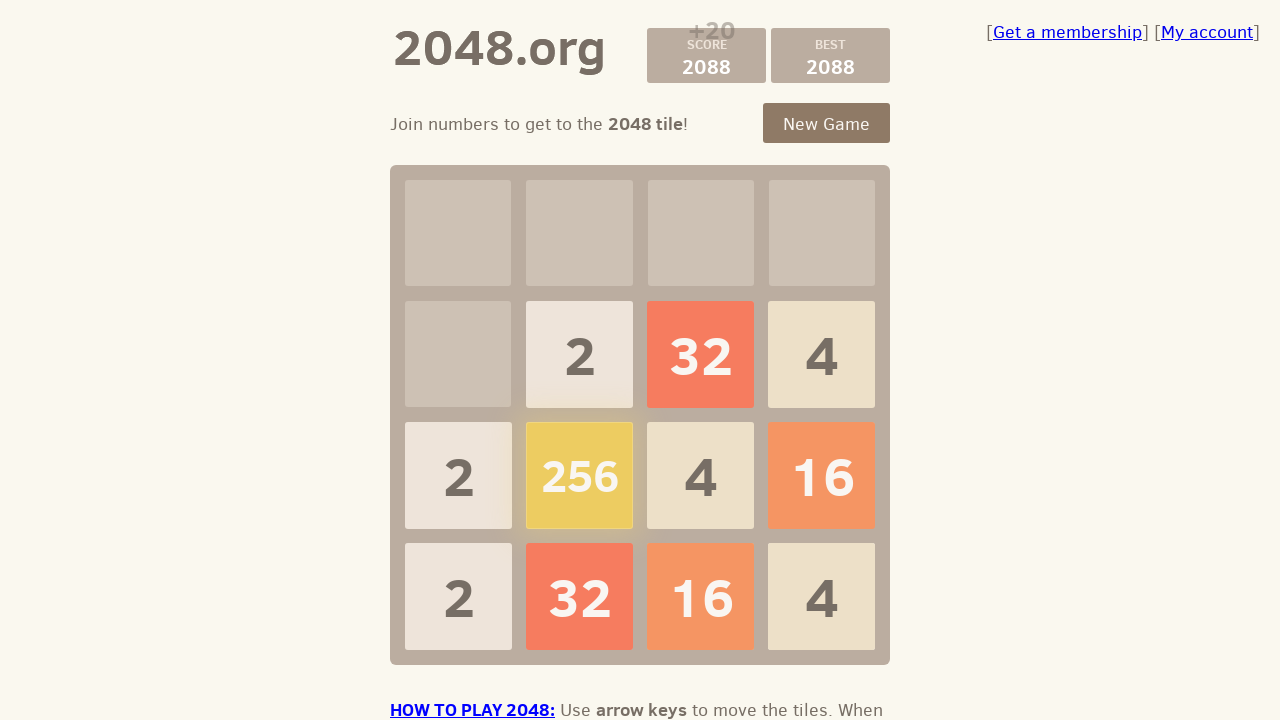

Checked if game is over
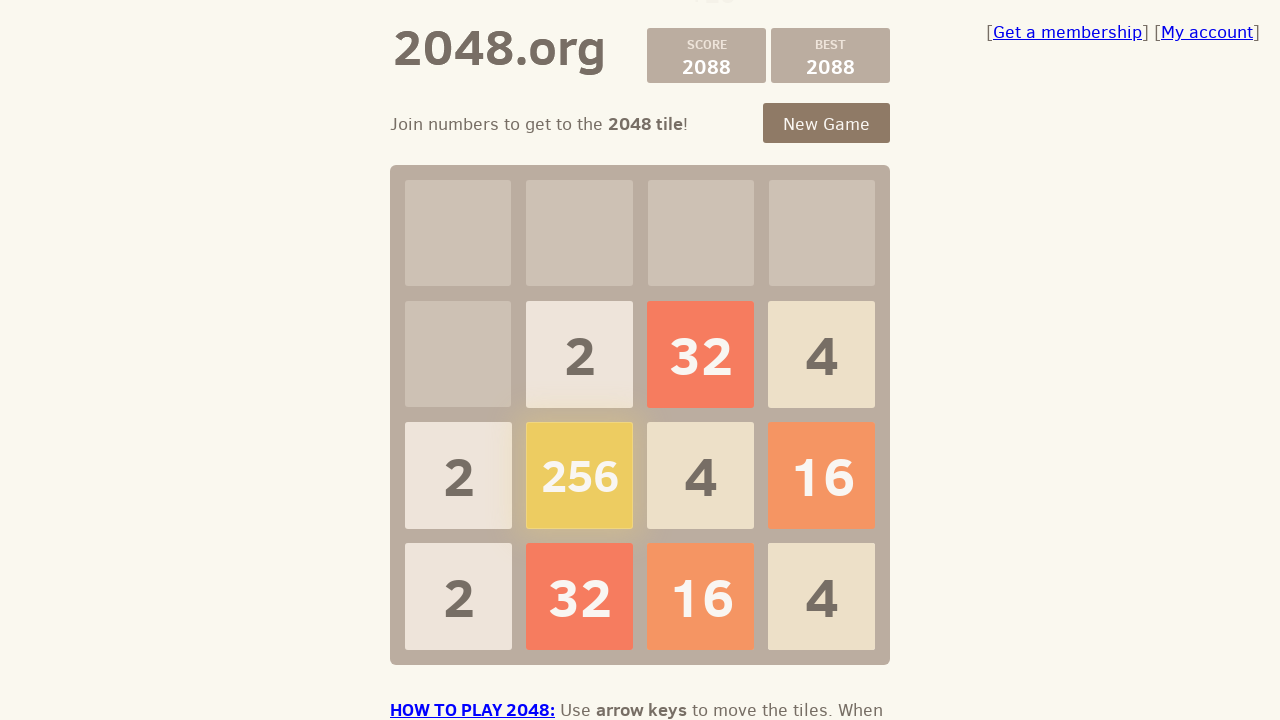

Pressed ArrowLeft key to make a move on .game-container
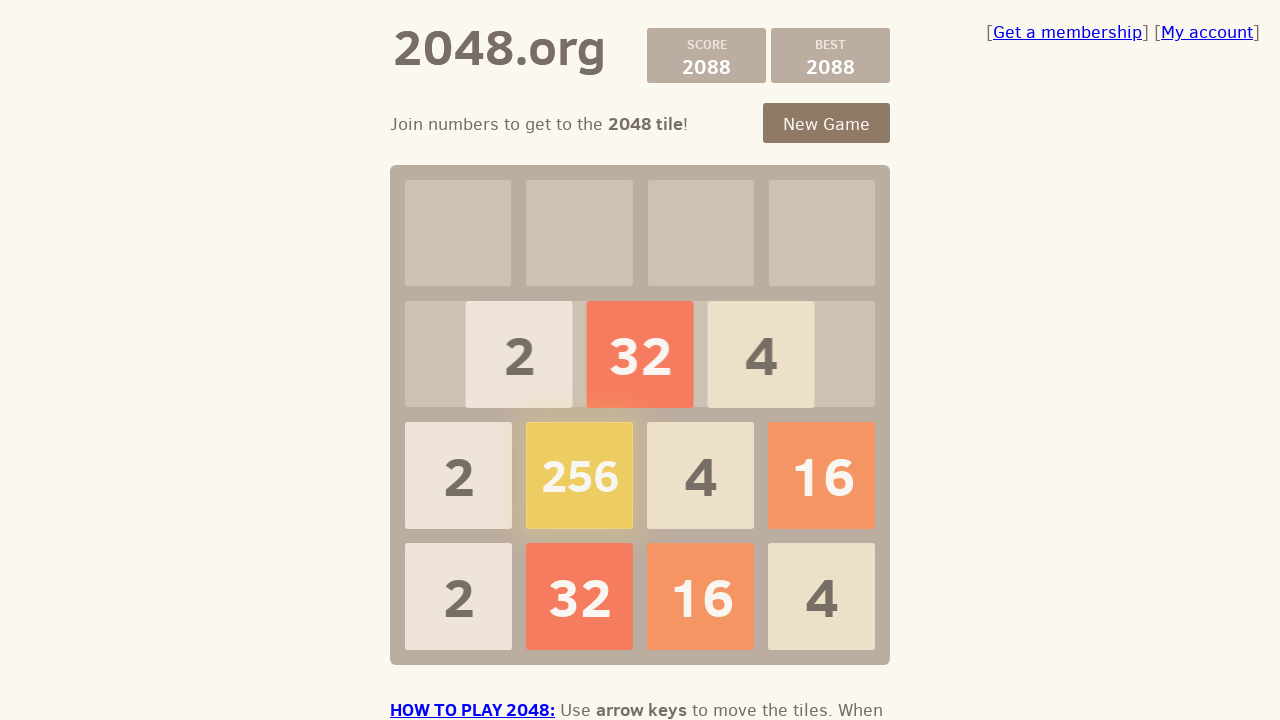

Waited 100ms for game to process move
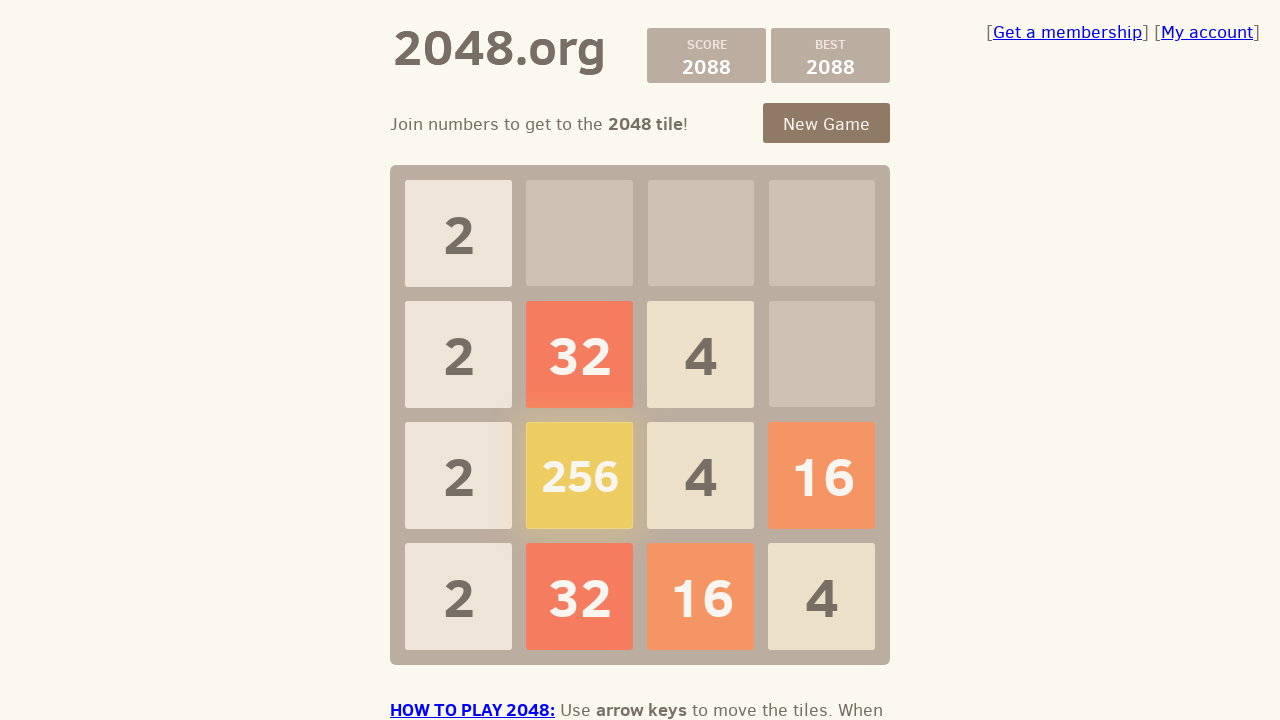

Checked if game is over
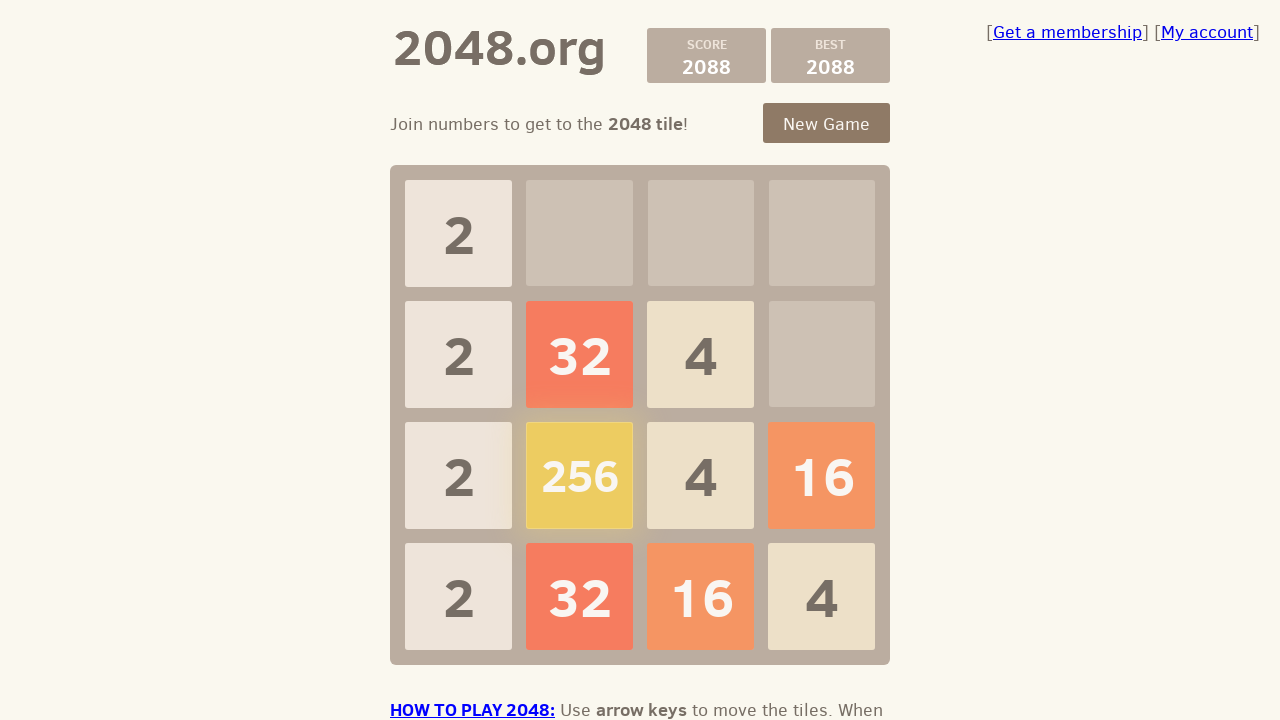

Checked if game is over after full move cycle
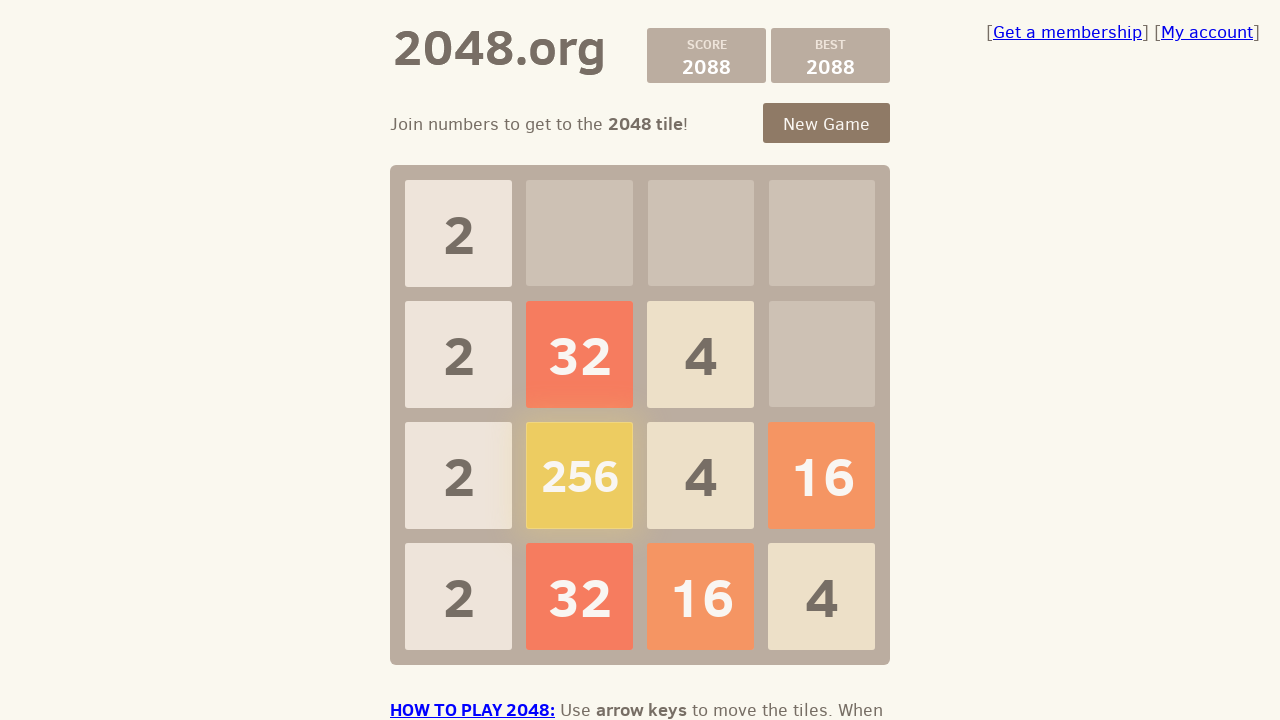

Pressed ArrowUp key to make a move on .game-container
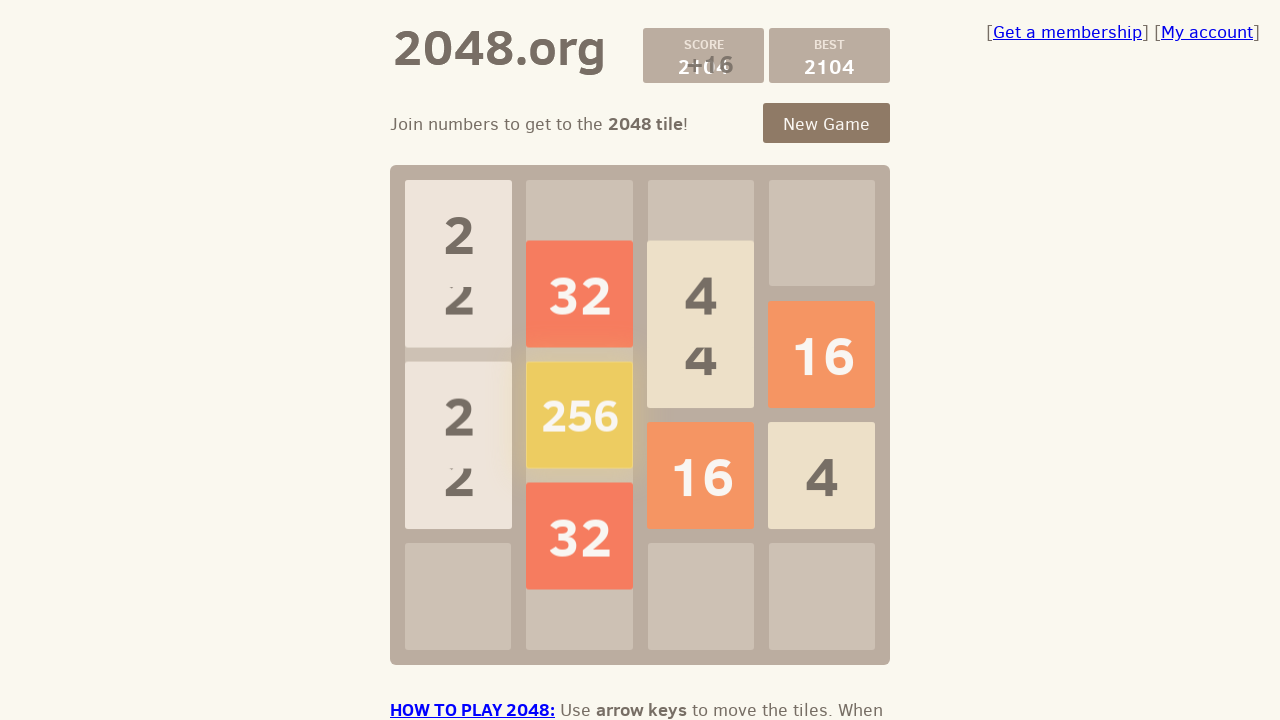

Waited 100ms for game to process move
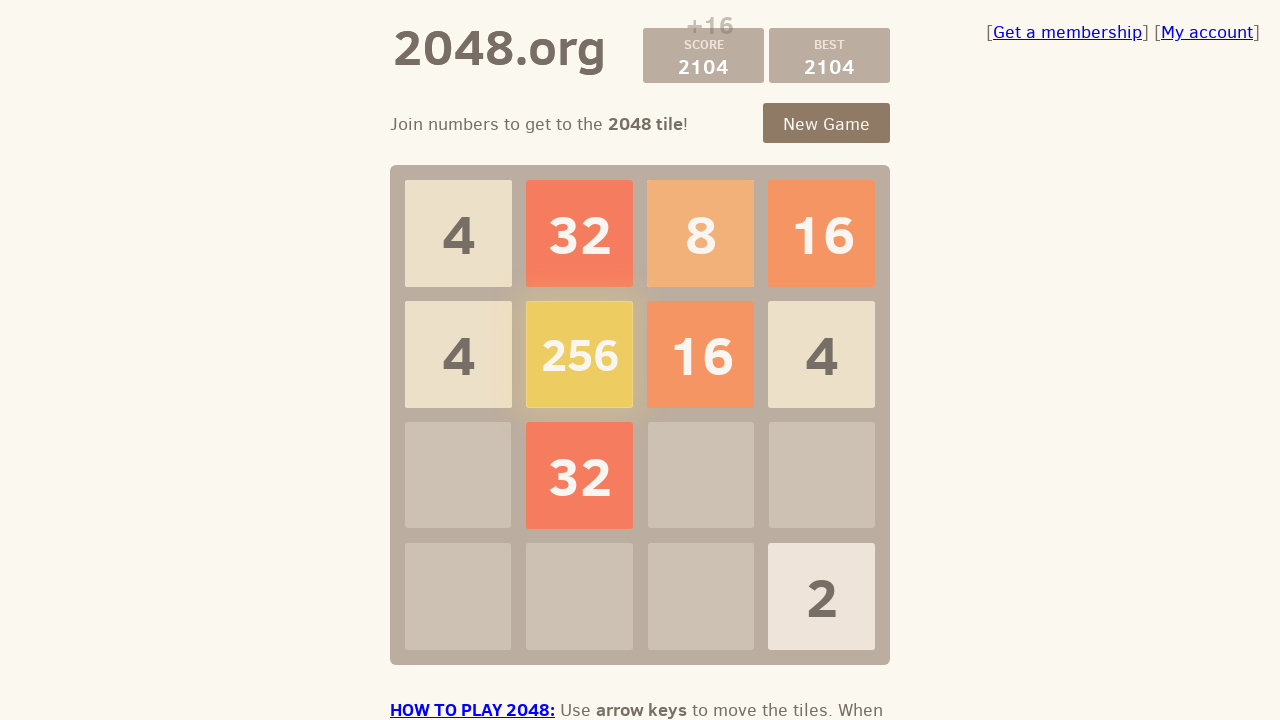

Checked if game is over
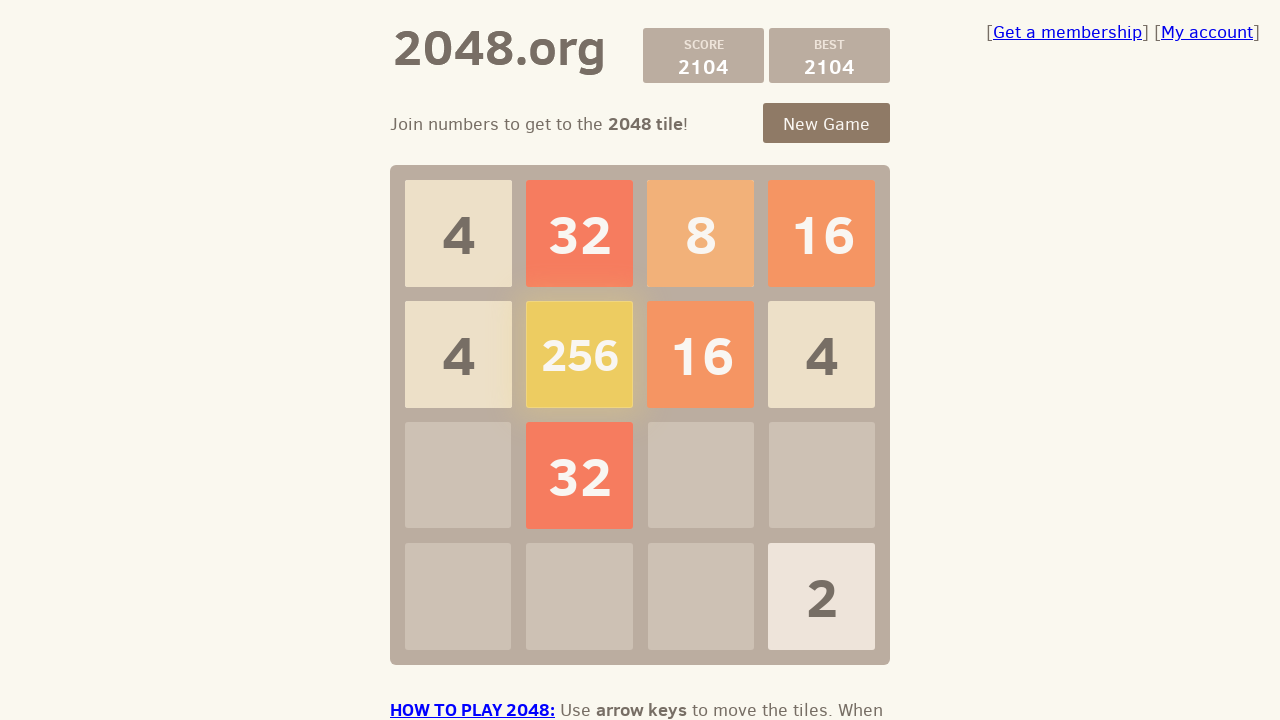

Pressed ArrowRight key to make a move on .game-container
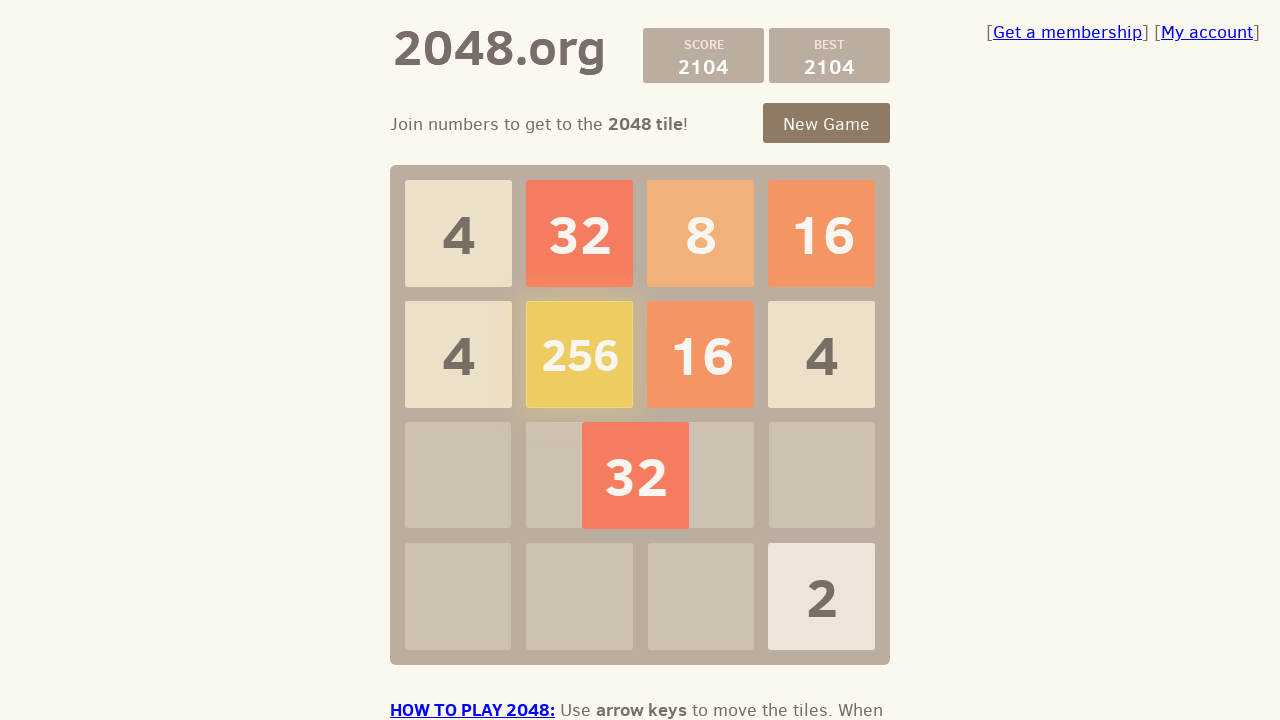

Waited 100ms for game to process move
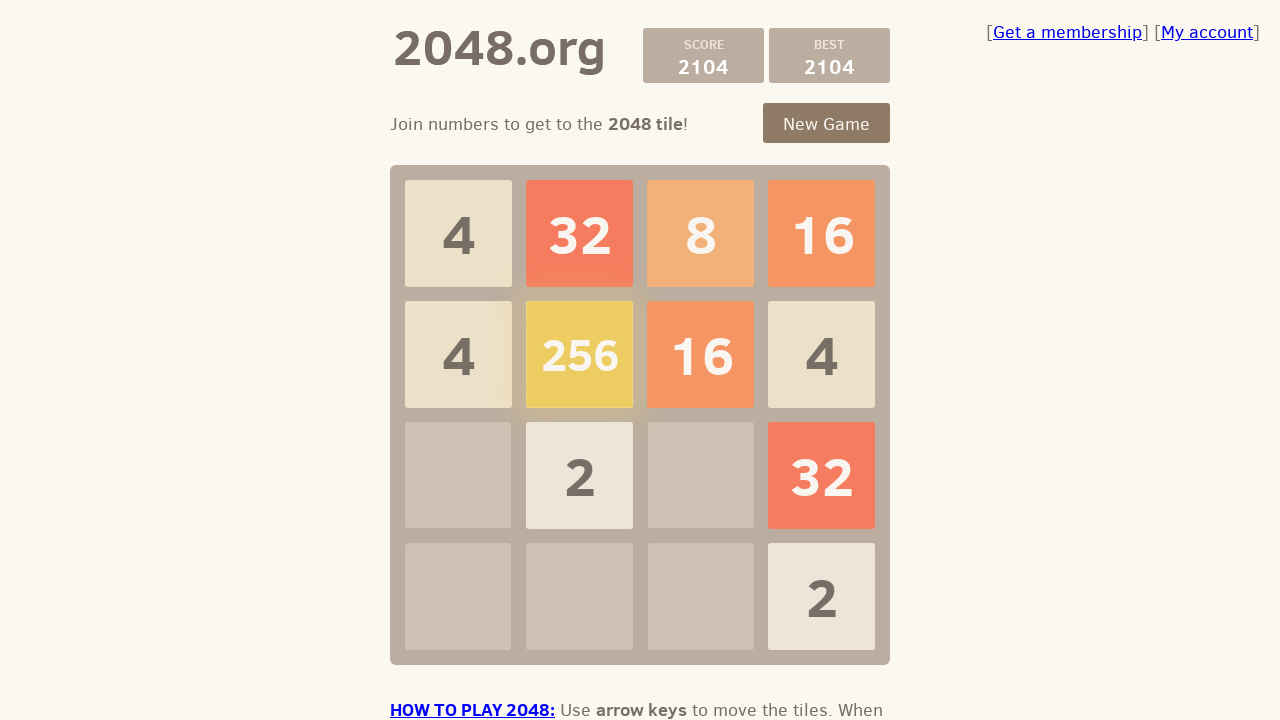

Checked if game is over
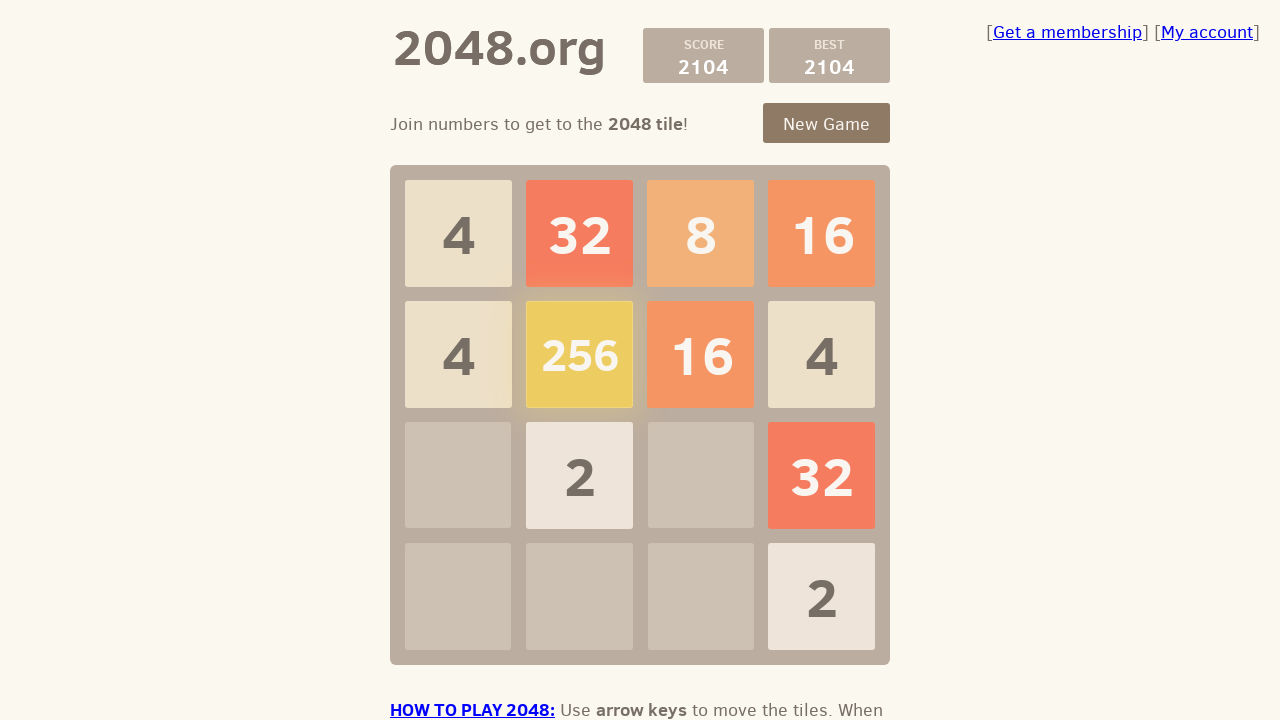

Pressed ArrowDown key to make a move on .game-container
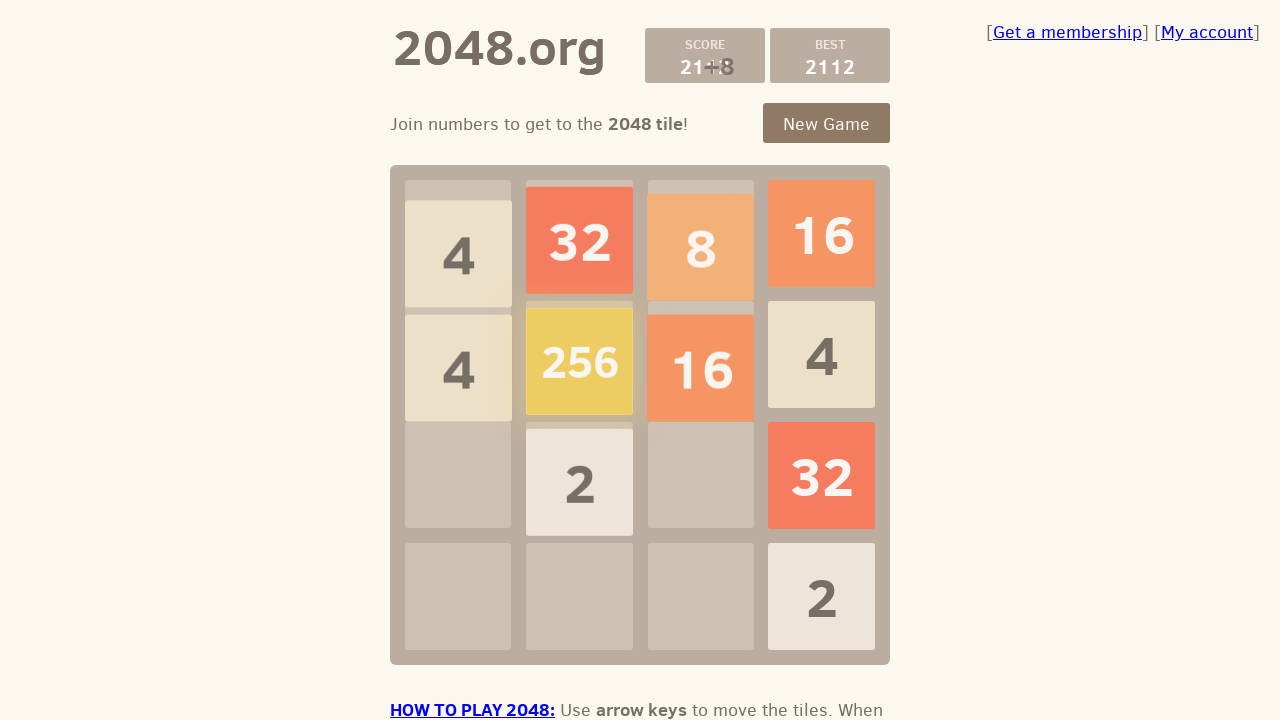

Waited 100ms for game to process move
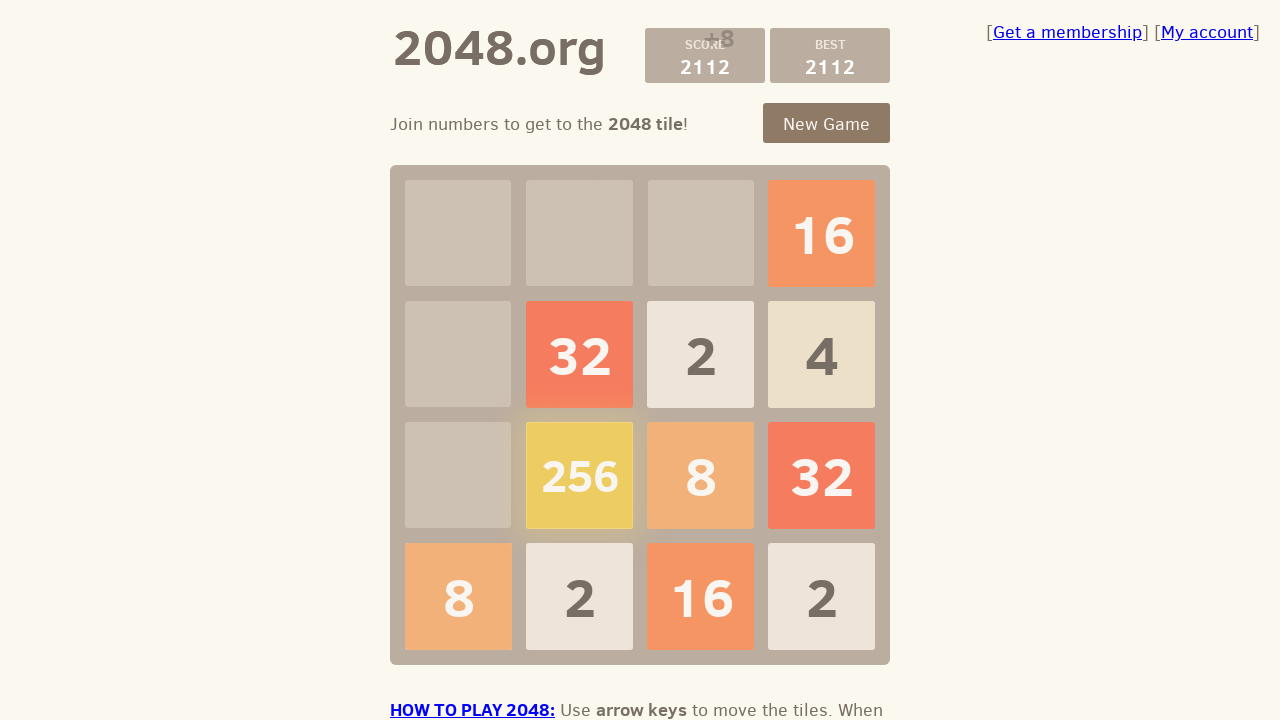

Checked if game is over
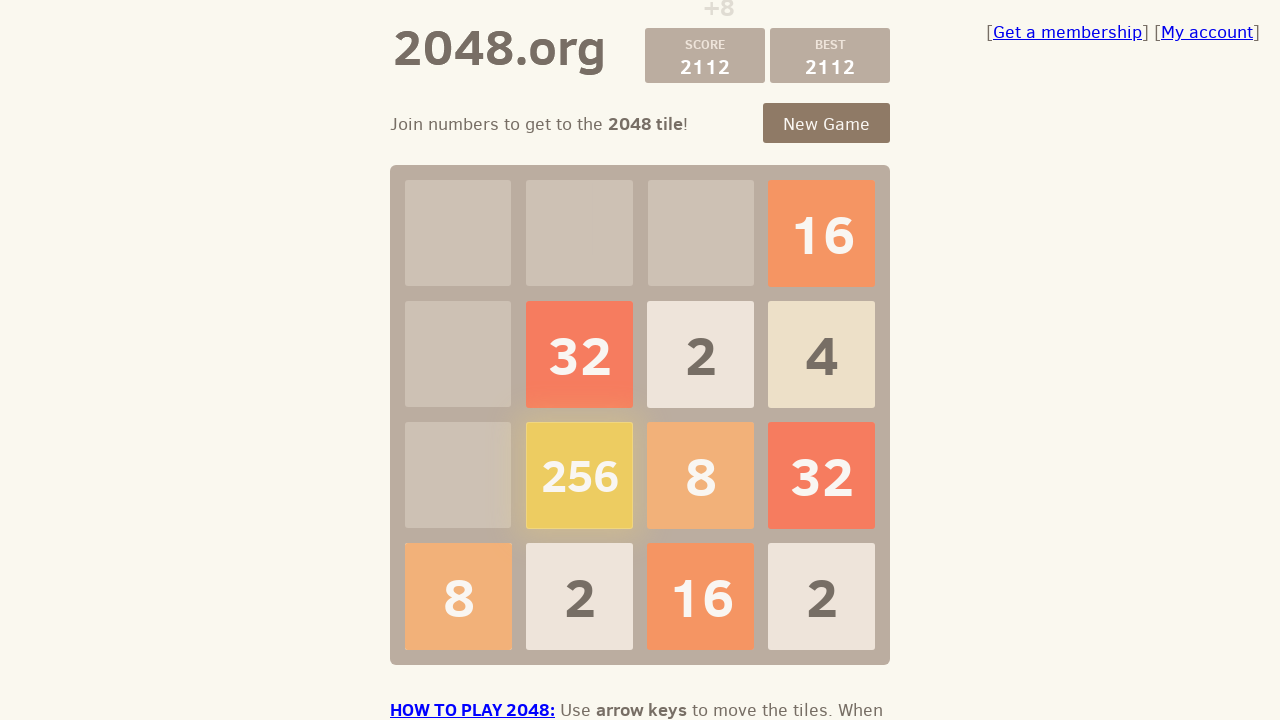

Pressed ArrowLeft key to make a move on .game-container
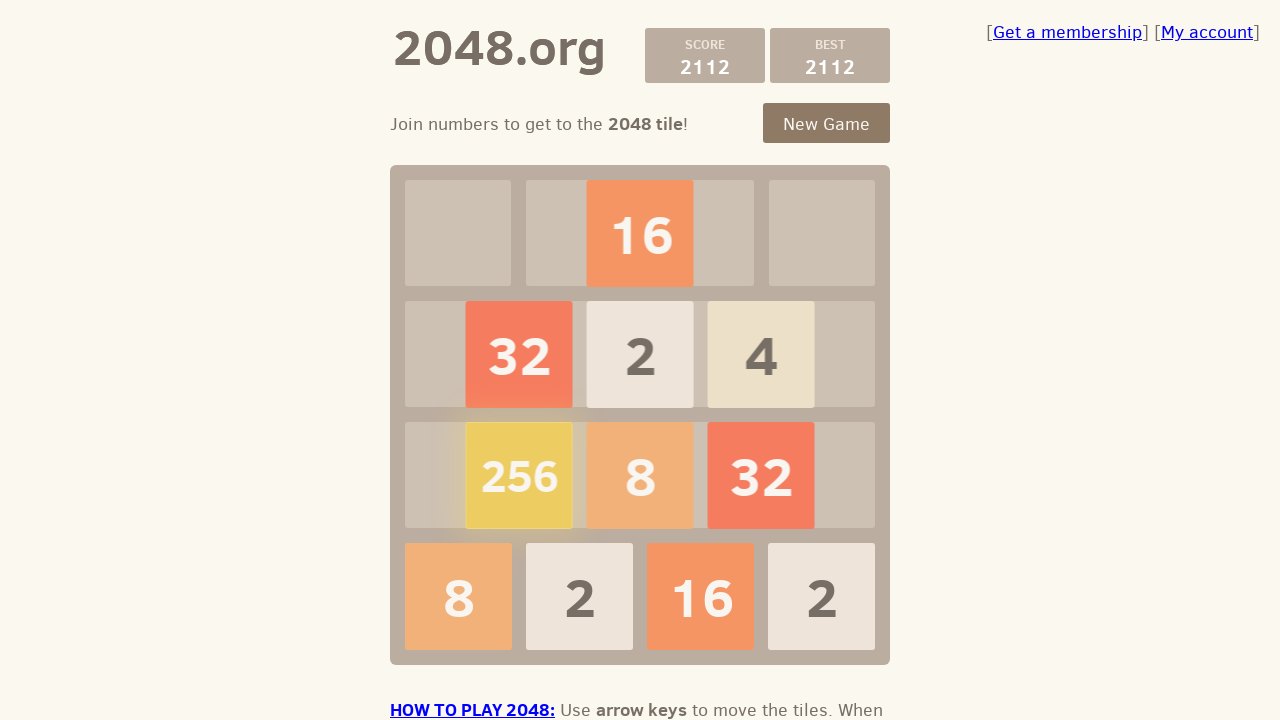

Waited 100ms for game to process move
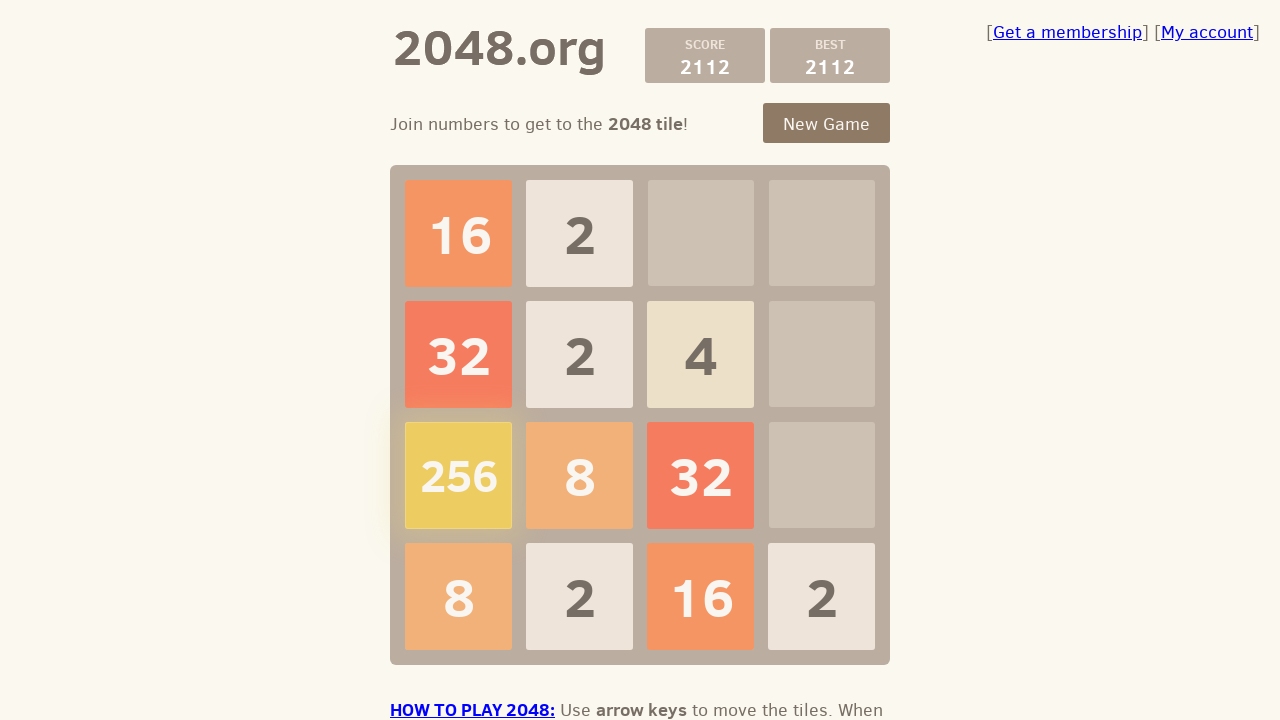

Checked if game is over
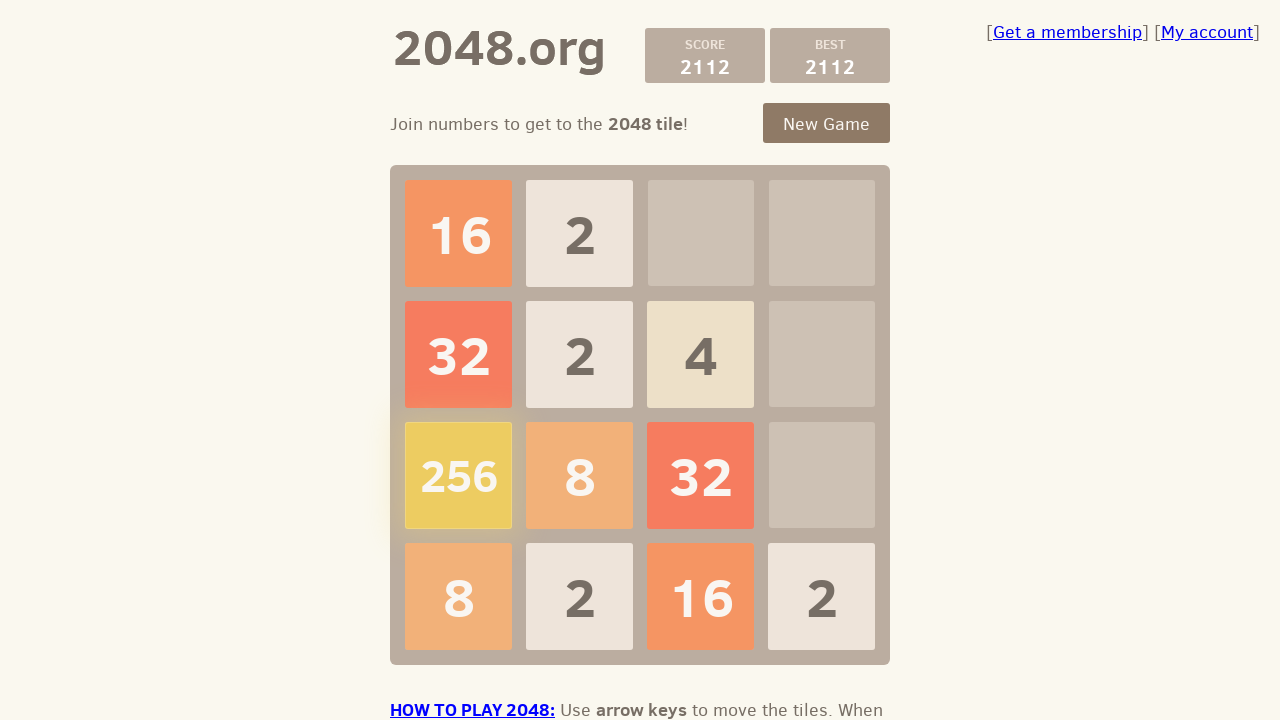

Checked if game is over after full move cycle
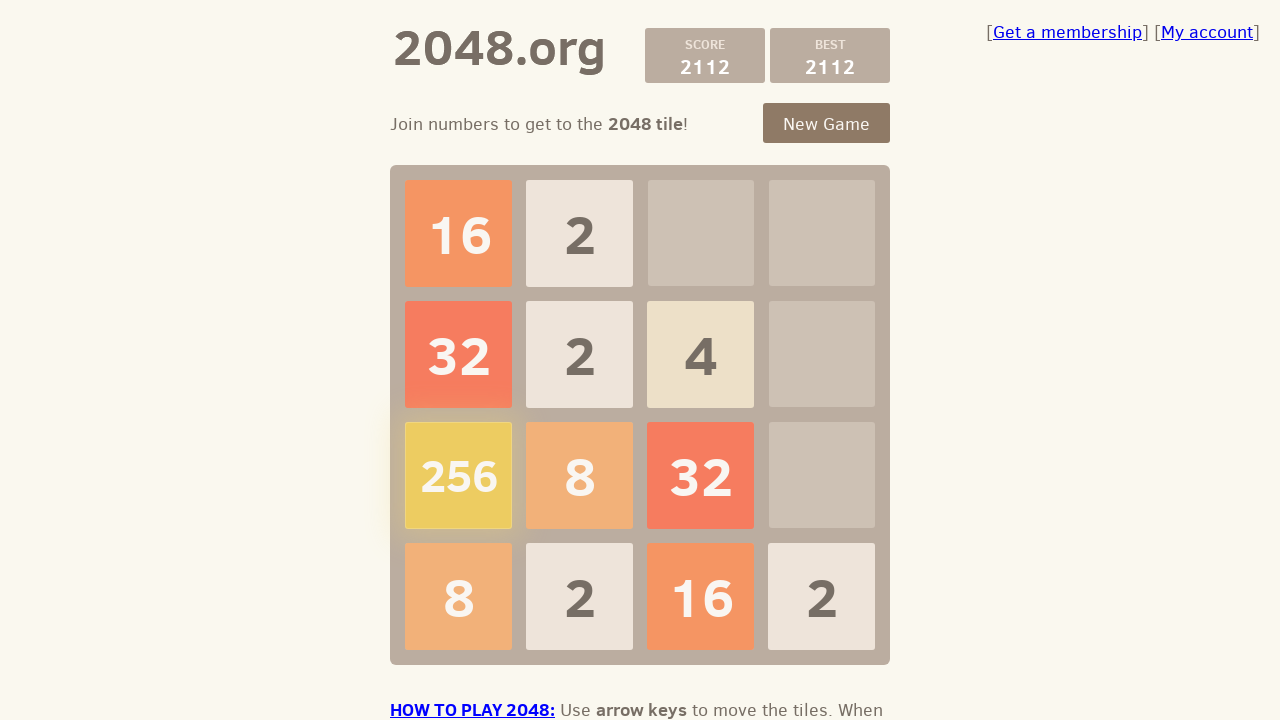

Pressed ArrowUp key to make a move on .game-container
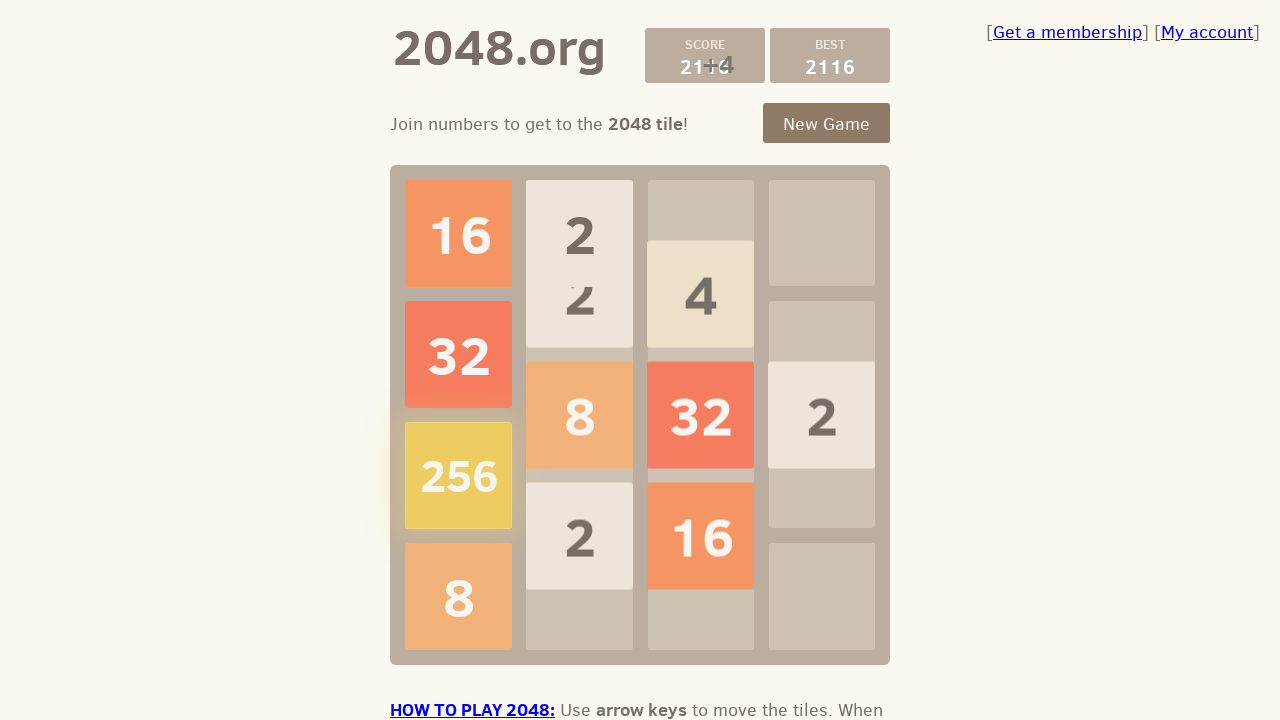

Waited 100ms for game to process move
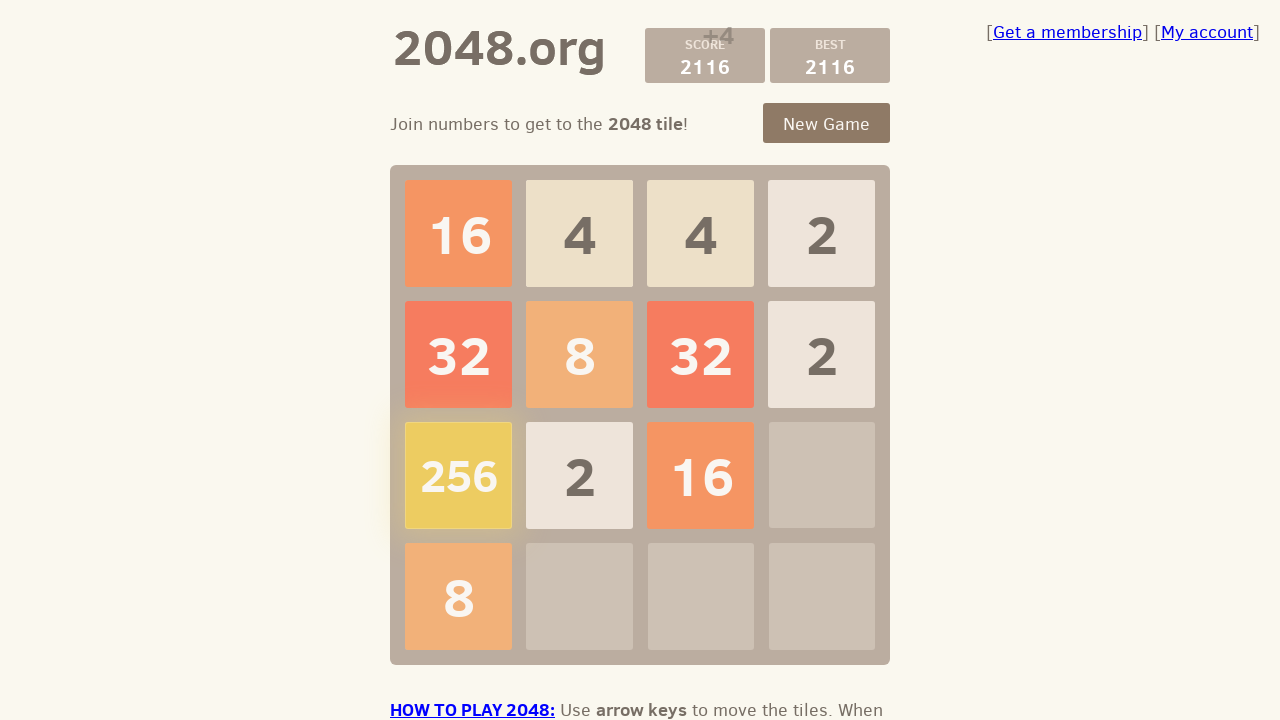

Checked if game is over
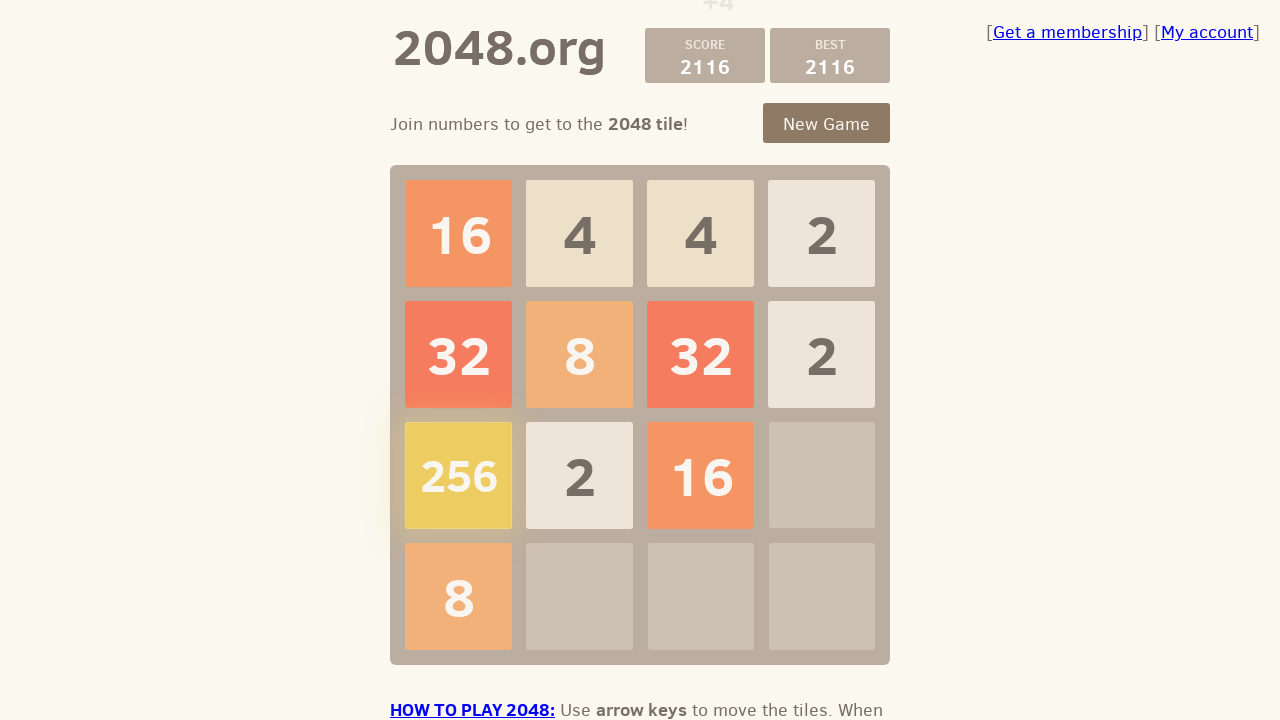

Pressed ArrowRight key to make a move on .game-container
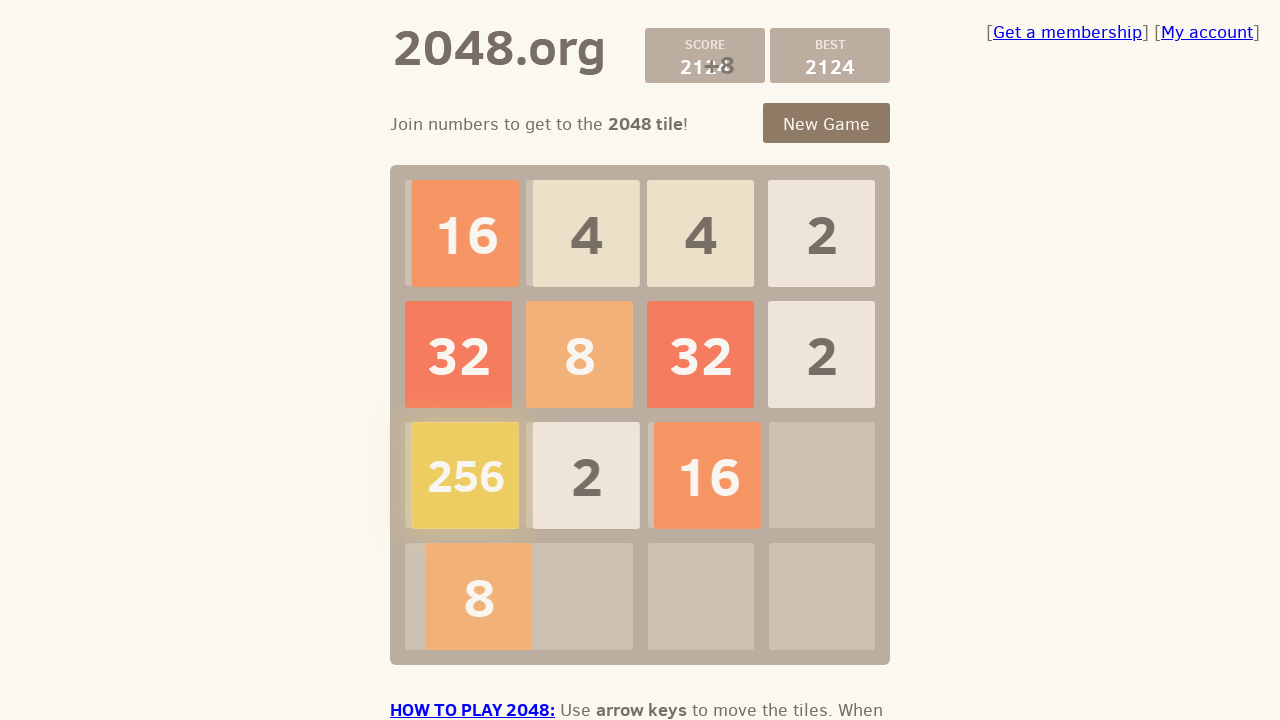

Waited 100ms for game to process move
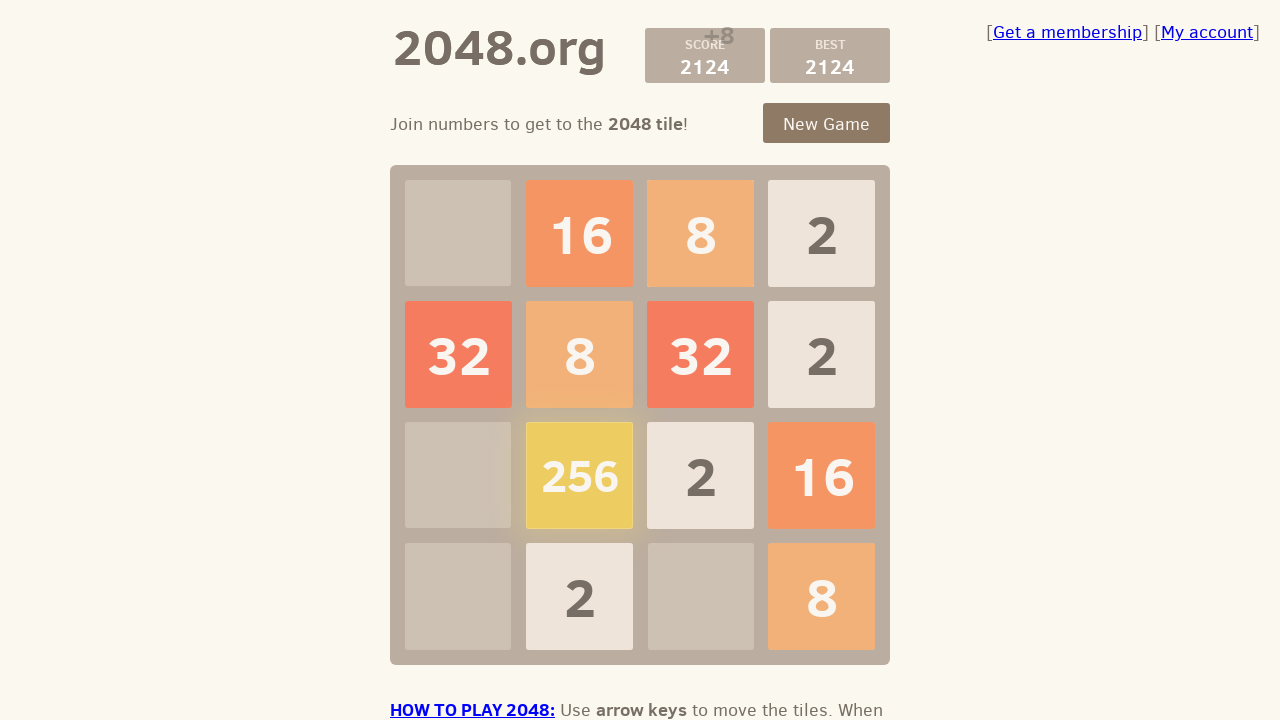

Checked if game is over
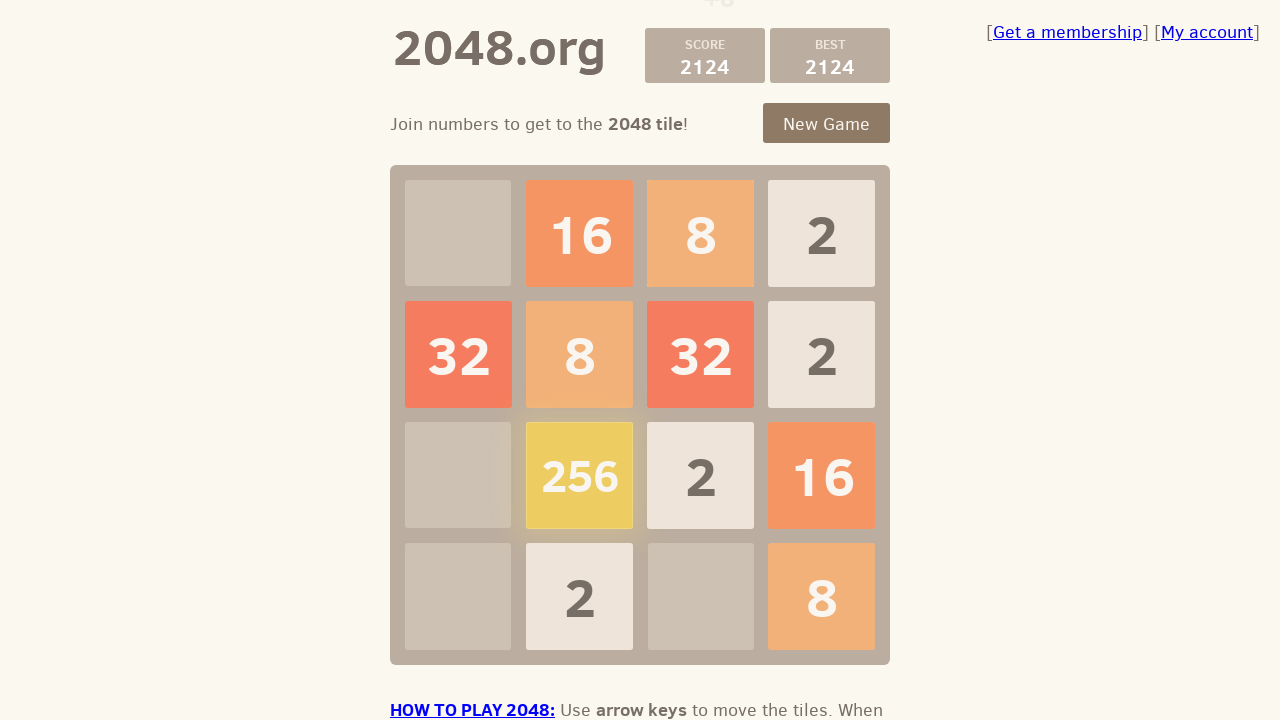

Pressed ArrowDown key to make a move on .game-container
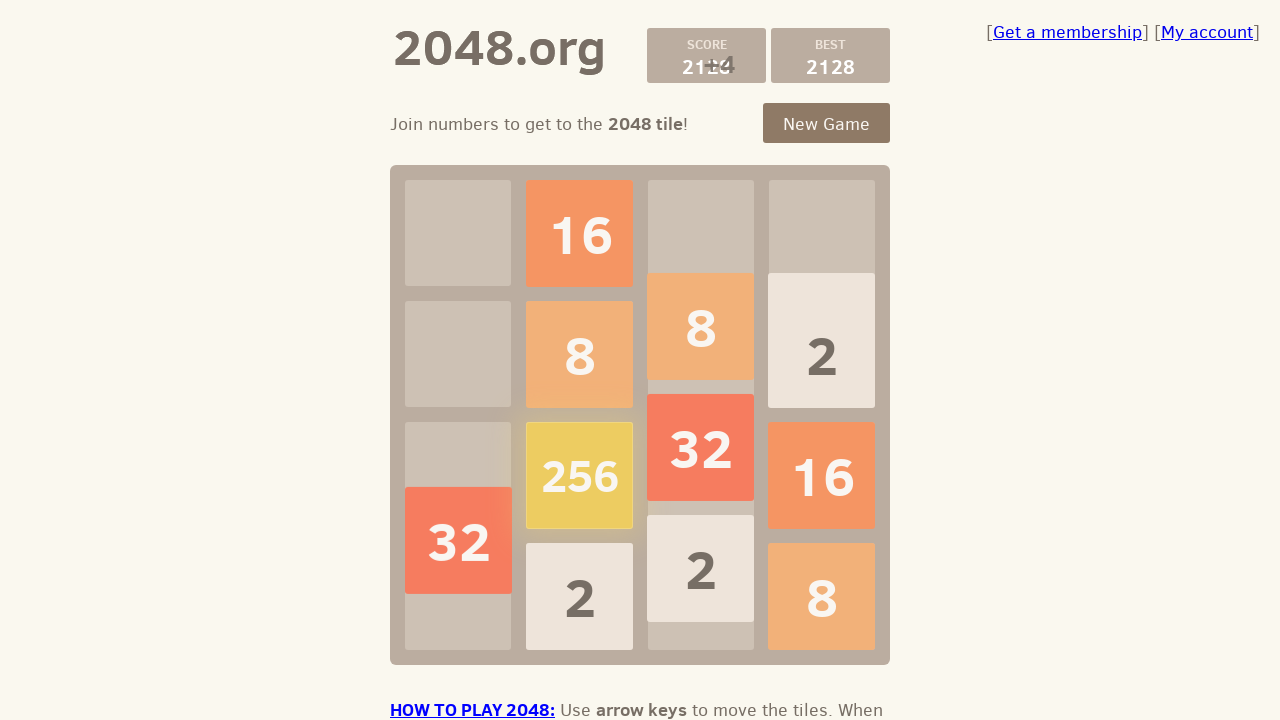

Waited 100ms for game to process move
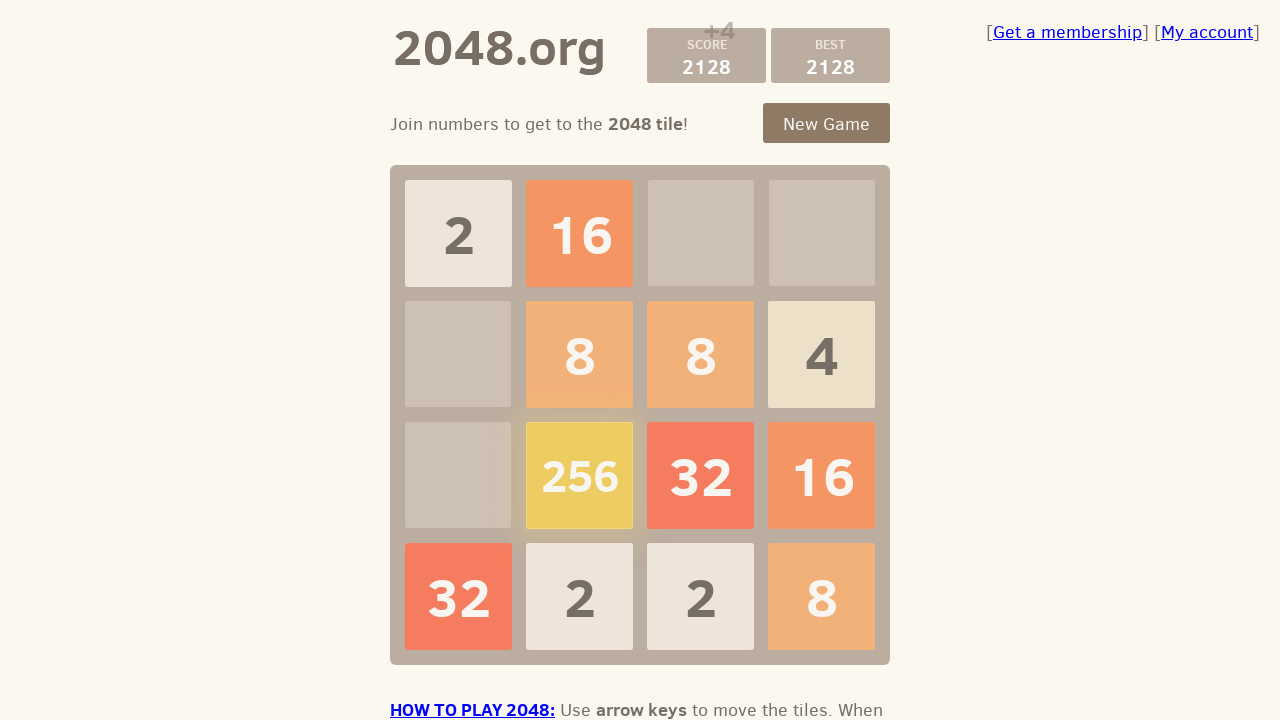

Checked if game is over
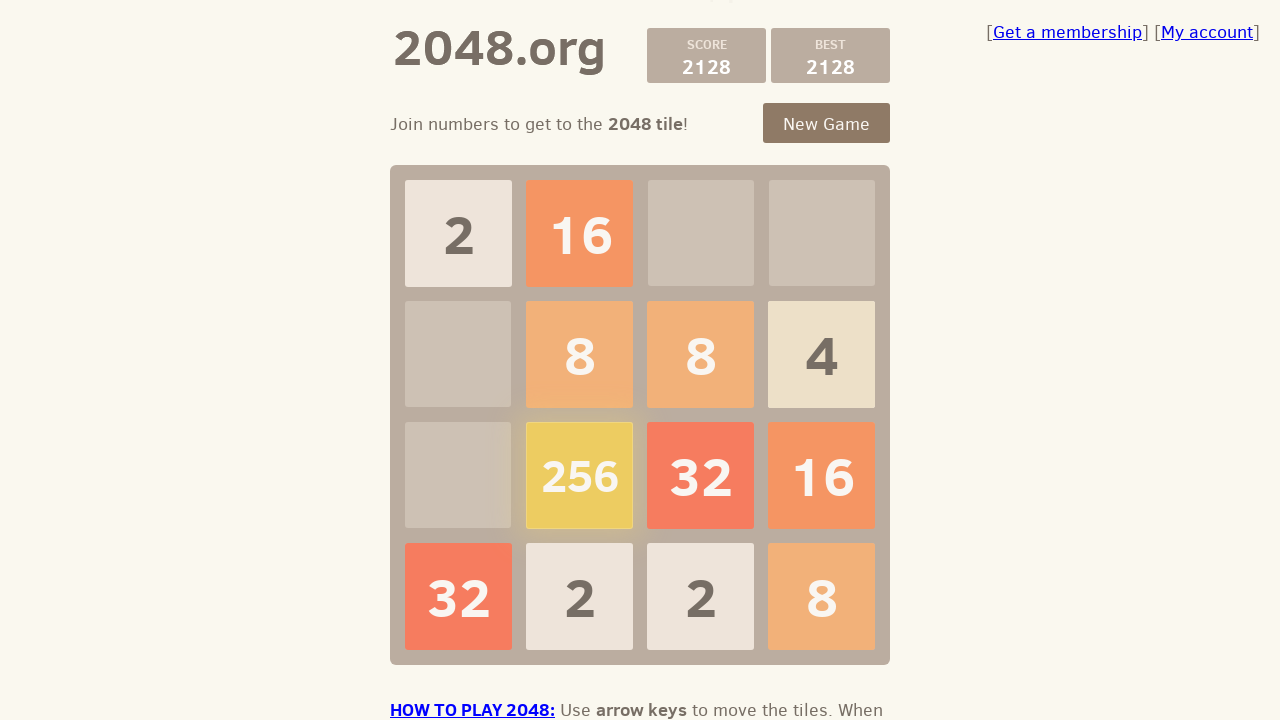

Pressed ArrowLeft key to make a move on .game-container
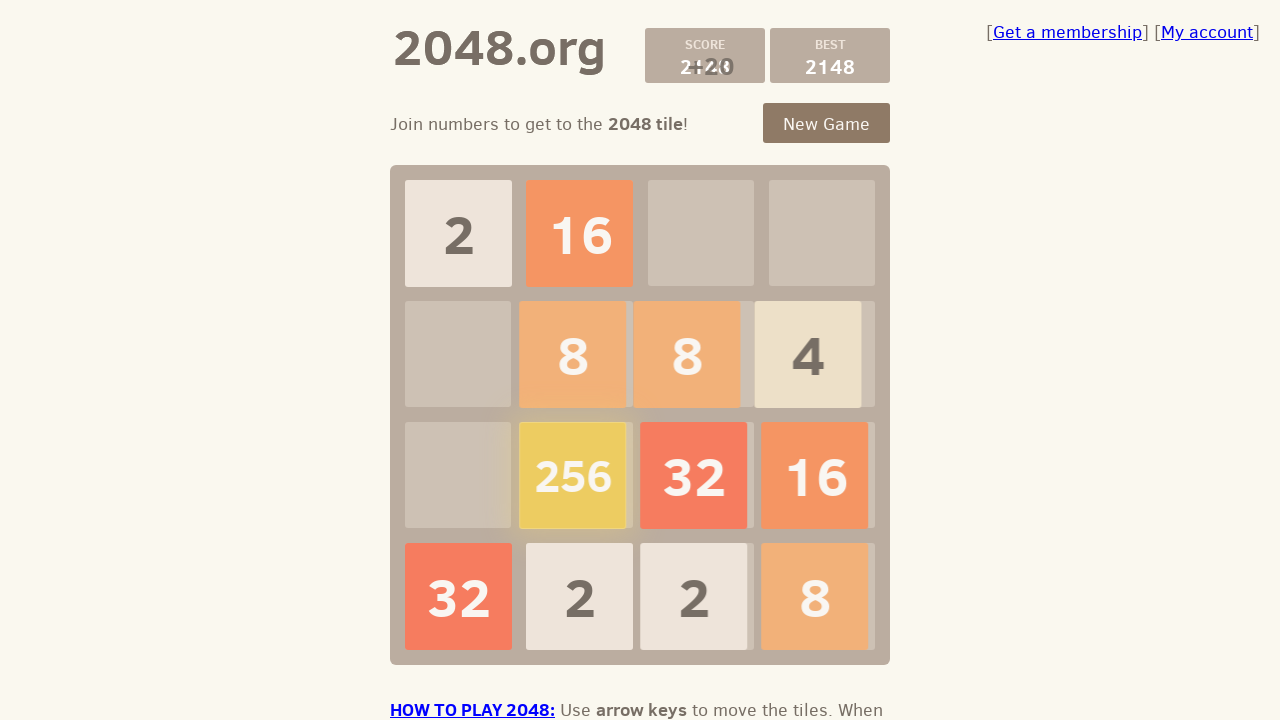

Waited 100ms for game to process move
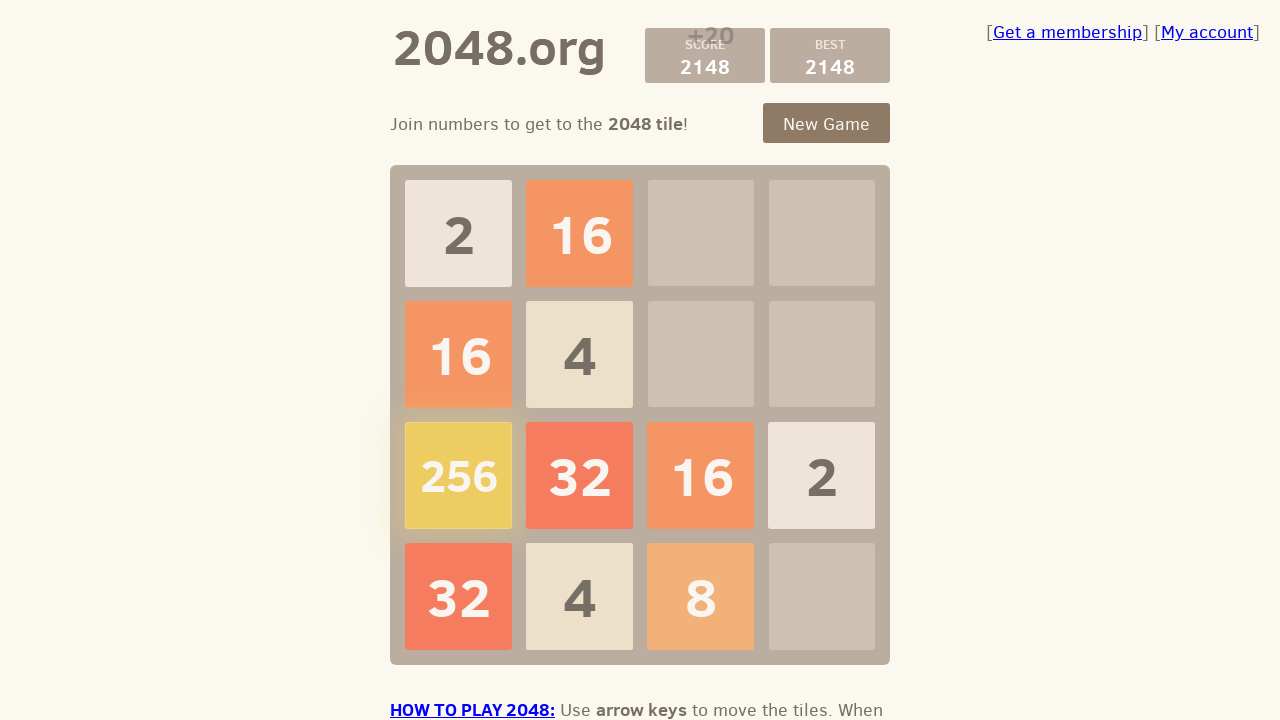

Checked if game is over
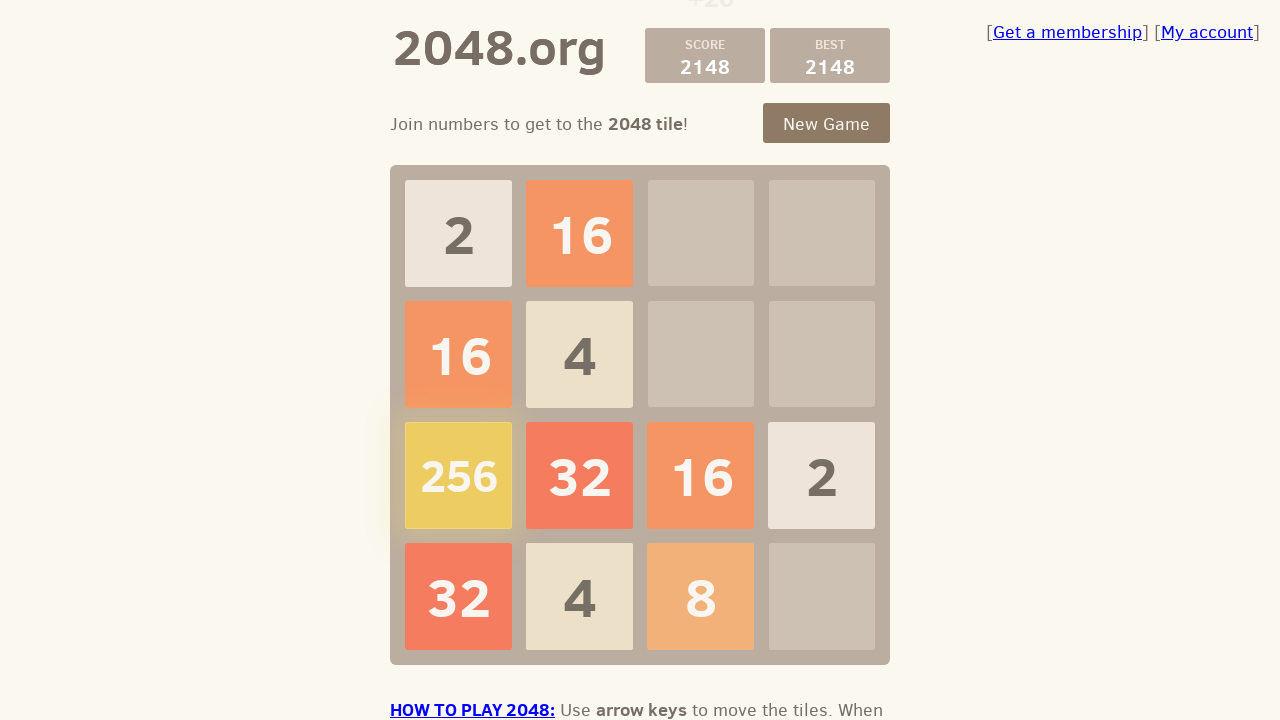

Checked if game is over after full move cycle
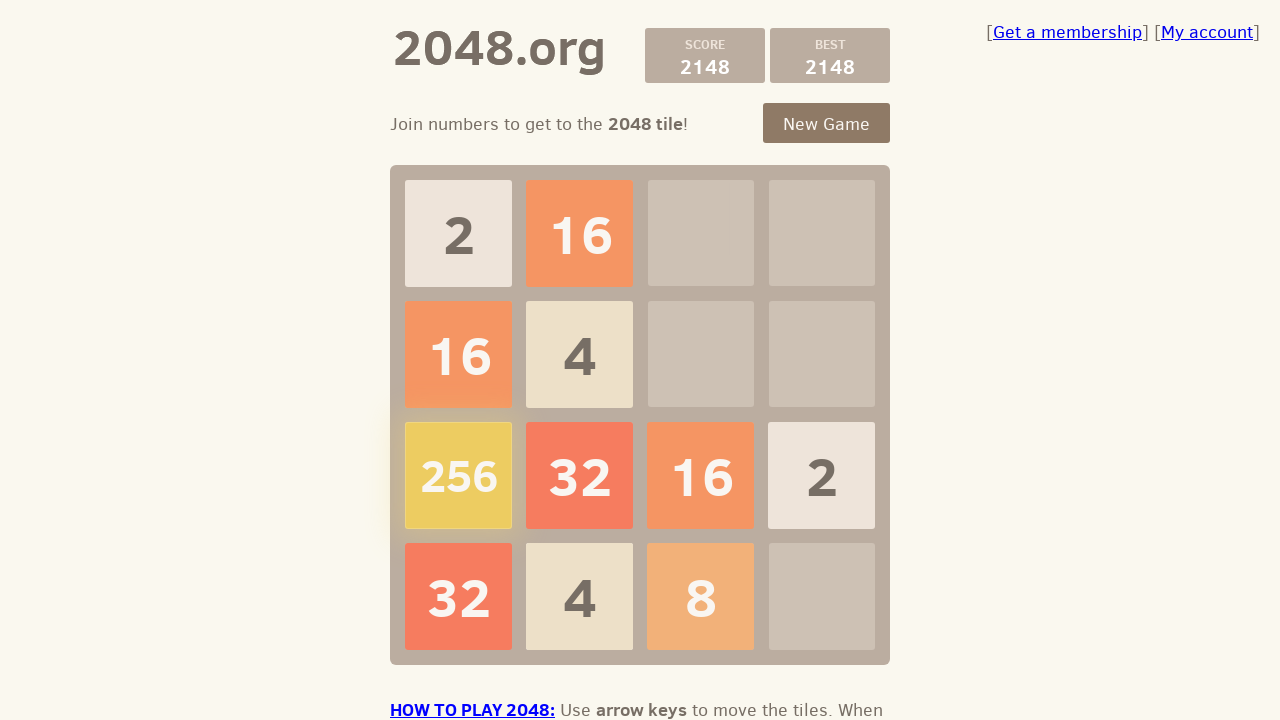

Pressed ArrowUp key to make a move on .game-container
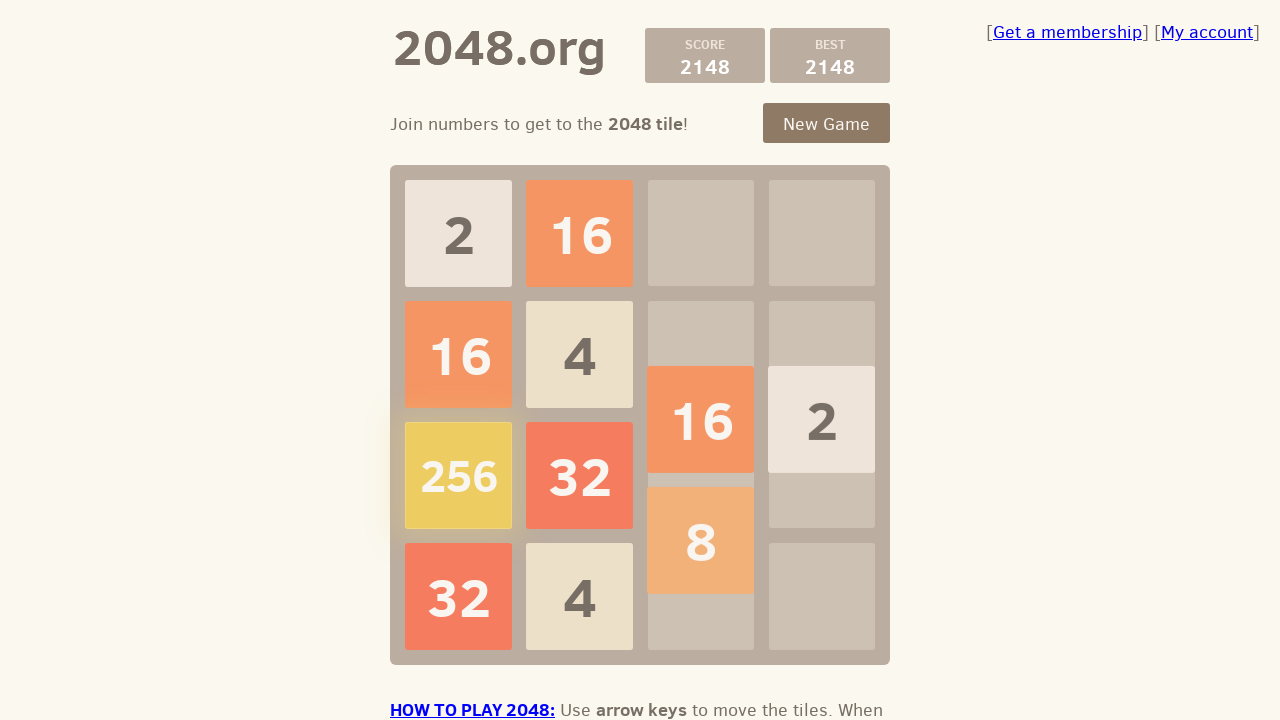

Waited 100ms for game to process move
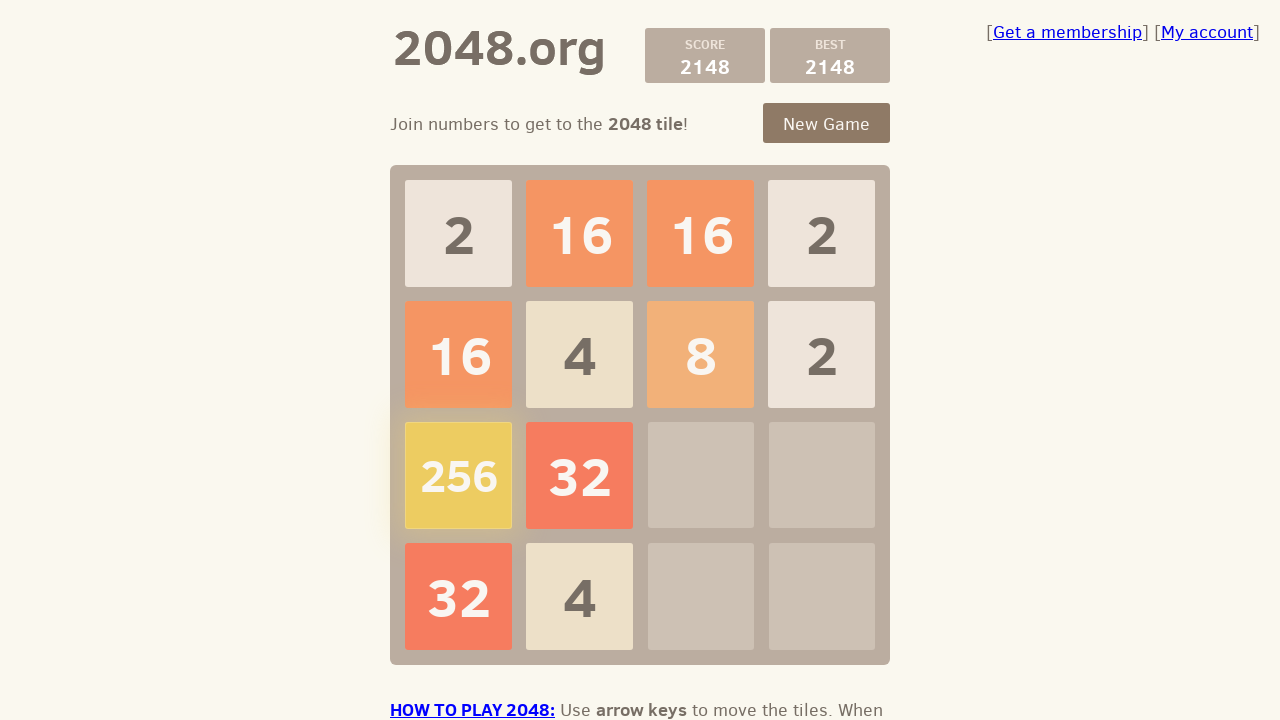

Checked if game is over
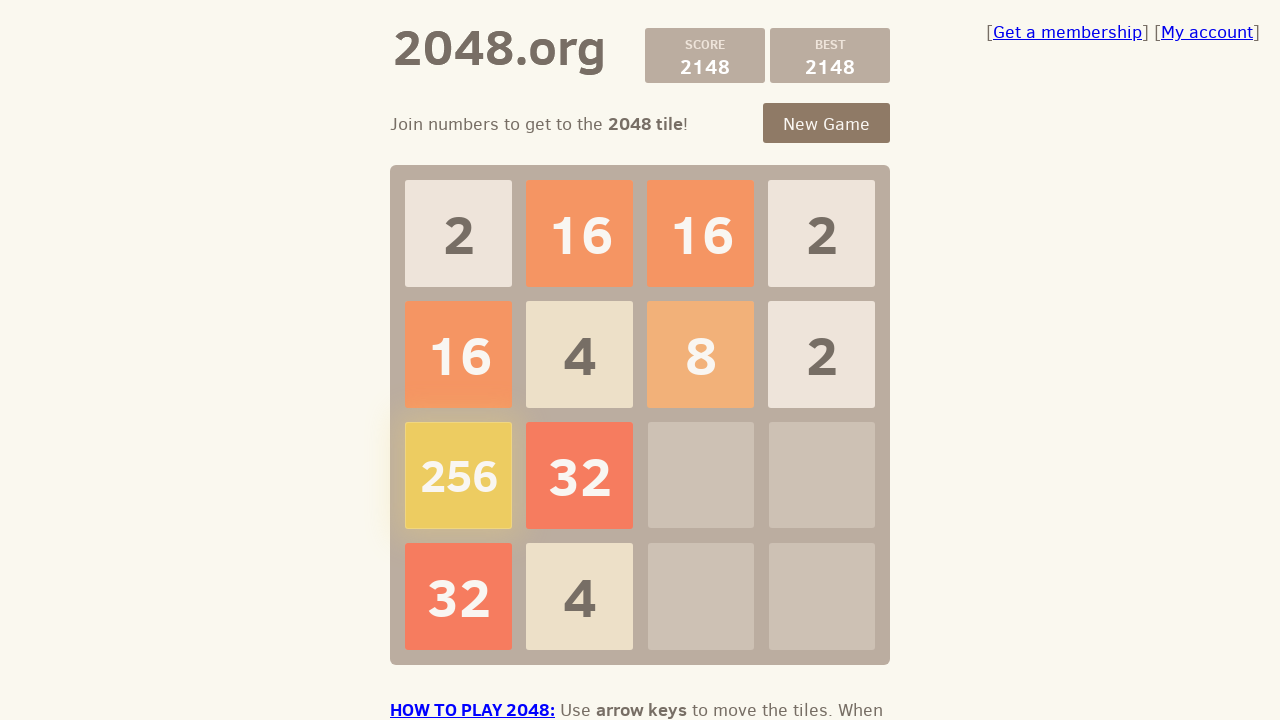

Pressed ArrowRight key to make a move on .game-container
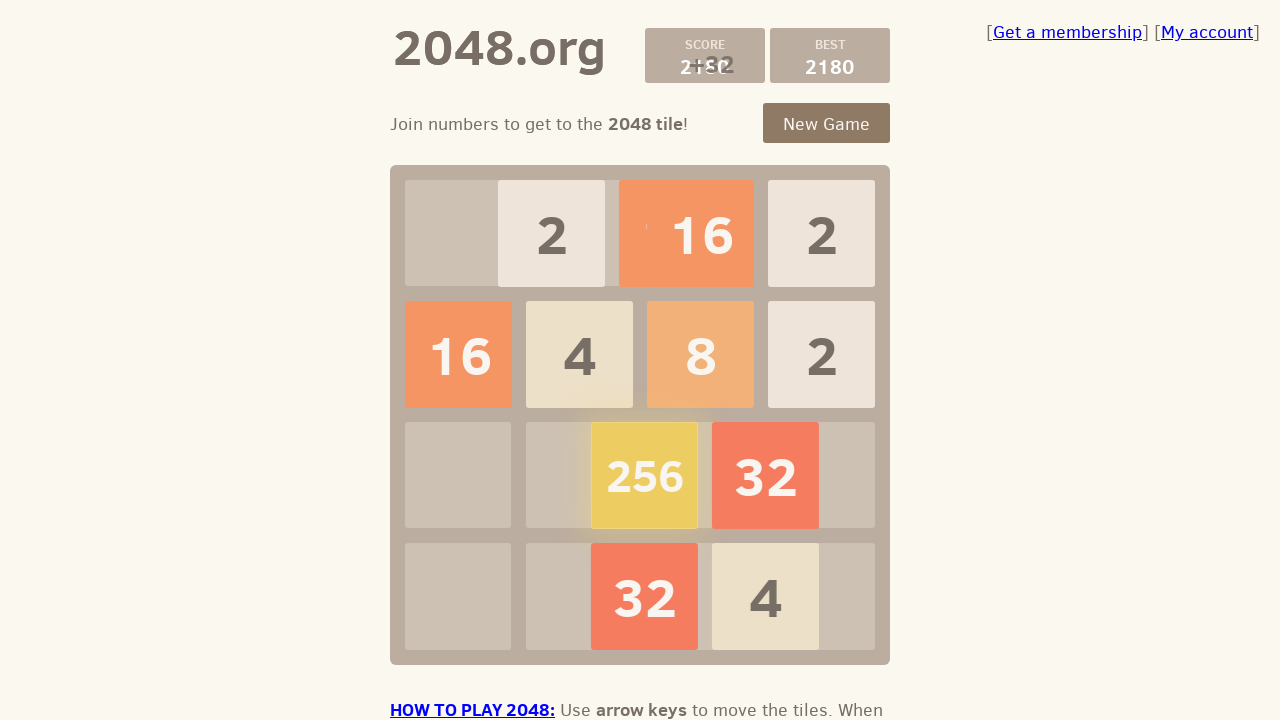

Waited 100ms for game to process move
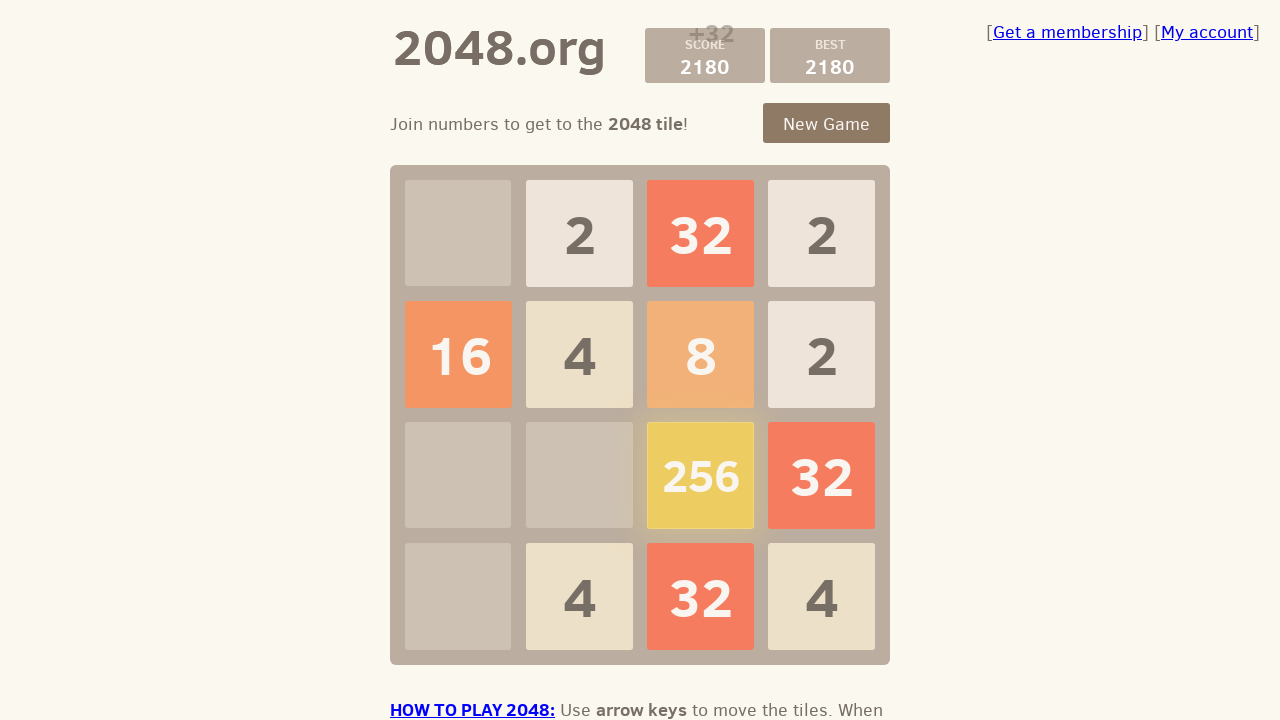

Checked if game is over
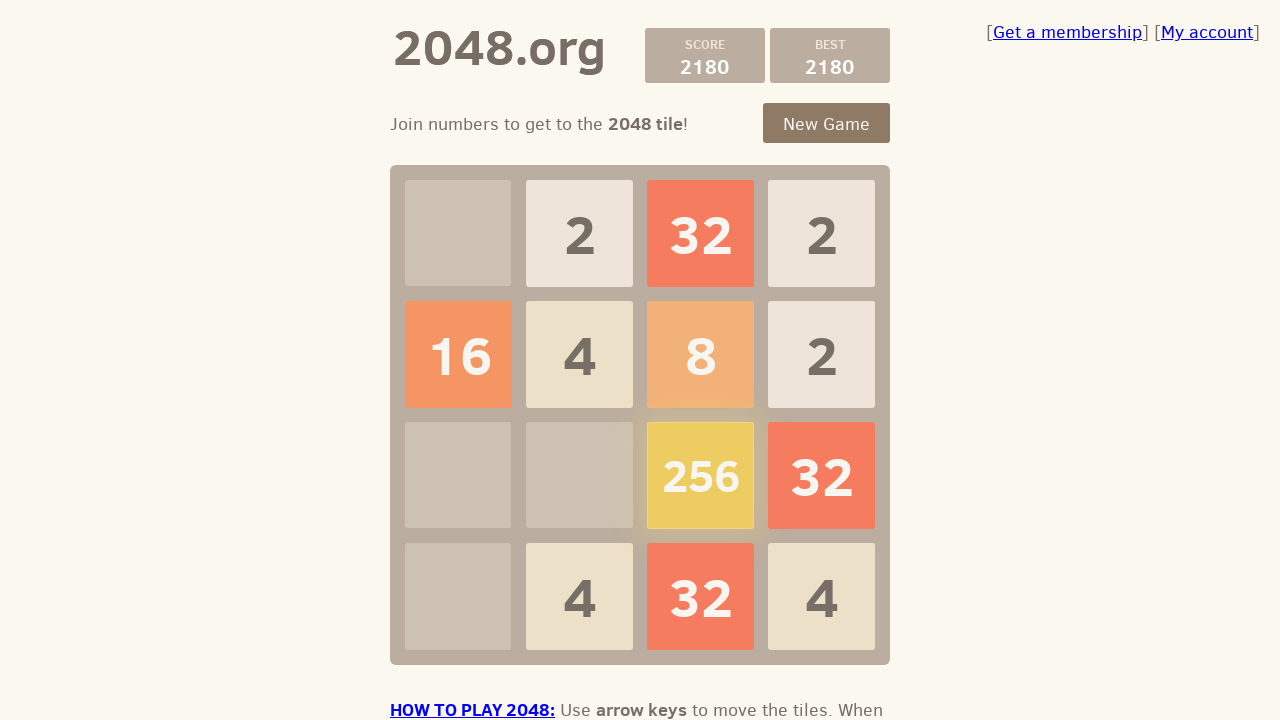

Pressed ArrowDown key to make a move on .game-container
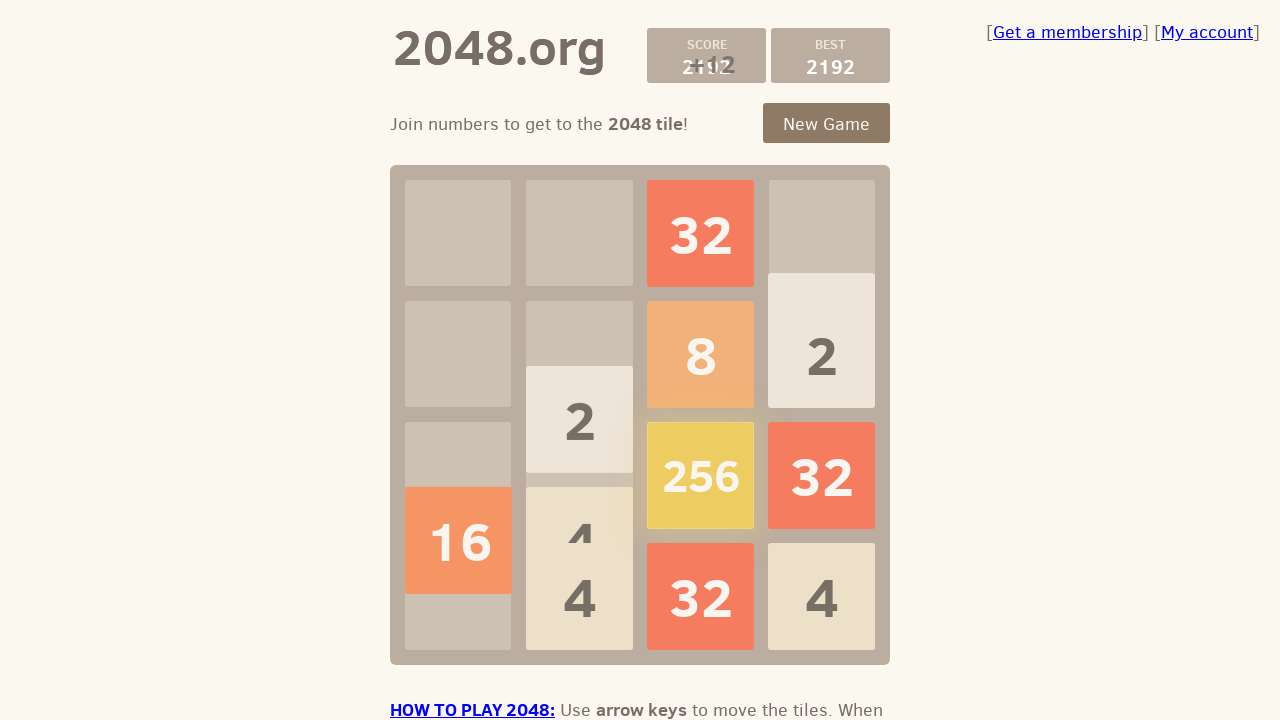

Waited 100ms for game to process move
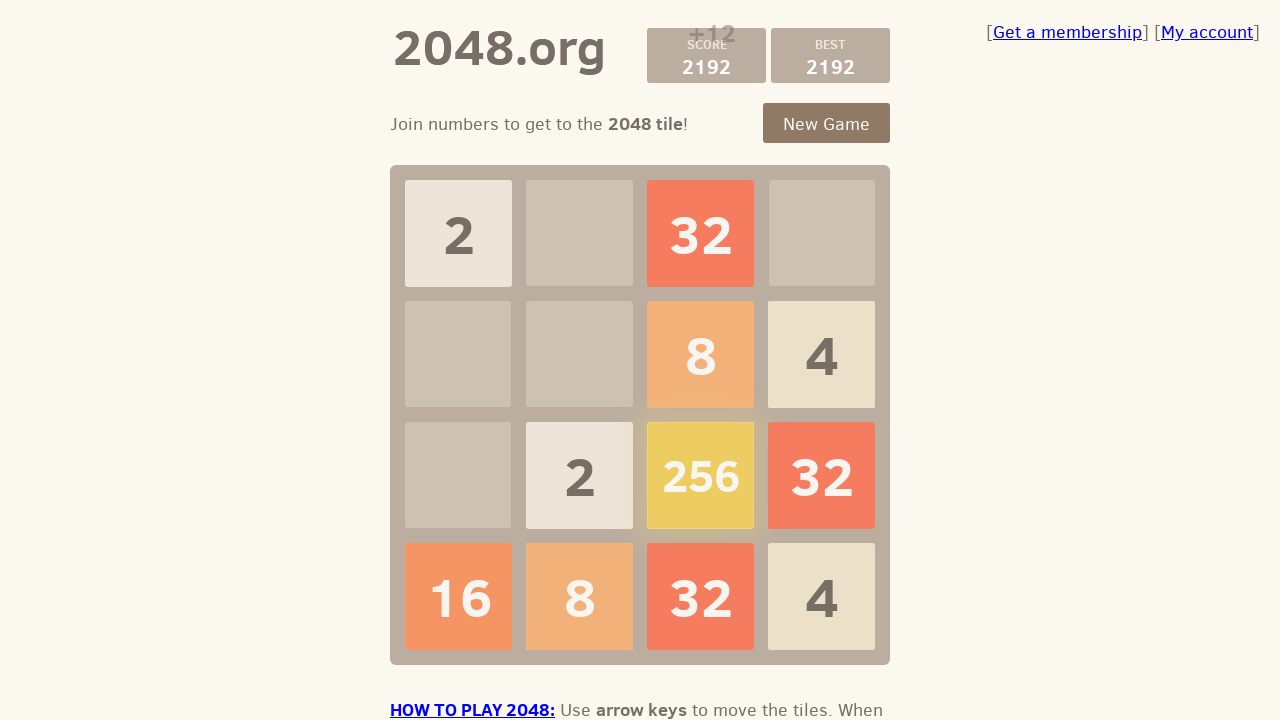

Checked if game is over
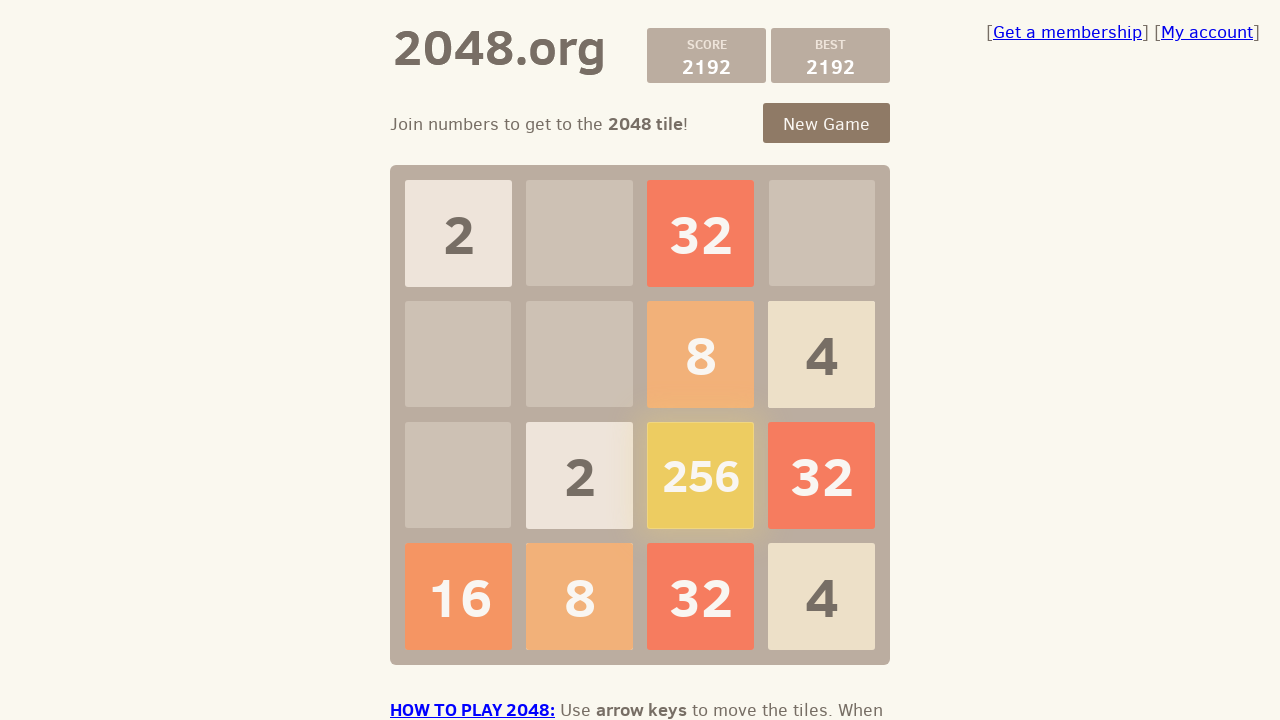

Pressed ArrowLeft key to make a move on .game-container
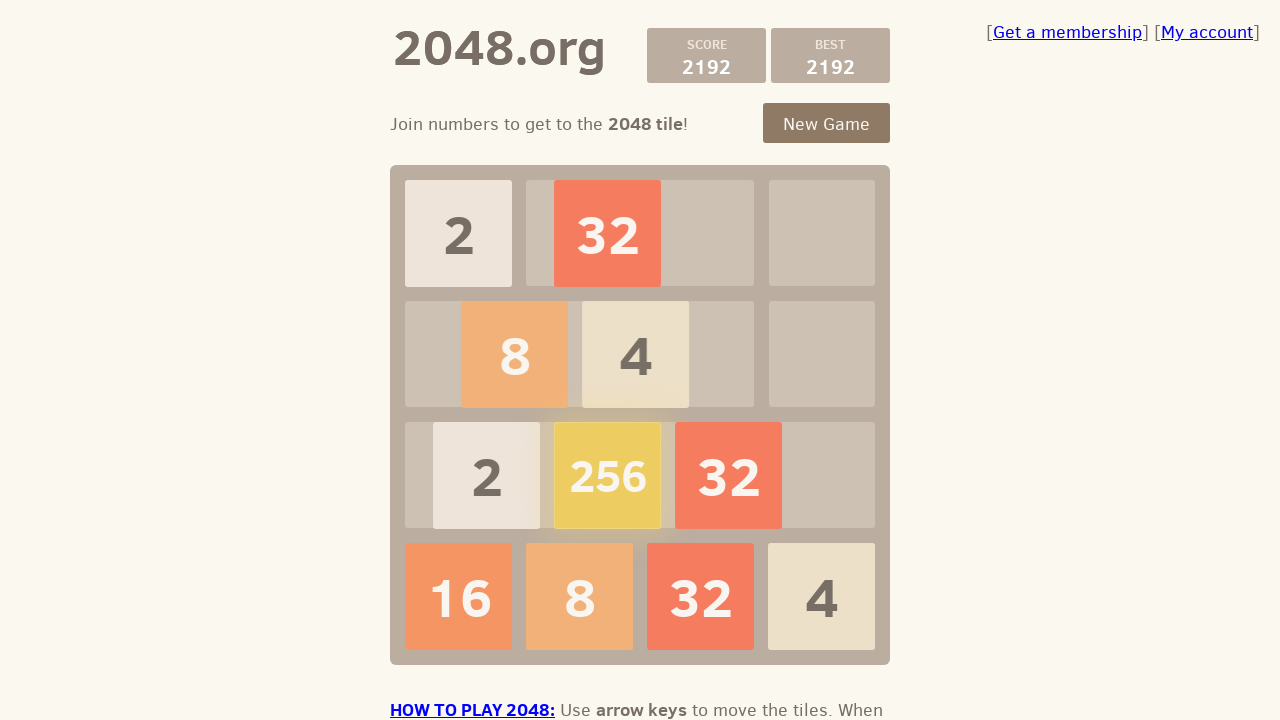

Waited 100ms for game to process move
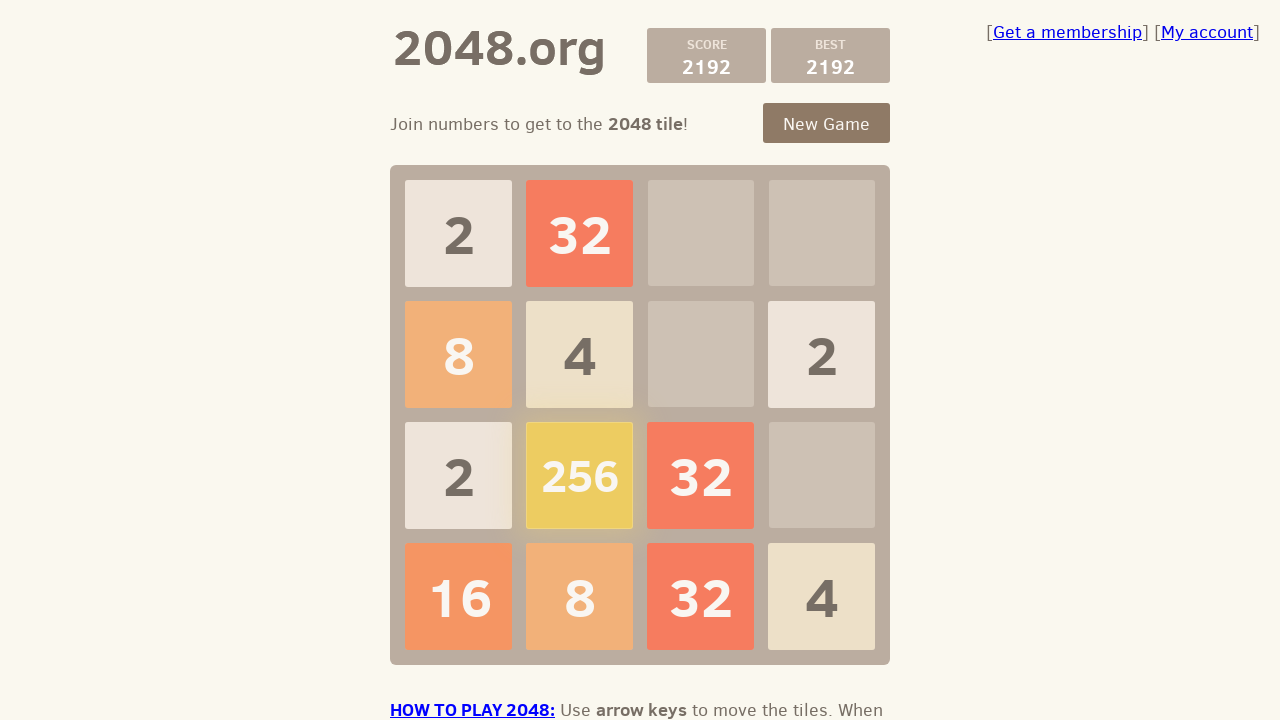

Checked if game is over
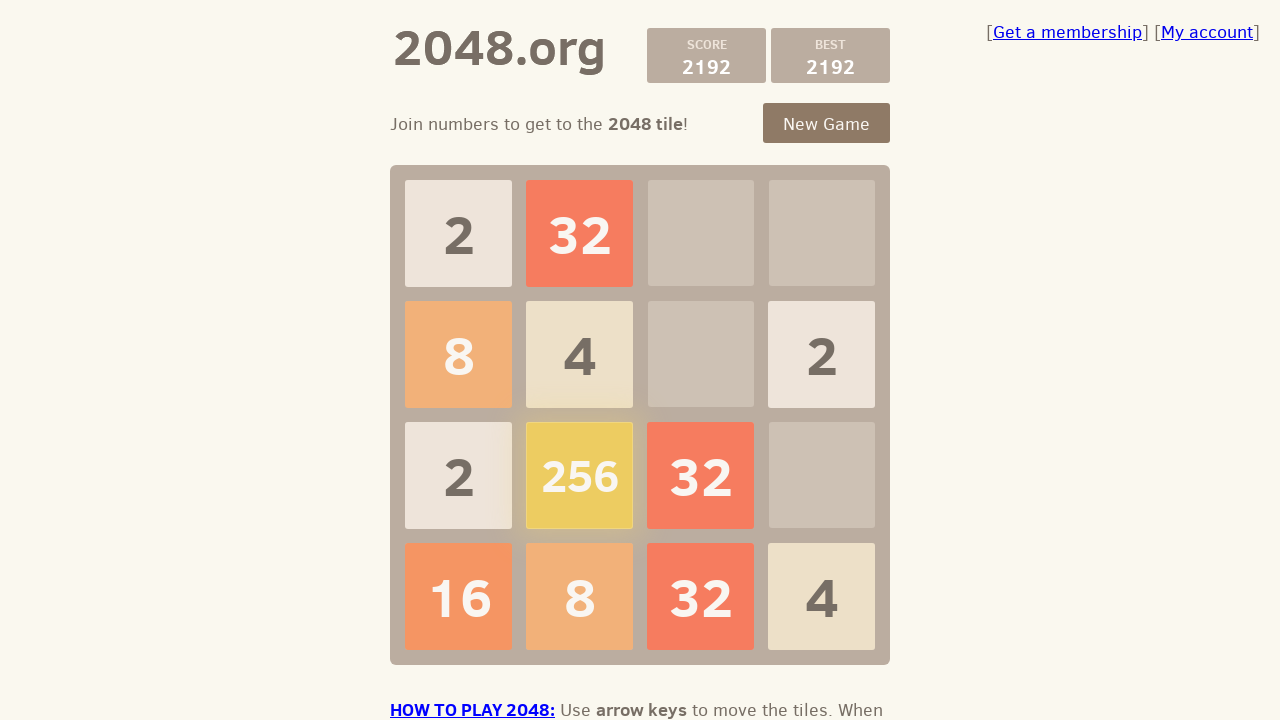

Checked if game is over after full move cycle
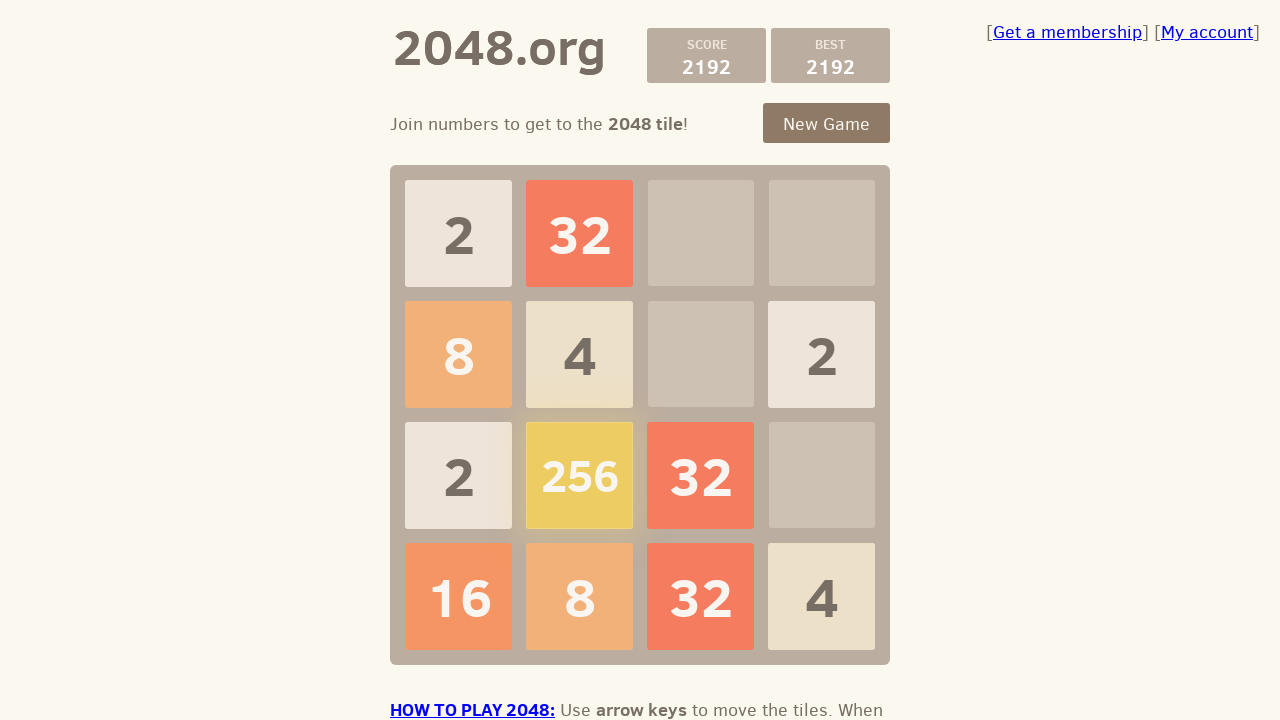

Pressed ArrowUp key to make a move on .game-container
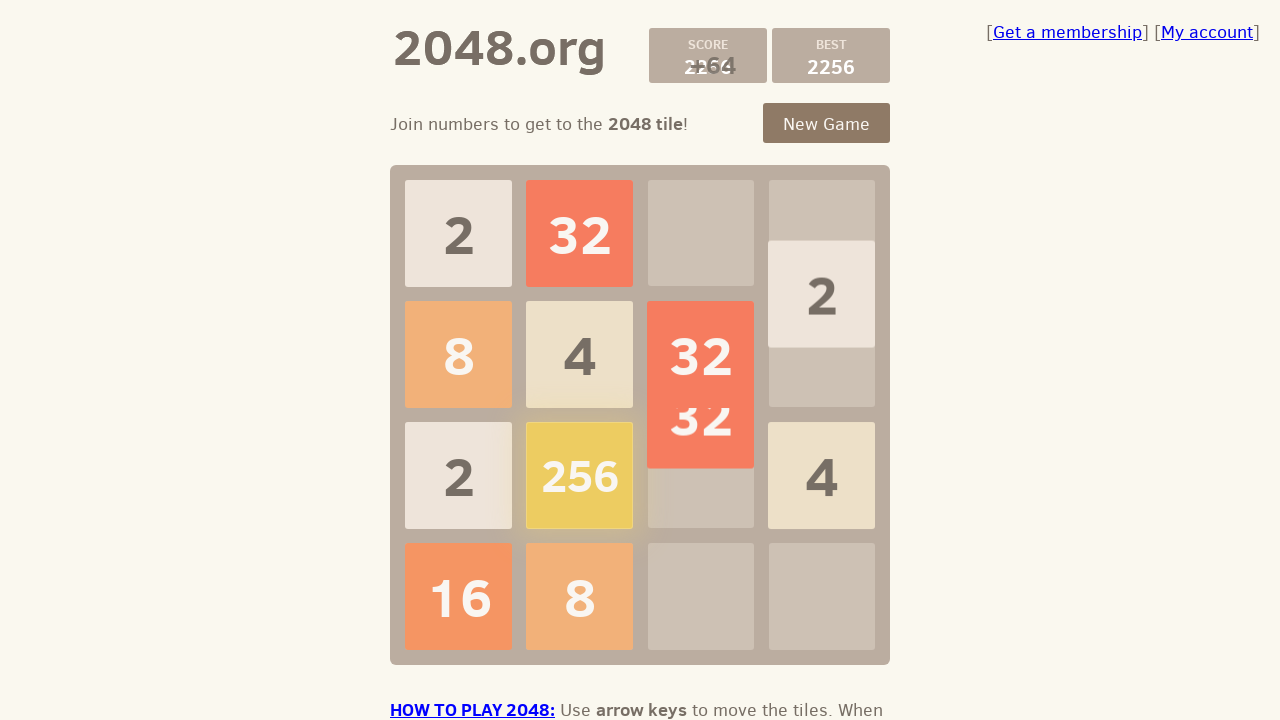

Waited 100ms for game to process move
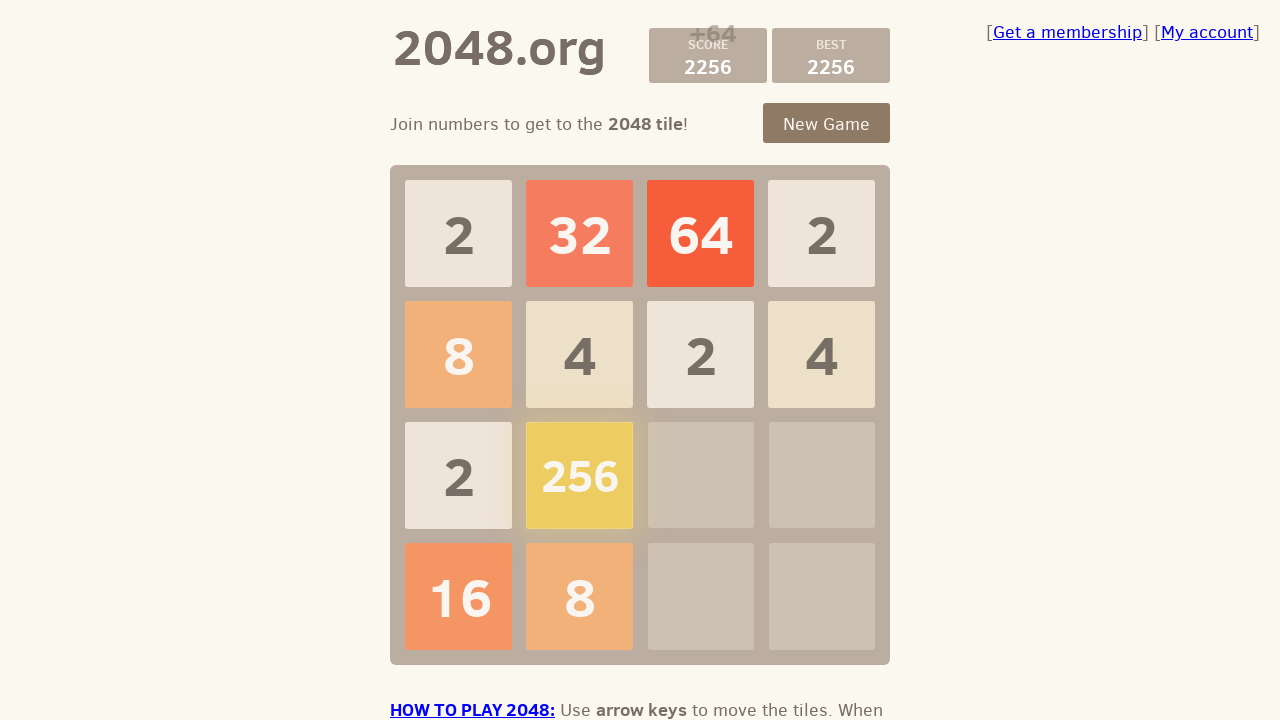

Checked if game is over
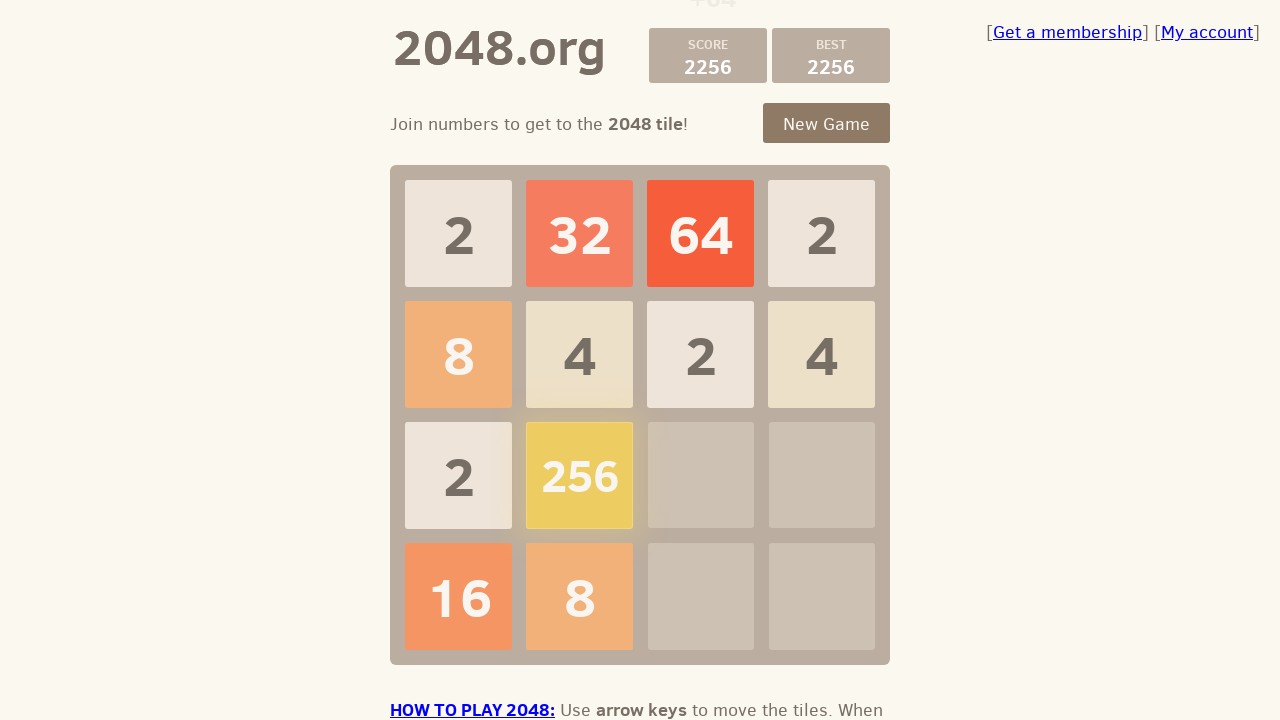

Pressed ArrowRight key to make a move on .game-container
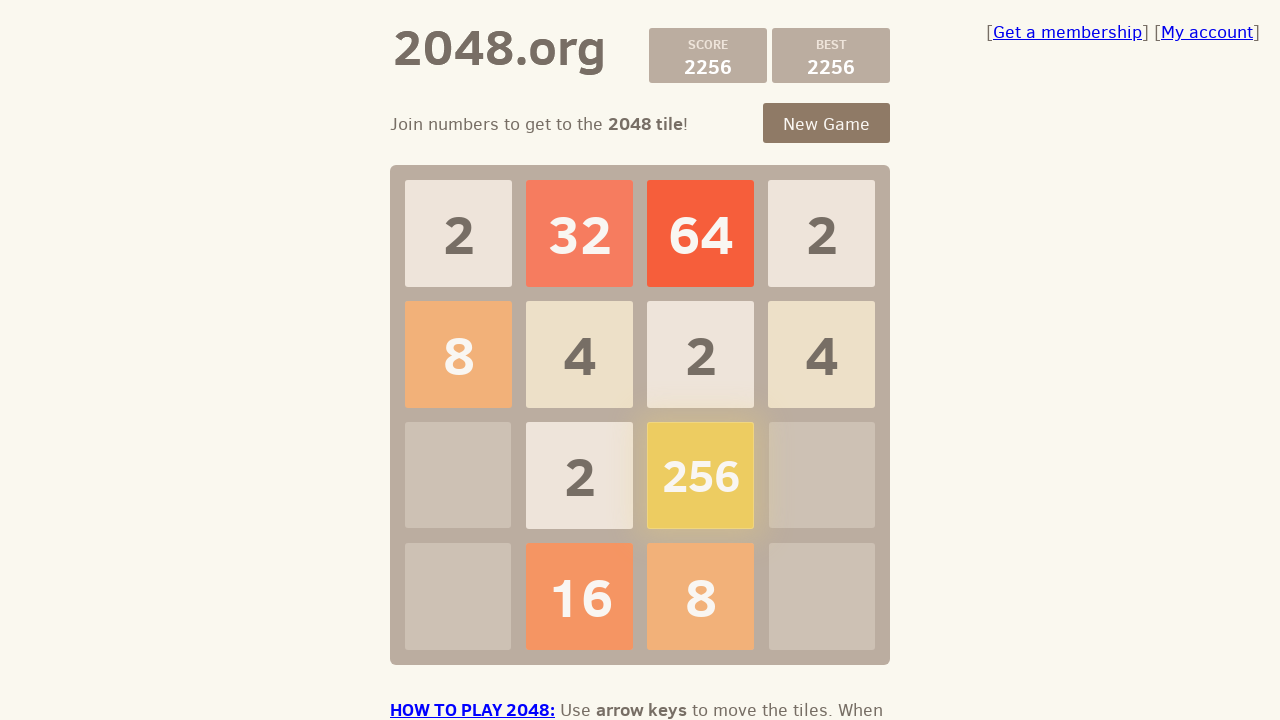

Waited 100ms for game to process move
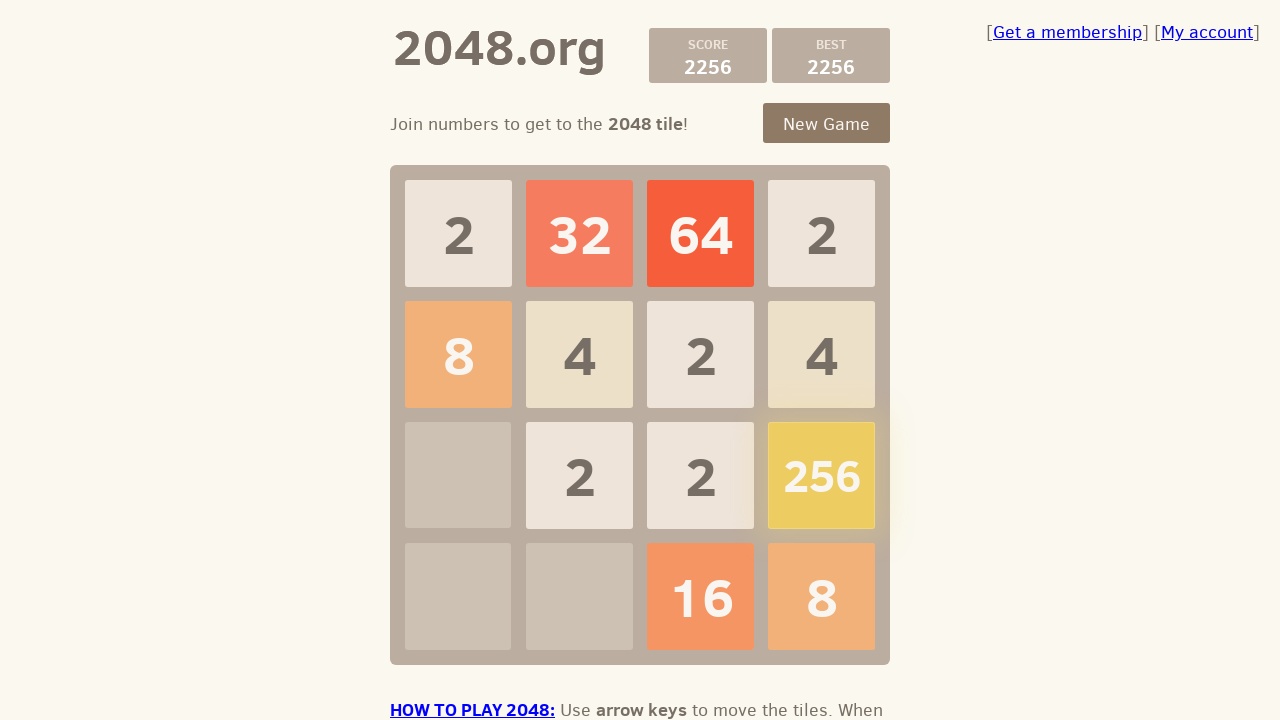

Checked if game is over
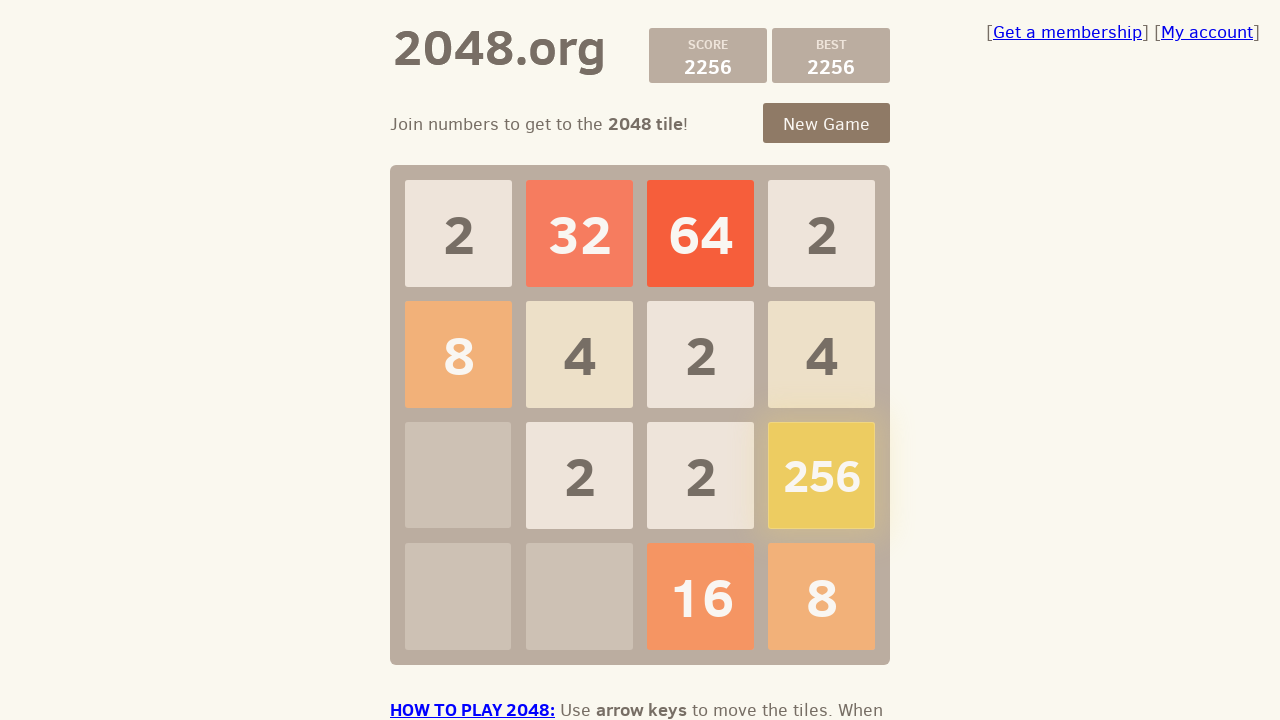

Pressed ArrowDown key to make a move on .game-container
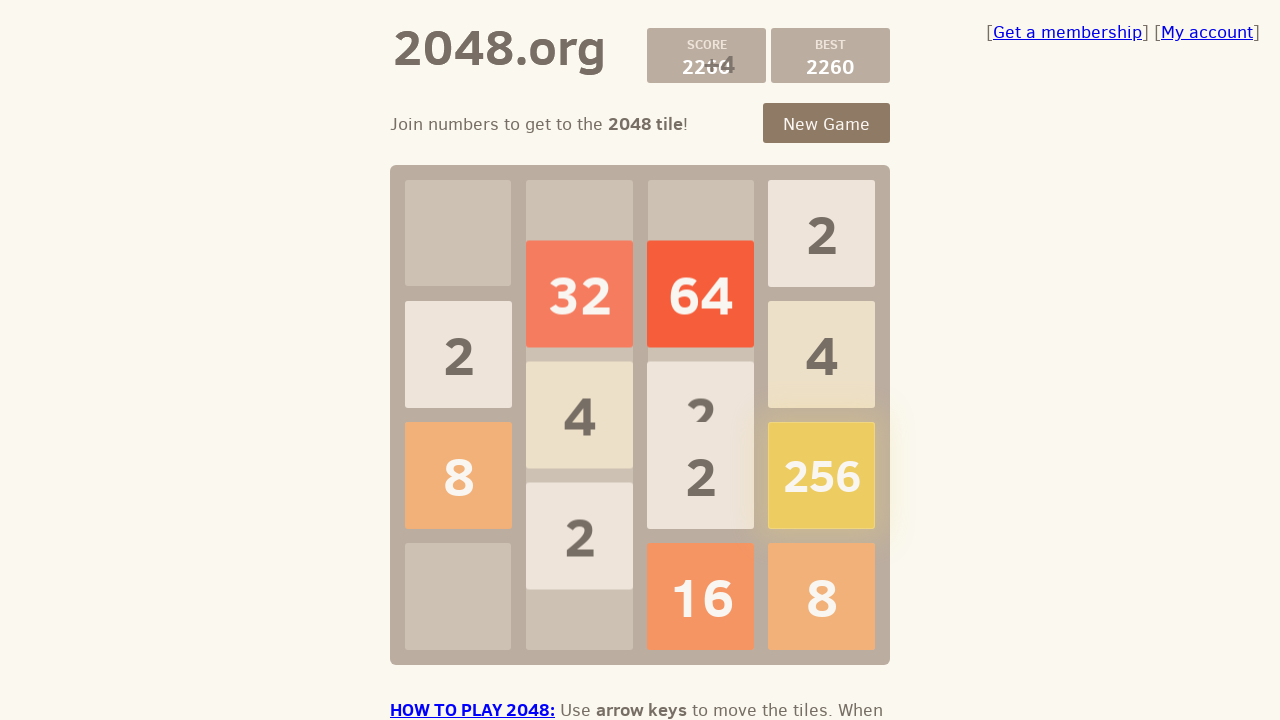

Waited 100ms for game to process move
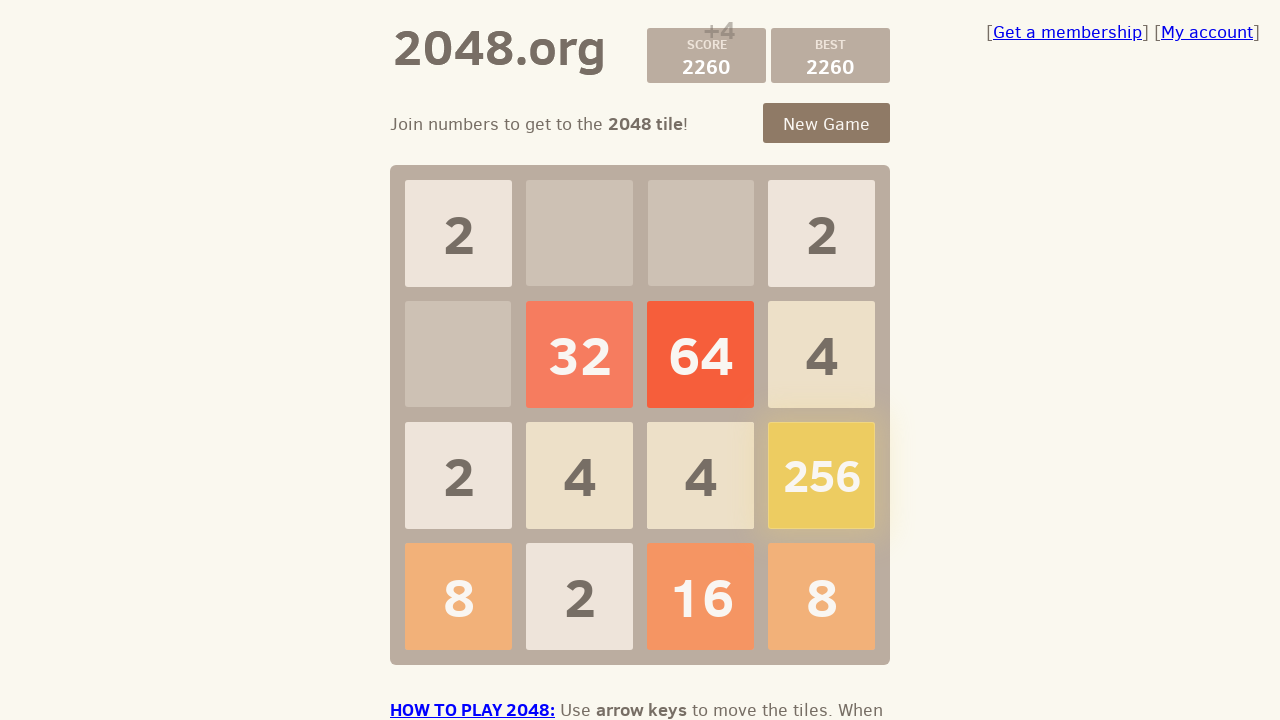

Checked if game is over
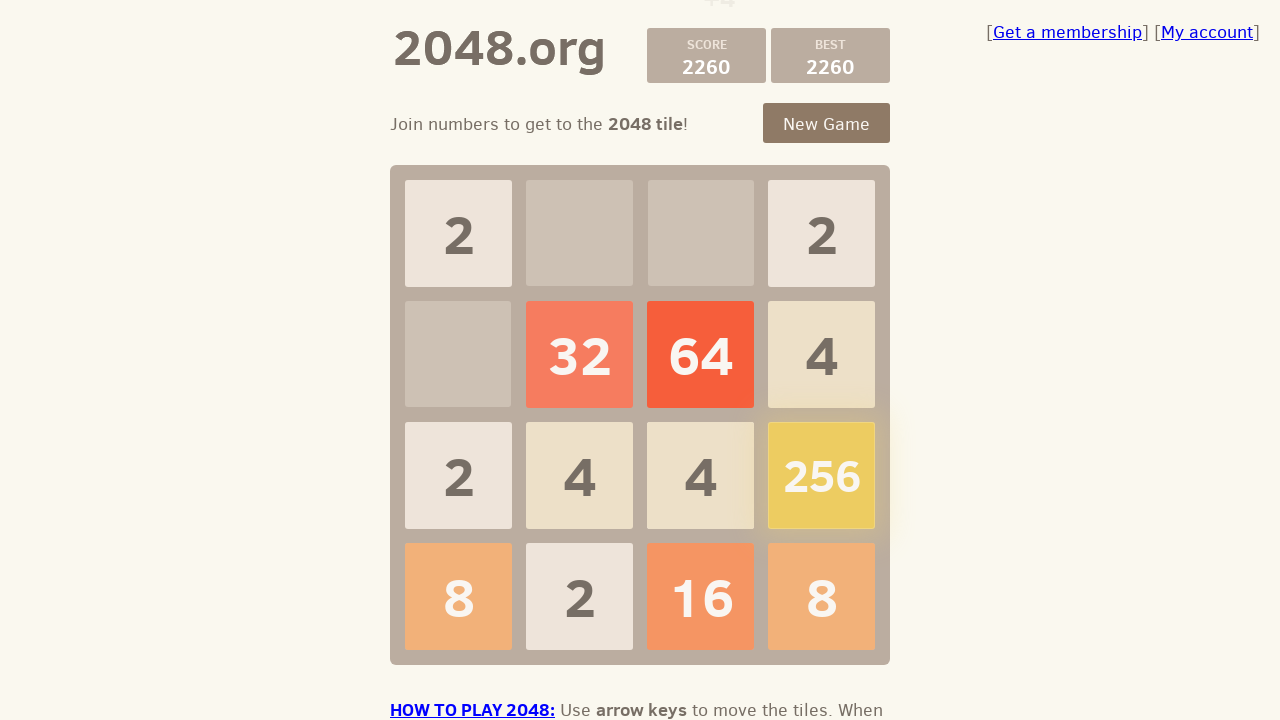

Pressed ArrowLeft key to make a move on .game-container
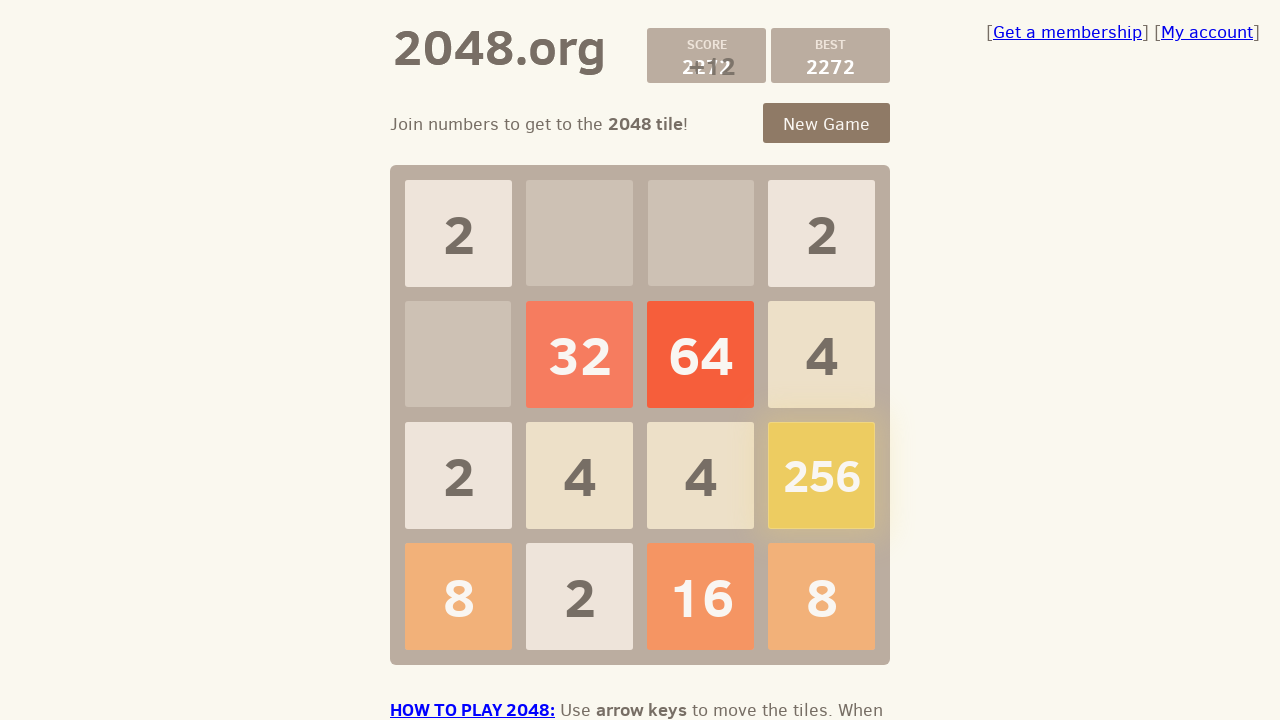

Waited 100ms for game to process move
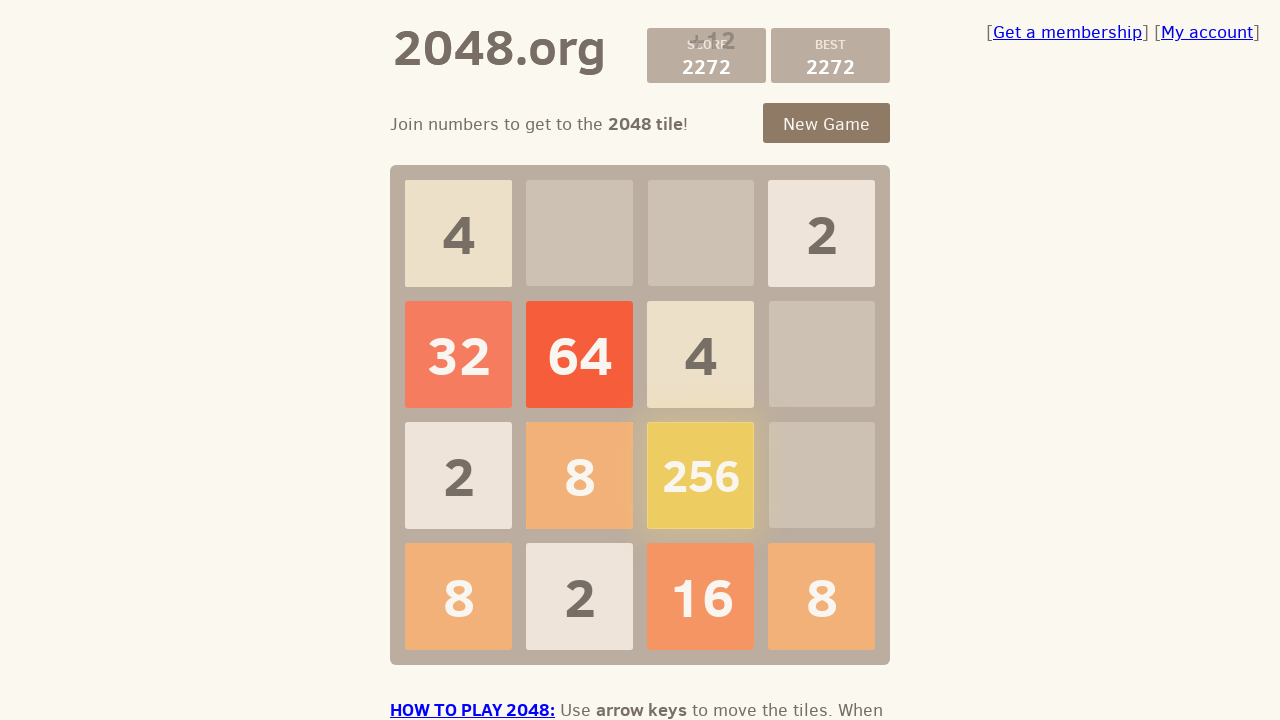

Checked if game is over
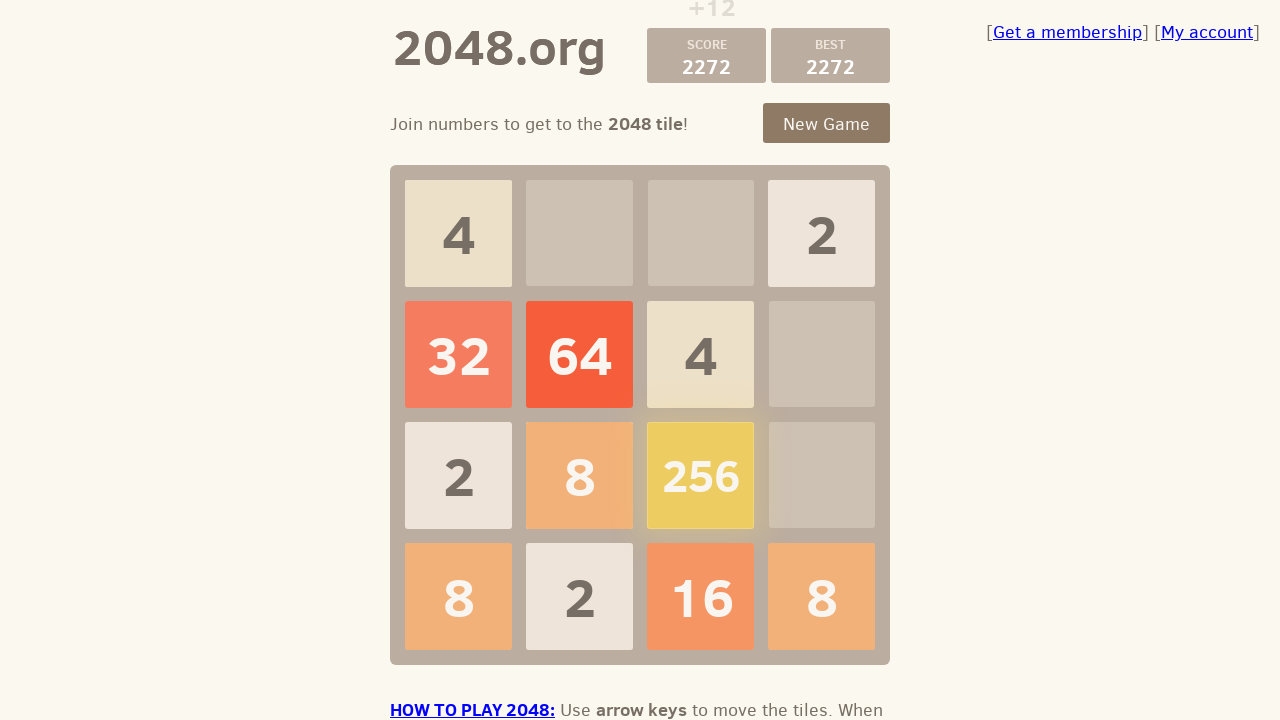

Checked if game is over after full move cycle
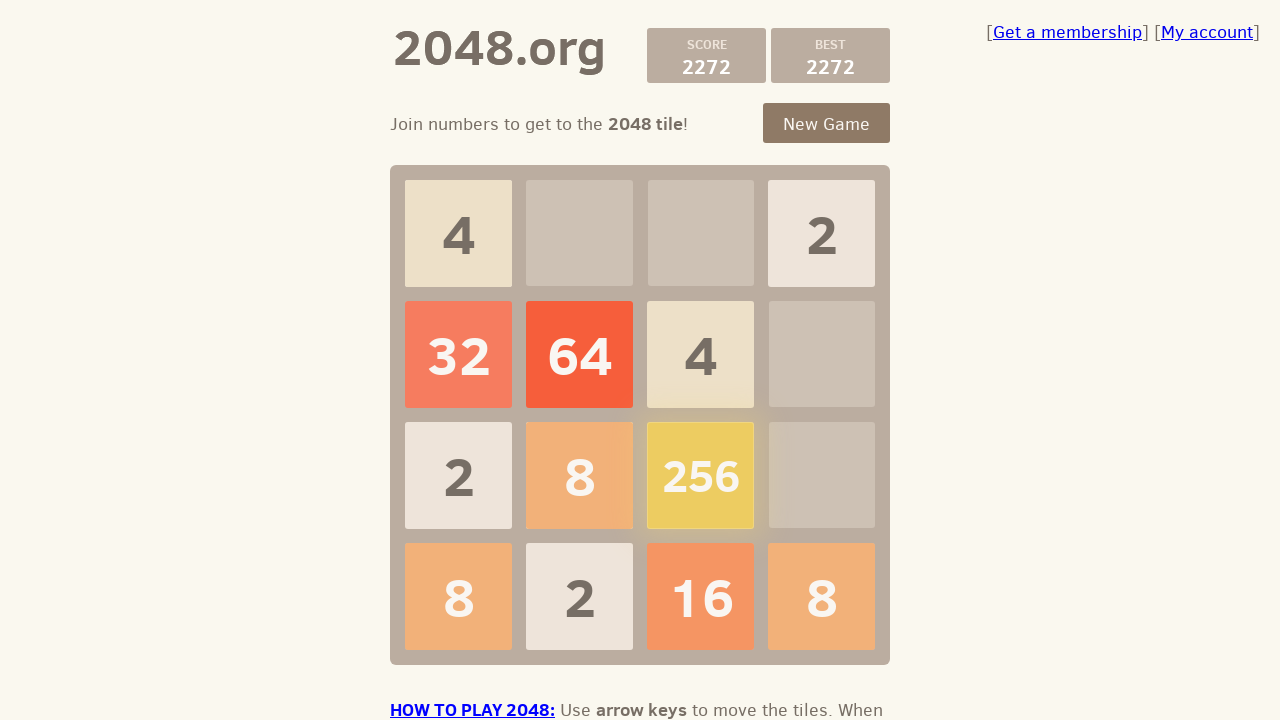

Pressed ArrowUp key to make a move on .game-container
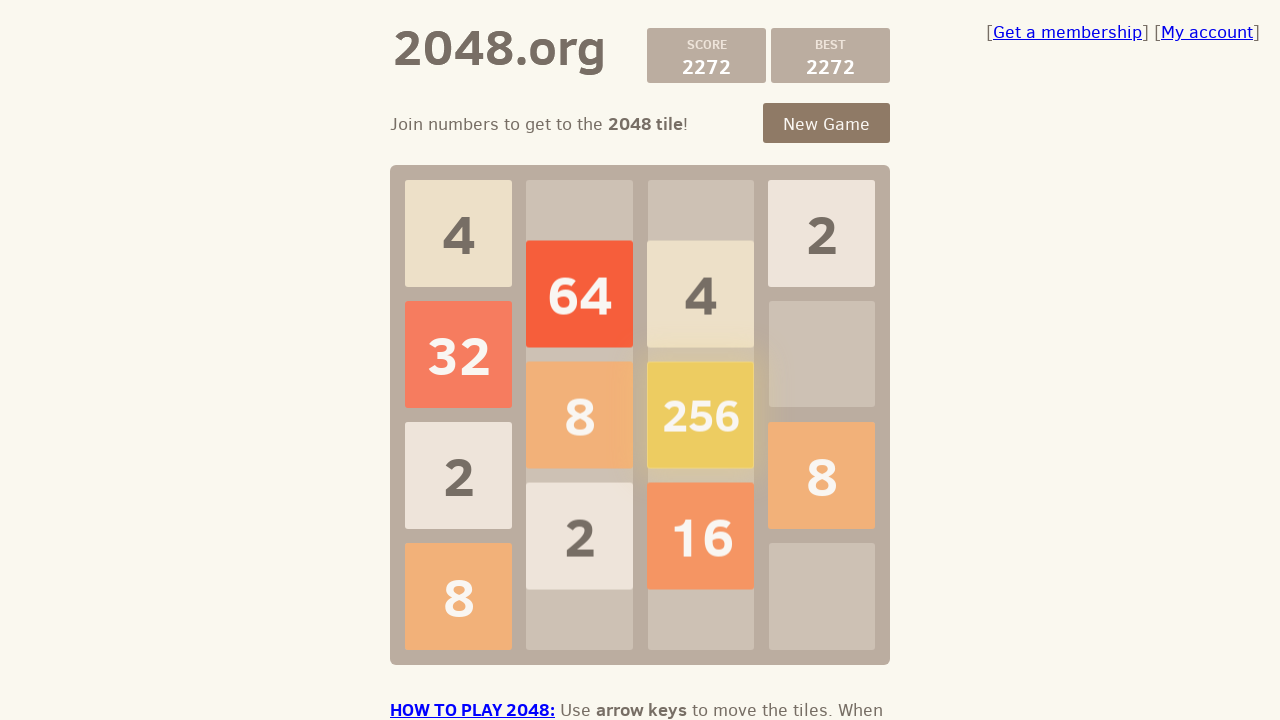

Waited 100ms for game to process move
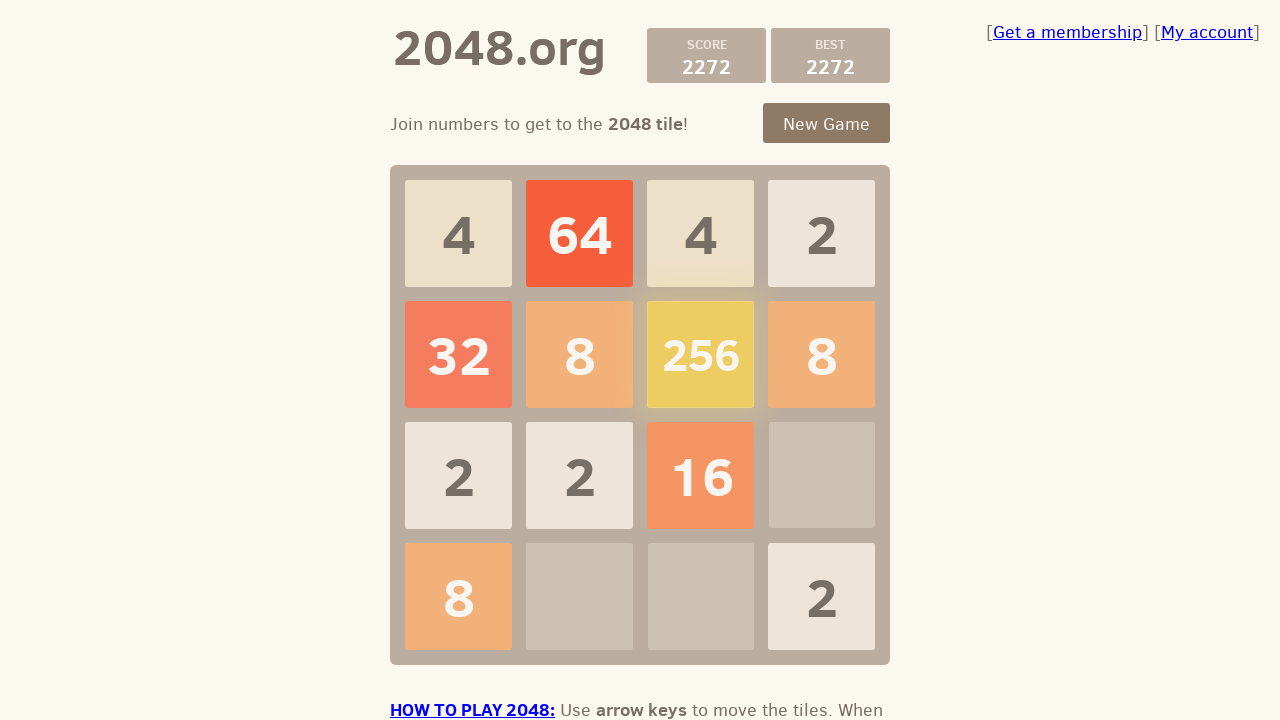

Checked if game is over
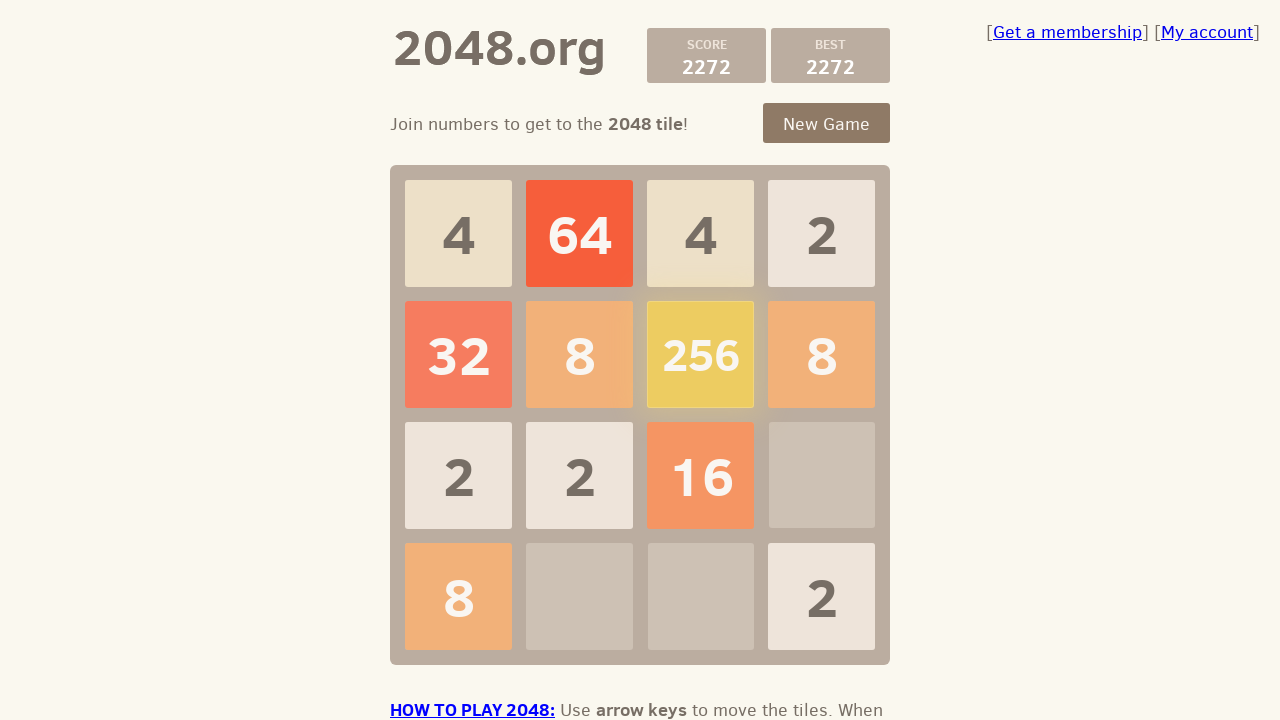

Pressed ArrowRight key to make a move on .game-container
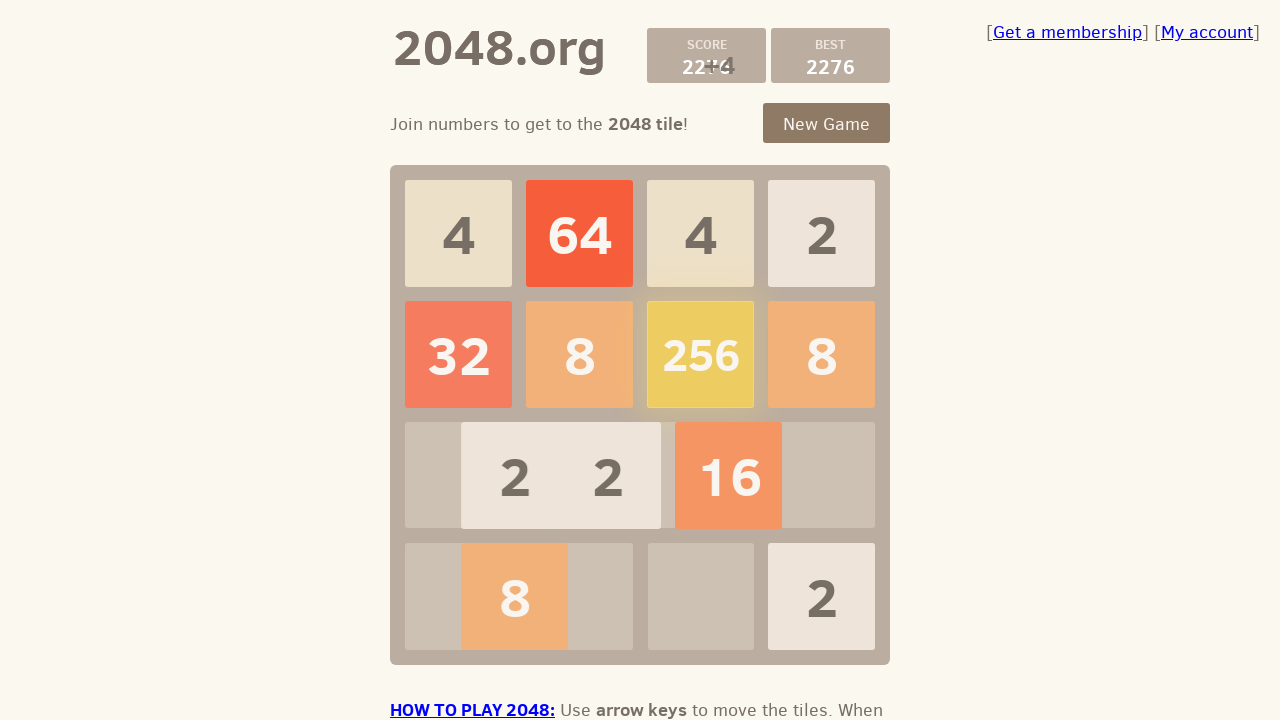

Waited 100ms for game to process move
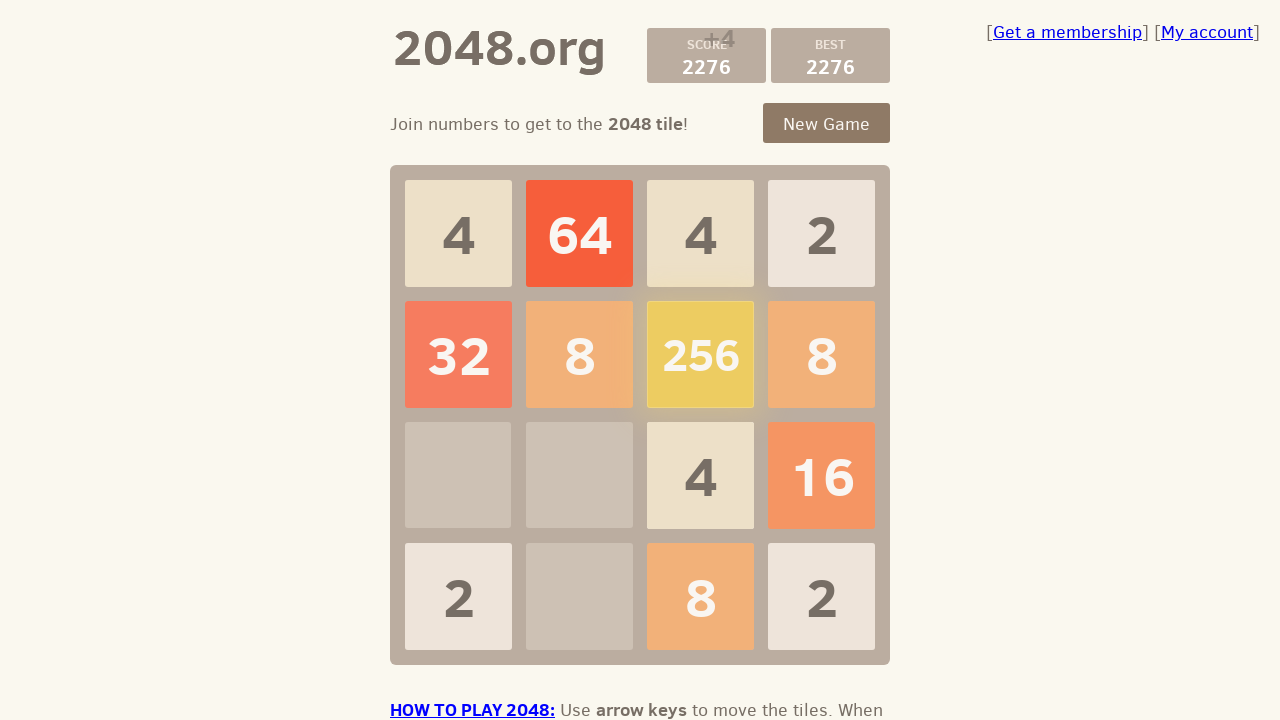

Checked if game is over
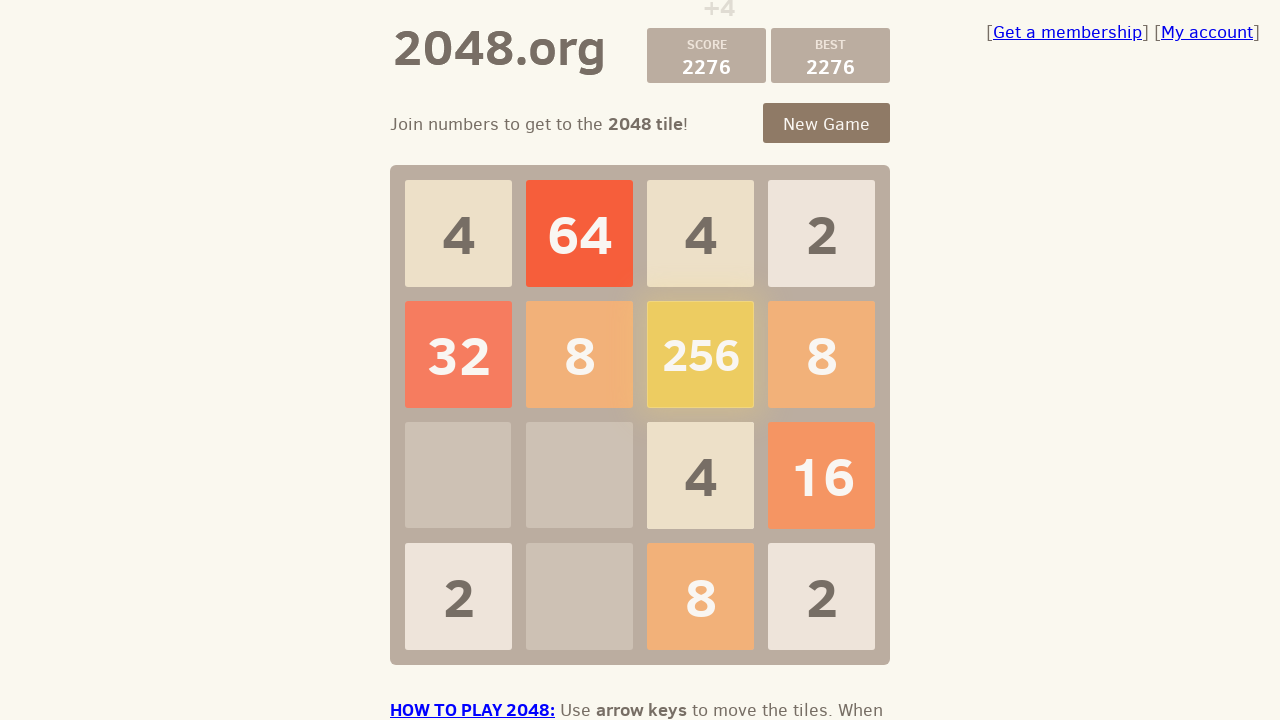

Pressed ArrowDown key to make a move on .game-container
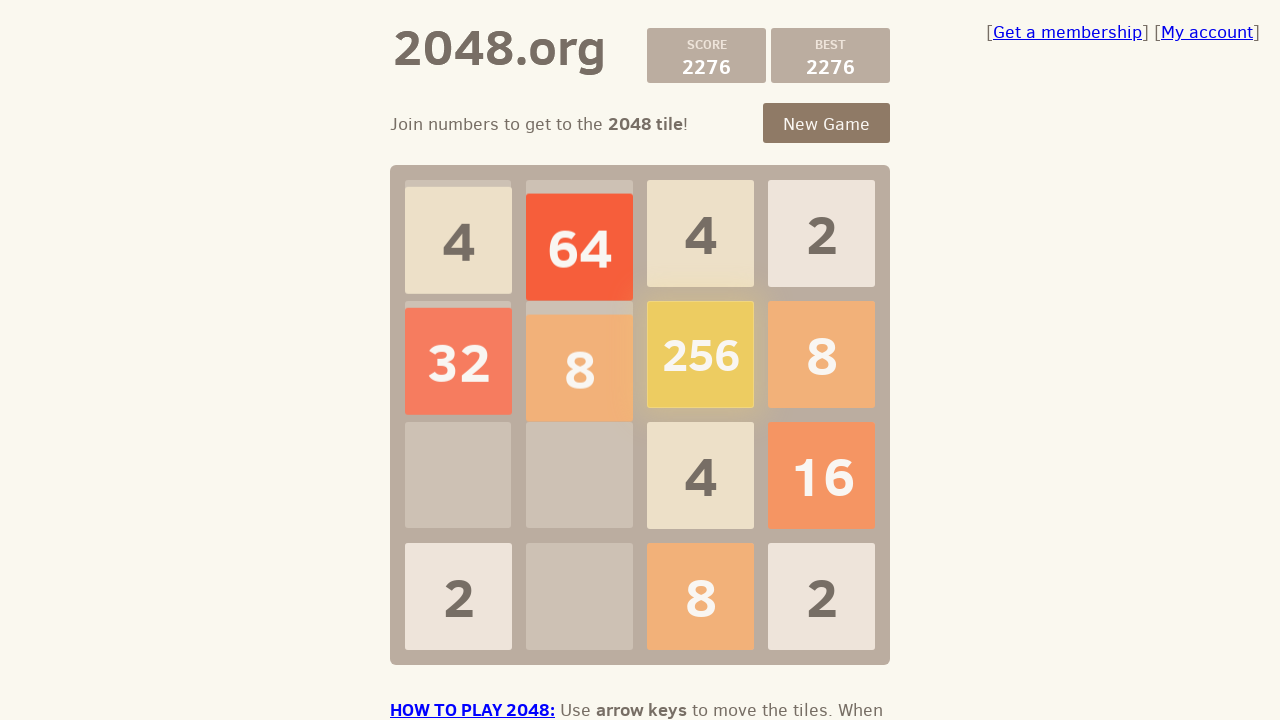

Waited 100ms for game to process move
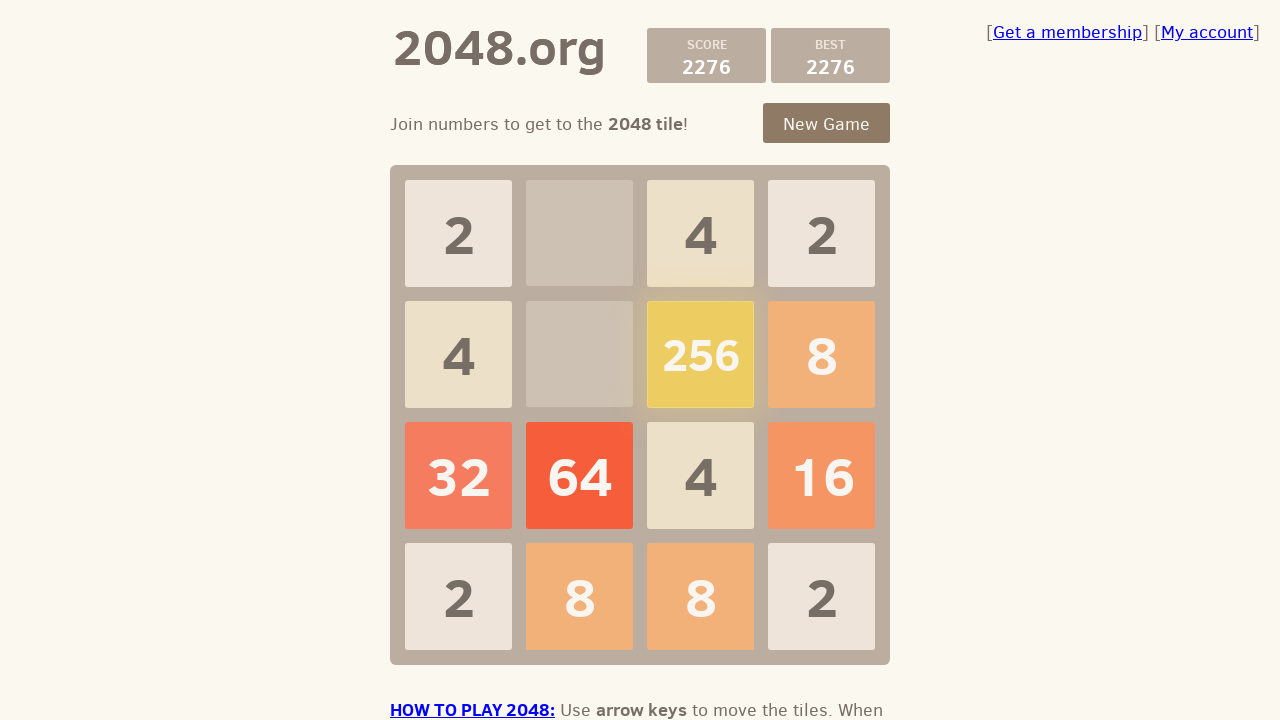

Checked if game is over
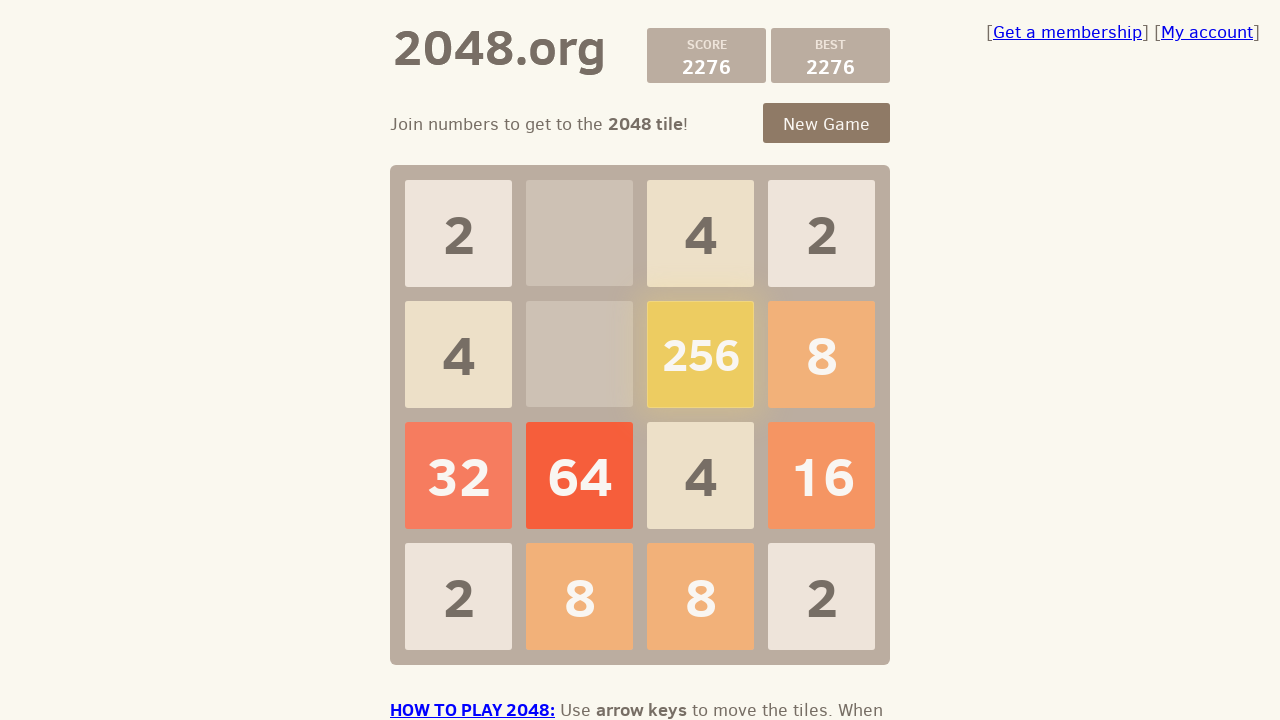

Pressed ArrowLeft key to make a move on .game-container
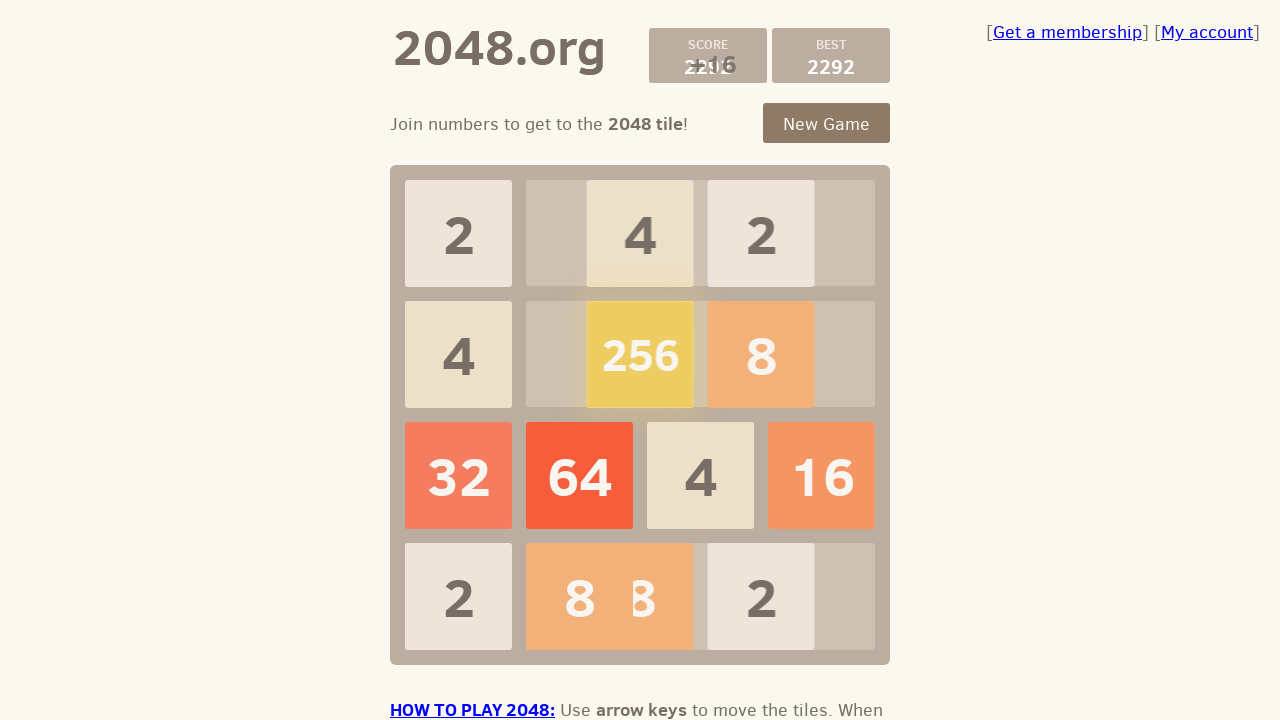

Waited 100ms for game to process move
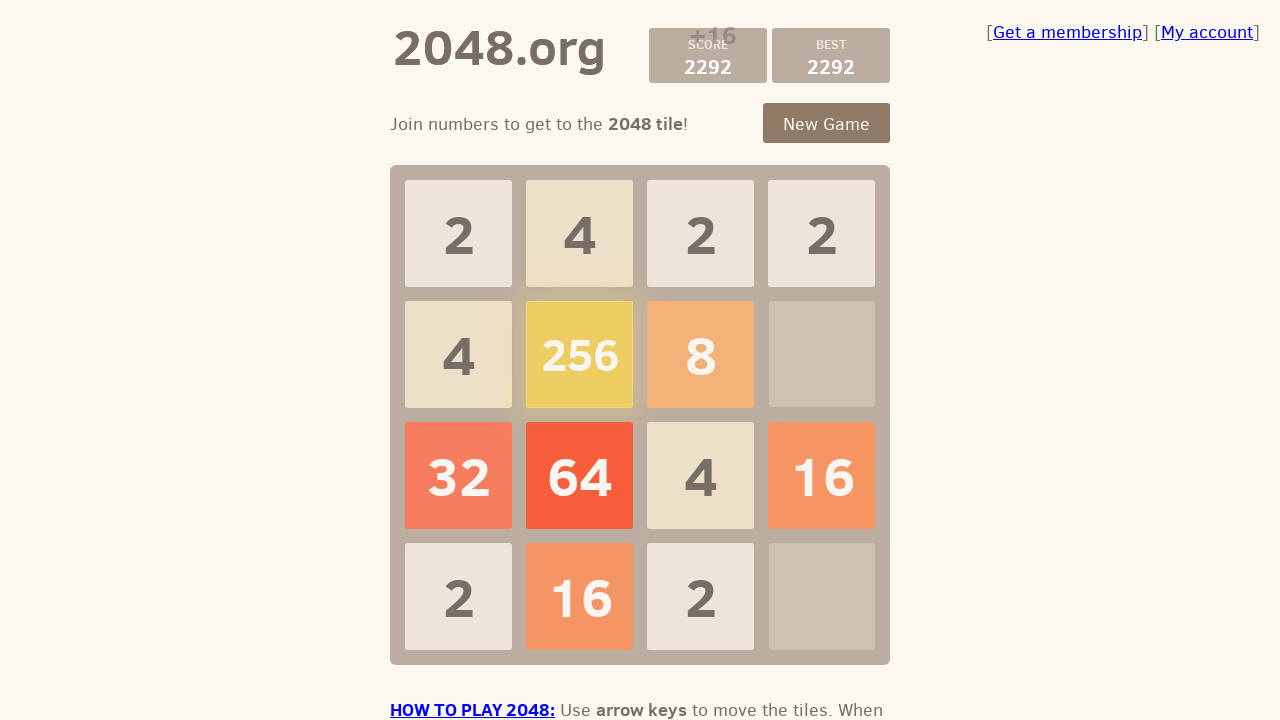

Checked if game is over
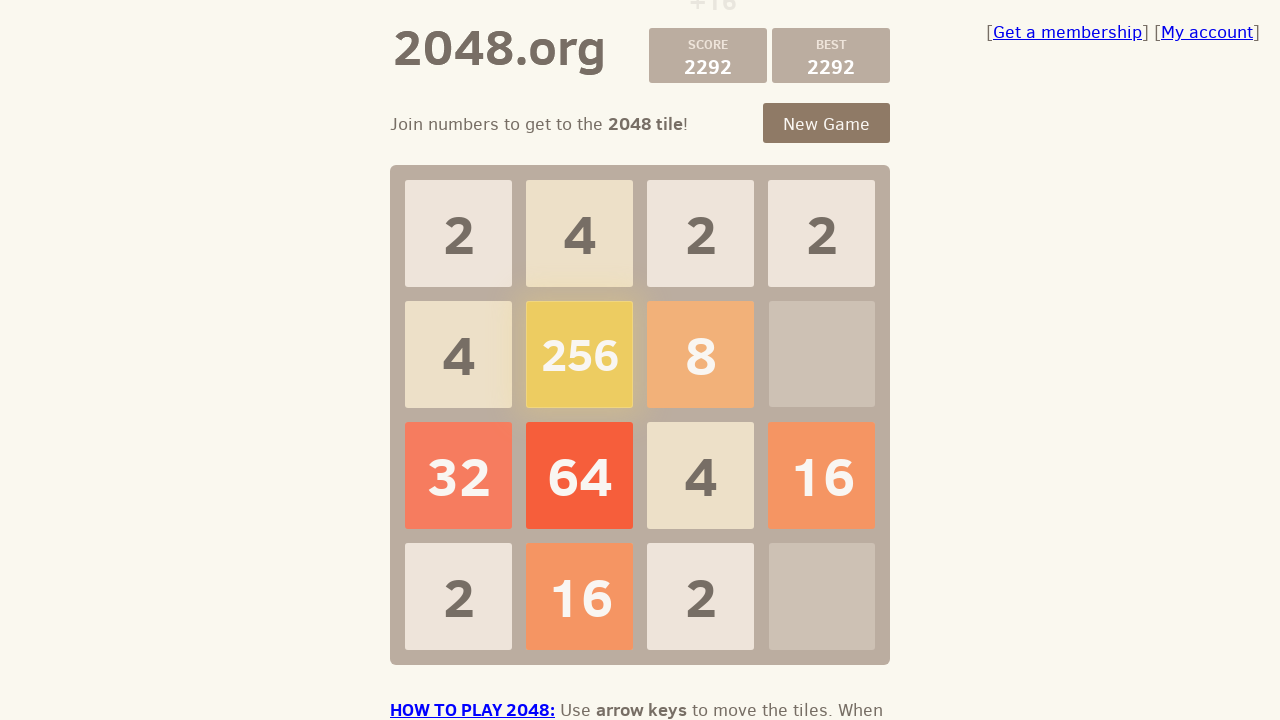

Checked if game is over after full move cycle
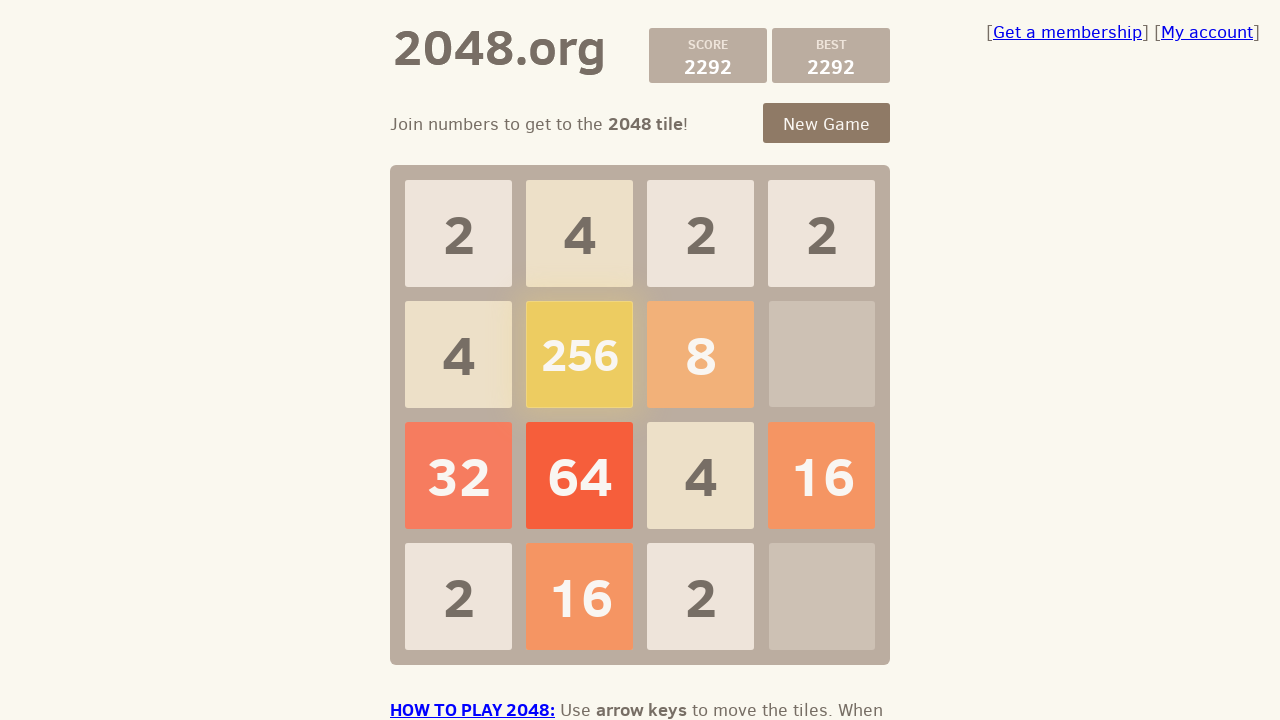

Pressed ArrowUp key to make a move on .game-container
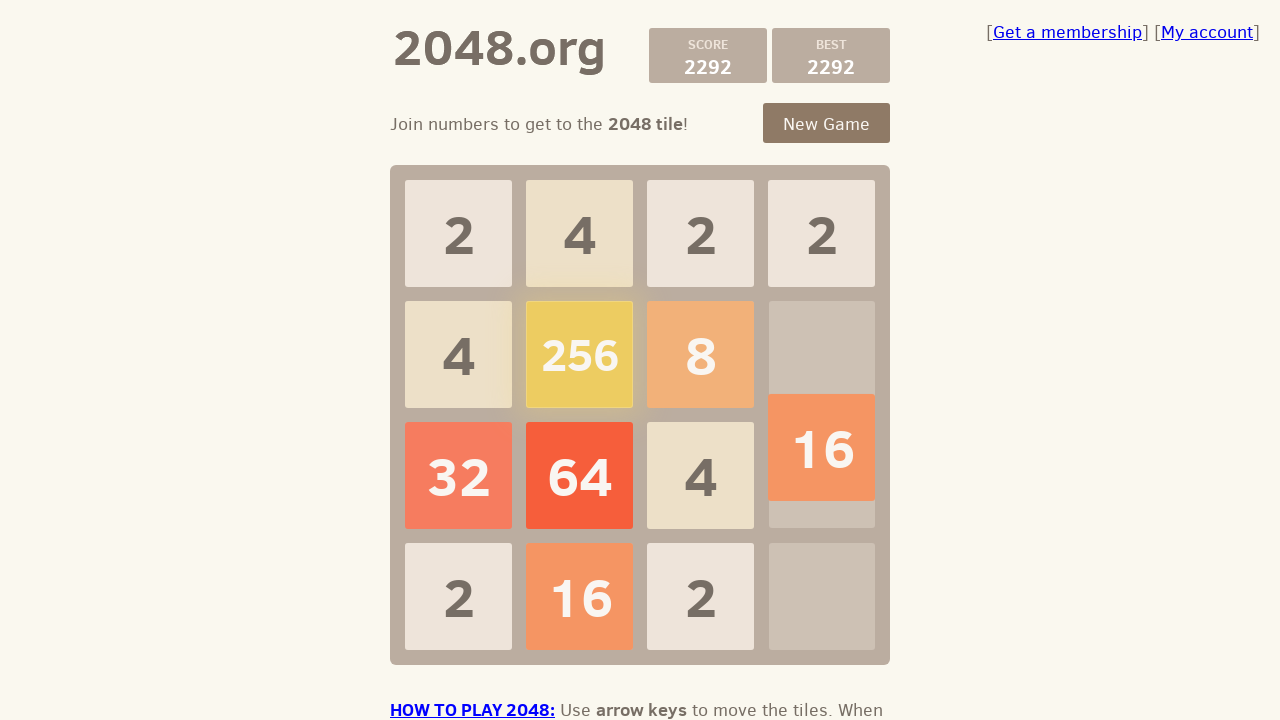

Waited 100ms for game to process move
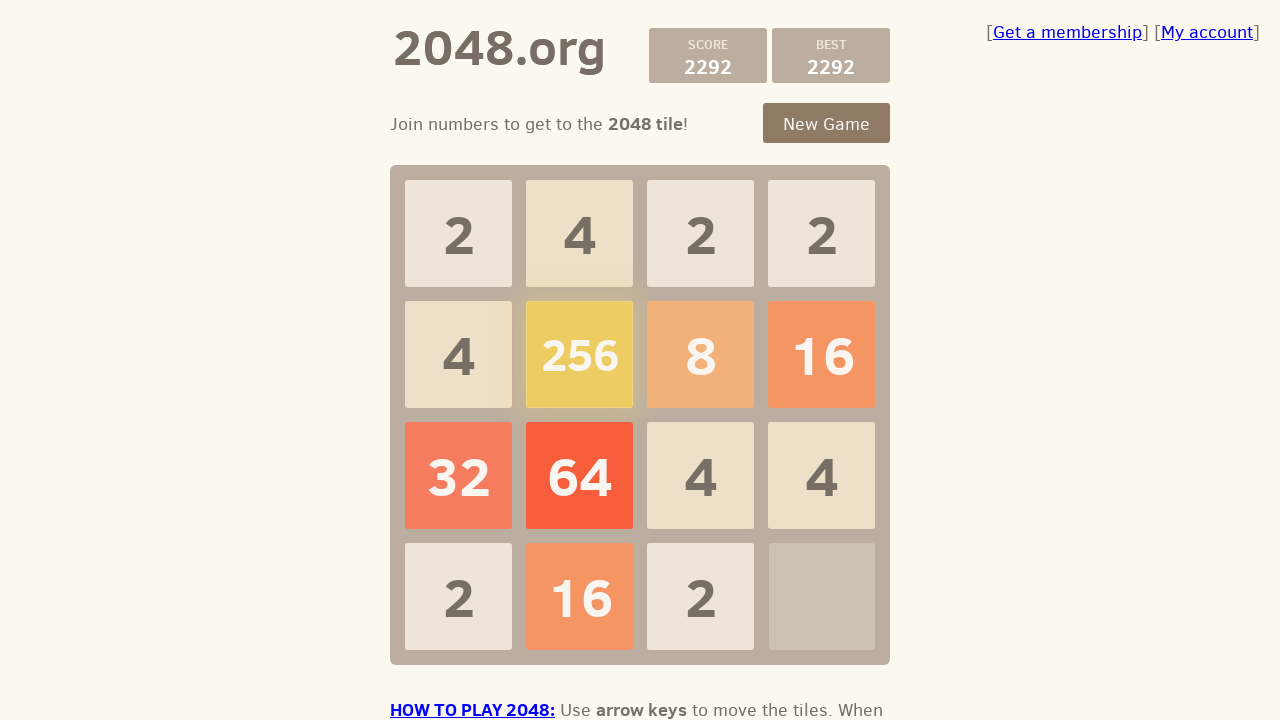

Checked if game is over
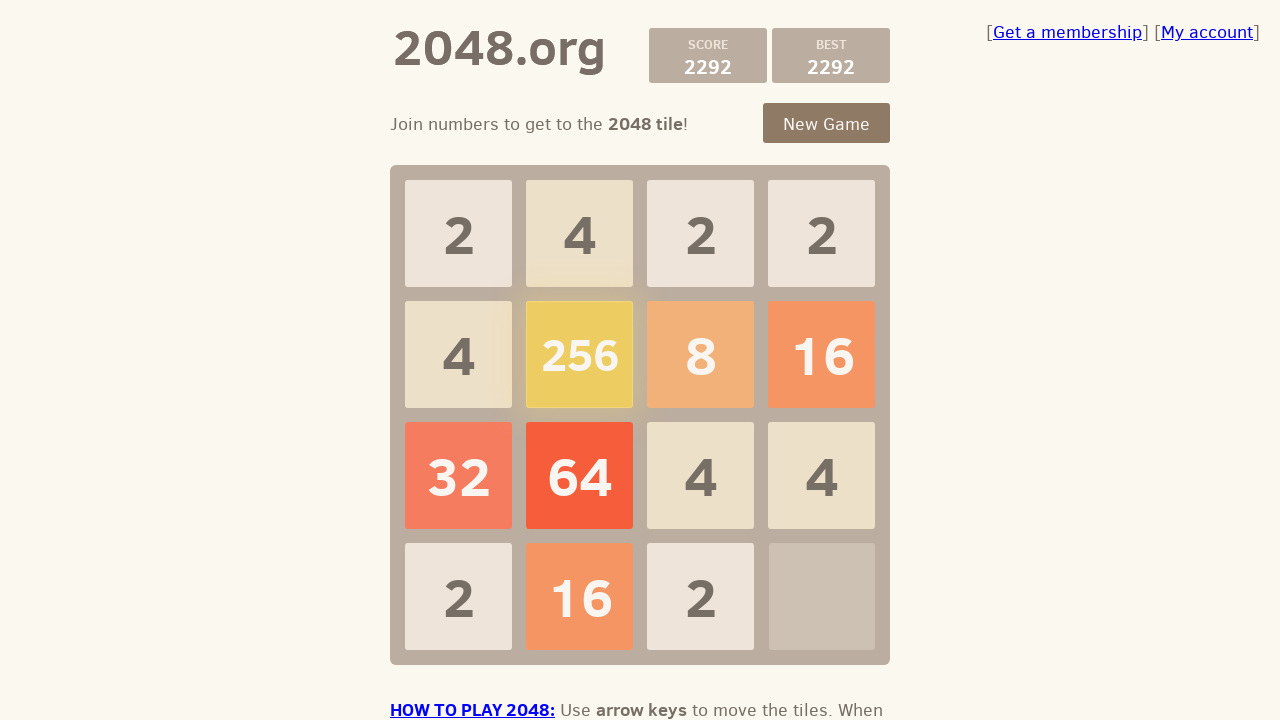

Pressed ArrowRight key to make a move on .game-container
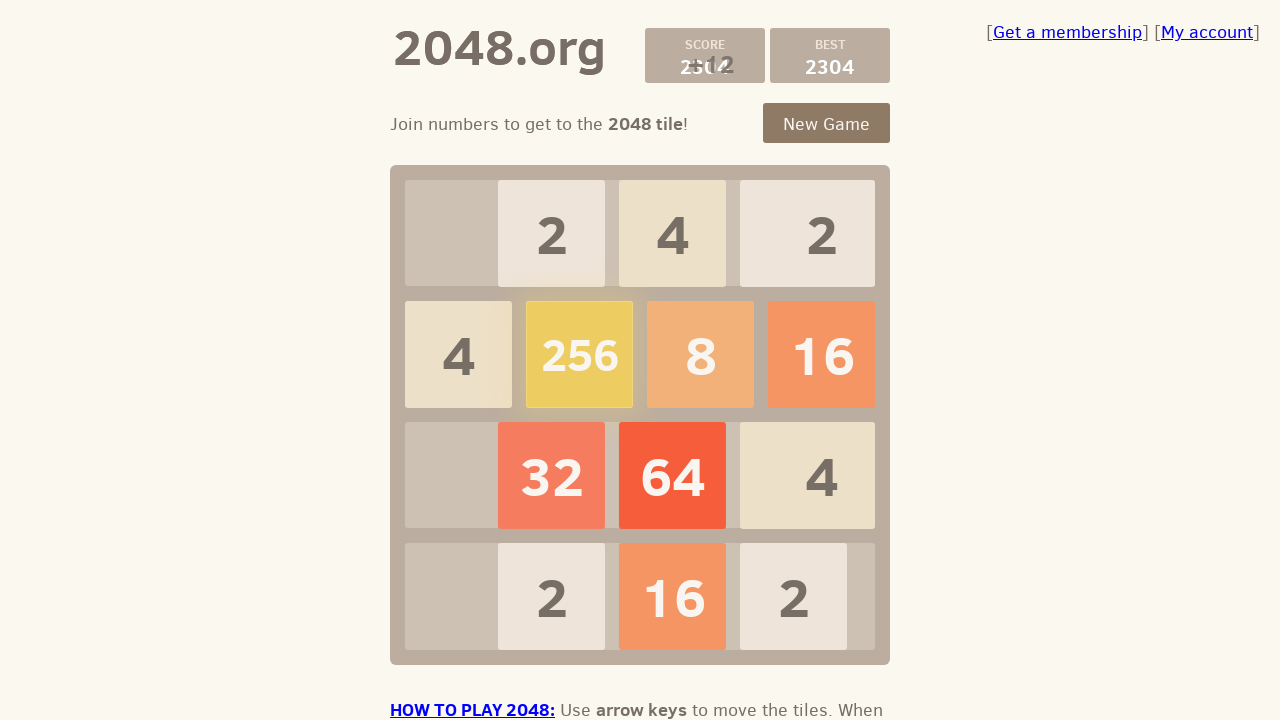

Waited 100ms for game to process move
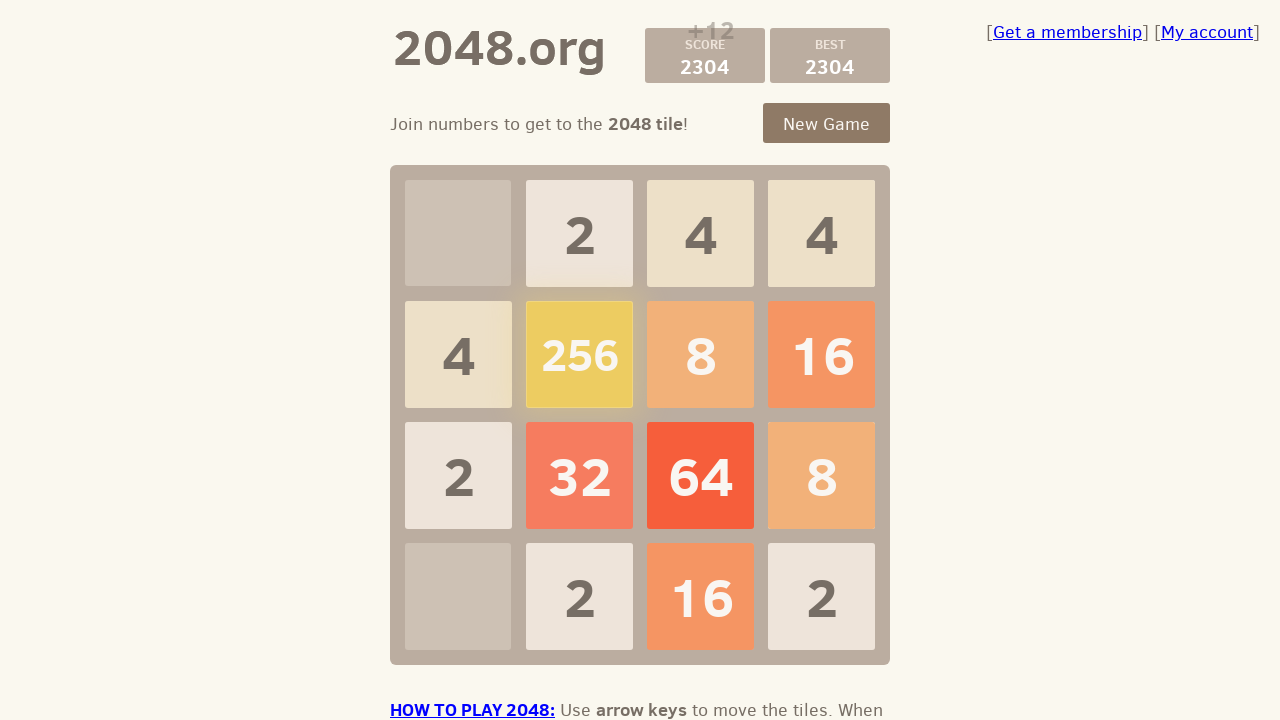

Checked if game is over
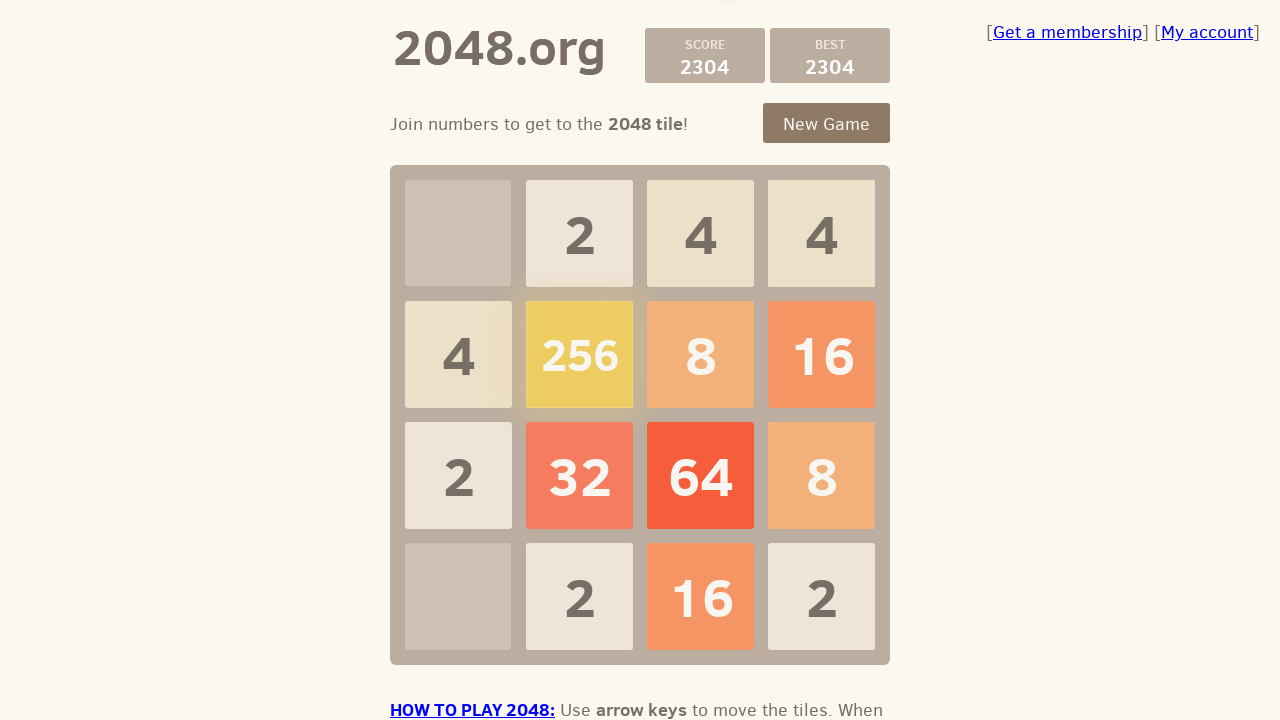

Pressed ArrowDown key to make a move on .game-container
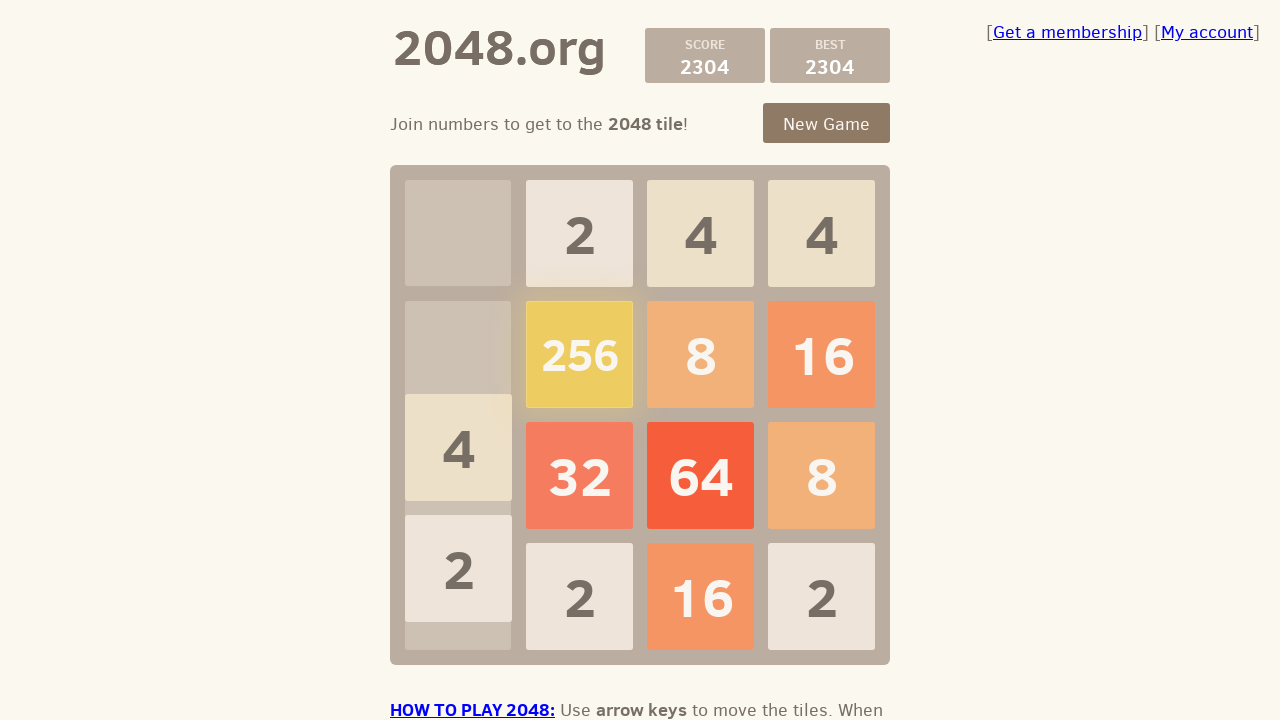

Waited 100ms for game to process move
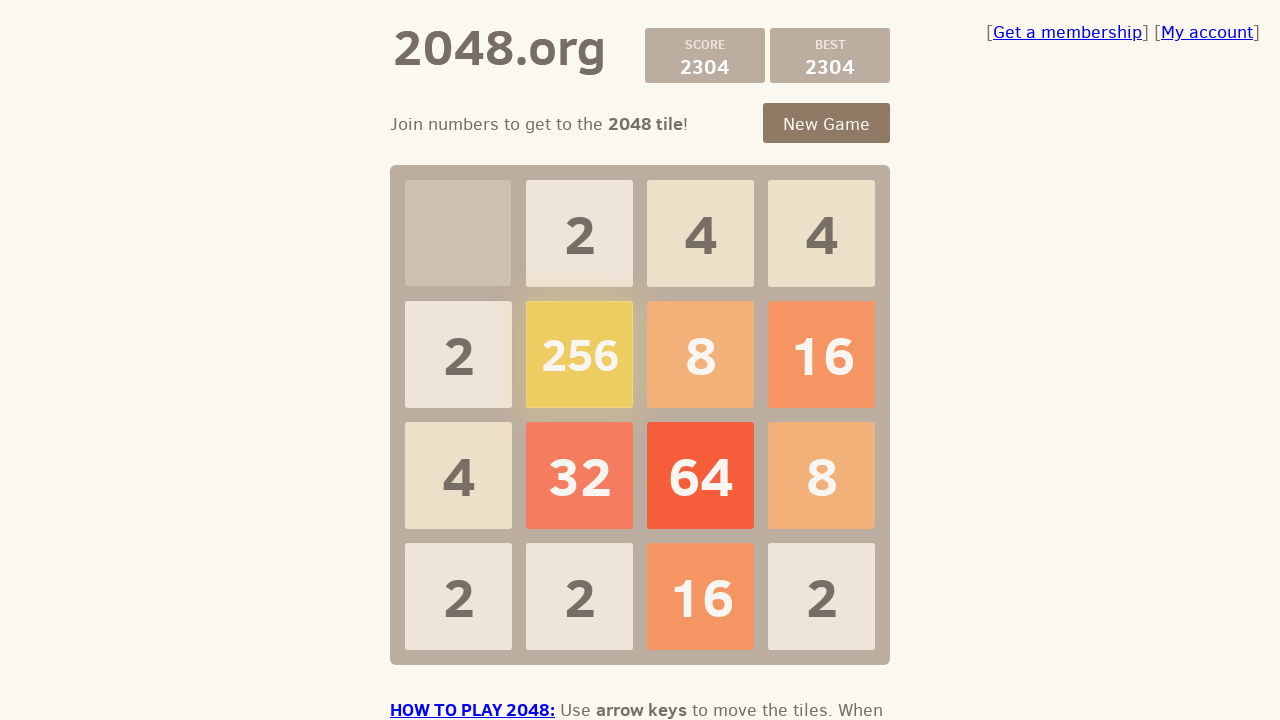

Checked if game is over
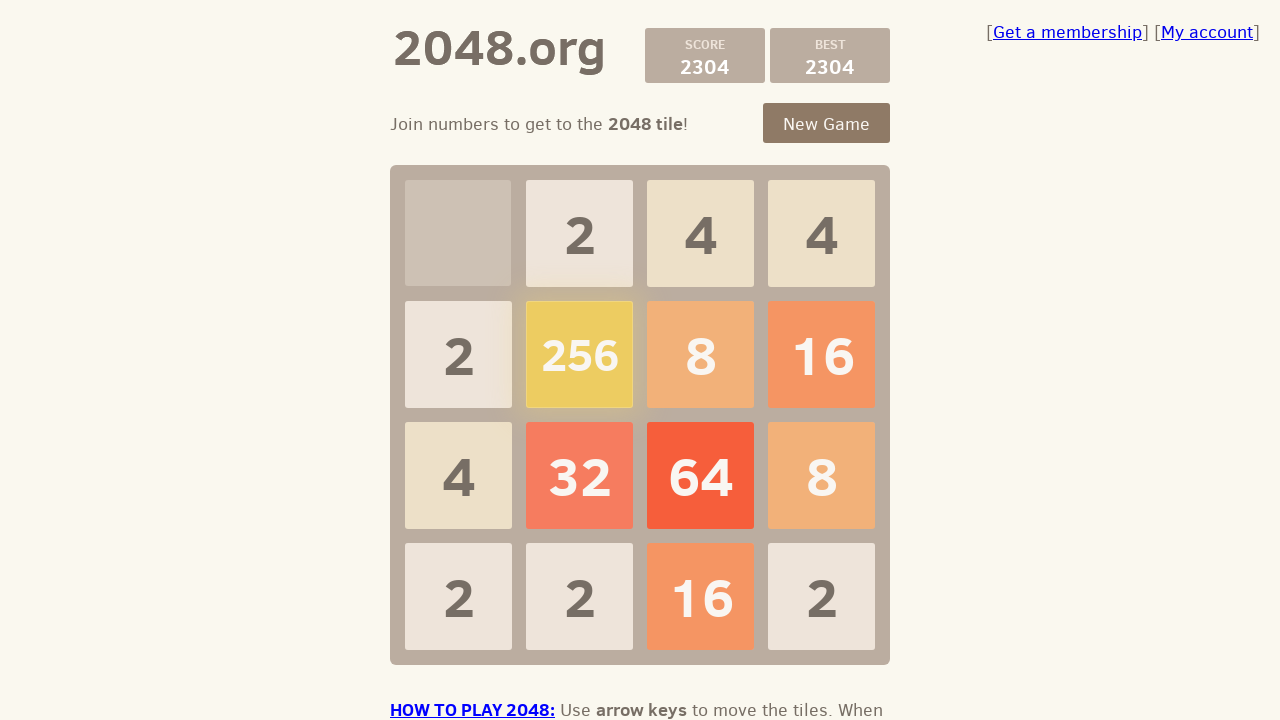

Pressed ArrowLeft key to make a move on .game-container
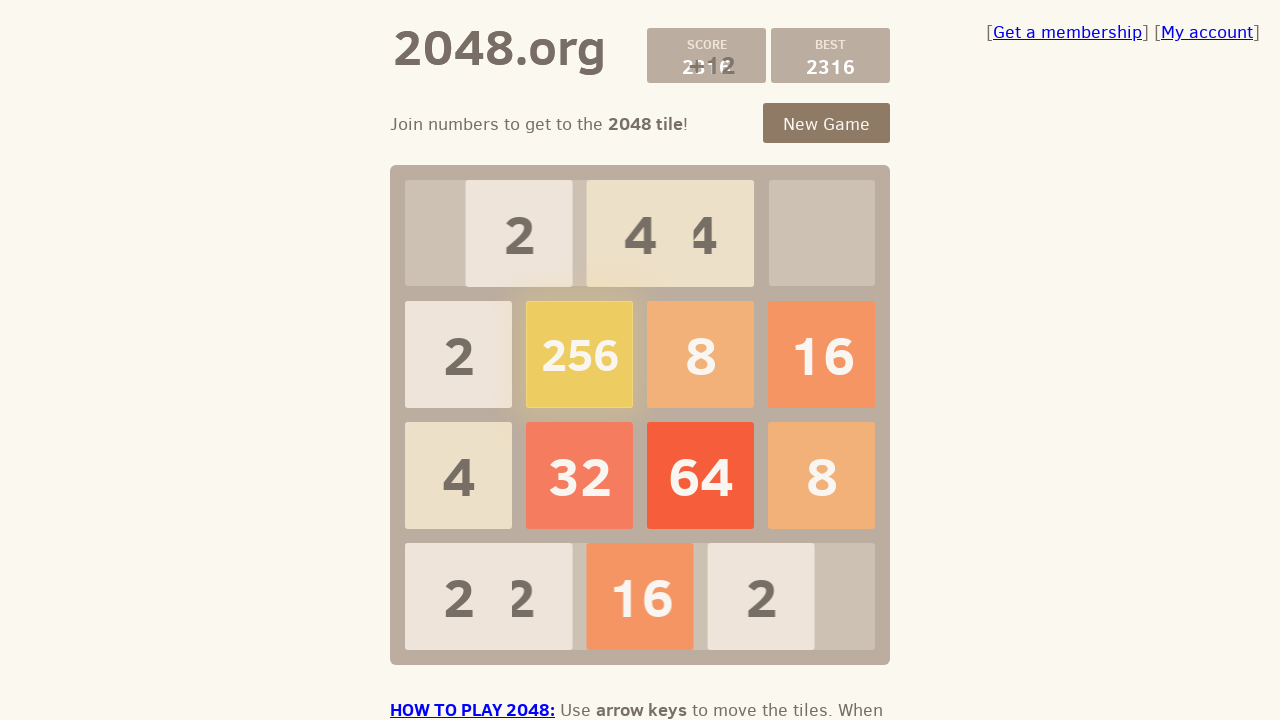

Waited 100ms for game to process move
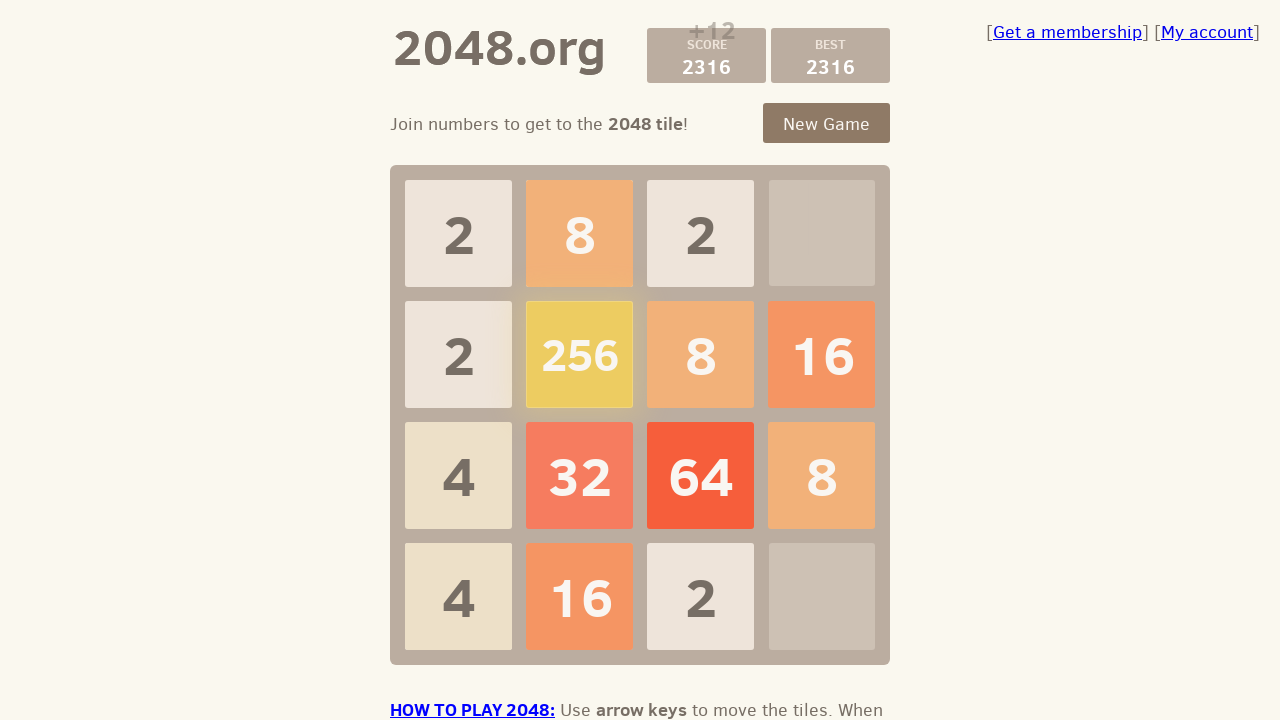

Checked if game is over
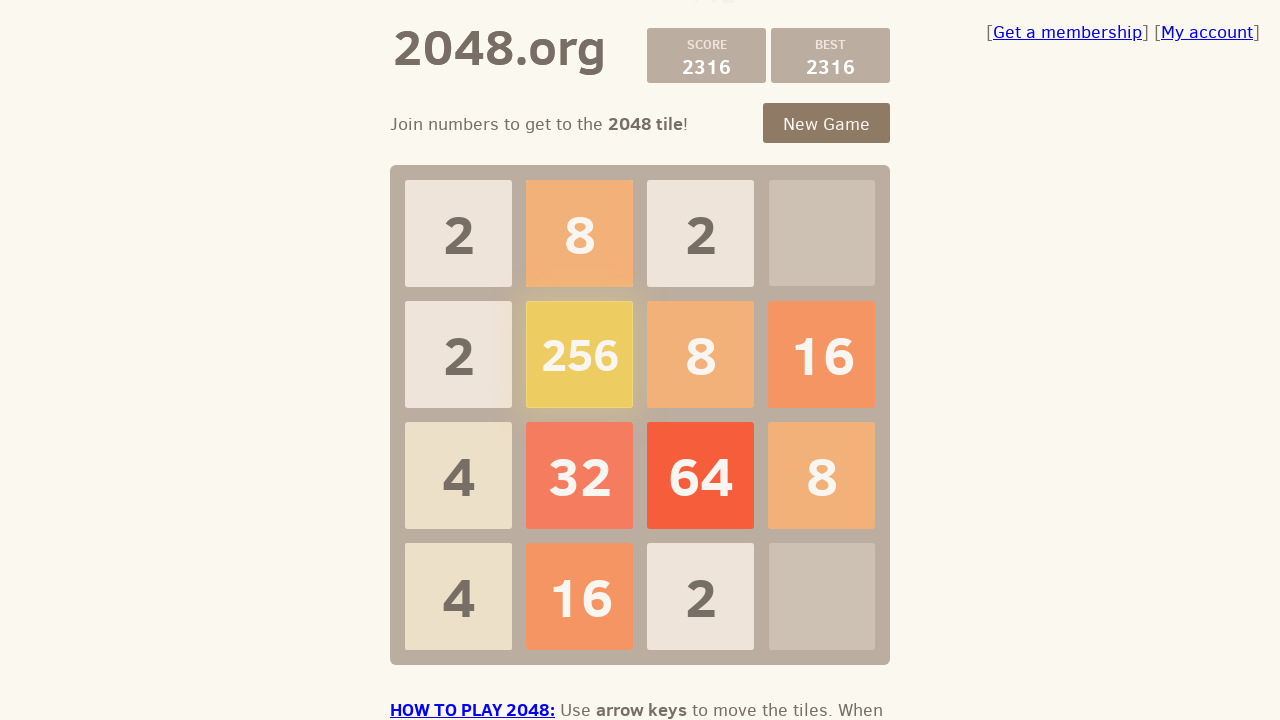

Checked if game is over after full move cycle
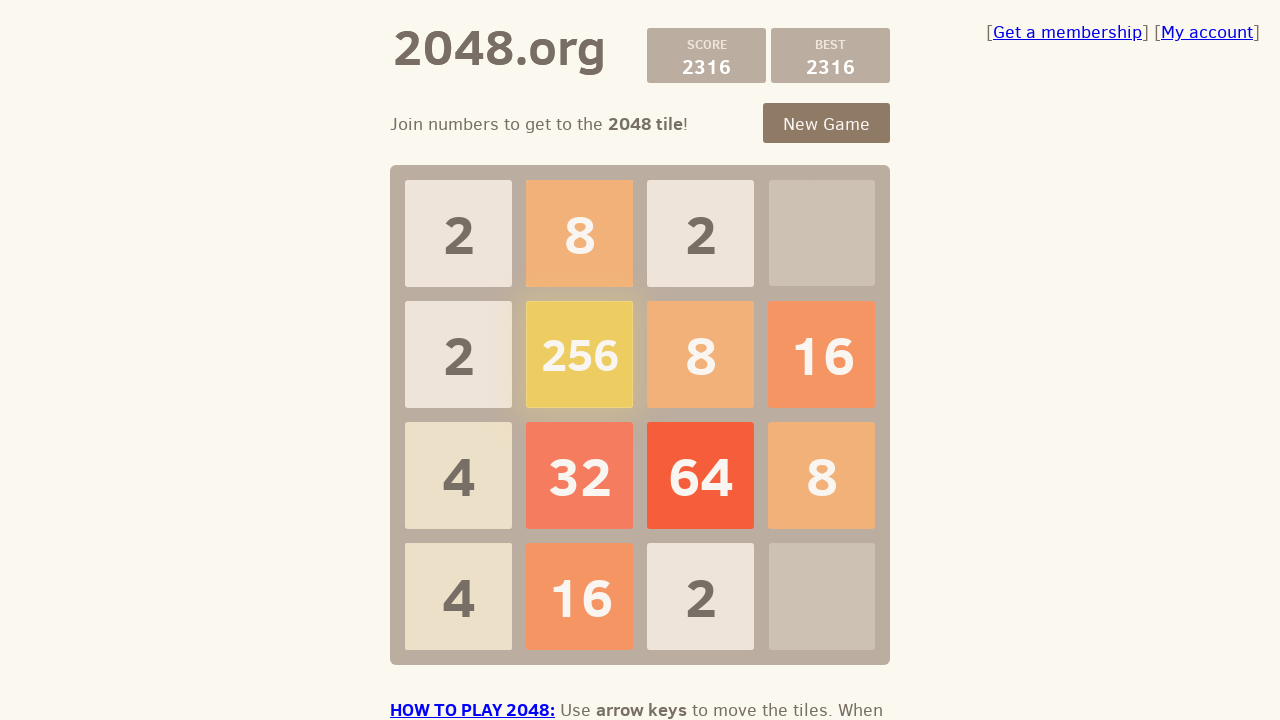

Pressed ArrowUp key to make a move on .game-container
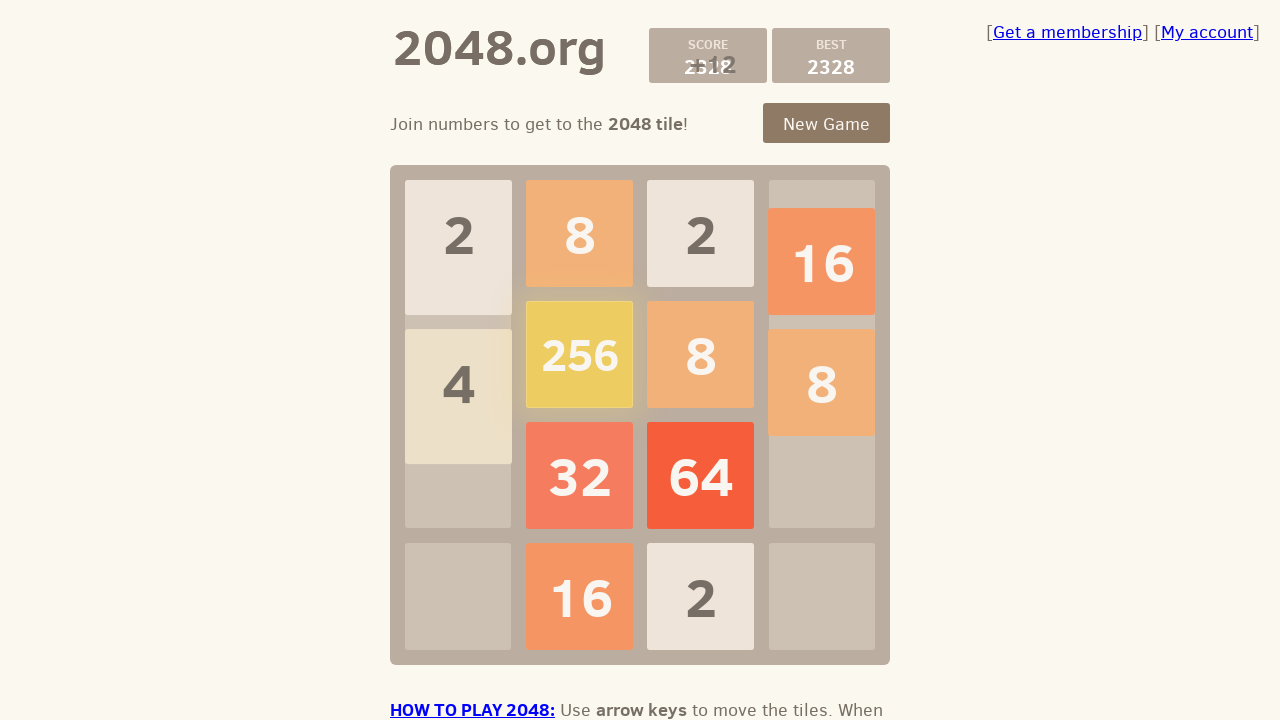

Waited 100ms for game to process move
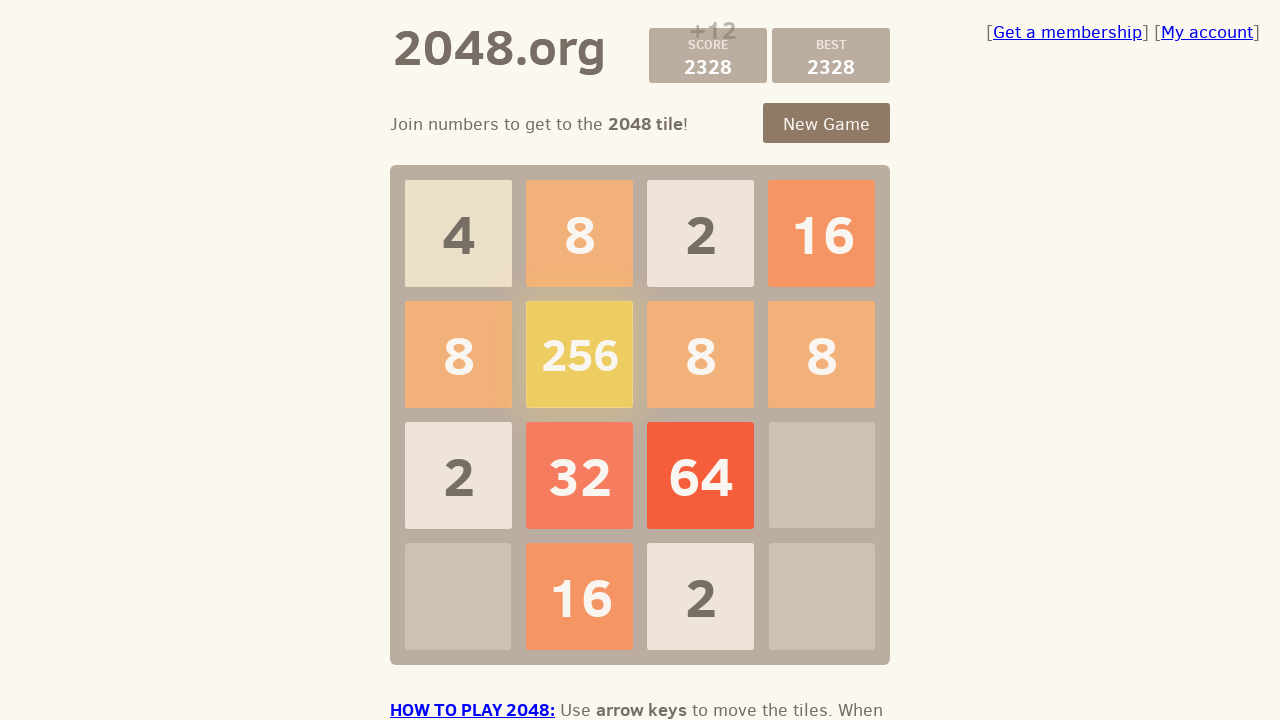

Checked if game is over
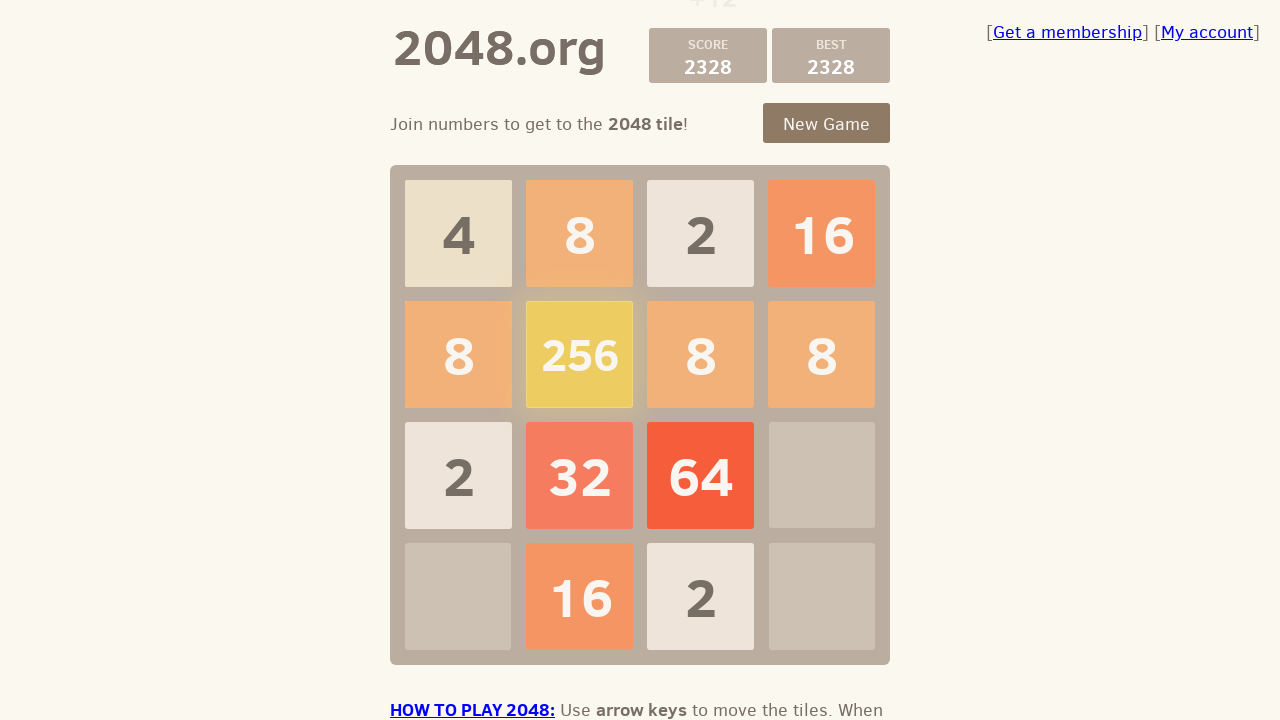

Pressed ArrowRight key to make a move on .game-container
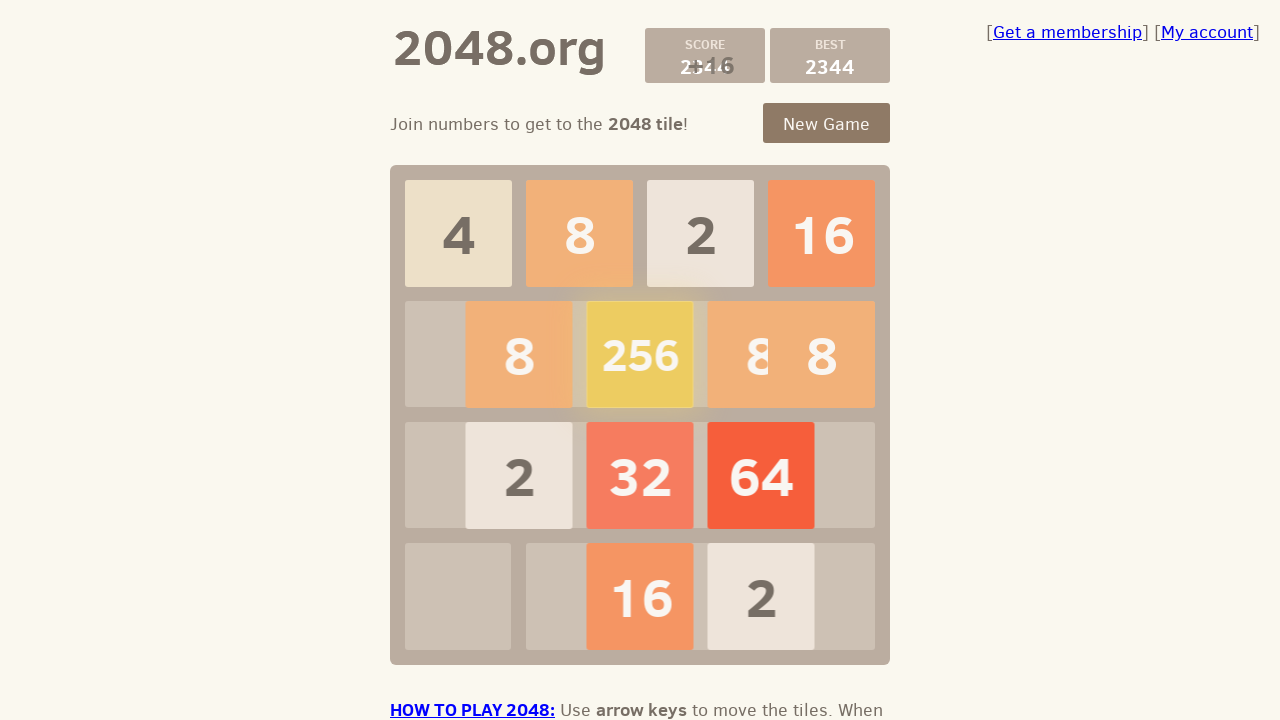

Waited 100ms for game to process move
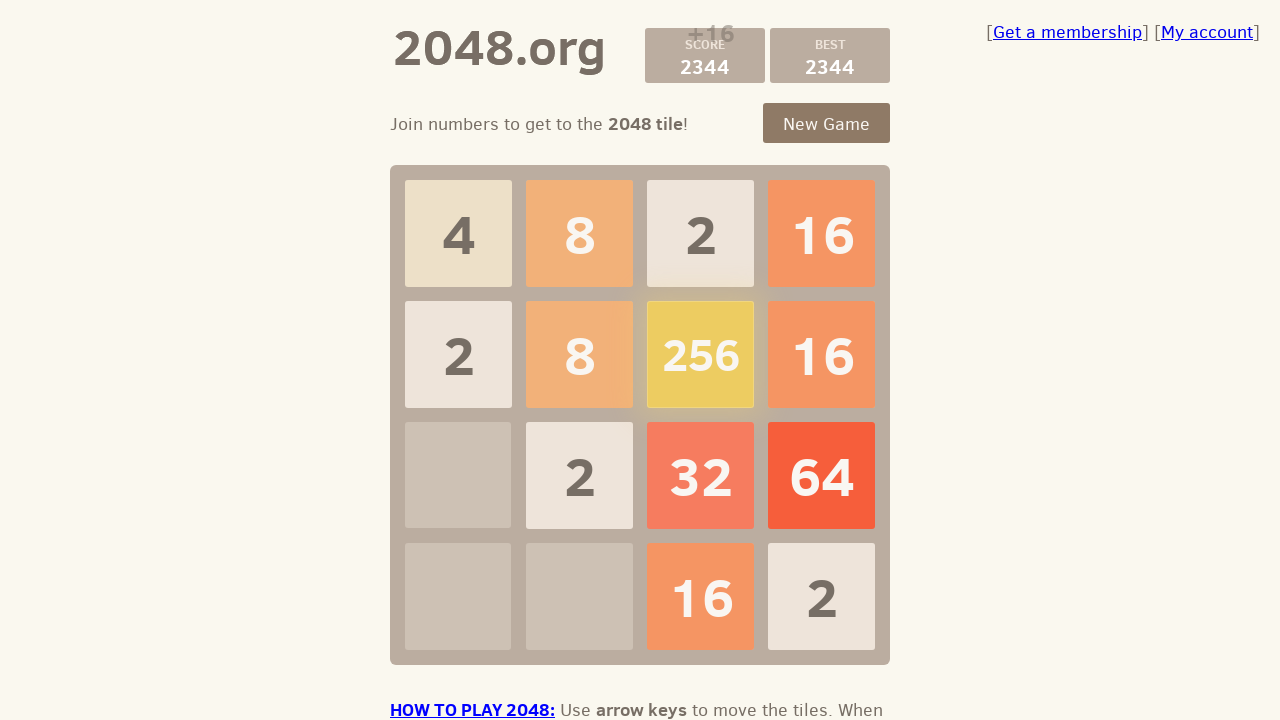

Checked if game is over
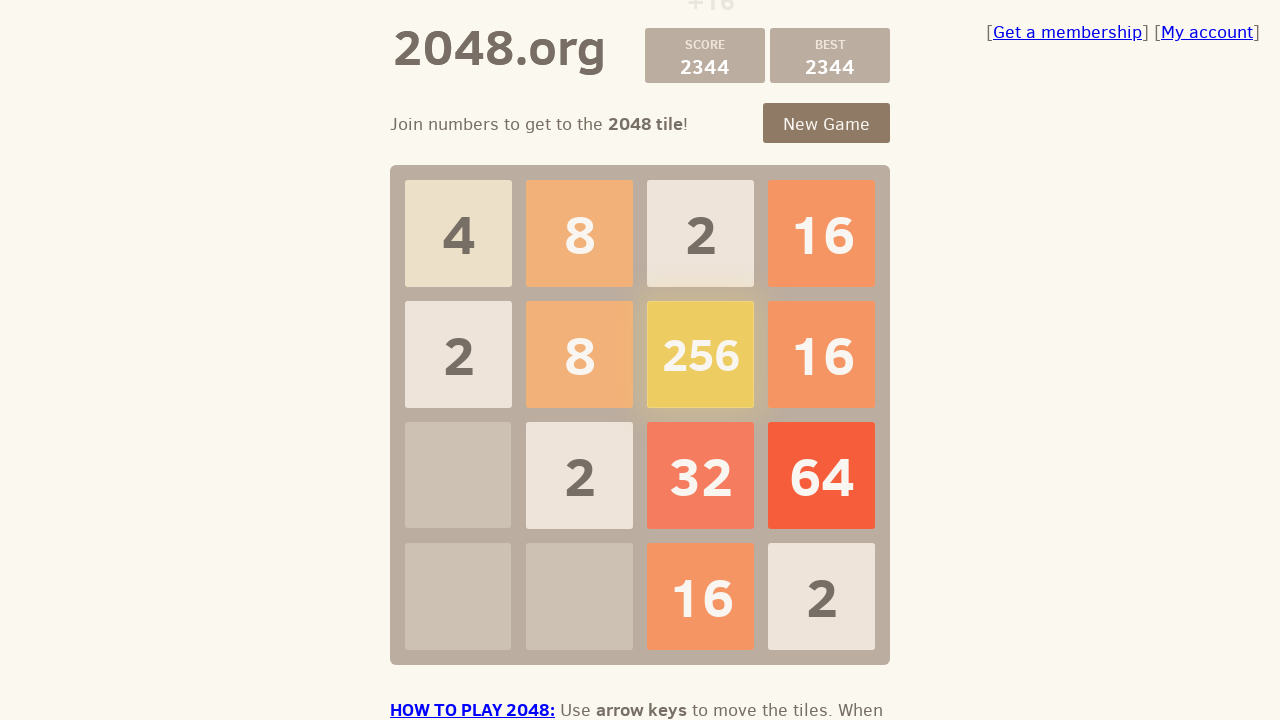

Pressed ArrowDown key to make a move on .game-container
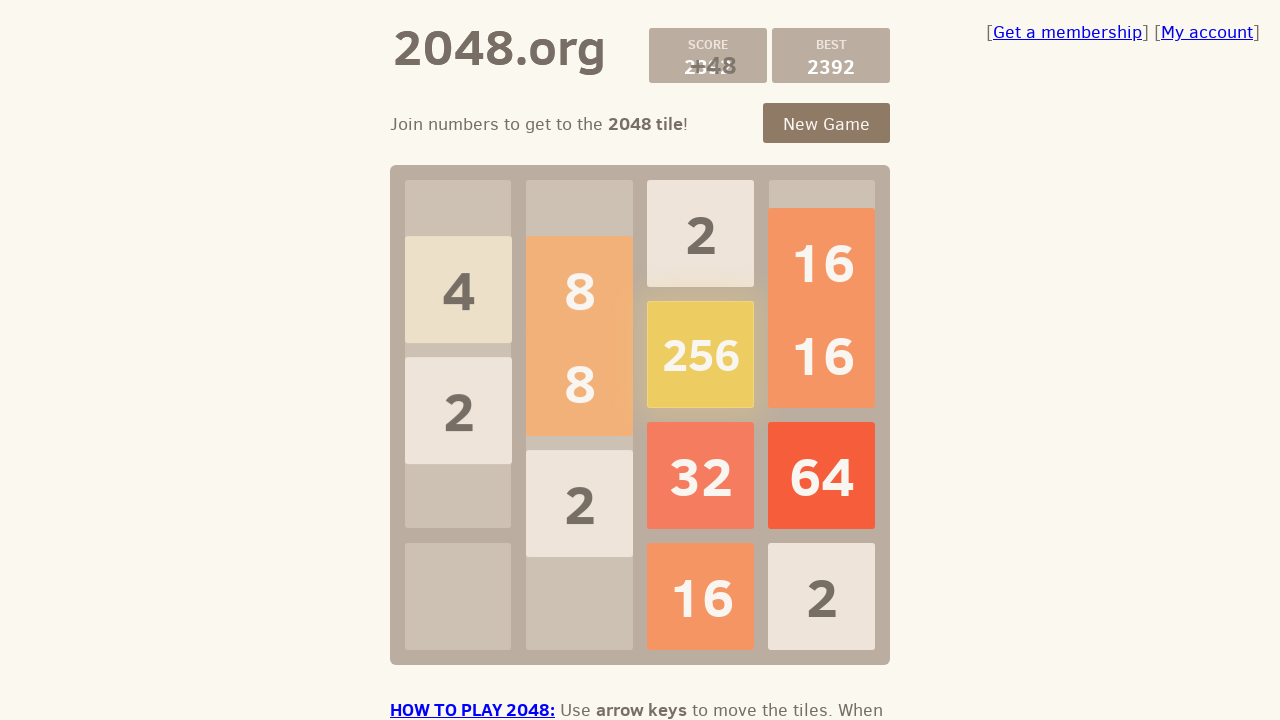

Waited 100ms for game to process move
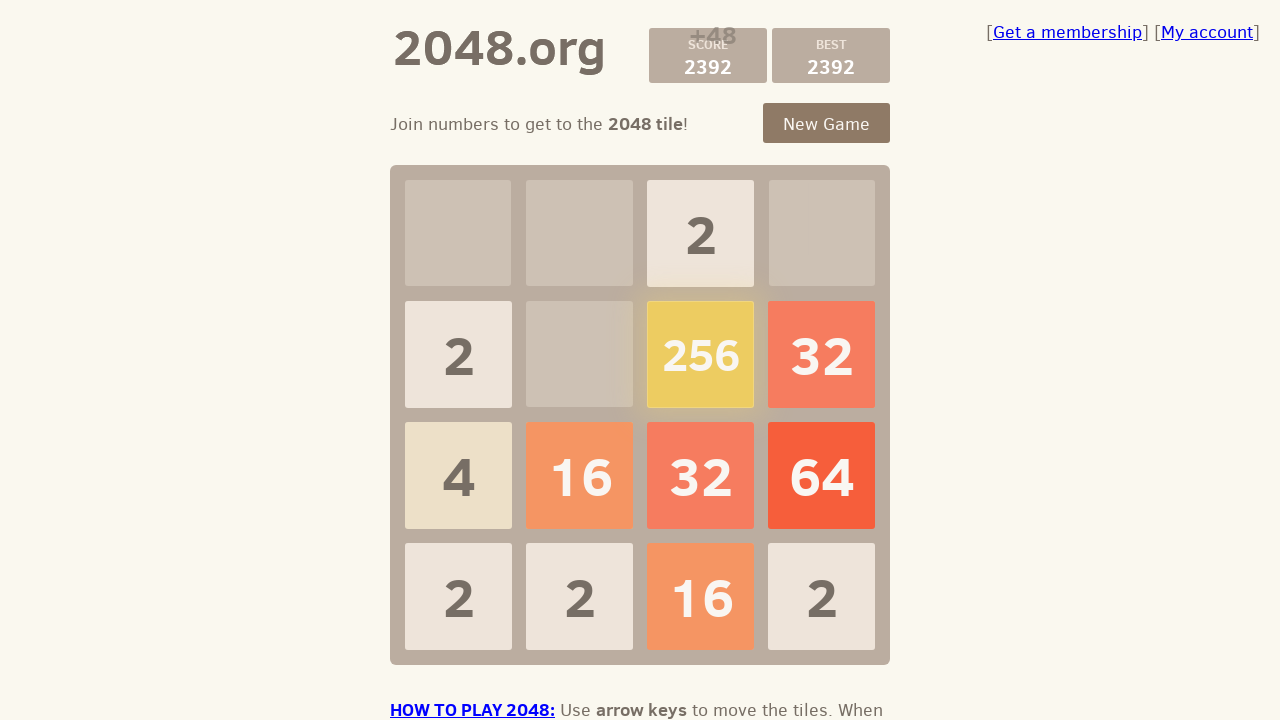

Checked if game is over
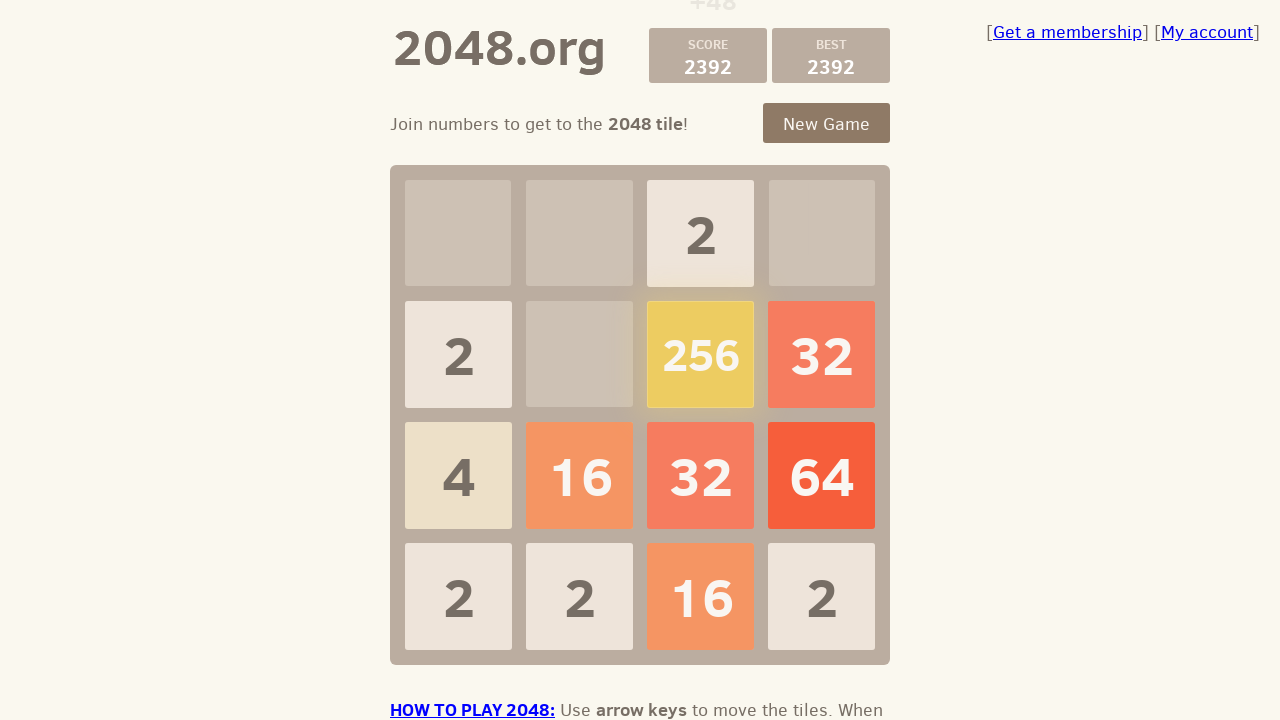

Pressed ArrowLeft key to make a move on .game-container
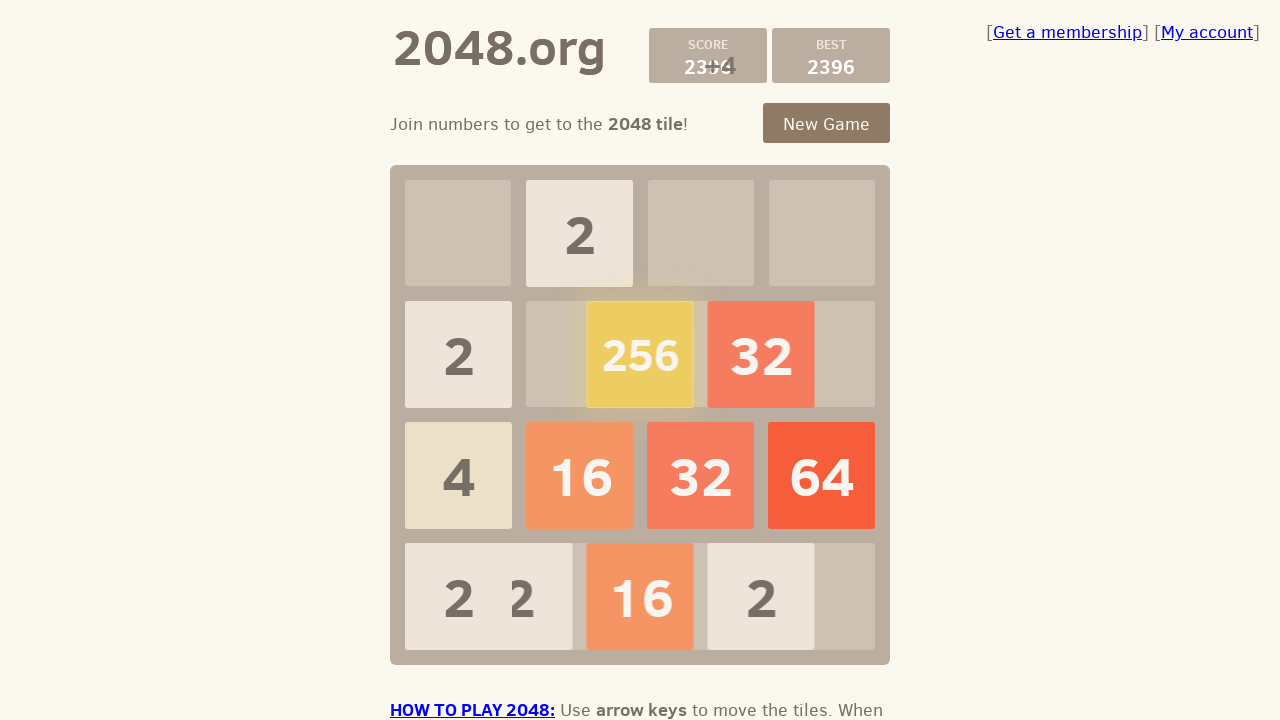

Waited 100ms for game to process move
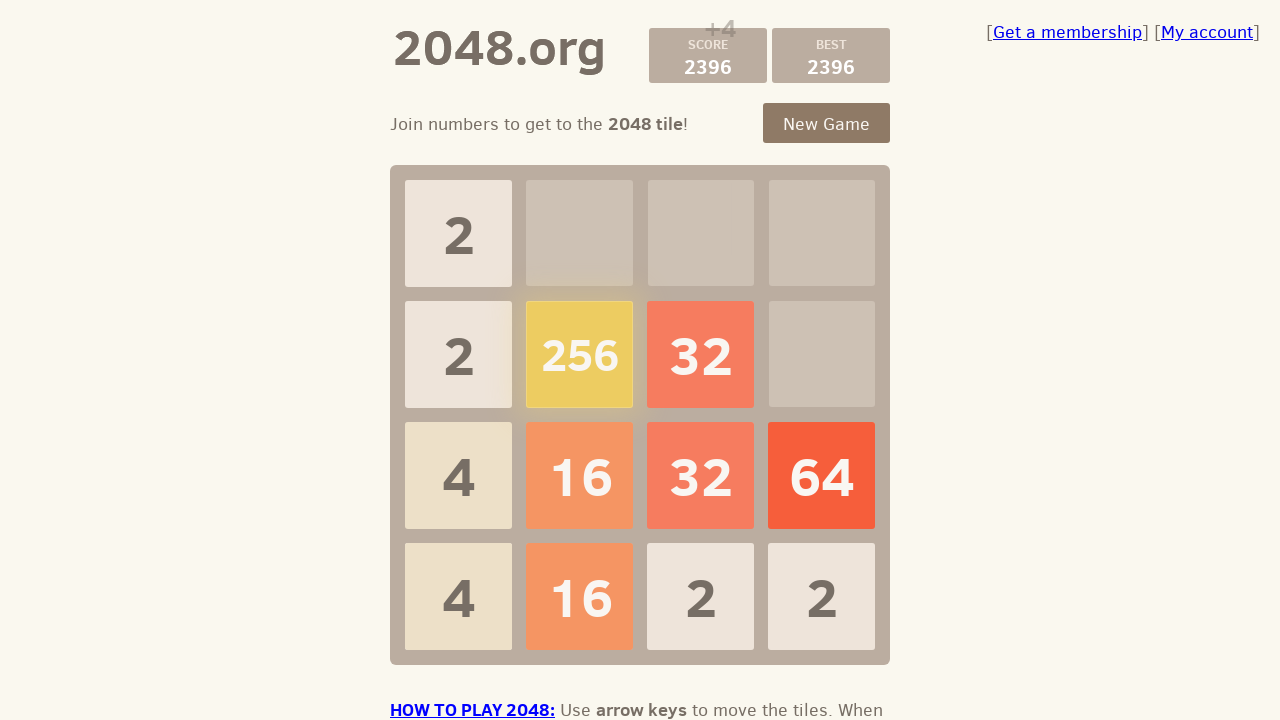

Checked if game is over
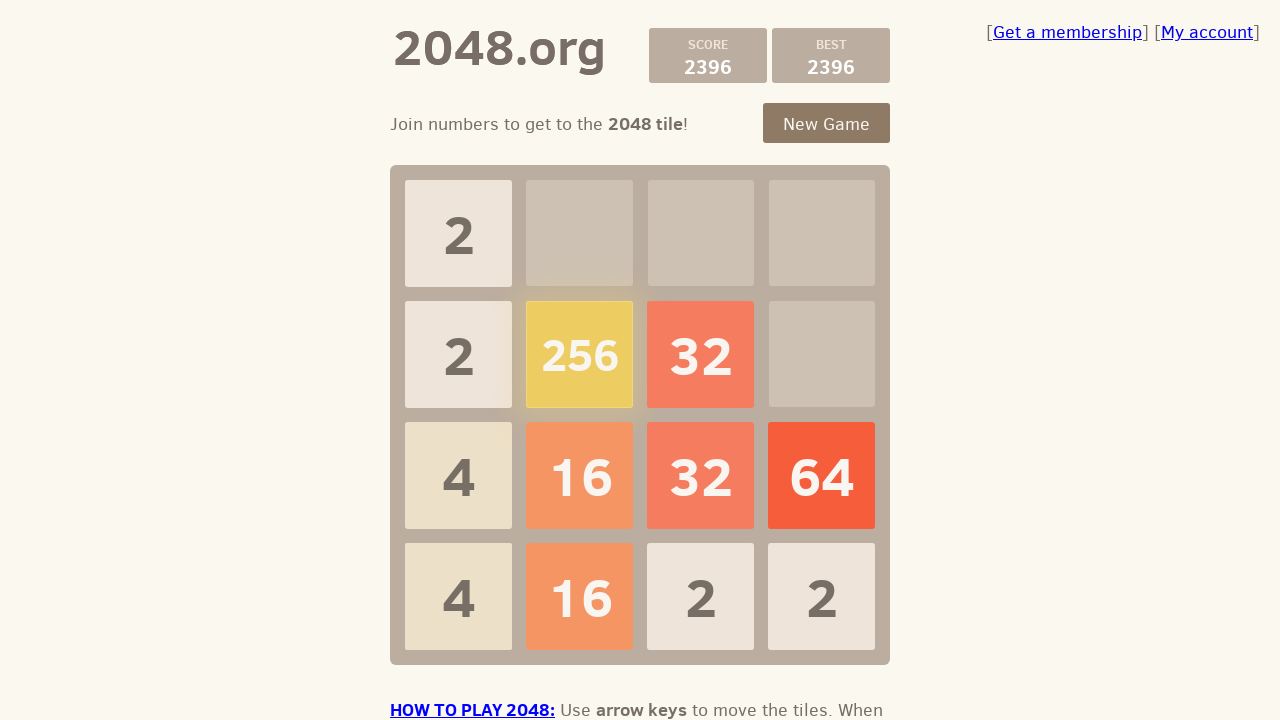

Checked if game is over after full move cycle
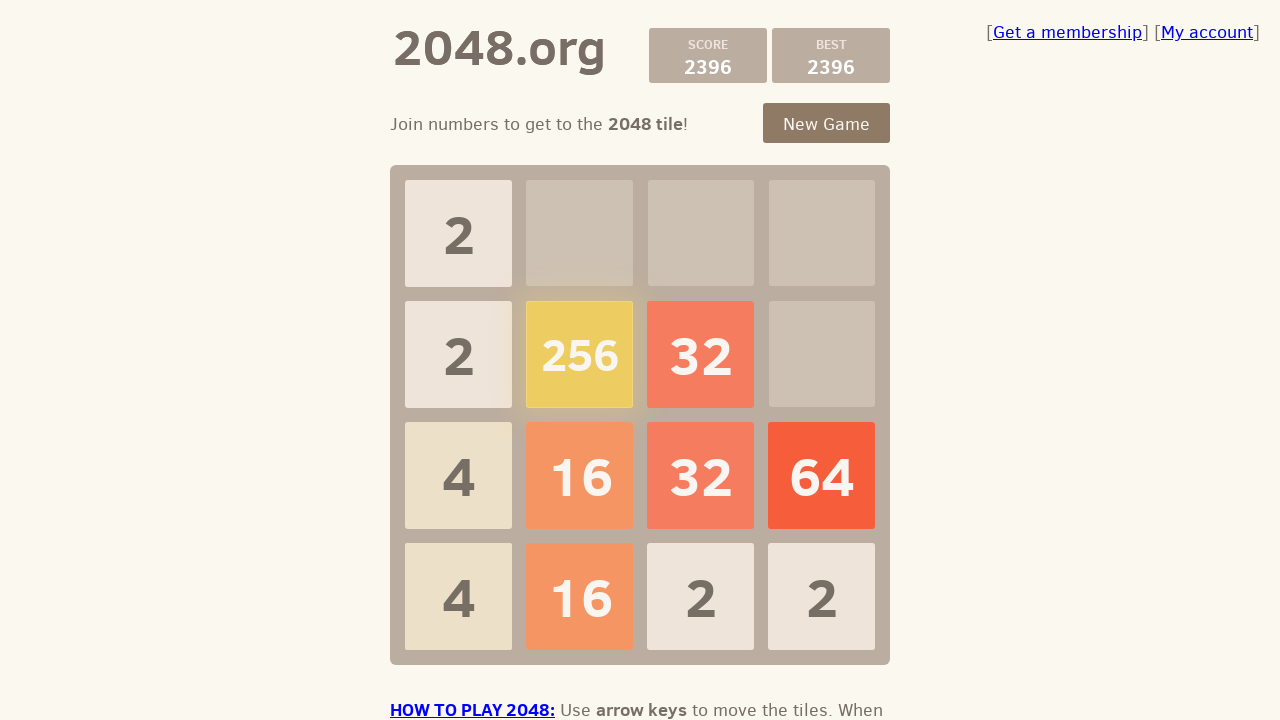

Pressed ArrowUp key to make a move on .game-container
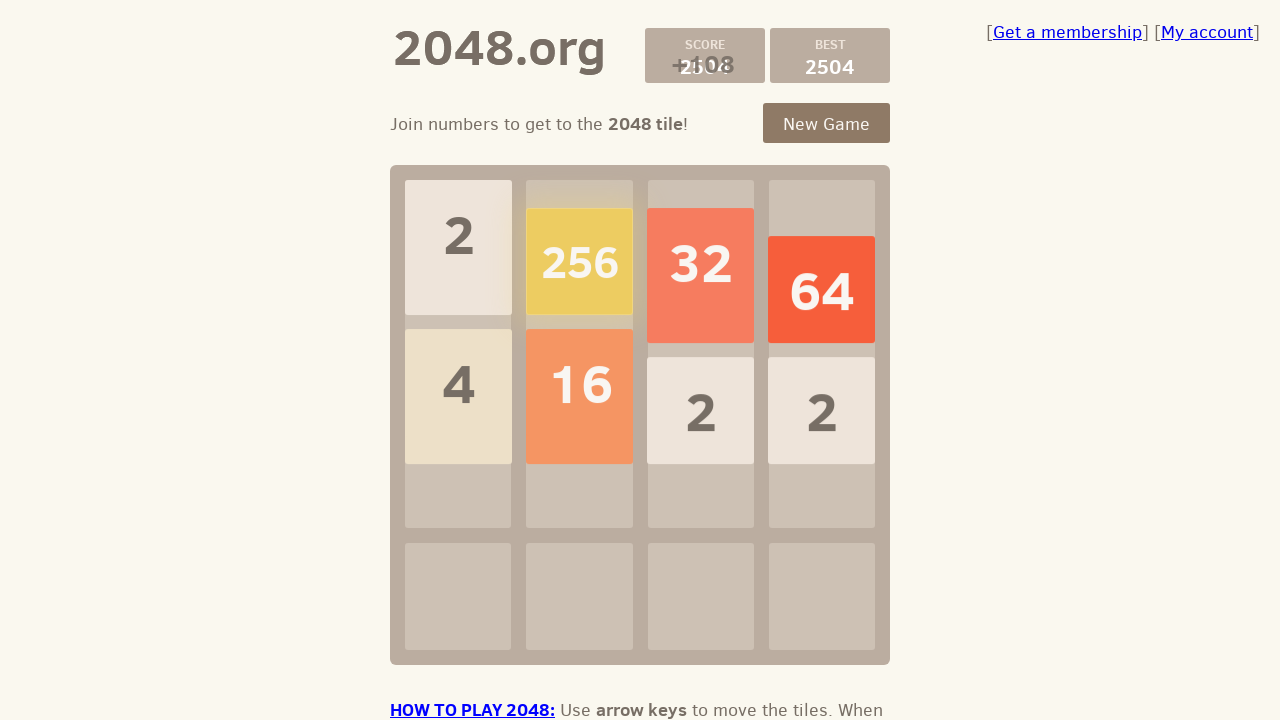

Waited 100ms for game to process move
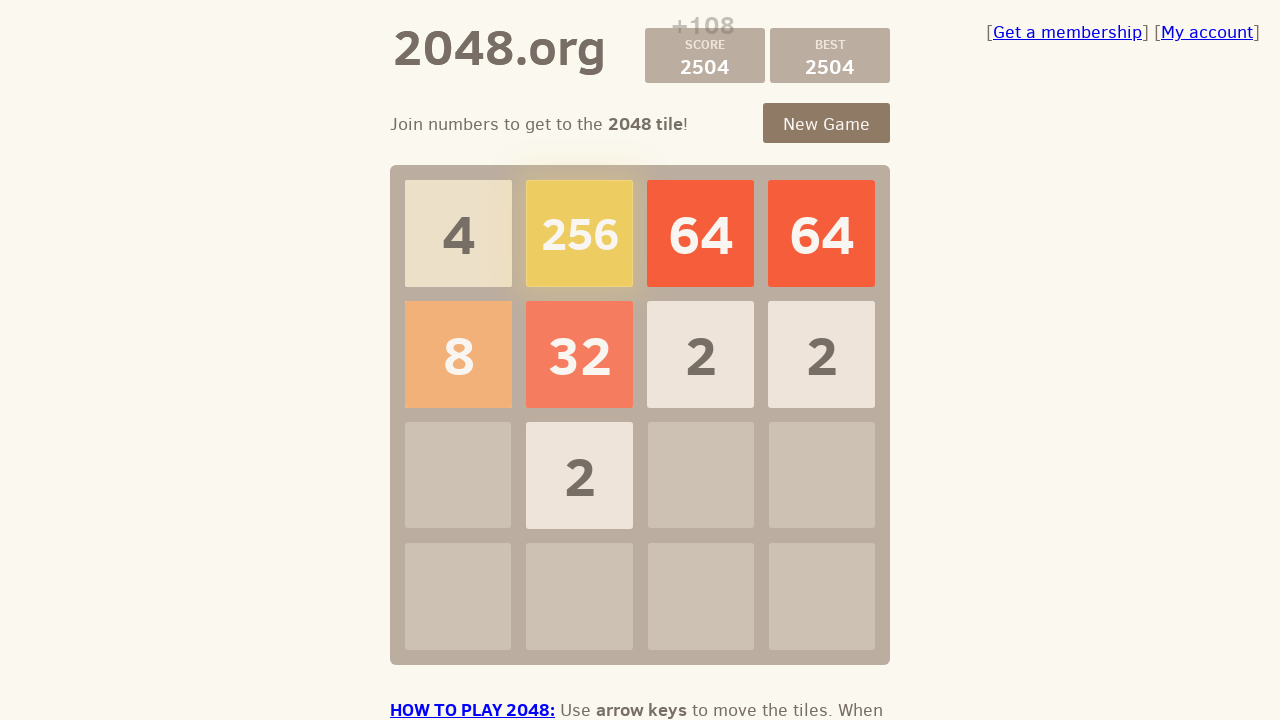

Checked if game is over
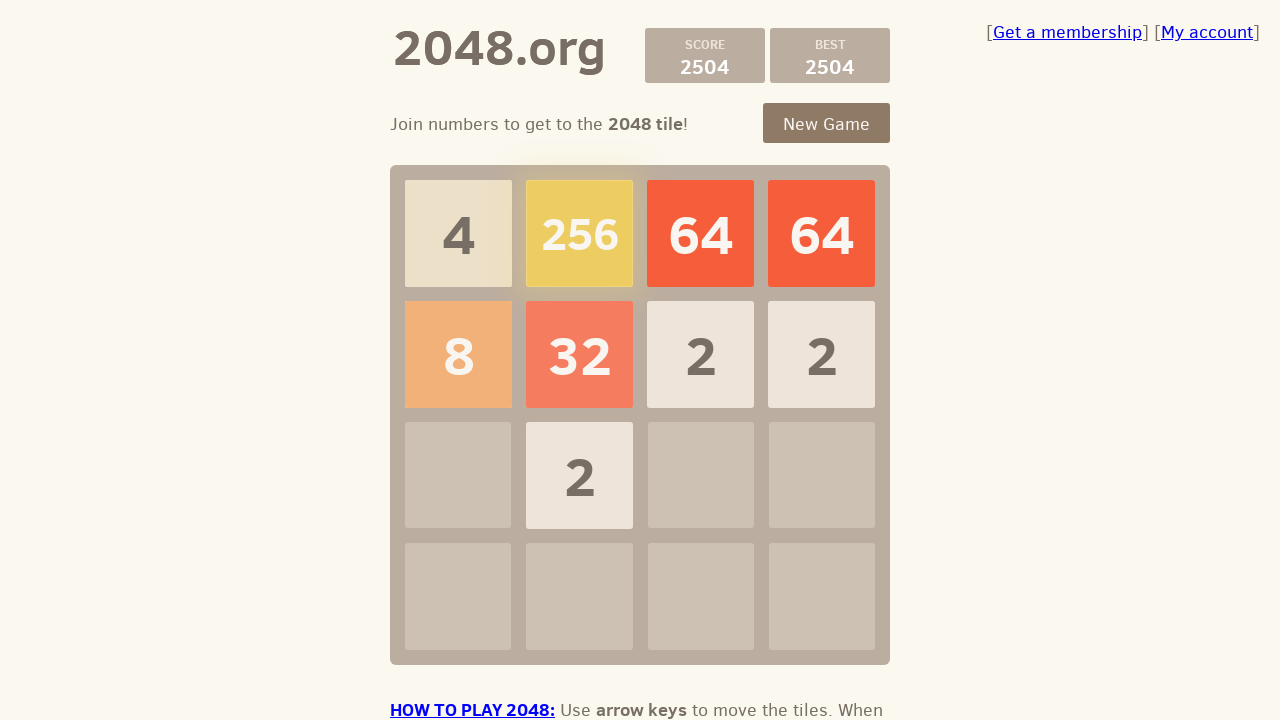

Pressed ArrowRight key to make a move on .game-container
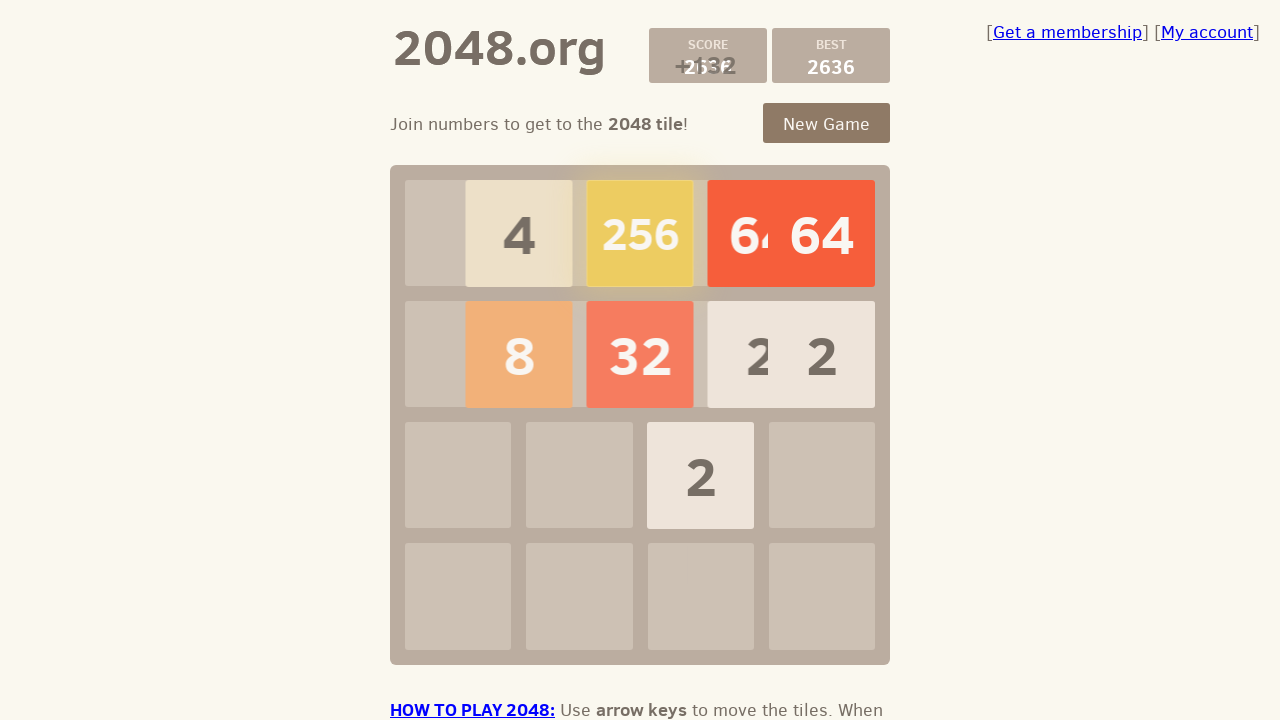

Waited 100ms for game to process move
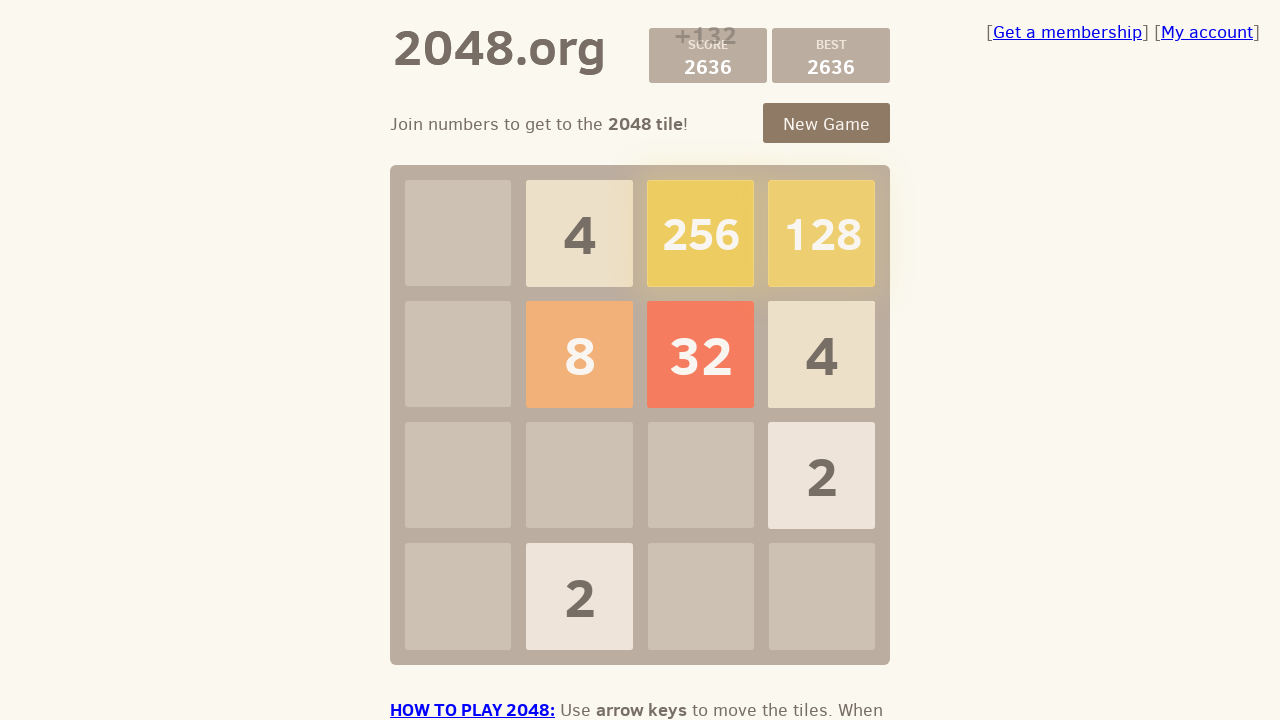

Checked if game is over
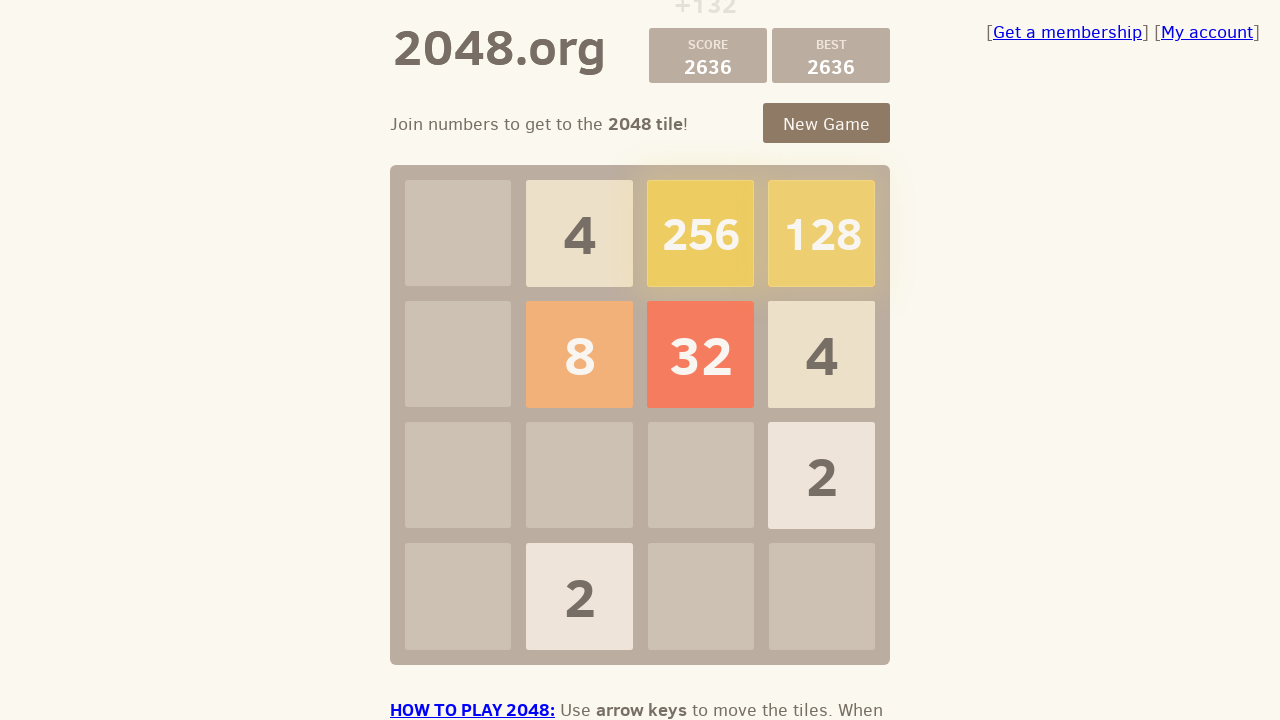

Pressed ArrowDown key to make a move on .game-container
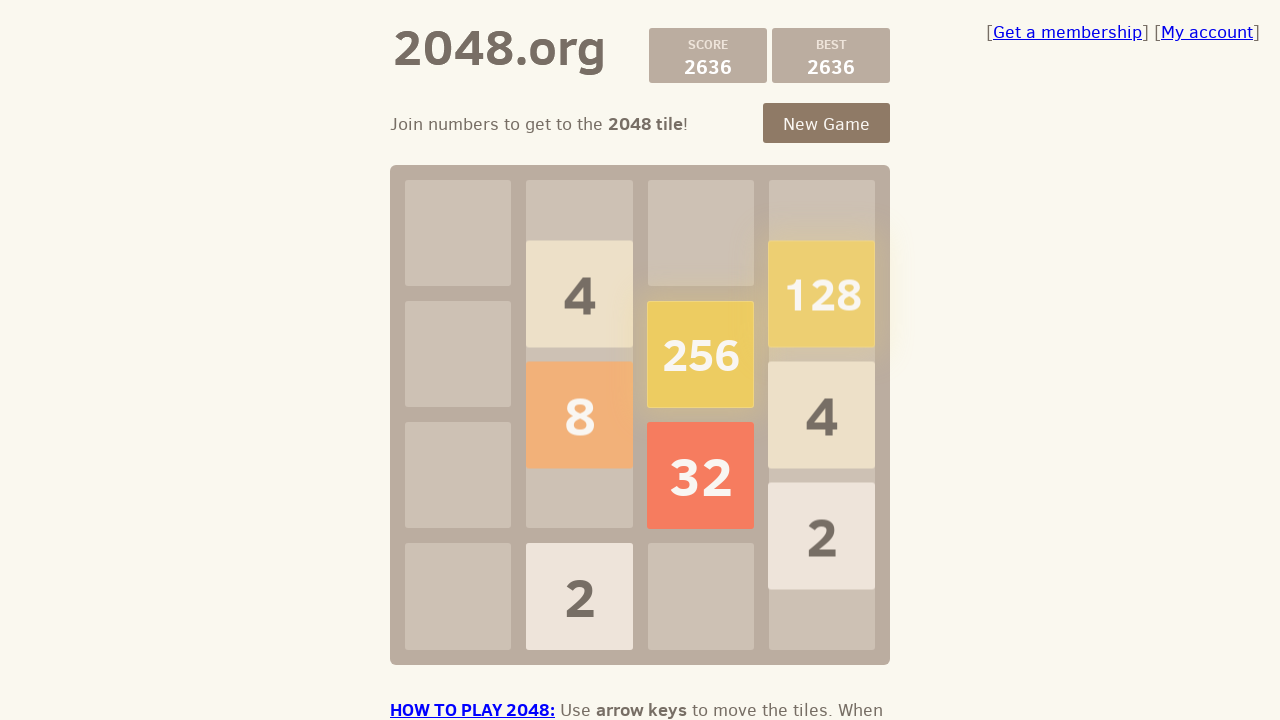

Waited 100ms for game to process move
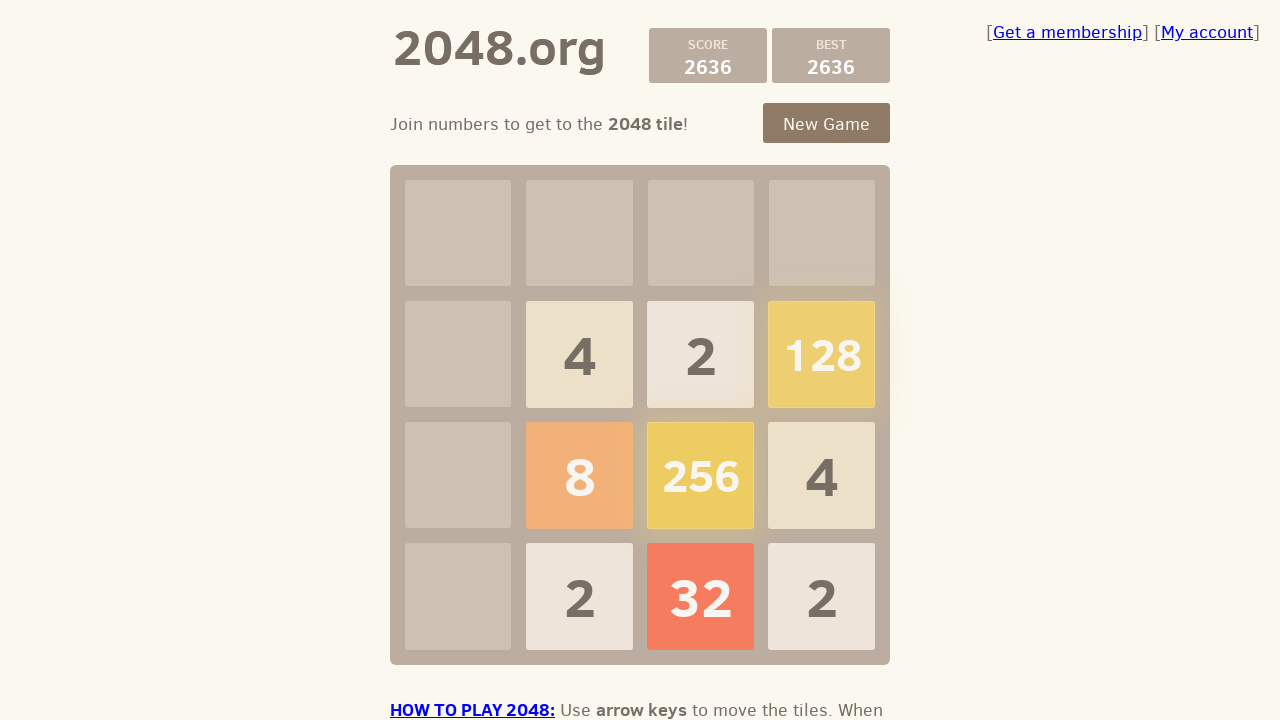

Checked if game is over
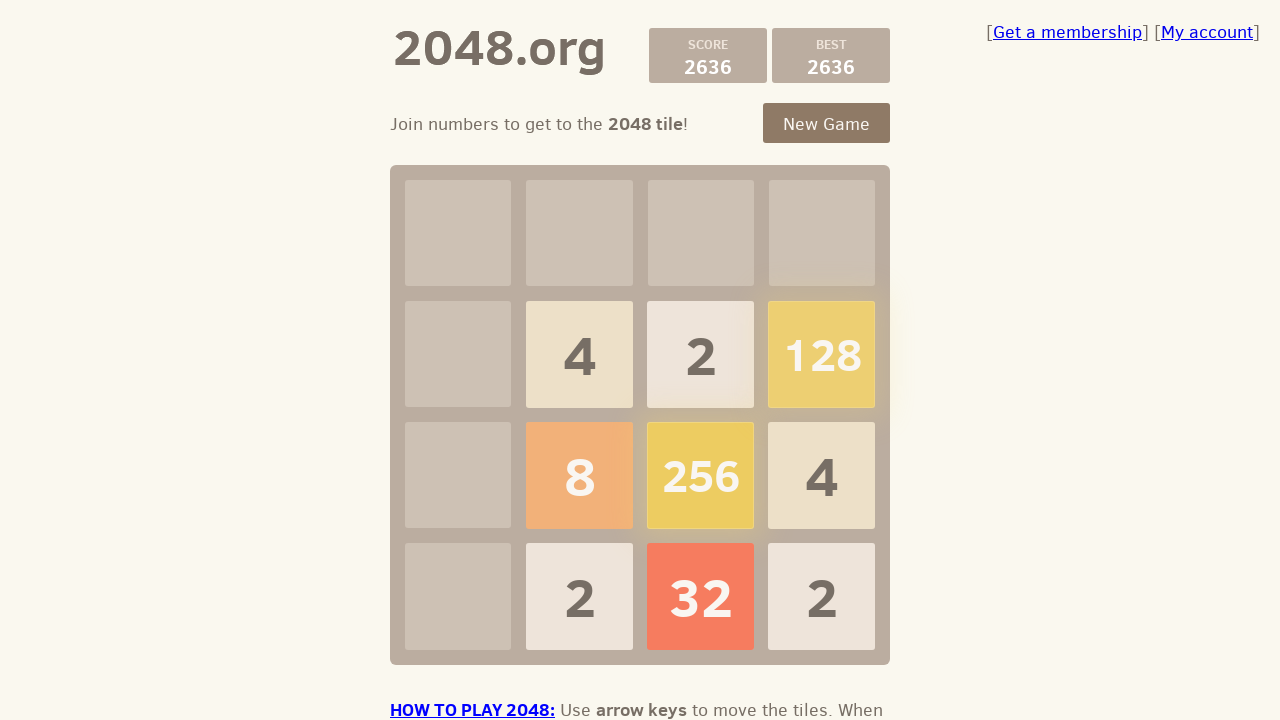

Pressed ArrowLeft key to make a move on .game-container
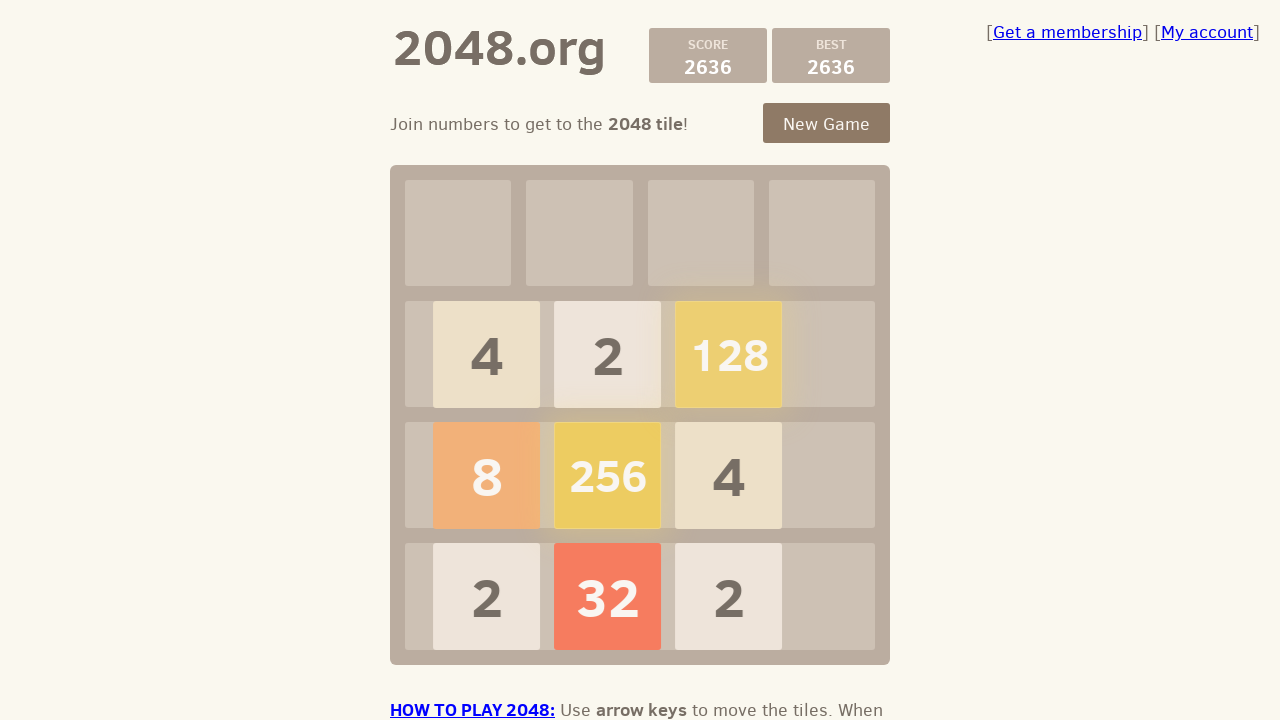

Waited 100ms for game to process move
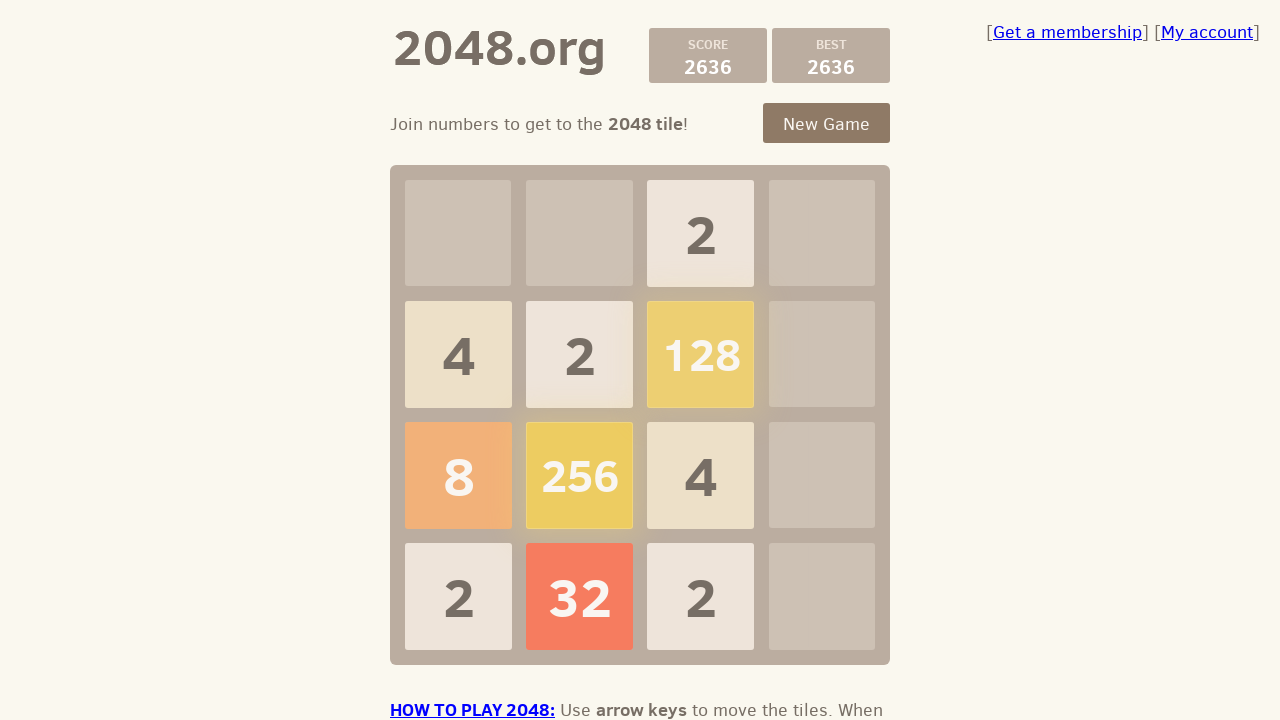

Checked if game is over
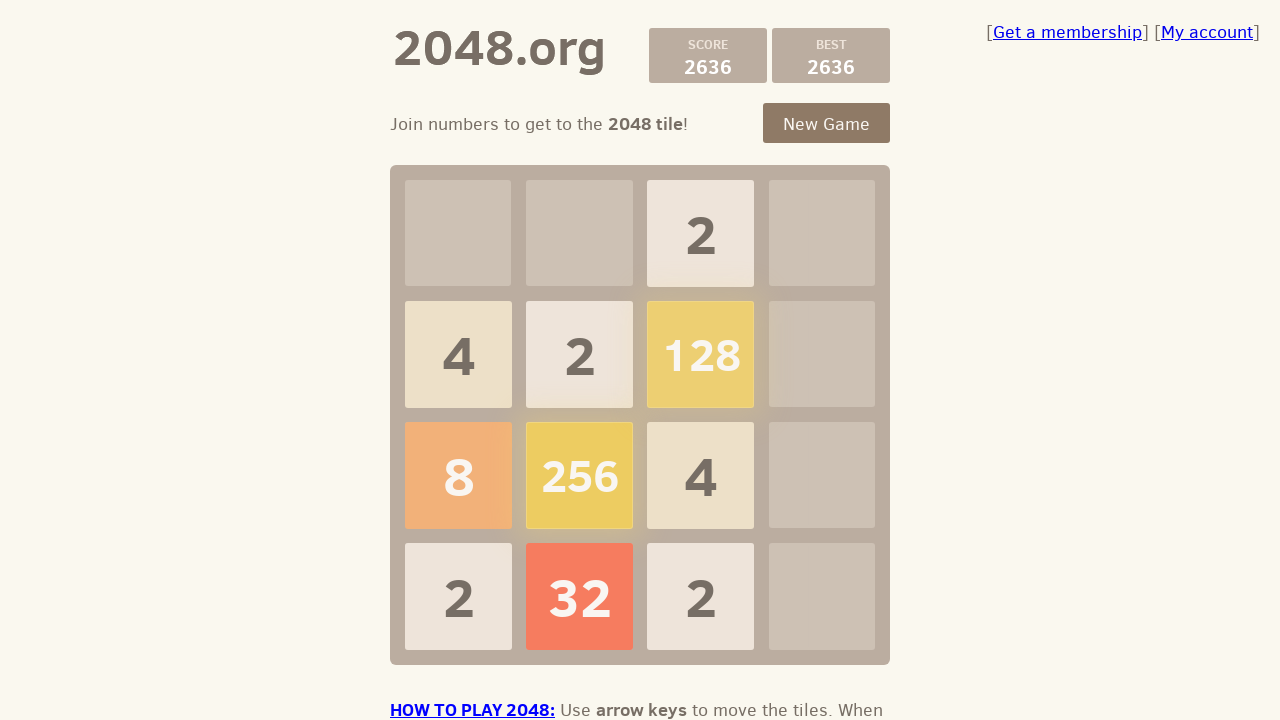

Checked if game is over after full move cycle
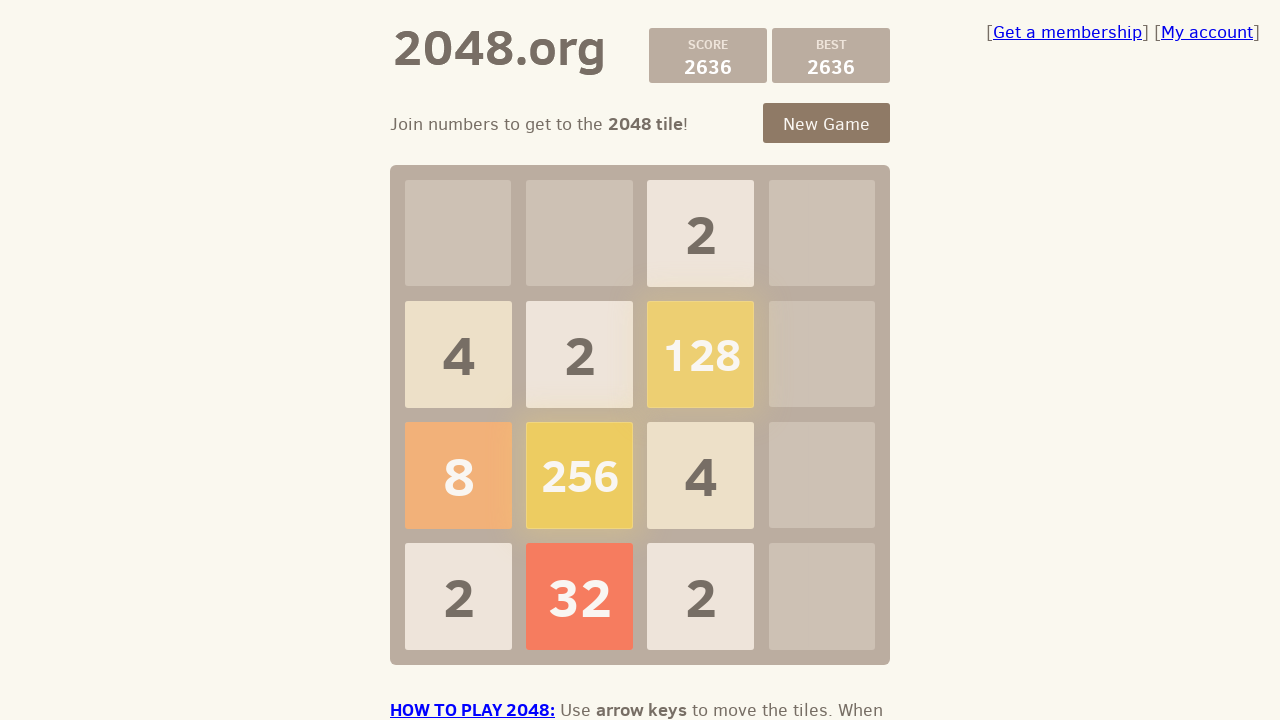

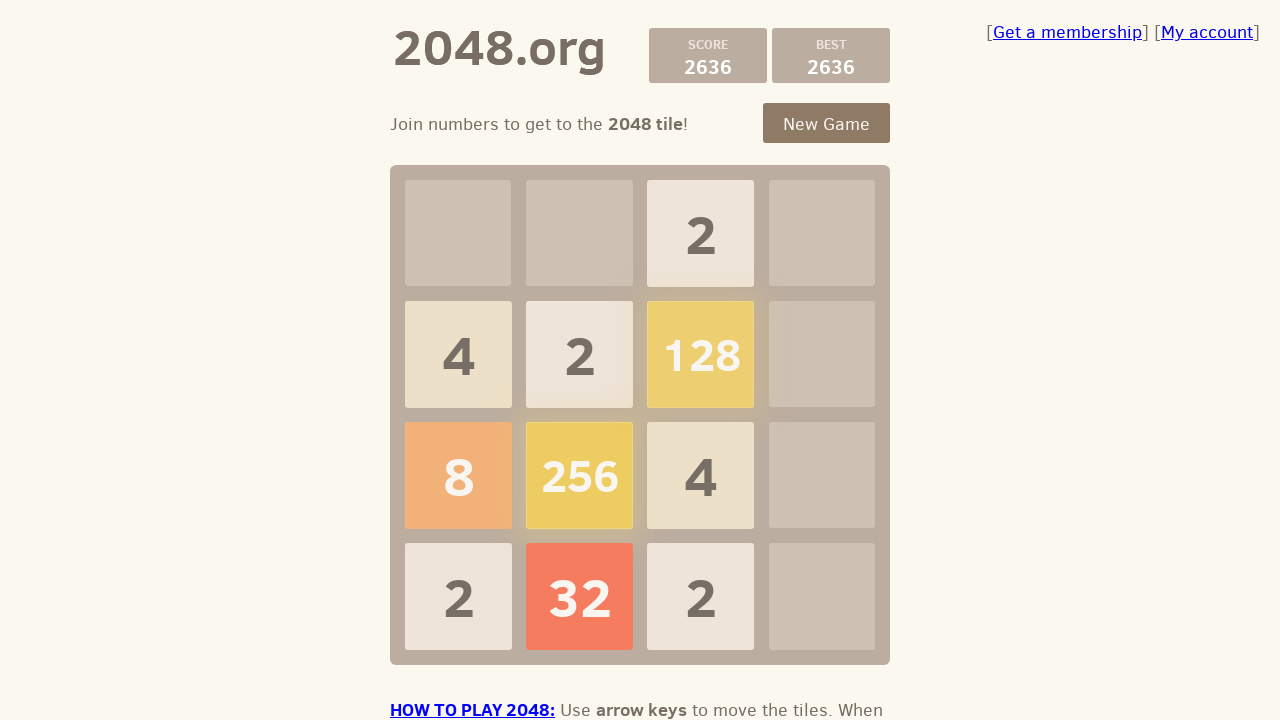